Tests a password generator tool by entering master password and site names, then verifies that the generated passwords are consistent across multiple attempts

Starting URL: http://angel.net/~nic/passwd.current.html

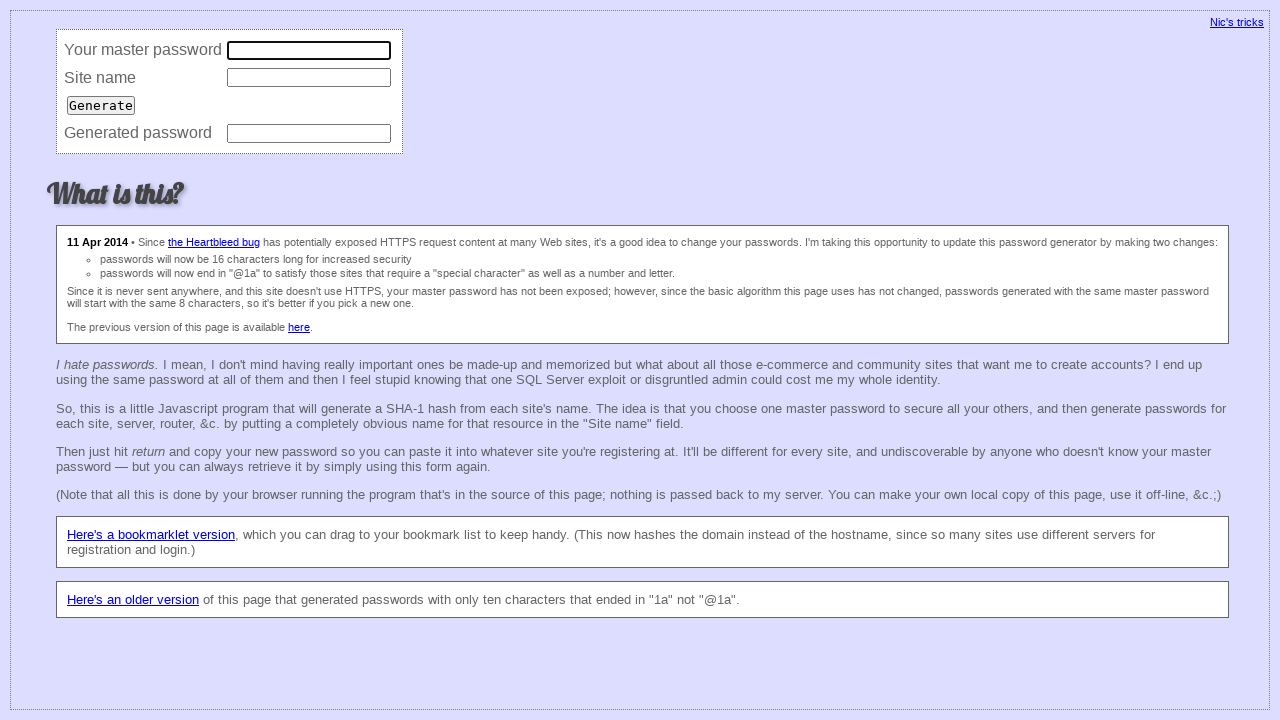

Cleared master password field on input[name='master']
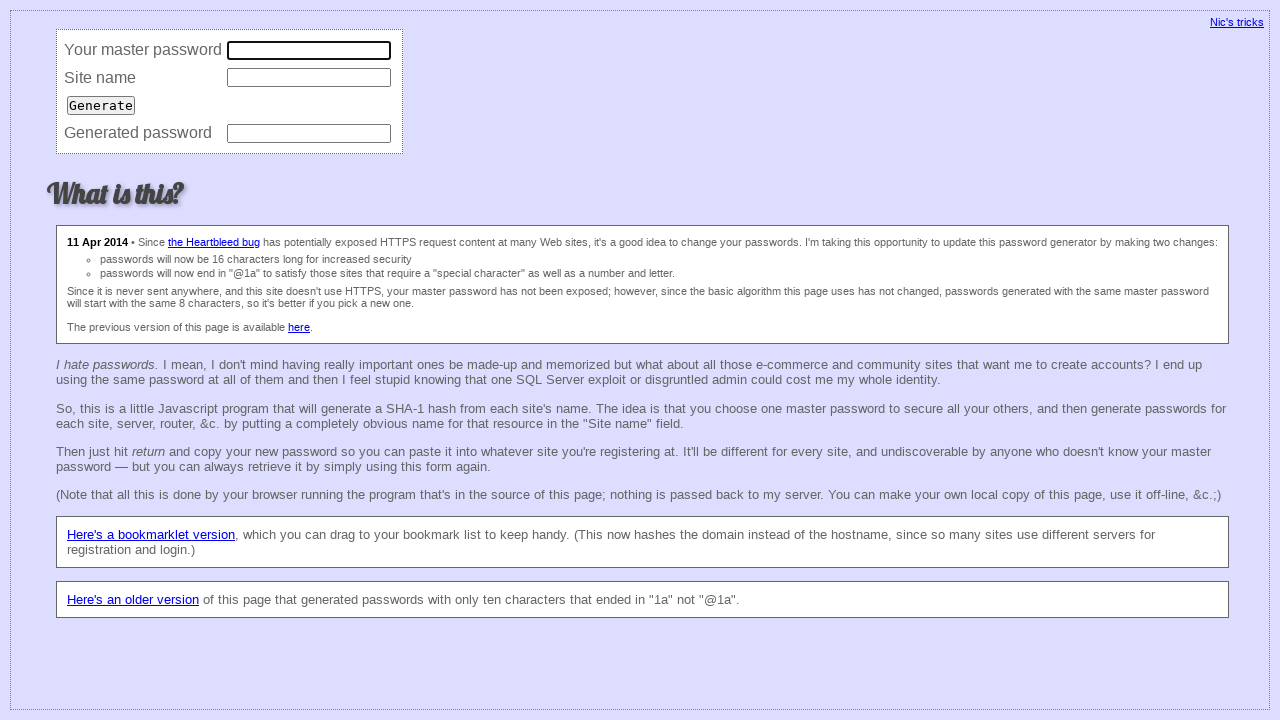

Filled master password field with 'P@ssw0rd' on input[name='master']
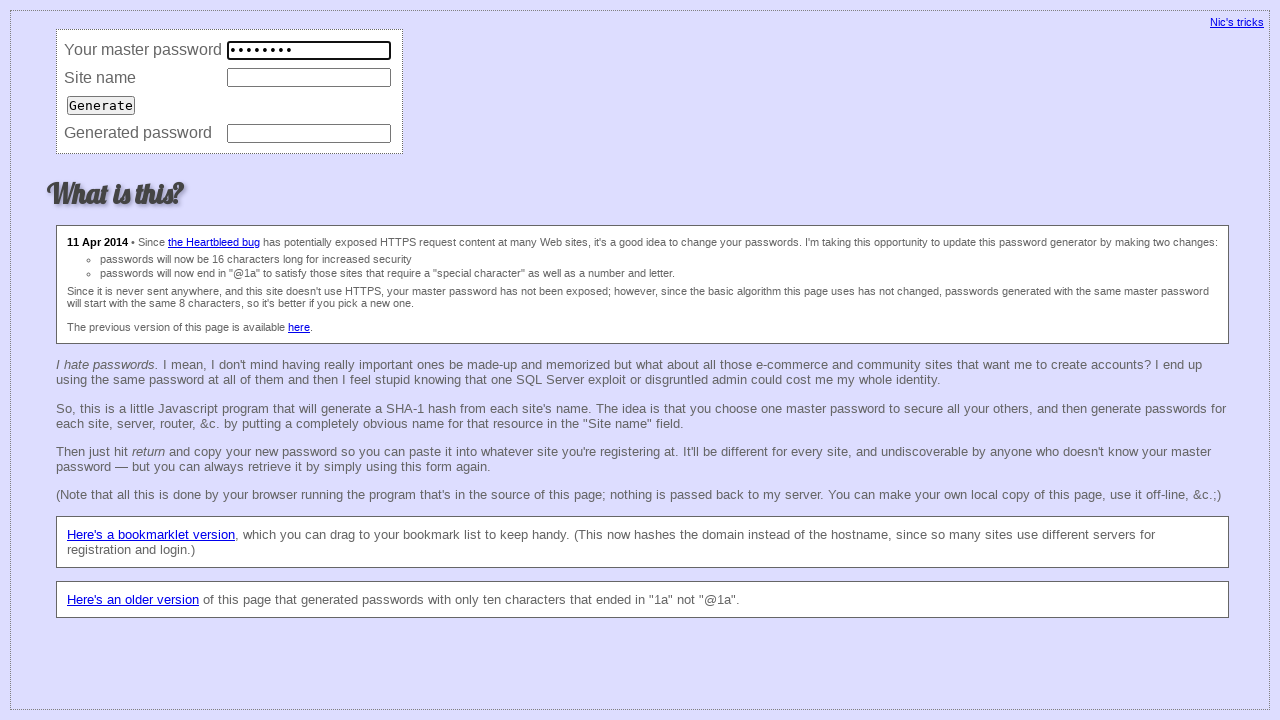

Cleared site name field on input[name='site']
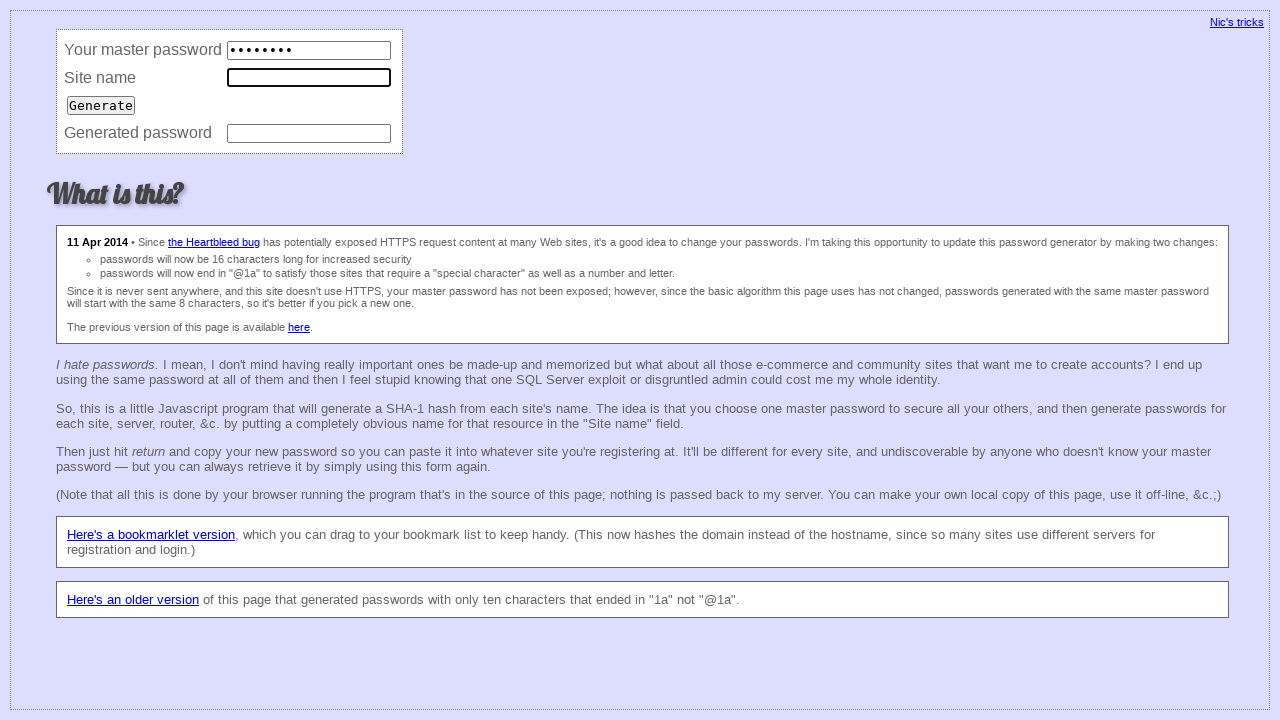

Filled site name field with 'site1.com' on input[name='site']
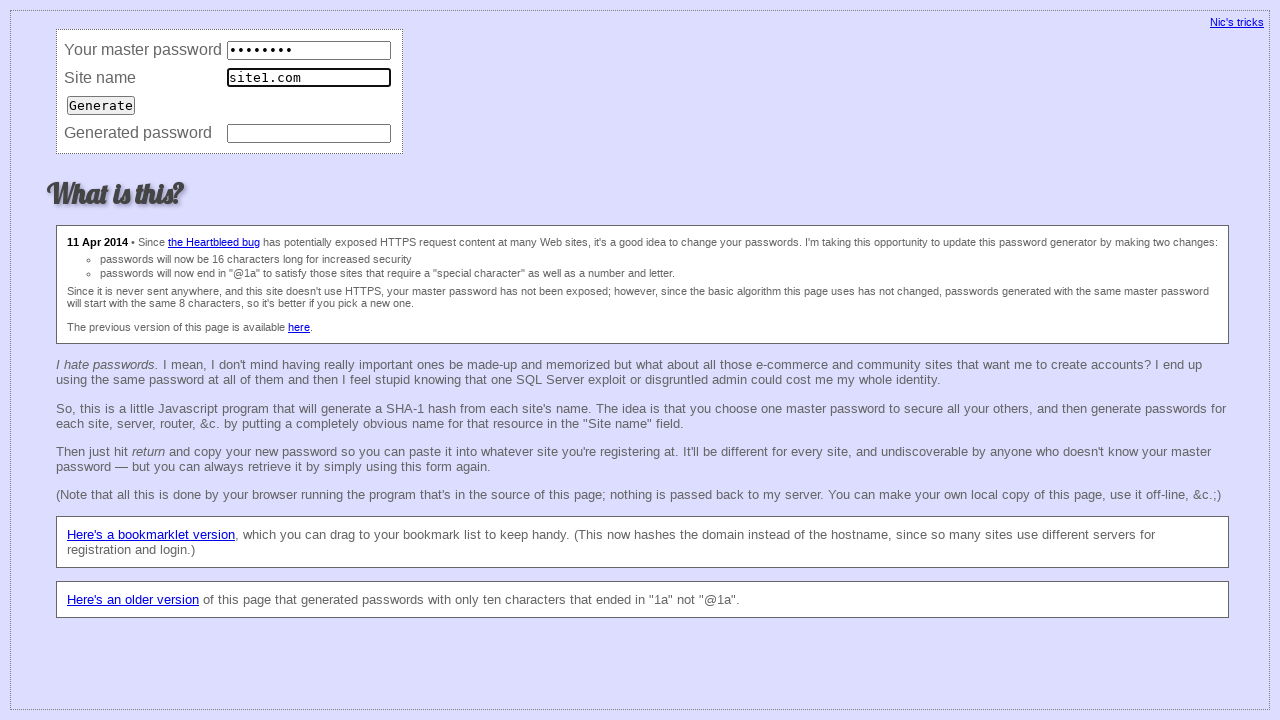

Submitted form for site 'site1.com' at (101, 105) on input[type='submit']
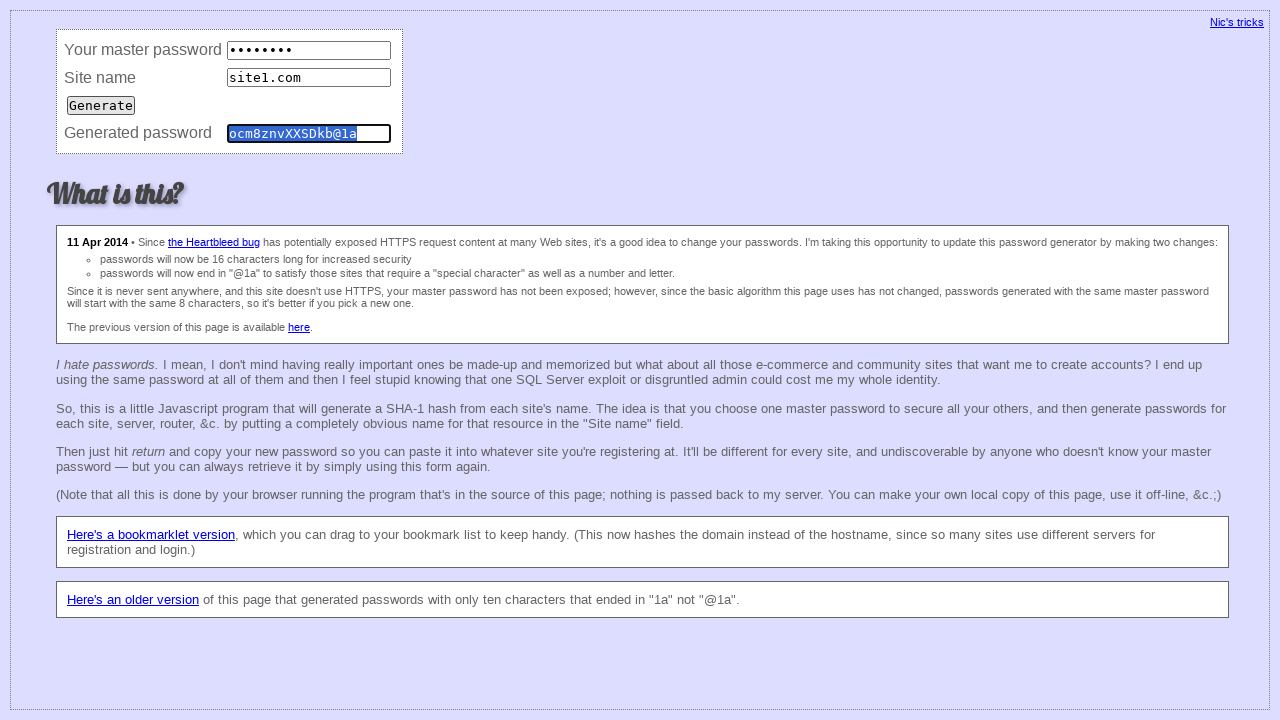

Retrieved generated password for 'site1.com': ocm8znvXXSDkb@1a
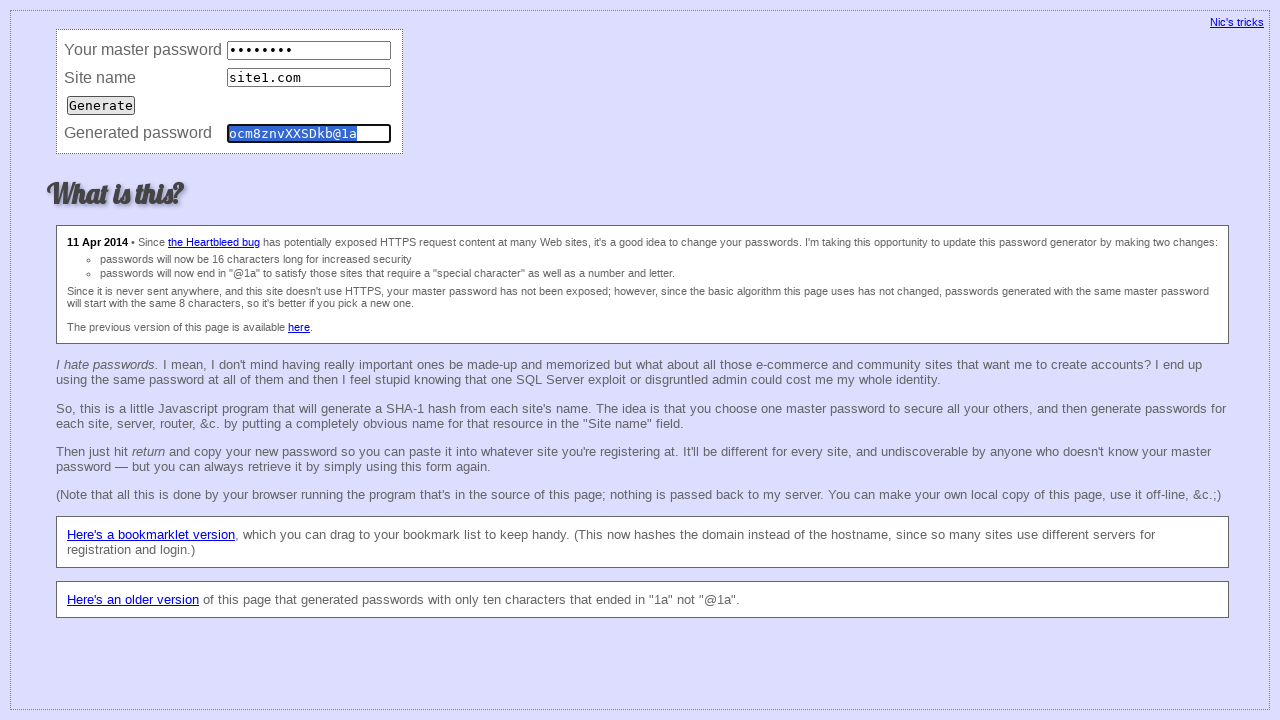

Cleared master password field on input[name='master']
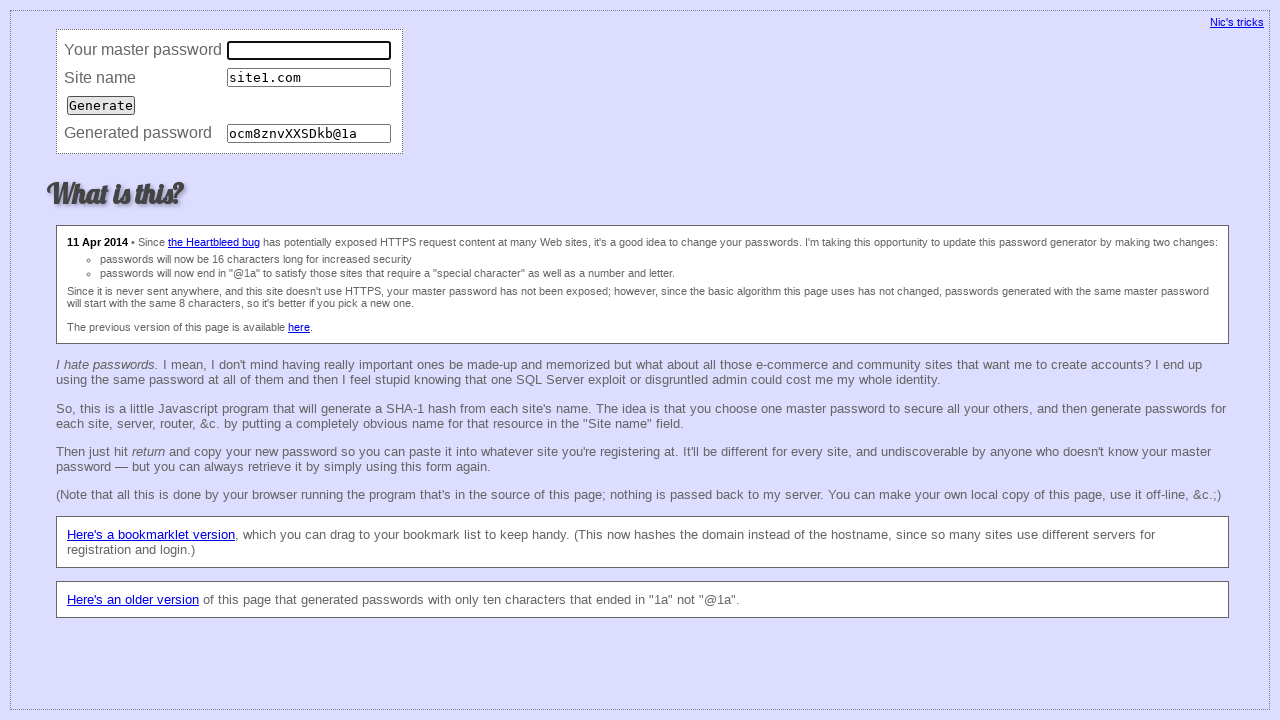

Filled master password field with 'P@ssw0rd' on input[name='master']
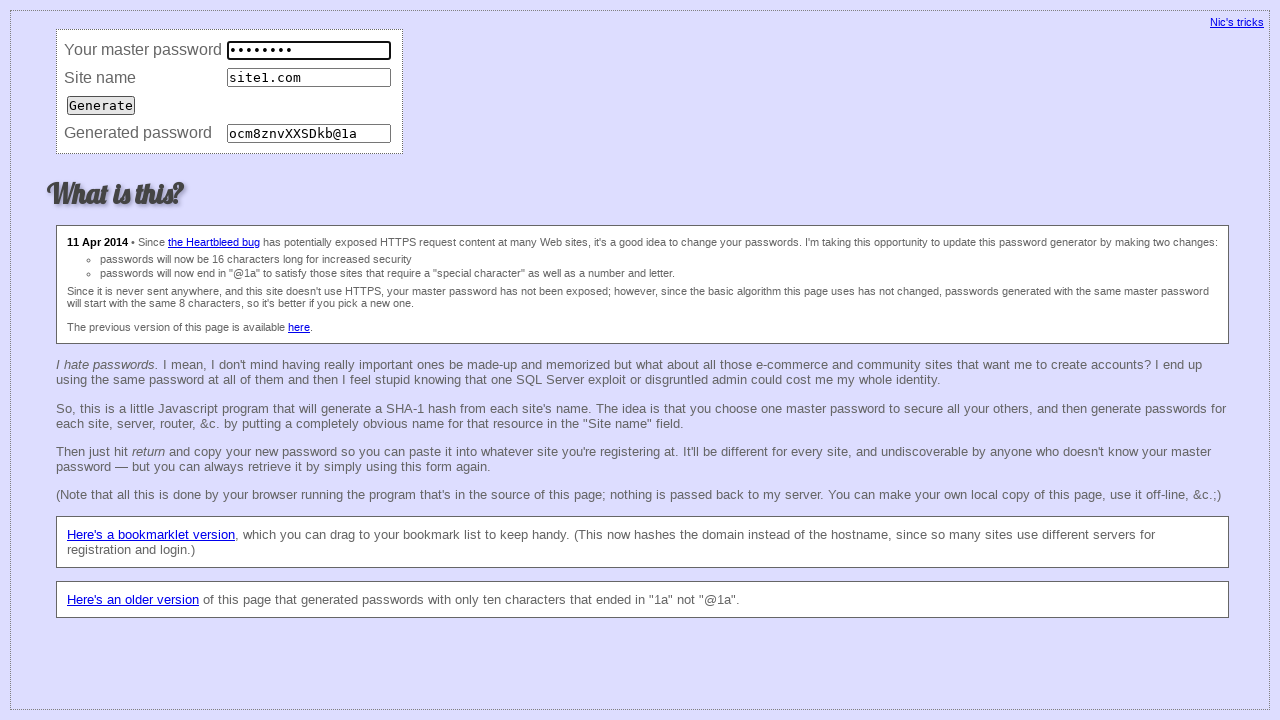

Cleared site name field on input[name='site']
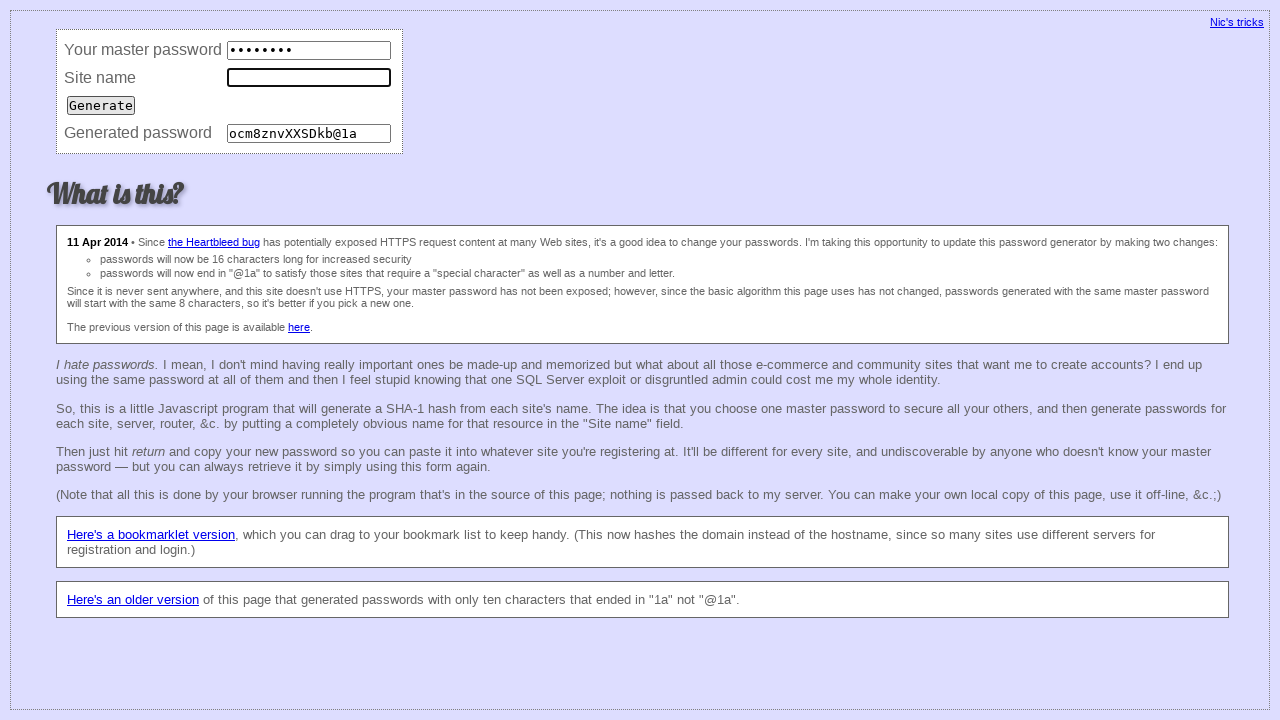

Filled site name field with 'site2.com' on input[name='site']
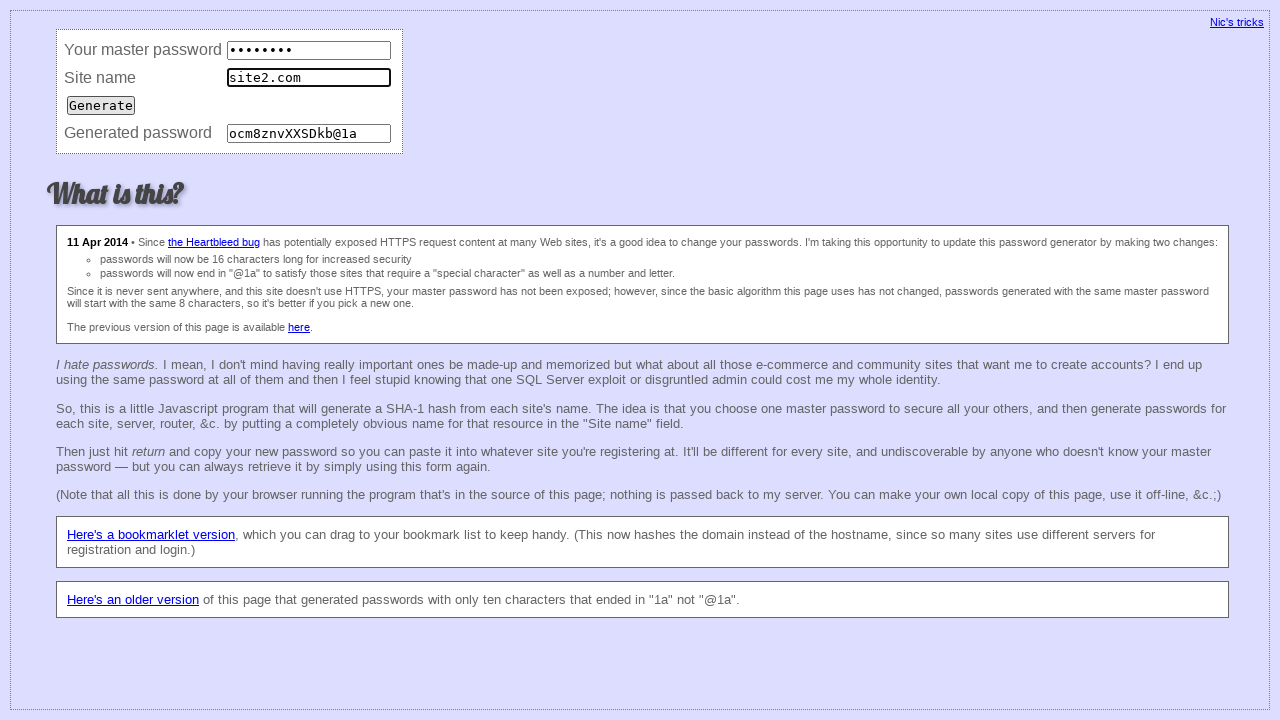

Submitted form for site 'site2.com' at (101, 105) on input[type='submit']
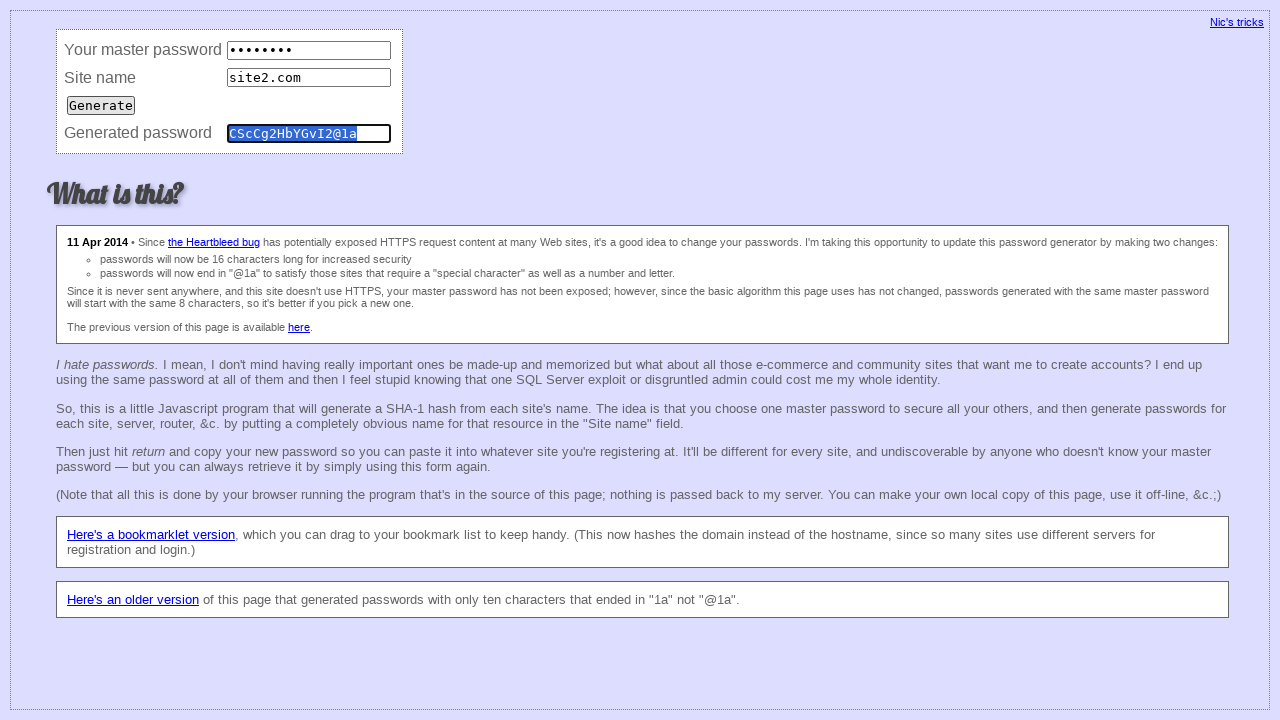

Retrieved generated password for 'site2.com': CScCg2HbYGvI2@1a
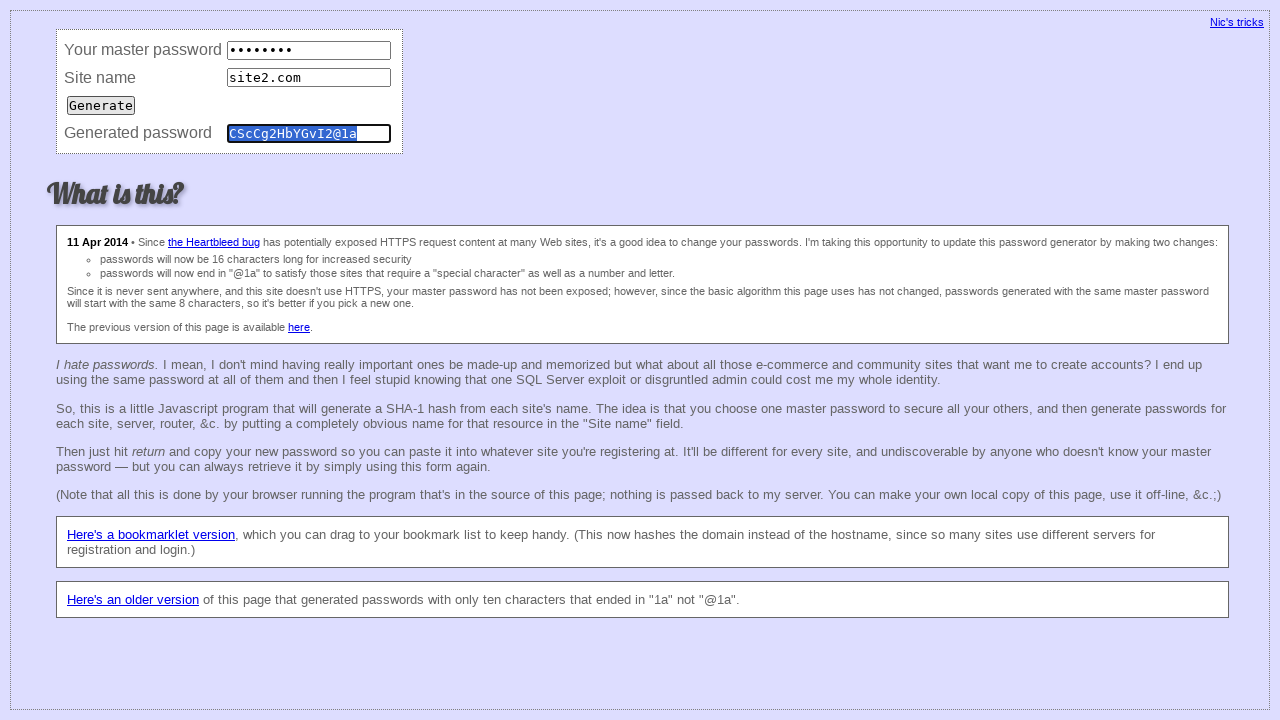

Cleared master password field on input[name='master']
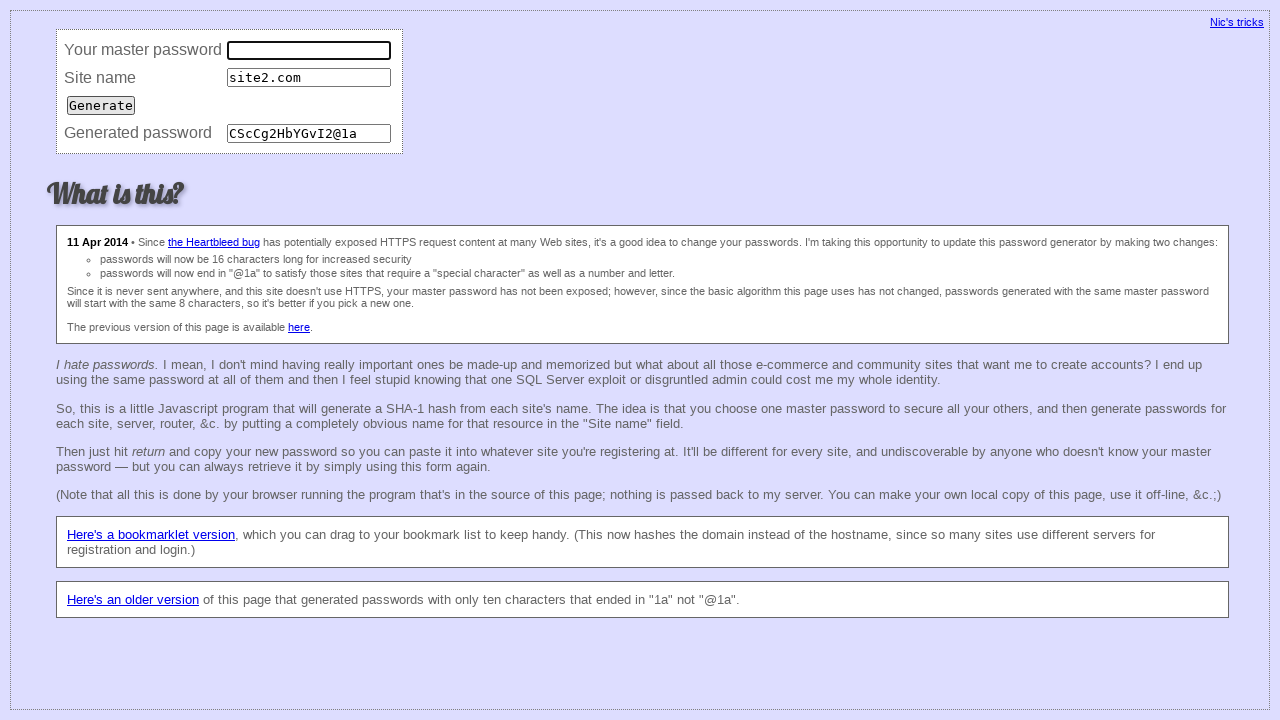

Filled master password field with 'P@ssw0rd' on input[name='master']
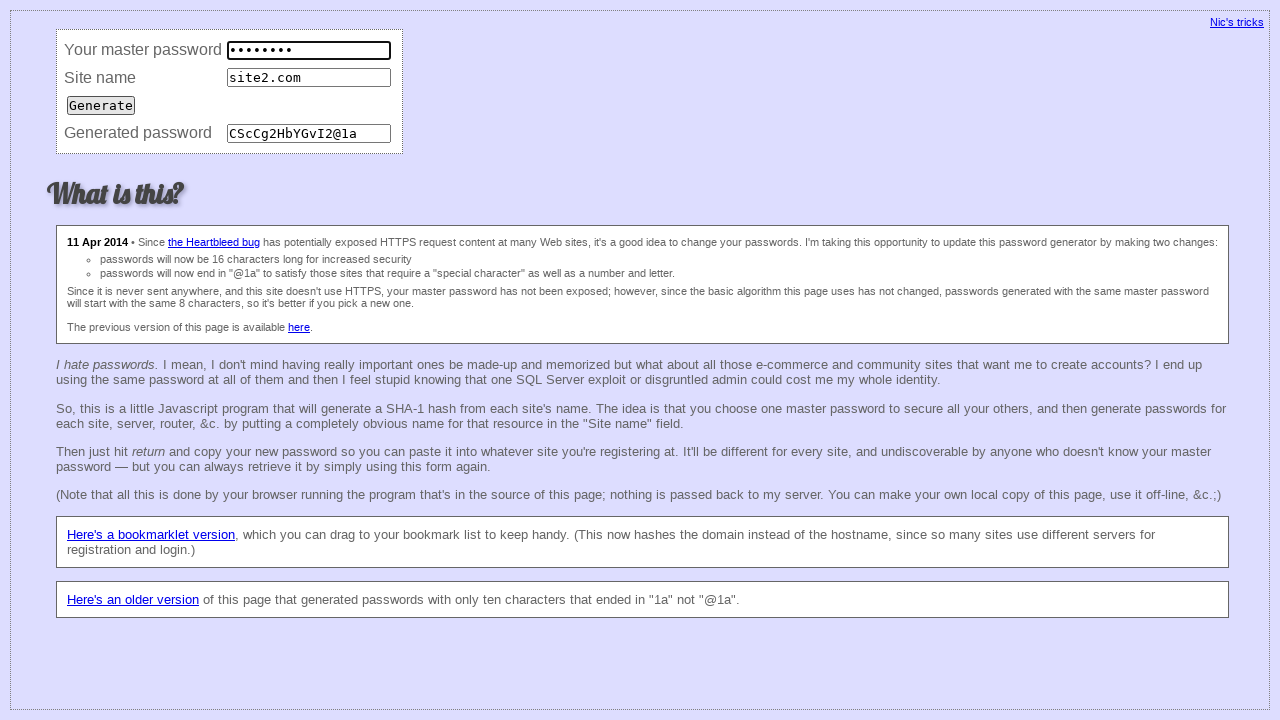

Cleared site name field on input[name='site']
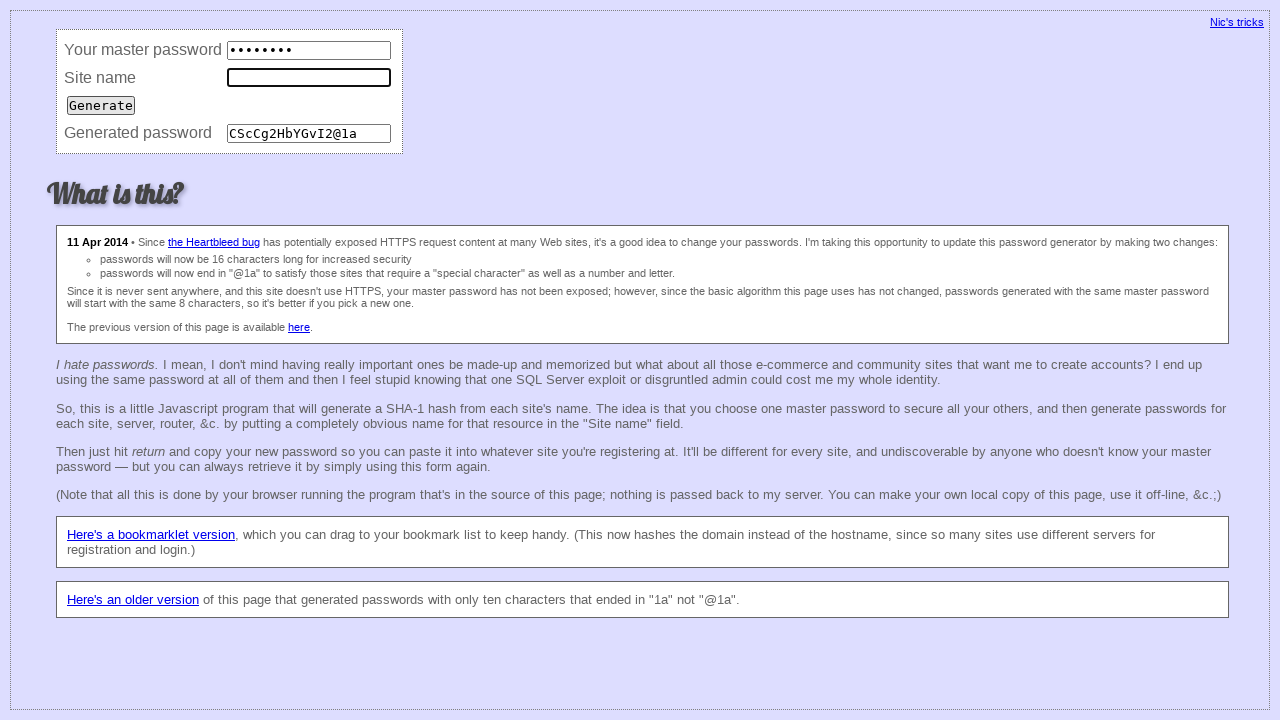

Filled site name field with 'site3.com' on input[name='site']
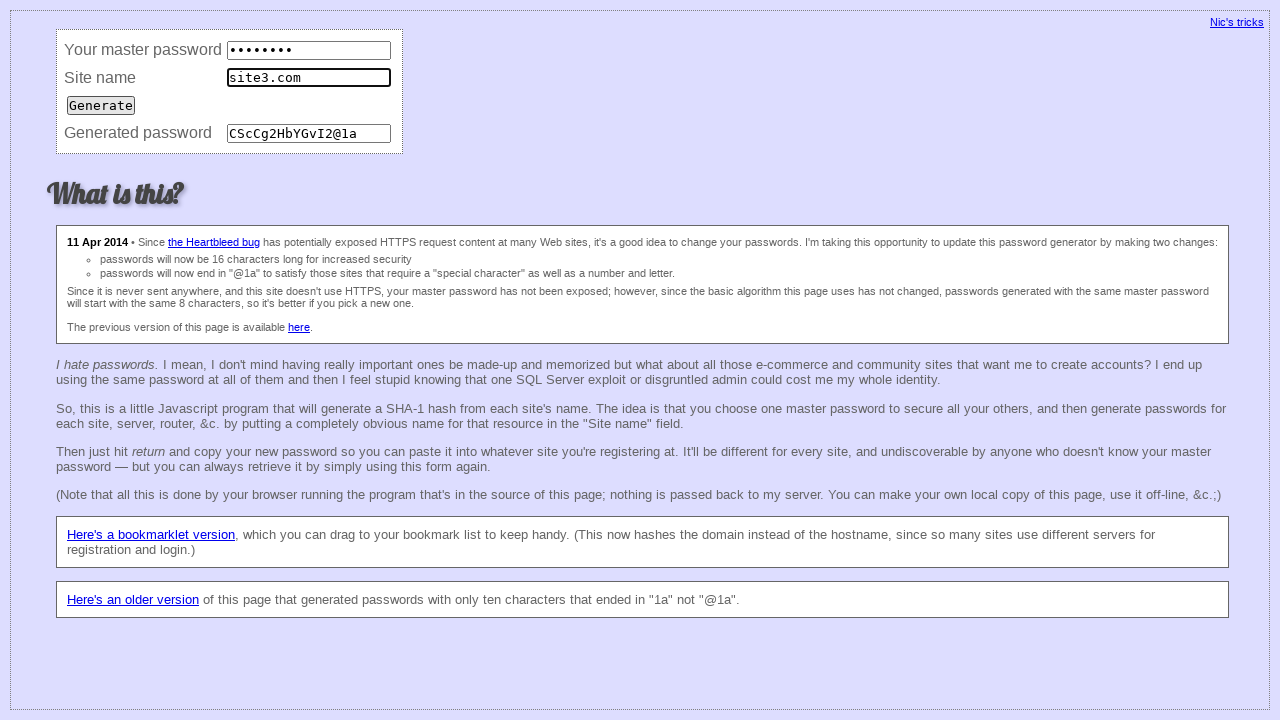

Submitted form for site 'site3.com' at (101, 105) on input[type='submit']
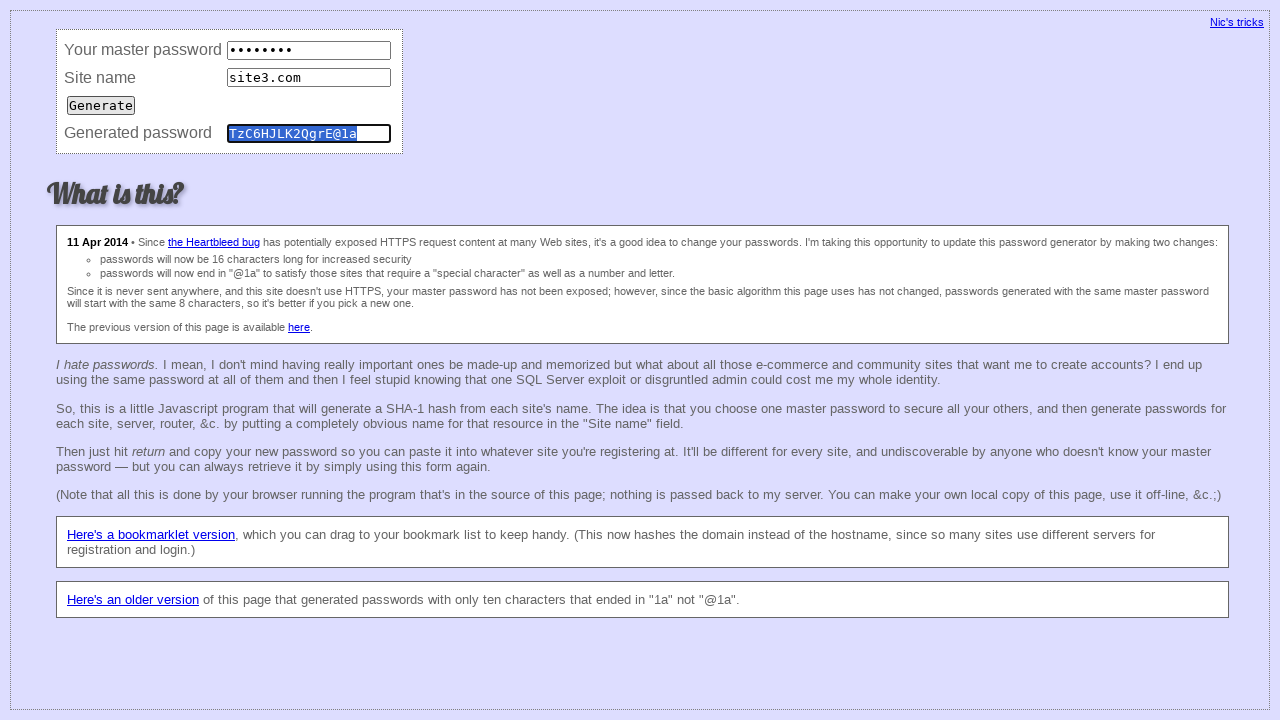

Retrieved generated password for 'site3.com': TzC6HJLK2QgrE@1a
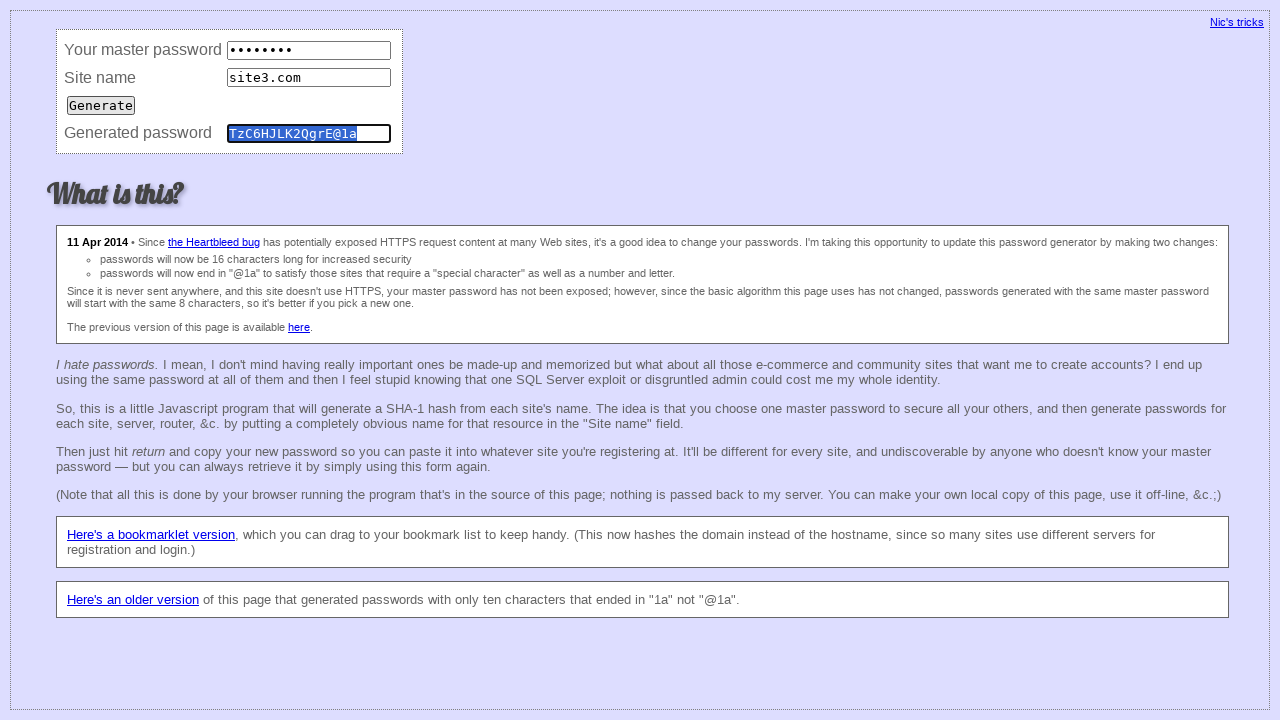

Cleared master password field on input[name='master']
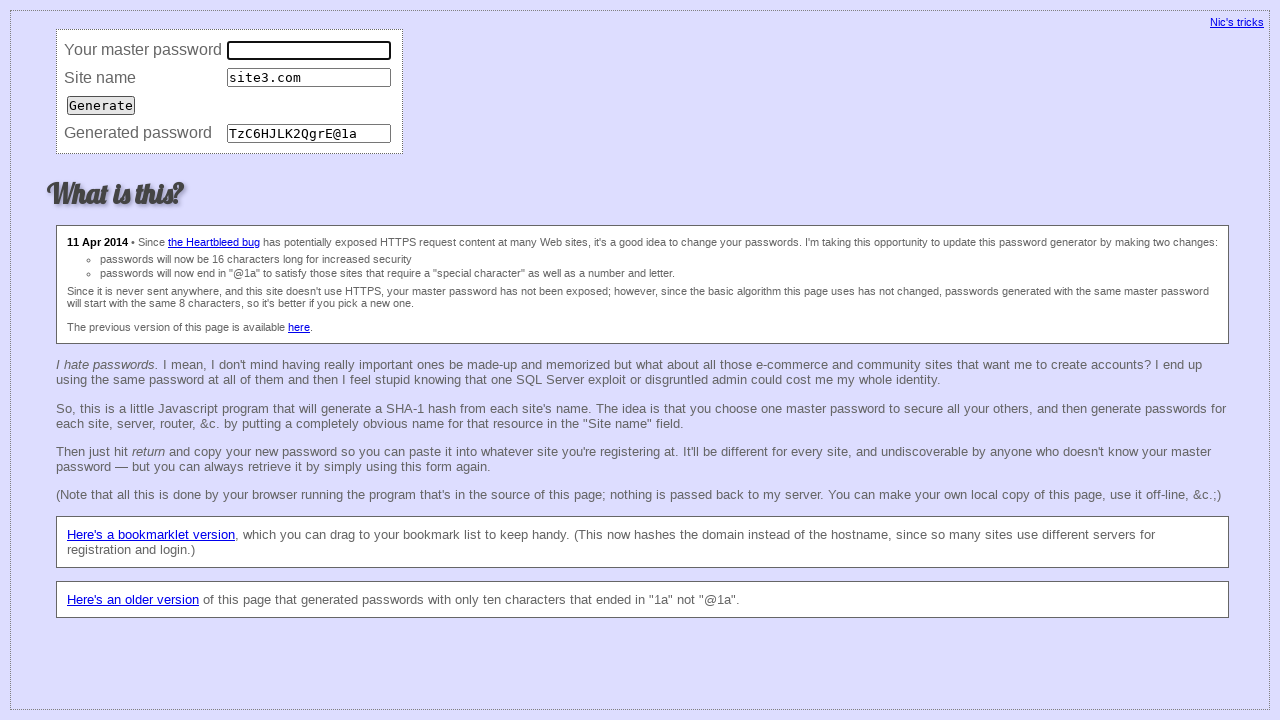

Filled master password field with 'P@ssw0rd' on input[name='master']
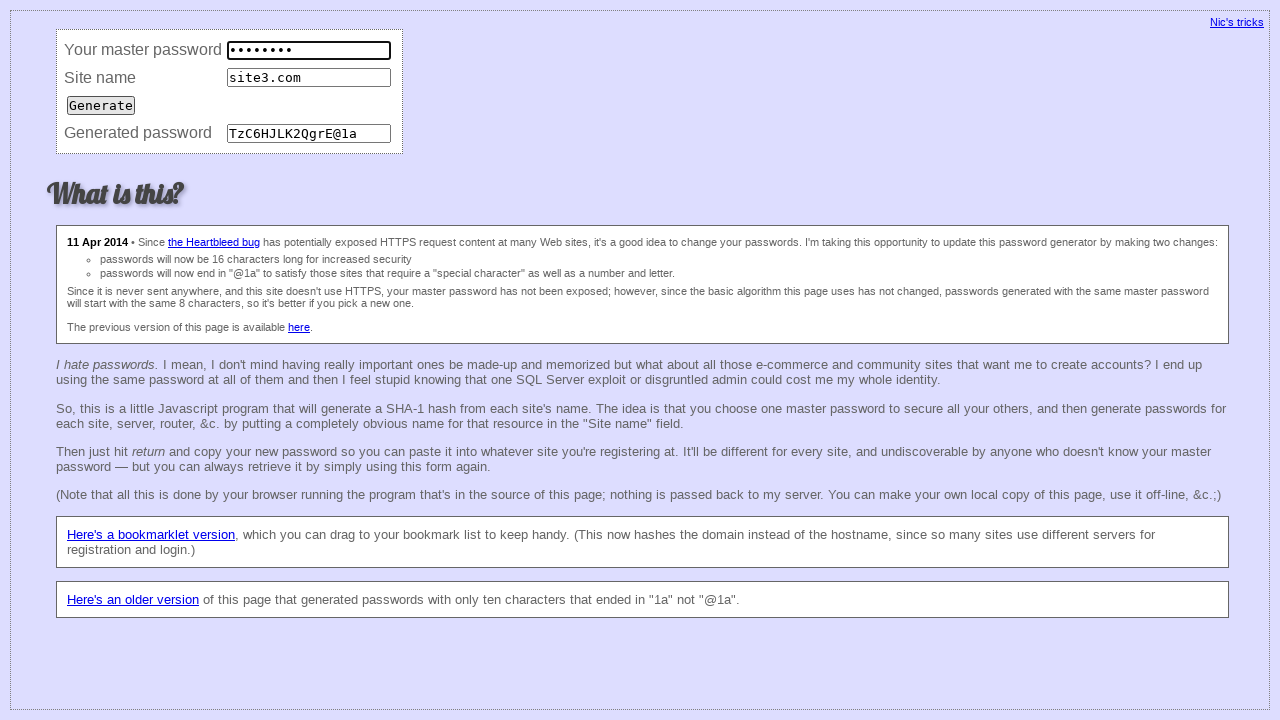

Cleared site name field on input[name='site']
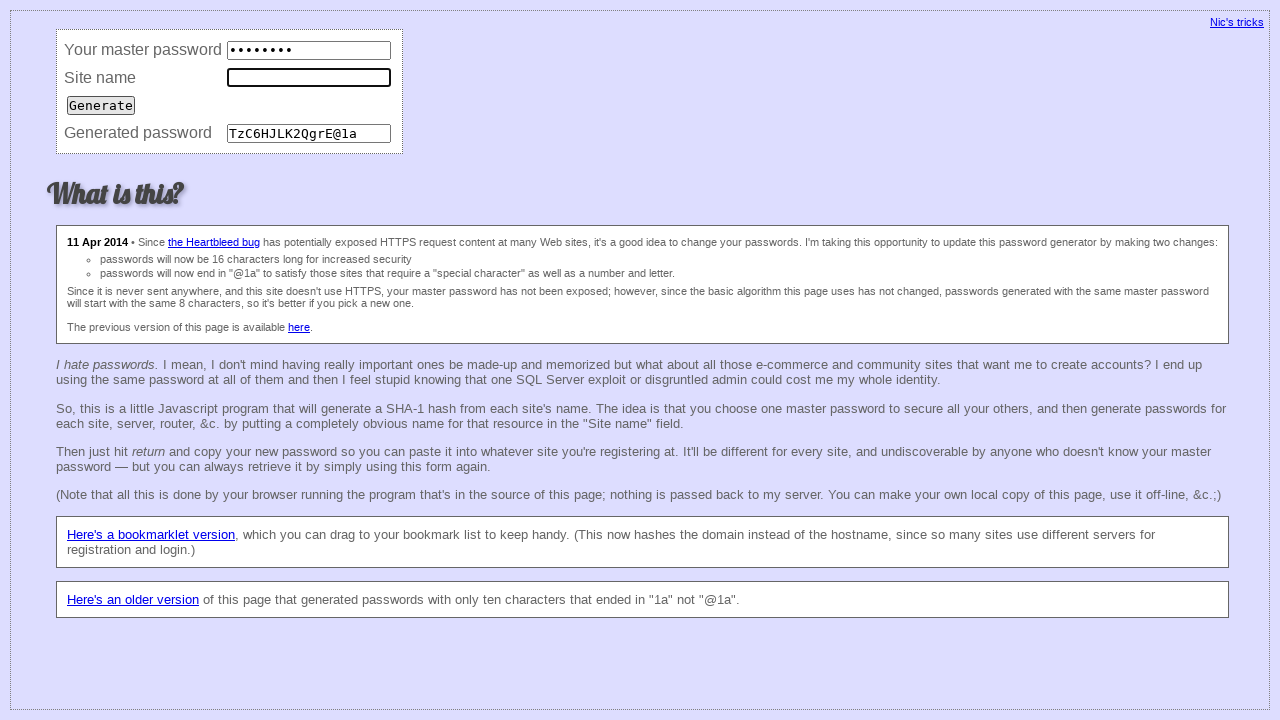

Filled site name field with 'site4.com' on input[name='site']
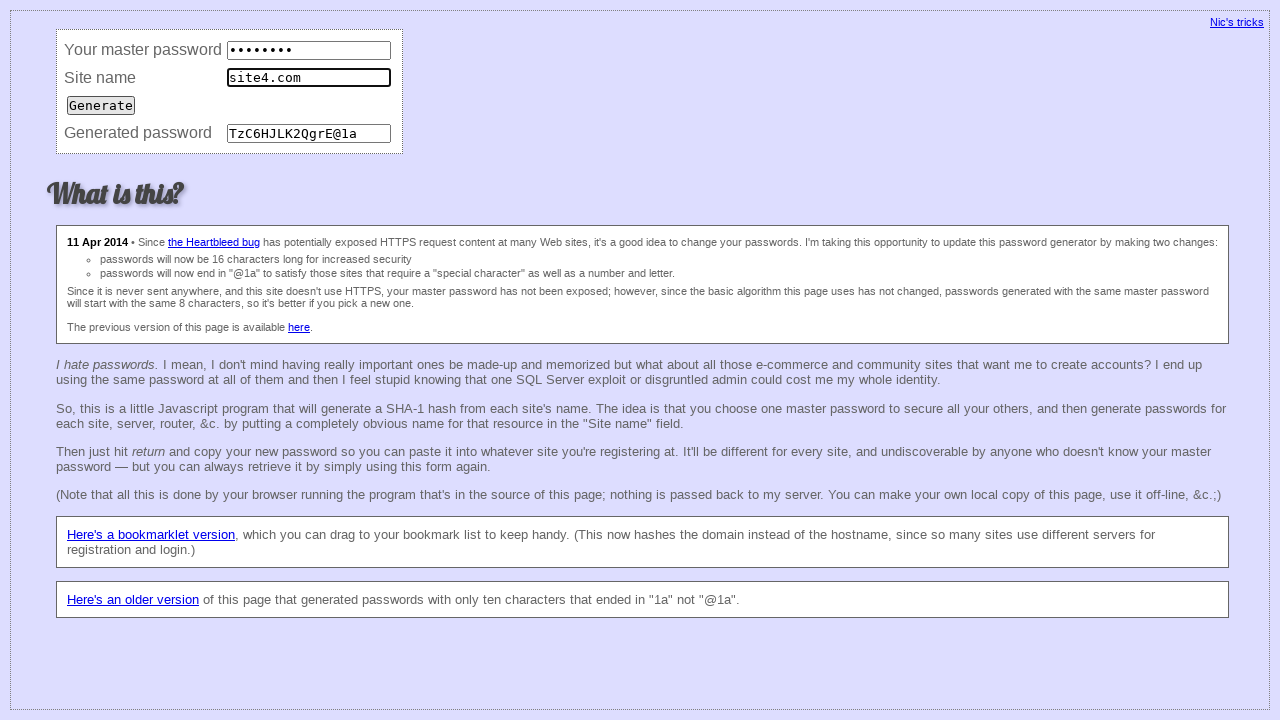

Submitted form for site 'site4.com' at (101, 105) on input[type='submit']
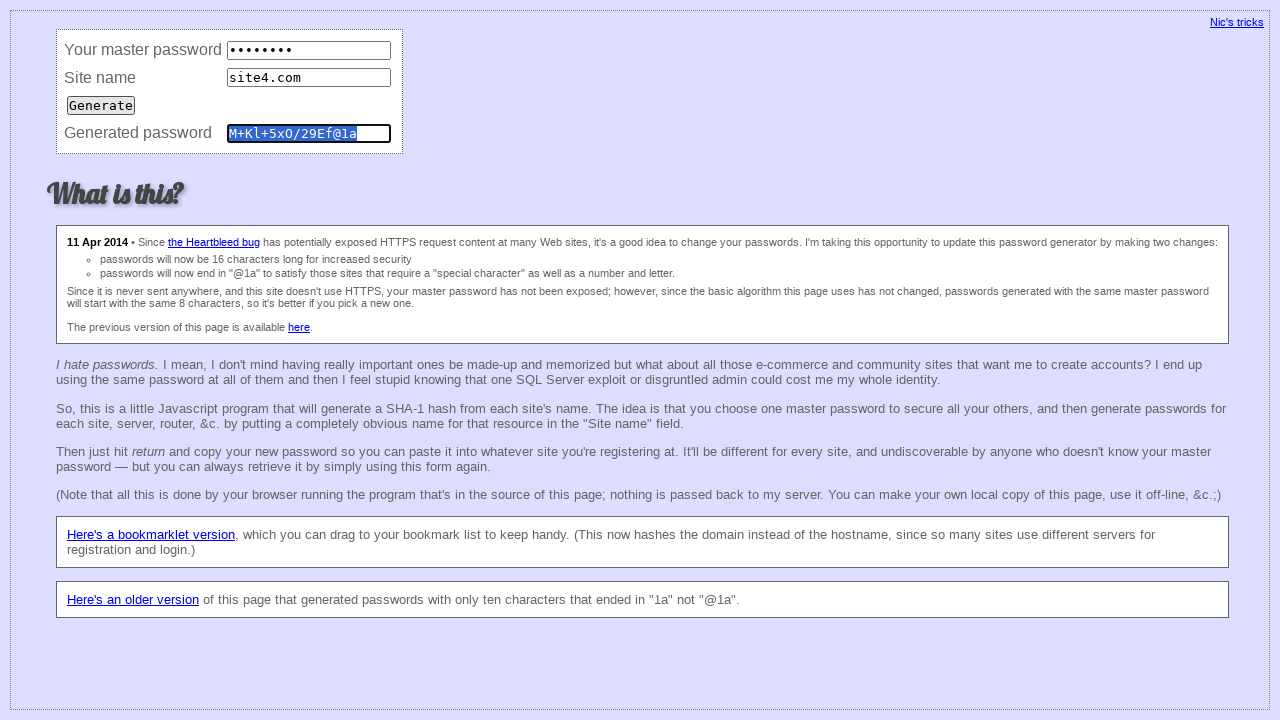

Retrieved generated password for 'site4.com': M+Kl+5xO/29Ef@1a
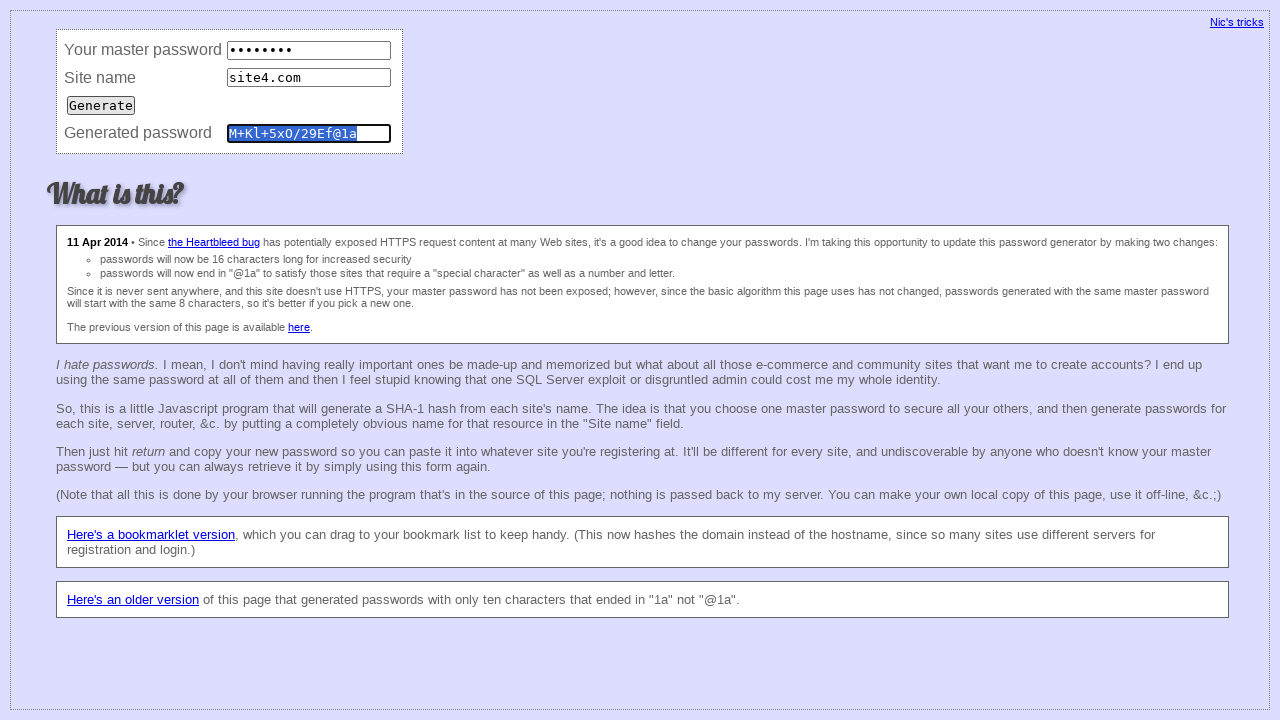

Cleared master password field on input[name='master']
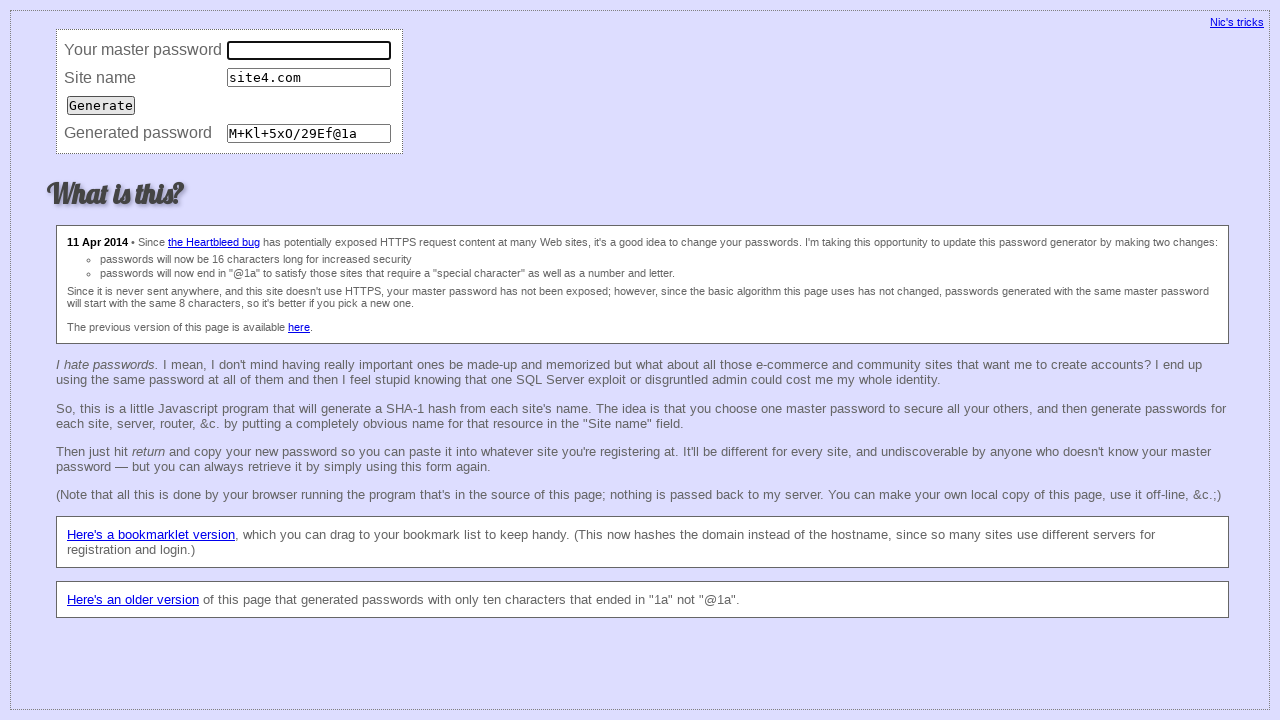

Filled master password field with 'P@ssw0rd' on input[name='master']
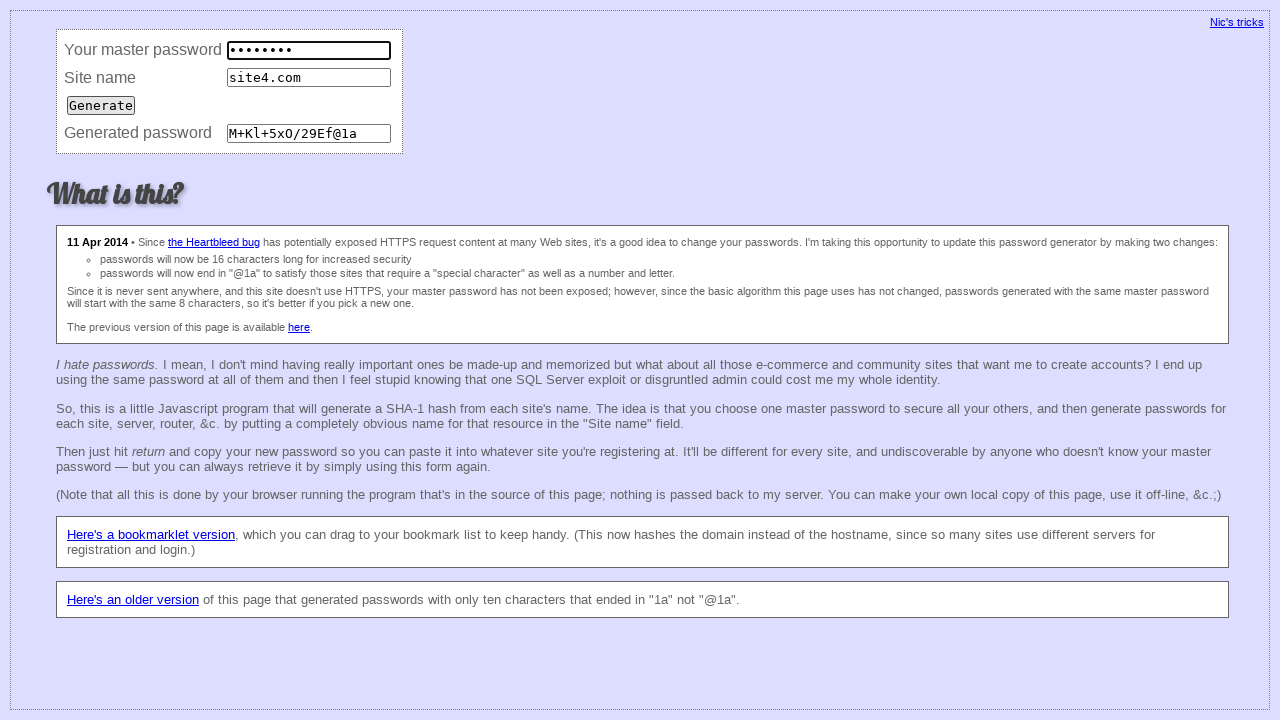

Cleared site name field on input[name='site']
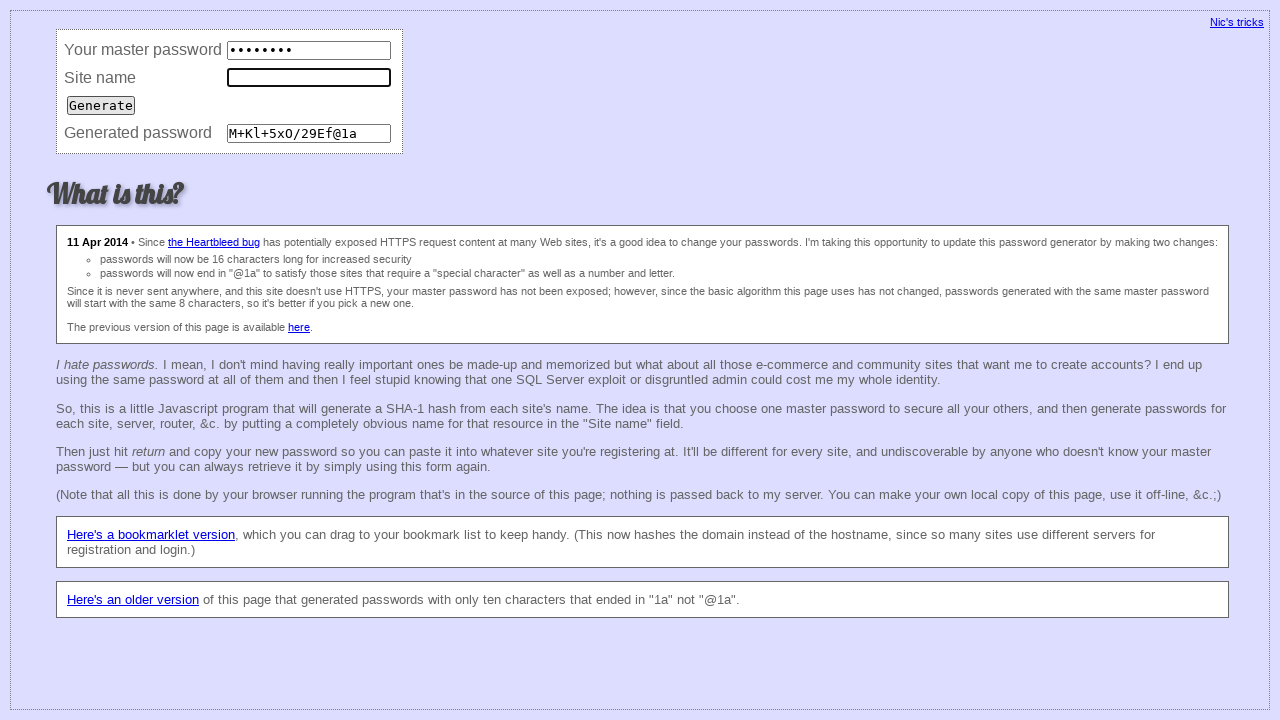

Filled site name field with 'site5.com' on input[name='site']
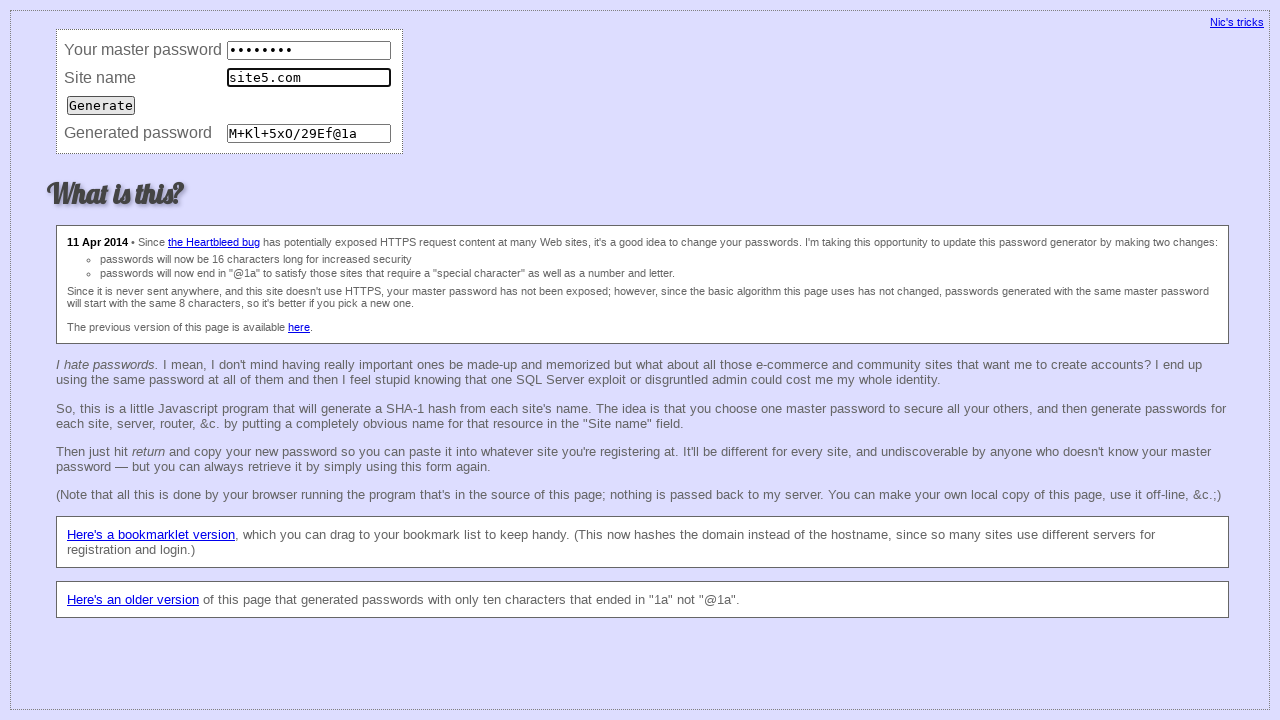

Submitted form for site 'site5.com' at (101, 105) on input[type='submit']
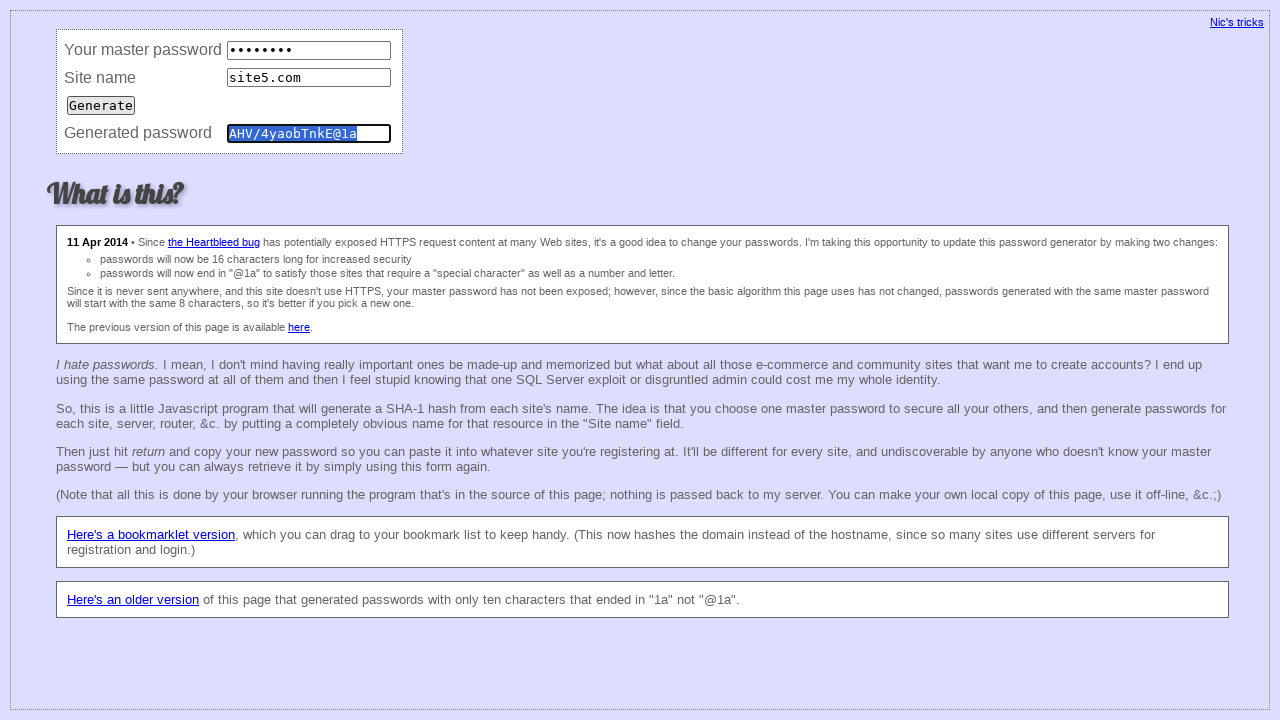

Retrieved generated password for 'site5.com': AHV/4yaobTnkE@1a
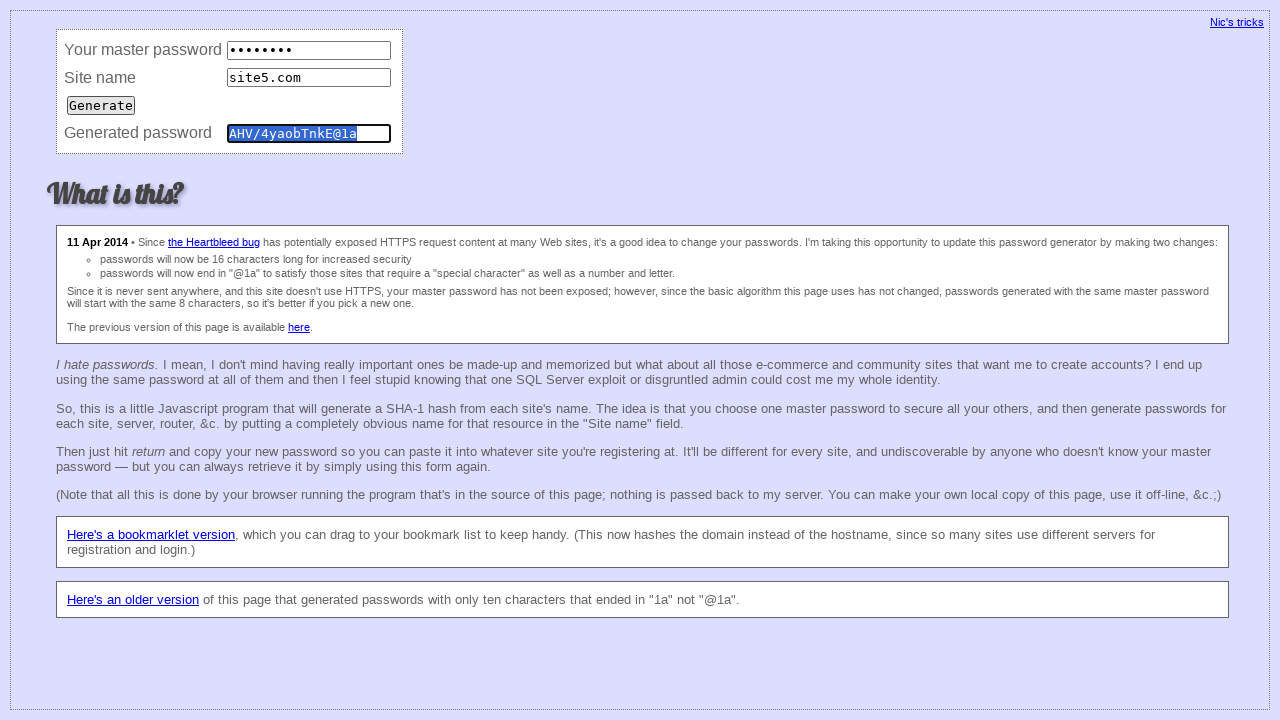

Cleared master password field (consistency test iteration 1) on input[name='master']
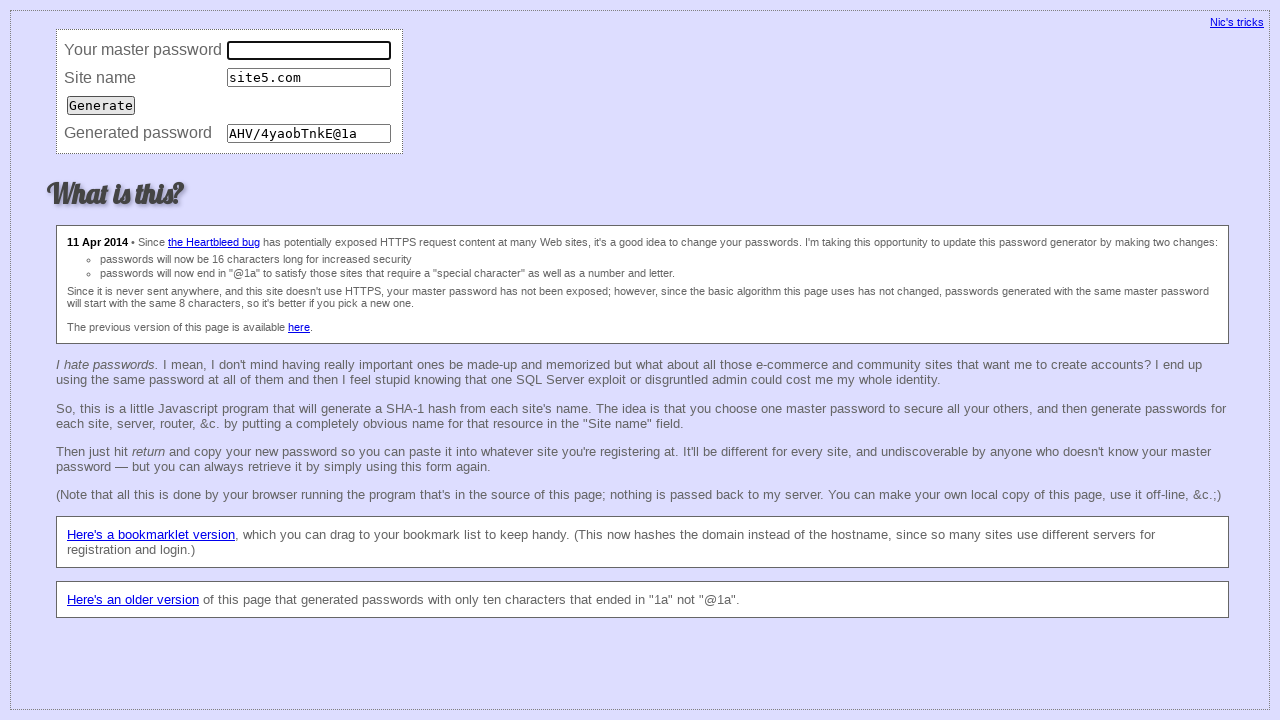

Filled master password field (consistency test iteration 1) on input[name='master']
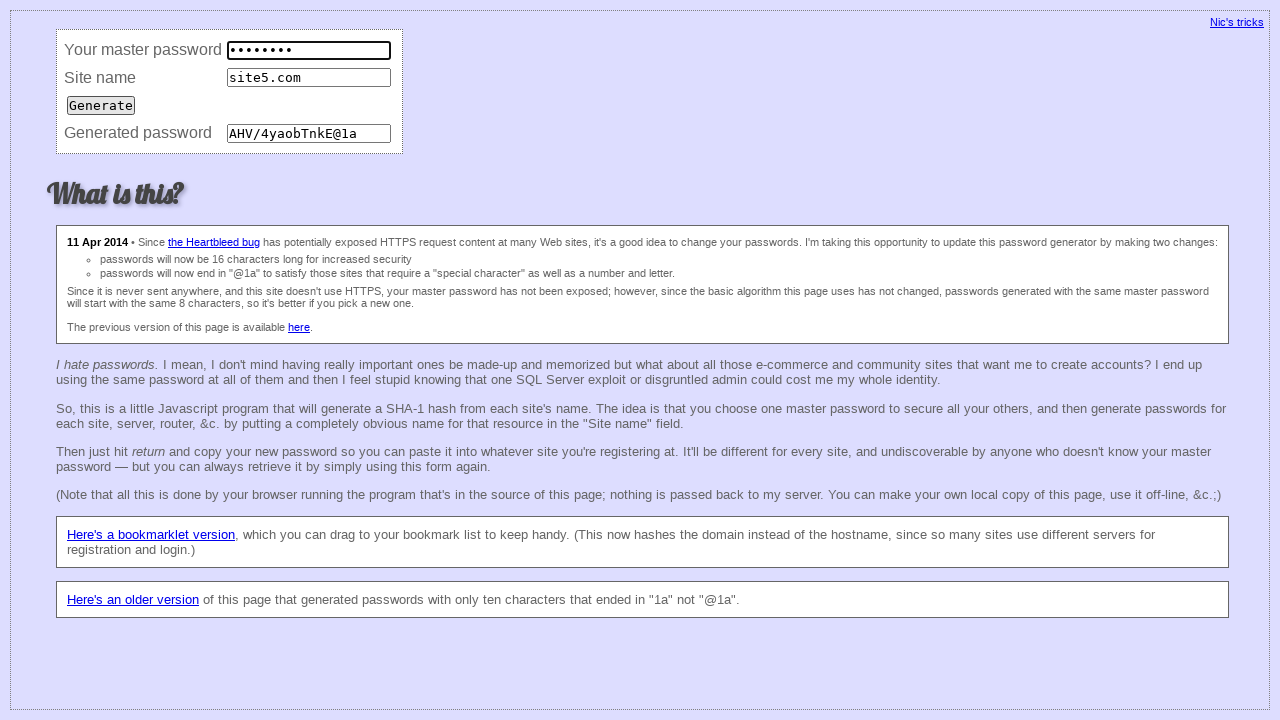

Cleared site name field (consistency test iteration 1) on input[name='site']
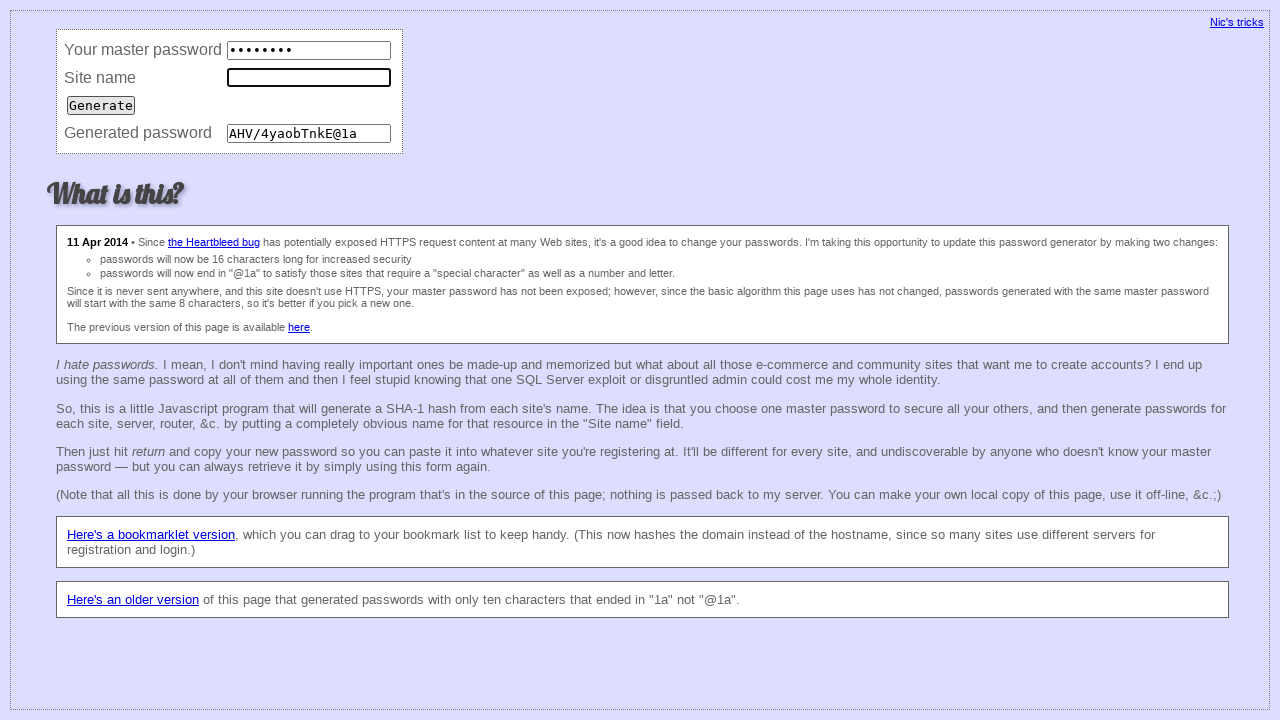

Filled site name field with 'site1.com' (consistency test iteration 1) on input[name='site']
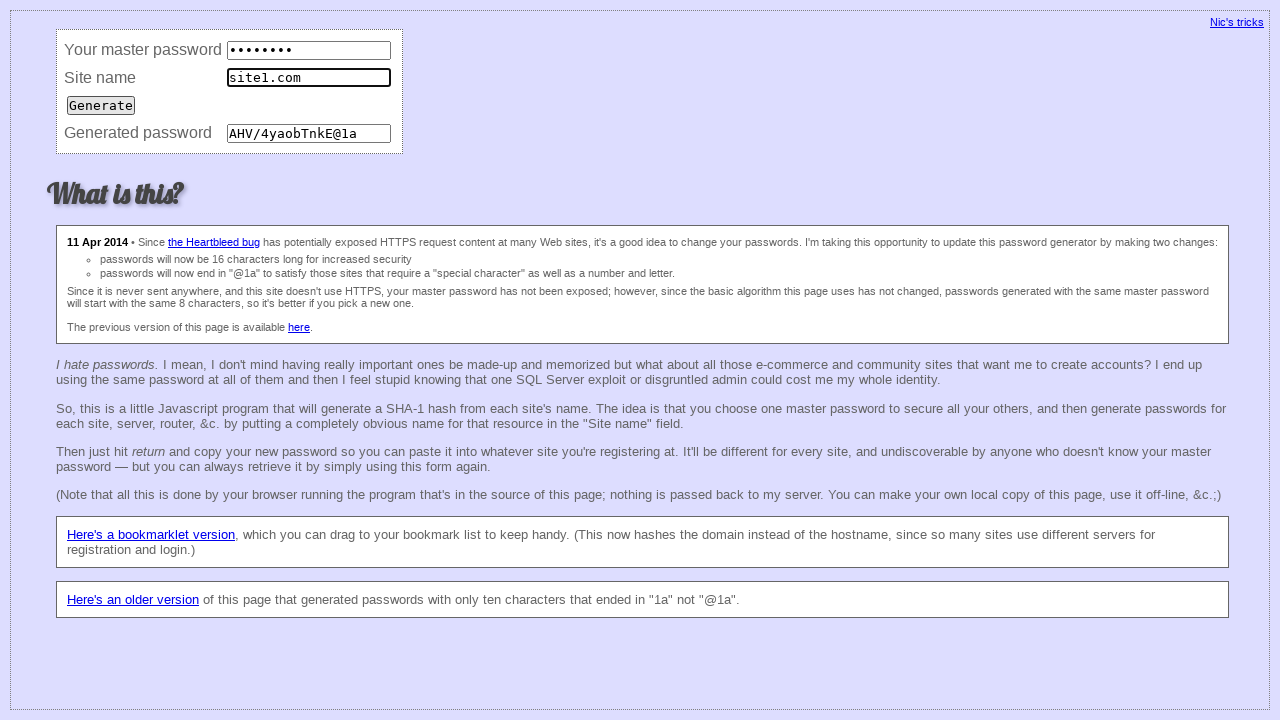

Submitted form (consistency test iteration 1) at (101, 105) on input[type='submit']
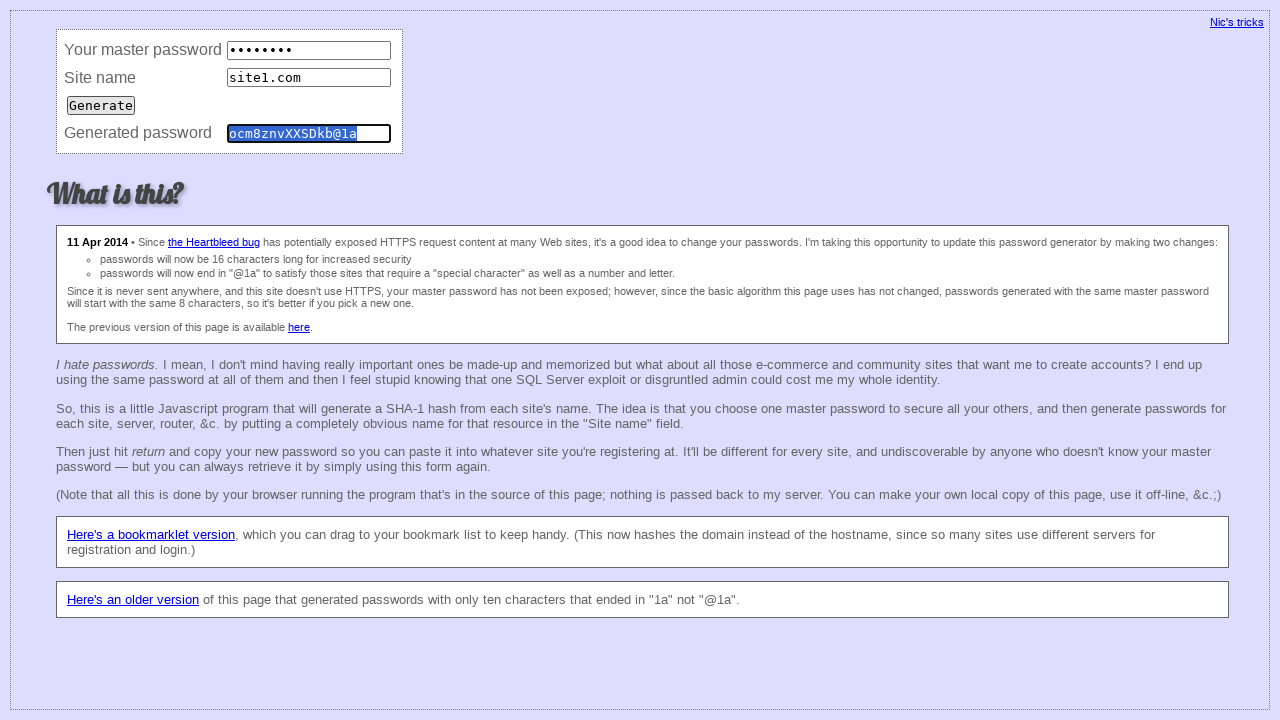

Retrieved password (consistency test iteration 1)
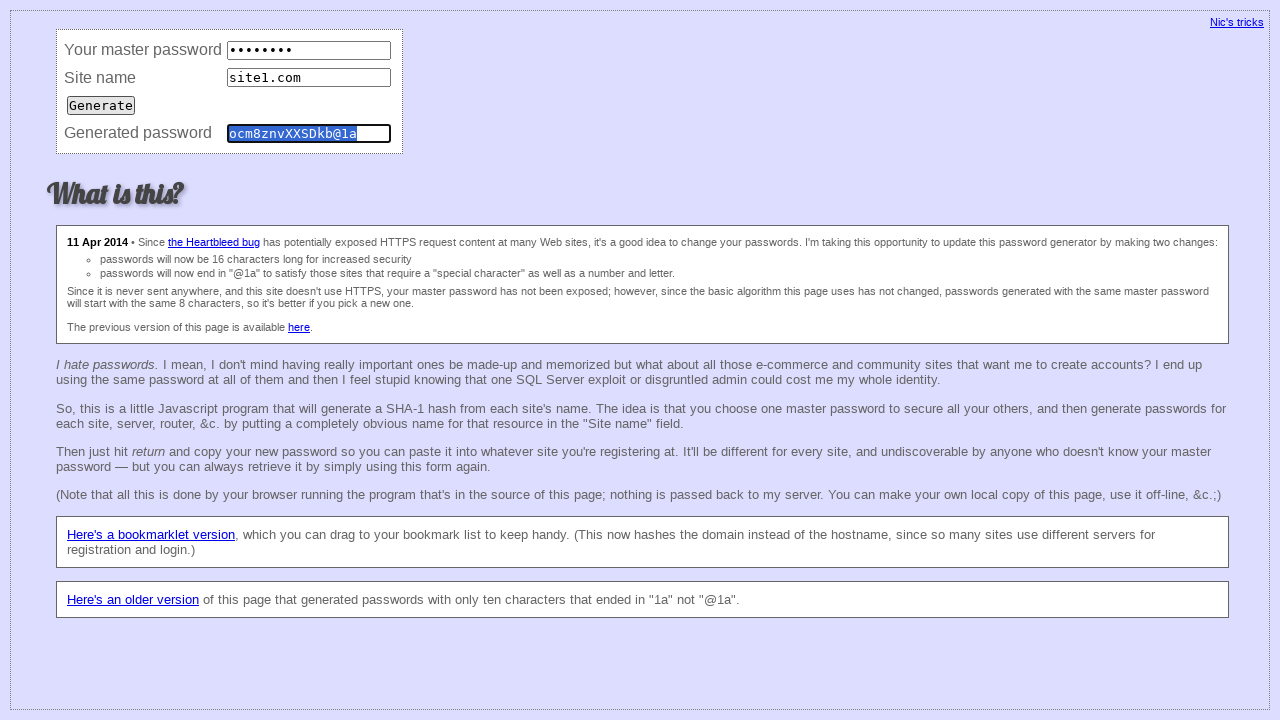

Cleared master password field (consistency test iteration 2) on input[name='master']
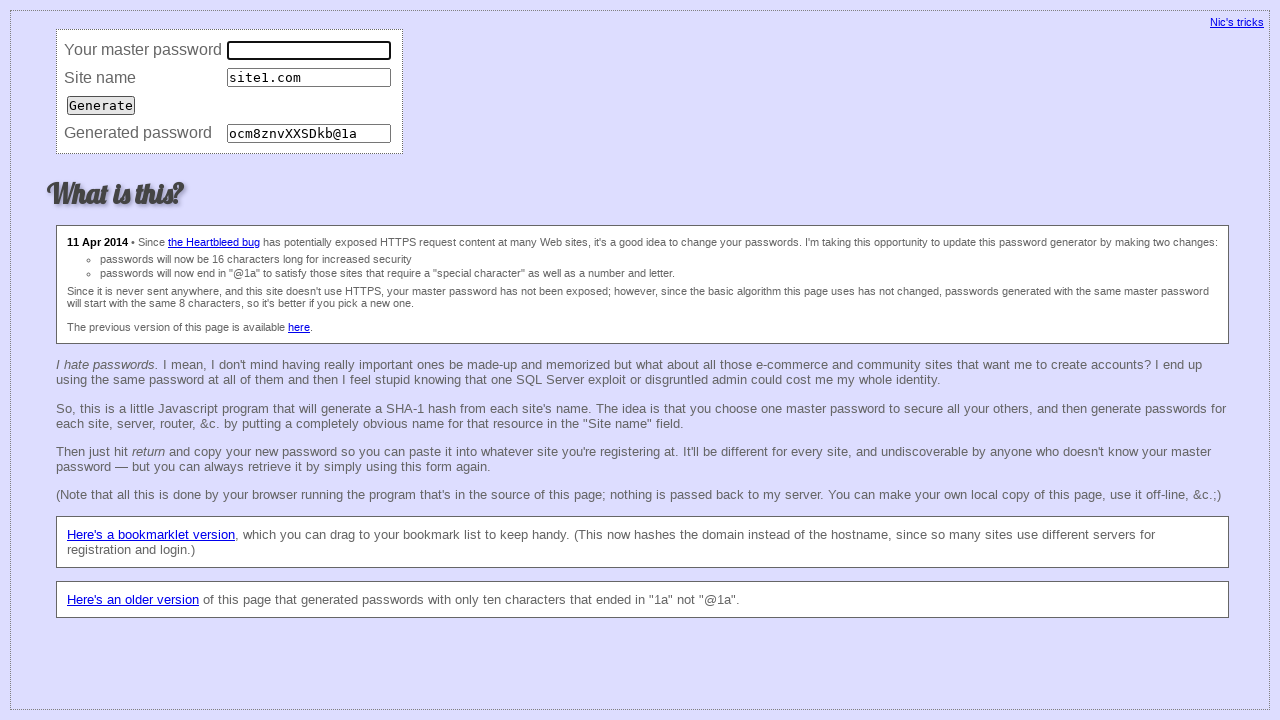

Filled master password field (consistency test iteration 2) on input[name='master']
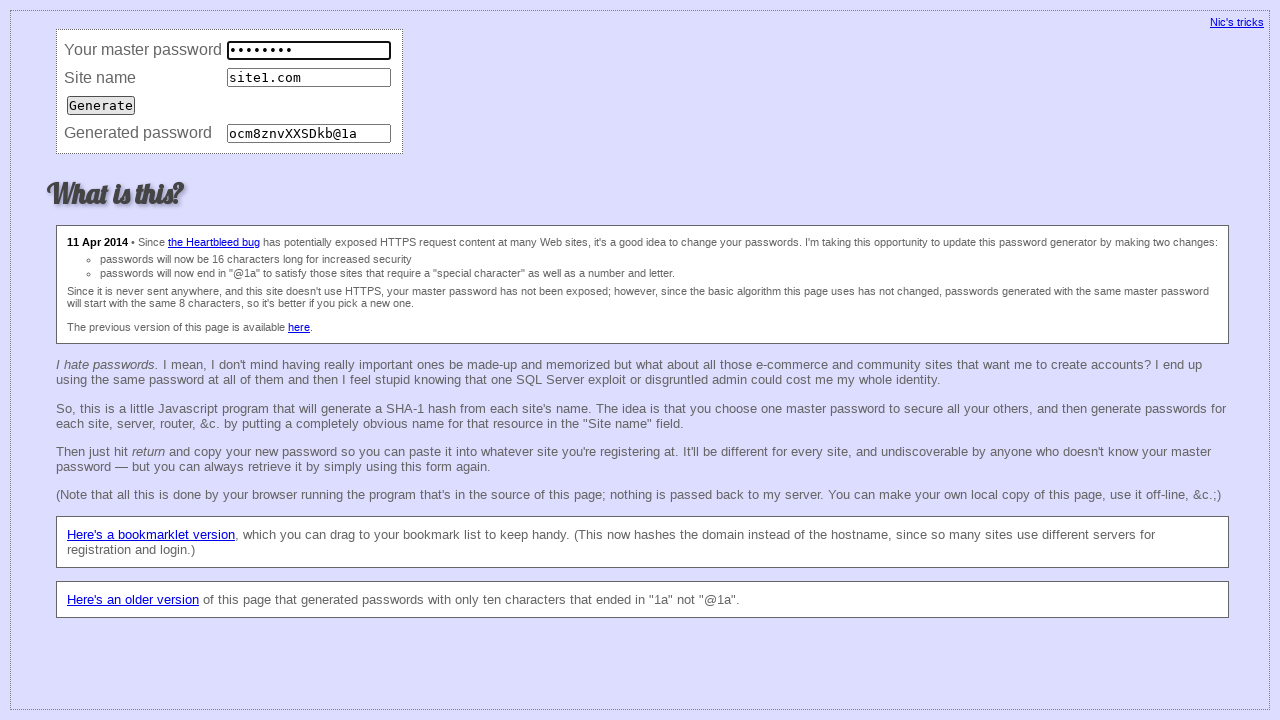

Cleared site name field (consistency test iteration 2) on input[name='site']
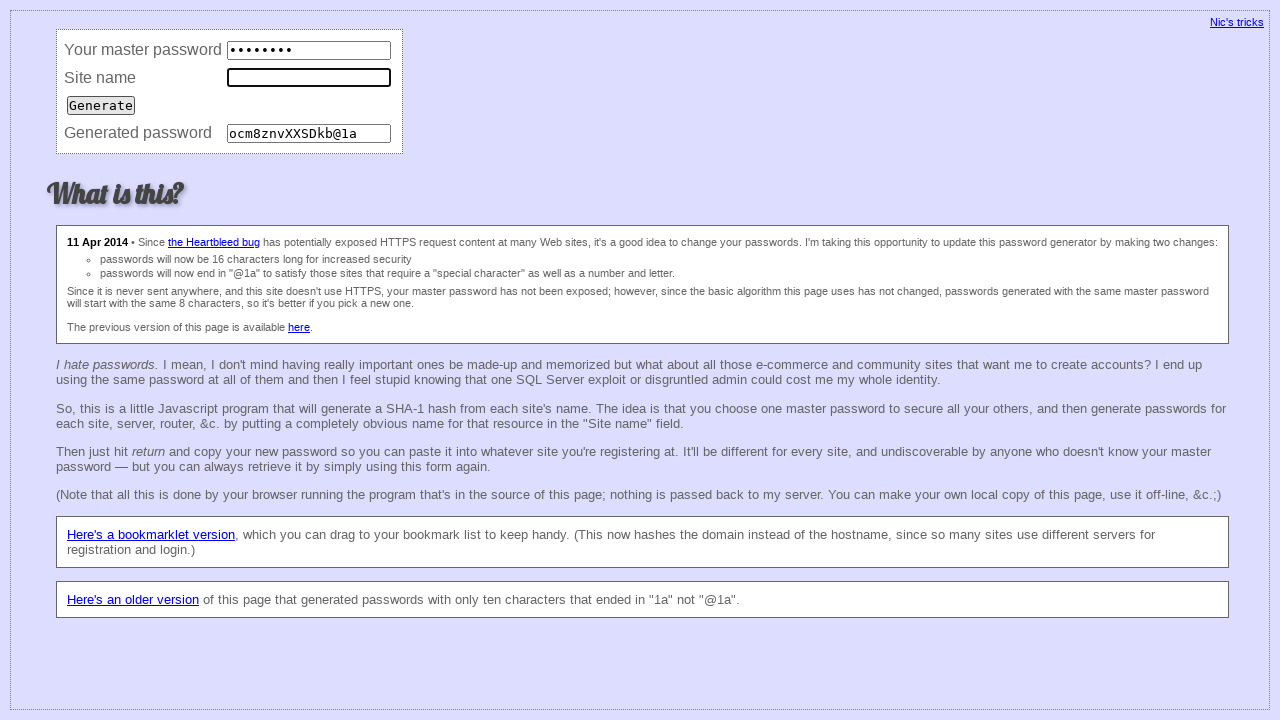

Filled site name field with 'site1.com' (consistency test iteration 2) on input[name='site']
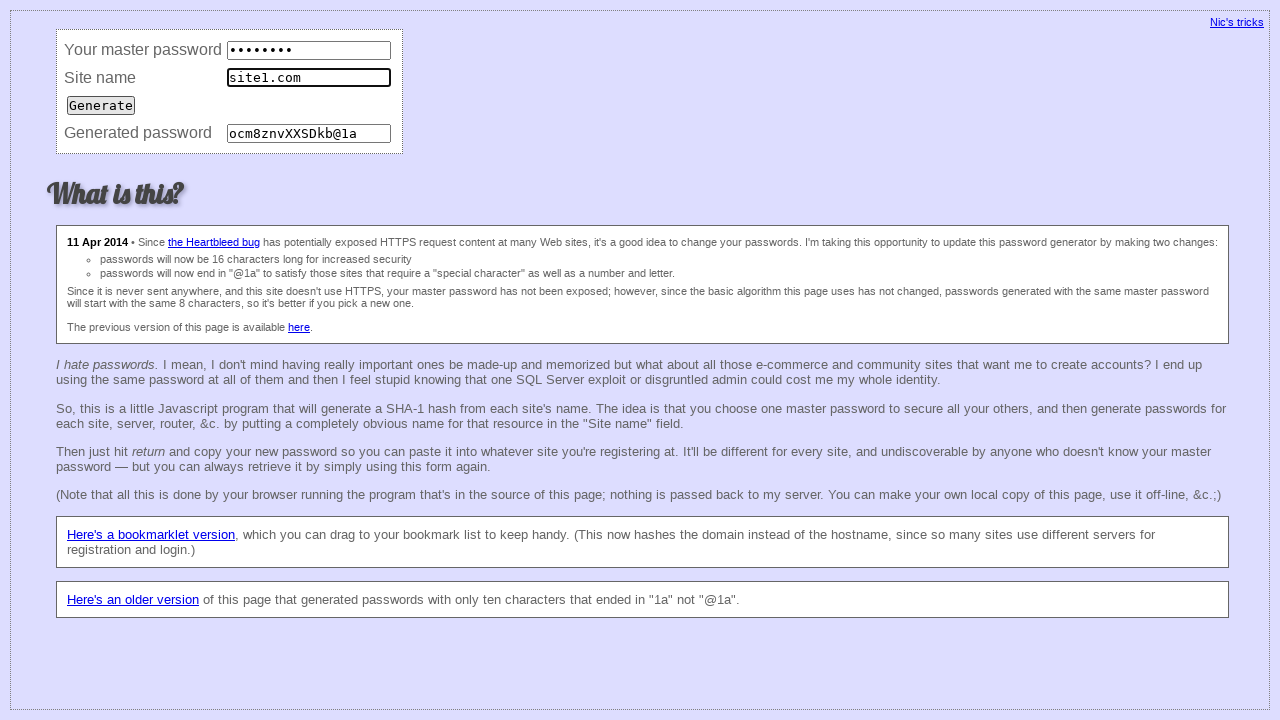

Submitted form (consistency test iteration 2) at (101, 105) on input[type='submit']
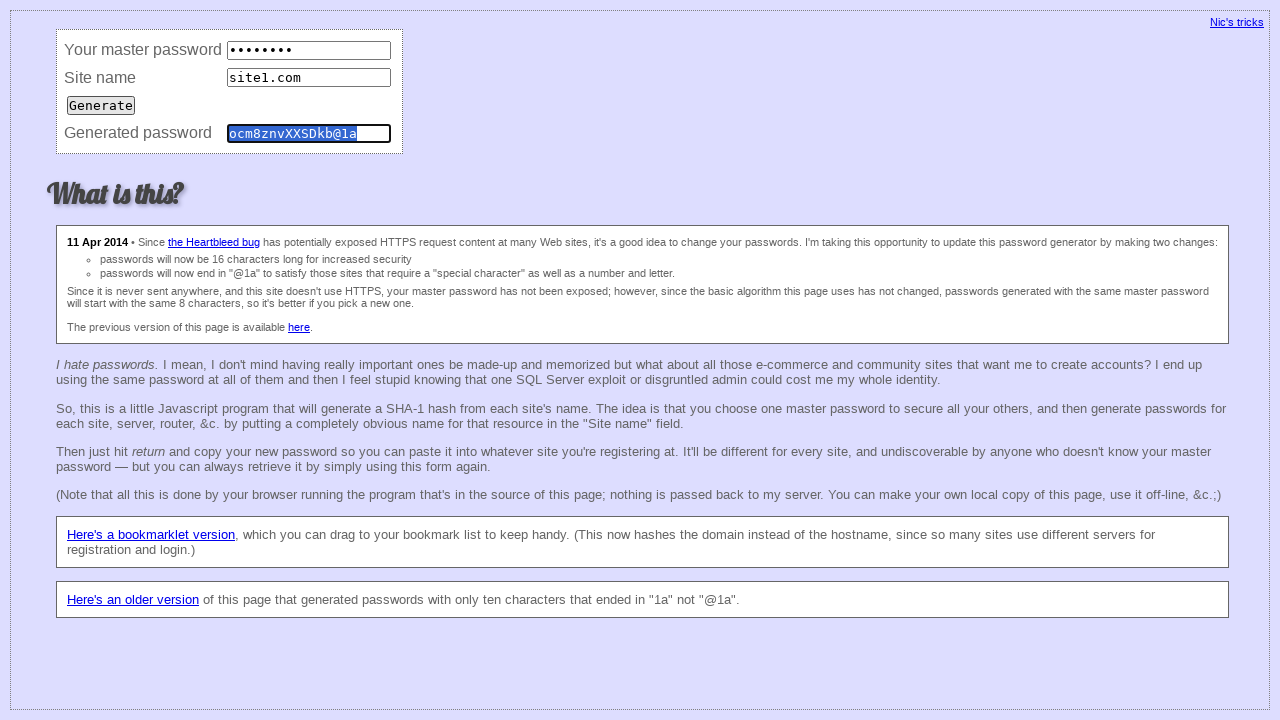

Retrieved password (consistency test iteration 2)
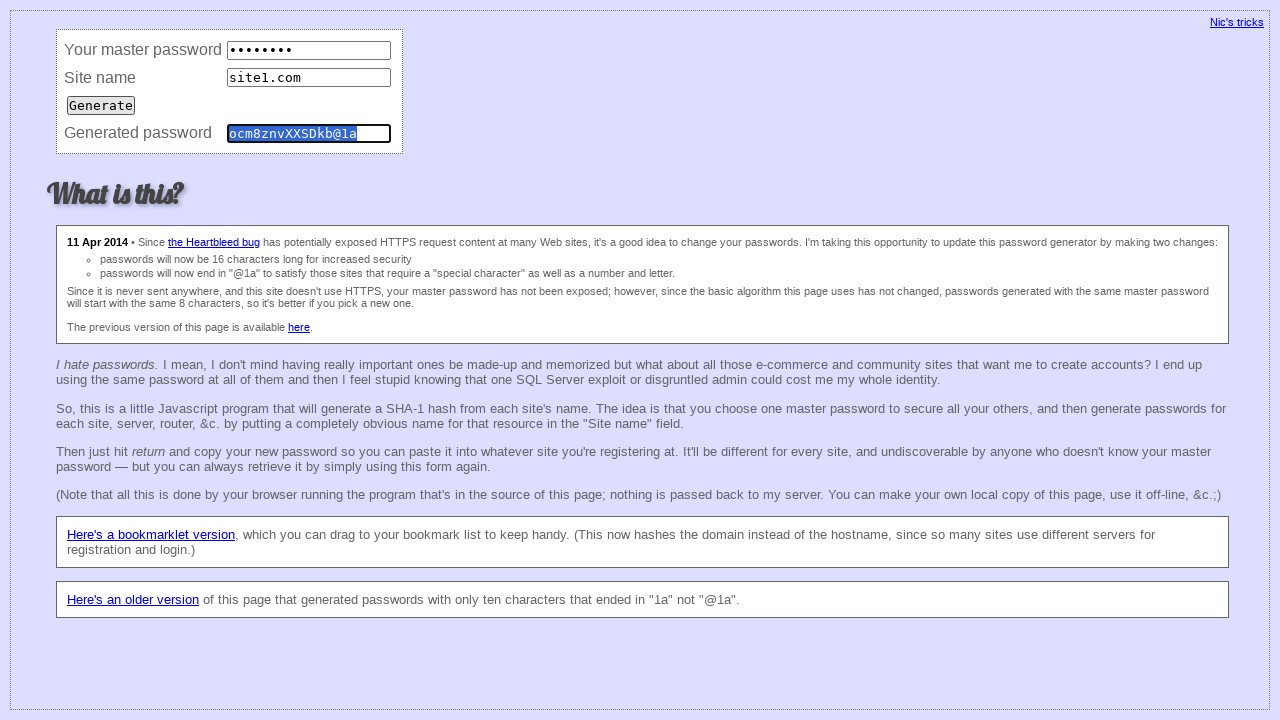

Cleared master password field (consistency test iteration 3) on input[name='master']
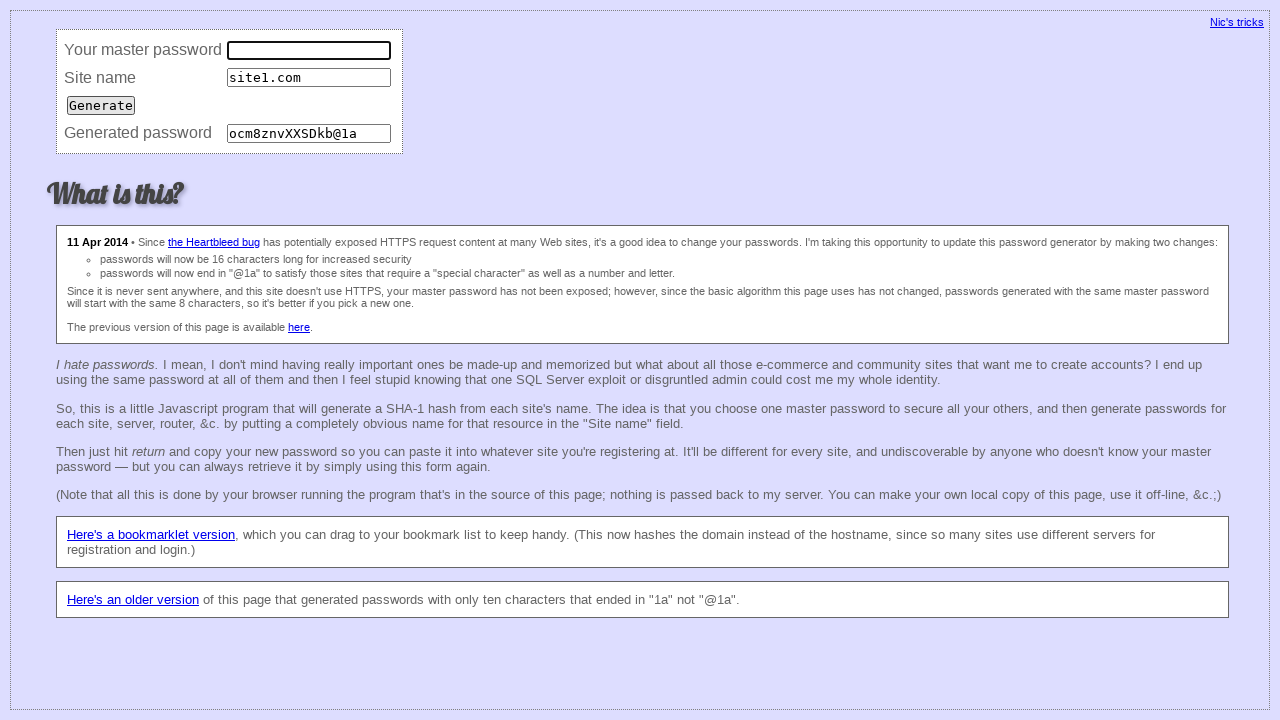

Filled master password field (consistency test iteration 3) on input[name='master']
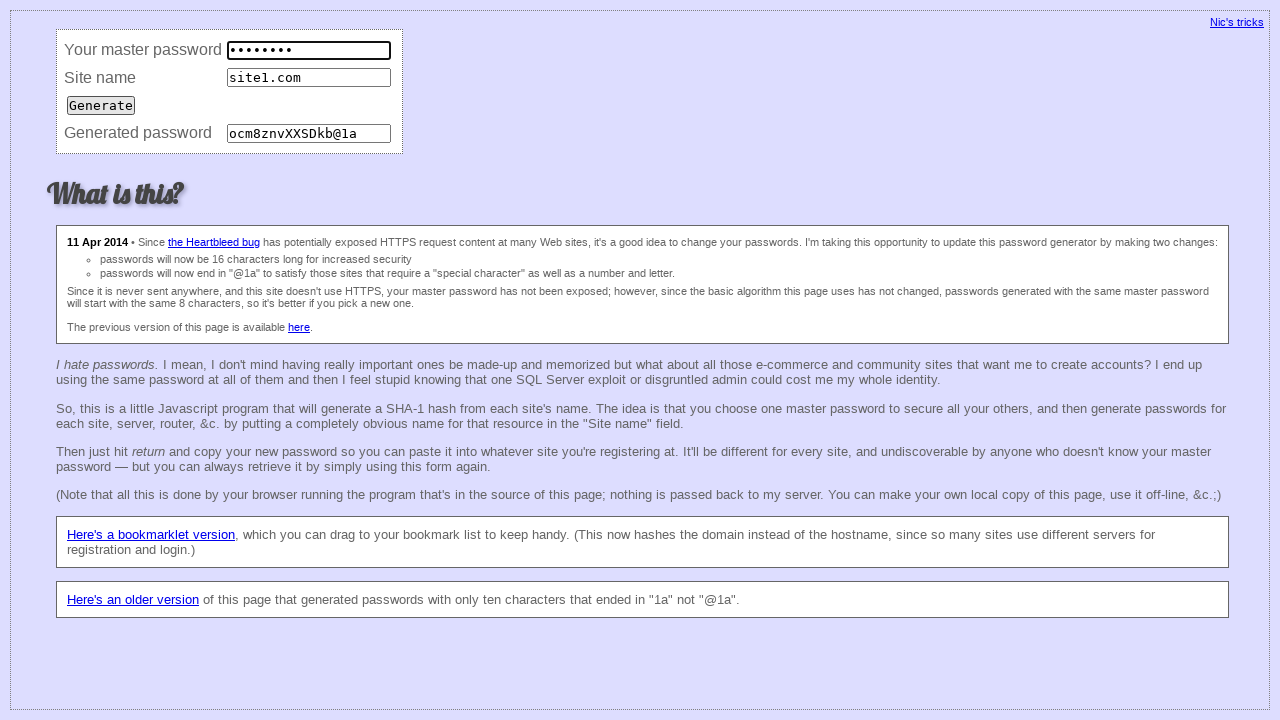

Cleared site name field (consistency test iteration 3) on input[name='site']
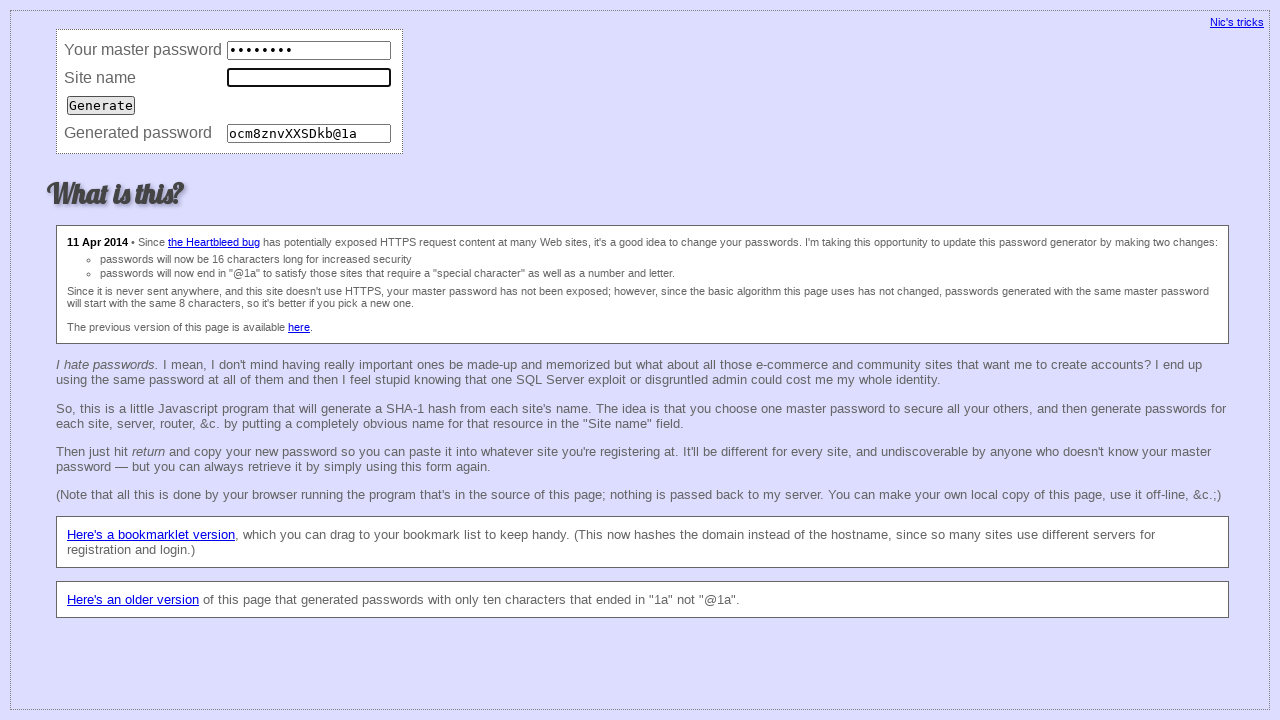

Filled site name field with 'site1.com' (consistency test iteration 3) on input[name='site']
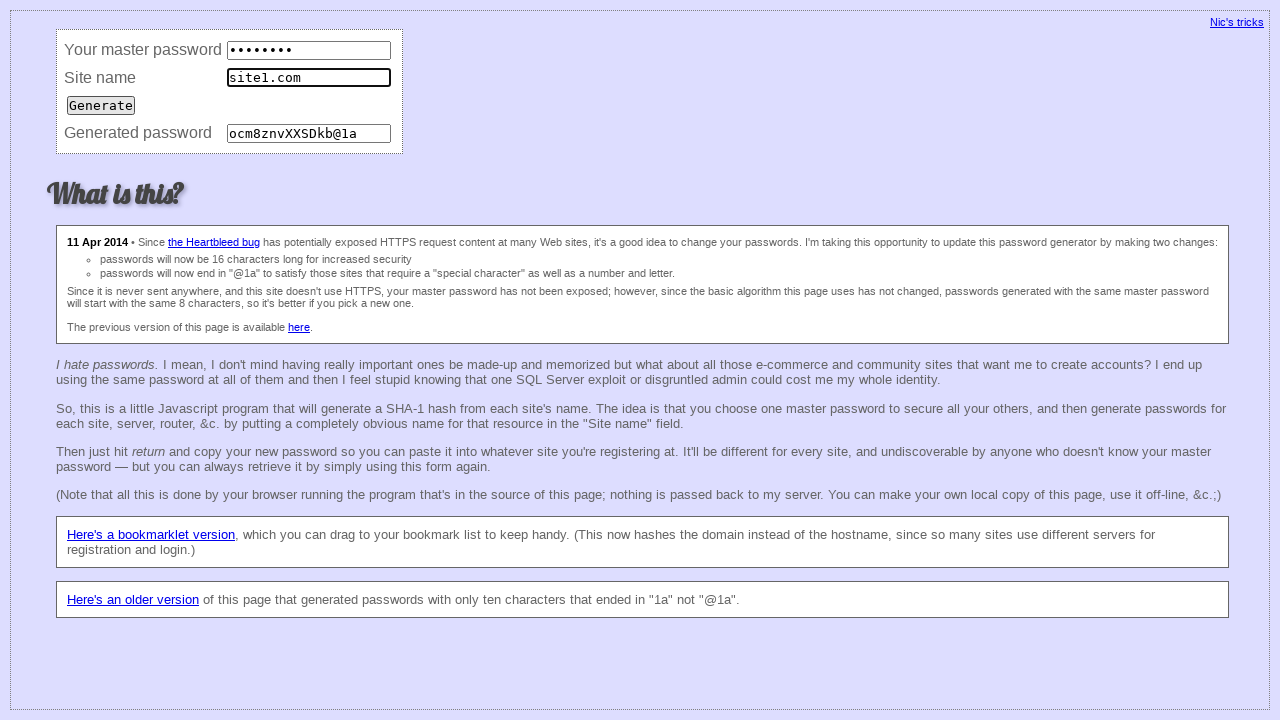

Submitted form (consistency test iteration 3) at (101, 105) on input[type='submit']
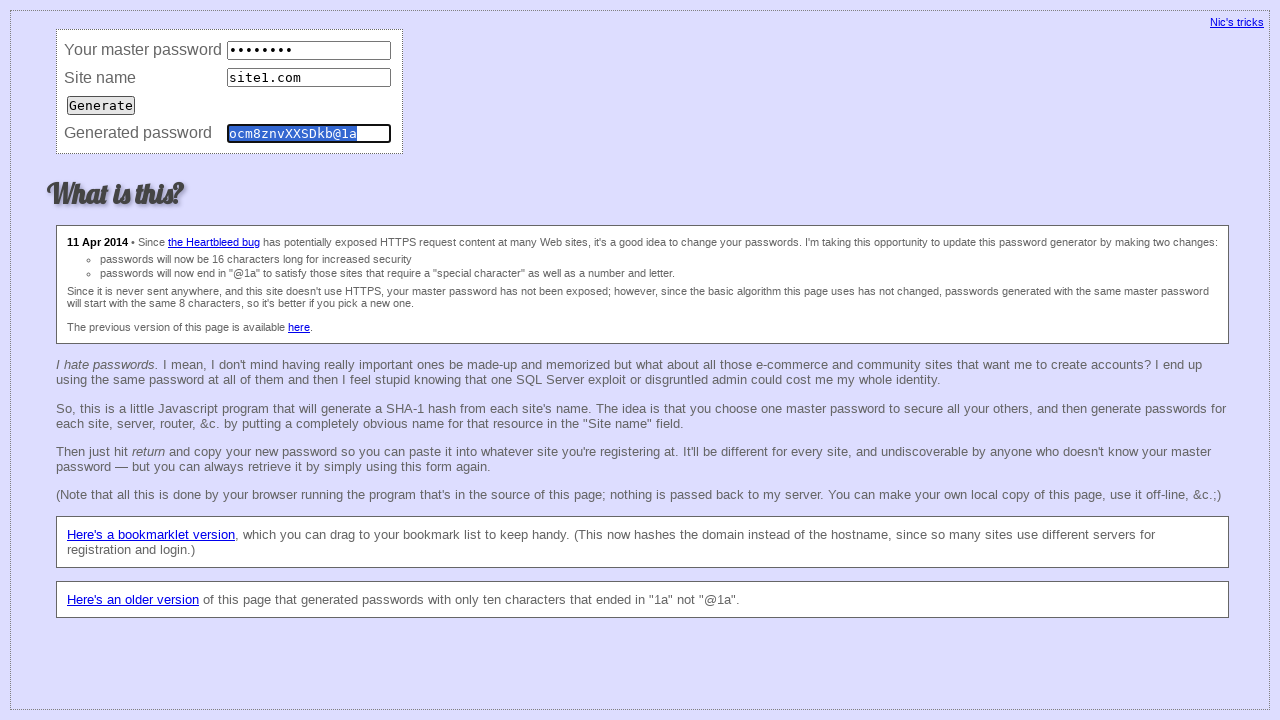

Retrieved password (consistency test iteration 3)
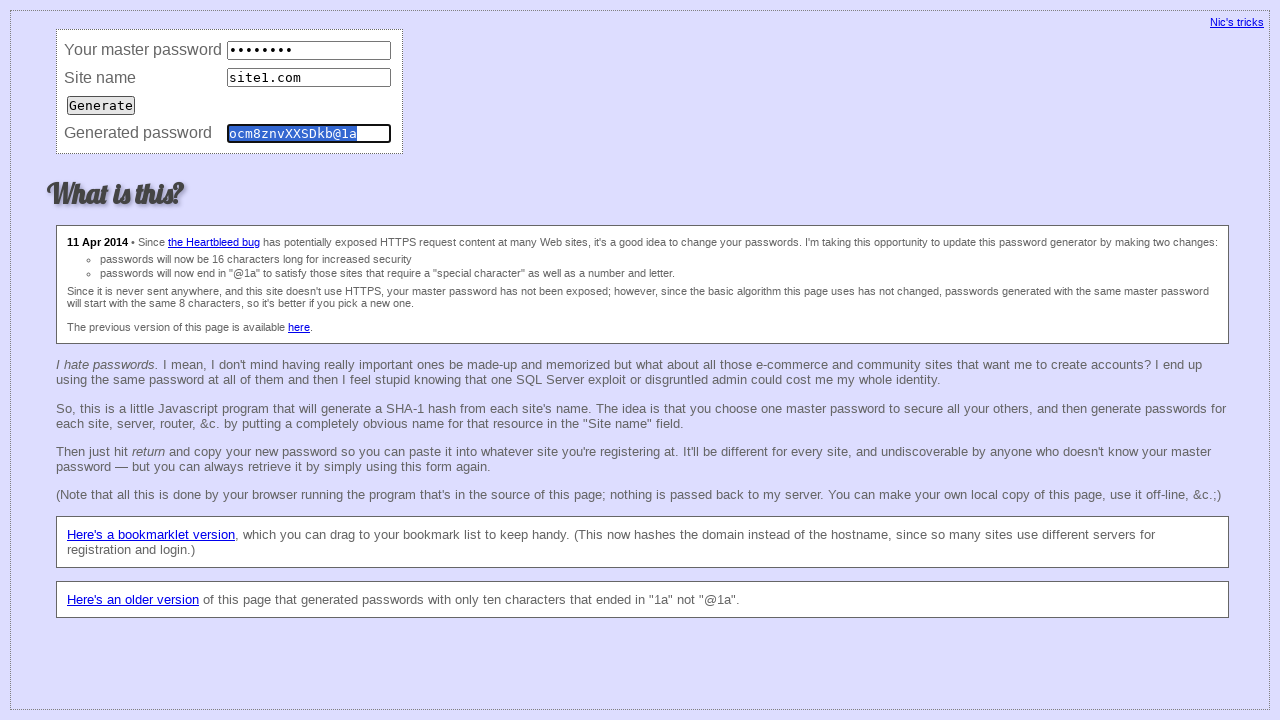

Cleared master password field (consistency test iteration 4) on input[name='master']
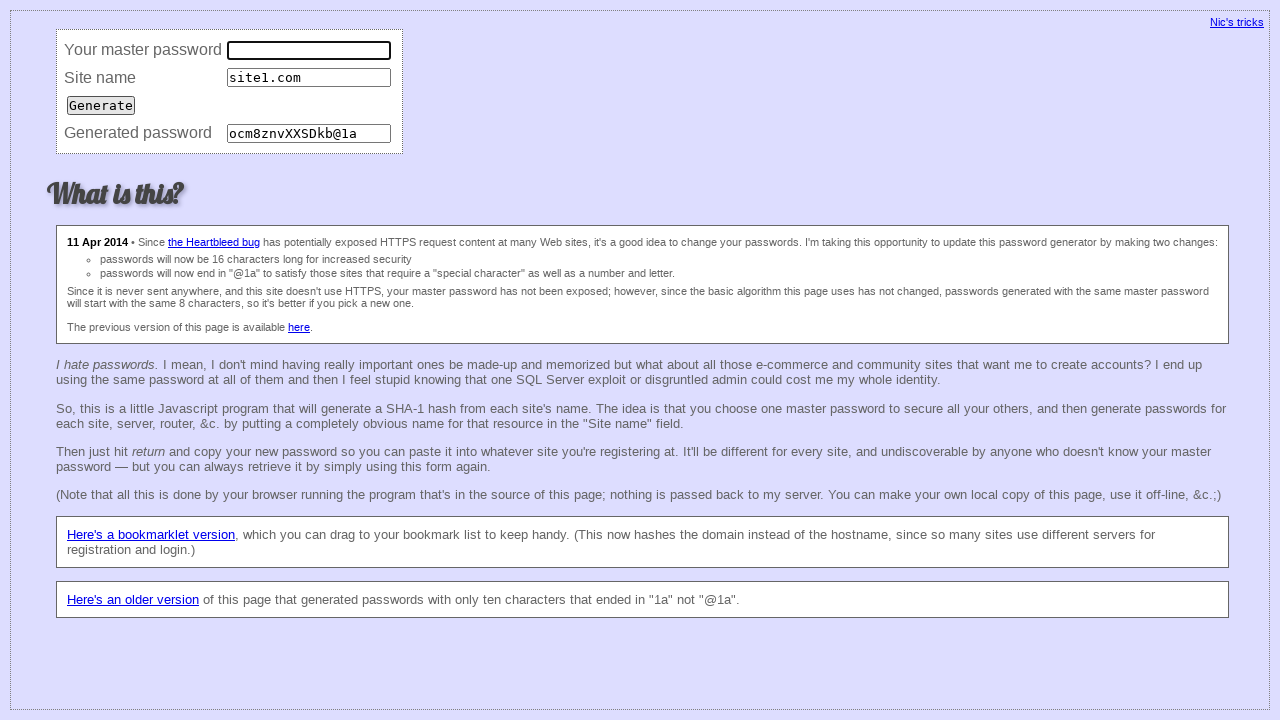

Filled master password field (consistency test iteration 4) on input[name='master']
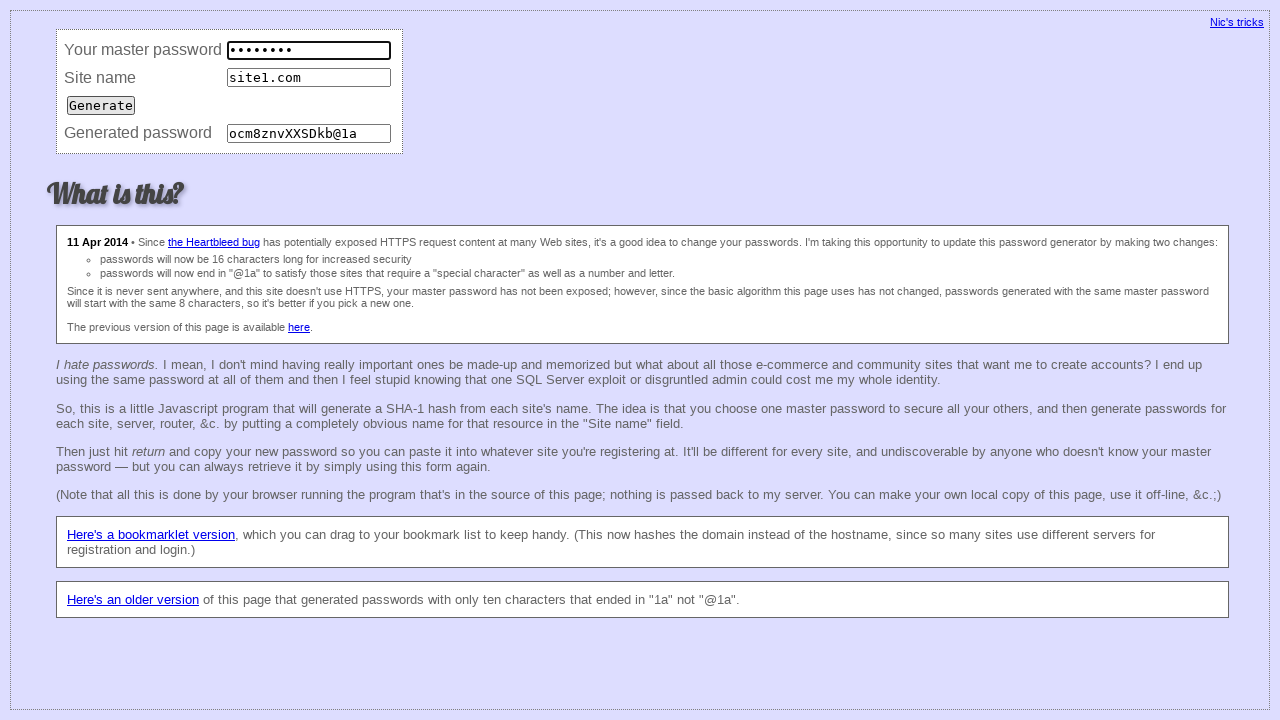

Cleared site name field (consistency test iteration 4) on input[name='site']
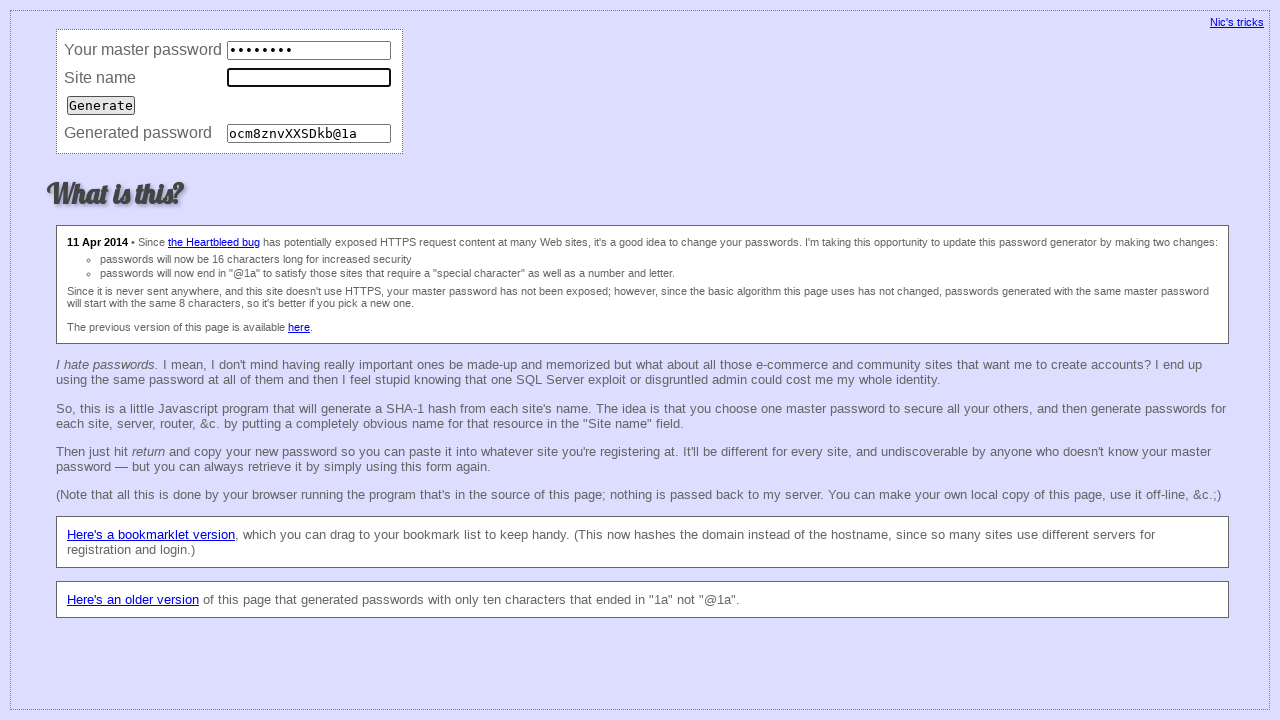

Filled site name field with 'site1.com' (consistency test iteration 4) on input[name='site']
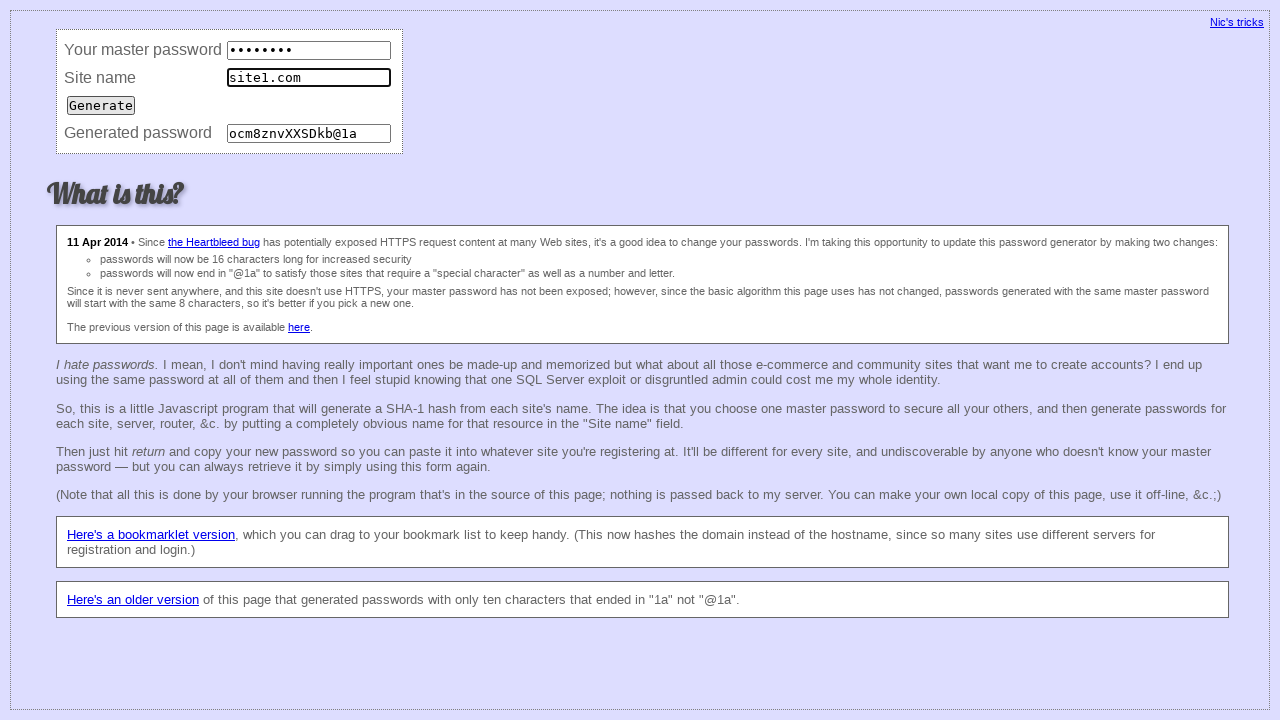

Submitted form (consistency test iteration 4) at (101, 105) on input[type='submit']
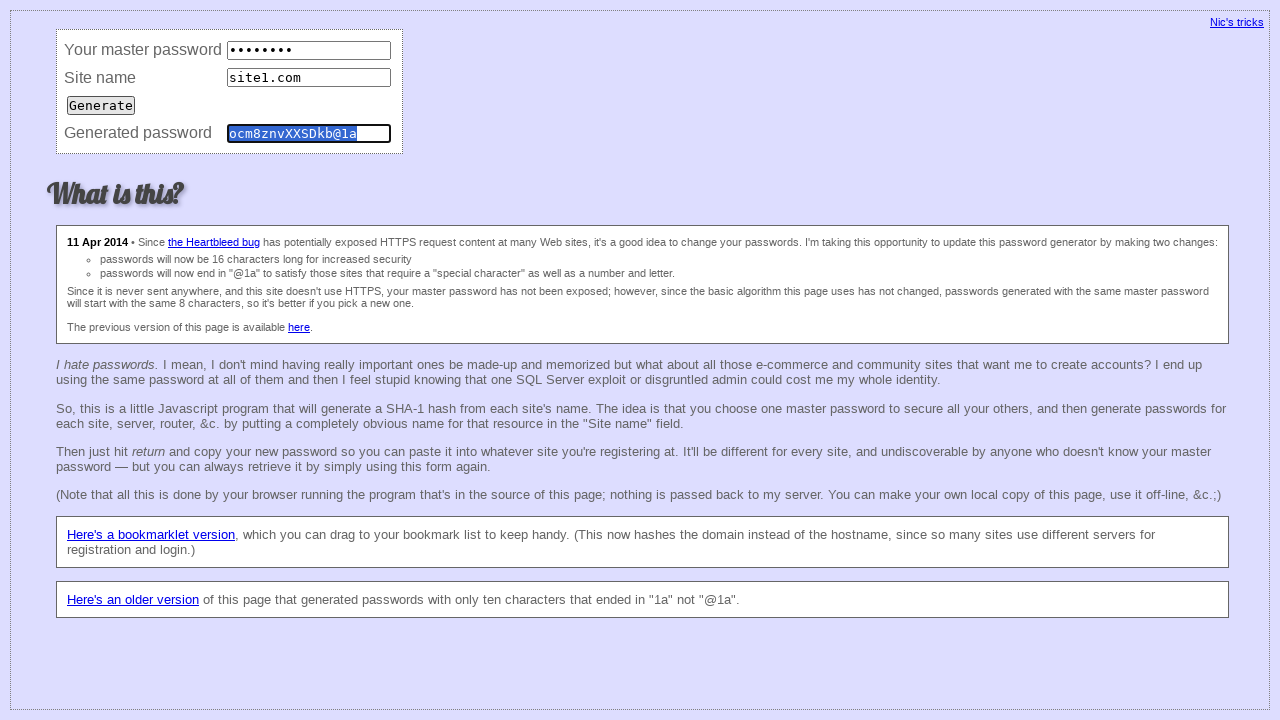

Retrieved password (consistency test iteration 4)
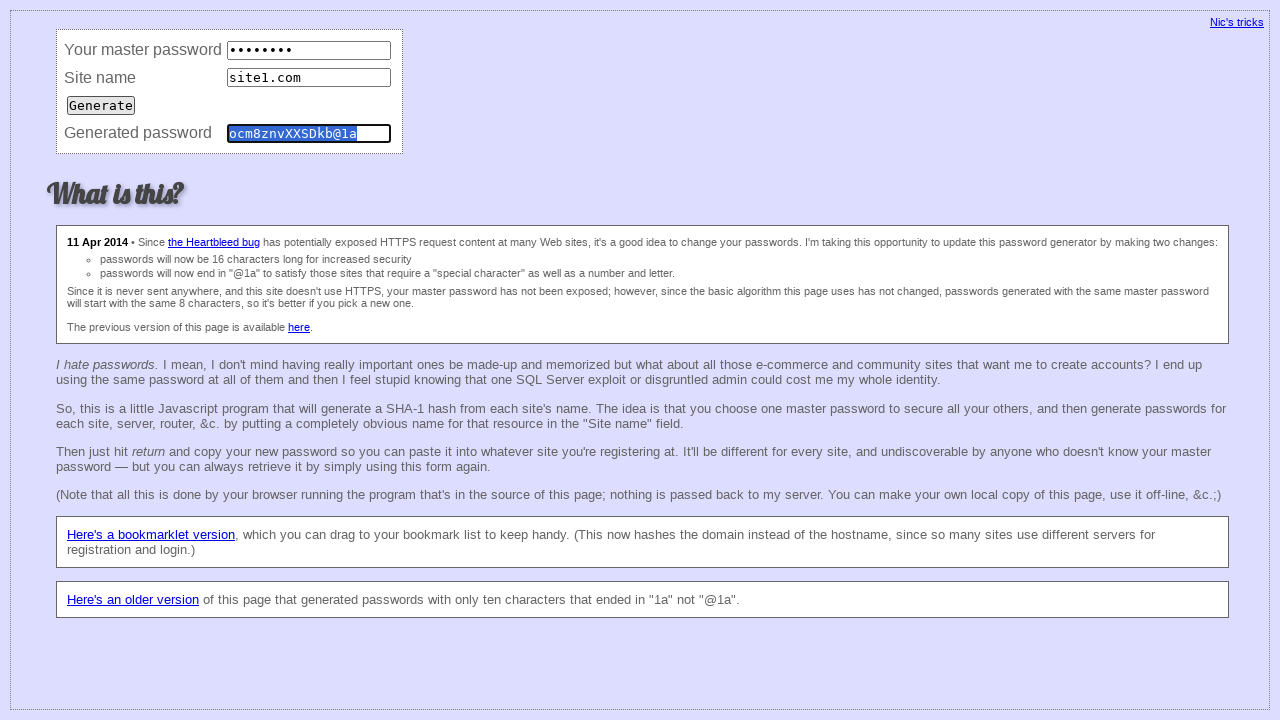

Cleared master password field (consistency test iteration 5) on input[name='master']
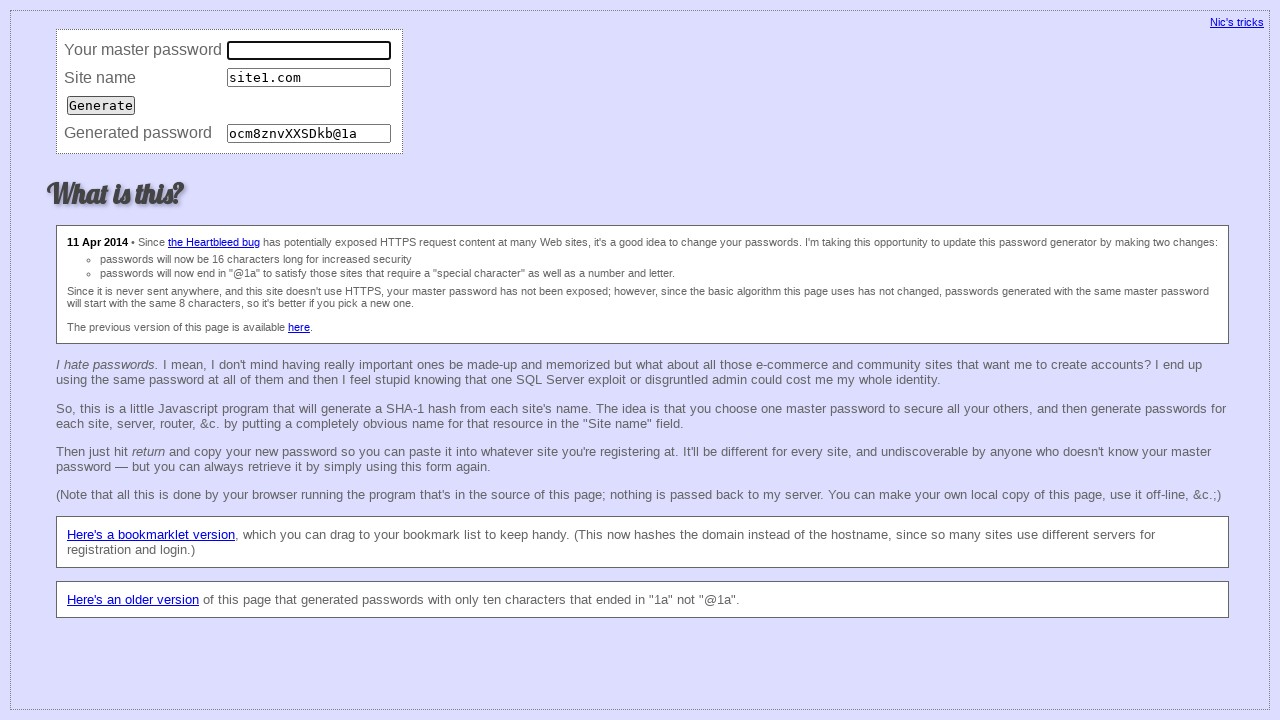

Filled master password field (consistency test iteration 5) on input[name='master']
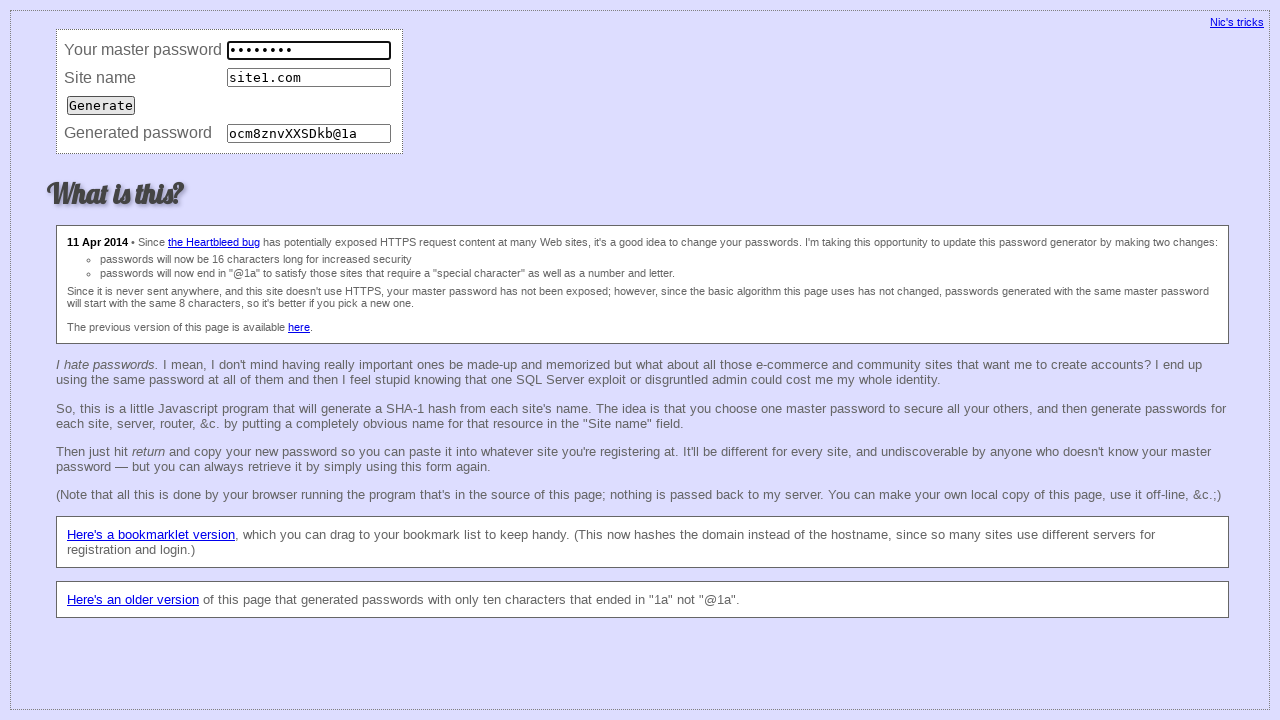

Cleared site name field (consistency test iteration 5) on input[name='site']
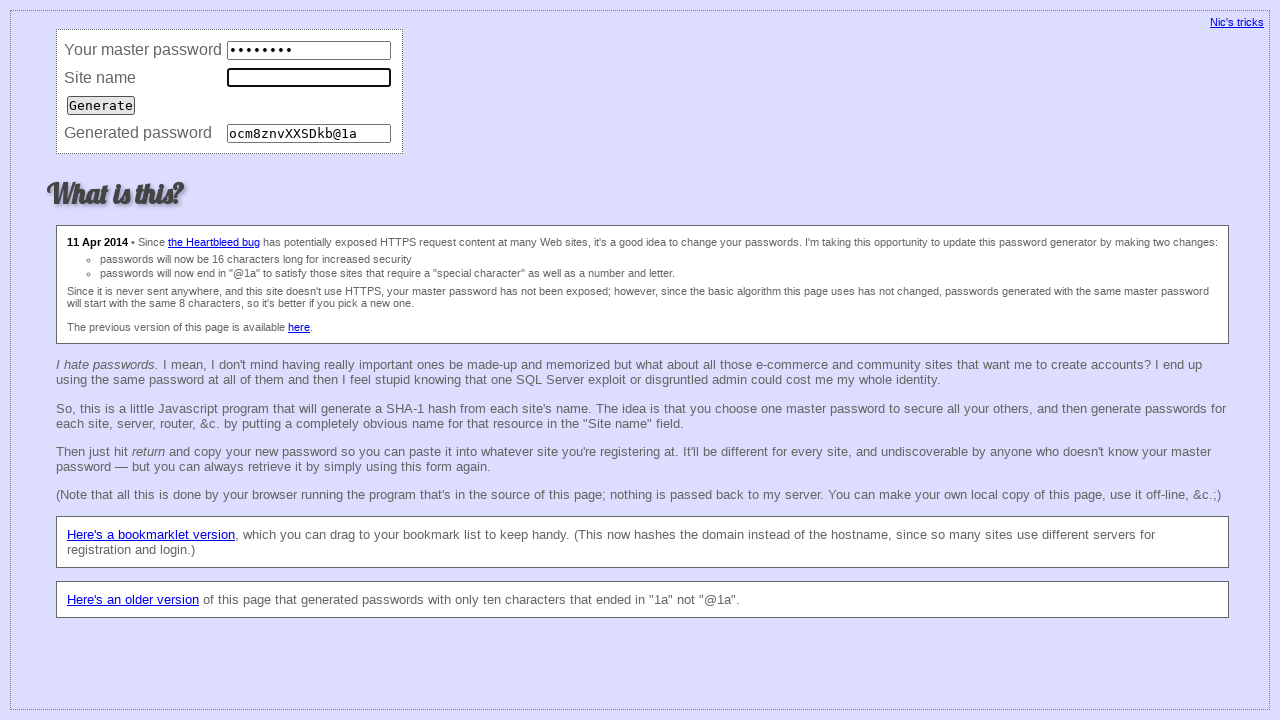

Filled site name field with 'site1.com' (consistency test iteration 5) on input[name='site']
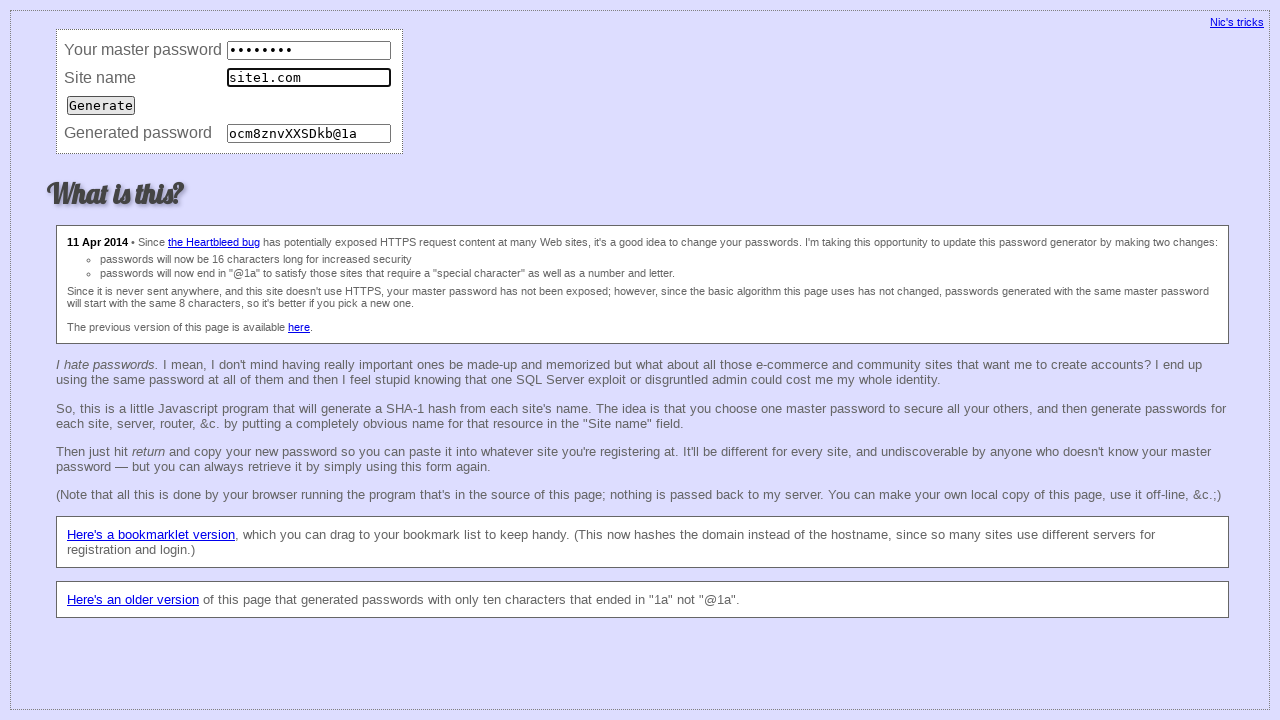

Submitted form (consistency test iteration 5) at (101, 105) on input[type='submit']
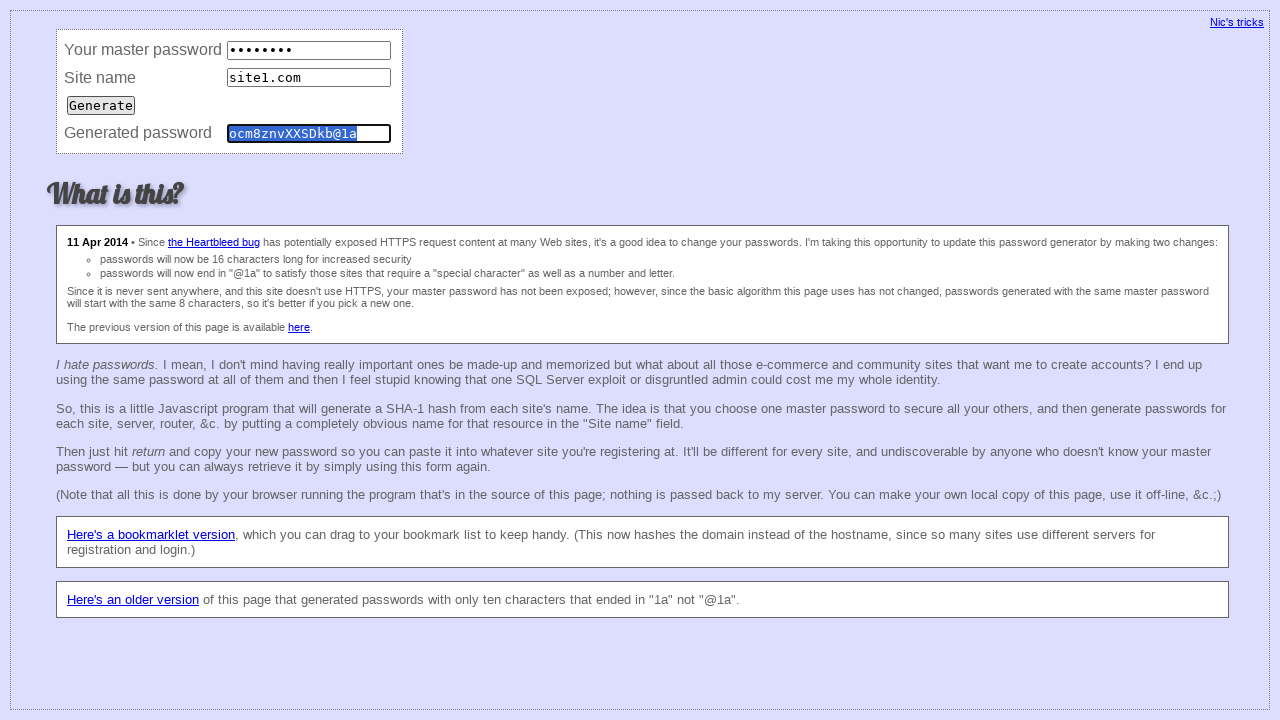

Retrieved password (consistency test iteration 5)
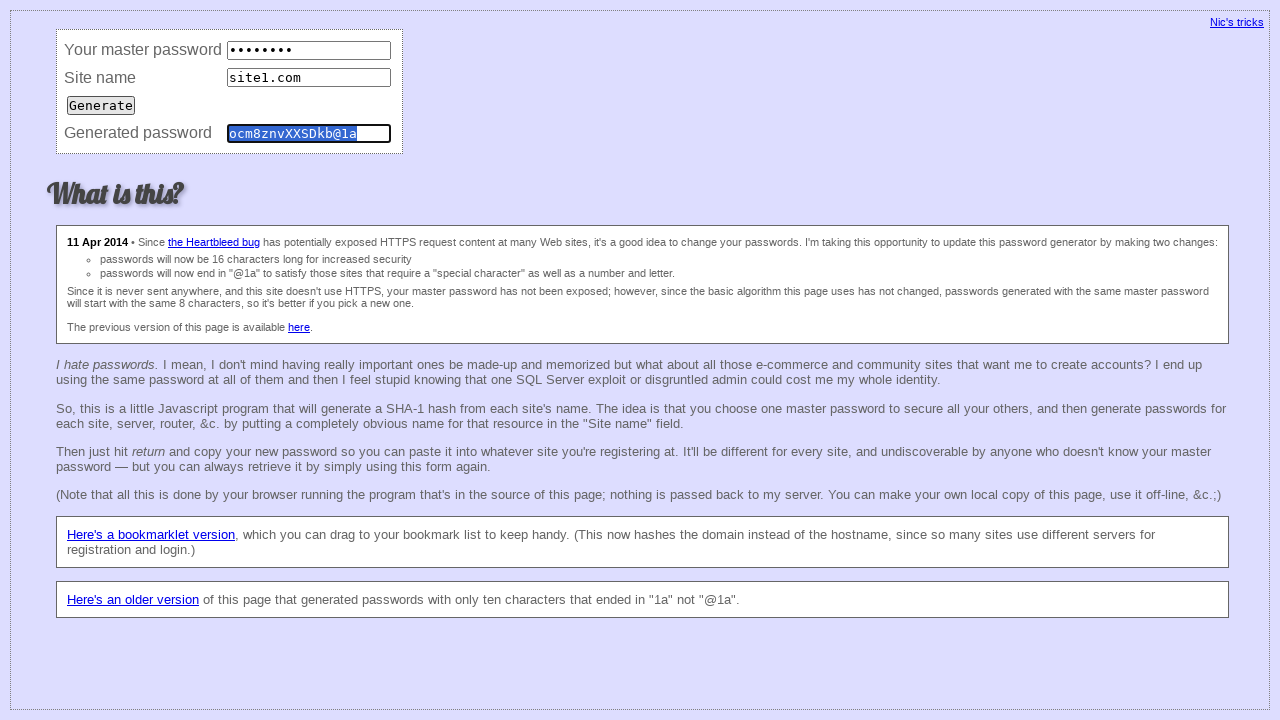

Cleared master password field (consistency test iteration 6) on input[name='master']
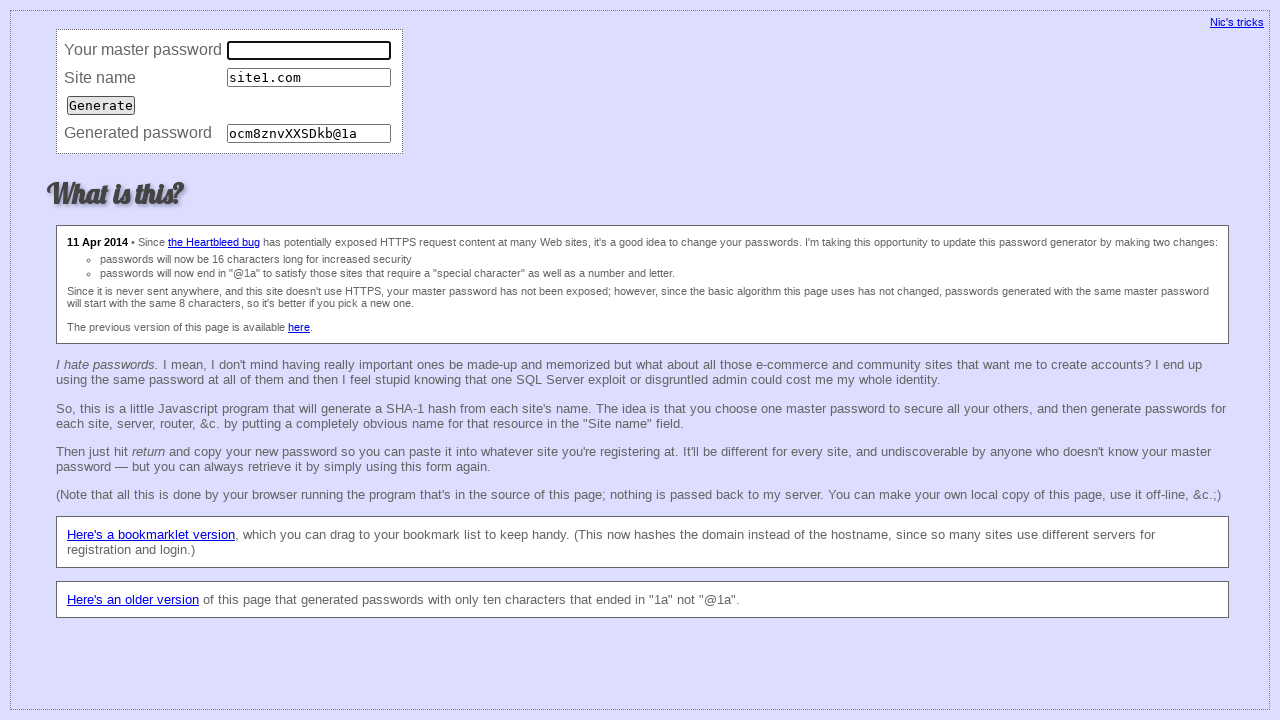

Filled master password field (consistency test iteration 6) on input[name='master']
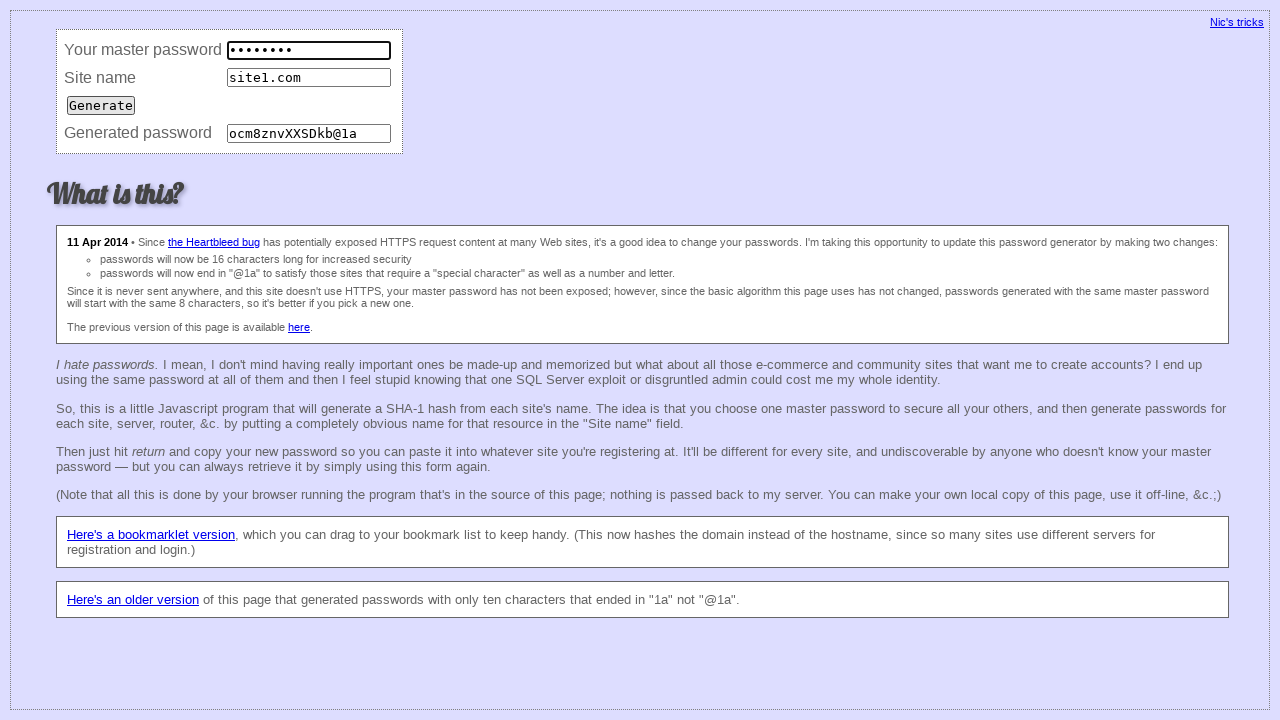

Cleared site name field (consistency test iteration 6) on input[name='site']
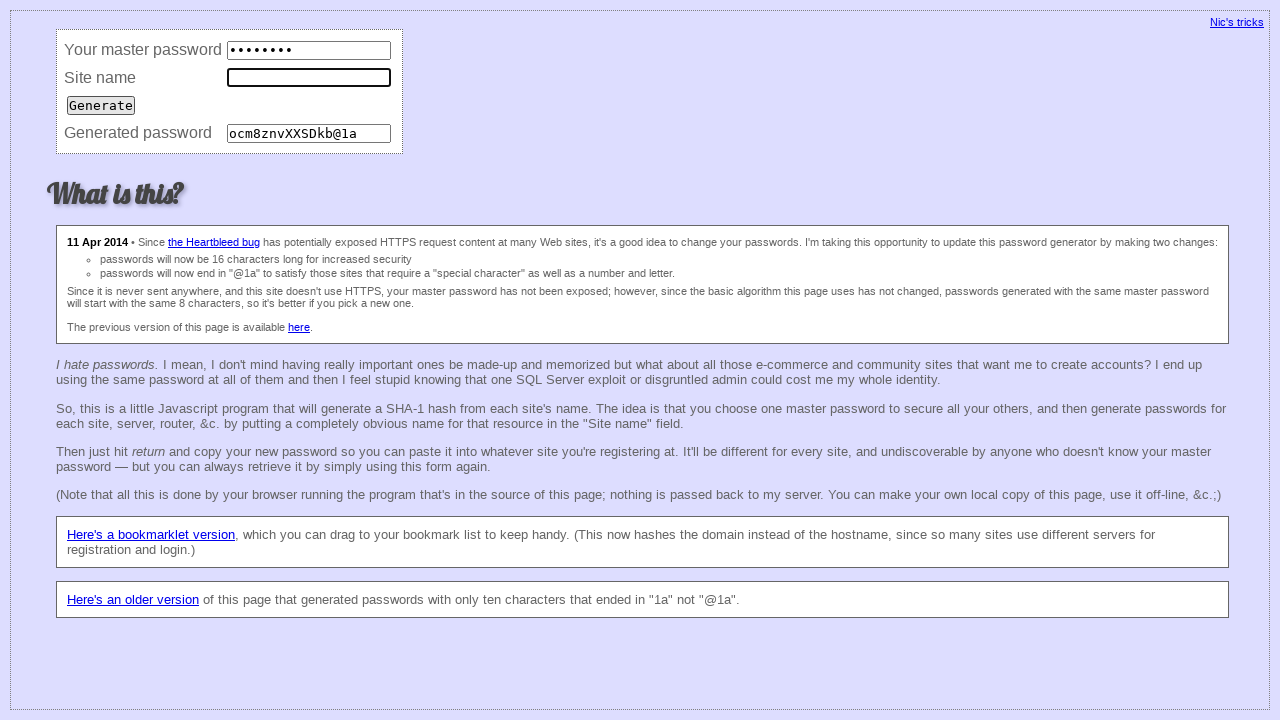

Filled site name field with 'site1.com' (consistency test iteration 6) on input[name='site']
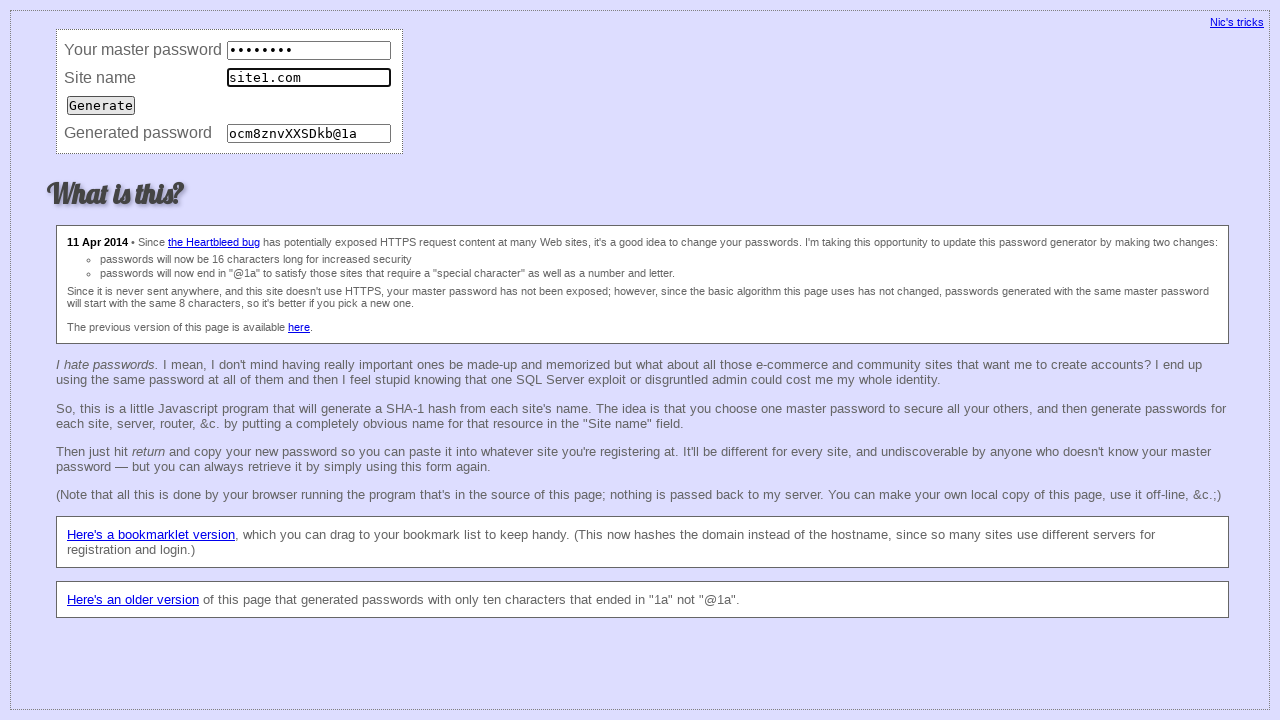

Submitted form (consistency test iteration 6) at (101, 105) on input[type='submit']
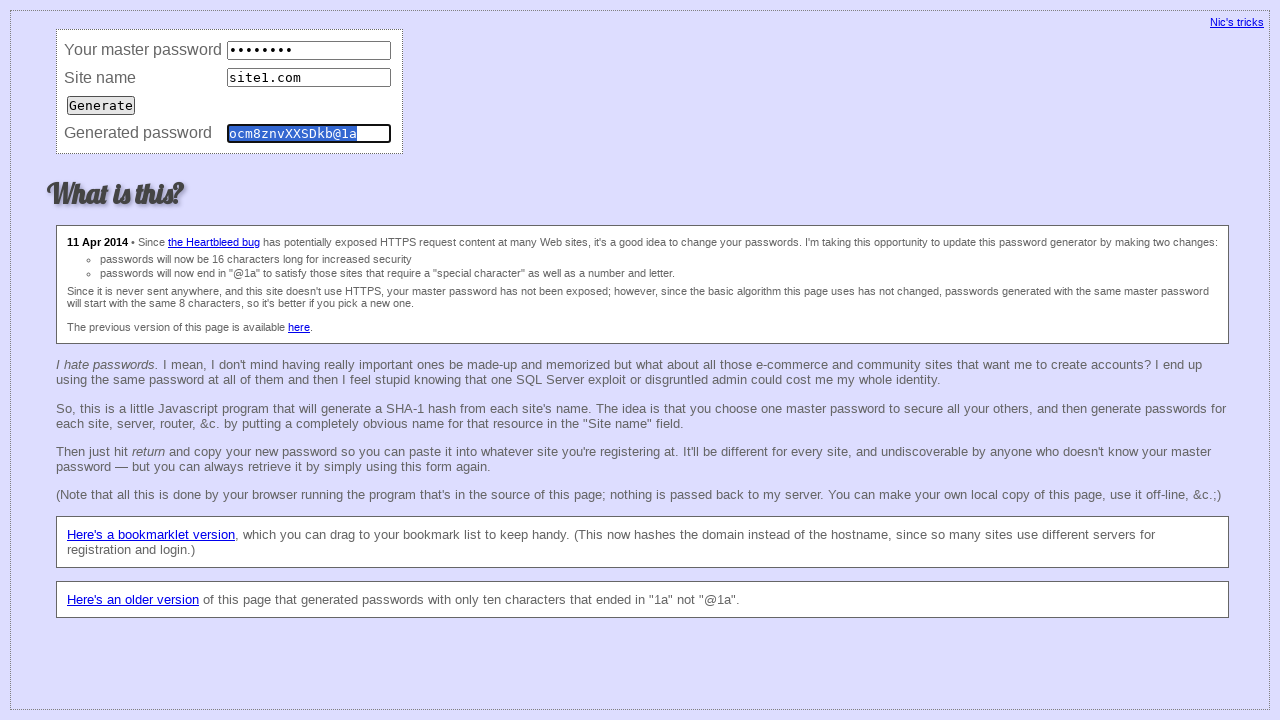

Retrieved password (consistency test iteration 6)
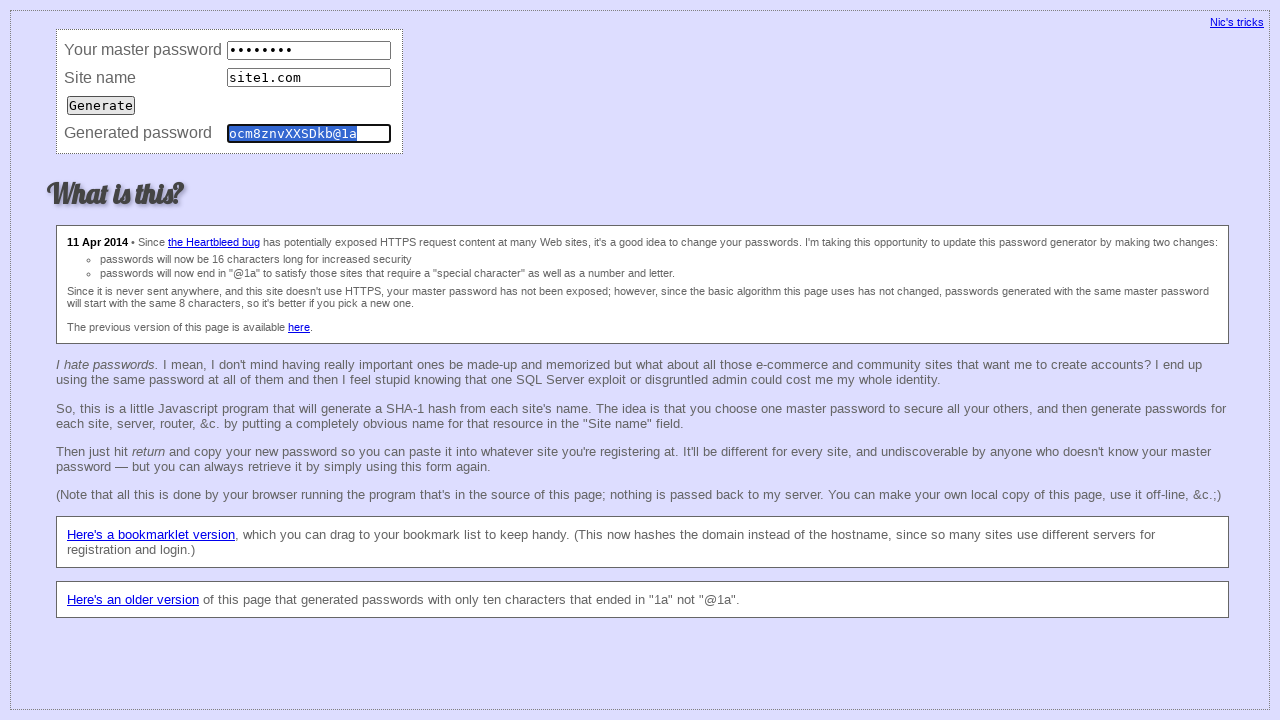

Cleared master password field (consistency test iteration 7) on input[name='master']
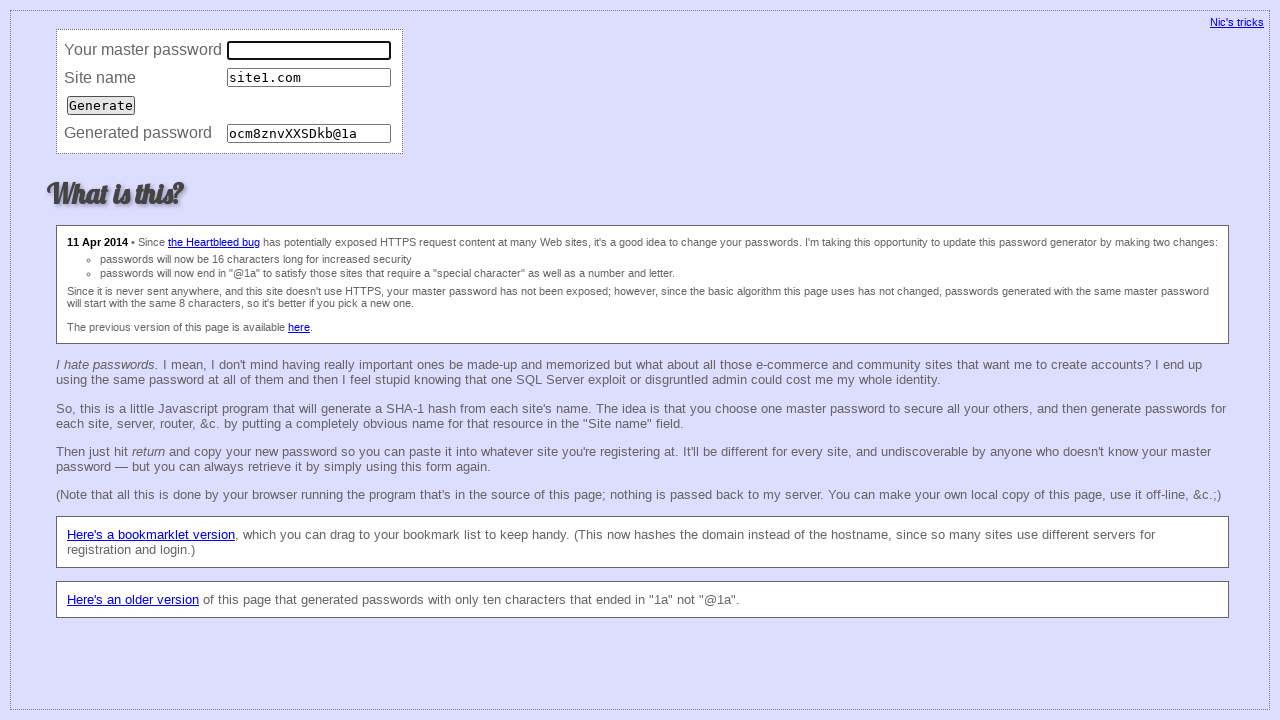

Filled master password field (consistency test iteration 7) on input[name='master']
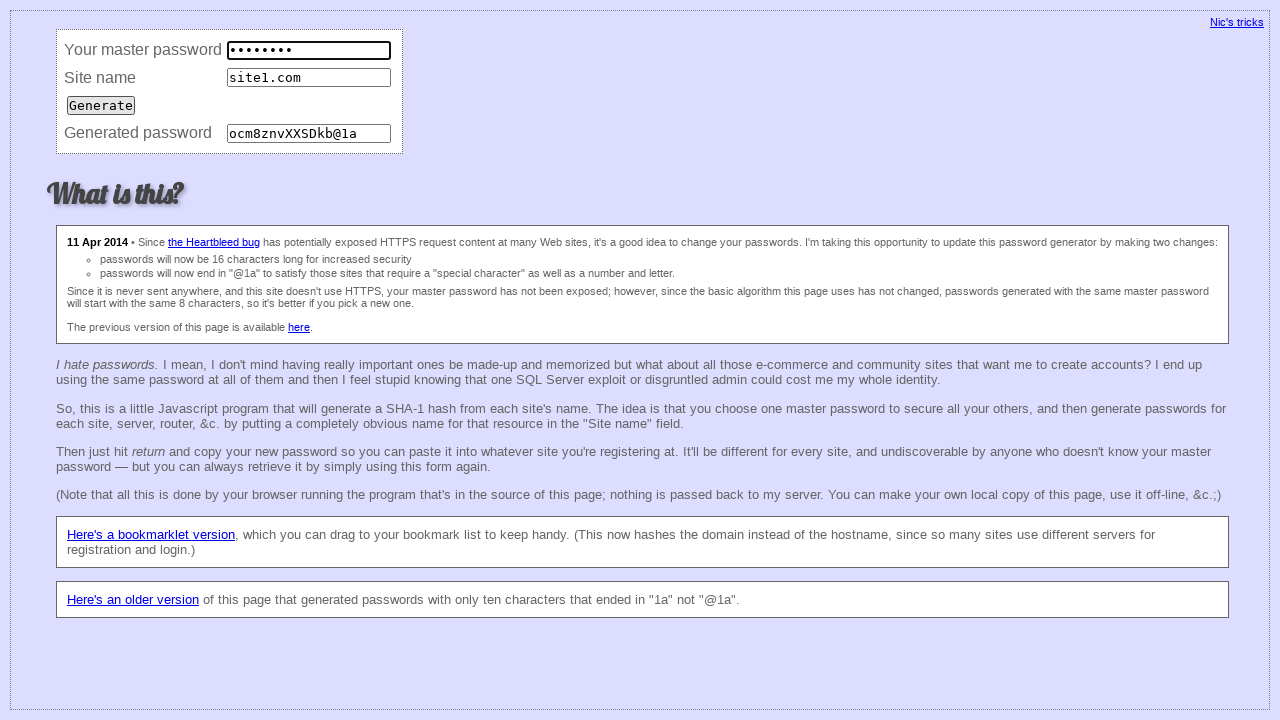

Cleared site name field (consistency test iteration 7) on input[name='site']
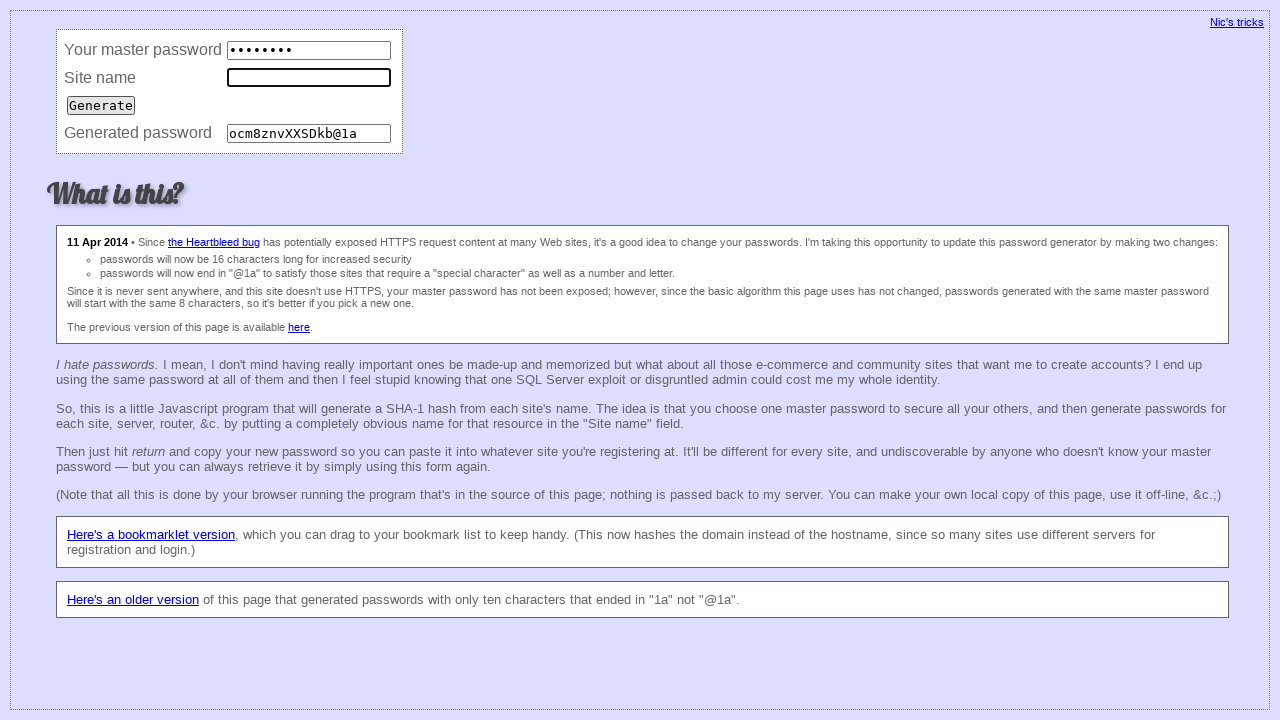

Filled site name field with 'site1.com' (consistency test iteration 7) on input[name='site']
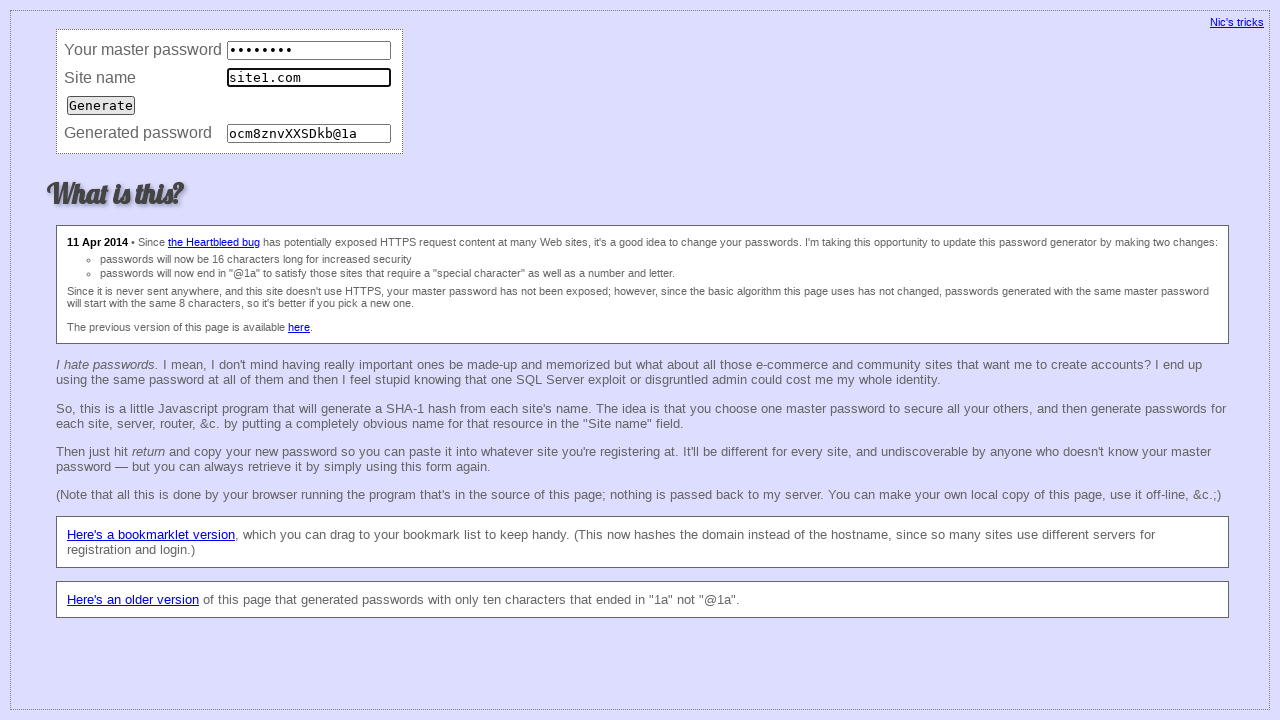

Submitted form (consistency test iteration 7) at (101, 105) on input[type='submit']
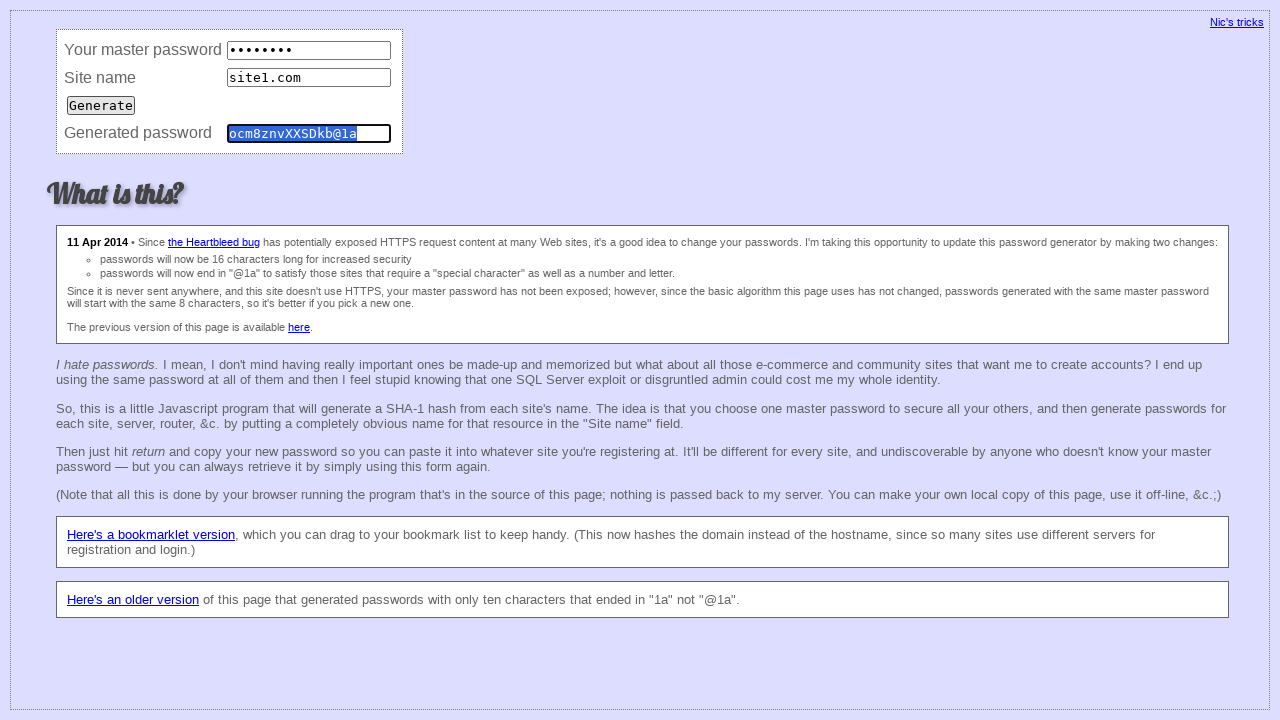

Retrieved password (consistency test iteration 7)
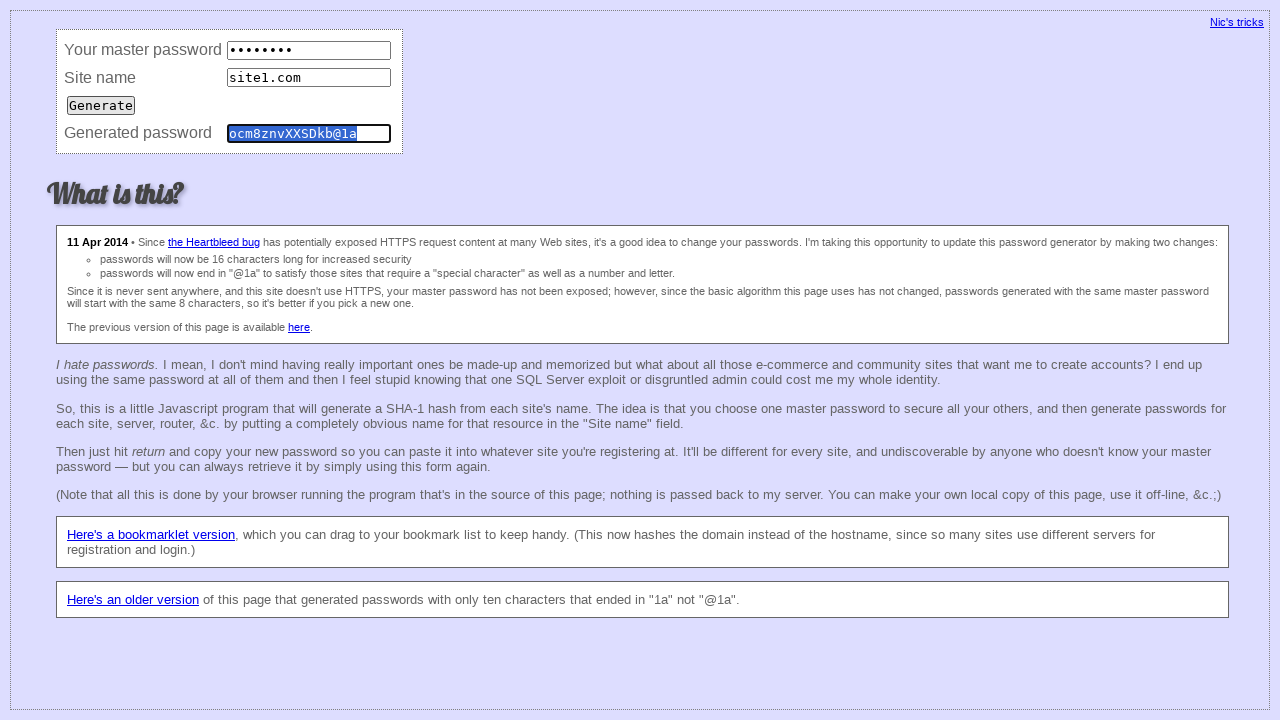

Cleared master password field (consistency test iteration 8) on input[name='master']
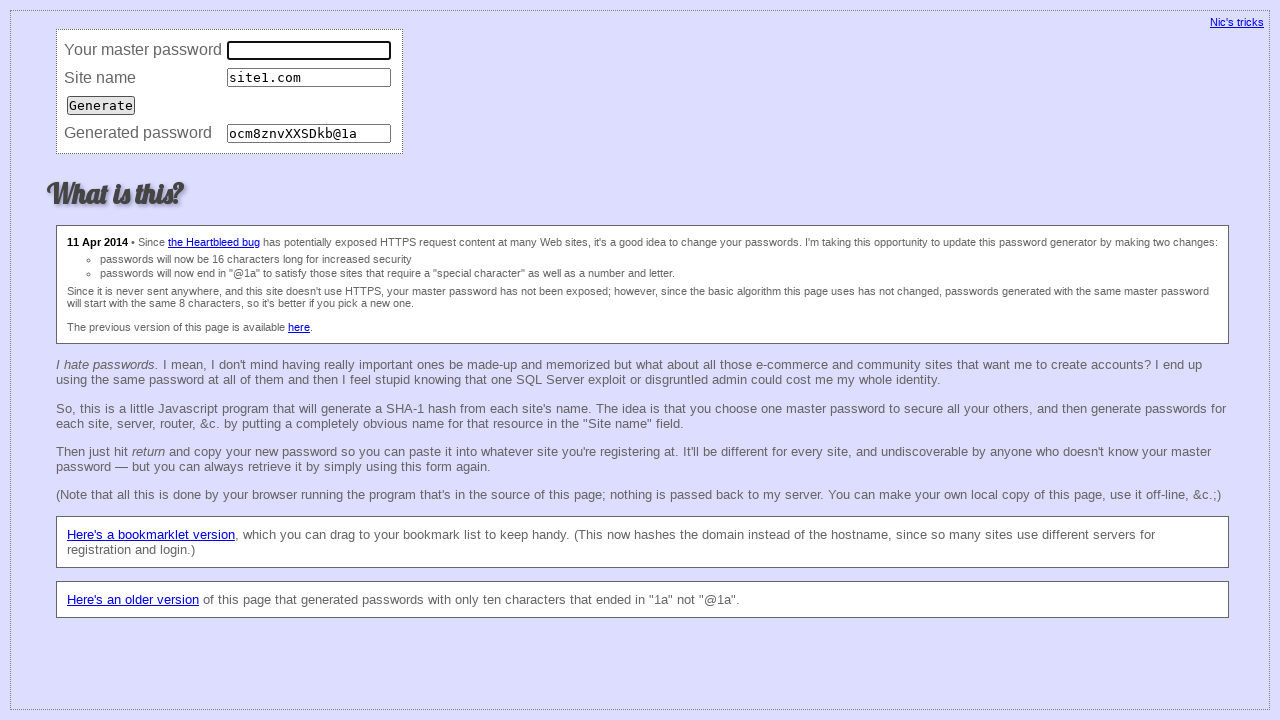

Filled master password field (consistency test iteration 8) on input[name='master']
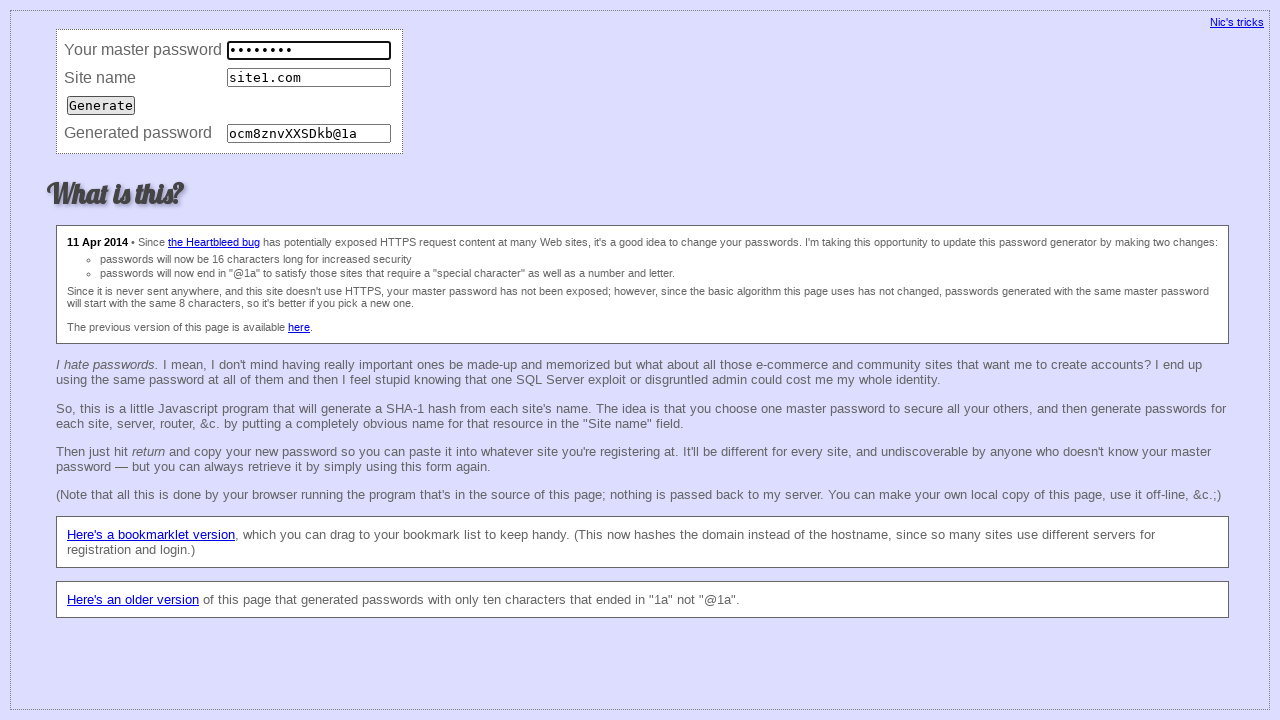

Cleared site name field (consistency test iteration 8) on input[name='site']
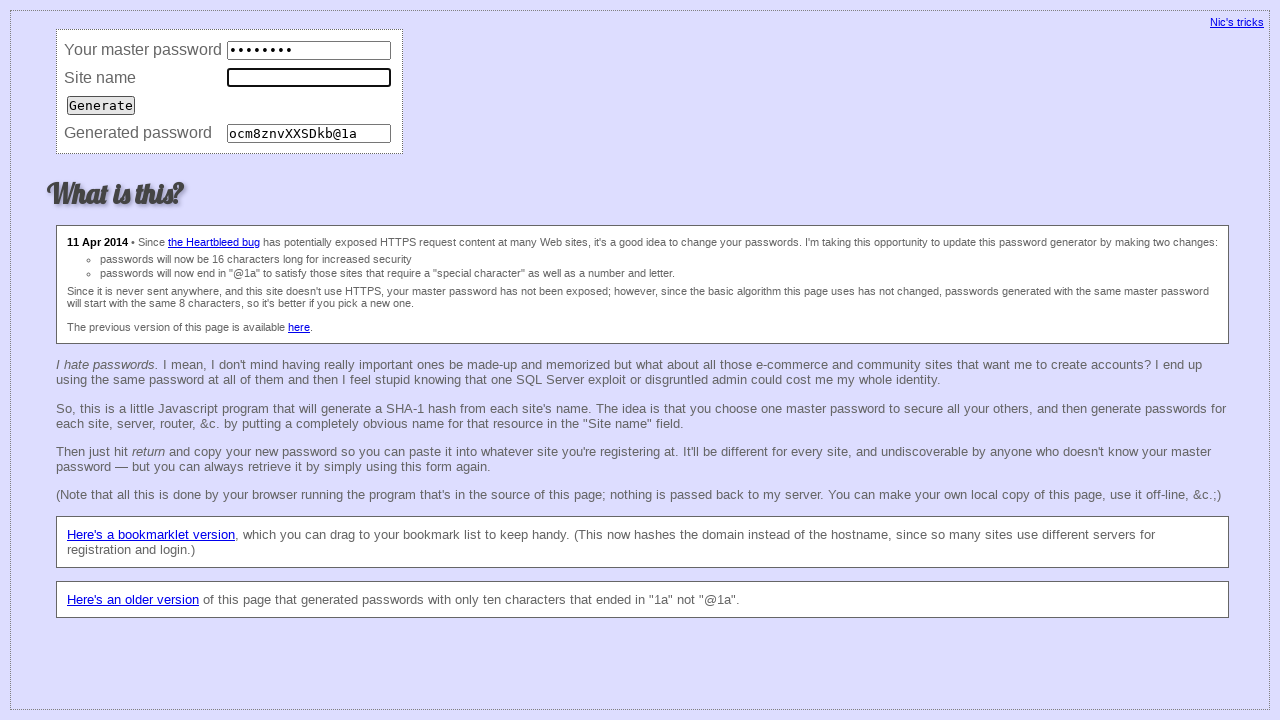

Filled site name field with 'site1.com' (consistency test iteration 8) on input[name='site']
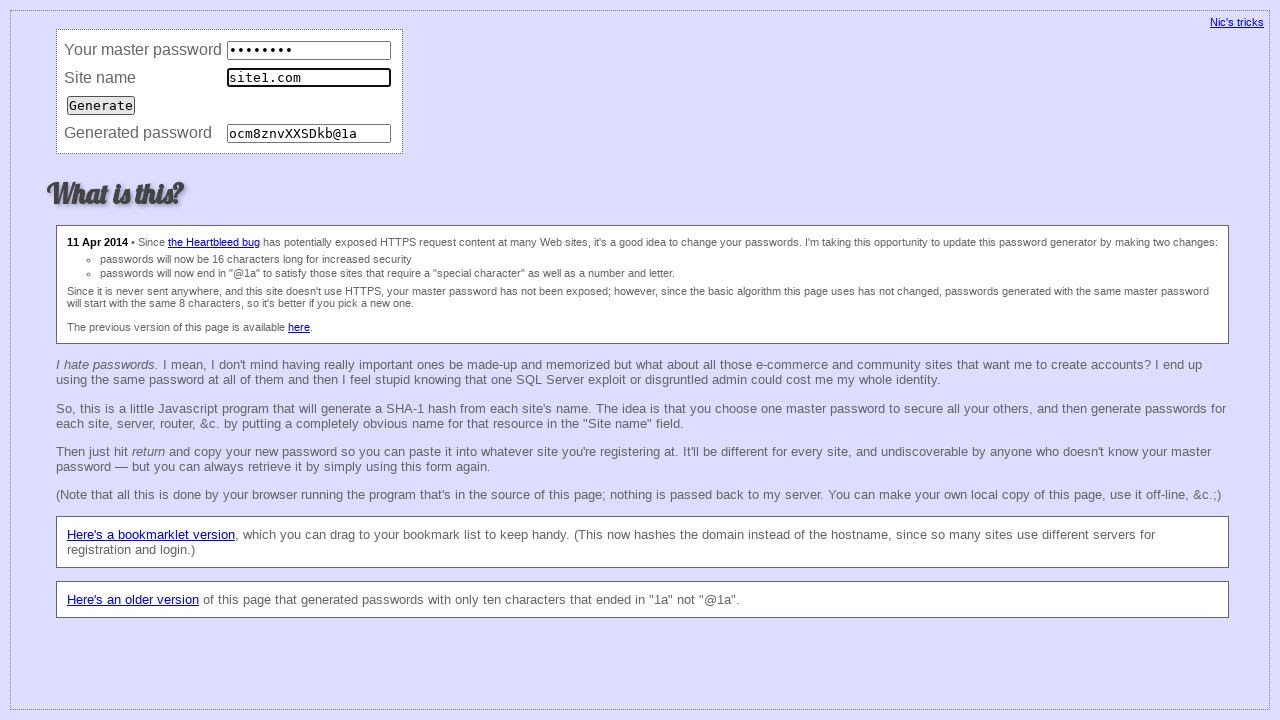

Submitted form (consistency test iteration 8) at (101, 105) on input[type='submit']
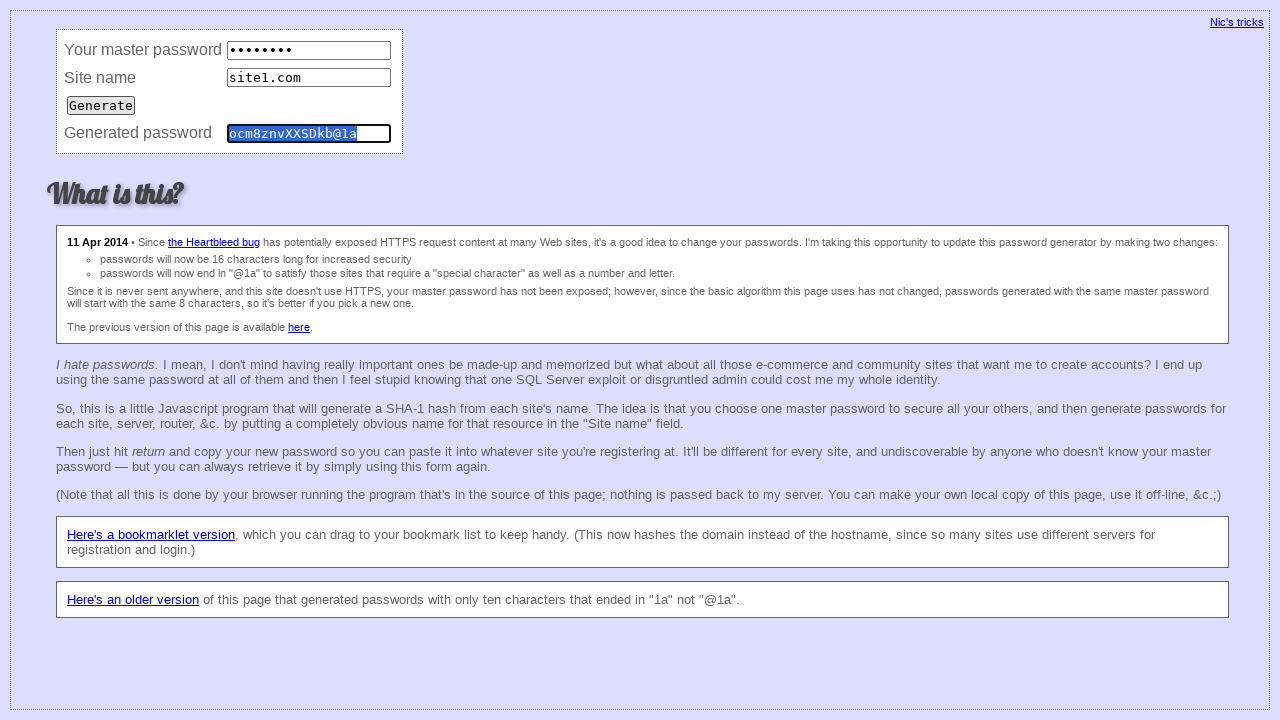

Retrieved password (consistency test iteration 8)
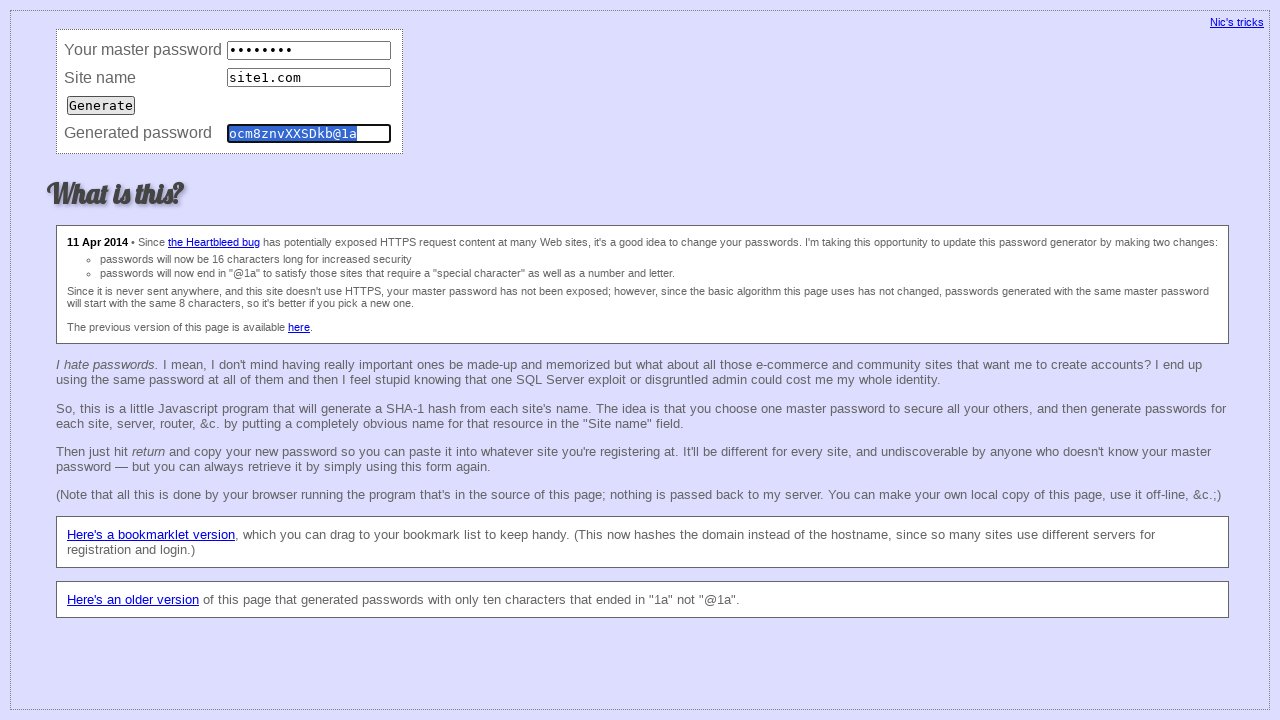

Cleared master password field (consistency test iteration 9) on input[name='master']
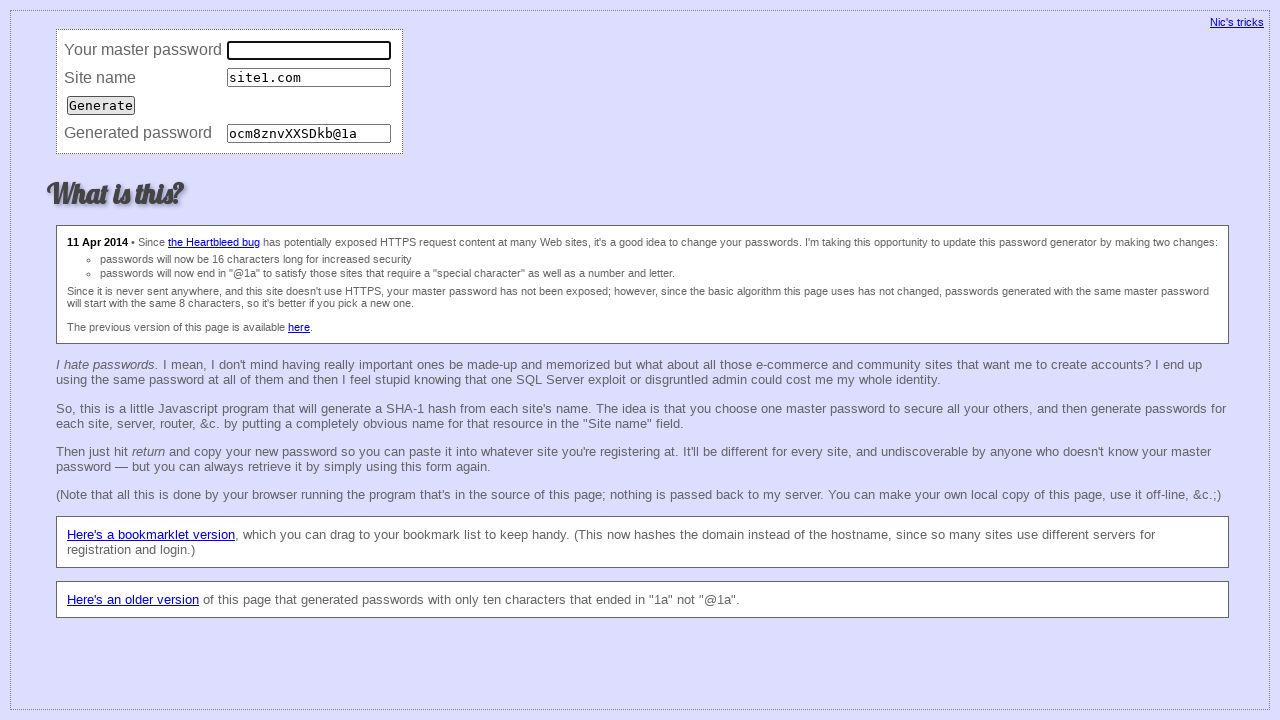

Filled master password field (consistency test iteration 9) on input[name='master']
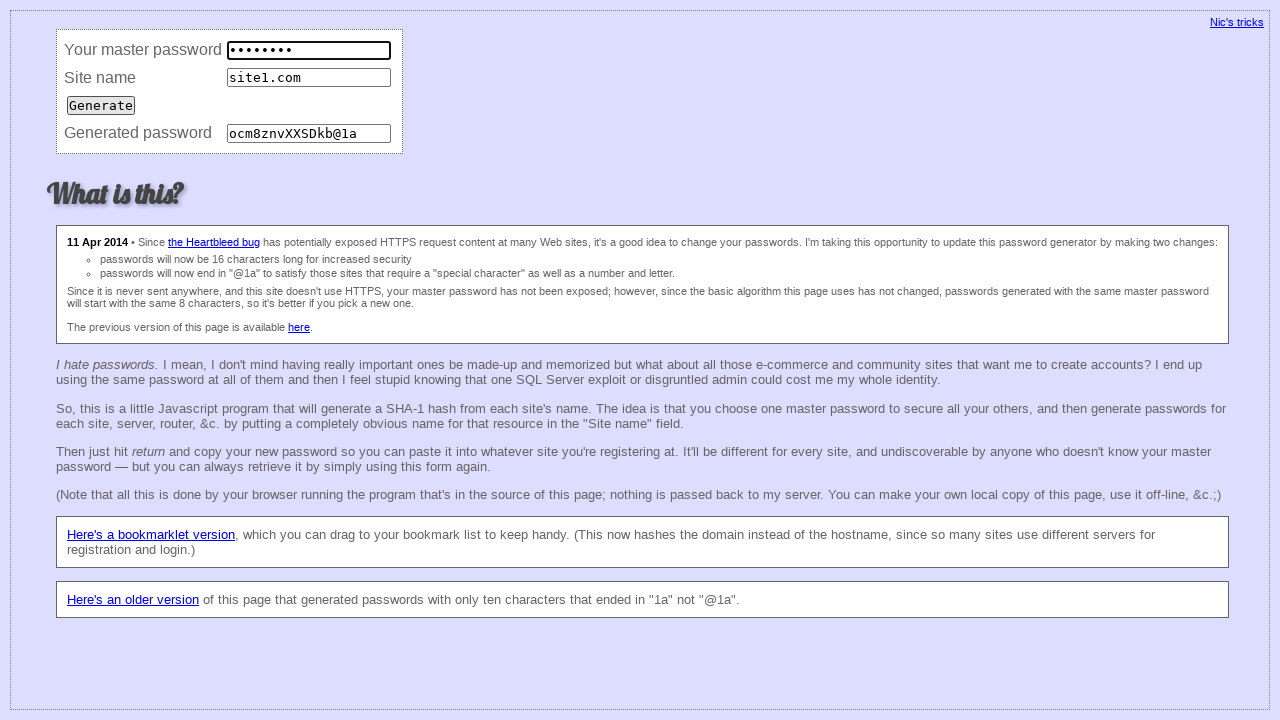

Cleared site name field (consistency test iteration 9) on input[name='site']
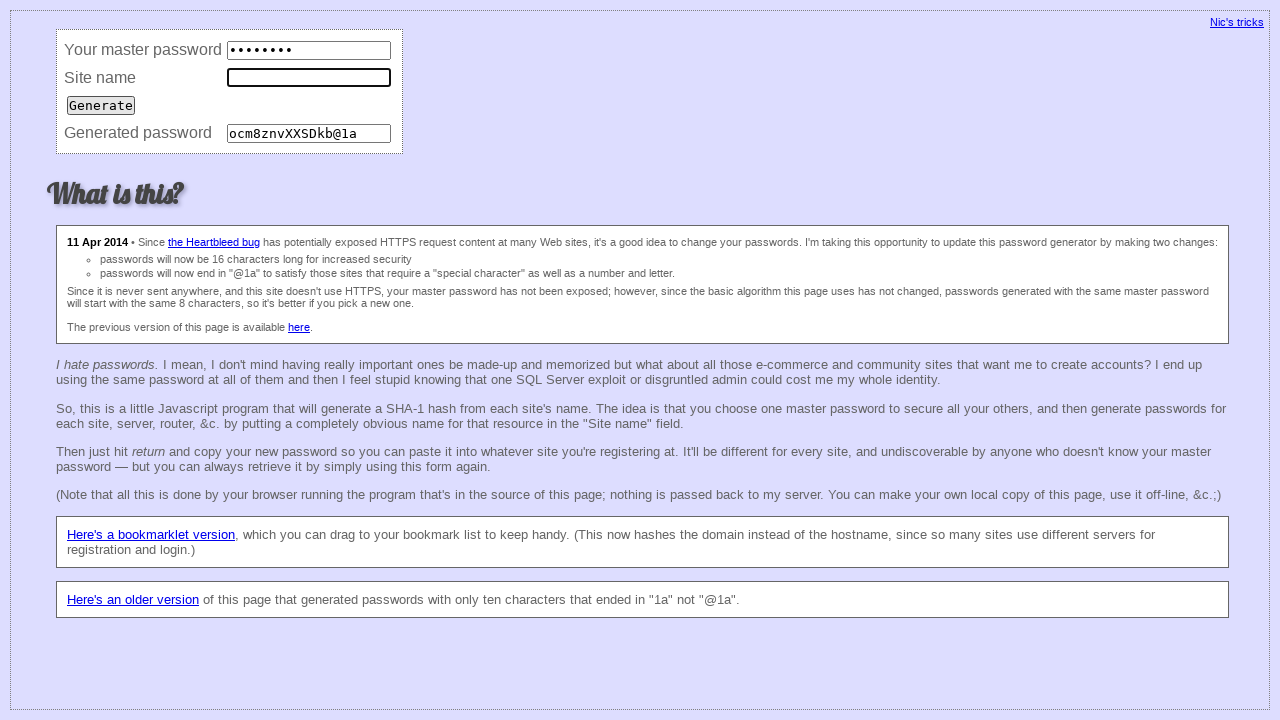

Filled site name field with 'site1.com' (consistency test iteration 9) on input[name='site']
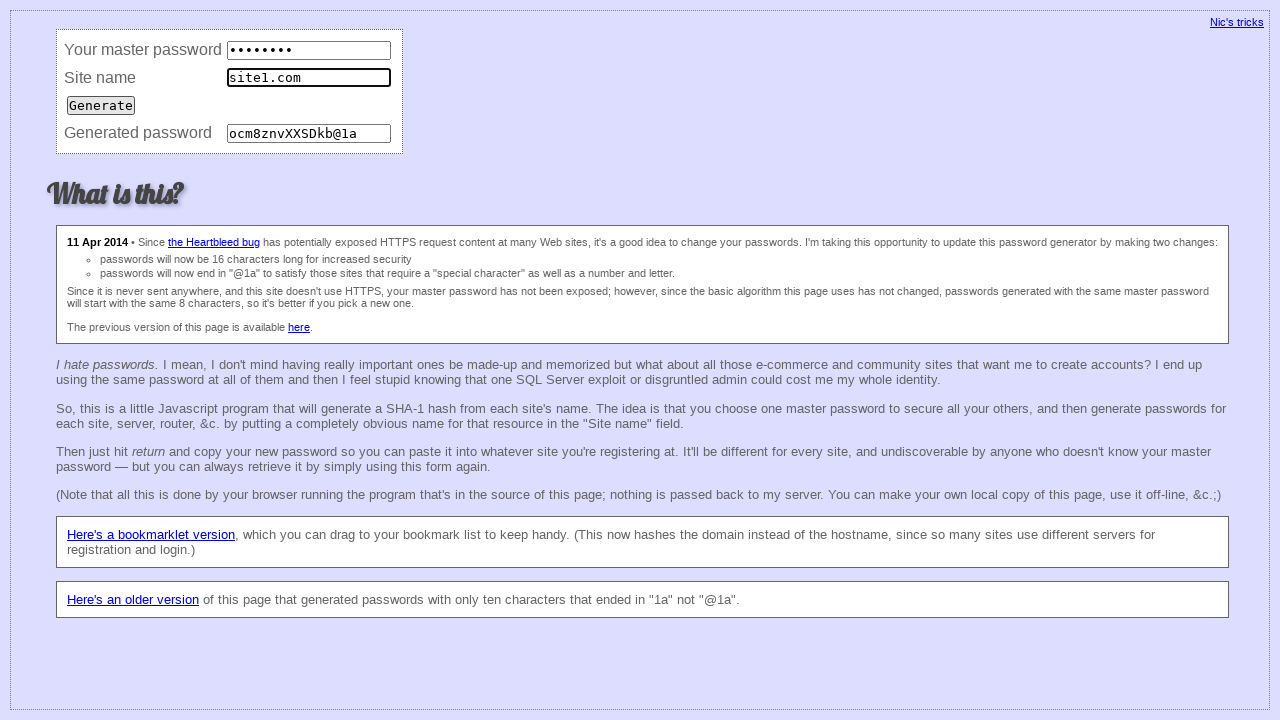

Submitted form (consistency test iteration 9) at (101, 105) on input[type='submit']
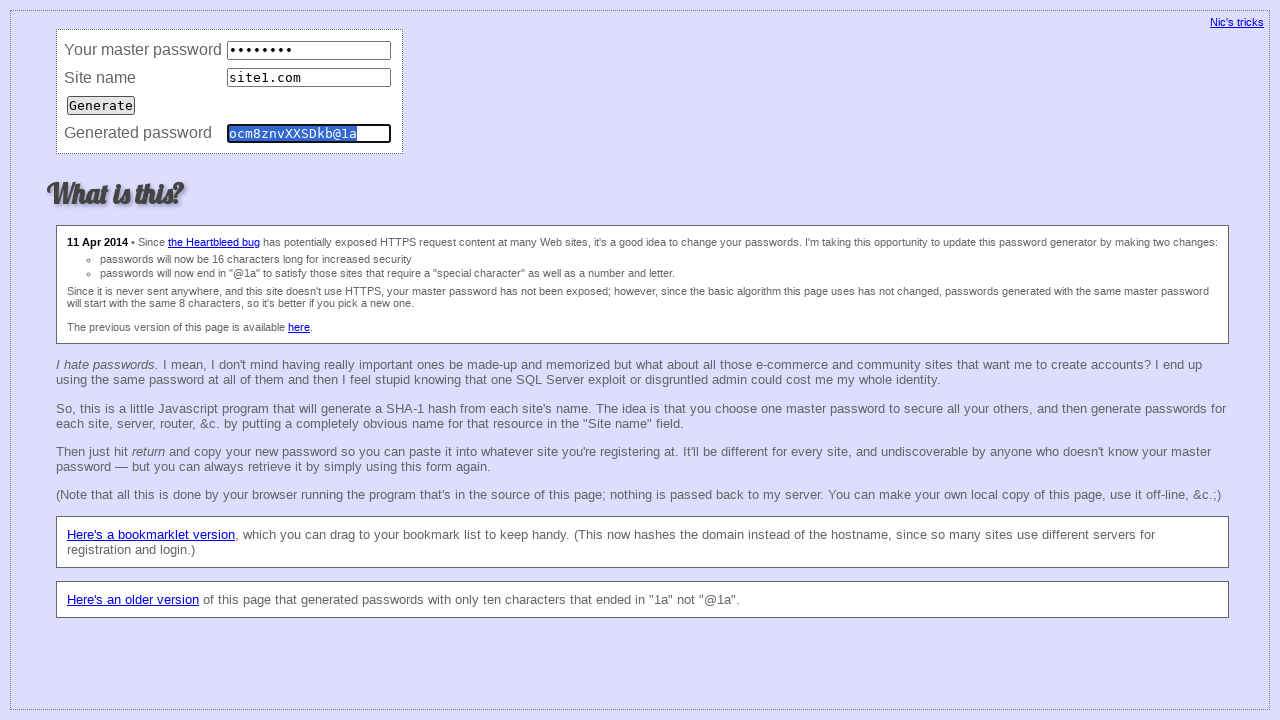

Retrieved password (consistency test iteration 9)
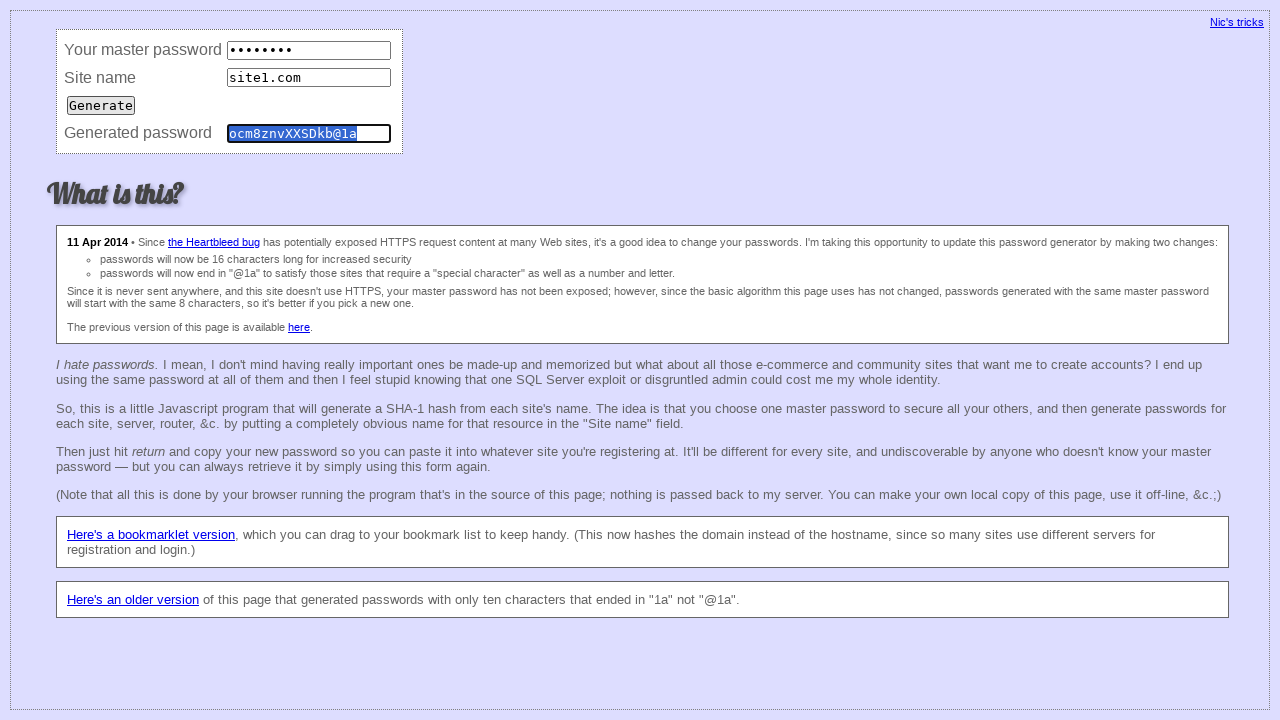

Cleared master password field (consistency test iteration 10) on input[name='master']
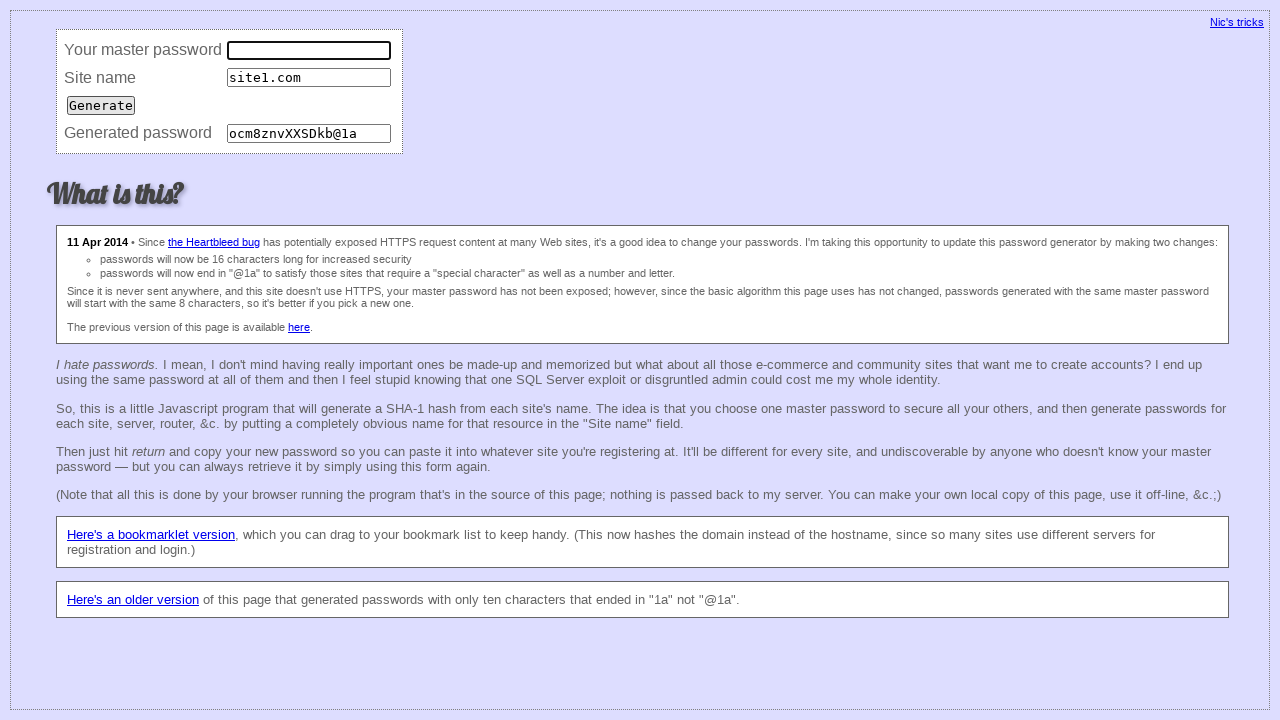

Filled master password field (consistency test iteration 10) on input[name='master']
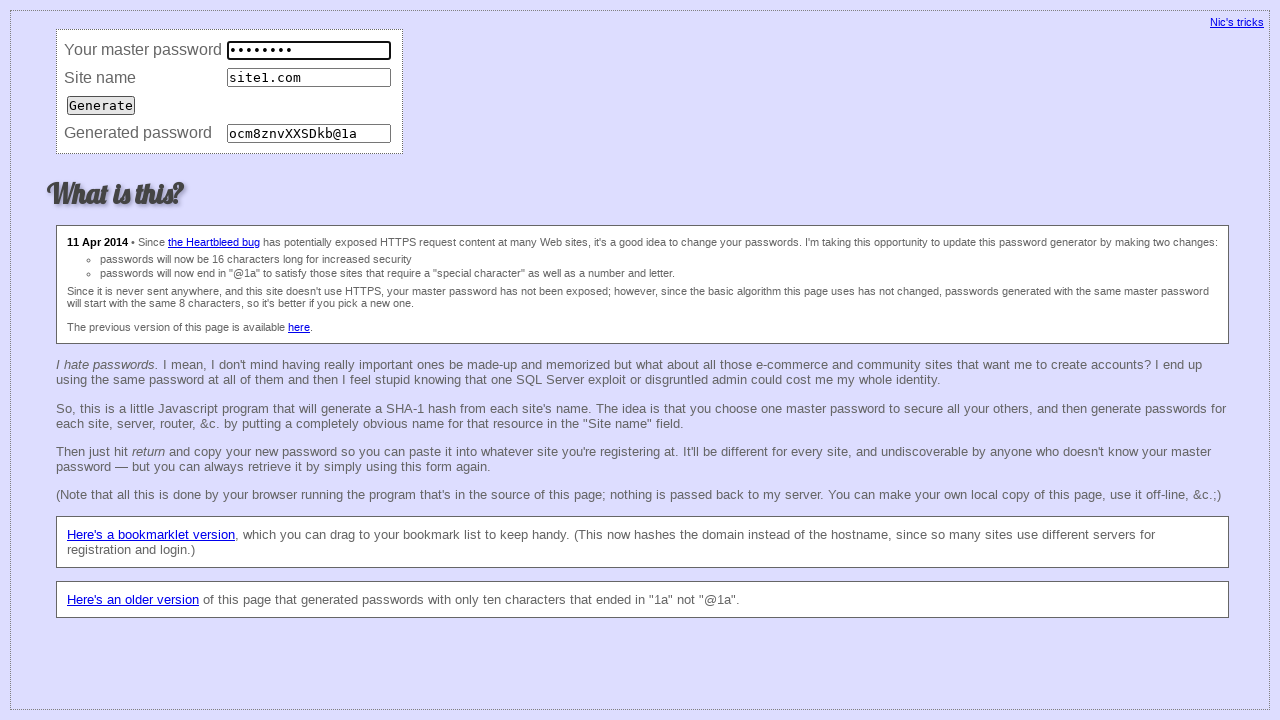

Cleared site name field (consistency test iteration 10) on input[name='site']
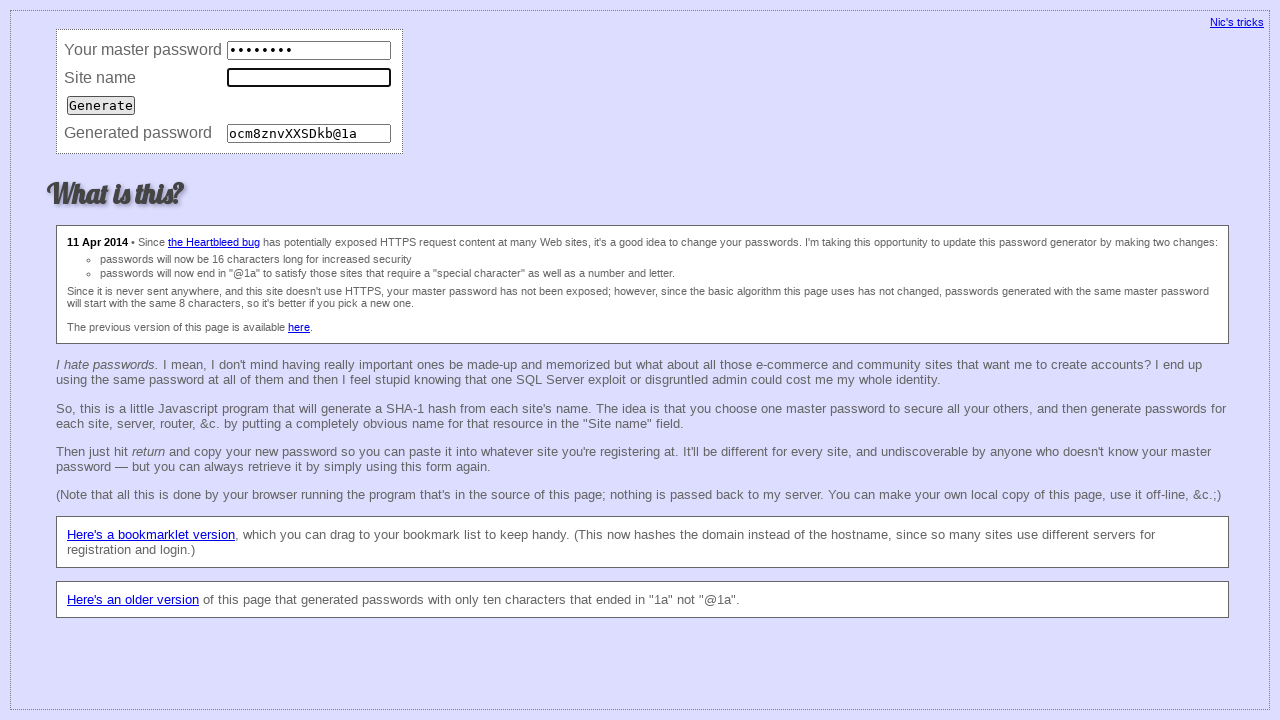

Filled site name field with 'site1.com' (consistency test iteration 10) on input[name='site']
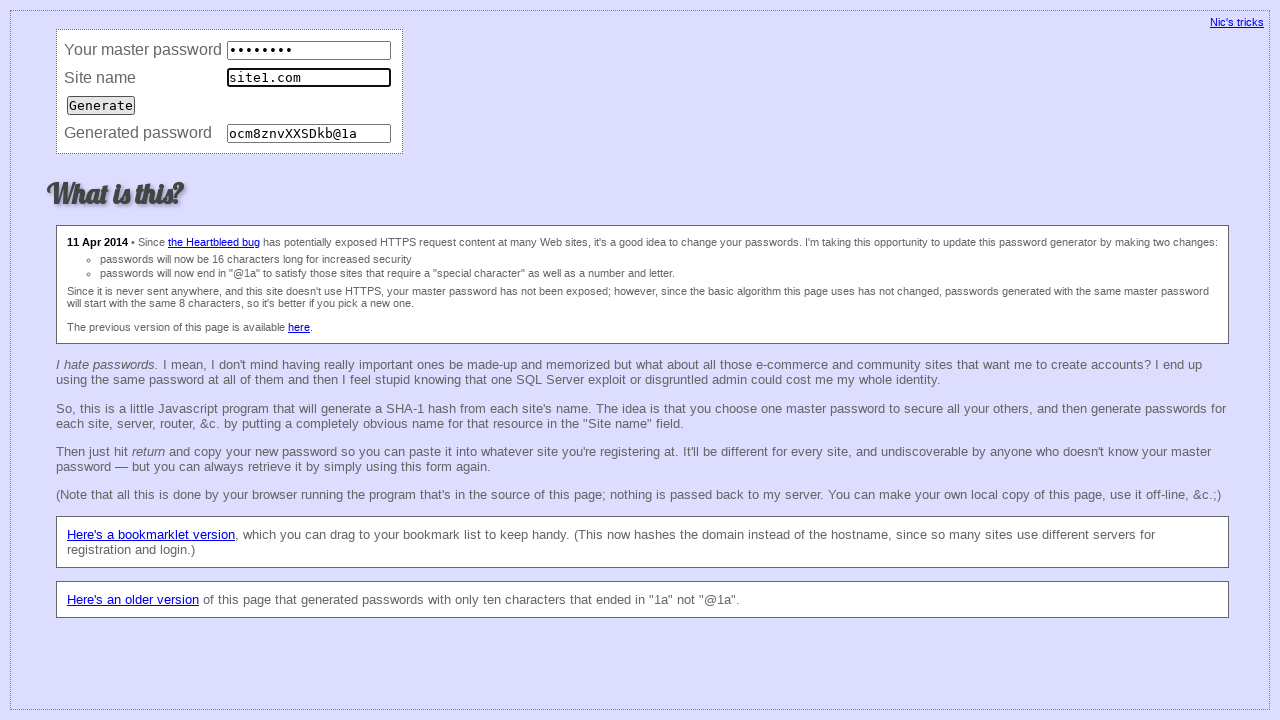

Submitted form (consistency test iteration 10) at (101, 105) on input[type='submit']
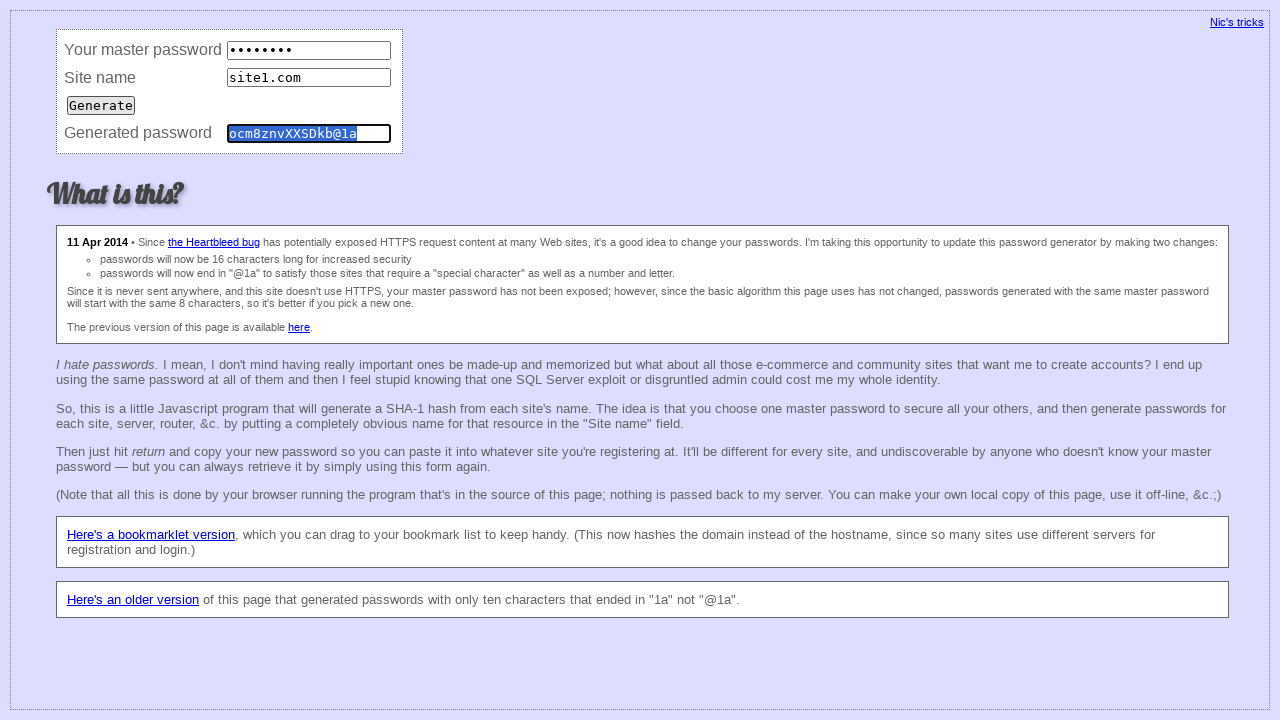

Retrieved password (consistency test iteration 10)
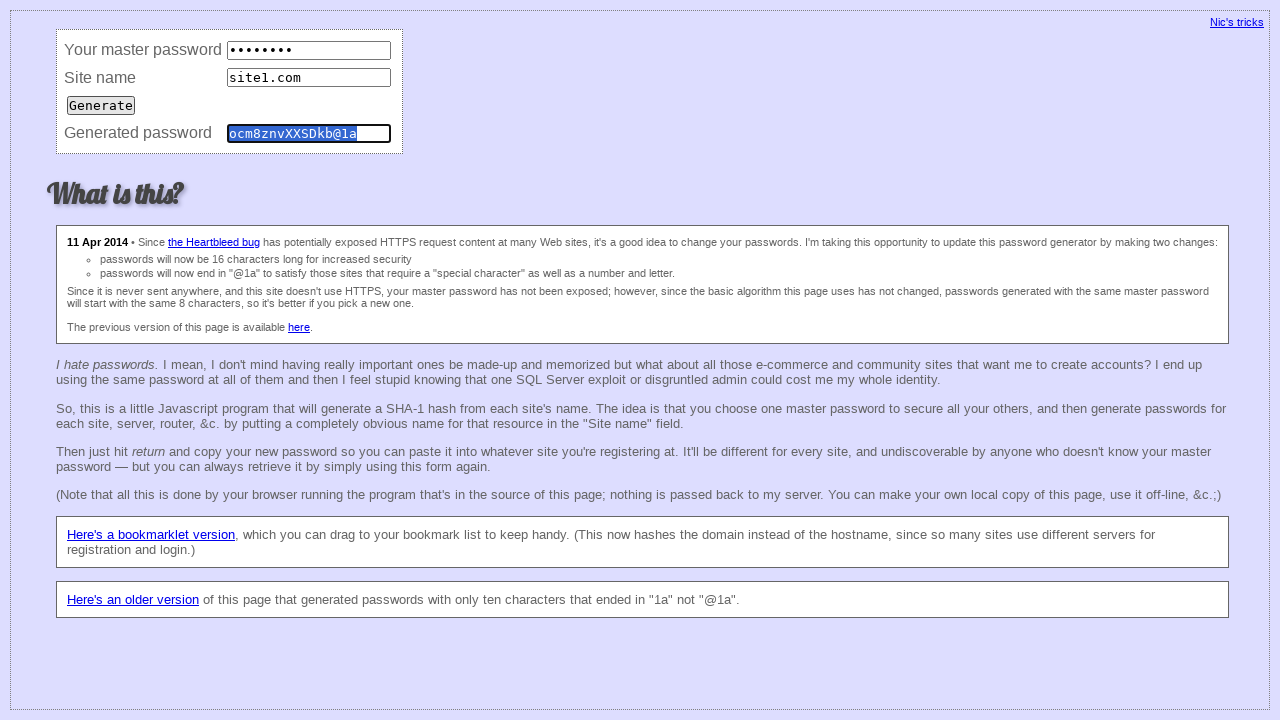

Cleared master password field (consistency test iteration 11) on input[name='master']
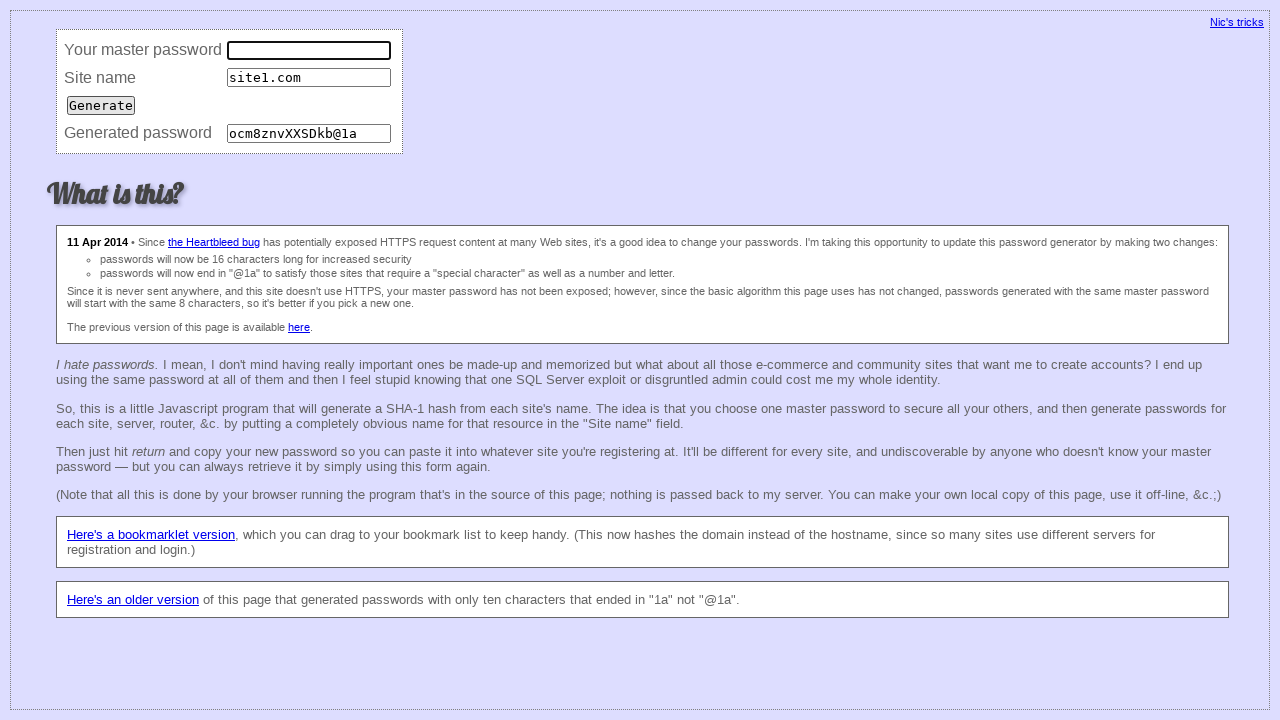

Filled master password field (consistency test iteration 11) on input[name='master']
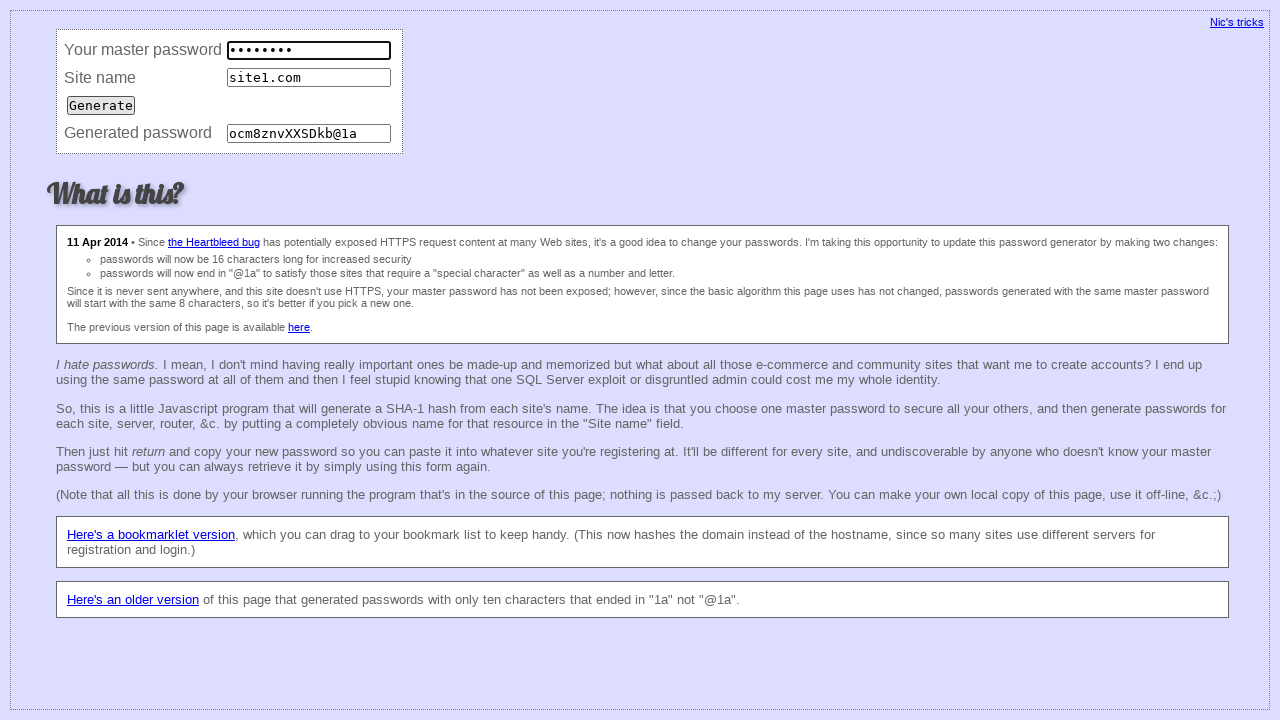

Cleared site name field (consistency test iteration 11) on input[name='site']
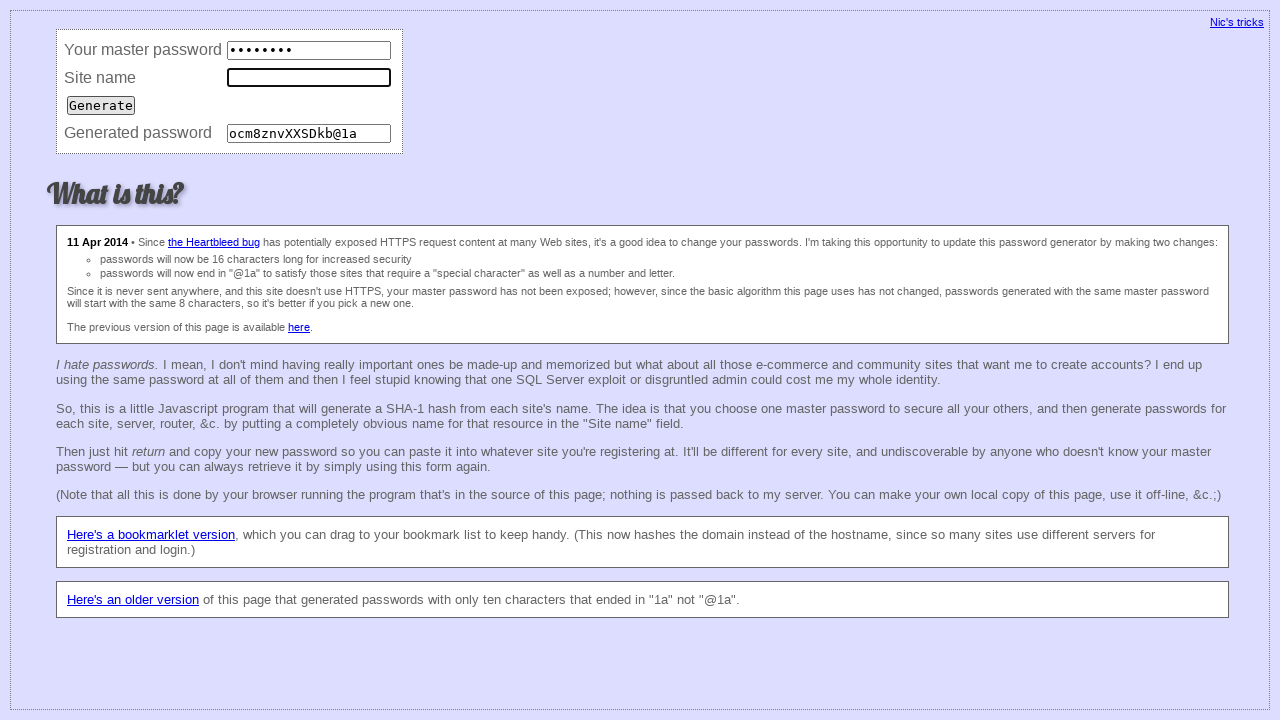

Filled site name field with 'site1.com' (consistency test iteration 11) on input[name='site']
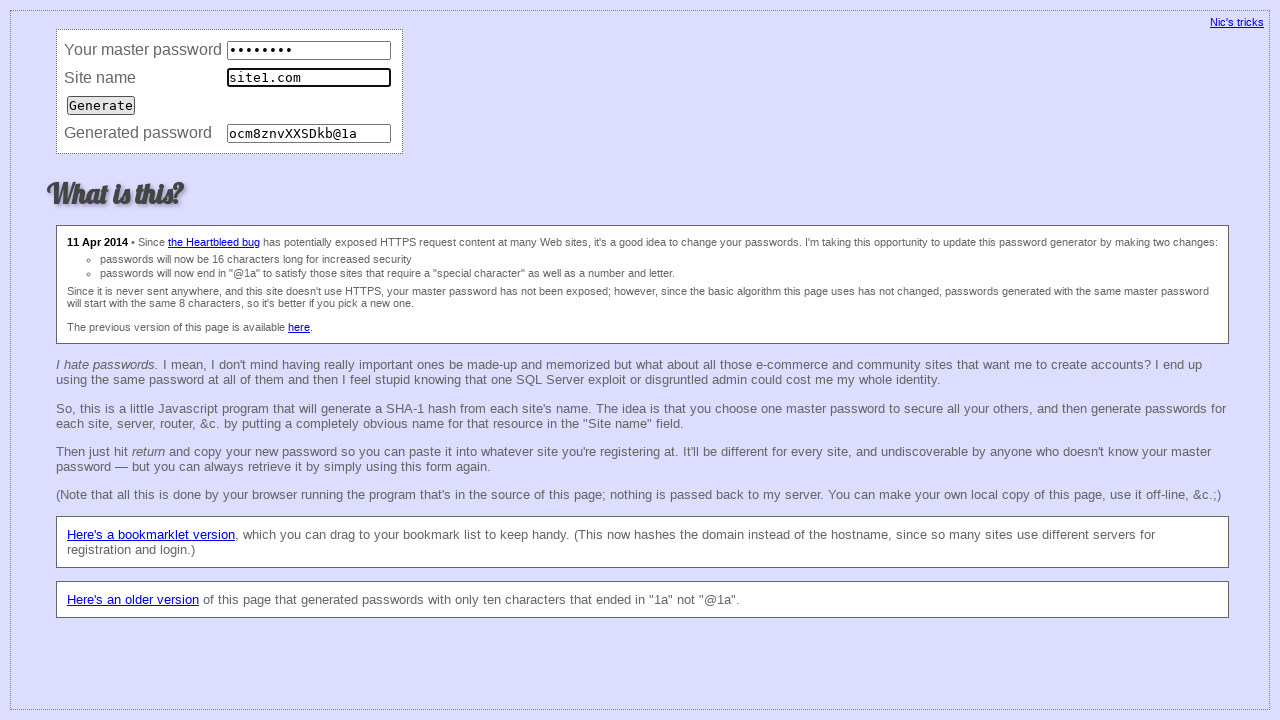

Submitted form (consistency test iteration 11) at (101, 105) on input[type='submit']
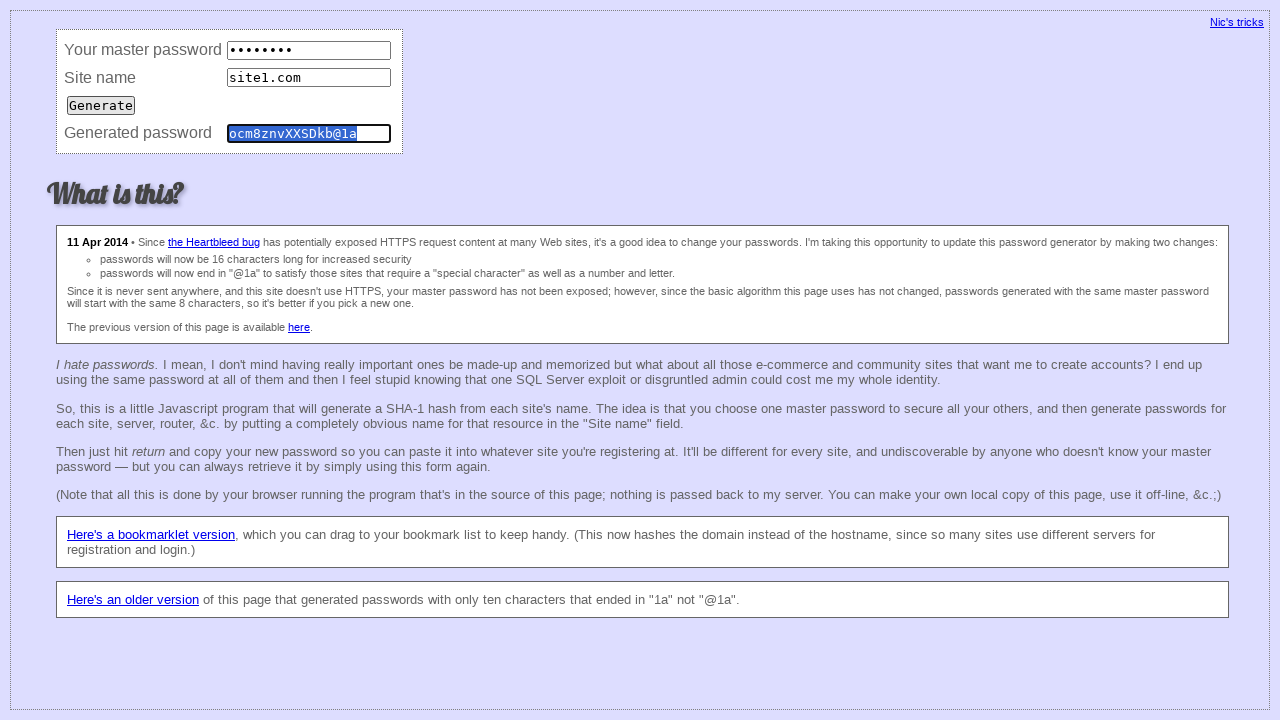

Retrieved password (consistency test iteration 11)
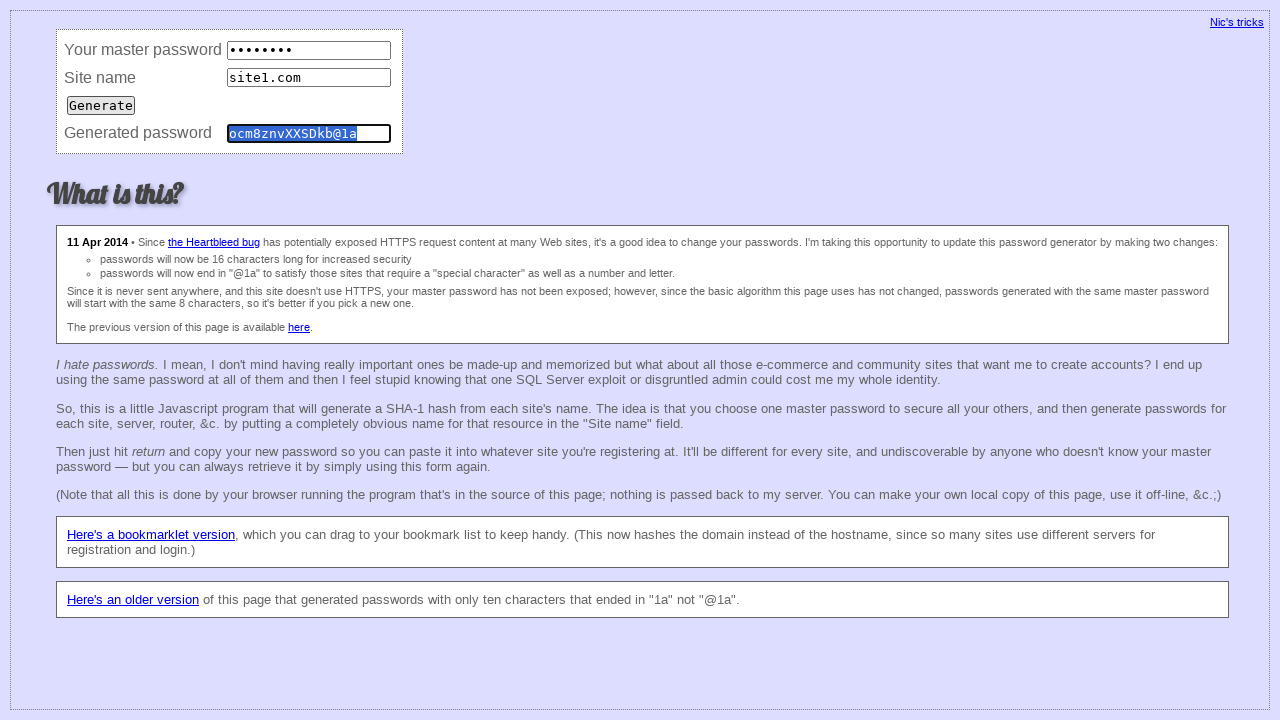

Cleared master password field (consistency test iteration 12) on input[name='master']
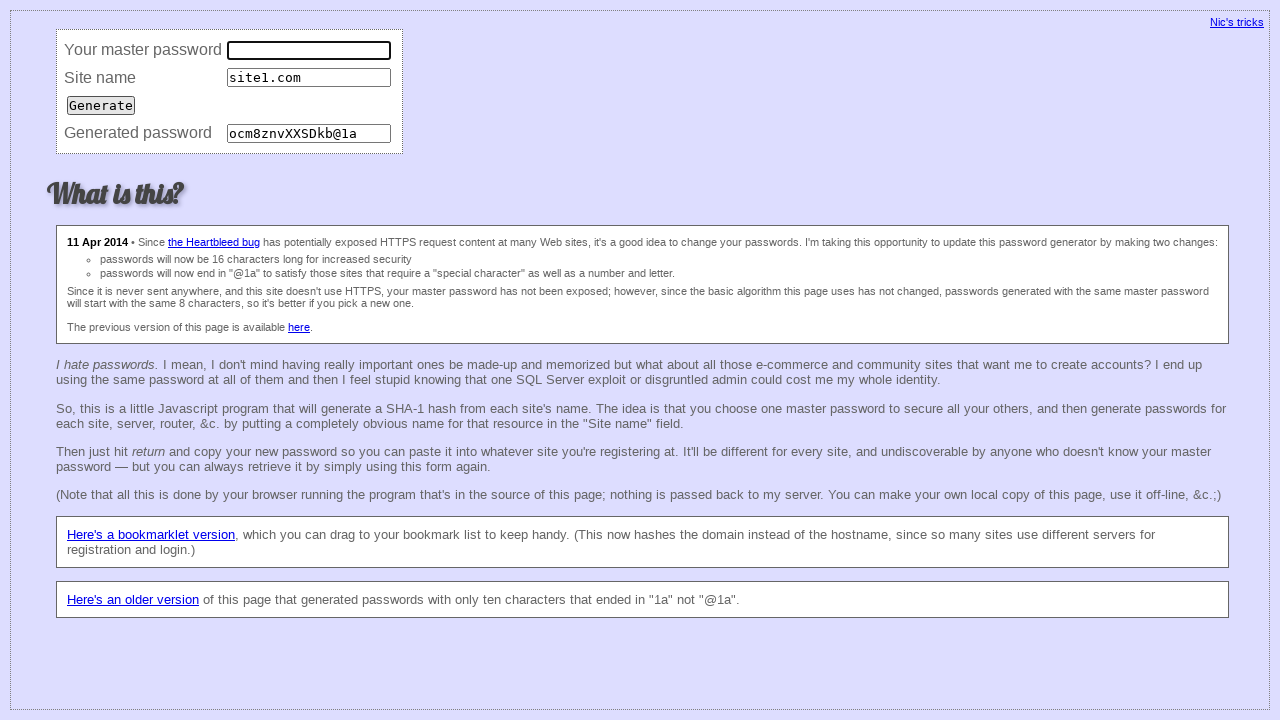

Filled master password field (consistency test iteration 12) on input[name='master']
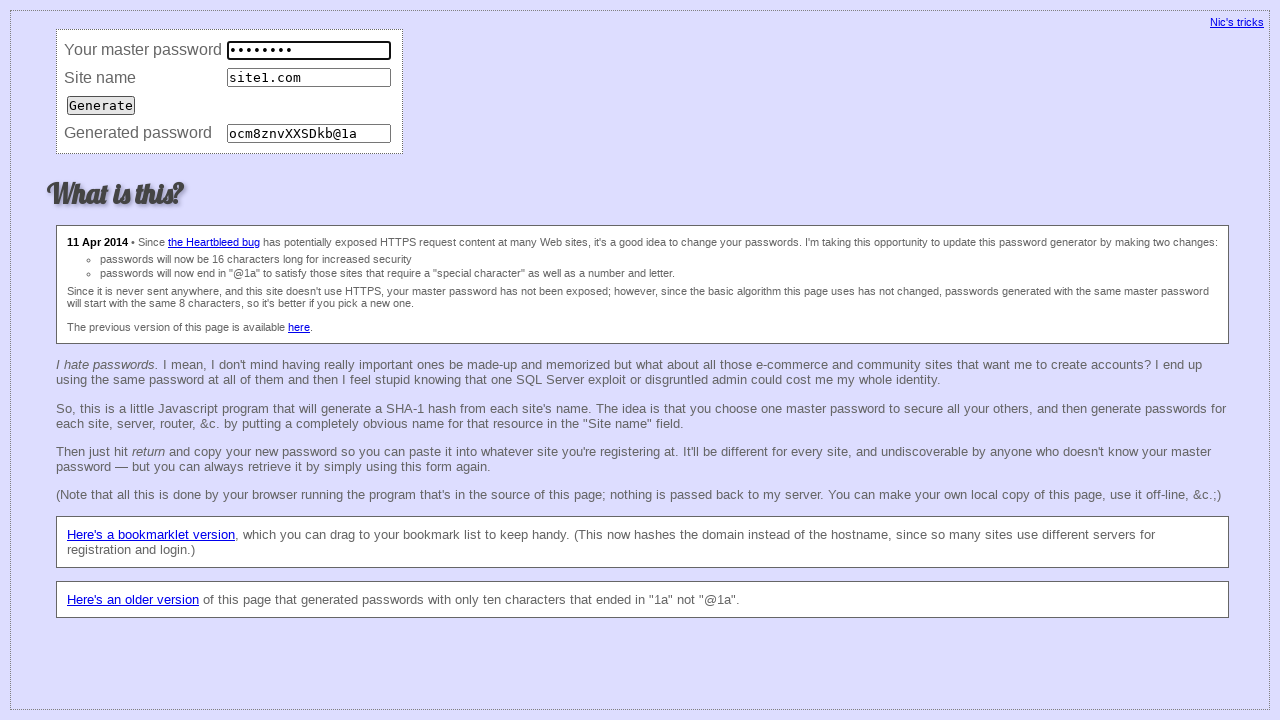

Cleared site name field (consistency test iteration 12) on input[name='site']
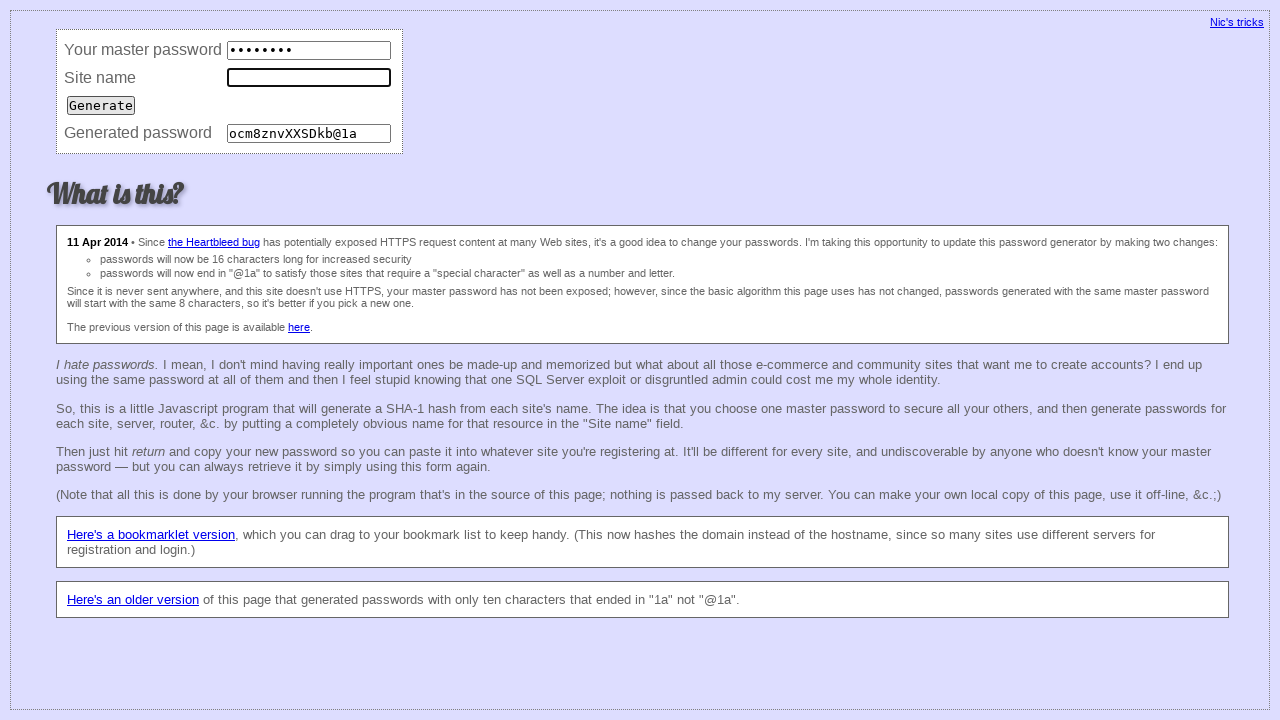

Filled site name field with 'site1.com' (consistency test iteration 12) on input[name='site']
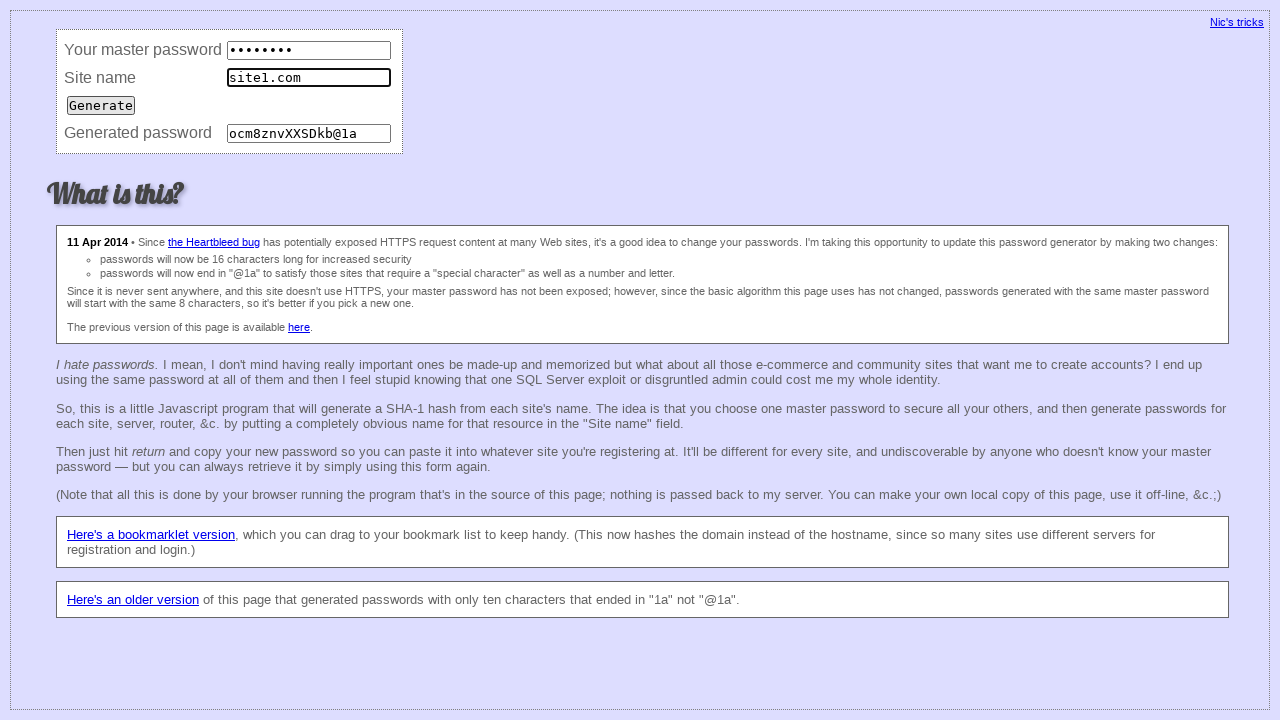

Submitted form (consistency test iteration 12) at (101, 105) on input[type='submit']
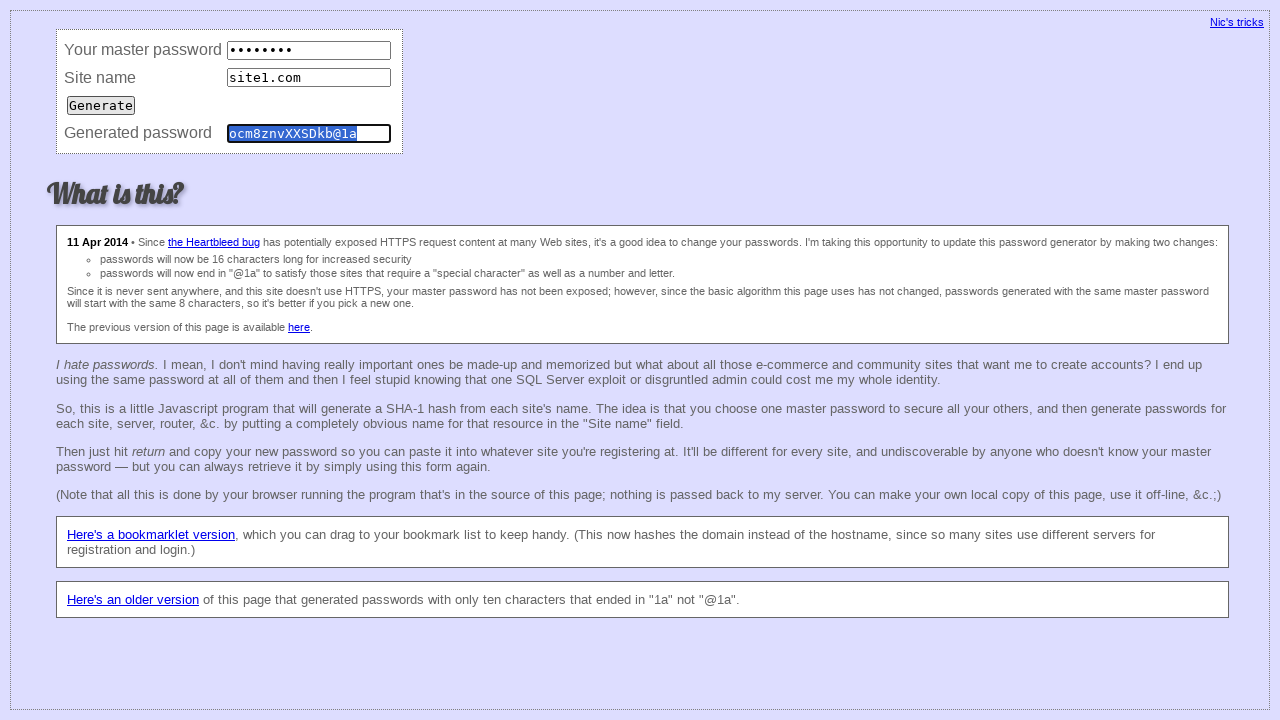

Retrieved password (consistency test iteration 12)
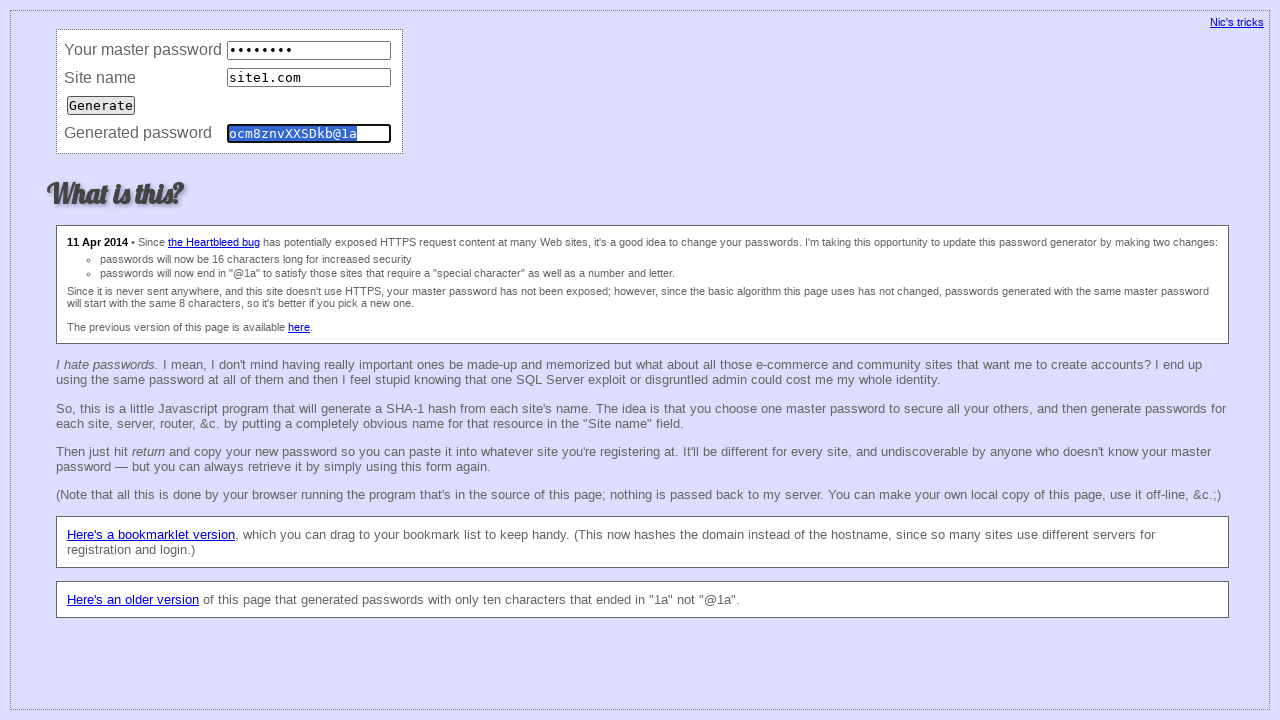

Cleared master password field (consistency test iteration 13) on input[name='master']
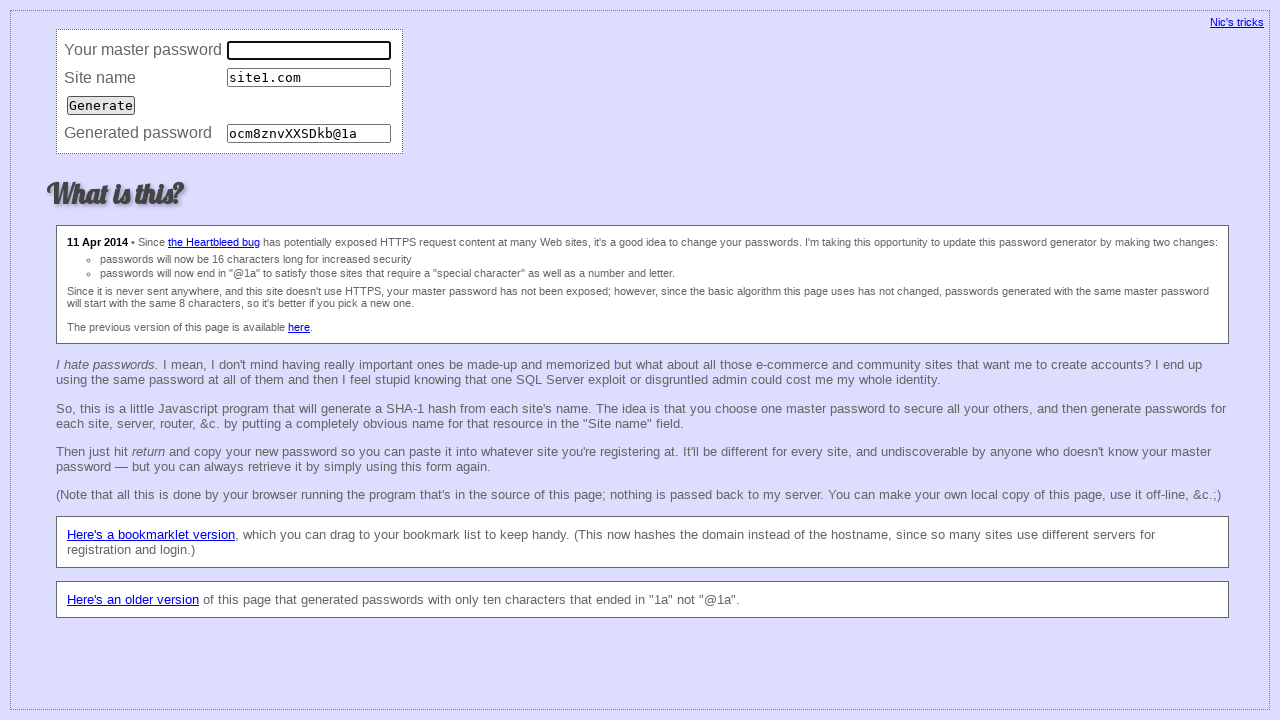

Filled master password field (consistency test iteration 13) on input[name='master']
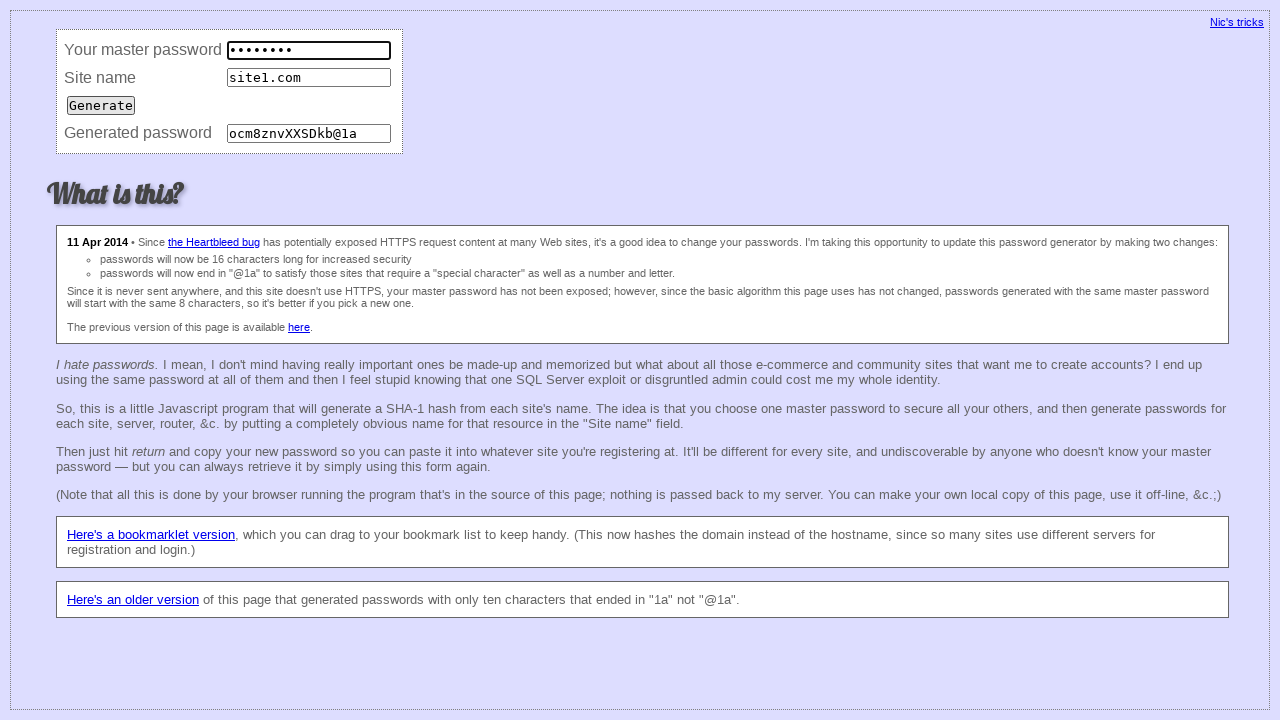

Cleared site name field (consistency test iteration 13) on input[name='site']
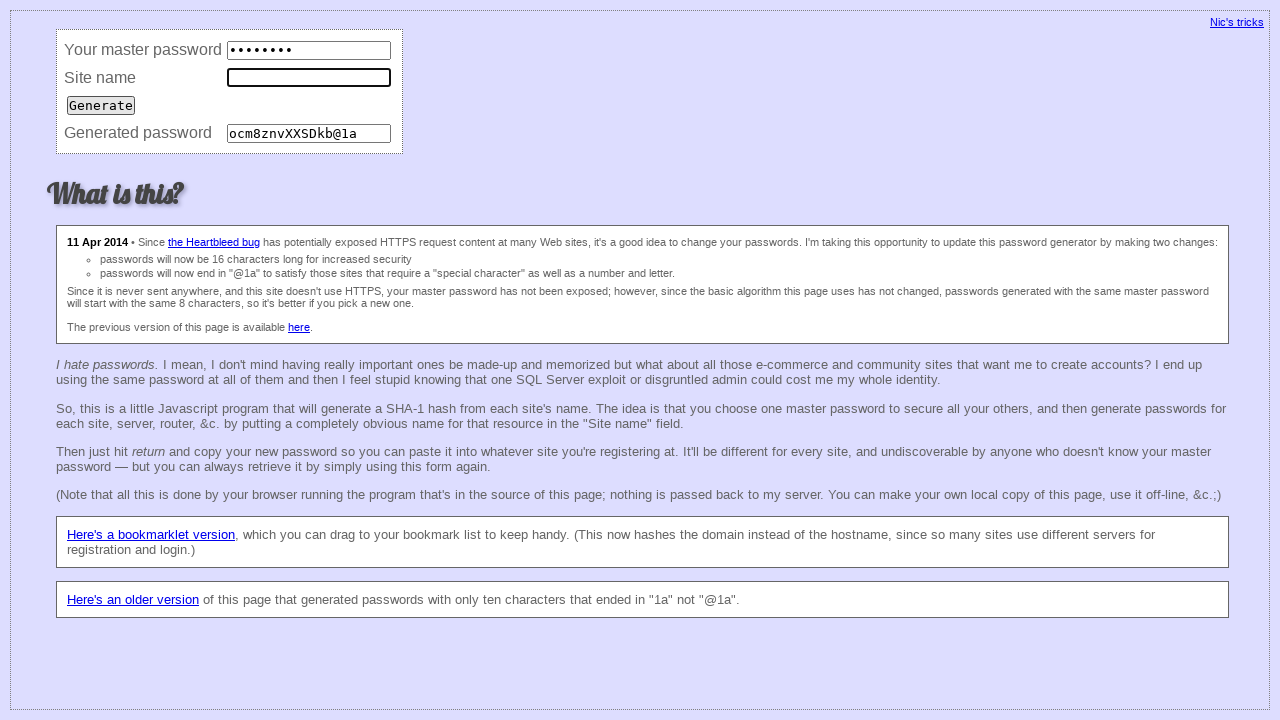

Filled site name field with 'site1.com' (consistency test iteration 13) on input[name='site']
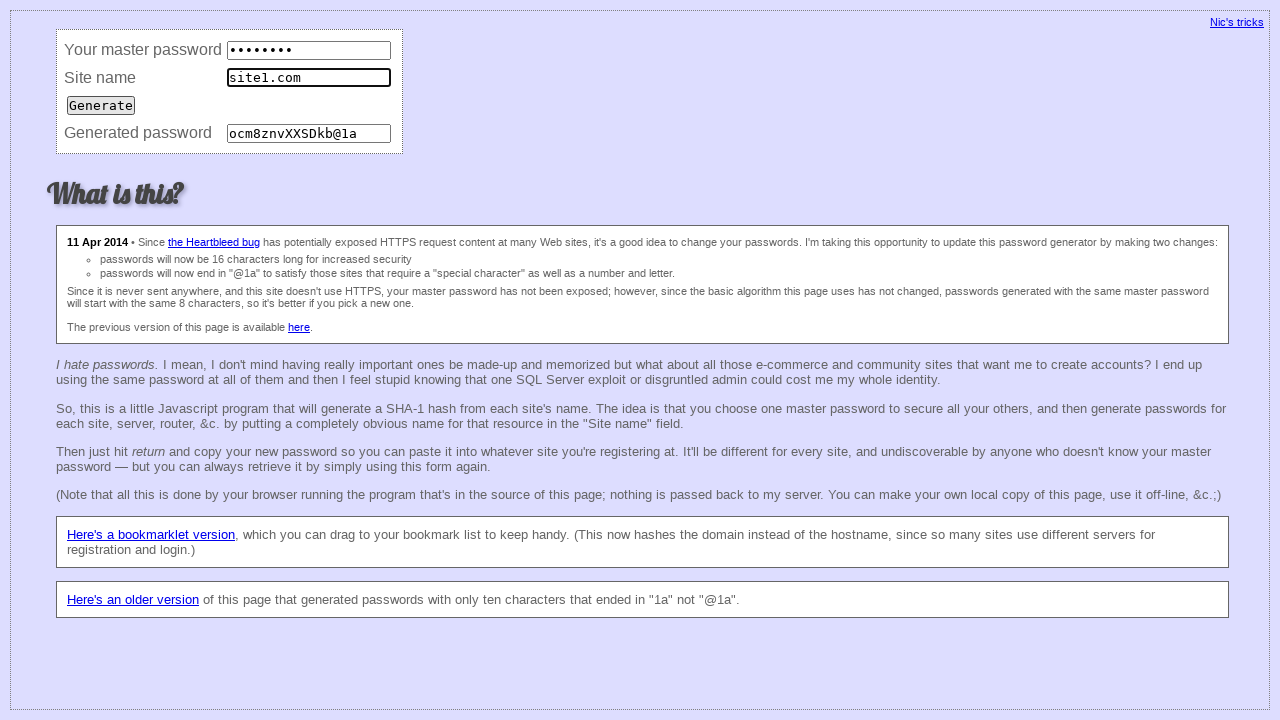

Submitted form (consistency test iteration 13) at (101, 105) on input[type='submit']
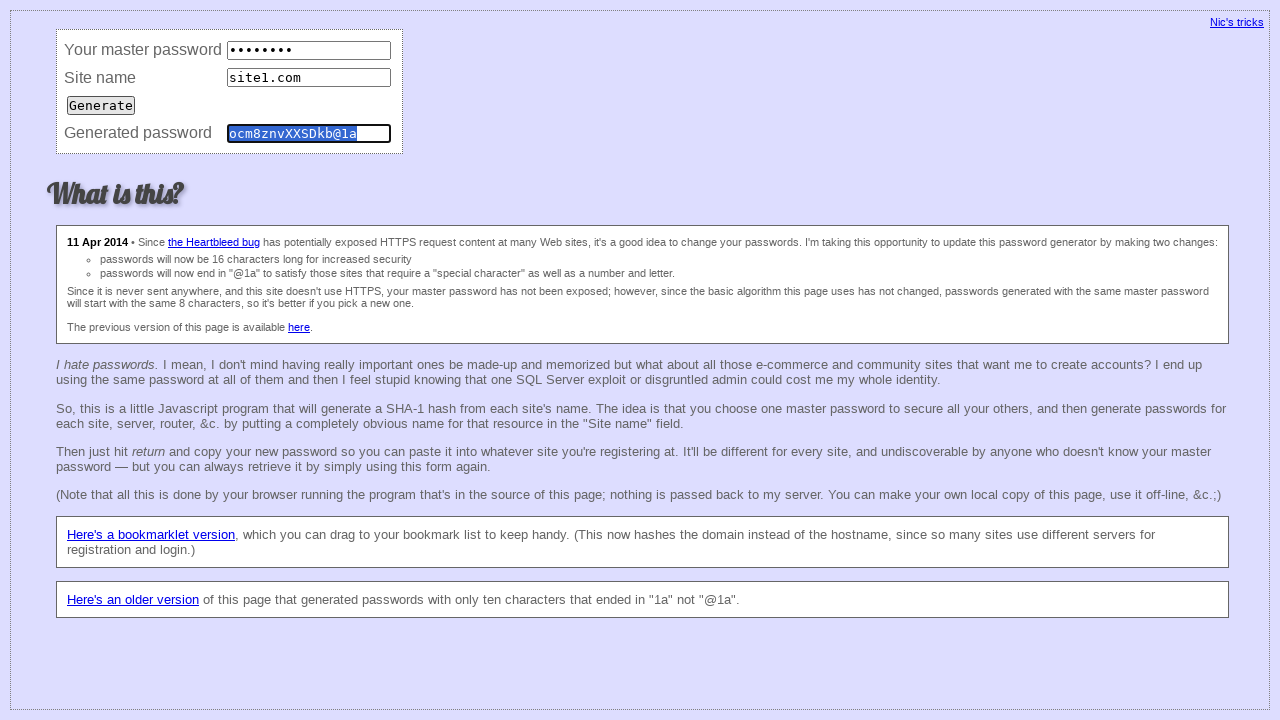

Retrieved password (consistency test iteration 13)
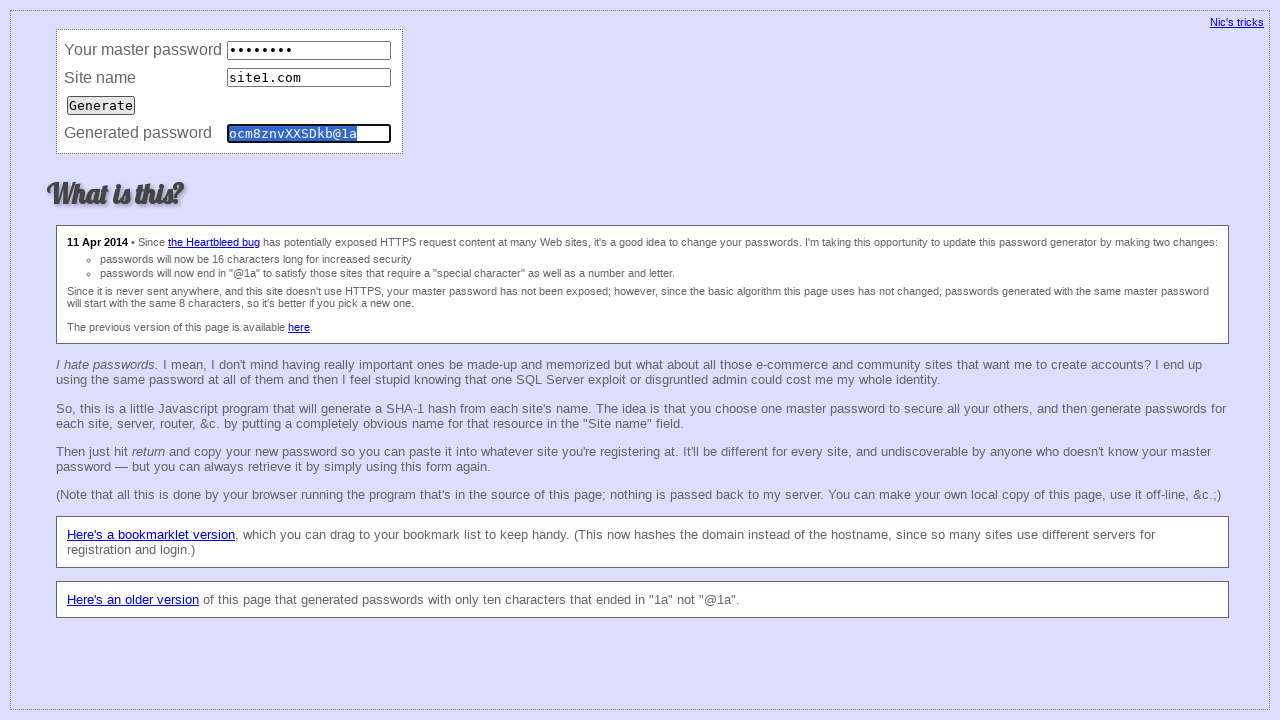

Cleared master password field (consistency test iteration 14) on input[name='master']
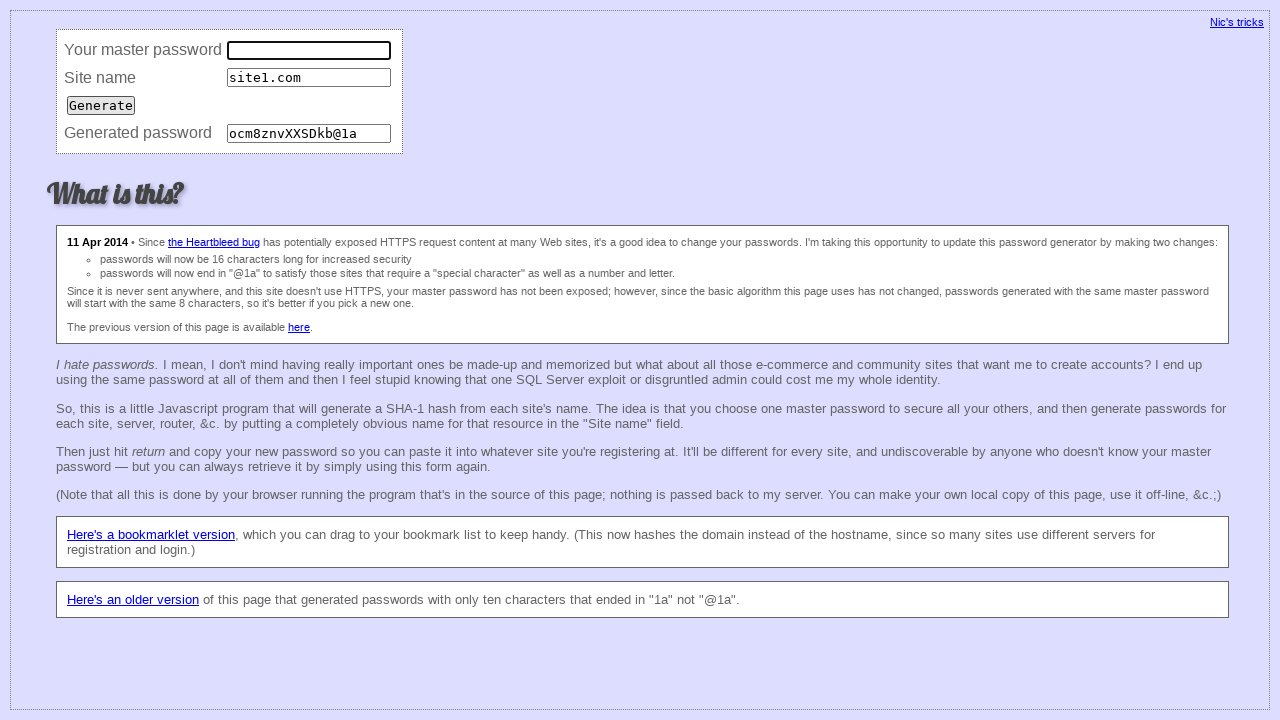

Filled master password field (consistency test iteration 14) on input[name='master']
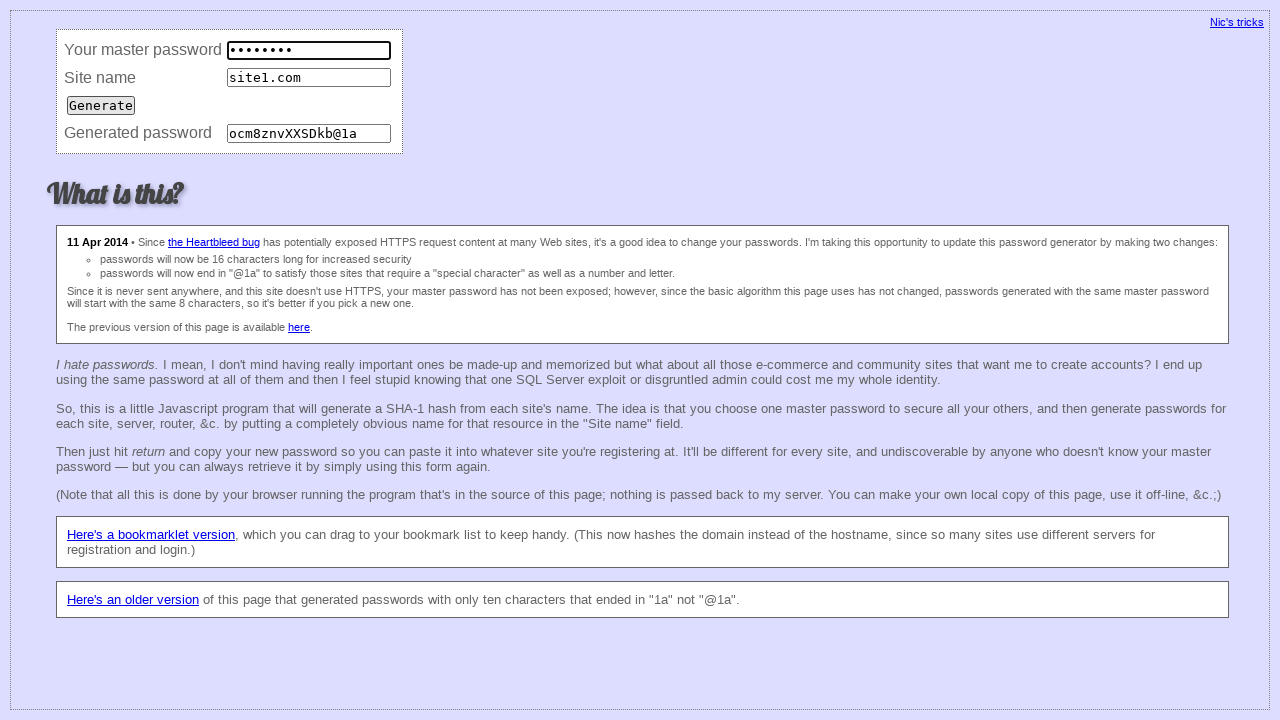

Cleared site name field (consistency test iteration 14) on input[name='site']
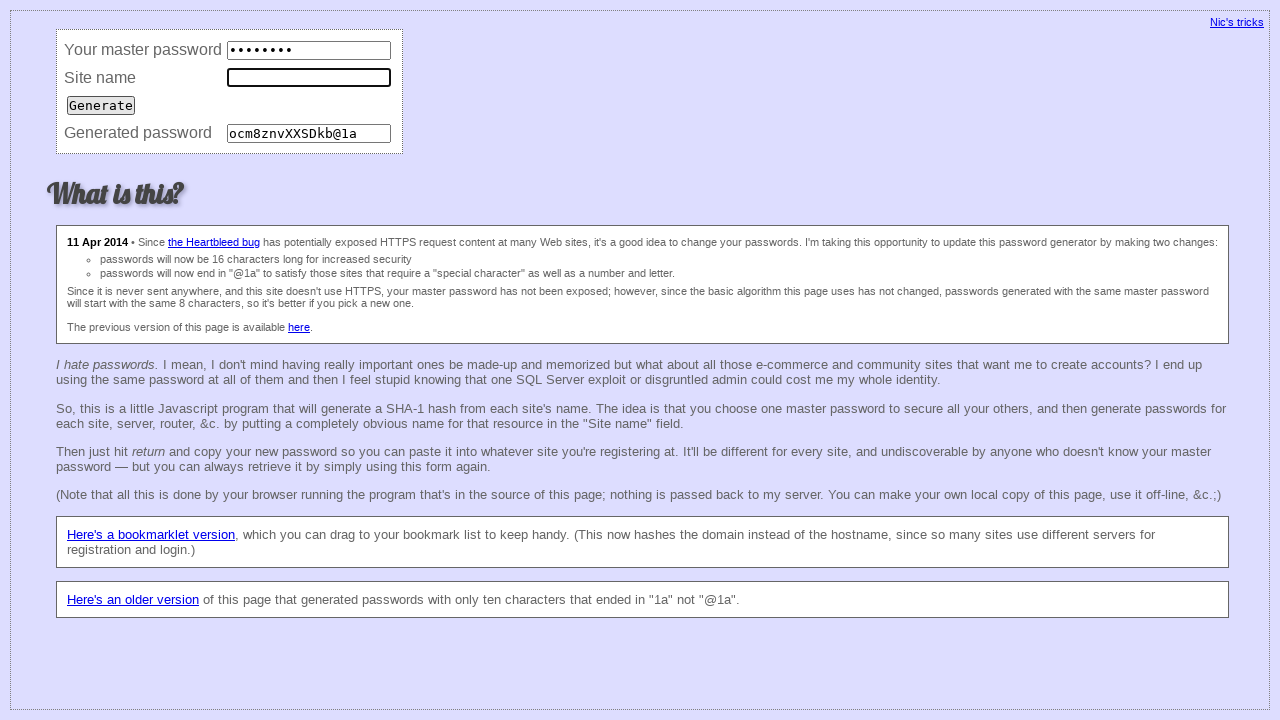

Filled site name field with 'site1.com' (consistency test iteration 14) on input[name='site']
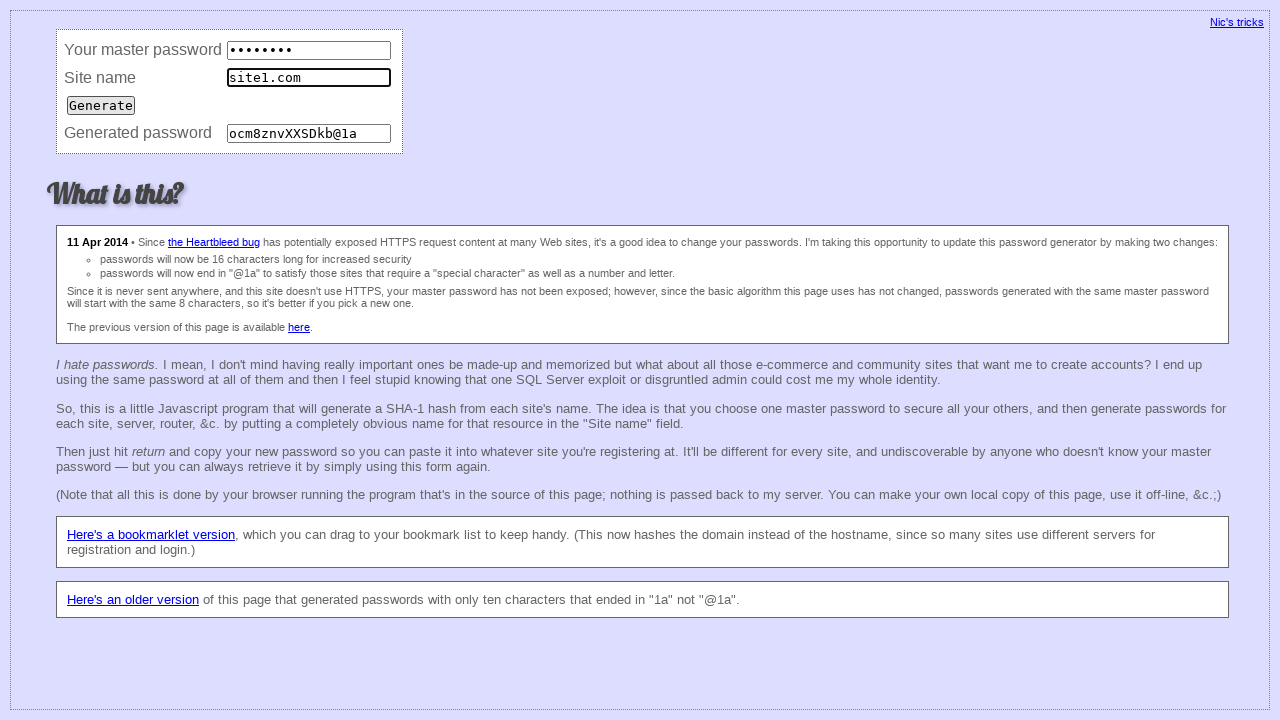

Submitted form (consistency test iteration 14) at (101, 105) on input[type='submit']
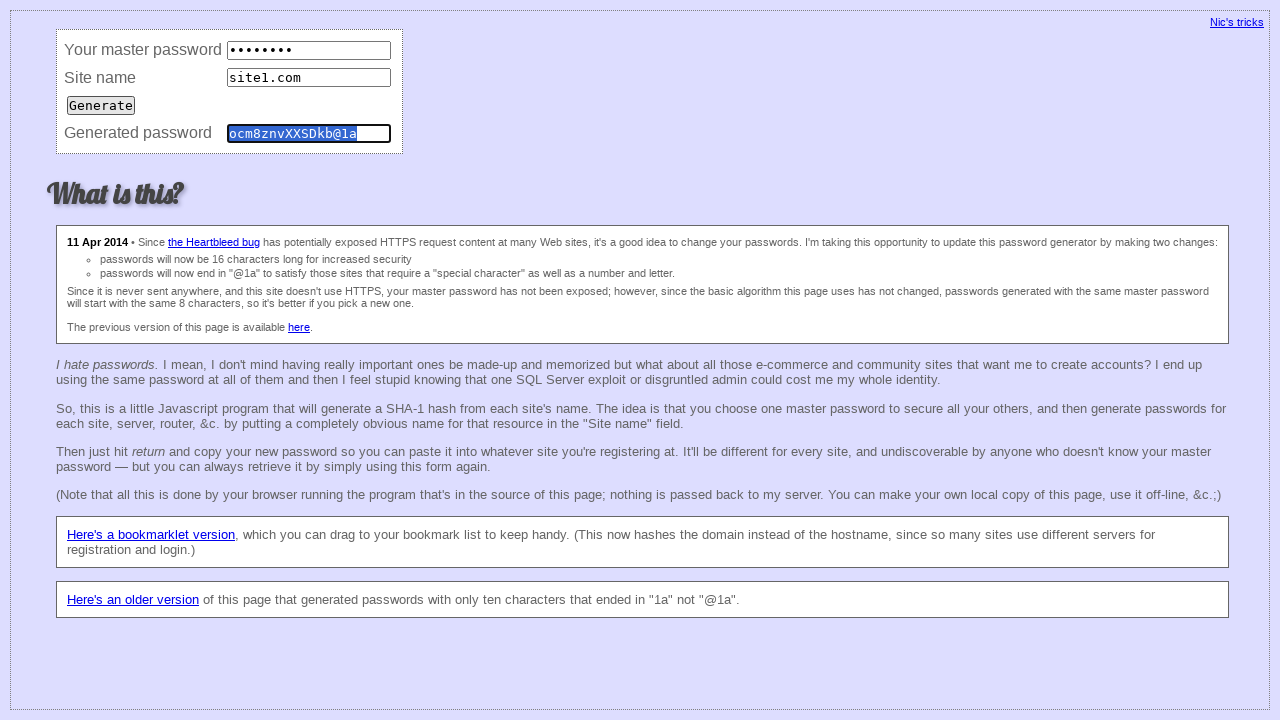

Retrieved password (consistency test iteration 14)
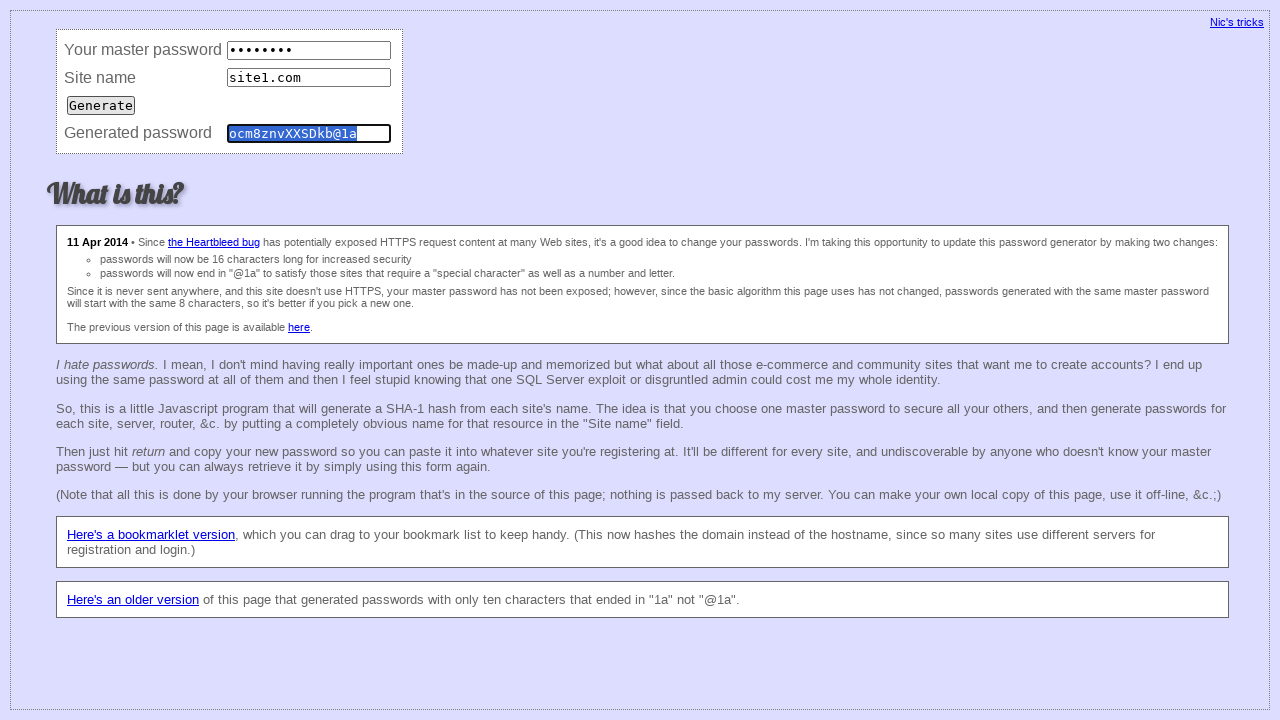

Cleared master password field (consistency test iteration 15) on input[name='master']
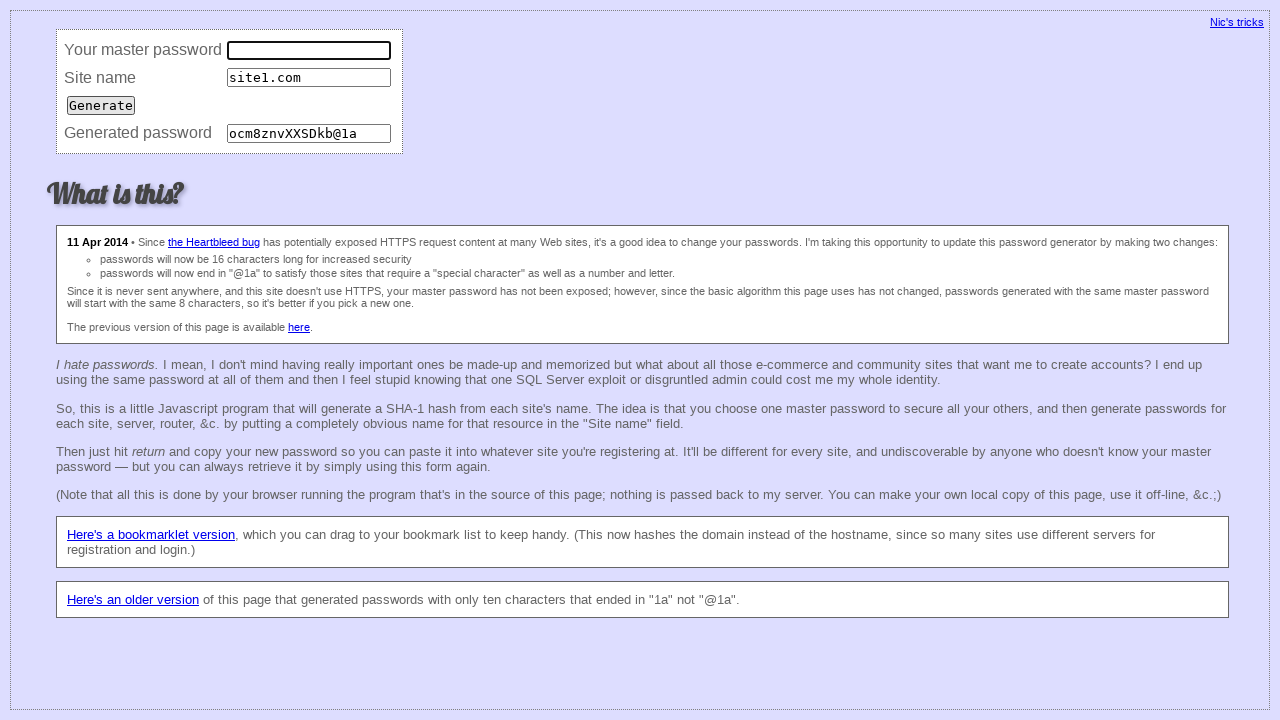

Filled master password field (consistency test iteration 15) on input[name='master']
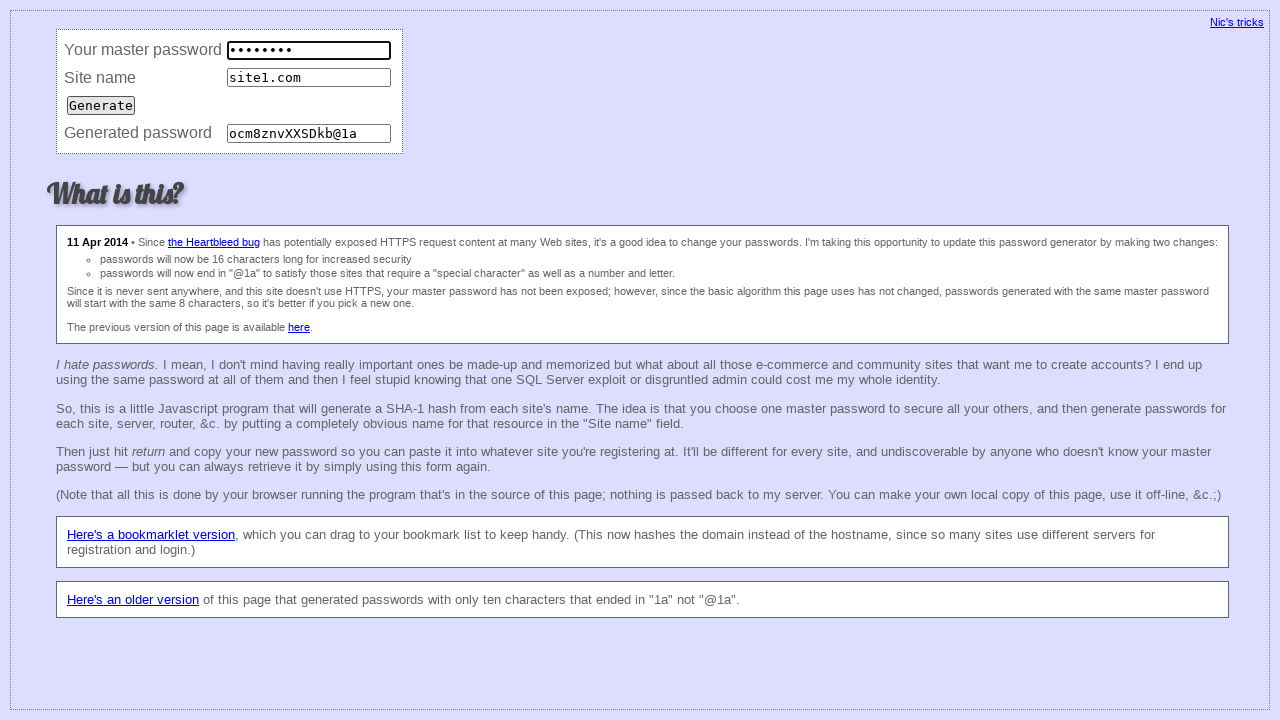

Cleared site name field (consistency test iteration 15) on input[name='site']
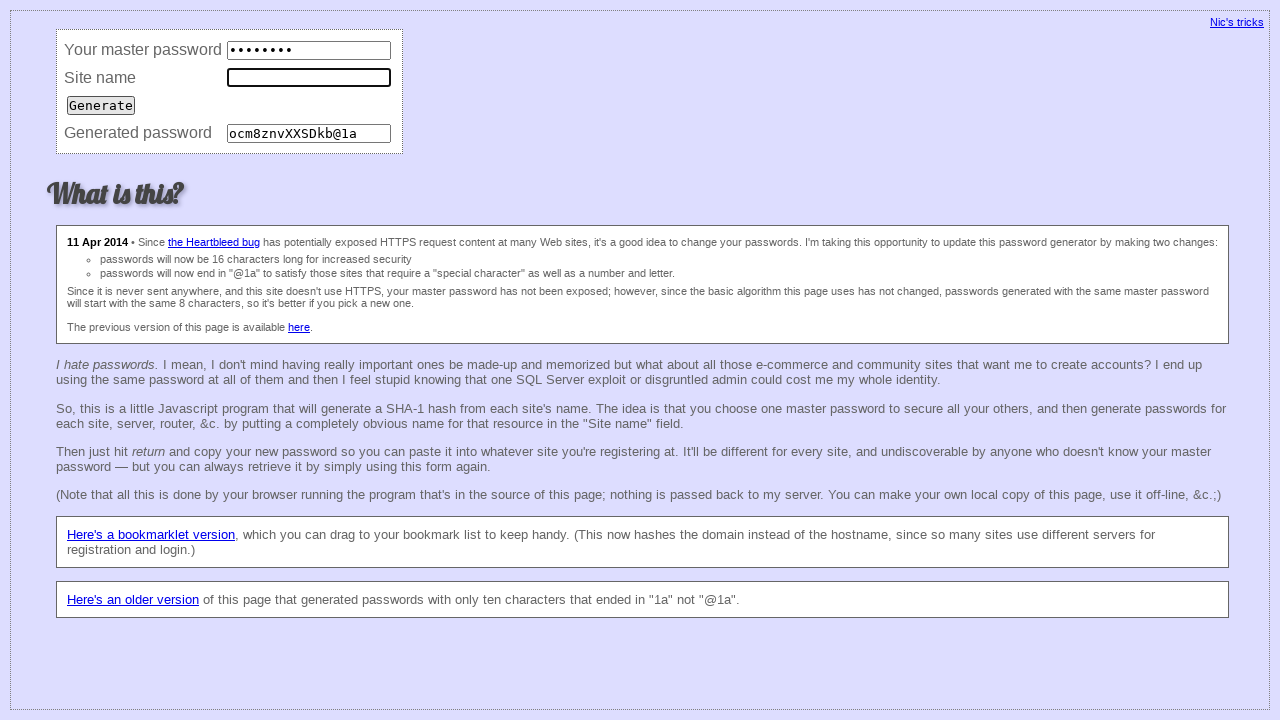

Filled site name field with 'site1.com' (consistency test iteration 15) on input[name='site']
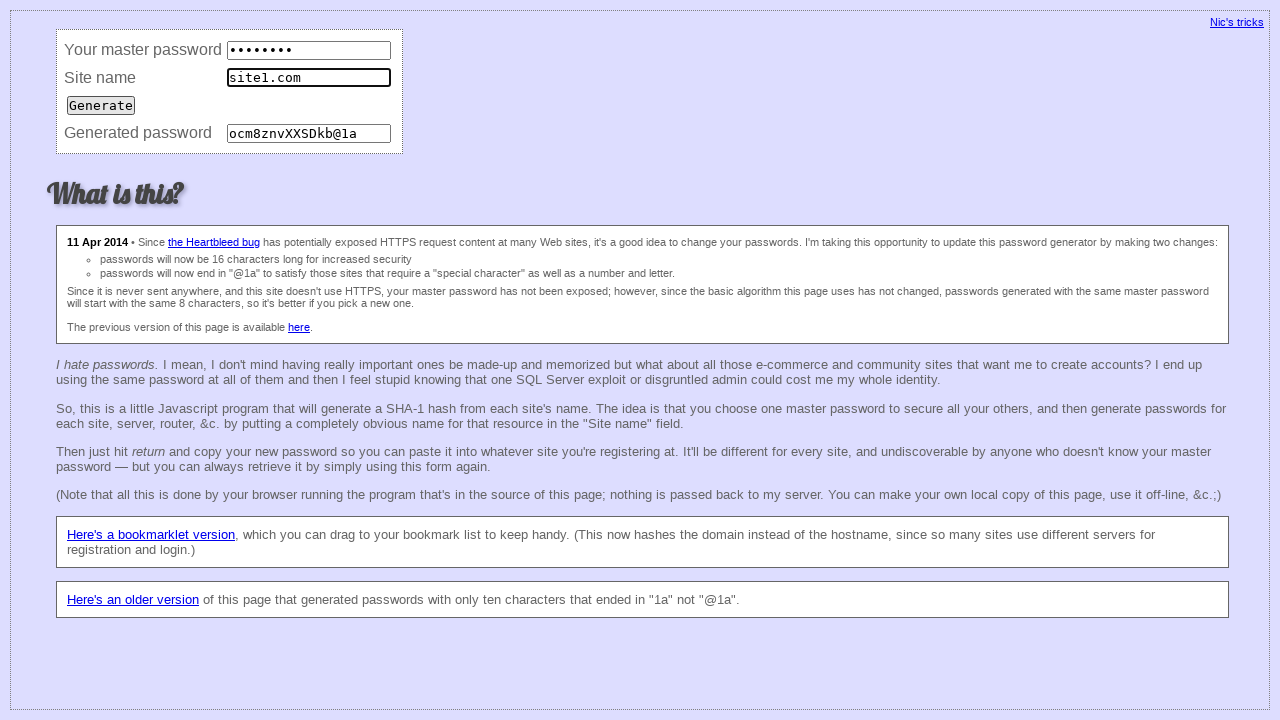

Submitted form (consistency test iteration 15) at (101, 105) on input[type='submit']
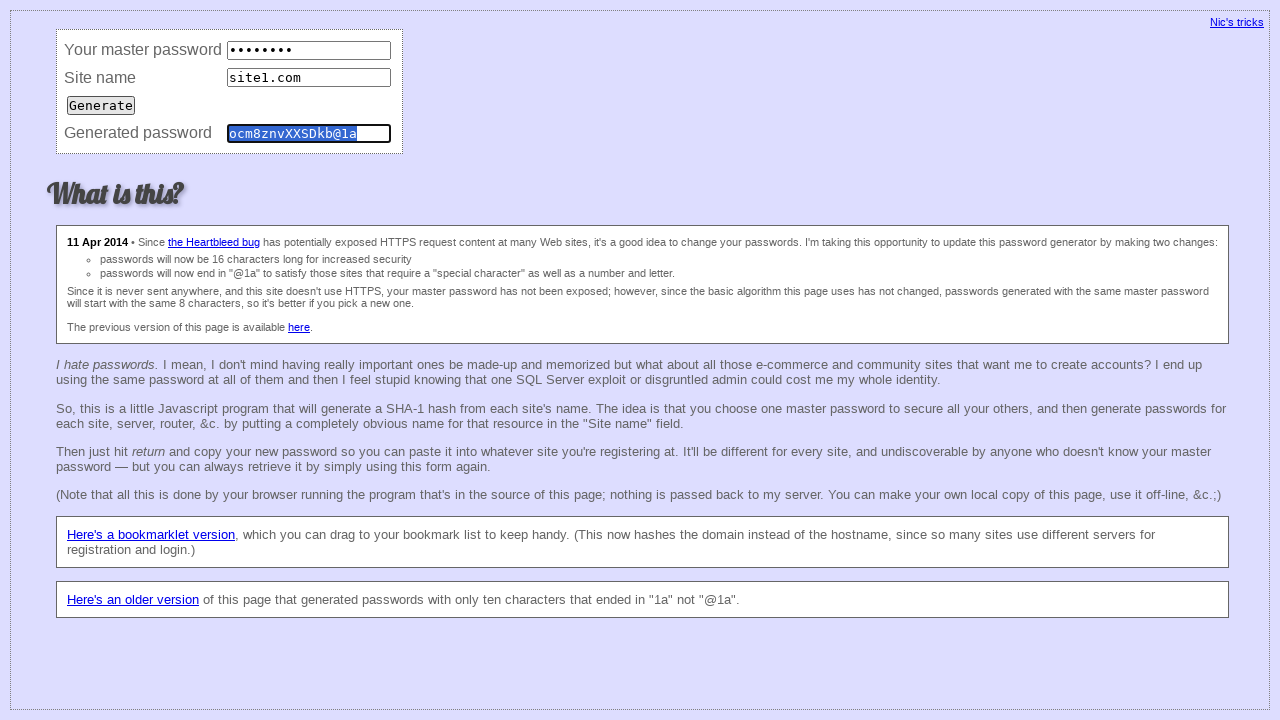

Retrieved password (consistency test iteration 15)
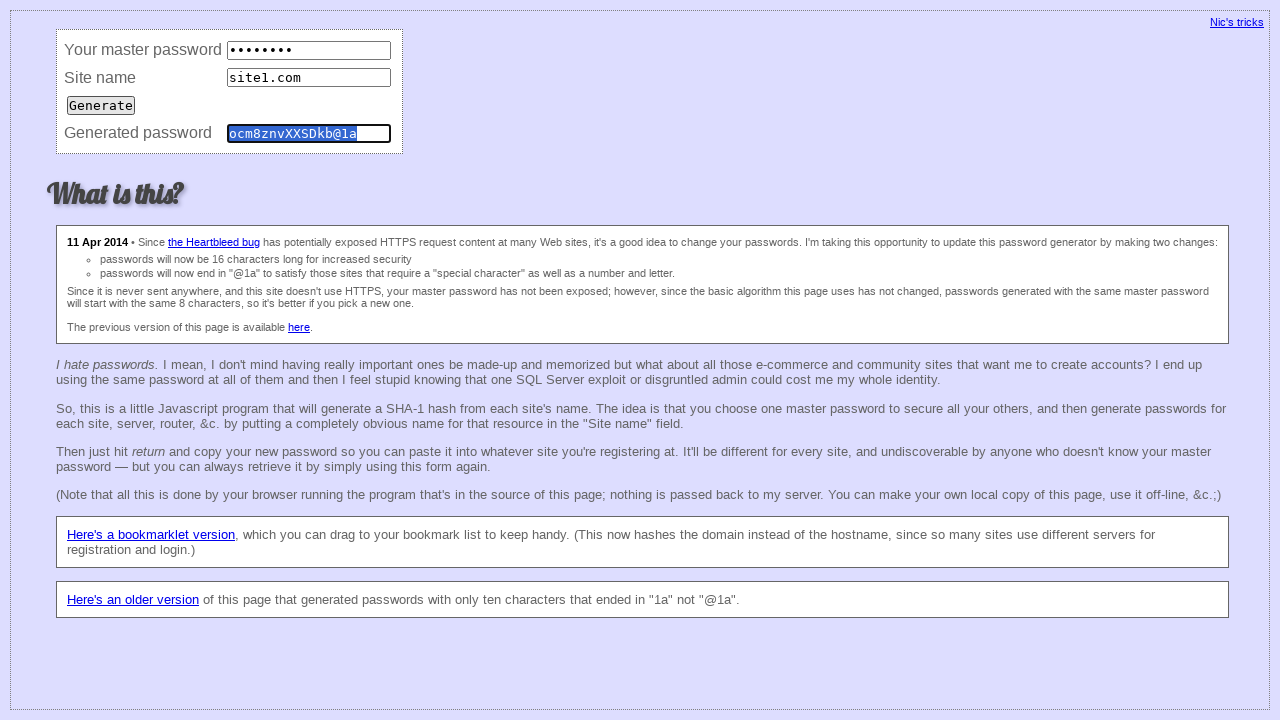

Cleared master password field (consistency test iteration 16) on input[name='master']
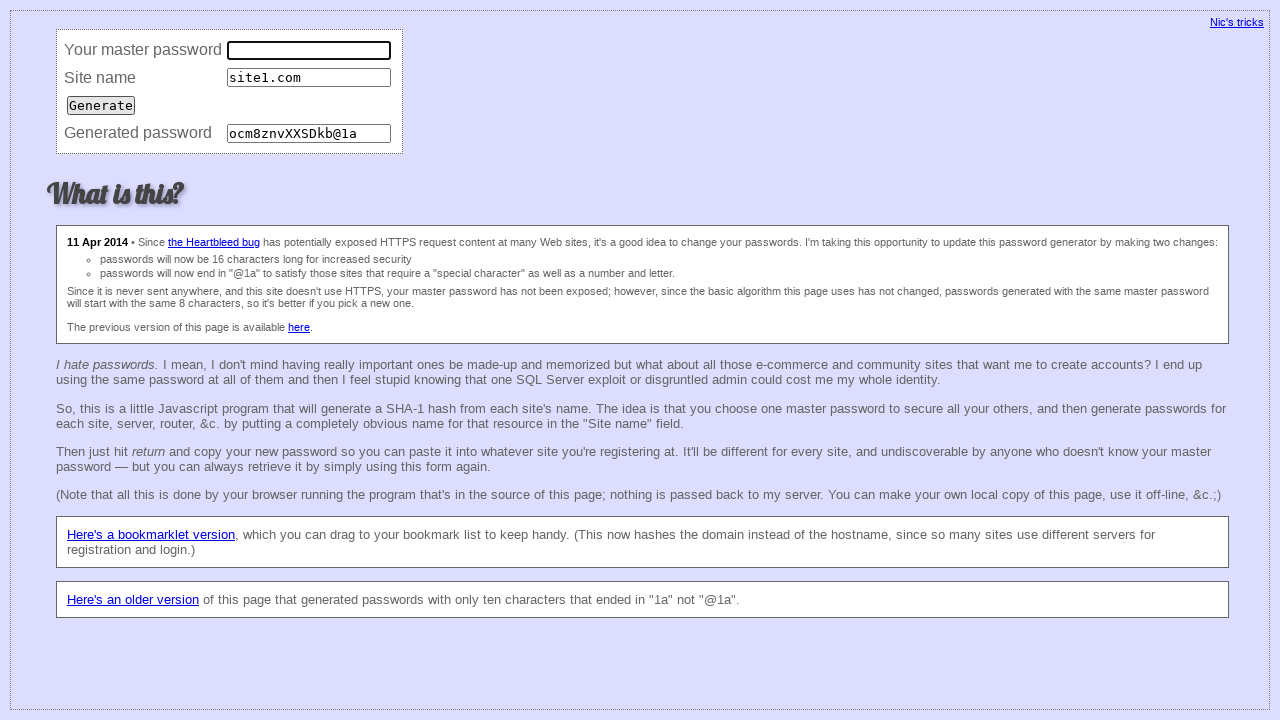

Filled master password field (consistency test iteration 16) on input[name='master']
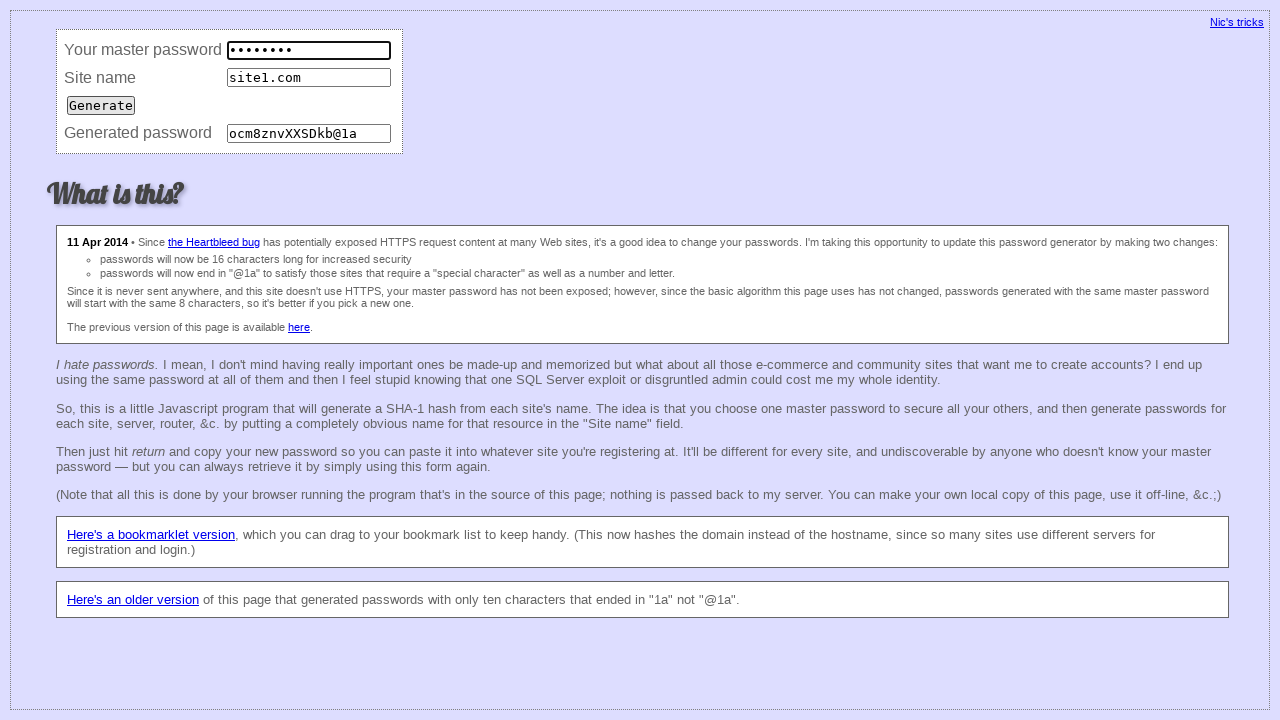

Cleared site name field (consistency test iteration 16) on input[name='site']
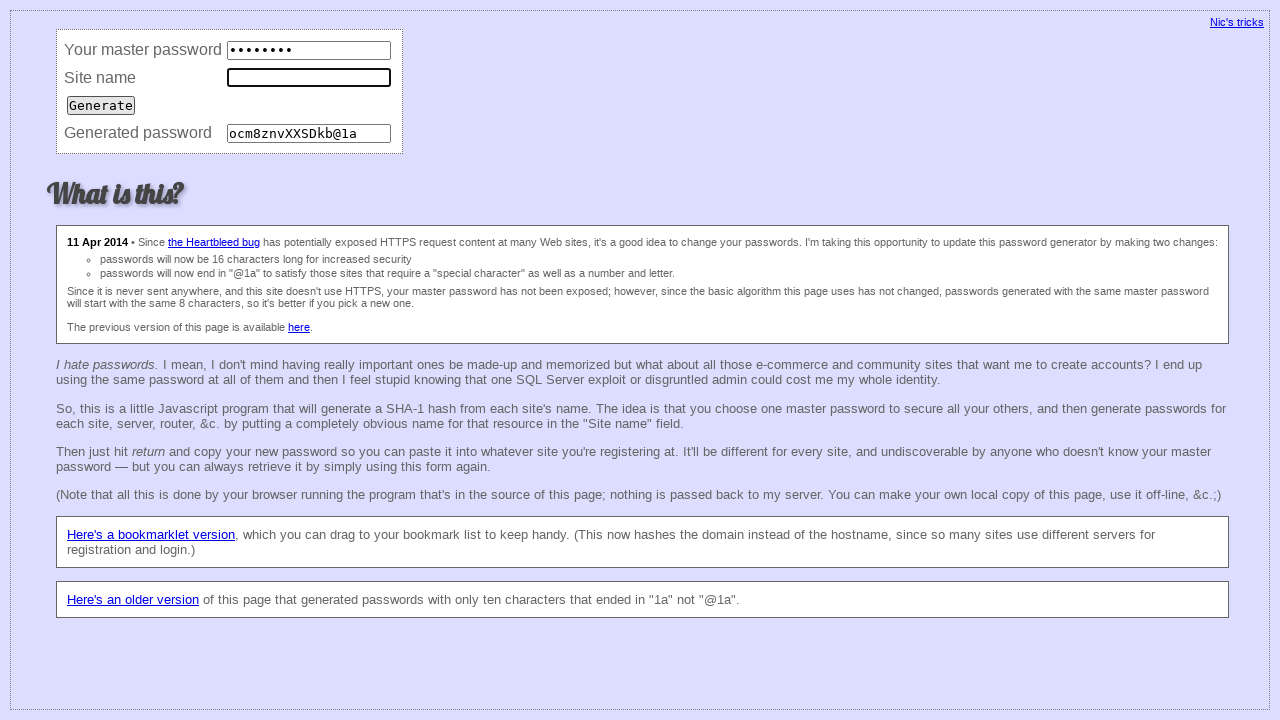

Filled site name field with 'site1.com' (consistency test iteration 16) on input[name='site']
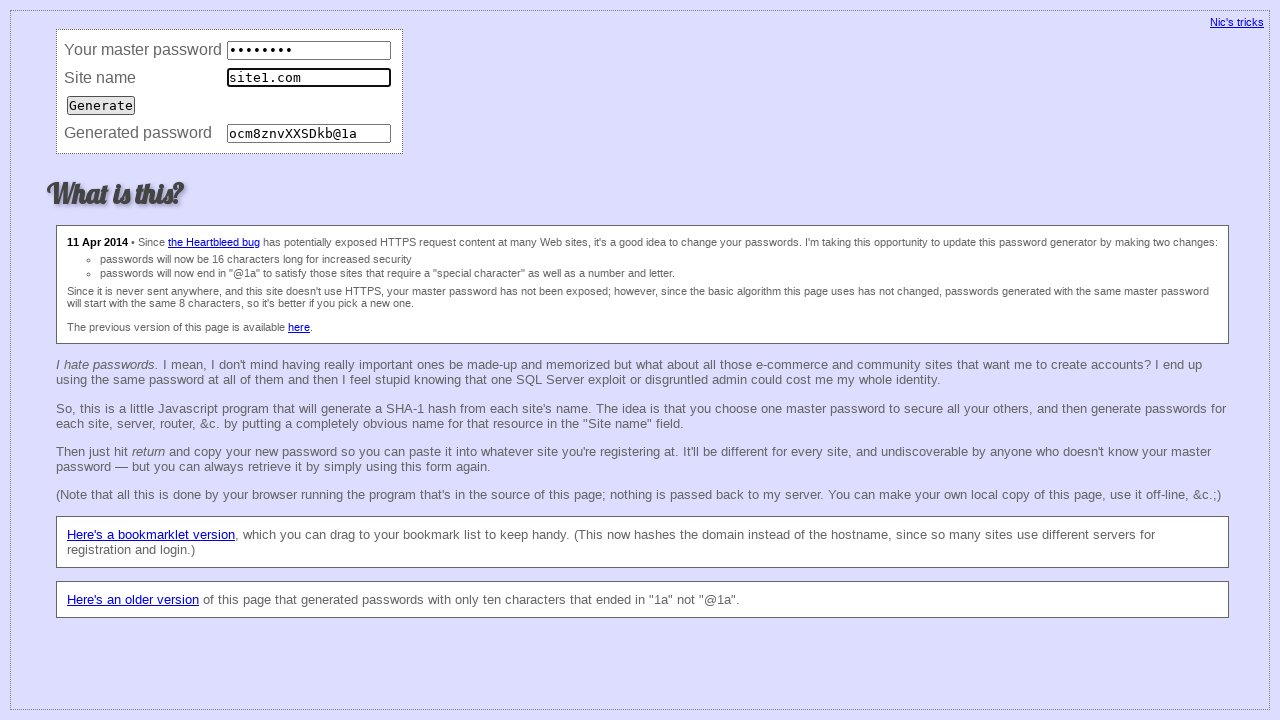

Submitted form (consistency test iteration 16) at (101, 105) on input[type='submit']
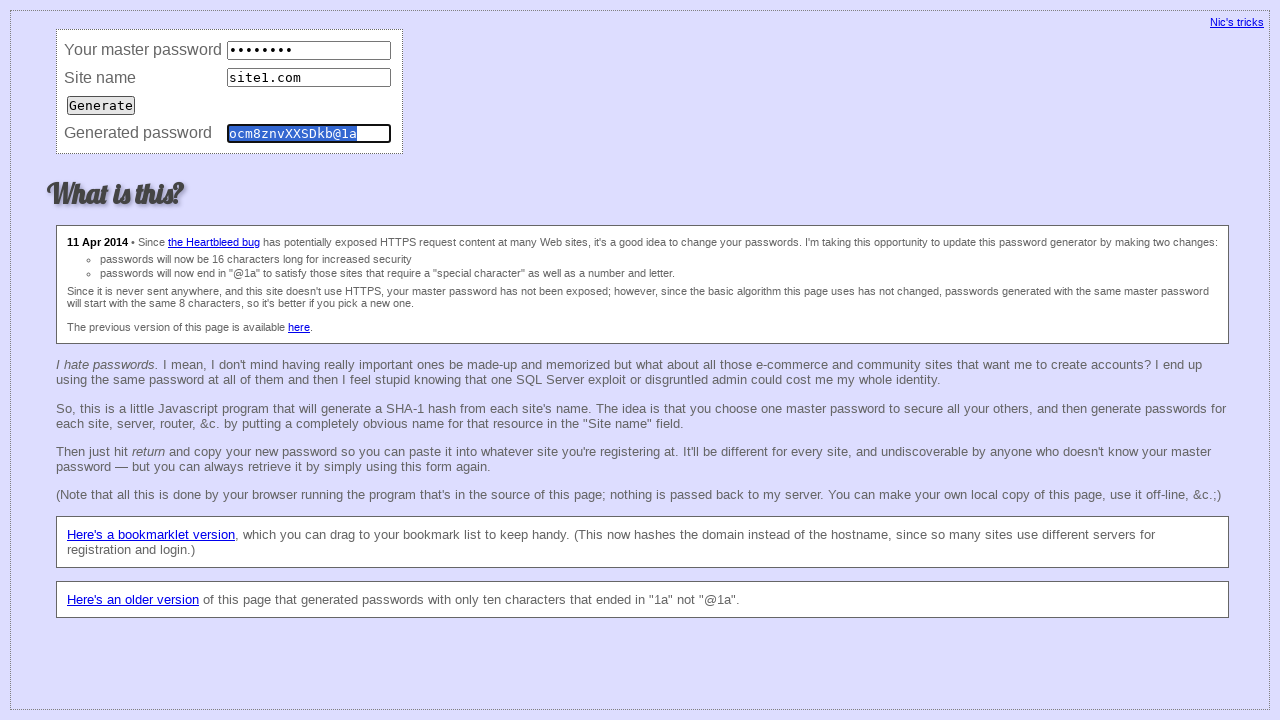

Retrieved password (consistency test iteration 16)
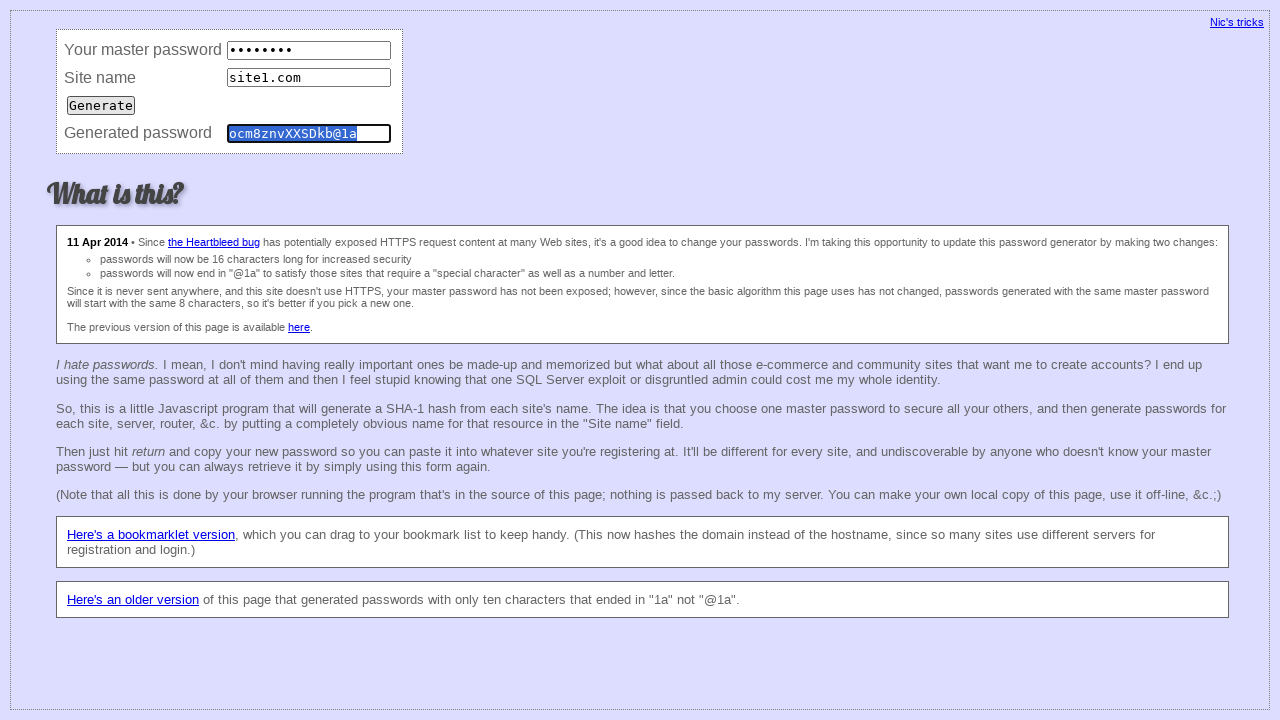

Cleared master password field (consistency test iteration 17) on input[name='master']
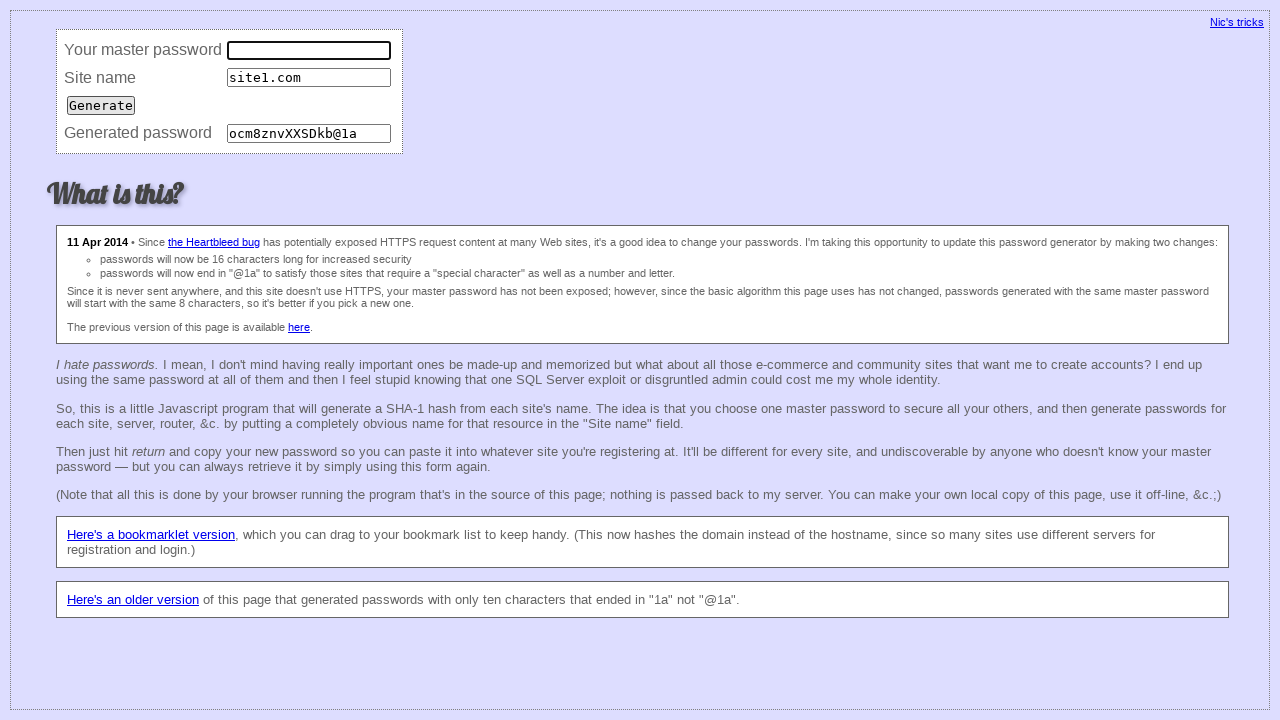

Filled master password field (consistency test iteration 17) on input[name='master']
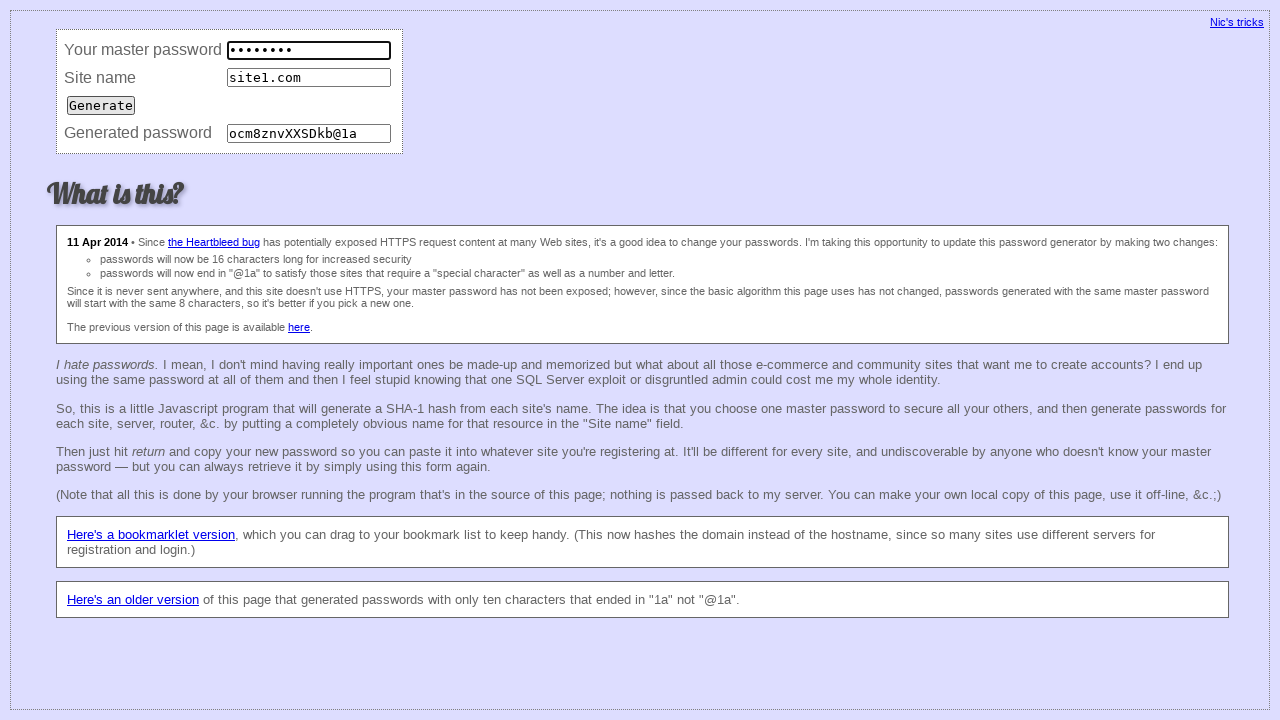

Cleared site name field (consistency test iteration 17) on input[name='site']
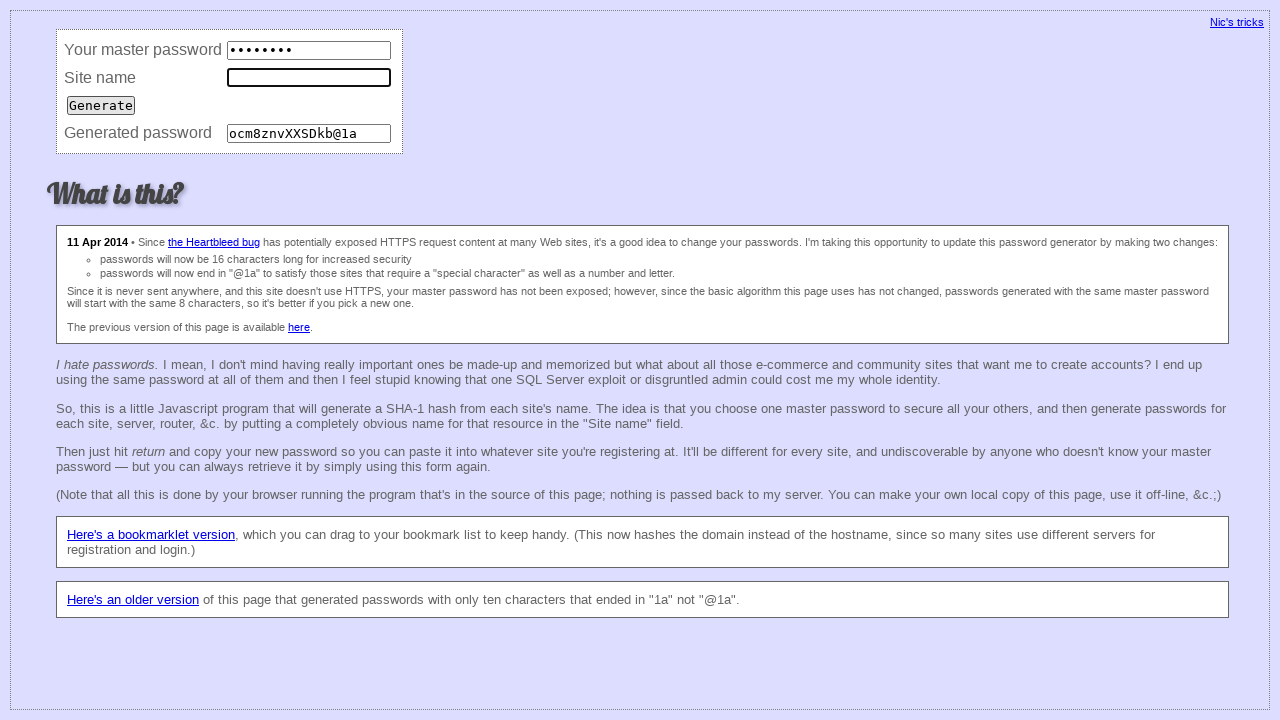

Filled site name field with 'site1.com' (consistency test iteration 17) on input[name='site']
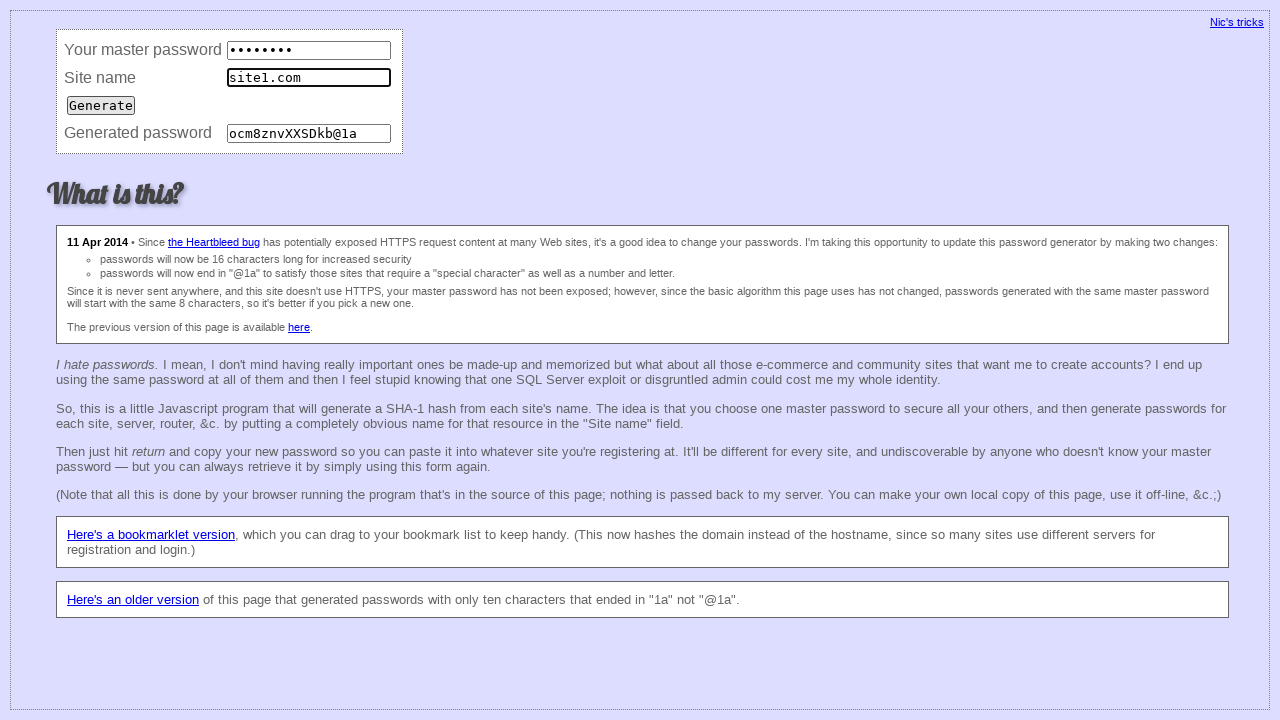

Submitted form (consistency test iteration 17) at (101, 105) on input[type='submit']
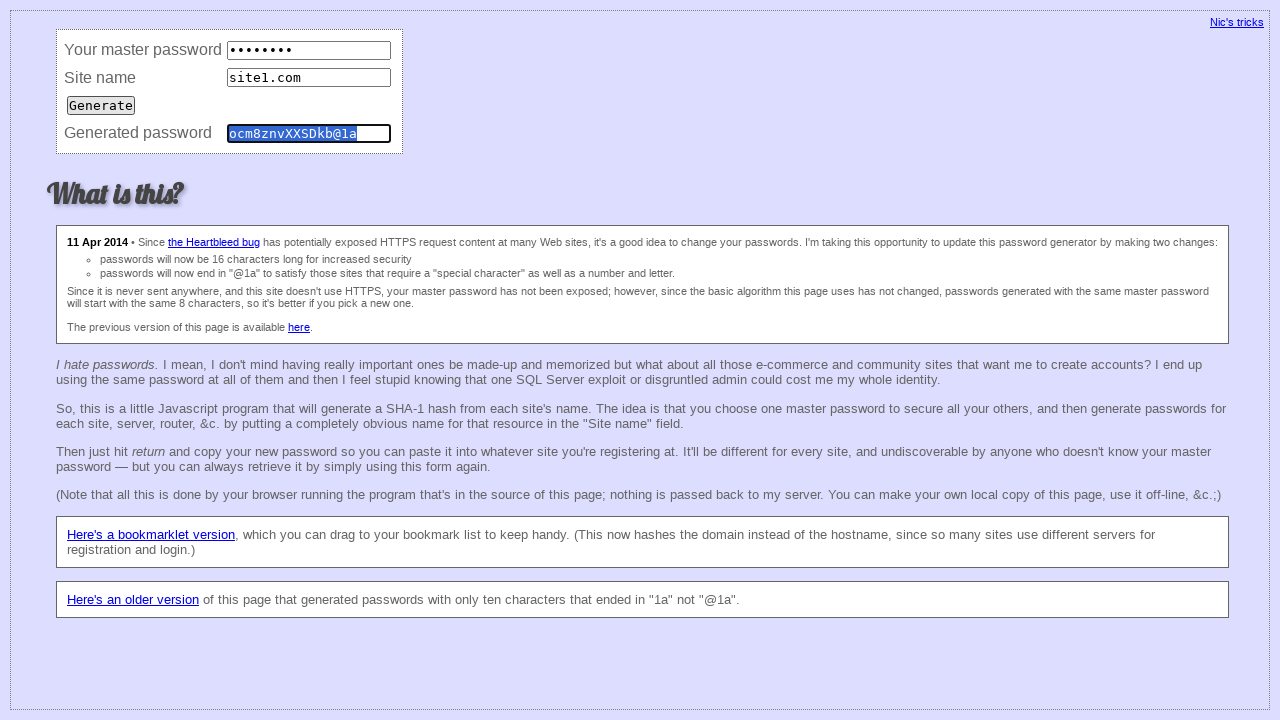

Retrieved password (consistency test iteration 17)
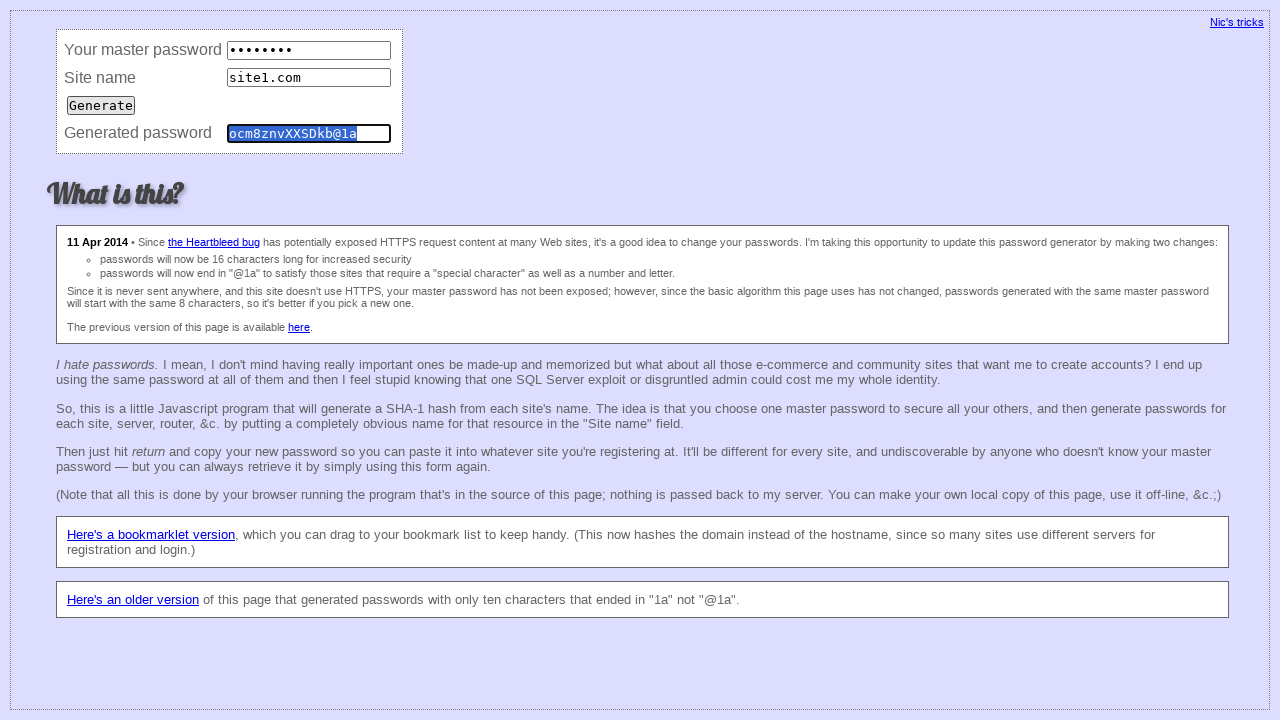

Cleared master password field (consistency test iteration 18) on input[name='master']
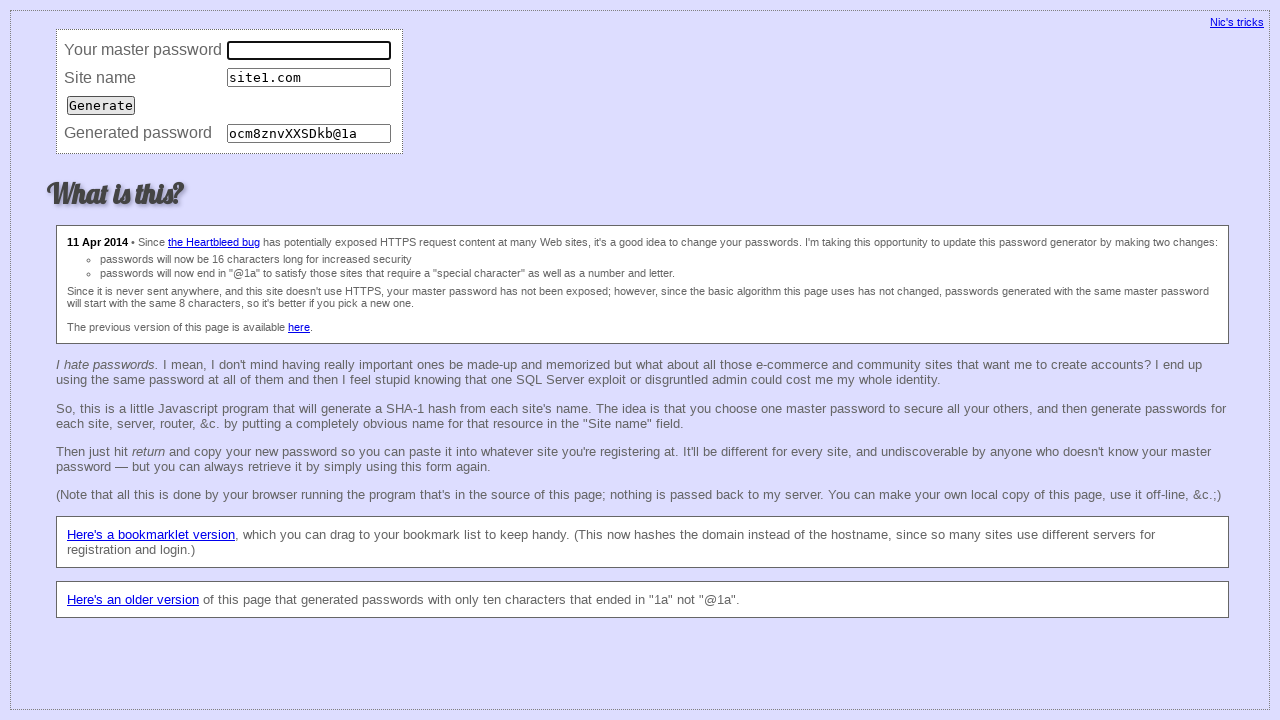

Filled master password field (consistency test iteration 18) on input[name='master']
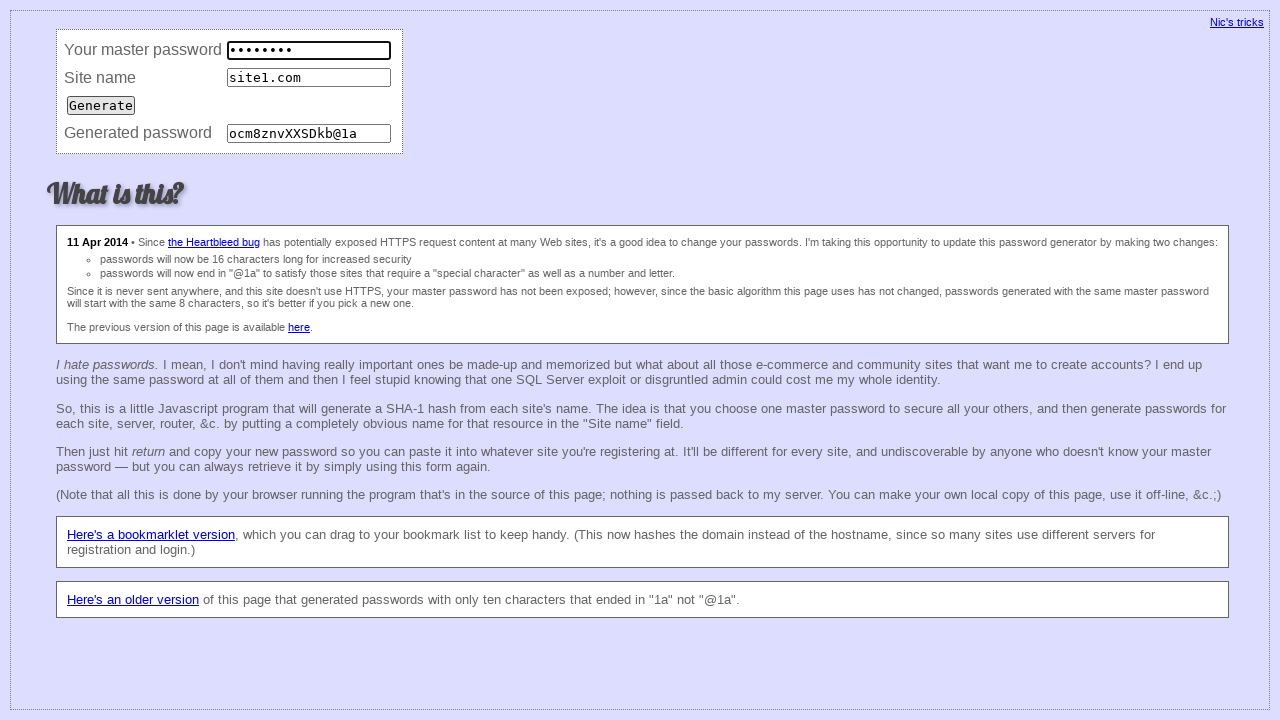

Cleared site name field (consistency test iteration 18) on input[name='site']
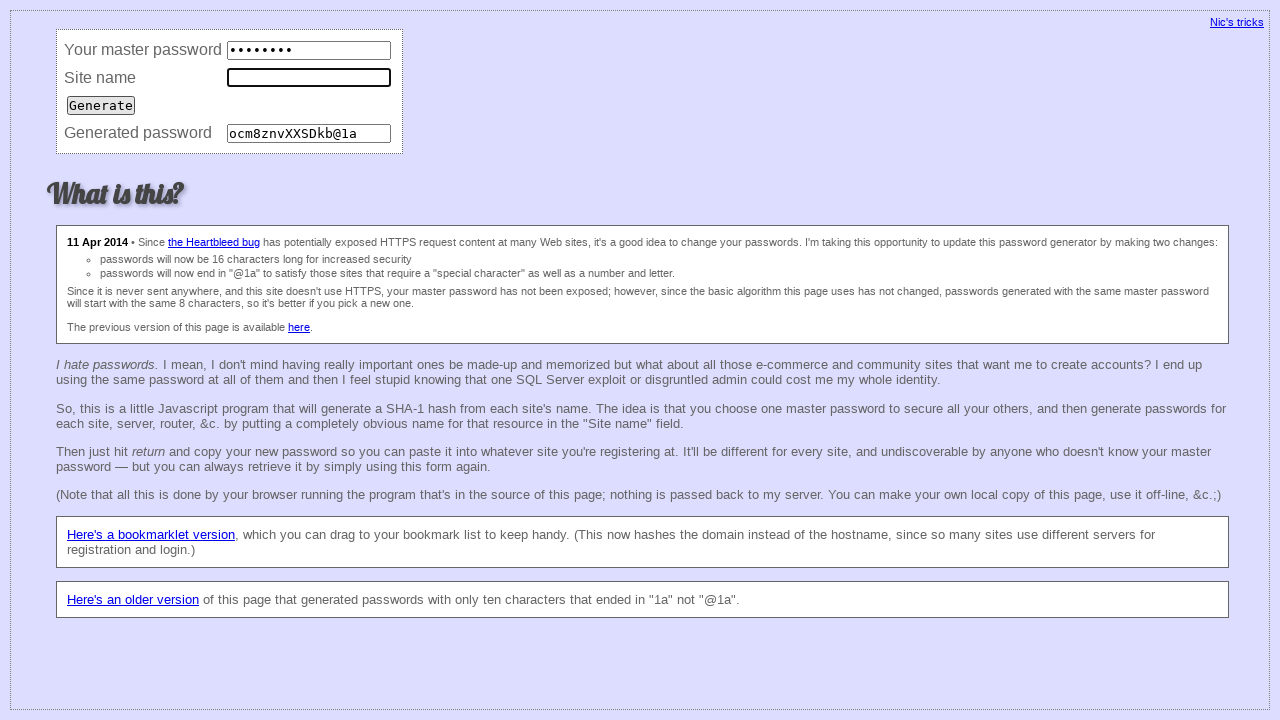

Filled site name field with 'site1.com' (consistency test iteration 18) on input[name='site']
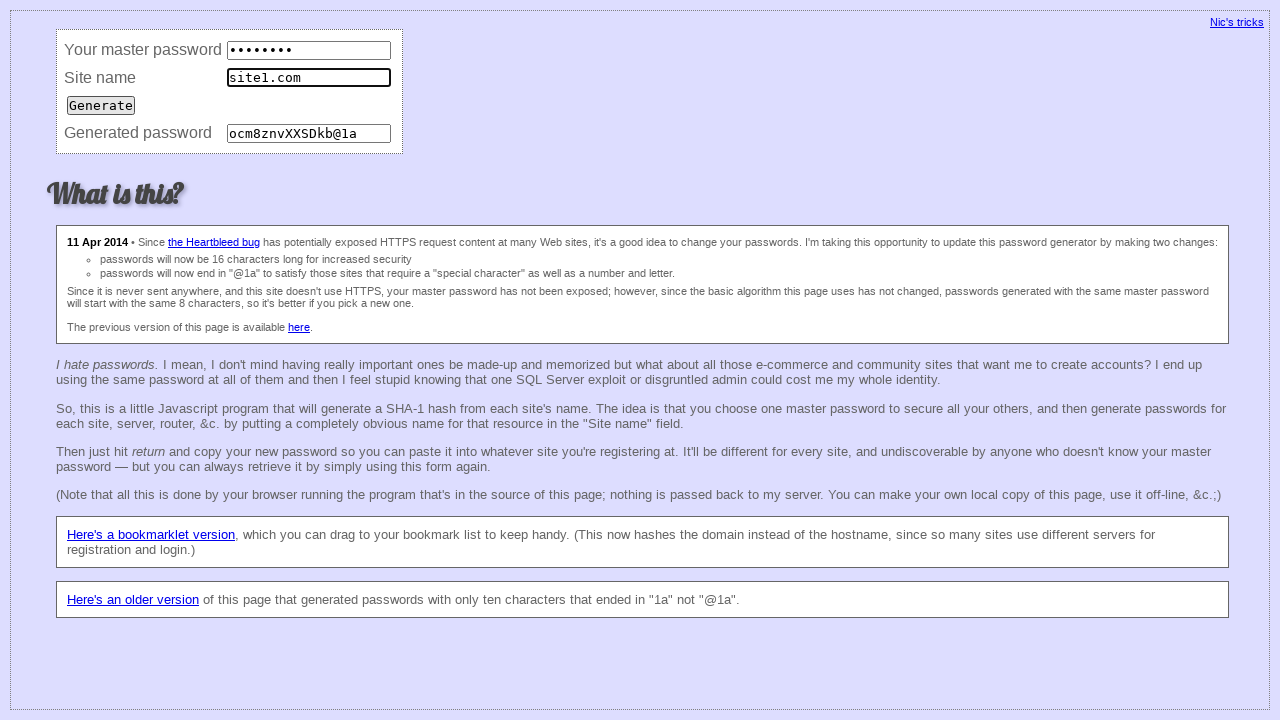

Submitted form (consistency test iteration 18) at (101, 105) on input[type='submit']
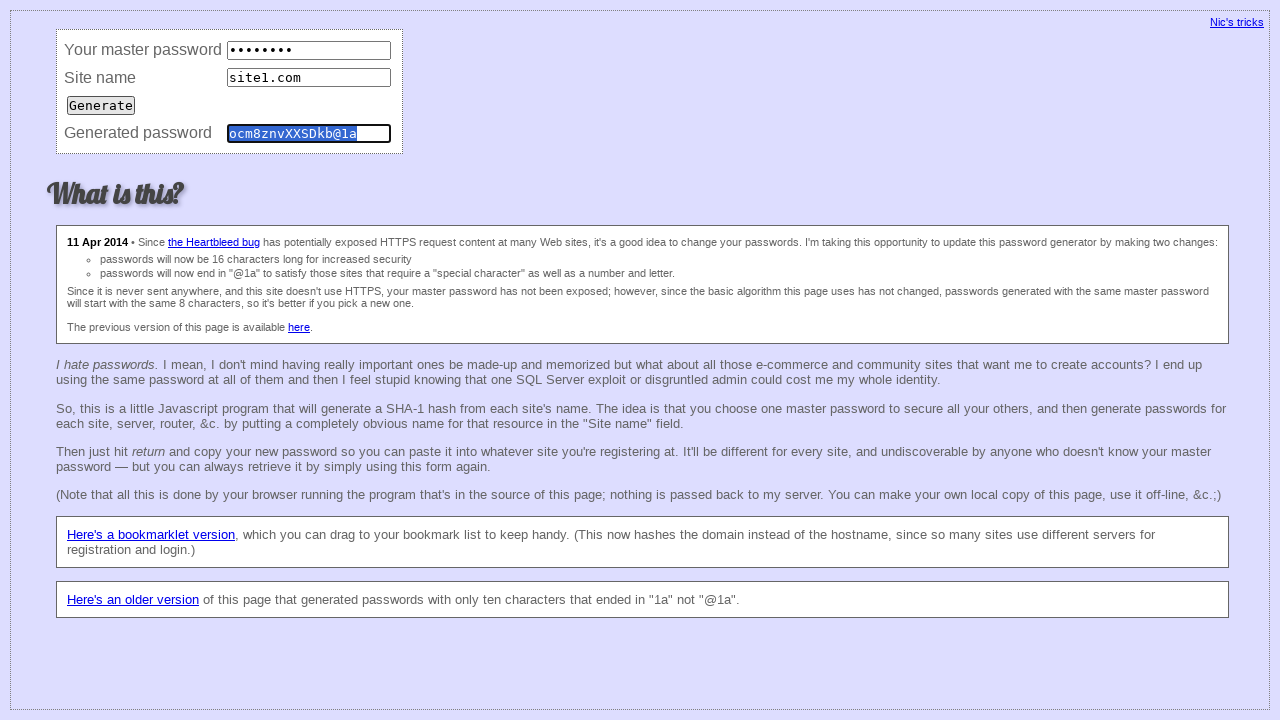

Retrieved password (consistency test iteration 18)
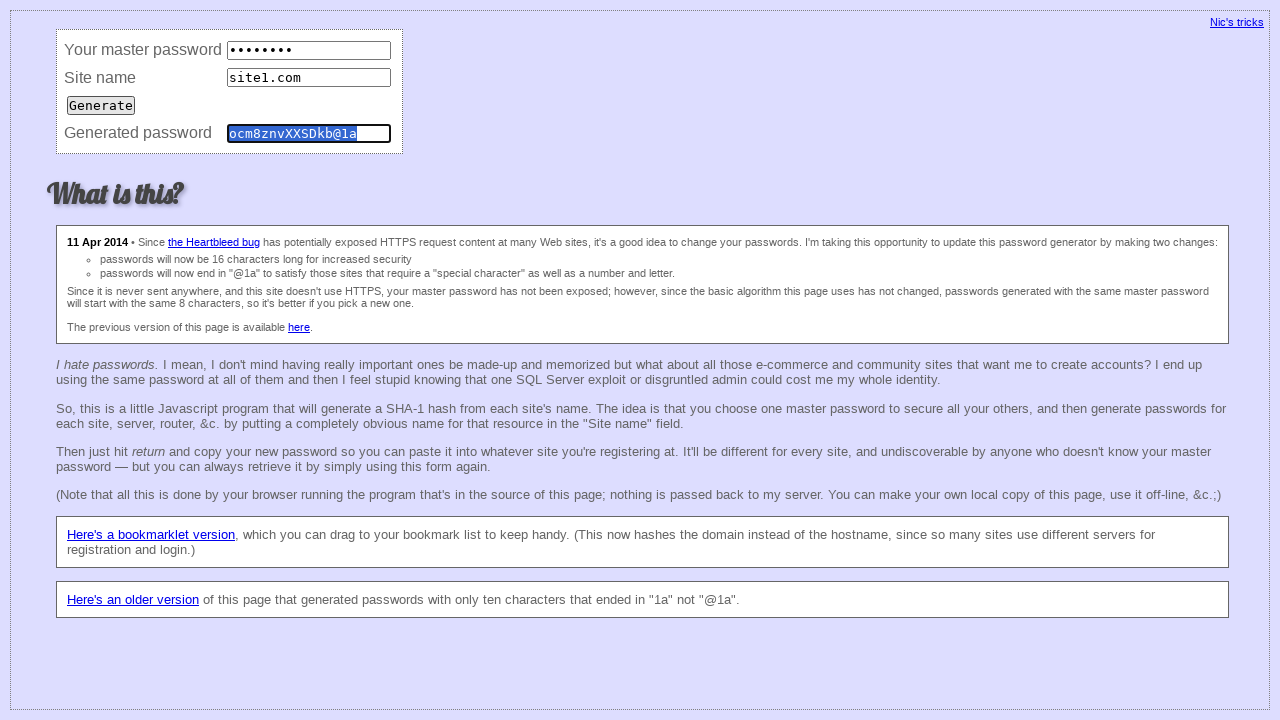

Cleared master password field (consistency test iteration 19) on input[name='master']
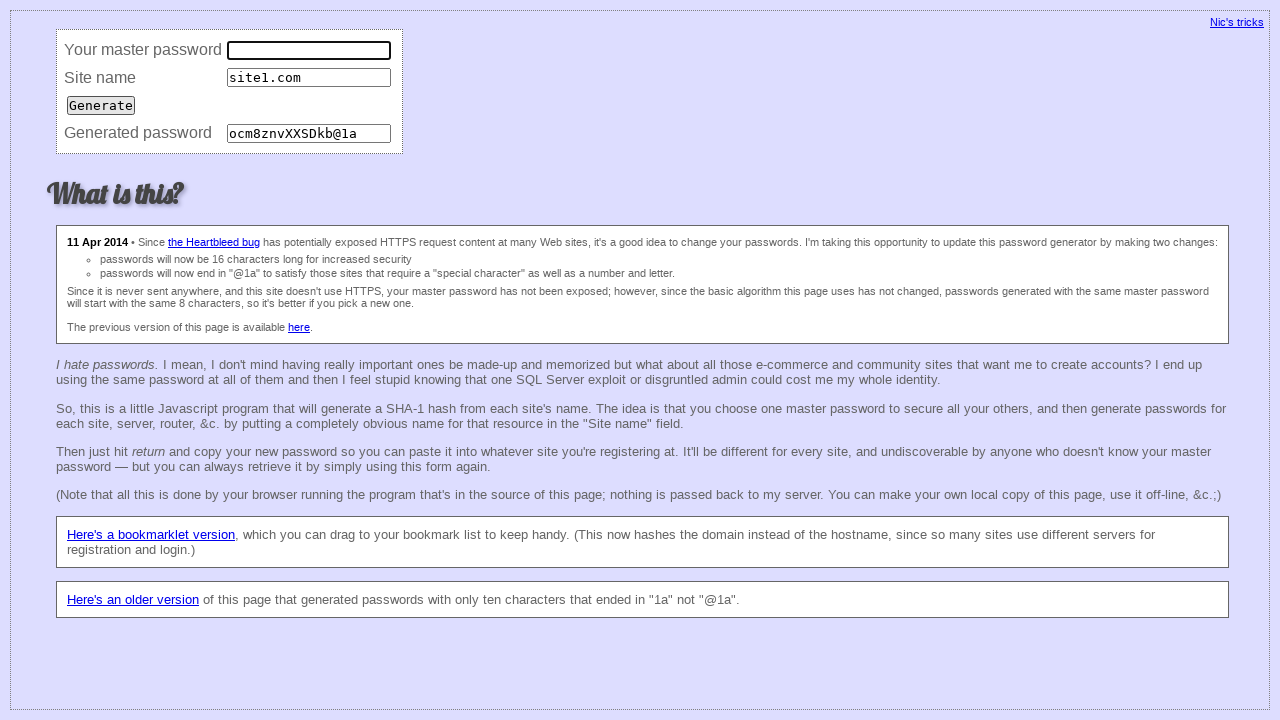

Filled master password field (consistency test iteration 19) on input[name='master']
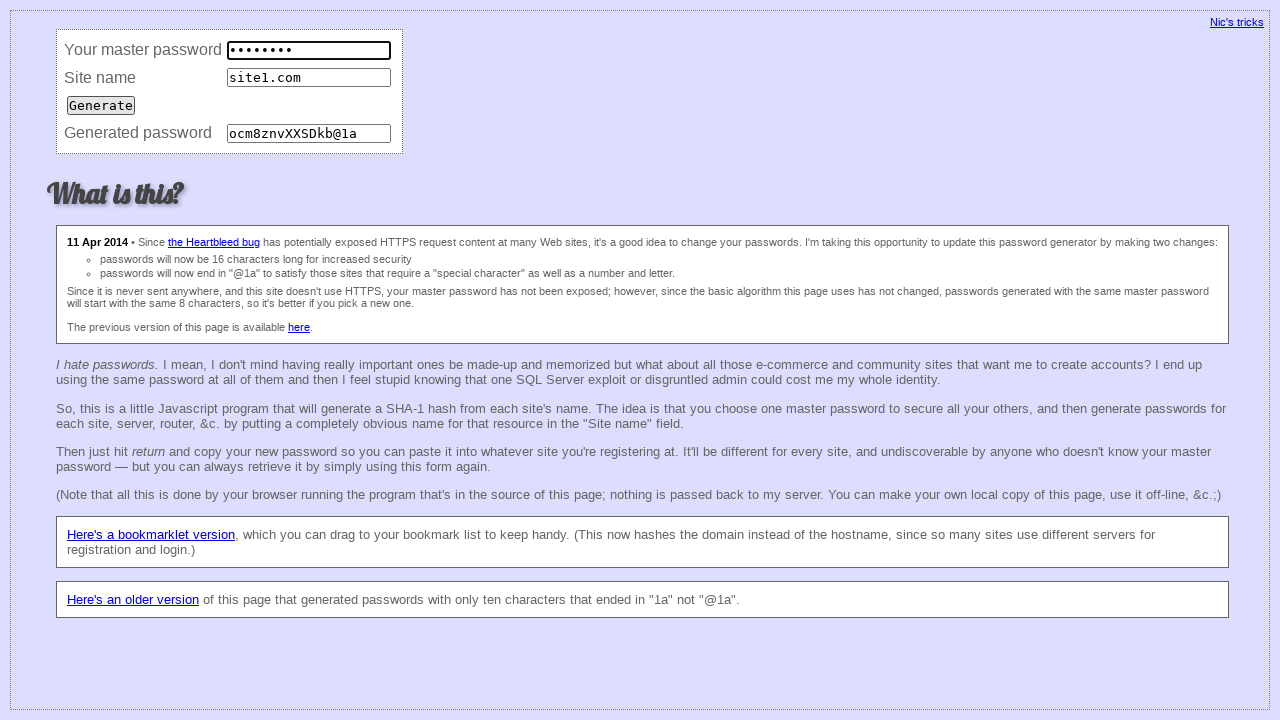

Cleared site name field (consistency test iteration 19) on input[name='site']
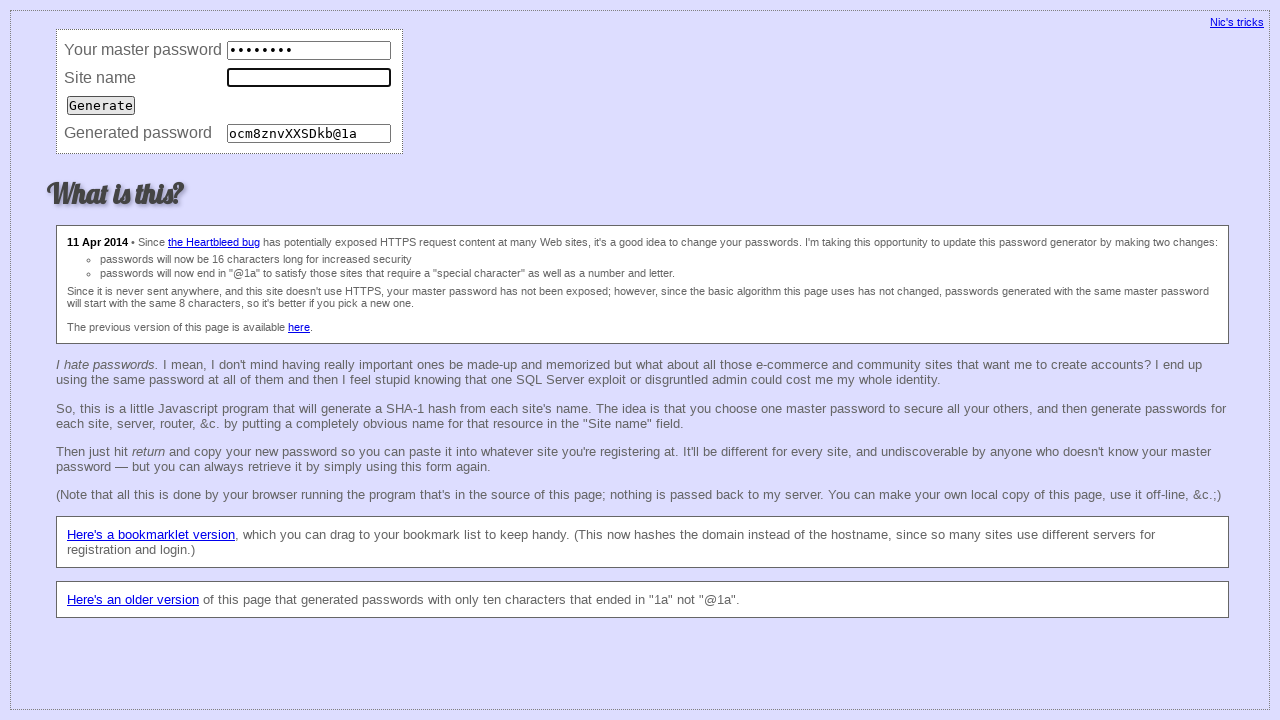

Filled site name field with 'site1.com' (consistency test iteration 19) on input[name='site']
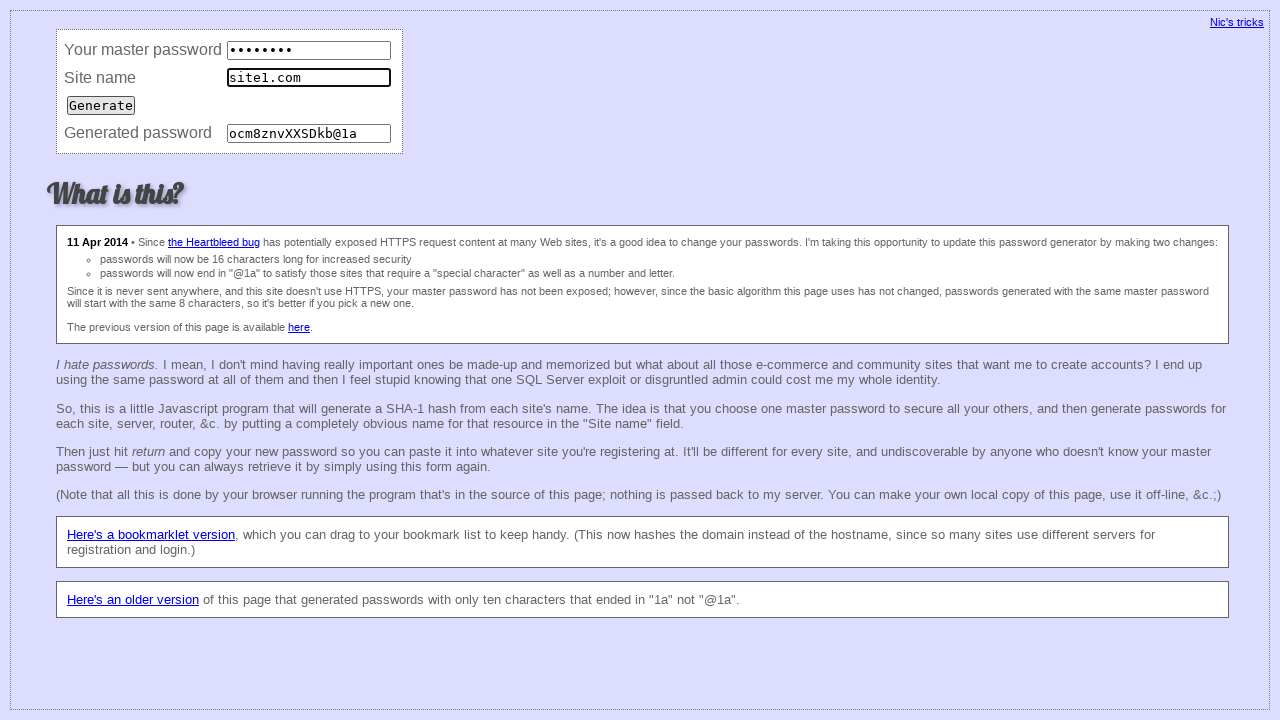

Submitted form (consistency test iteration 19) at (101, 105) on input[type='submit']
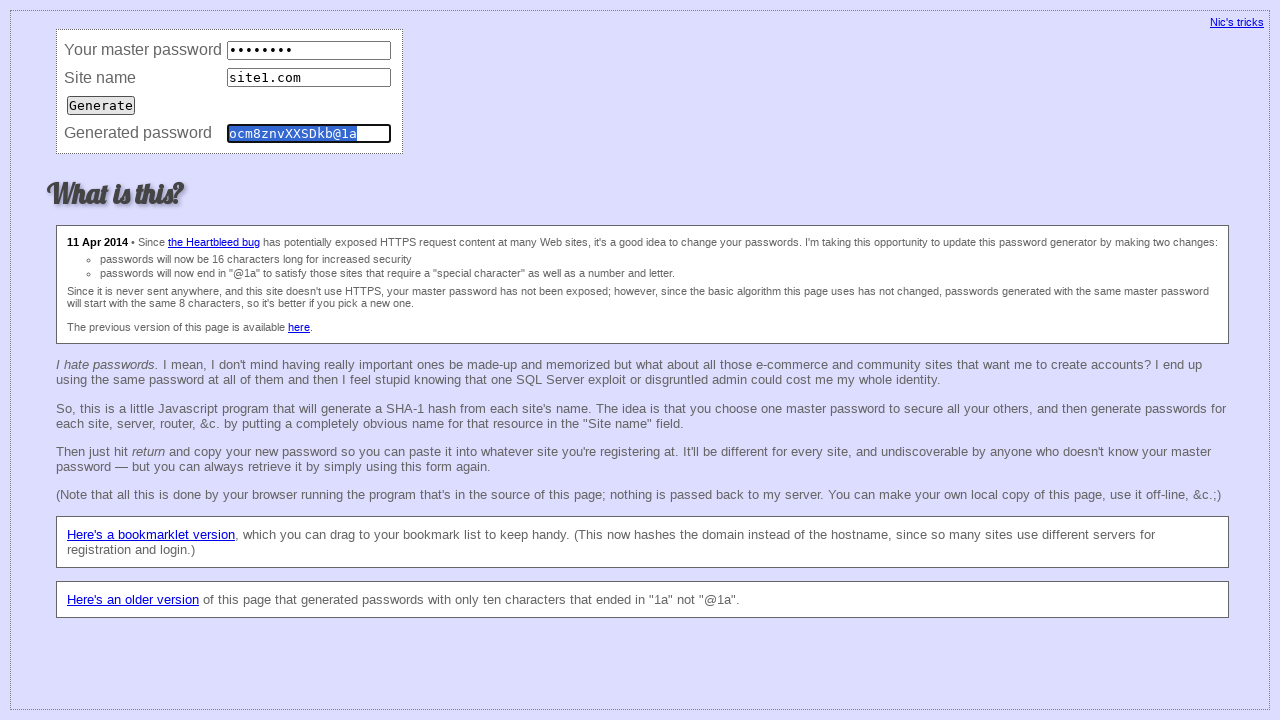

Retrieved password (consistency test iteration 19)
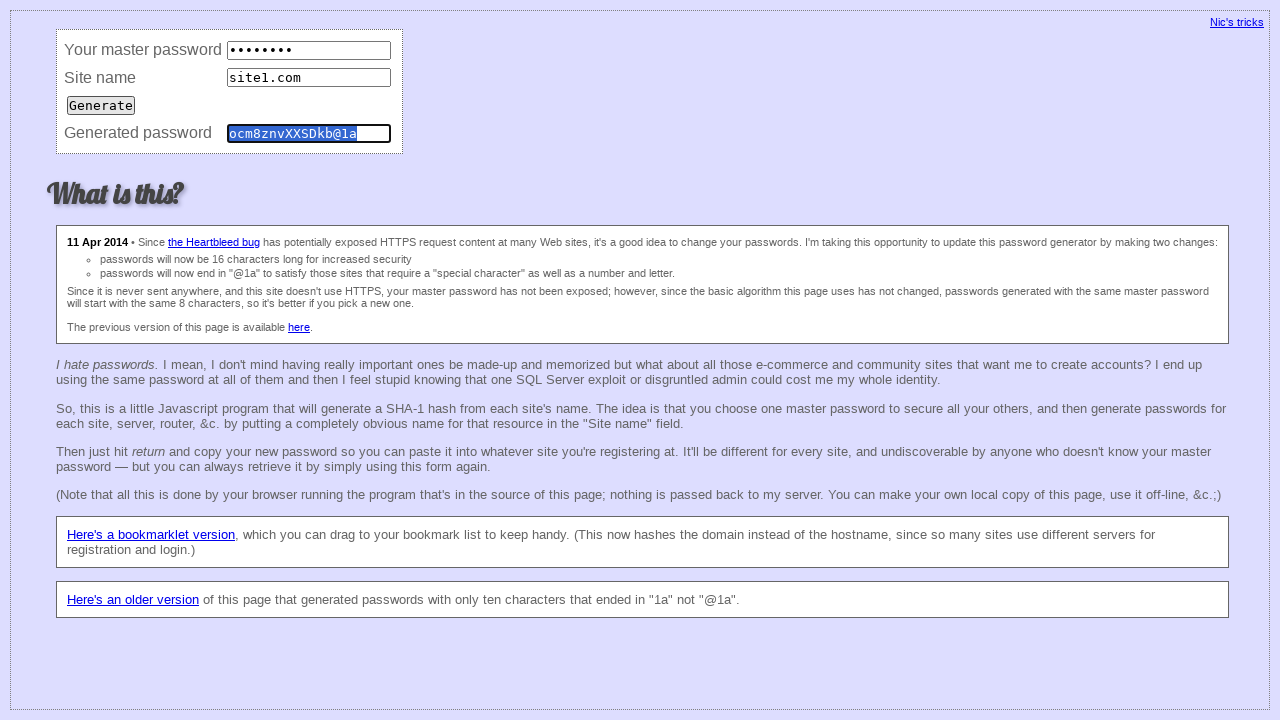

Cleared master password field (consistency test iteration 20) on input[name='master']
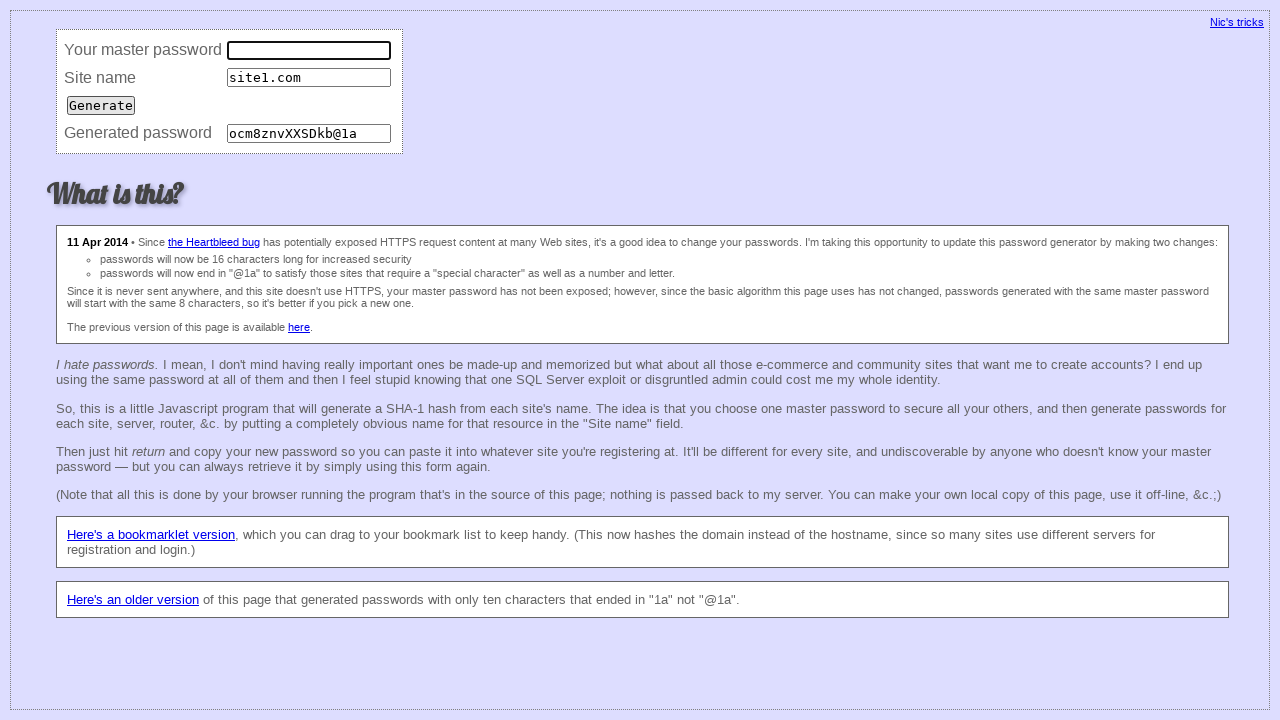

Filled master password field (consistency test iteration 20) on input[name='master']
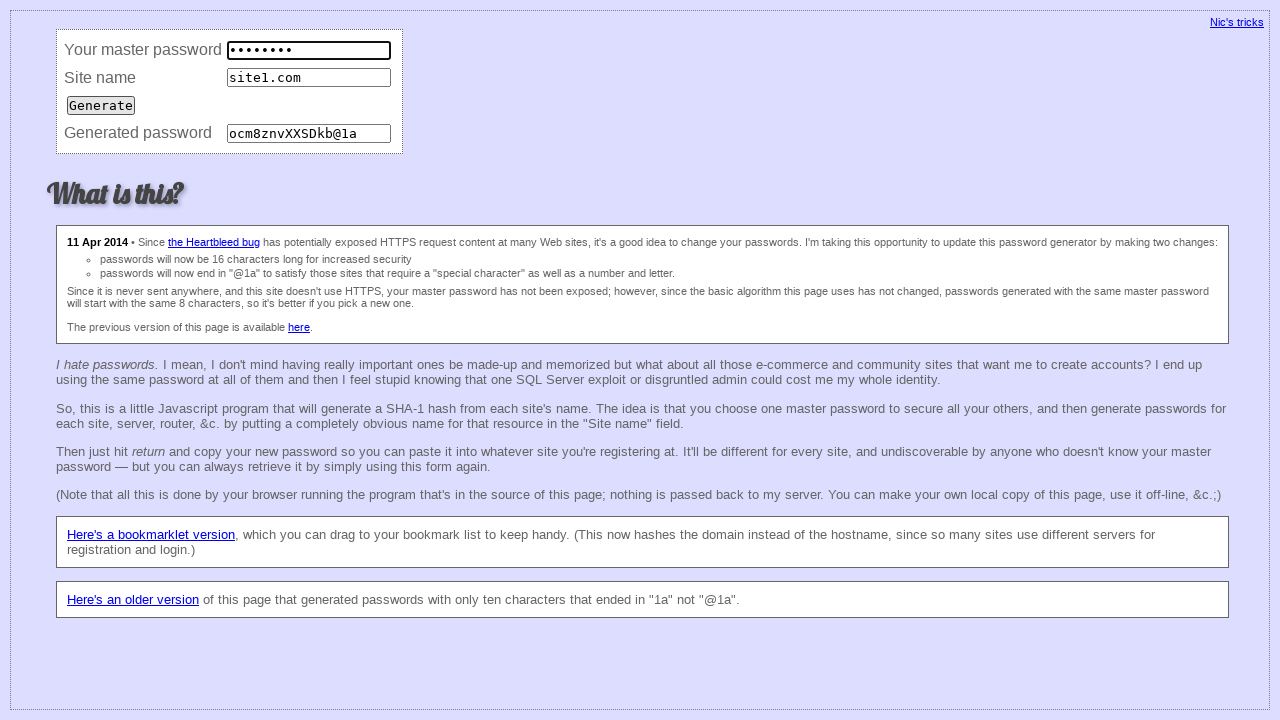

Cleared site name field (consistency test iteration 20) on input[name='site']
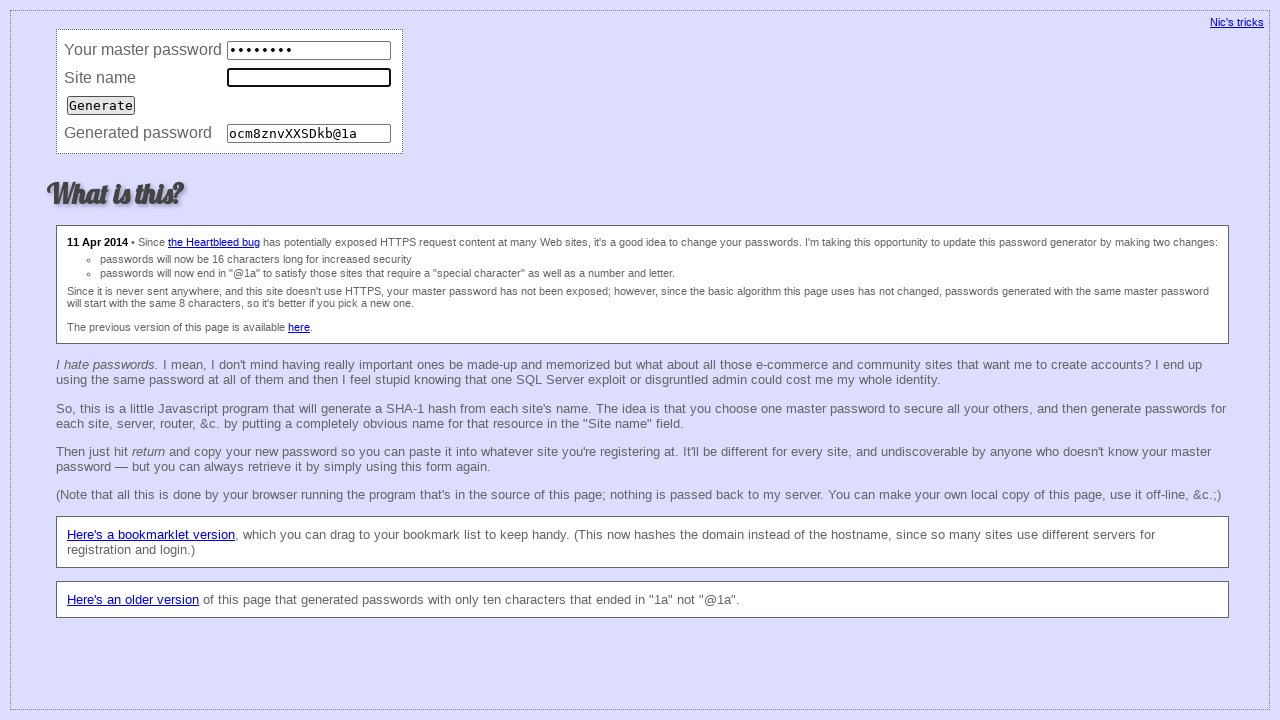

Filled site name field with 'site1.com' (consistency test iteration 20) on input[name='site']
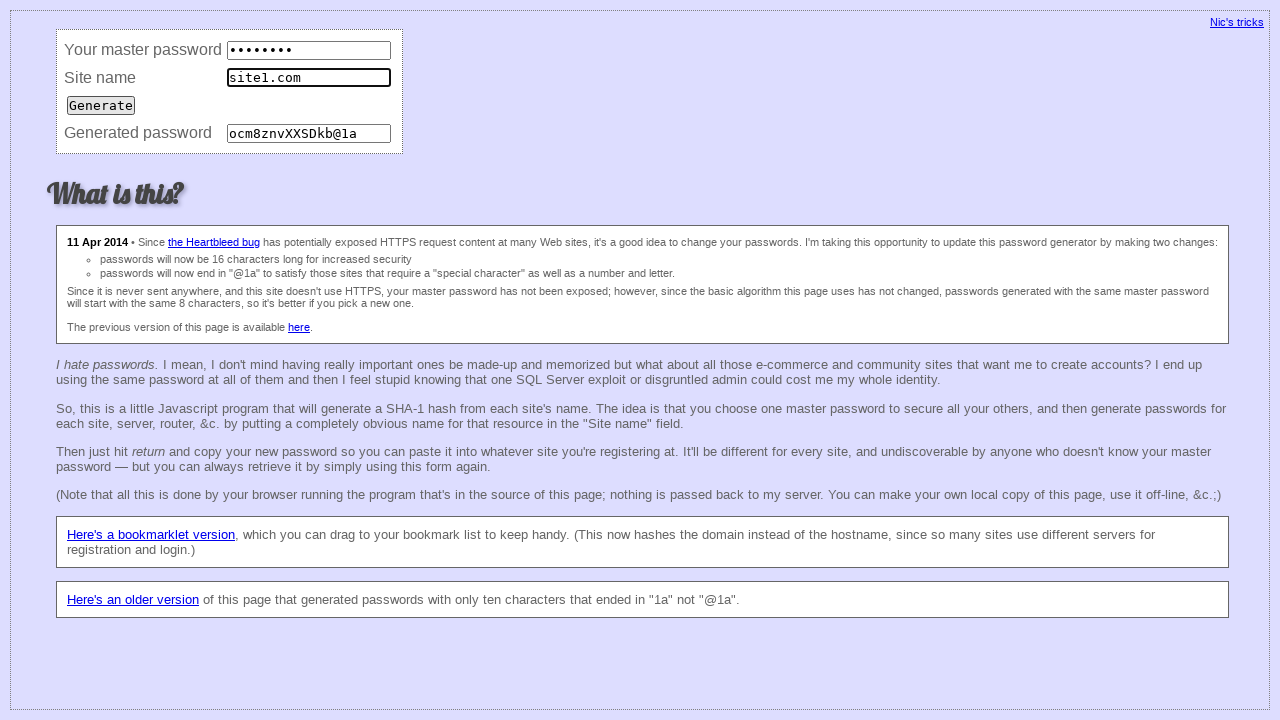

Submitted form (consistency test iteration 20) at (101, 105) on input[type='submit']
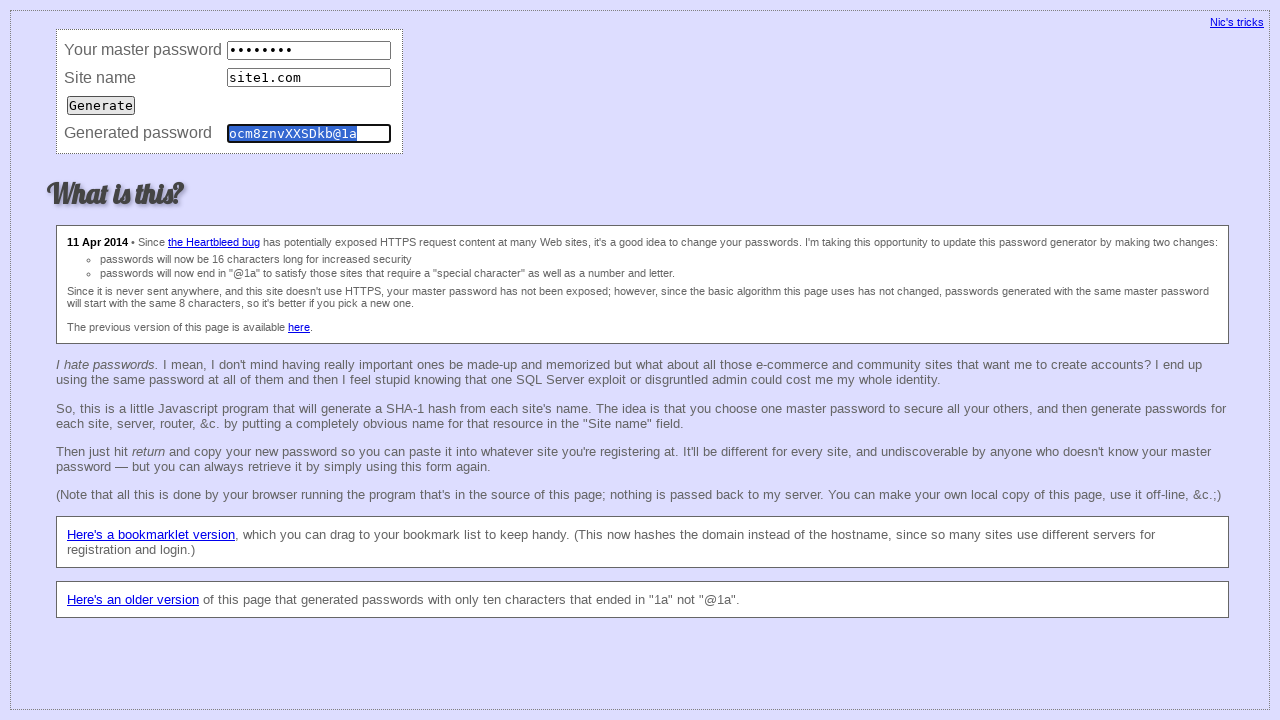

Retrieved password (consistency test iteration 20)
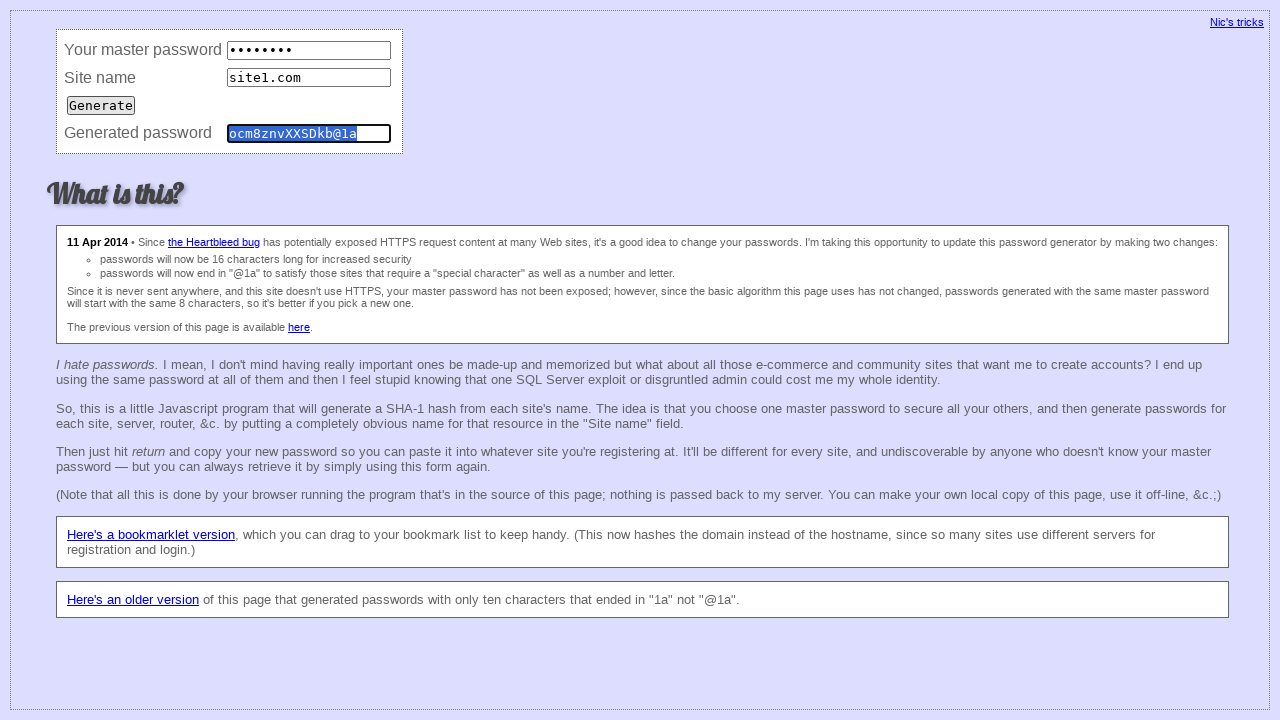

Cleared master password field (consistency test iteration 21) on input[name='master']
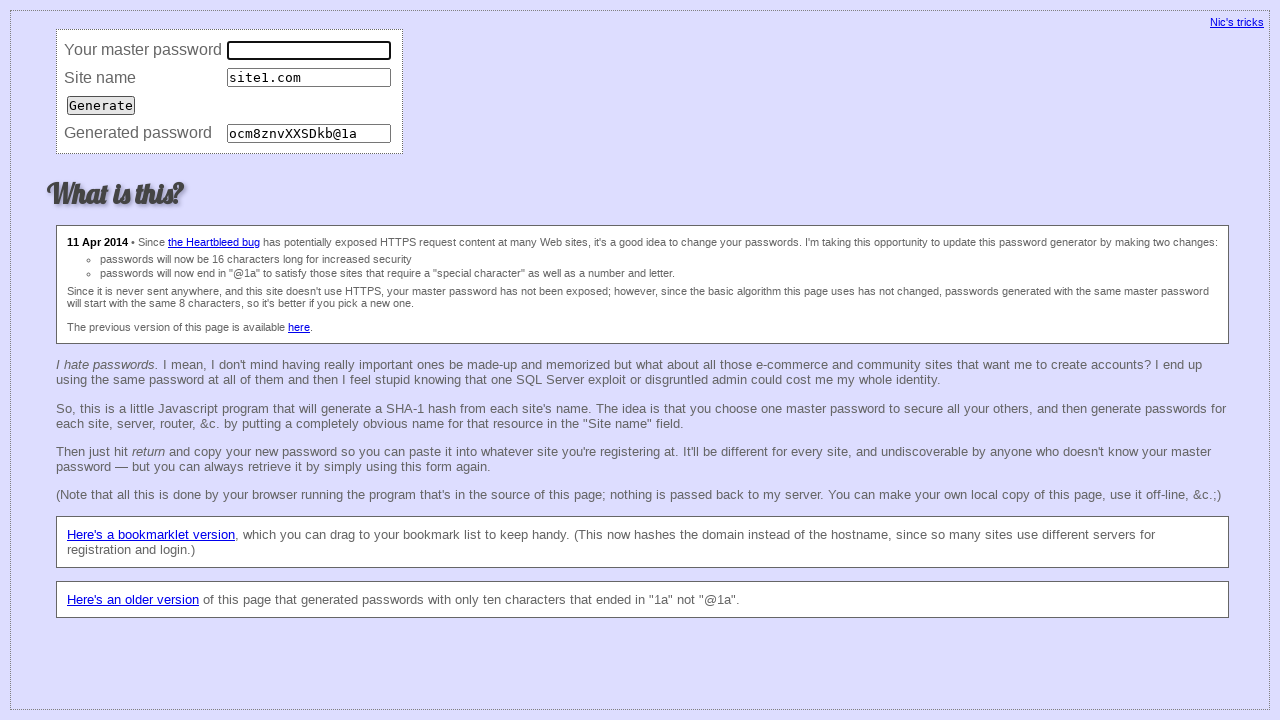

Filled master password field (consistency test iteration 21) on input[name='master']
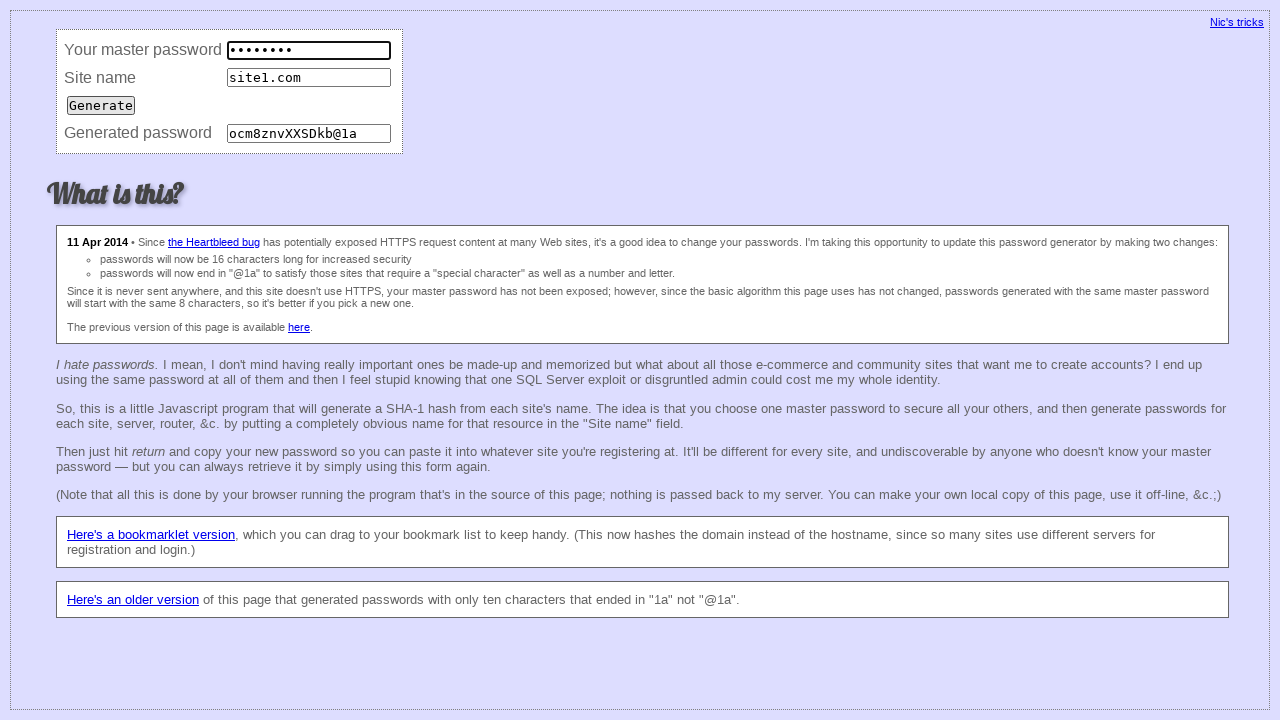

Cleared site name field (consistency test iteration 21) on input[name='site']
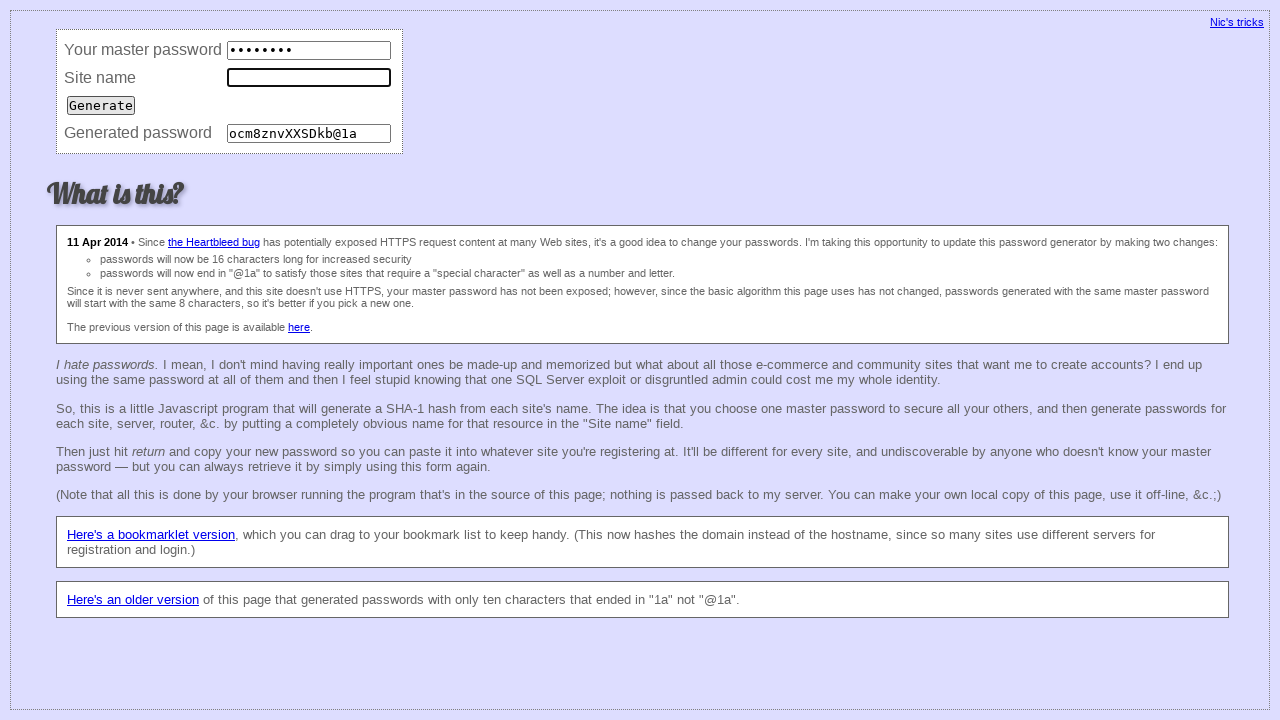

Filled site name field with 'site1.com' (consistency test iteration 21) on input[name='site']
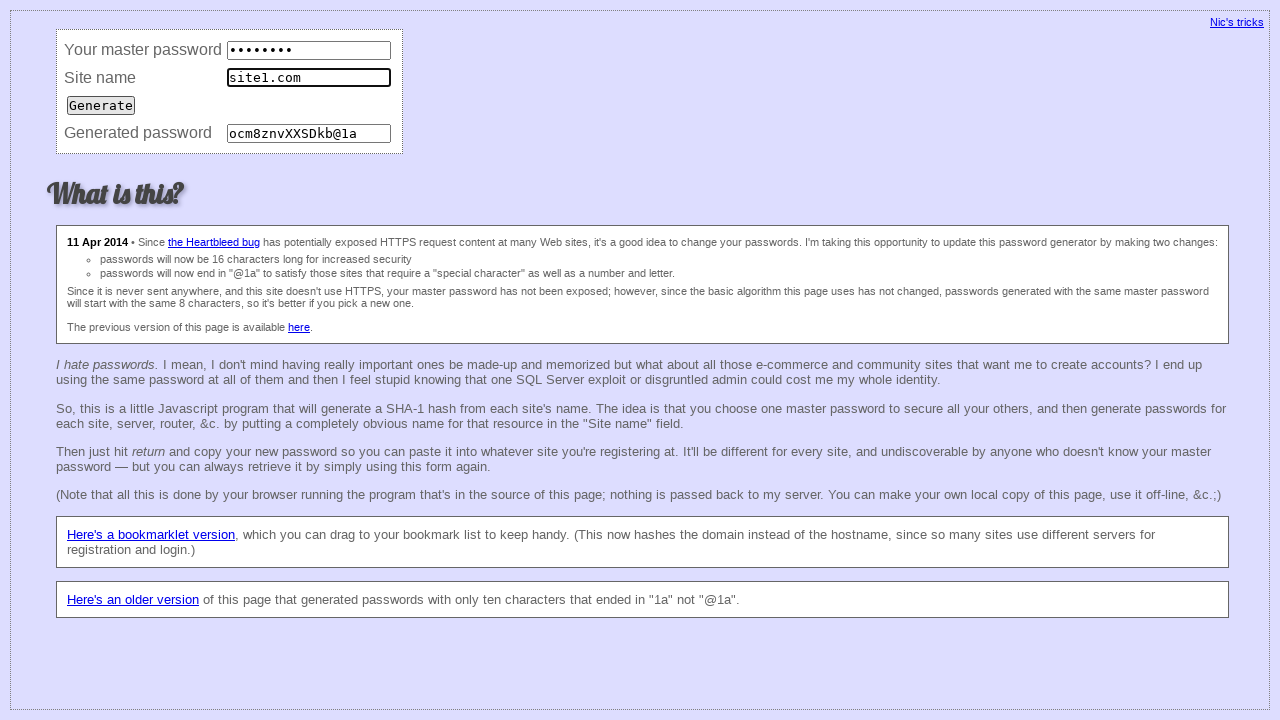

Submitted form (consistency test iteration 21) at (101, 105) on input[type='submit']
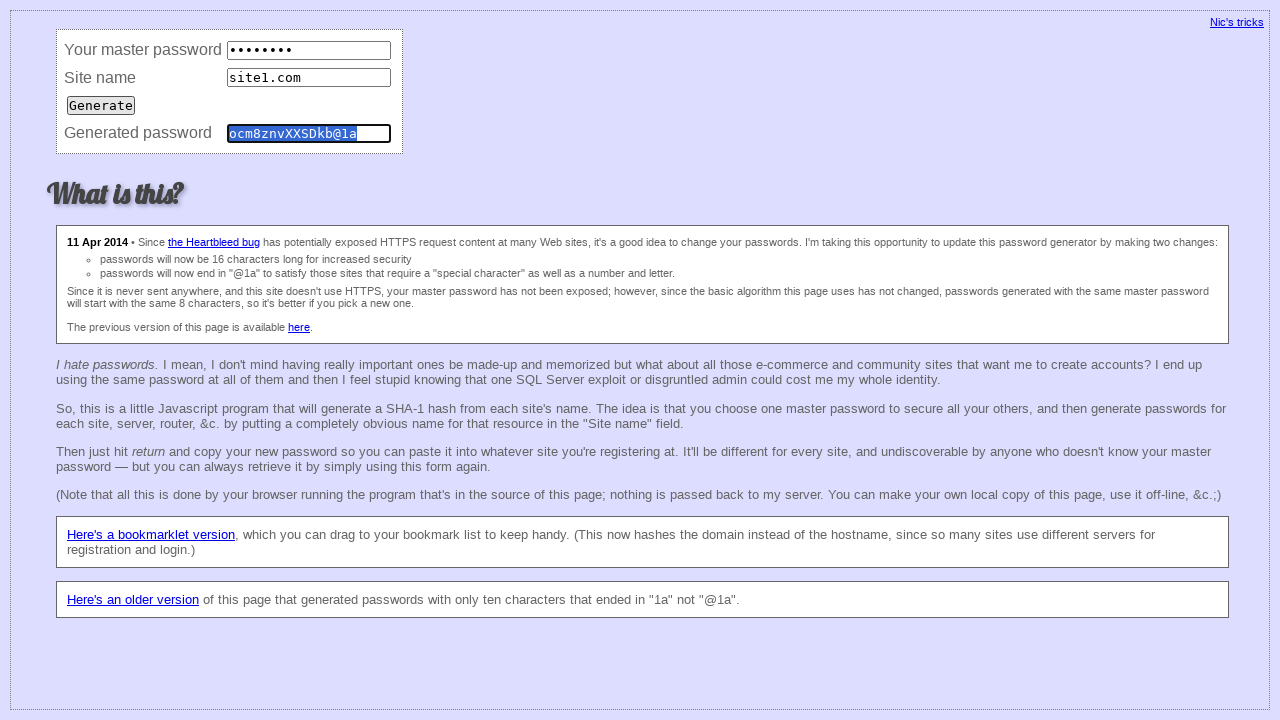

Retrieved password (consistency test iteration 21)
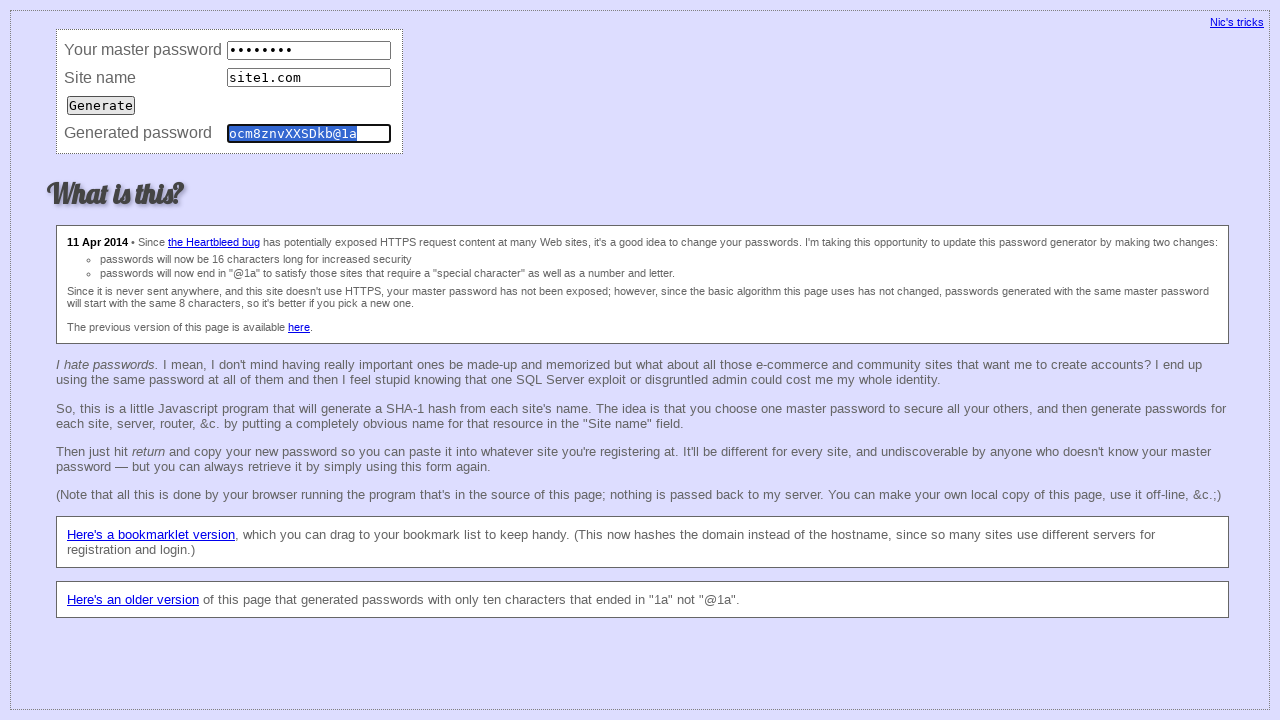

Cleared master password field (consistency test iteration 22) on input[name='master']
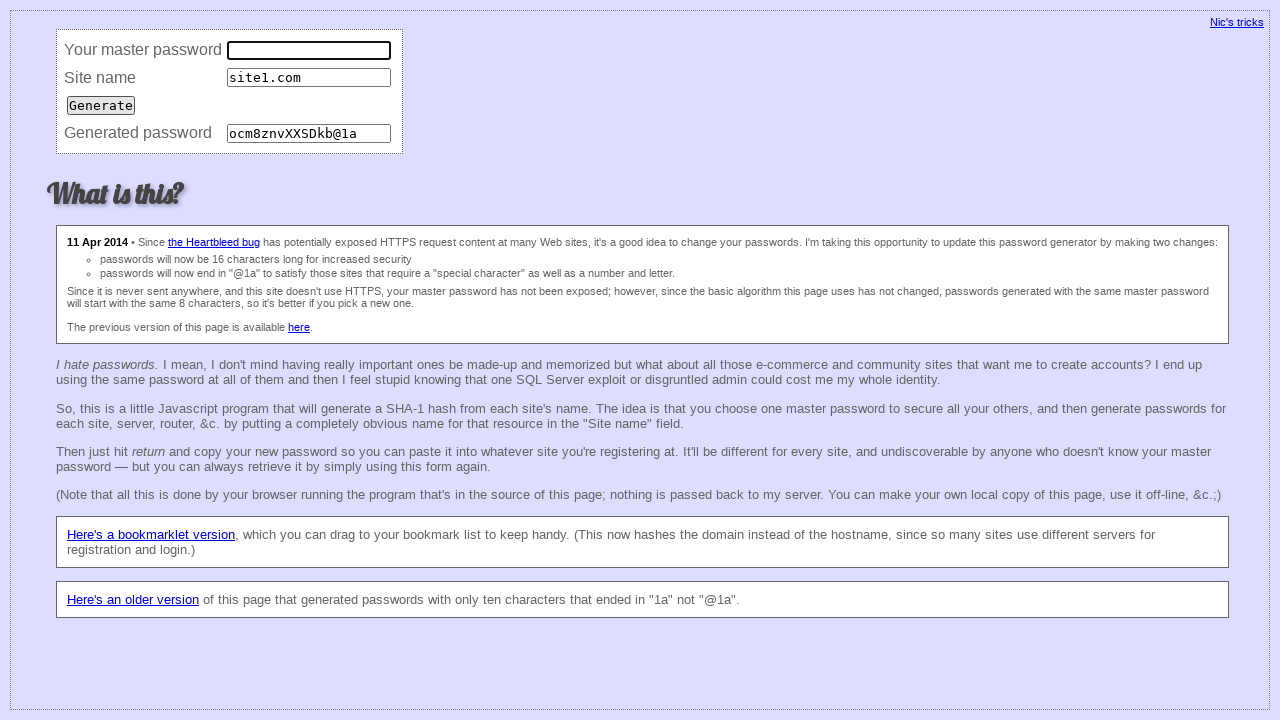

Filled master password field (consistency test iteration 22) on input[name='master']
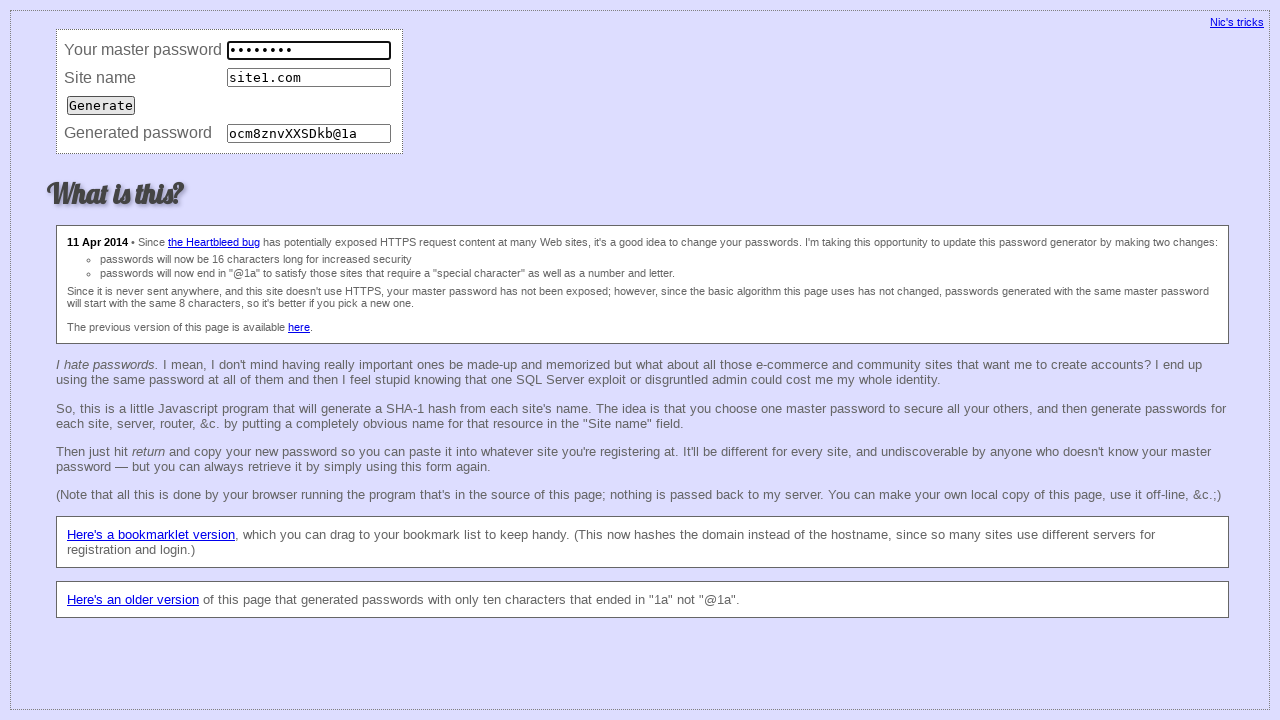

Cleared site name field (consistency test iteration 22) on input[name='site']
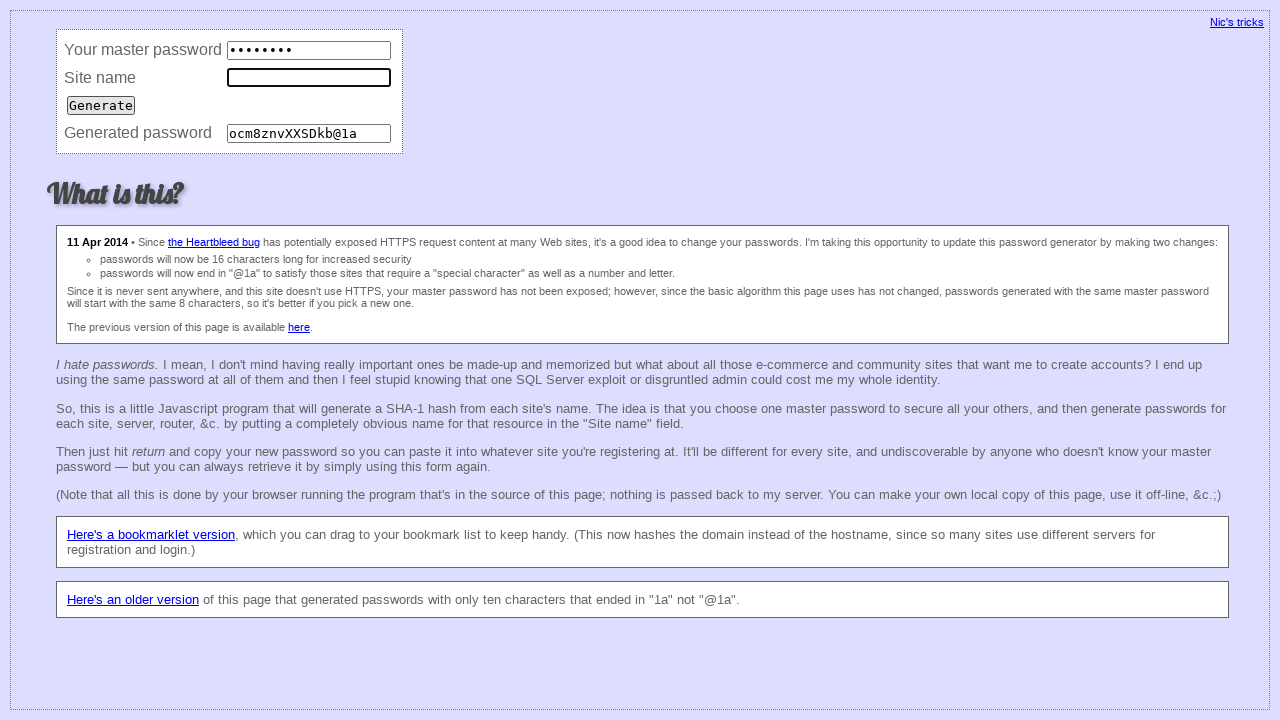

Filled site name field with 'site1.com' (consistency test iteration 22) on input[name='site']
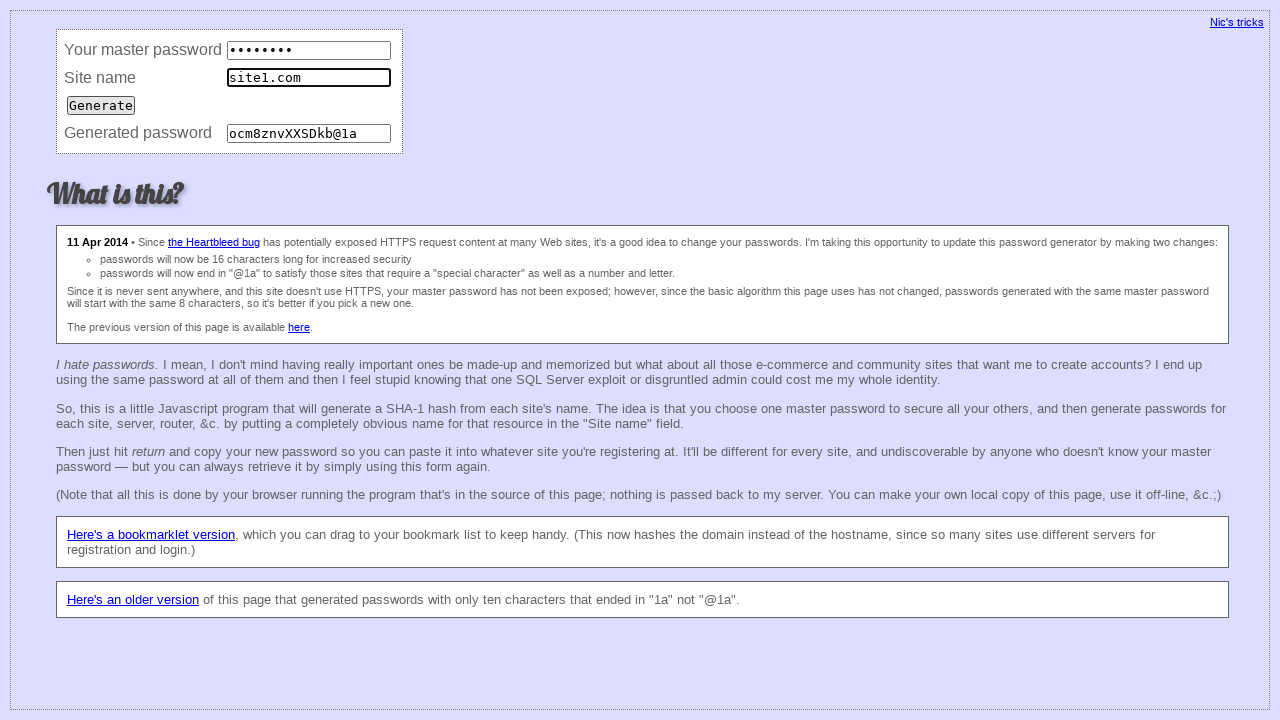

Submitted form (consistency test iteration 22) at (101, 105) on input[type='submit']
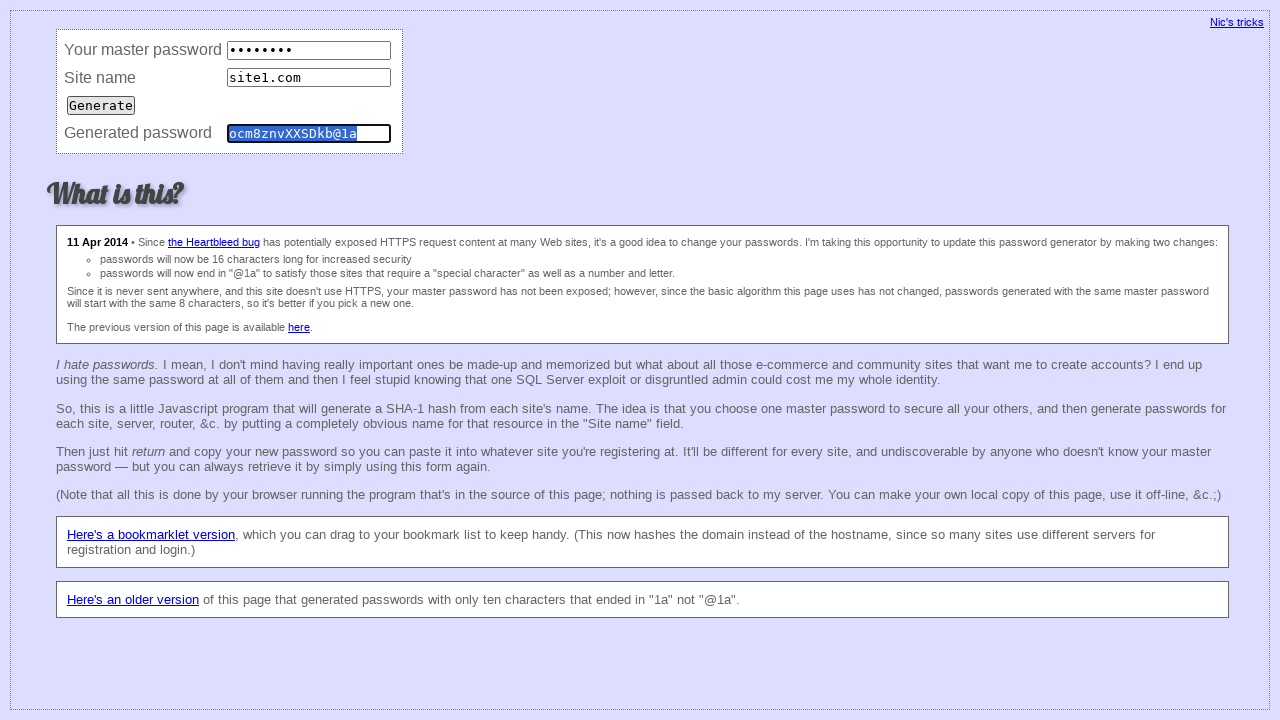

Retrieved password (consistency test iteration 22)
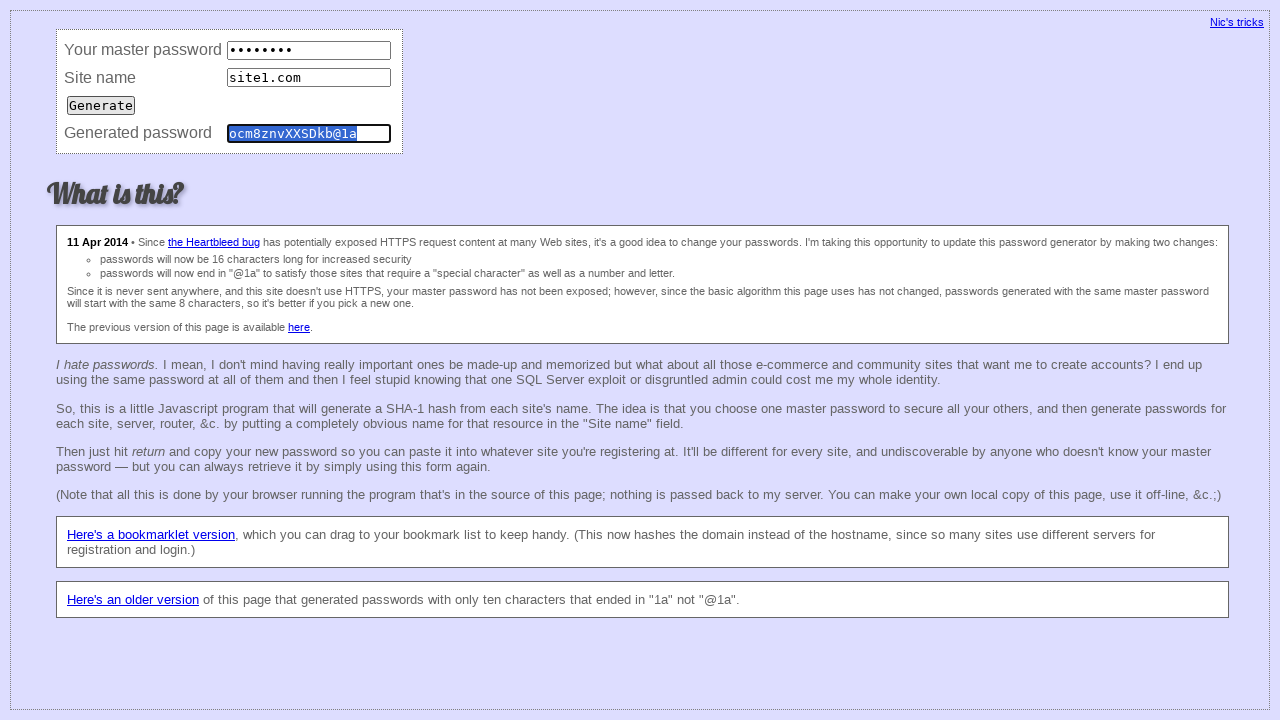

Cleared master password field (consistency test iteration 23) on input[name='master']
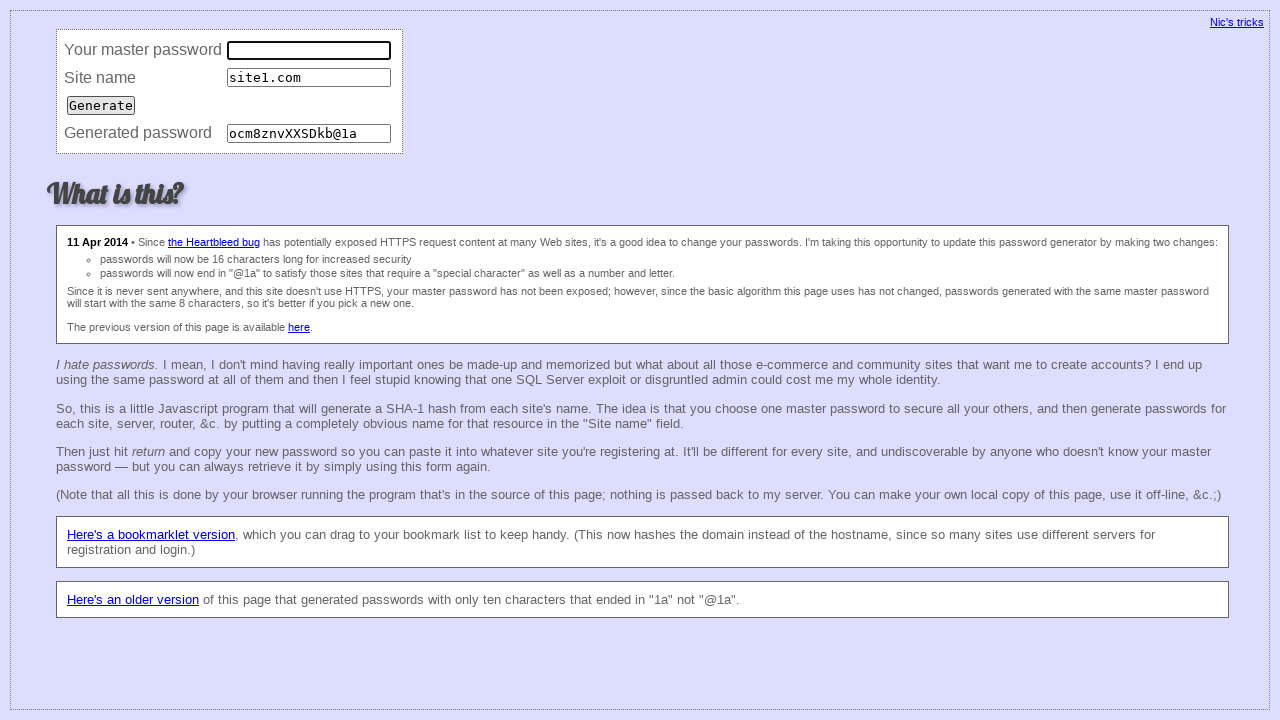

Filled master password field (consistency test iteration 23) on input[name='master']
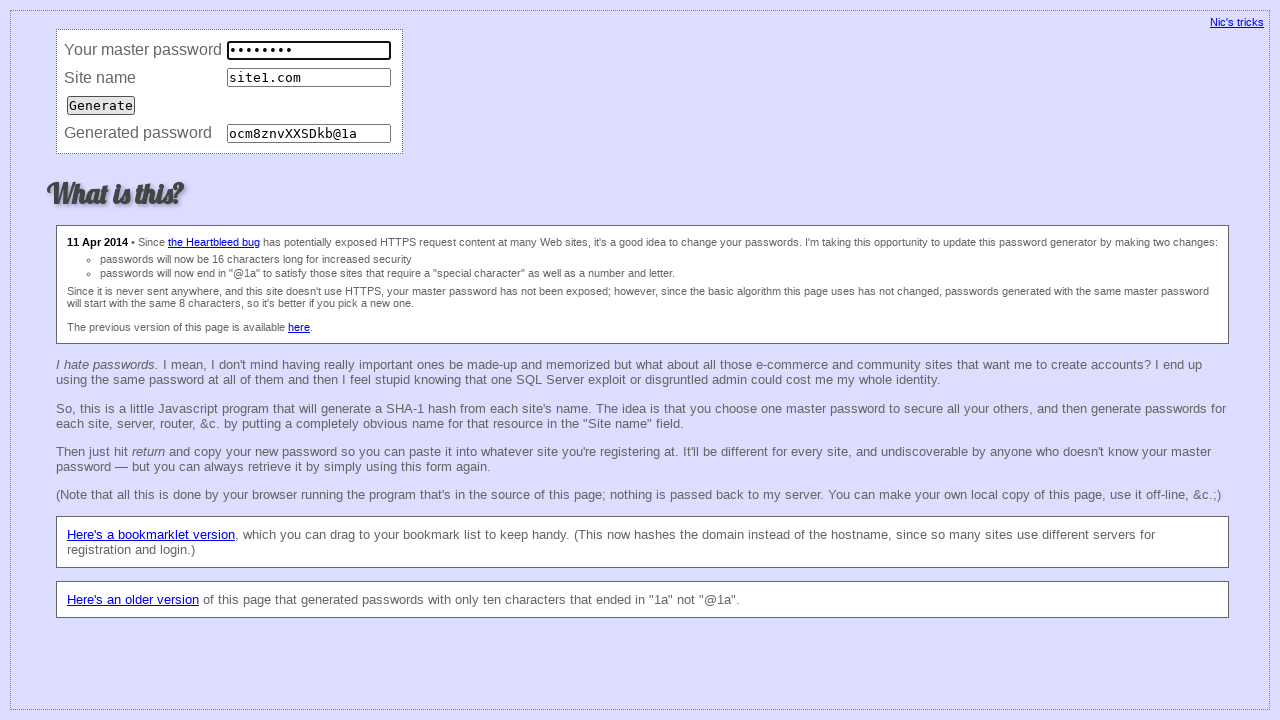

Cleared site name field (consistency test iteration 23) on input[name='site']
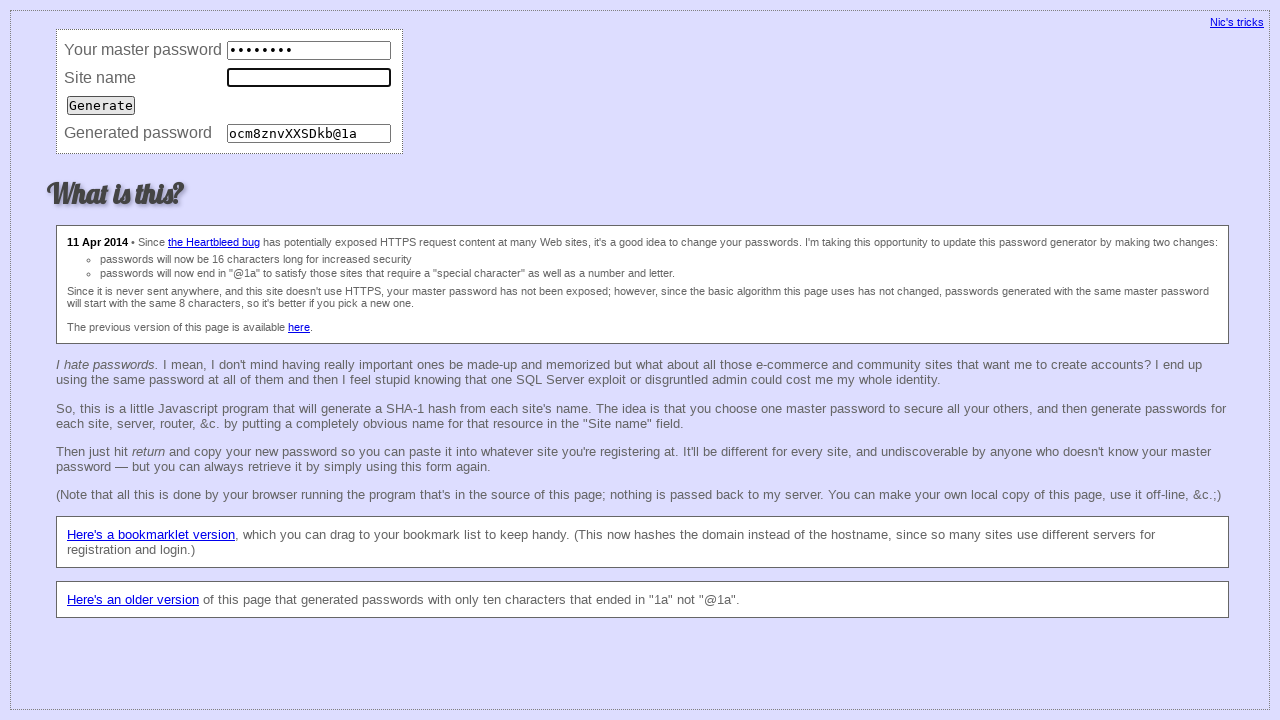

Filled site name field with 'site1.com' (consistency test iteration 23) on input[name='site']
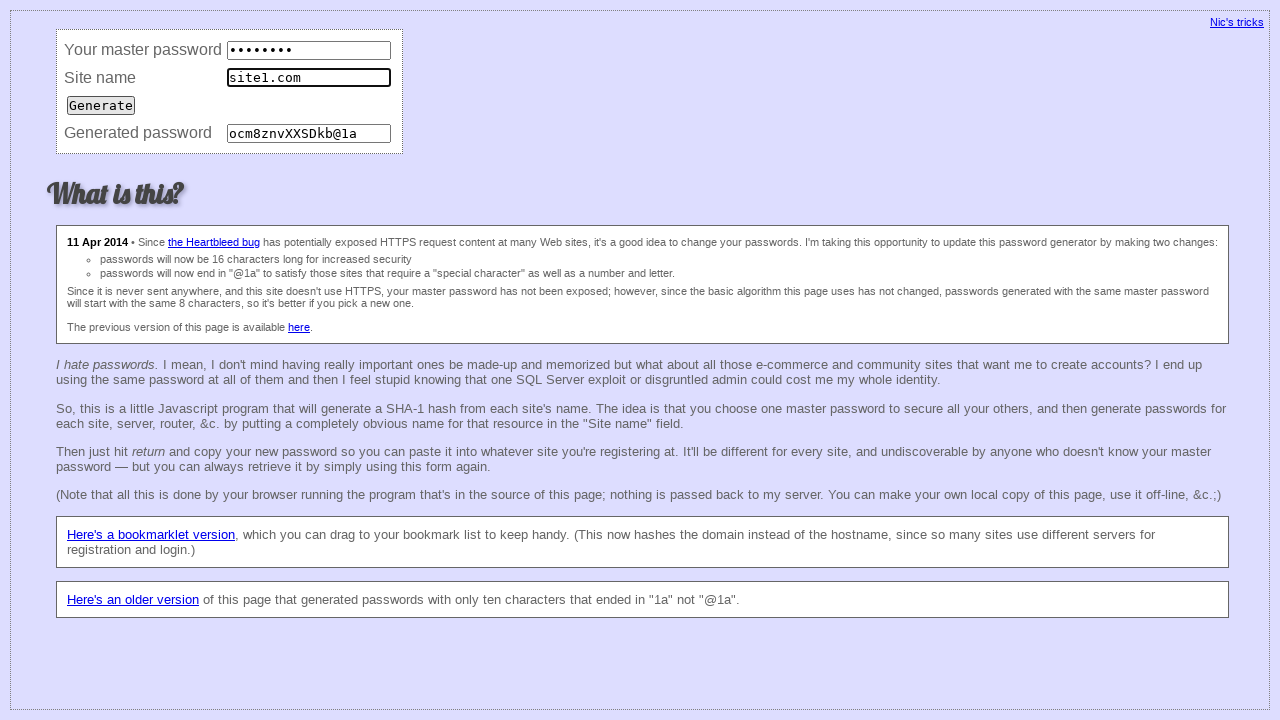

Submitted form (consistency test iteration 23) at (101, 105) on input[type='submit']
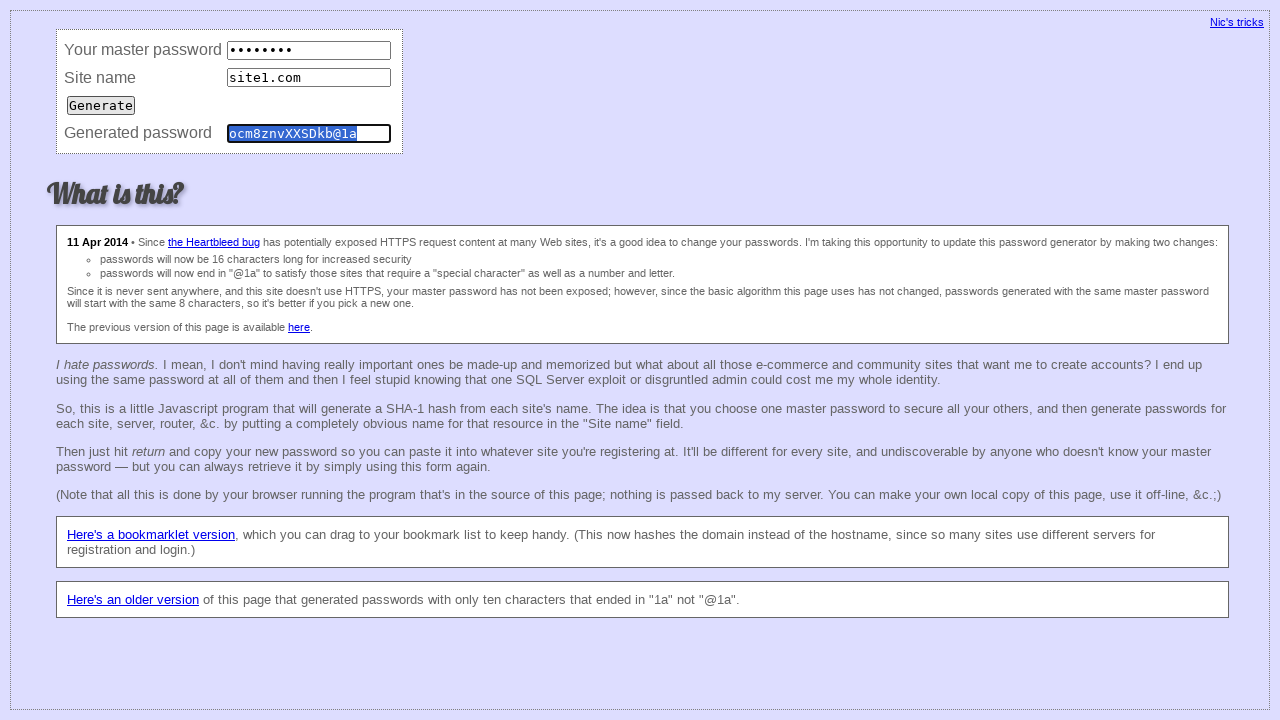

Retrieved password (consistency test iteration 23)
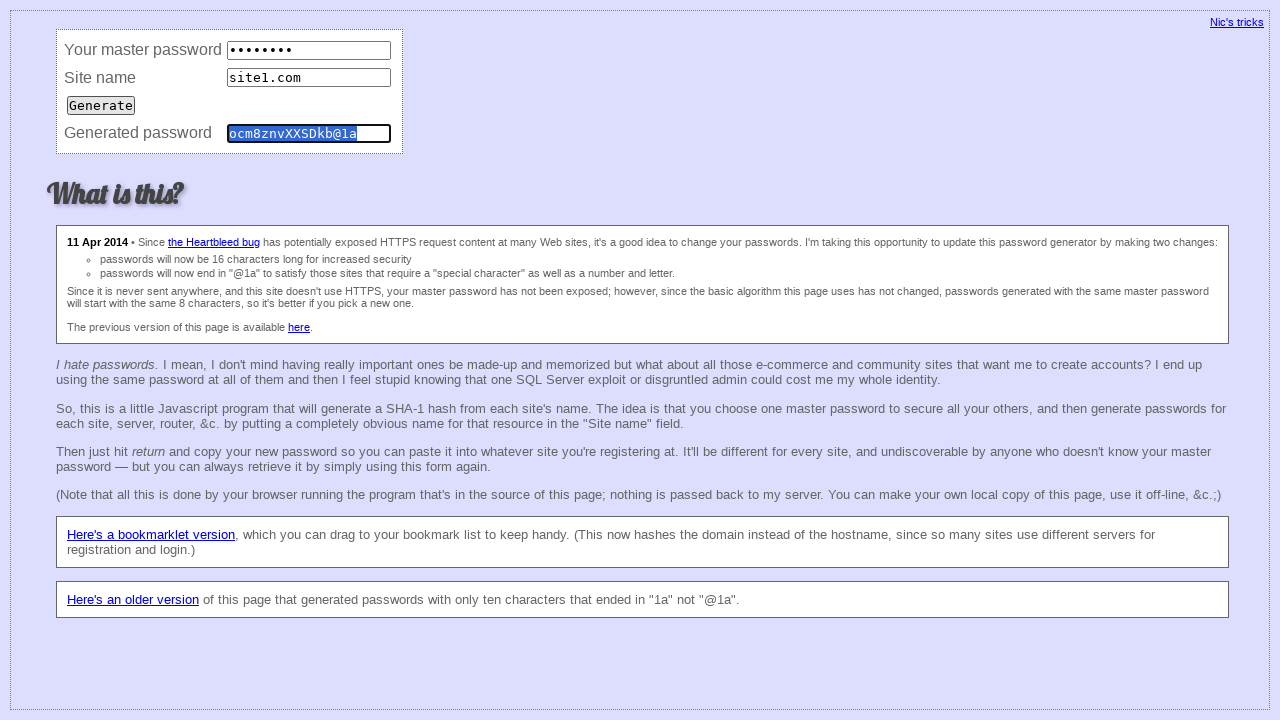

Cleared master password field (consistency test iteration 24) on input[name='master']
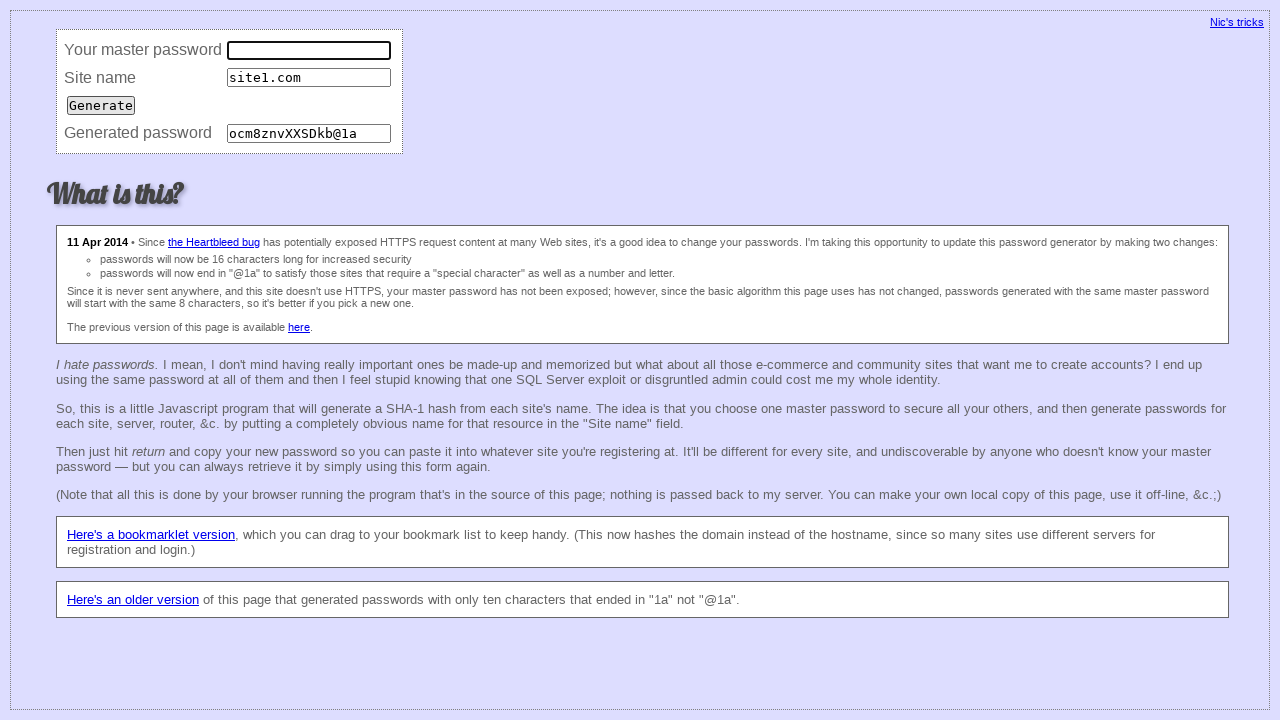

Filled master password field (consistency test iteration 24) on input[name='master']
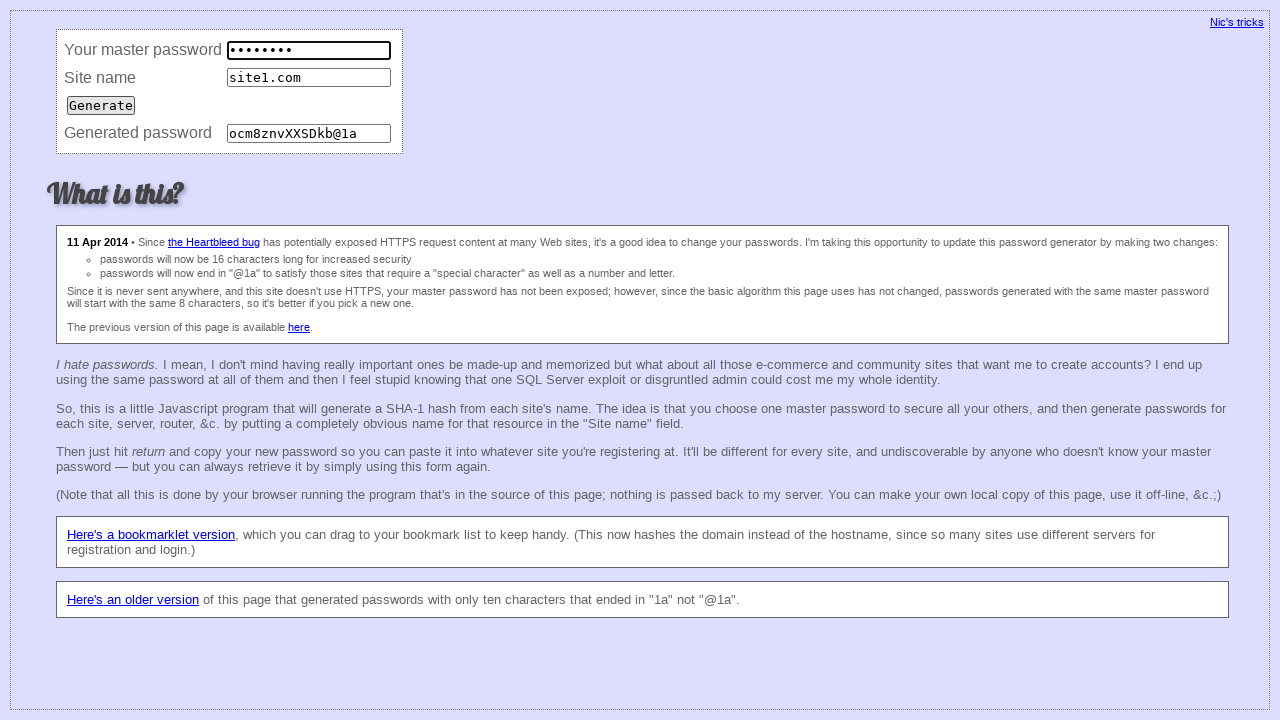

Cleared site name field (consistency test iteration 24) on input[name='site']
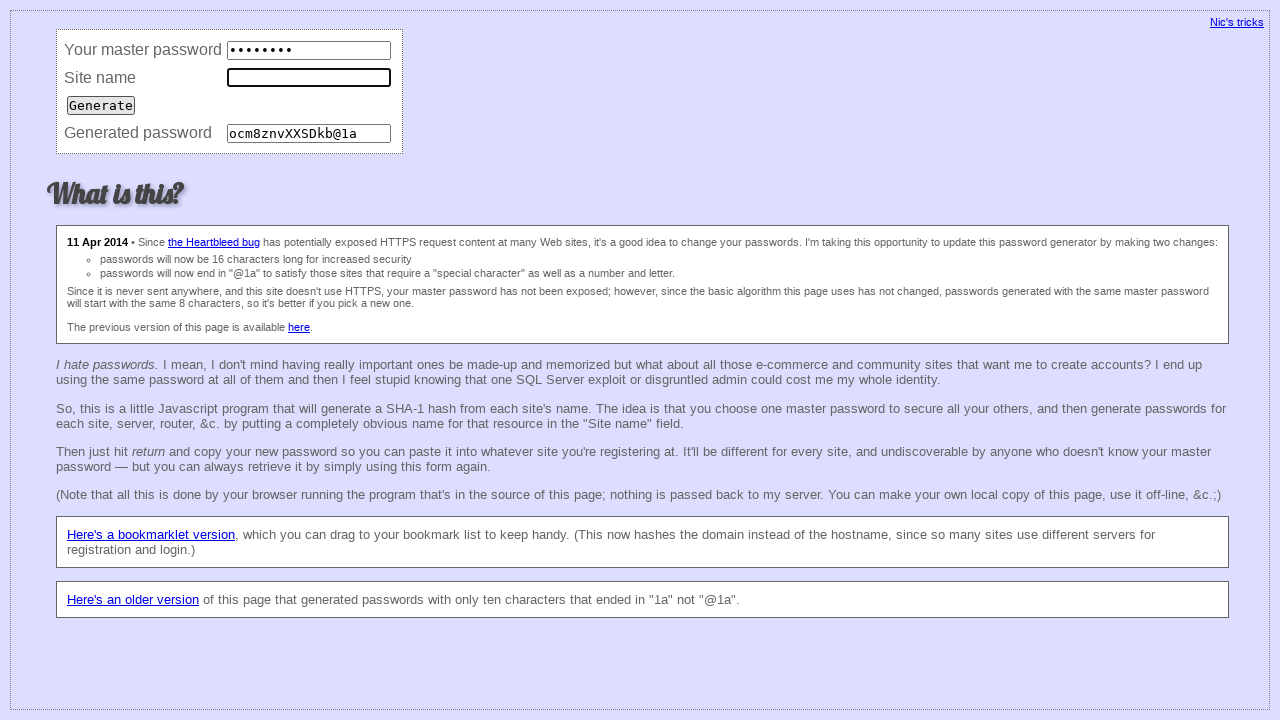

Filled site name field with 'site1.com' (consistency test iteration 24) on input[name='site']
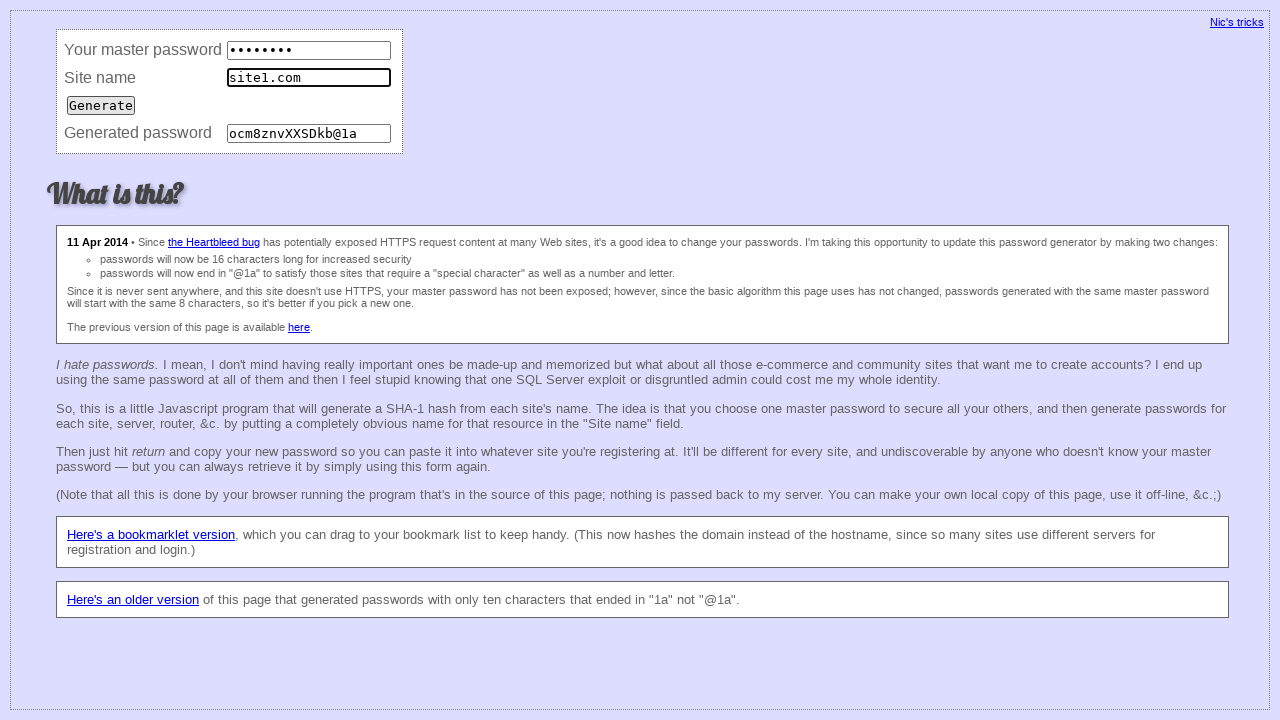

Submitted form (consistency test iteration 24) at (101, 105) on input[type='submit']
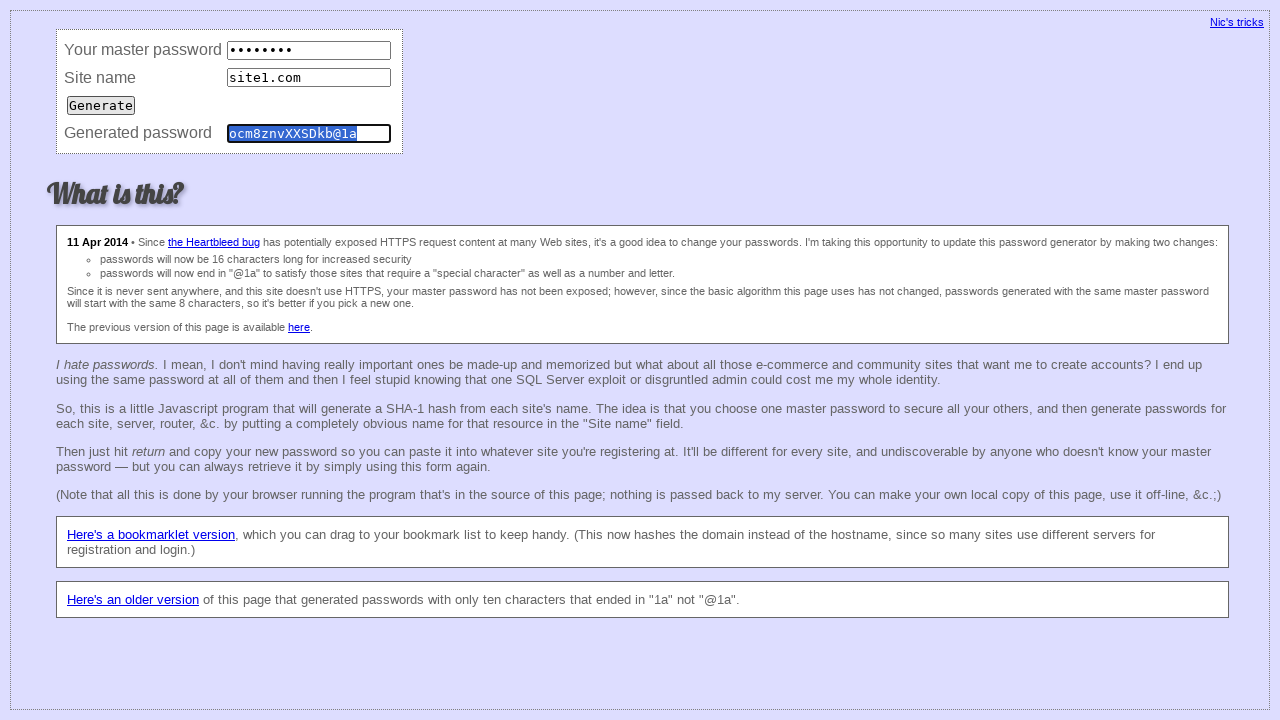

Retrieved password (consistency test iteration 24)
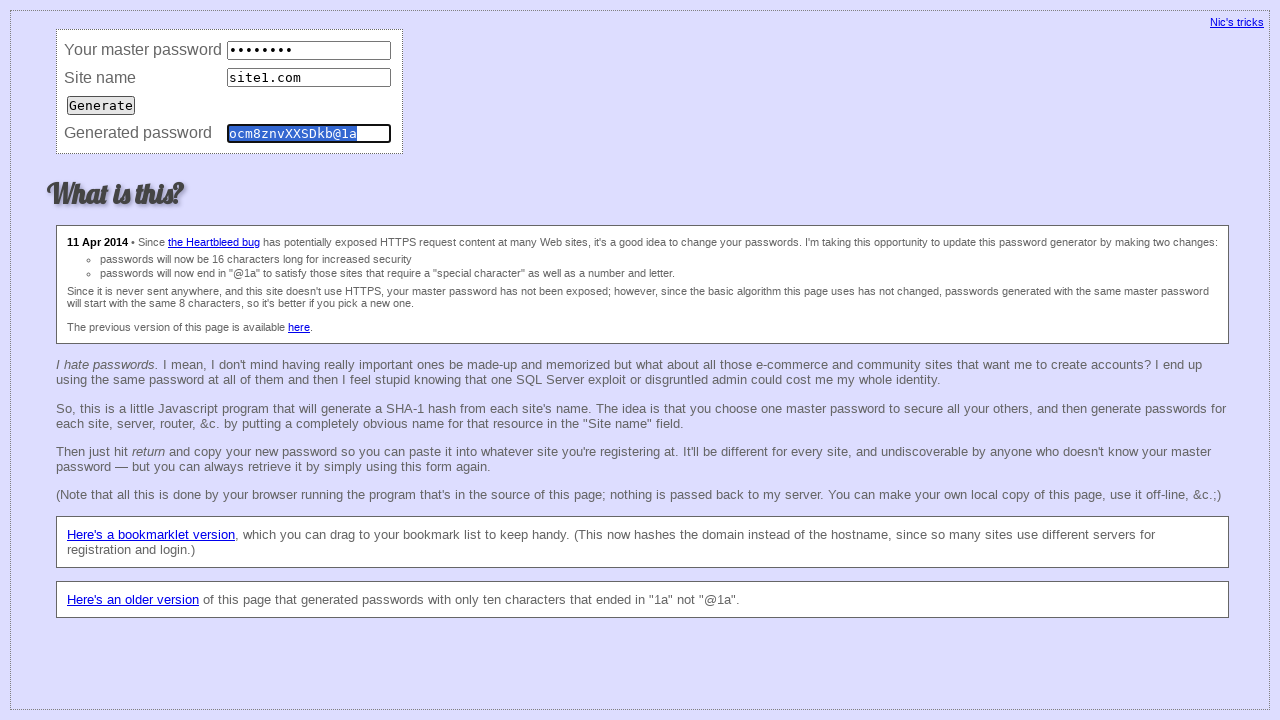

Cleared master password field (consistency test iteration 25) on input[name='master']
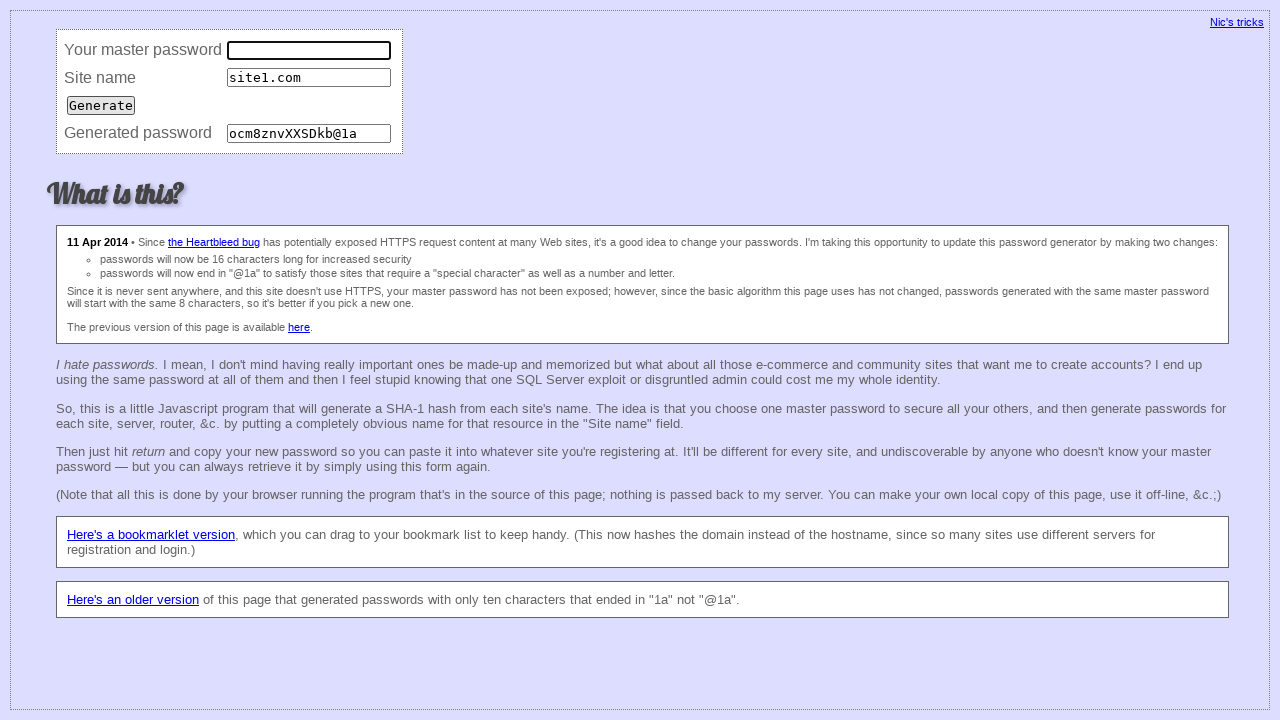

Filled master password field (consistency test iteration 25) on input[name='master']
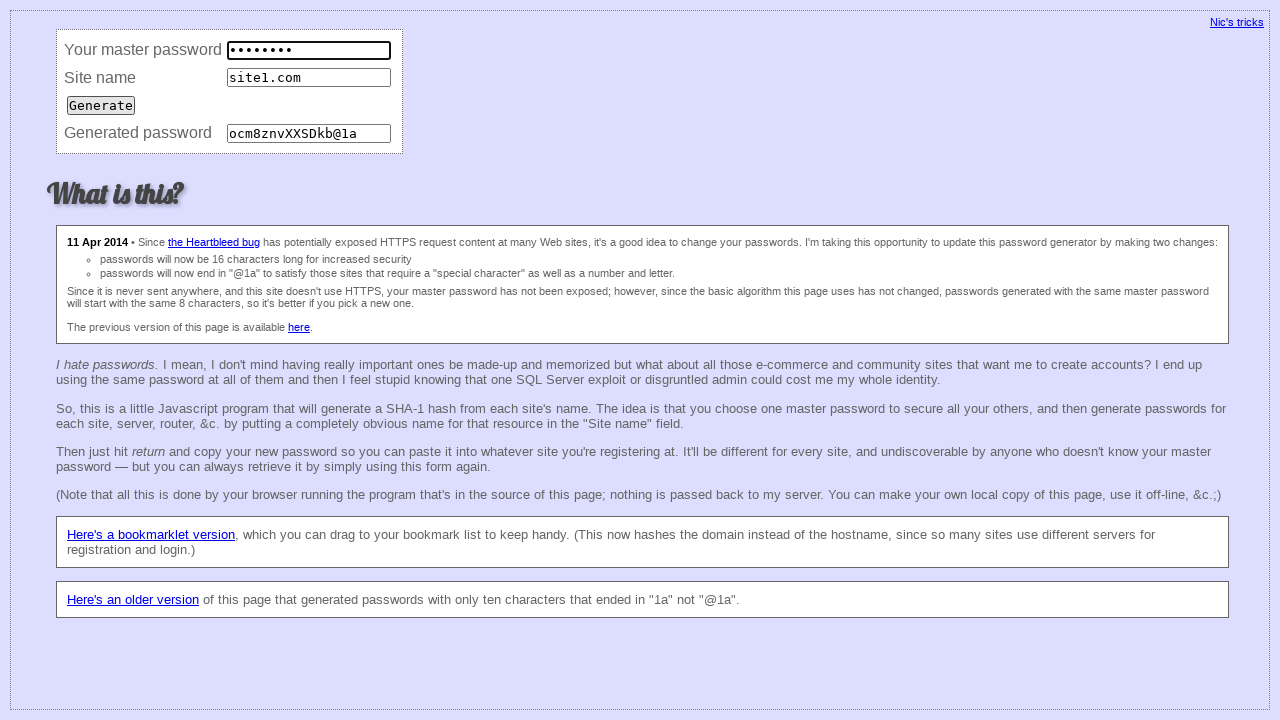

Cleared site name field (consistency test iteration 25) on input[name='site']
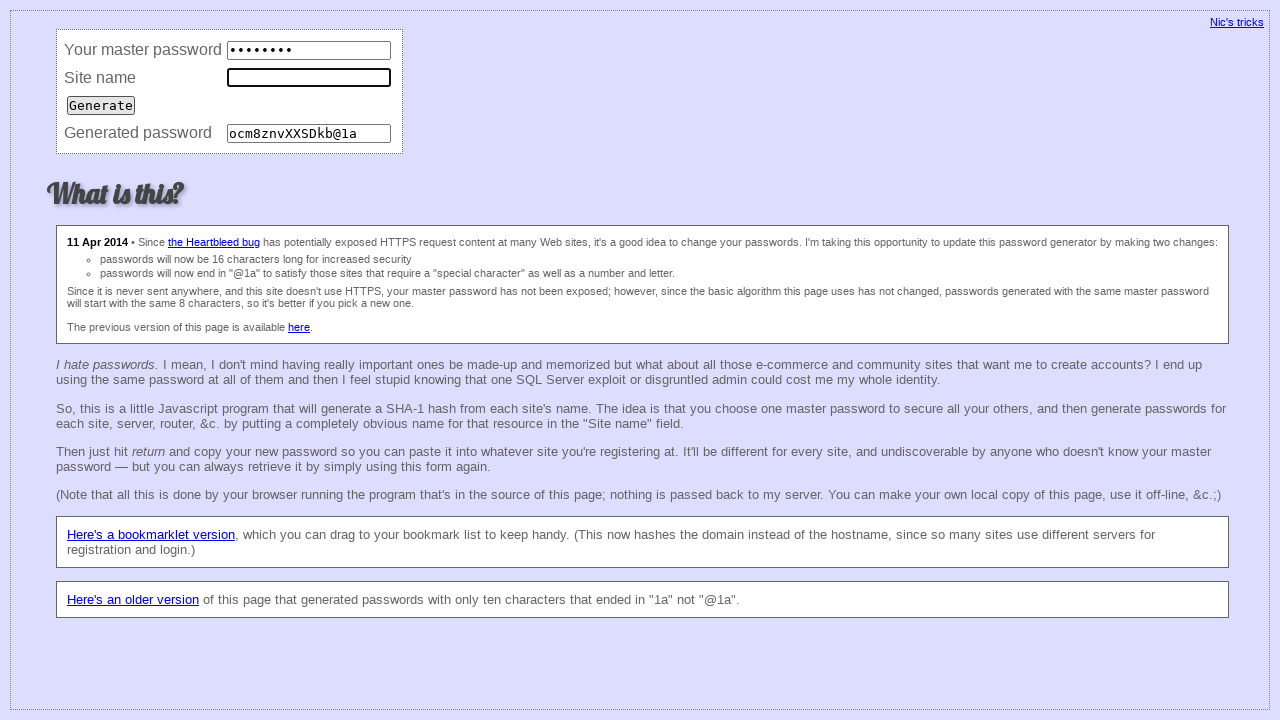

Filled site name field with 'site1.com' (consistency test iteration 25) on input[name='site']
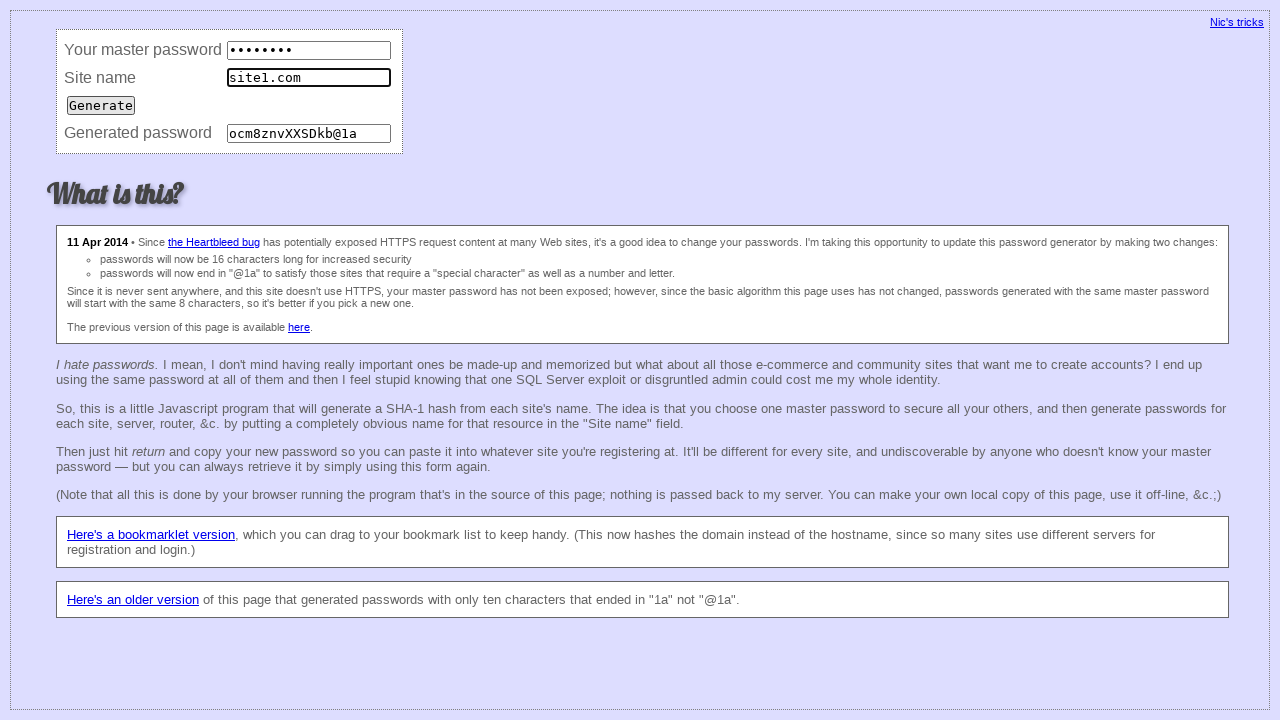

Submitted form (consistency test iteration 25) at (101, 105) on input[type='submit']
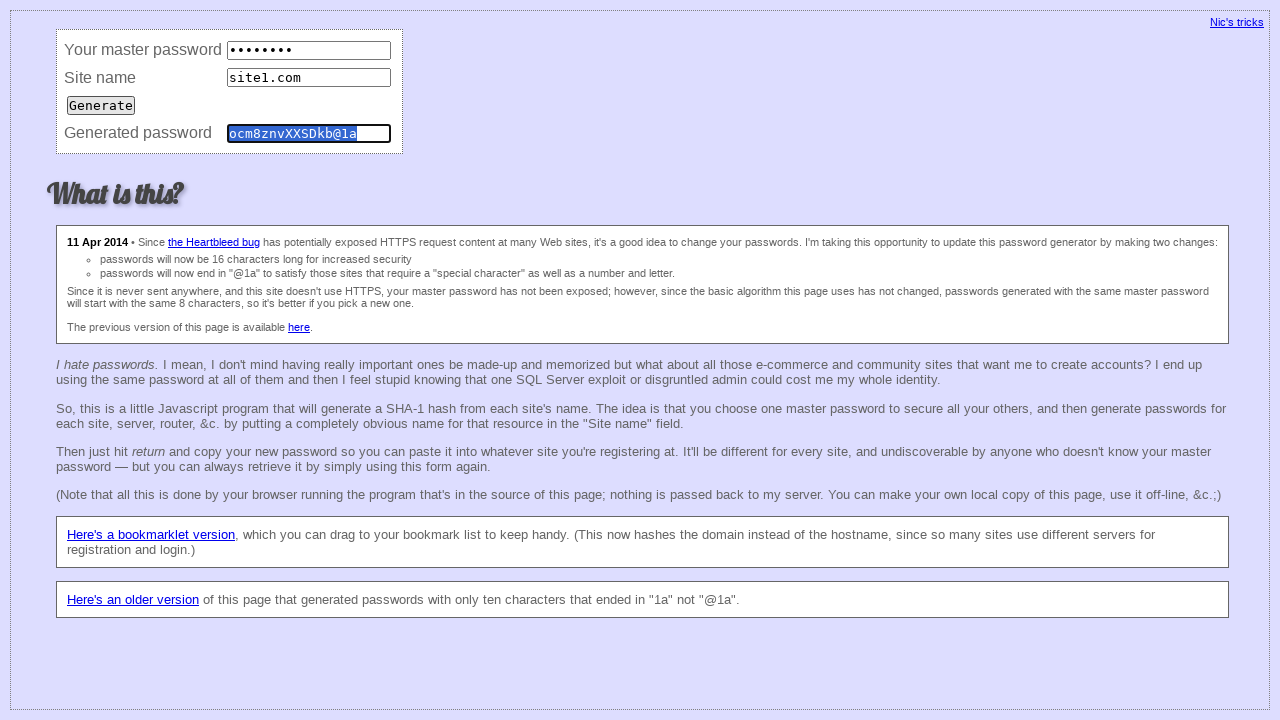

Retrieved password (consistency test iteration 25)
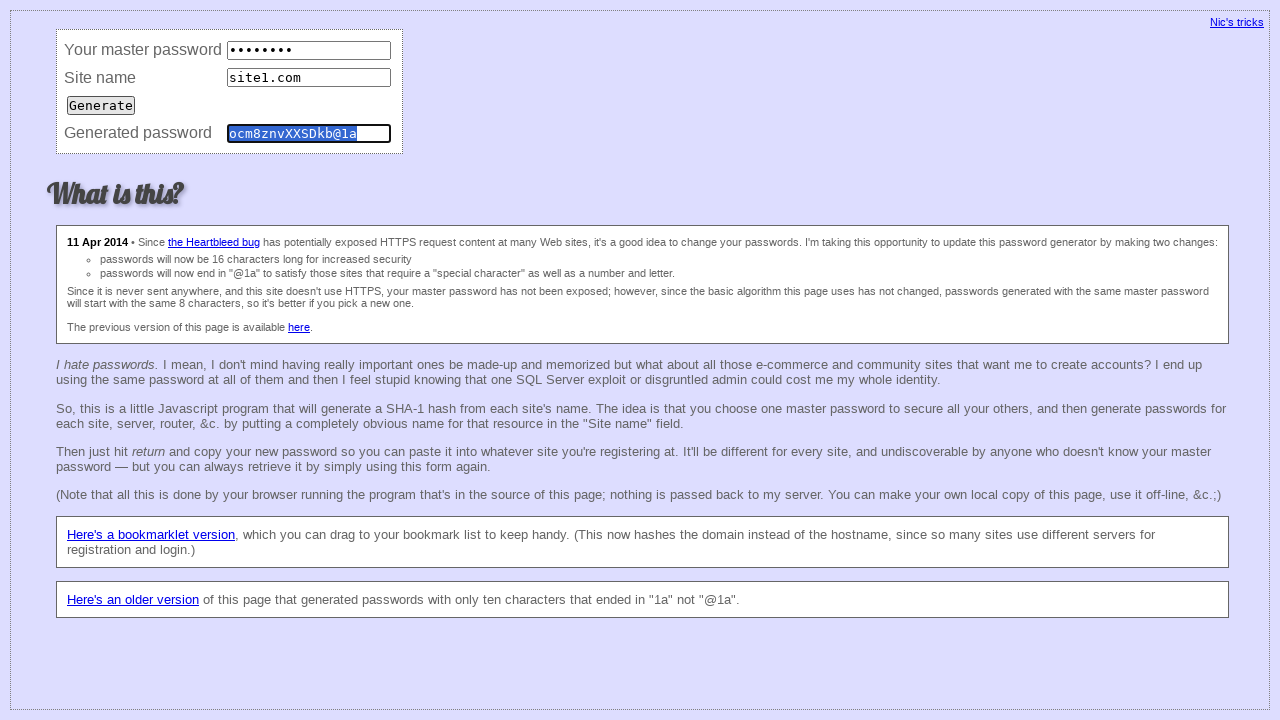

Cleared master password field (consistency test iteration 26) on input[name='master']
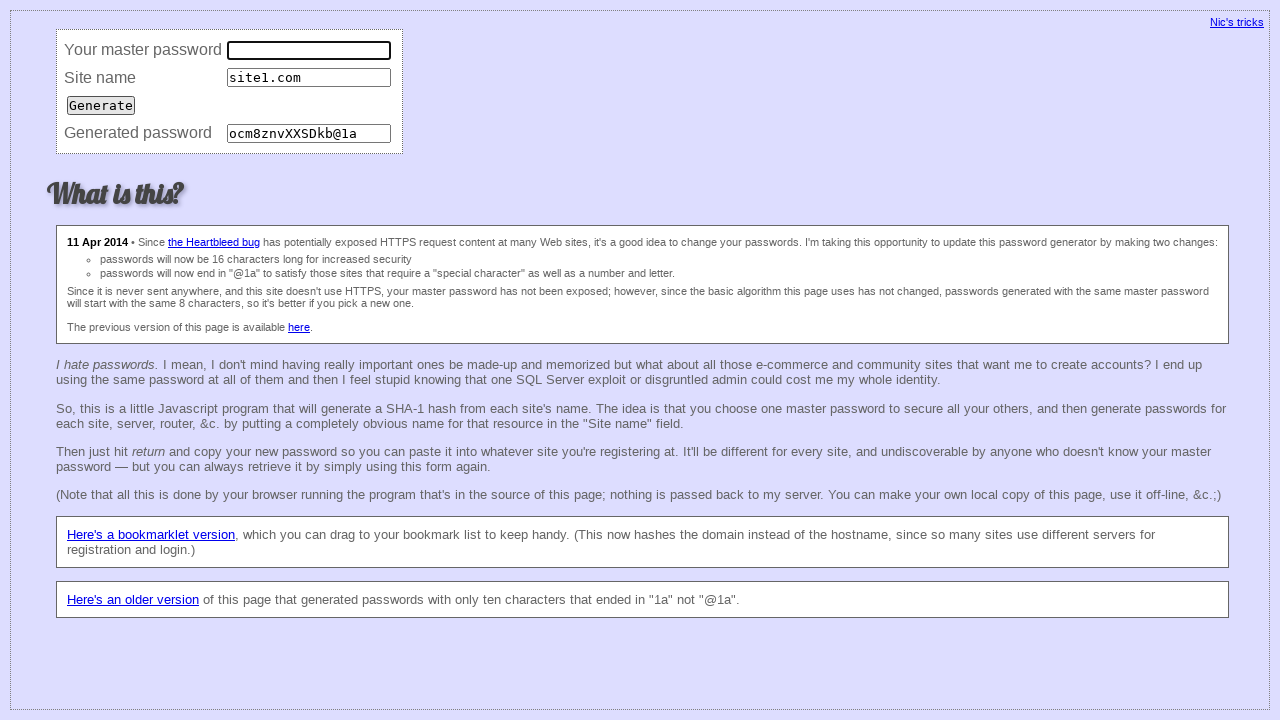

Filled master password field (consistency test iteration 26) on input[name='master']
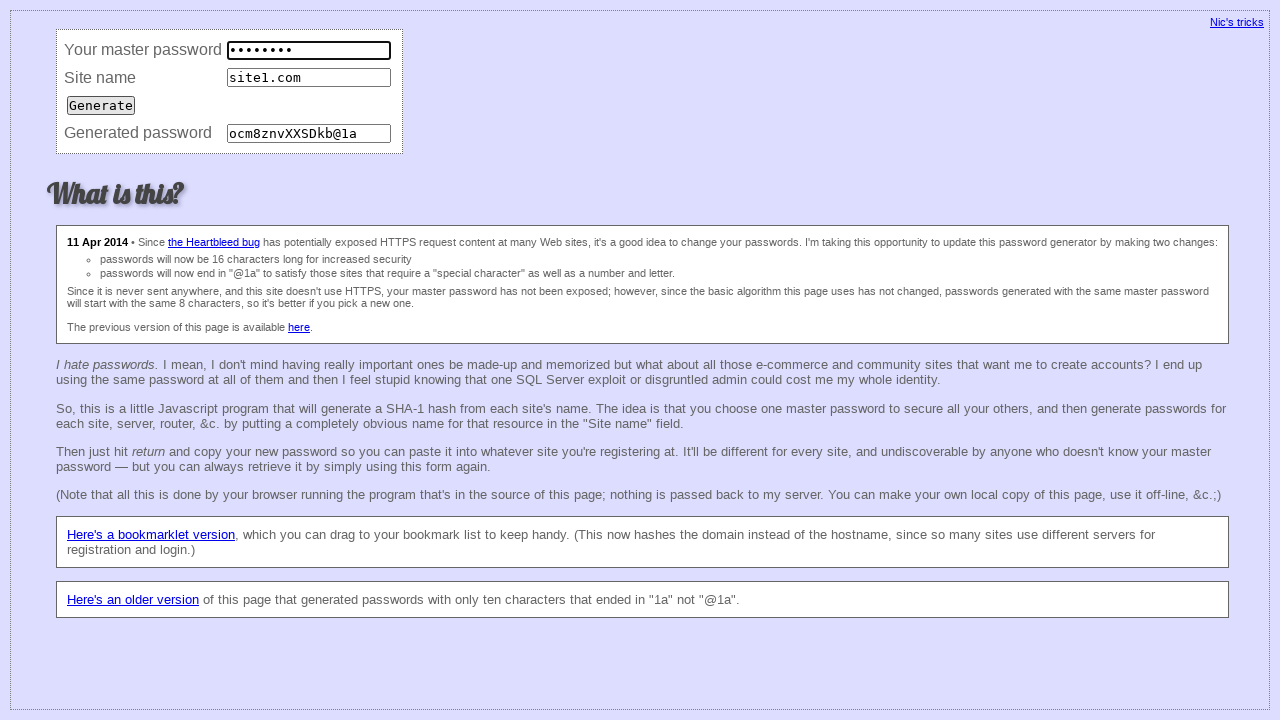

Cleared site name field (consistency test iteration 26) on input[name='site']
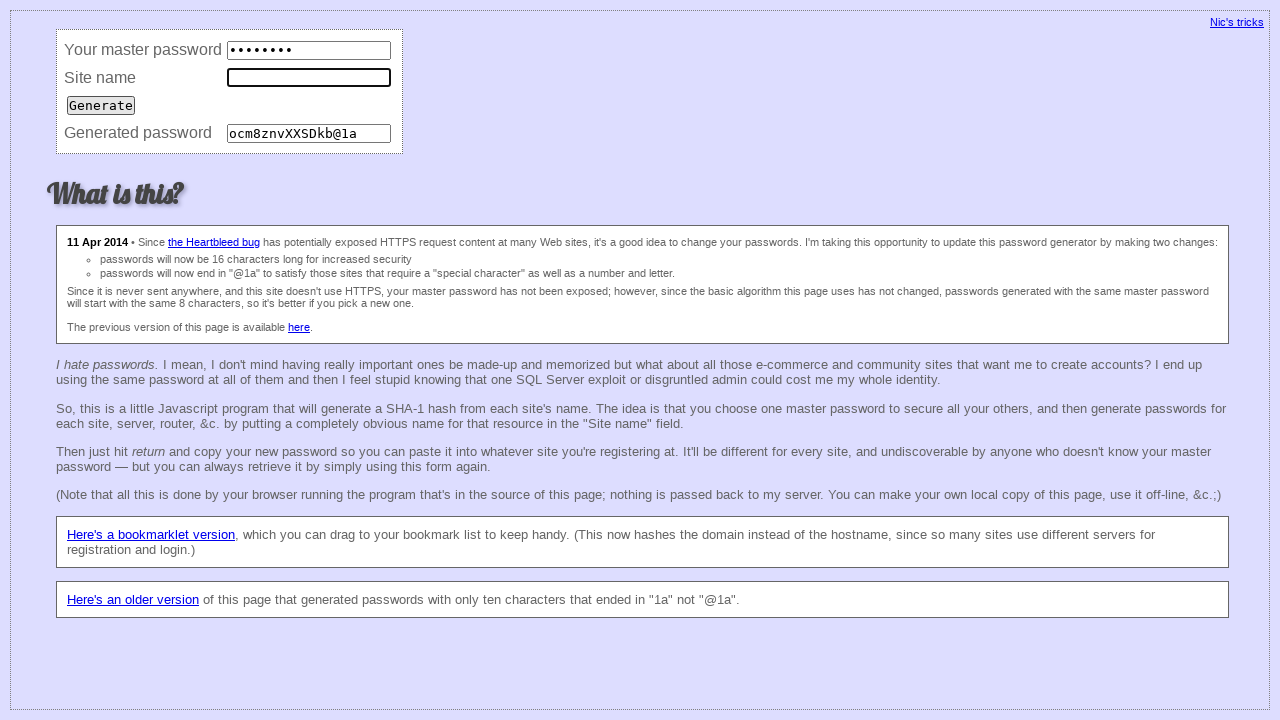

Filled site name field with 'site1.com' (consistency test iteration 26) on input[name='site']
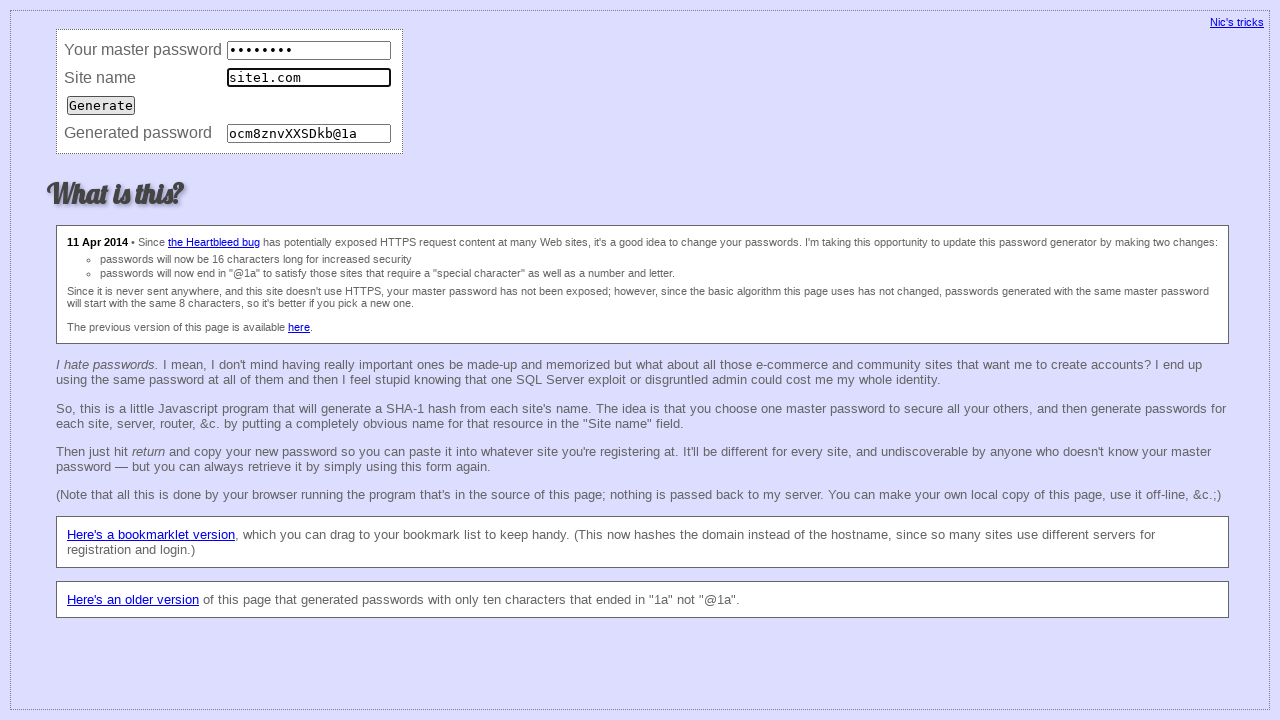

Submitted form (consistency test iteration 26) at (101, 105) on input[type='submit']
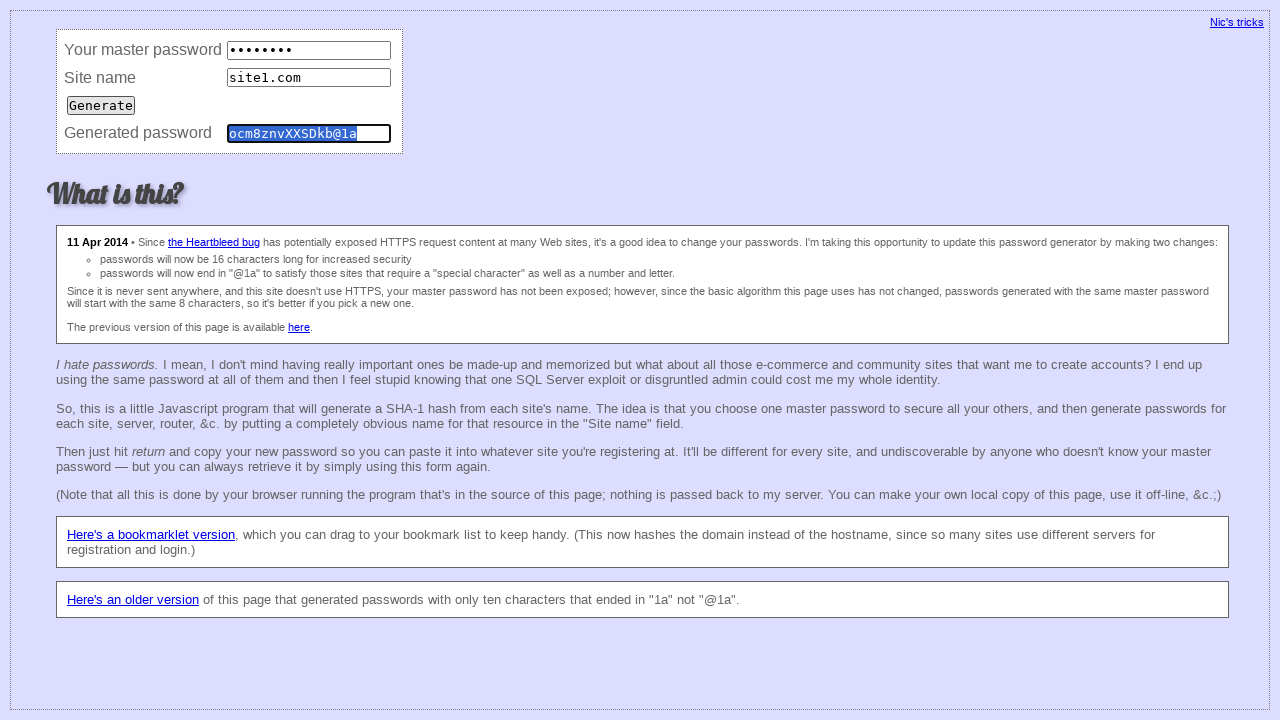

Retrieved password (consistency test iteration 26)
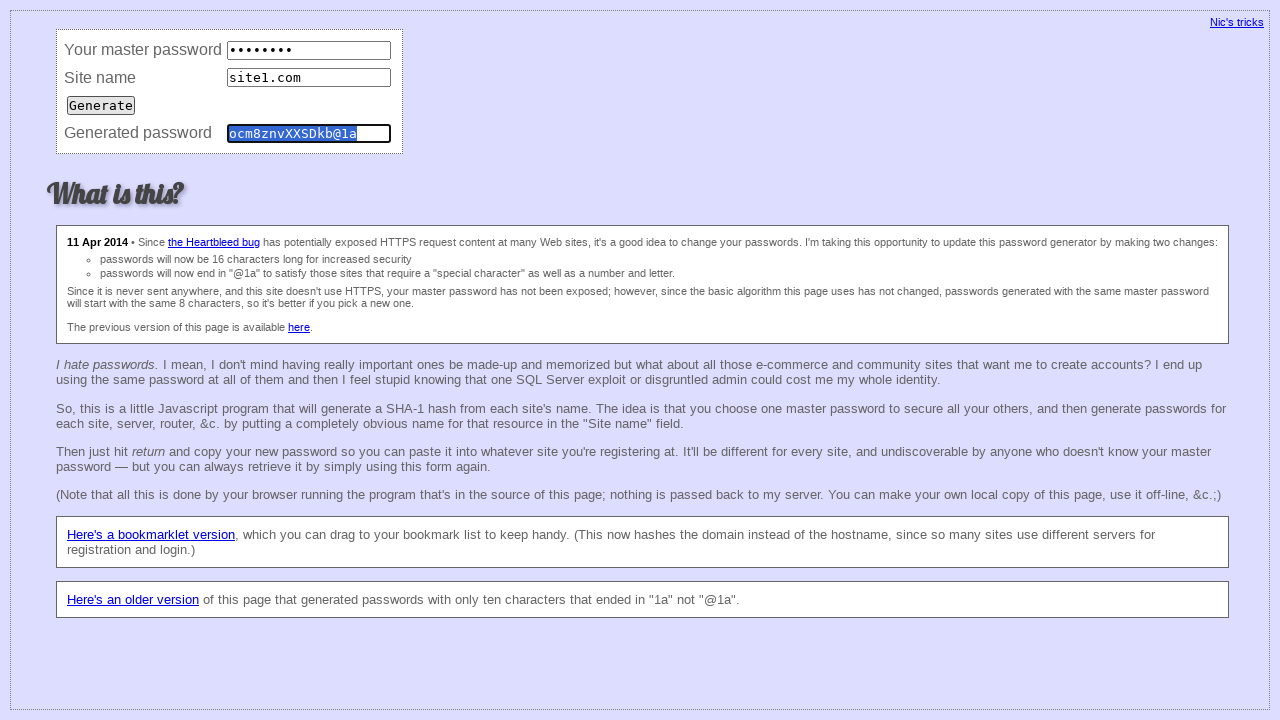

Cleared master password field (consistency test iteration 27) on input[name='master']
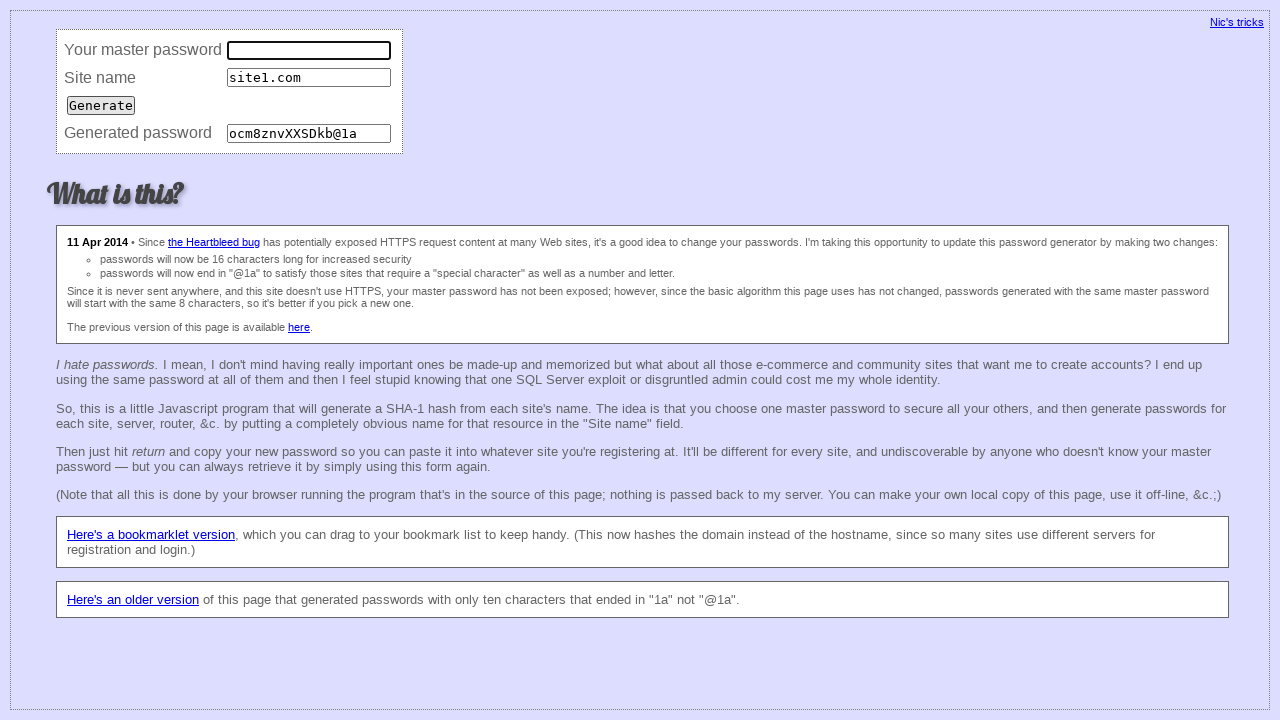

Filled master password field (consistency test iteration 27) on input[name='master']
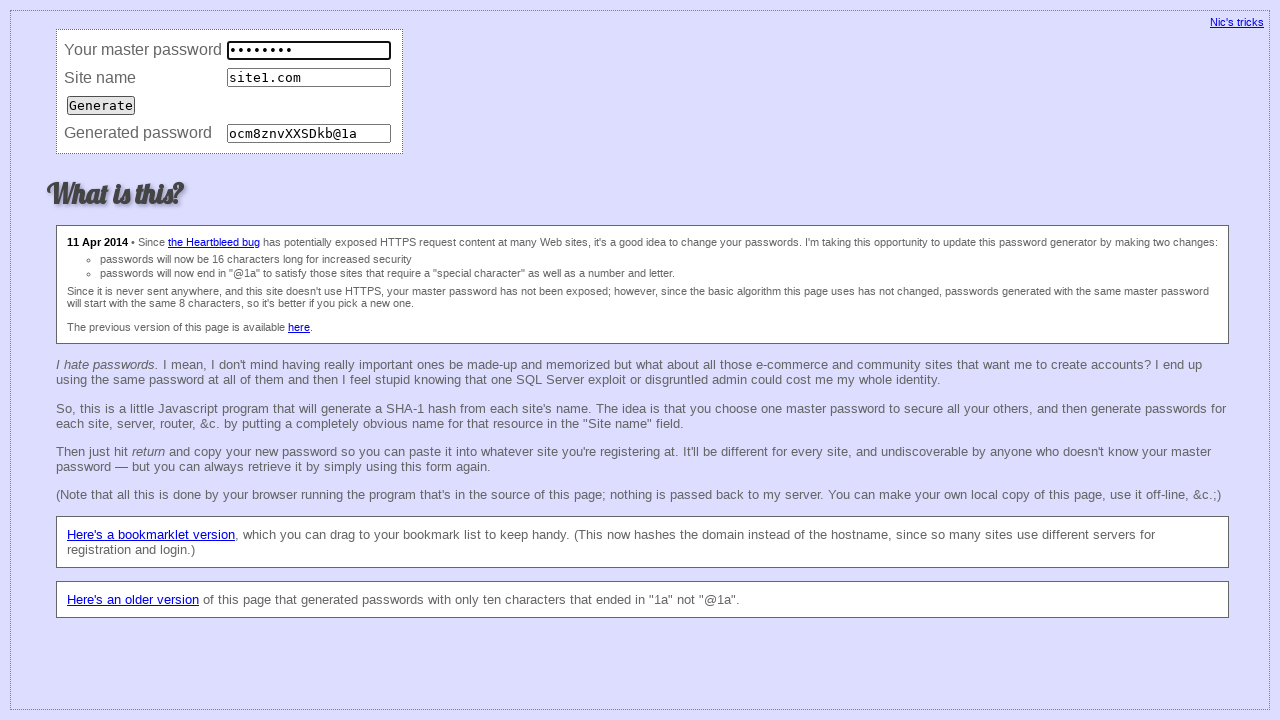

Cleared site name field (consistency test iteration 27) on input[name='site']
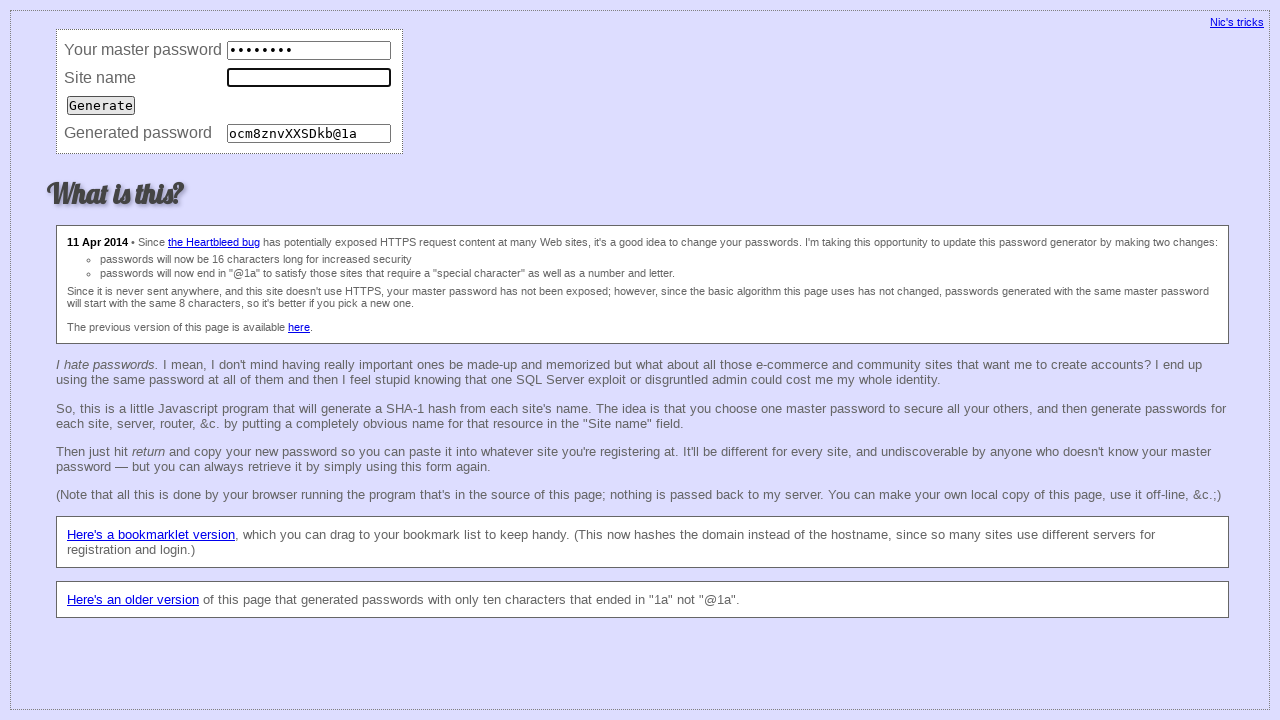

Filled site name field with 'site1.com' (consistency test iteration 27) on input[name='site']
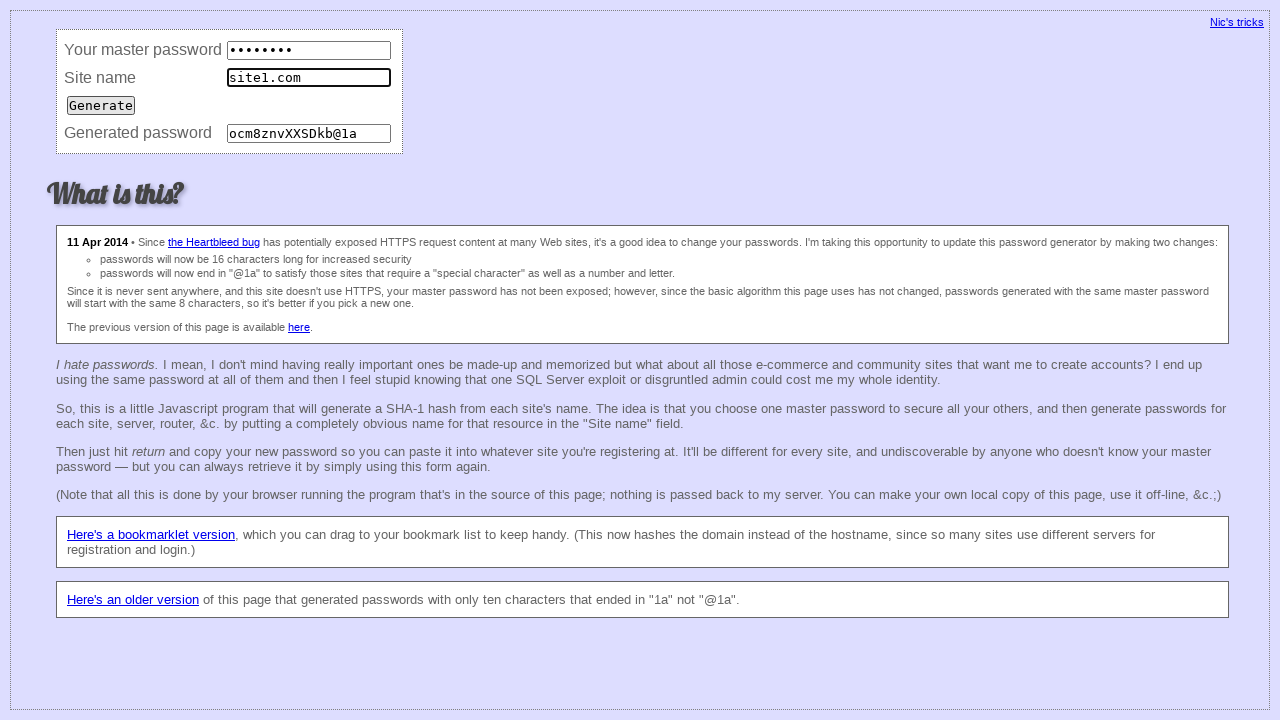

Submitted form (consistency test iteration 27) at (101, 105) on input[type='submit']
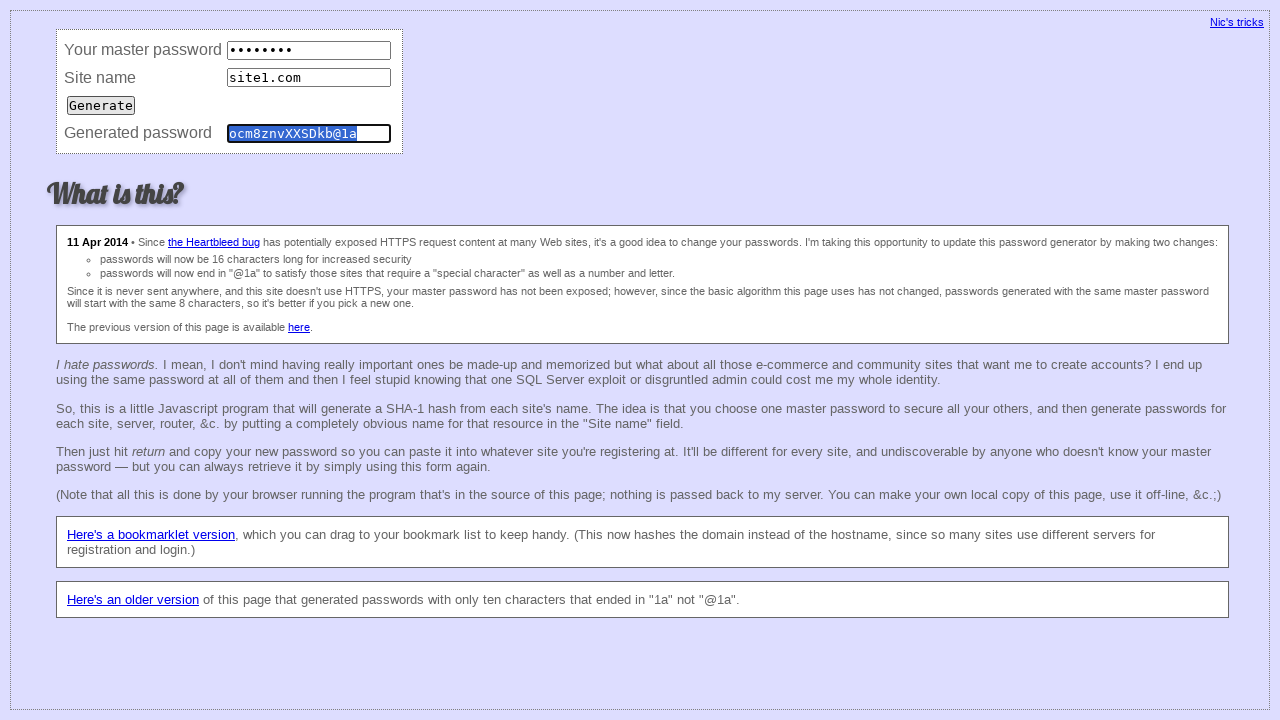

Retrieved password (consistency test iteration 27)
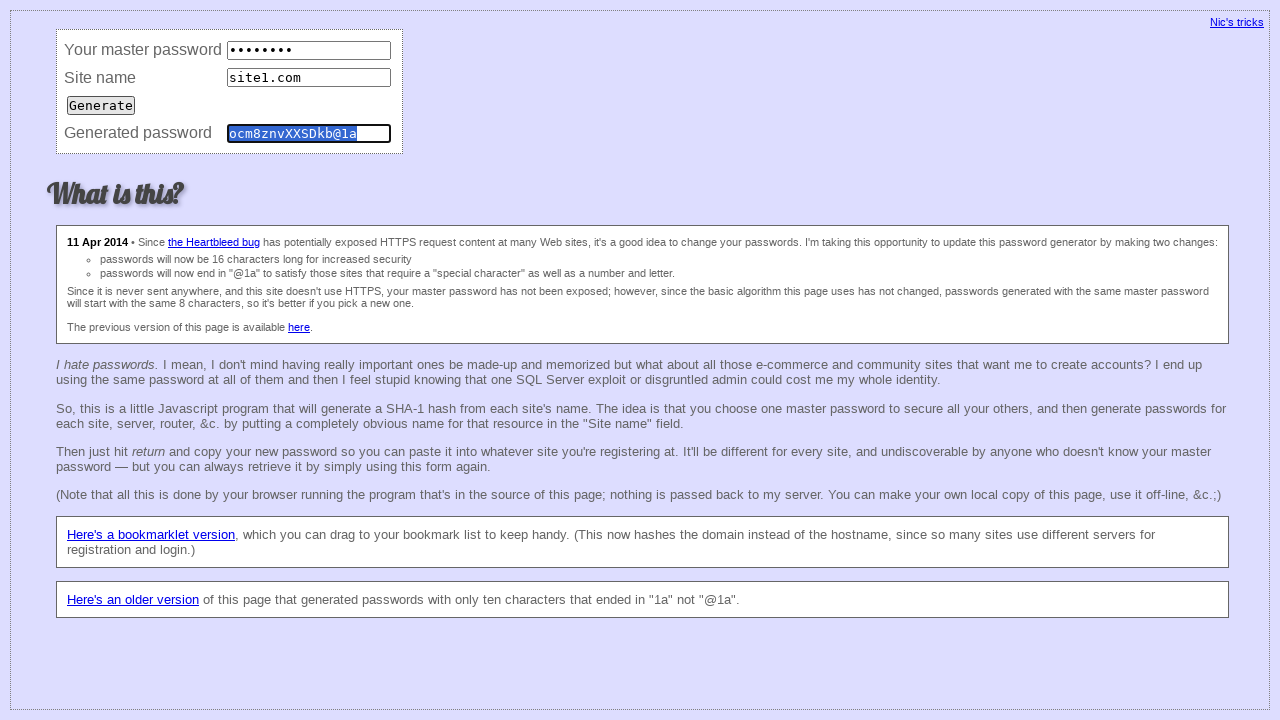

Cleared master password field (consistency test iteration 28) on input[name='master']
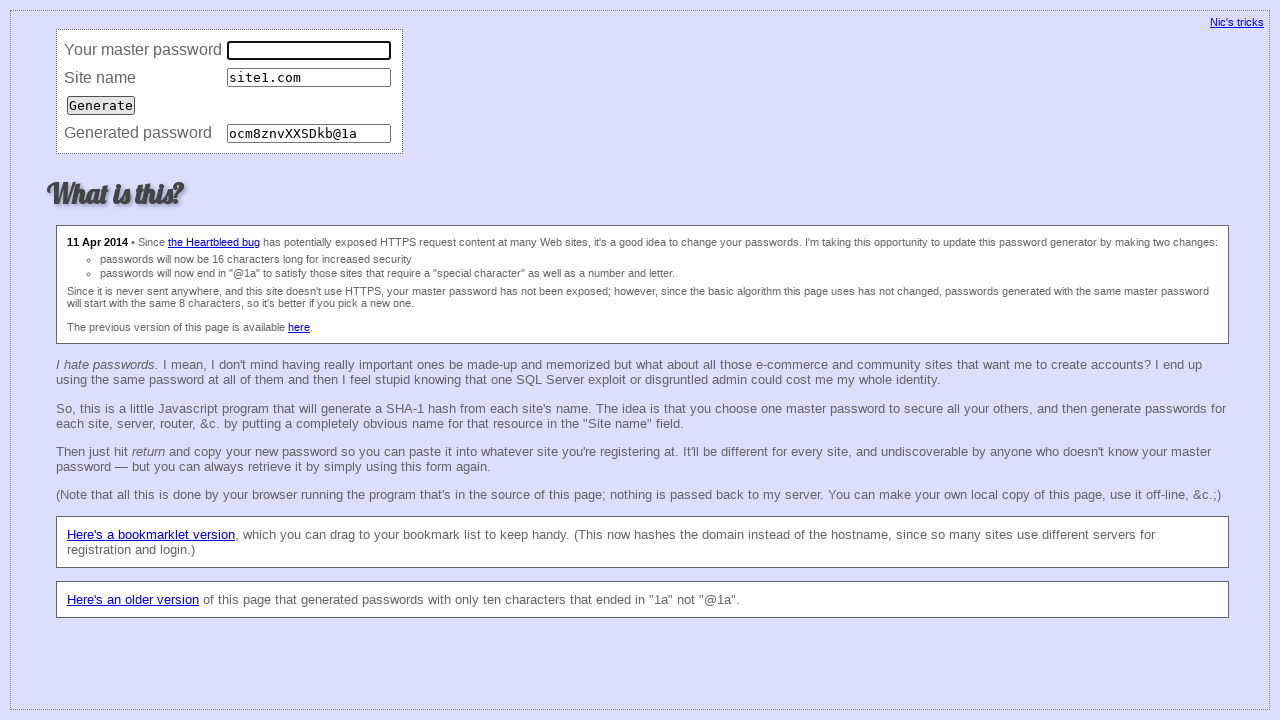

Filled master password field (consistency test iteration 28) on input[name='master']
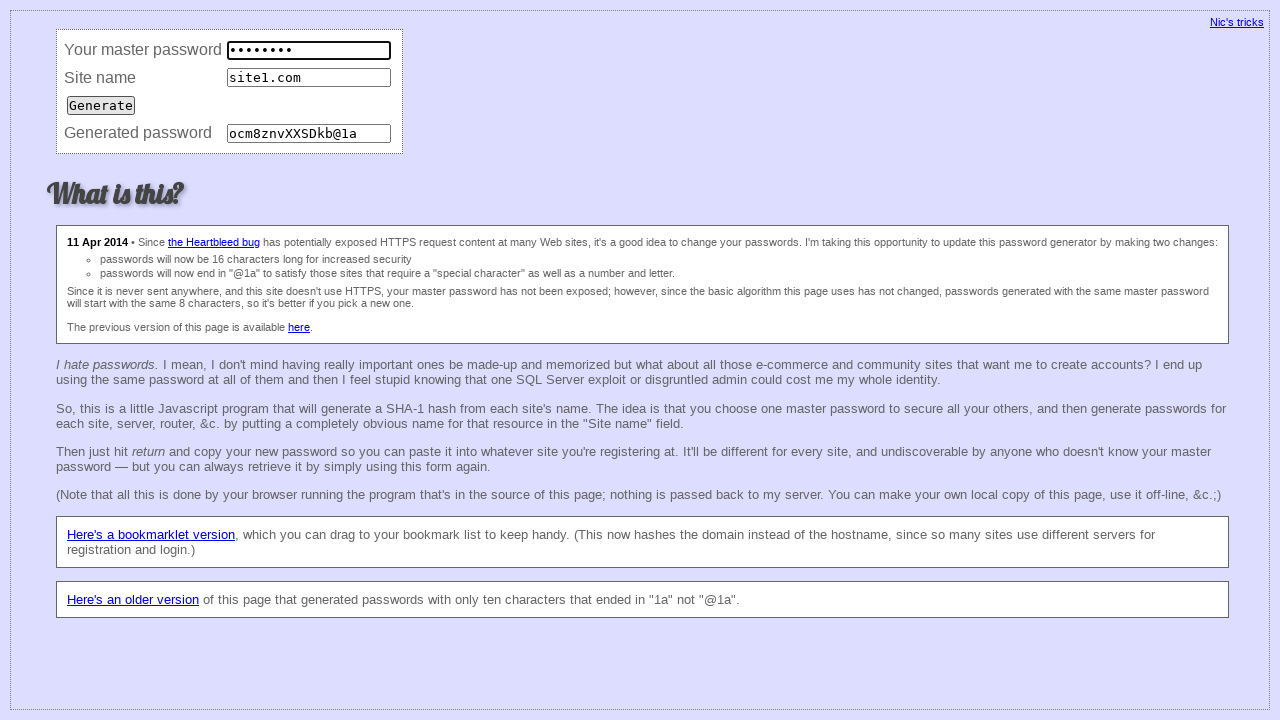

Cleared site name field (consistency test iteration 28) on input[name='site']
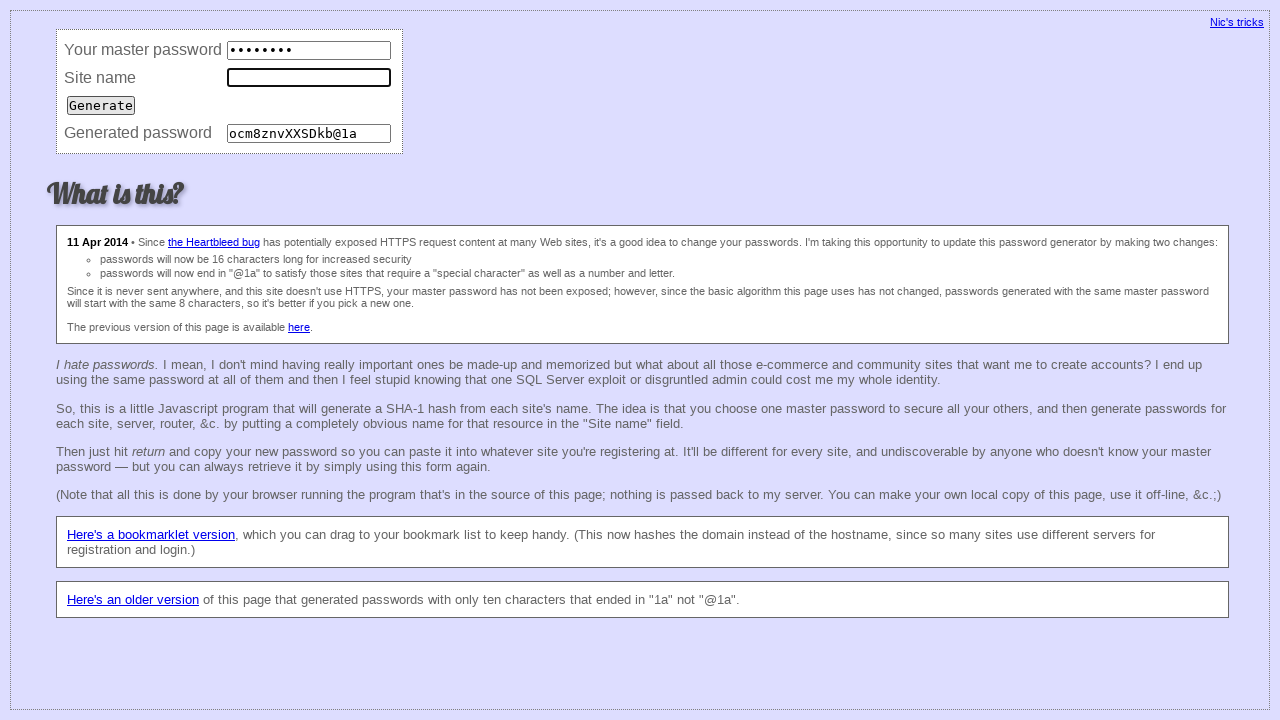

Filled site name field with 'site1.com' (consistency test iteration 28) on input[name='site']
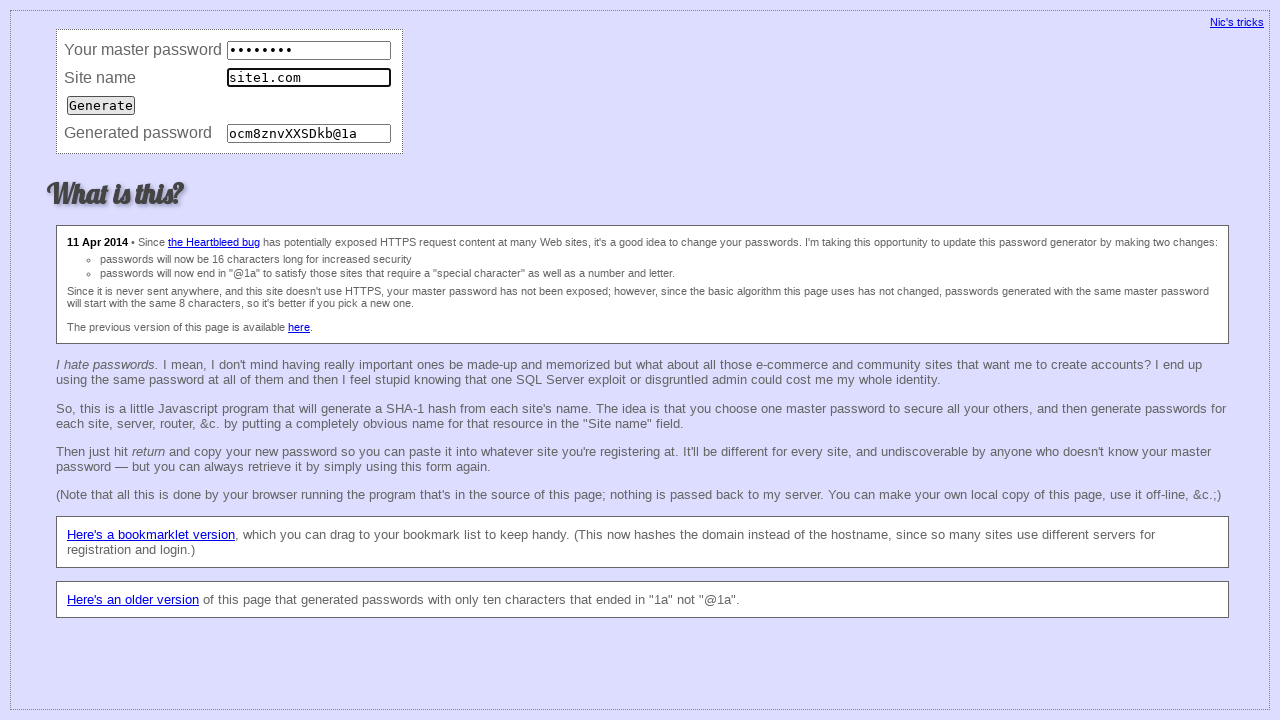

Submitted form (consistency test iteration 28) at (101, 105) on input[type='submit']
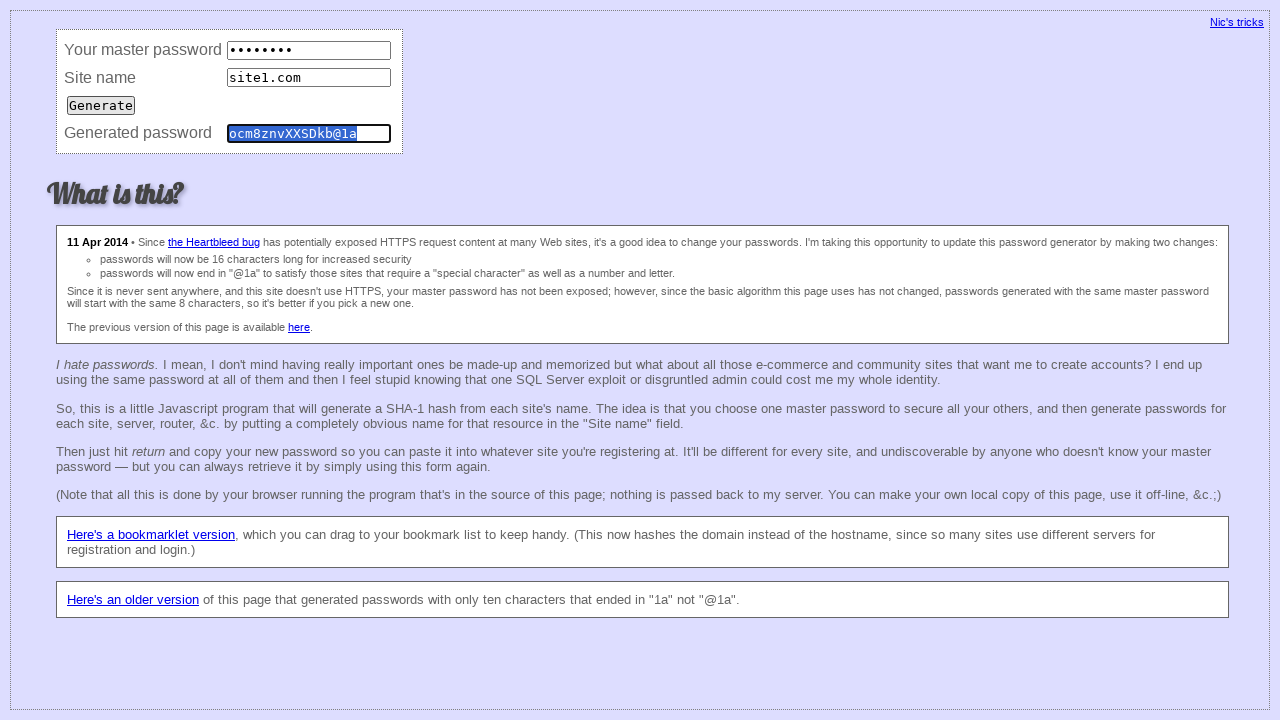

Retrieved password (consistency test iteration 28)
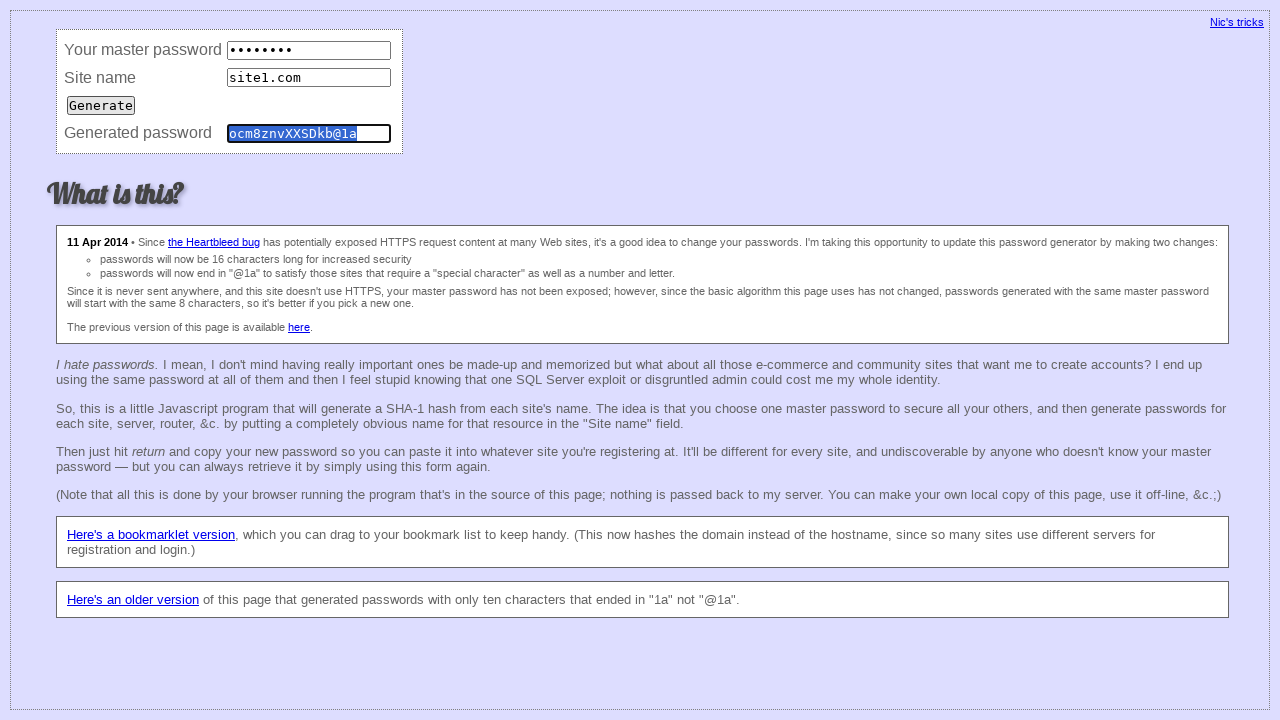

Cleared master password field (consistency test iteration 29) on input[name='master']
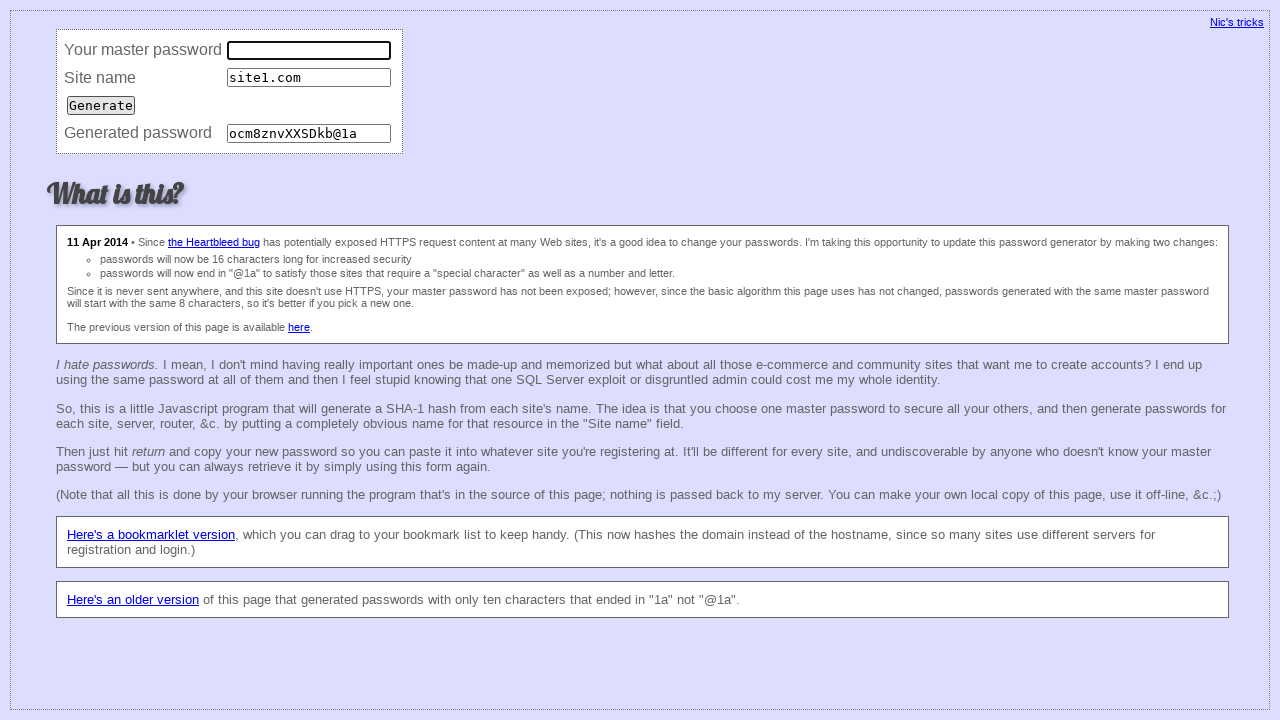

Filled master password field (consistency test iteration 29) on input[name='master']
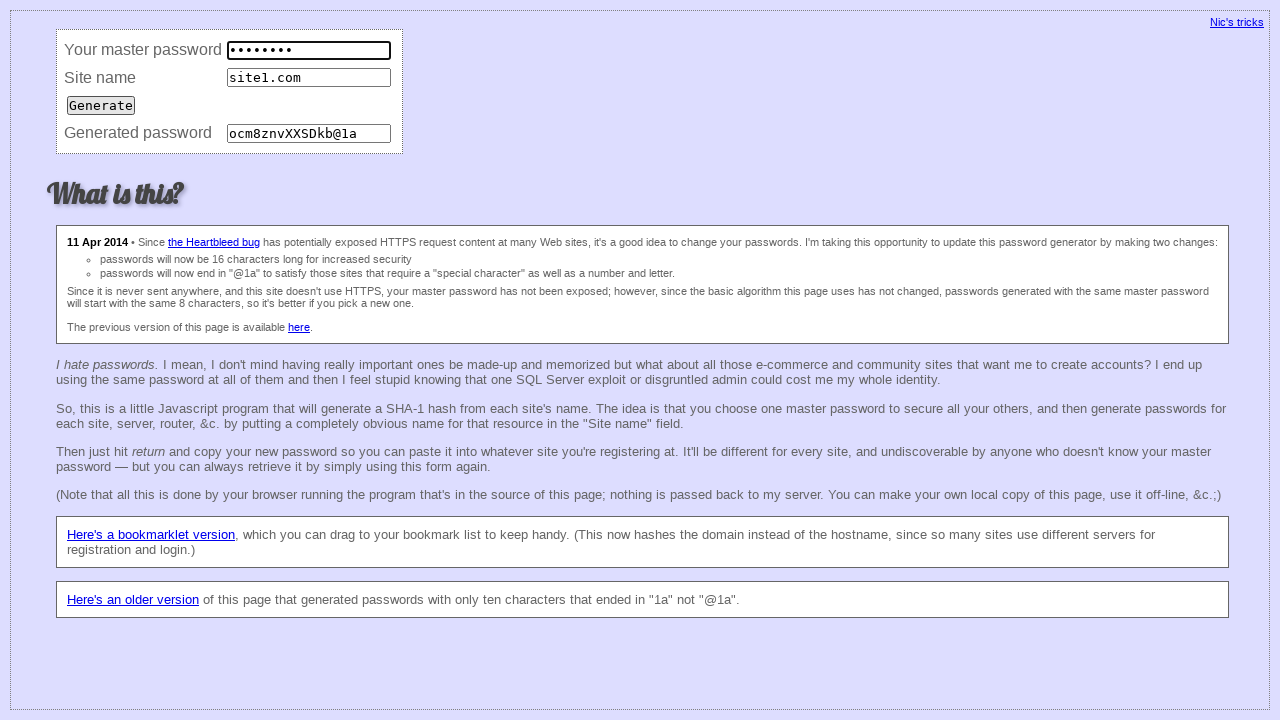

Cleared site name field (consistency test iteration 29) on input[name='site']
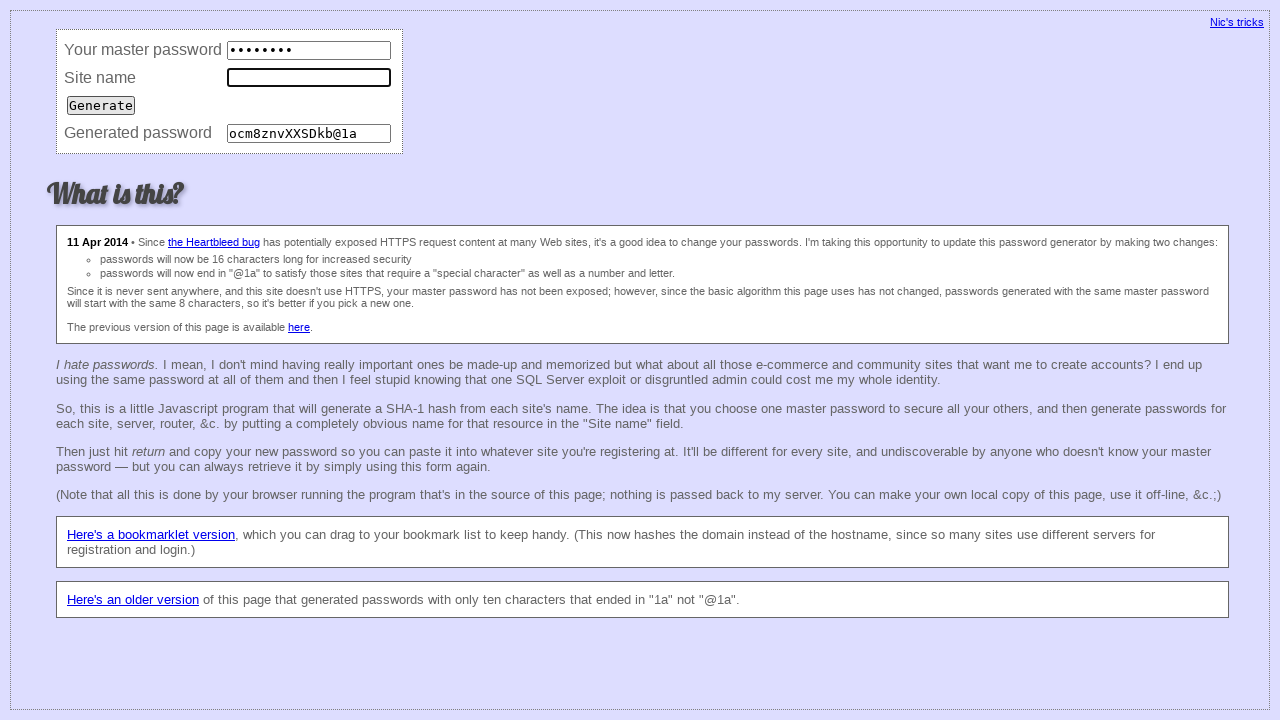

Filled site name field with 'site1.com' (consistency test iteration 29) on input[name='site']
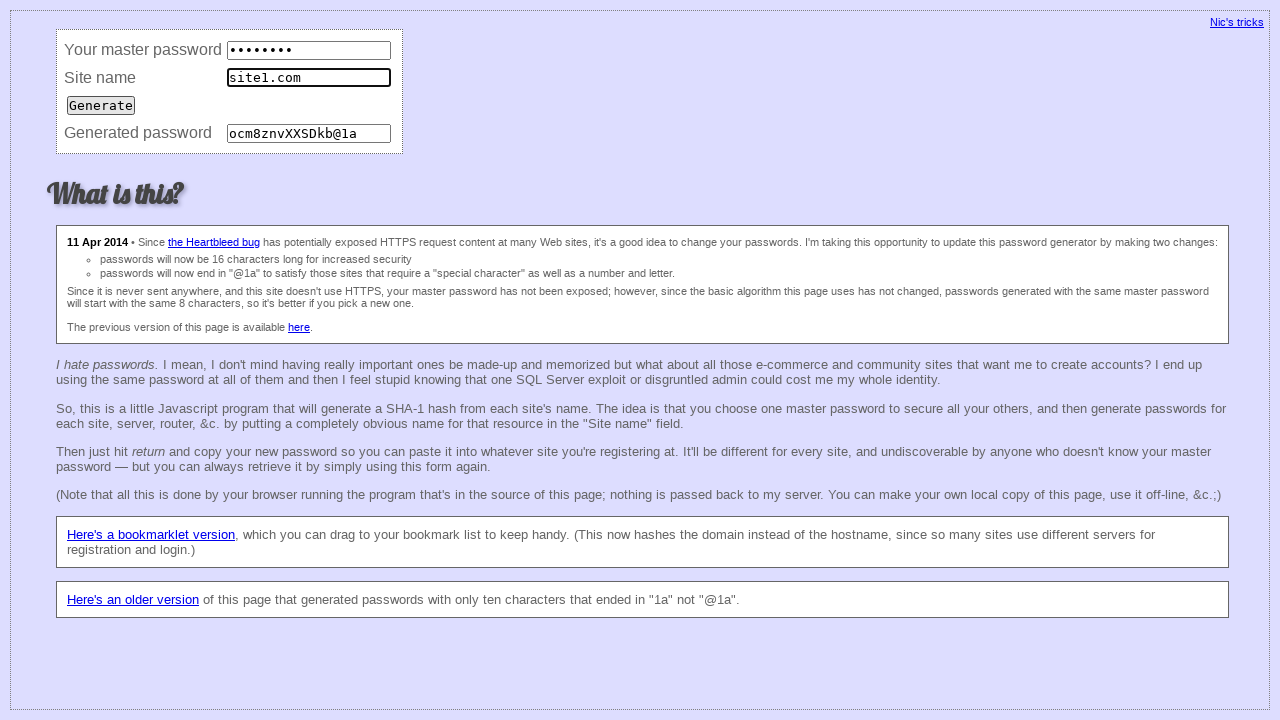

Submitted form (consistency test iteration 29) at (101, 105) on input[type='submit']
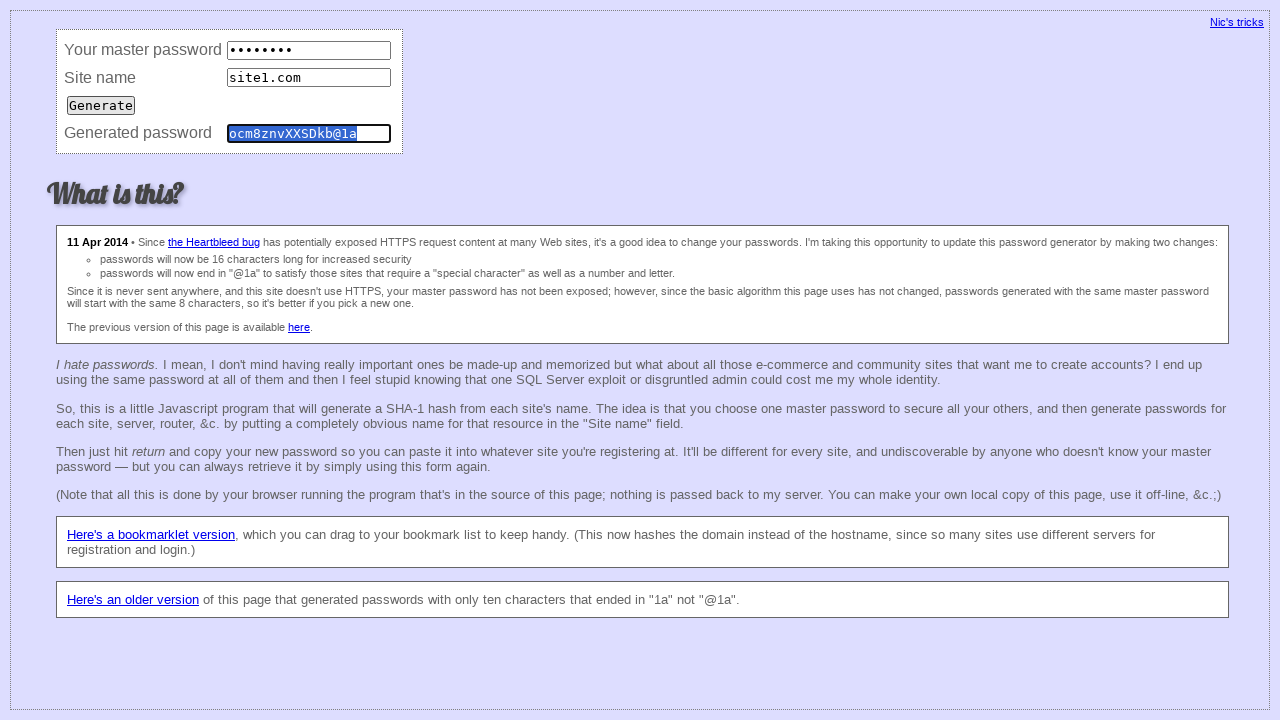

Retrieved password (consistency test iteration 29)
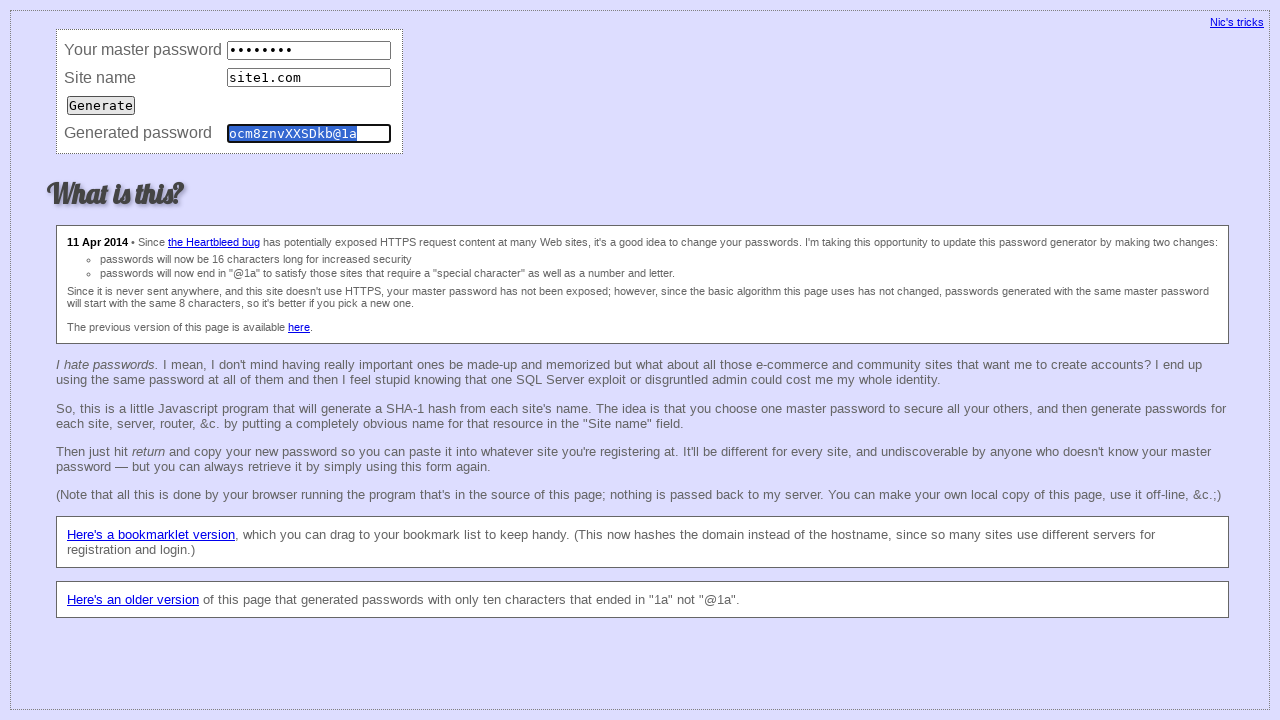

Cleared master password field (consistency test iteration 30) on input[name='master']
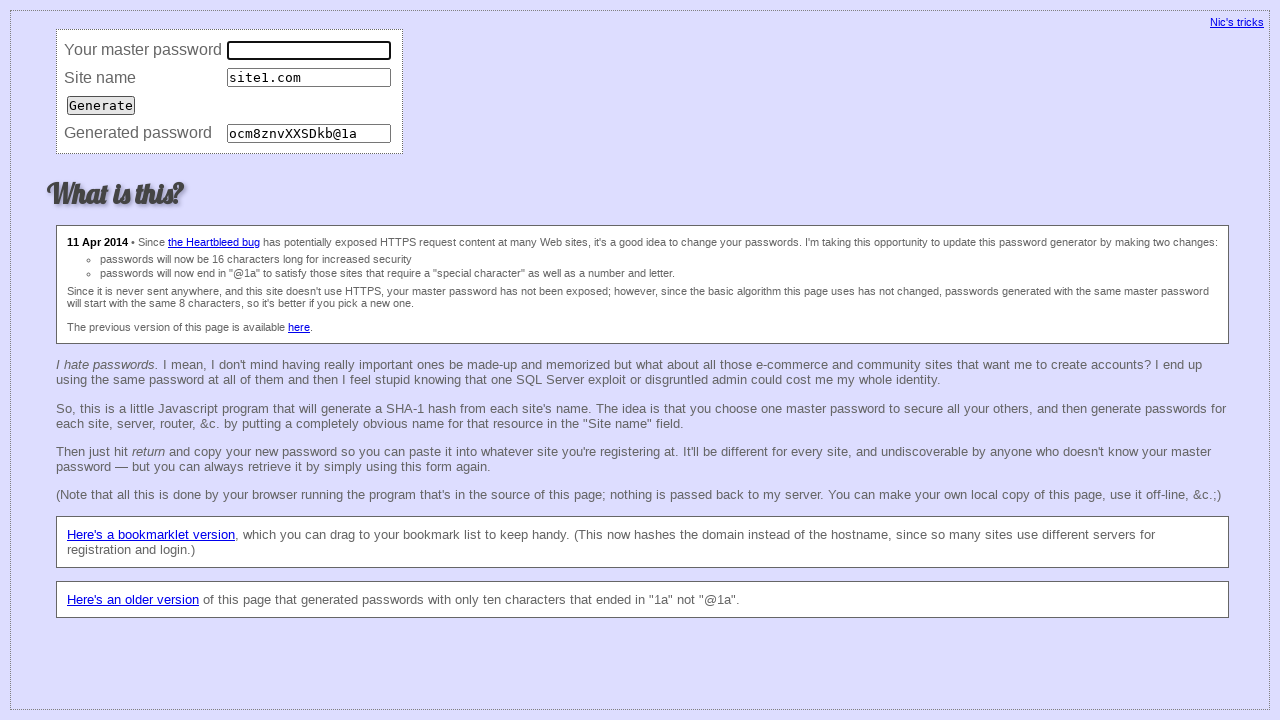

Filled master password field (consistency test iteration 30) on input[name='master']
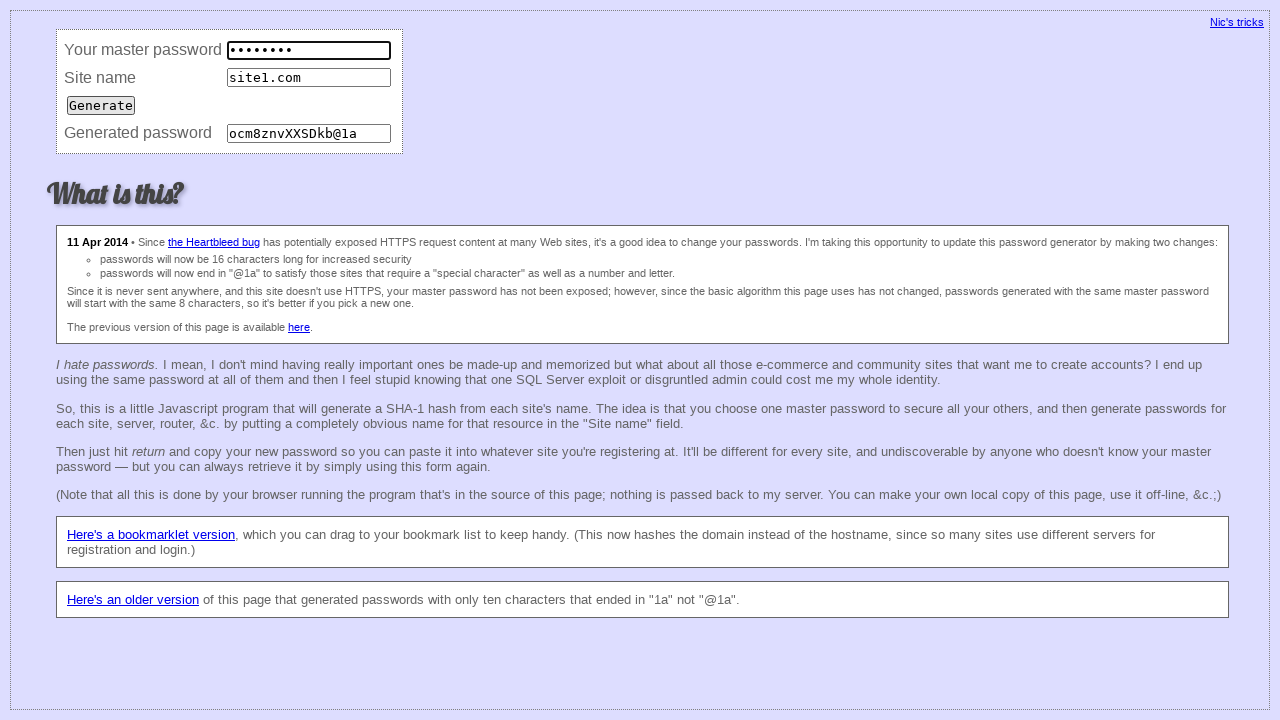

Cleared site name field (consistency test iteration 30) on input[name='site']
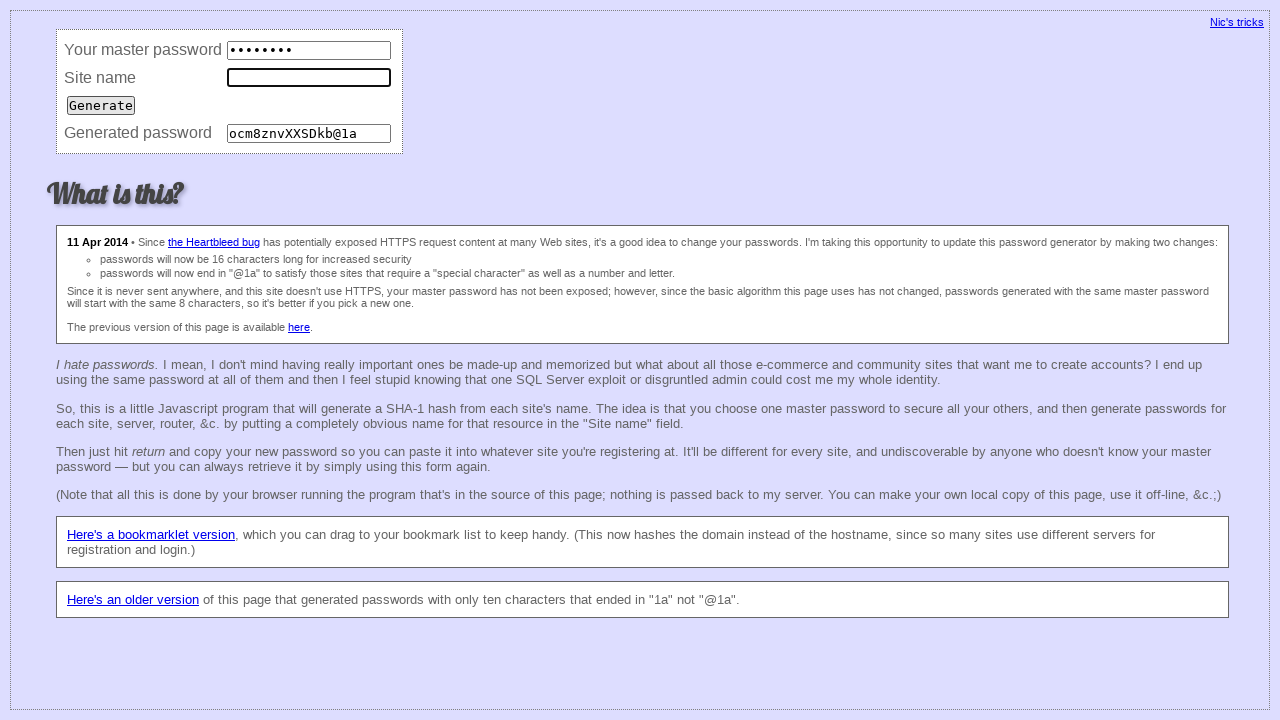

Filled site name field with 'site1.com' (consistency test iteration 30) on input[name='site']
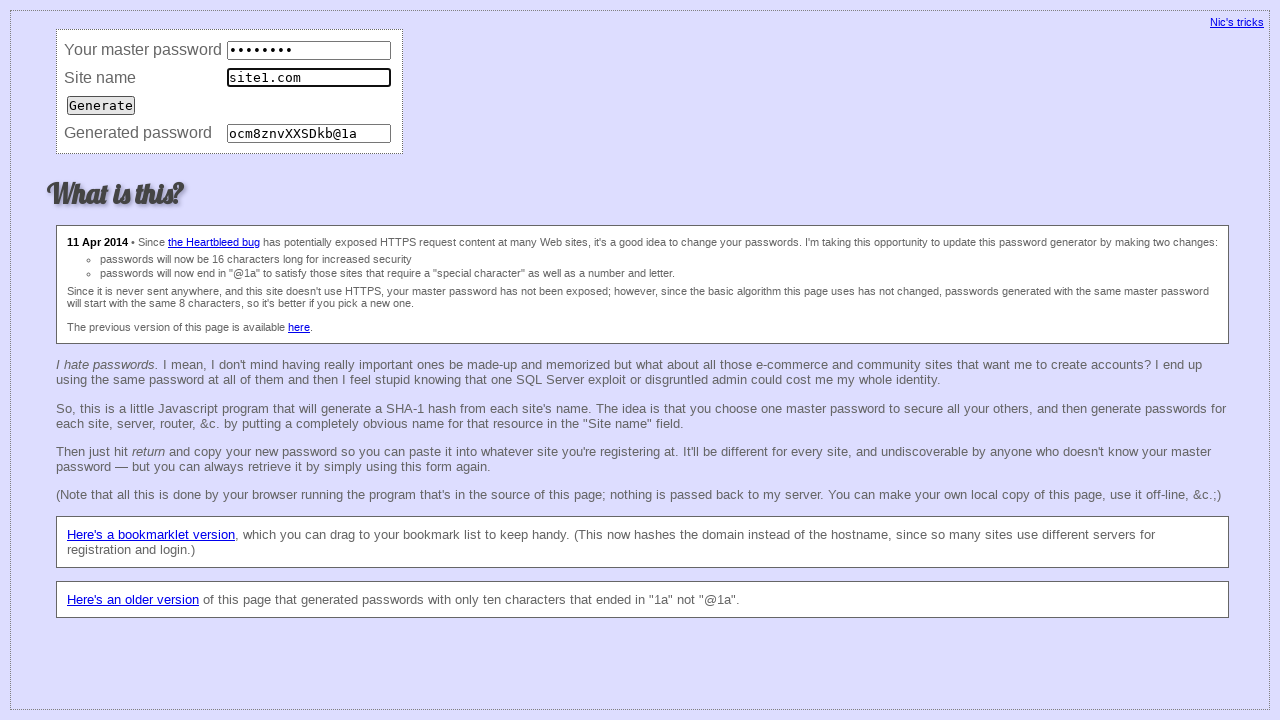

Submitted form (consistency test iteration 30) at (101, 105) on input[type='submit']
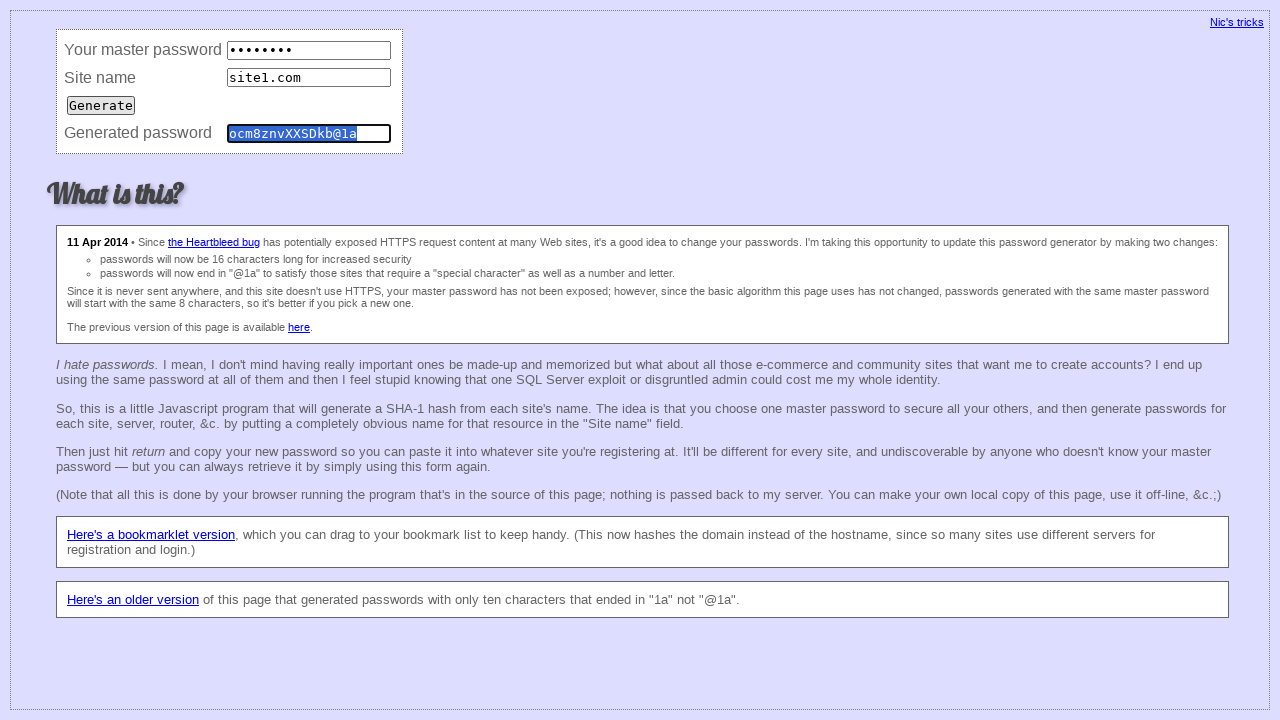

Retrieved password (consistency test iteration 30)
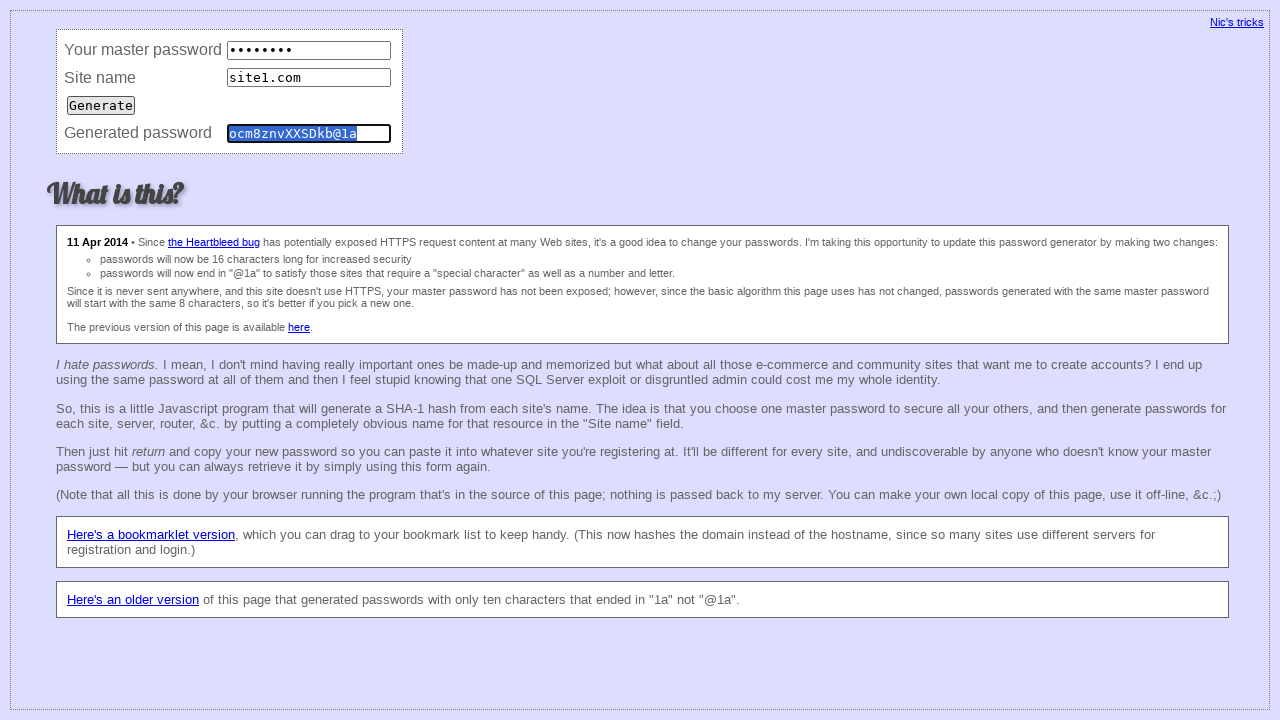

Cleared master password field (consistency test iteration 31) on input[name='master']
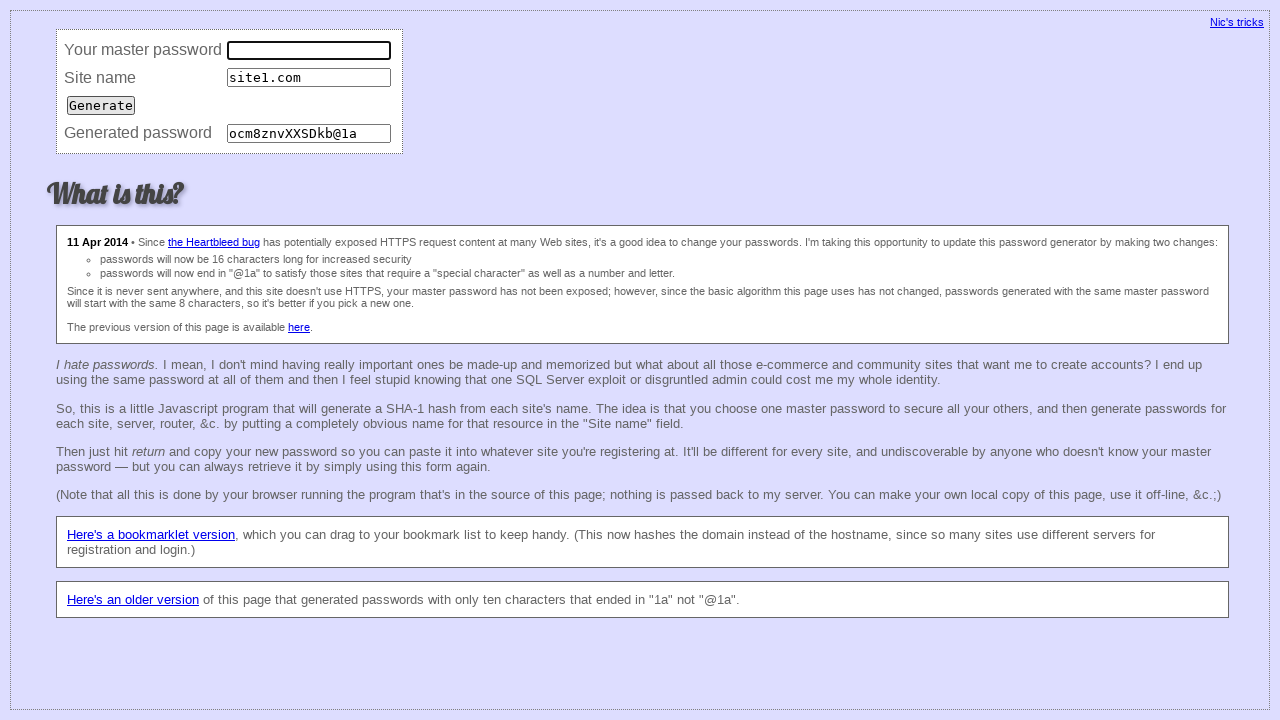

Filled master password field (consistency test iteration 31) on input[name='master']
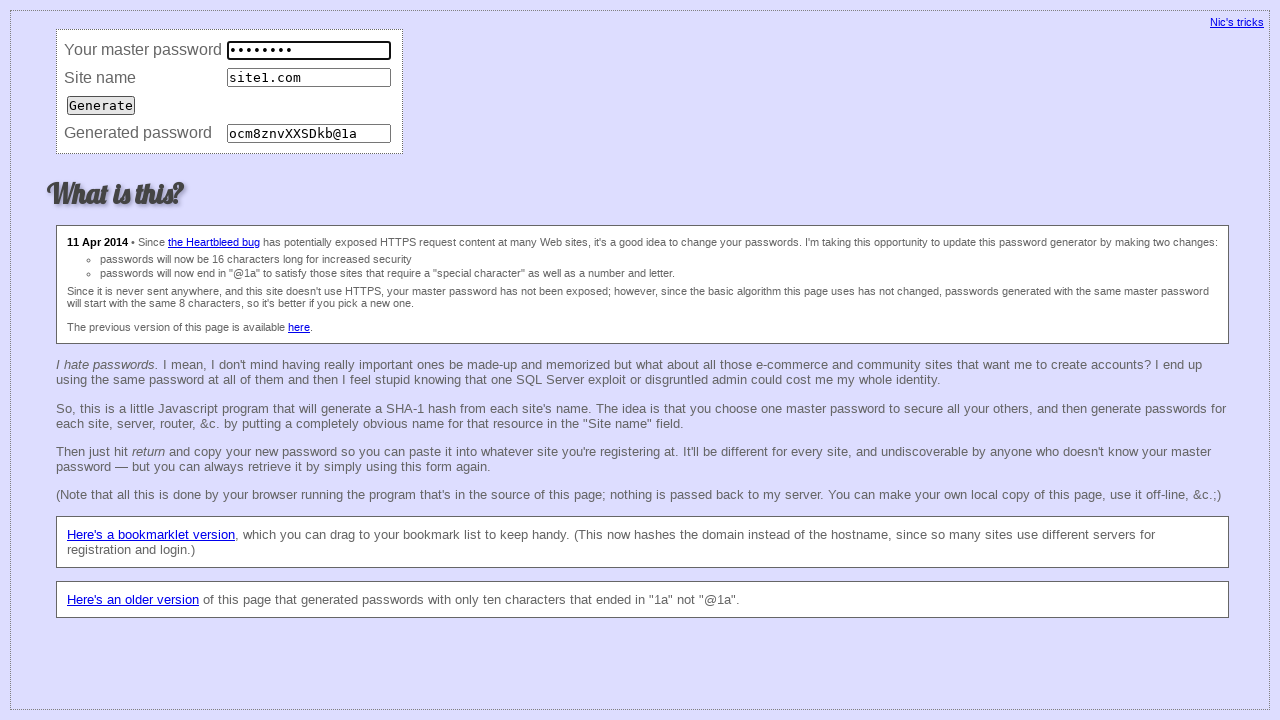

Cleared site name field (consistency test iteration 31) on input[name='site']
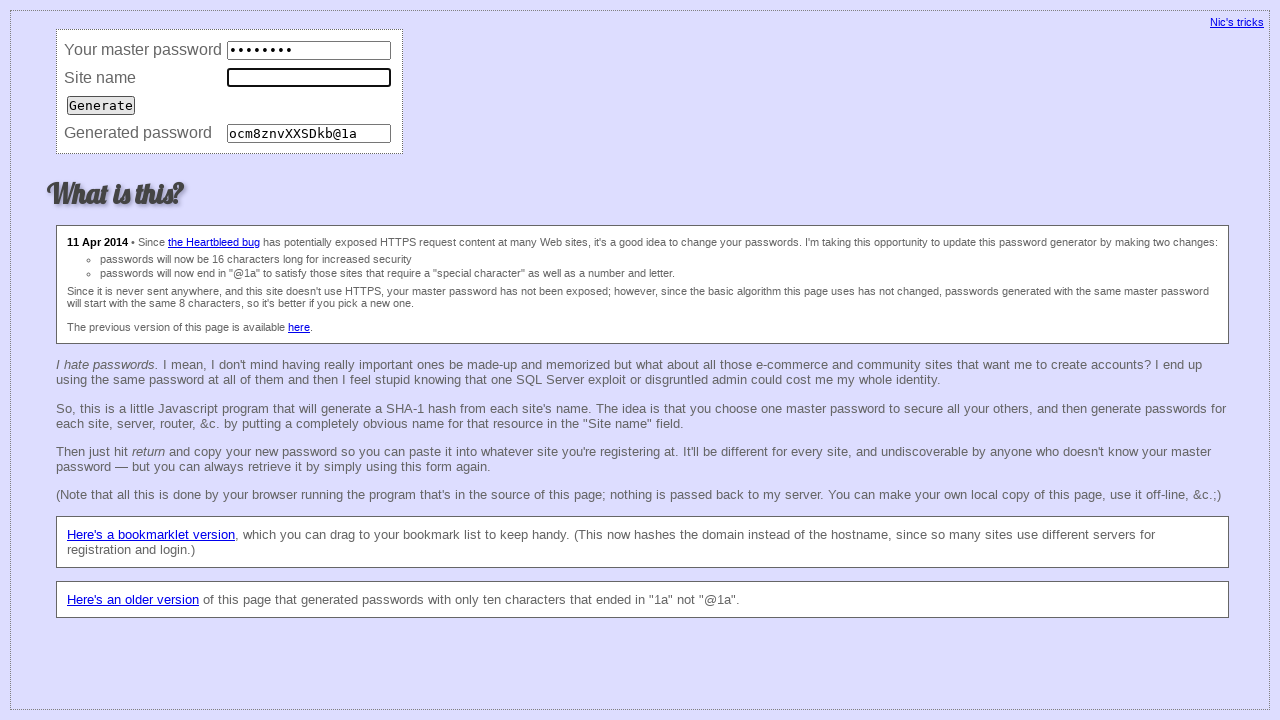

Filled site name field with 'site1.com' (consistency test iteration 31) on input[name='site']
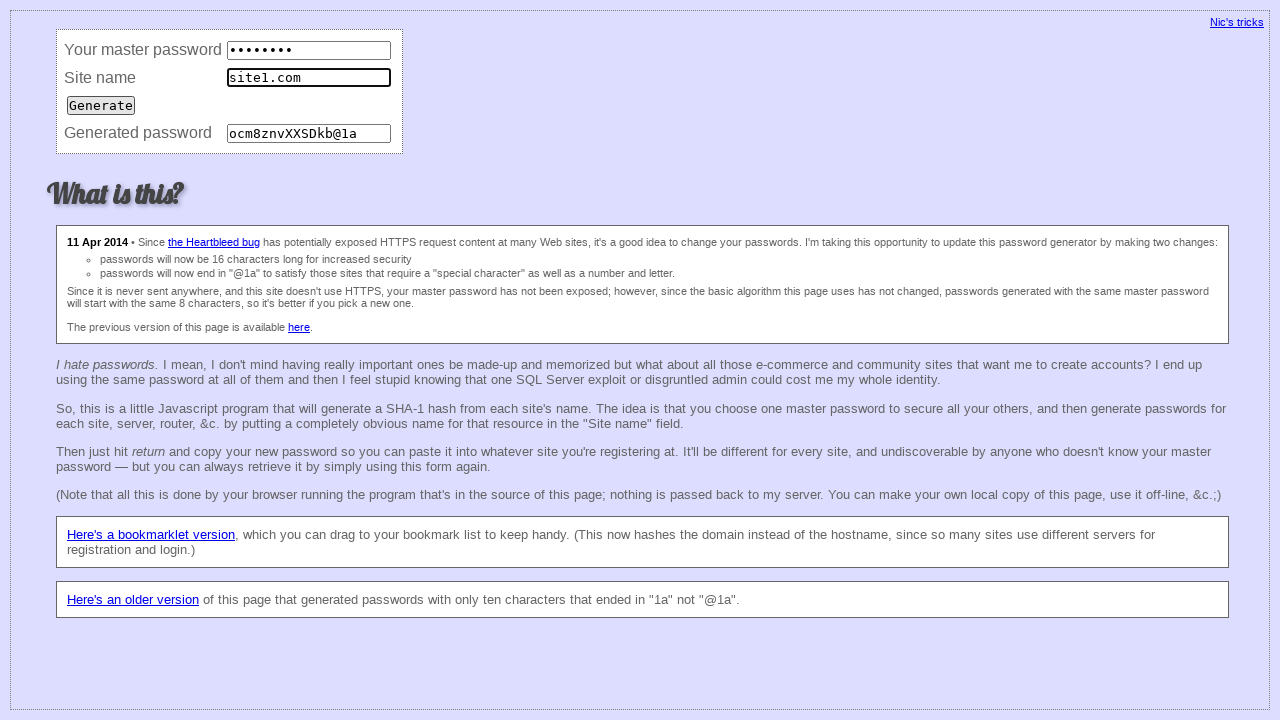

Submitted form (consistency test iteration 31) at (101, 105) on input[type='submit']
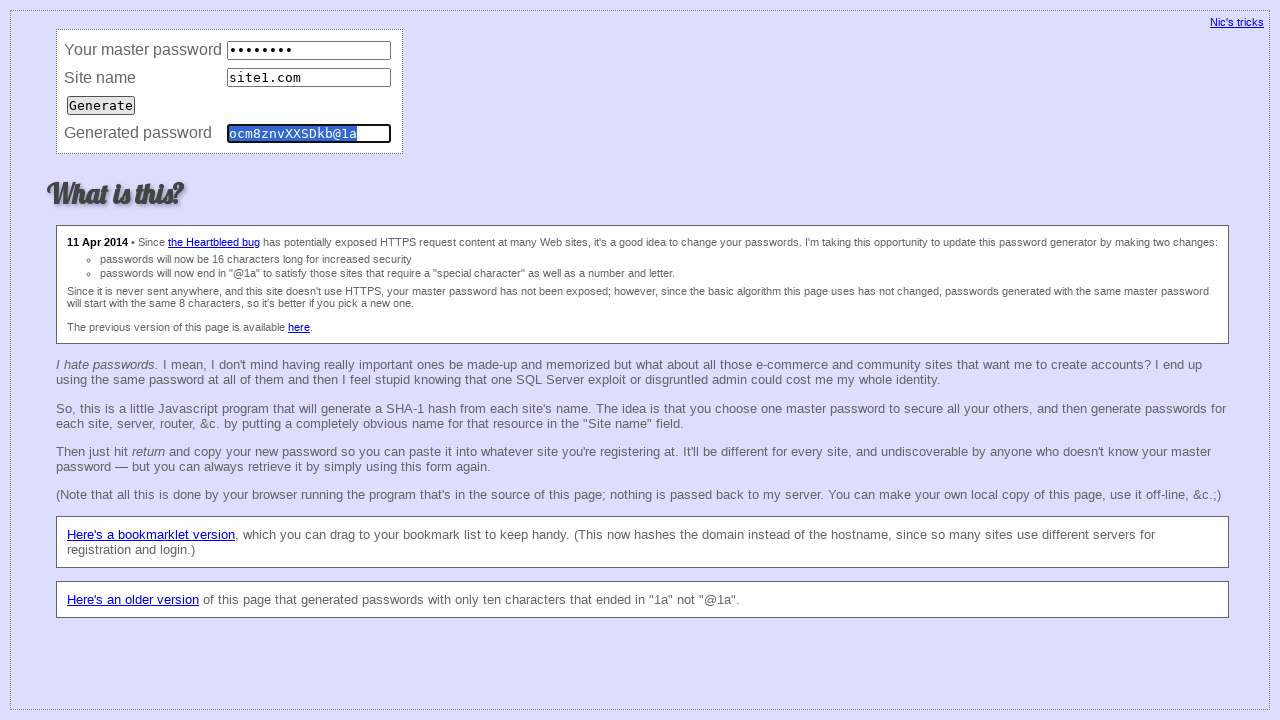

Retrieved password (consistency test iteration 31)
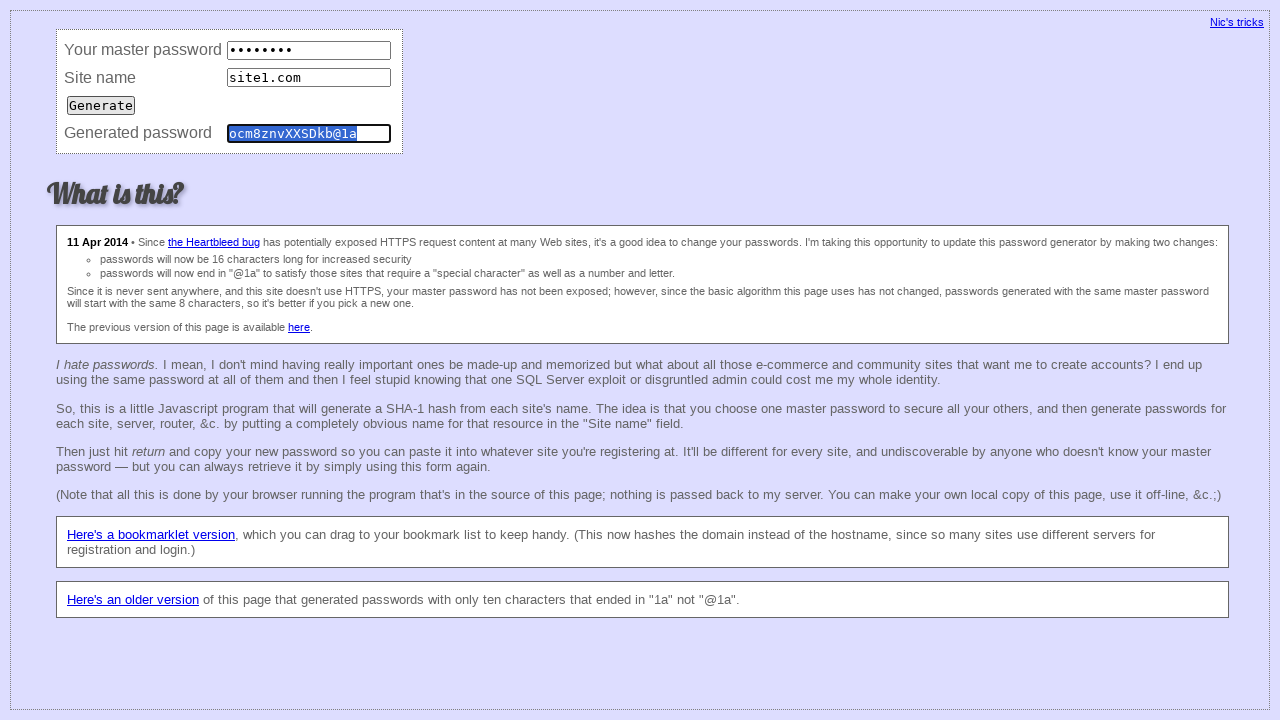

Cleared master password field (consistency test iteration 32) on input[name='master']
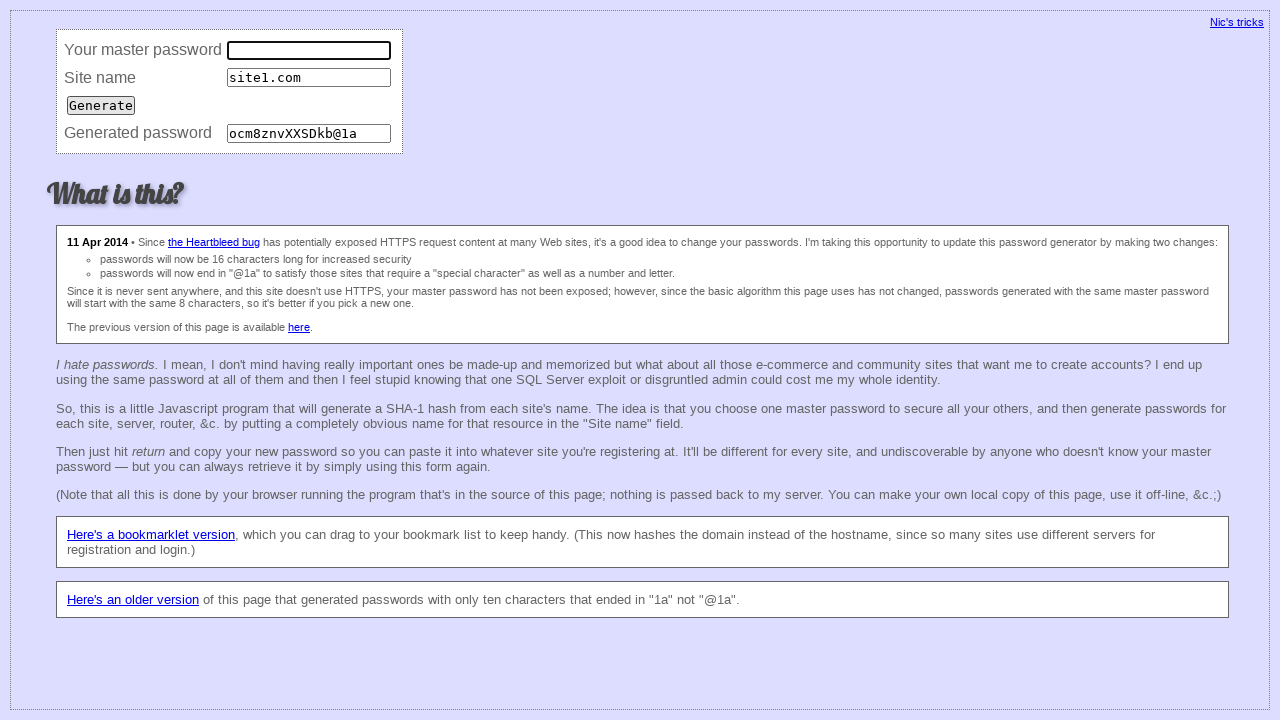

Filled master password field (consistency test iteration 32) on input[name='master']
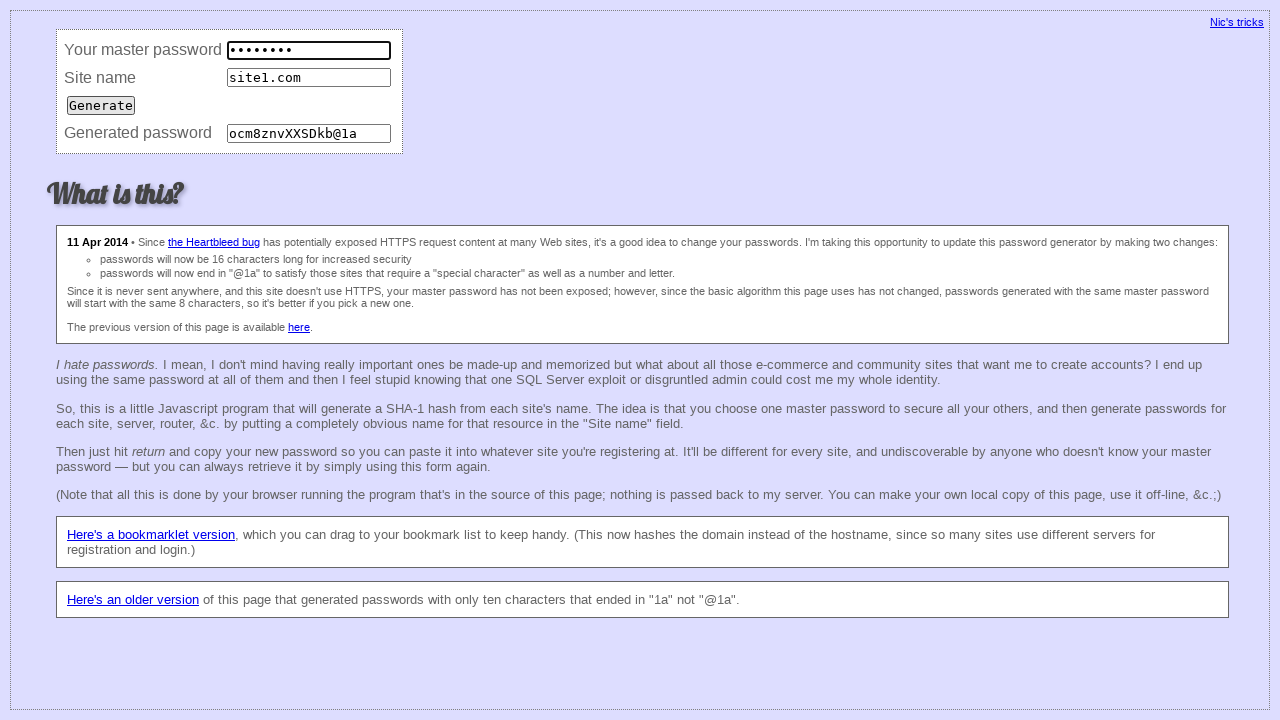

Cleared site name field (consistency test iteration 32) on input[name='site']
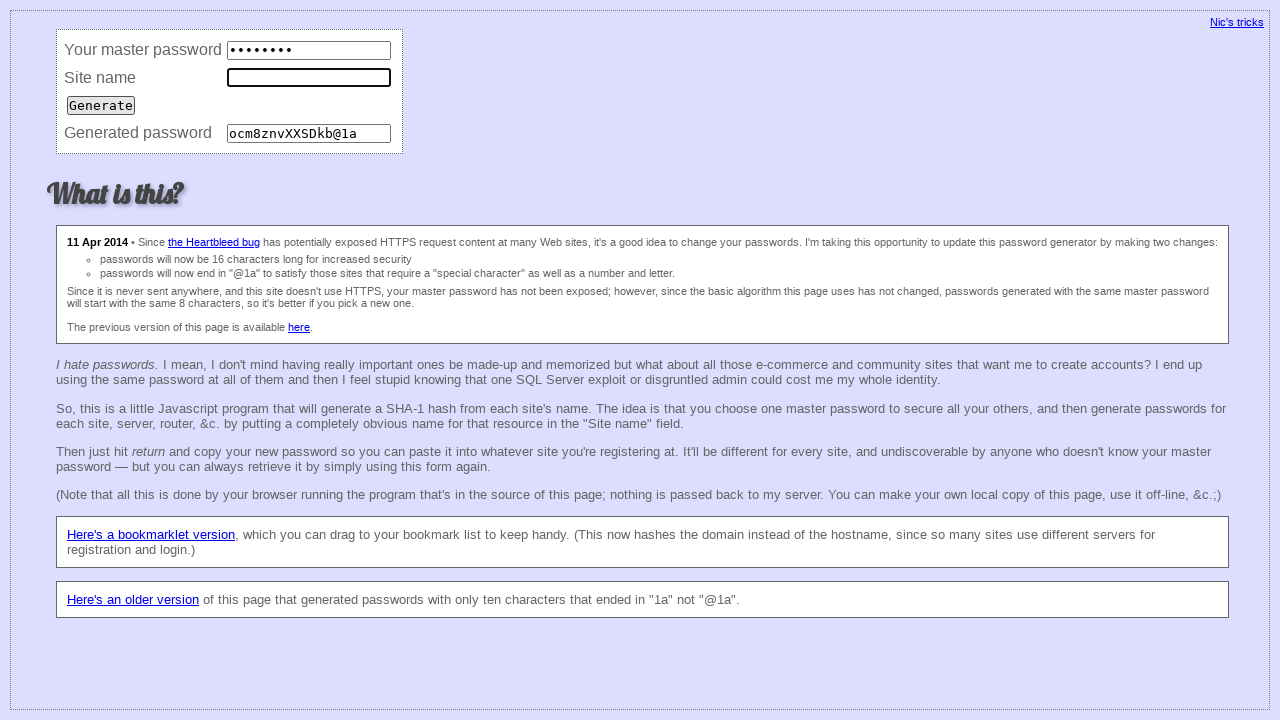

Filled site name field with 'site1.com' (consistency test iteration 32) on input[name='site']
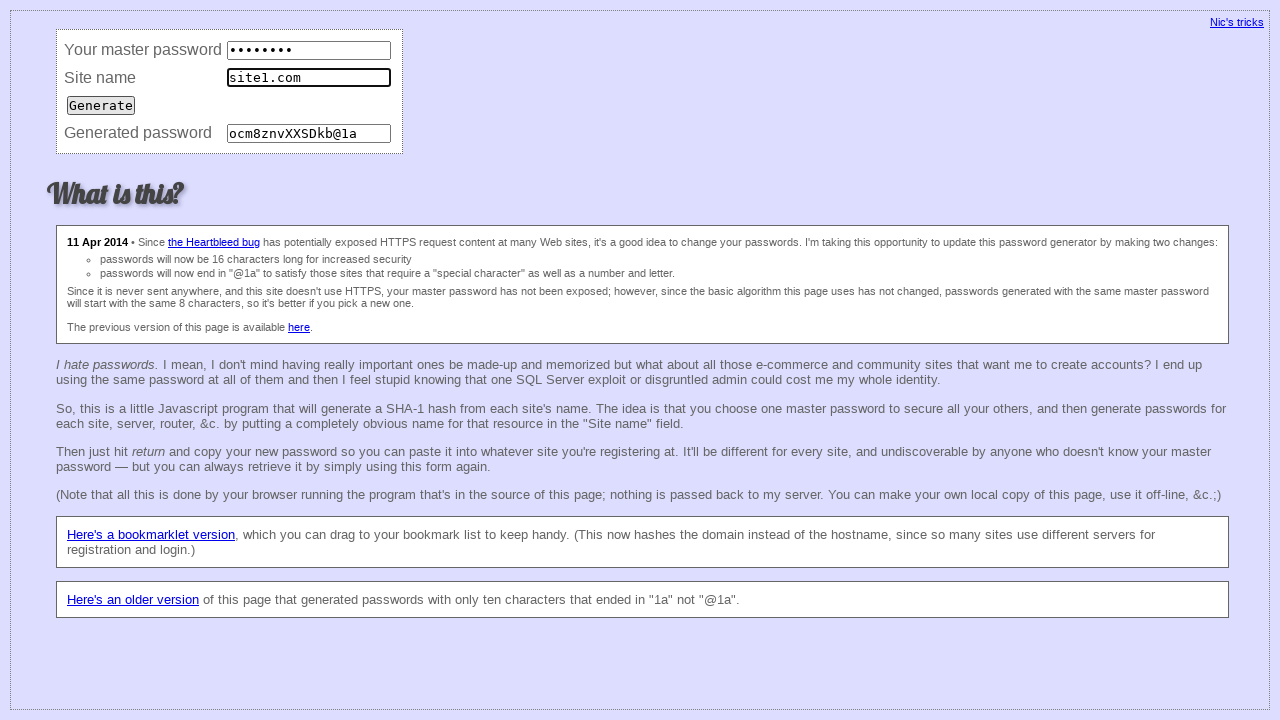

Submitted form (consistency test iteration 32) at (101, 105) on input[type='submit']
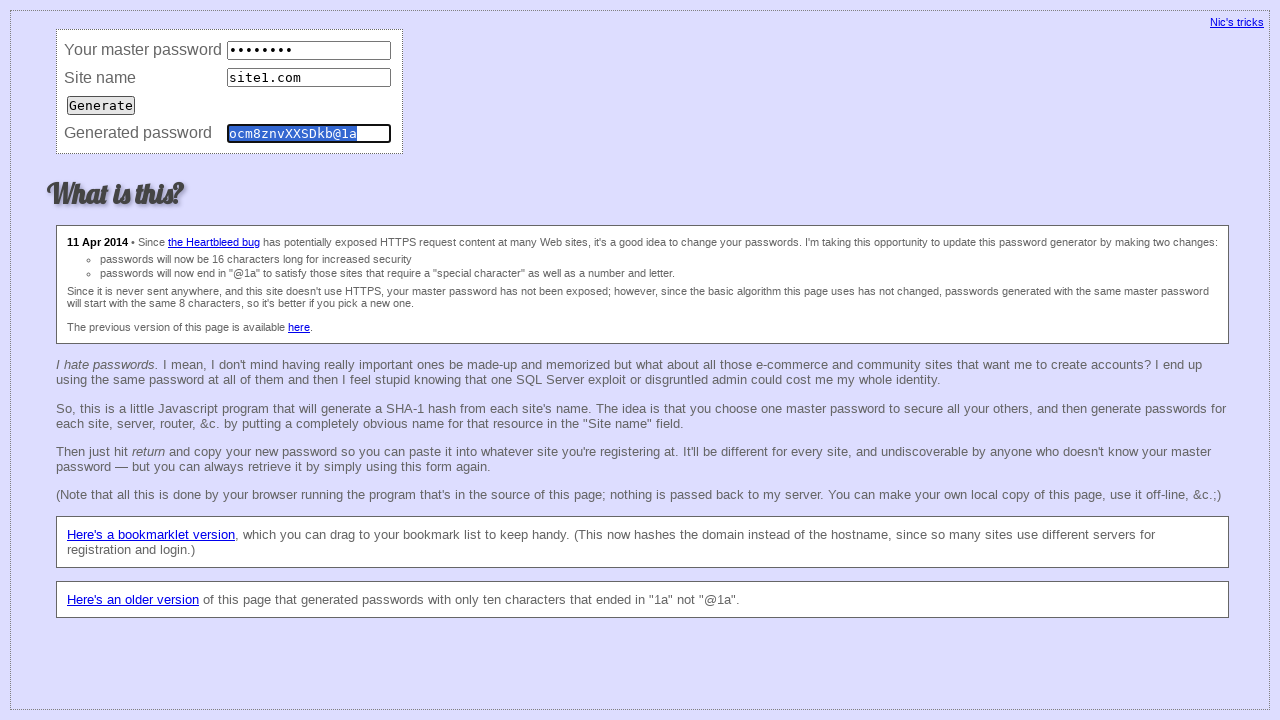

Retrieved password (consistency test iteration 32)
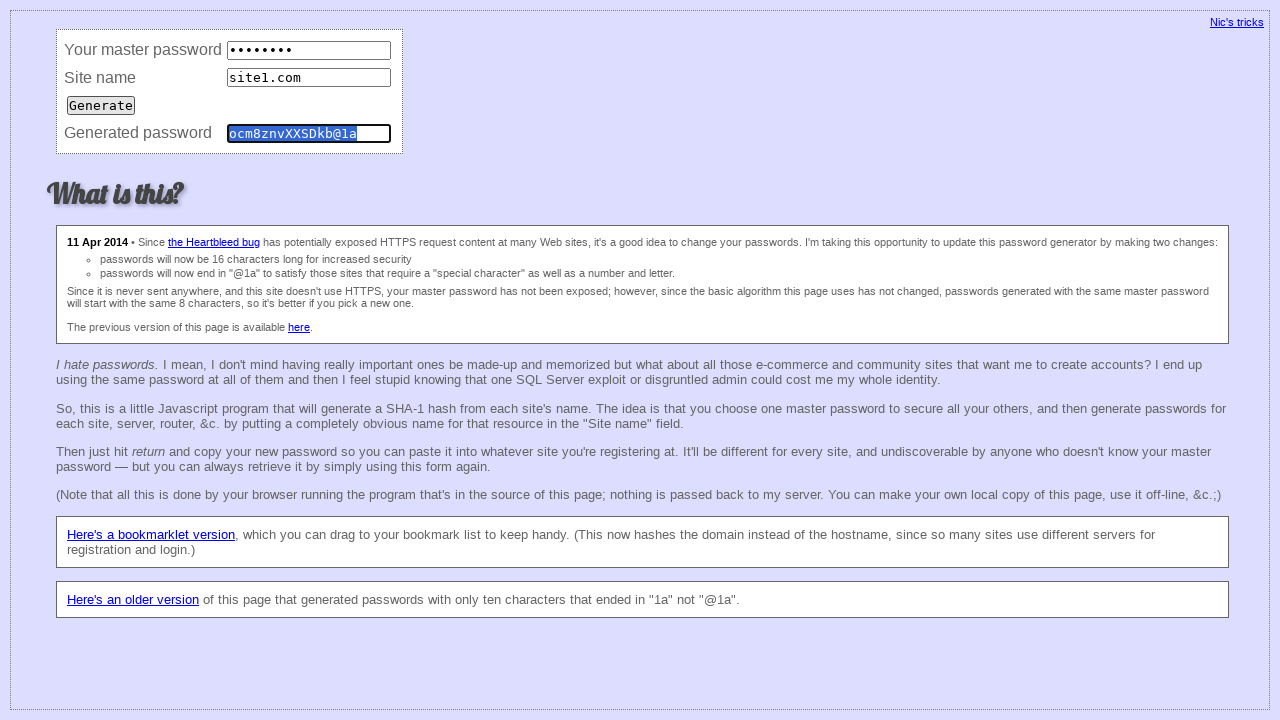

Cleared master password field (consistency test iteration 33) on input[name='master']
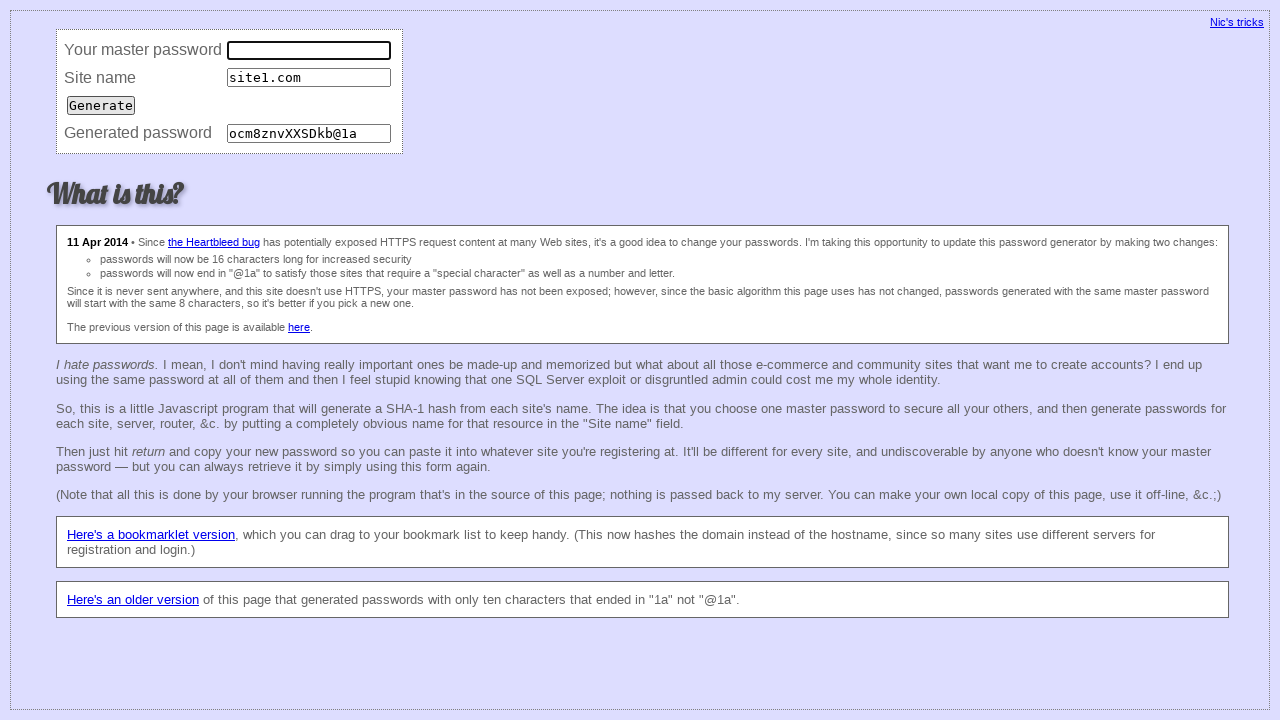

Filled master password field (consistency test iteration 33) on input[name='master']
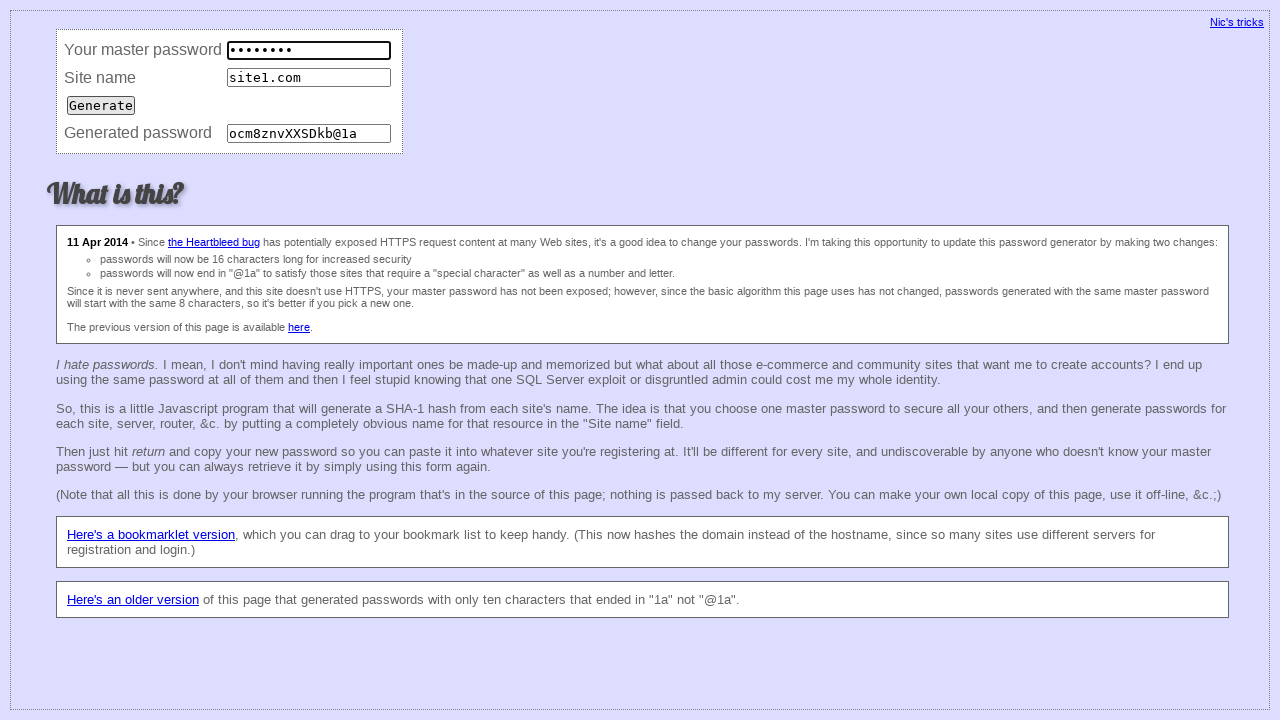

Cleared site name field (consistency test iteration 33) on input[name='site']
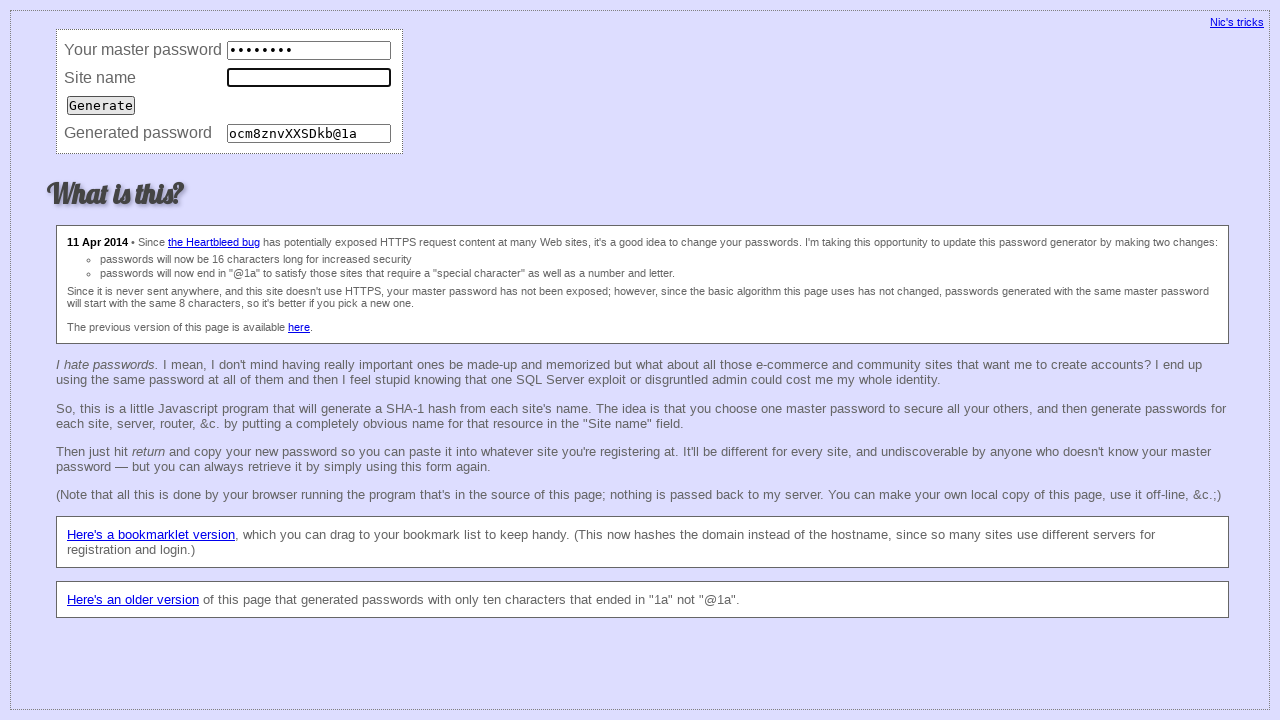

Filled site name field with 'site1.com' (consistency test iteration 33) on input[name='site']
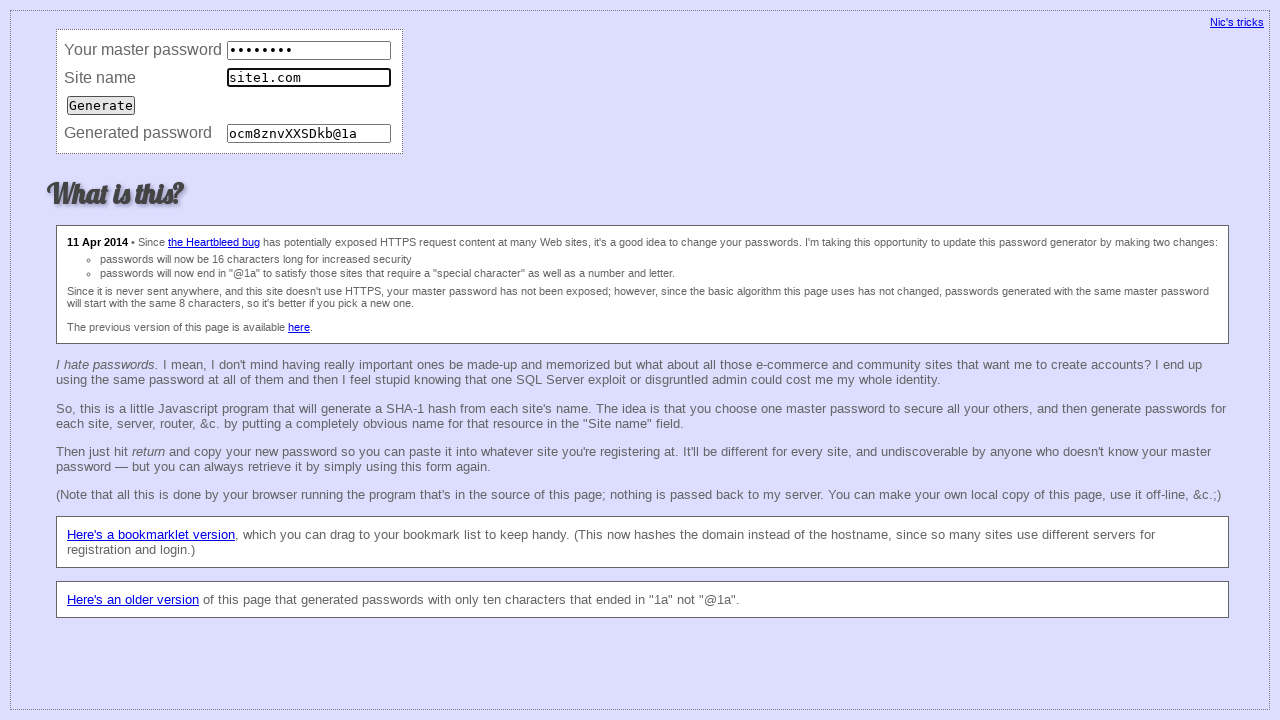

Submitted form (consistency test iteration 33) at (101, 105) on input[type='submit']
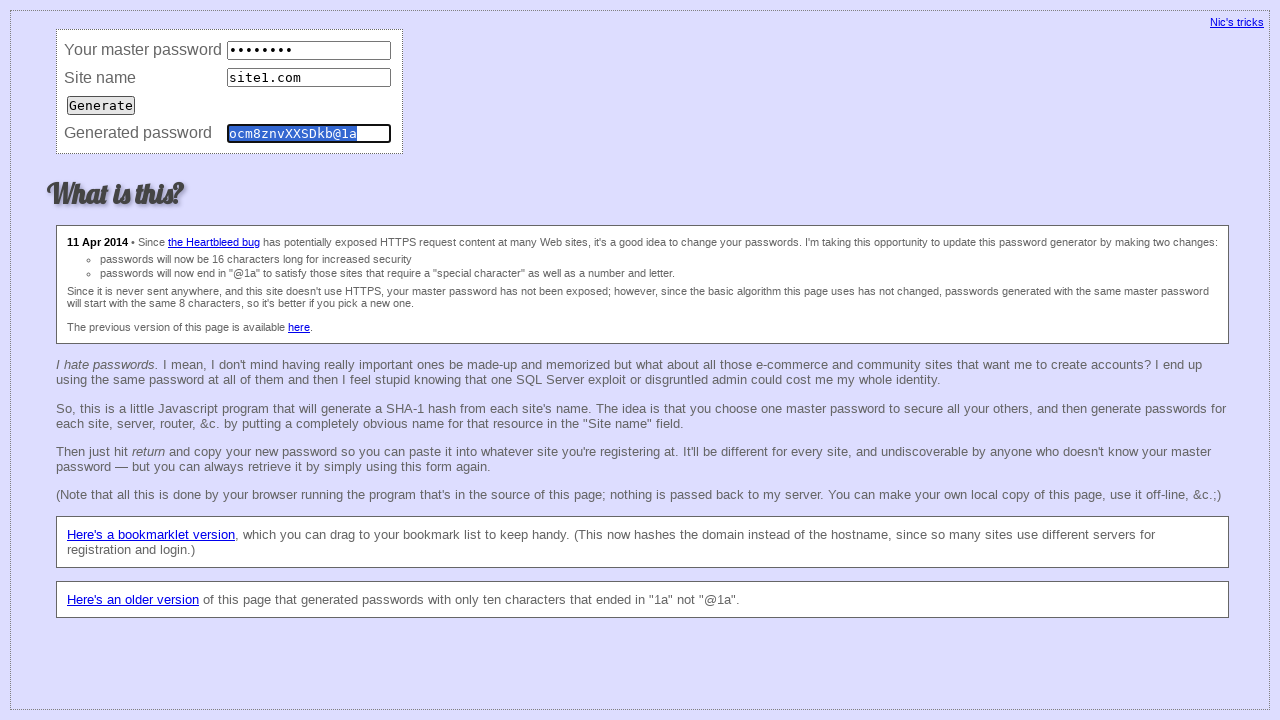

Retrieved password (consistency test iteration 33)
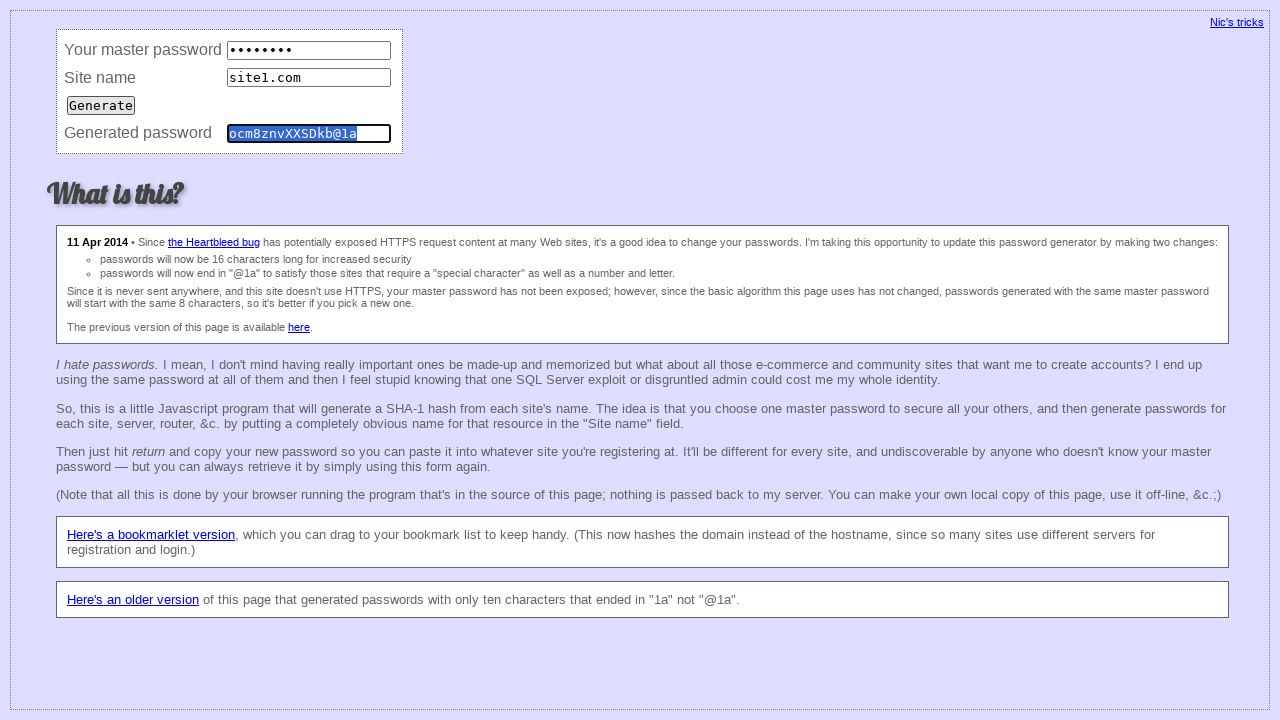

Cleared master password field (consistency test iteration 34) on input[name='master']
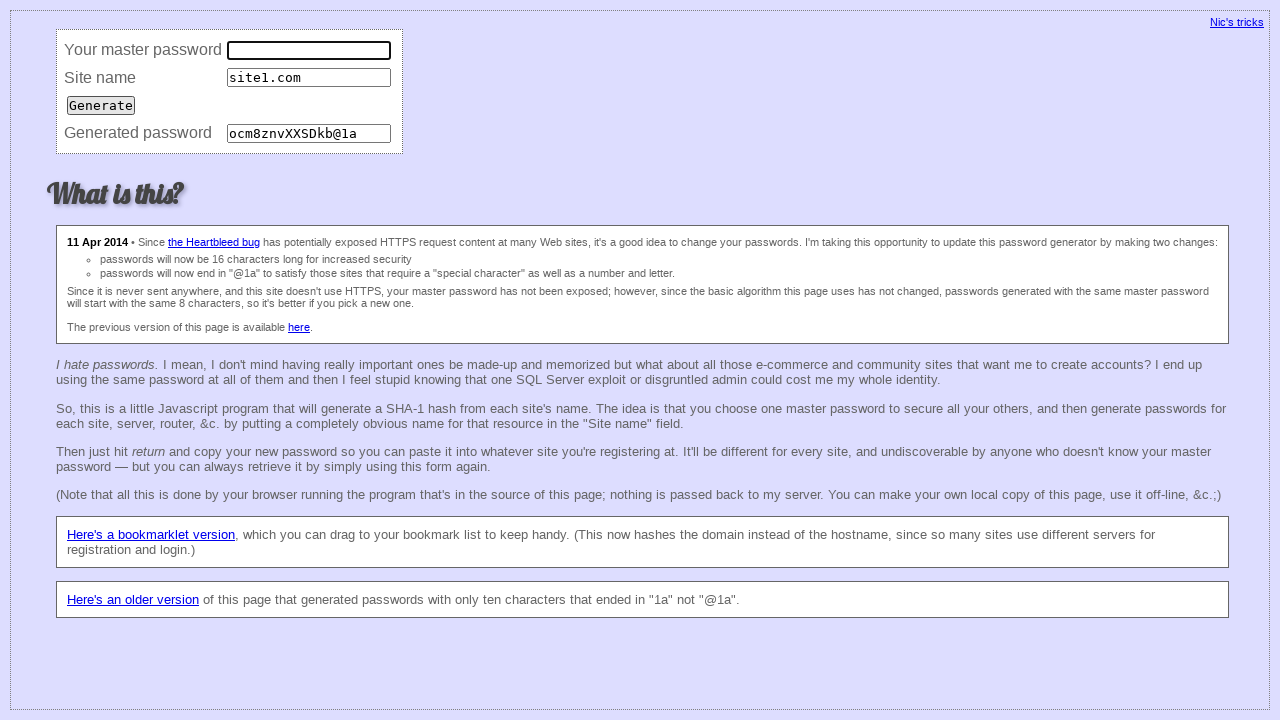

Filled master password field (consistency test iteration 34) on input[name='master']
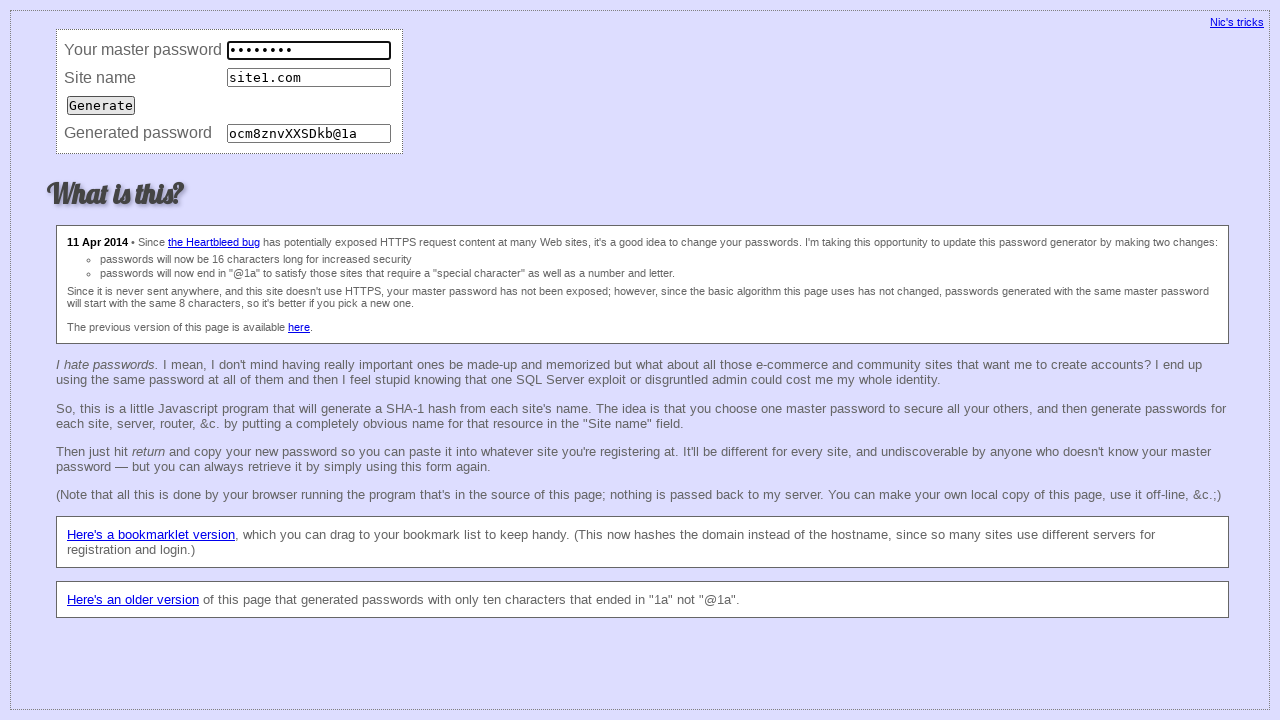

Cleared site name field (consistency test iteration 34) on input[name='site']
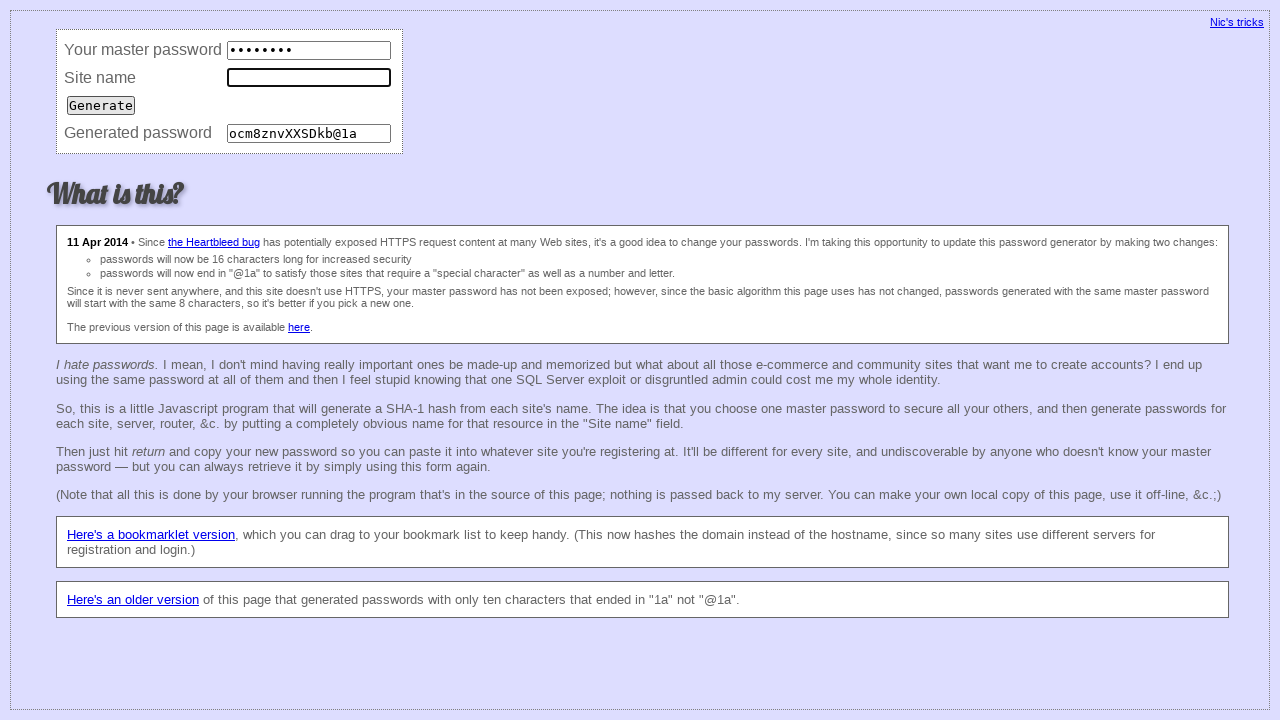

Filled site name field with 'site1.com' (consistency test iteration 34) on input[name='site']
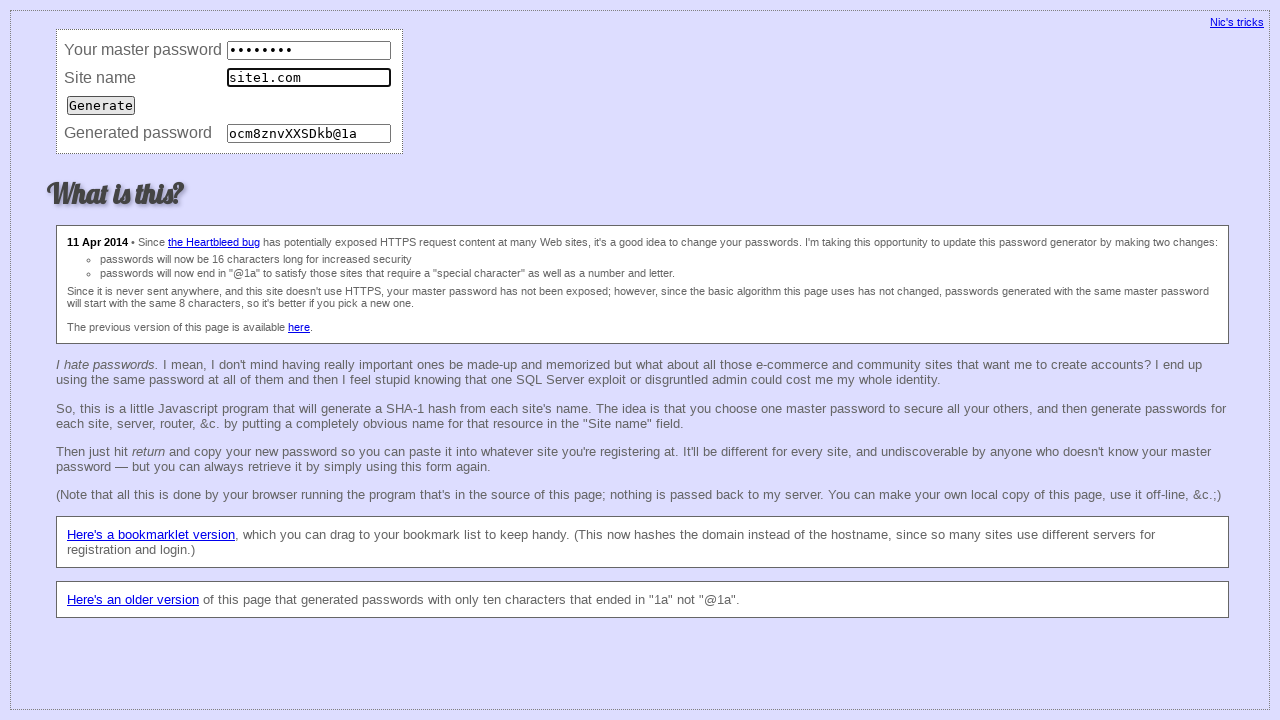

Submitted form (consistency test iteration 34) at (101, 105) on input[type='submit']
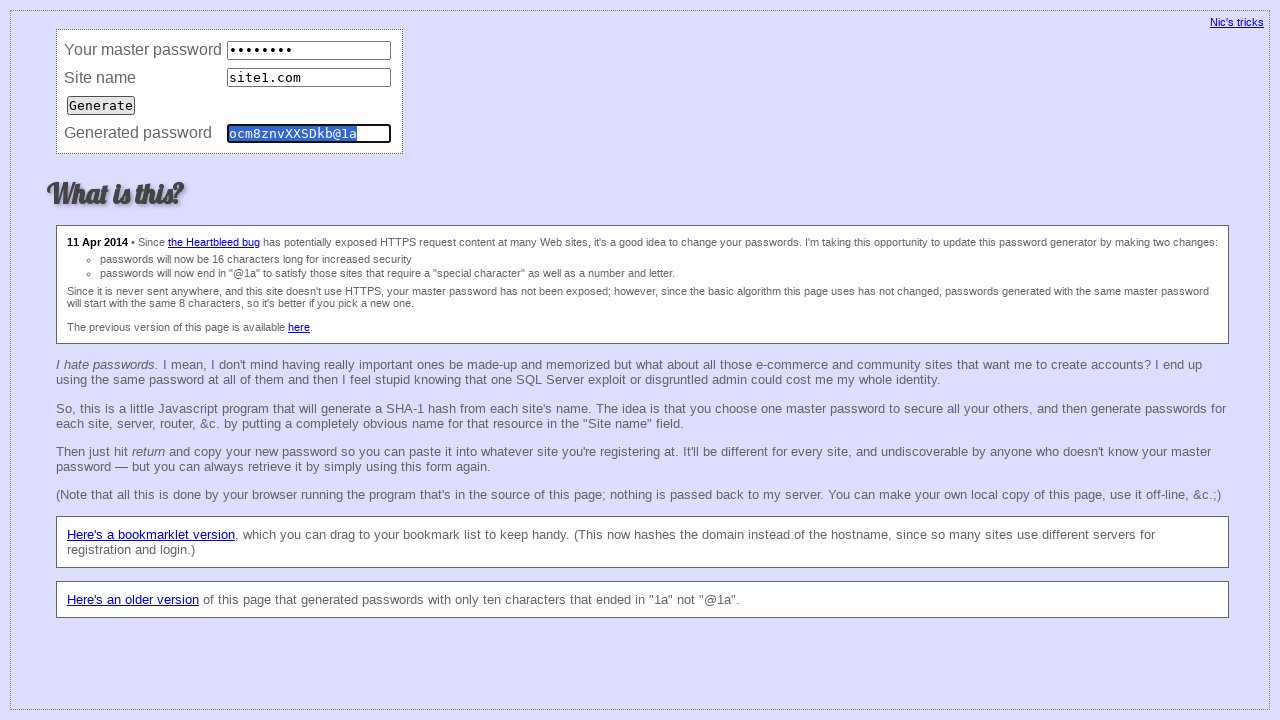

Retrieved password (consistency test iteration 34)
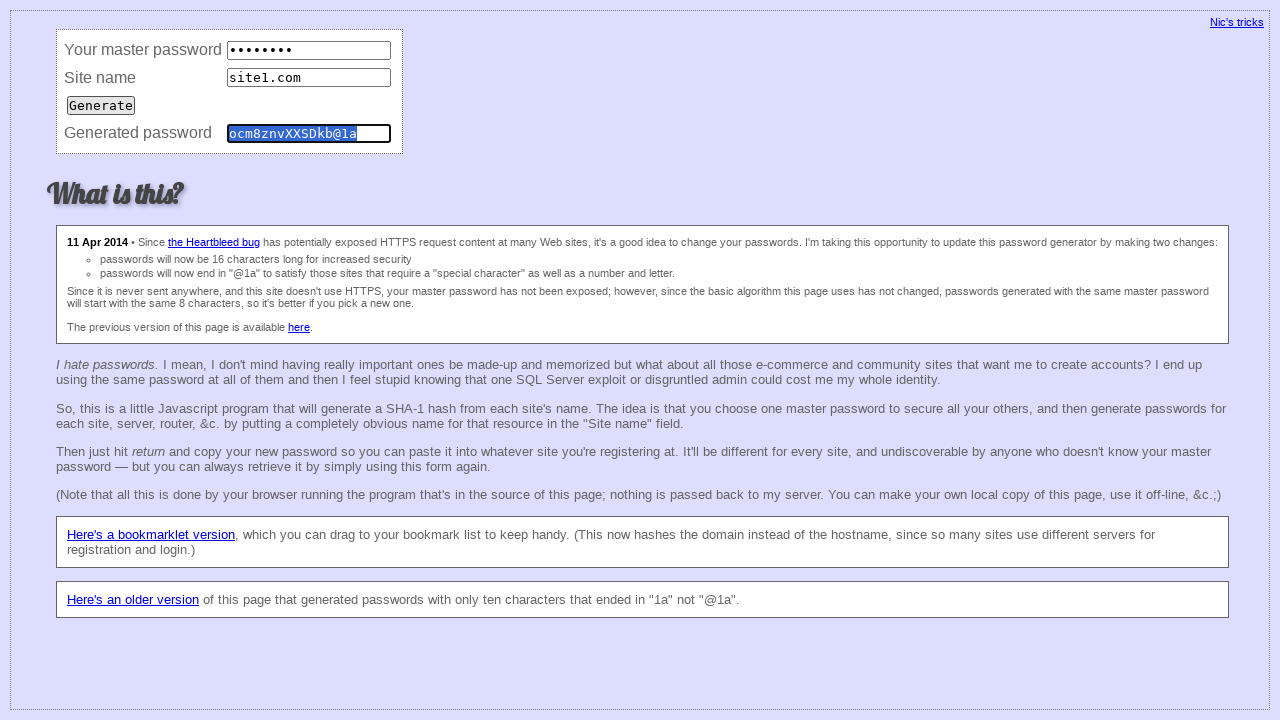

Cleared master password field (consistency test iteration 35) on input[name='master']
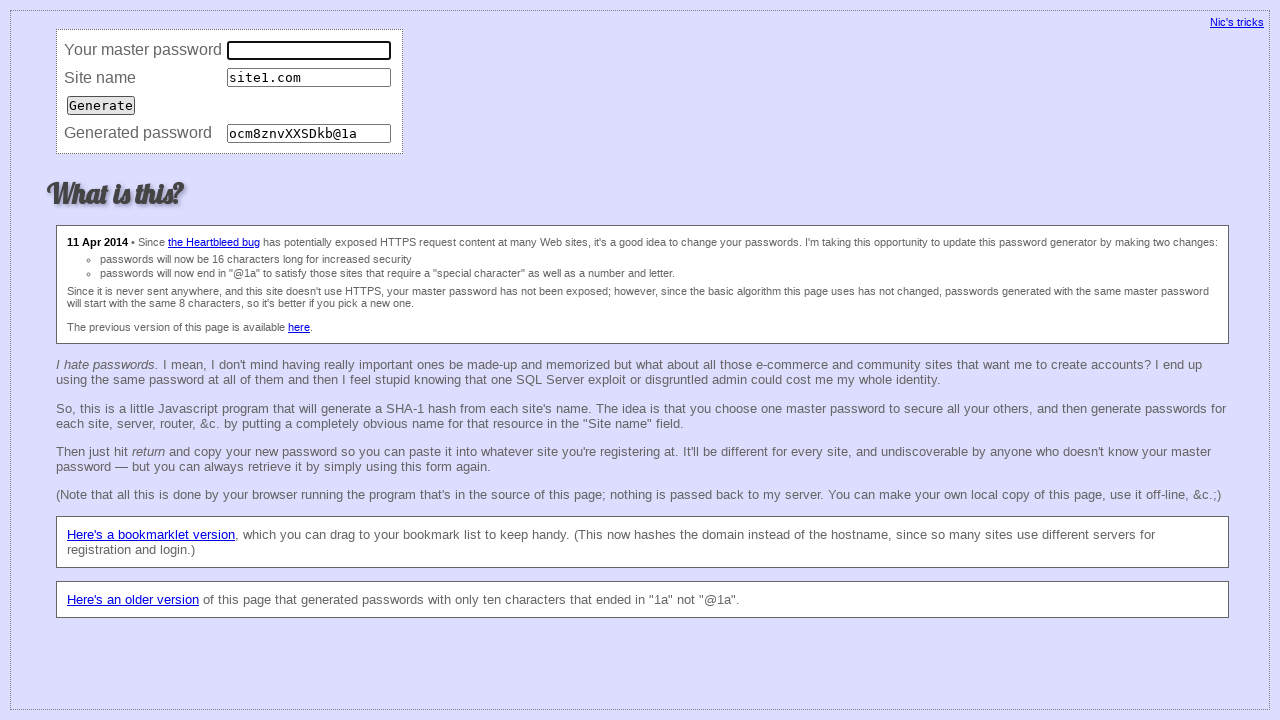

Filled master password field (consistency test iteration 35) on input[name='master']
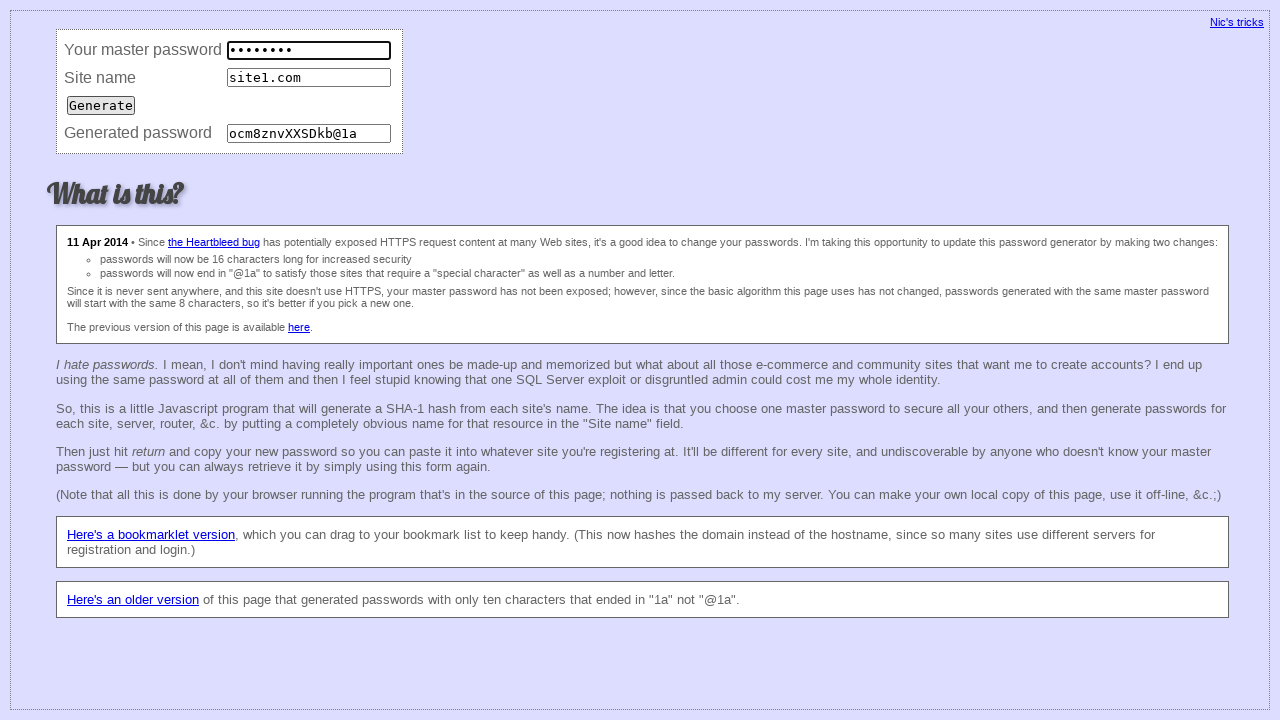

Cleared site name field (consistency test iteration 35) on input[name='site']
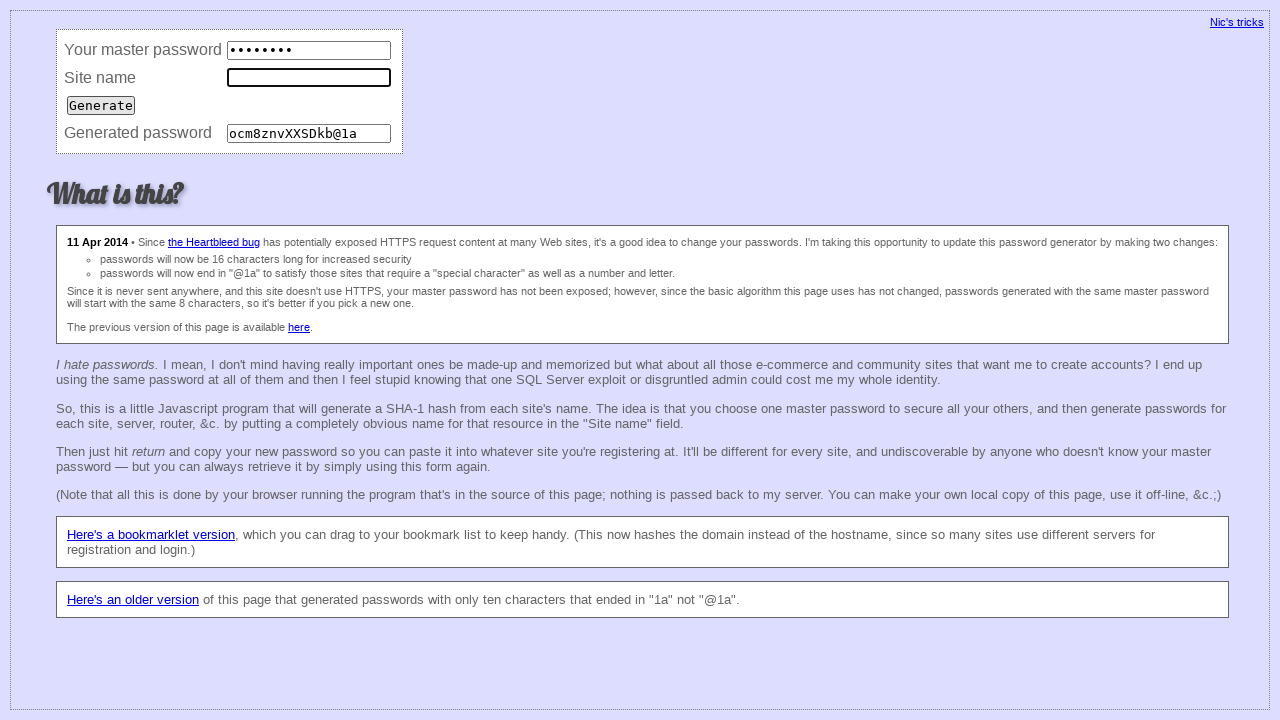

Filled site name field with 'site1.com' (consistency test iteration 35) on input[name='site']
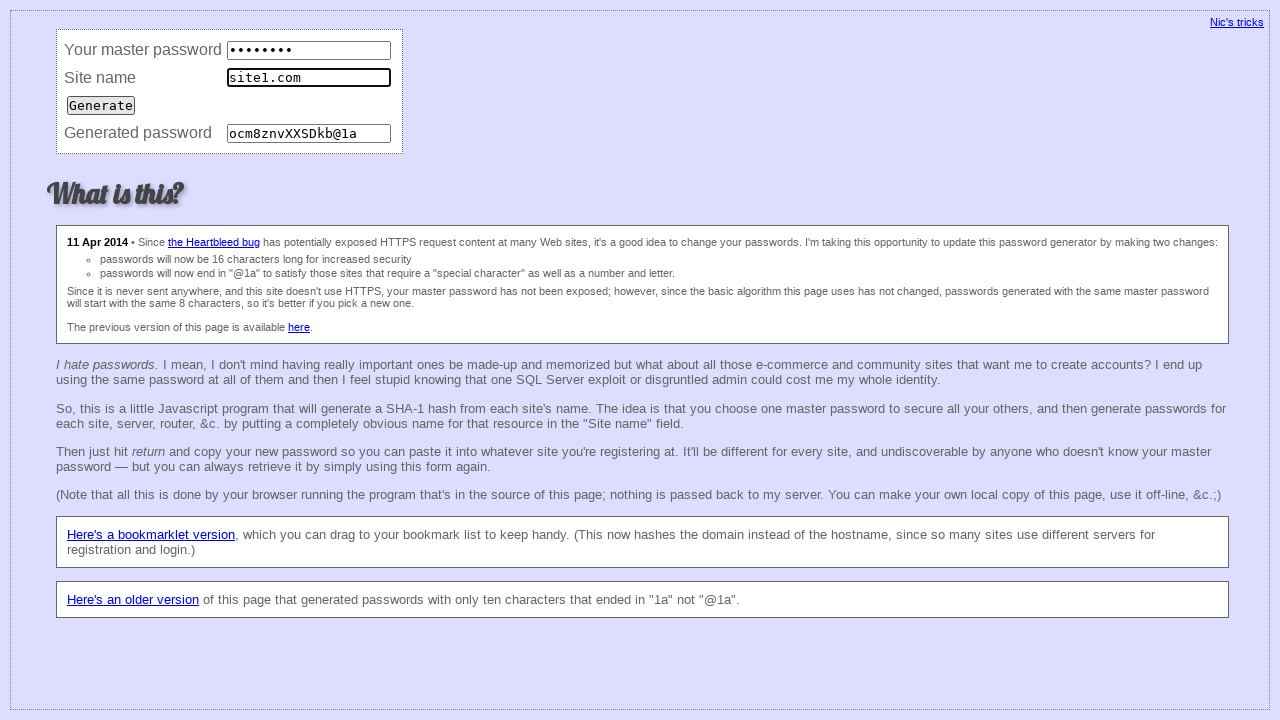

Submitted form (consistency test iteration 35) at (101, 105) on input[type='submit']
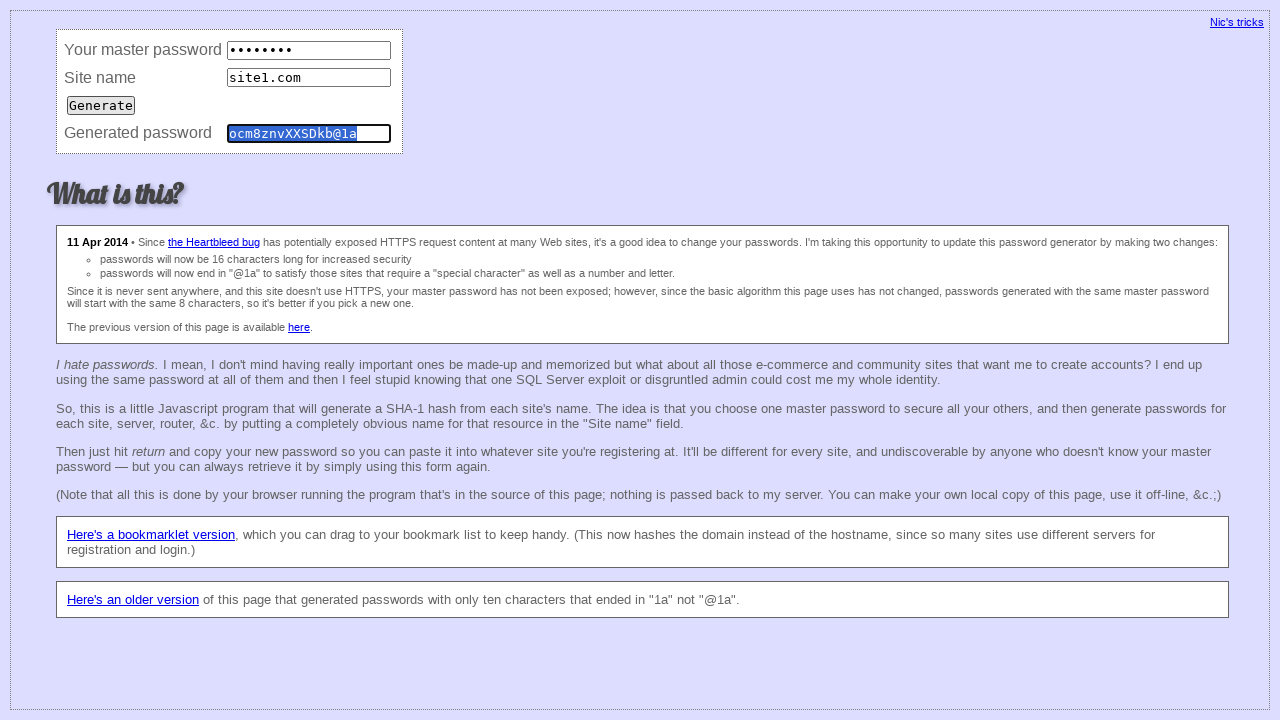

Retrieved password (consistency test iteration 35)
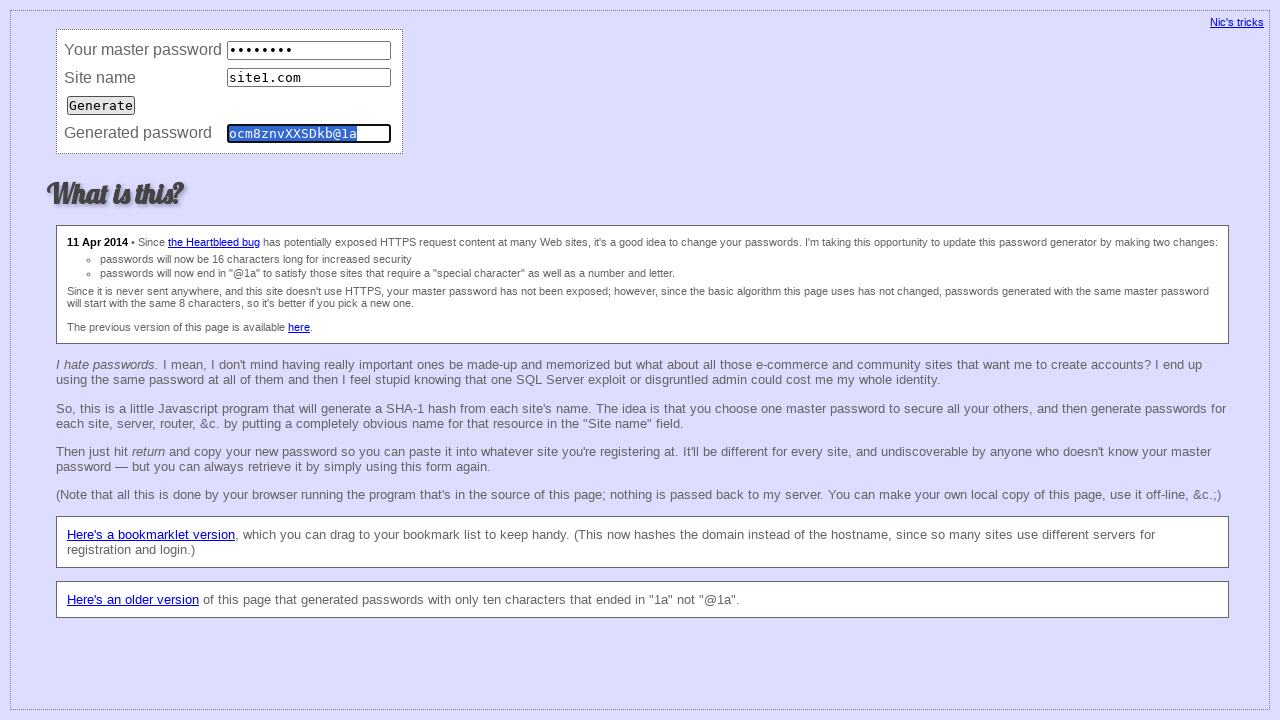

Cleared master password field (consistency test iteration 36) on input[name='master']
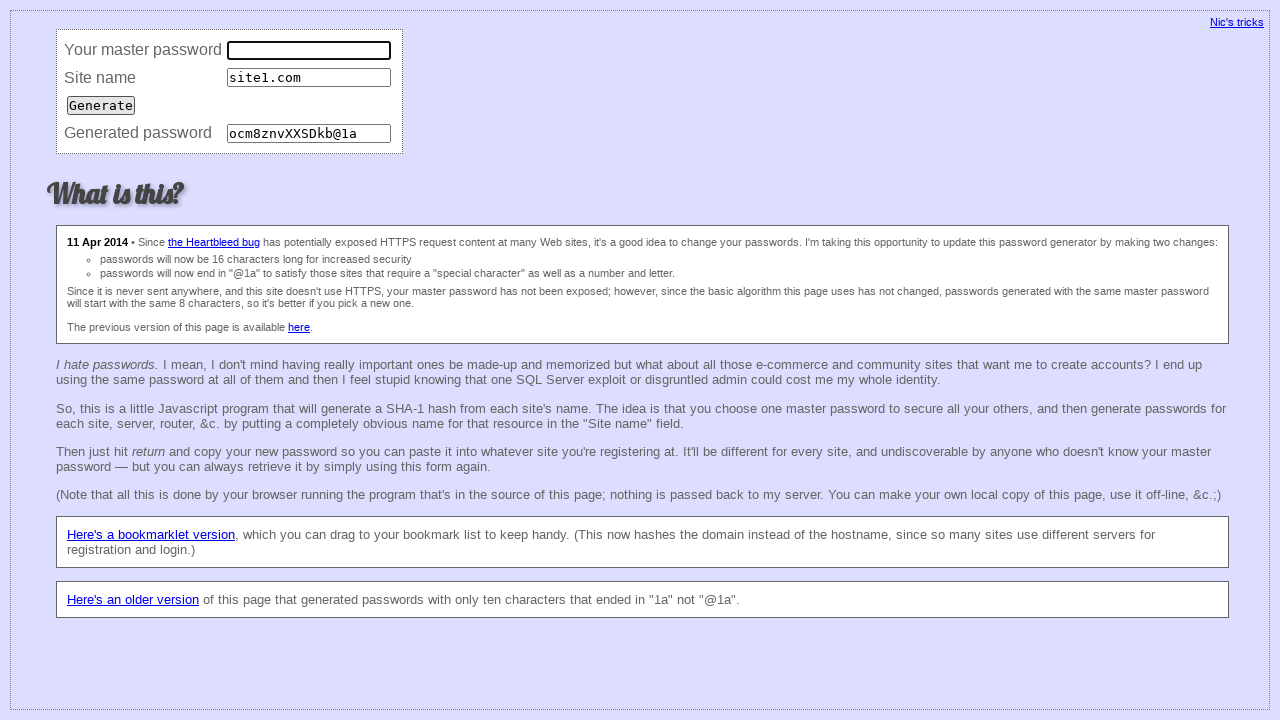

Filled master password field (consistency test iteration 36) on input[name='master']
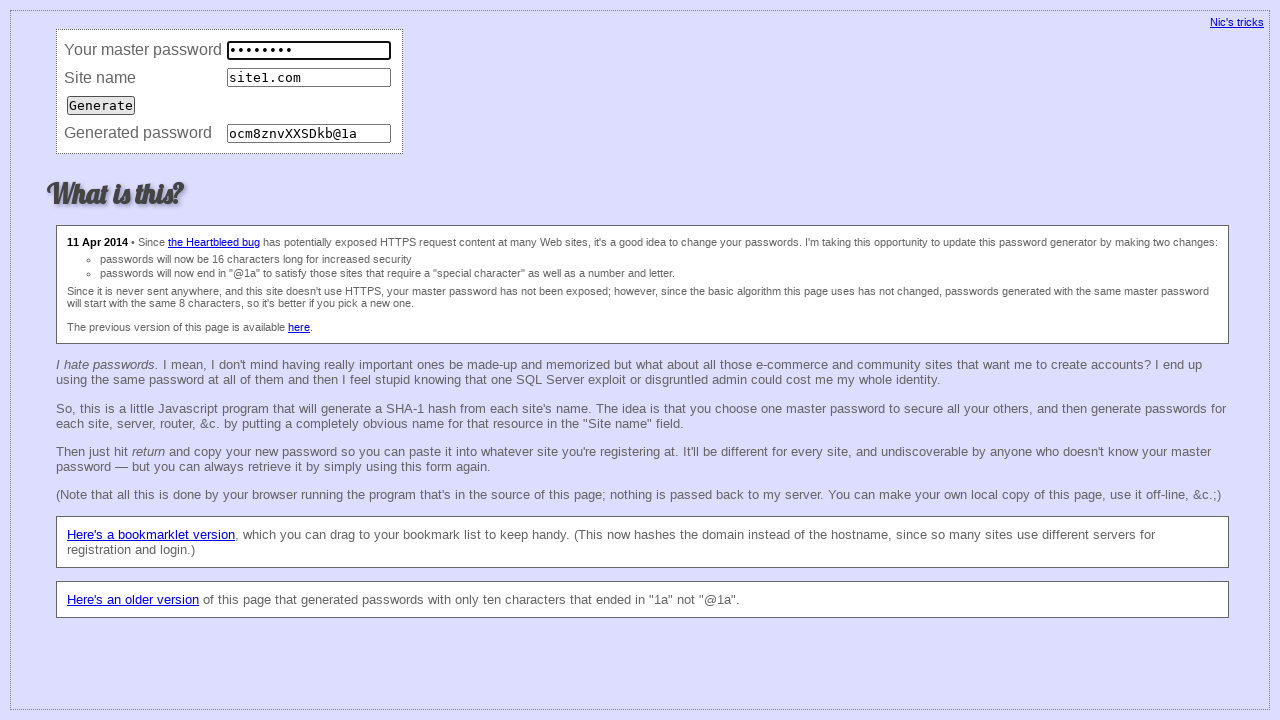

Cleared site name field (consistency test iteration 36) on input[name='site']
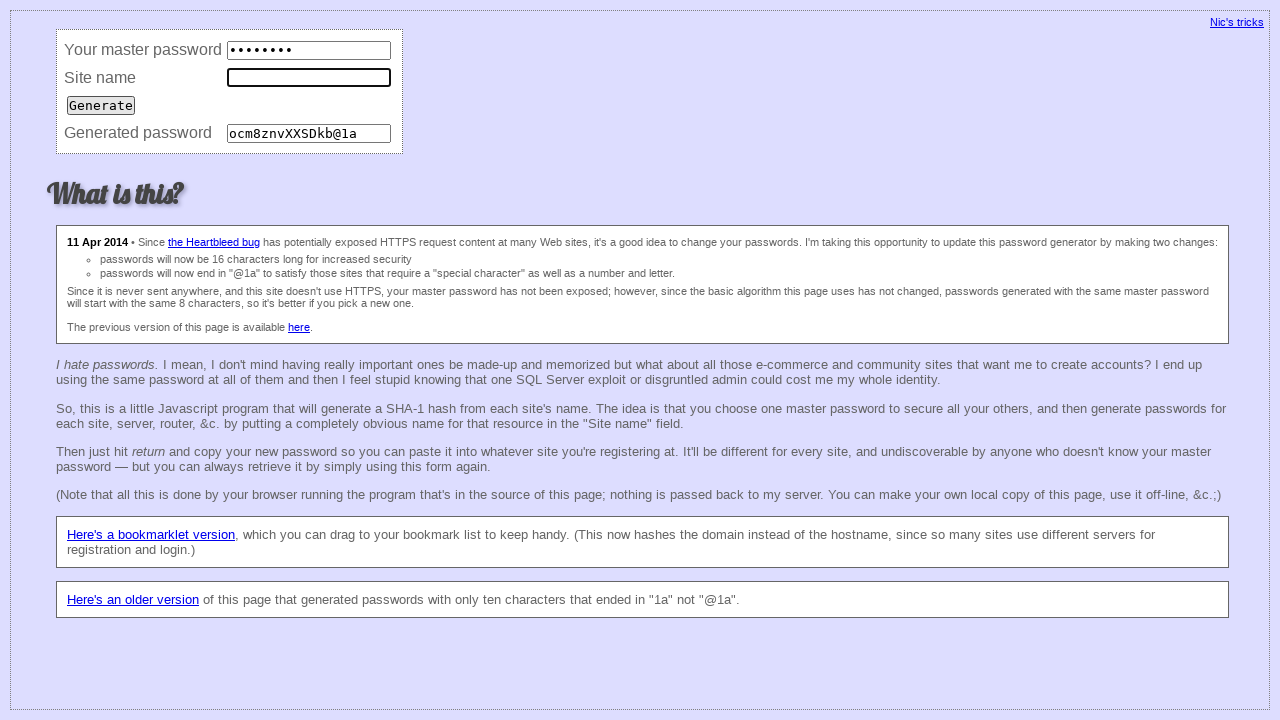

Filled site name field with 'site1.com' (consistency test iteration 36) on input[name='site']
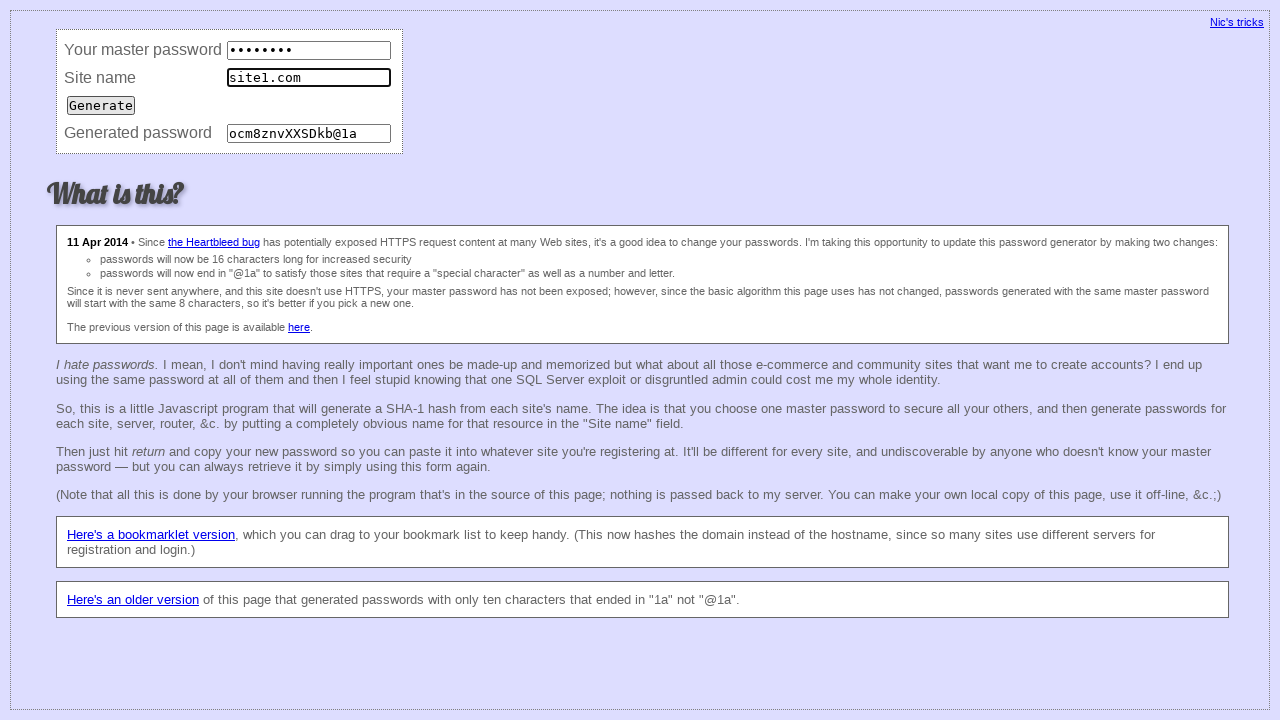

Submitted form (consistency test iteration 36) at (101, 105) on input[type='submit']
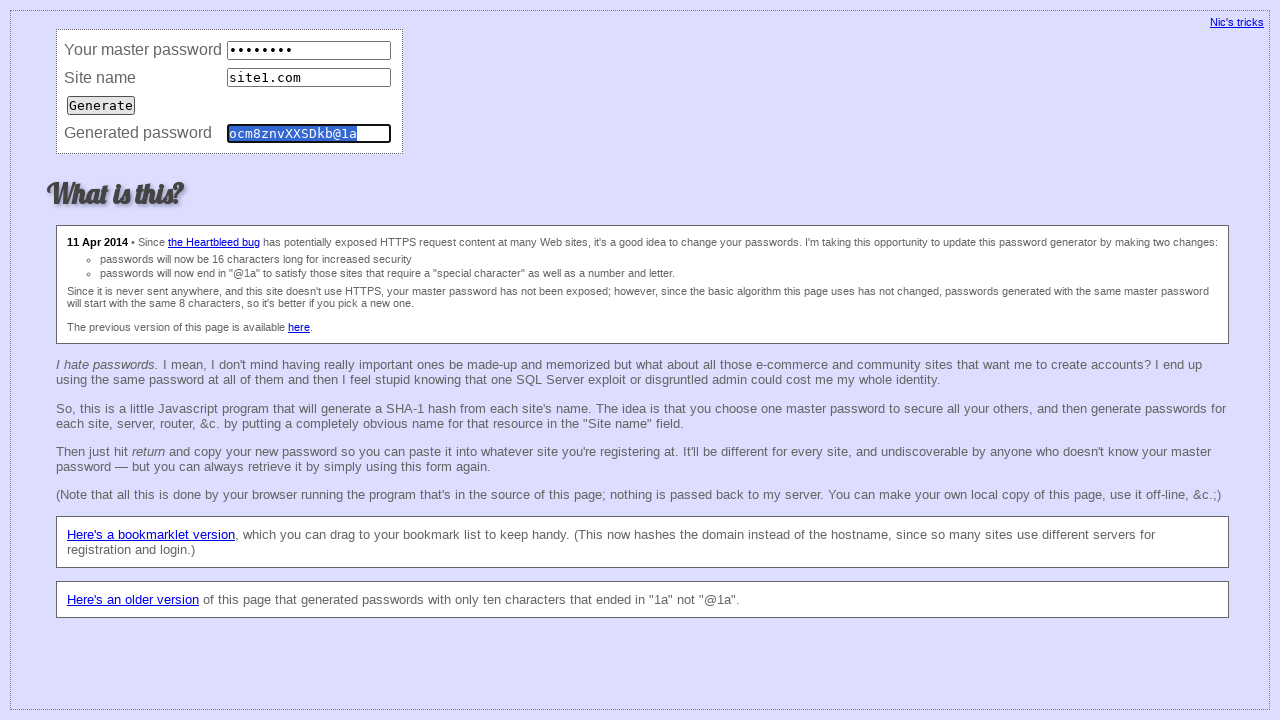

Retrieved password (consistency test iteration 36)
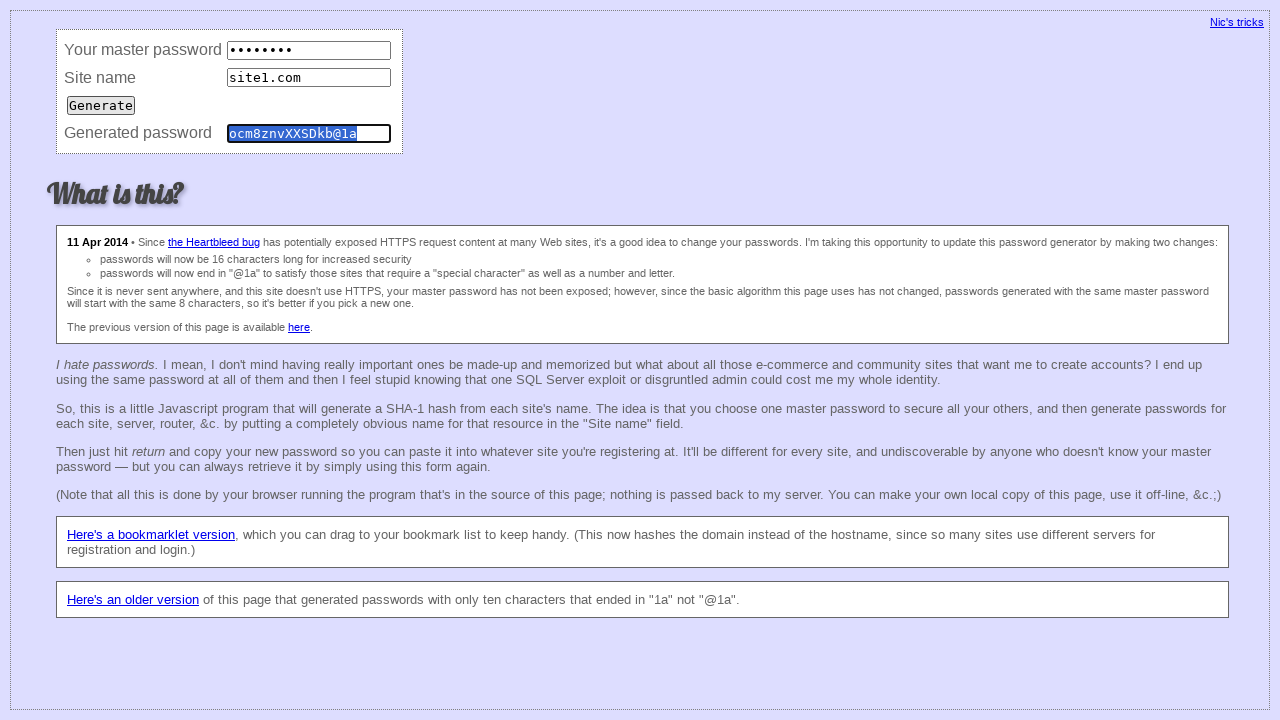

Cleared master password field (consistency test iteration 37) on input[name='master']
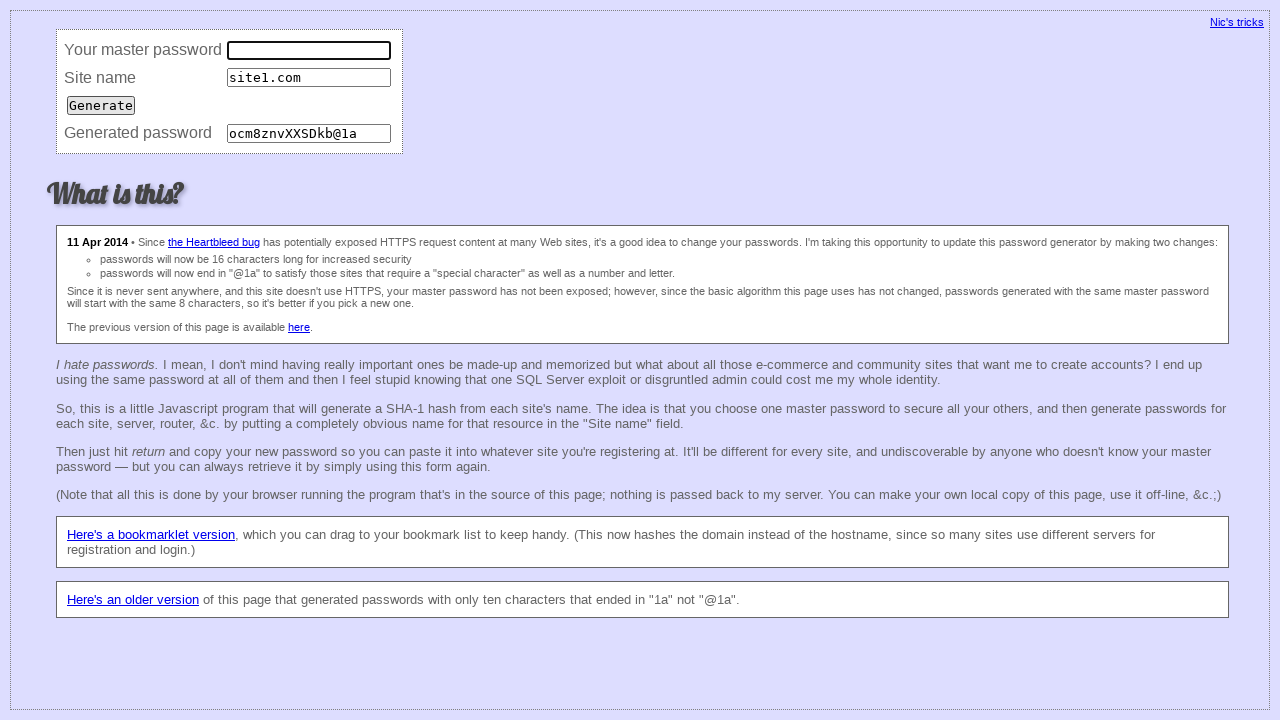

Filled master password field (consistency test iteration 37) on input[name='master']
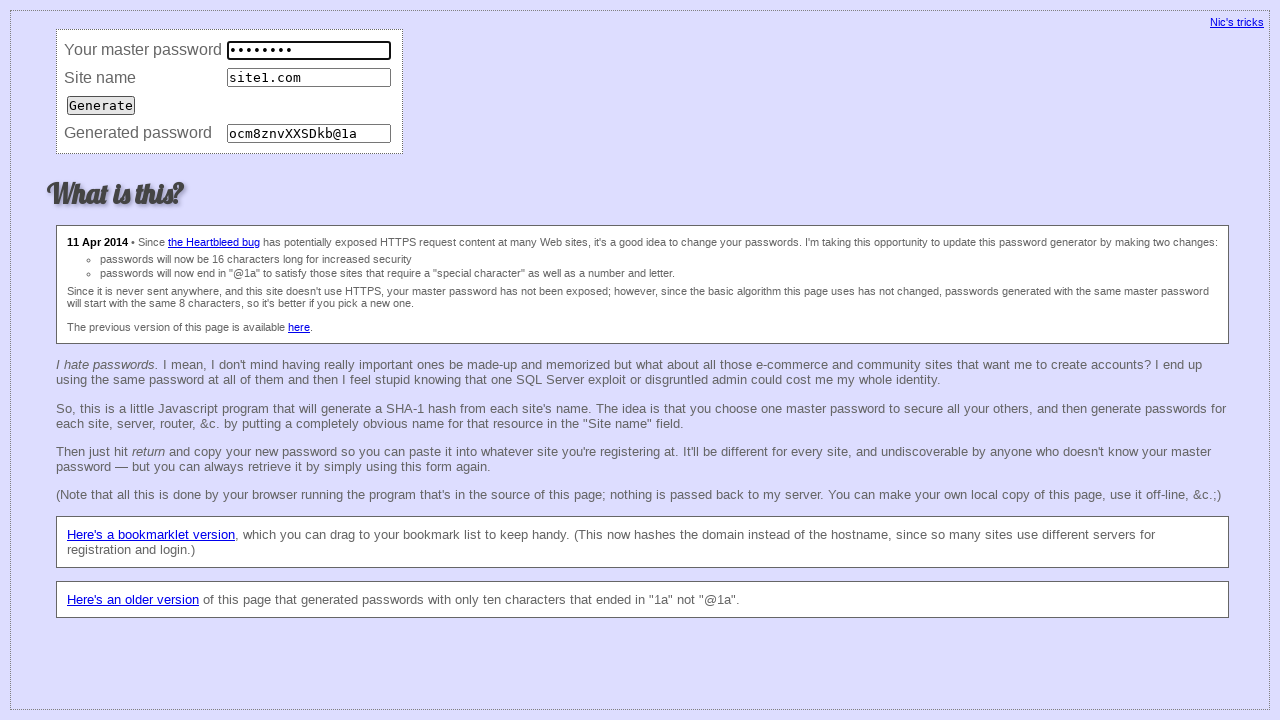

Cleared site name field (consistency test iteration 37) on input[name='site']
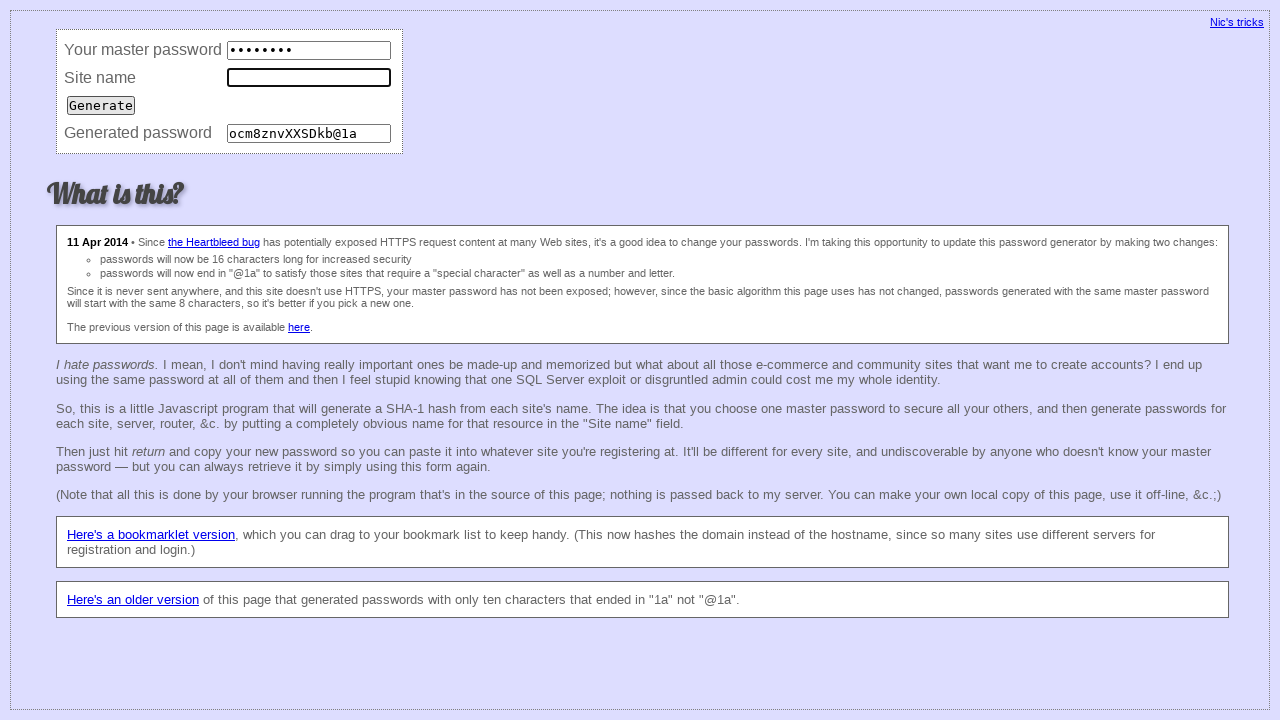

Filled site name field with 'site1.com' (consistency test iteration 37) on input[name='site']
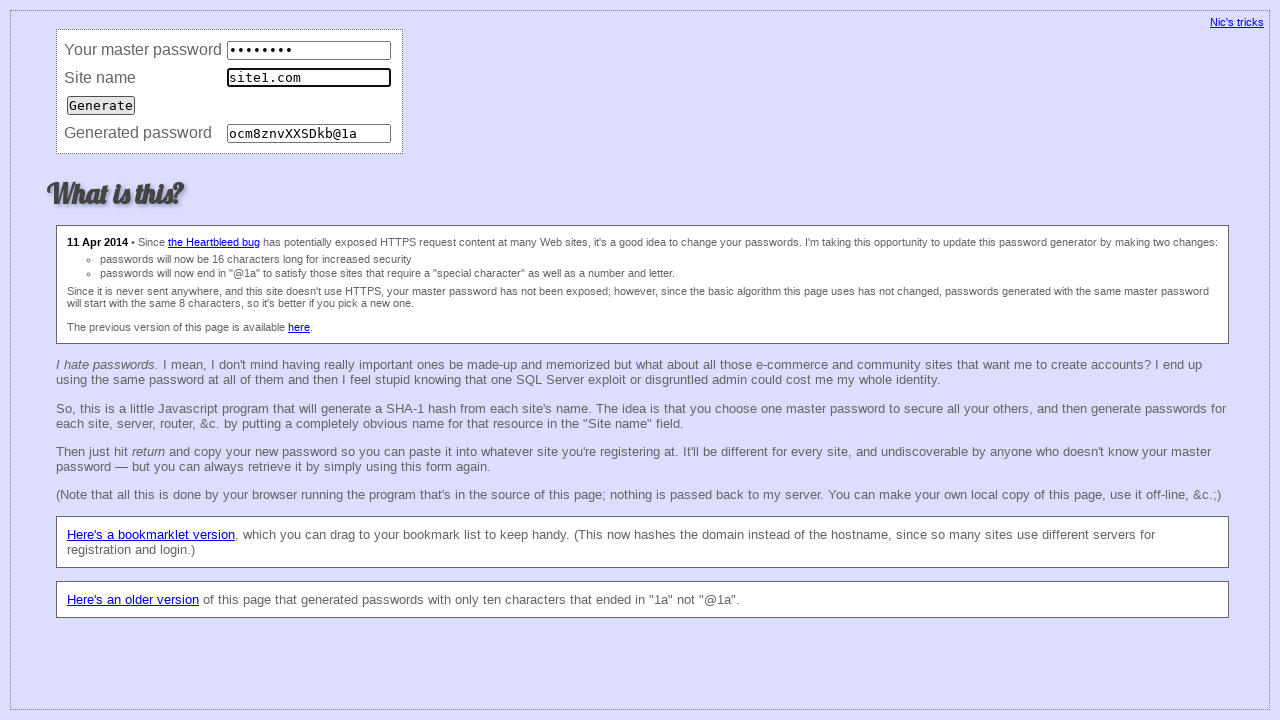

Submitted form (consistency test iteration 37) at (101, 105) on input[type='submit']
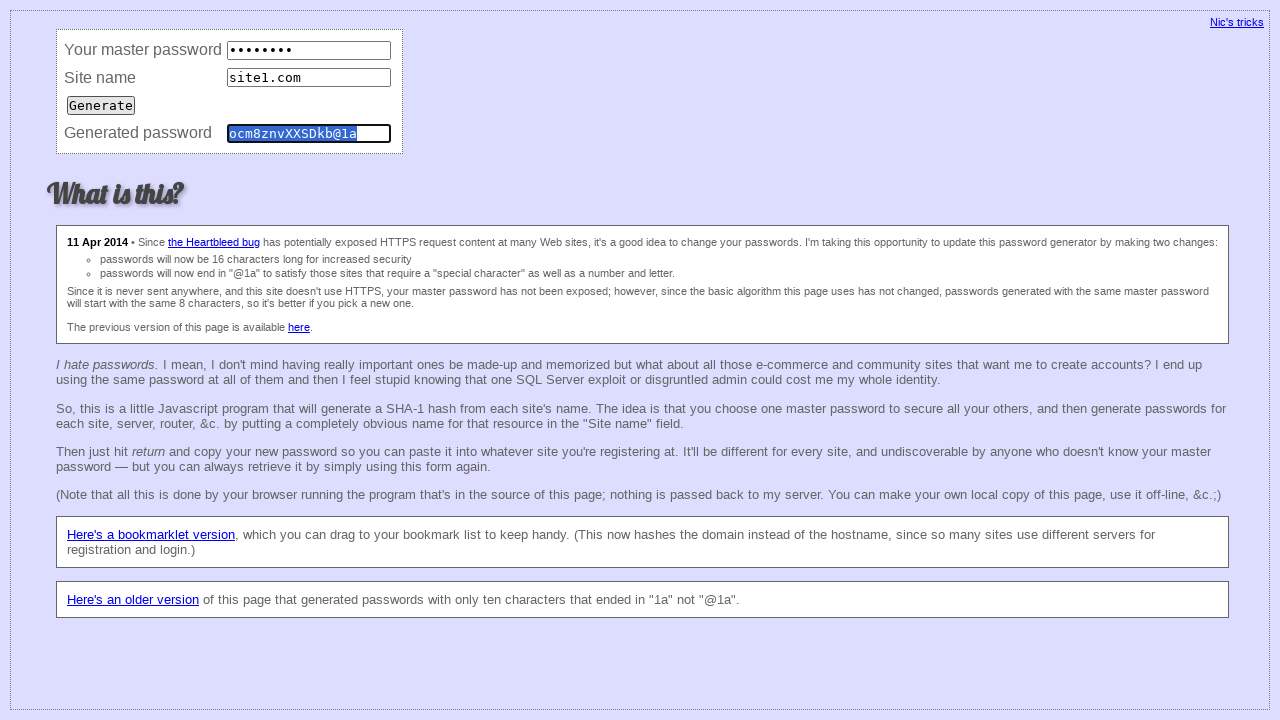

Retrieved password (consistency test iteration 37)
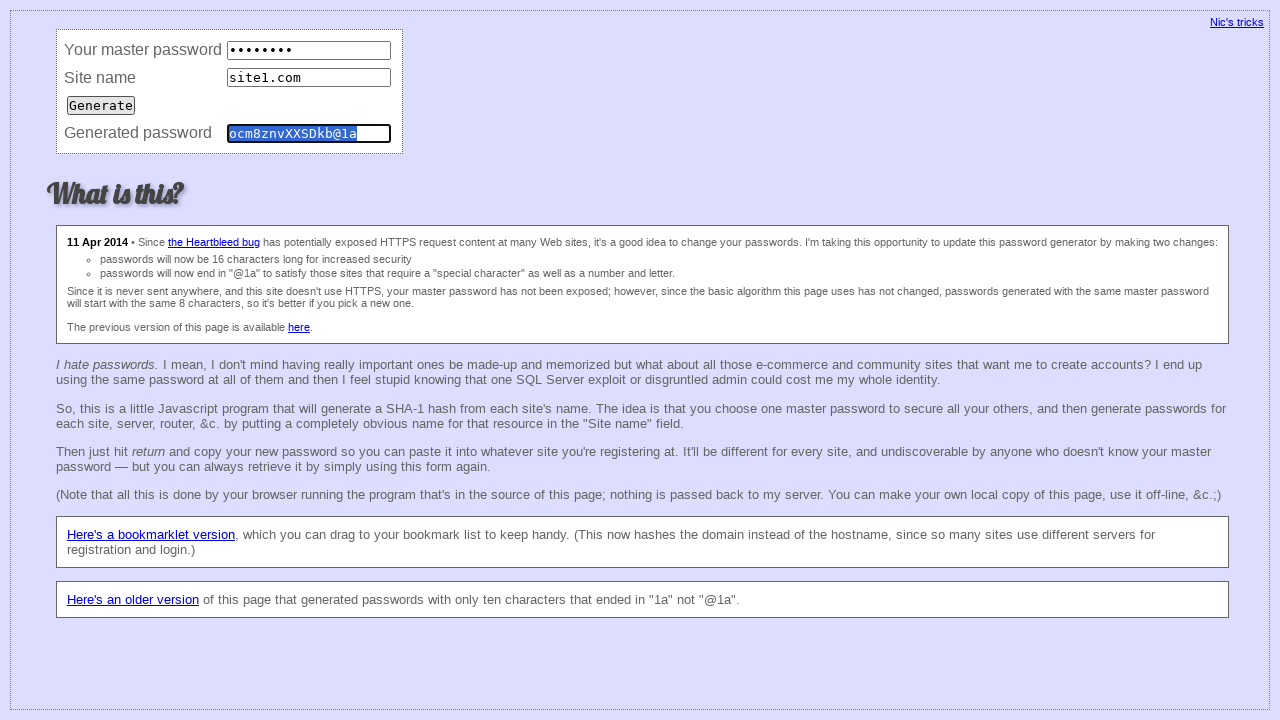

Cleared master password field (consistency test iteration 38) on input[name='master']
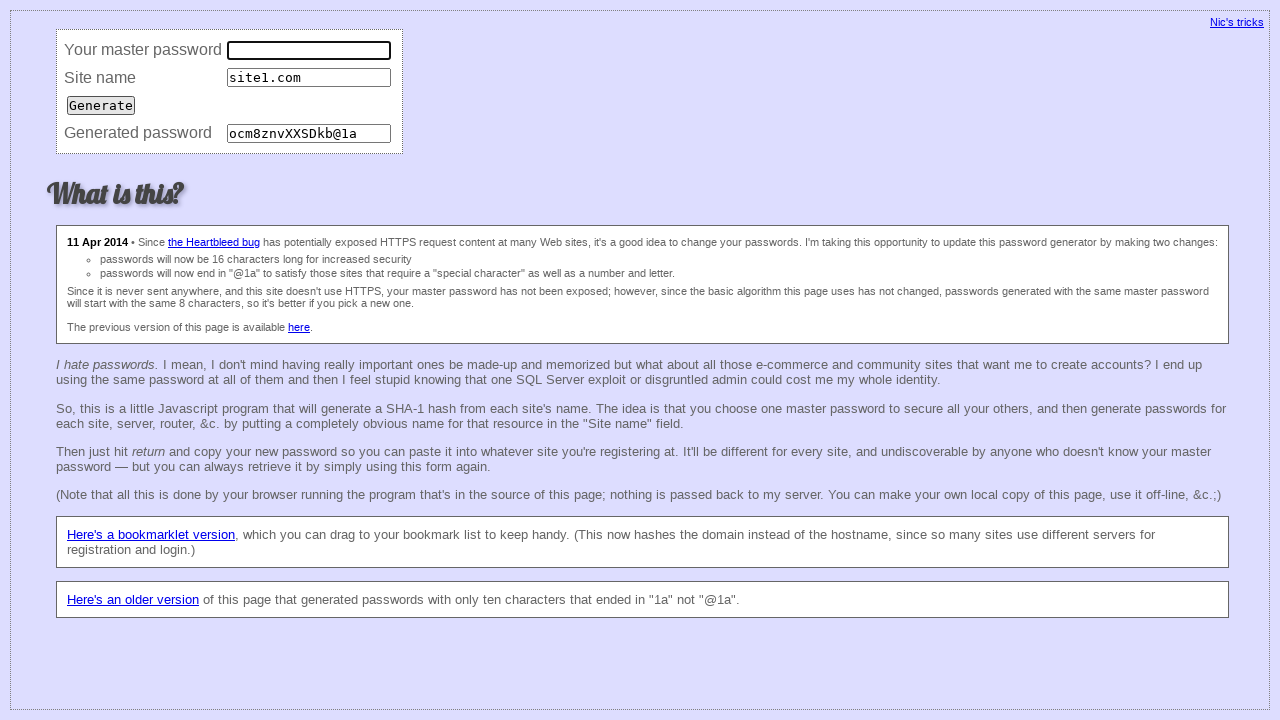

Filled master password field (consistency test iteration 38) on input[name='master']
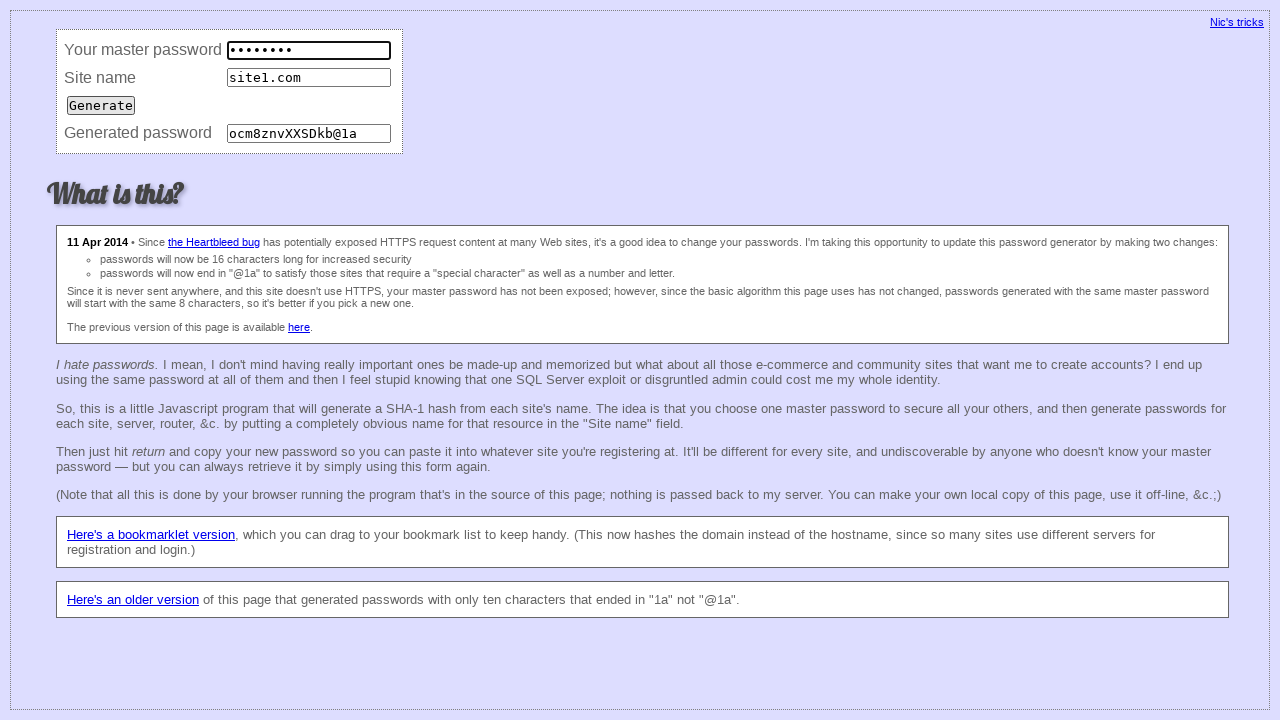

Cleared site name field (consistency test iteration 38) on input[name='site']
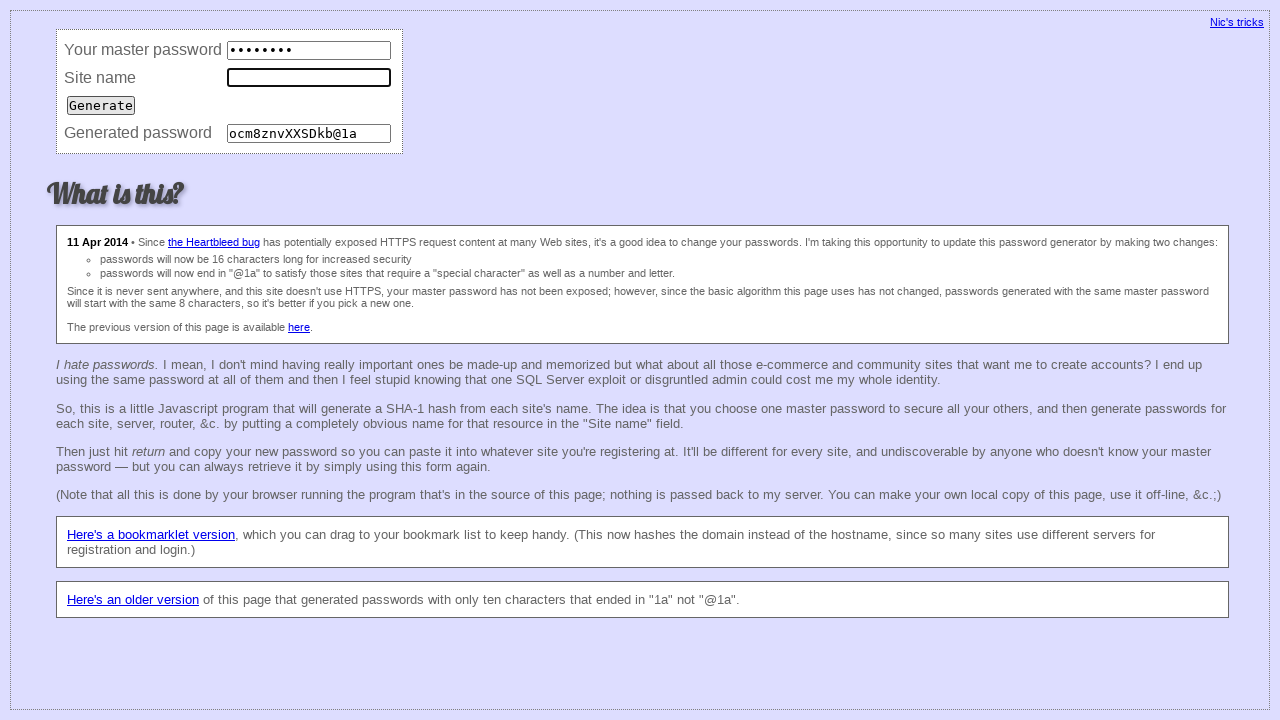

Filled site name field with 'site1.com' (consistency test iteration 38) on input[name='site']
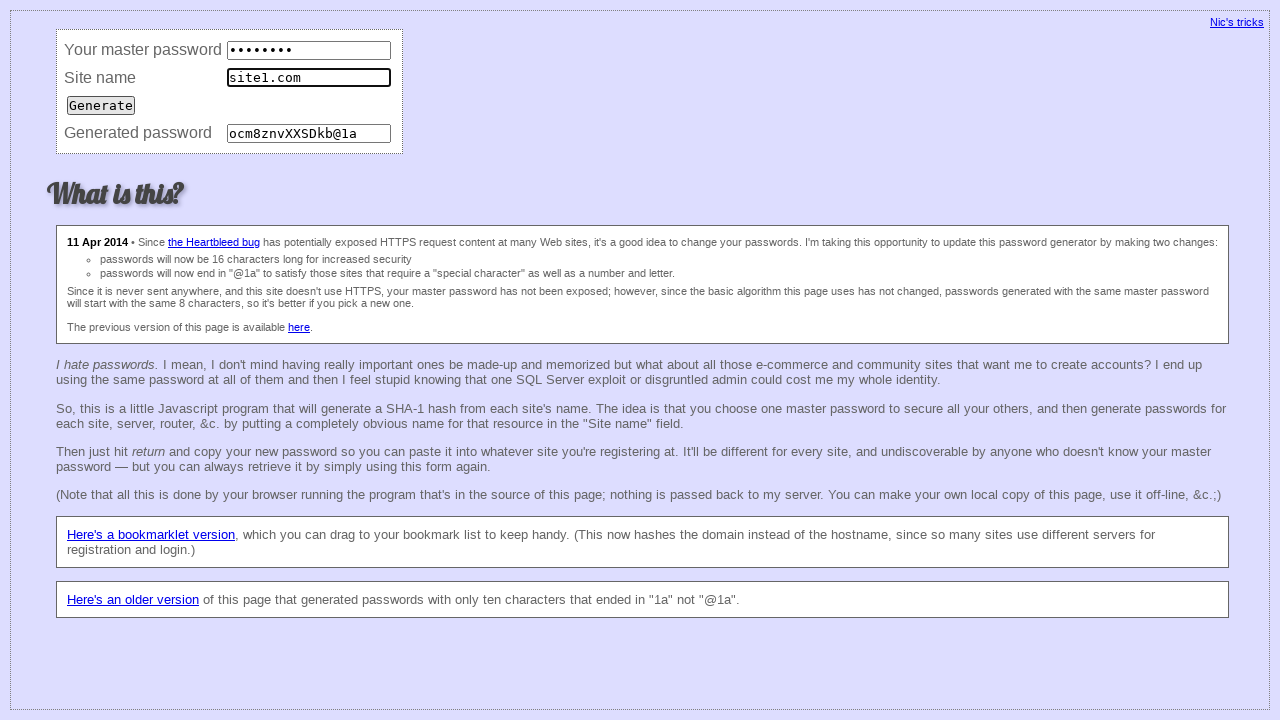

Submitted form (consistency test iteration 38) at (101, 105) on input[type='submit']
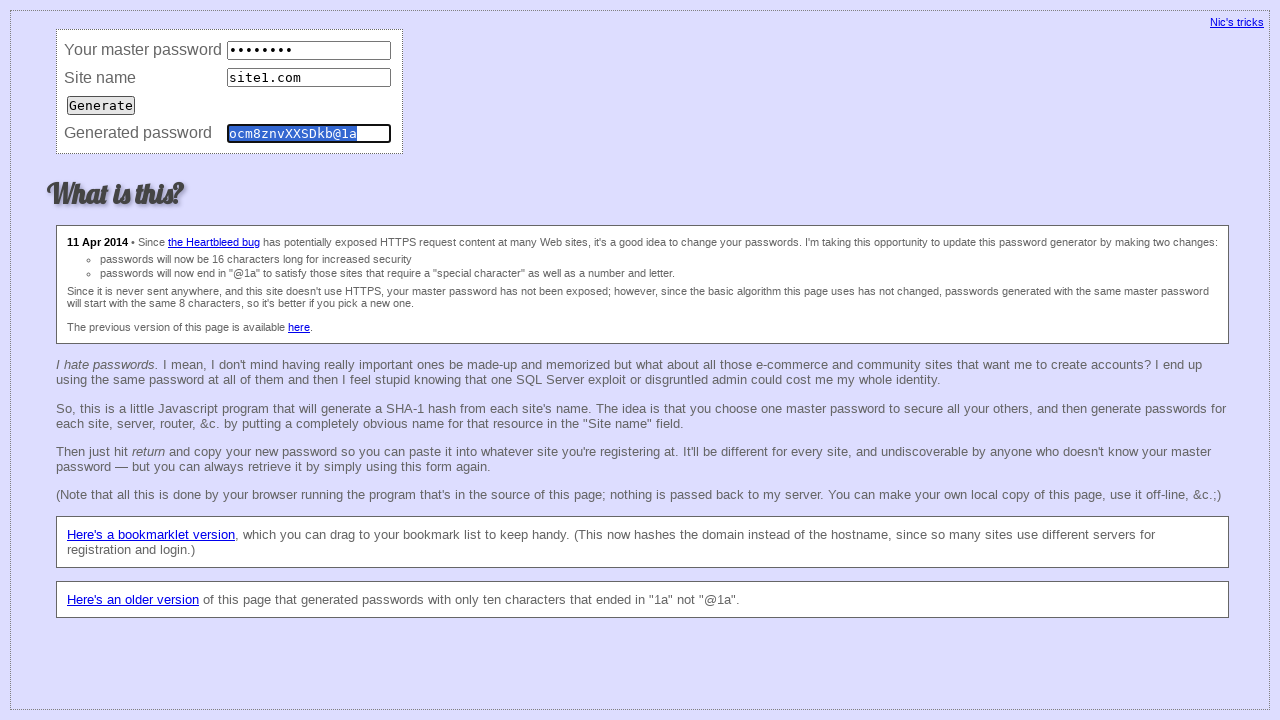

Retrieved password (consistency test iteration 38)
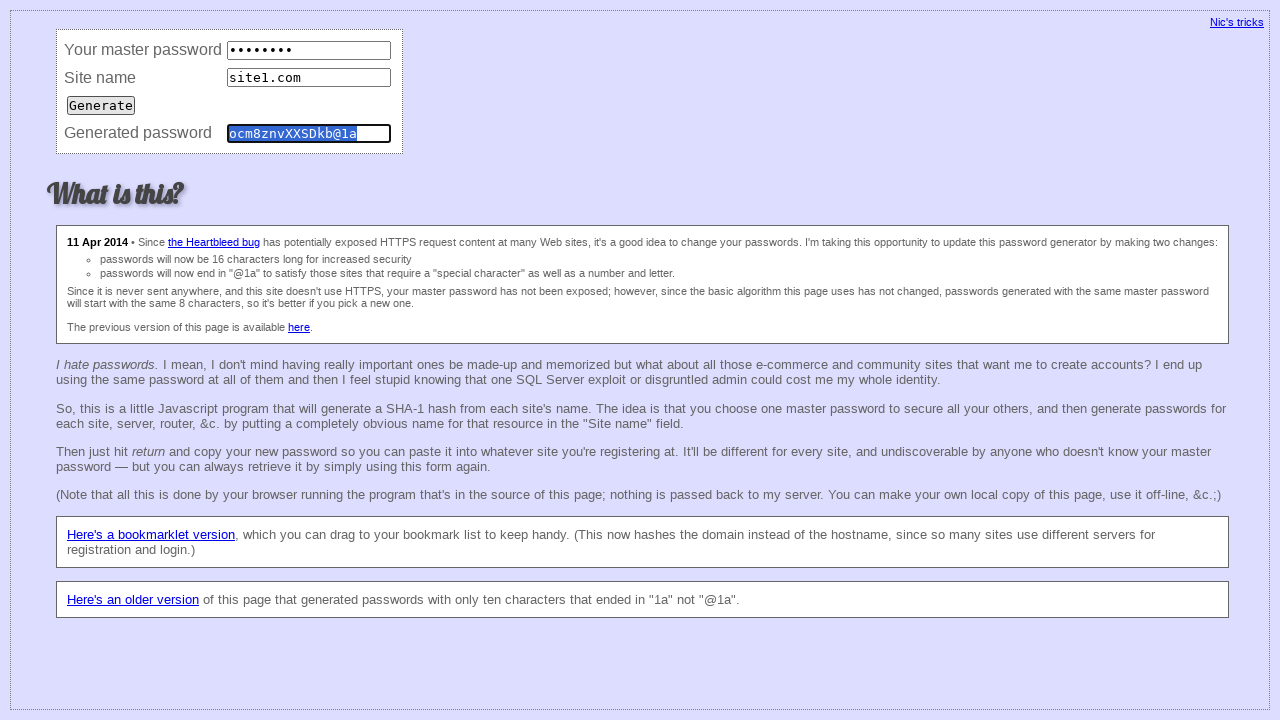

Cleared master password field (consistency test iteration 39) on input[name='master']
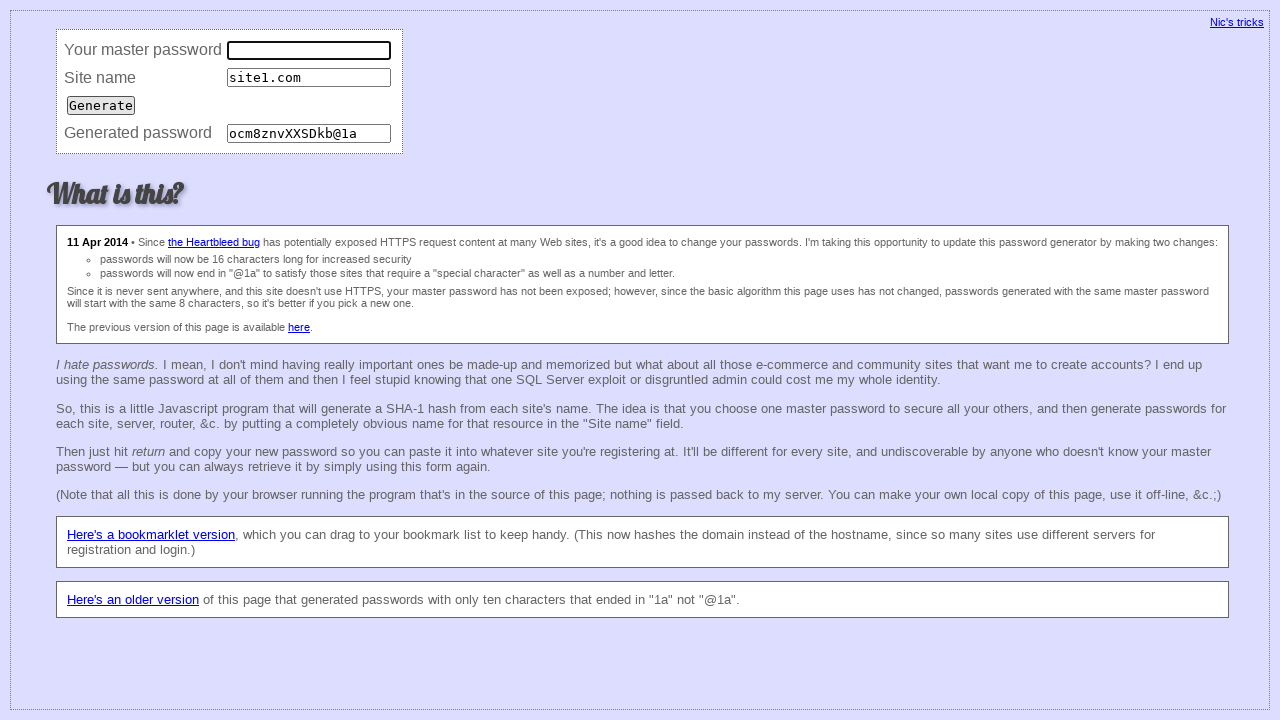

Filled master password field (consistency test iteration 39) on input[name='master']
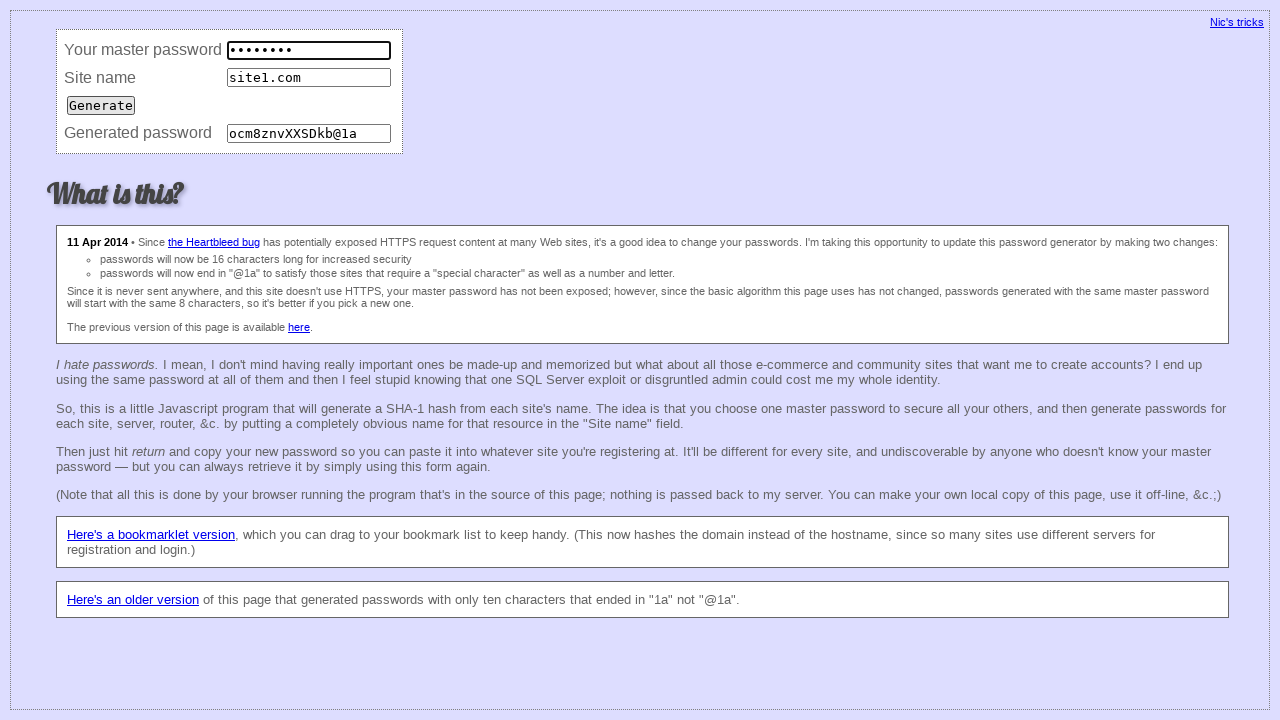

Cleared site name field (consistency test iteration 39) on input[name='site']
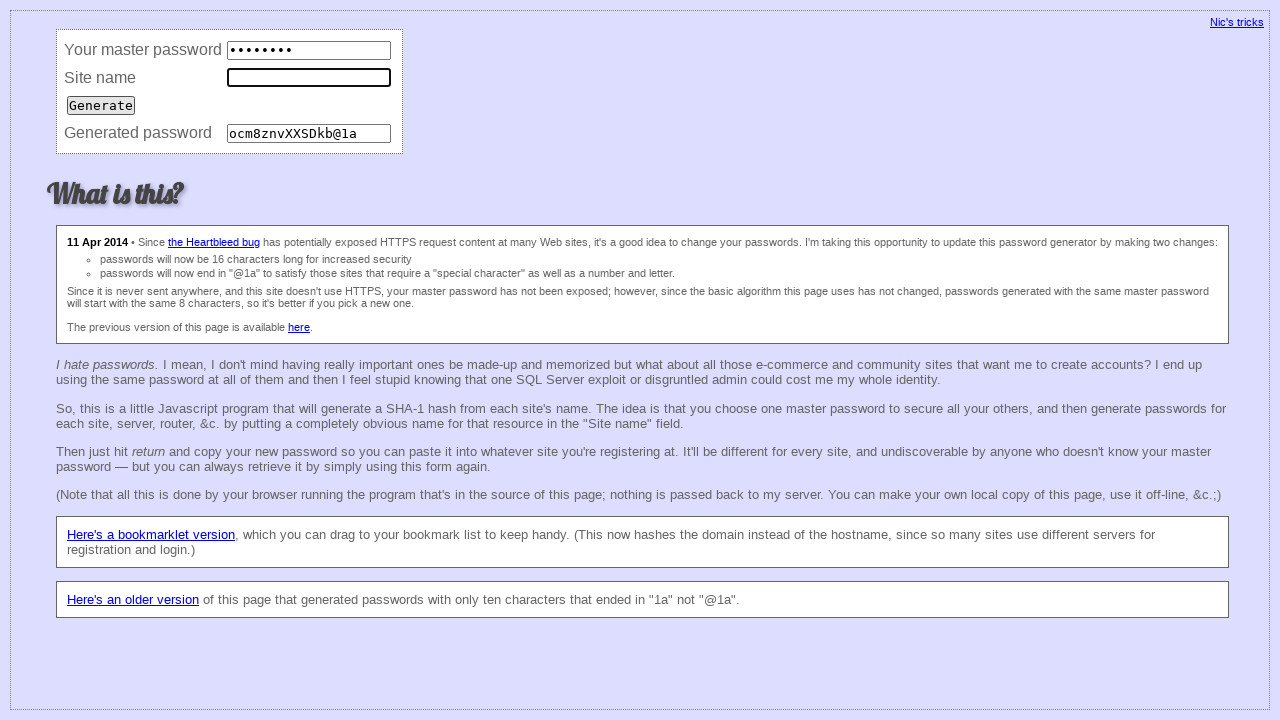

Filled site name field with 'site1.com' (consistency test iteration 39) on input[name='site']
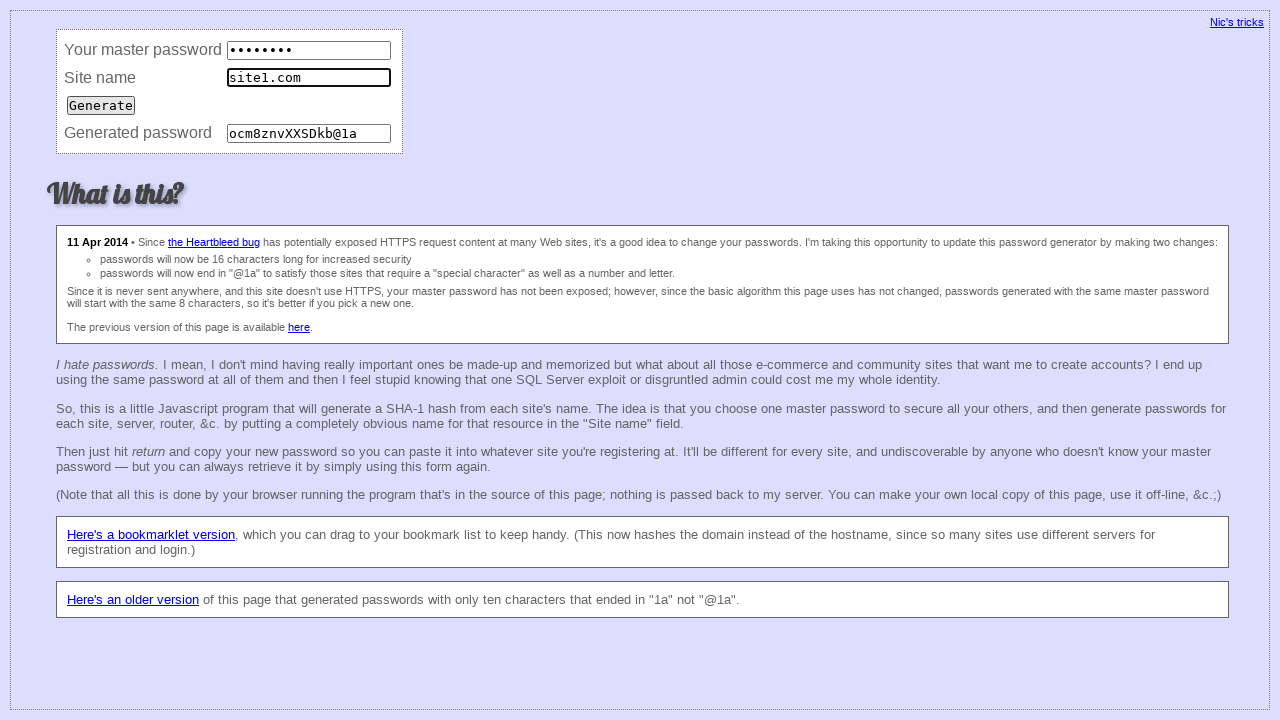

Submitted form (consistency test iteration 39) at (101, 105) on input[type='submit']
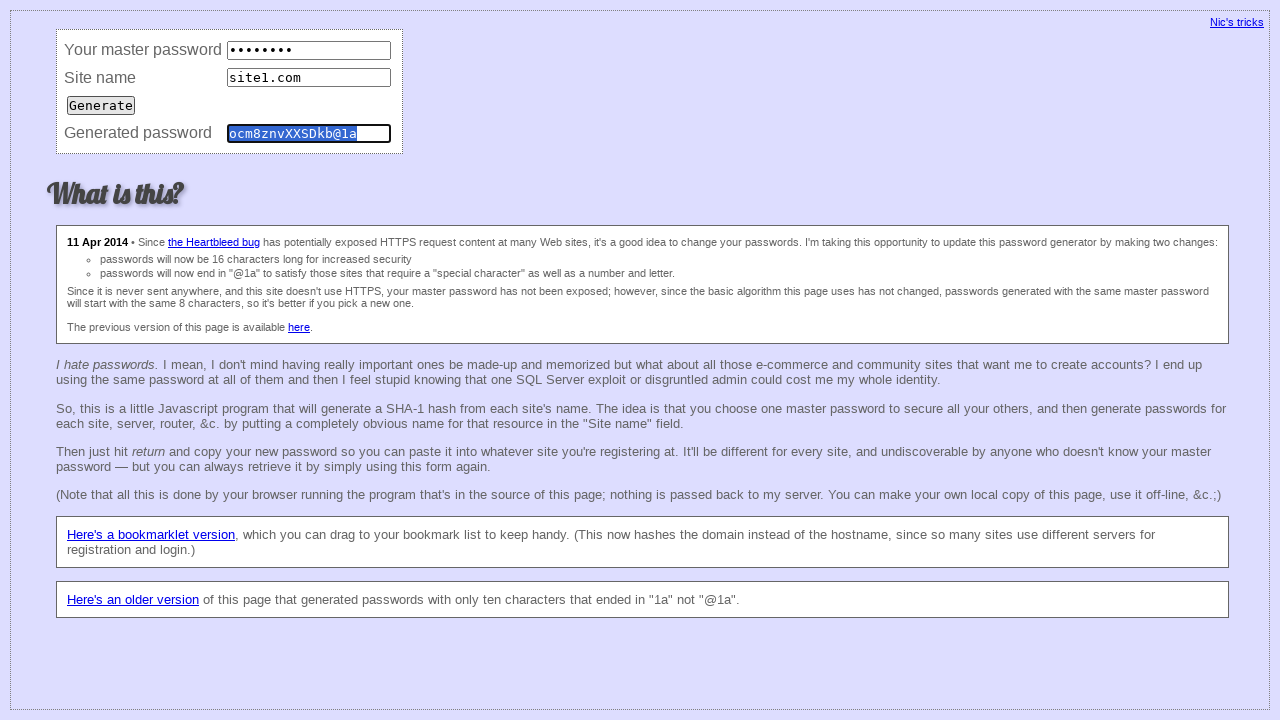

Retrieved password (consistency test iteration 39)
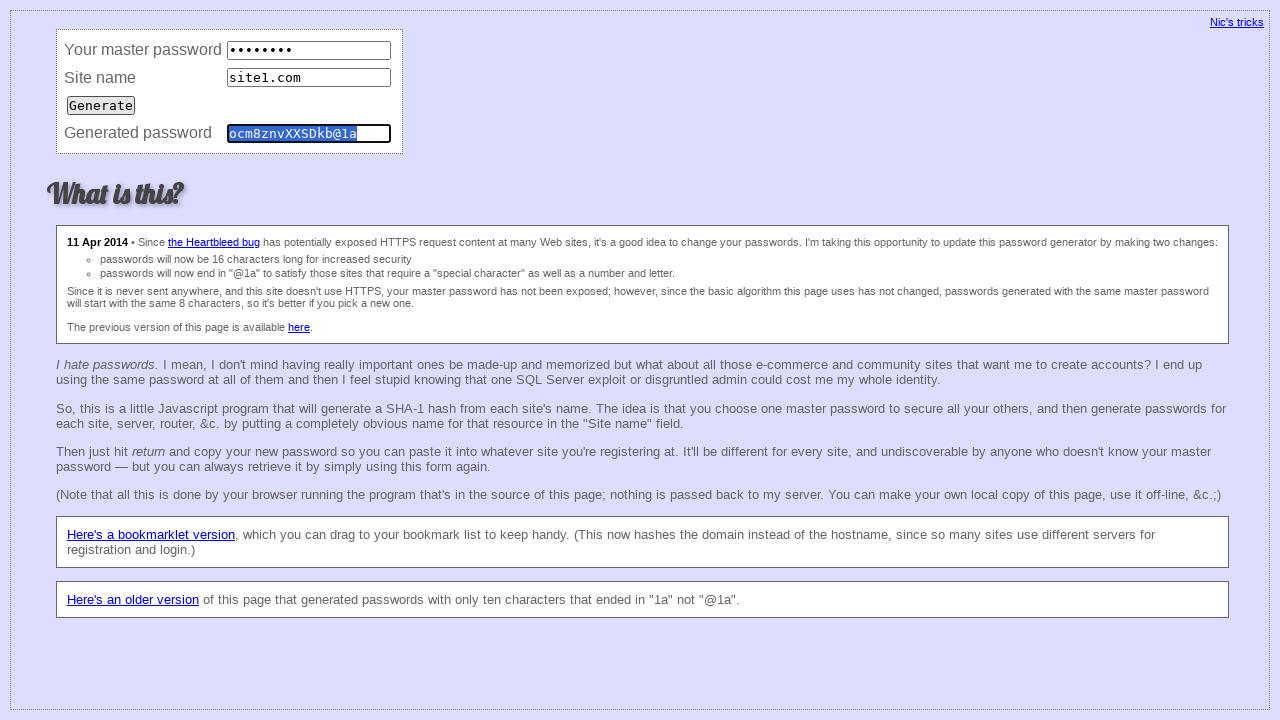

Cleared master password field (consistency test iteration 40) on input[name='master']
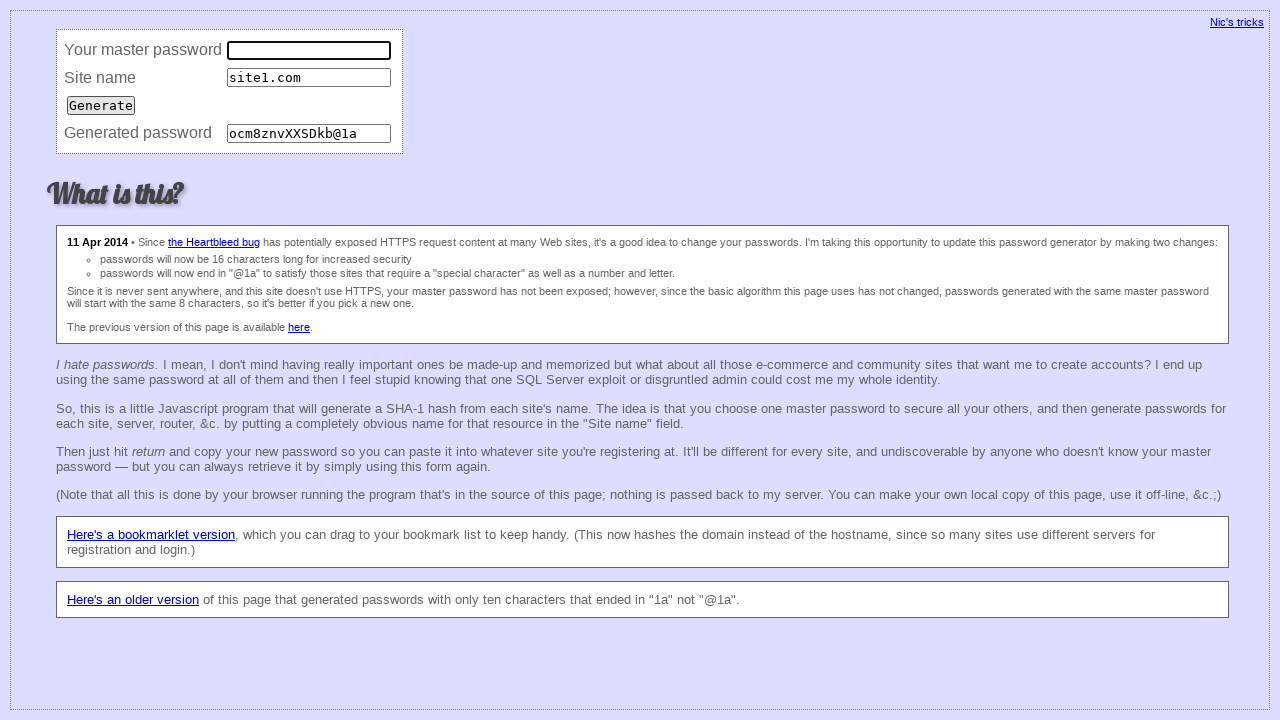

Filled master password field (consistency test iteration 40) on input[name='master']
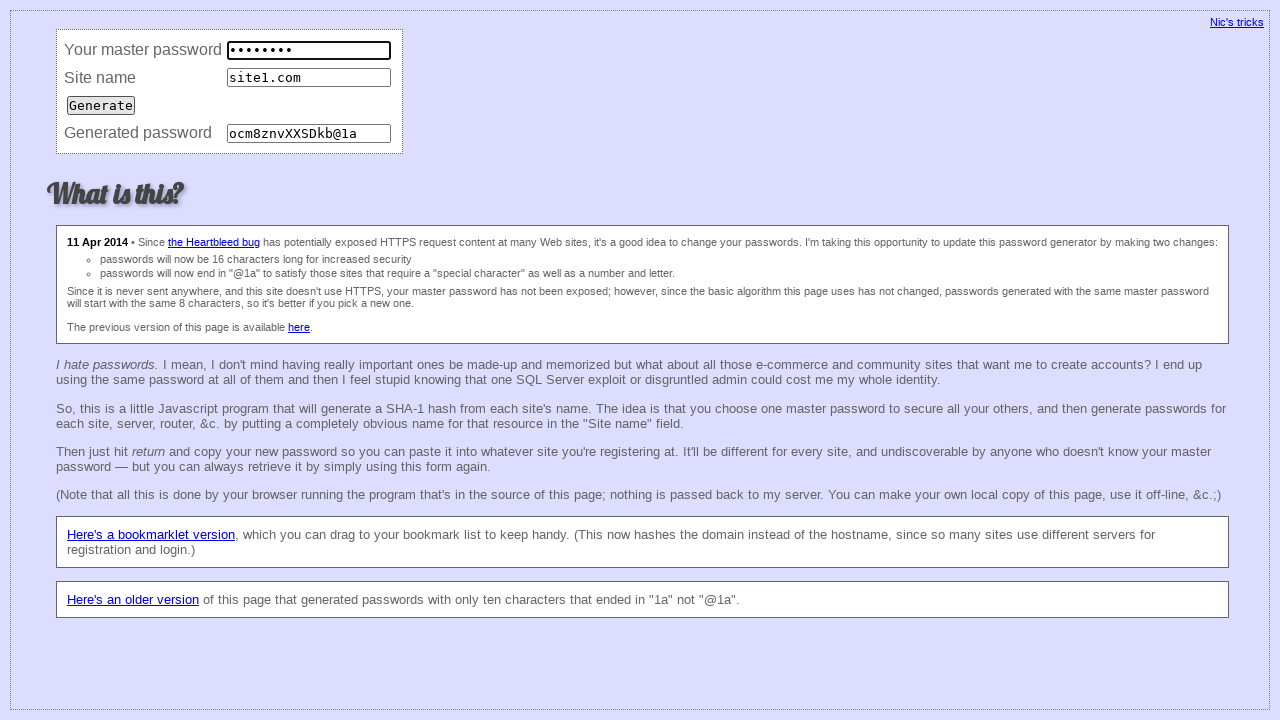

Cleared site name field (consistency test iteration 40) on input[name='site']
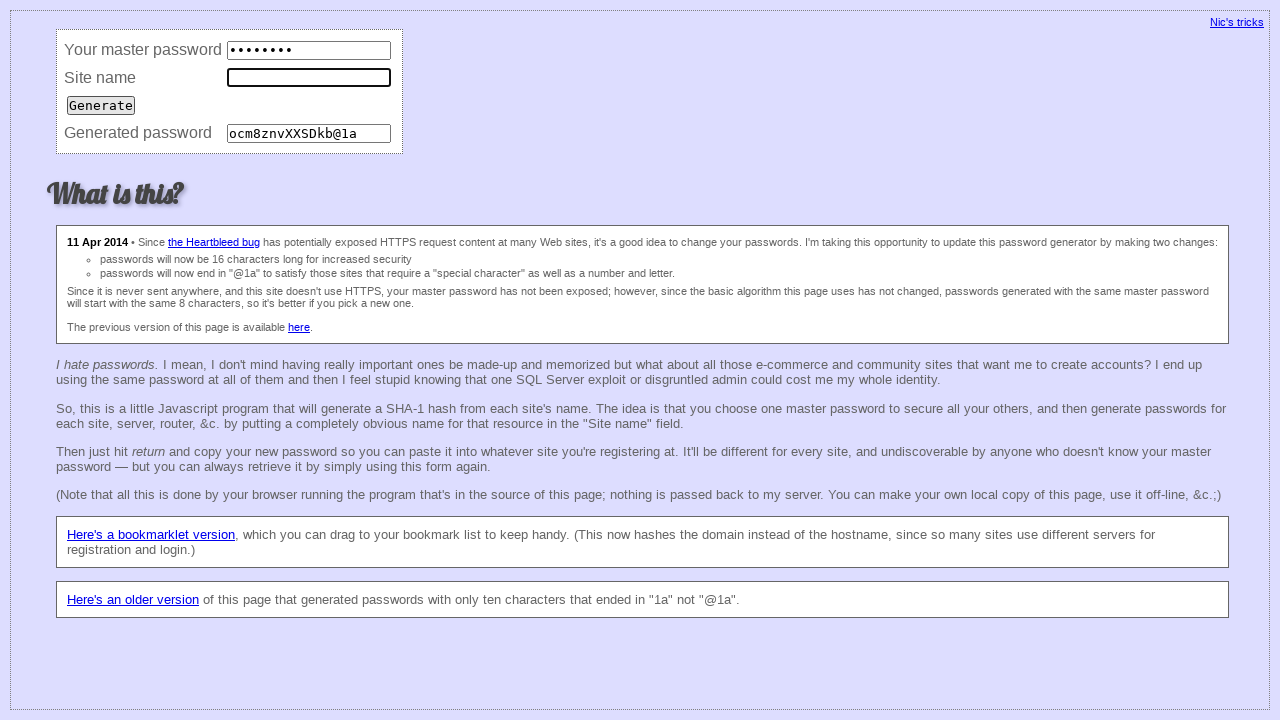

Filled site name field with 'site1.com' (consistency test iteration 40) on input[name='site']
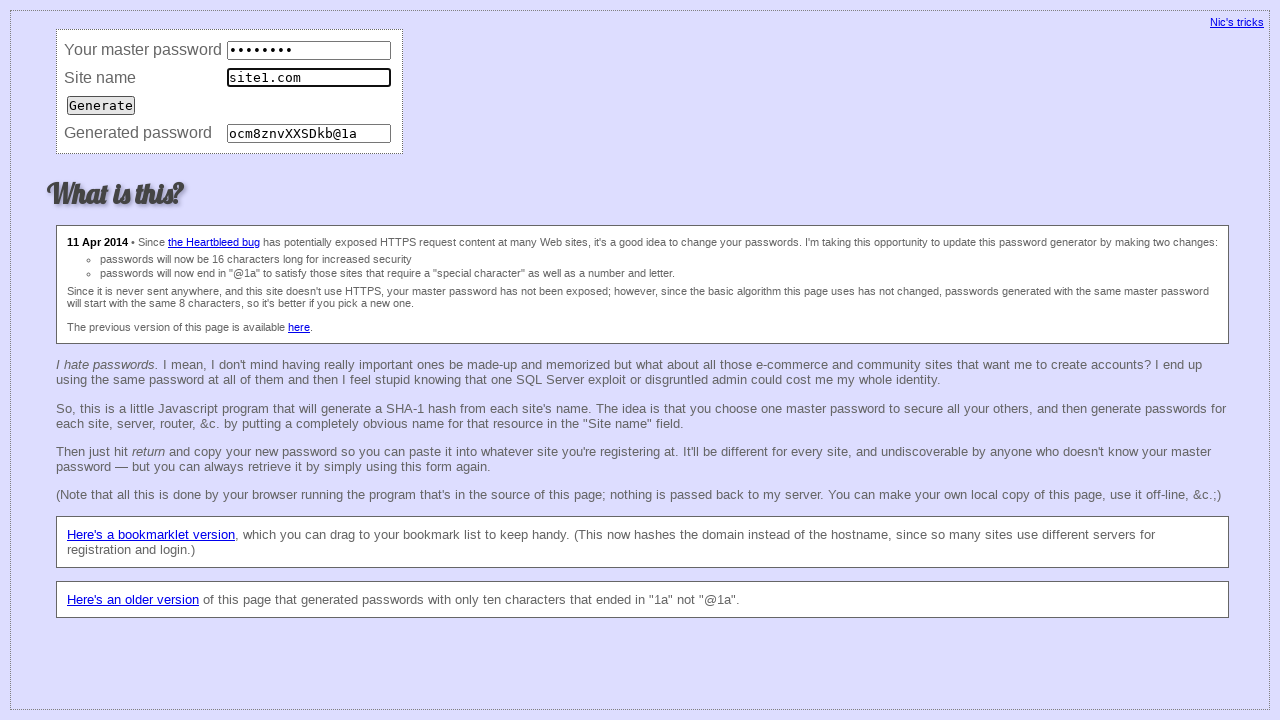

Submitted form (consistency test iteration 40) at (101, 105) on input[type='submit']
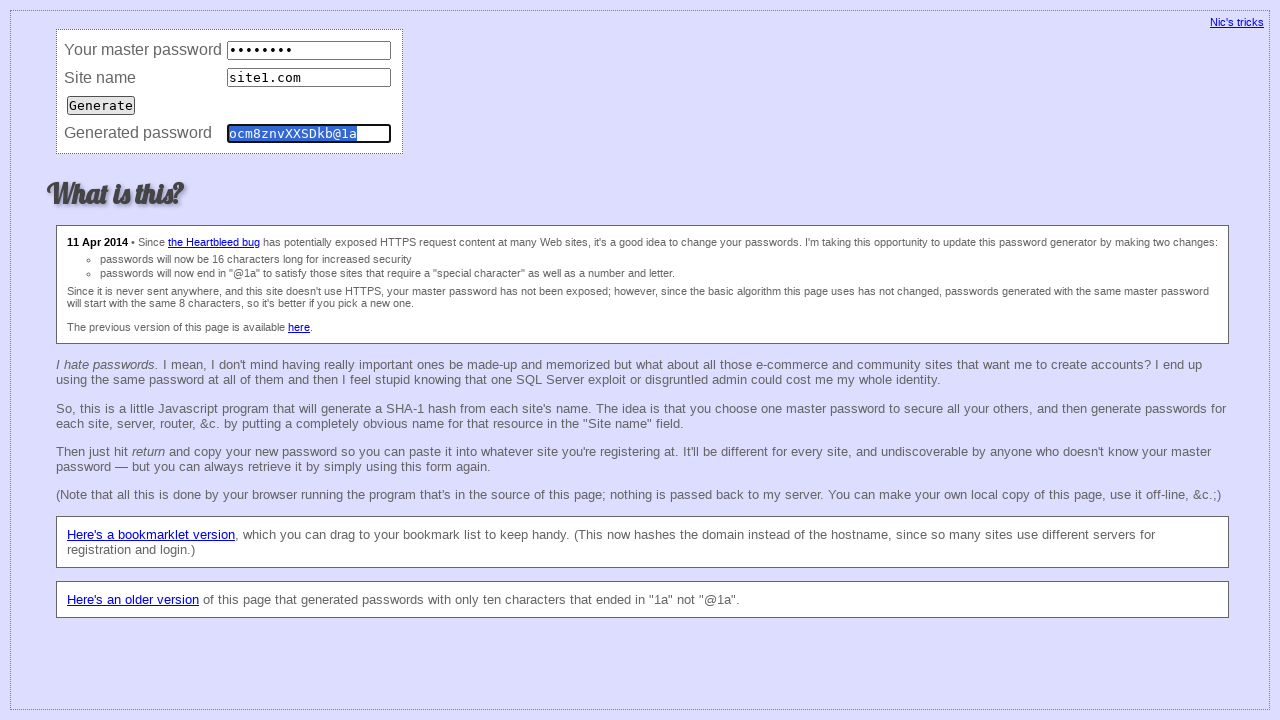

Retrieved password (consistency test iteration 40)
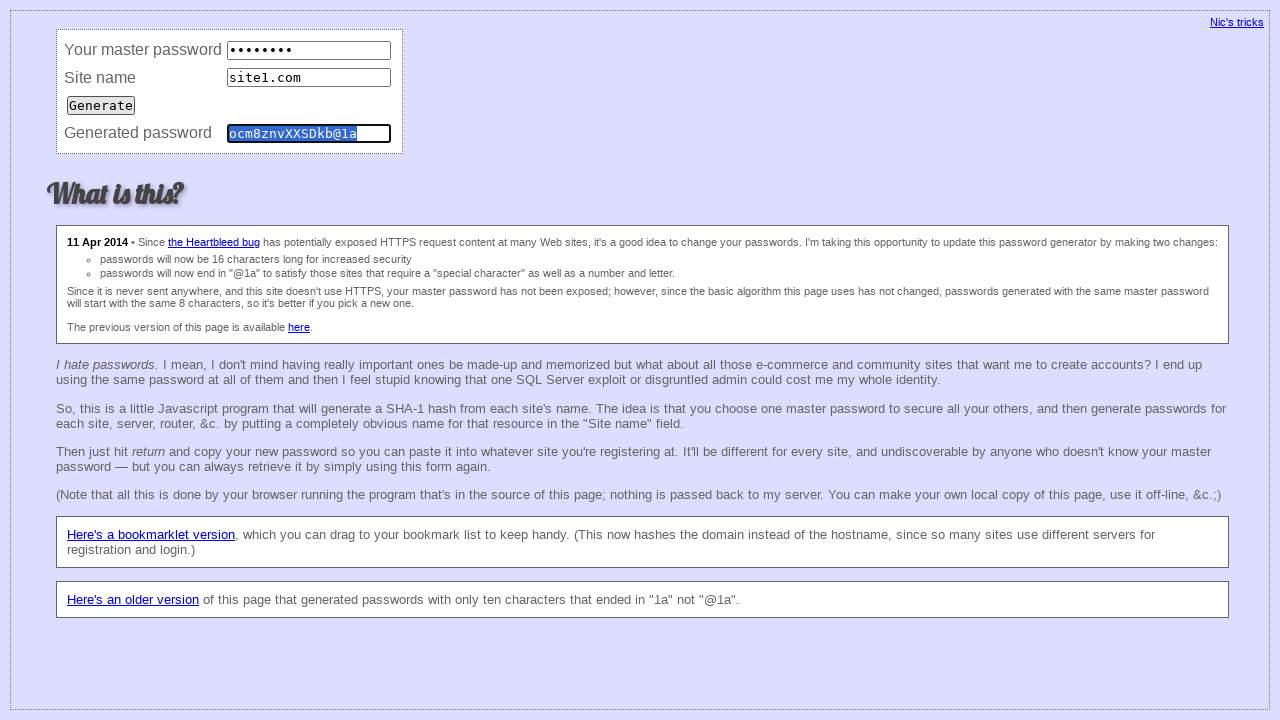

Cleared master password field (consistency test iteration 41) on input[name='master']
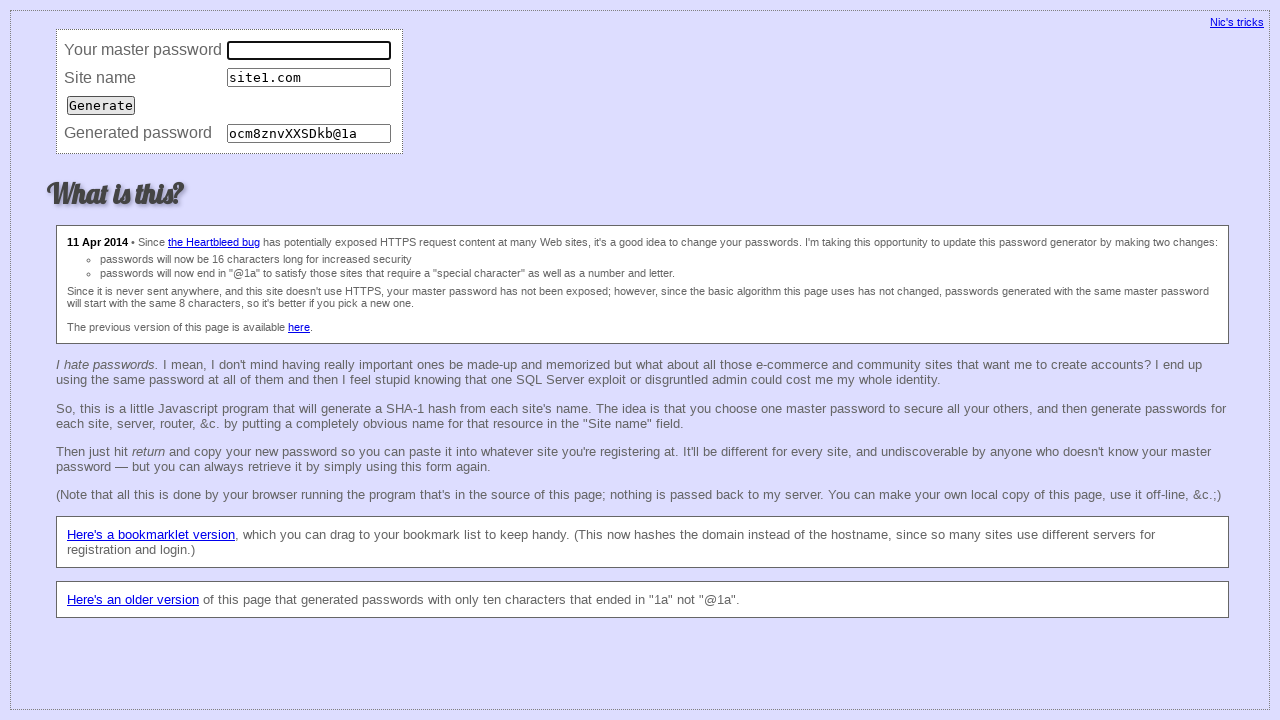

Filled master password field (consistency test iteration 41) on input[name='master']
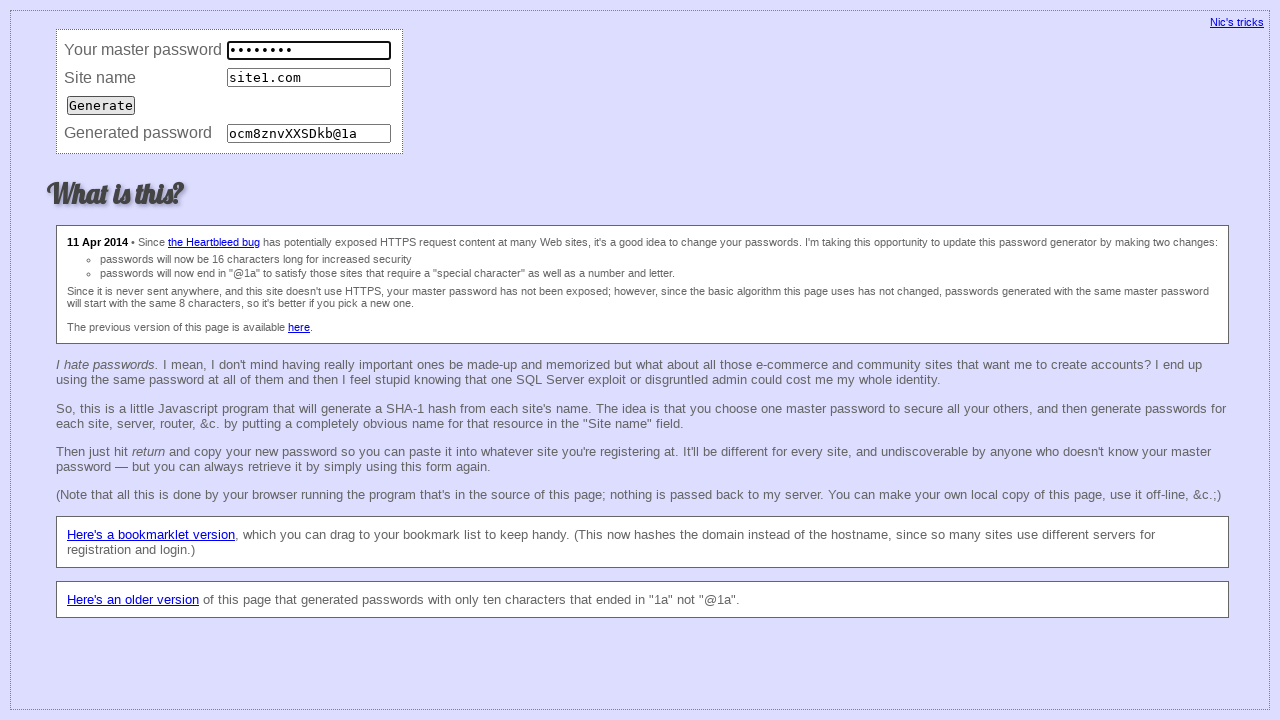

Cleared site name field (consistency test iteration 41) on input[name='site']
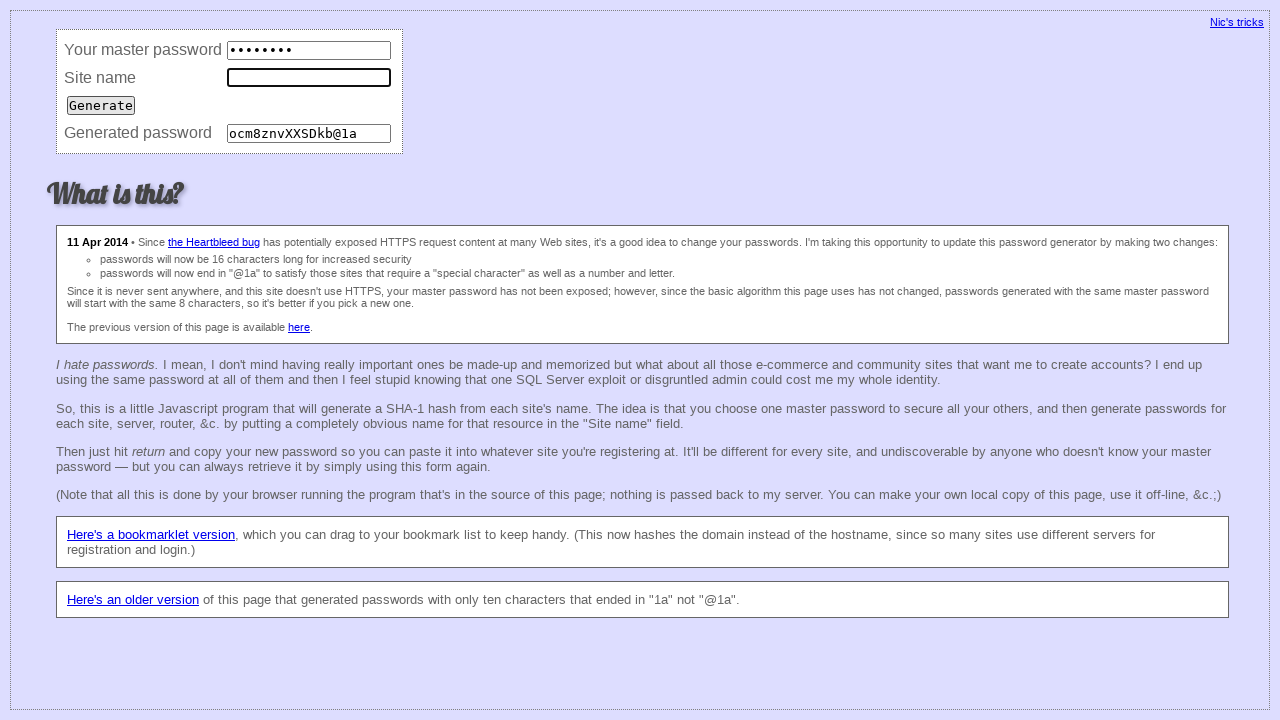

Filled site name field with 'site1.com' (consistency test iteration 41) on input[name='site']
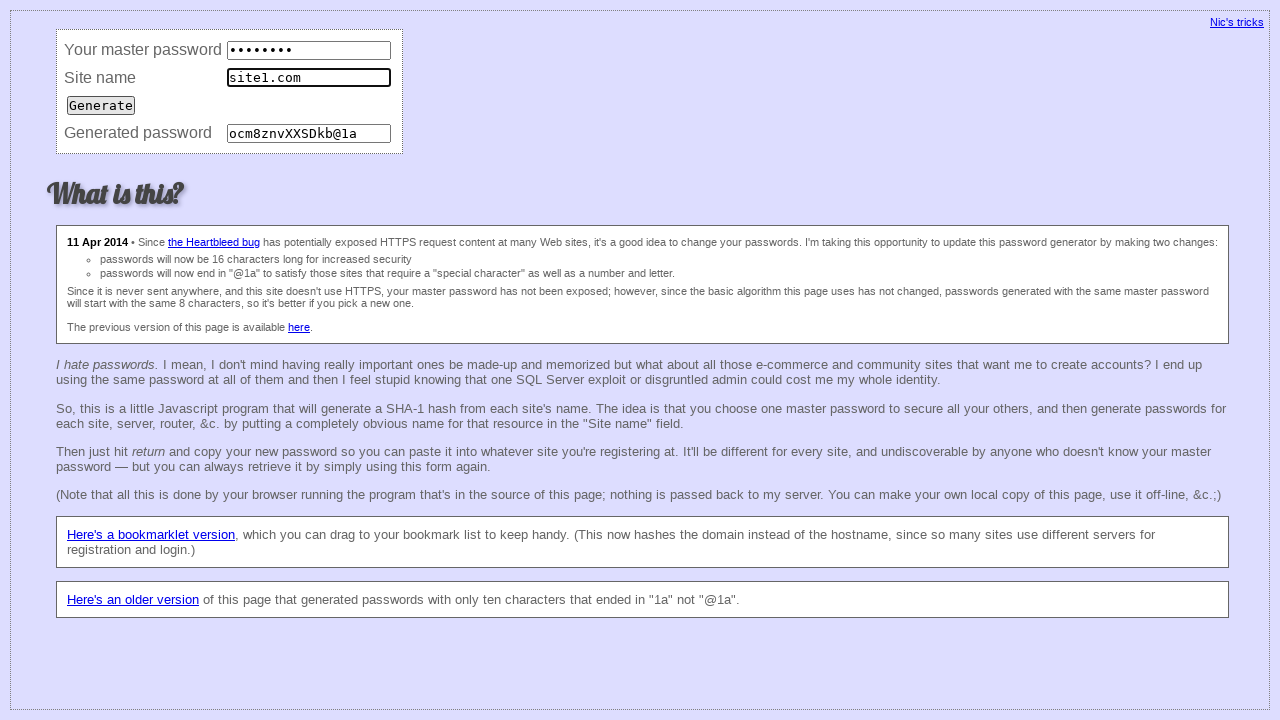

Submitted form (consistency test iteration 41) at (101, 105) on input[type='submit']
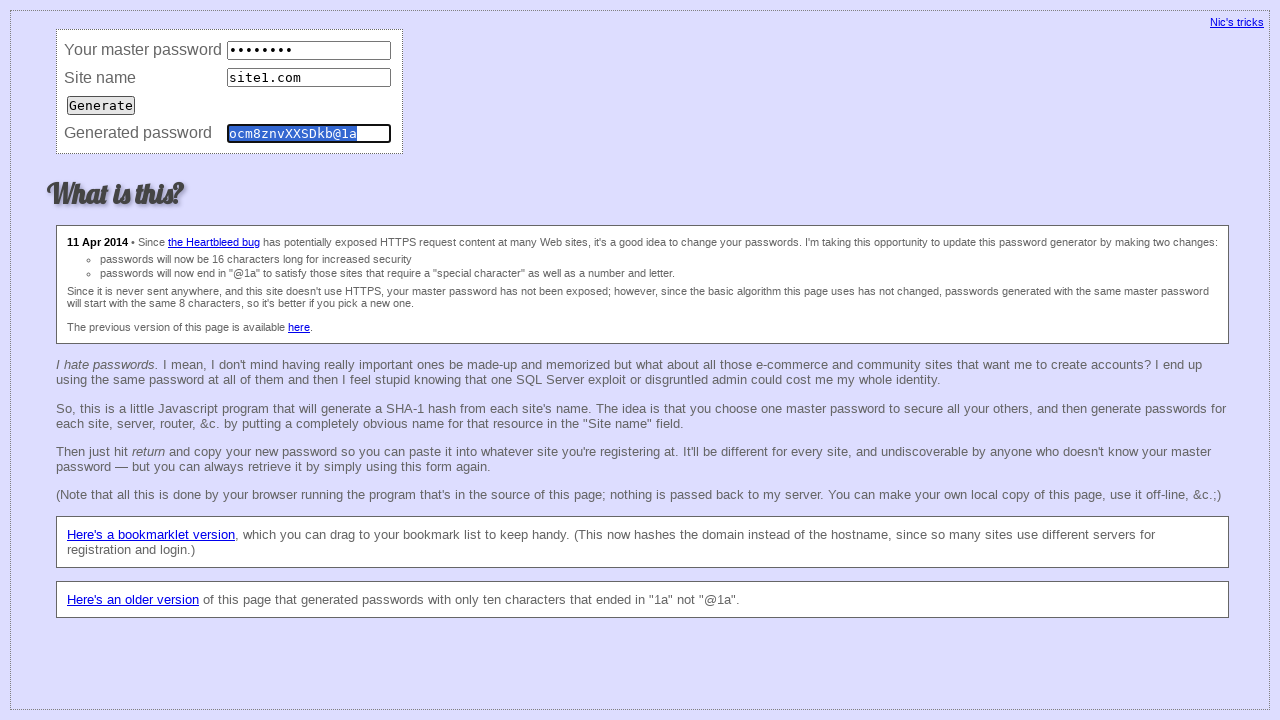

Retrieved password (consistency test iteration 41)
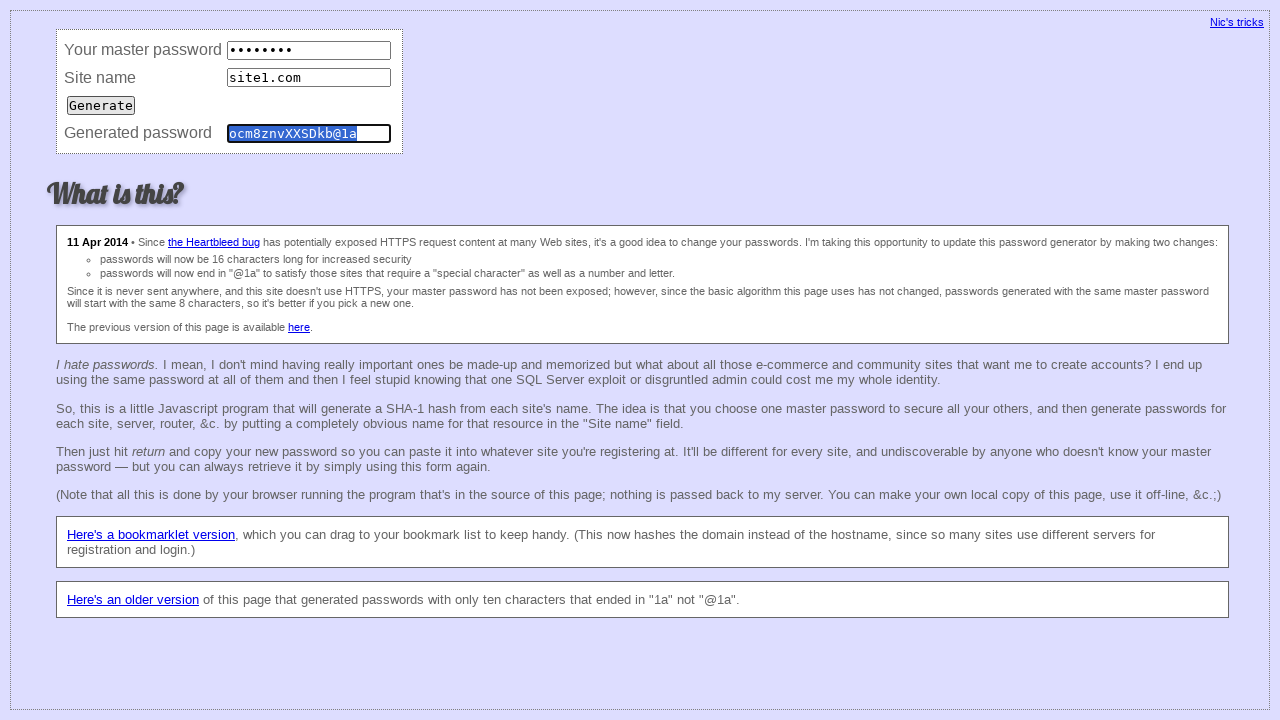

Cleared master password field (consistency test iteration 42) on input[name='master']
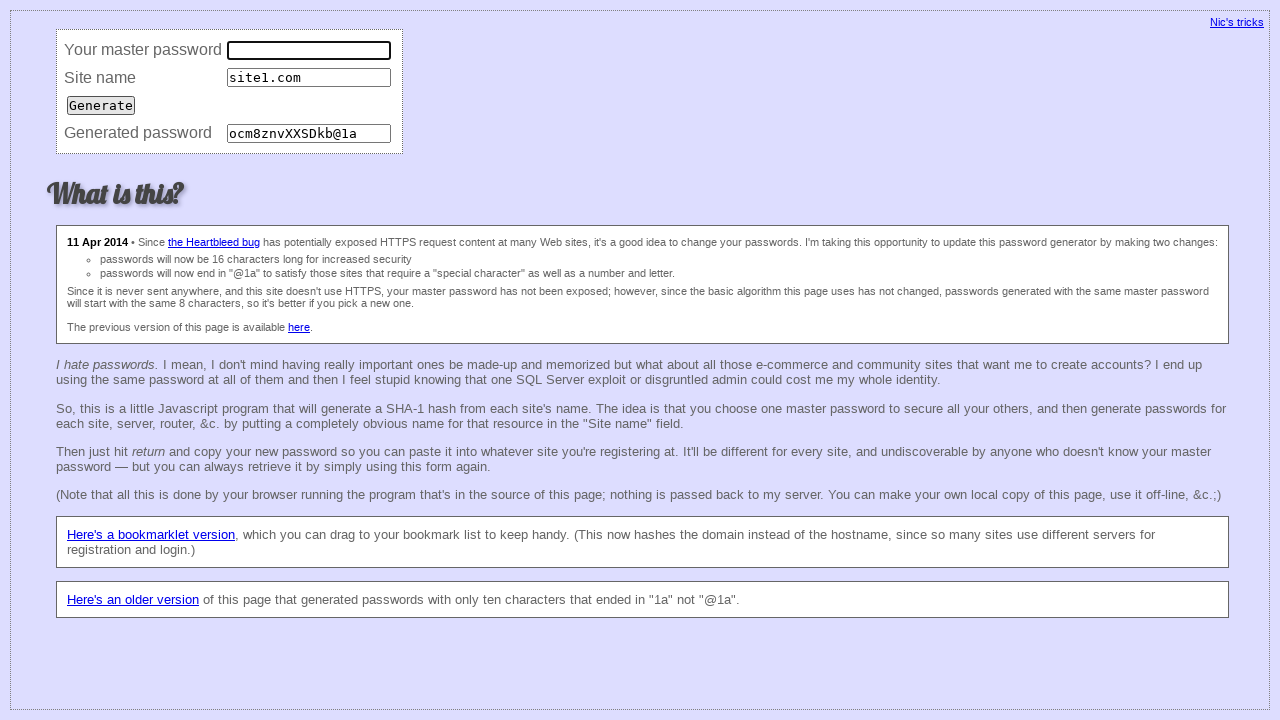

Filled master password field (consistency test iteration 42) on input[name='master']
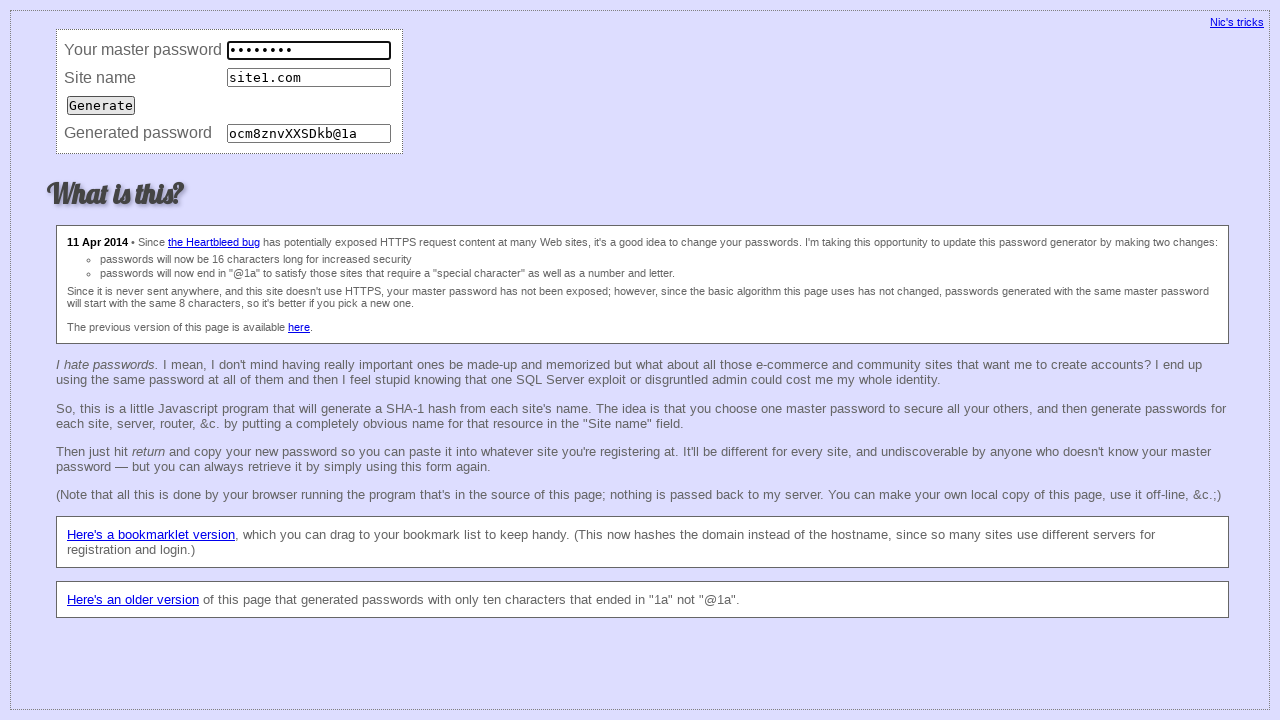

Cleared site name field (consistency test iteration 42) on input[name='site']
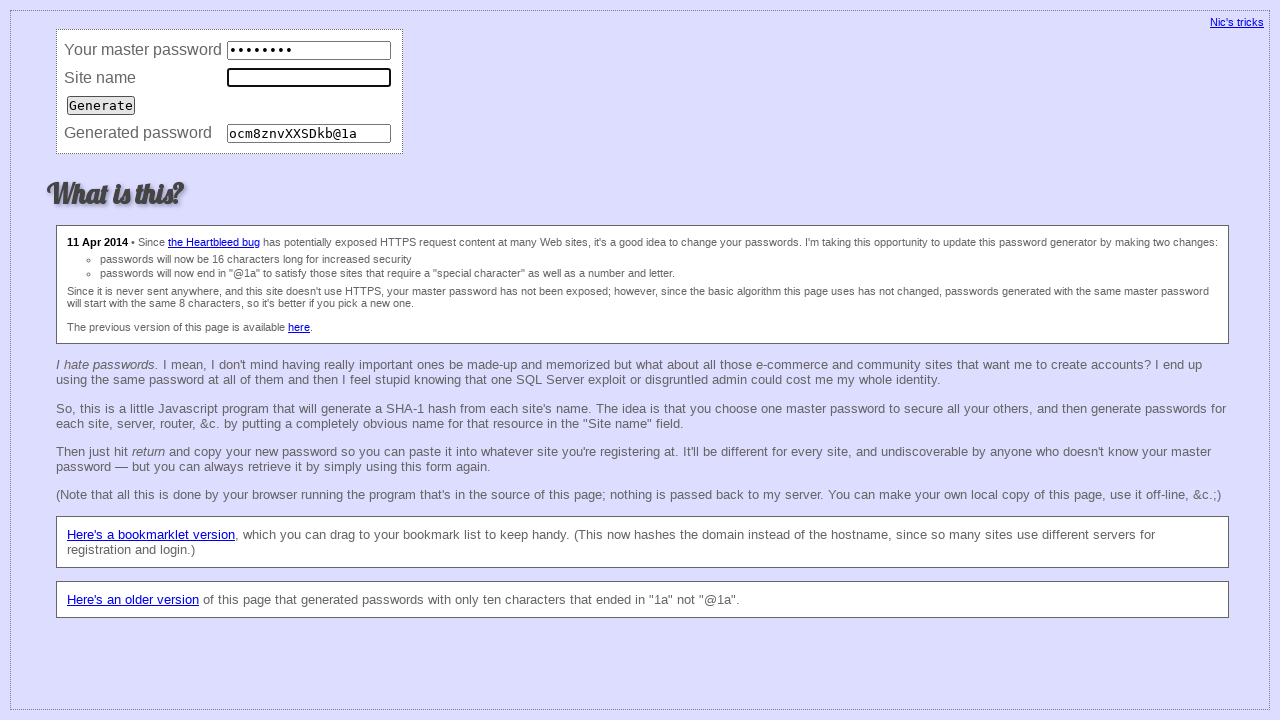

Filled site name field with 'site1.com' (consistency test iteration 42) on input[name='site']
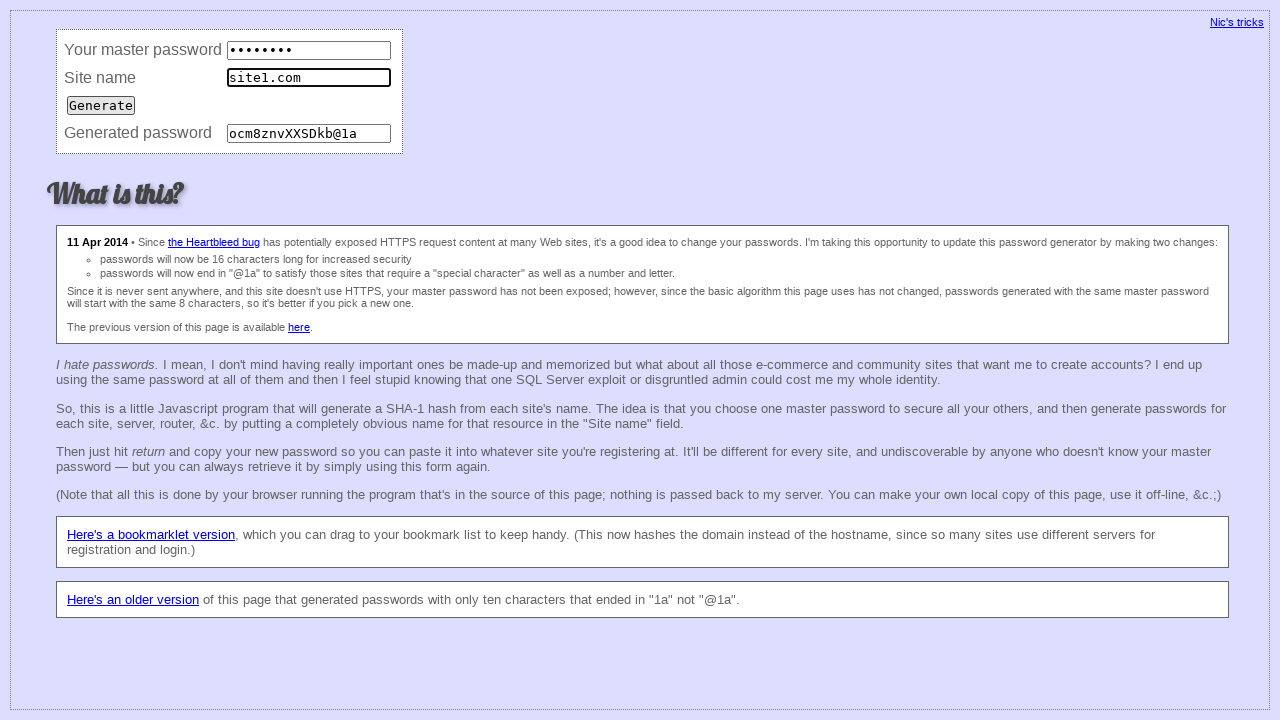

Submitted form (consistency test iteration 42) at (101, 105) on input[type='submit']
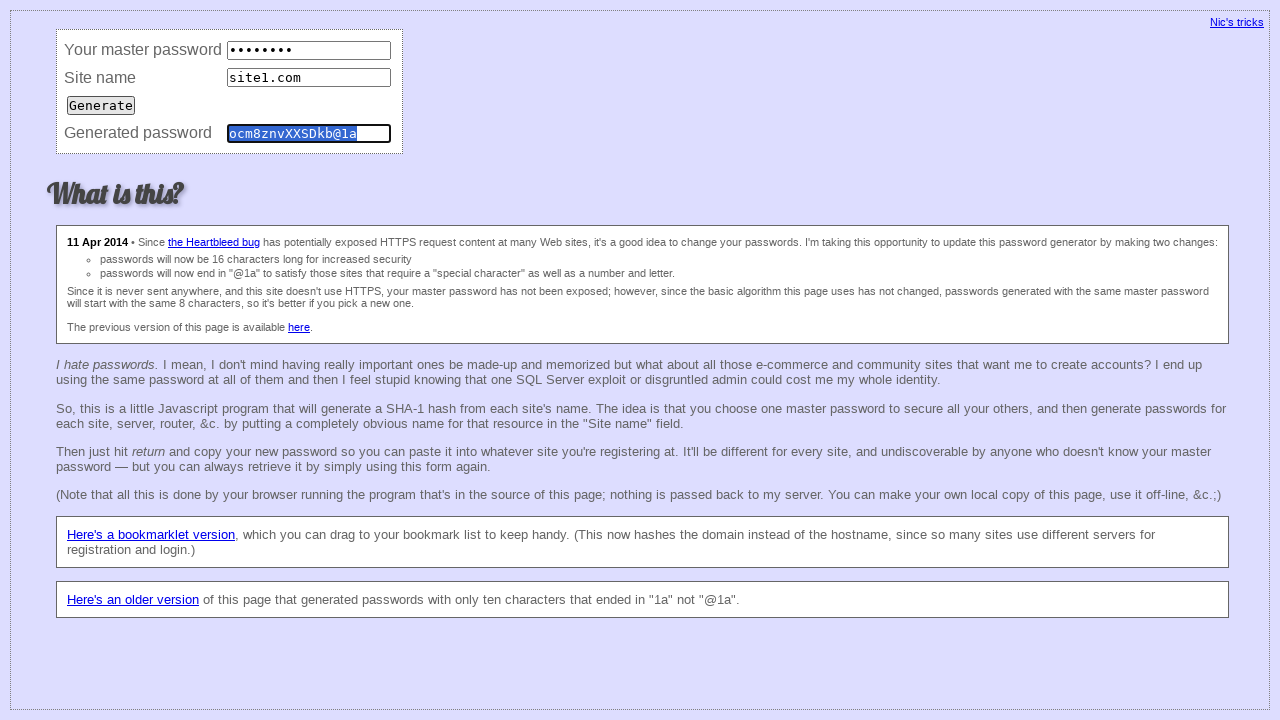

Retrieved password (consistency test iteration 42)
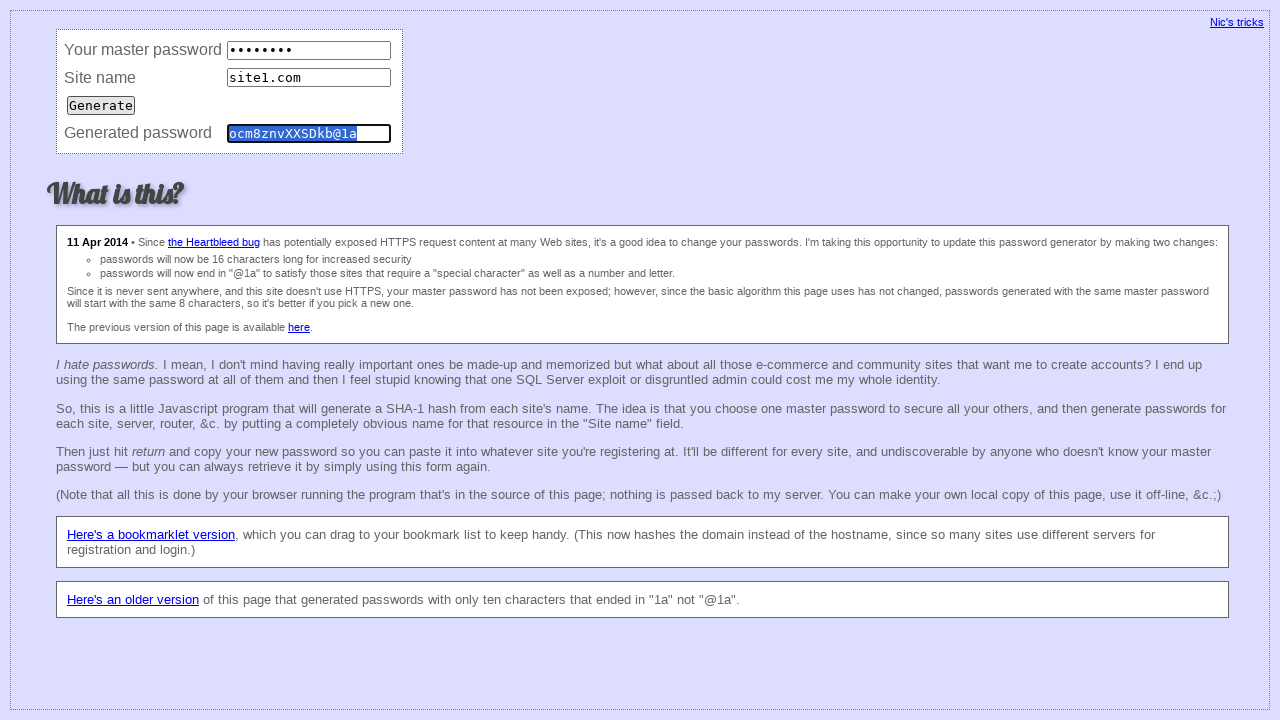

Cleared master password field (consistency test iteration 43) on input[name='master']
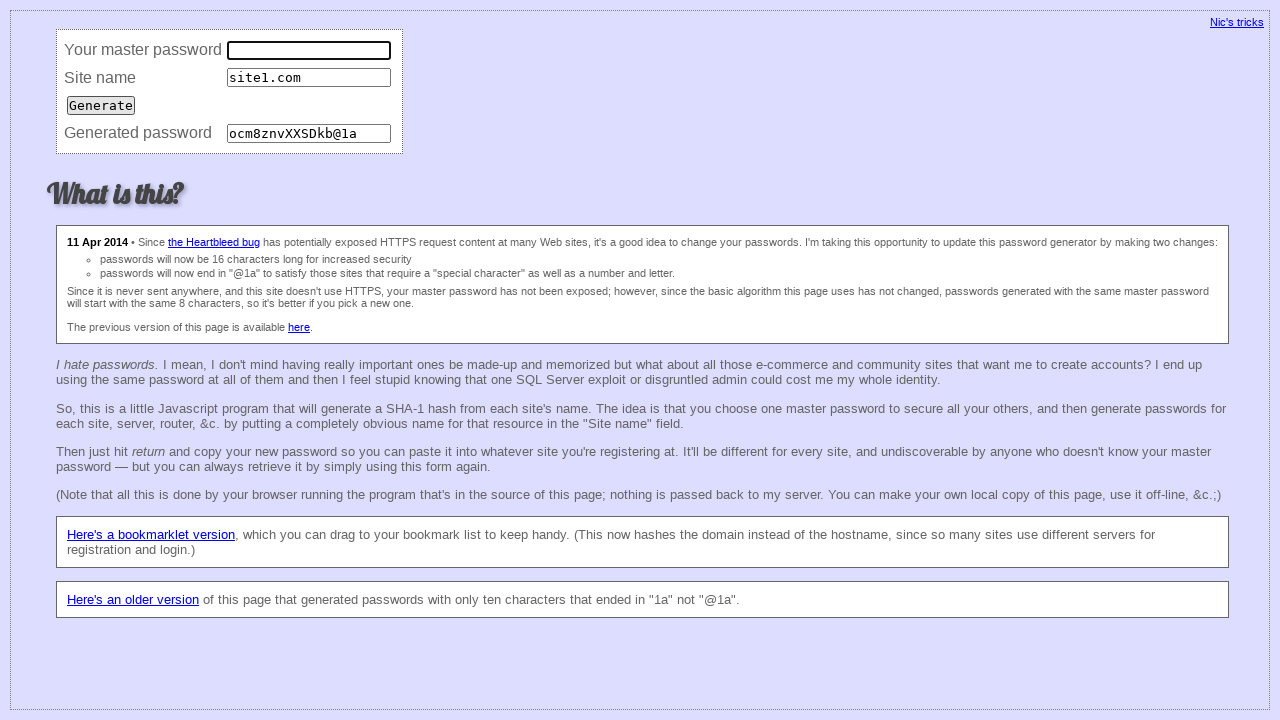

Filled master password field (consistency test iteration 43) on input[name='master']
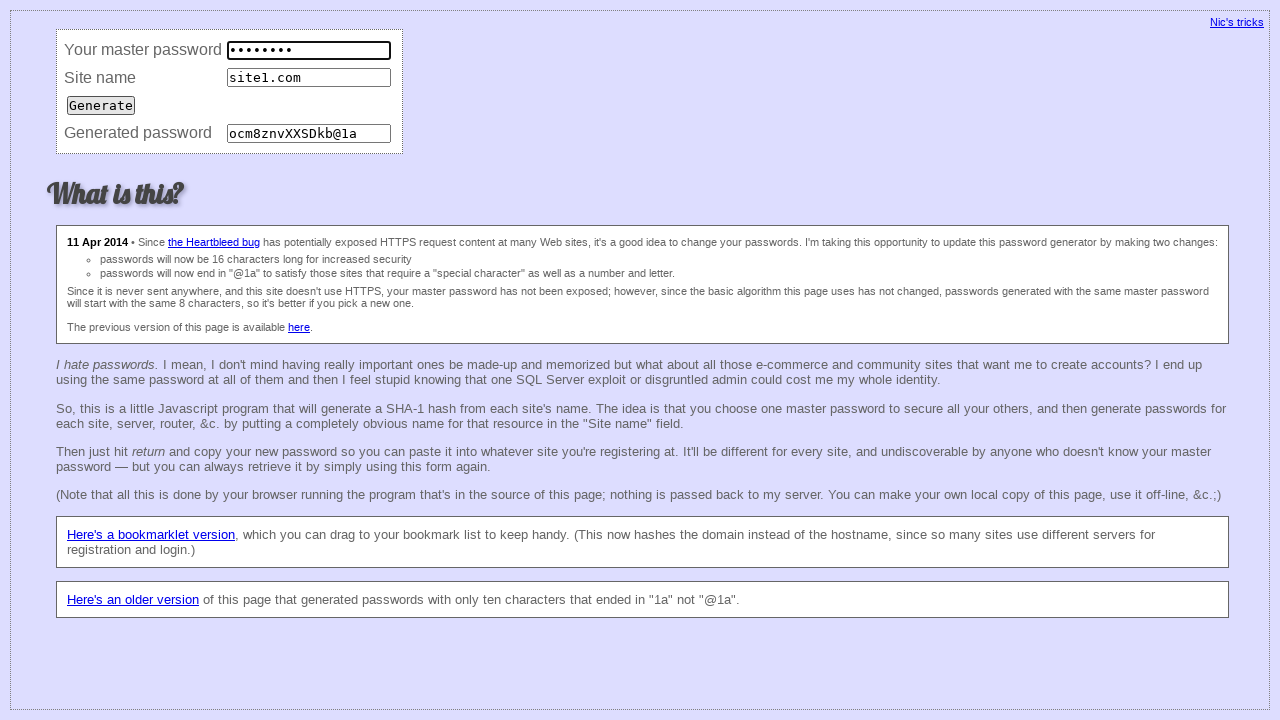

Cleared site name field (consistency test iteration 43) on input[name='site']
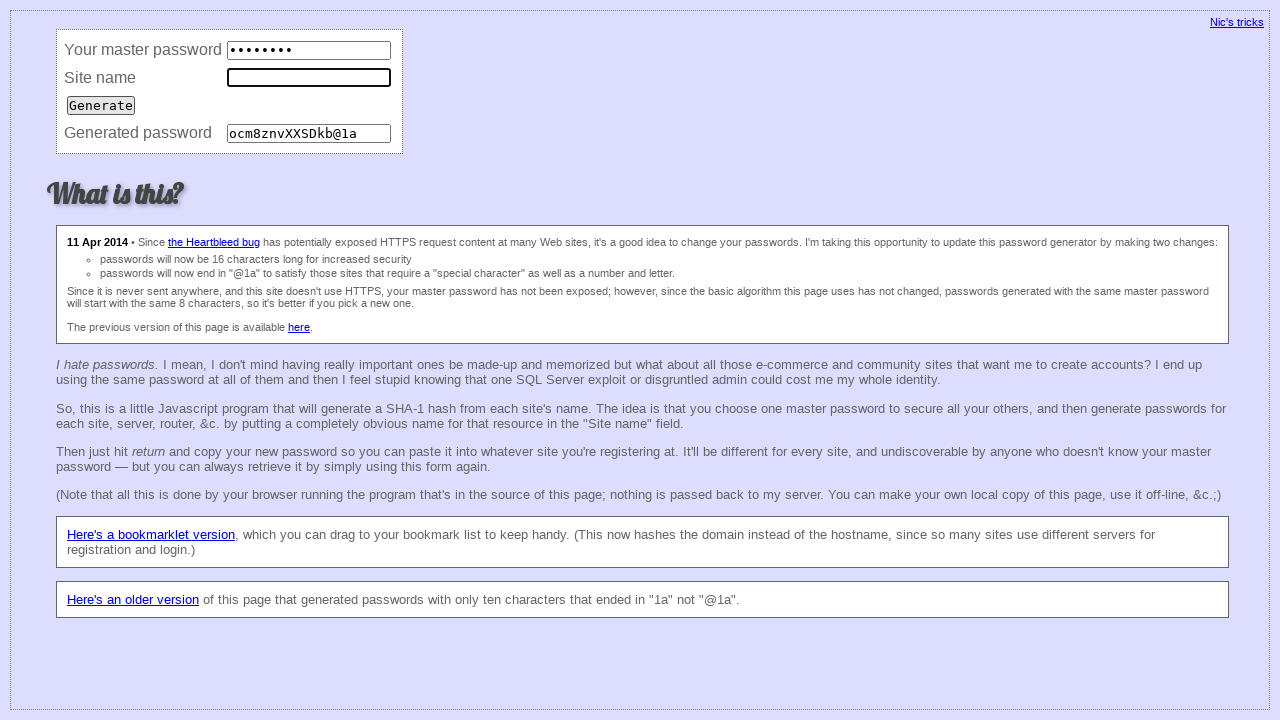

Filled site name field with 'site1.com' (consistency test iteration 43) on input[name='site']
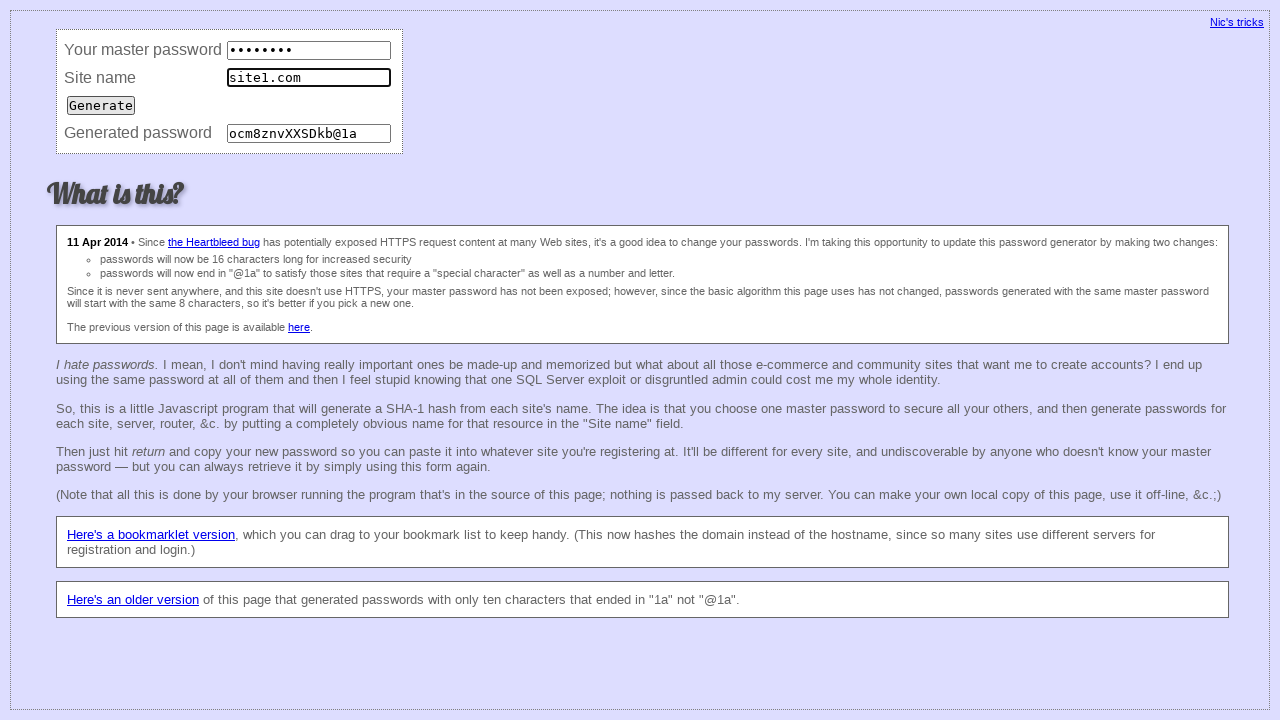

Submitted form (consistency test iteration 43) at (101, 105) on input[type='submit']
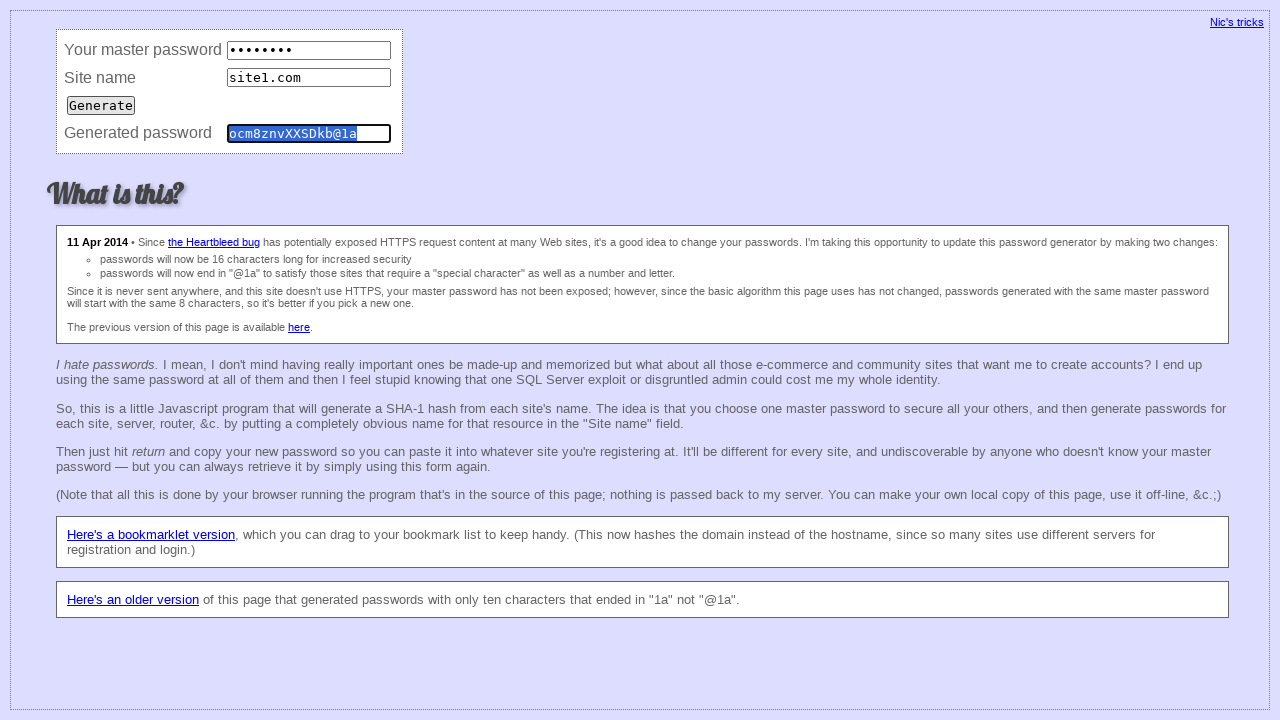

Retrieved password (consistency test iteration 43)
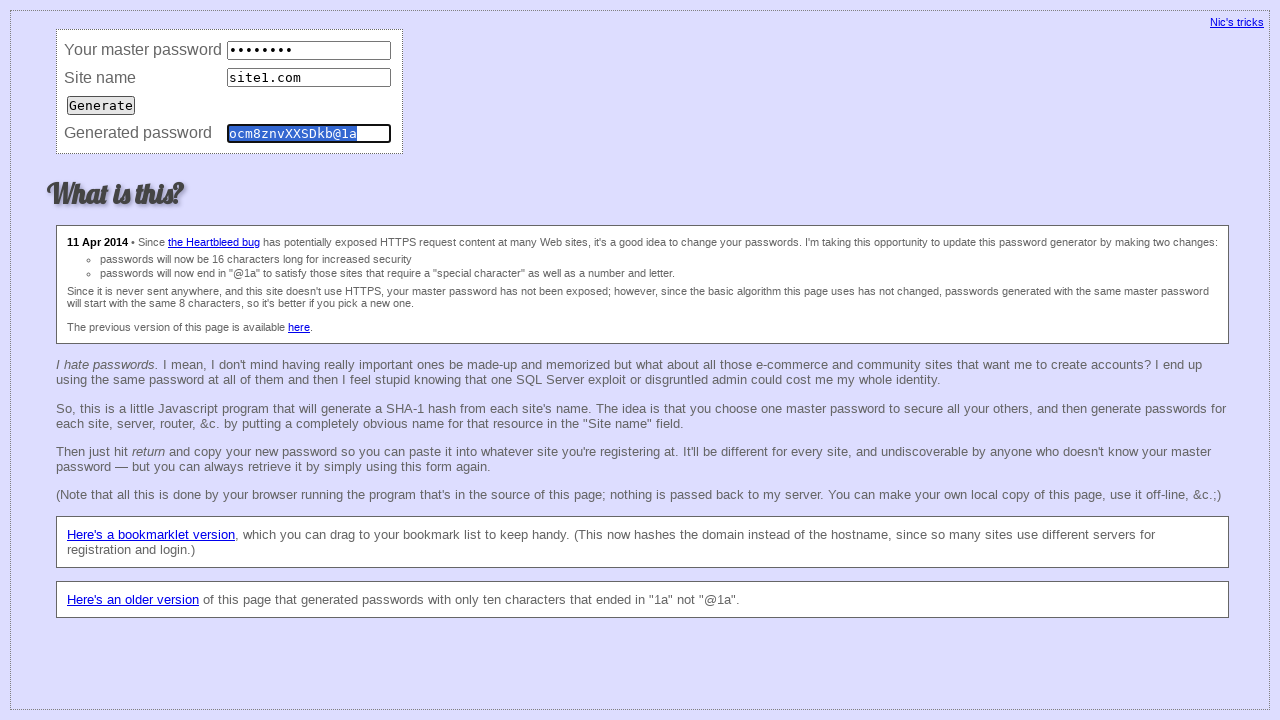

Cleared master password field (consistency test iteration 44) on input[name='master']
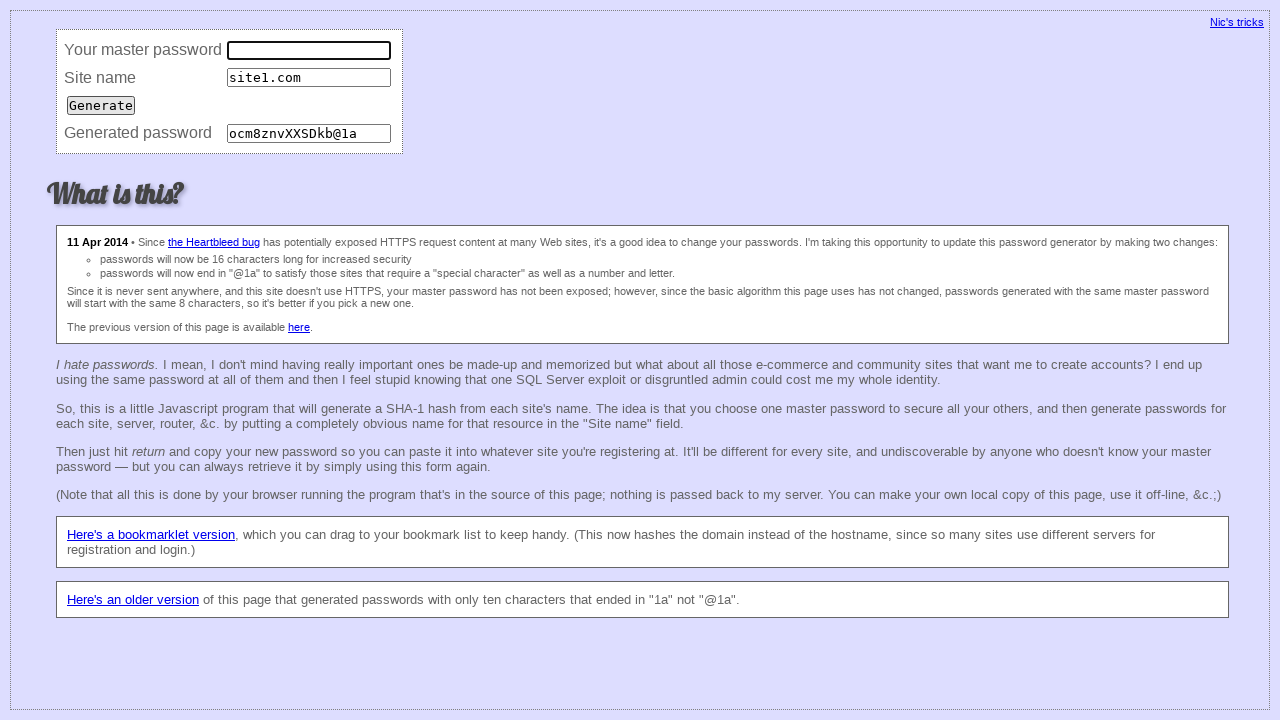

Filled master password field (consistency test iteration 44) on input[name='master']
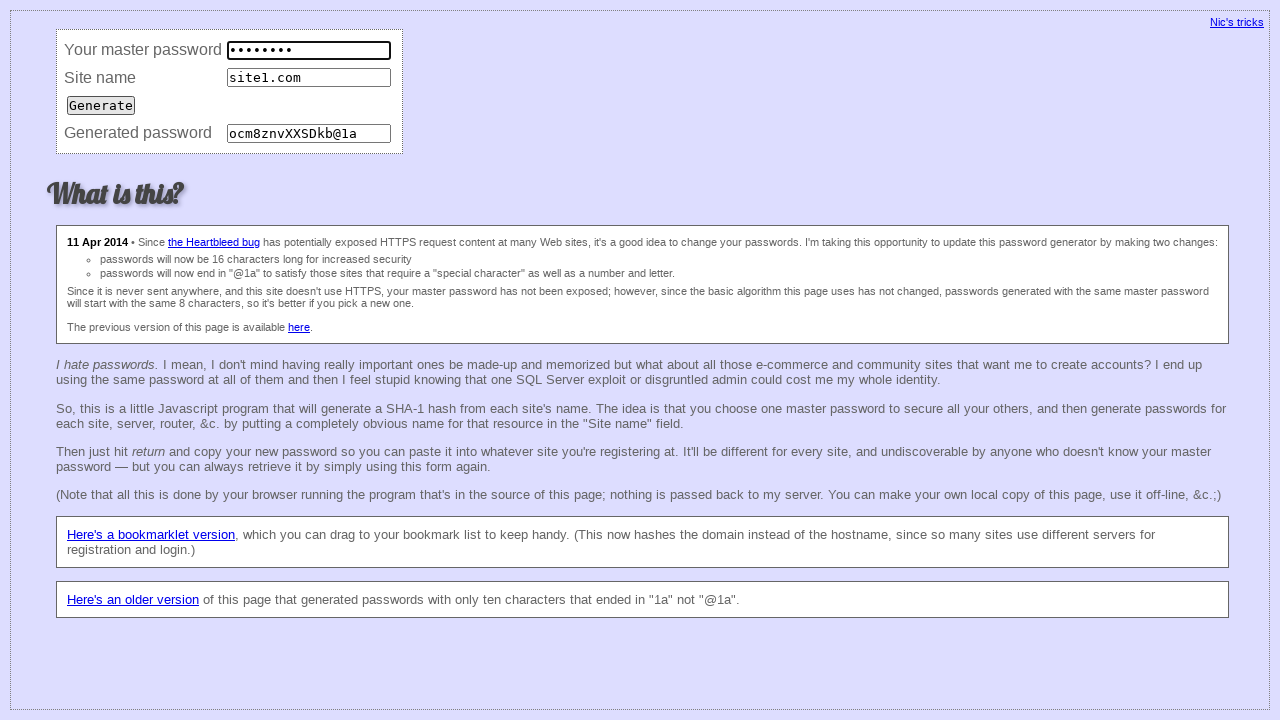

Cleared site name field (consistency test iteration 44) on input[name='site']
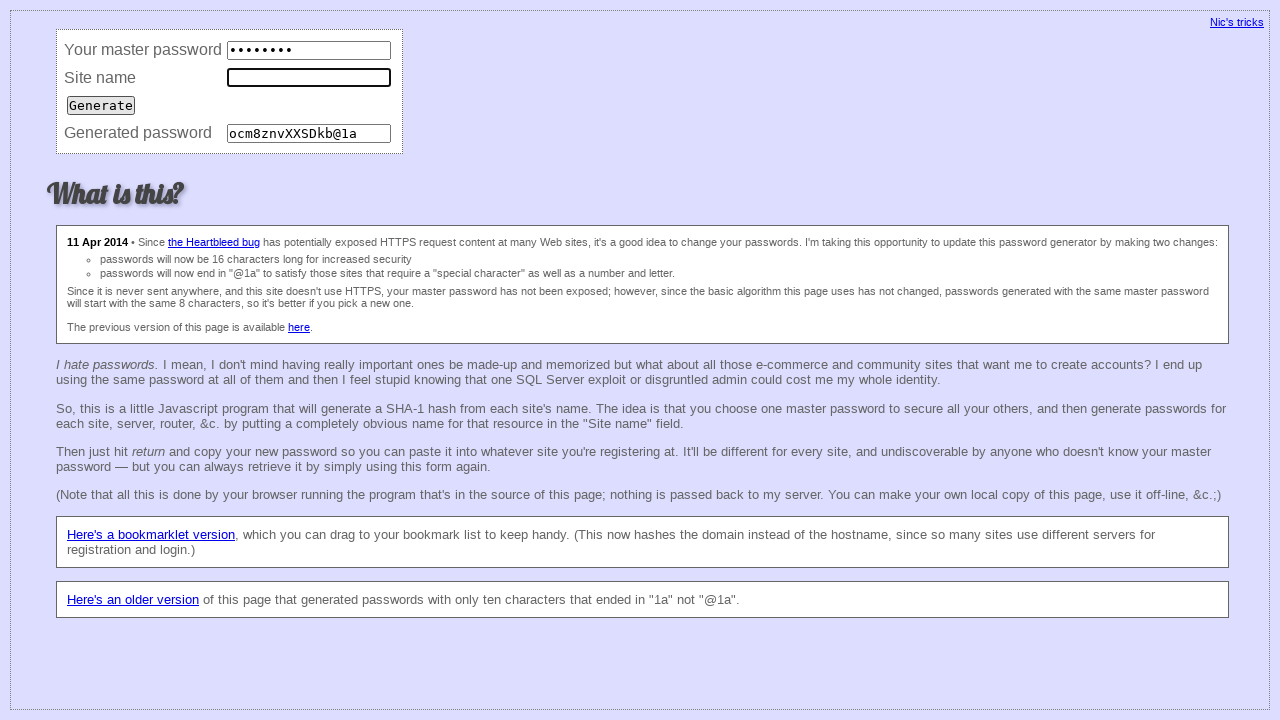

Filled site name field with 'site1.com' (consistency test iteration 44) on input[name='site']
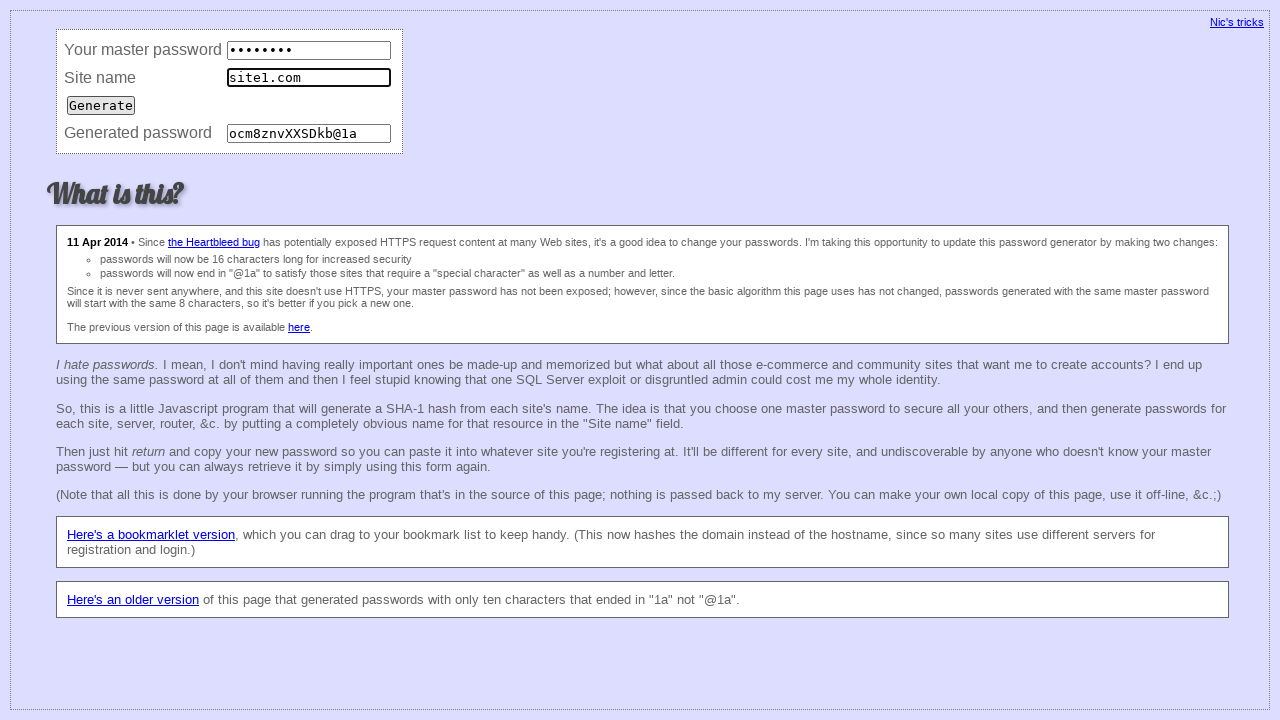

Submitted form (consistency test iteration 44) at (101, 105) on input[type='submit']
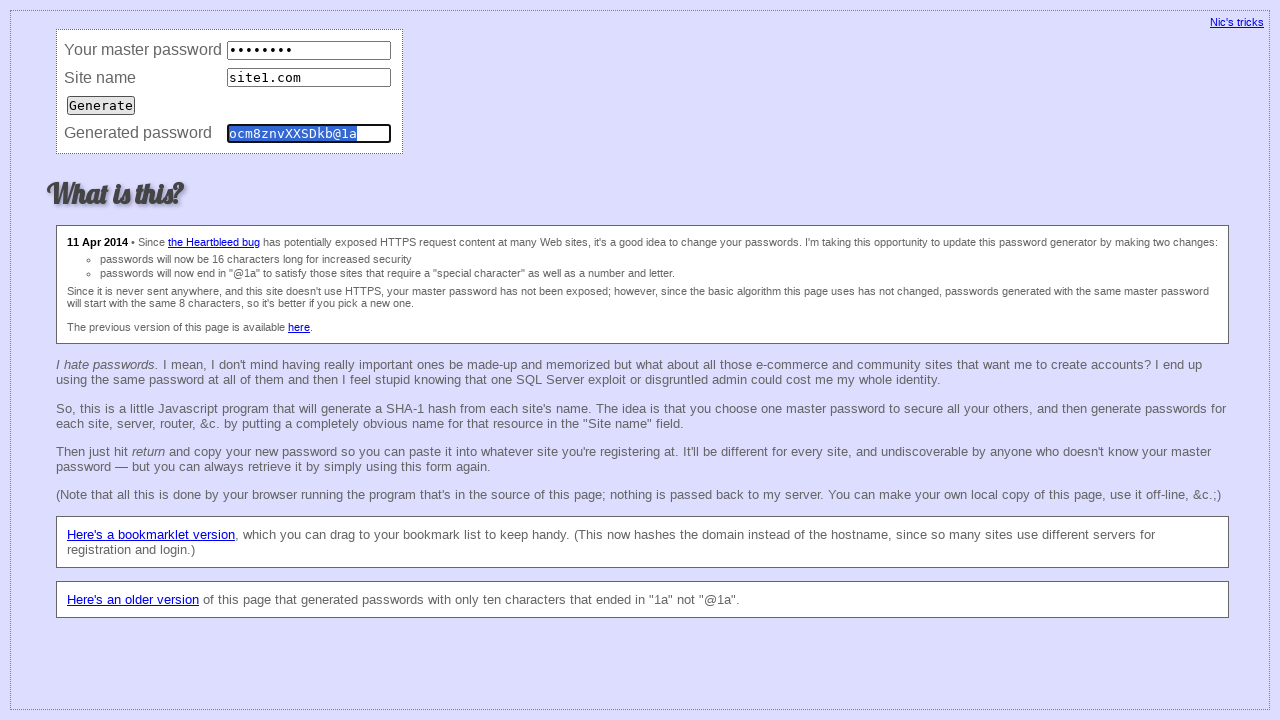

Retrieved password (consistency test iteration 44)
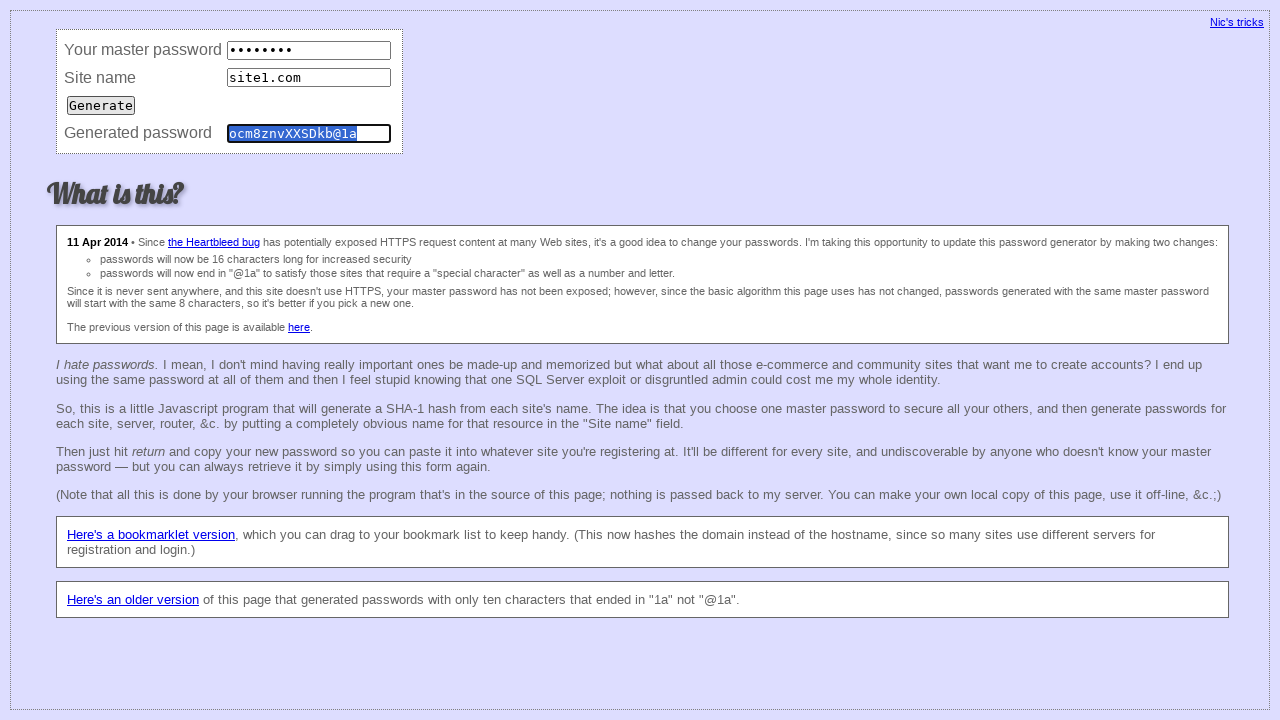

Cleared master password field (consistency test iteration 45) on input[name='master']
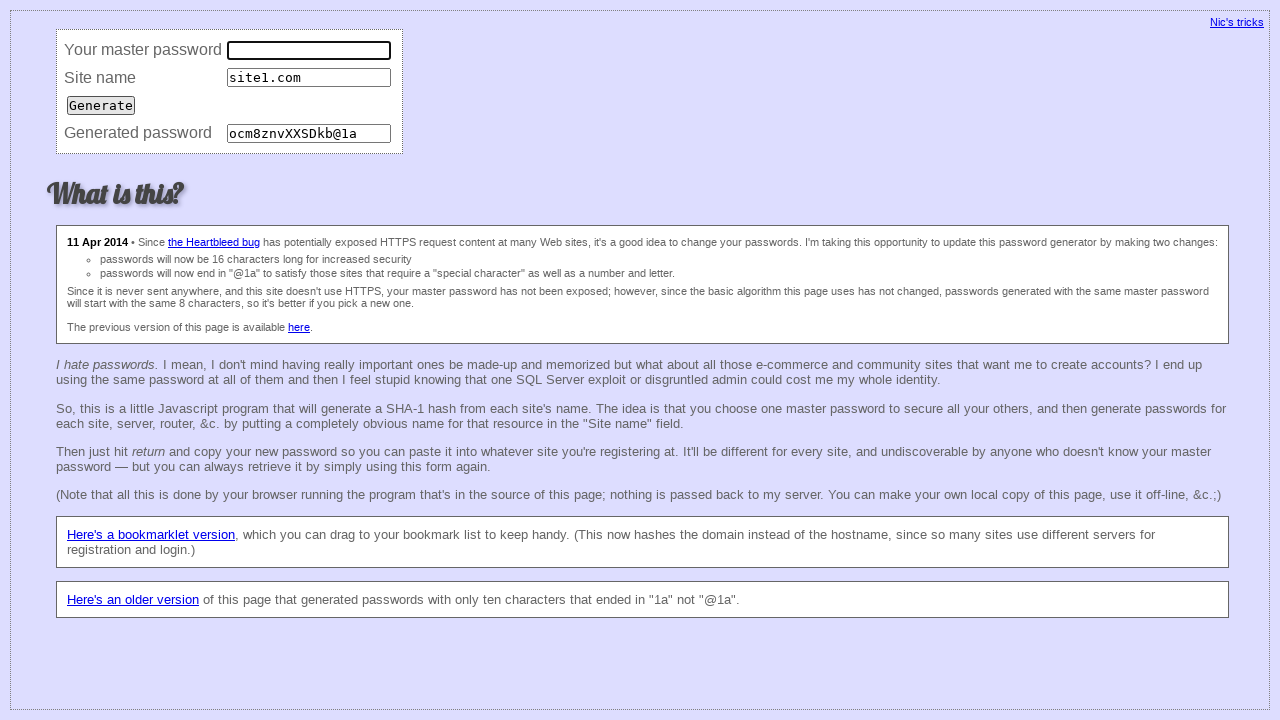

Filled master password field (consistency test iteration 45) on input[name='master']
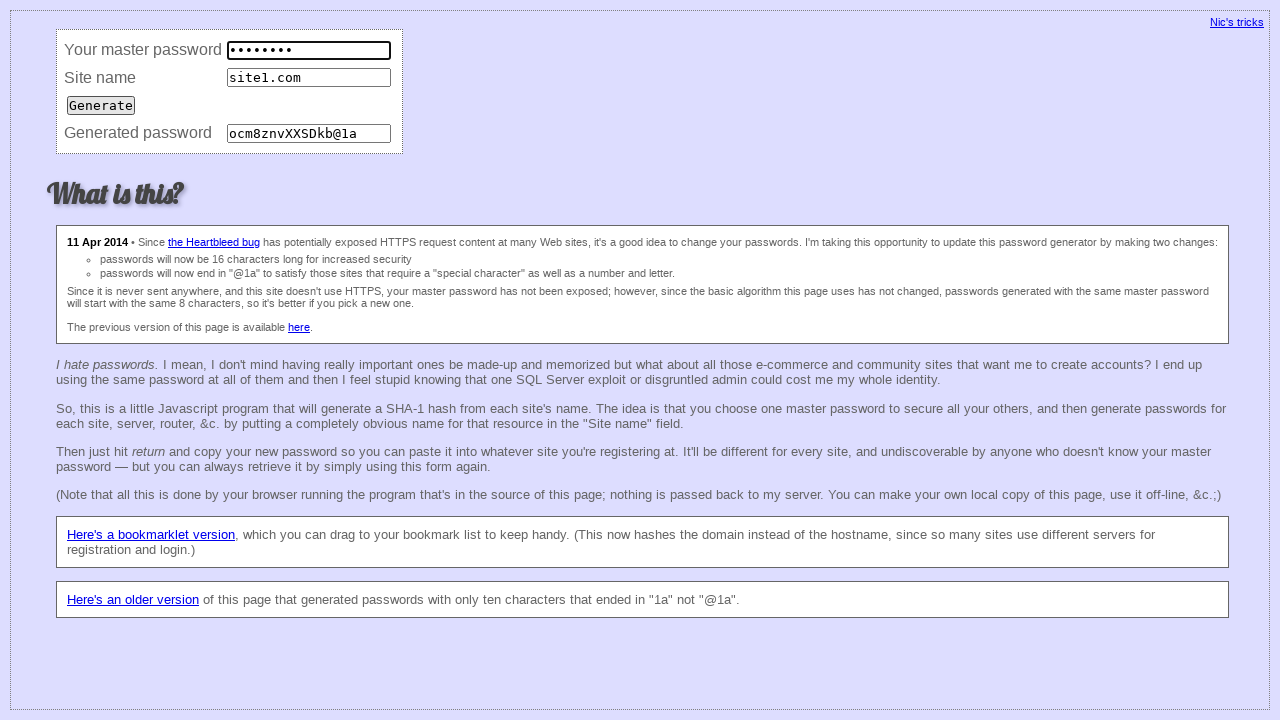

Cleared site name field (consistency test iteration 45) on input[name='site']
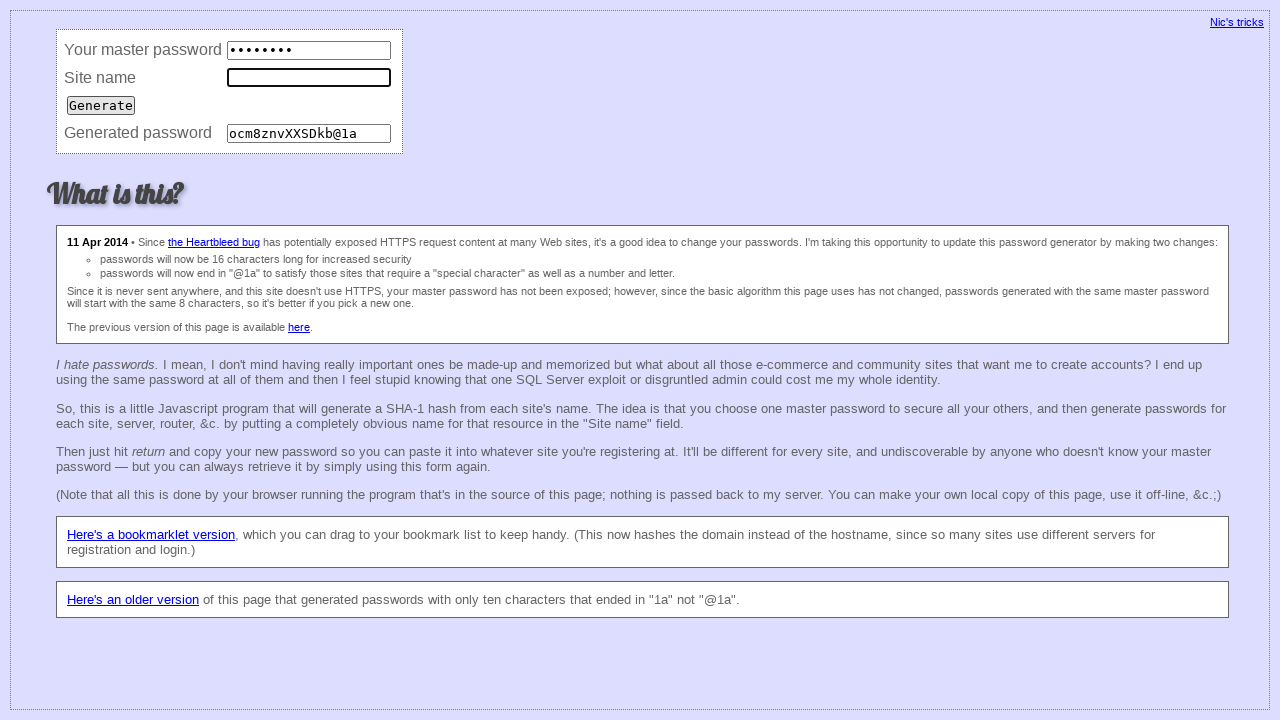

Filled site name field with 'site1.com' (consistency test iteration 45) on input[name='site']
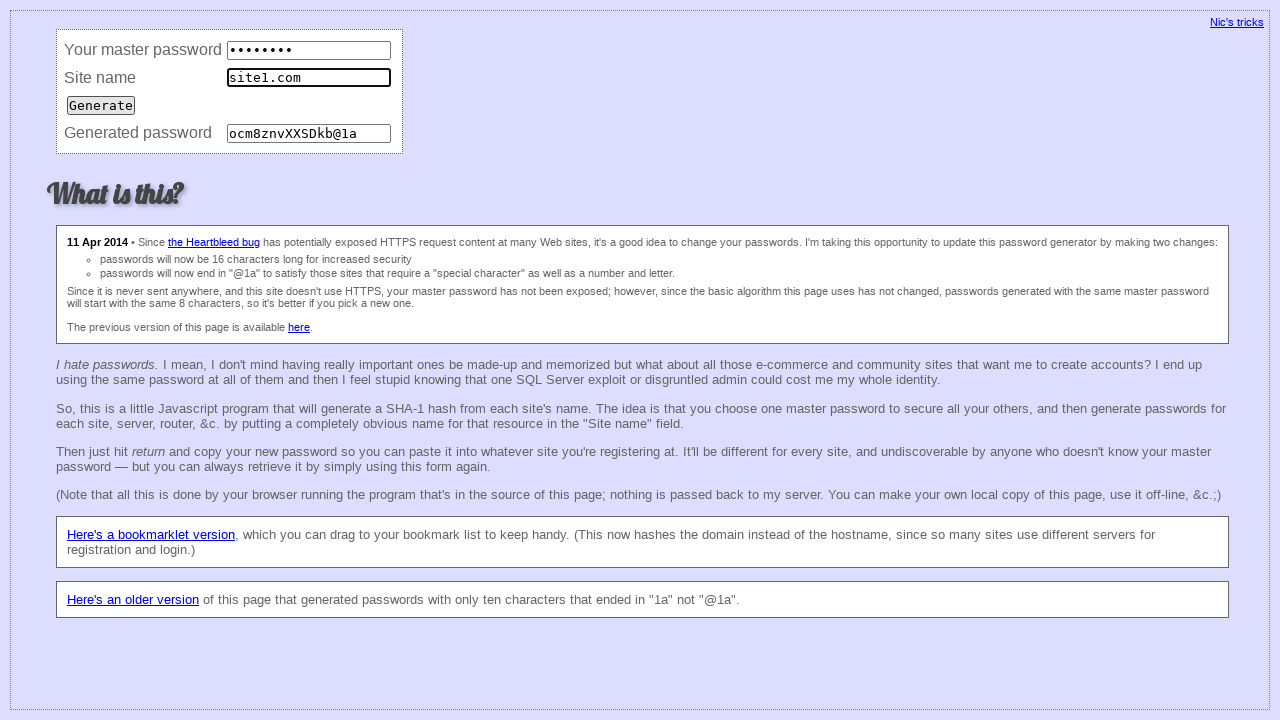

Submitted form (consistency test iteration 45) at (101, 105) on input[type='submit']
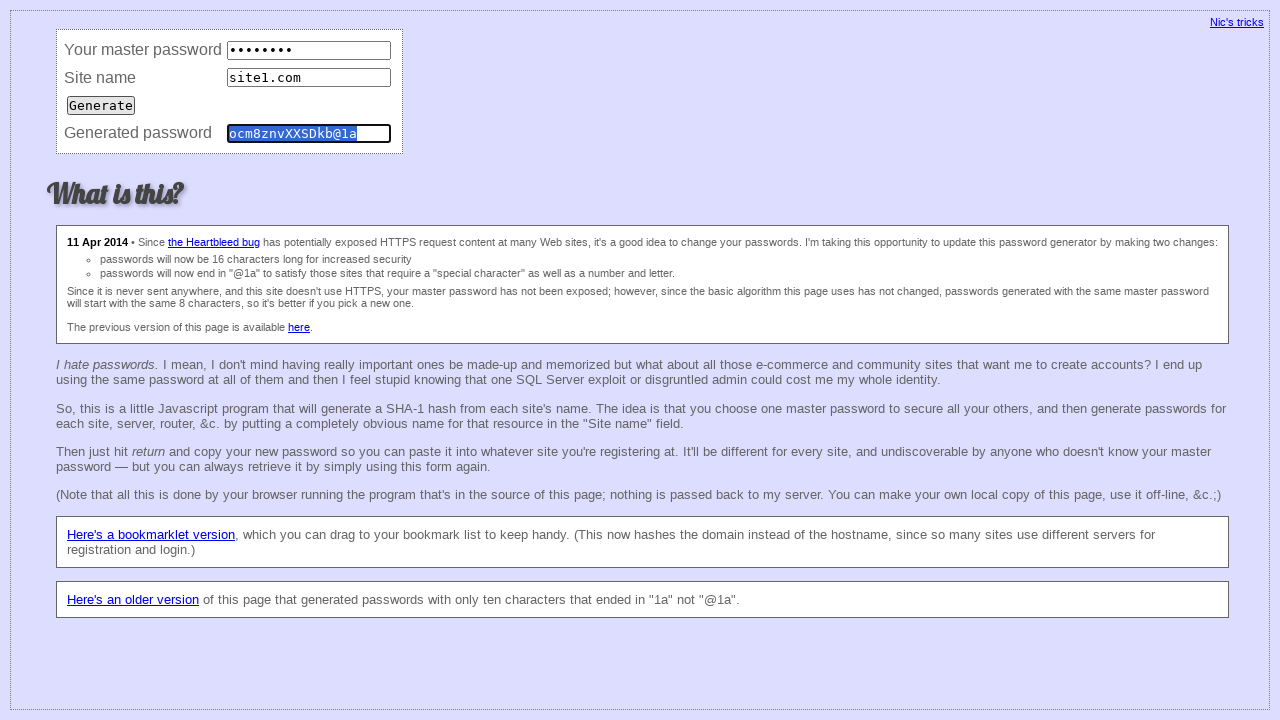

Retrieved password (consistency test iteration 45)
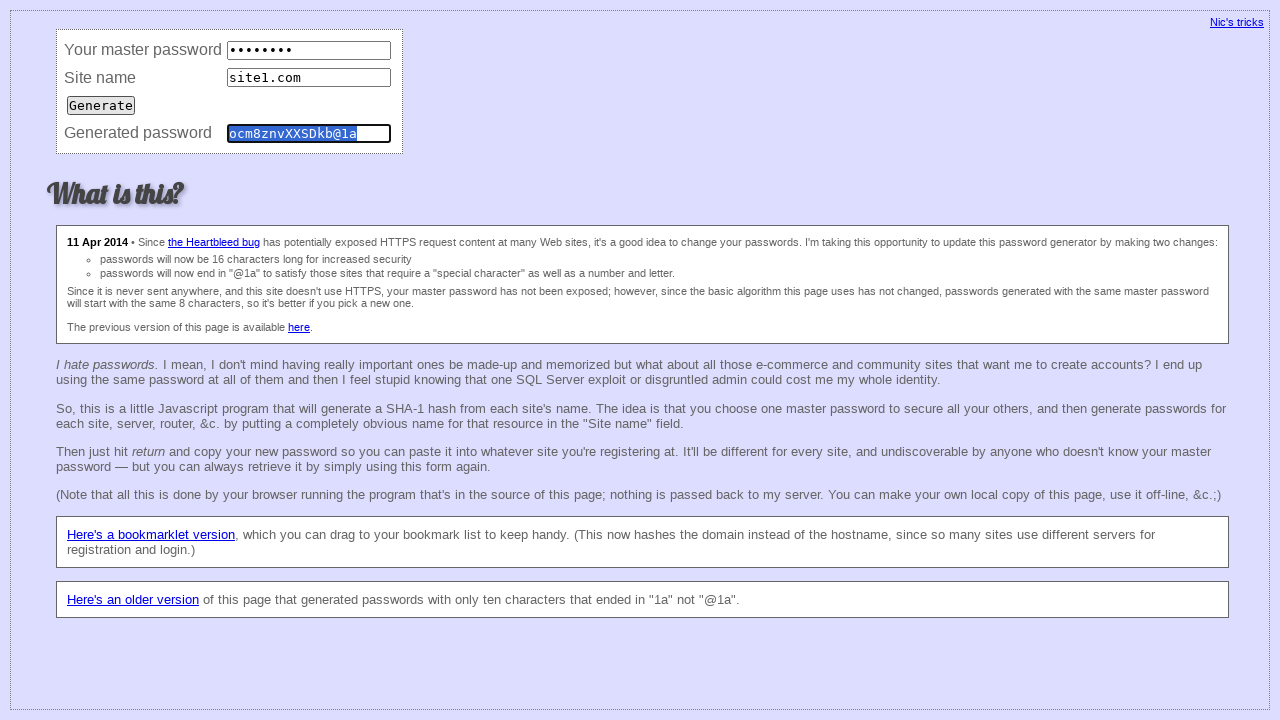

Cleared master password field (consistency test iteration 46) on input[name='master']
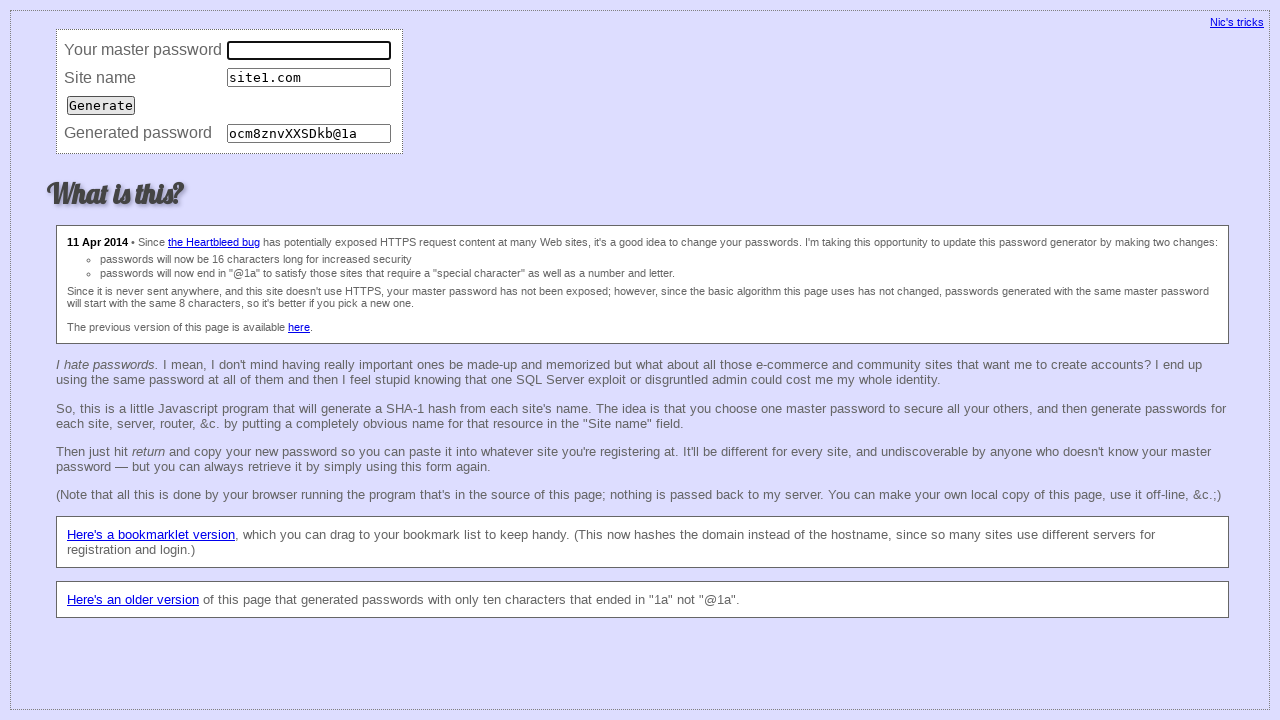

Filled master password field (consistency test iteration 46) on input[name='master']
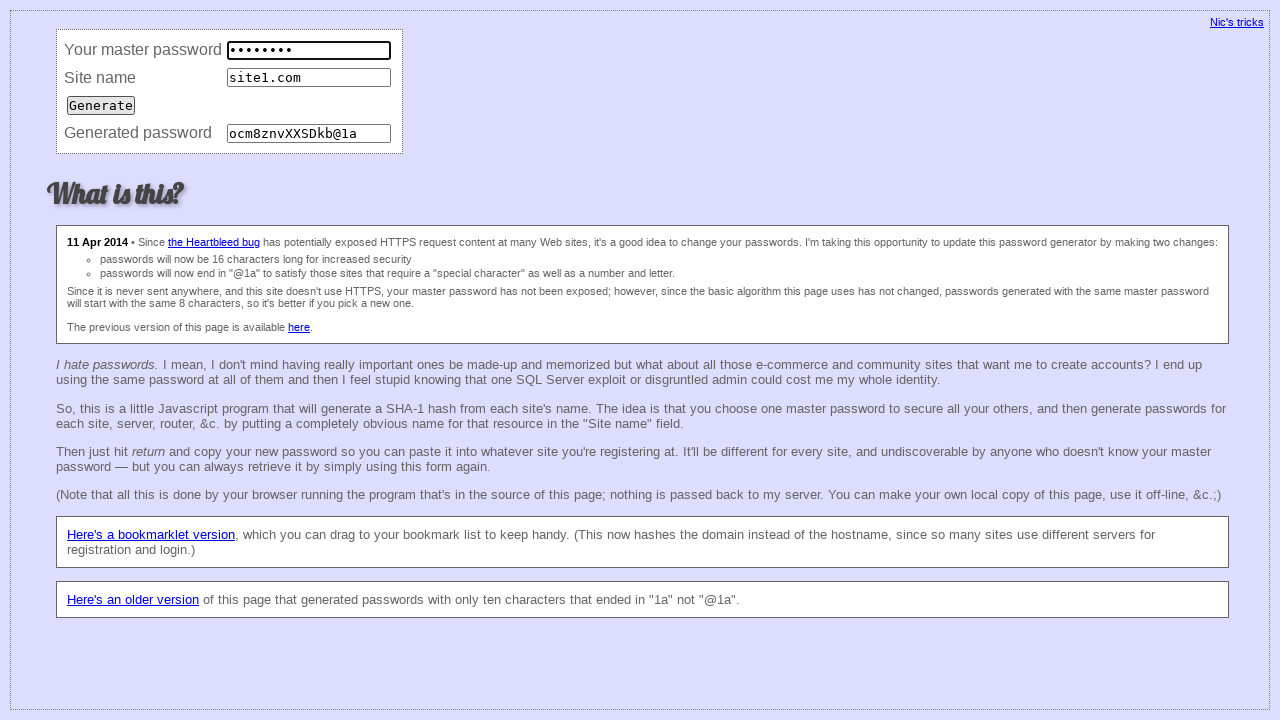

Cleared site name field (consistency test iteration 46) on input[name='site']
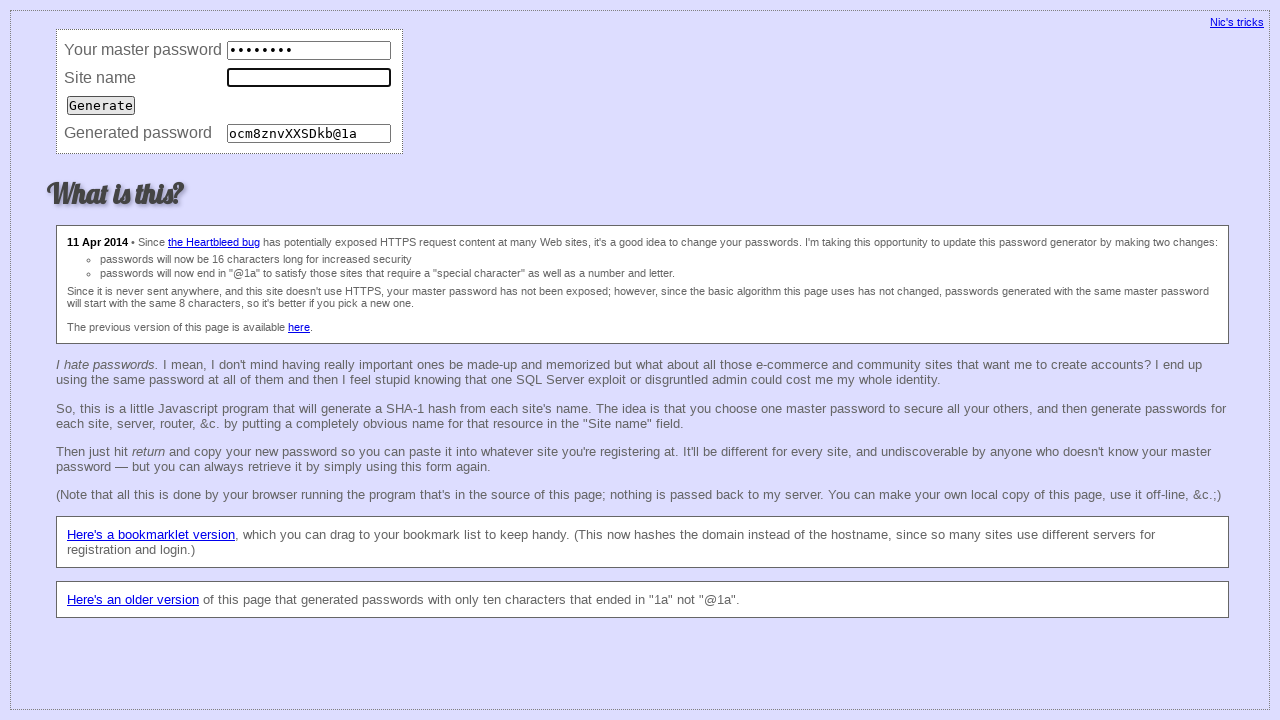

Filled site name field with 'site1.com' (consistency test iteration 46) on input[name='site']
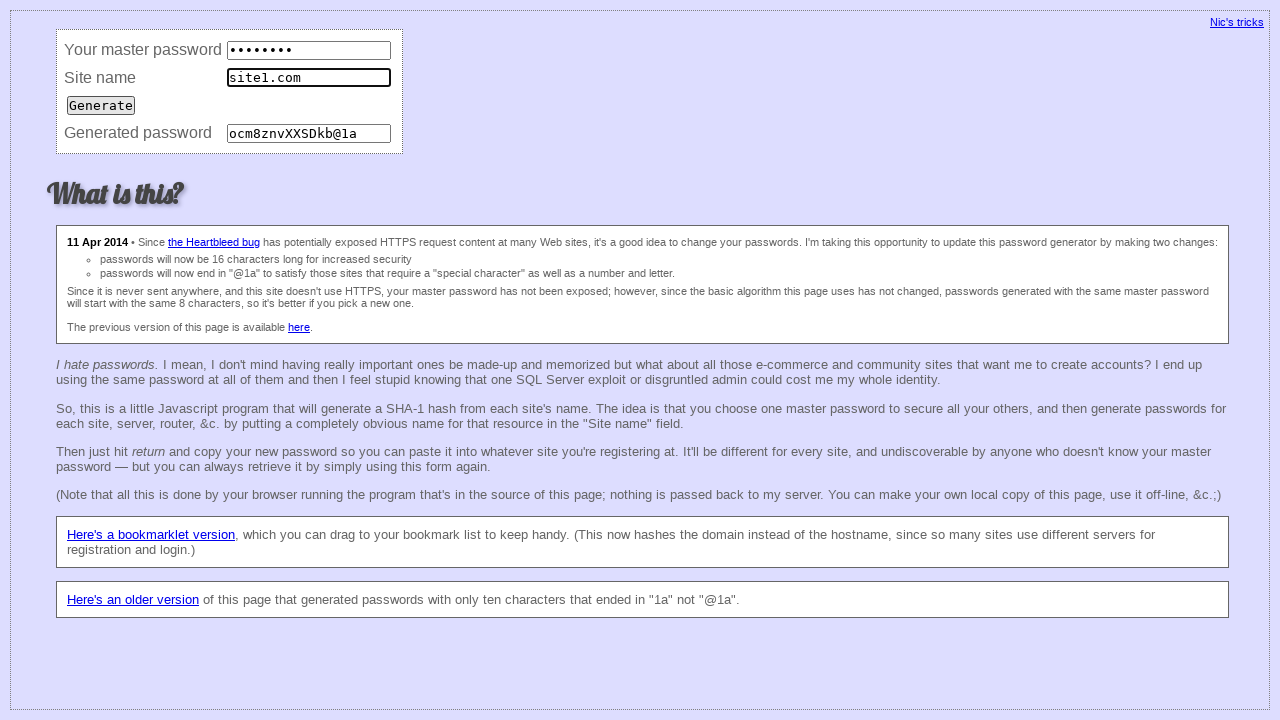

Submitted form (consistency test iteration 46) at (101, 105) on input[type='submit']
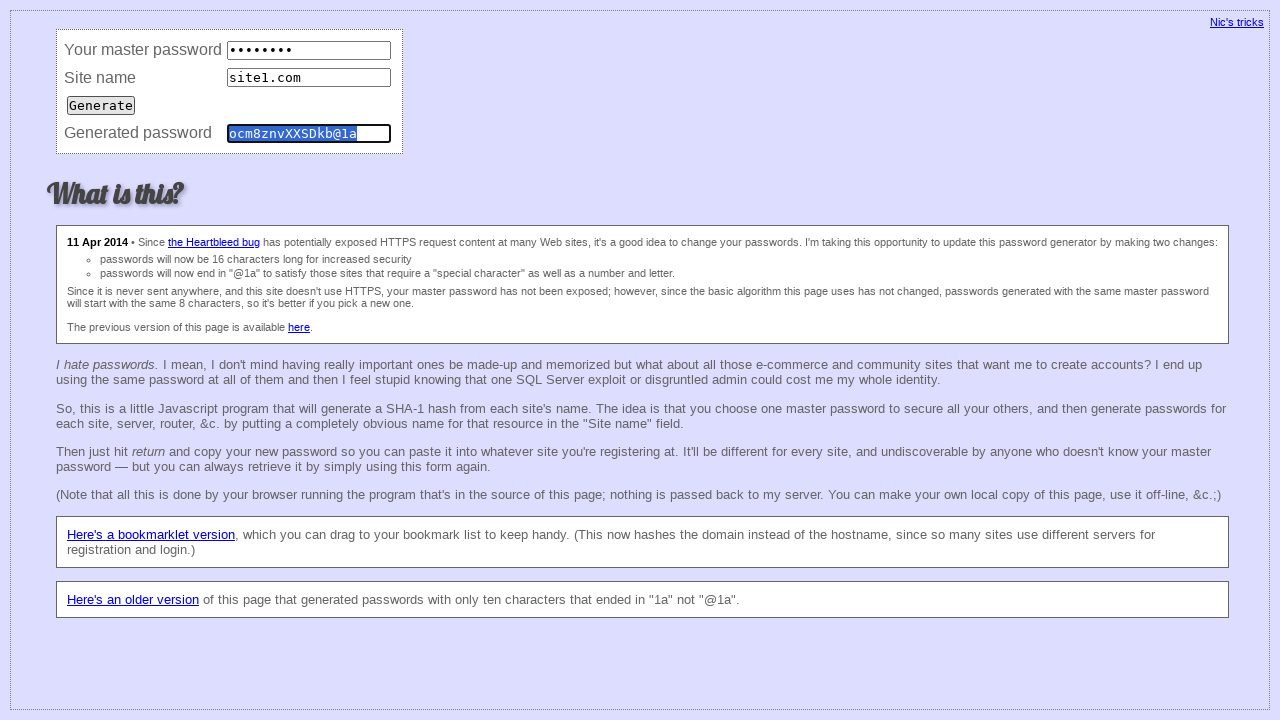

Retrieved password (consistency test iteration 46)
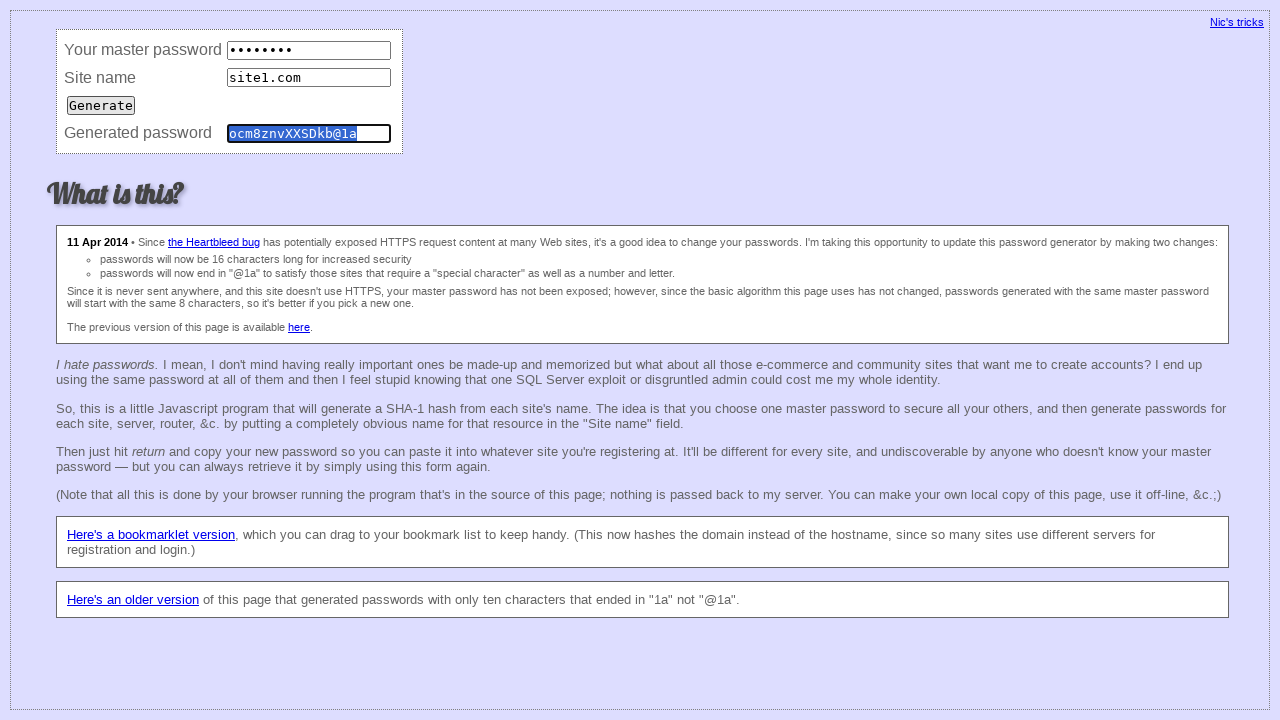

Cleared master password field (consistency test iteration 47) on input[name='master']
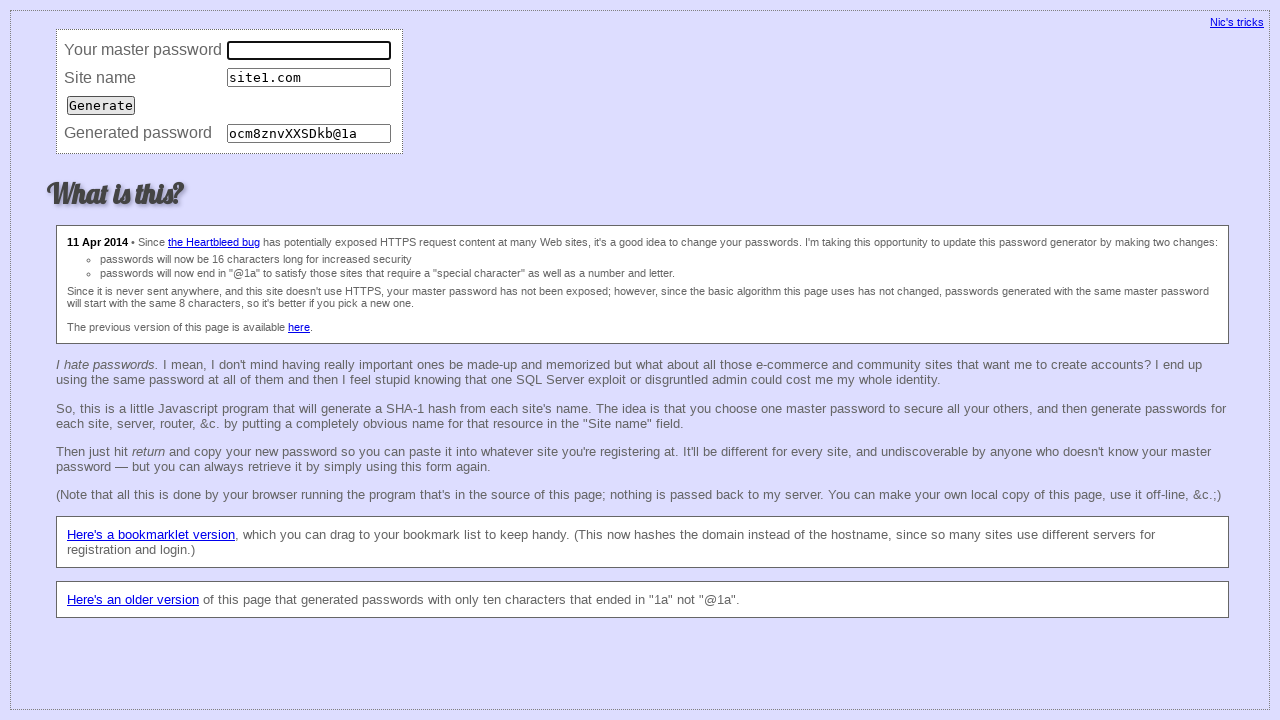

Filled master password field (consistency test iteration 47) on input[name='master']
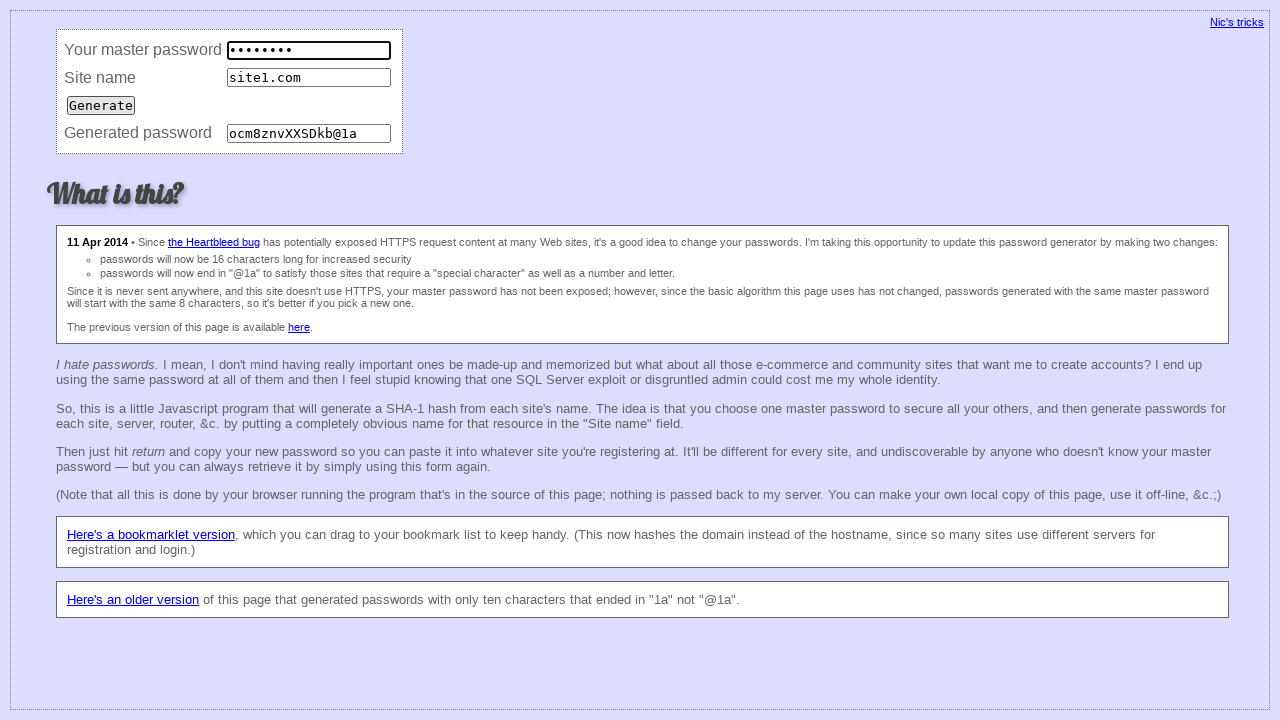

Cleared site name field (consistency test iteration 47) on input[name='site']
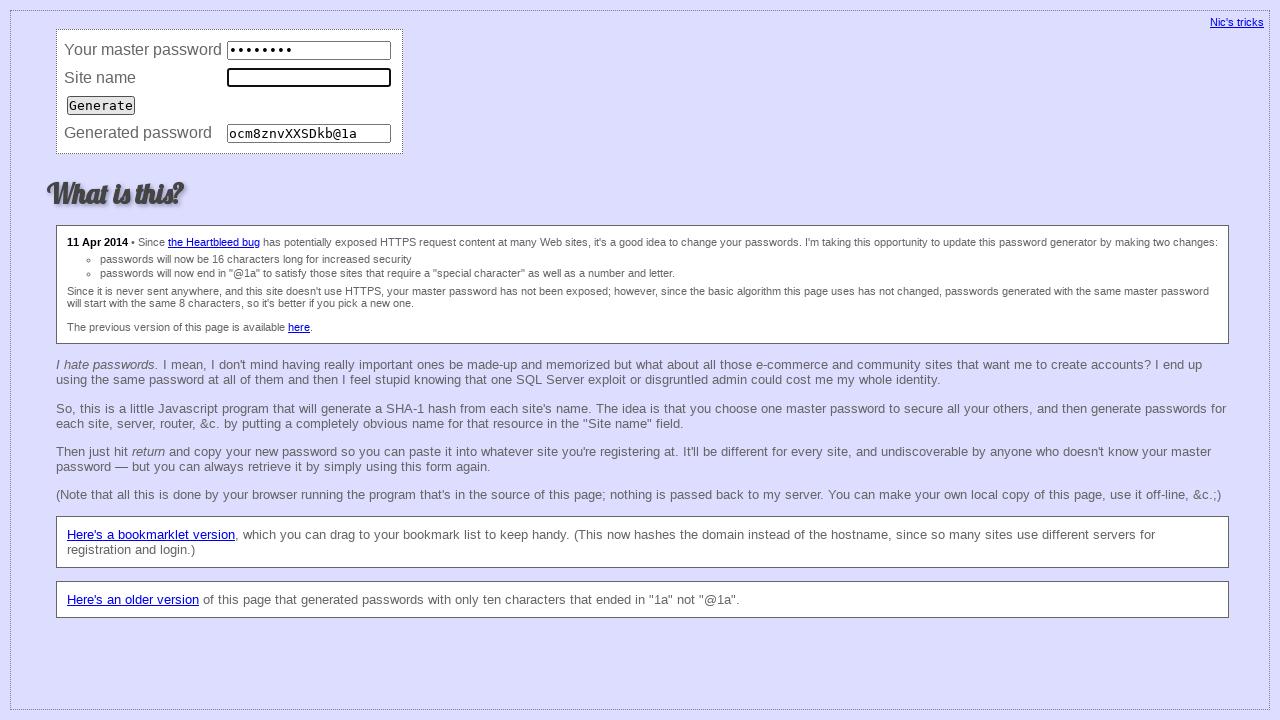

Filled site name field with 'site1.com' (consistency test iteration 47) on input[name='site']
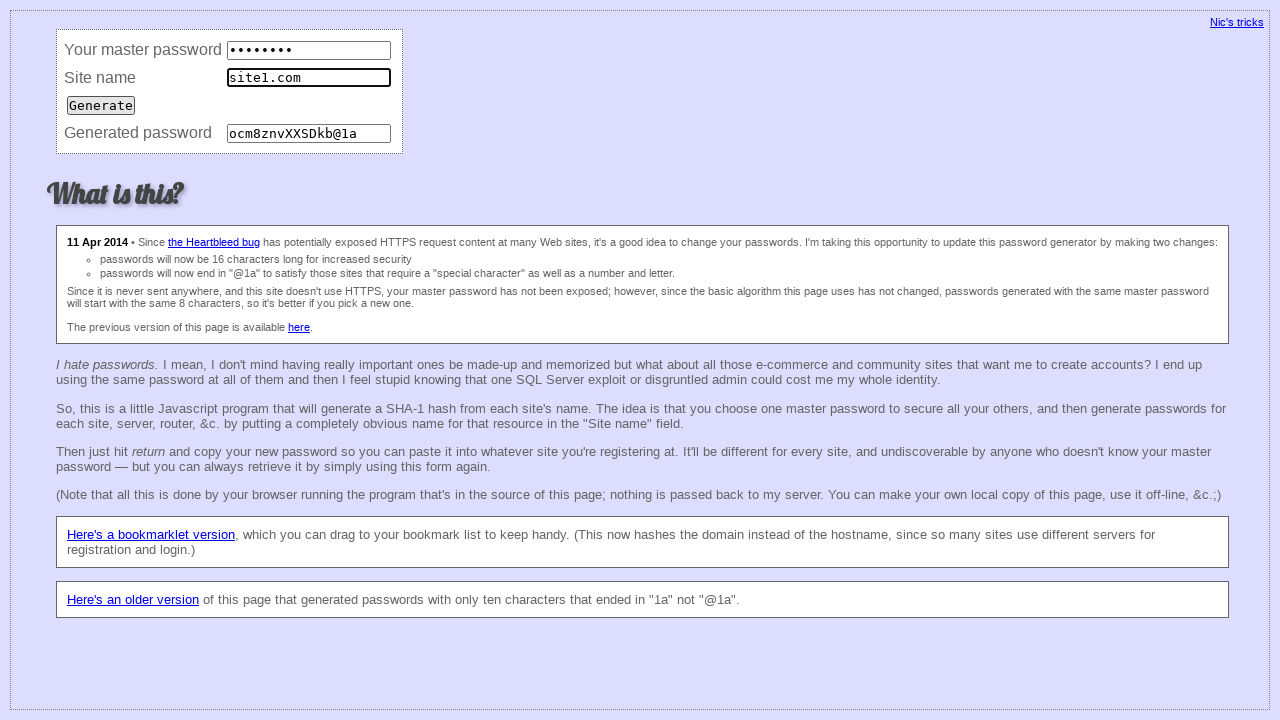

Submitted form (consistency test iteration 47) at (101, 105) on input[type='submit']
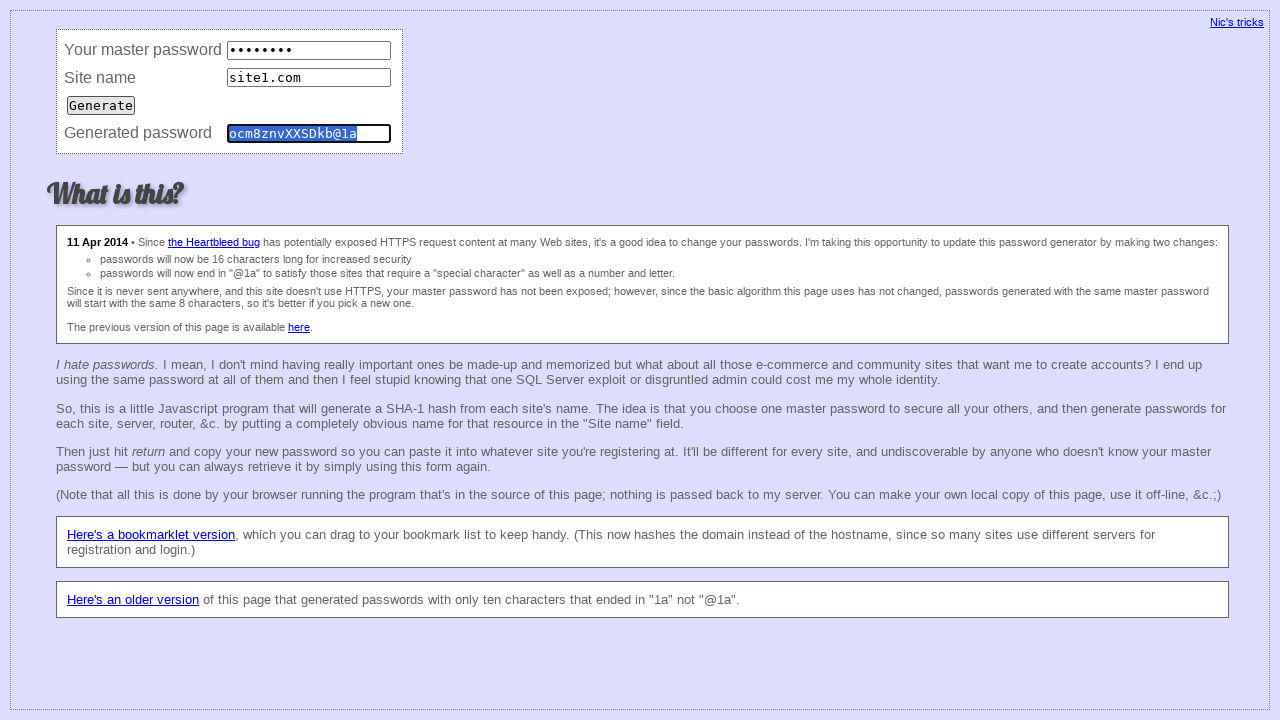

Retrieved password (consistency test iteration 47)
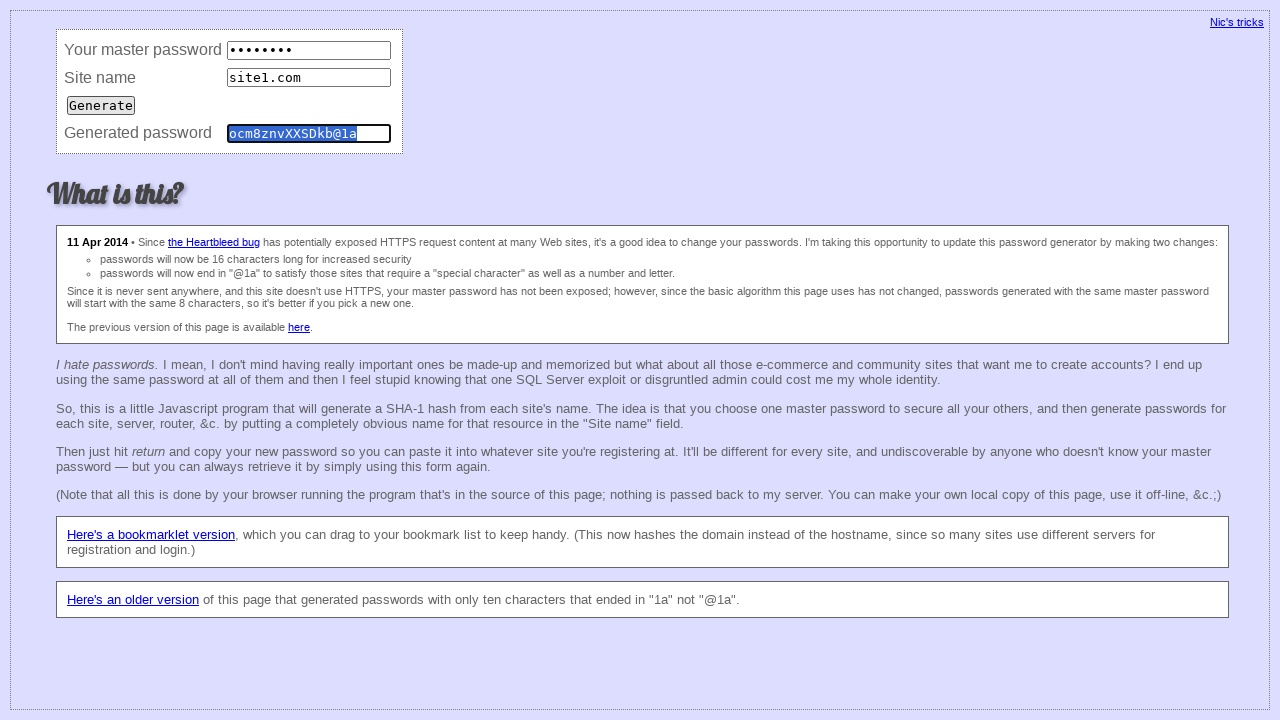

Cleared master password field (consistency test iteration 48) on input[name='master']
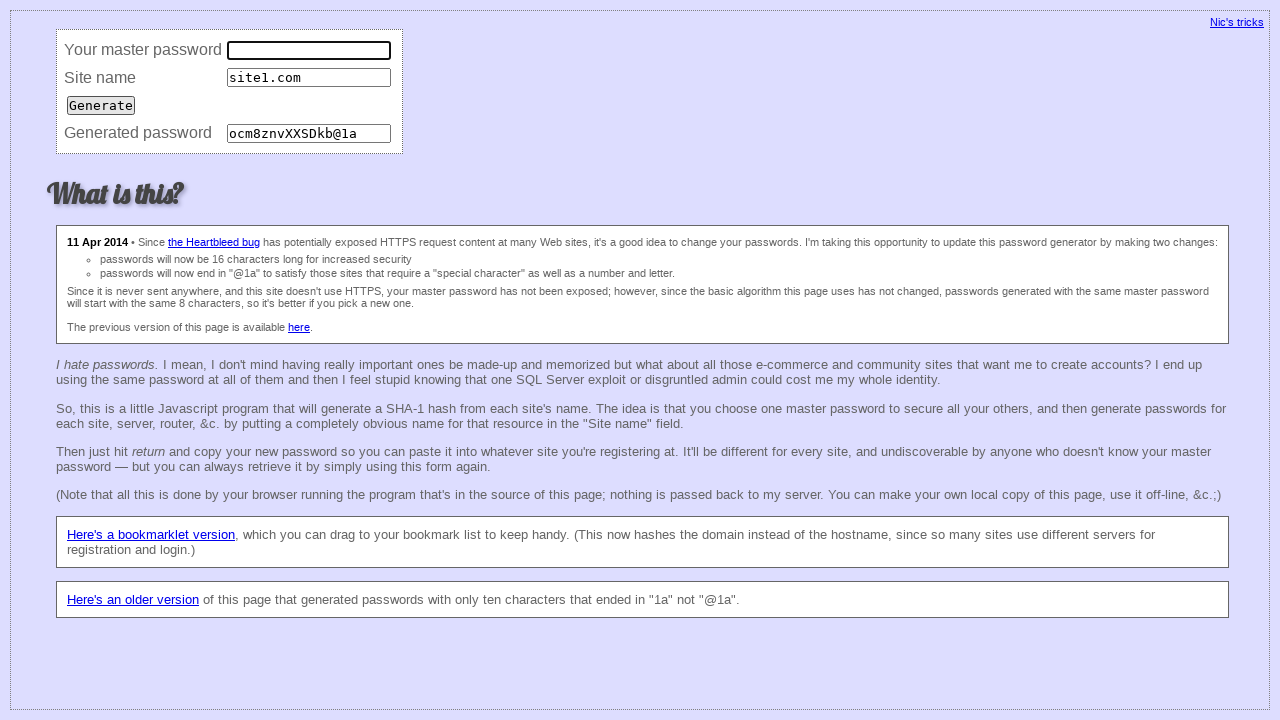

Filled master password field (consistency test iteration 48) on input[name='master']
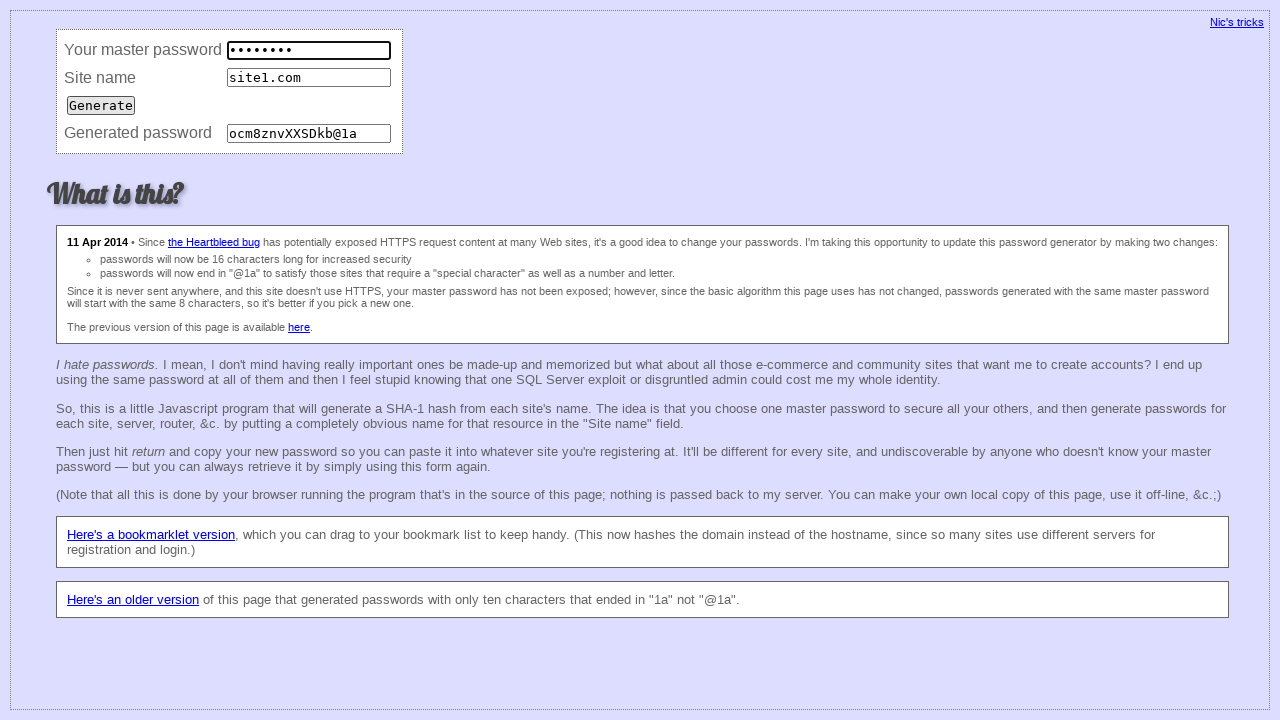

Cleared site name field (consistency test iteration 48) on input[name='site']
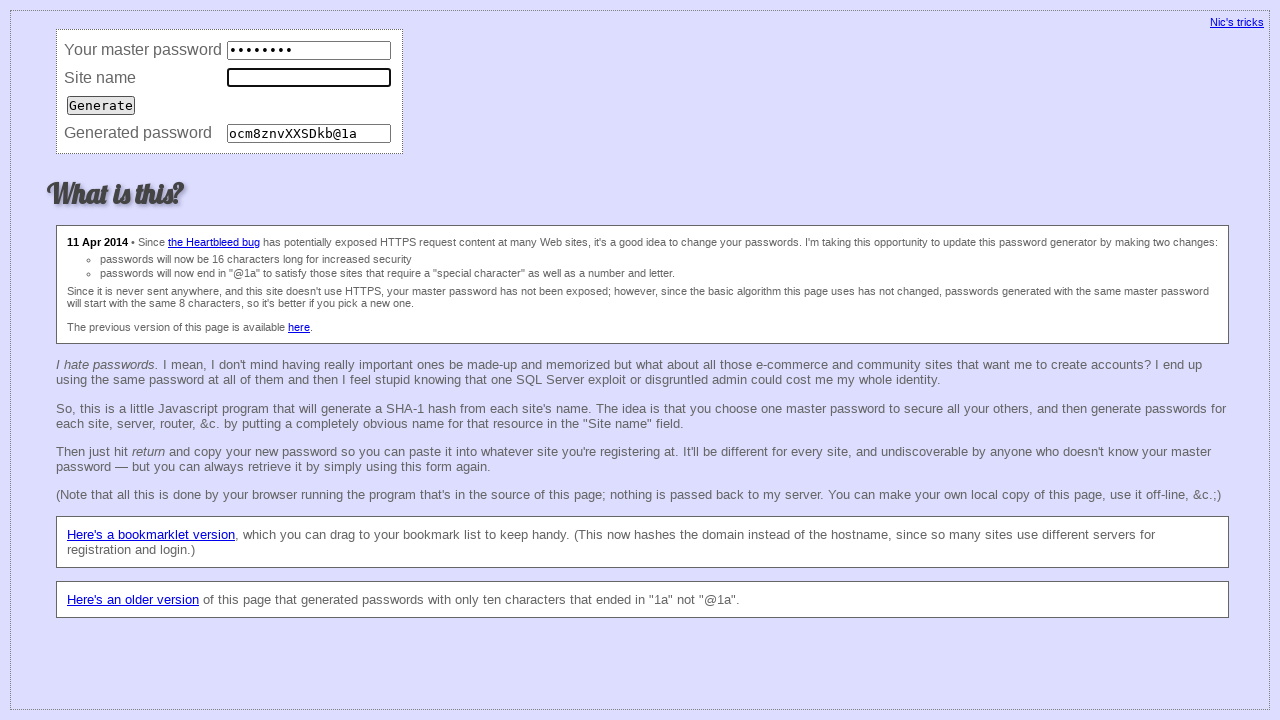

Filled site name field with 'site1.com' (consistency test iteration 48) on input[name='site']
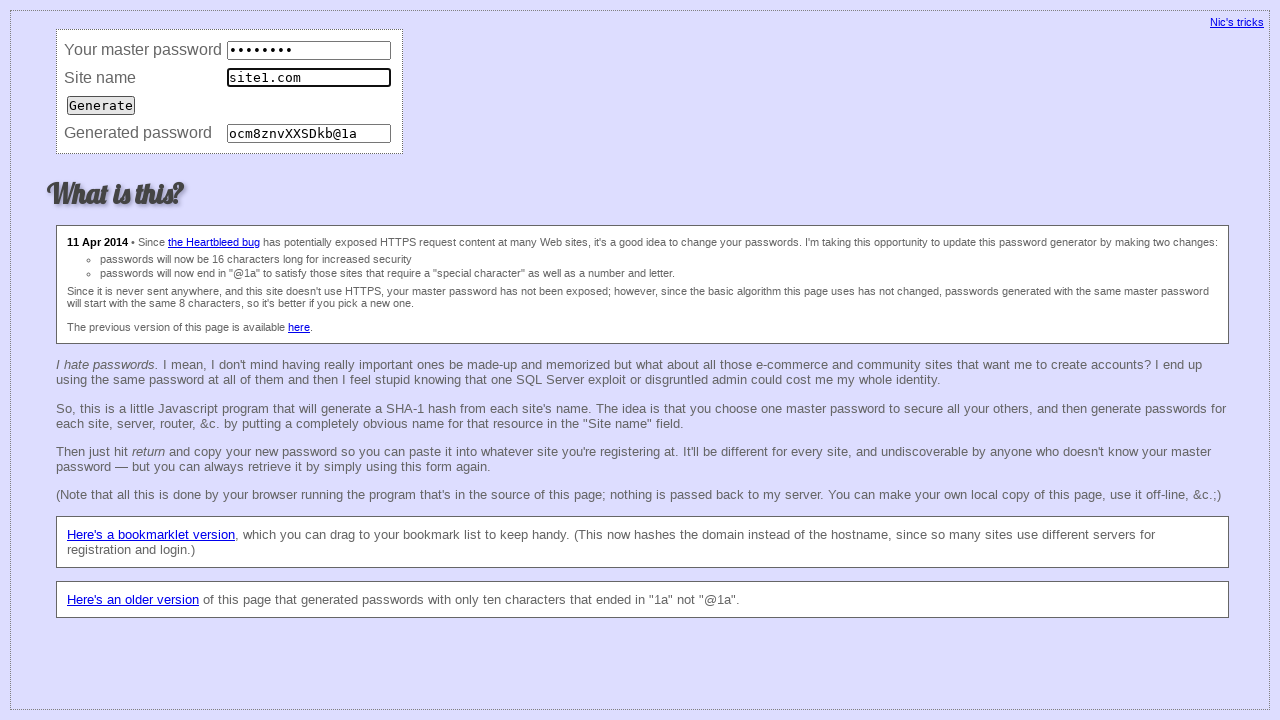

Submitted form (consistency test iteration 48) at (101, 105) on input[type='submit']
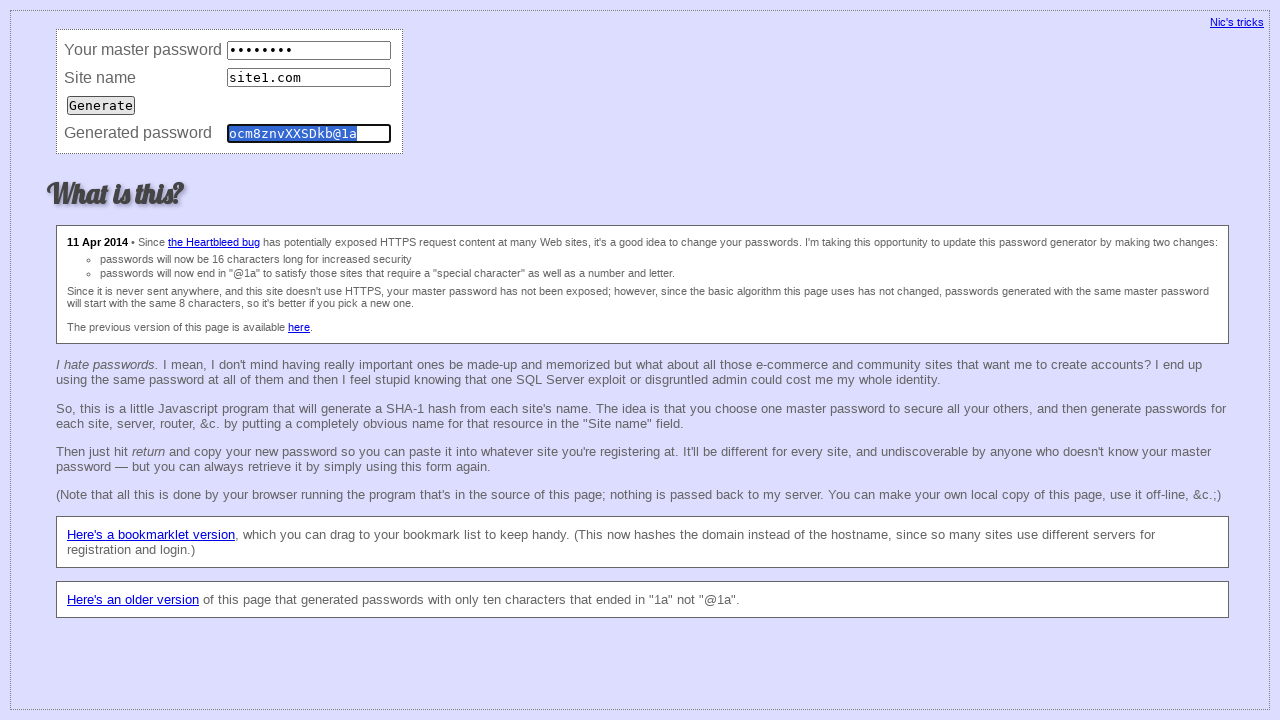

Retrieved password (consistency test iteration 48)
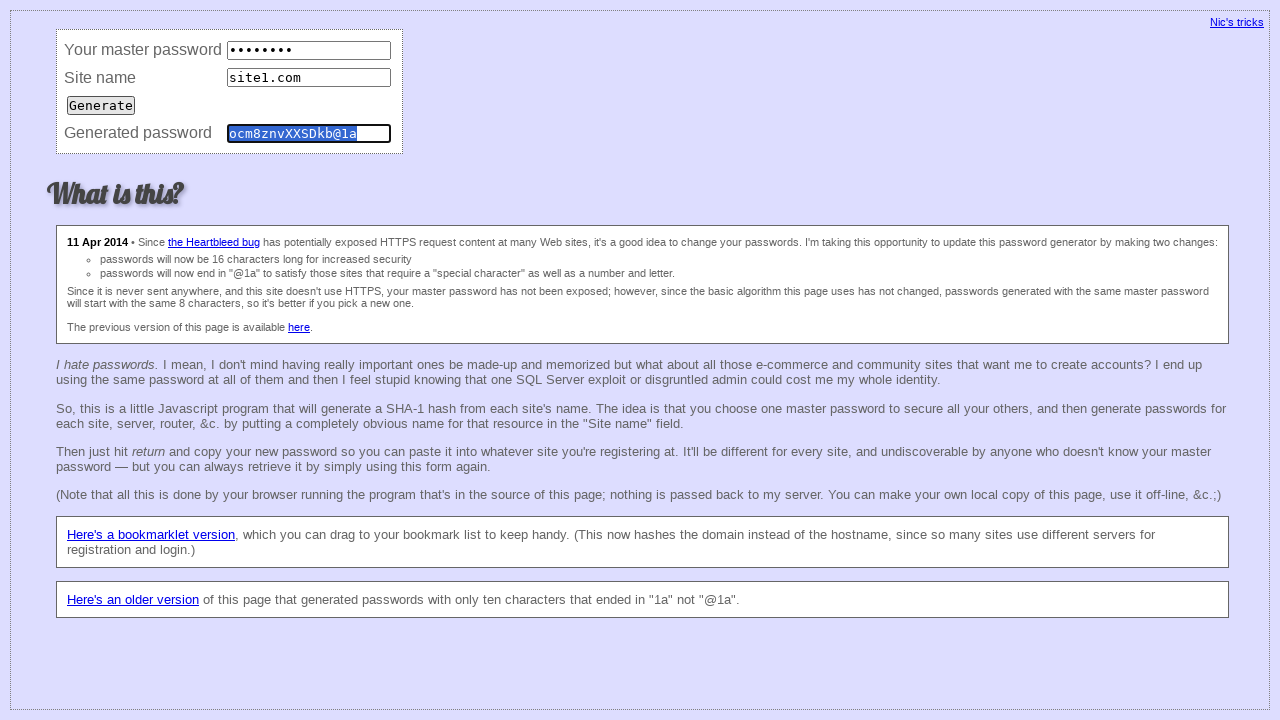

Cleared master password field (consistency test iteration 49) on input[name='master']
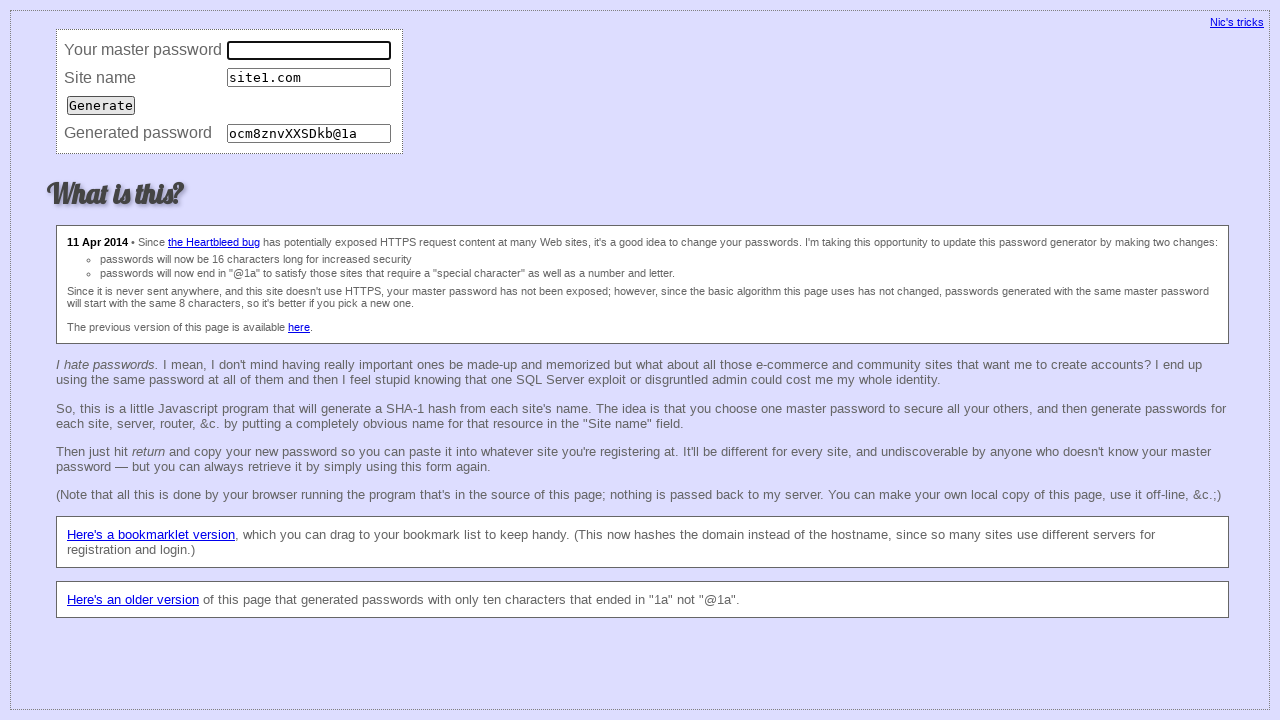

Filled master password field (consistency test iteration 49) on input[name='master']
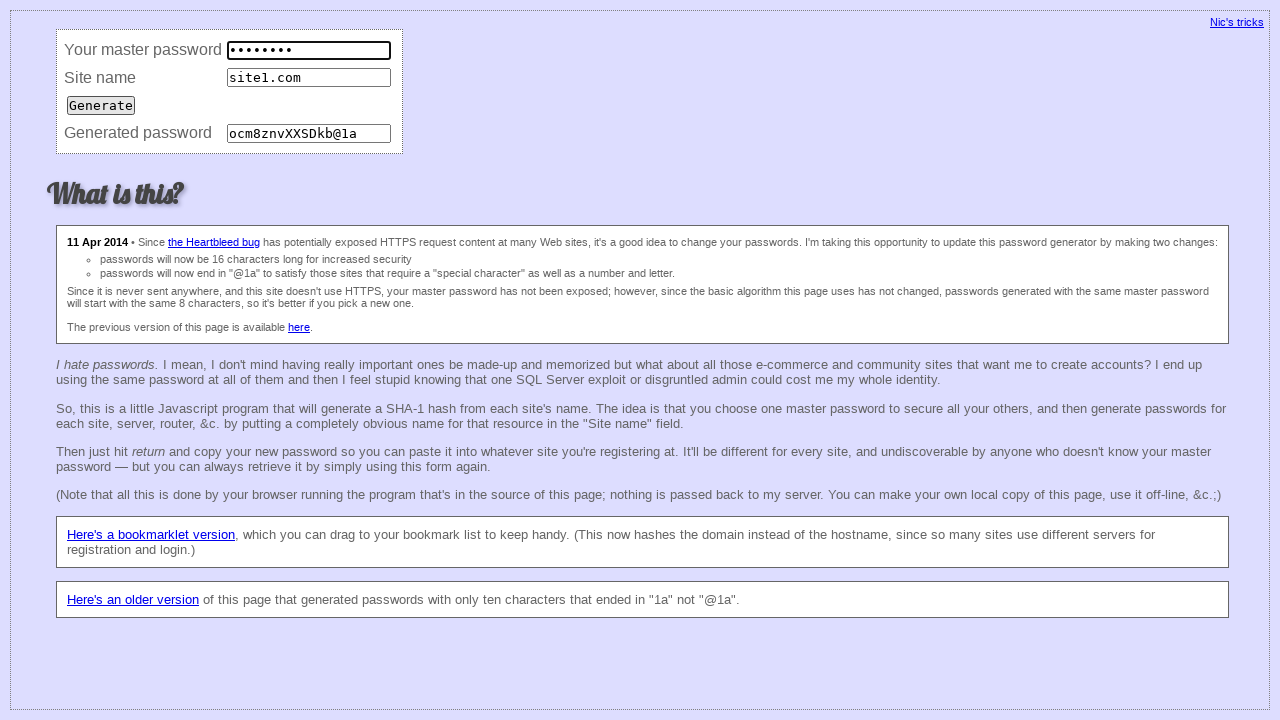

Cleared site name field (consistency test iteration 49) on input[name='site']
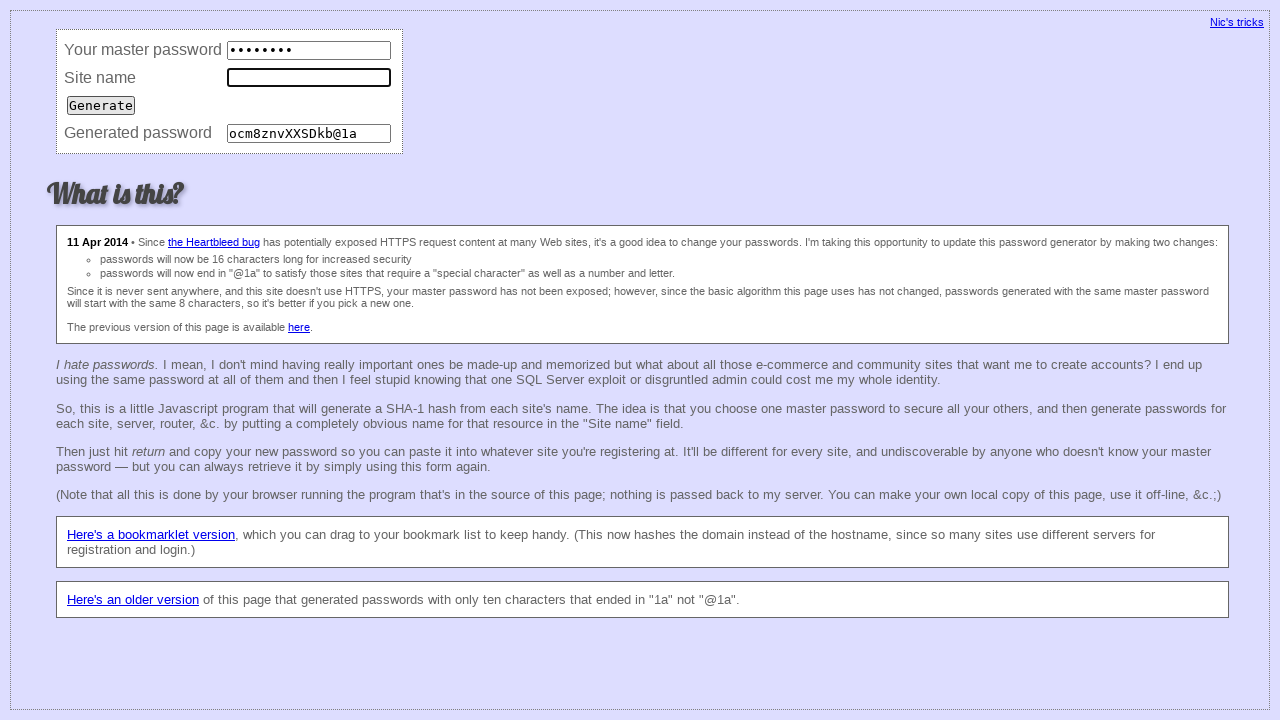

Filled site name field with 'site1.com' (consistency test iteration 49) on input[name='site']
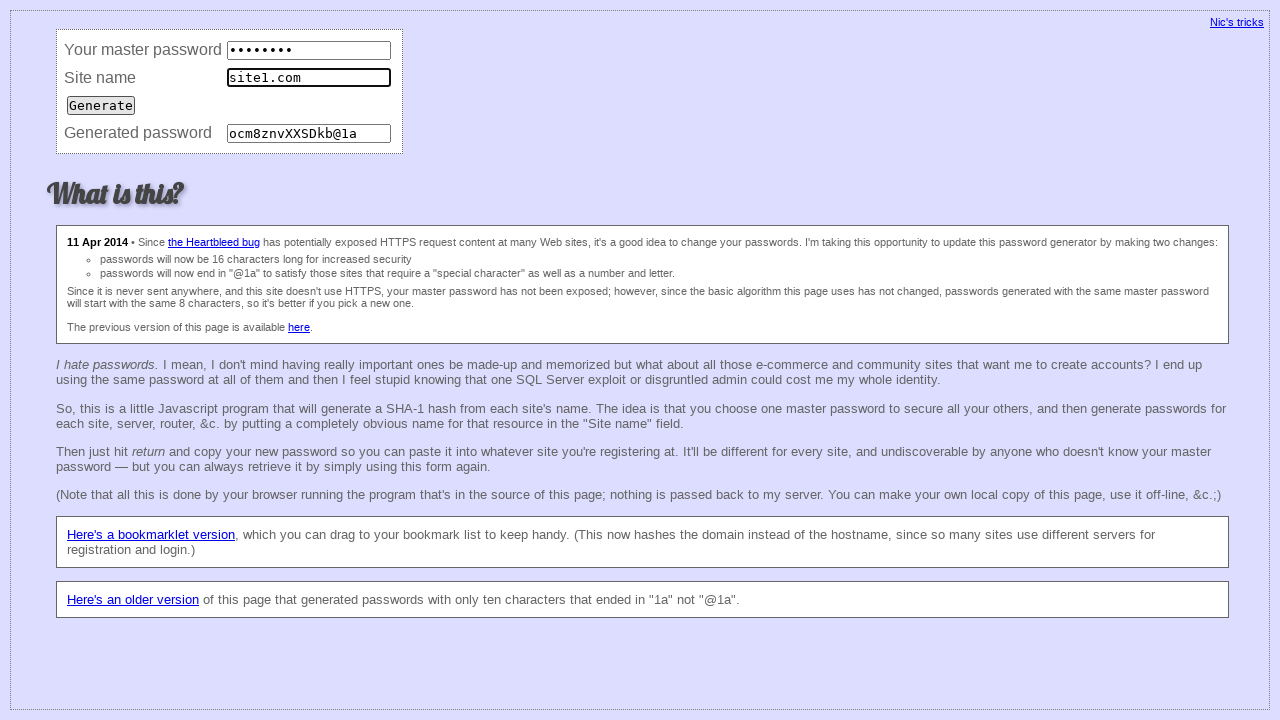

Submitted form (consistency test iteration 49) at (101, 105) on input[type='submit']
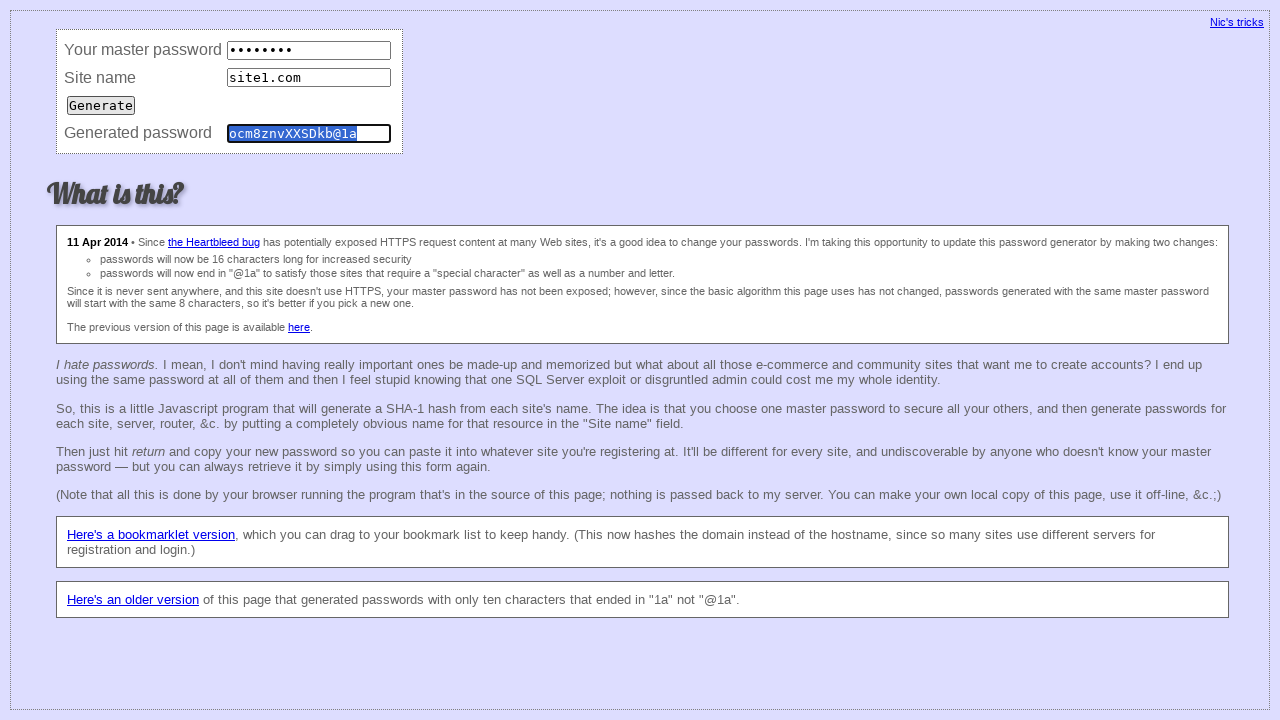

Retrieved password (consistency test iteration 49)
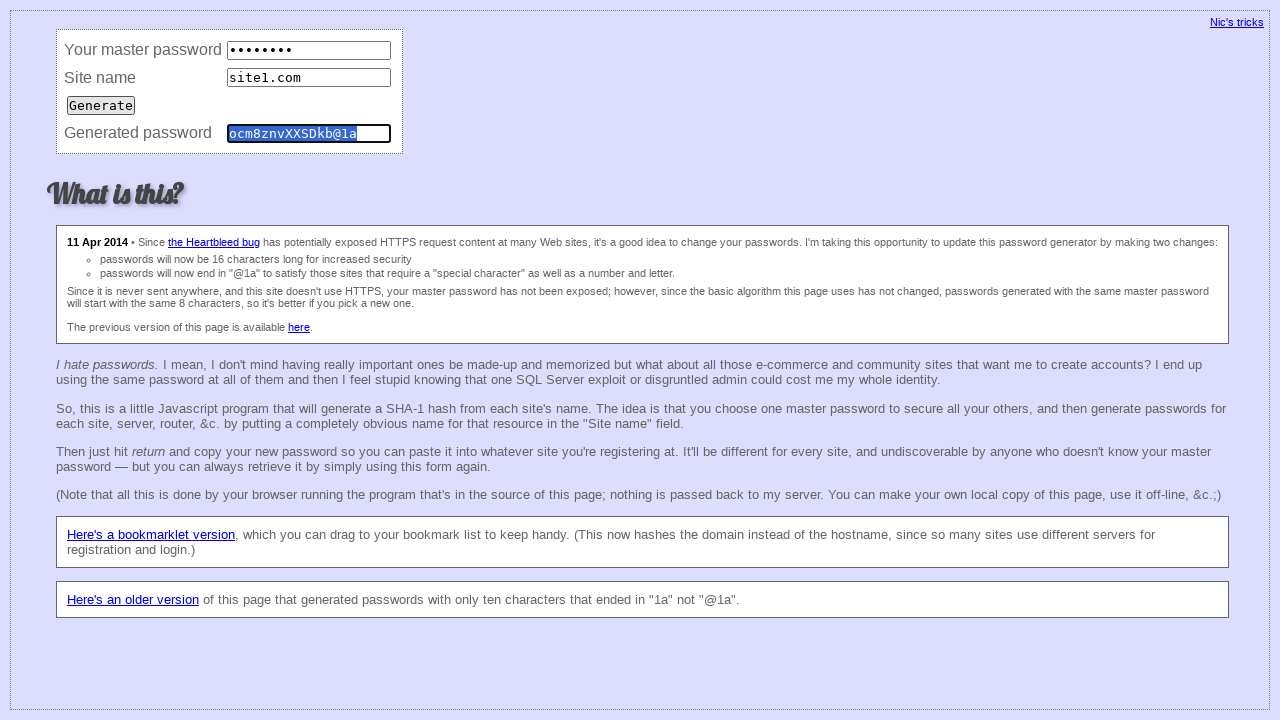

Cleared master password field (consistency test iteration 50) on input[name='master']
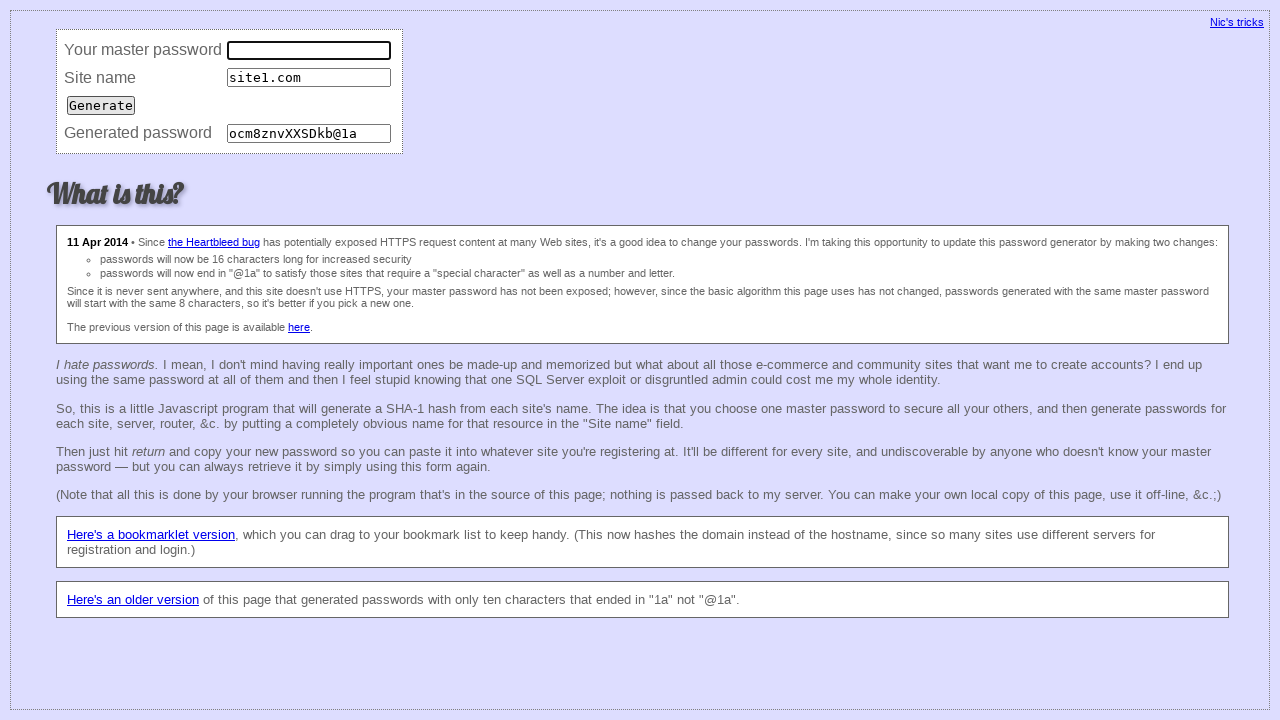

Filled master password field (consistency test iteration 50) on input[name='master']
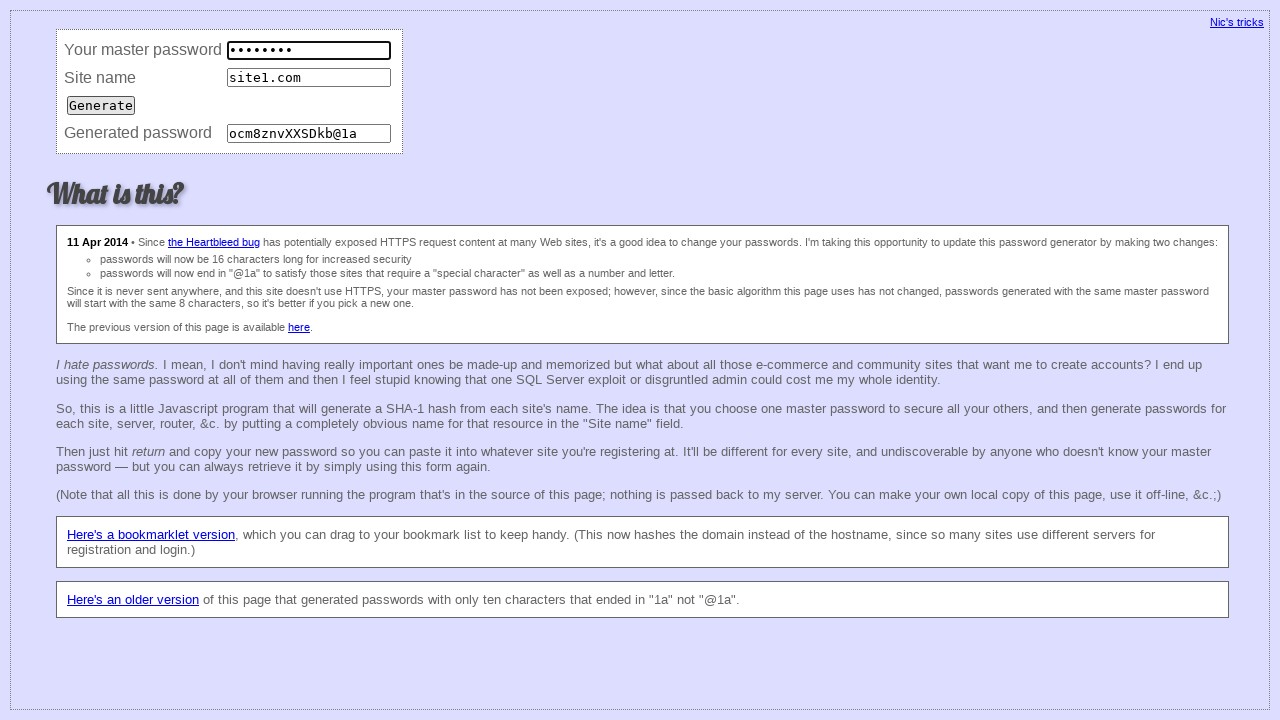

Cleared site name field (consistency test iteration 50) on input[name='site']
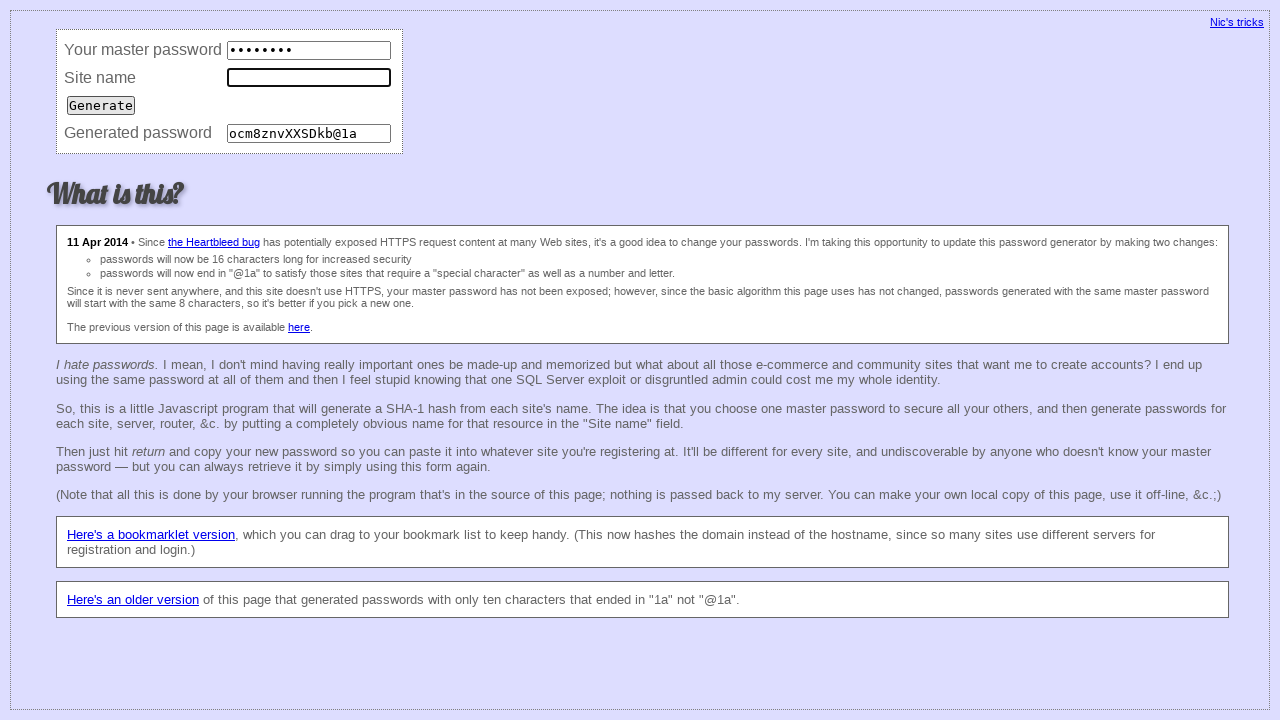

Filled site name field with 'site1.com' (consistency test iteration 50) on input[name='site']
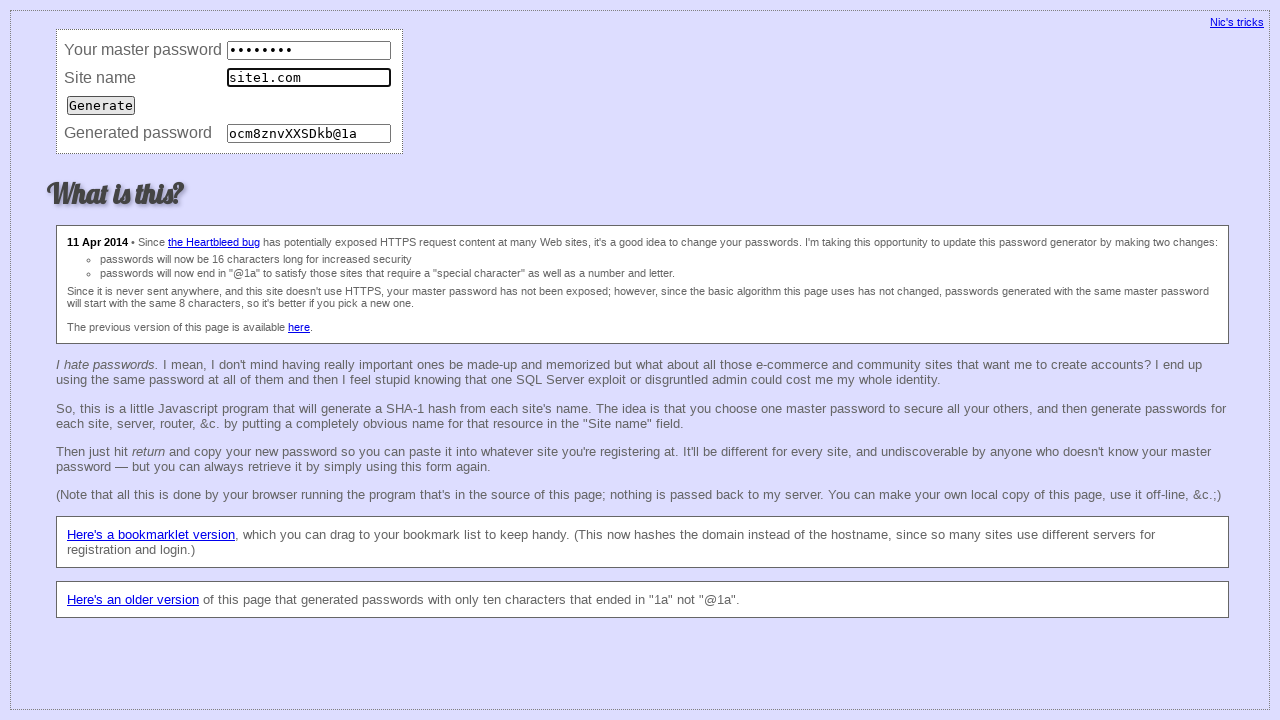

Submitted form (consistency test iteration 50) at (101, 105) on input[type='submit']
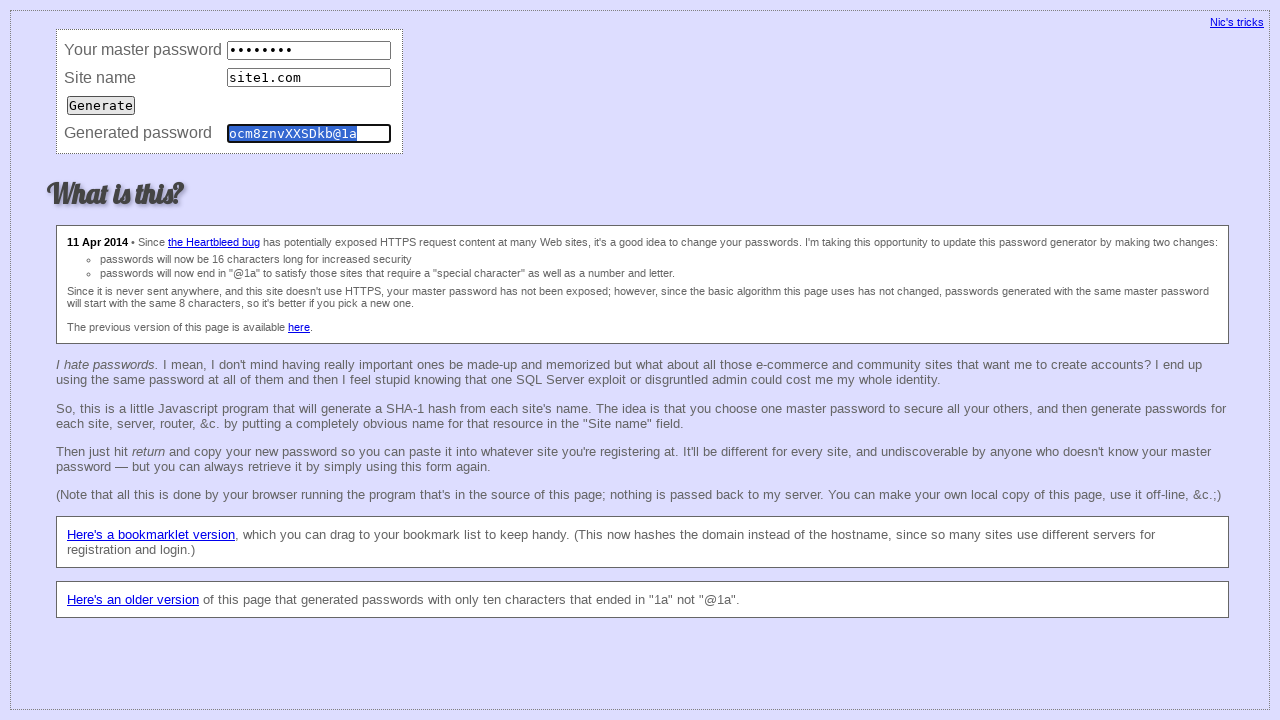

Retrieved password (consistency test iteration 50)
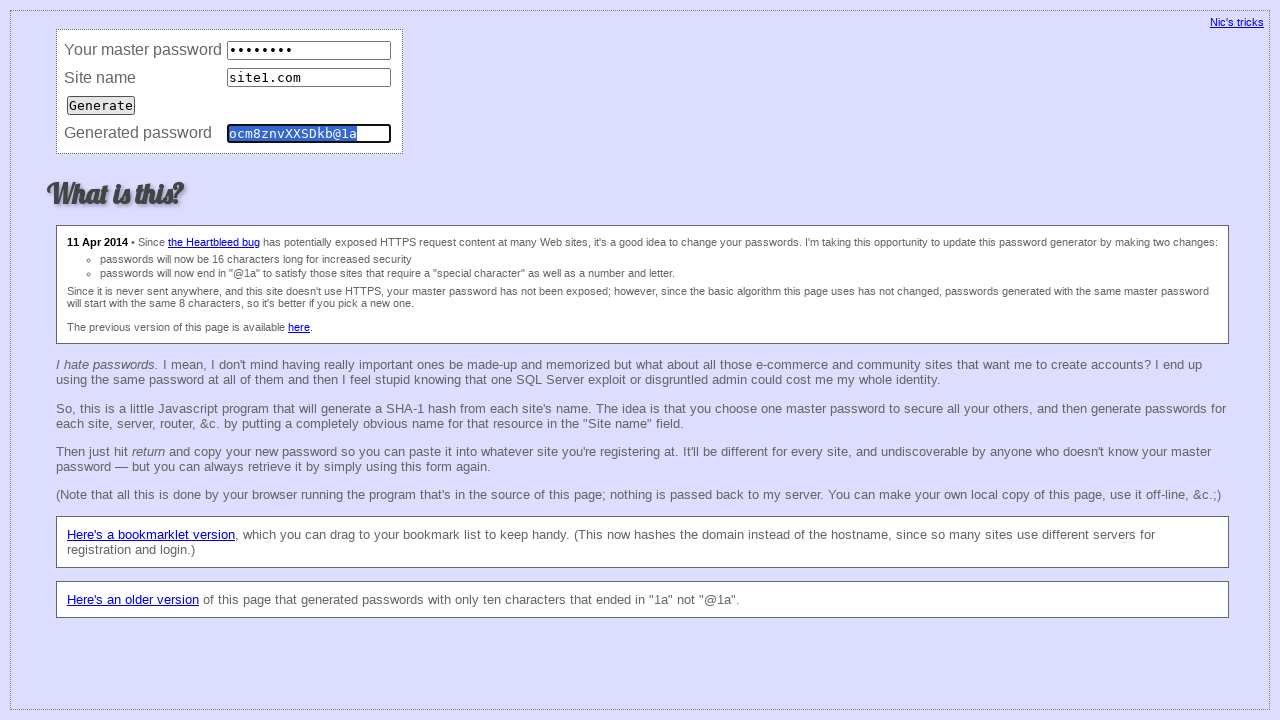

Cleared master password field (consistency test iteration 51) on input[name='master']
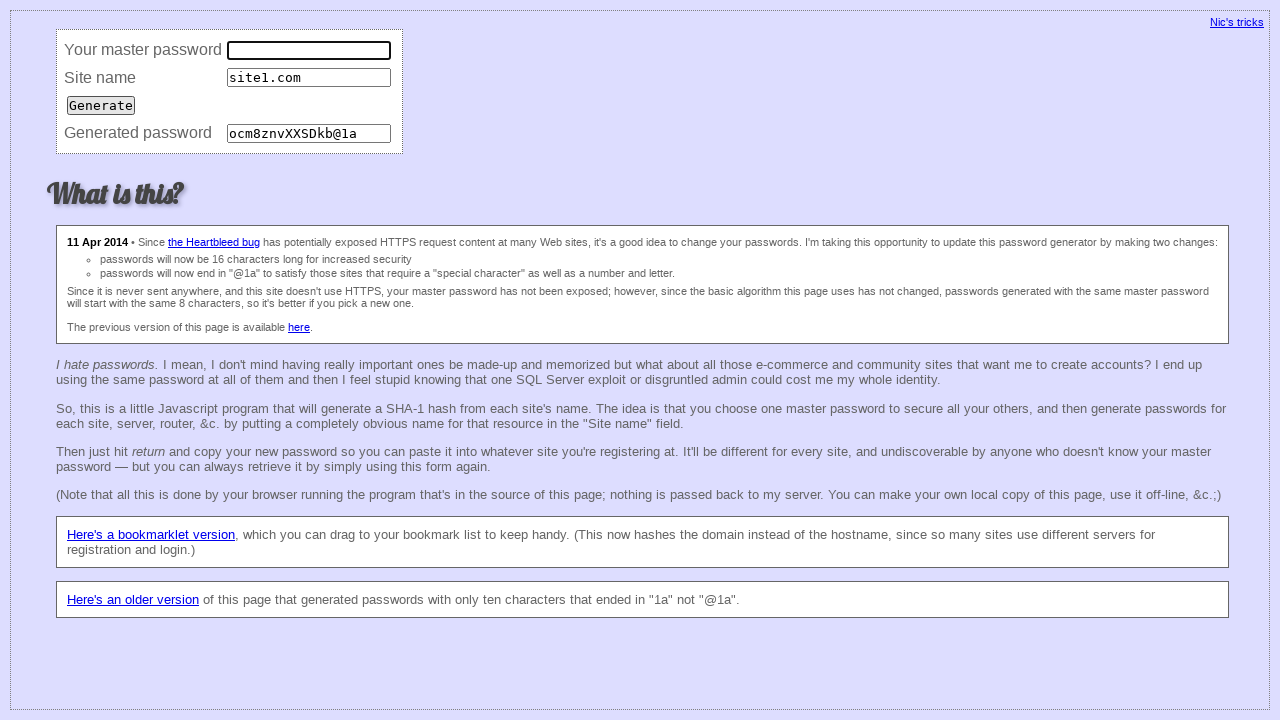

Filled master password field (consistency test iteration 51) on input[name='master']
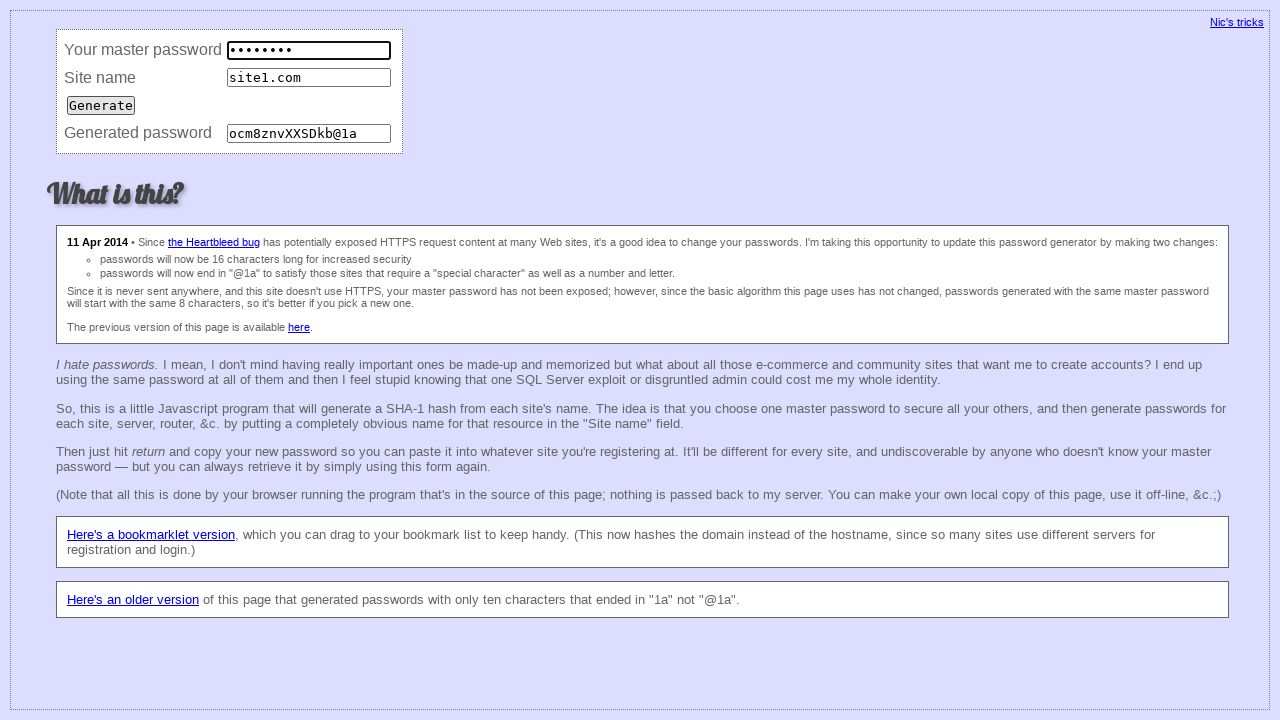

Cleared site name field (consistency test iteration 51) on input[name='site']
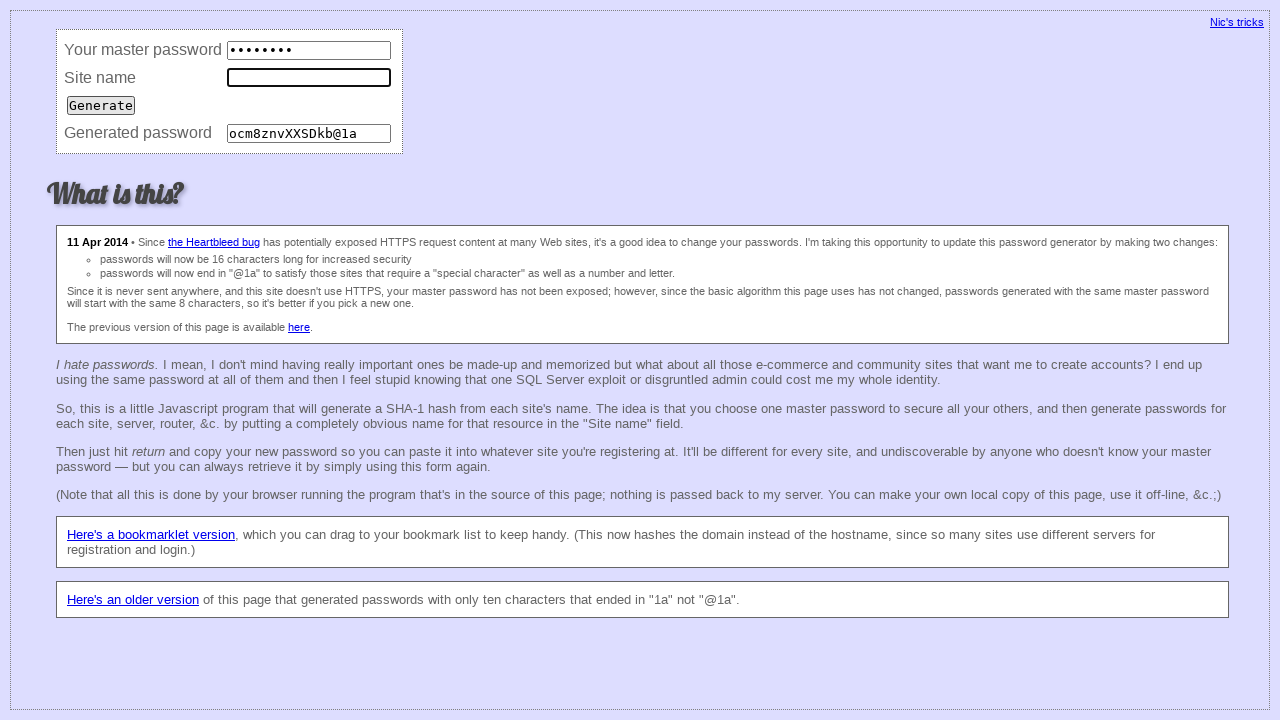

Filled site name field with 'site1.com' (consistency test iteration 51) on input[name='site']
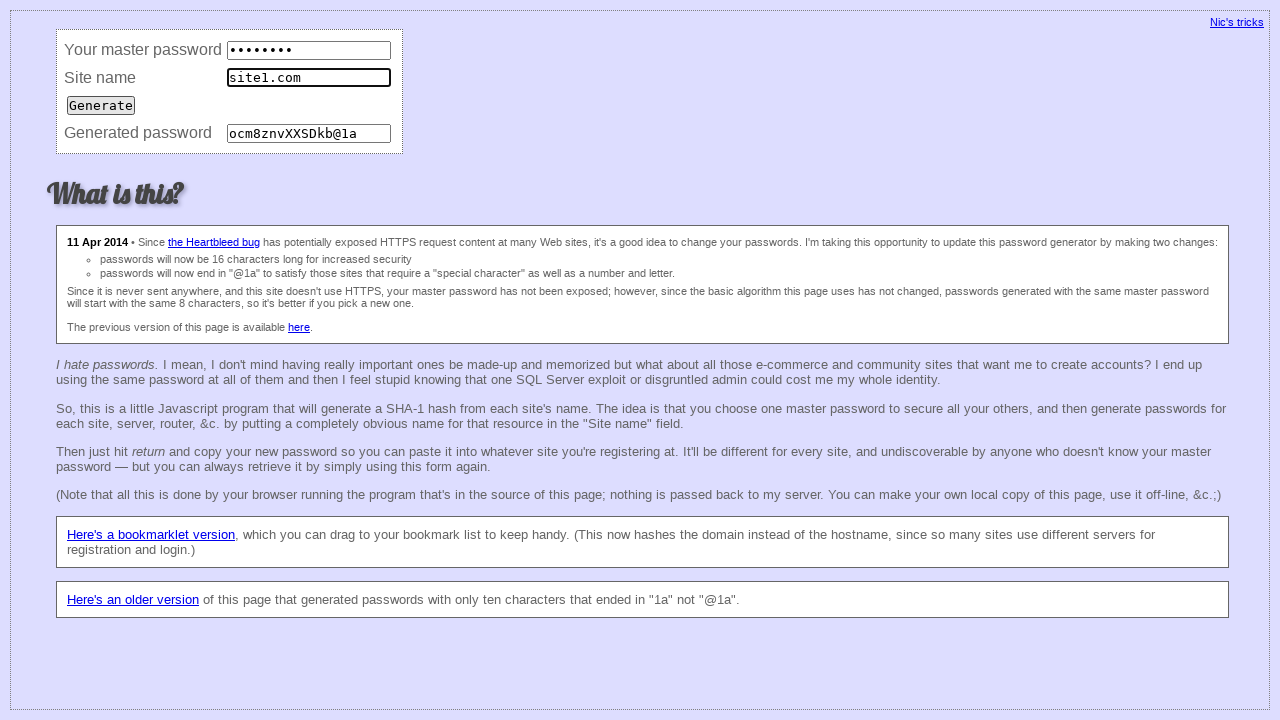

Submitted form (consistency test iteration 51) at (101, 105) on input[type='submit']
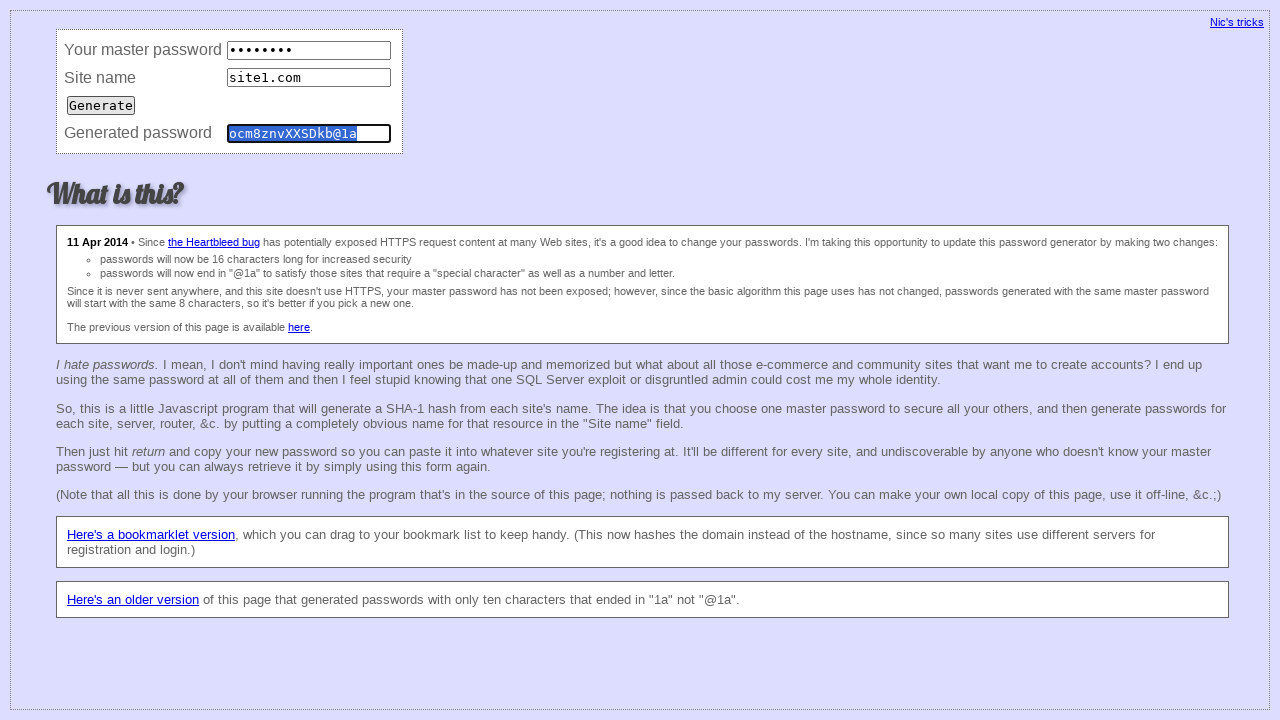

Retrieved password (consistency test iteration 51)
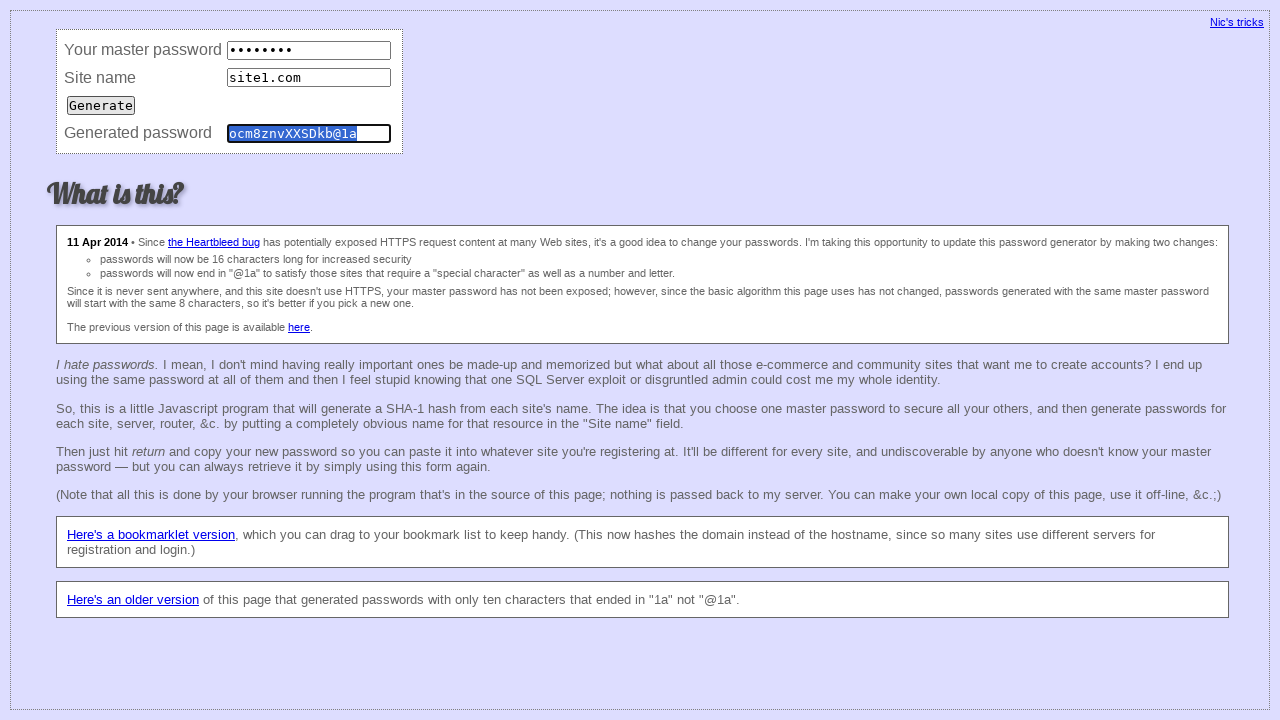

Cleared master password field (consistency test iteration 52) on input[name='master']
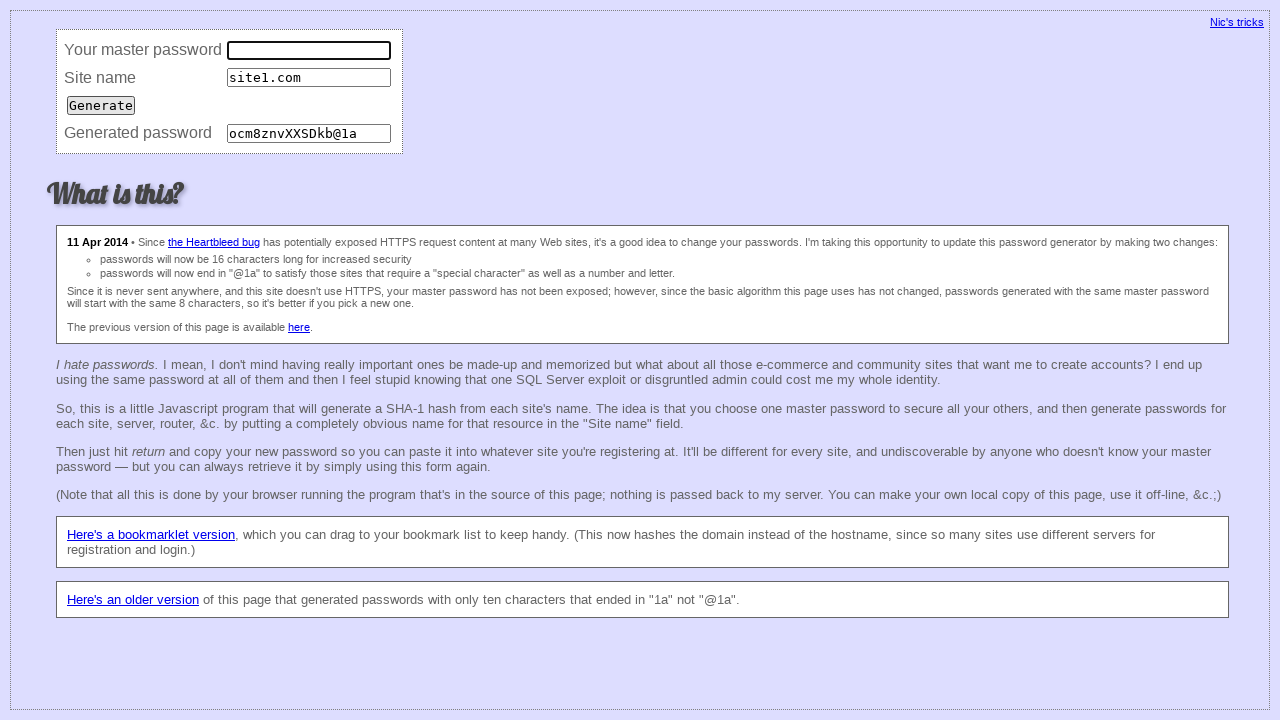

Filled master password field (consistency test iteration 52) on input[name='master']
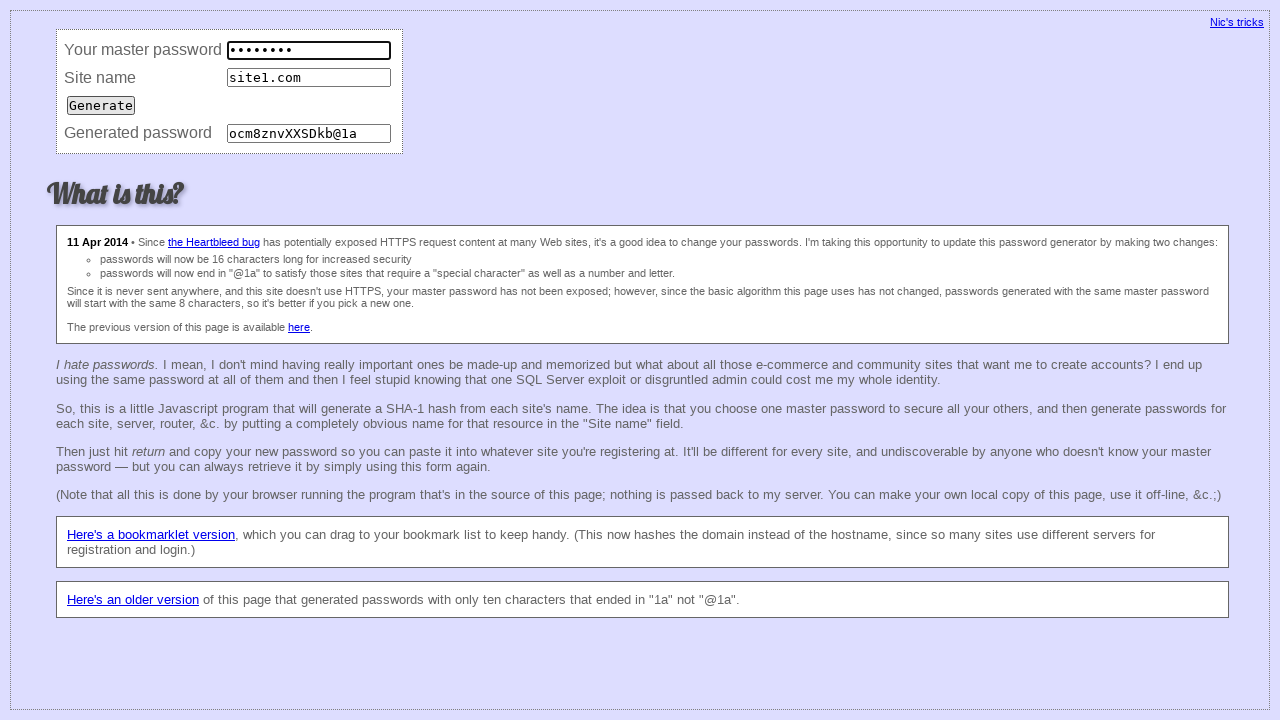

Cleared site name field (consistency test iteration 52) on input[name='site']
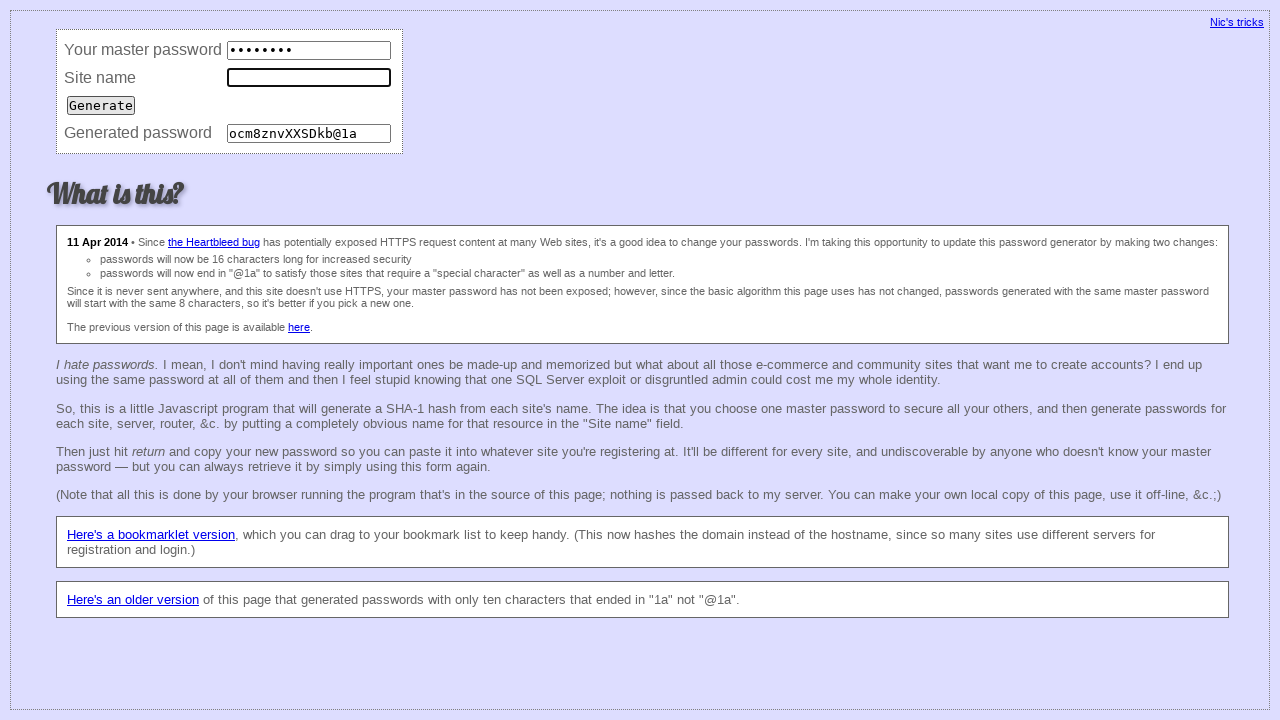

Filled site name field with 'site1.com' (consistency test iteration 52) on input[name='site']
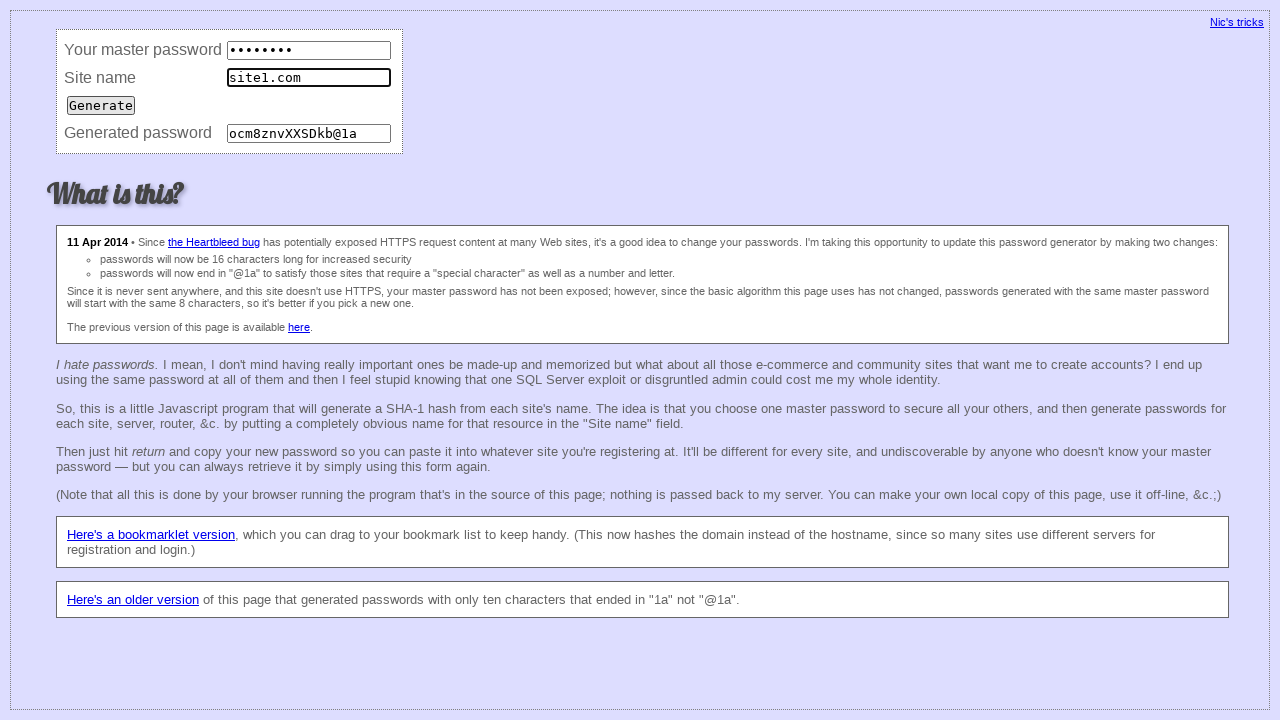

Submitted form (consistency test iteration 52) at (101, 105) on input[type='submit']
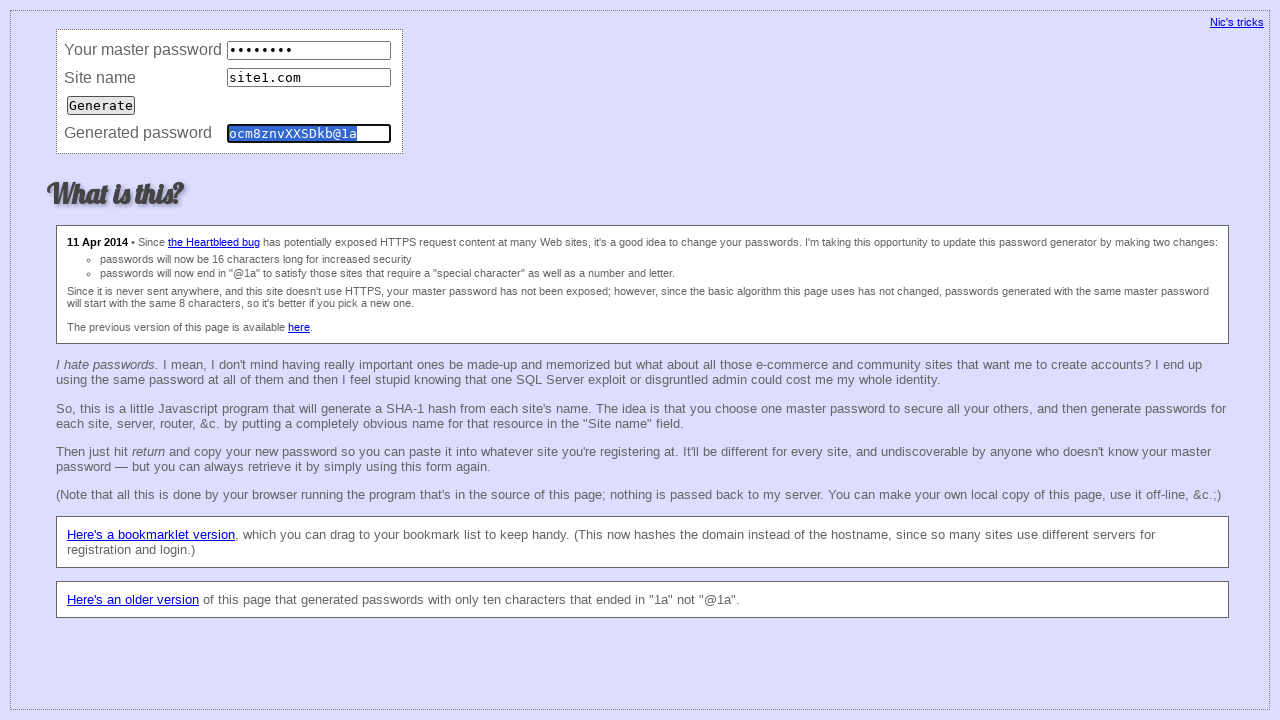

Retrieved password (consistency test iteration 52)
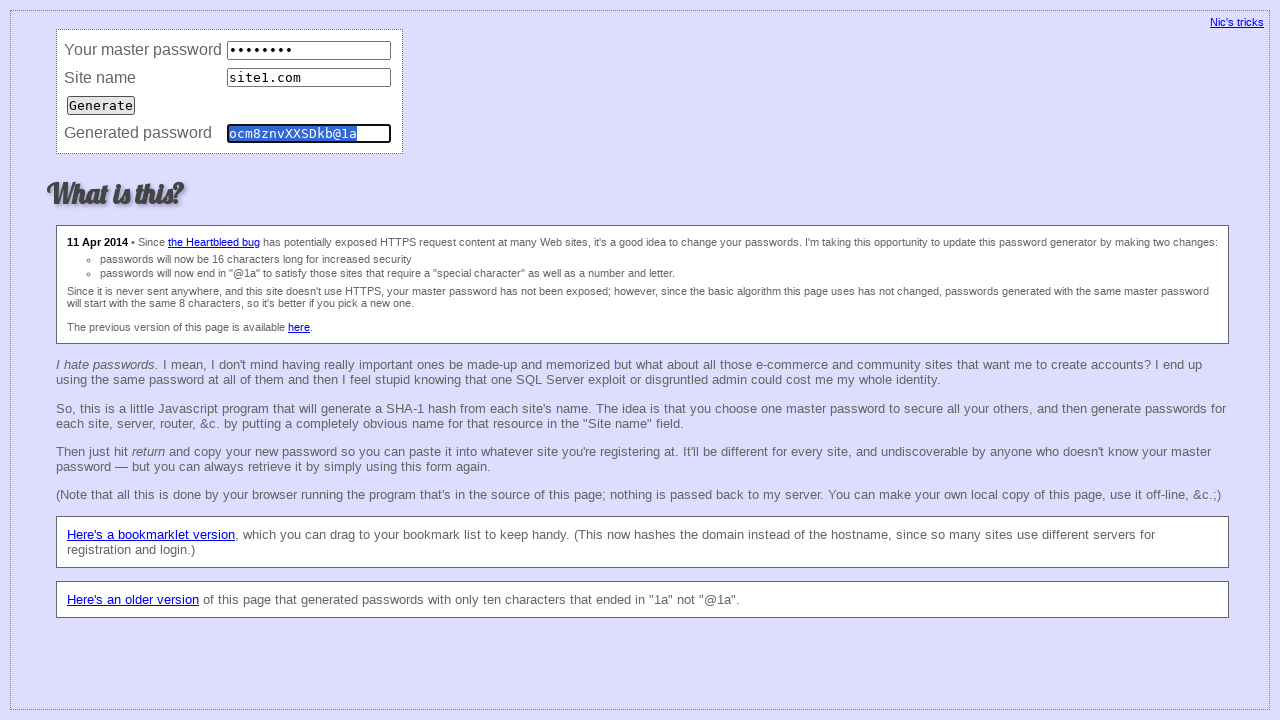

Cleared master password field (consistency test iteration 53) on input[name='master']
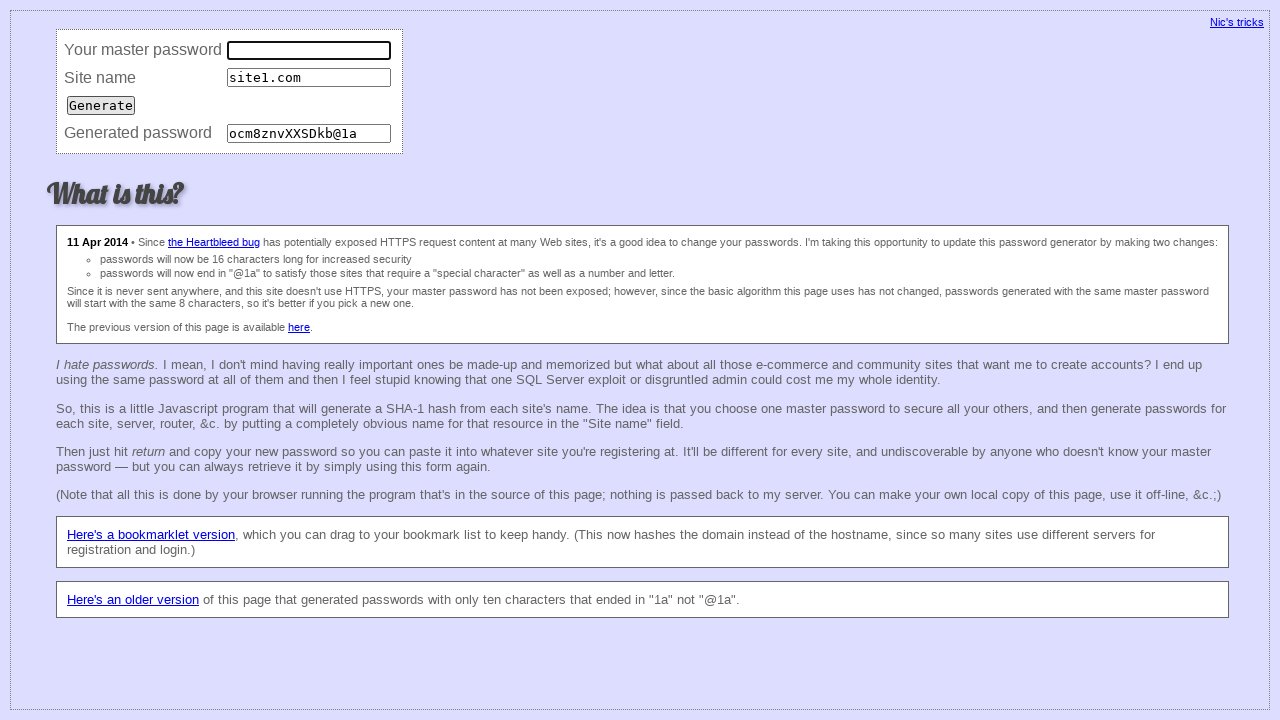

Filled master password field (consistency test iteration 53) on input[name='master']
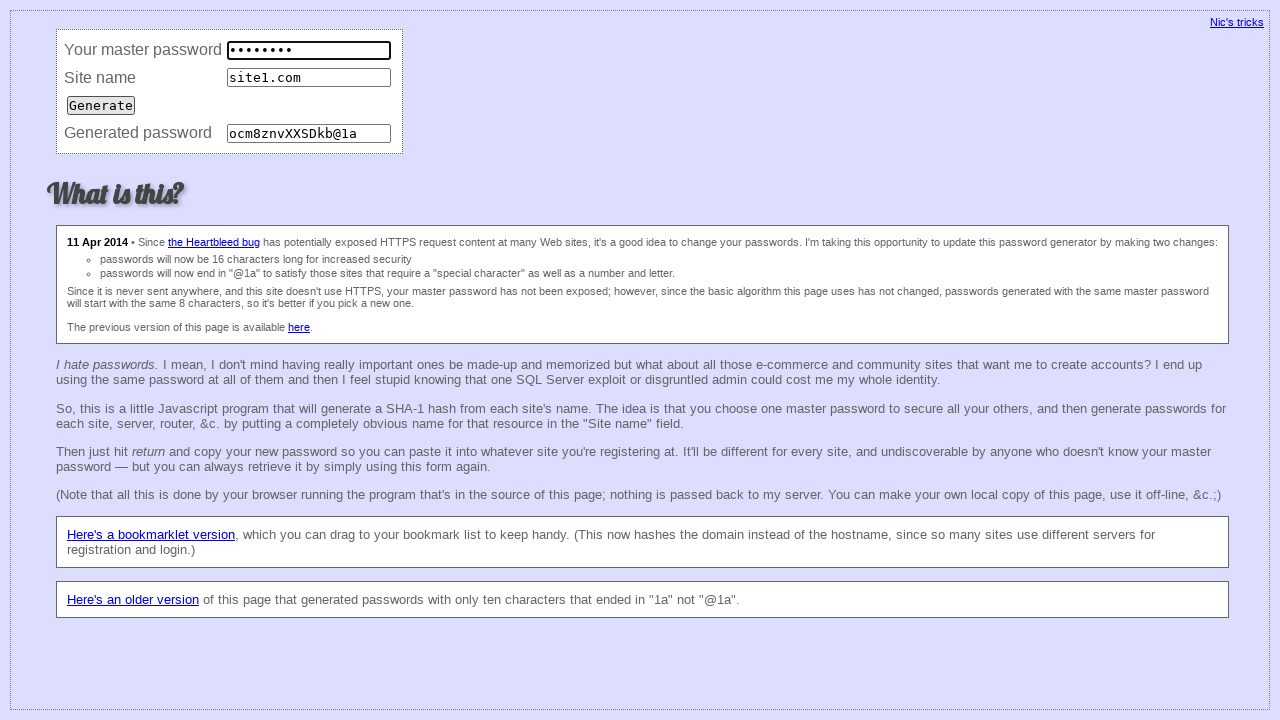

Cleared site name field (consistency test iteration 53) on input[name='site']
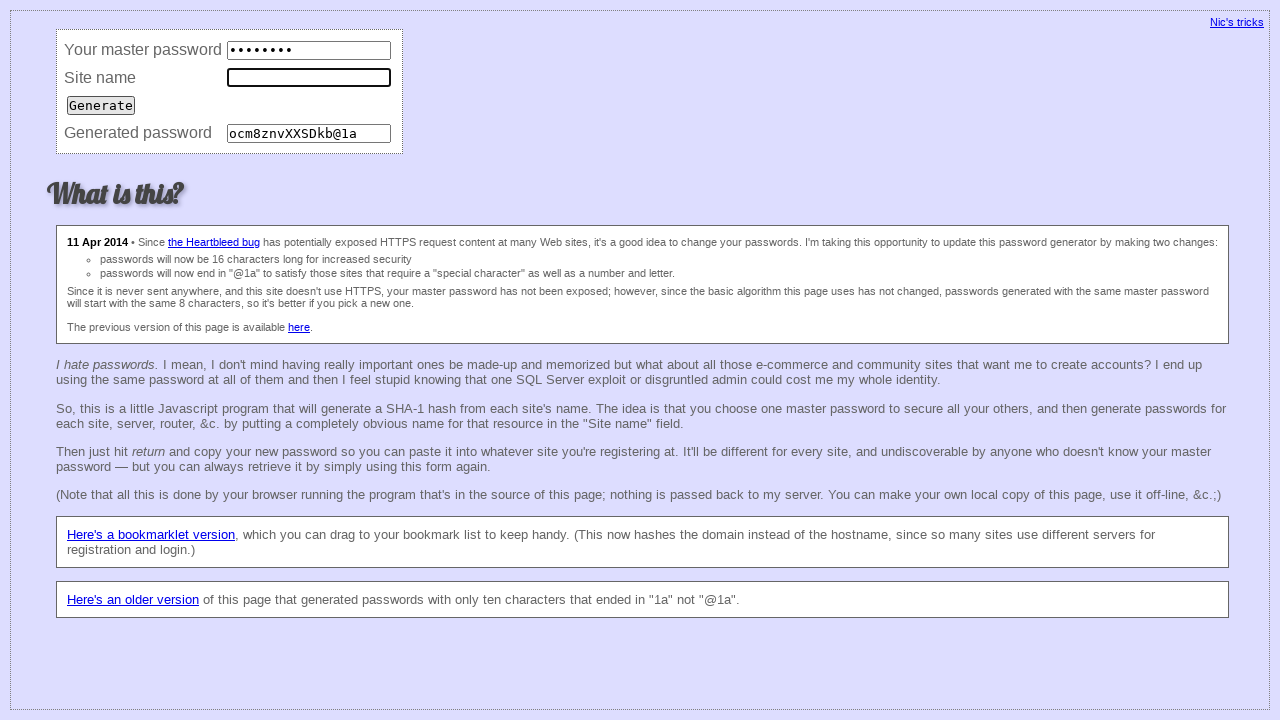

Filled site name field with 'site1.com' (consistency test iteration 53) on input[name='site']
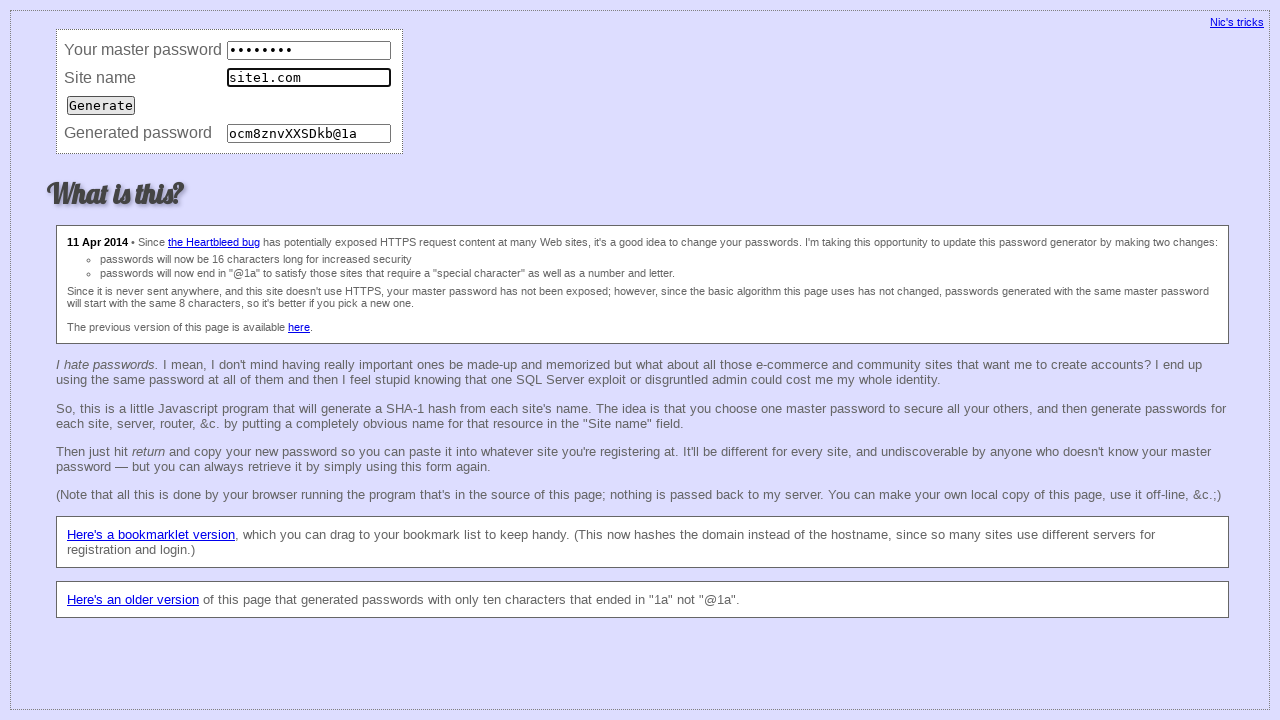

Submitted form (consistency test iteration 53) at (101, 105) on input[type='submit']
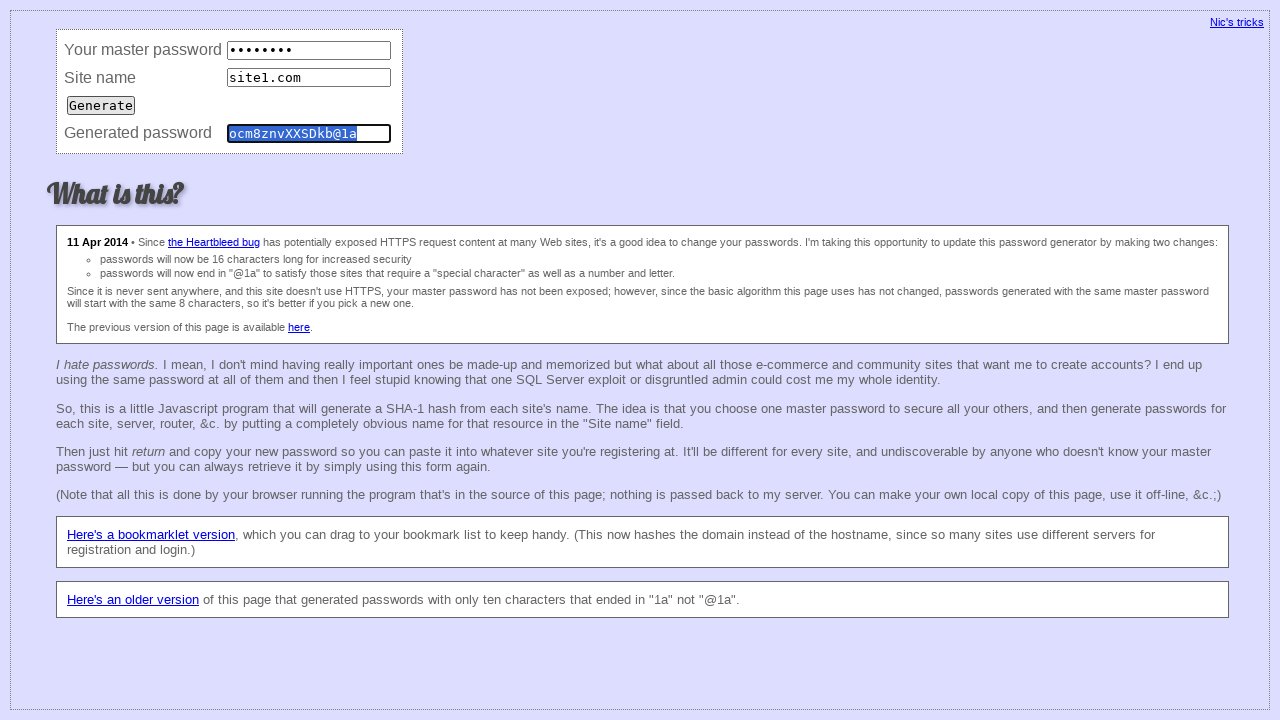

Retrieved password (consistency test iteration 53)
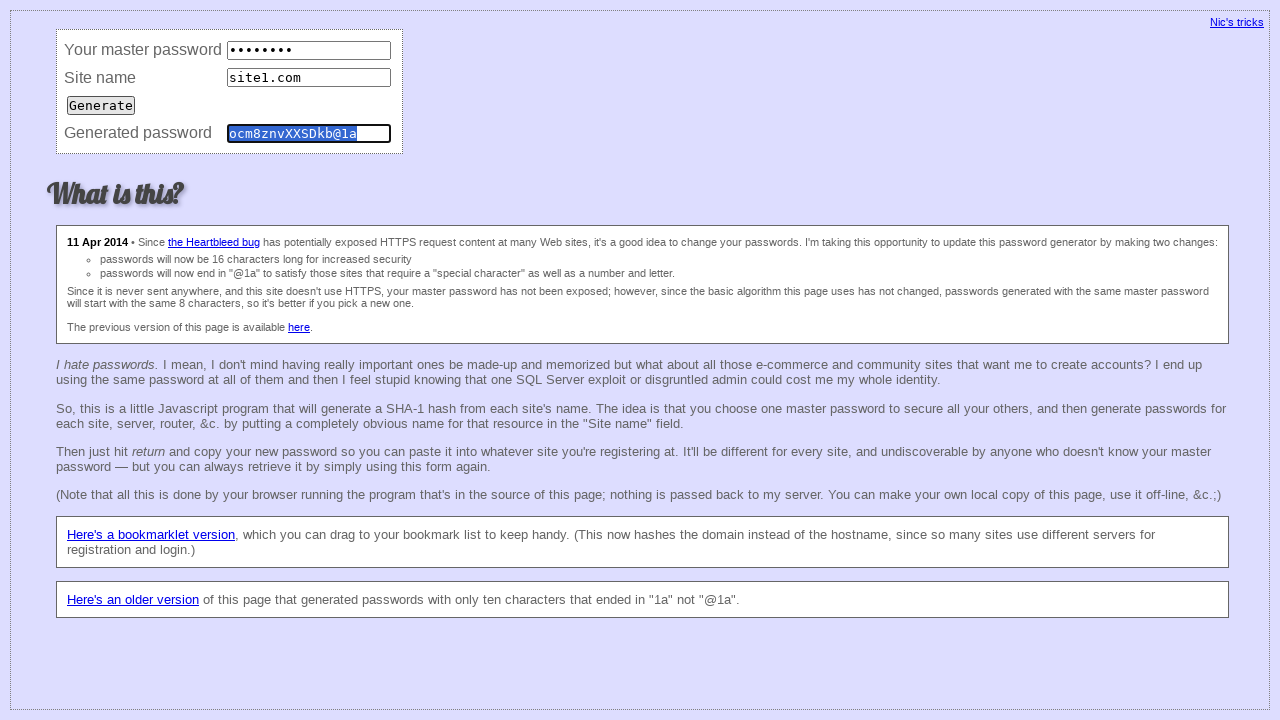

Cleared master password field (consistency test iteration 54) on input[name='master']
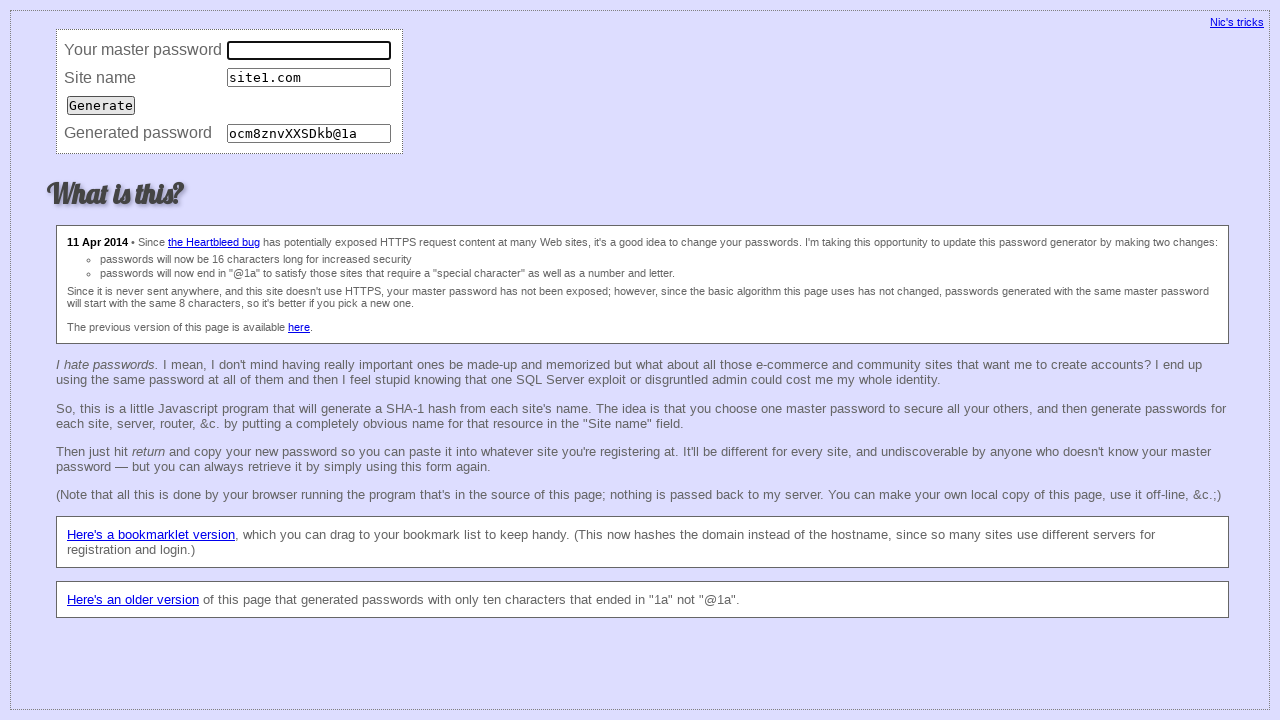

Filled master password field (consistency test iteration 54) on input[name='master']
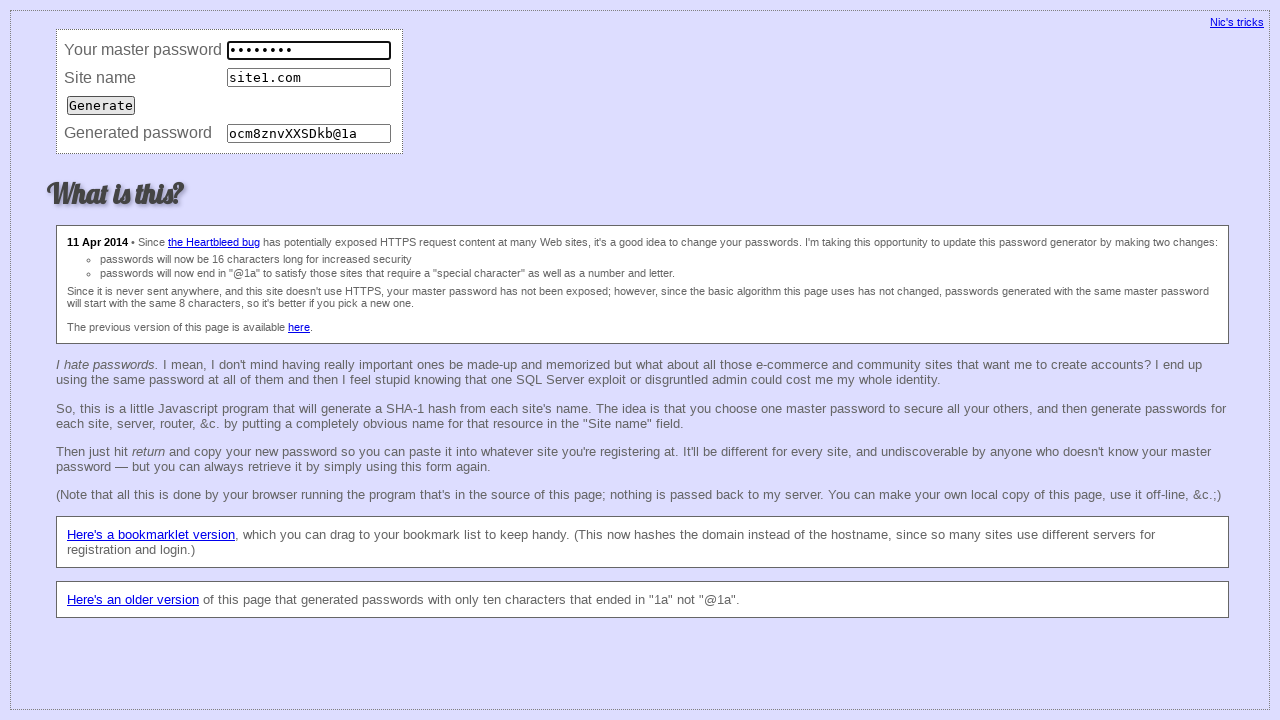

Cleared site name field (consistency test iteration 54) on input[name='site']
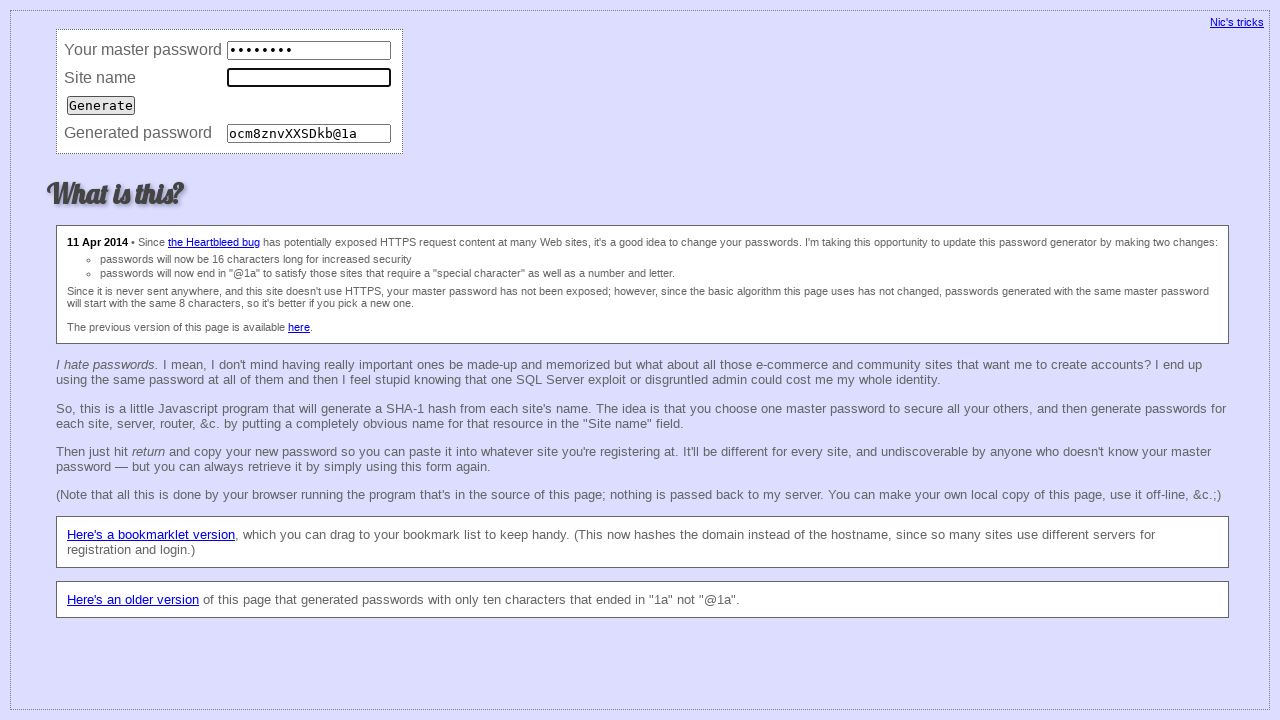

Filled site name field with 'site1.com' (consistency test iteration 54) on input[name='site']
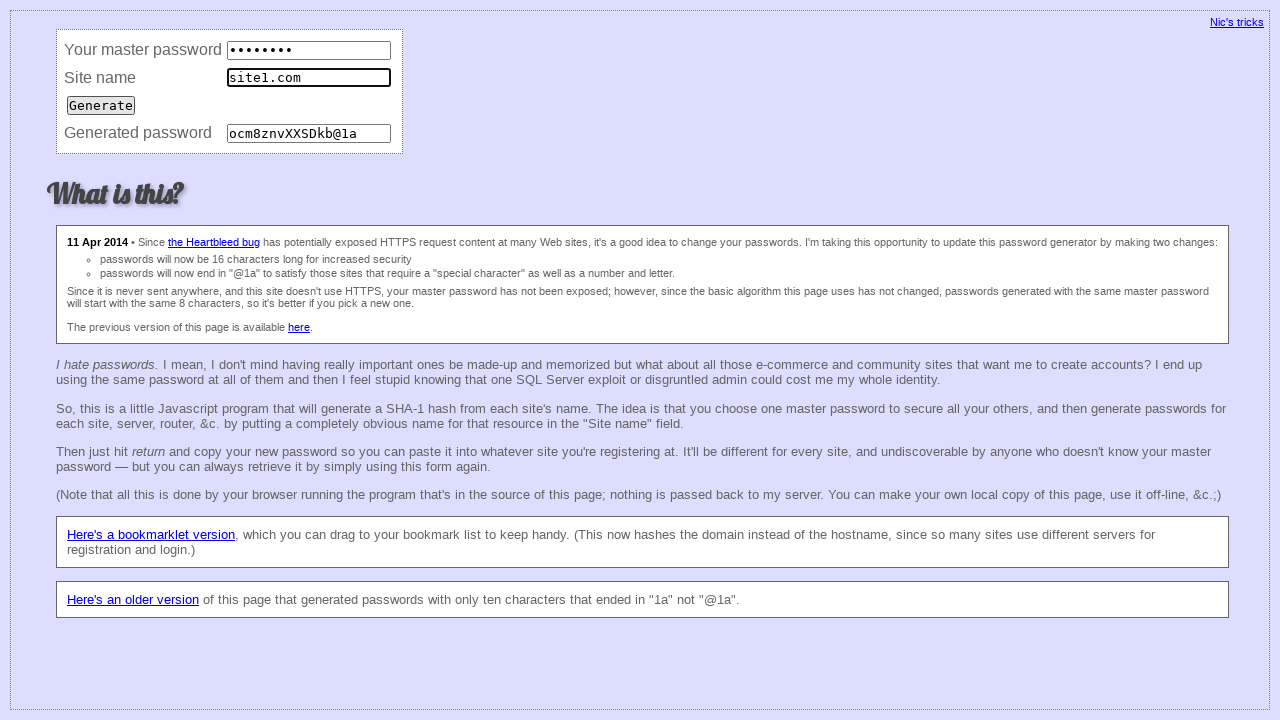

Submitted form (consistency test iteration 54) at (101, 105) on input[type='submit']
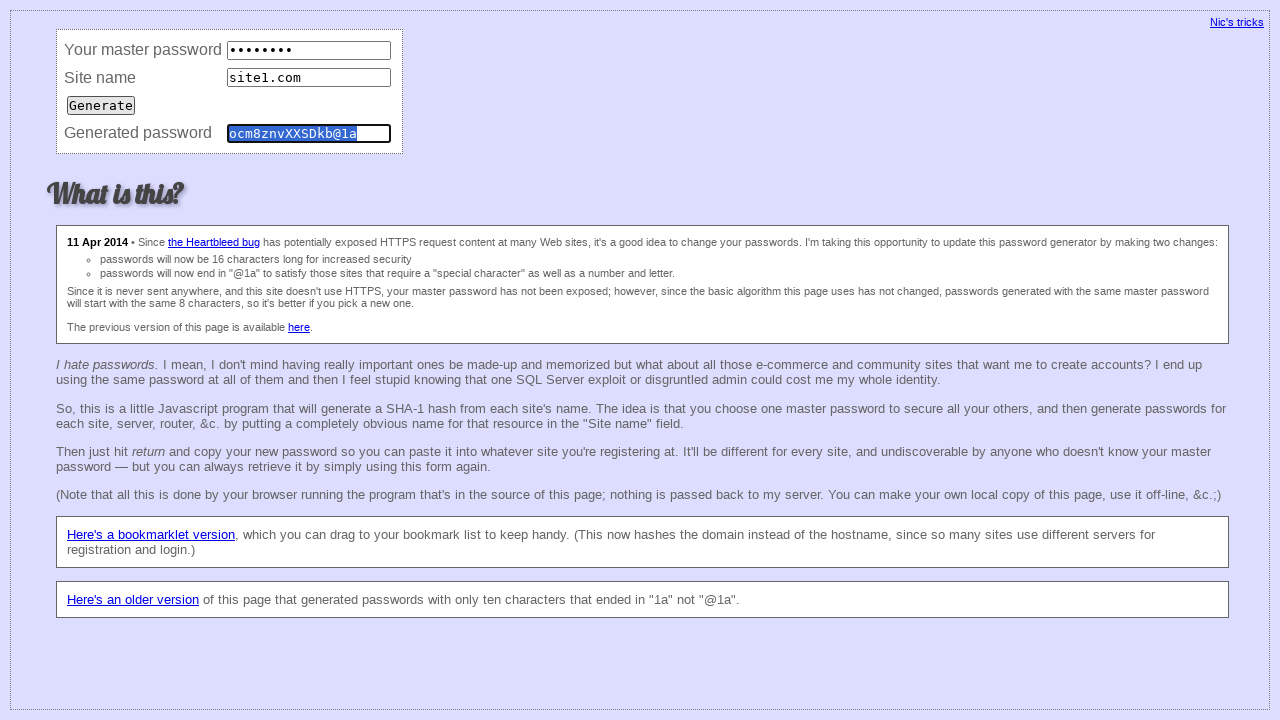

Retrieved password (consistency test iteration 54)
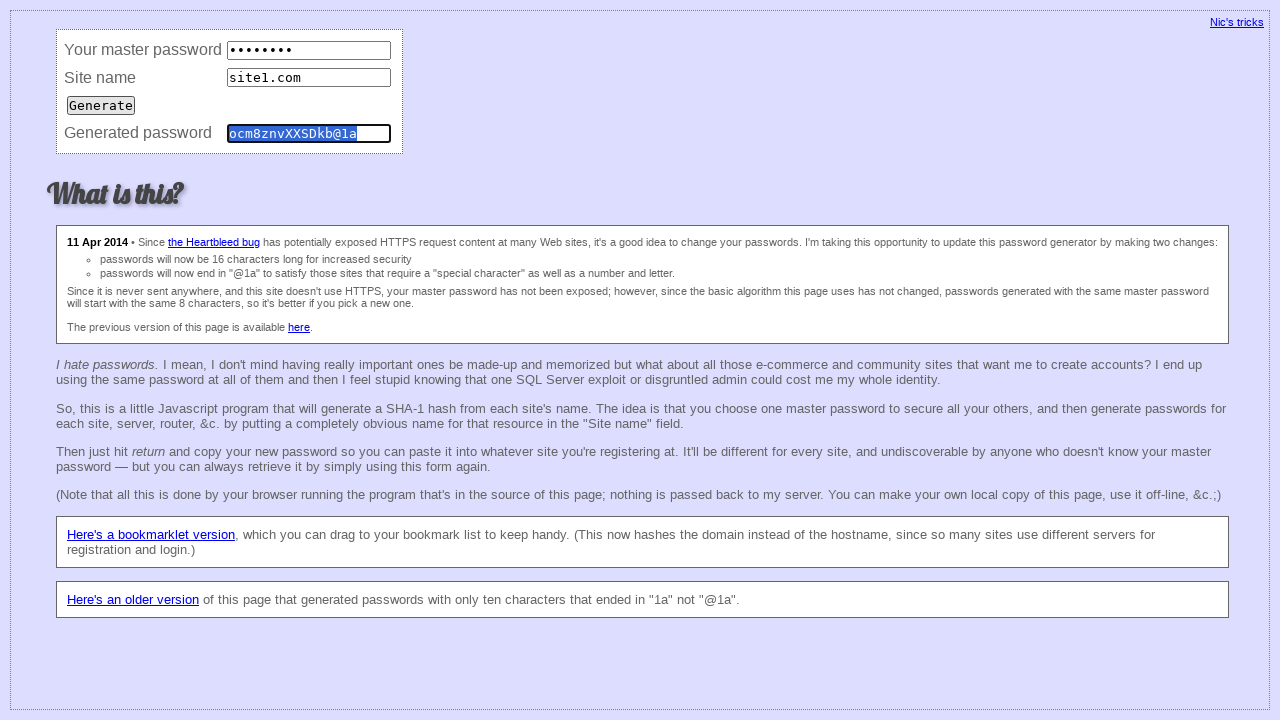

Cleared master password field (consistency test iteration 55) on input[name='master']
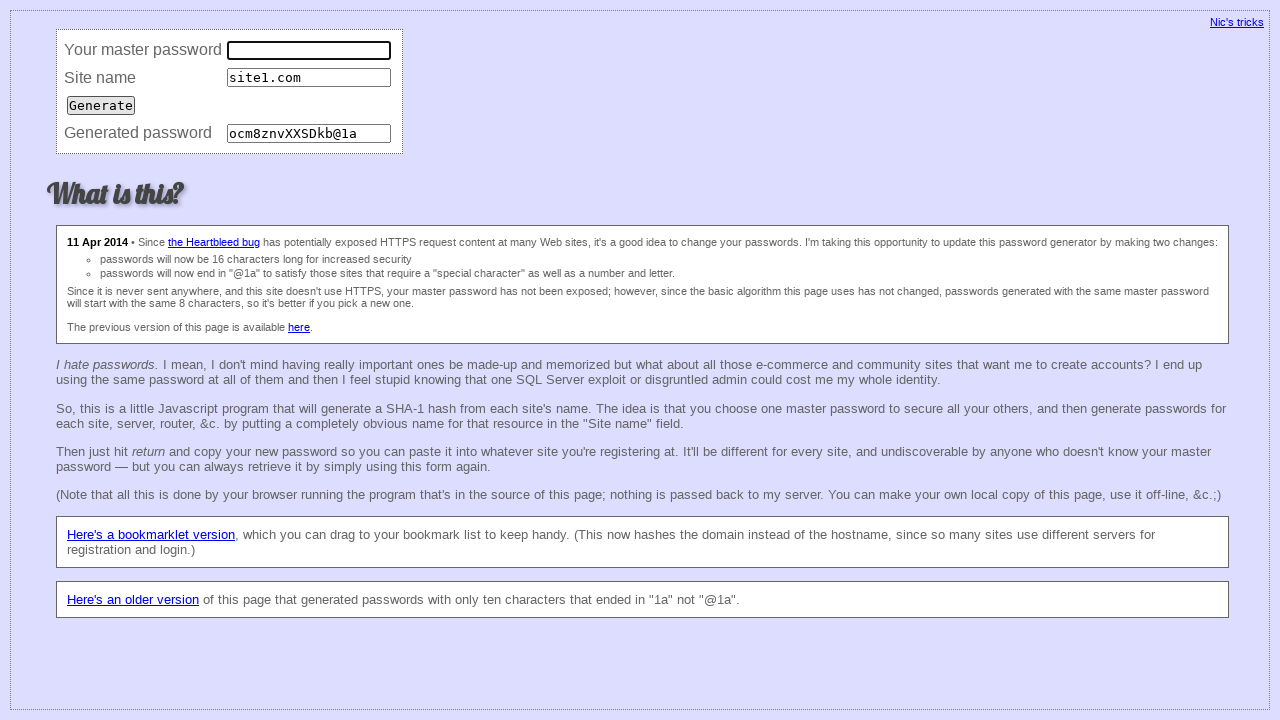

Filled master password field (consistency test iteration 55) on input[name='master']
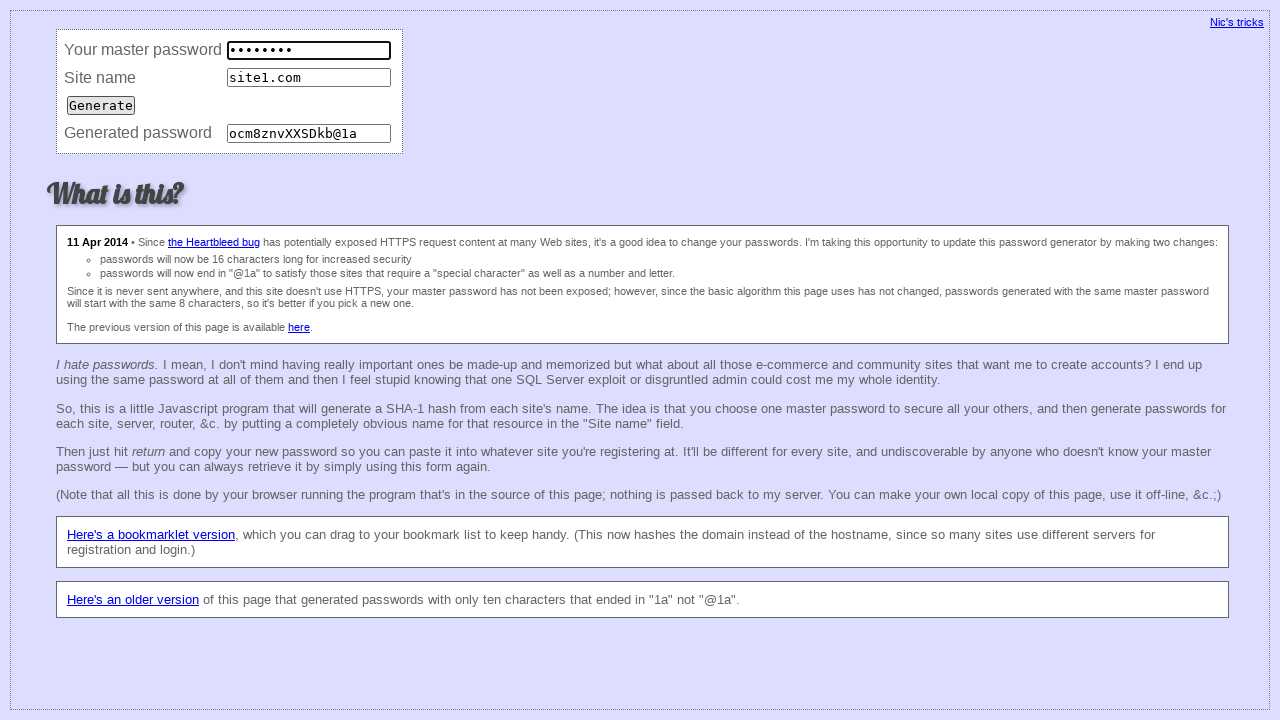

Cleared site name field (consistency test iteration 55) on input[name='site']
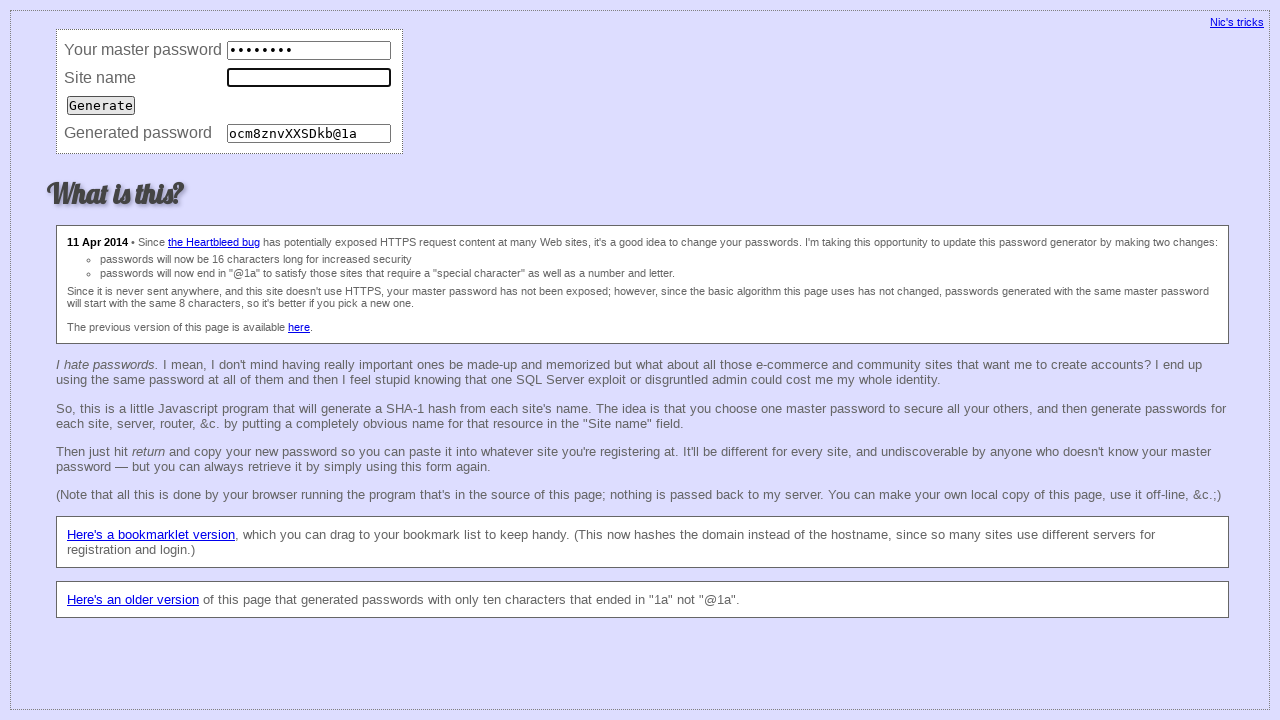

Filled site name field with 'site1.com' (consistency test iteration 55) on input[name='site']
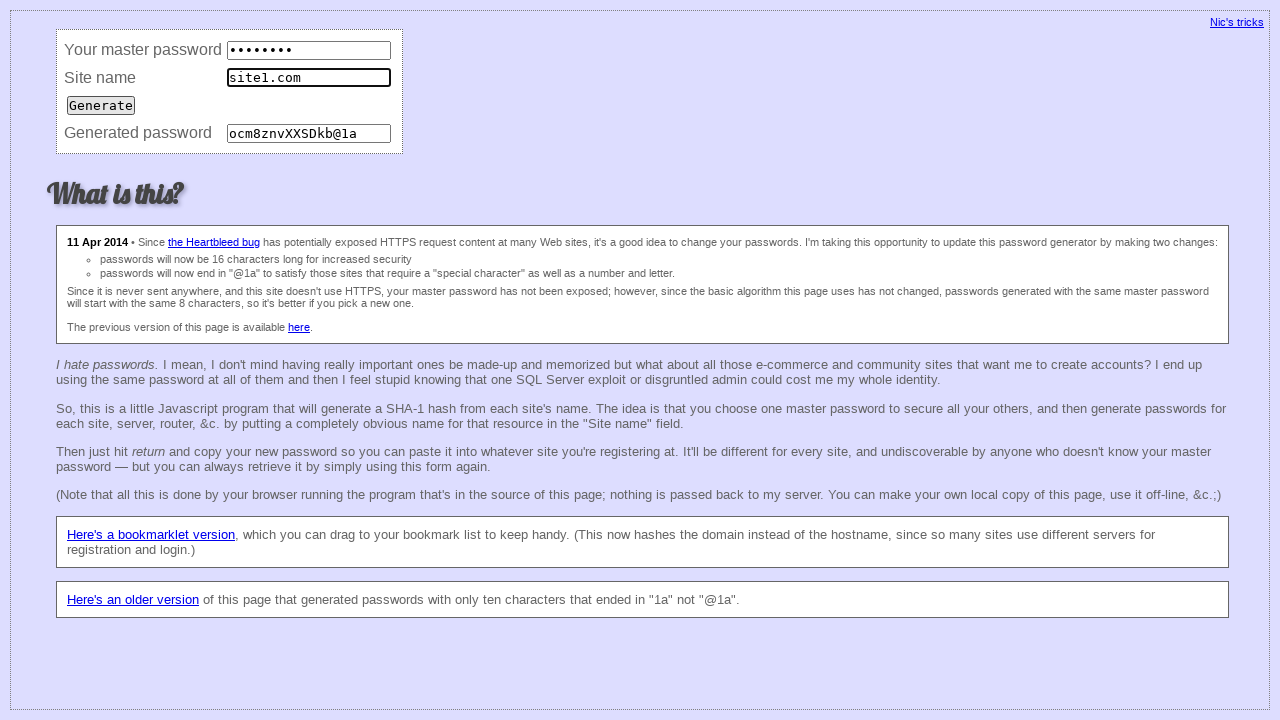

Submitted form (consistency test iteration 55) at (101, 105) on input[type='submit']
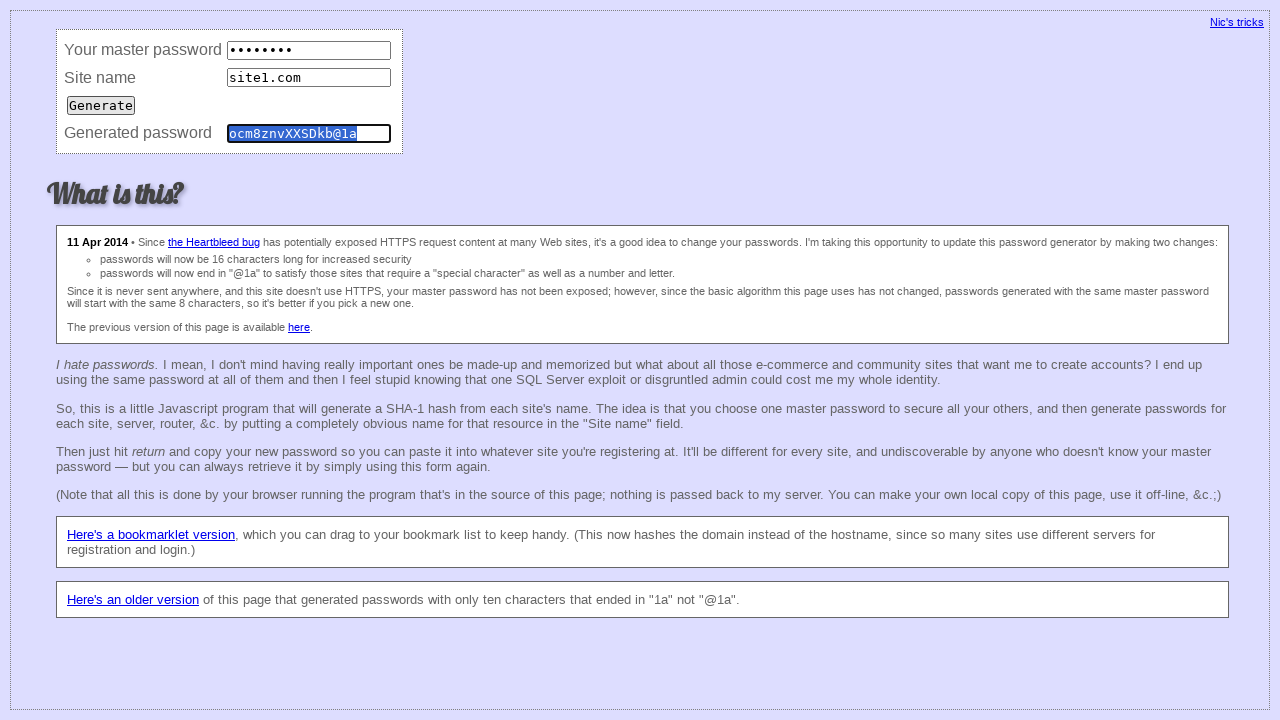

Retrieved password (consistency test iteration 55)
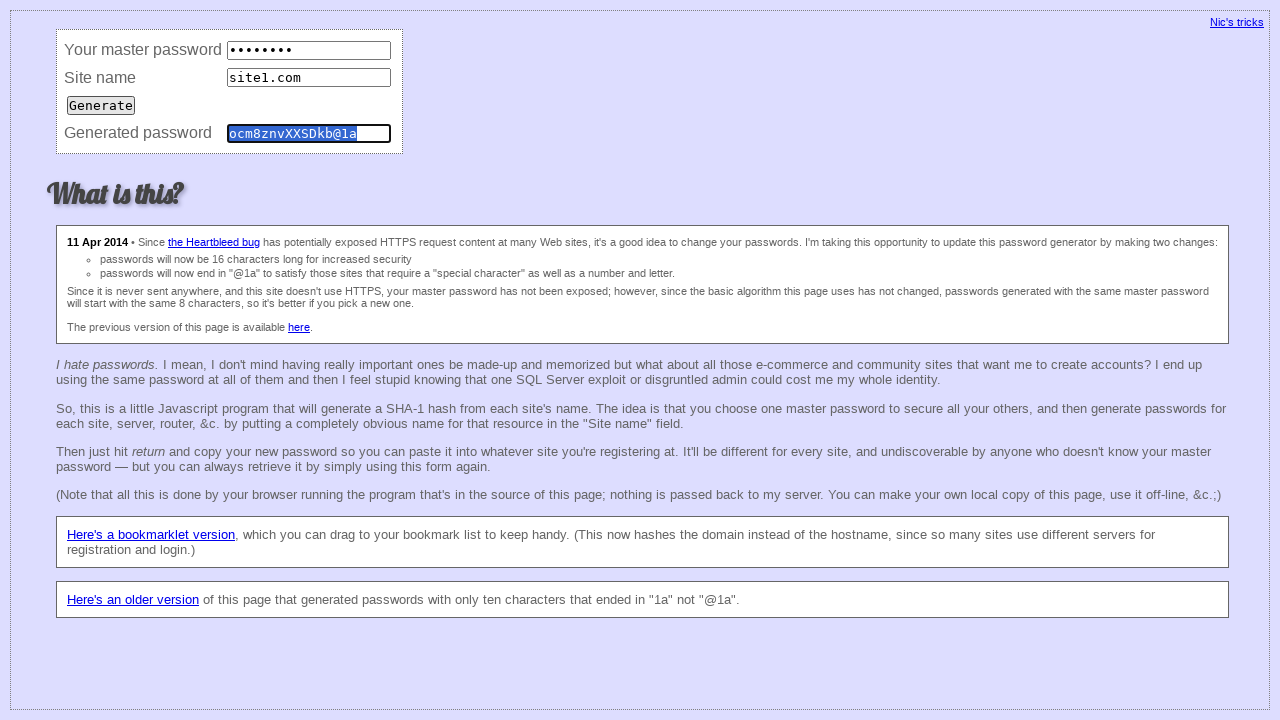

Cleared master password field (consistency test iteration 56) on input[name='master']
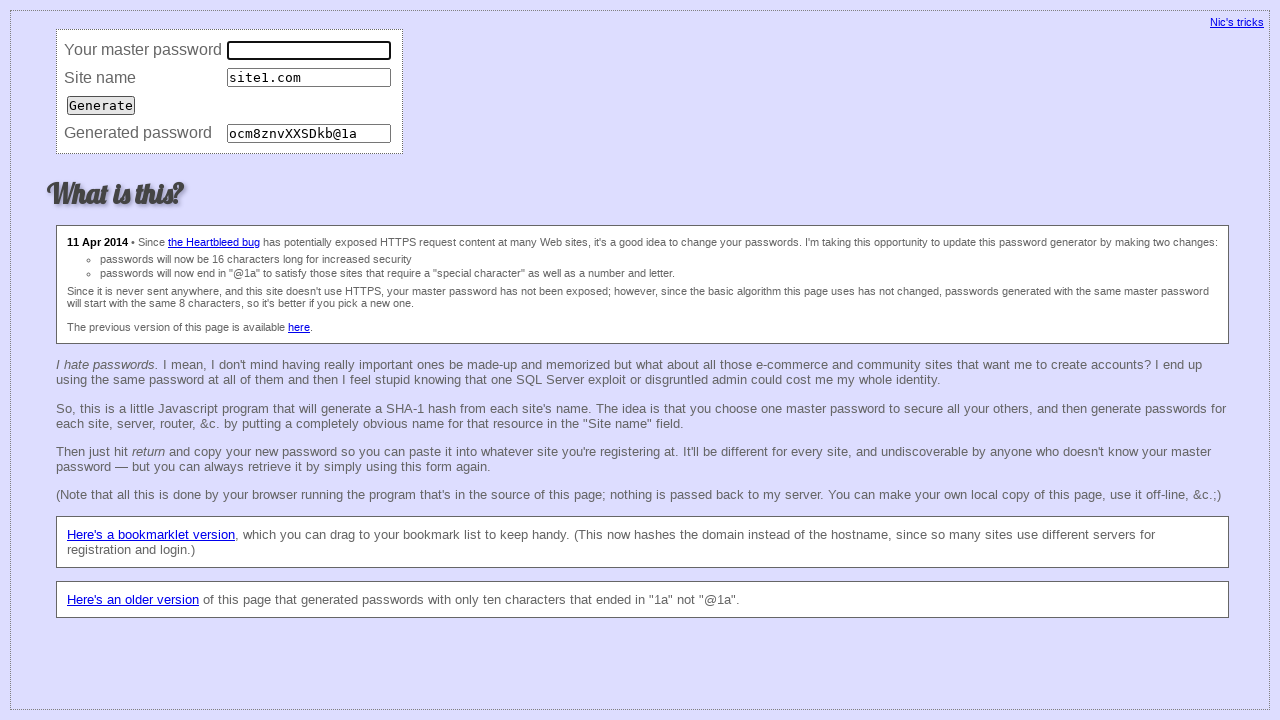

Filled master password field (consistency test iteration 56) on input[name='master']
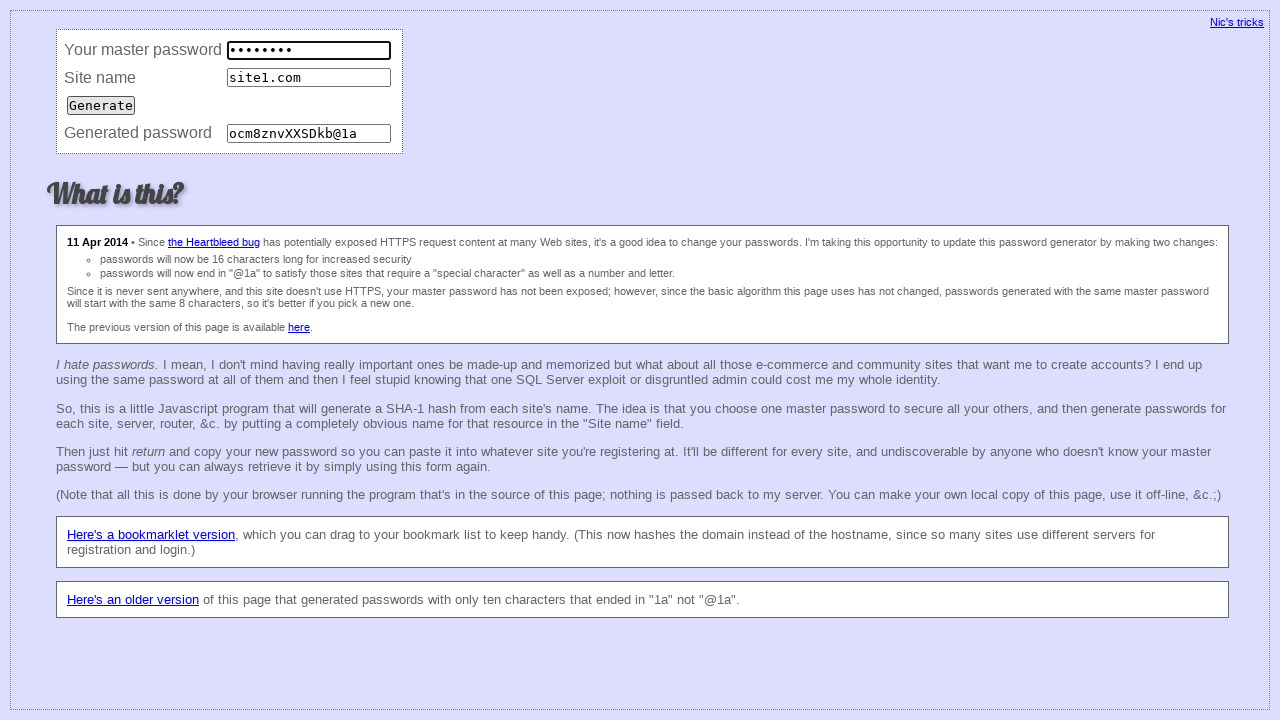

Cleared site name field (consistency test iteration 56) on input[name='site']
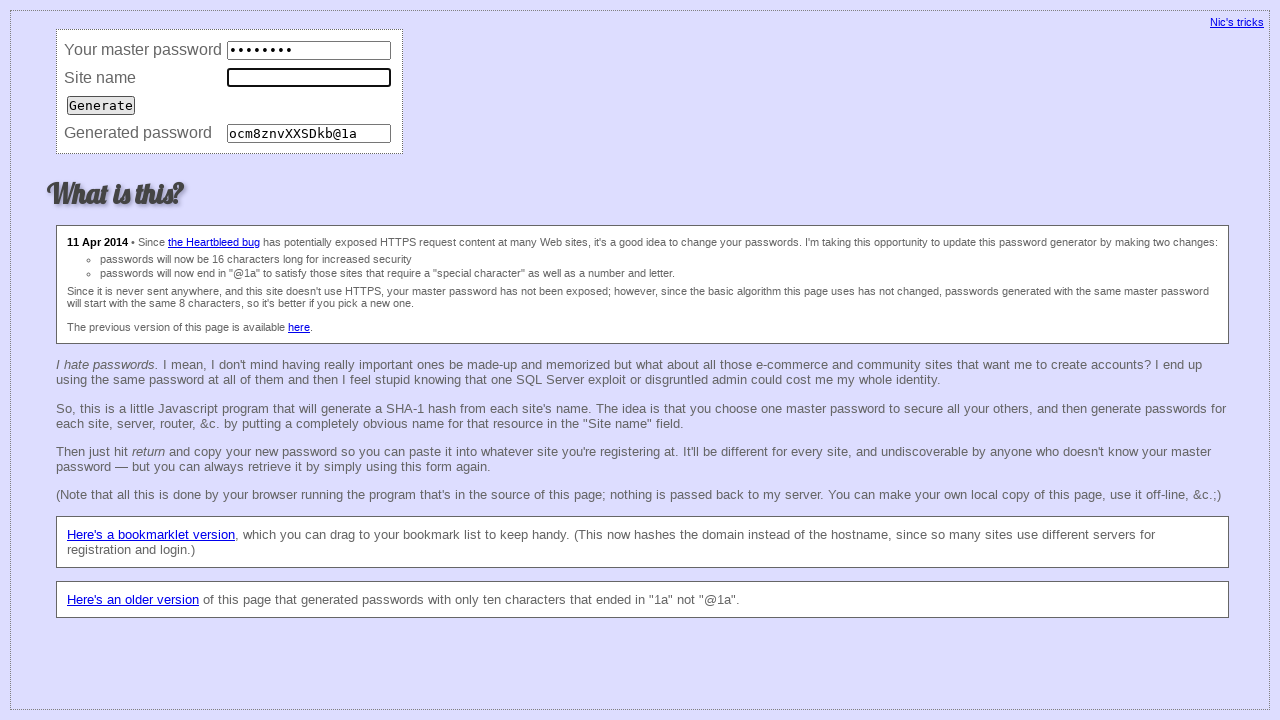

Filled site name field with 'site1.com' (consistency test iteration 56) on input[name='site']
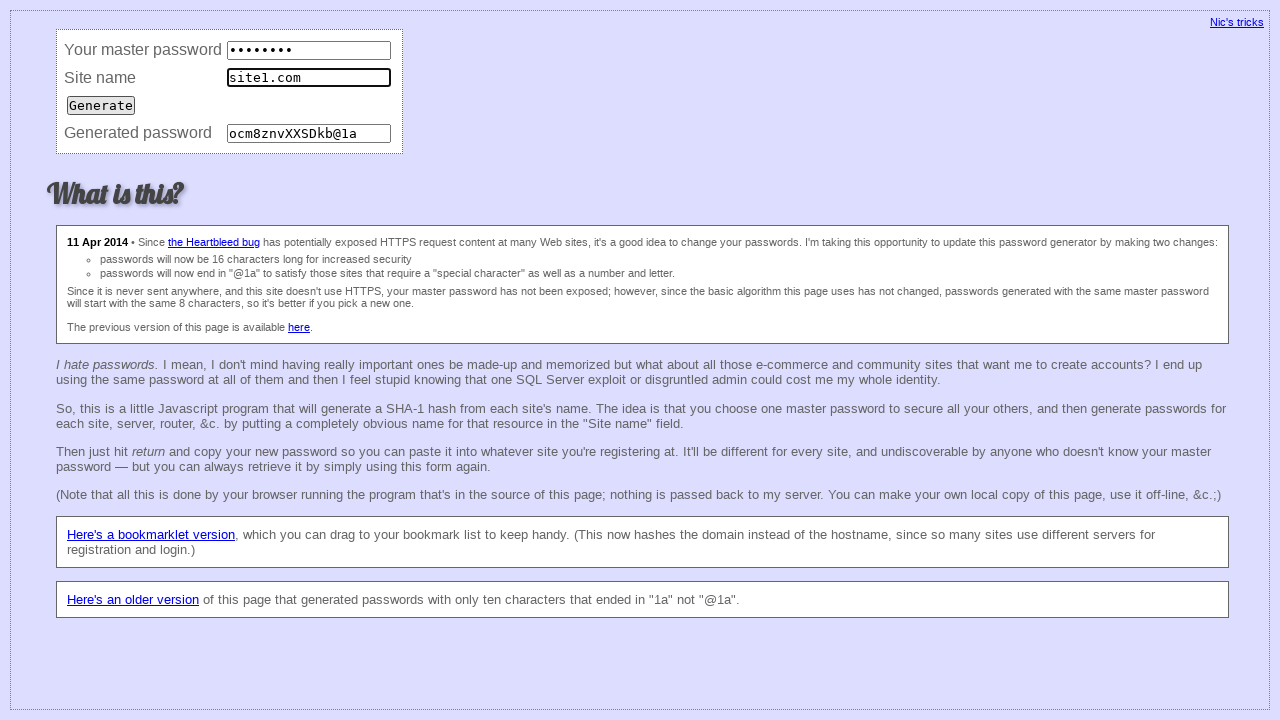

Submitted form (consistency test iteration 56) at (101, 105) on input[type='submit']
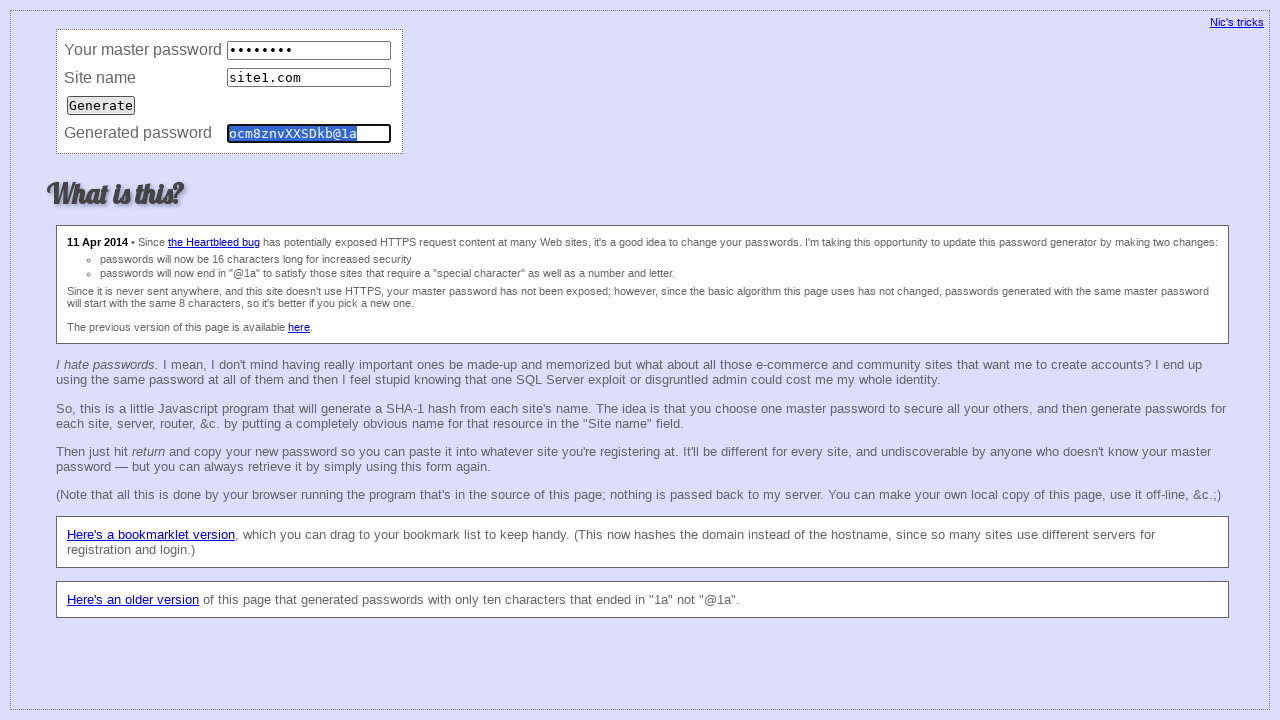

Retrieved password (consistency test iteration 56)
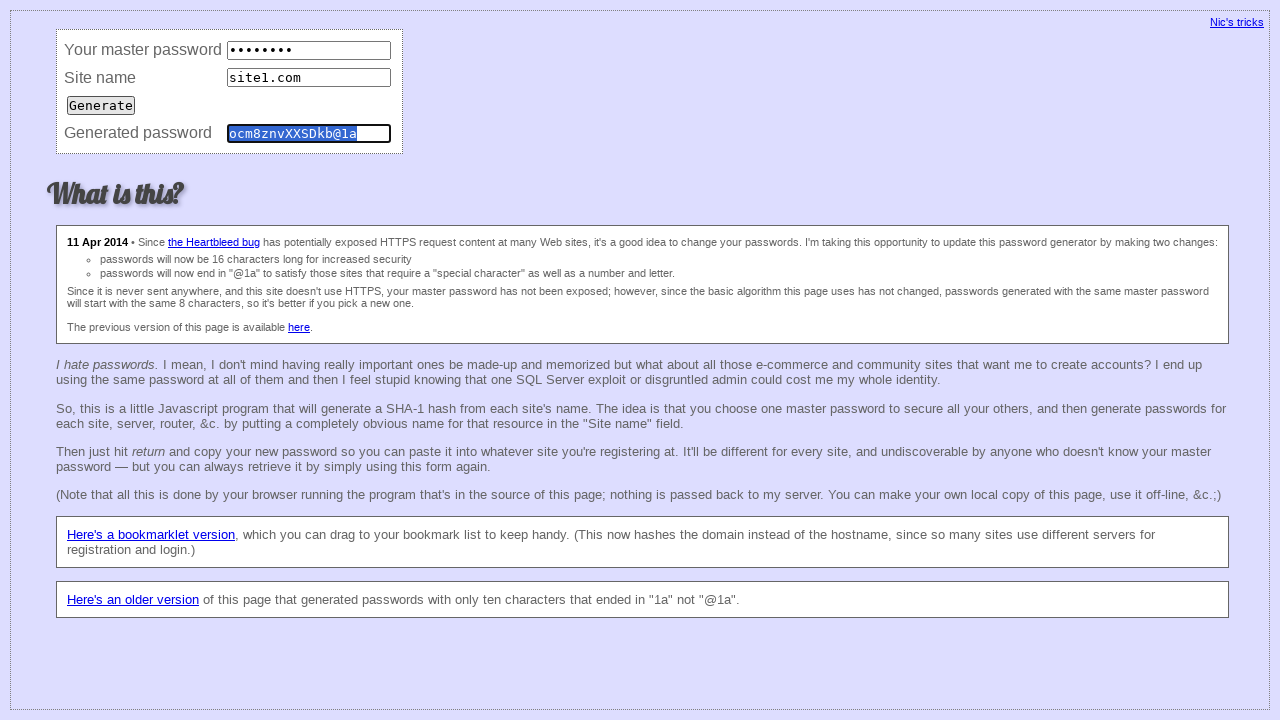

Cleared master password field (consistency test iteration 57) on input[name='master']
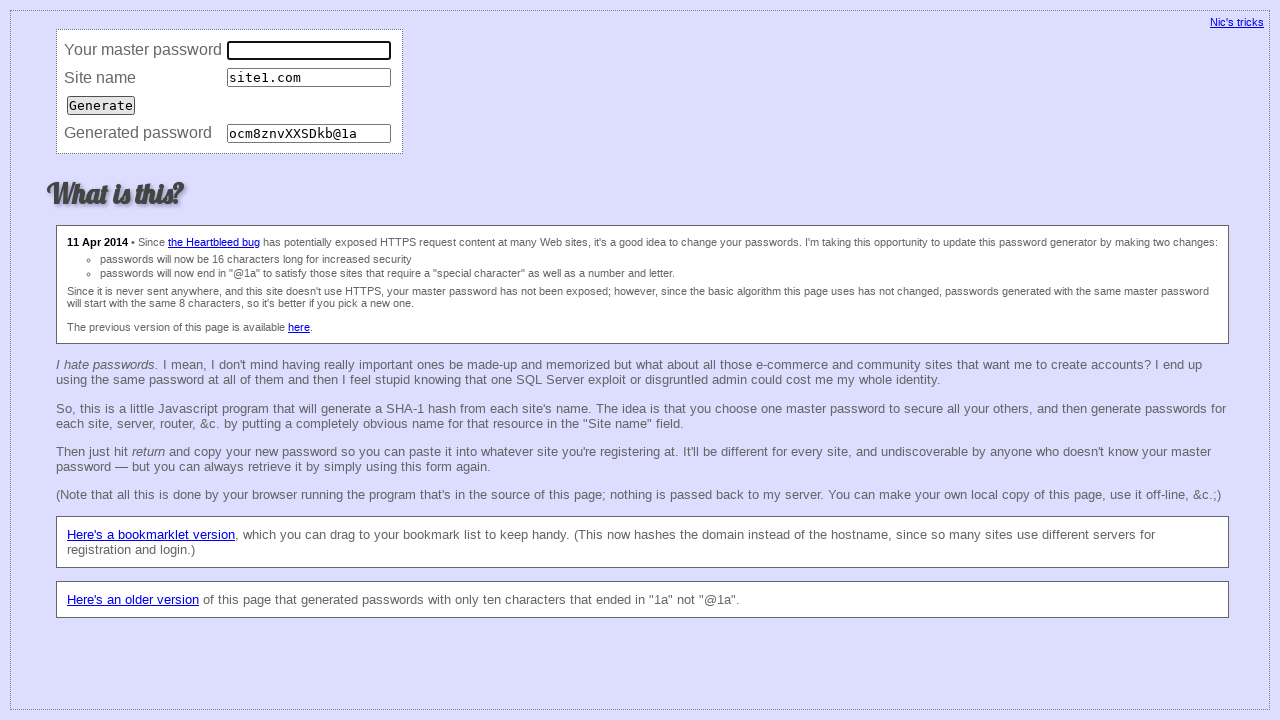

Filled master password field (consistency test iteration 57) on input[name='master']
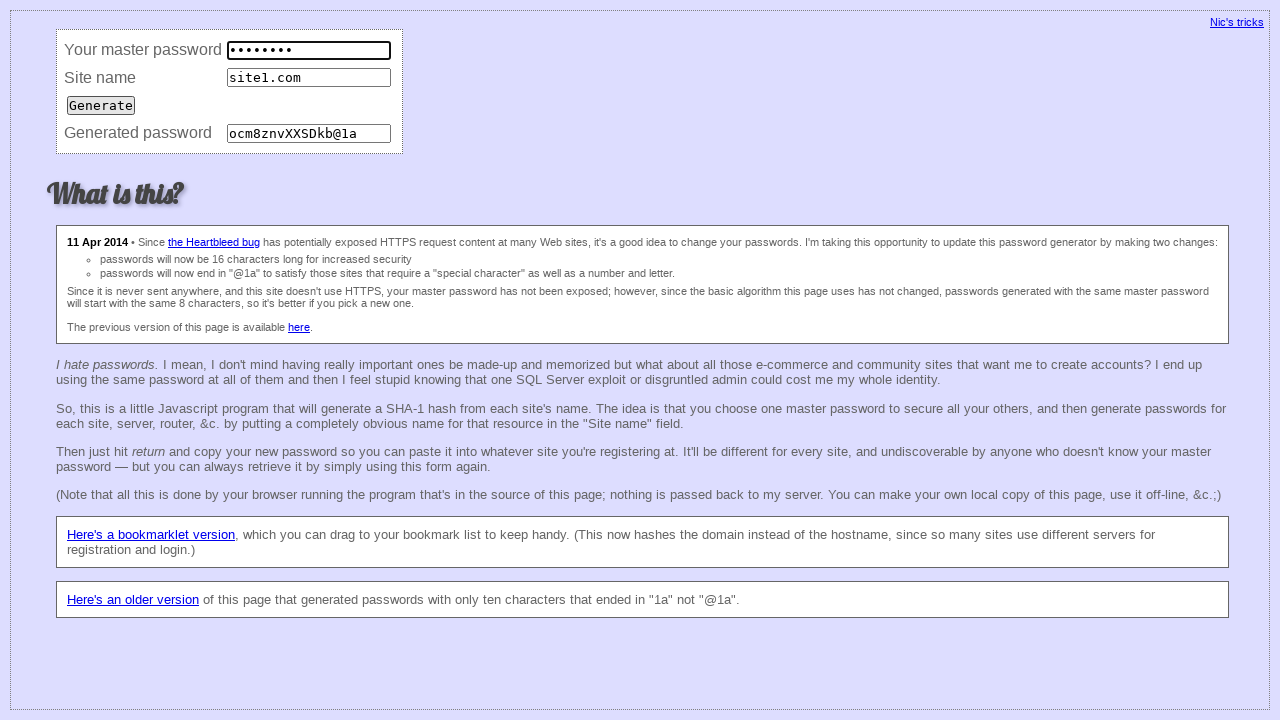

Cleared site name field (consistency test iteration 57) on input[name='site']
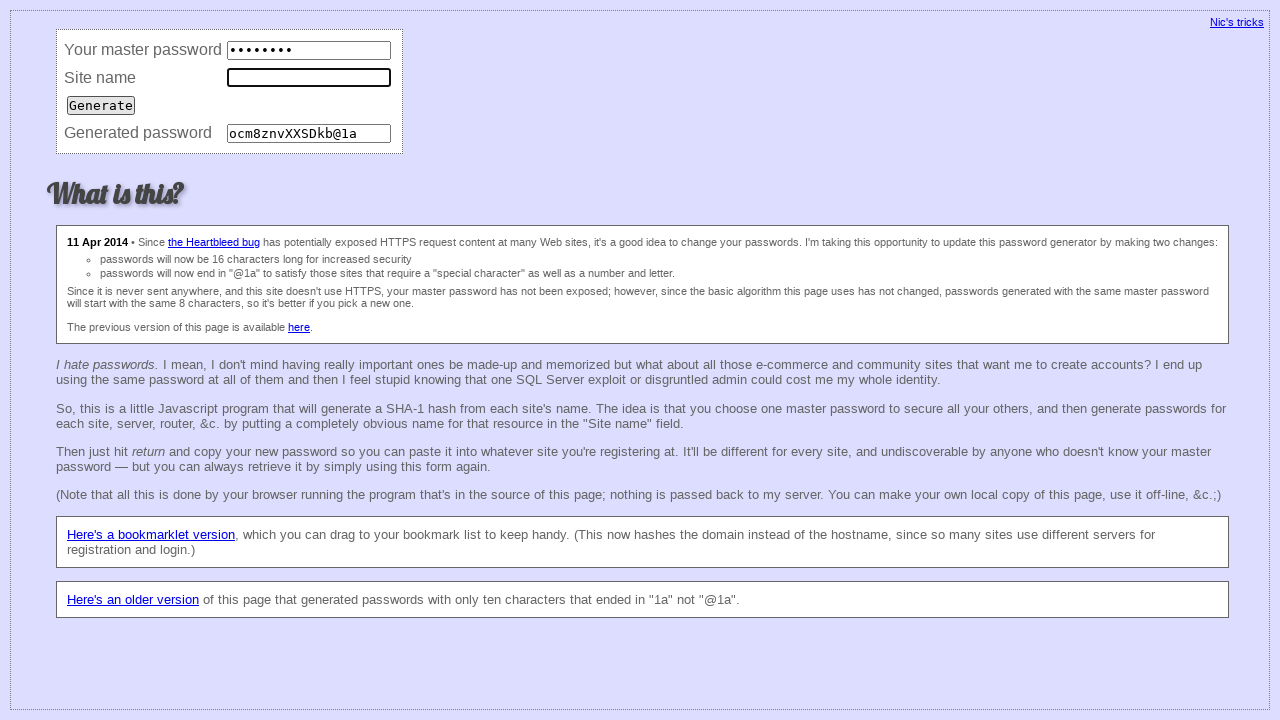

Filled site name field with 'site1.com' (consistency test iteration 57) on input[name='site']
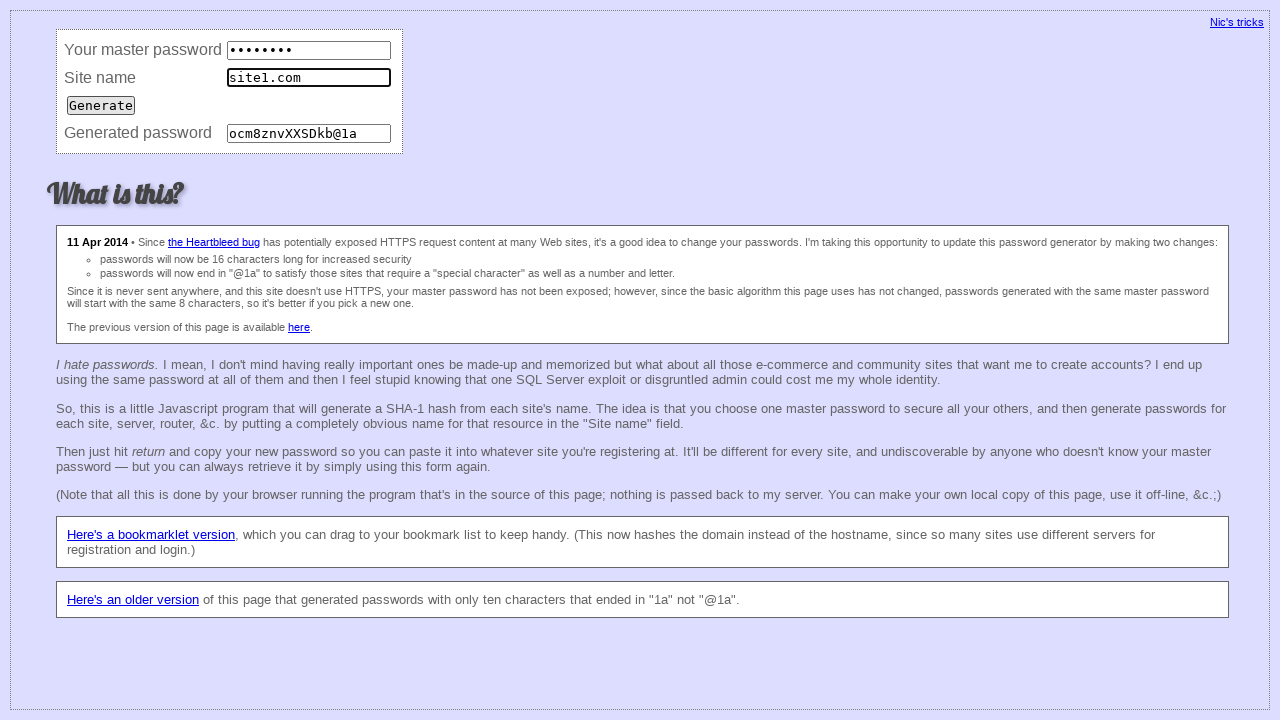

Submitted form (consistency test iteration 57) at (101, 105) on input[type='submit']
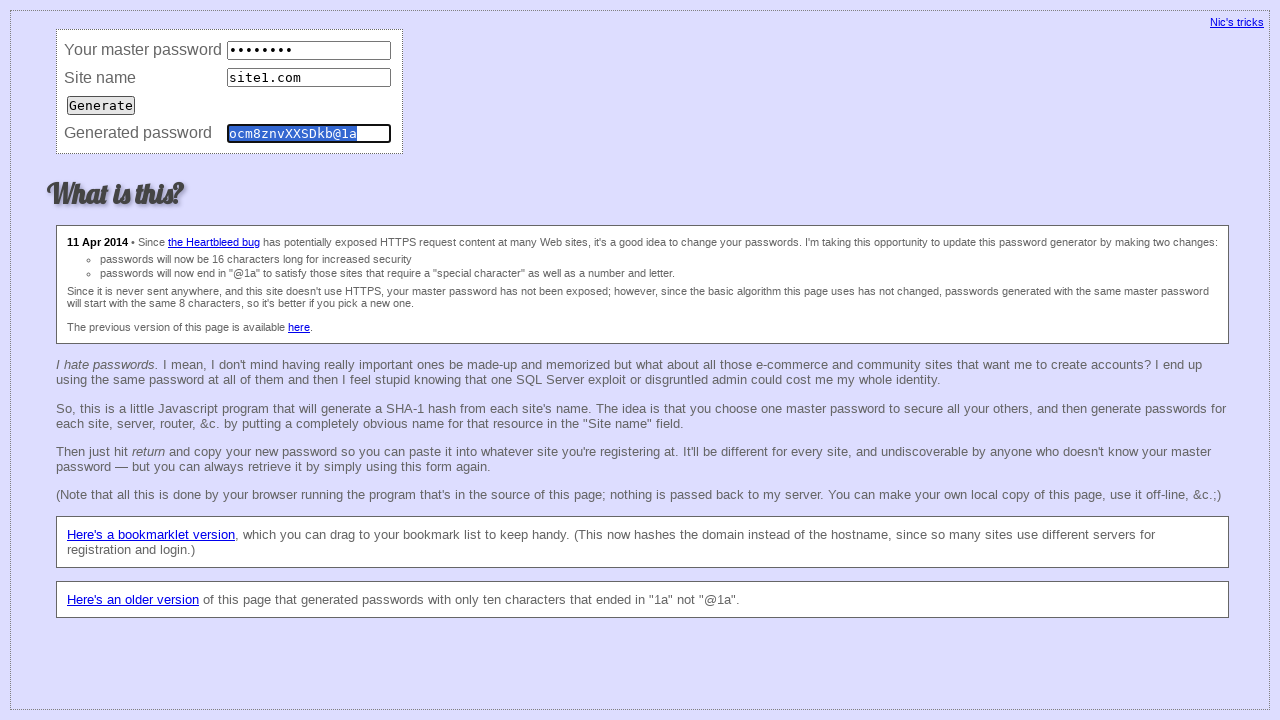

Retrieved password (consistency test iteration 57)
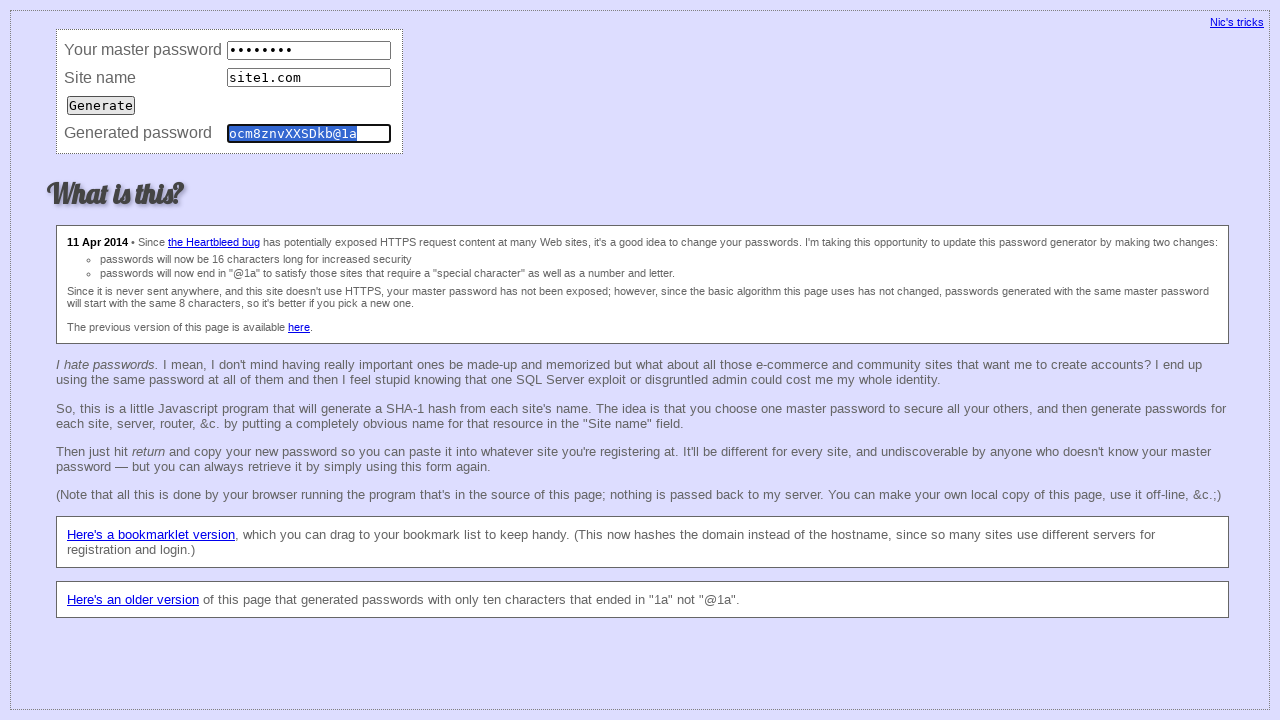

Cleared master password field (consistency test iteration 58) on input[name='master']
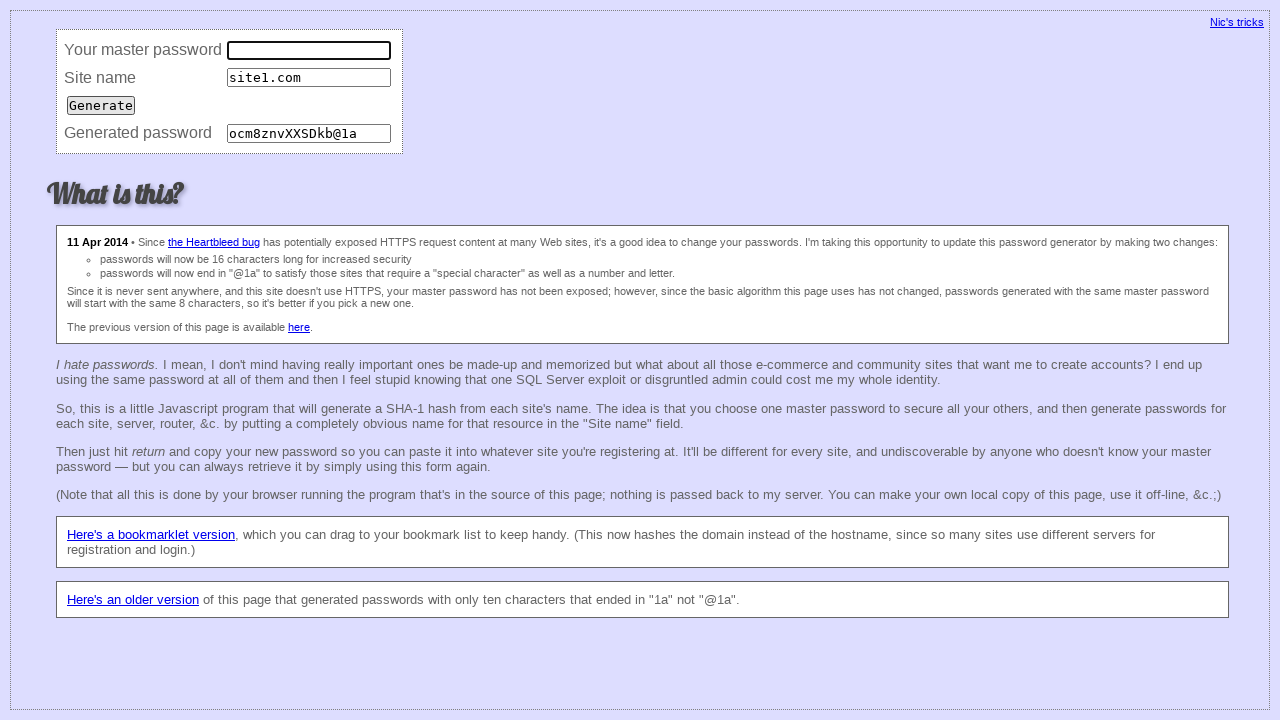

Filled master password field (consistency test iteration 58) on input[name='master']
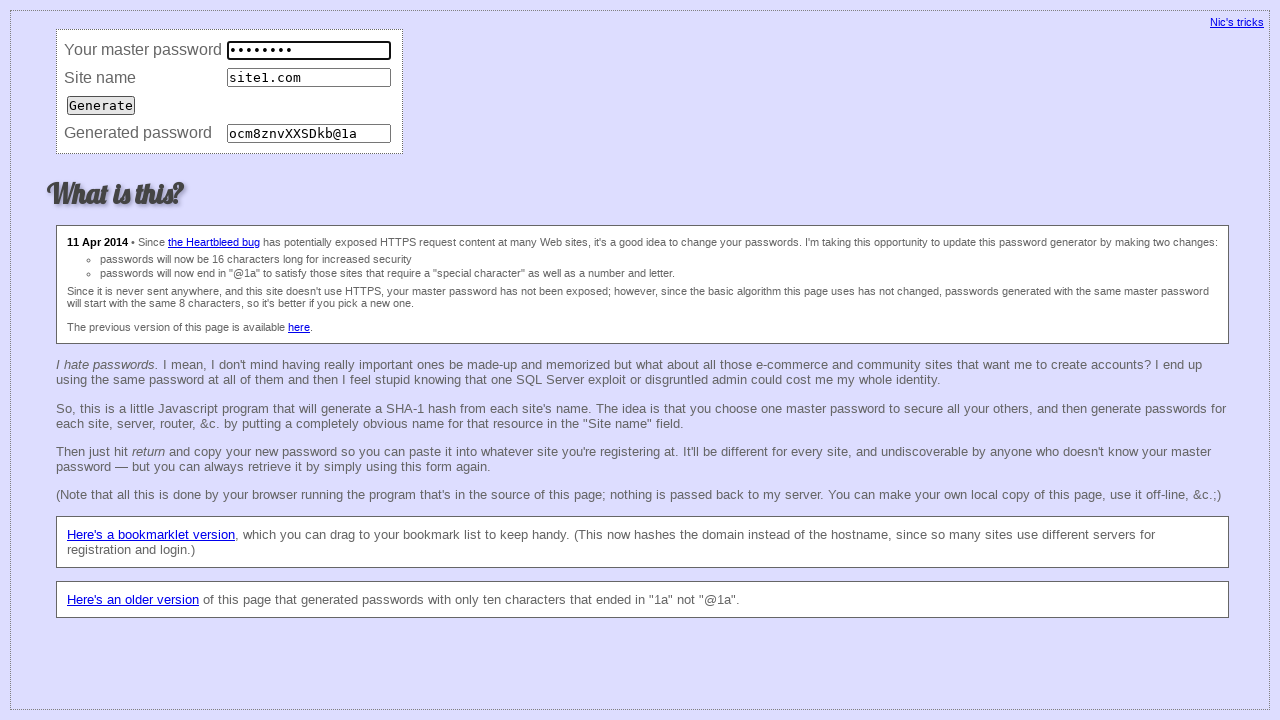

Cleared site name field (consistency test iteration 58) on input[name='site']
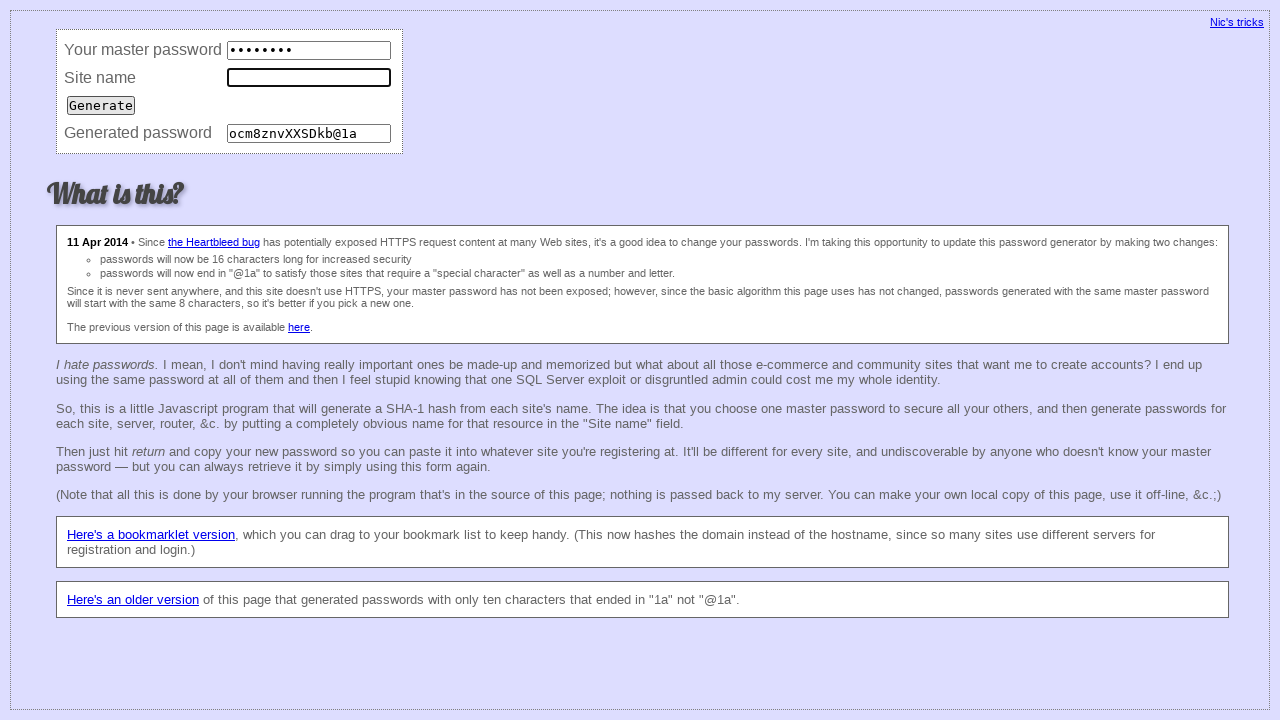

Filled site name field with 'site1.com' (consistency test iteration 58) on input[name='site']
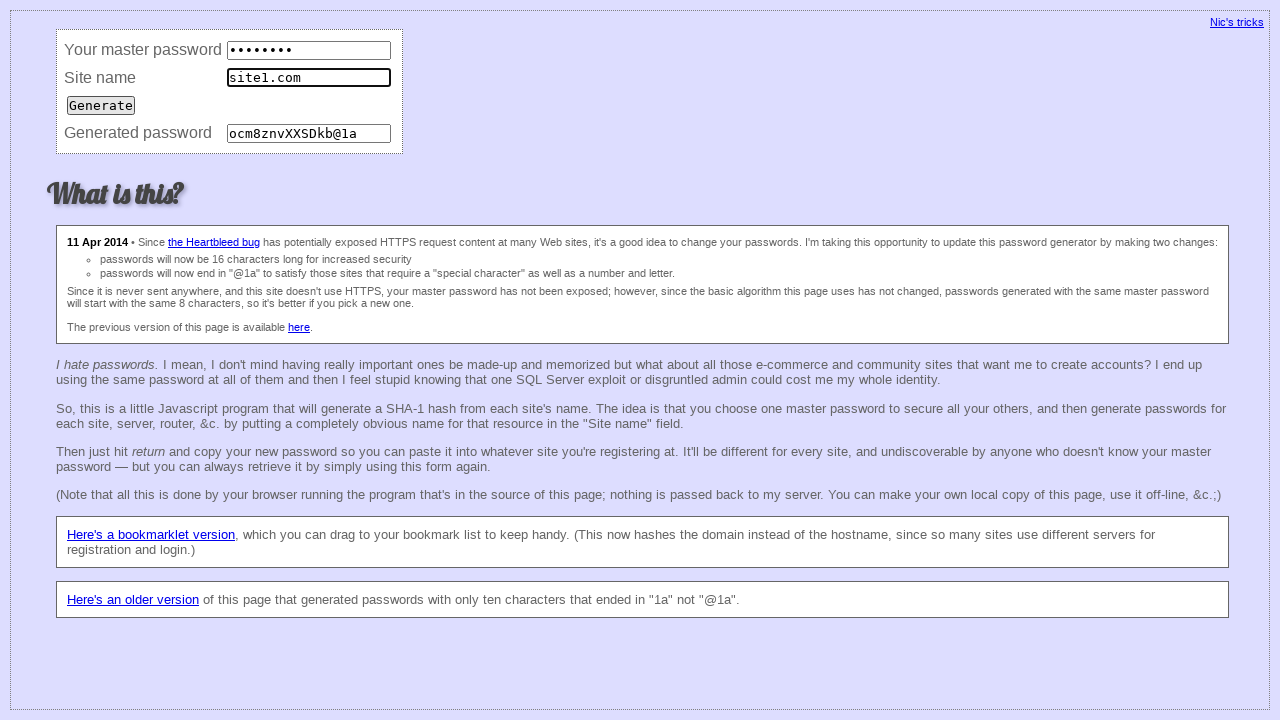

Submitted form (consistency test iteration 58) at (101, 105) on input[type='submit']
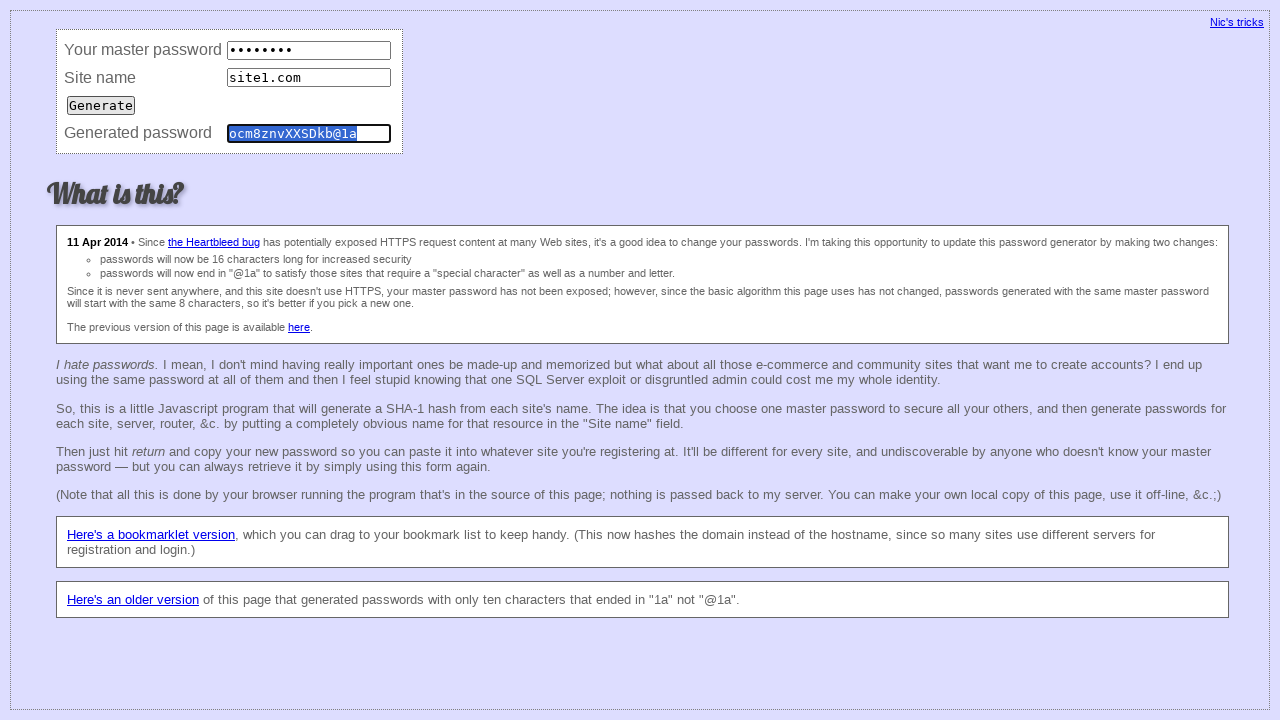

Retrieved password (consistency test iteration 58)
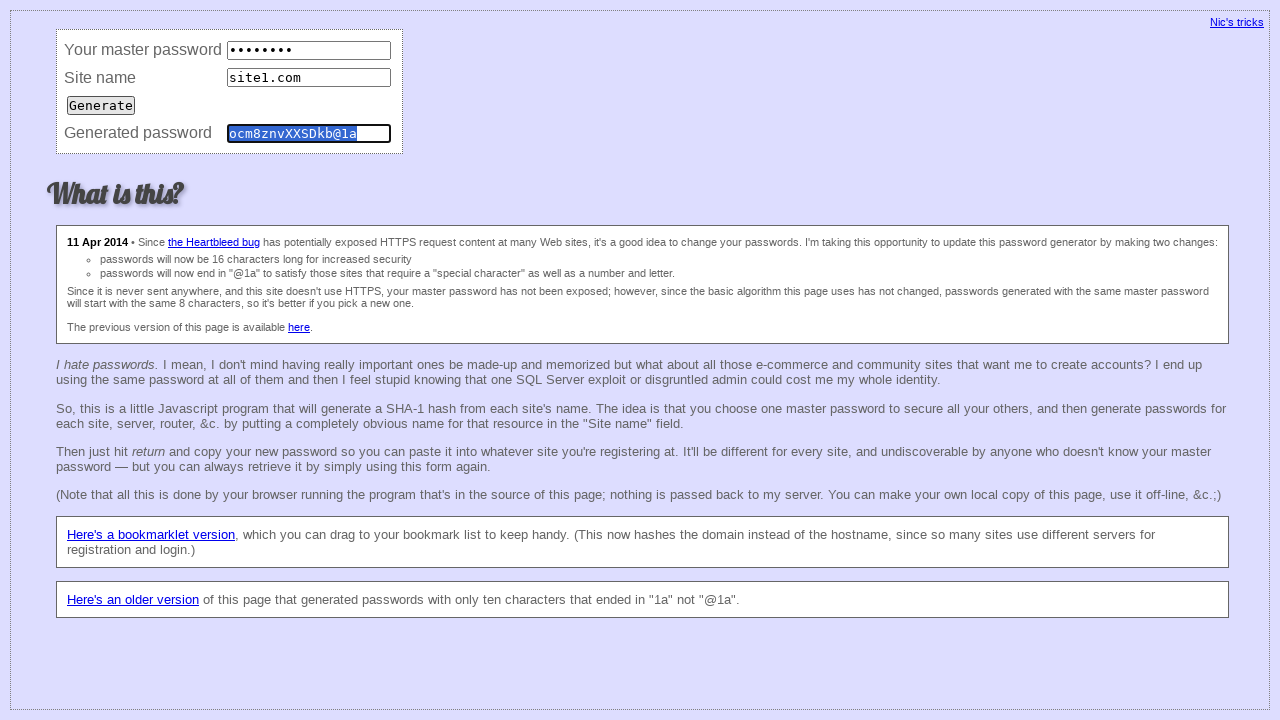

Cleared master password field (consistency test iteration 59) on input[name='master']
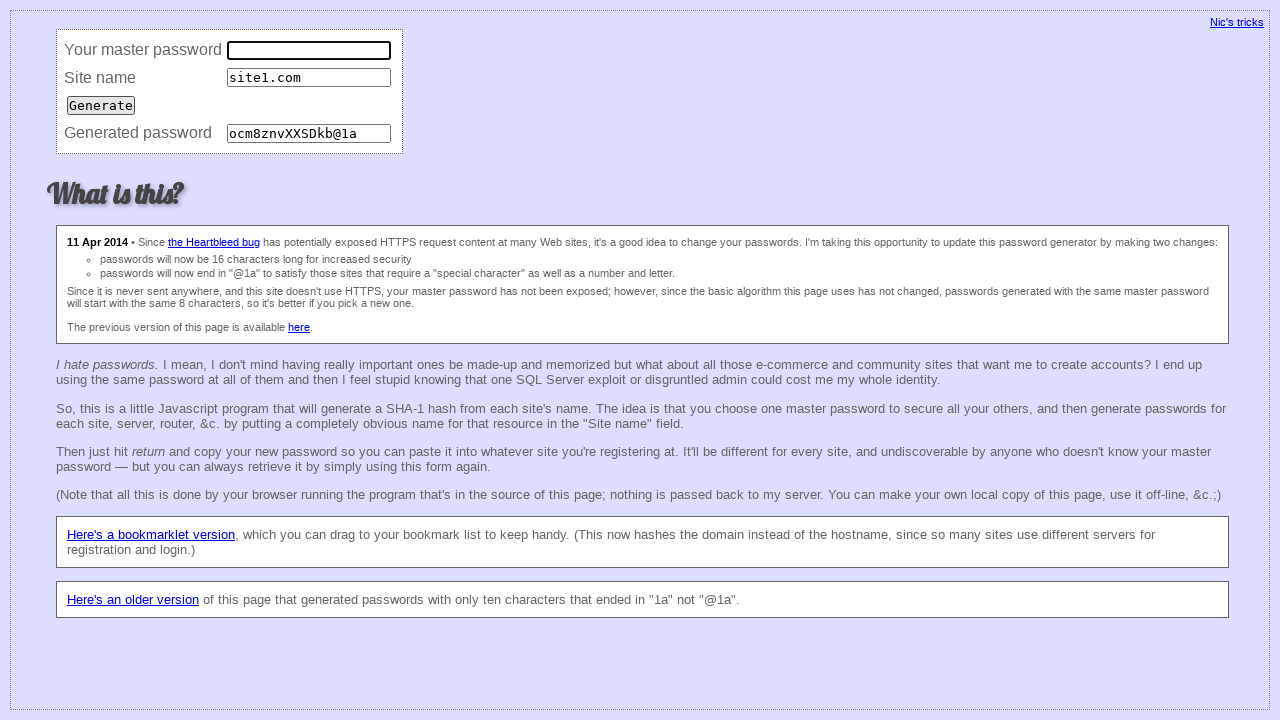

Filled master password field (consistency test iteration 59) on input[name='master']
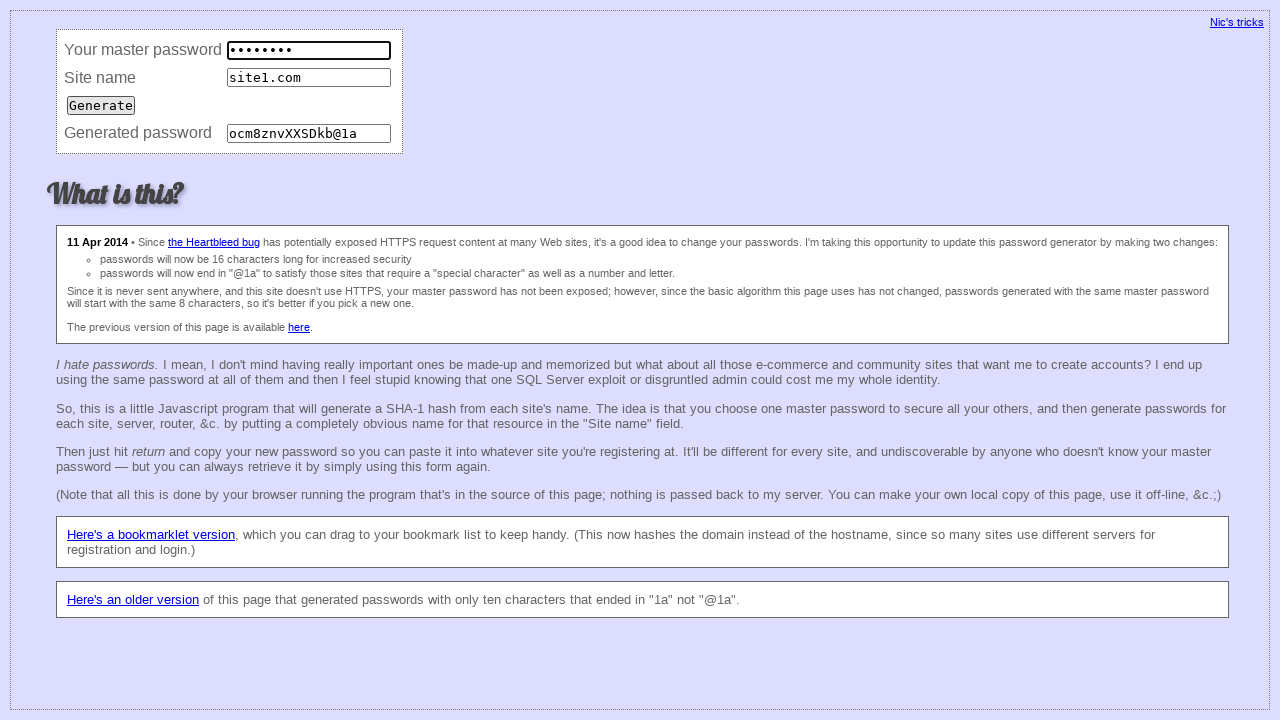

Cleared site name field (consistency test iteration 59) on input[name='site']
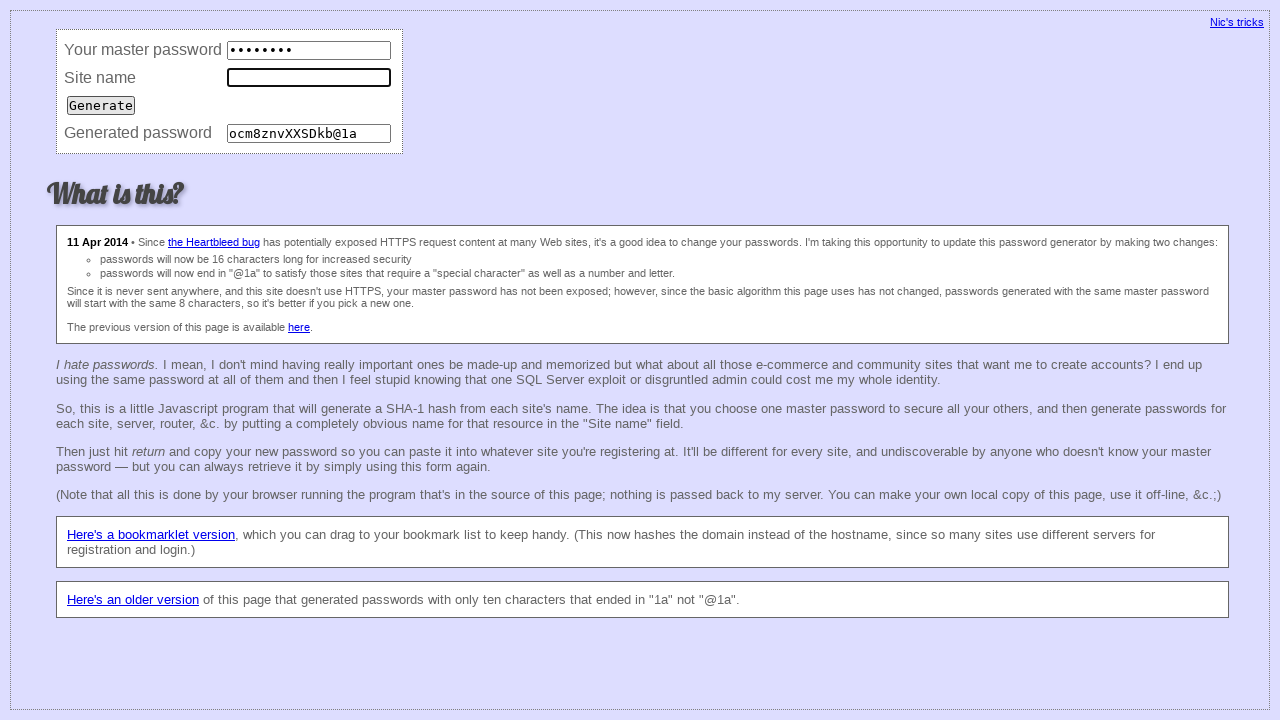

Filled site name field with 'site1.com' (consistency test iteration 59) on input[name='site']
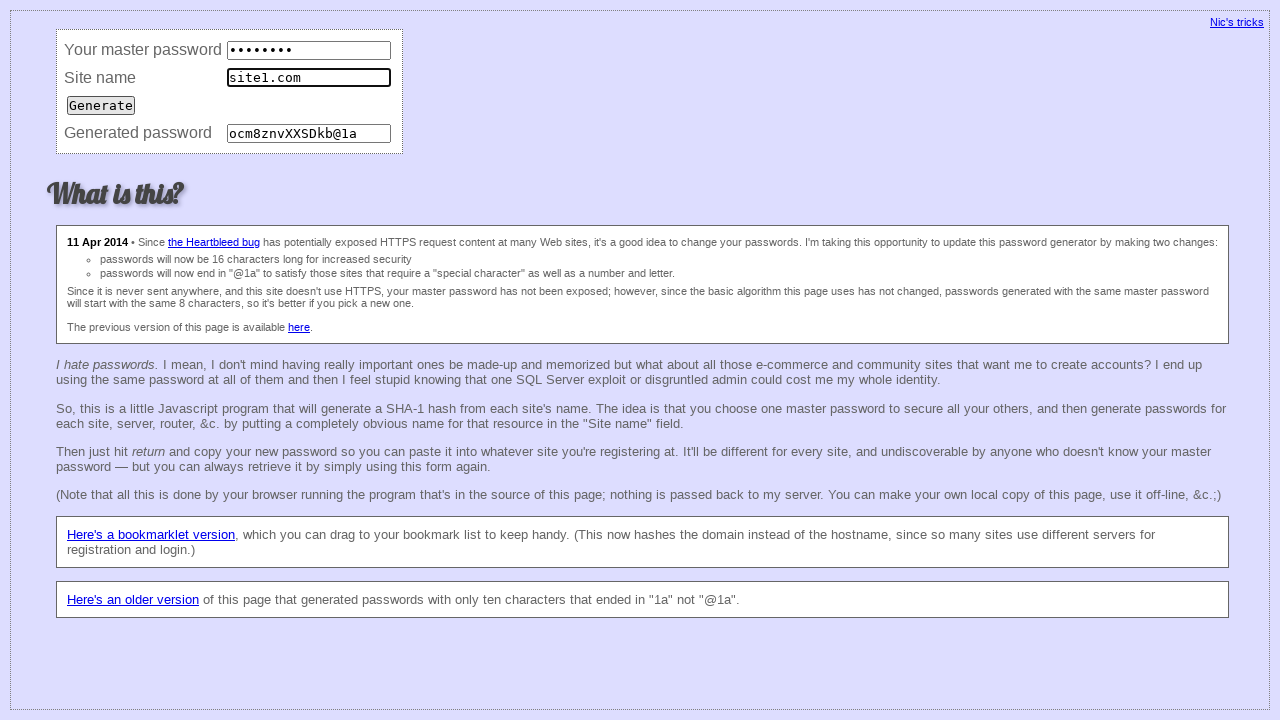

Submitted form (consistency test iteration 59) at (101, 105) on input[type='submit']
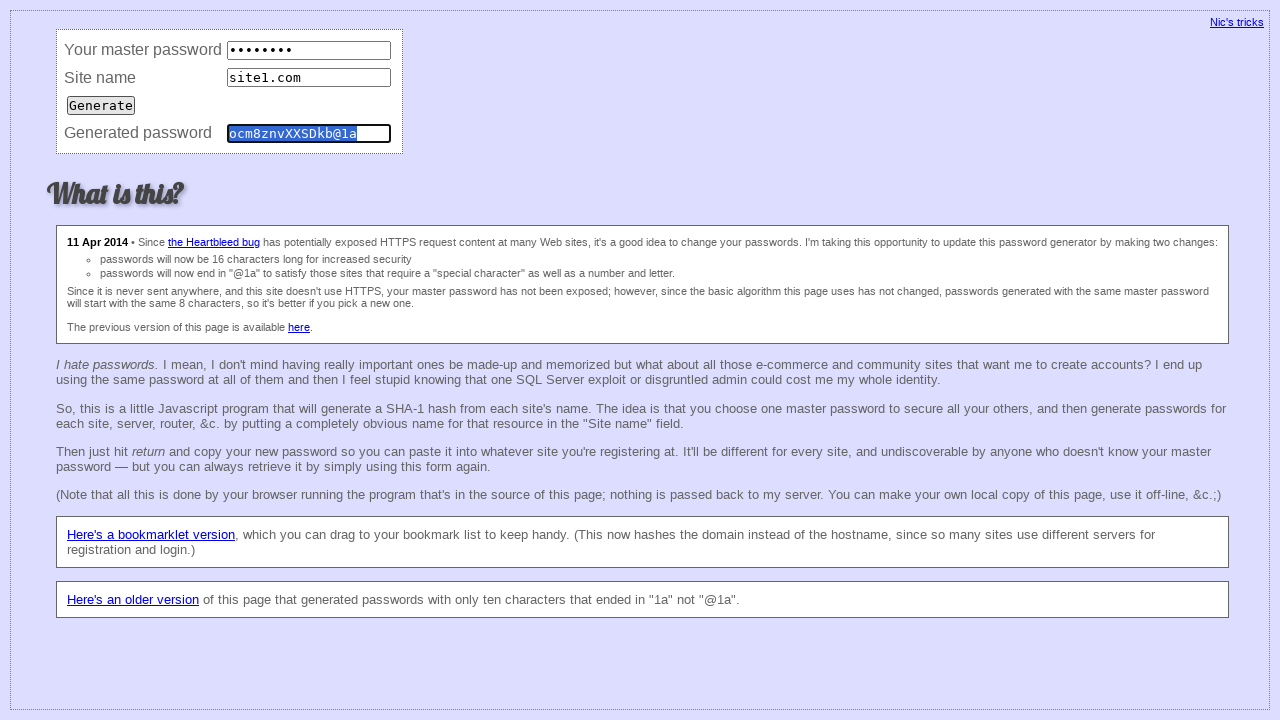

Retrieved password (consistency test iteration 59)
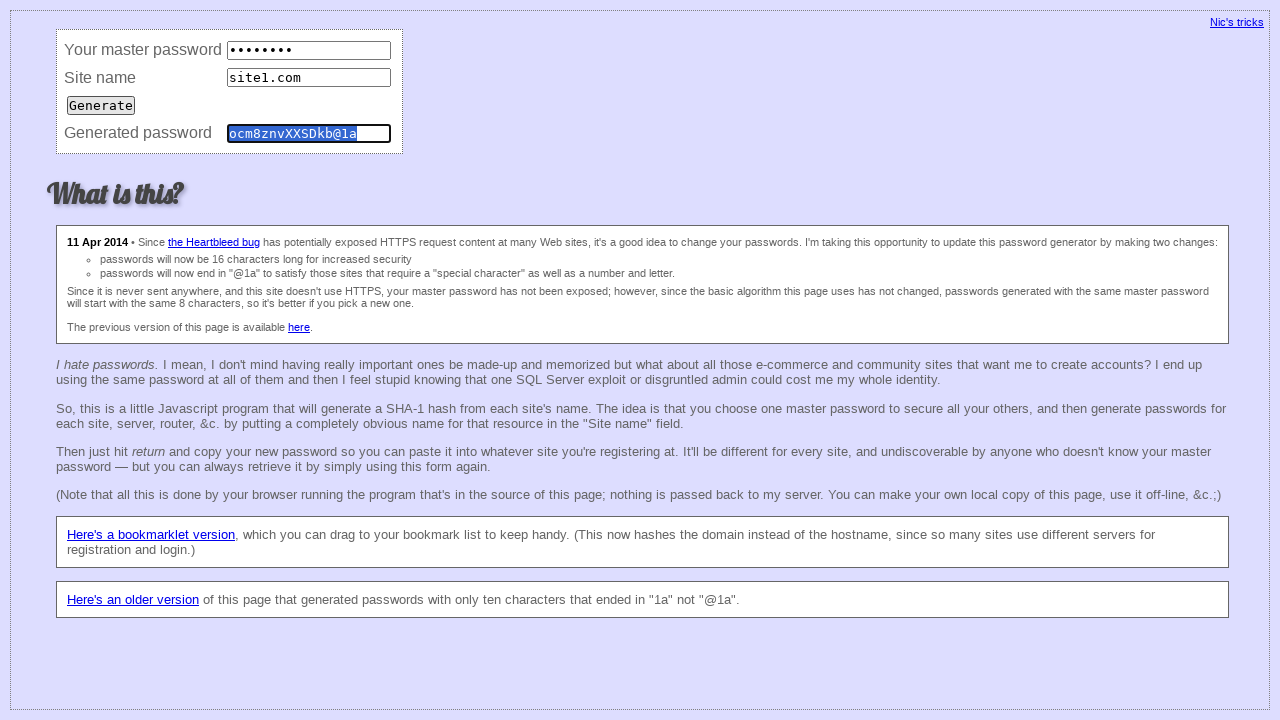

Cleared master password field (consistency test iteration 60) on input[name='master']
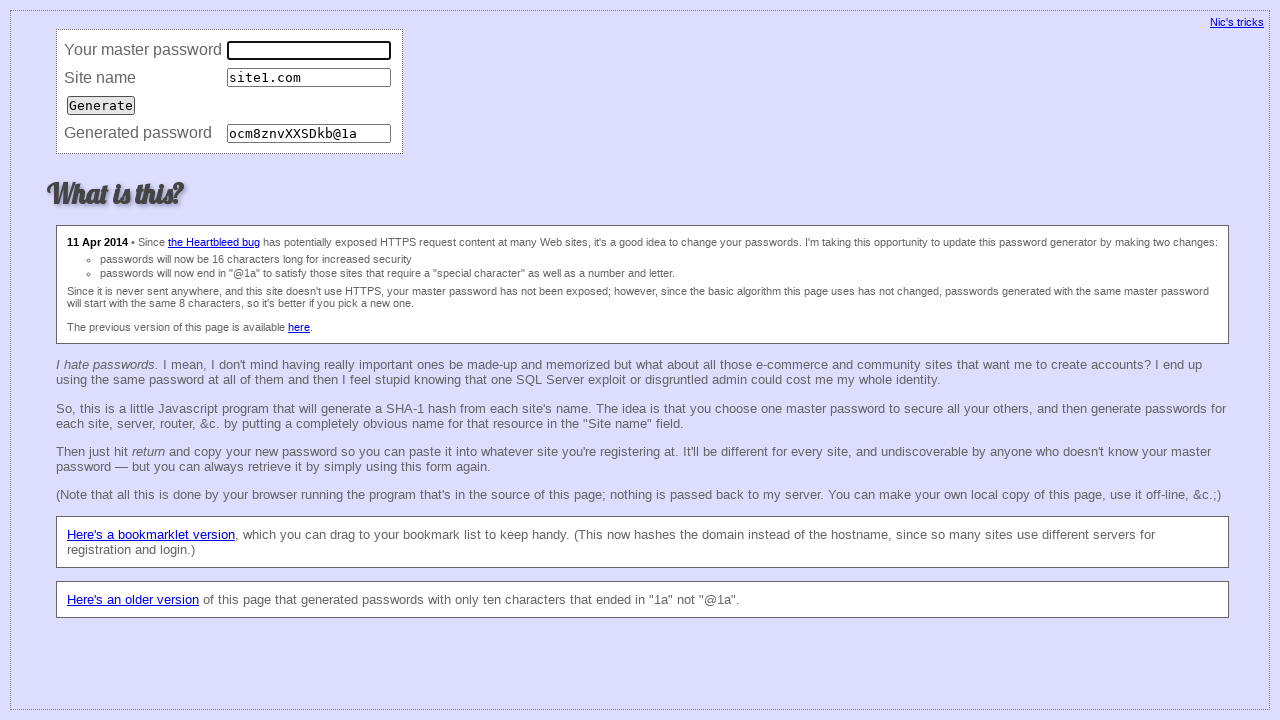

Filled master password field (consistency test iteration 60) on input[name='master']
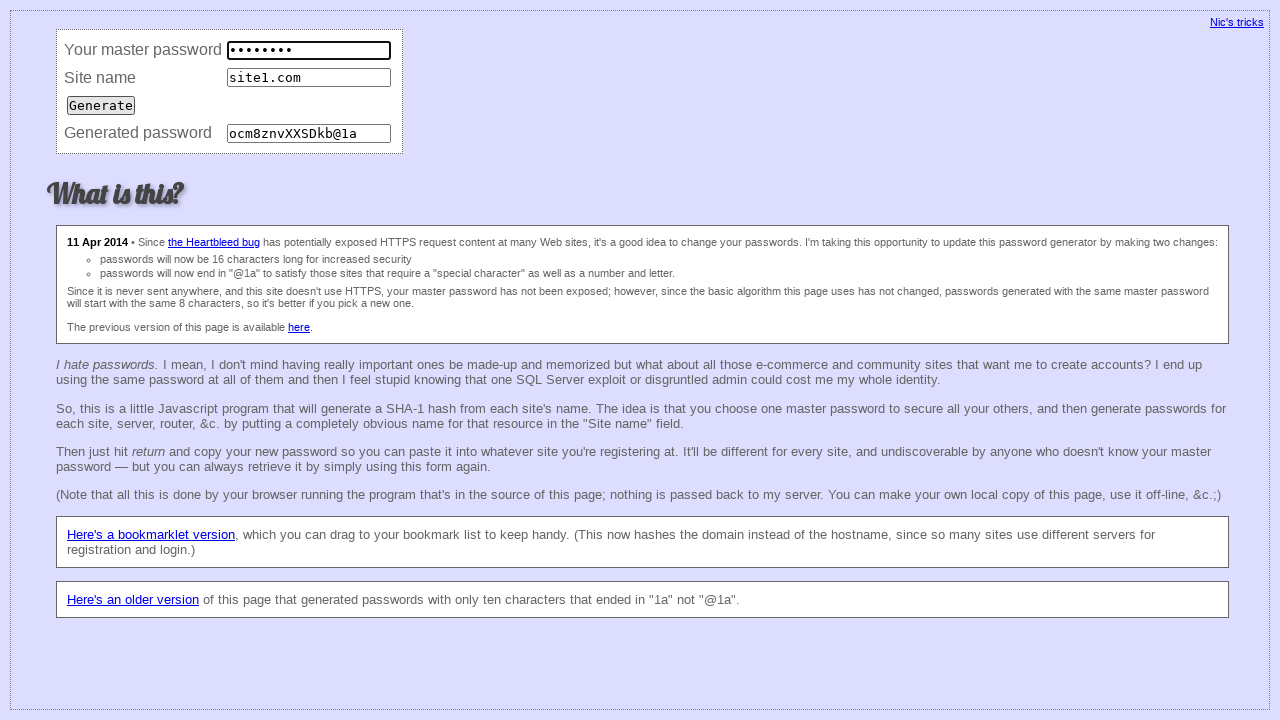

Cleared site name field (consistency test iteration 60) on input[name='site']
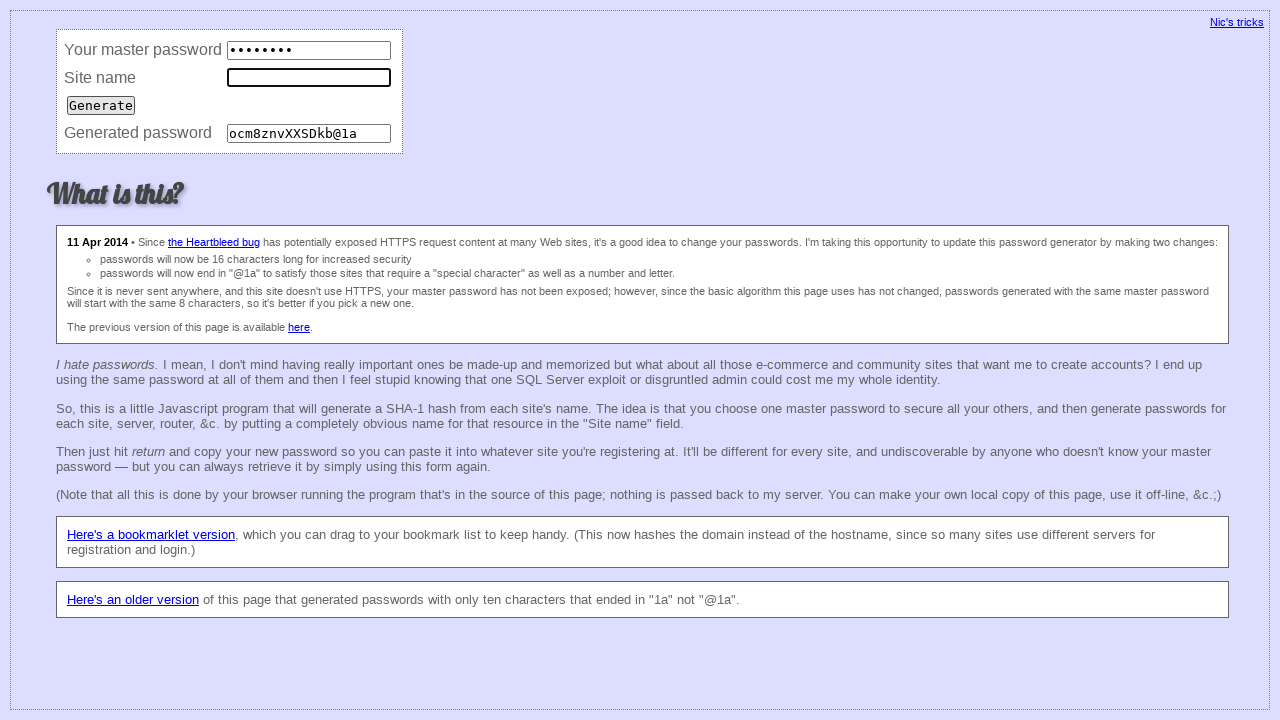

Filled site name field with 'site1.com' (consistency test iteration 60) on input[name='site']
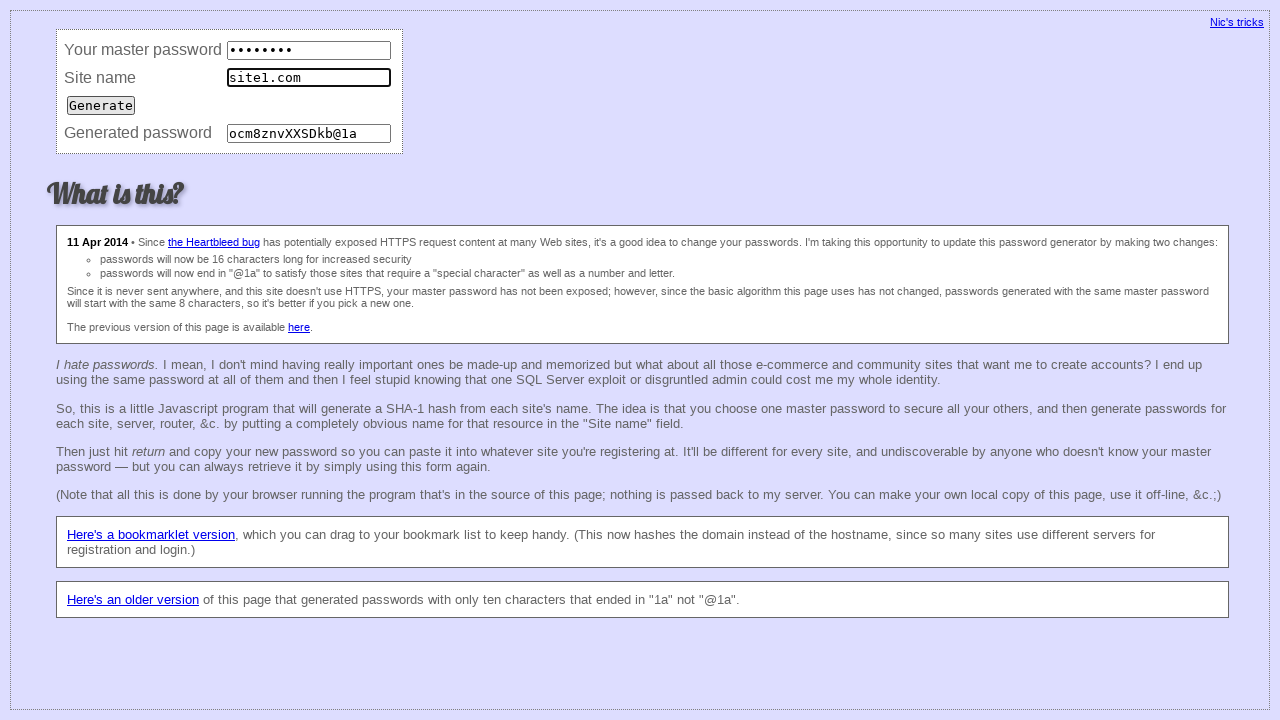

Submitted form (consistency test iteration 60) at (101, 105) on input[type='submit']
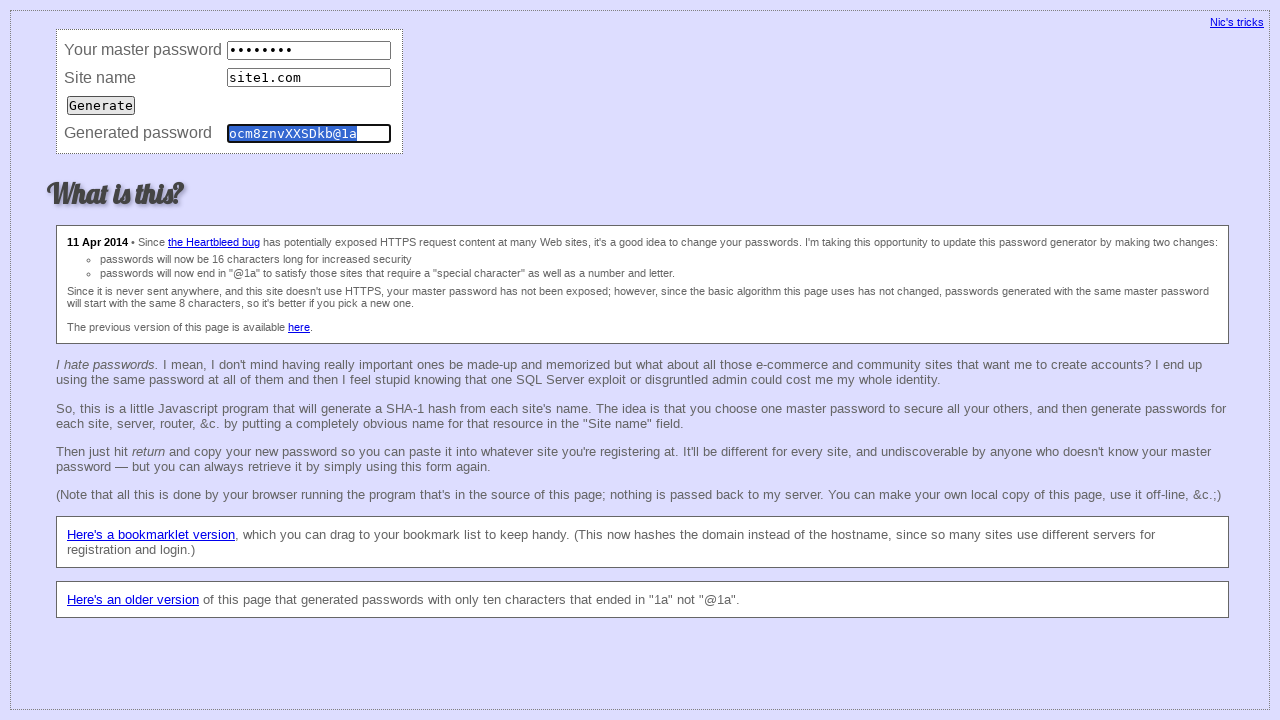

Retrieved password (consistency test iteration 60)
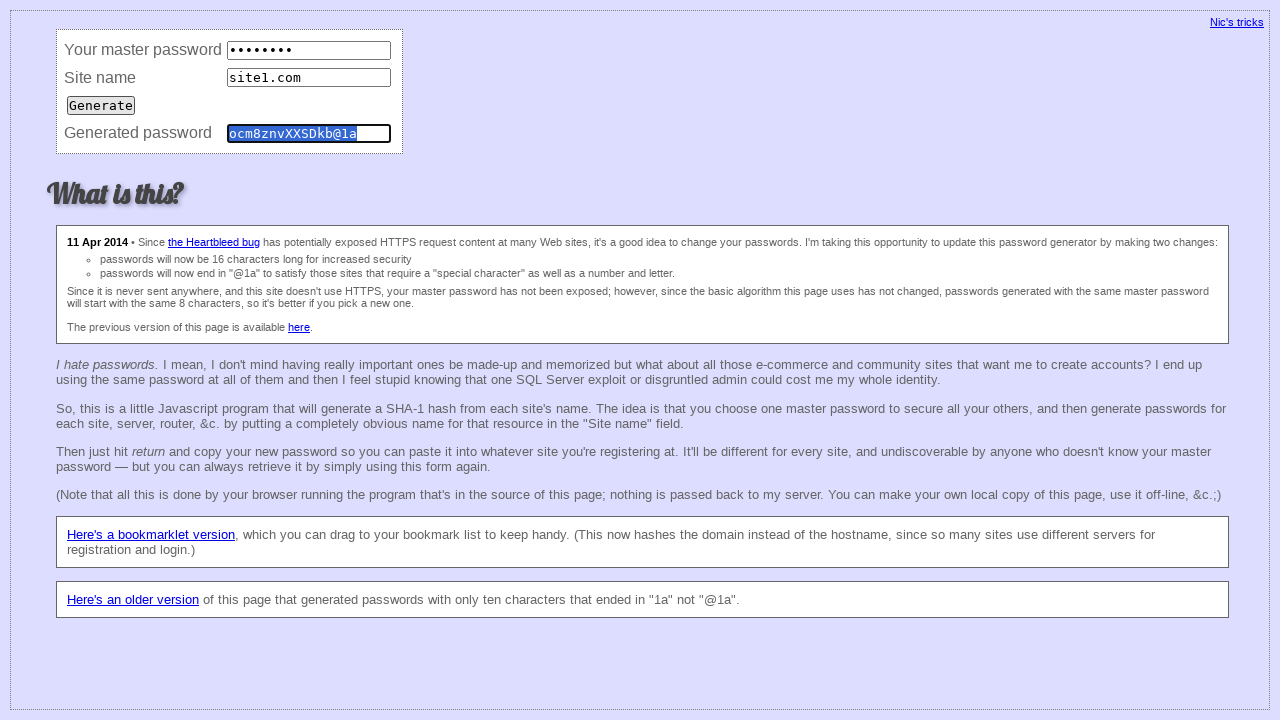

Cleared master password field (consistency test iteration 61) on input[name='master']
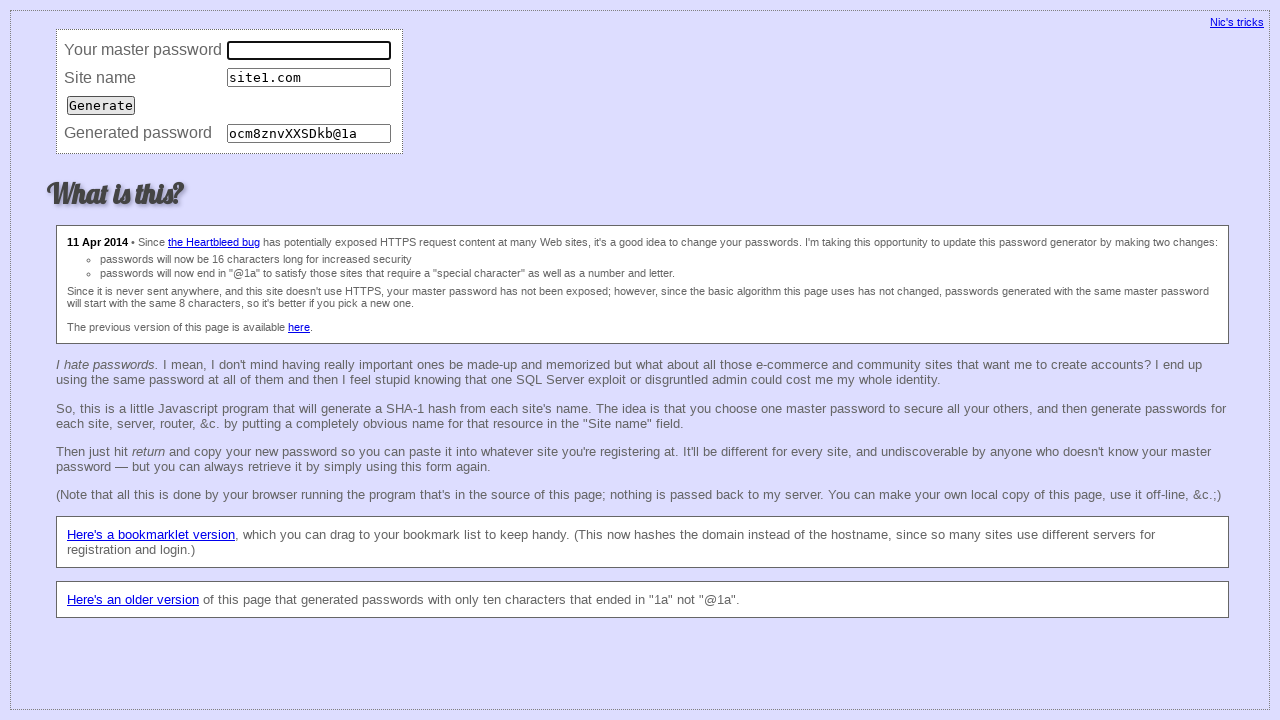

Filled master password field (consistency test iteration 61) on input[name='master']
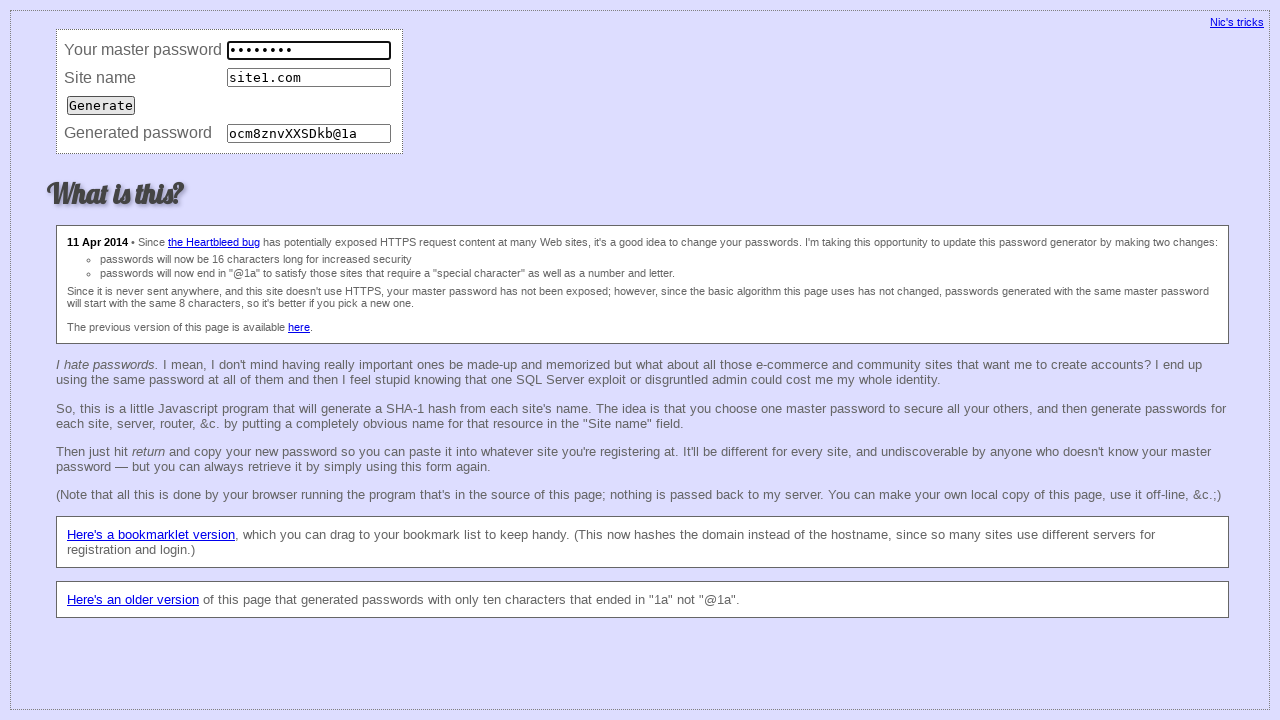

Cleared site name field (consistency test iteration 61) on input[name='site']
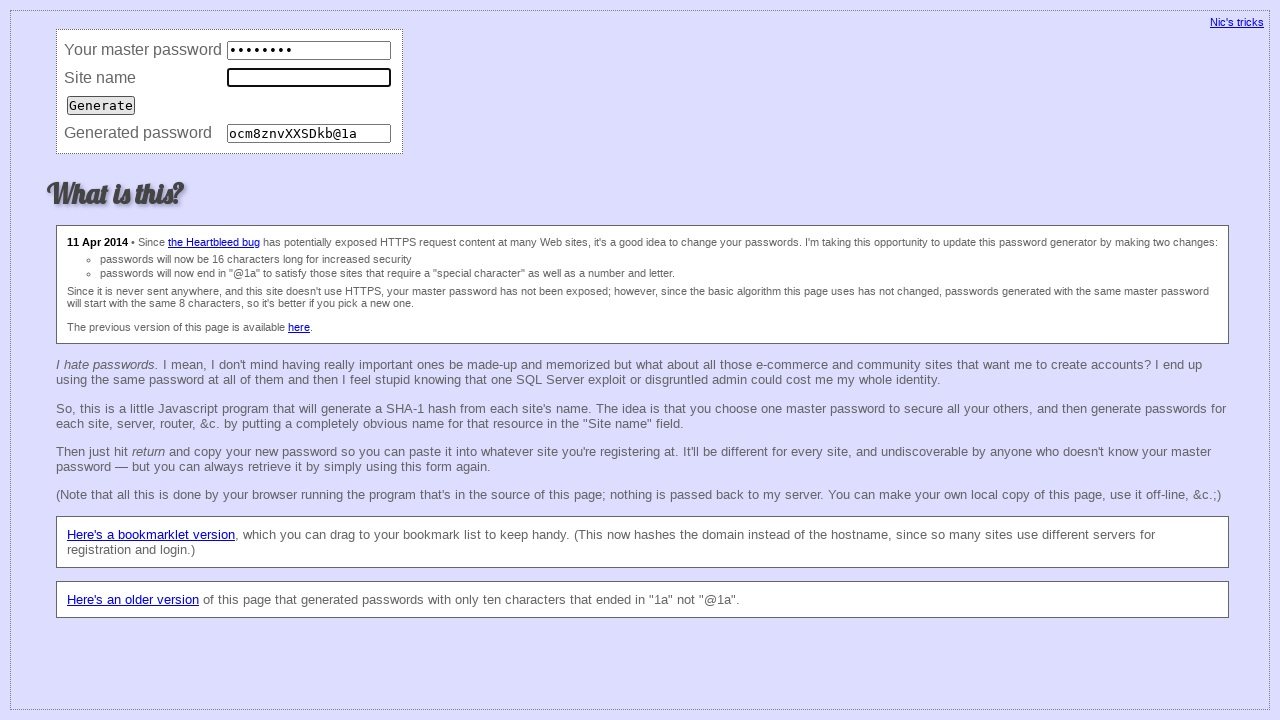

Filled site name field with 'site1.com' (consistency test iteration 61) on input[name='site']
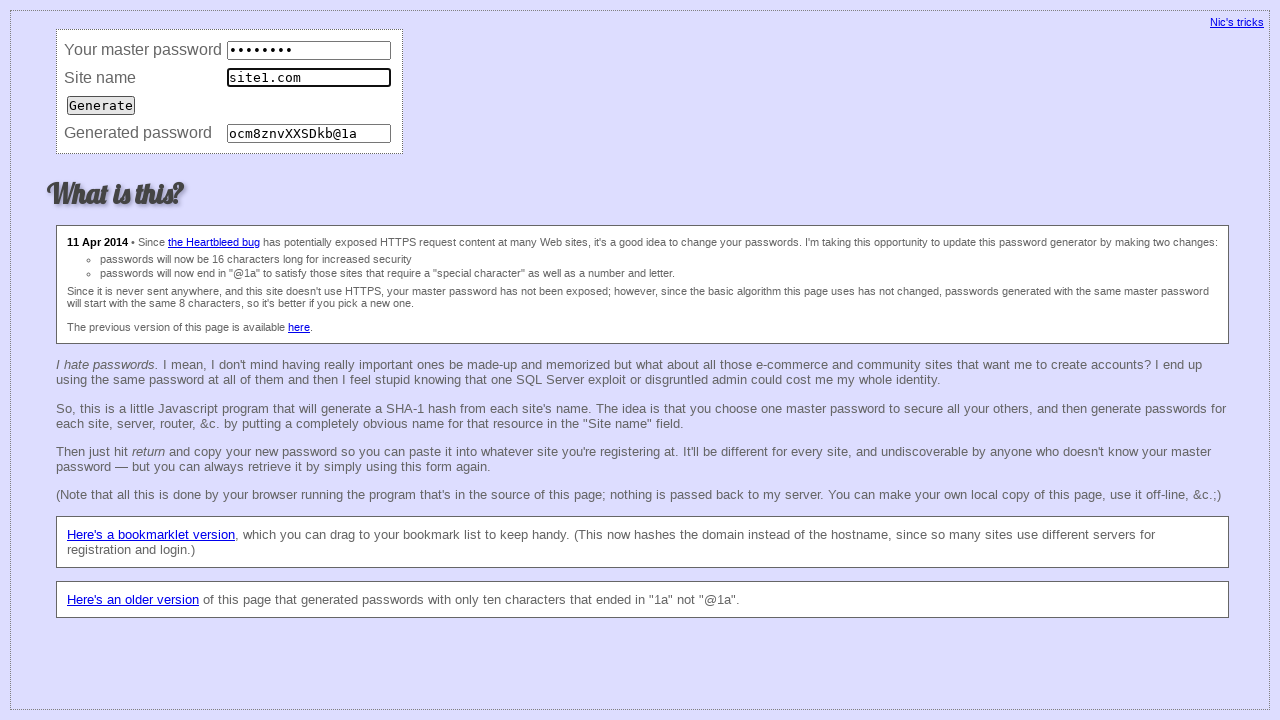

Submitted form (consistency test iteration 61) at (101, 105) on input[type='submit']
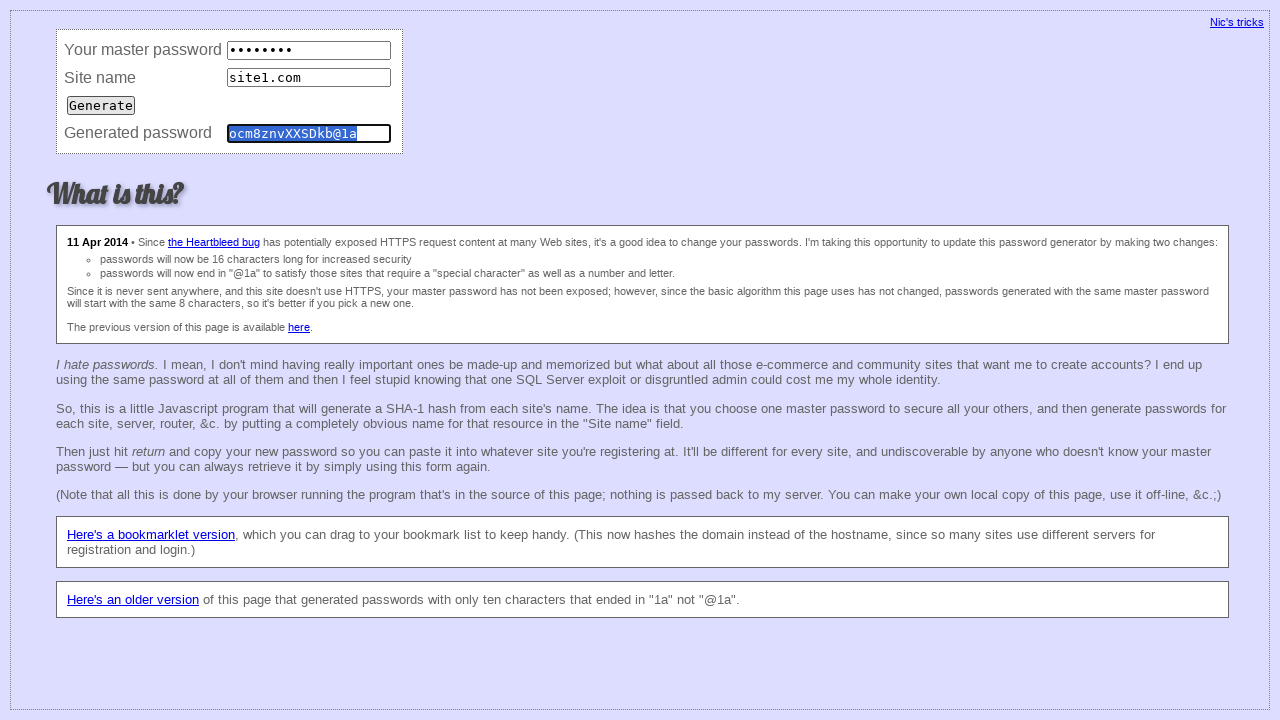

Retrieved password (consistency test iteration 61)
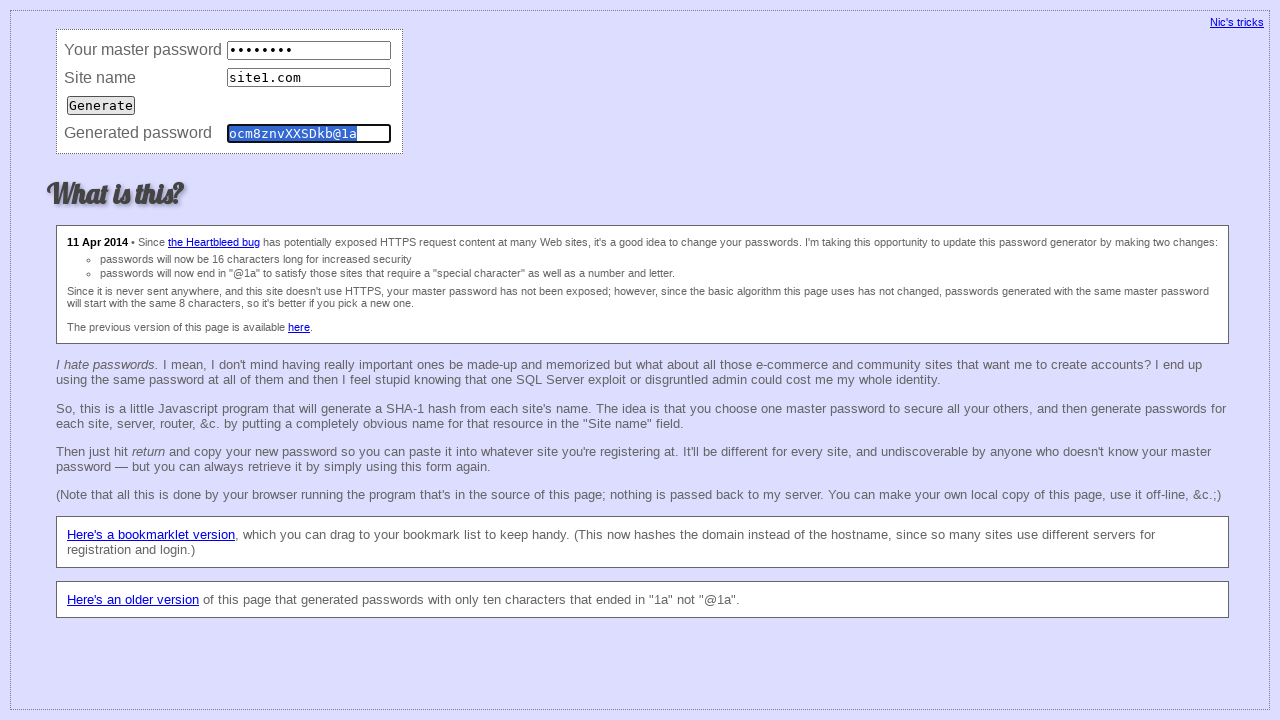

Cleared master password field (consistency test iteration 62) on input[name='master']
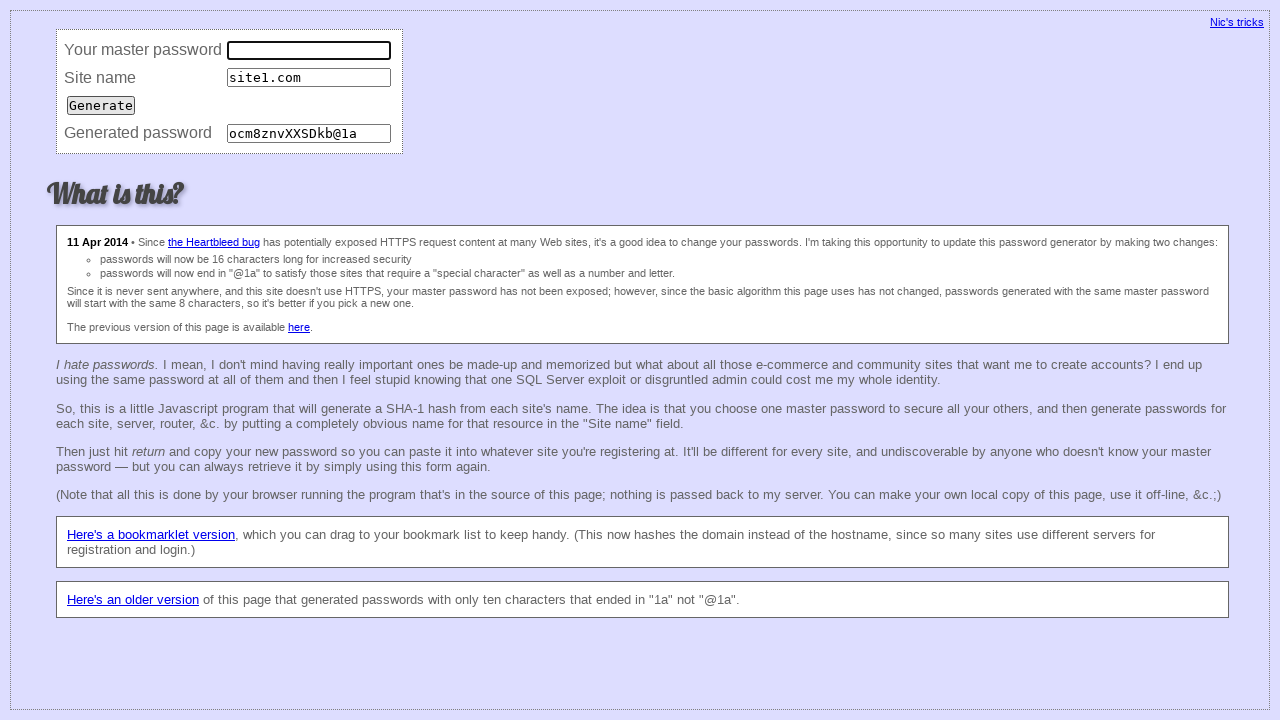

Filled master password field (consistency test iteration 62) on input[name='master']
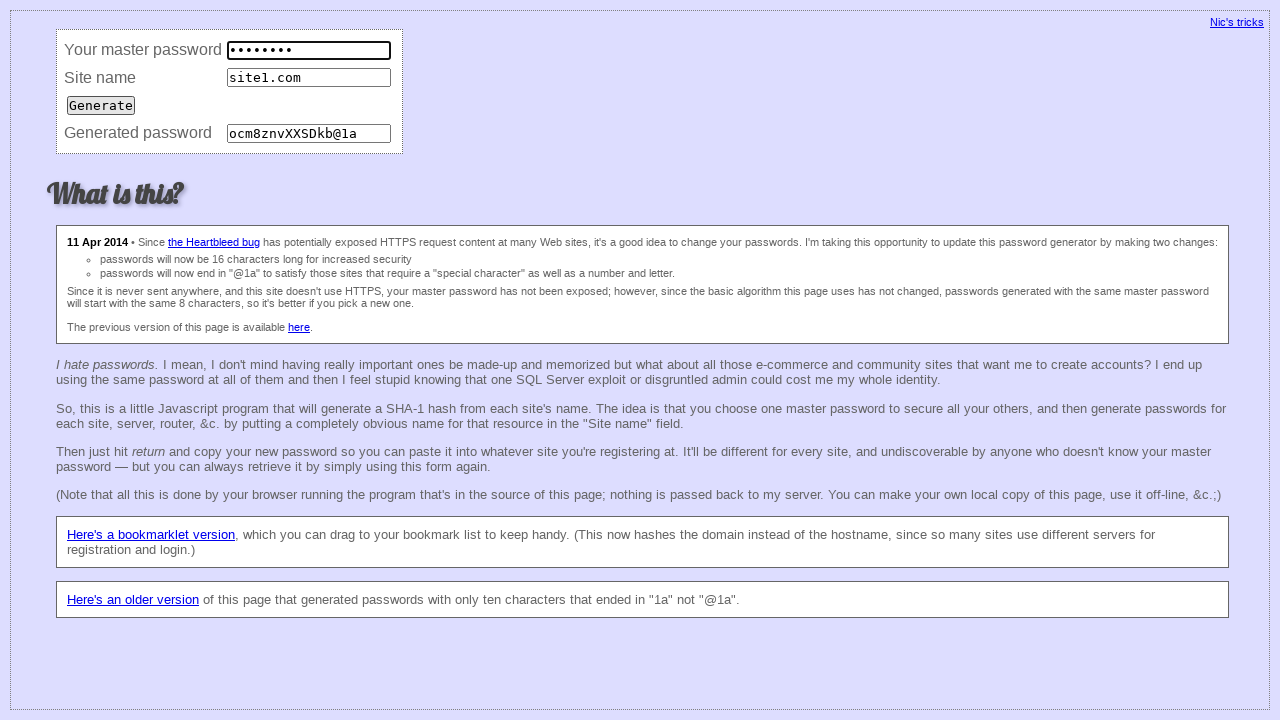

Cleared site name field (consistency test iteration 62) on input[name='site']
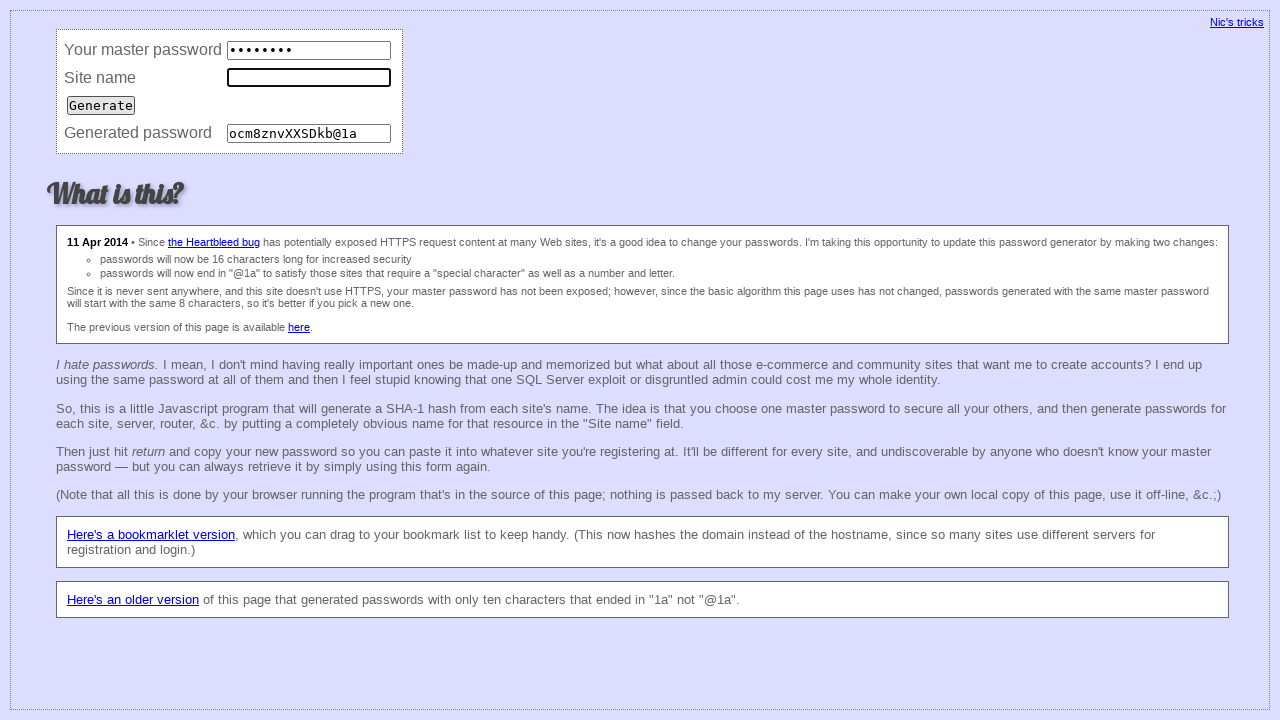

Filled site name field with 'site1.com' (consistency test iteration 62) on input[name='site']
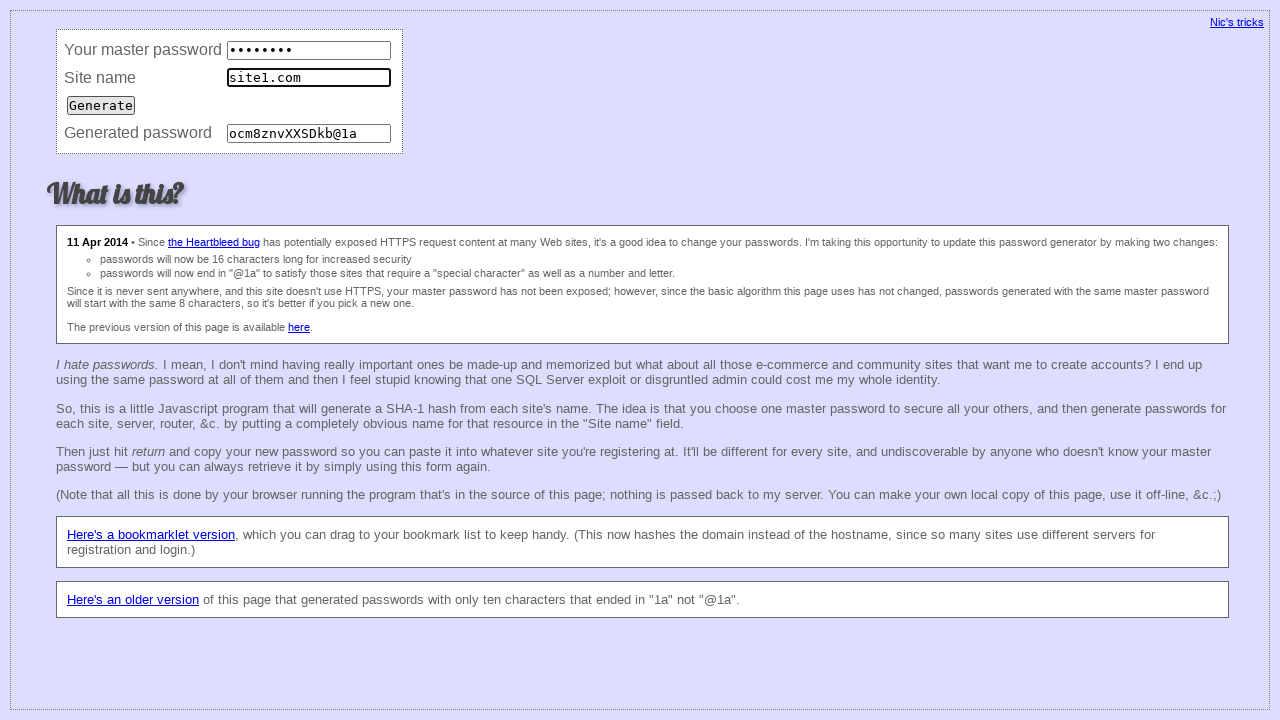

Submitted form (consistency test iteration 62) at (101, 105) on input[type='submit']
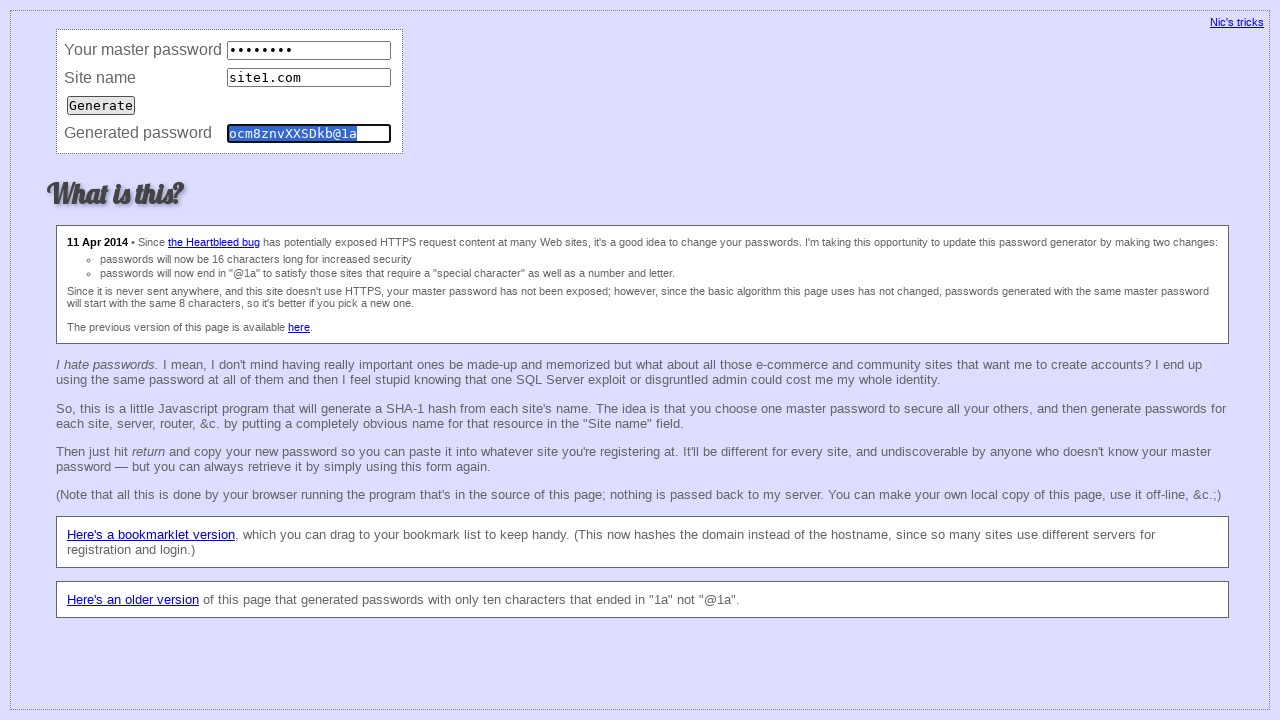

Retrieved password (consistency test iteration 62)
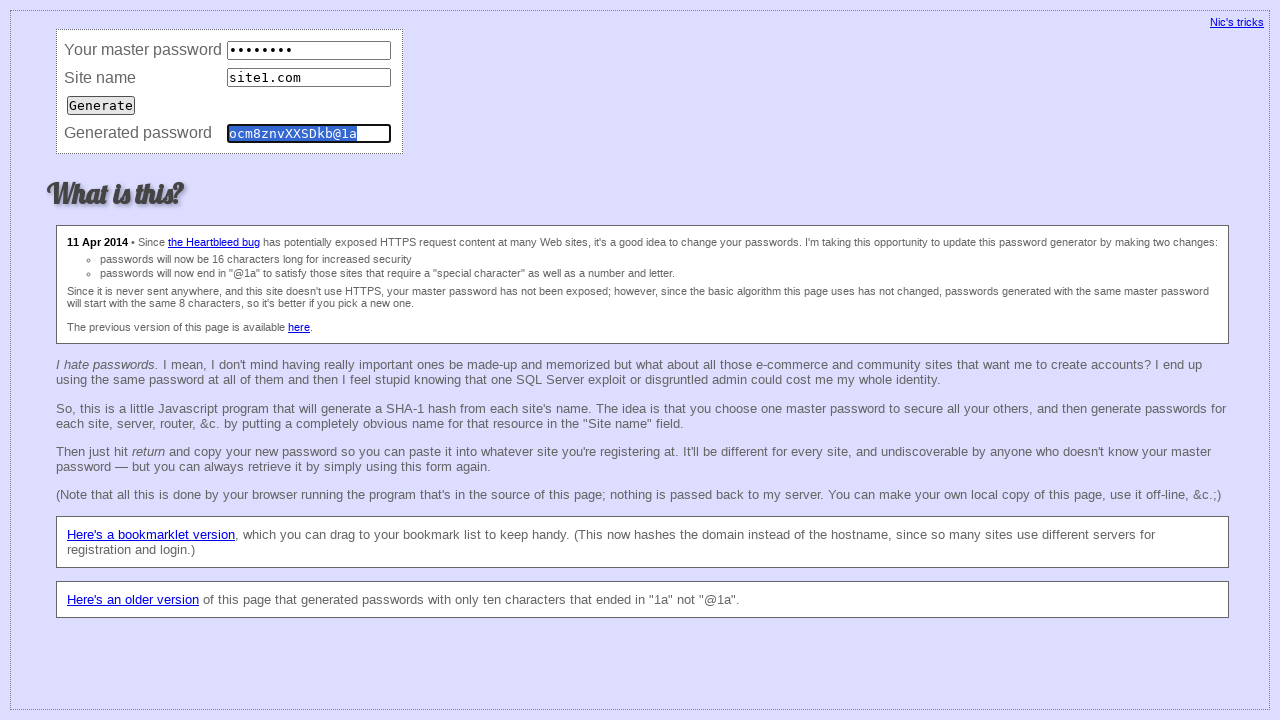

Cleared master password field (consistency test iteration 63) on input[name='master']
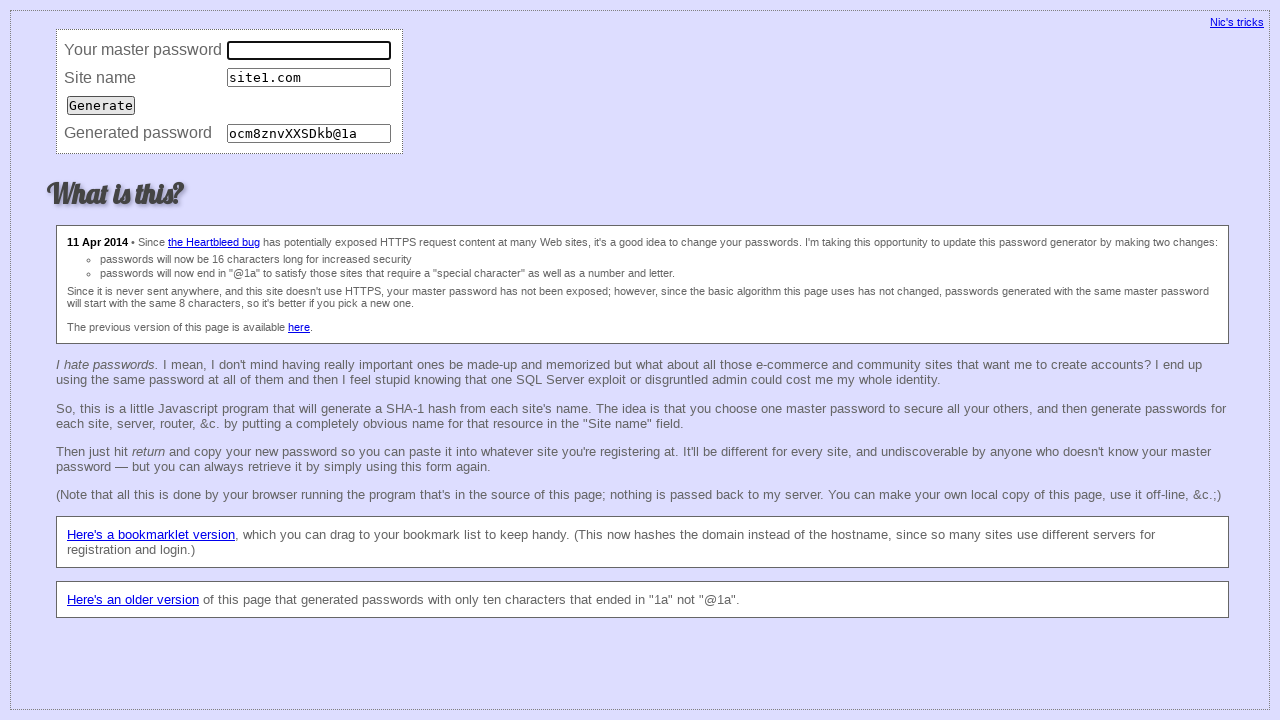

Filled master password field (consistency test iteration 63) on input[name='master']
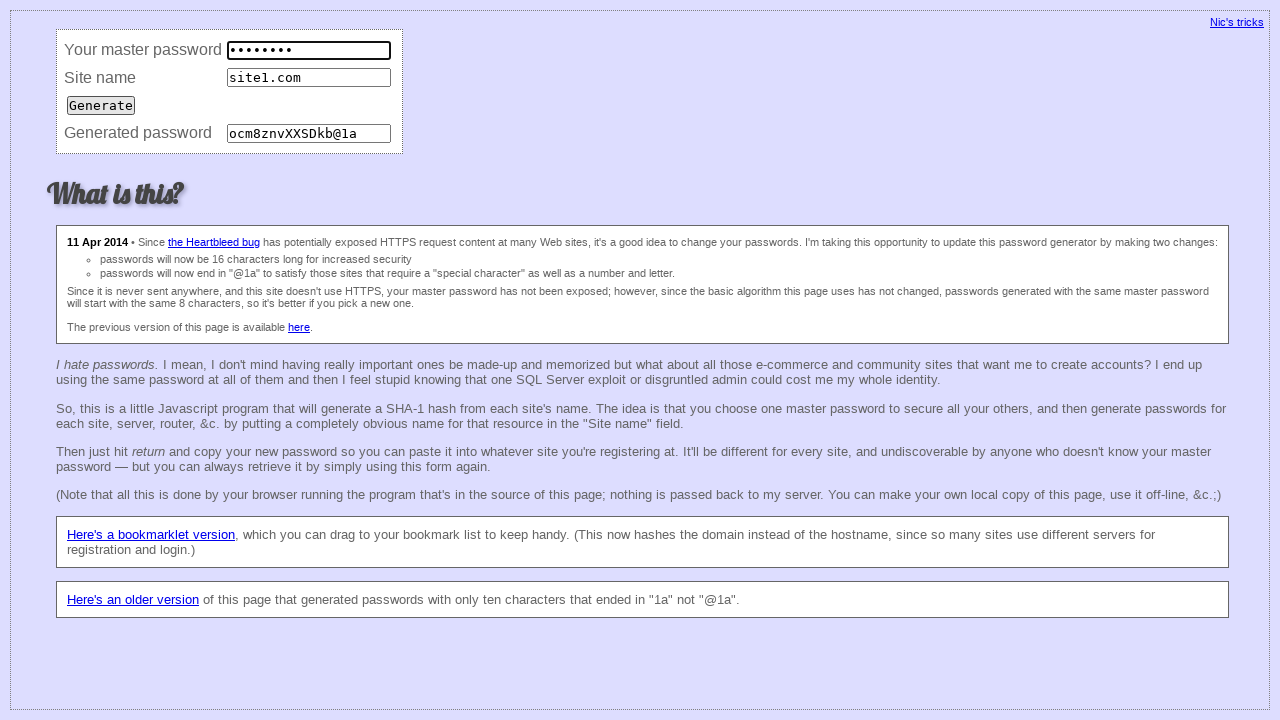

Cleared site name field (consistency test iteration 63) on input[name='site']
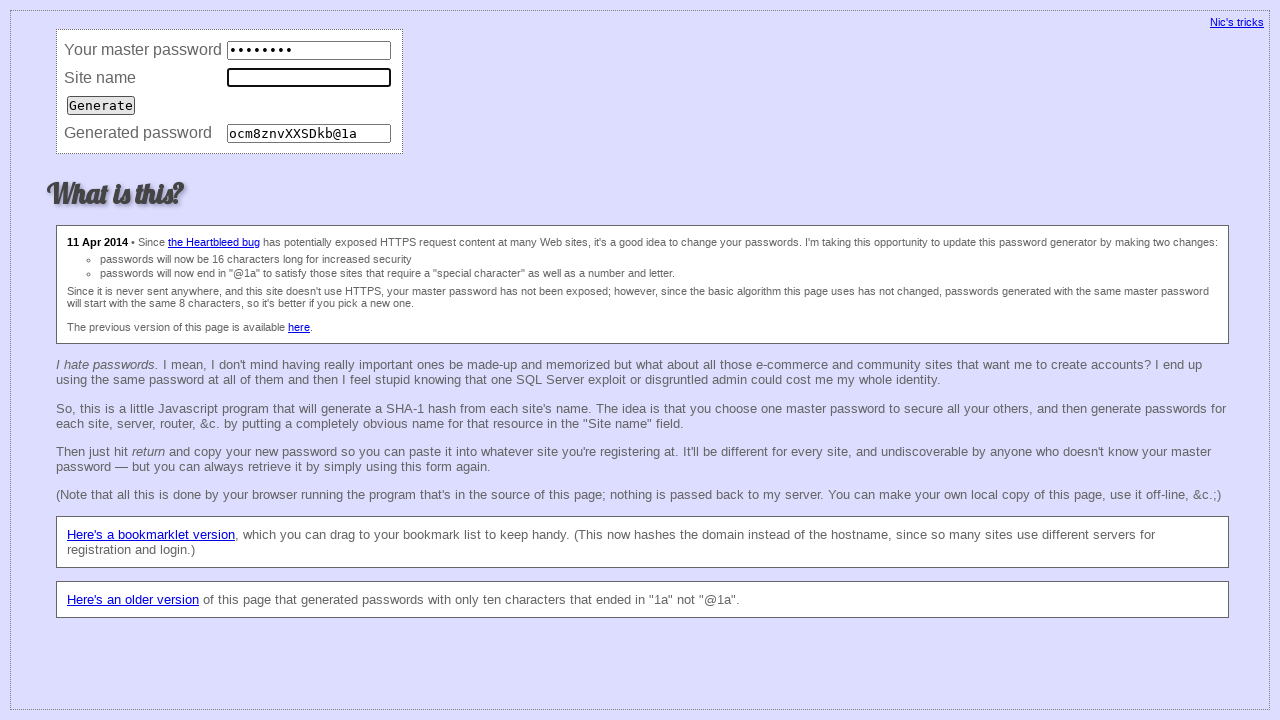

Filled site name field with 'site1.com' (consistency test iteration 63) on input[name='site']
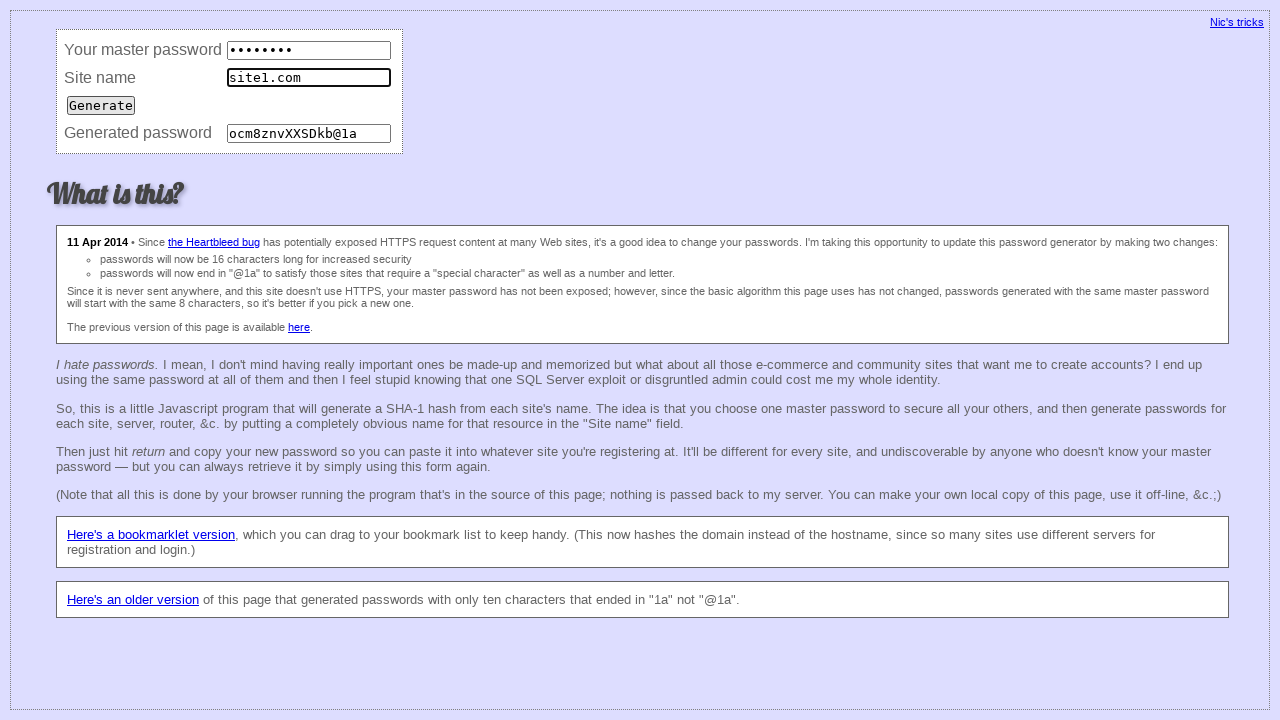

Submitted form (consistency test iteration 63) at (101, 105) on input[type='submit']
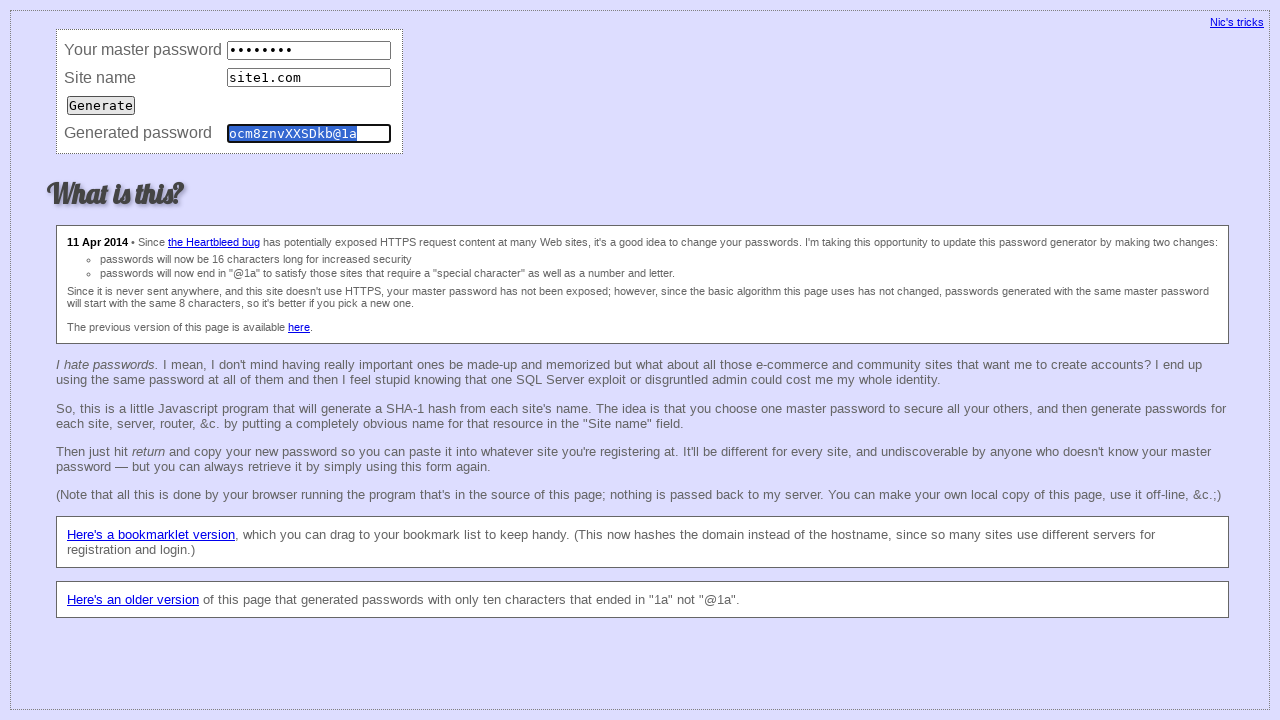

Retrieved password (consistency test iteration 63)
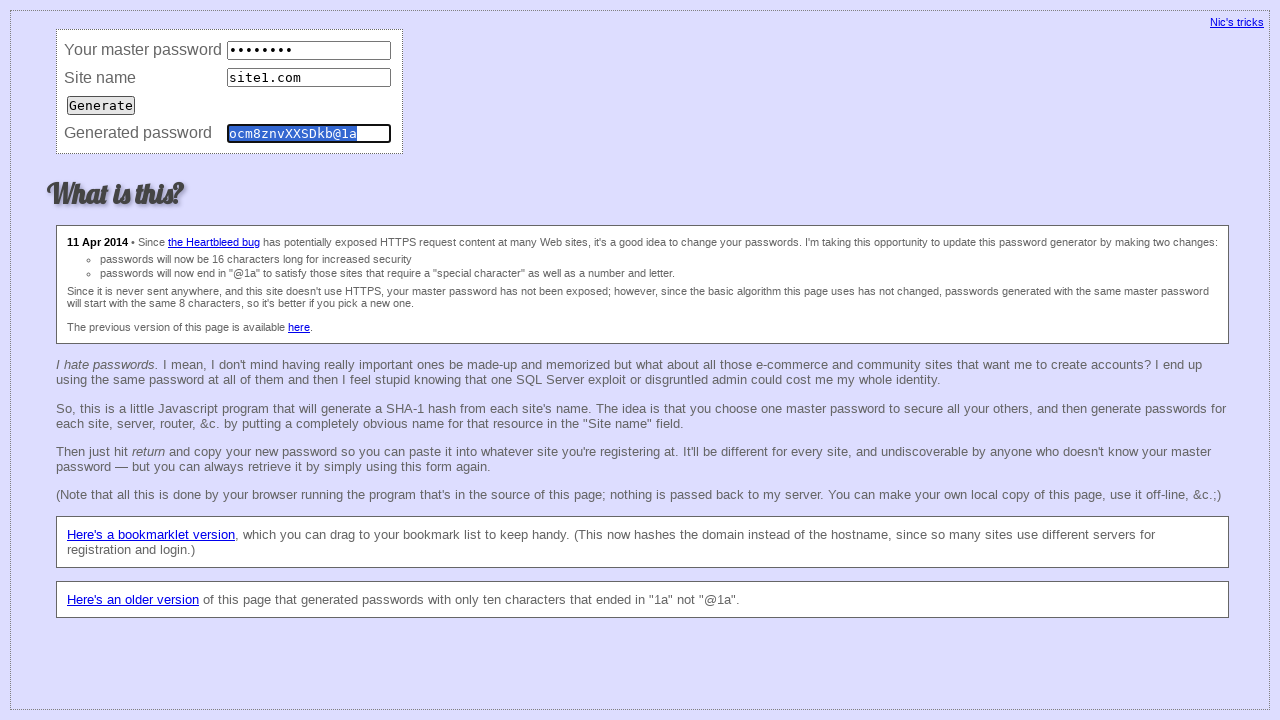

Cleared master password field (consistency test iteration 64) on input[name='master']
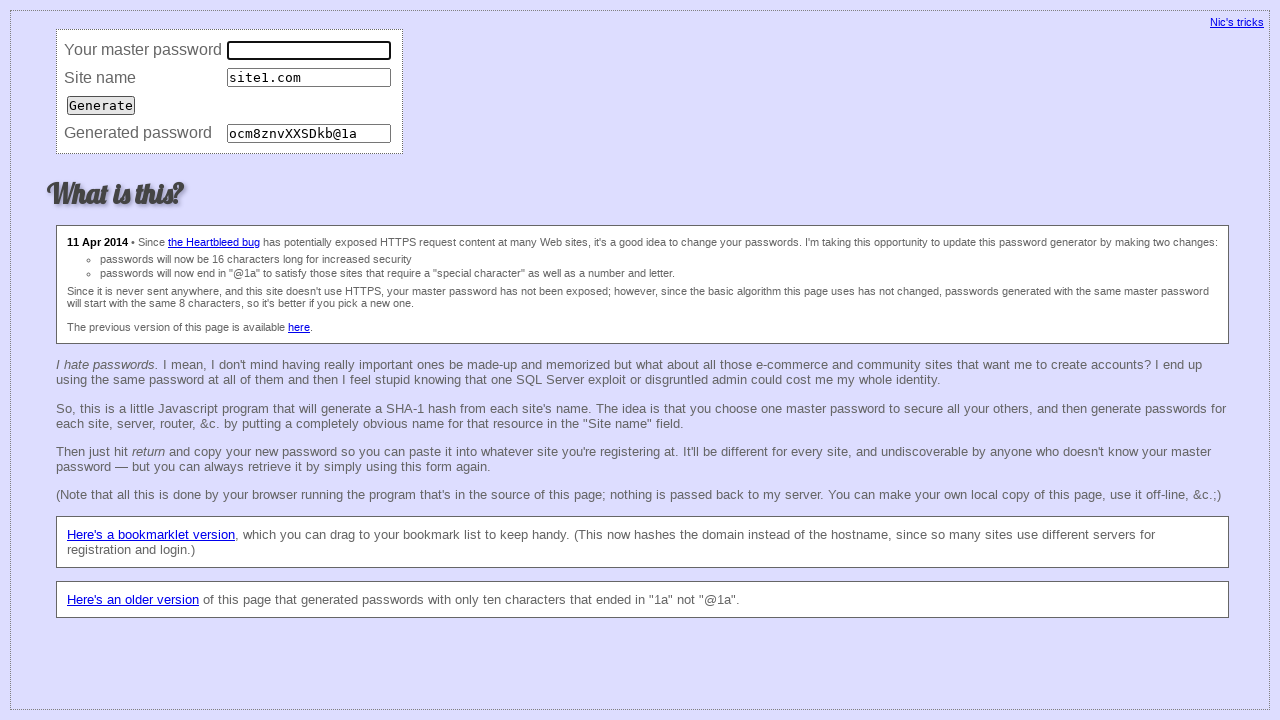

Filled master password field (consistency test iteration 64) on input[name='master']
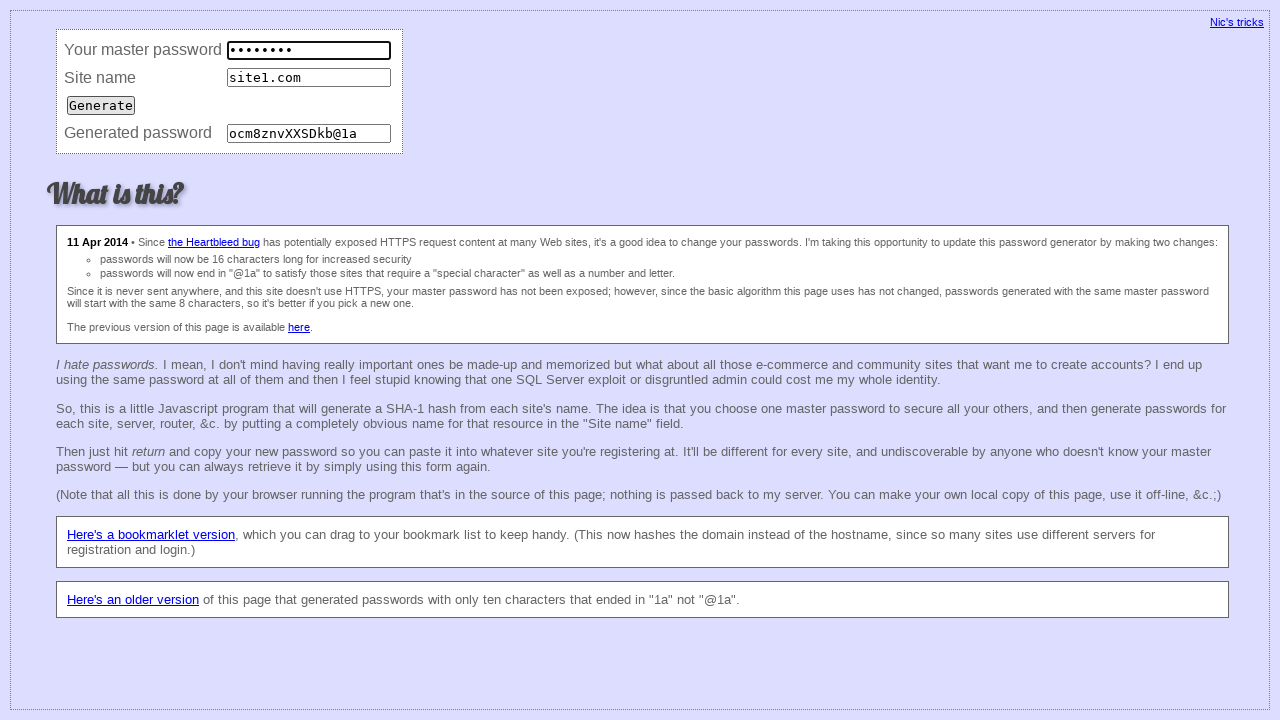

Cleared site name field (consistency test iteration 64) on input[name='site']
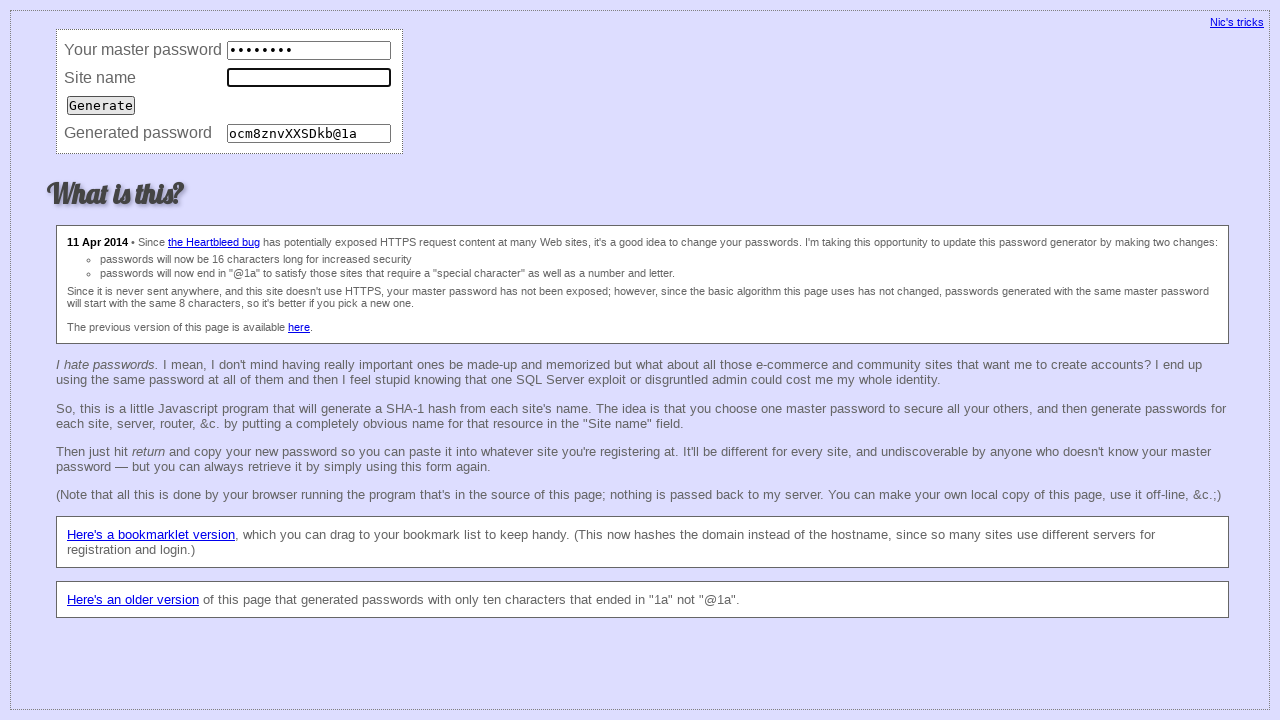

Filled site name field with 'site1.com' (consistency test iteration 64) on input[name='site']
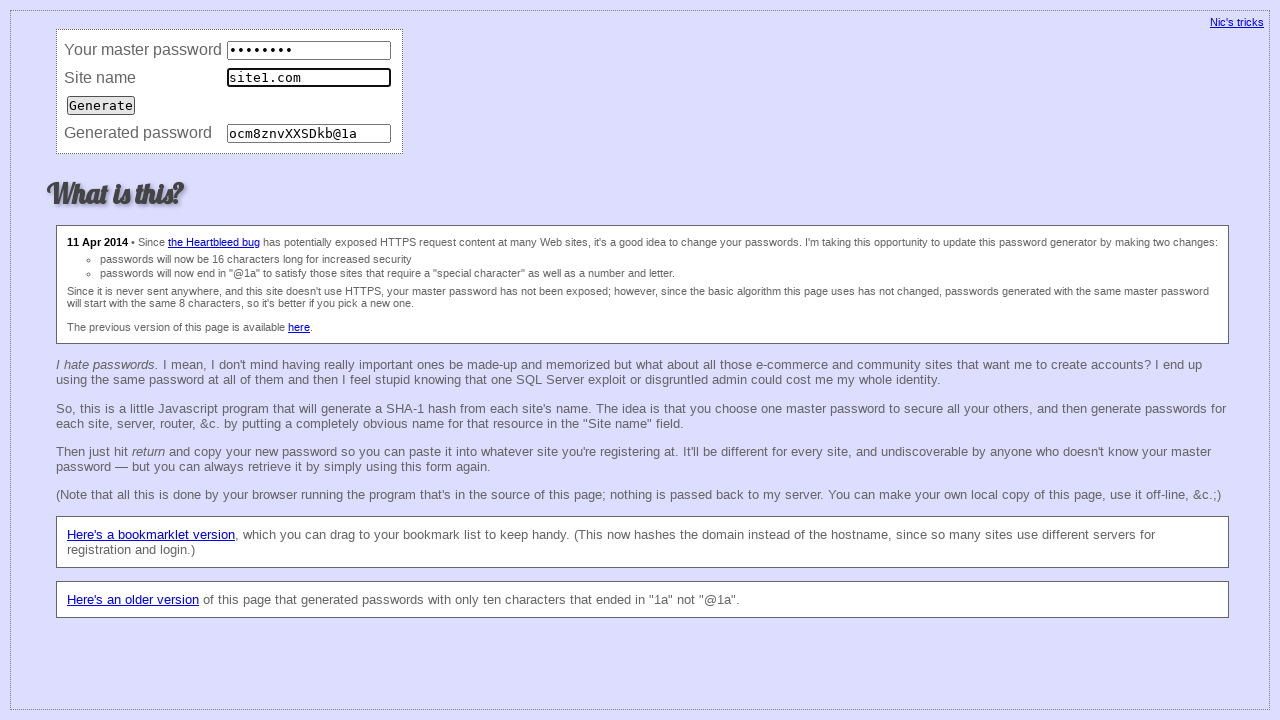

Submitted form (consistency test iteration 64) at (101, 105) on input[type='submit']
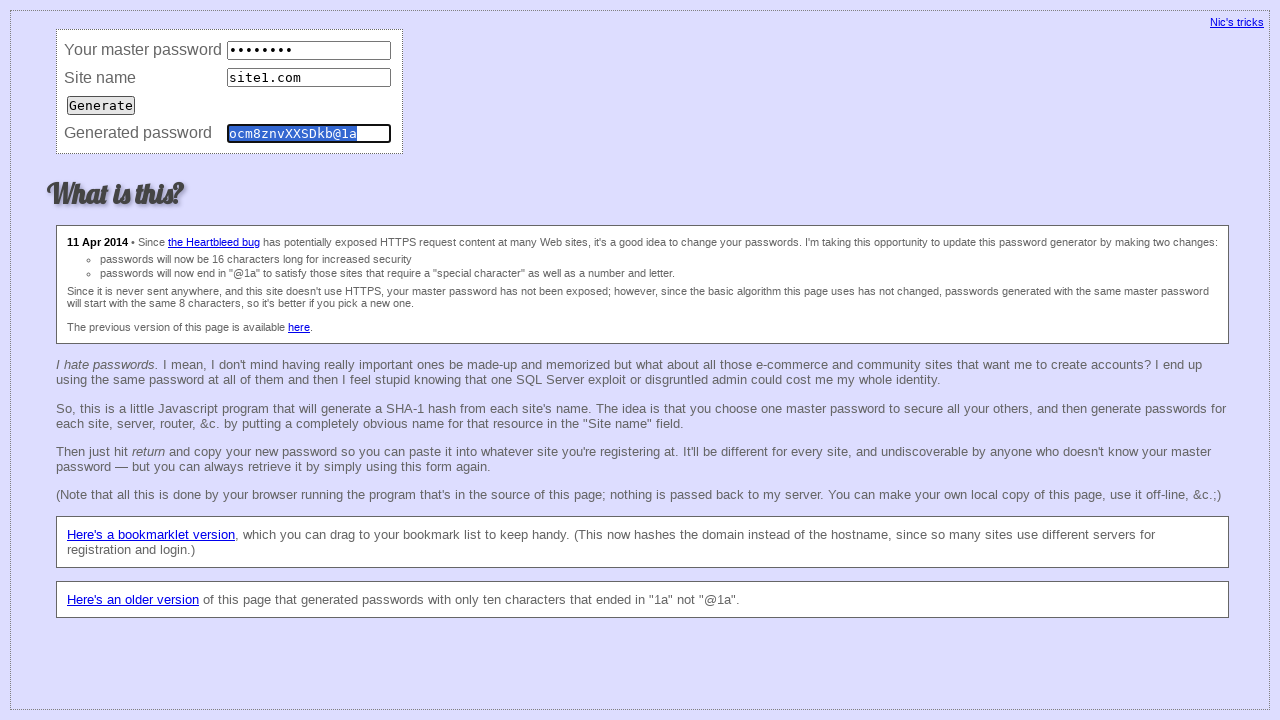

Retrieved password (consistency test iteration 64)
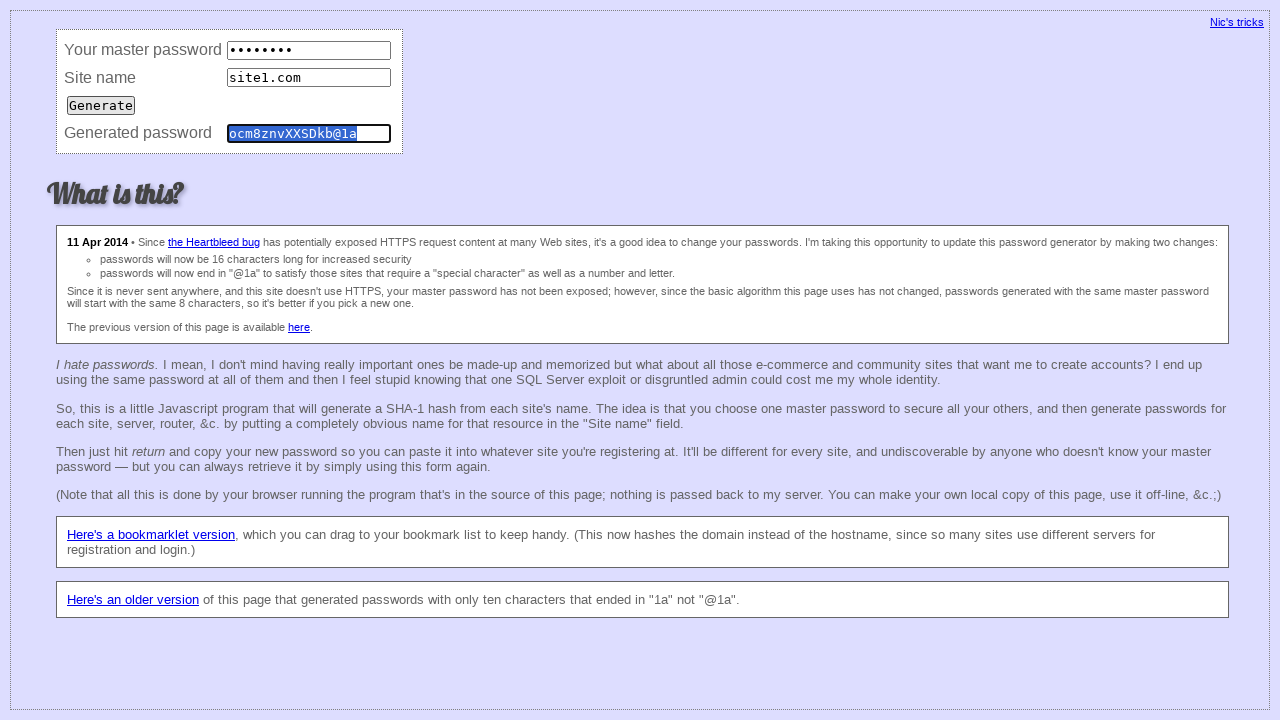

Cleared master password field (consistency test iteration 65) on input[name='master']
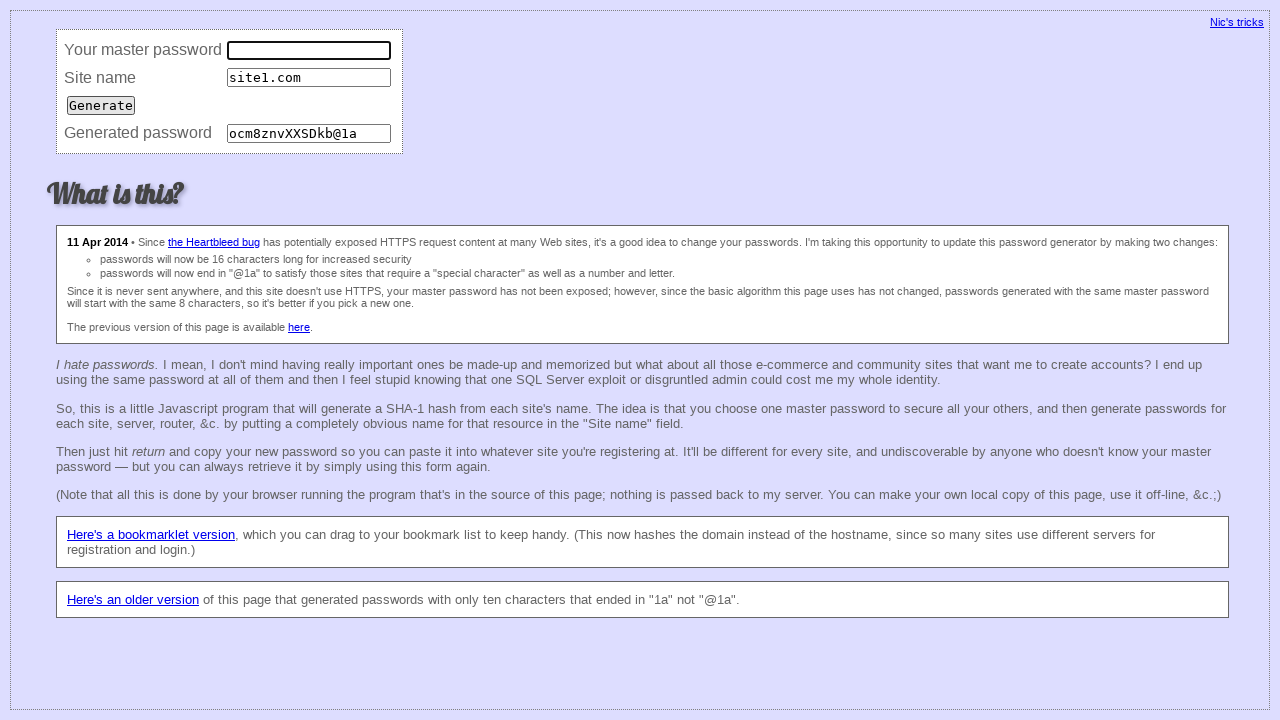

Filled master password field (consistency test iteration 65) on input[name='master']
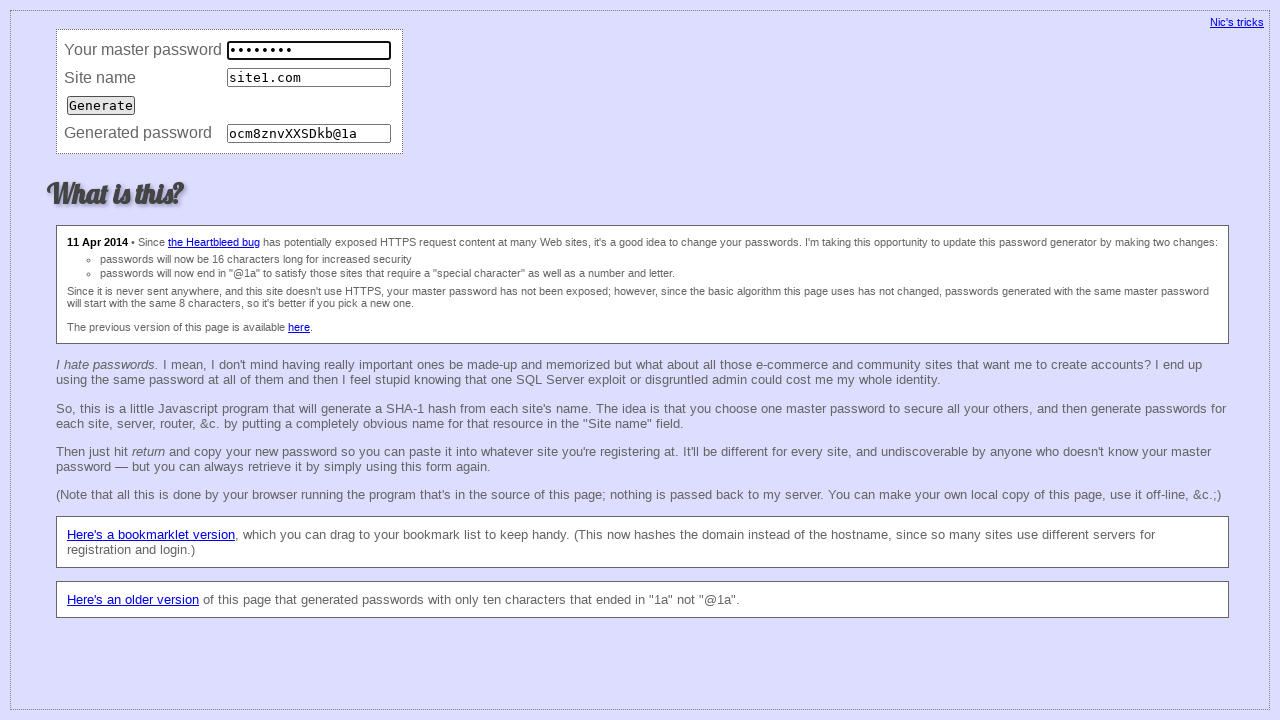

Cleared site name field (consistency test iteration 65) on input[name='site']
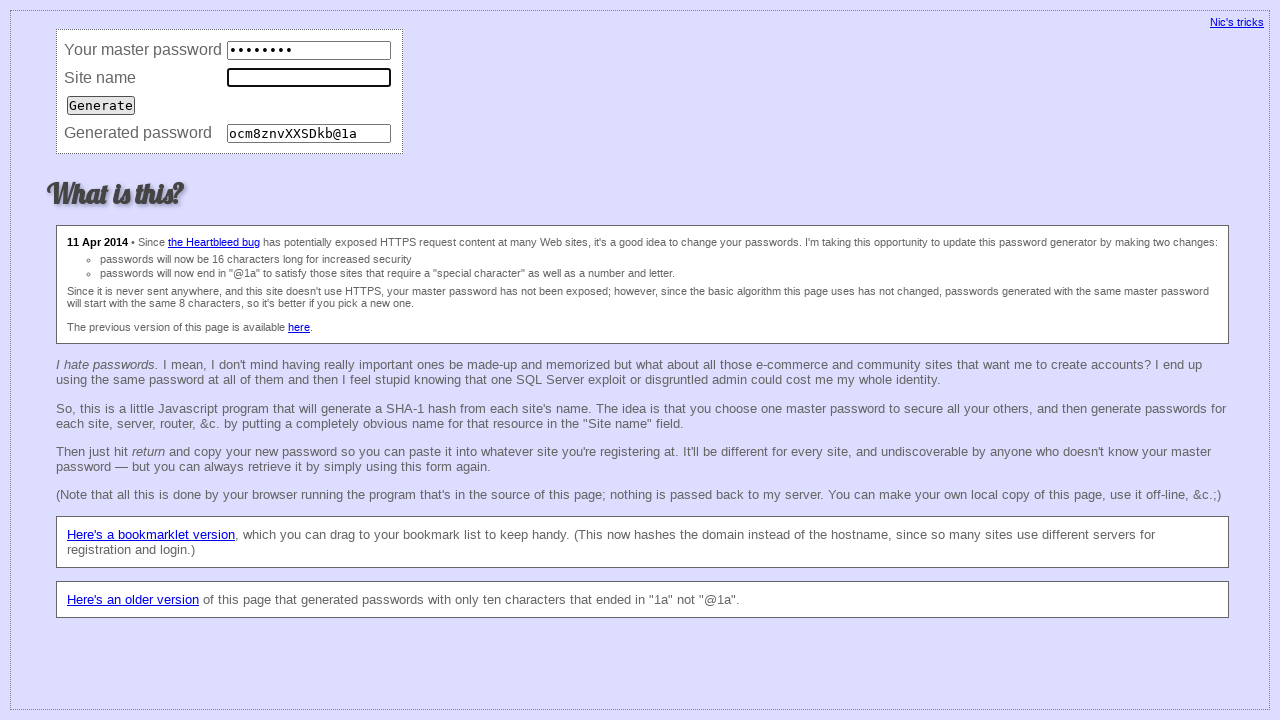

Filled site name field with 'site1.com' (consistency test iteration 65) on input[name='site']
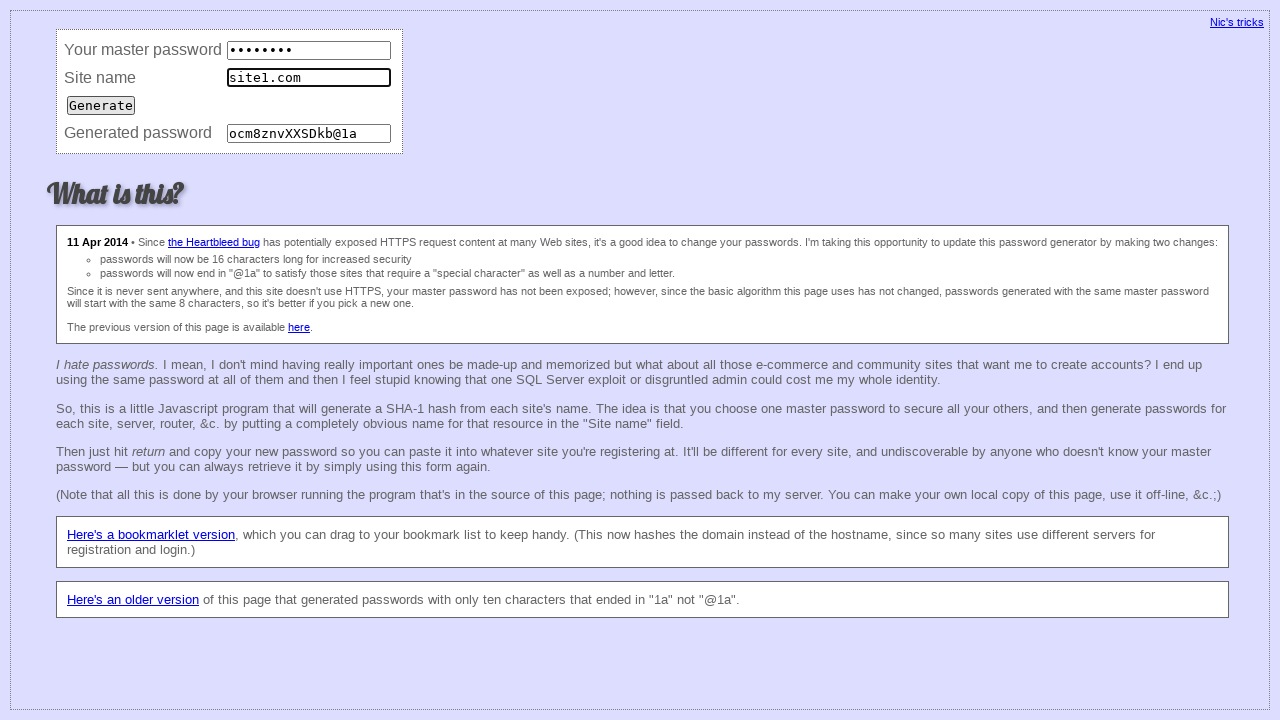

Submitted form (consistency test iteration 65) at (101, 105) on input[type='submit']
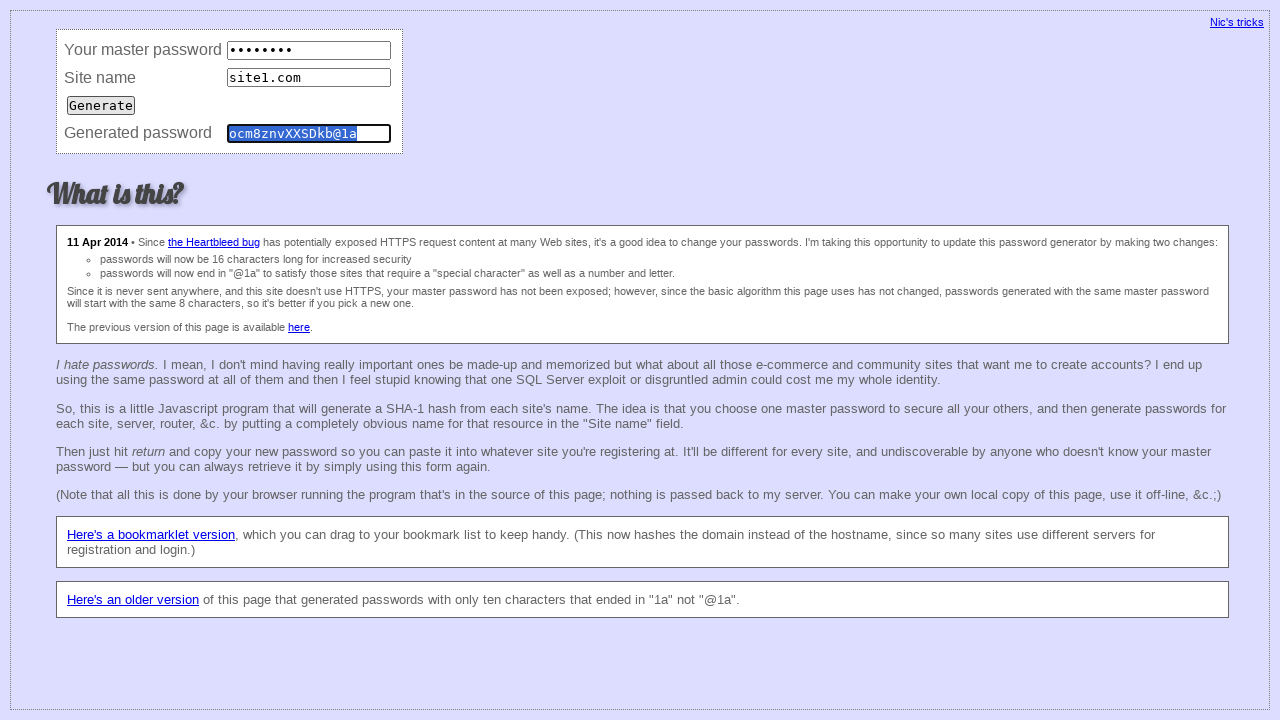

Retrieved password (consistency test iteration 65)
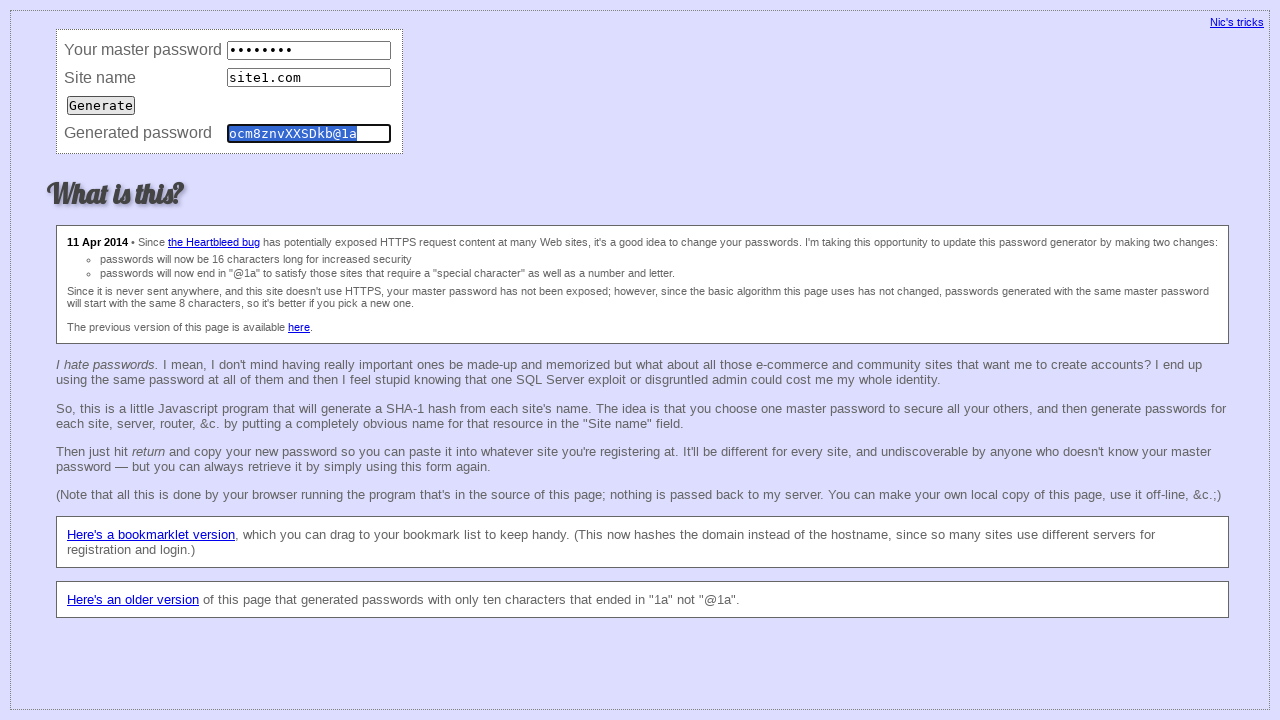

Cleared master password field (consistency test iteration 66) on input[name='master']
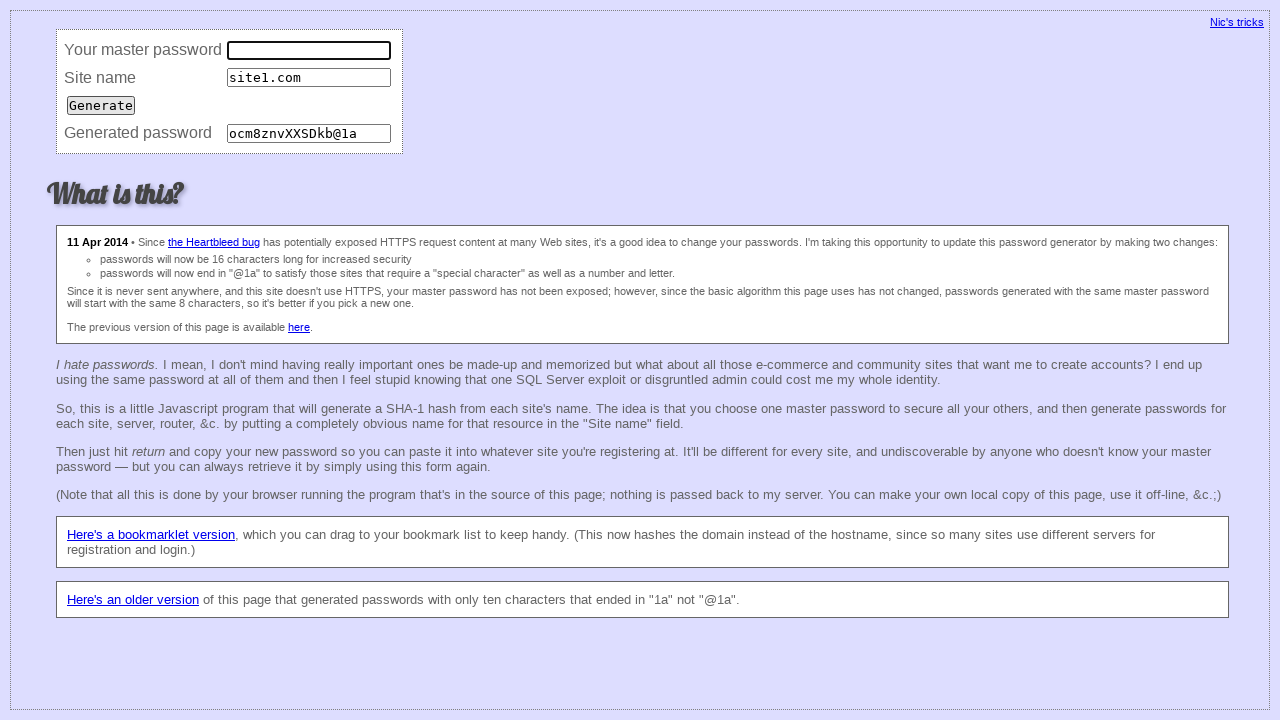

Filled master password field (consistency test iteration 66) on input[name='master']
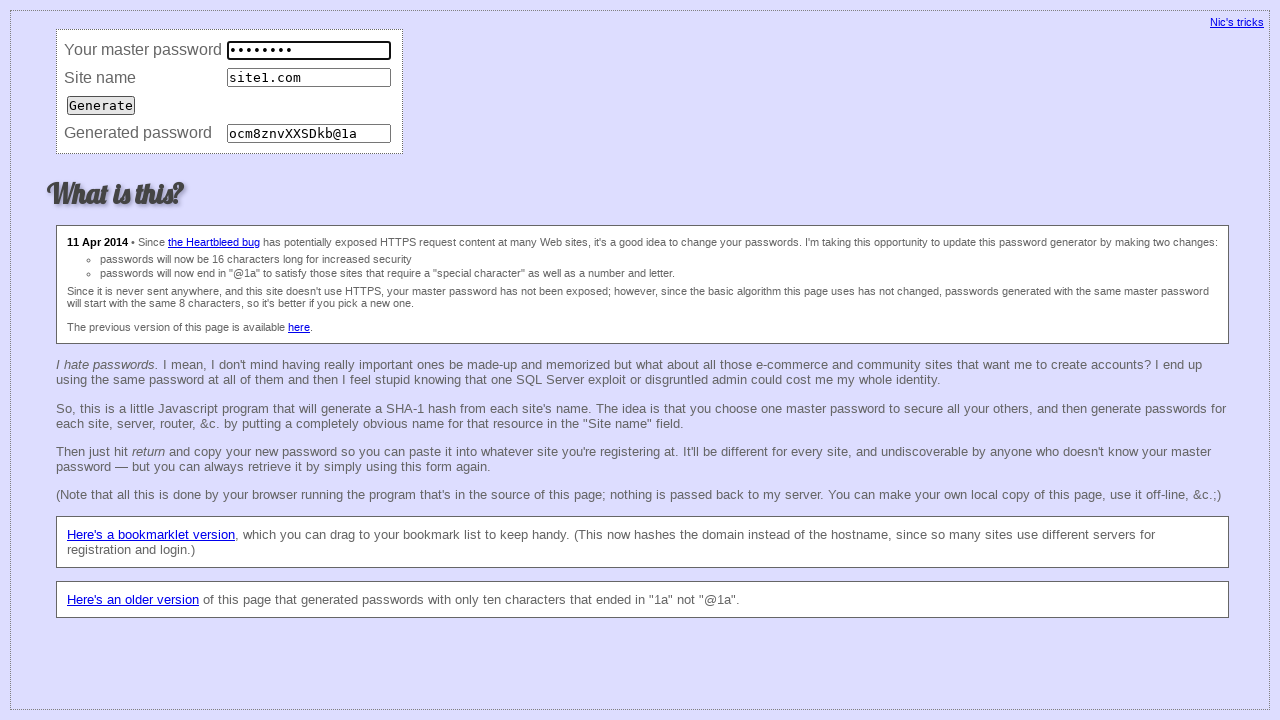

Cleared site name field (consistency test iteration 66) on input[name='site']
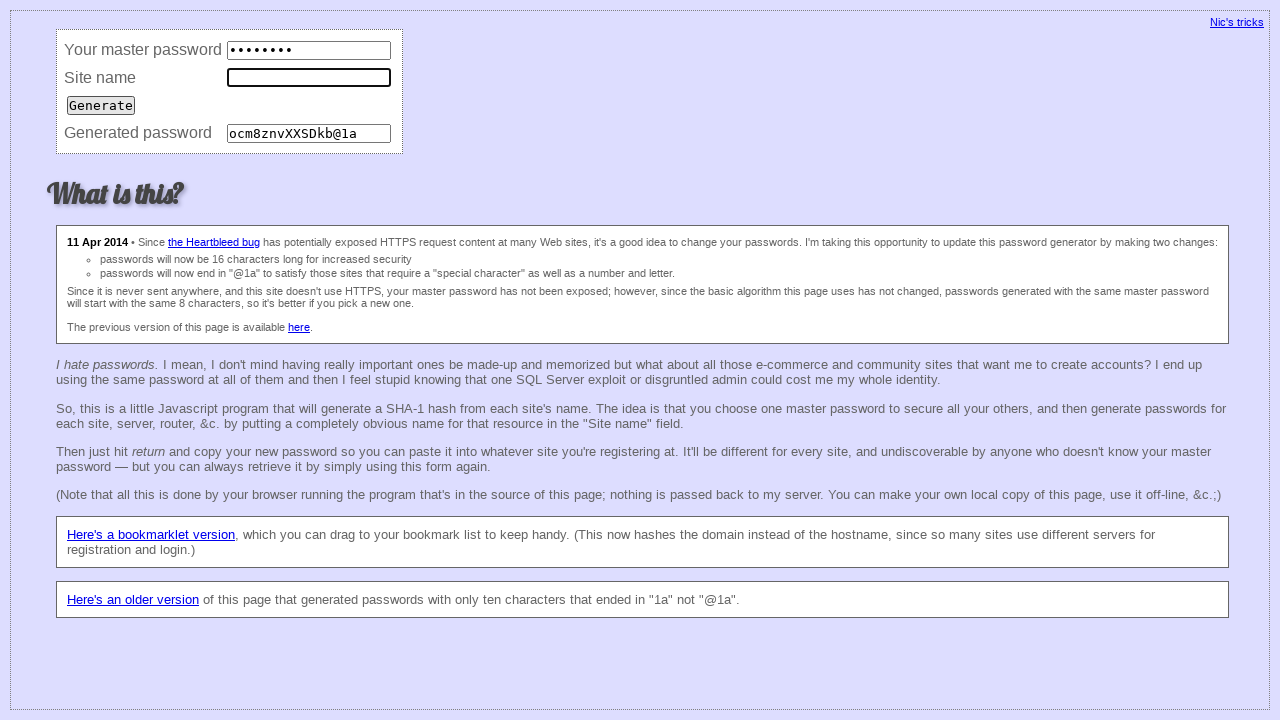

Filled site name field with 'site1.com' (consistency test iteration 66) on input[name='site']
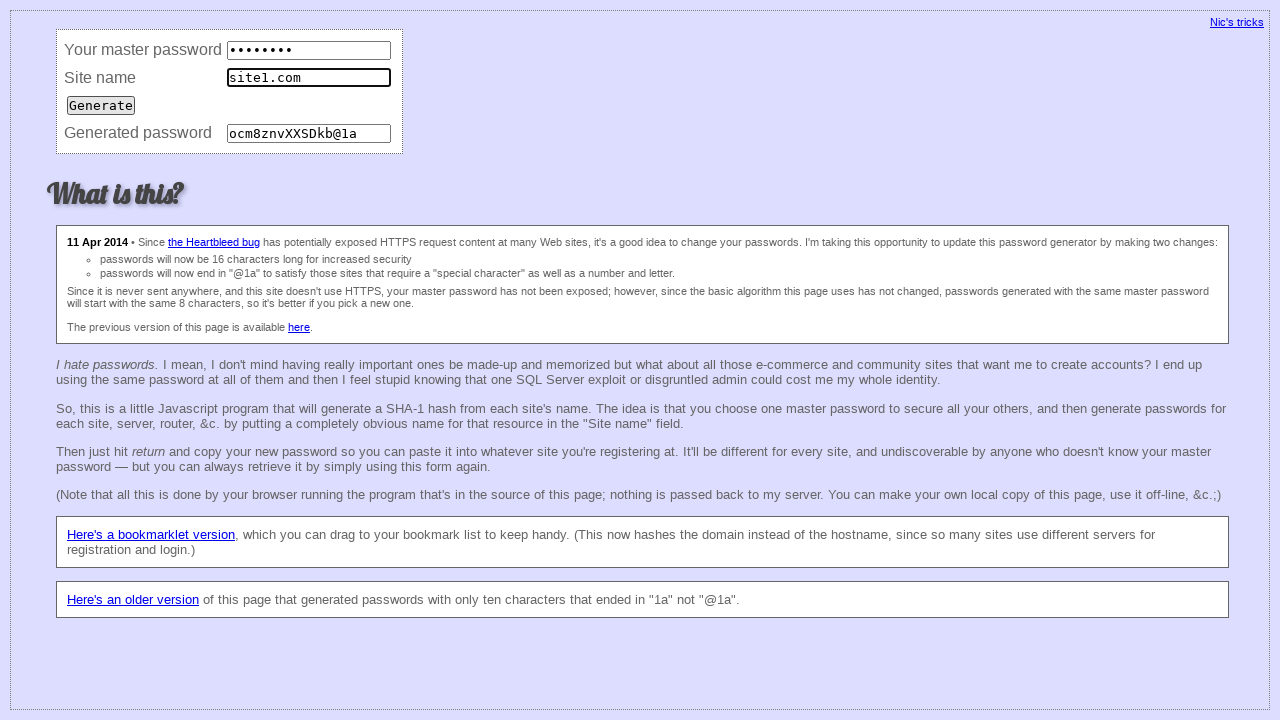

Submitted form (consistency test iteration 66) at (101, 105) on input[type='submit']
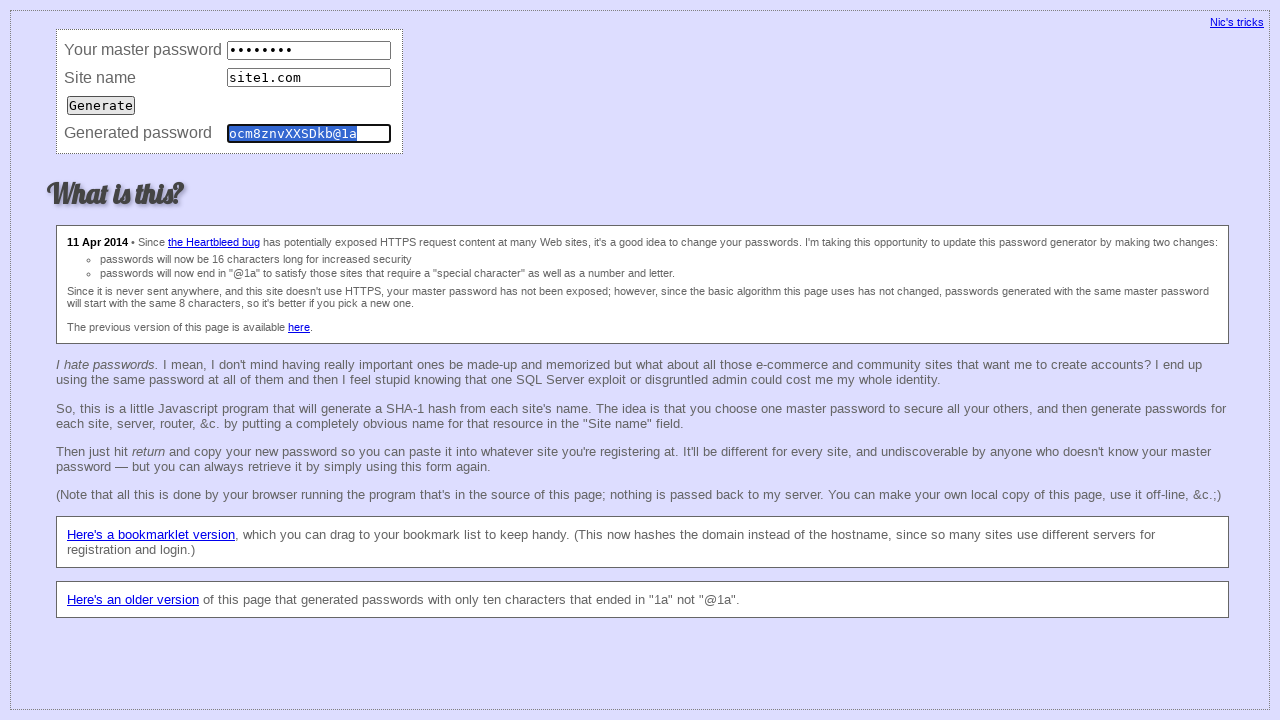

Retrieved password (consistency test iteration 66)
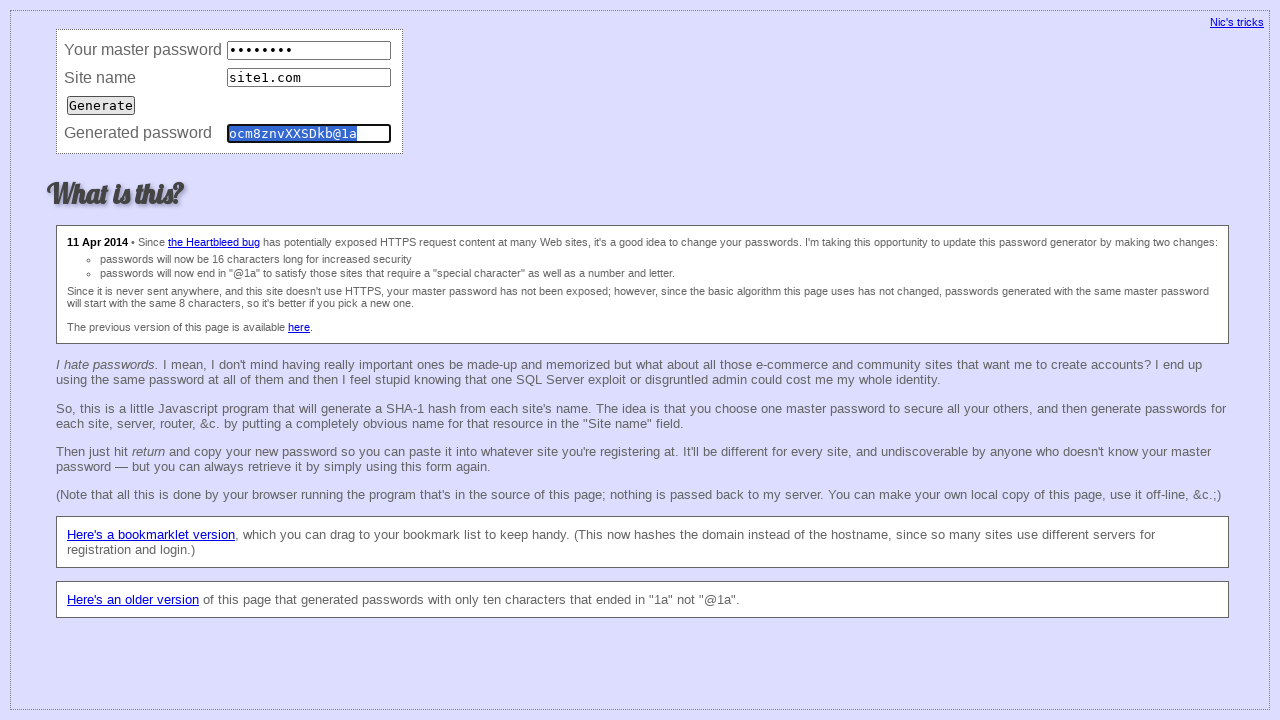

Cleared master password field (consistency test iteration 67) on input[name='master']
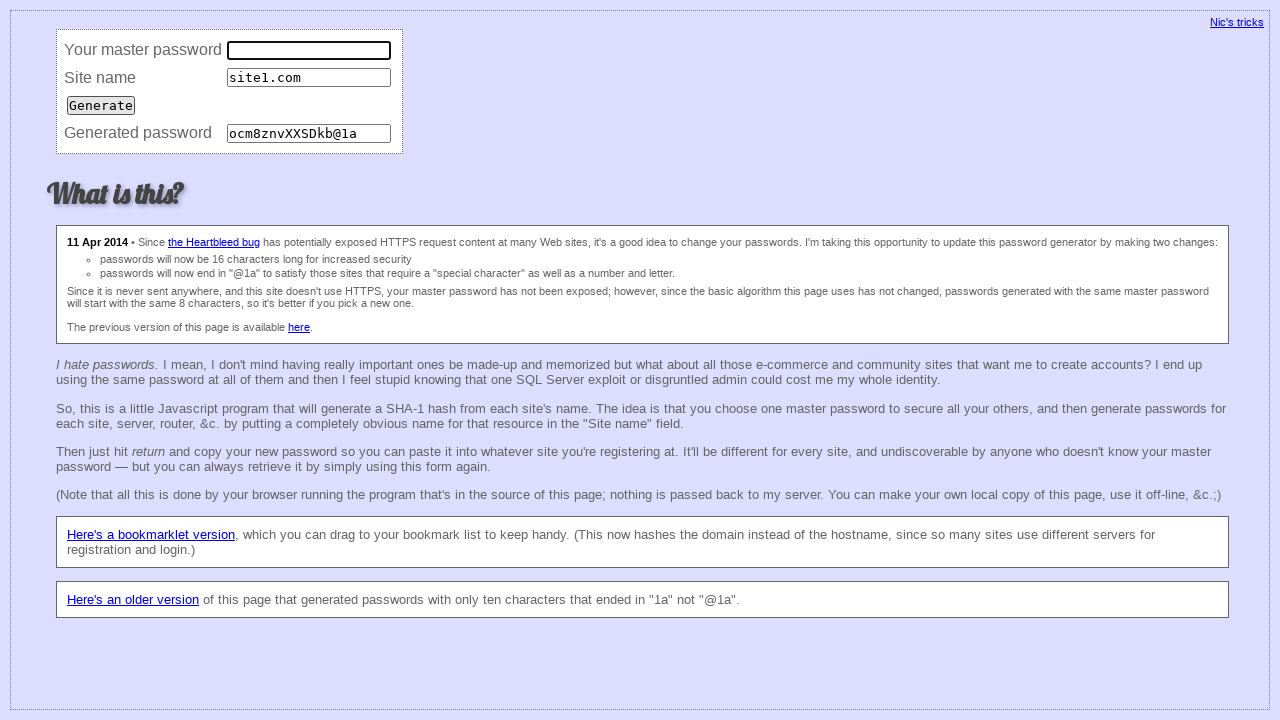

Filled master password field (consistency test iteration 67) on input[name='master']
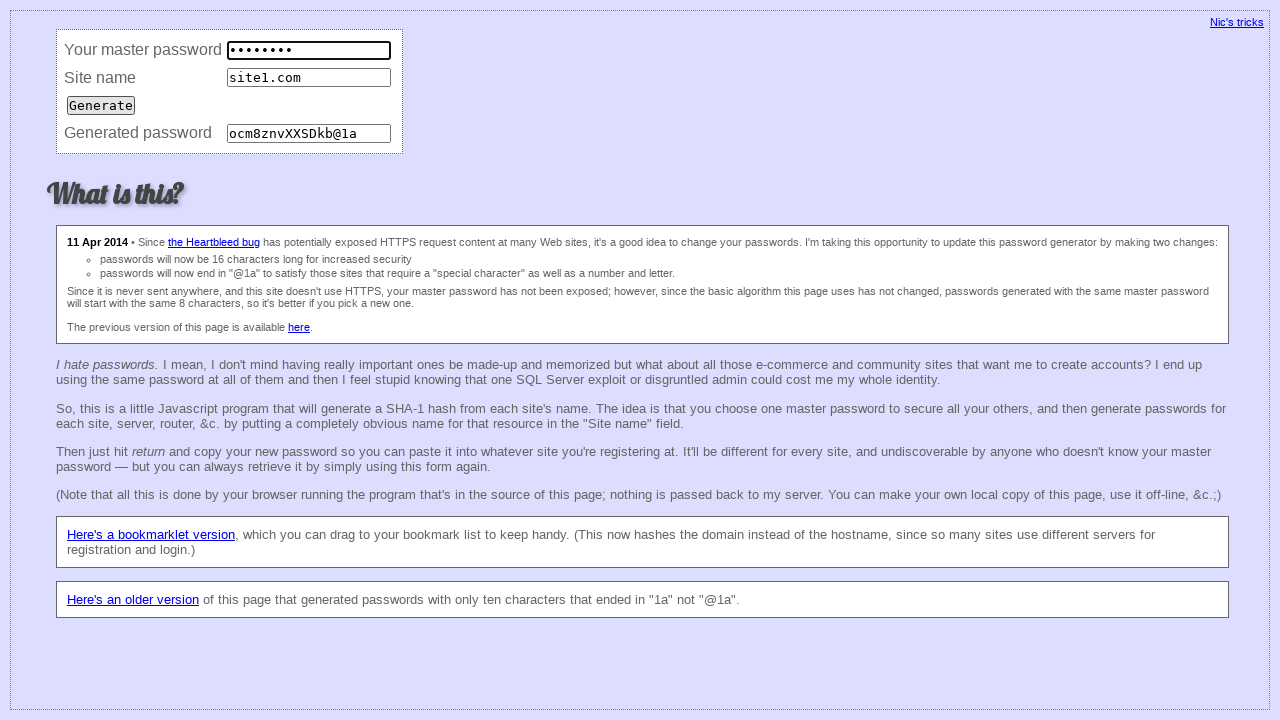

Cleared site name field (consistency test iteration 67) on input[name='site']
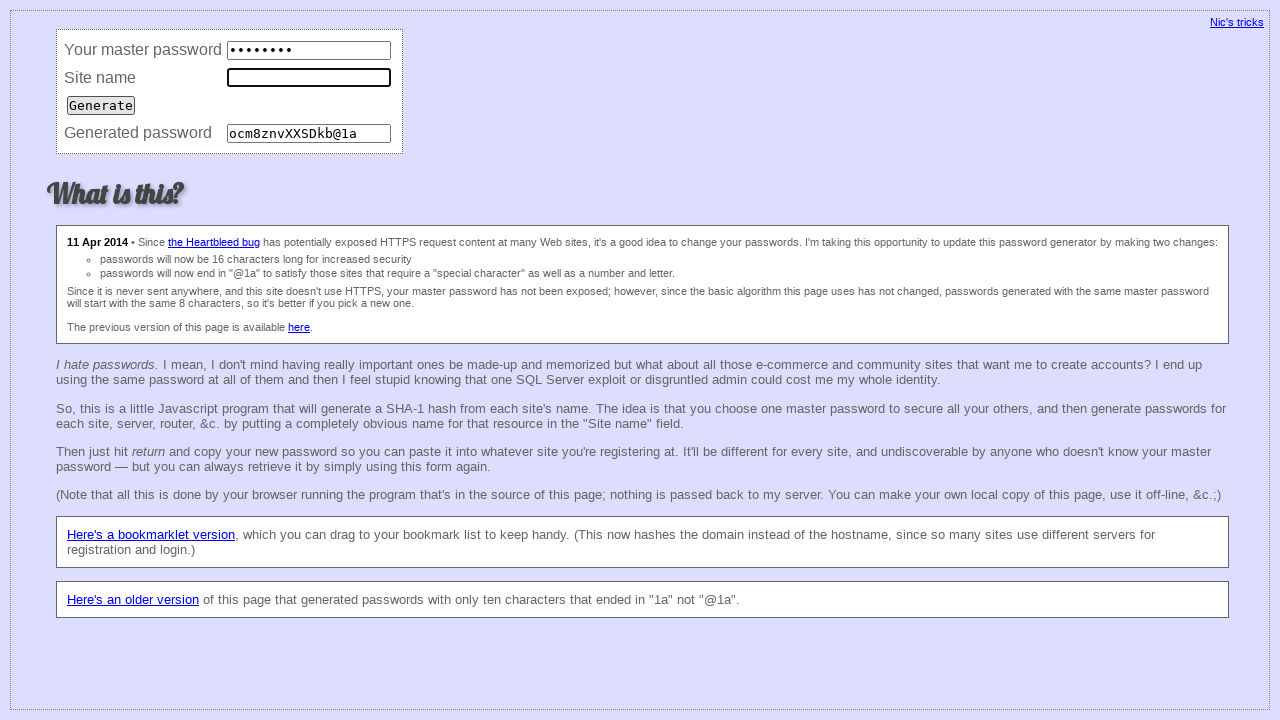

Filled site name field with 'site1.com' (consistency test iteration 67) on input[name='site']
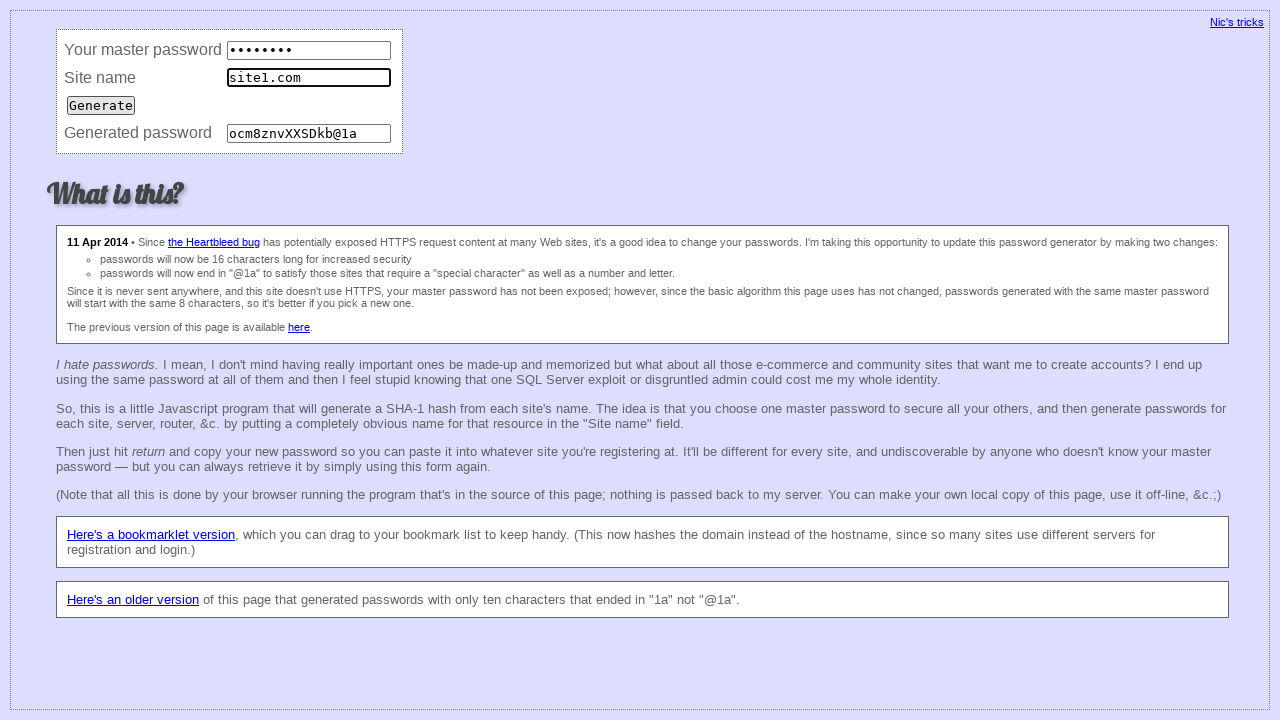

Submitted form (consistency test iteration 67) at (101, 105) on input[type='submit']
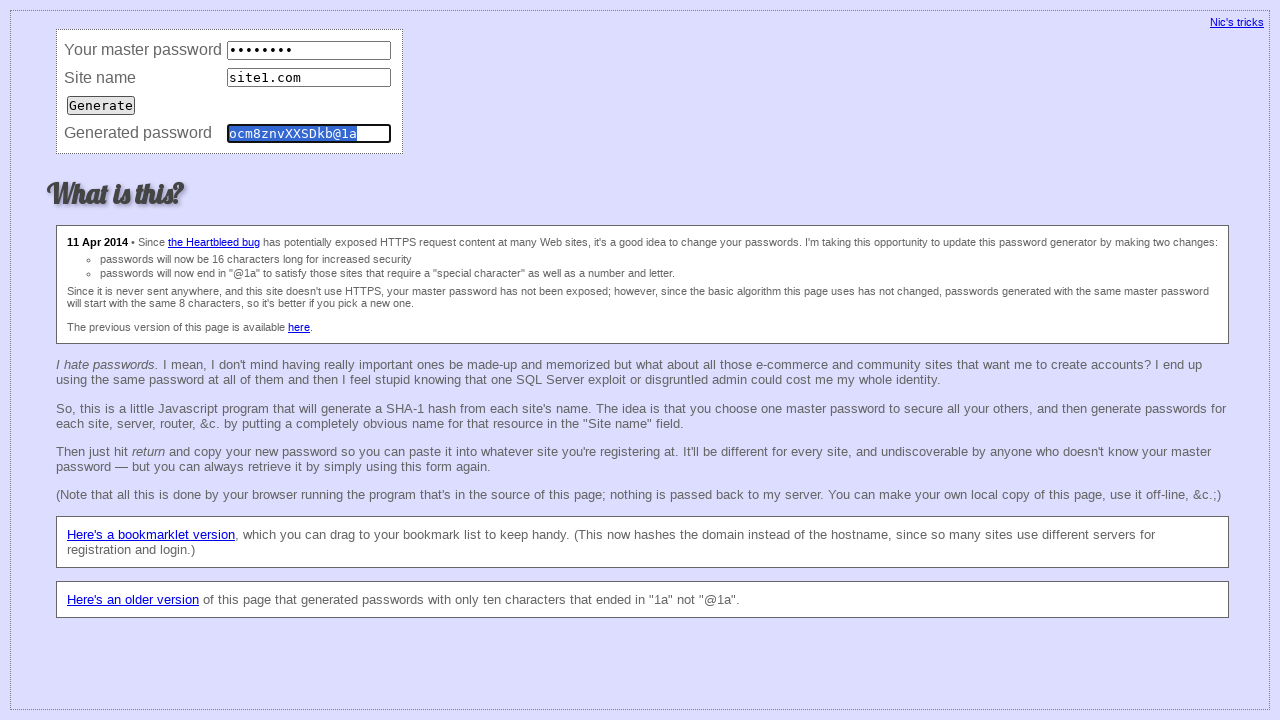

Retrieved password (consistency test iteration 67)
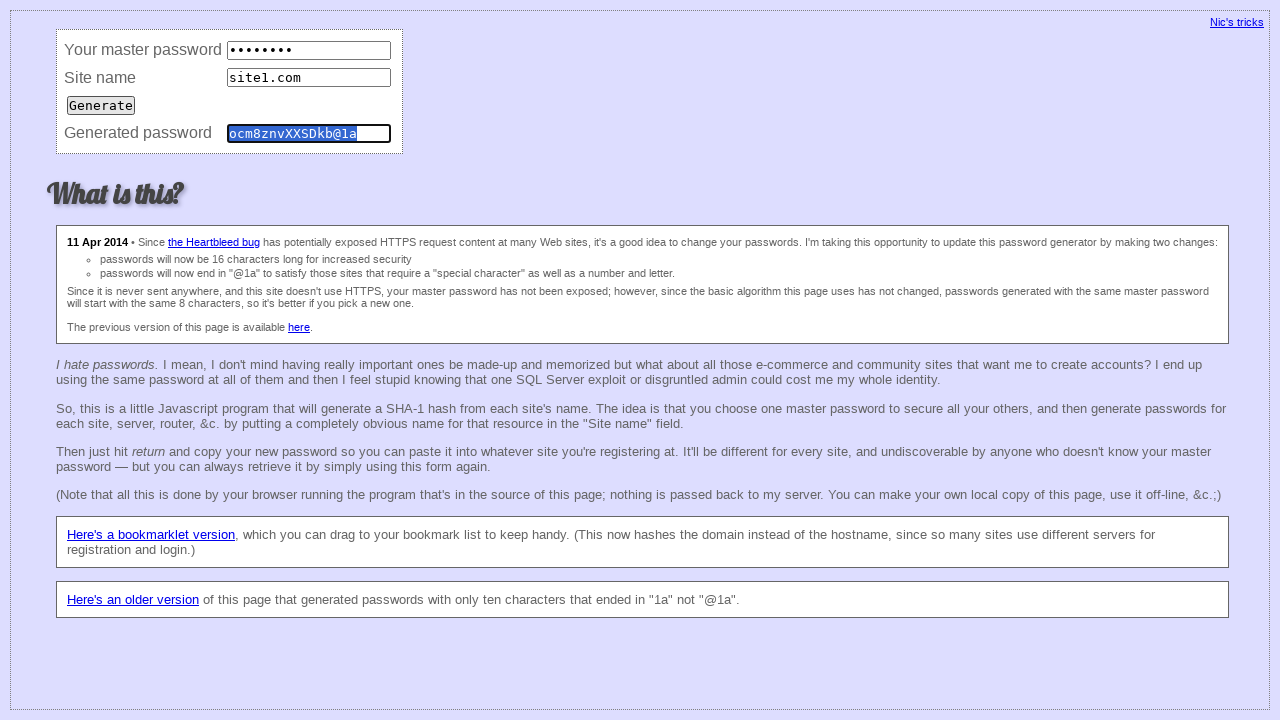

Cleared master password field (consistency test iteration 68) on input[name='master']
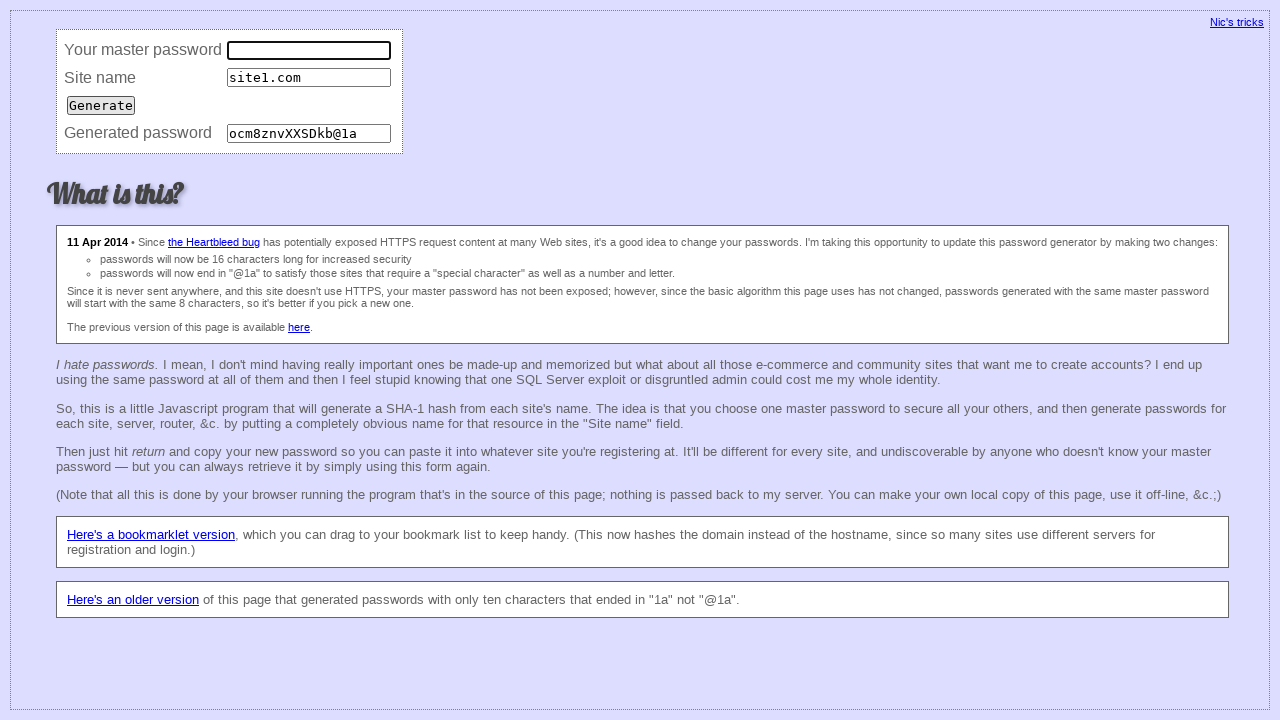

Filled master password field (consistency test iteration 68) on input[name='master']
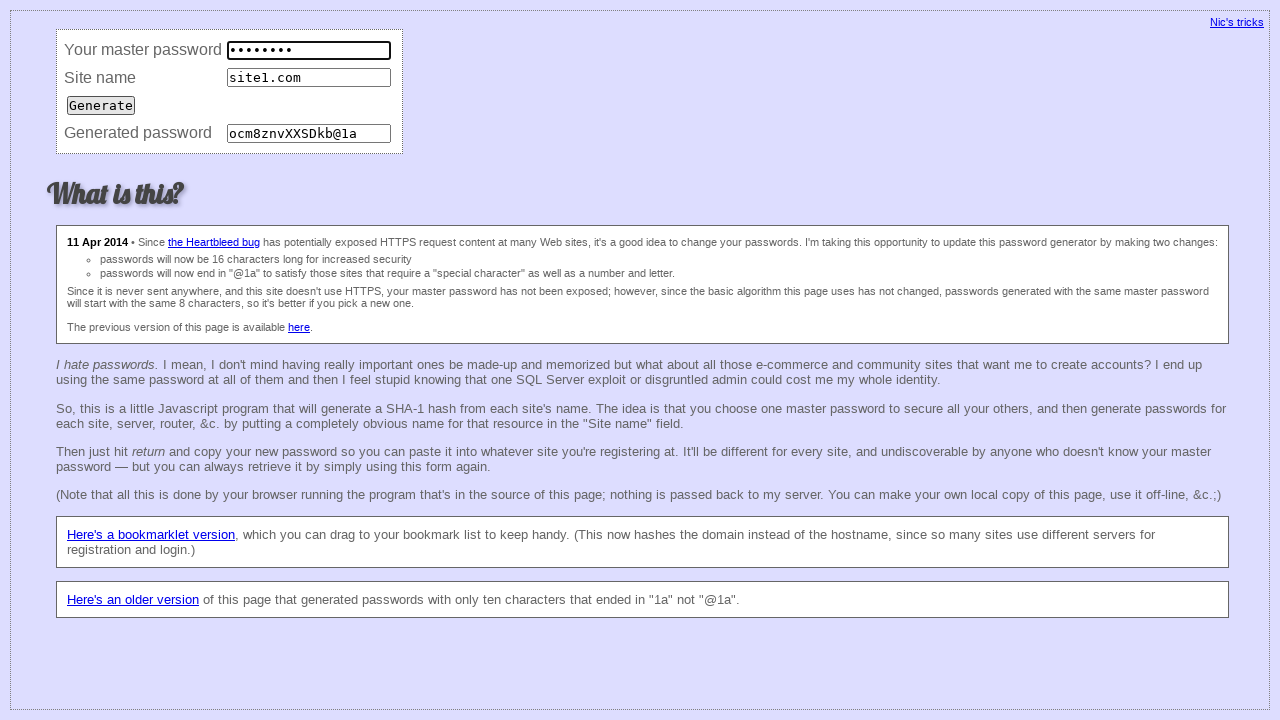

Cleared site name field (consistency test iteration 68) on input[name='site']
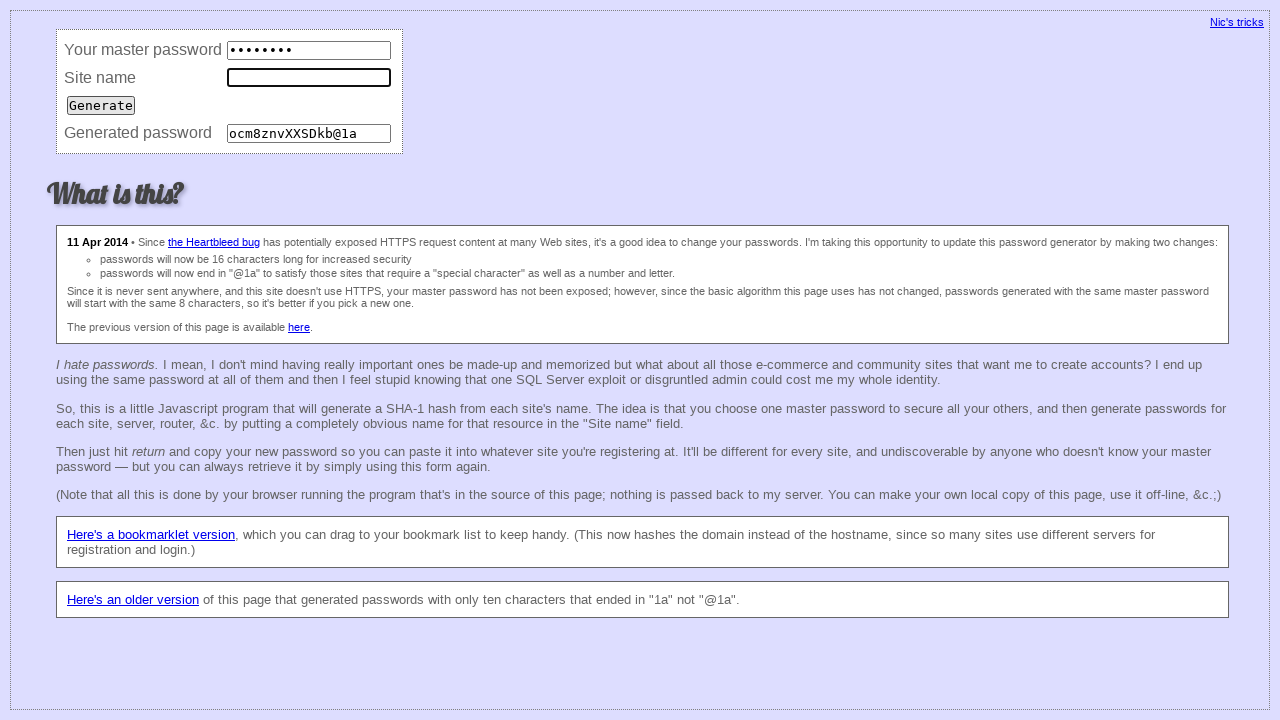

Filled site name field with 'site1.com' (consistency test iteration 68) on input[name='site']
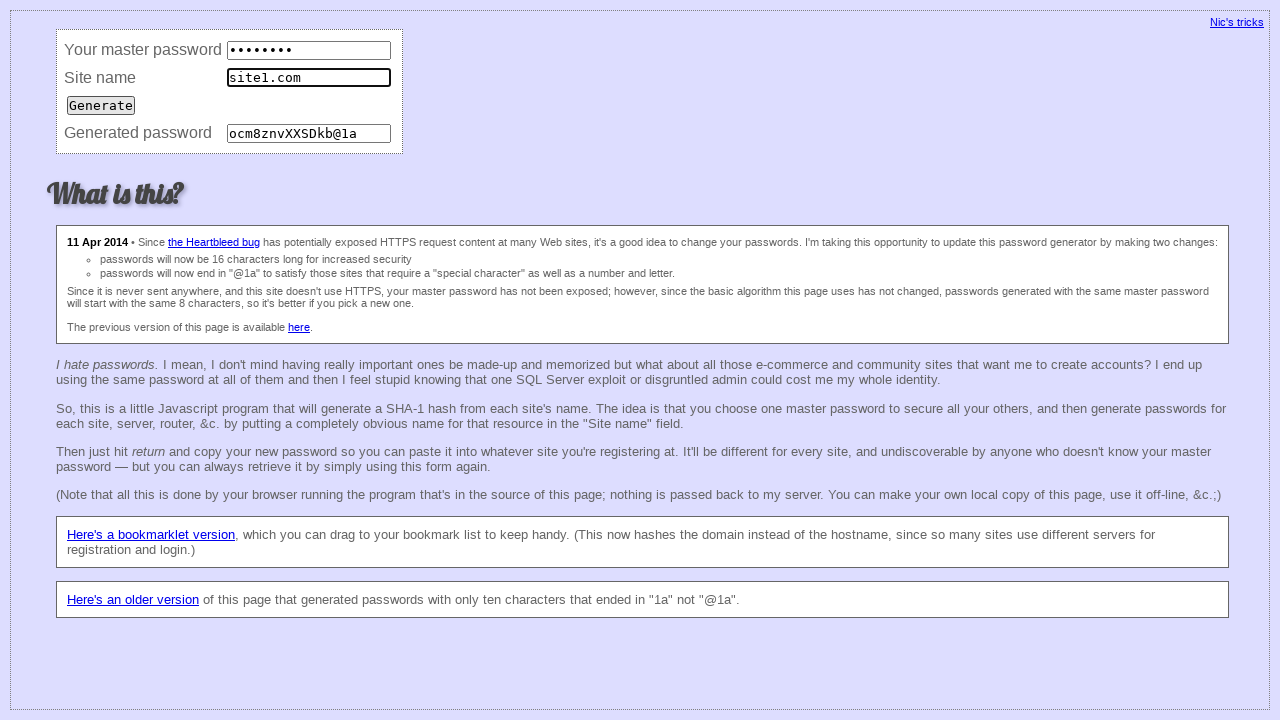

Submitted form (consistency test iteration 68) at (101, 105) on input[type='submit']
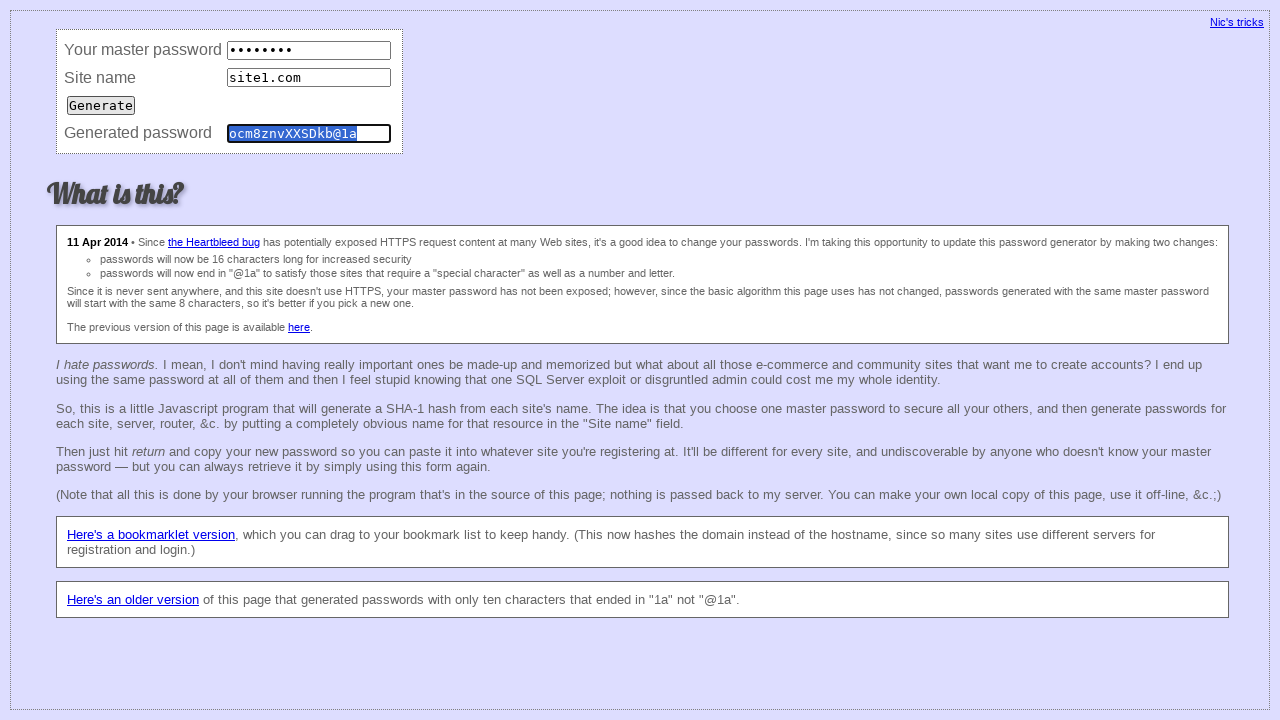

Retrieved password (consistency test iteration 68)
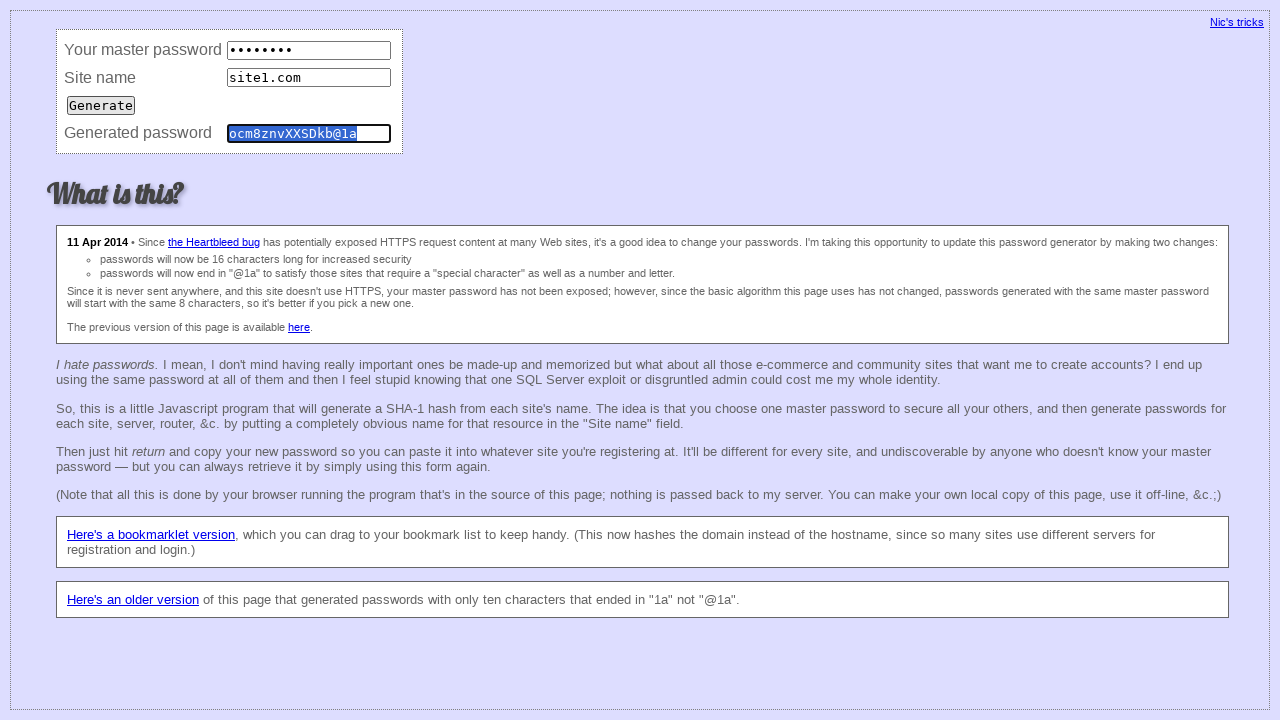

Cleared master password field (consistency test iteration 69) on input[name='master']
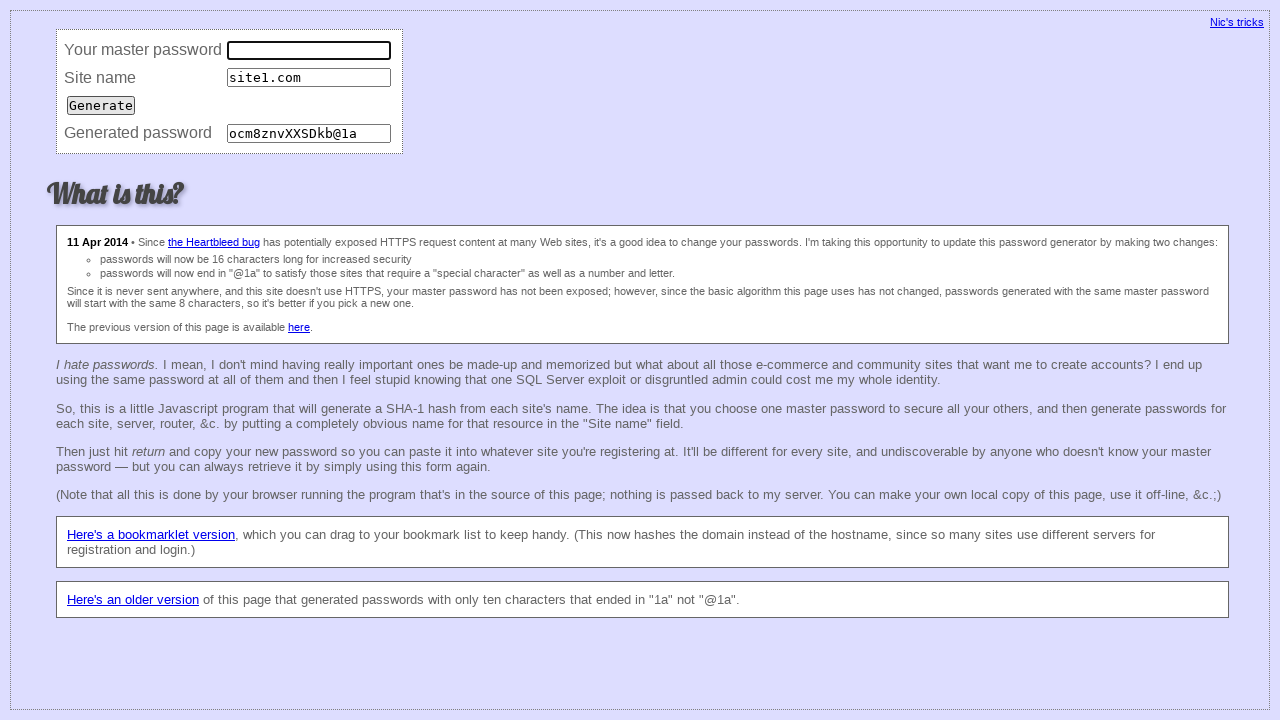

Filled master password field (consistency test iteration 69) on input[name='master']
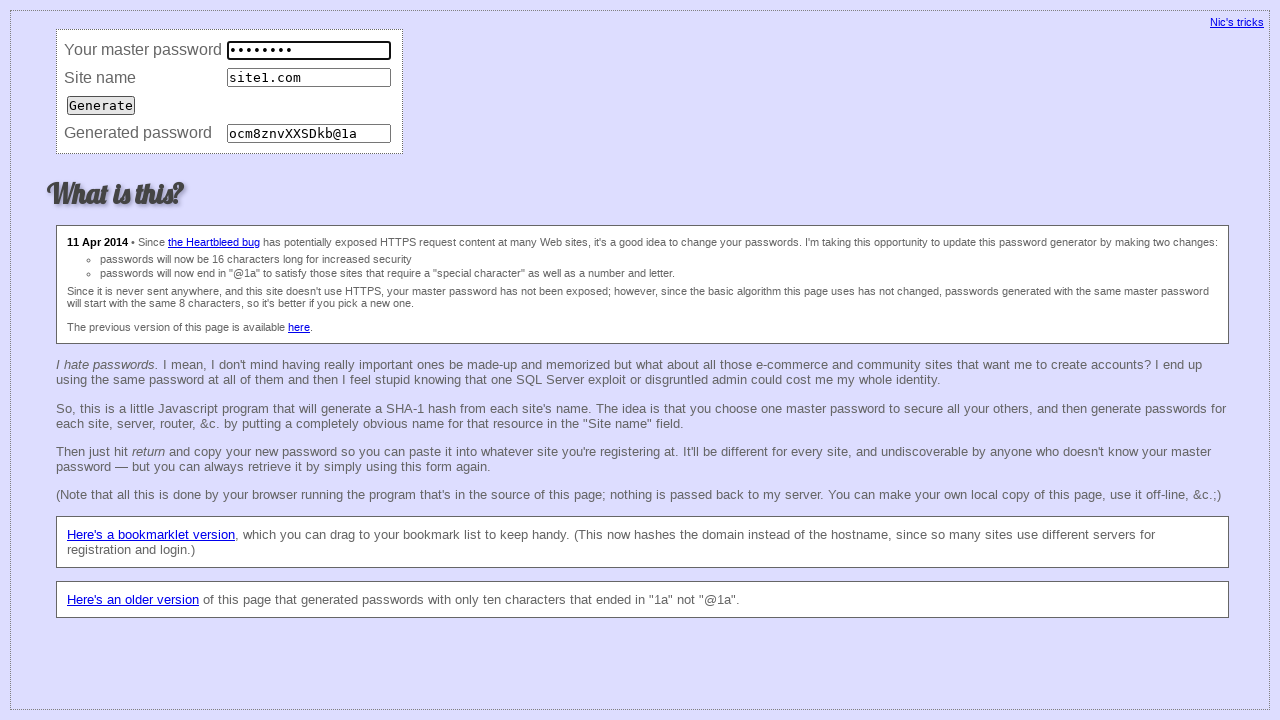

Cleared site name field (consistency test iteration 69) on input[name='site']
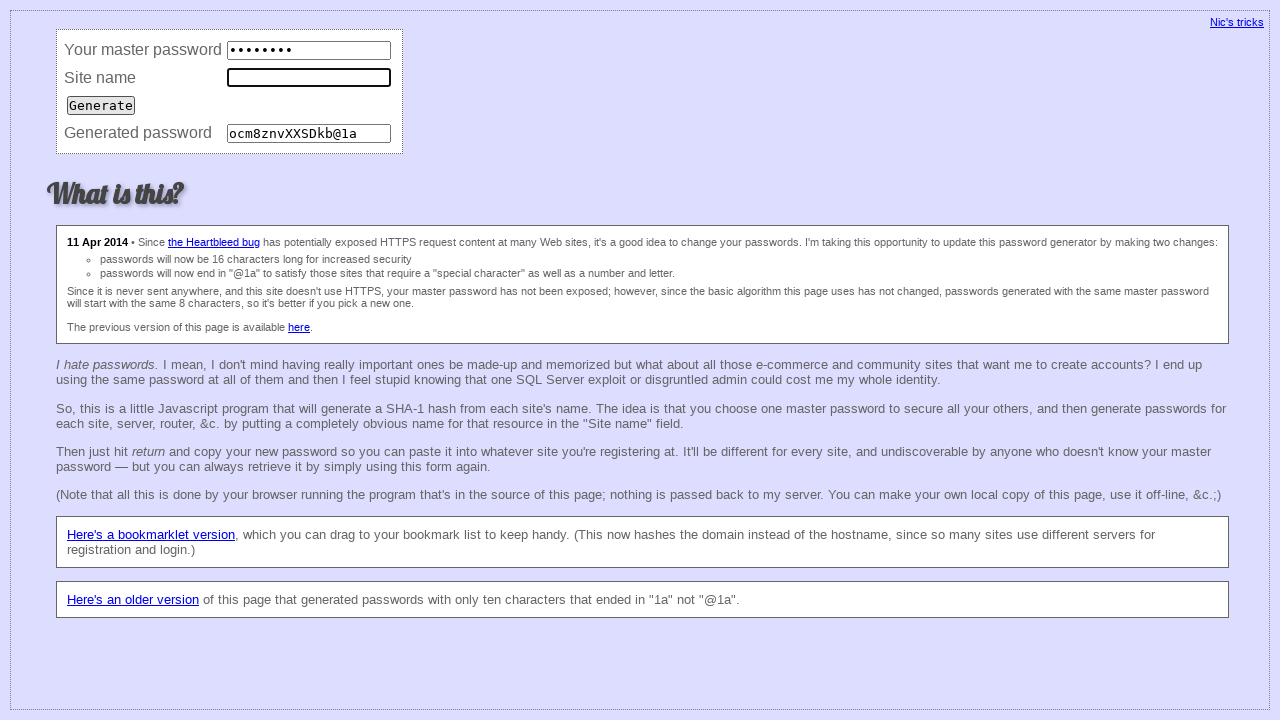

Filled site name field with 'site1.com' (consistency test iteration 69) on input[name='site']
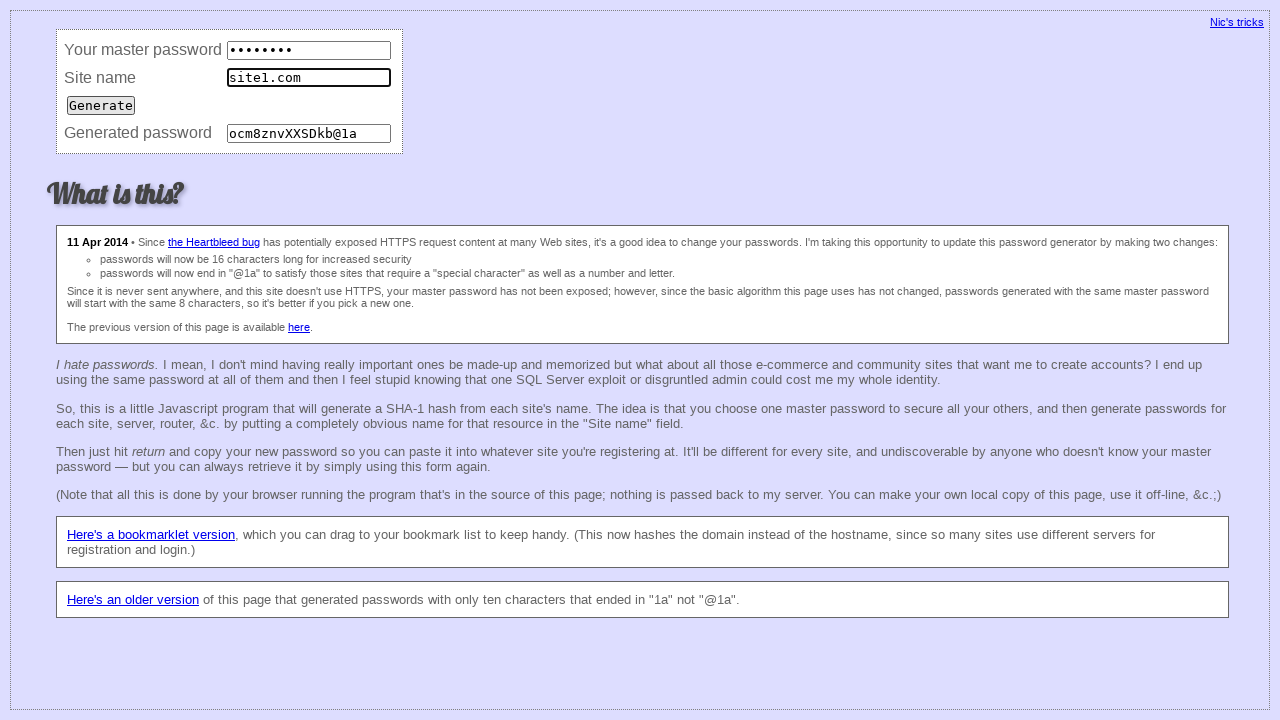

Submitted form (consistency test iteration 69) at (101, 105) on input[type='submit']
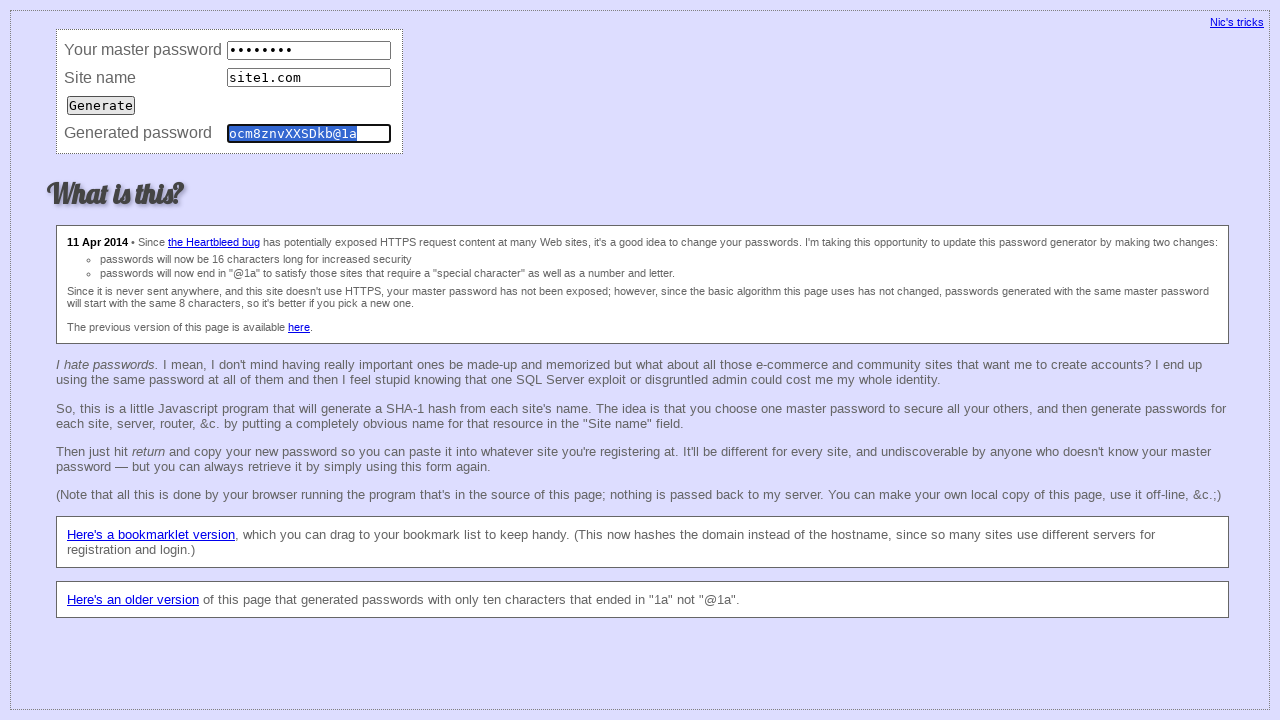

Retrieved password (consistency test iteration 69)
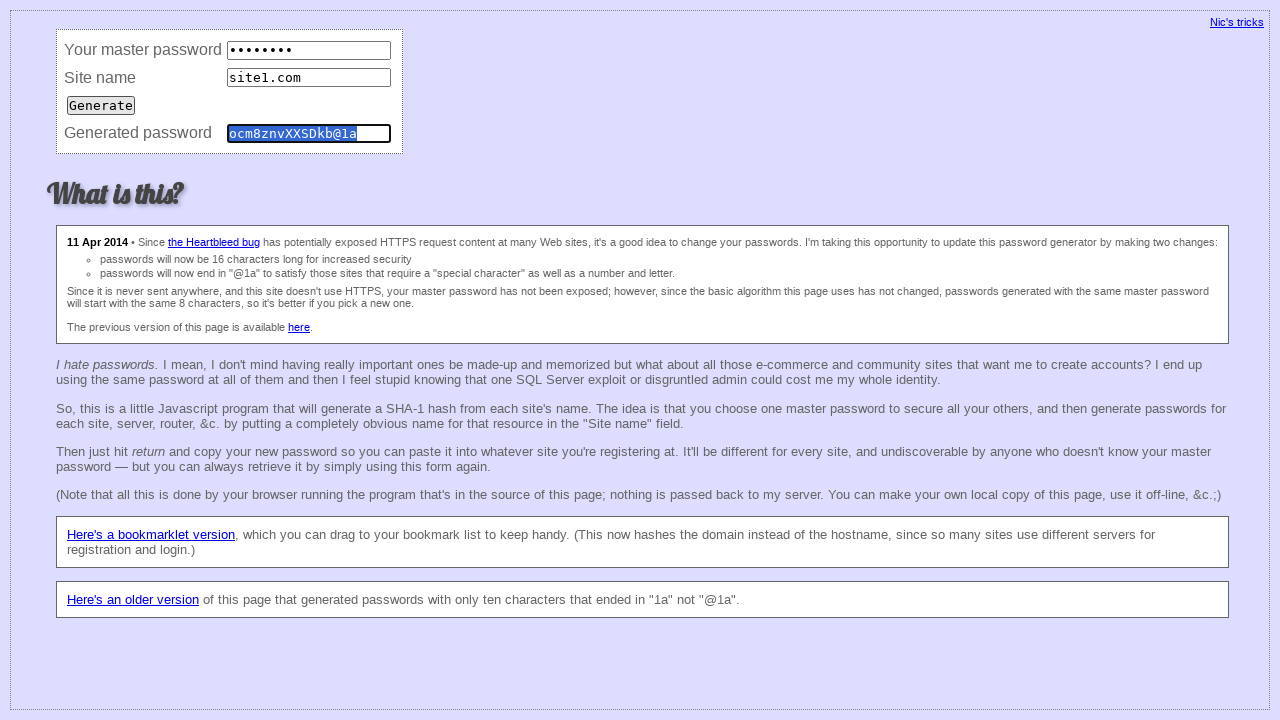

Cleared master password field (consistency test iteration 70) on input[name='master']
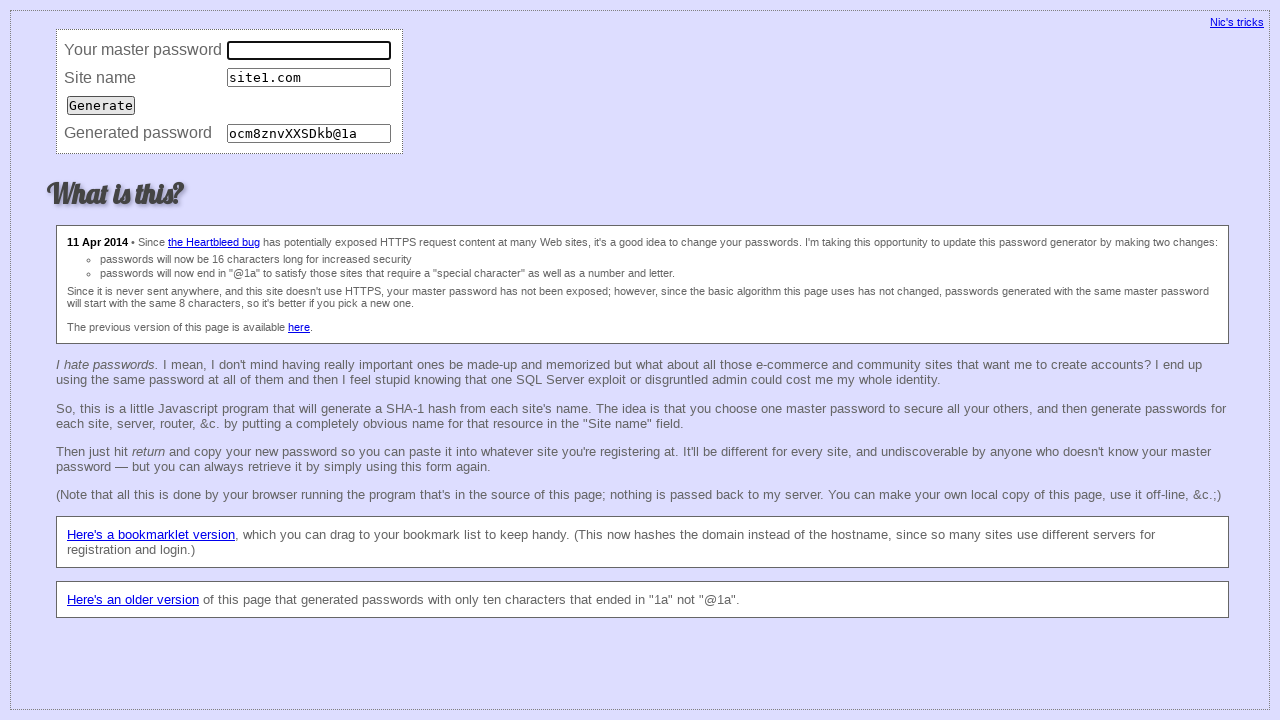

Filled master password field (consistency test iteration 70) on input[name='master']
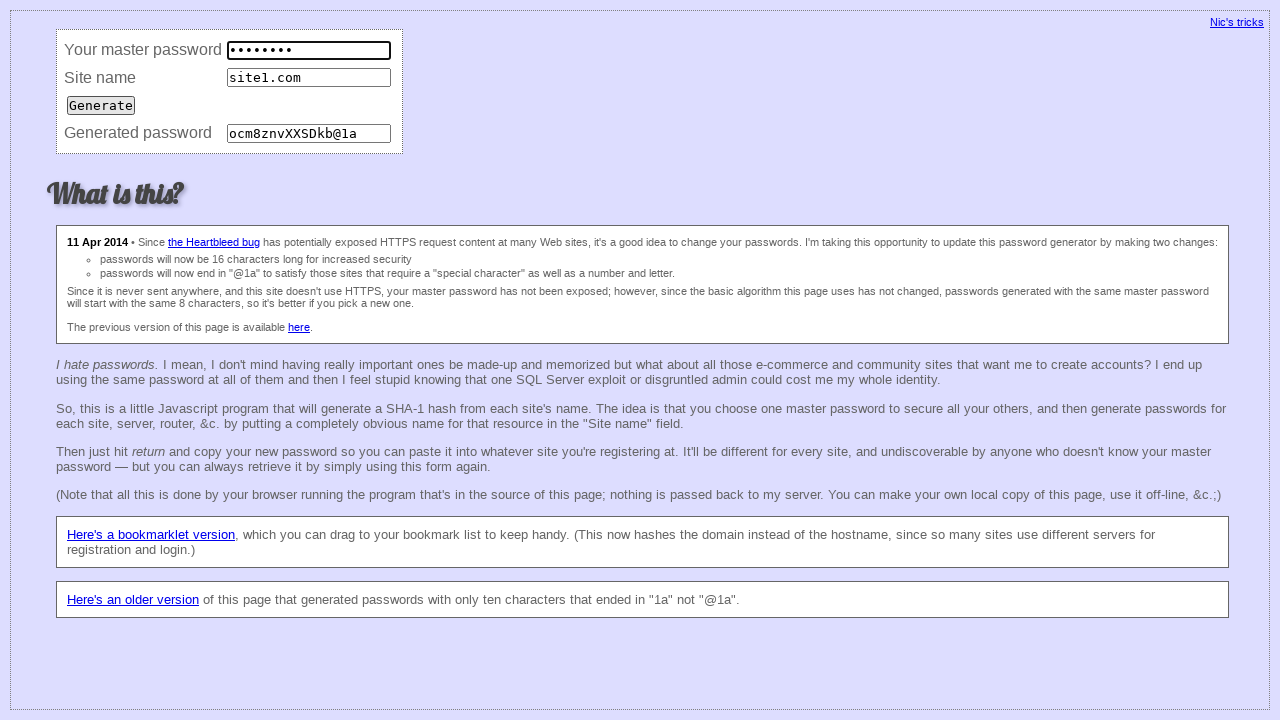

Cleared site name field (consistency test iteration 70) on input[name='site']
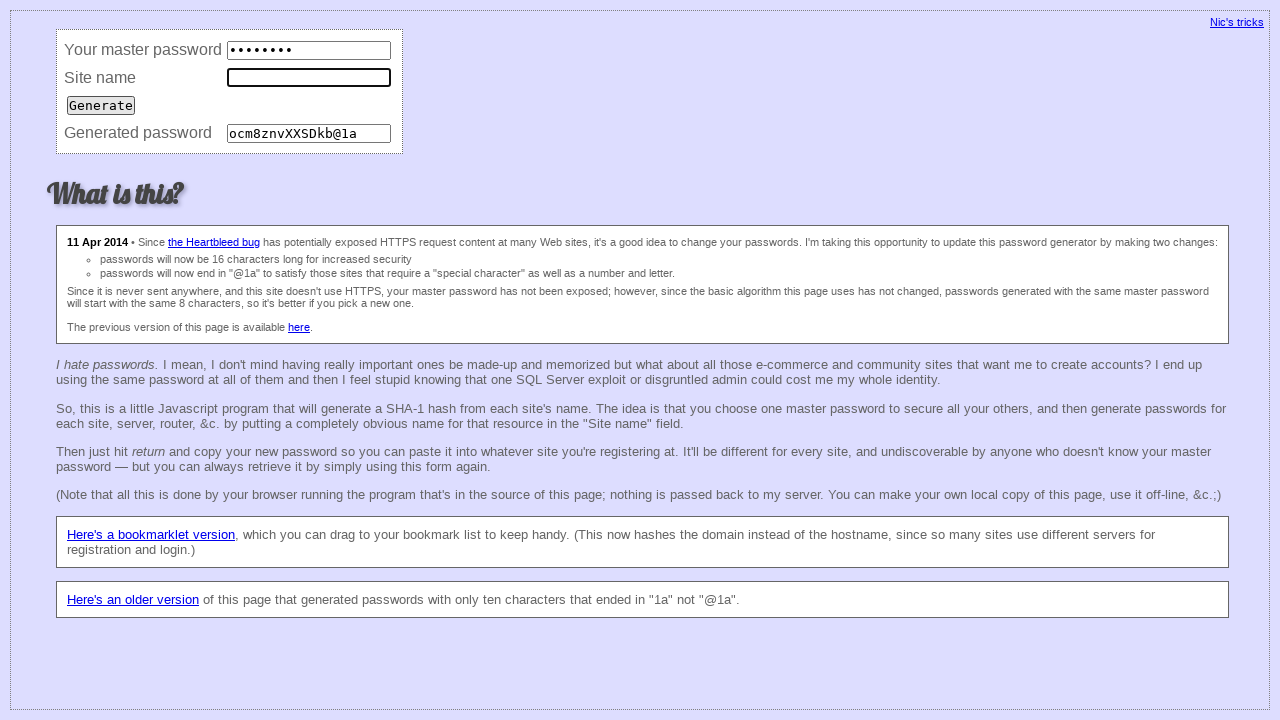

Filled site name field with 'site1.com' (consistency test iteration 70) on input[name='site']
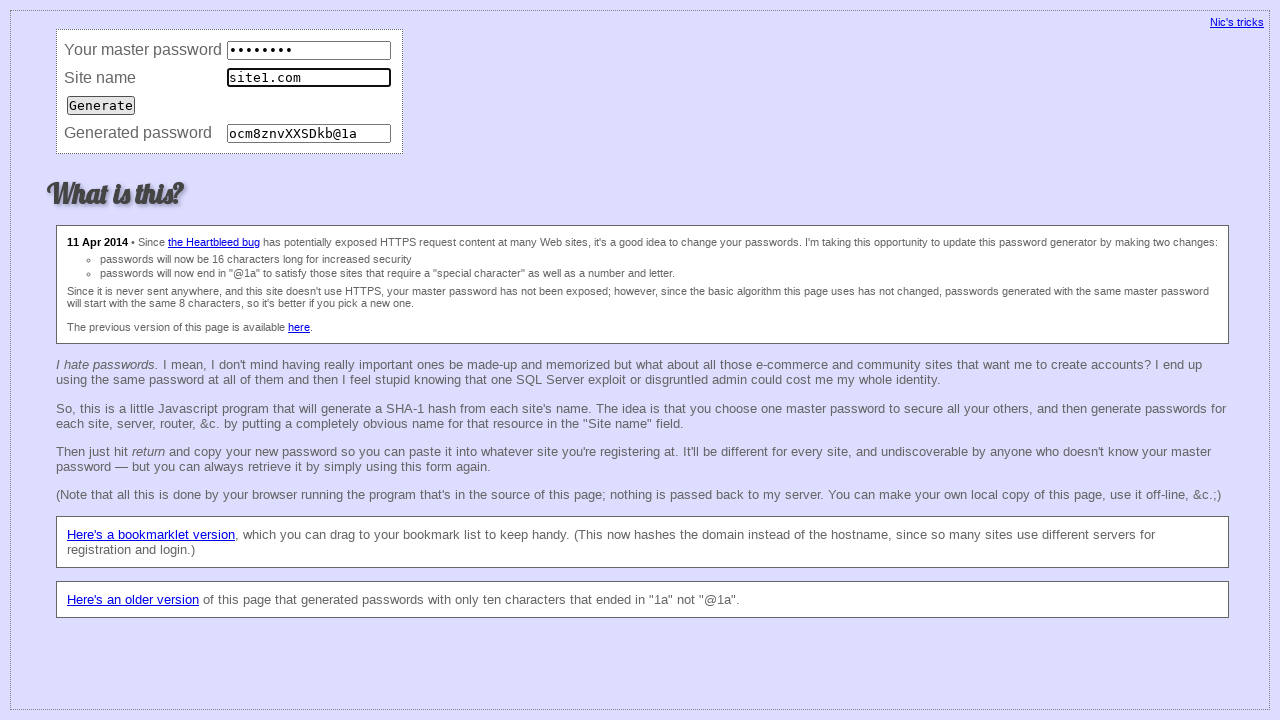

Submitted form (consistency test iteration 70) at (101, 105) on input[type='submit']
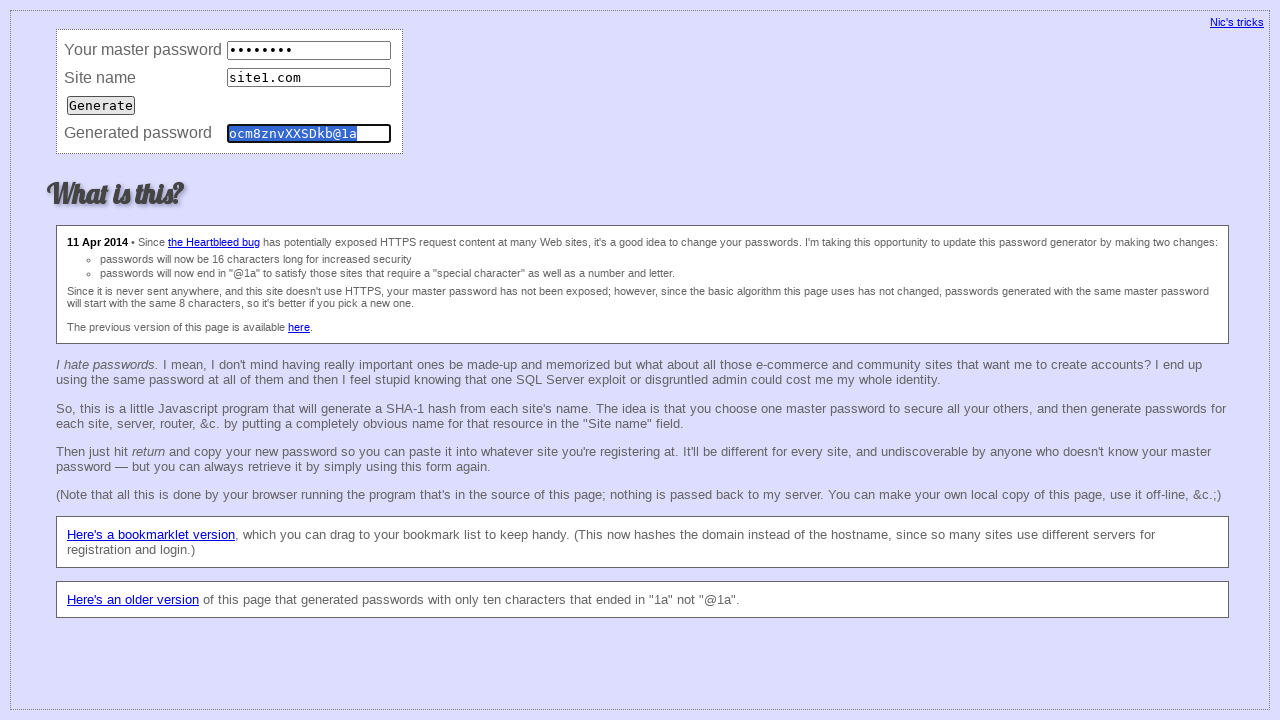

Retrieved password (consistency test iteration 70)
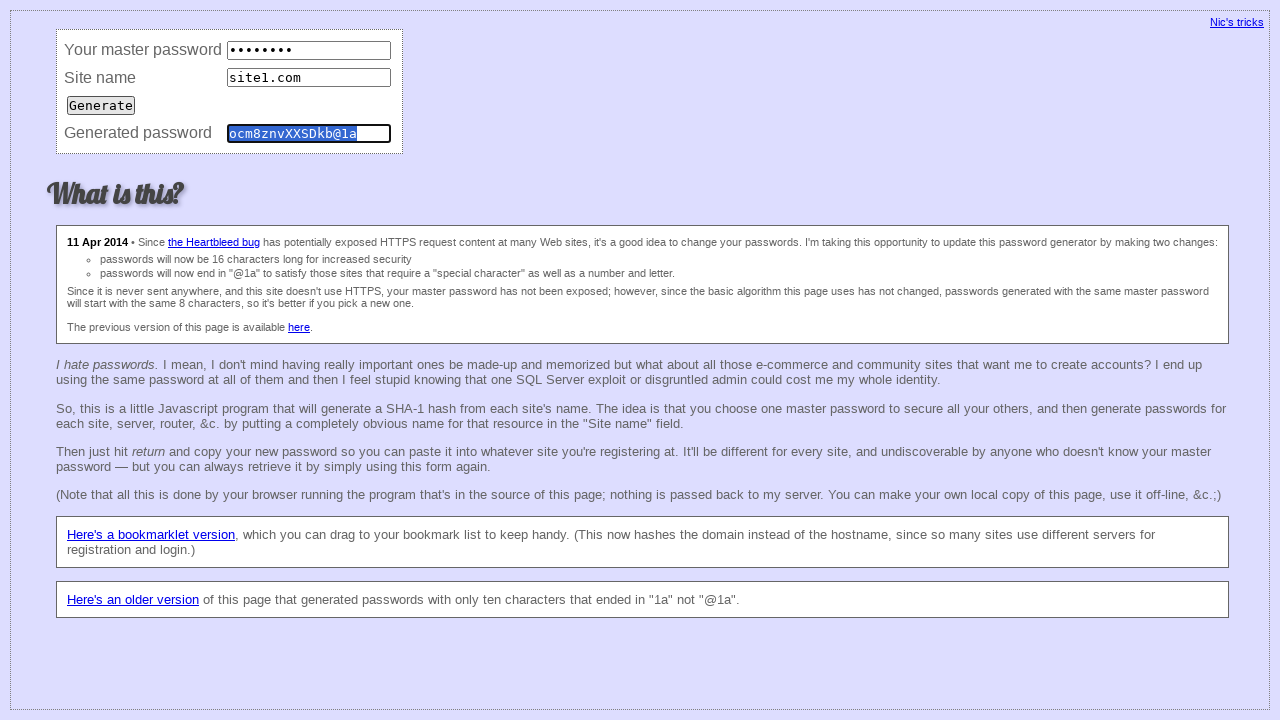

Cleared master password field (consistency test iteration 71) on input[name='master']
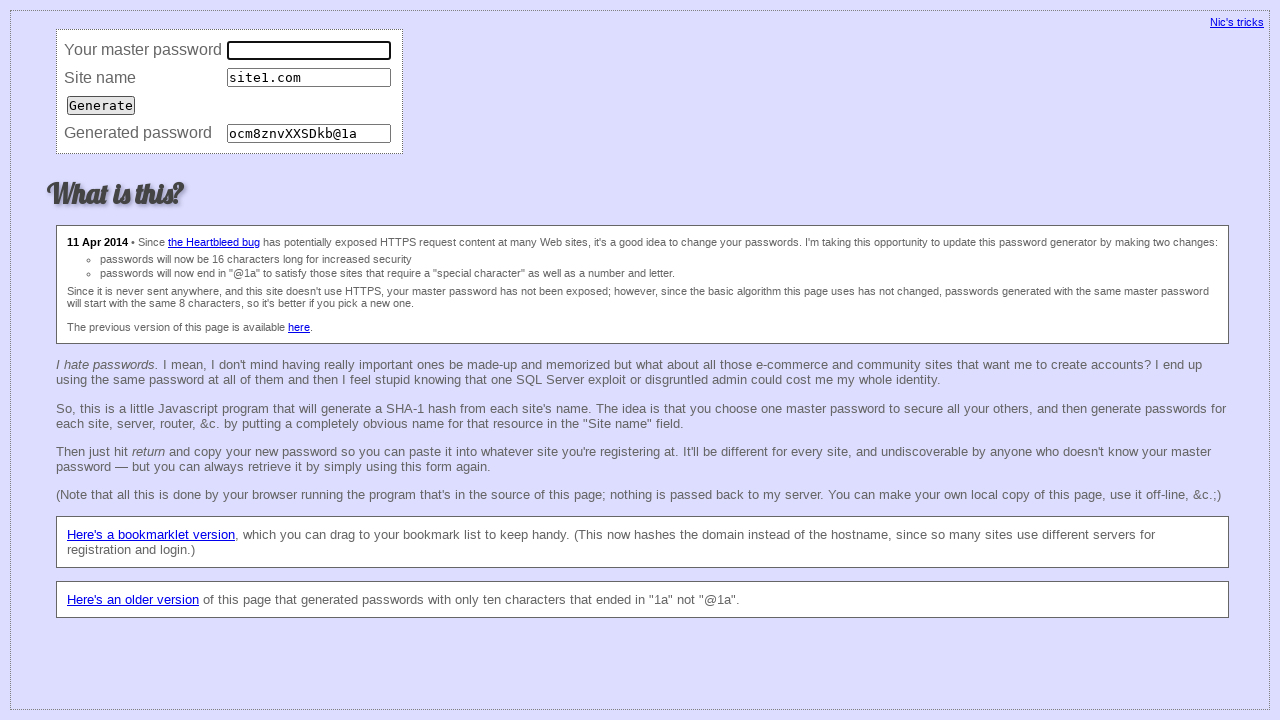

Filled master password field (consistency test iteration 71) on input[name='master']
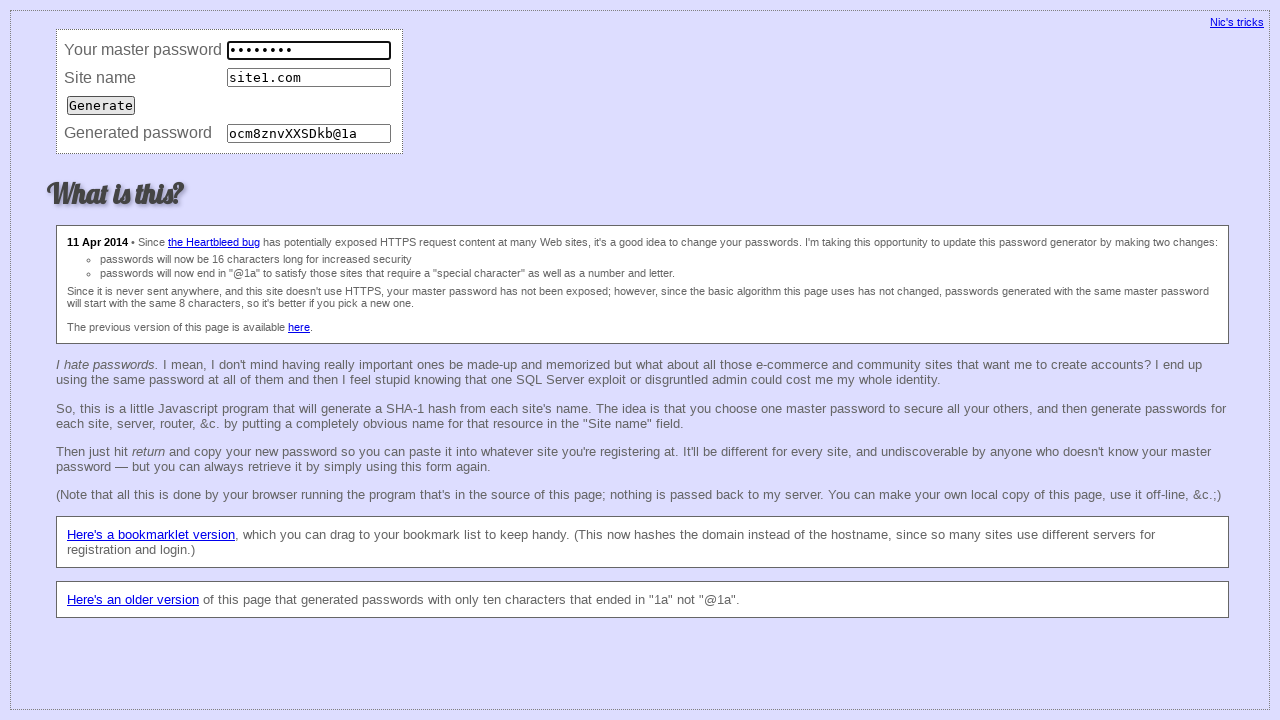

Cleared site name field (consistency test iteration 71) on input[name='site']
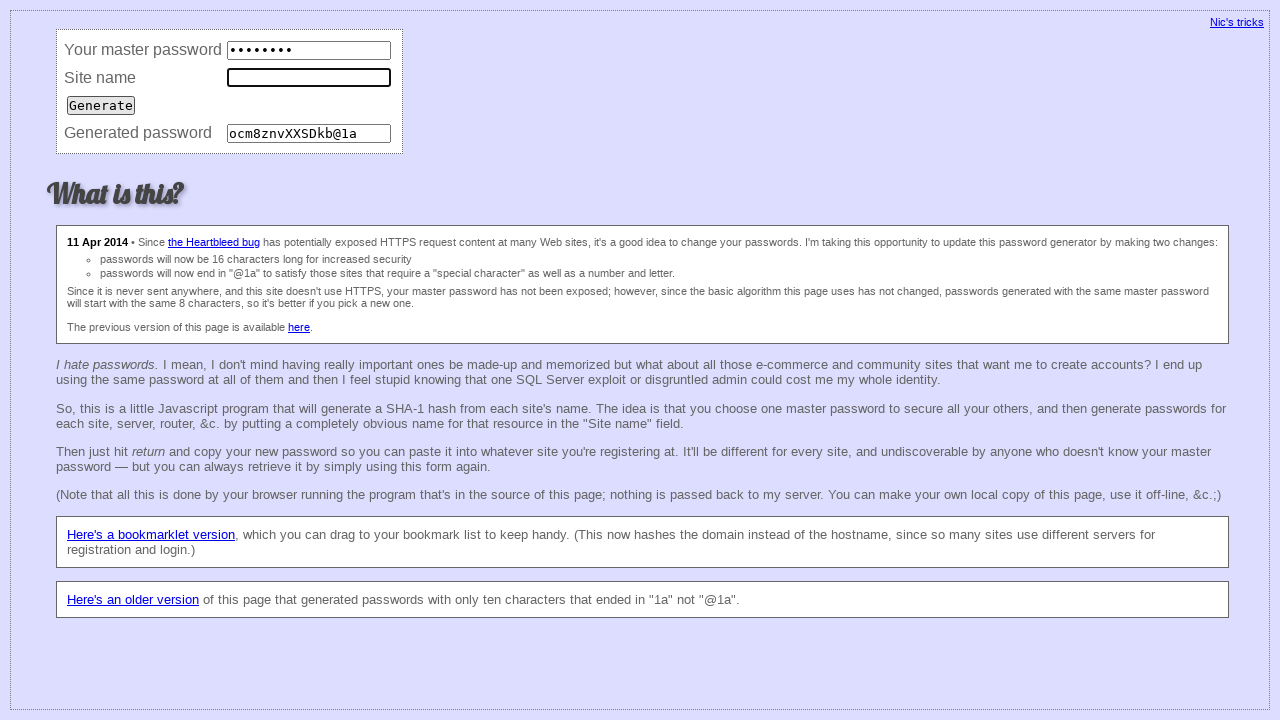

Filled site name field with 'site1.com' (consistency test iteration 71) on input[name='site']
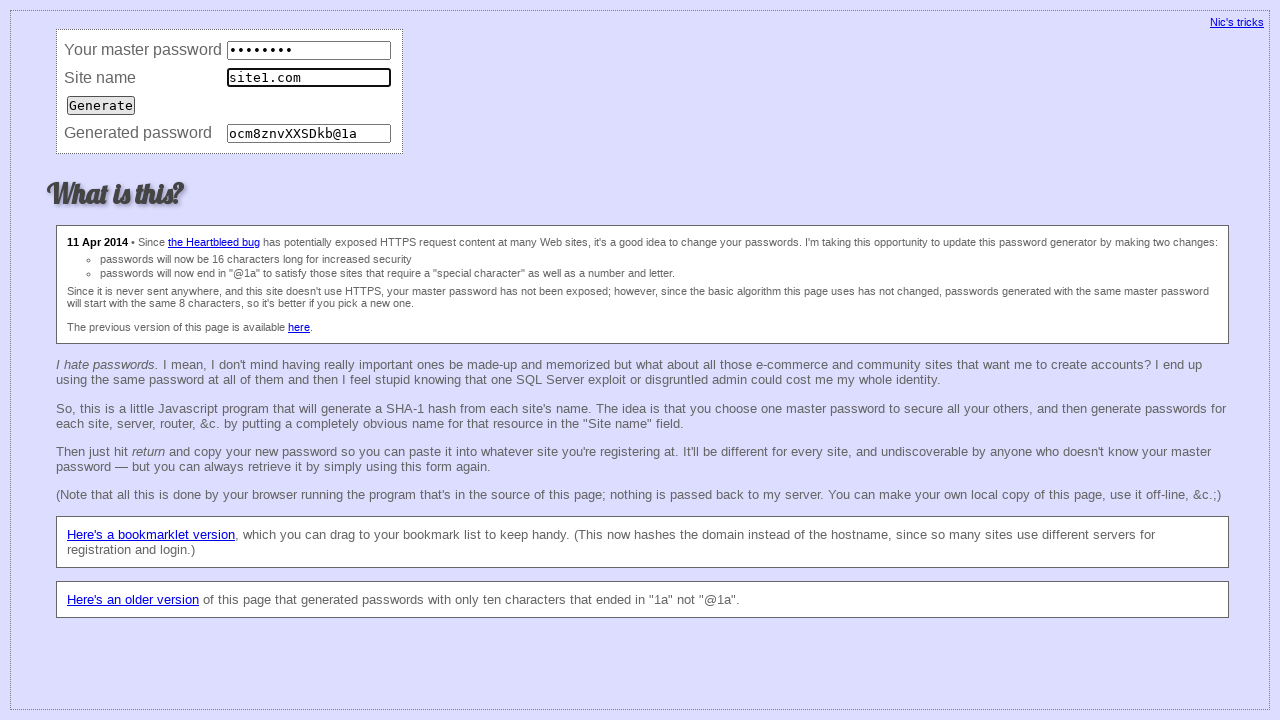

Submitted form (consistency test iteration 71) at (101, 105) on input[type='submit']
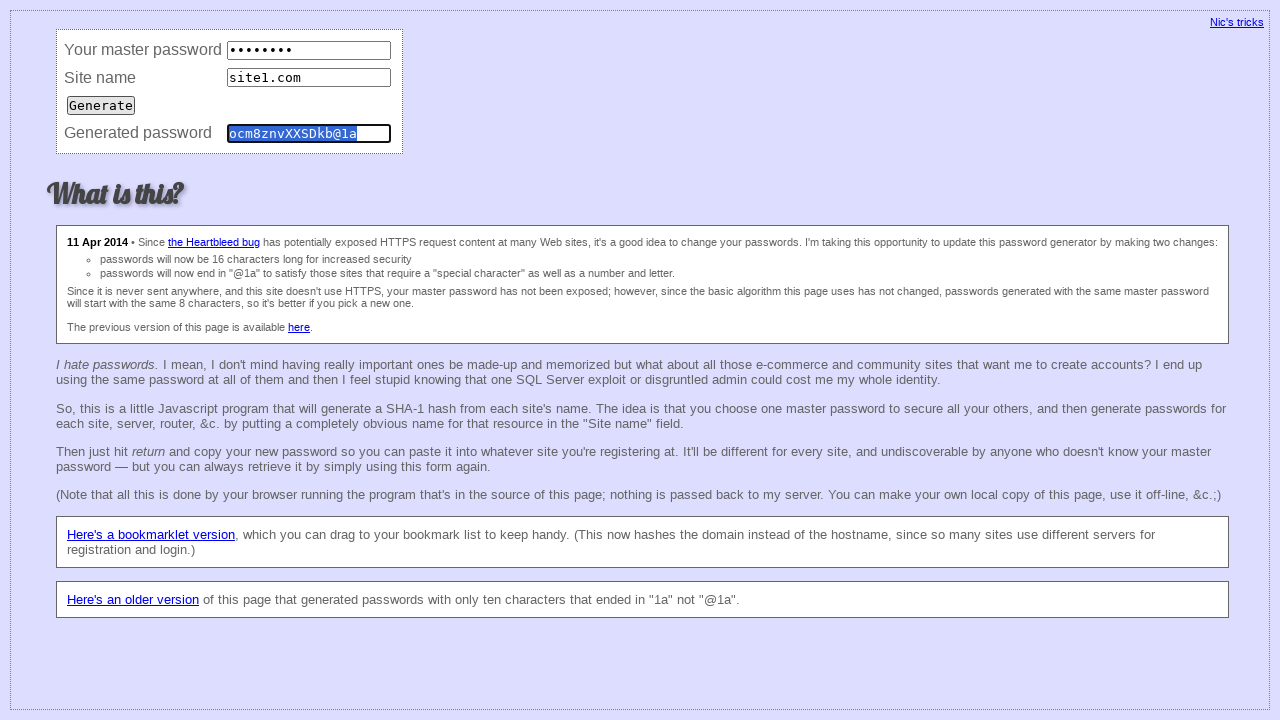

Retrieved password (consistency test iteration 71)
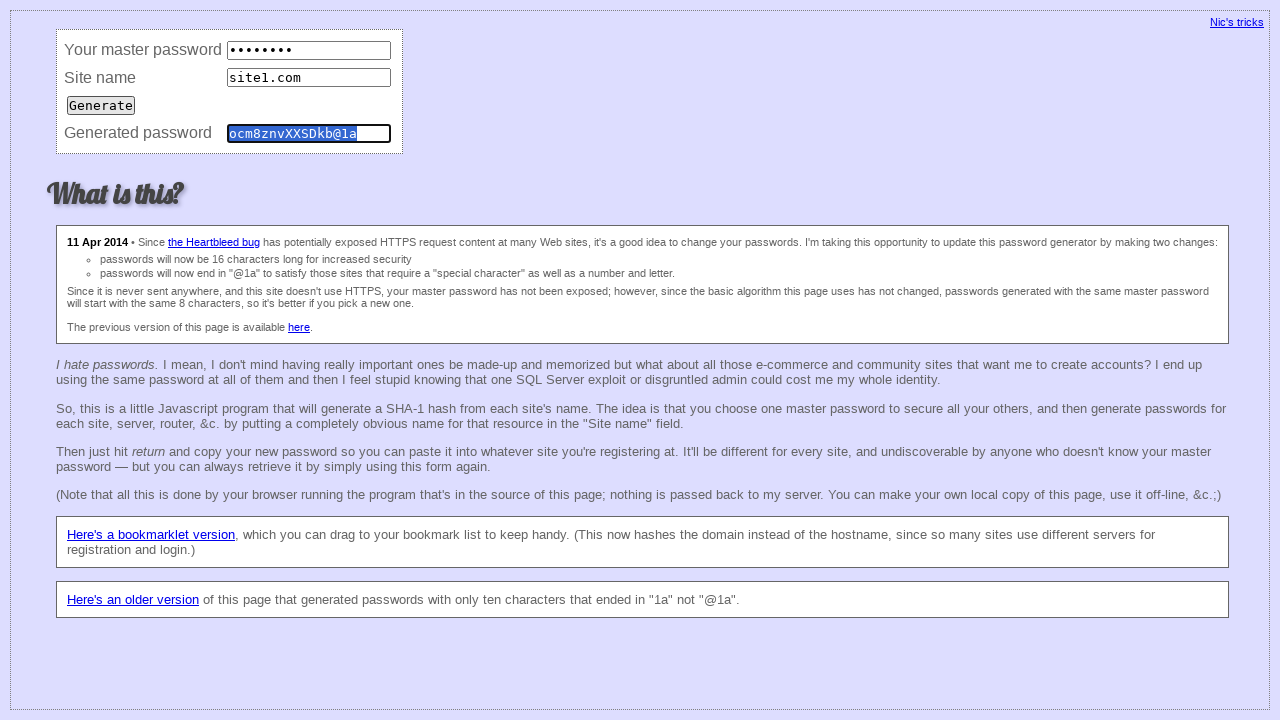

Cleared master password field (consistency test iteration 72) on input[name='master']
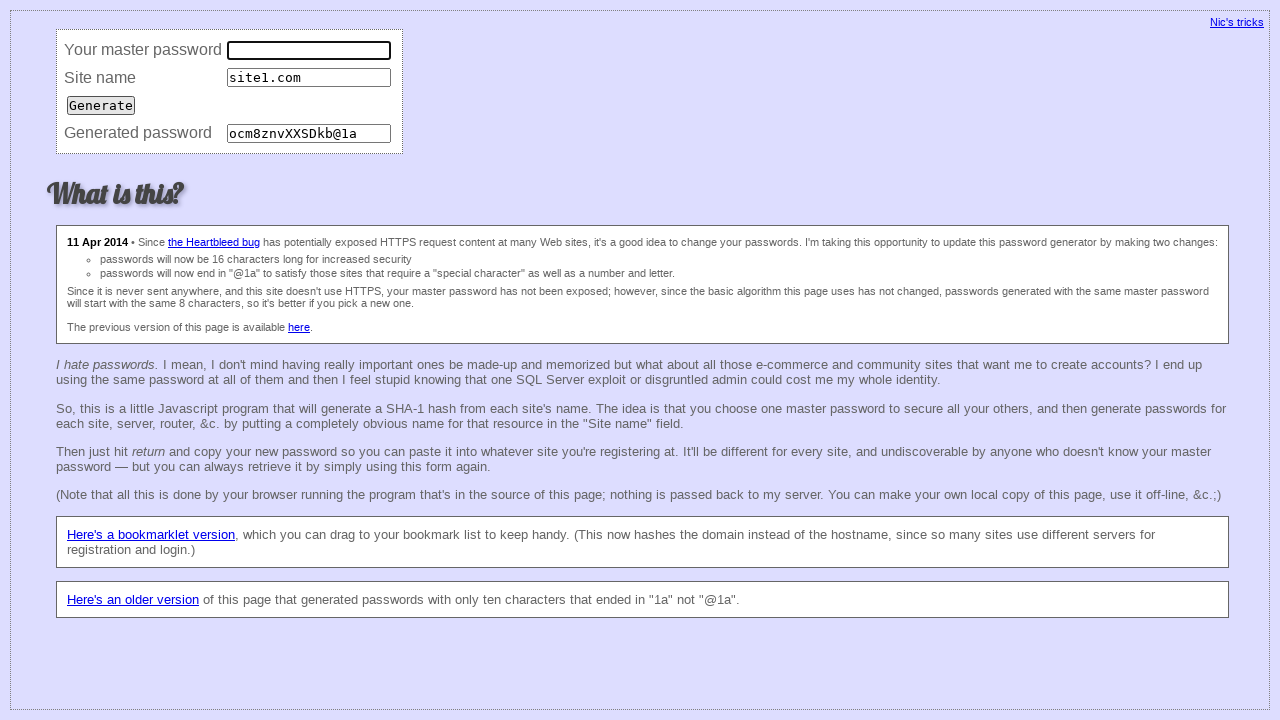

Filled master password field (consistency test iteration 72) on input[name='master']
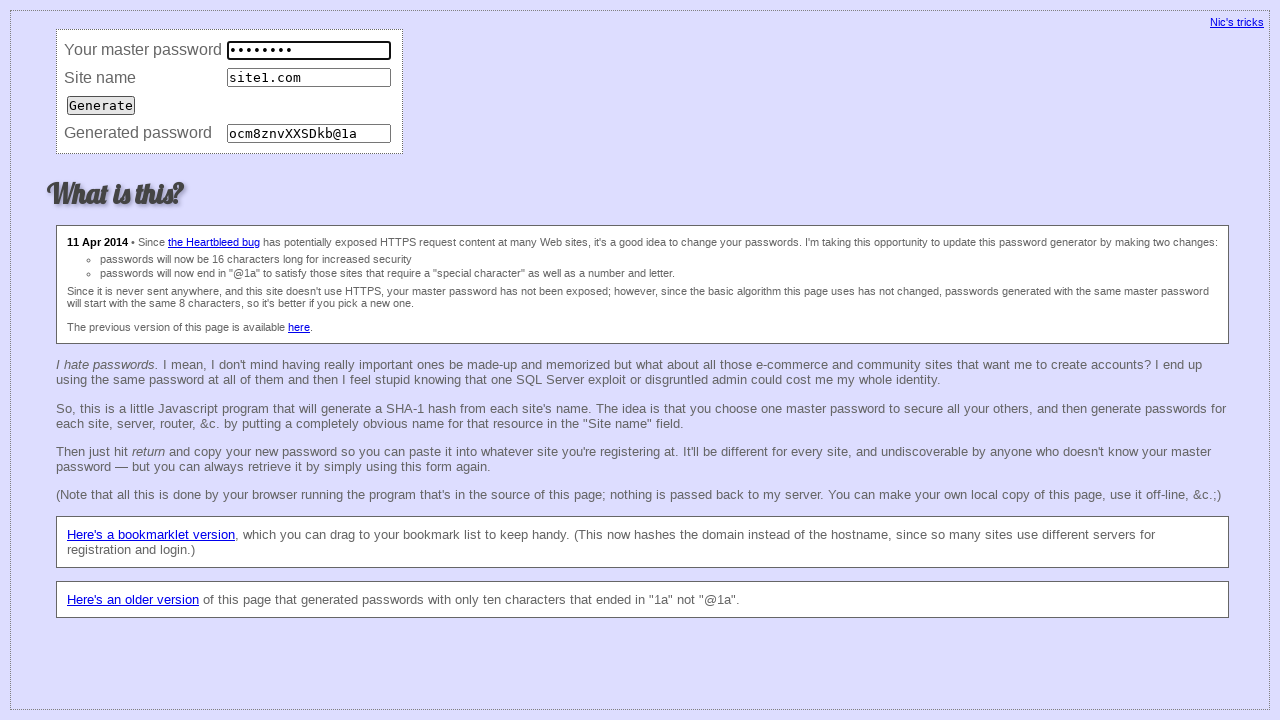

Cleared site name field (consistency test iteration 72) on input[name='site']
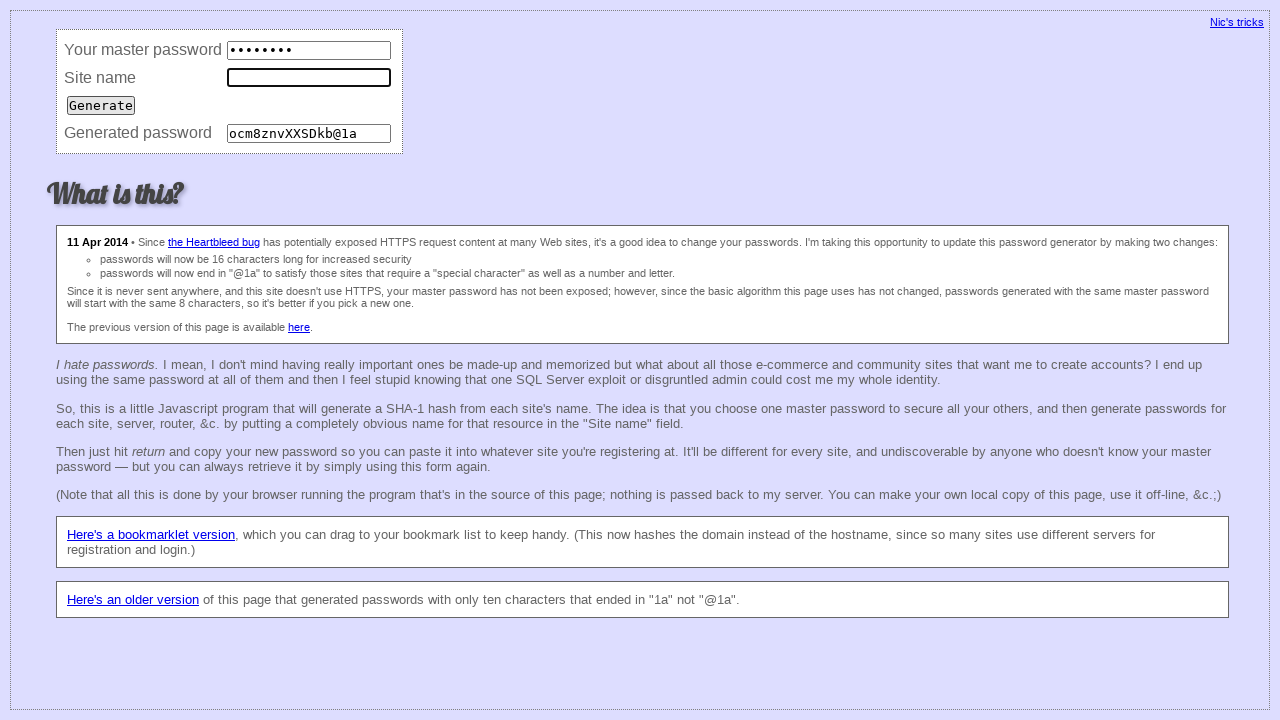

Filled site name field with 'site1.com' (consistency test iteration 72) on input[name='site']
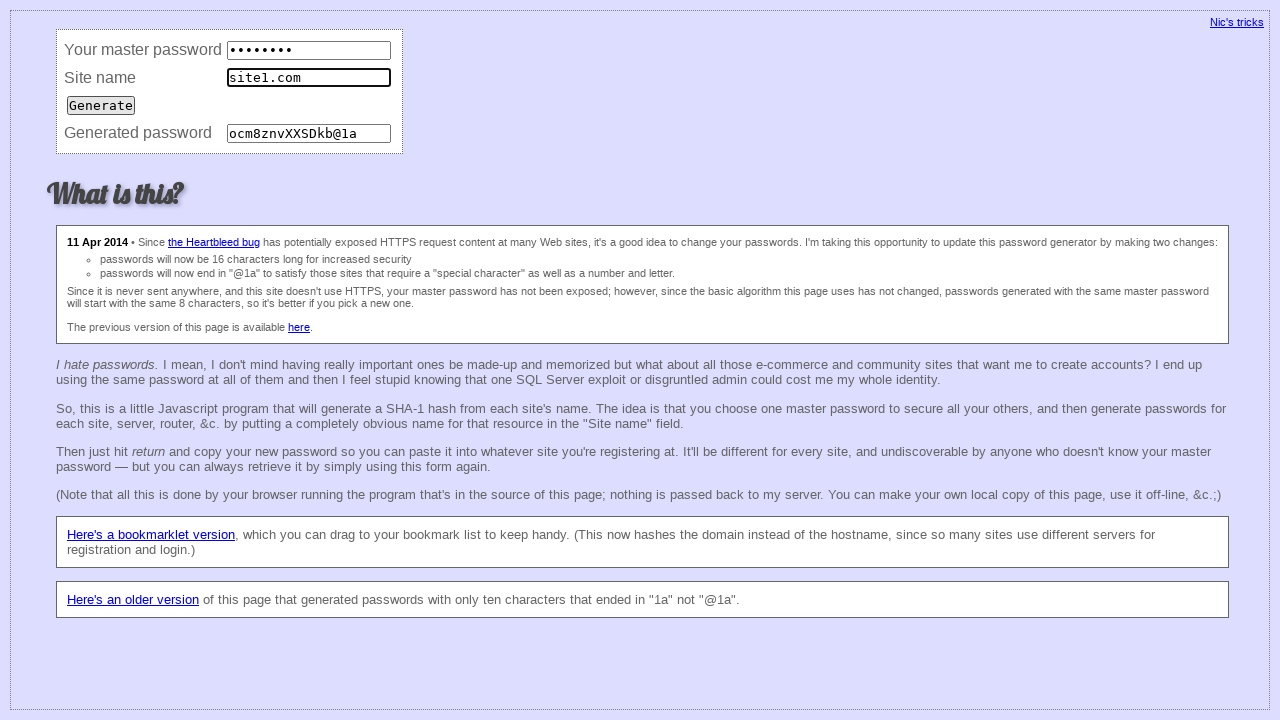

Submitted form (consistency test iteration 72) at (101, 105) on input[type='submit']
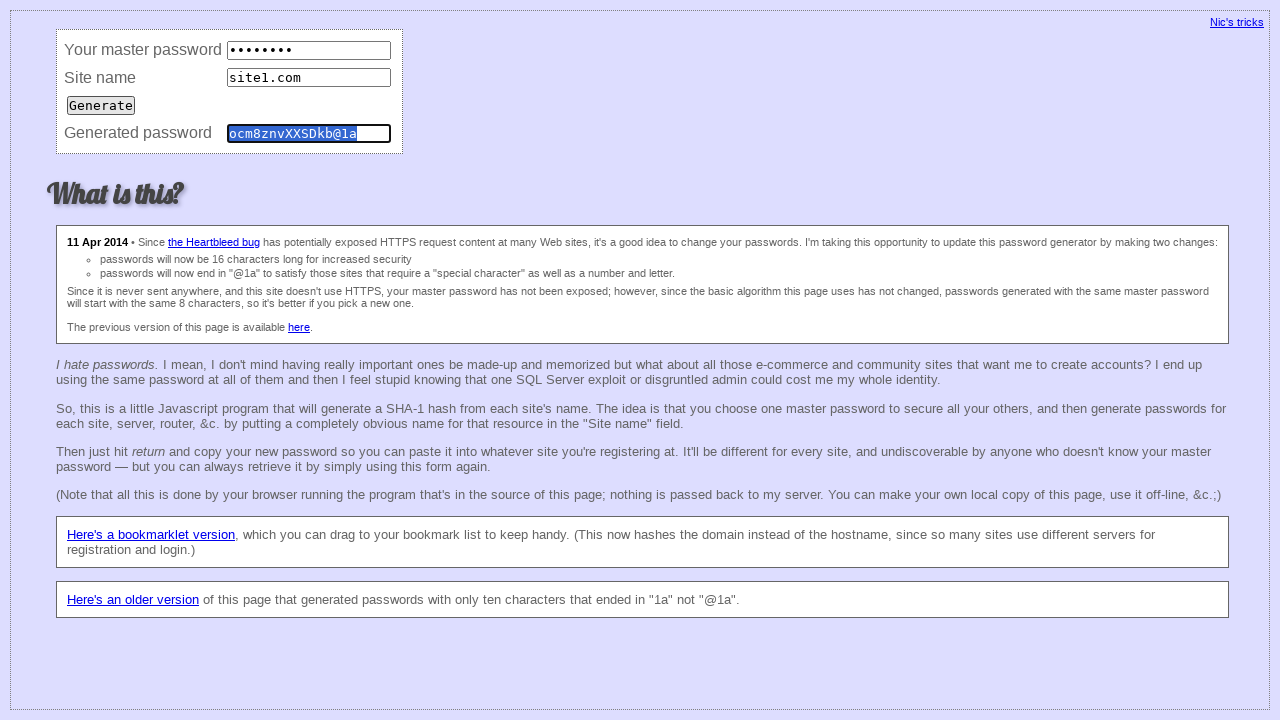

Retrieved password (consistency test iteration 72)
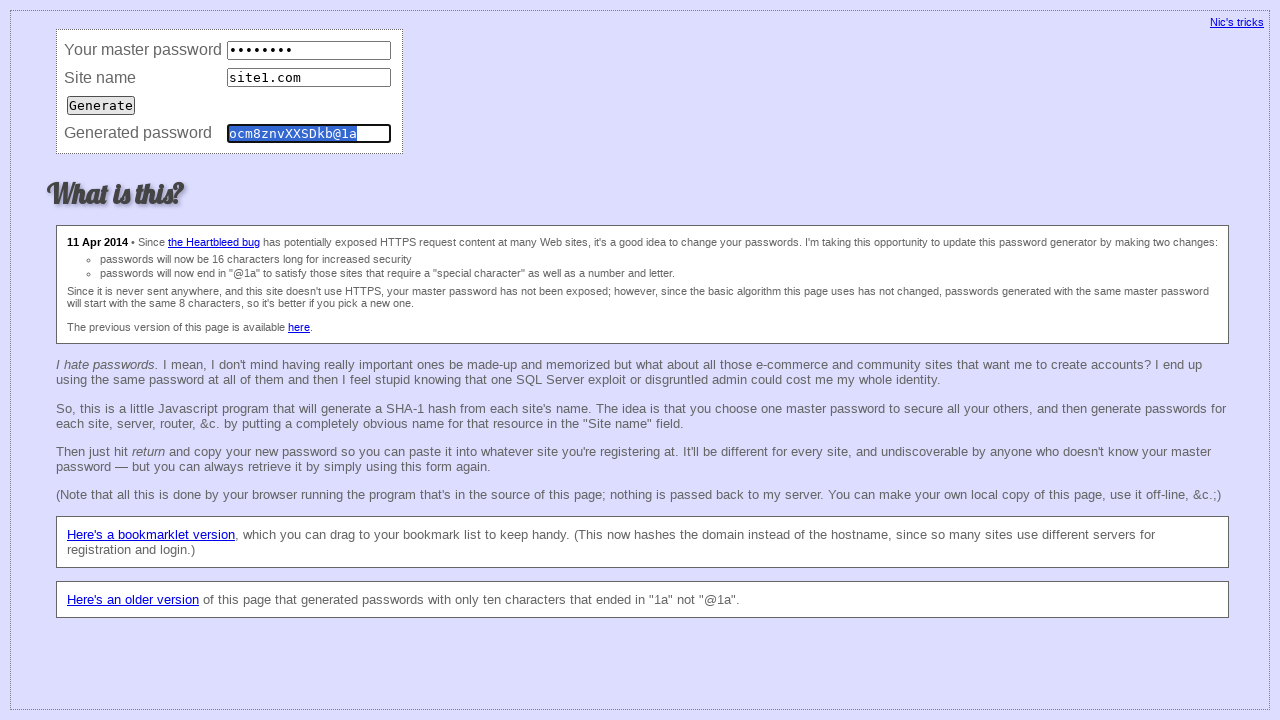

Cleared master password field (consistency test iteration 73) on input[name='master']
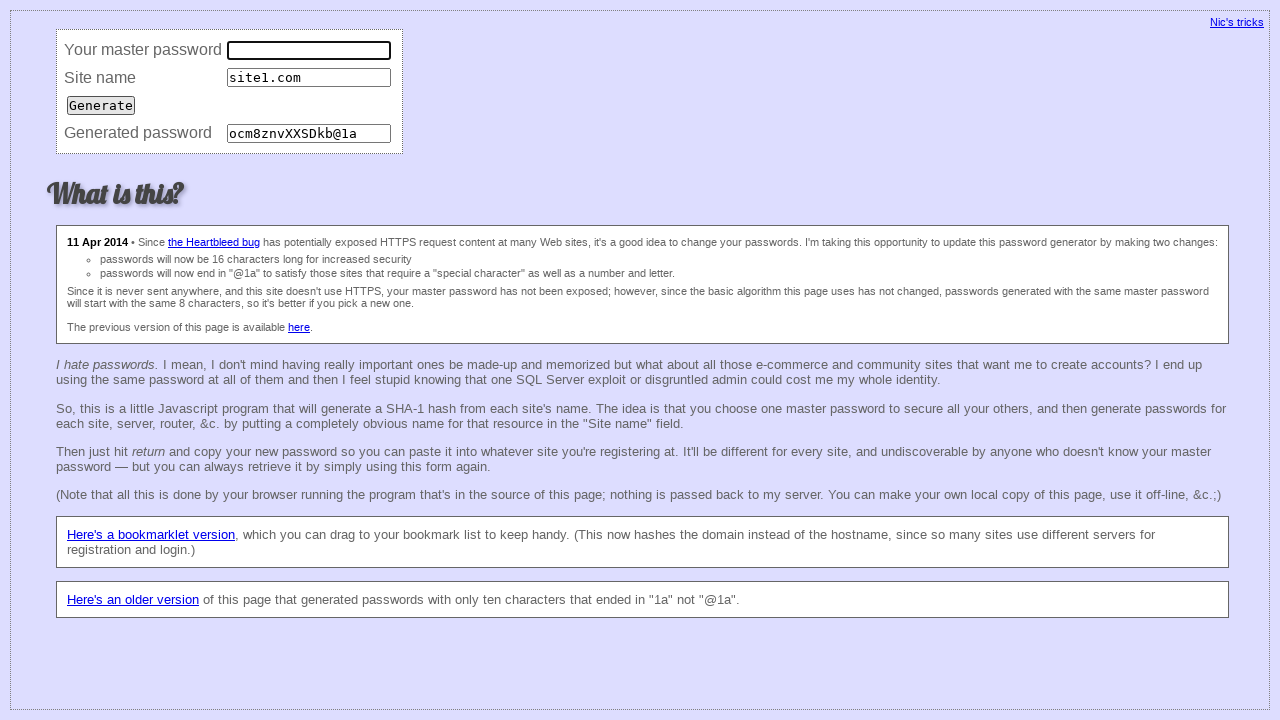

Filled master password field (consistency test iteration 73) on input[name='master']
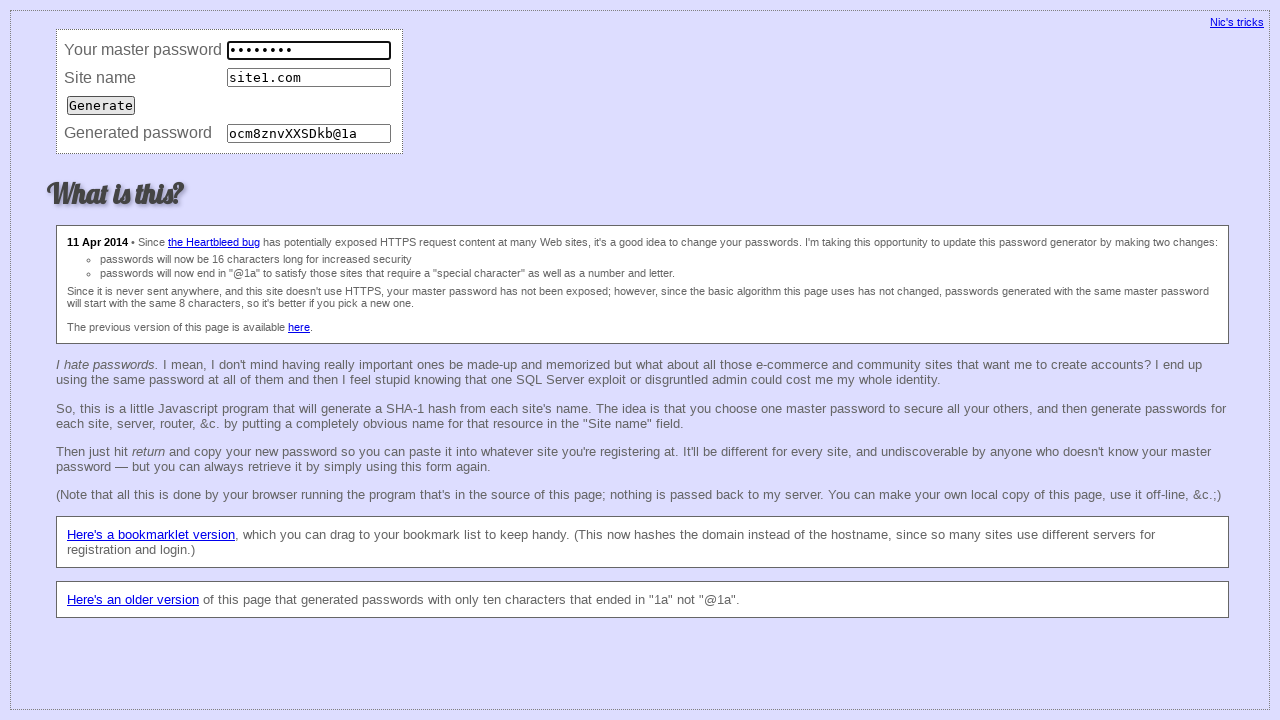

Cleared site name field (consistency test iteration 73) on input[name='site']
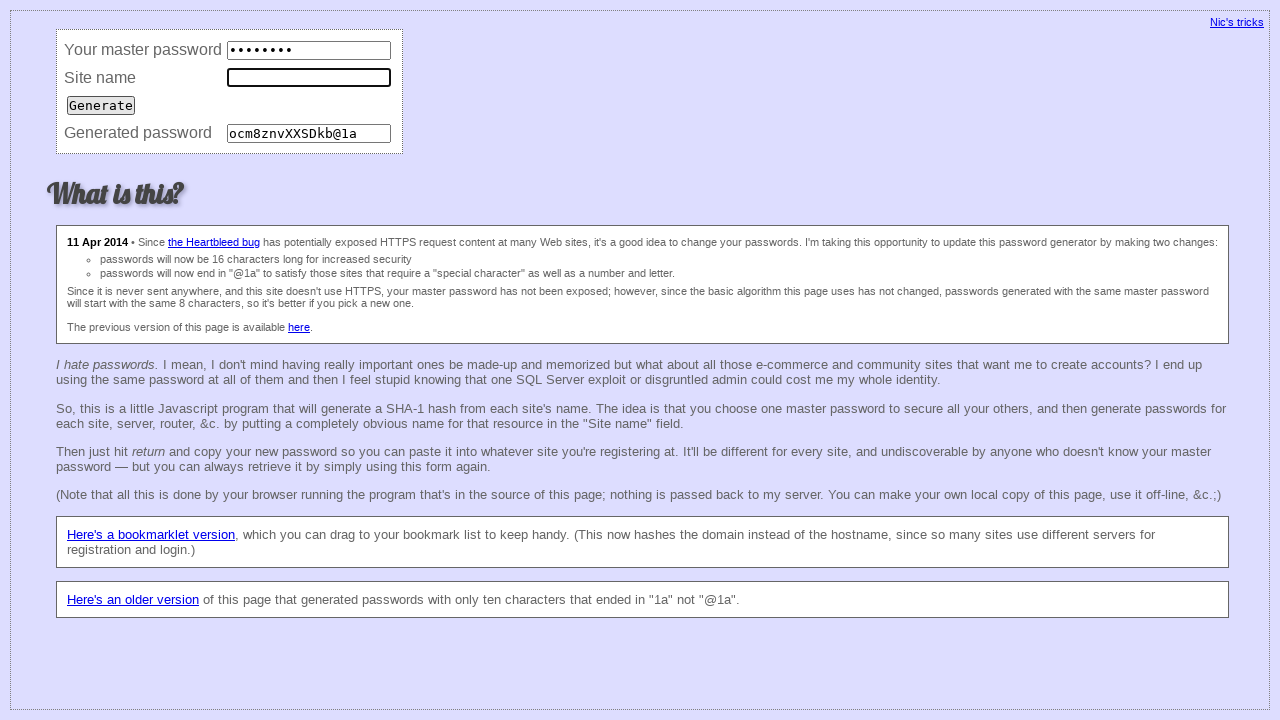

Filled site name field with 'site1.com' (consistency test iteration 73) on input[name='site']
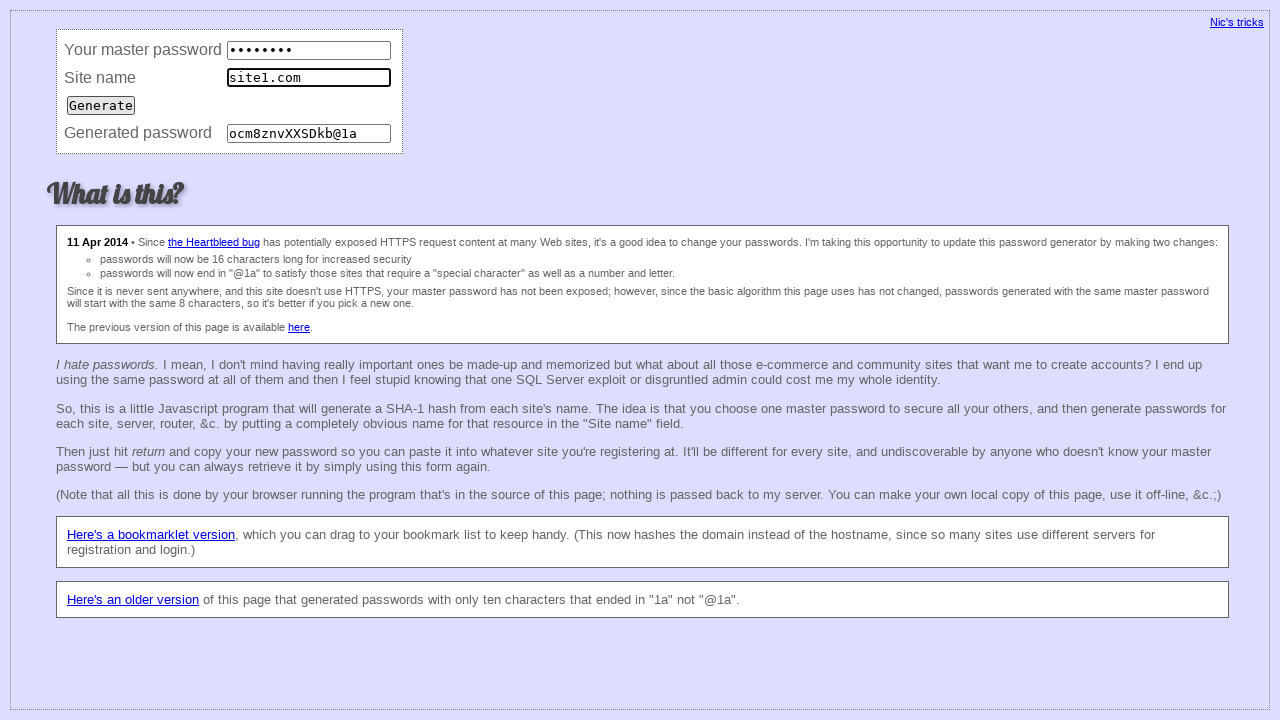

Submitted form (consistency test iteration 73) at (101, 105) on input[type='submit']
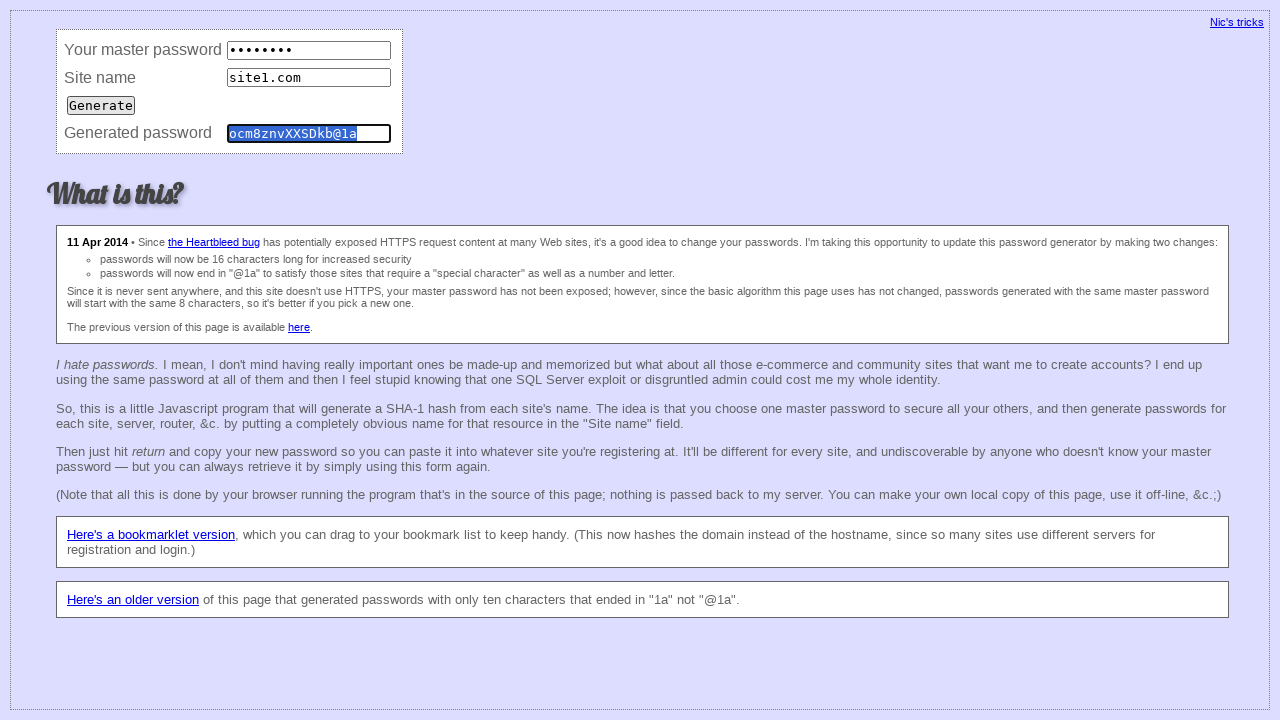

Retrieved password (consistency test iteration 73)
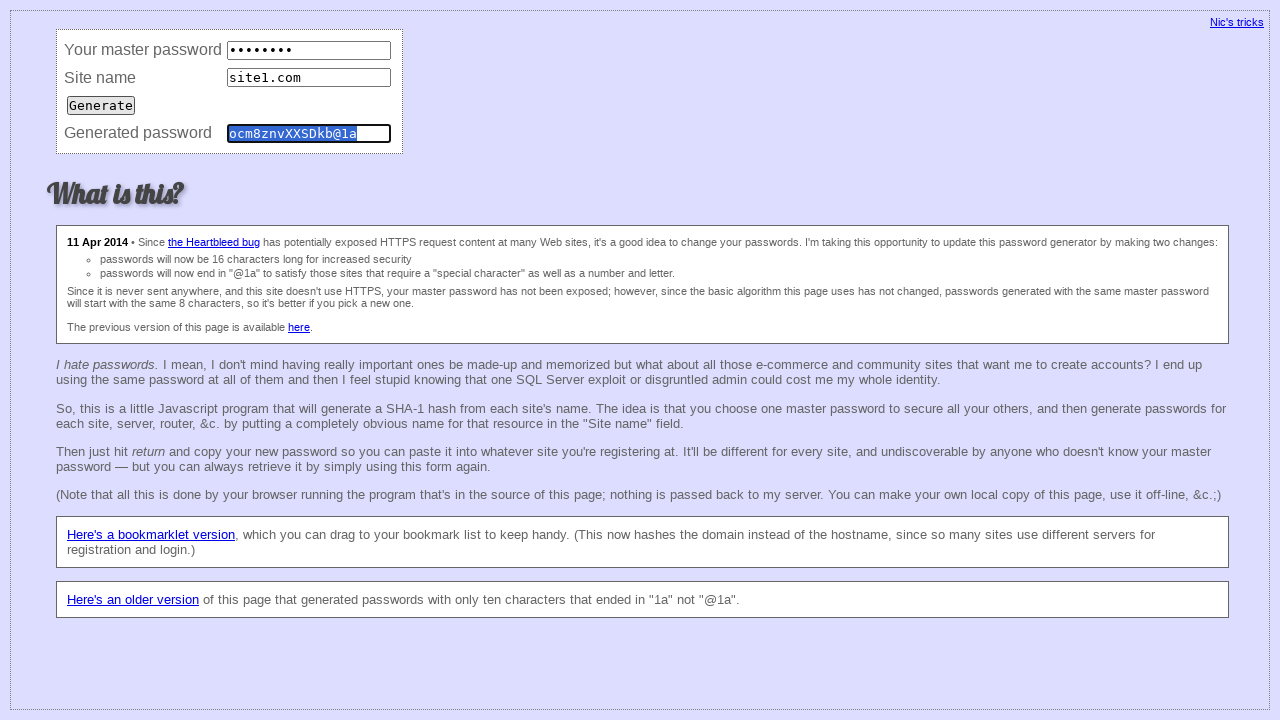

Cleared master password field (consistency test iteration 74) on input[name='master']
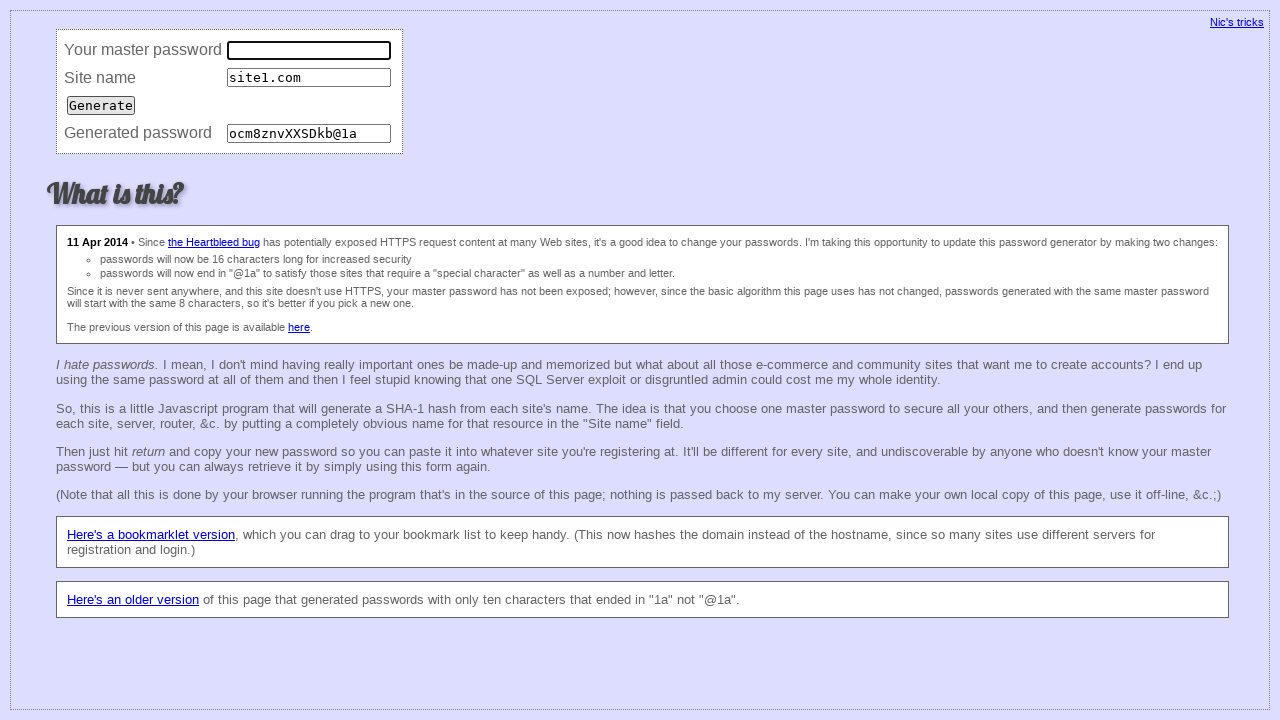

Filled master password field (consistency test iteration 74) on input[name='master']
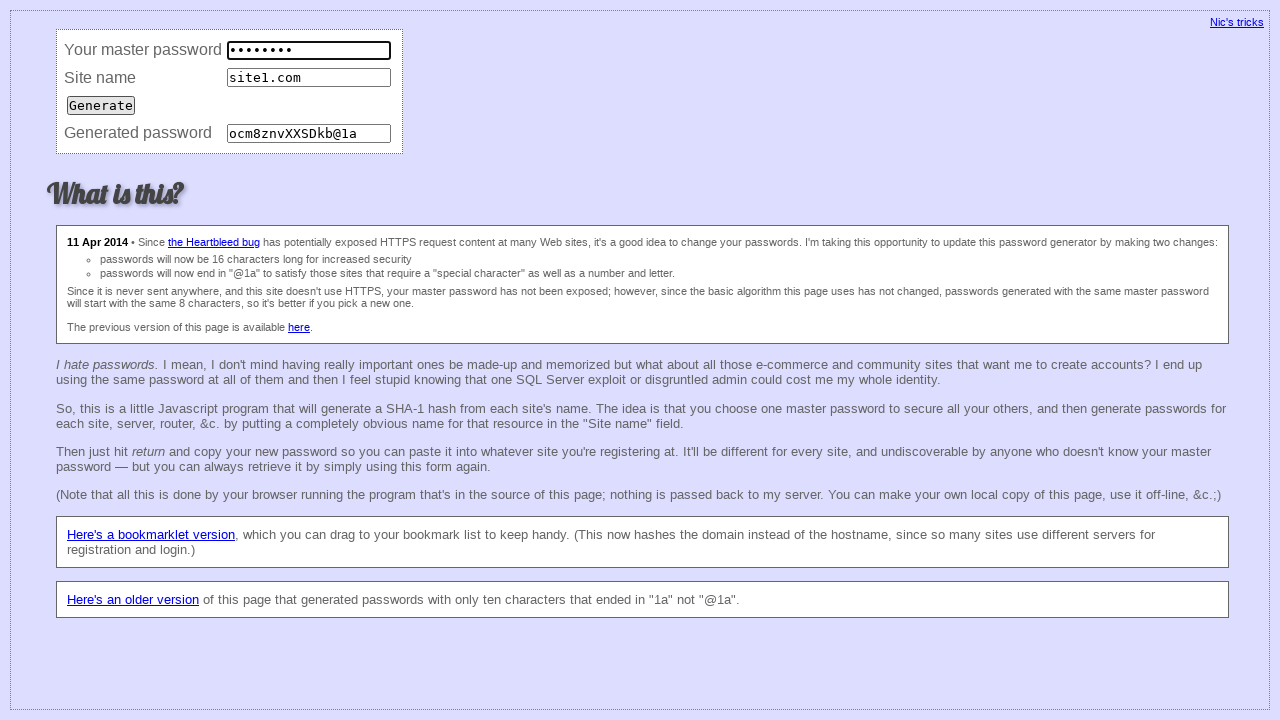

Cleared site name field (consistency test iteration 74) on input[name='site']
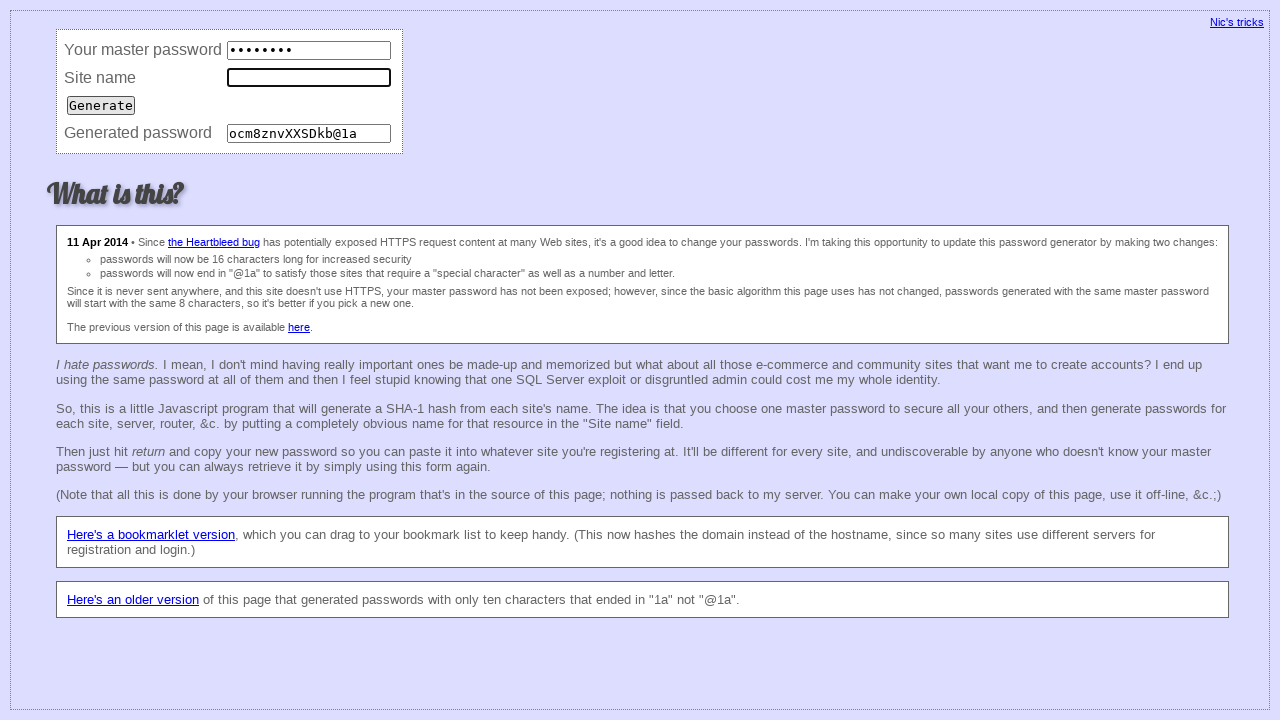

Filled site name field with 'site1.com' (consistency test iteration 74) on input[name='site']
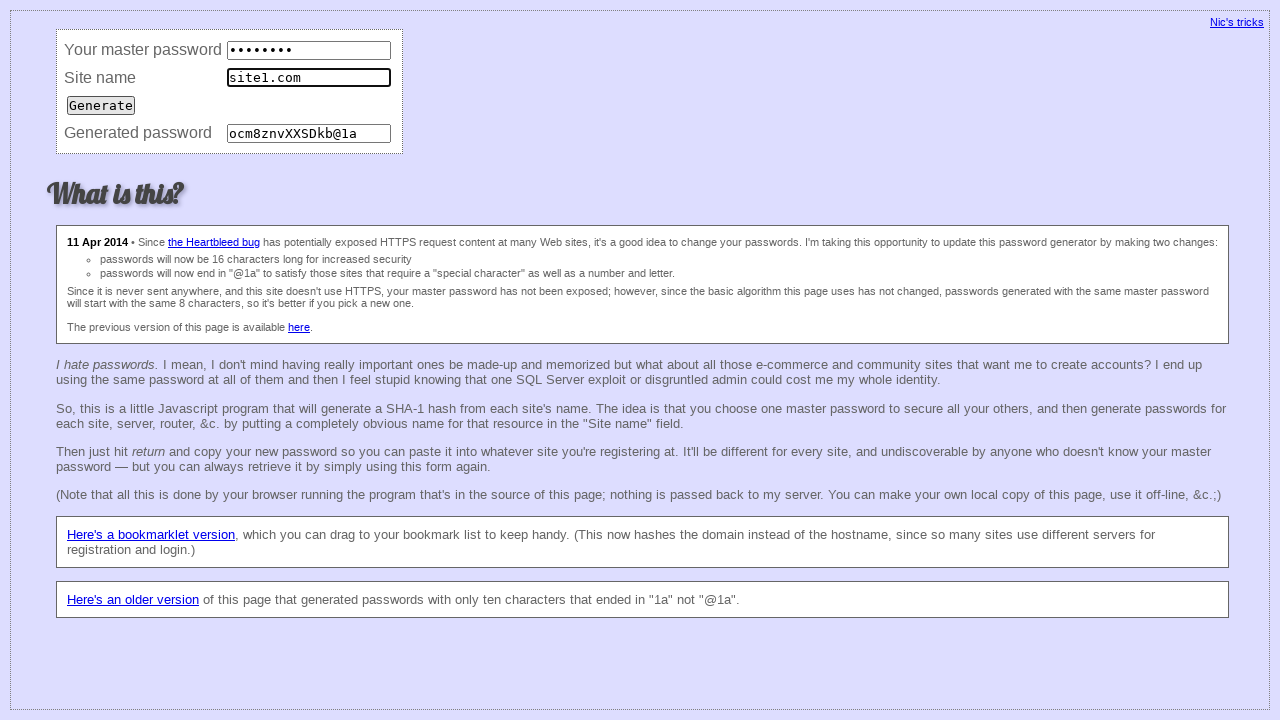

Submitted form (consistency test iteration 74) at (101, 105) on input[type='submit']
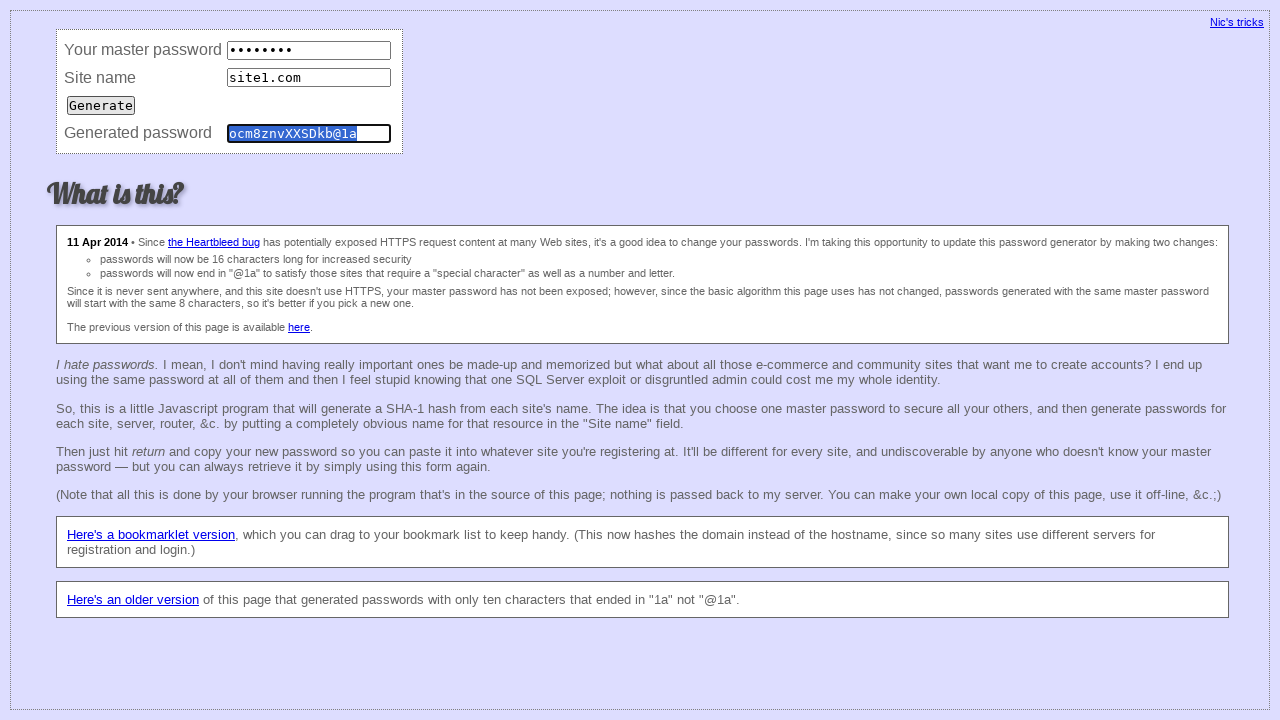

Retrieved password (consistency test iteration 74)
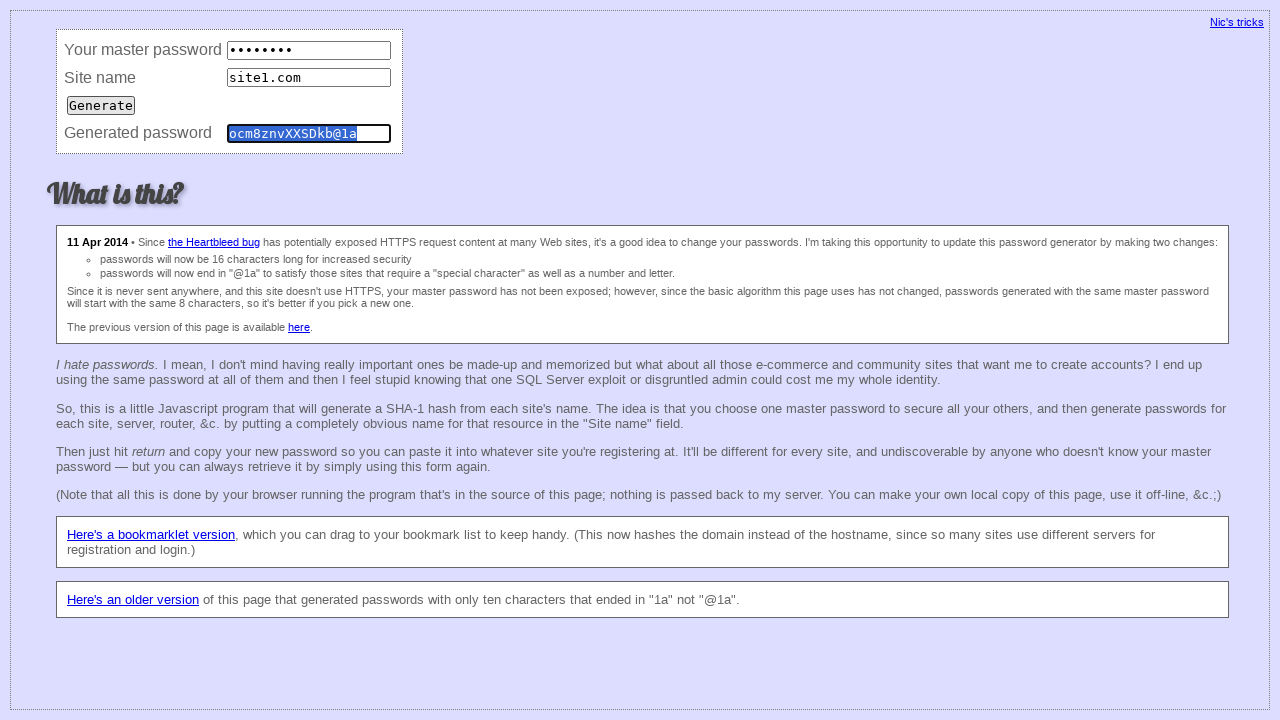

Cleared master password field (consistency test iteration 75) on input[name='master']
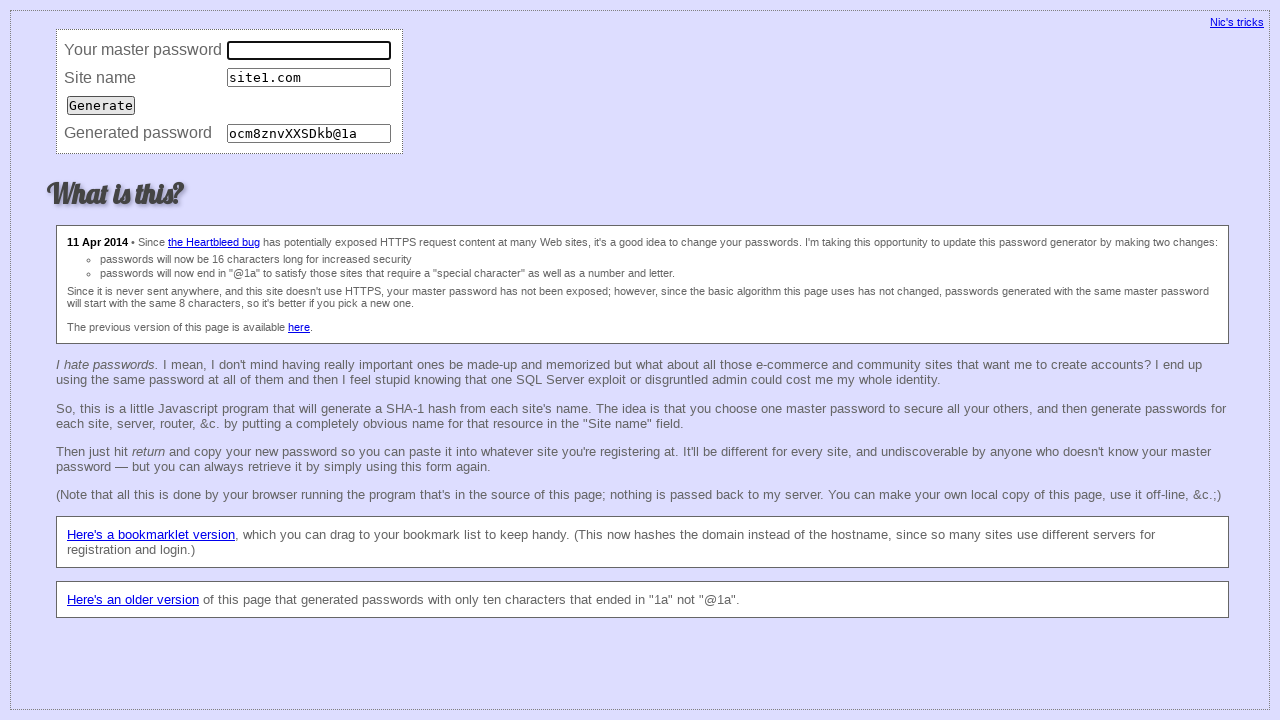

Filled master password field (consistency test iteration 75) on input[name='master']
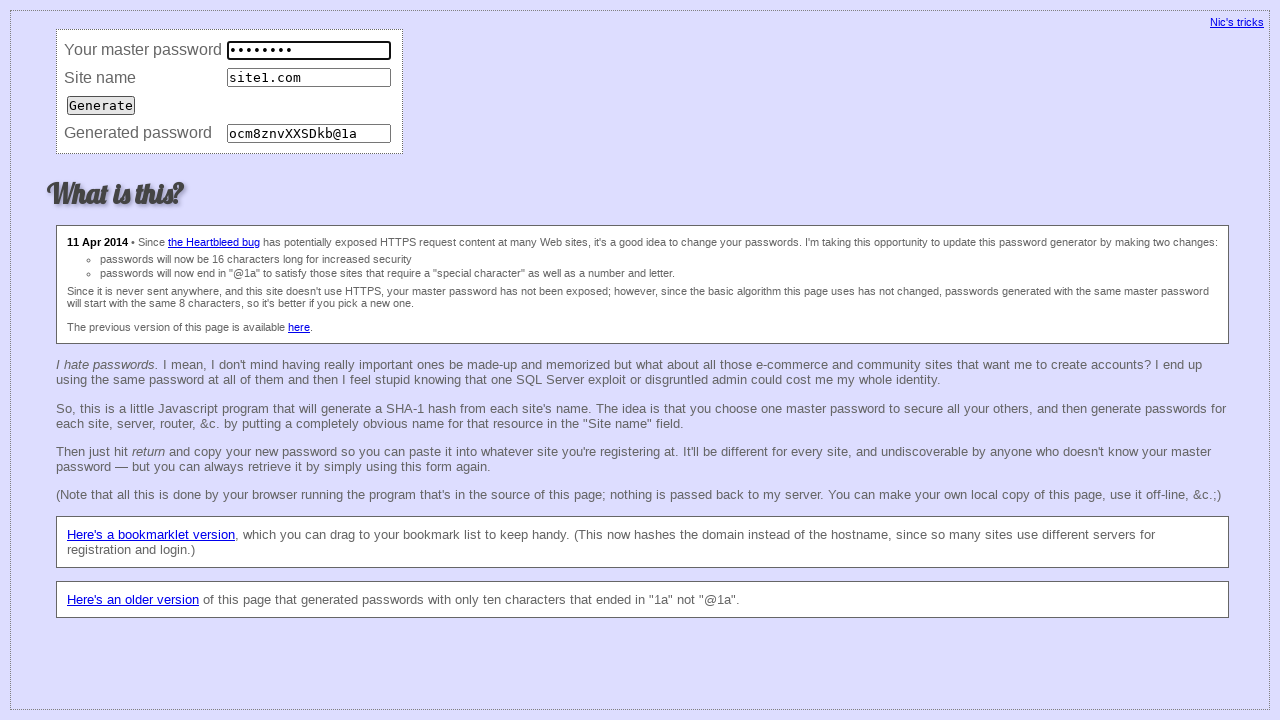

Cleared site name field (consistency test iteration 75) on input[name='site']
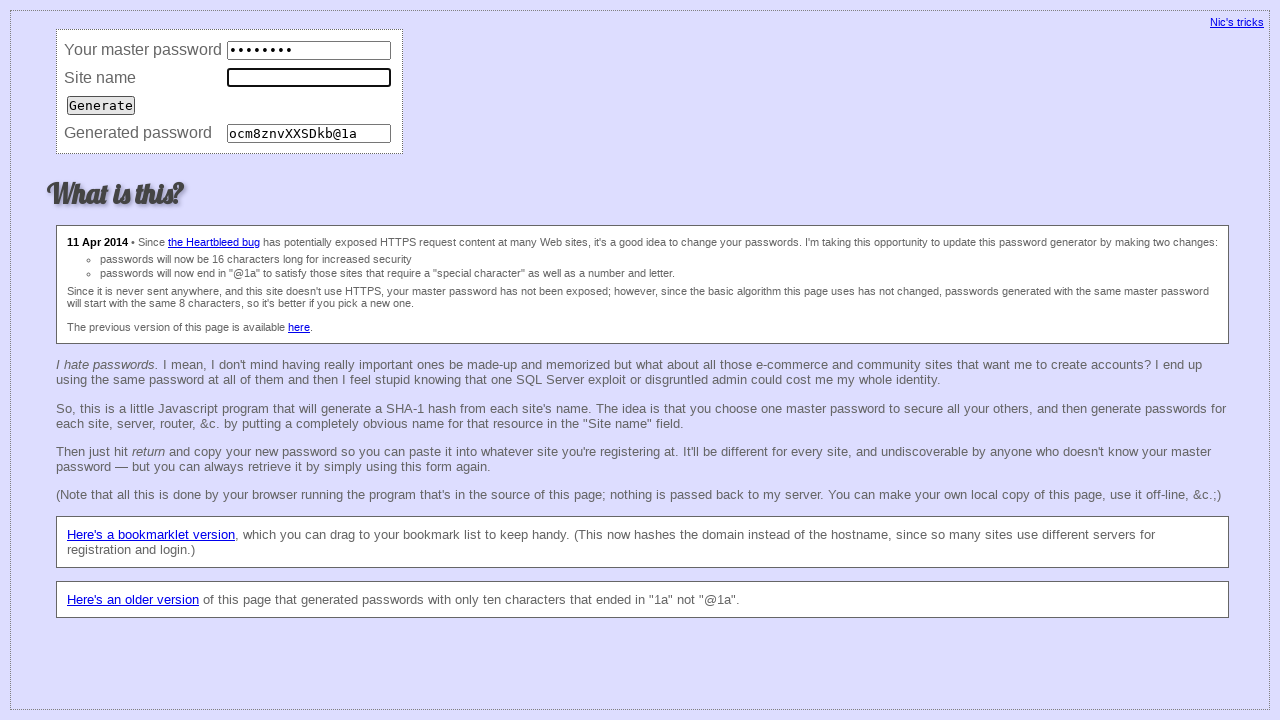

Filled site name field with 'site1.com' (consistency test iteration 75) on input[name='site']
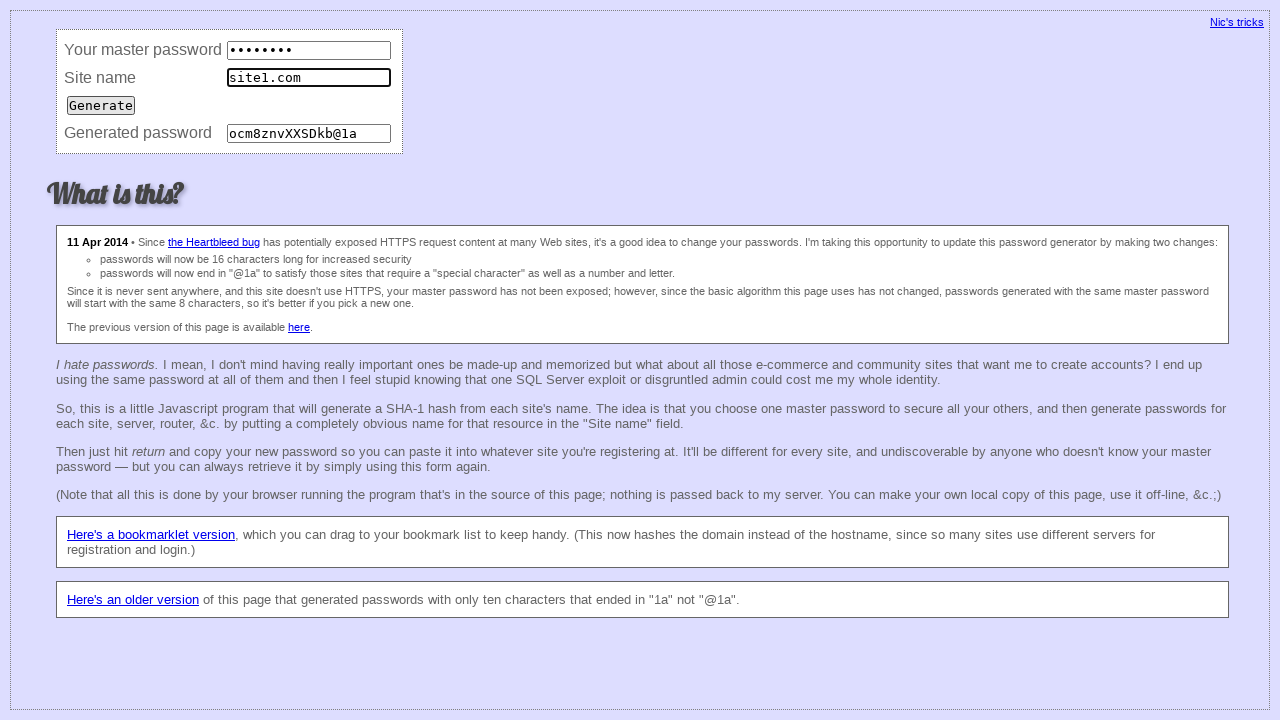

Submitted form (consistency test iteration 75) at (101, 105) on input[type='submit']
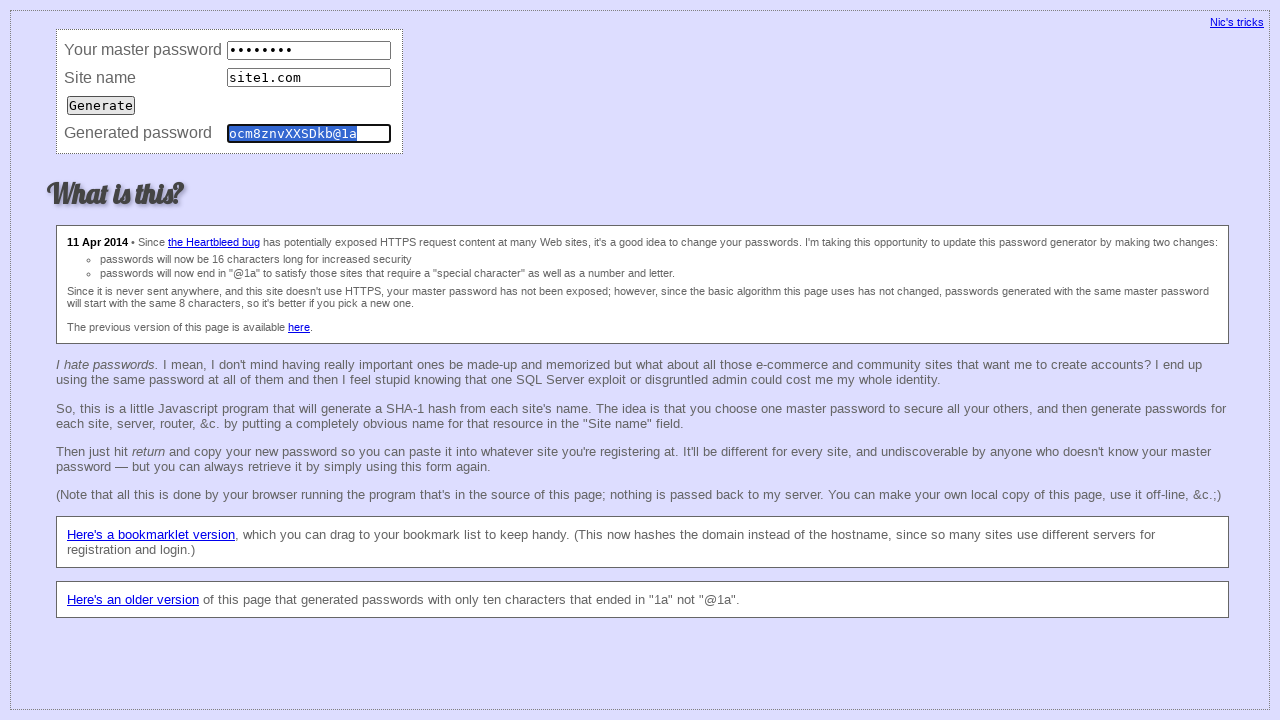

Retrieved password (consistency test iteration 75)
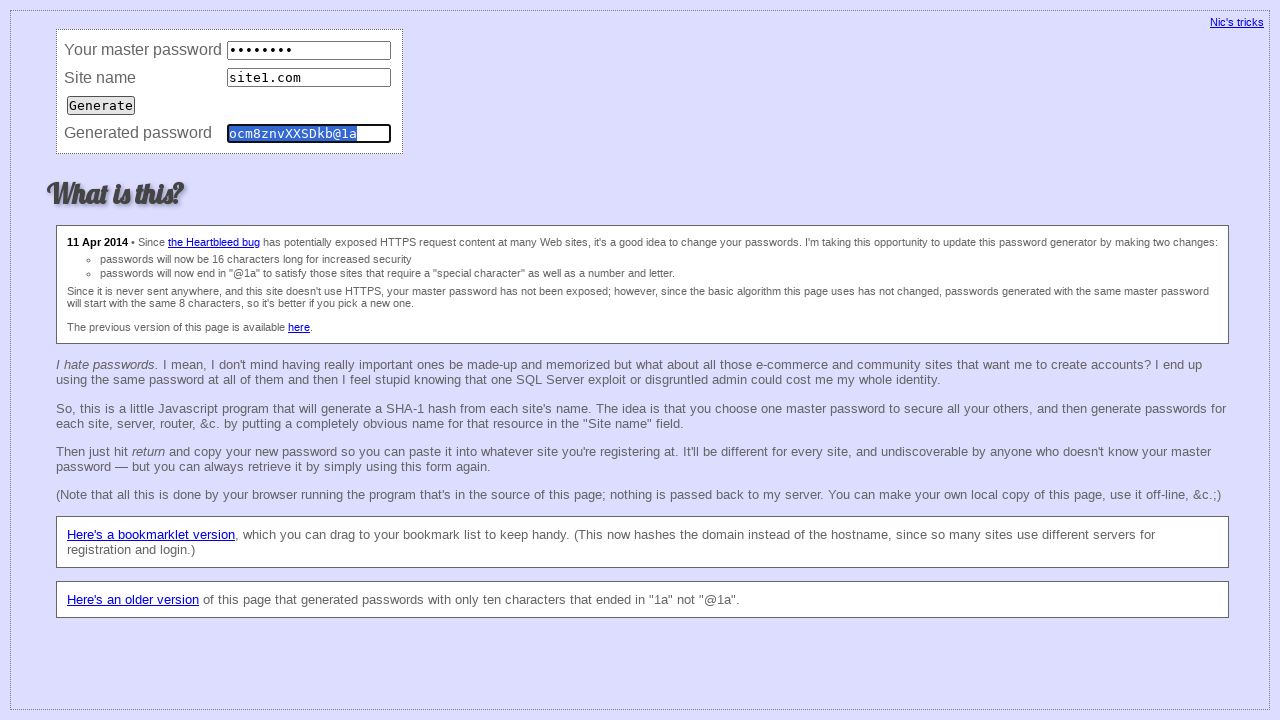

Cleared master password field (consistency test iteration 76) on input[name='master']
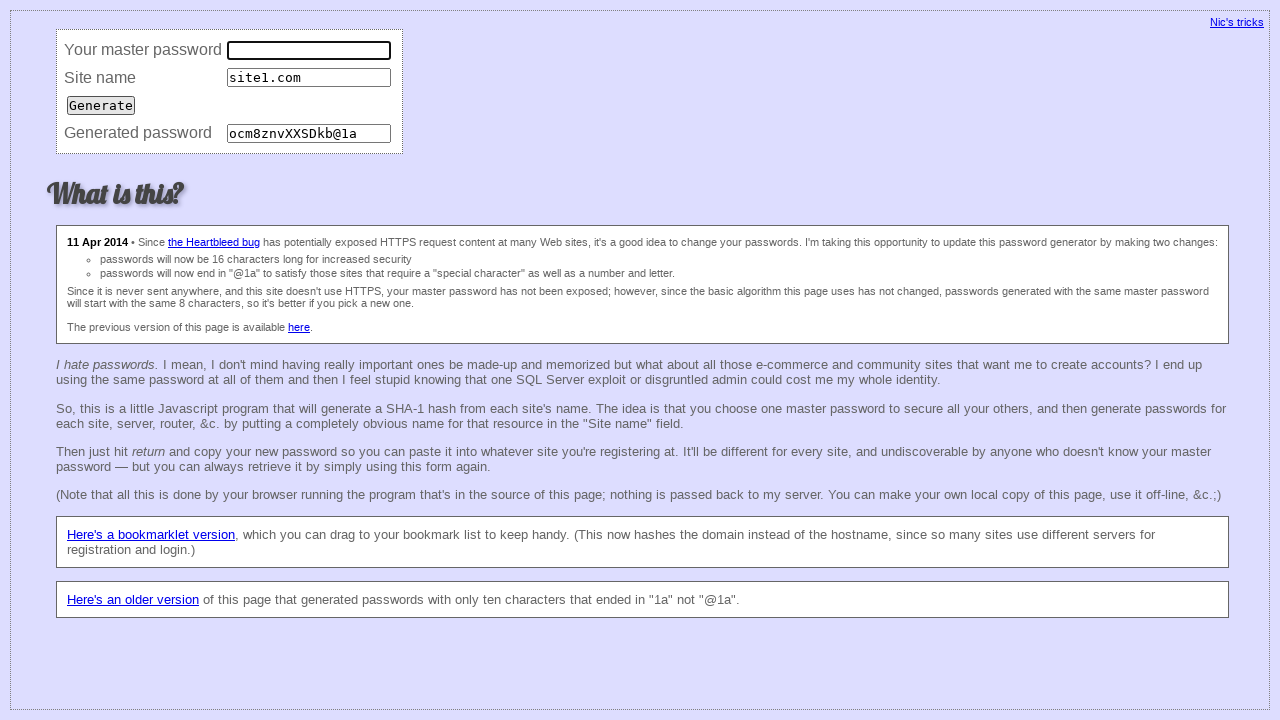

Filled master password field (consistency test iteration 76) on input[name='master']
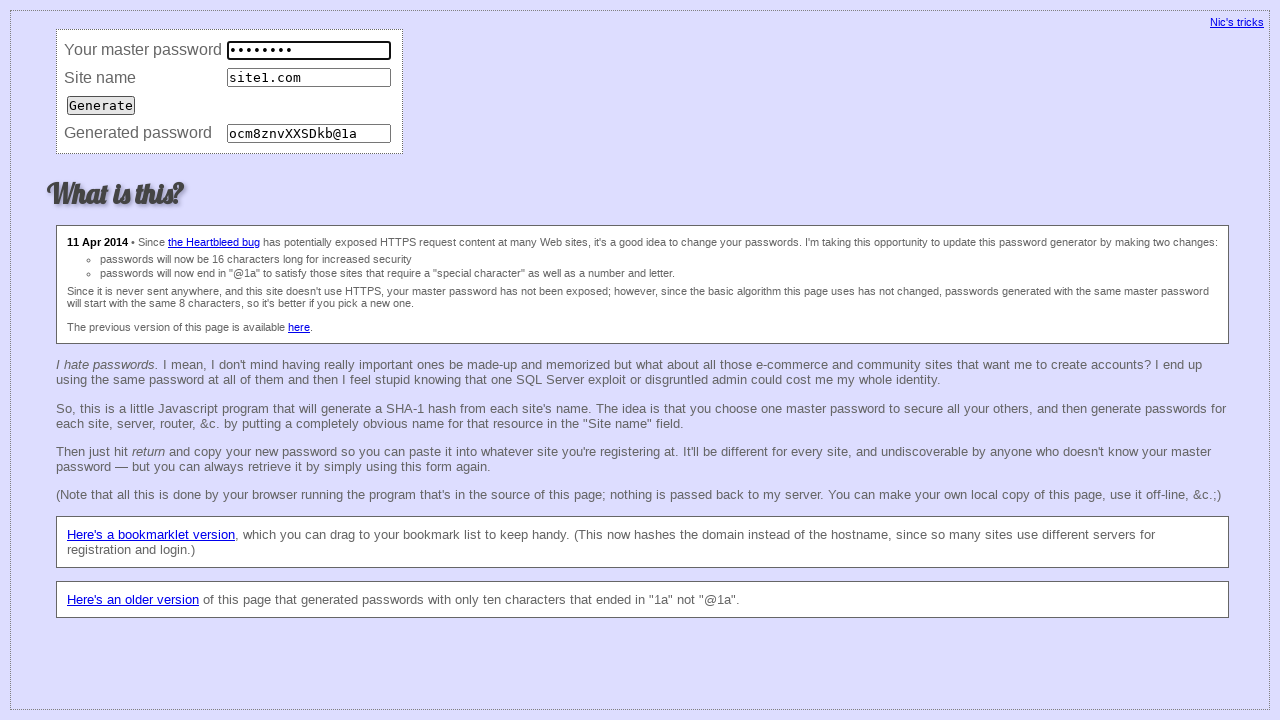

Cleared site name field (consistency test iteration 76) on input[name='site']
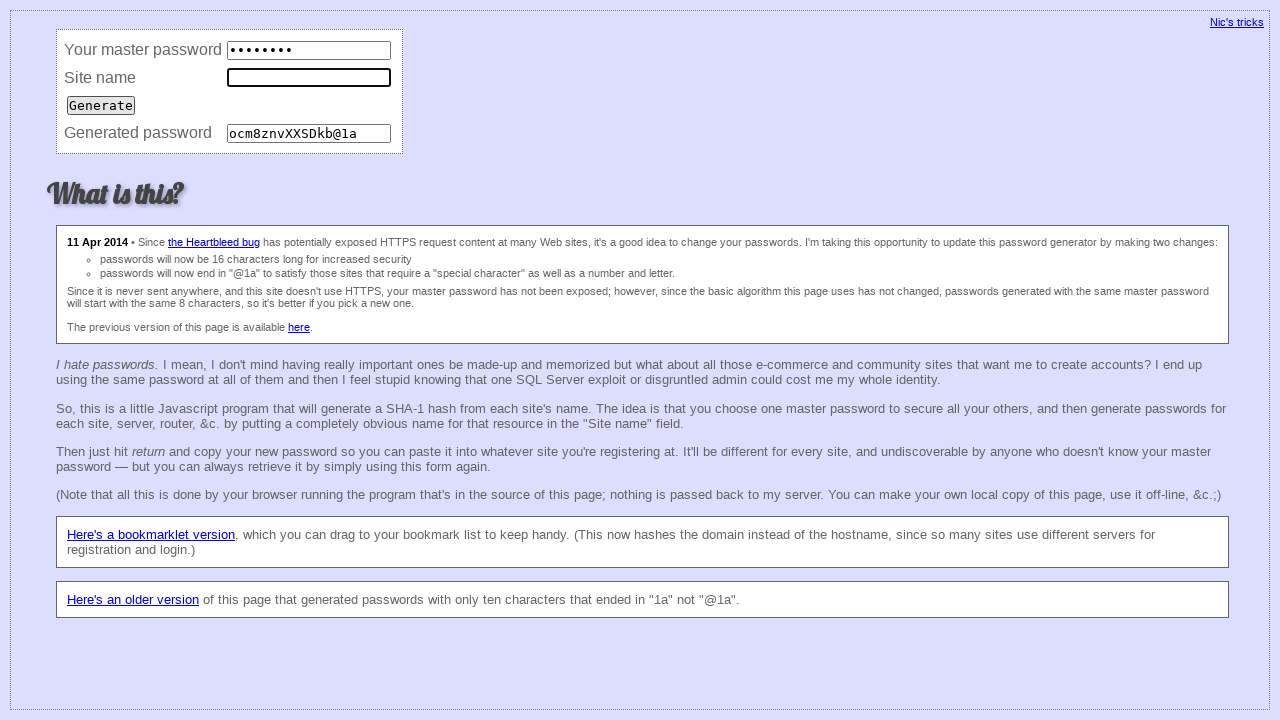

Filled site name field with 'site1.com' (consistency test iteration 76) on input[name='site']
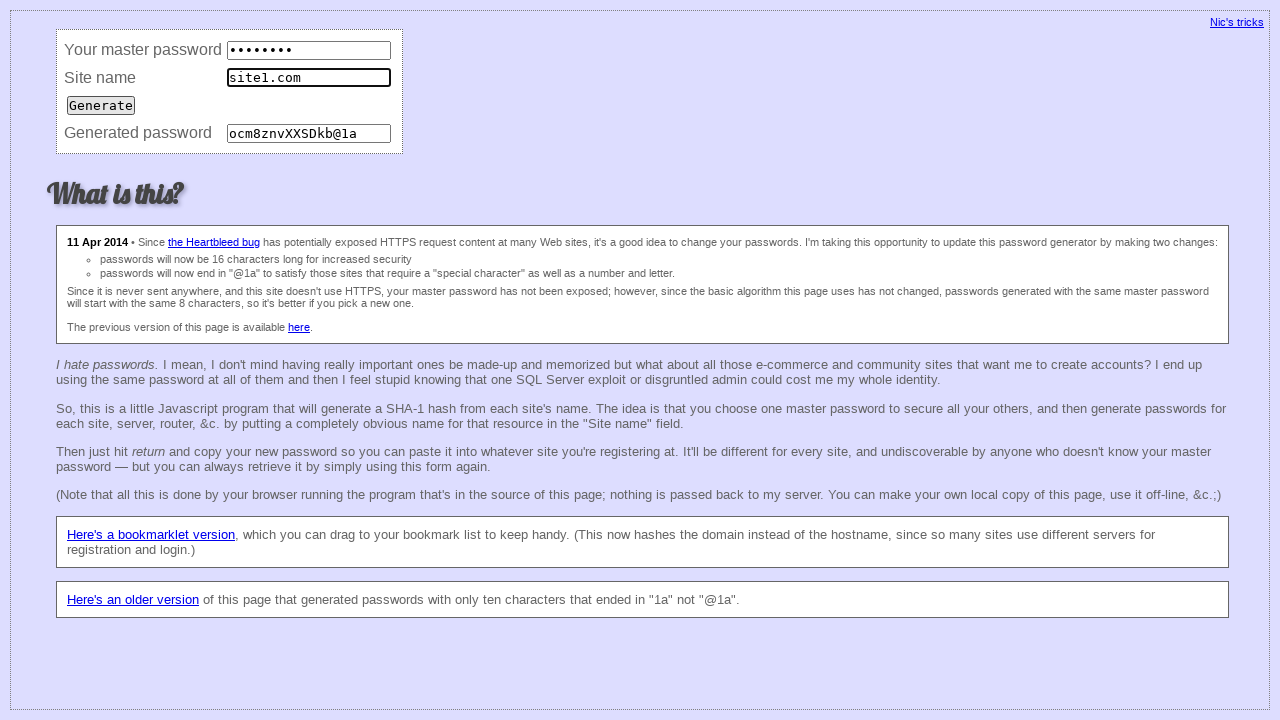

Submitted form (consistency test iteration 76) at (101, 105) on input[type='submit']
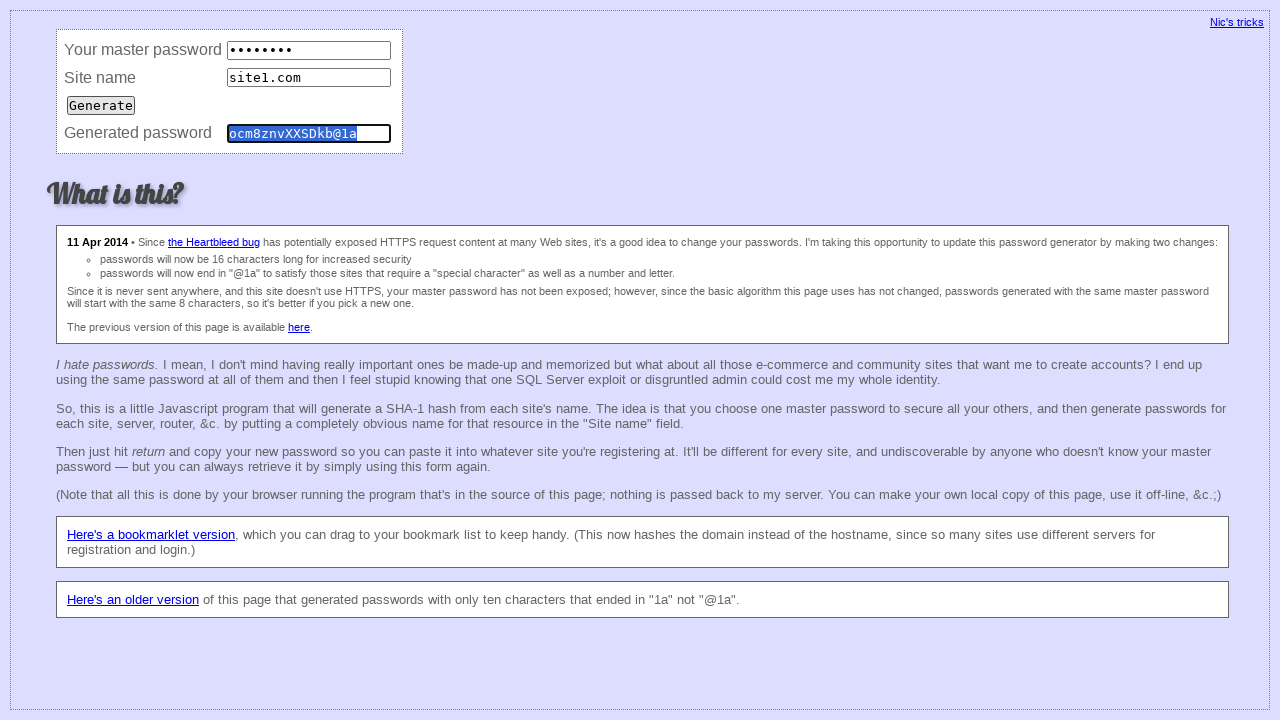

Retrieved password (consistency test iteration 76)
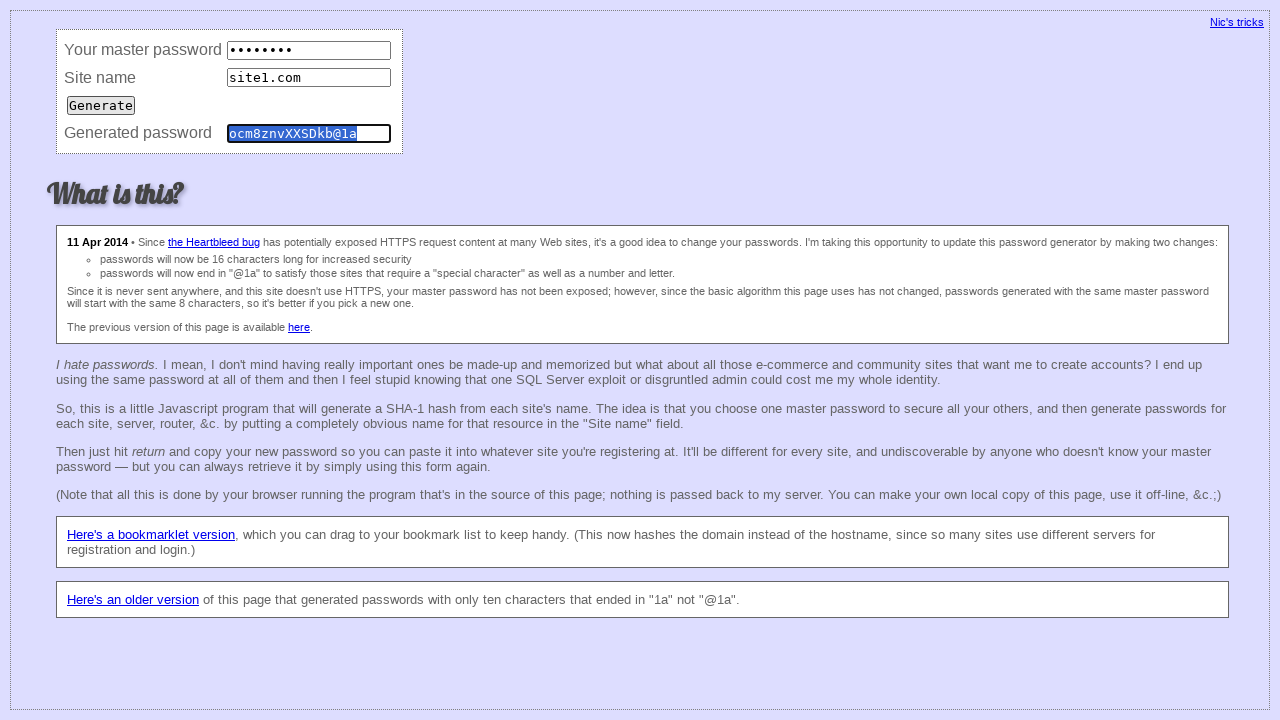

Cleared master password field (consistency test iteration 77) on input[name='master']
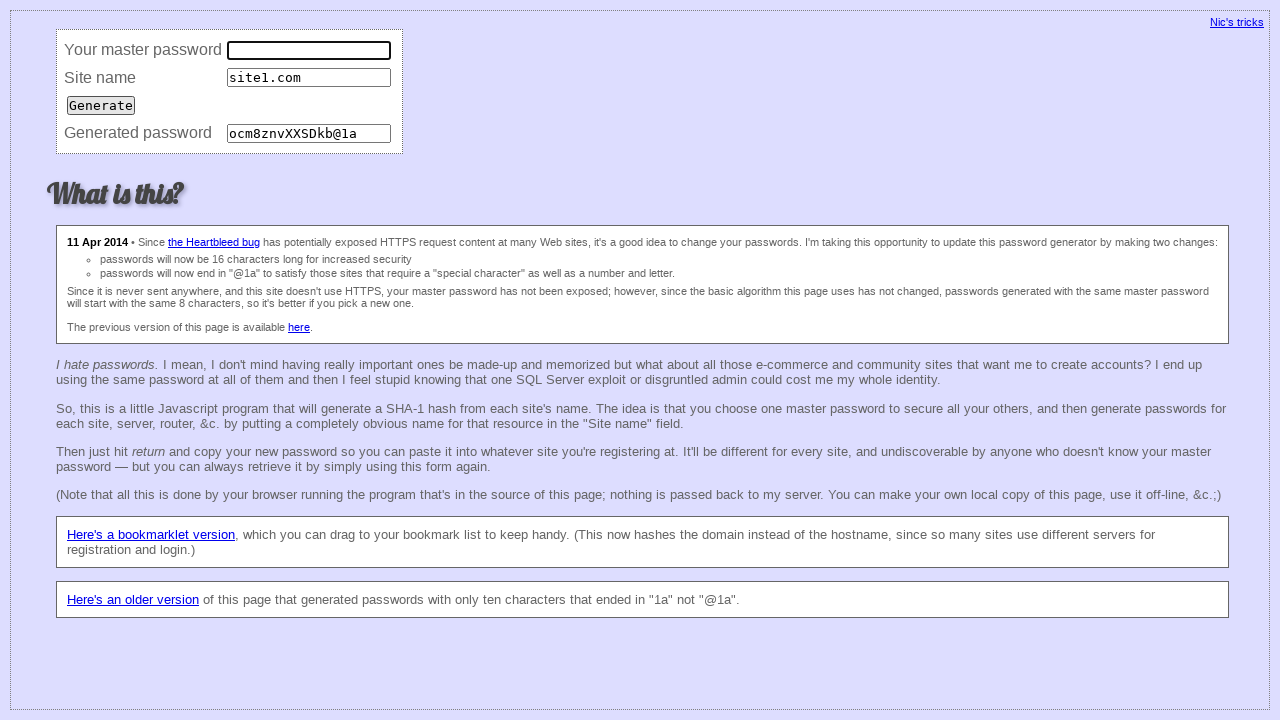

Filled master password field (consistency test iteration 77) on input[name='master']
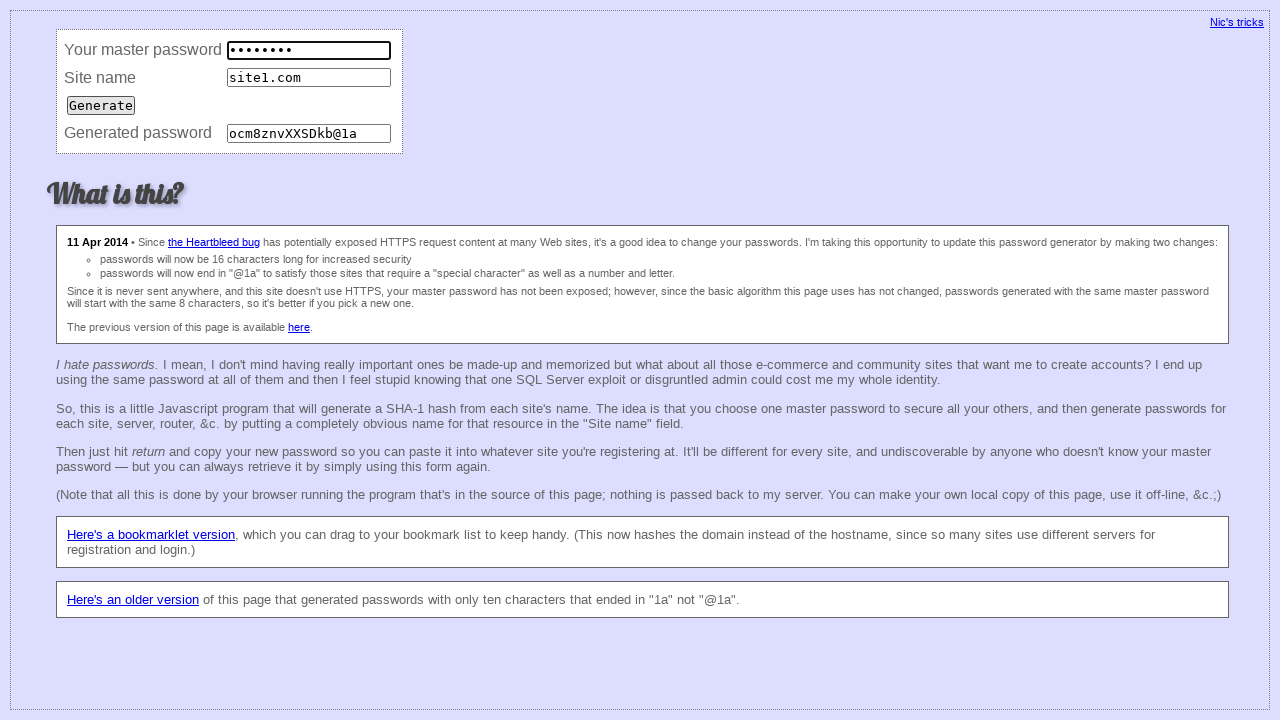

Cleared site name field (consistency test iteration 77) on input[name='site']
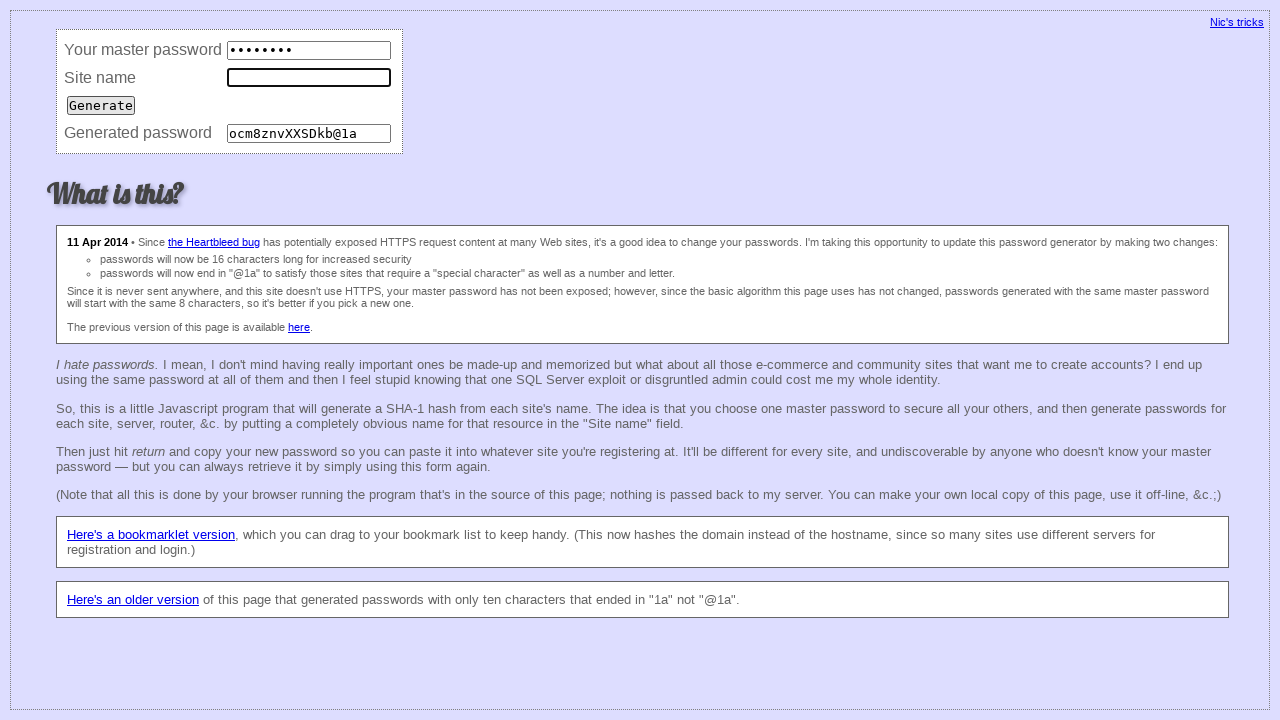

Filled site name field with 'site1.com' (consistency test iteration 77) on input[name='site']
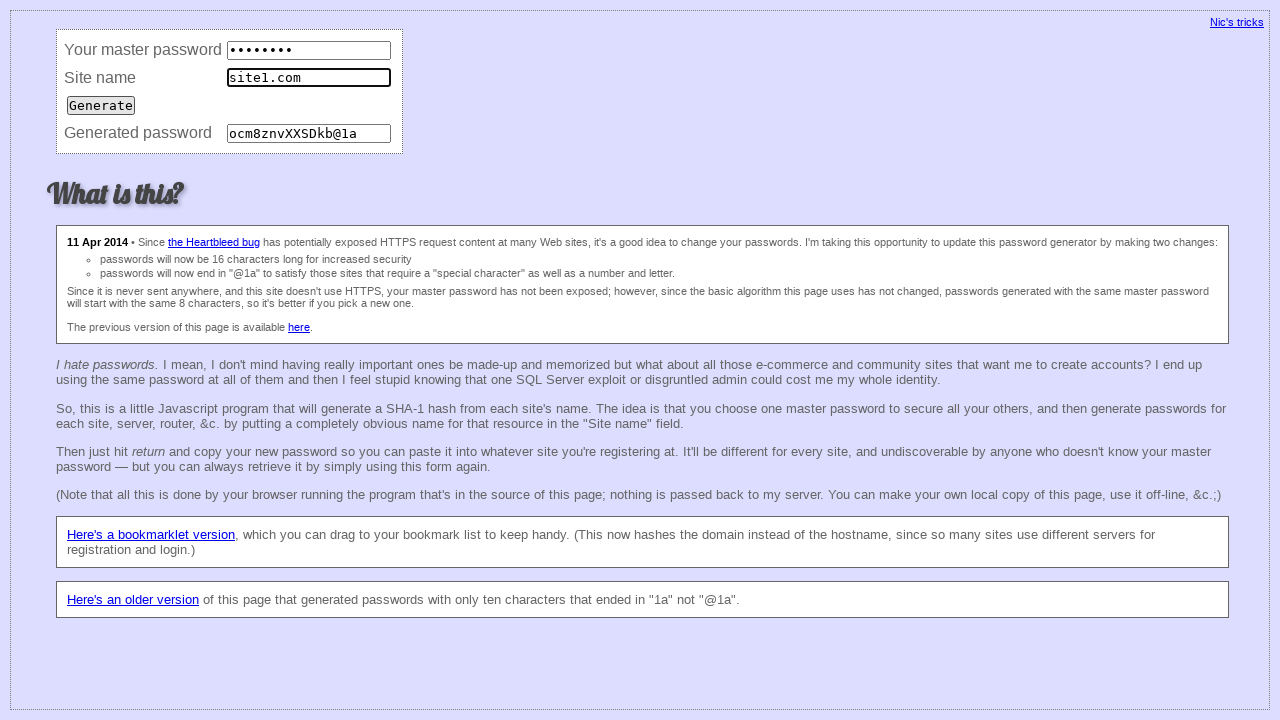

Submitted form (consistency test iteration 77) at (101, 105) on input[type='submit']
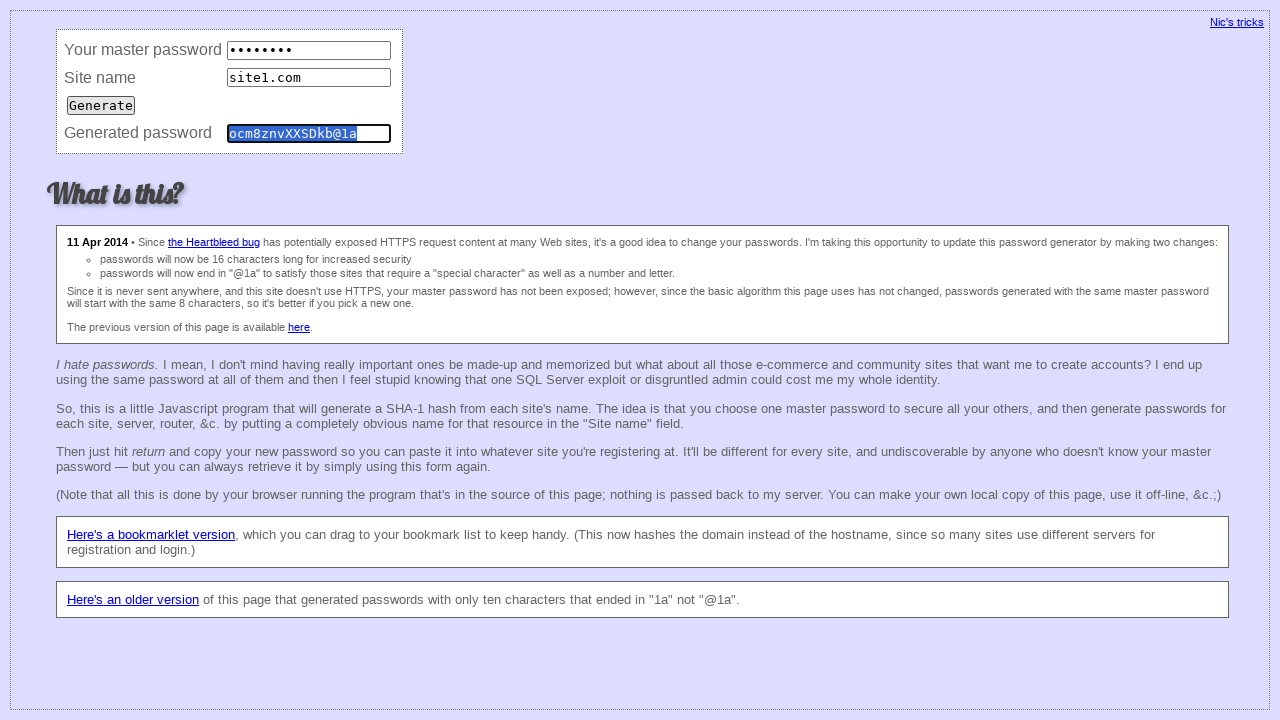

Retrieved password (consistency test iteration 77)
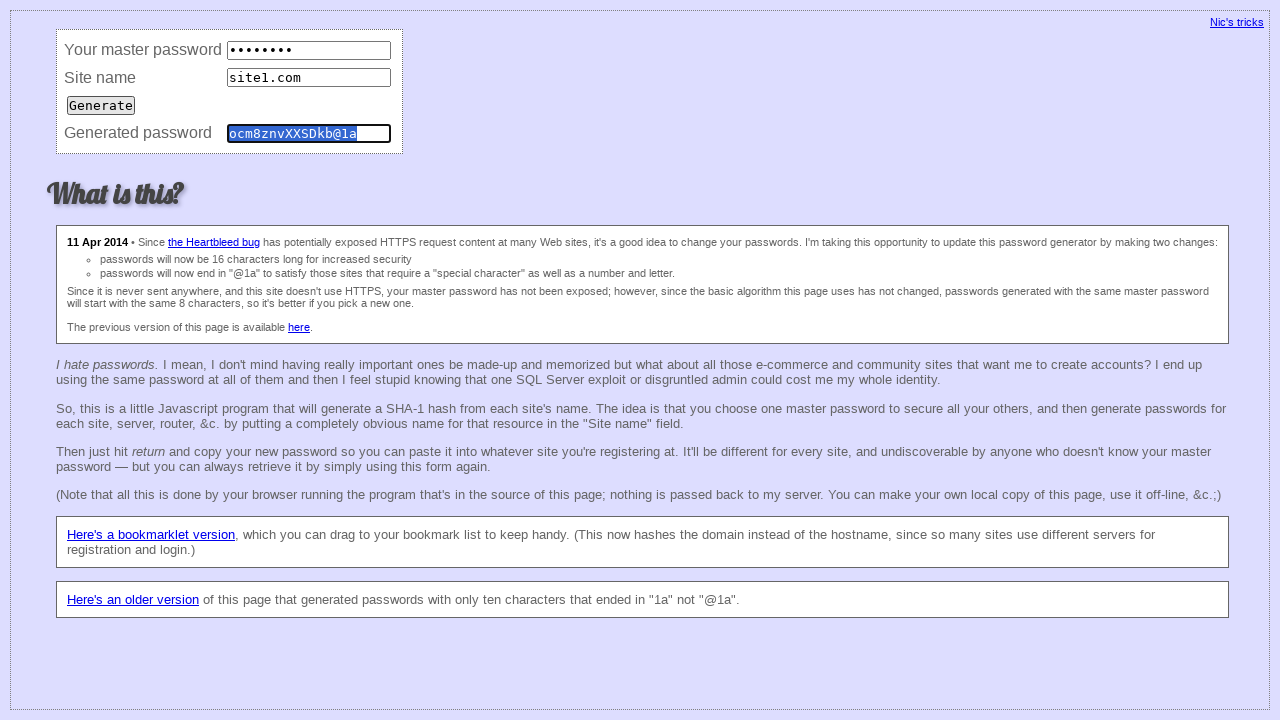

Cleared master password field (consistency test iteration 78) on input[name='master']
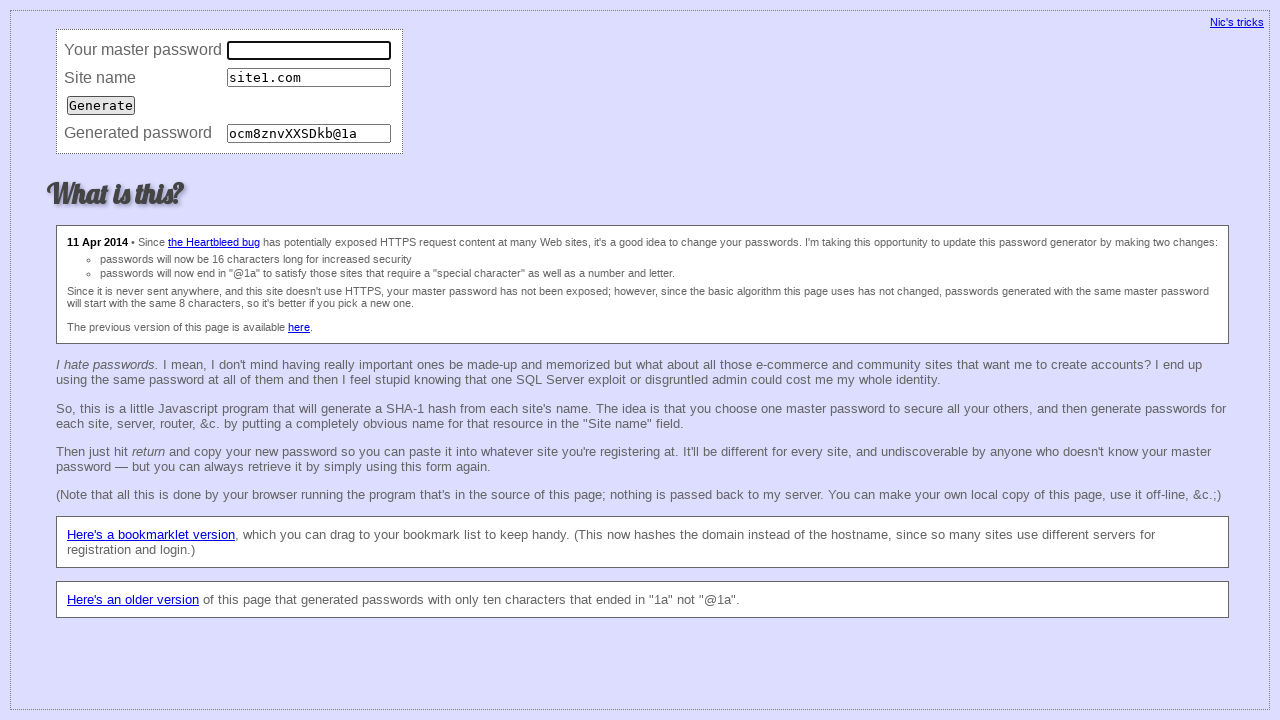

Filled master password field (consistency test iteration 78) on input[name='master']
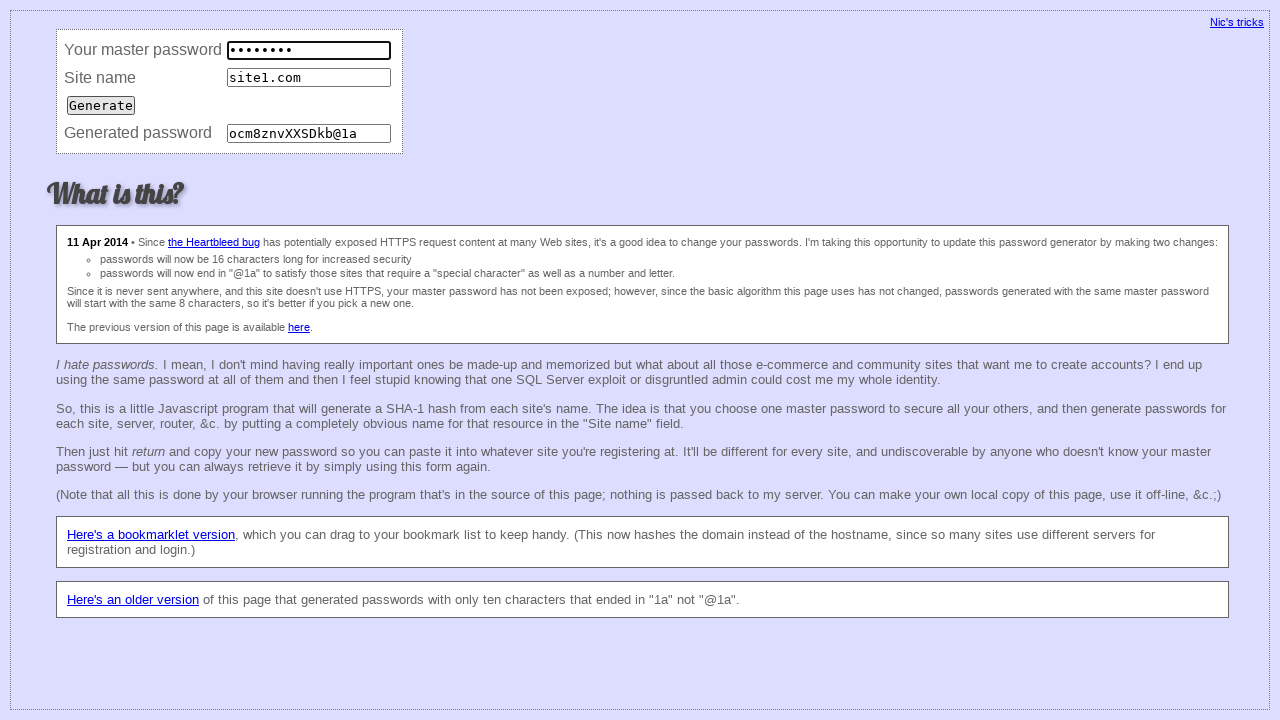

Cleared site name field (consistency test iteration 78) on input[name='site']
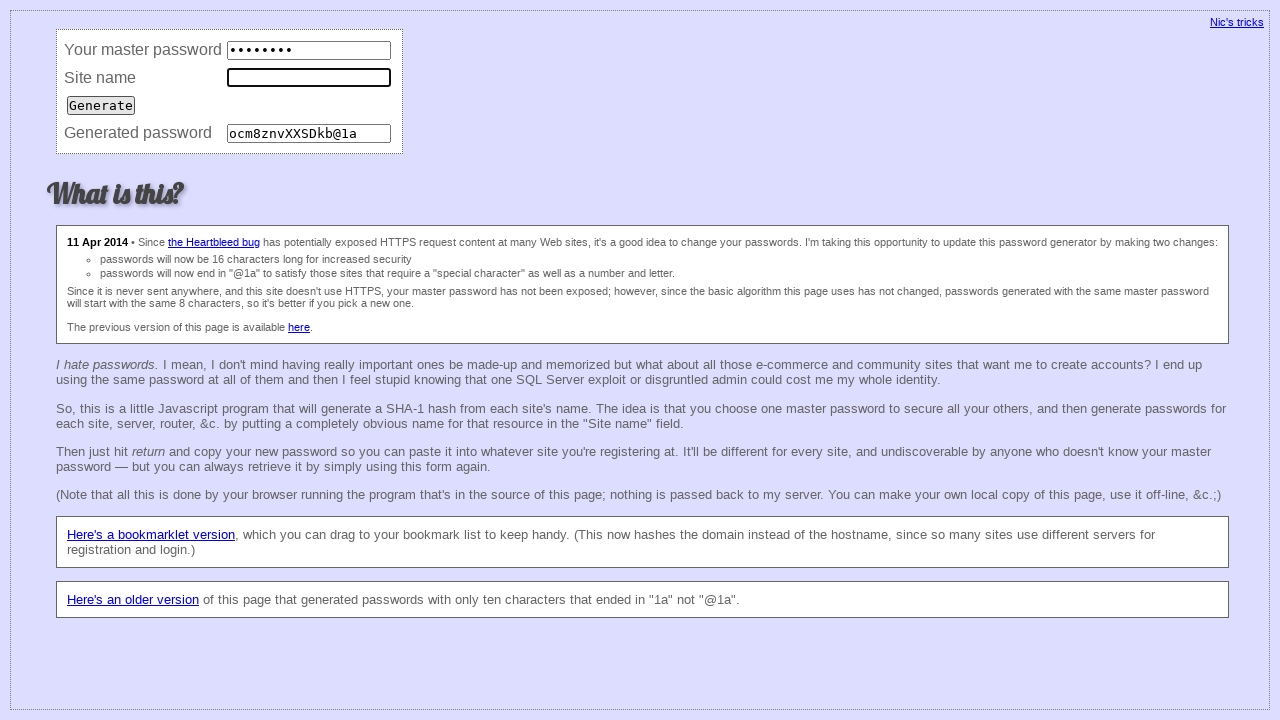

Filled site name field with 'site1.com' (consistency test iteration 78) on input[name='site']
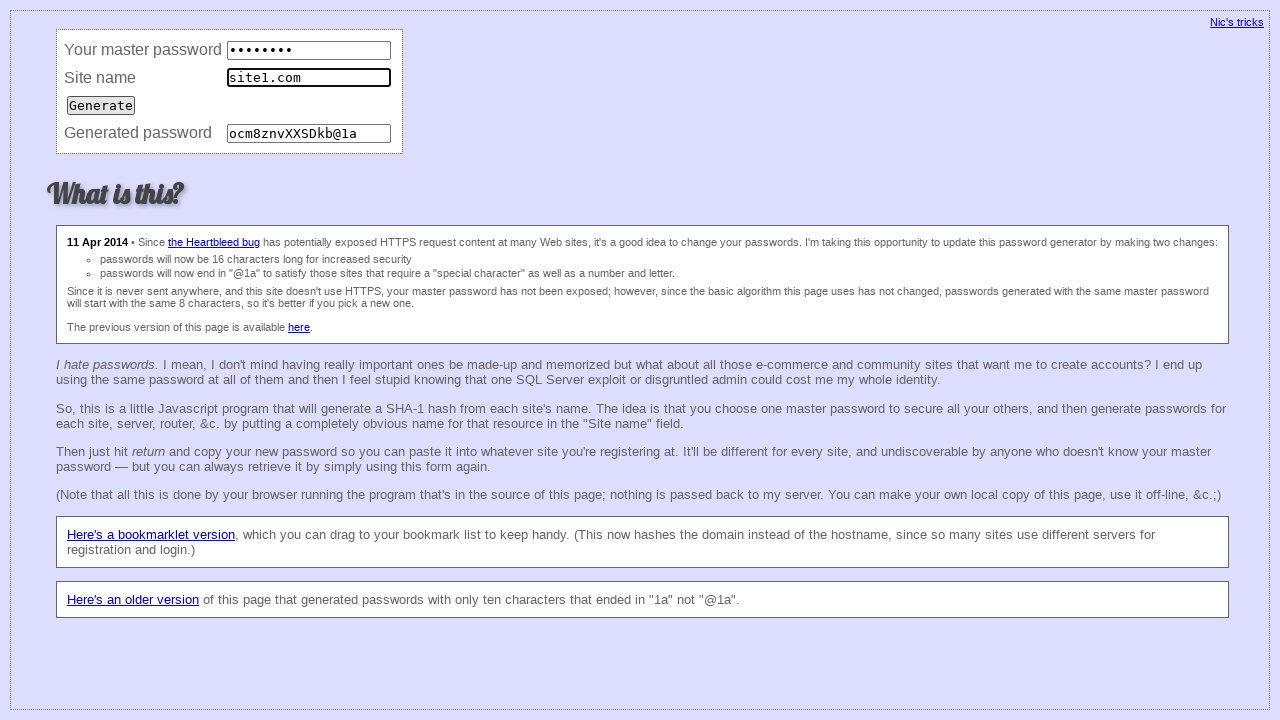

Submitted form (consistency test iteration 78) at (101, 105) on input[type='submit']
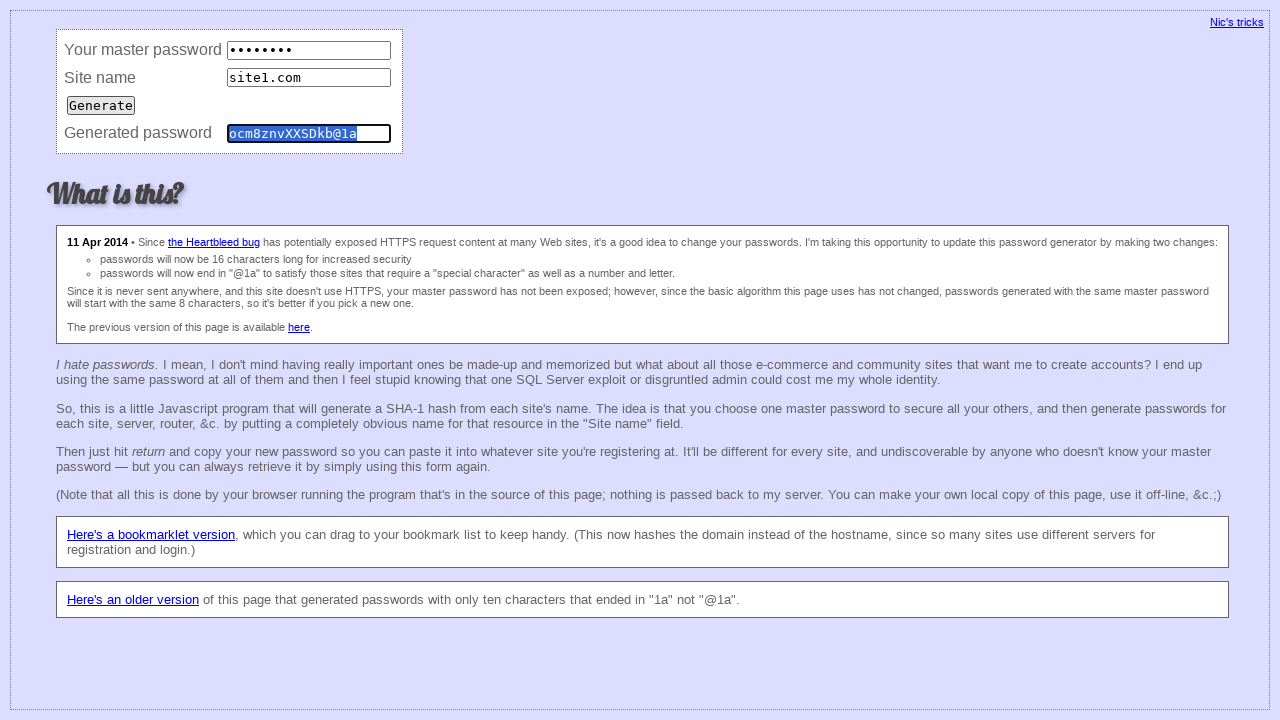

Retrieved password (consistency test iteration 78)
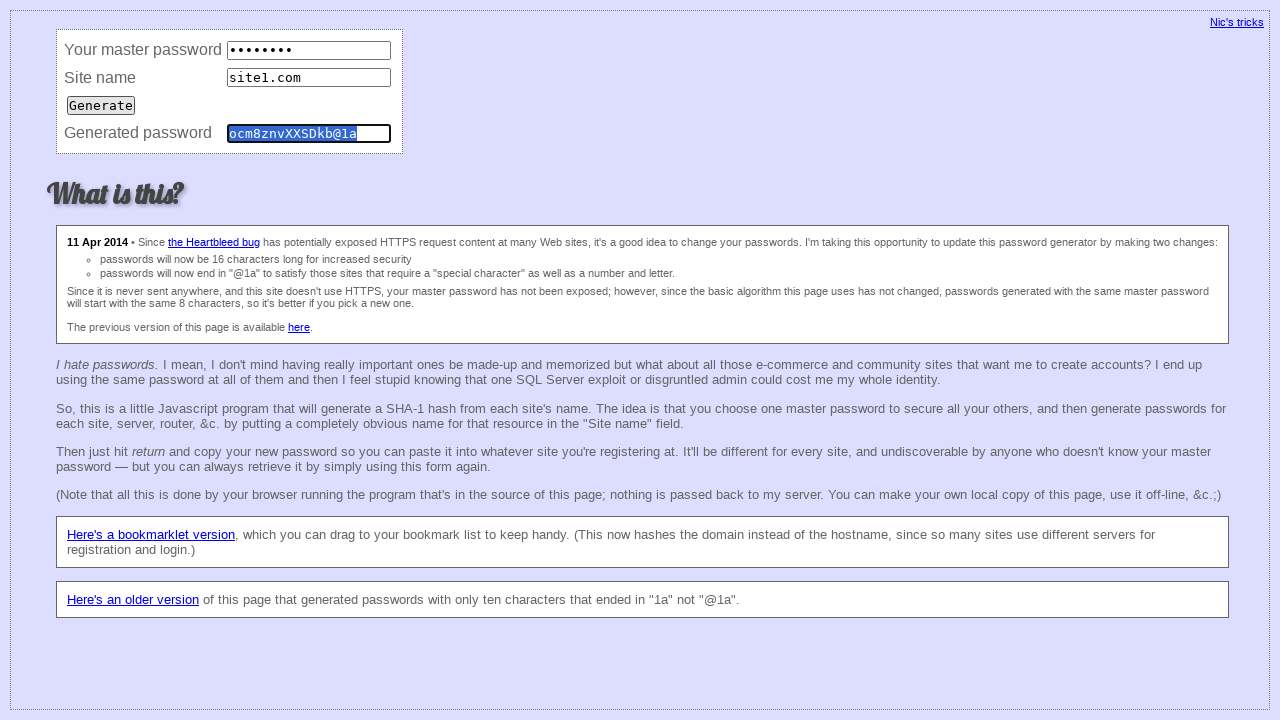

Cleared master password field (consistency test iteration 79) on input[name='master']
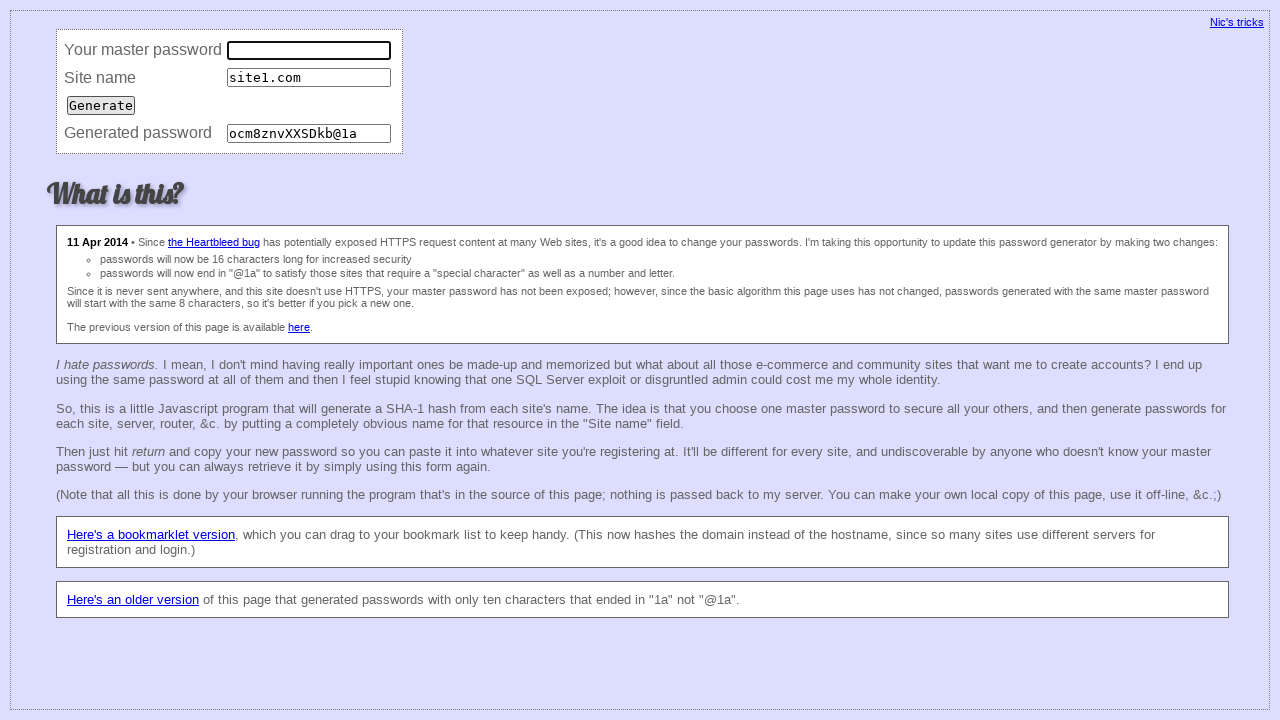

Filled master password field (consistency test iteration 79) on input[name='master']
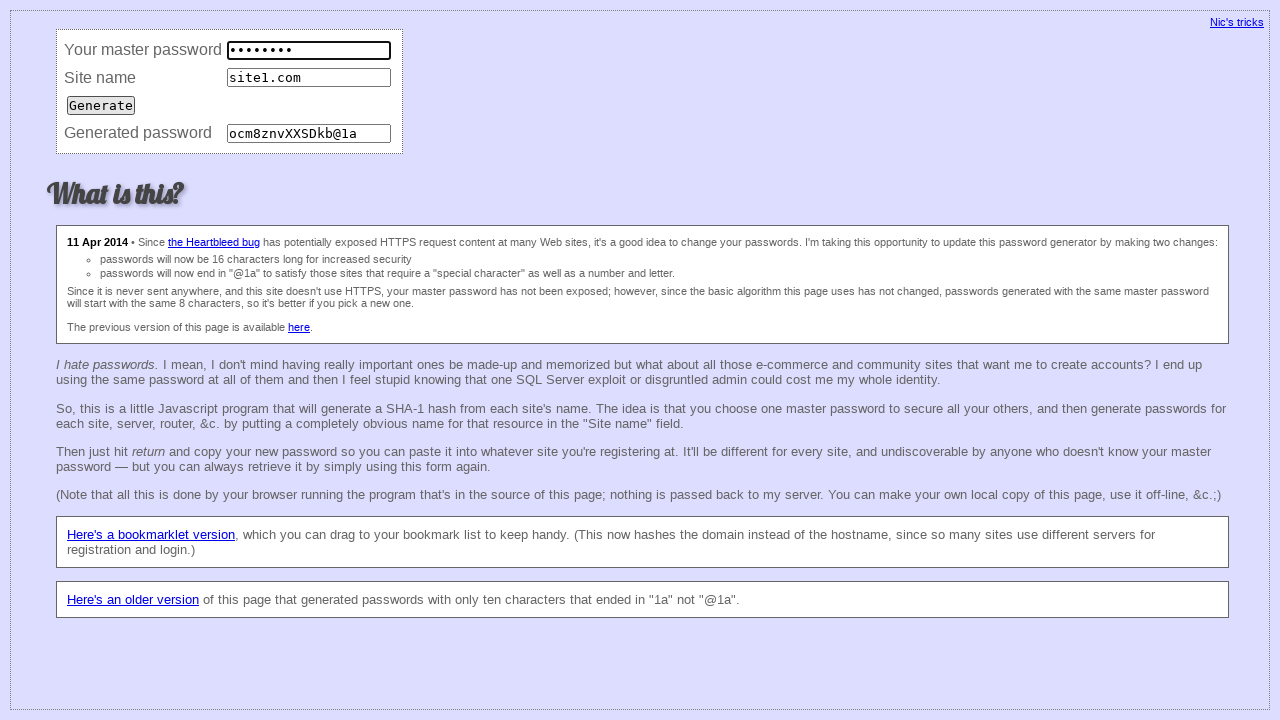

Cleared site name field (consistency test iteration 79) on input[name='site']
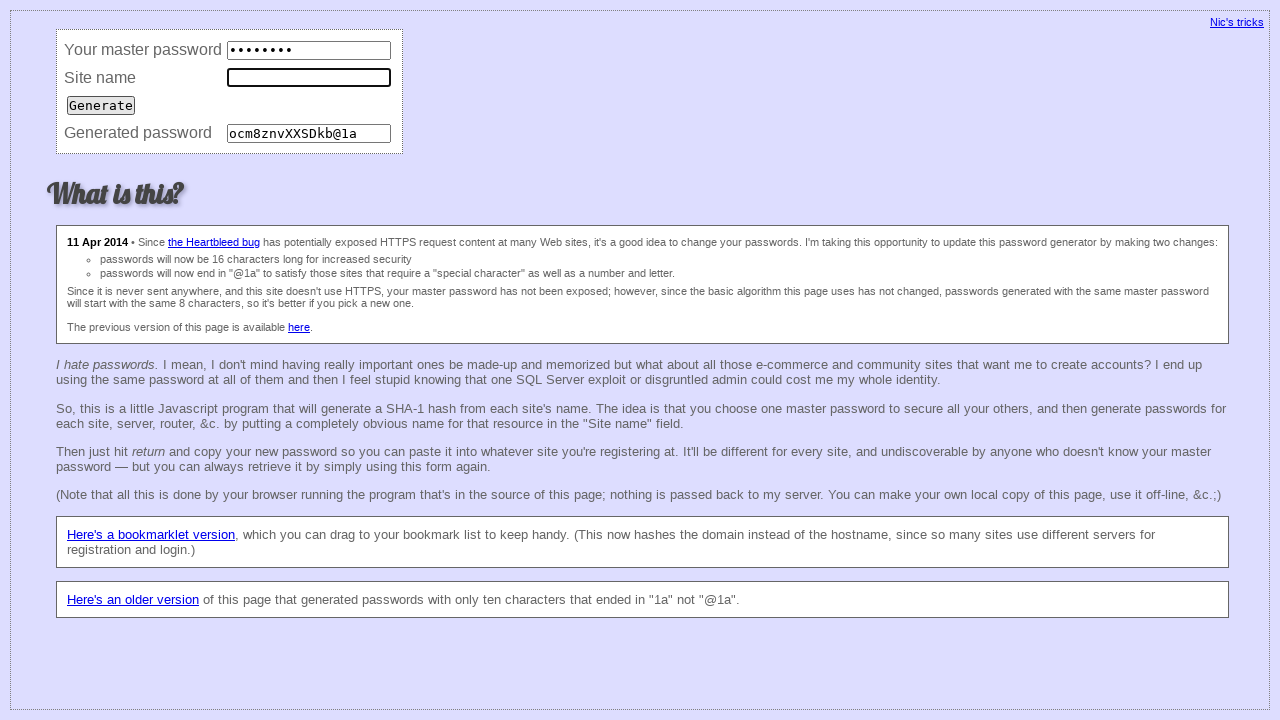

Filled site name field with 'site1.com' (consistency test iteration 79) on input[name='site']
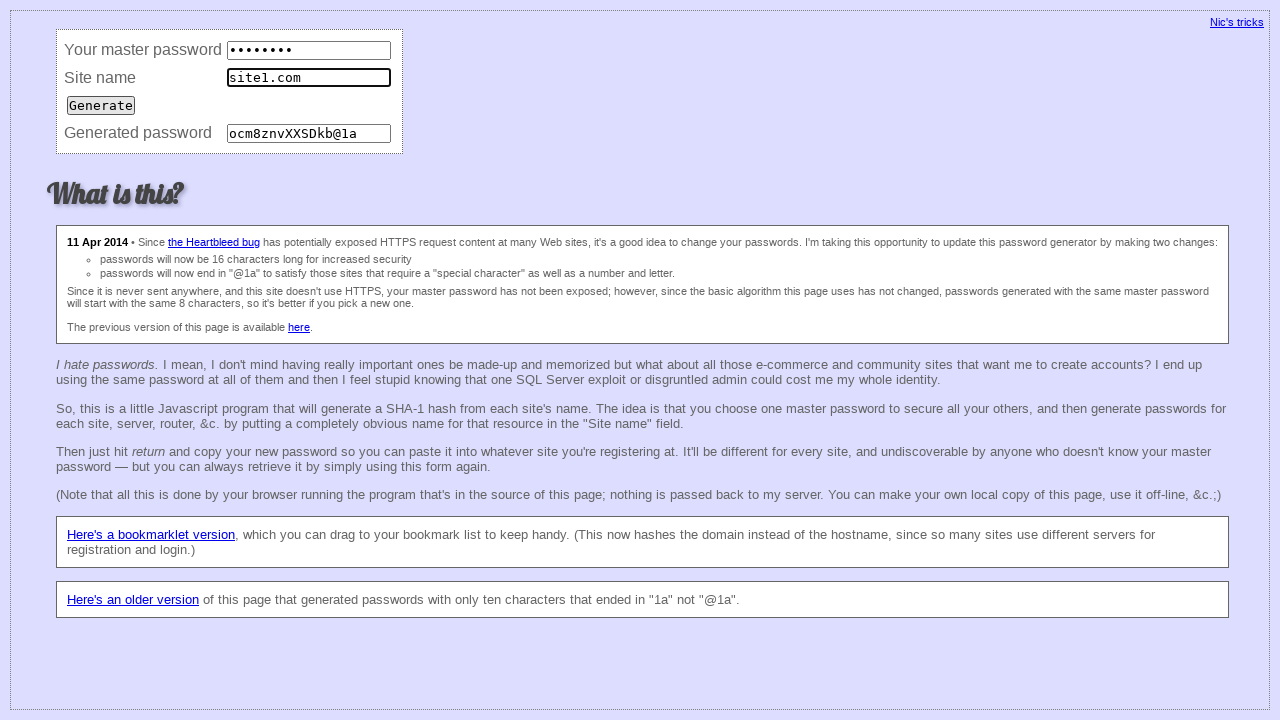

Submitted form (consistency test iteration 79) at (101, 105) on input[type='submit']
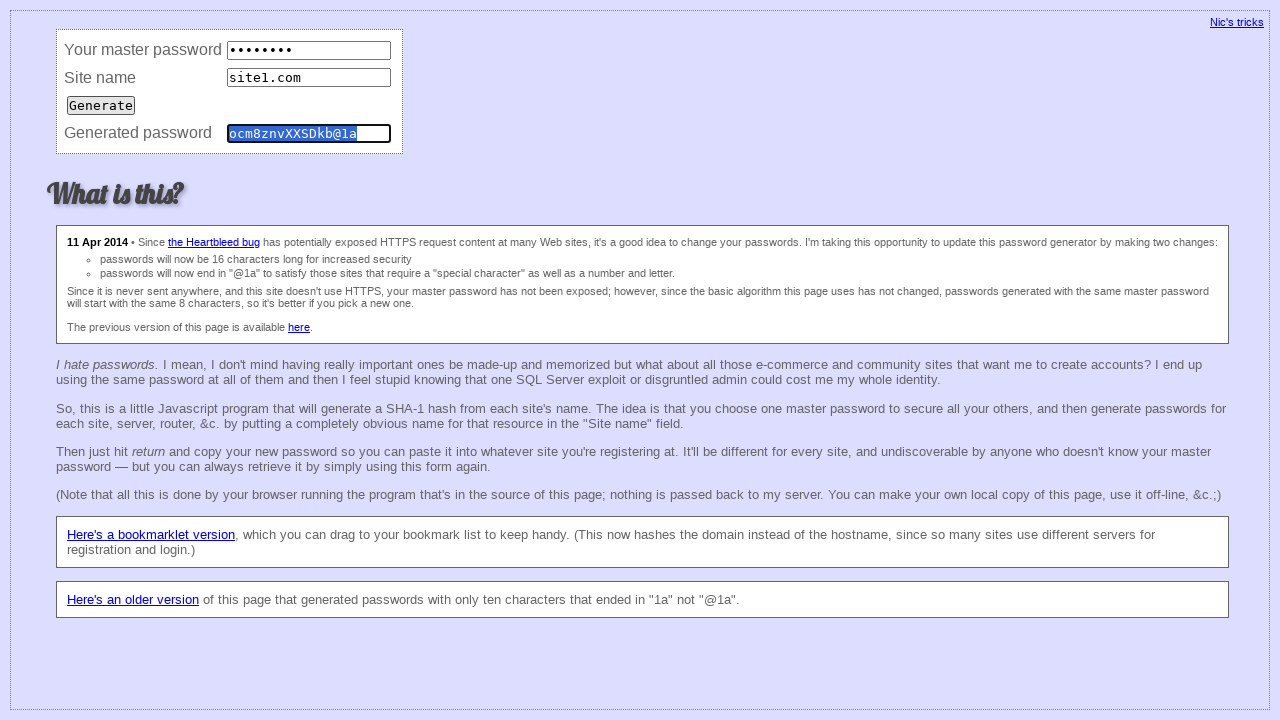

Retrieved password (consistency test iteration 79)
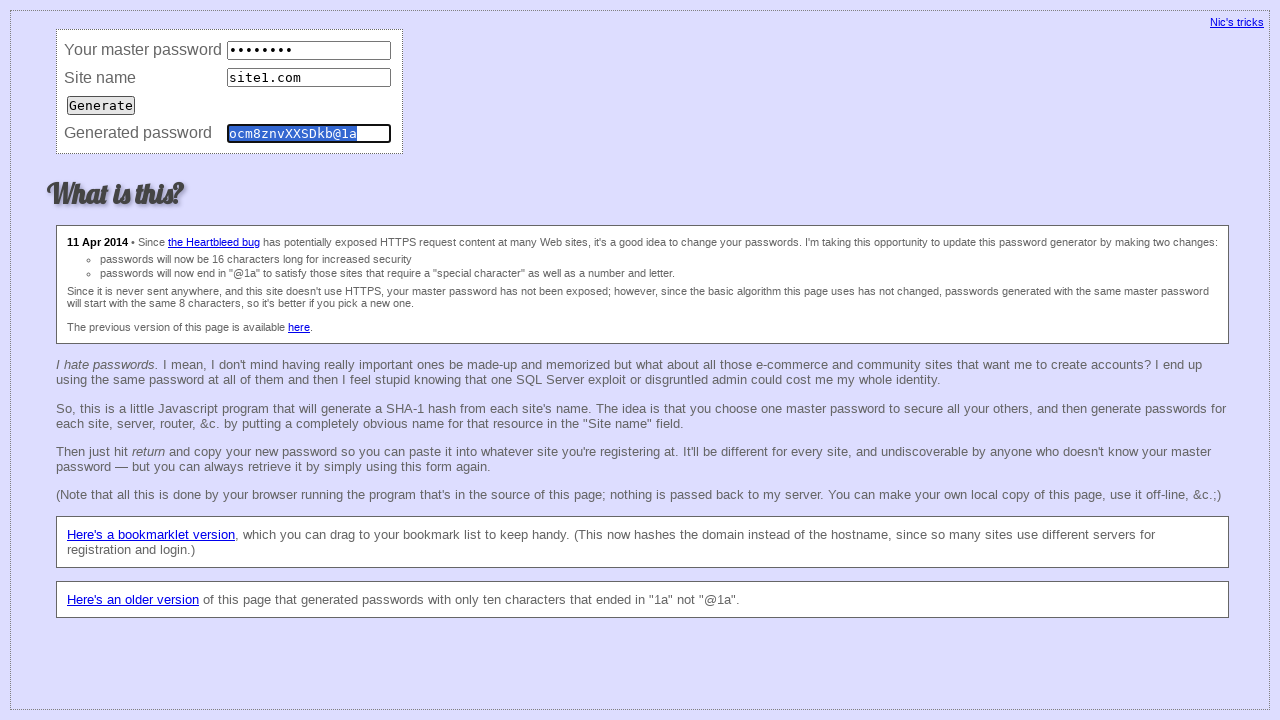

Cleared master password field (consistency test iteration 80) on input[name='master']
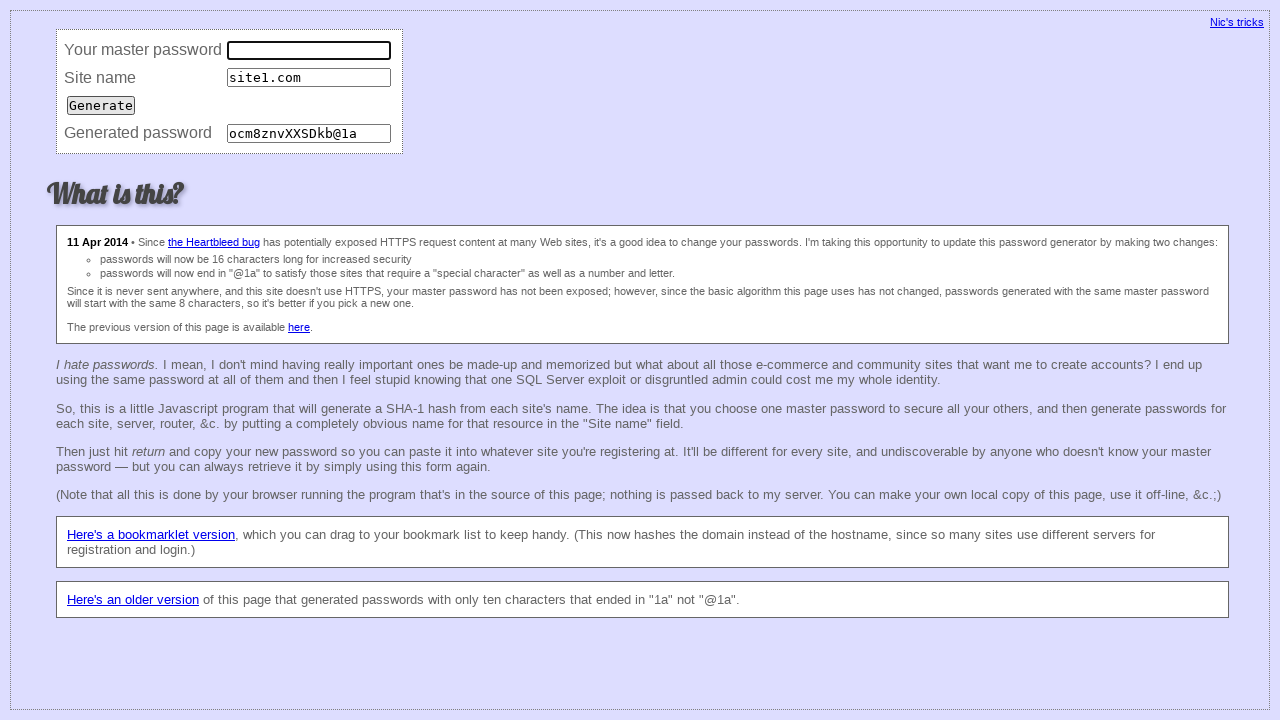

Filled master password field (consistency test iteration 80) on input[name='master']
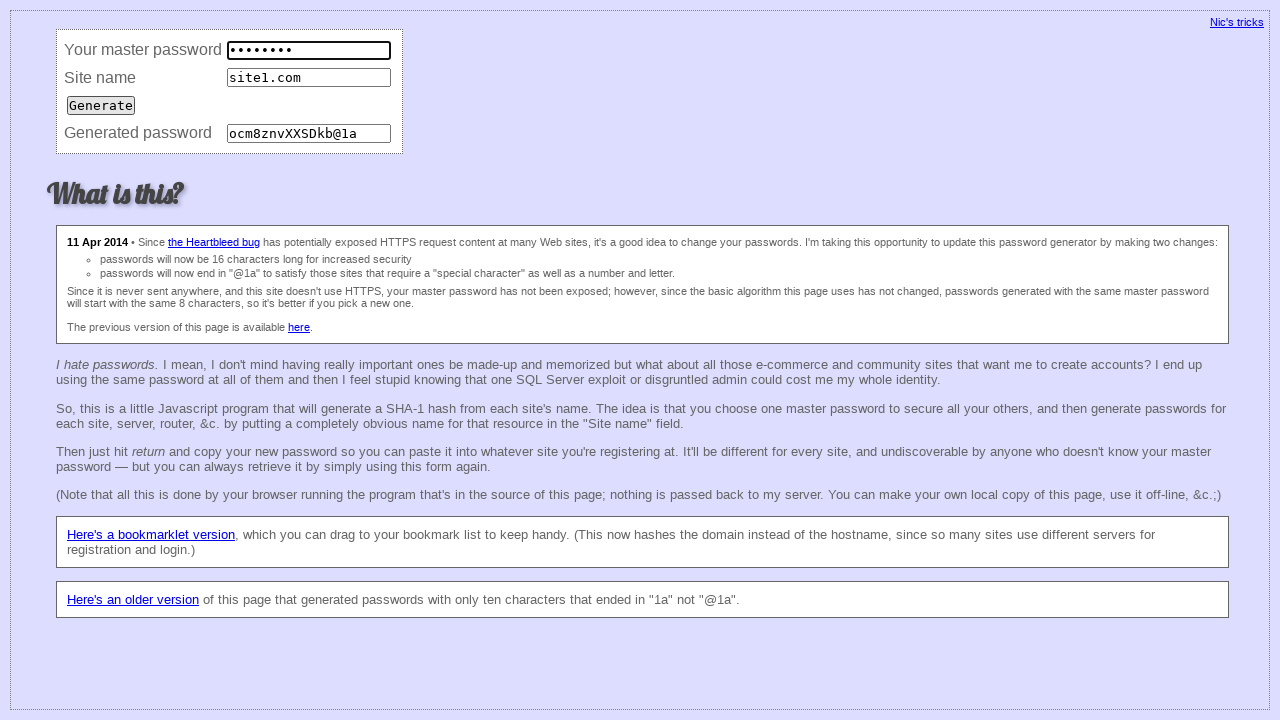

Cleared site name field (consistency test iteration 80) on input[name='site']
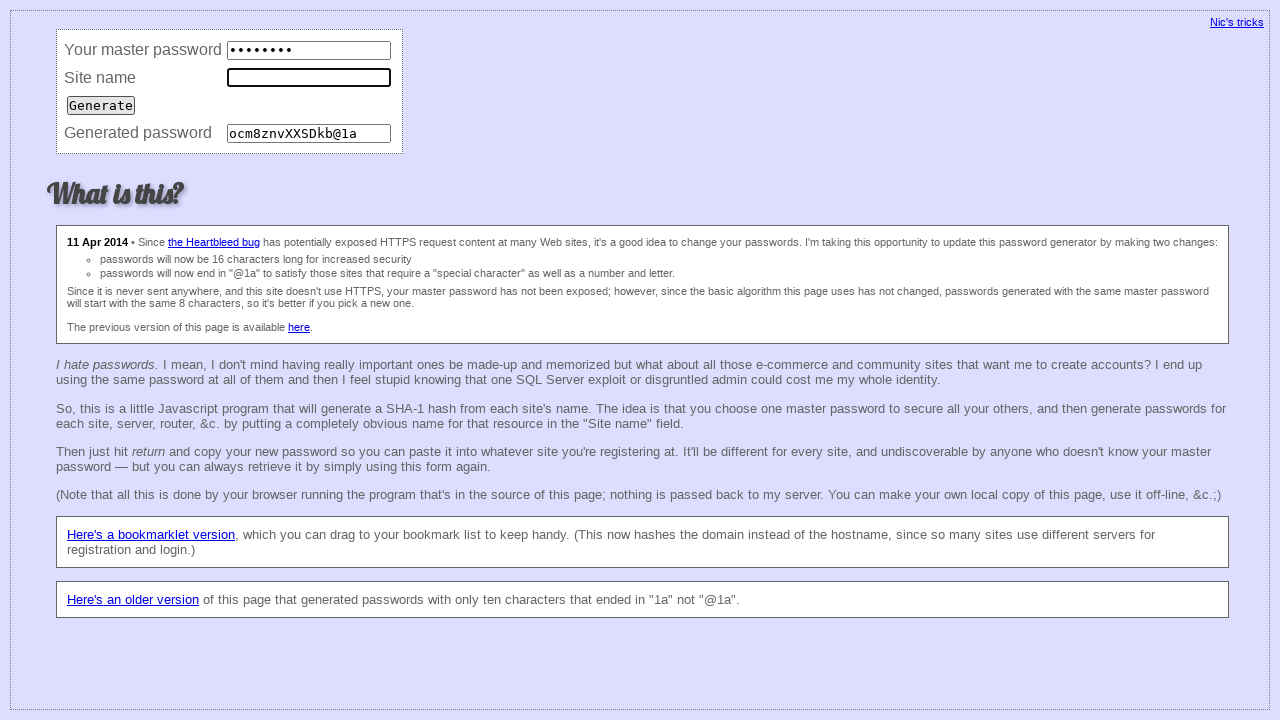

Filled site name field with 'site1.com' (consistency test iteration 80) on input[name='site']
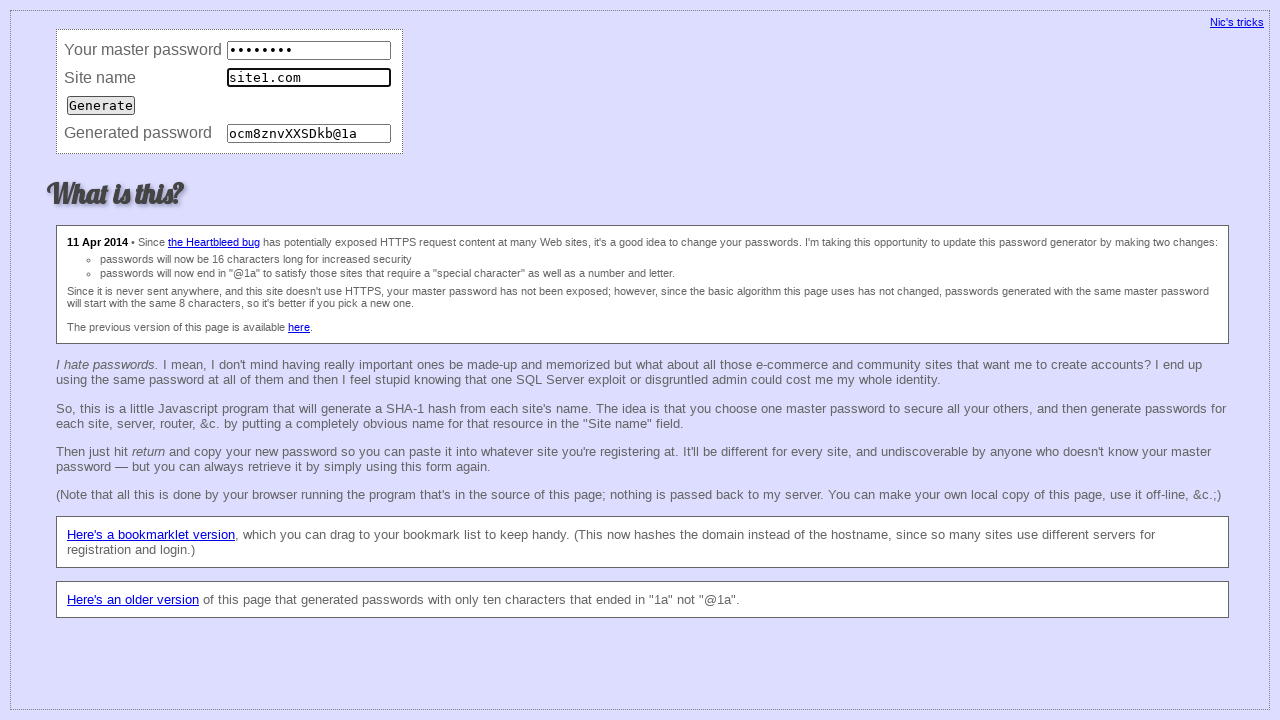

Submitted form (consistency test iteration 80) at (101, 105) on input[type='submit']
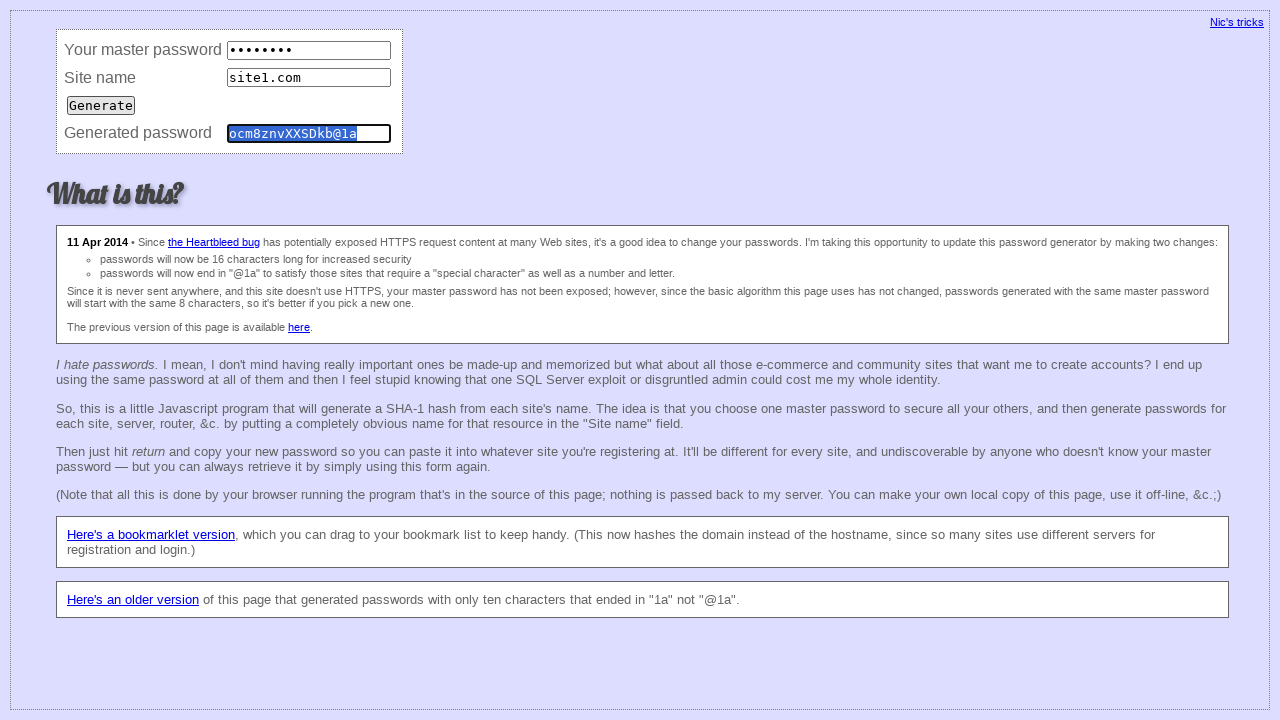

Retrieved password (consistency test iteration 80)
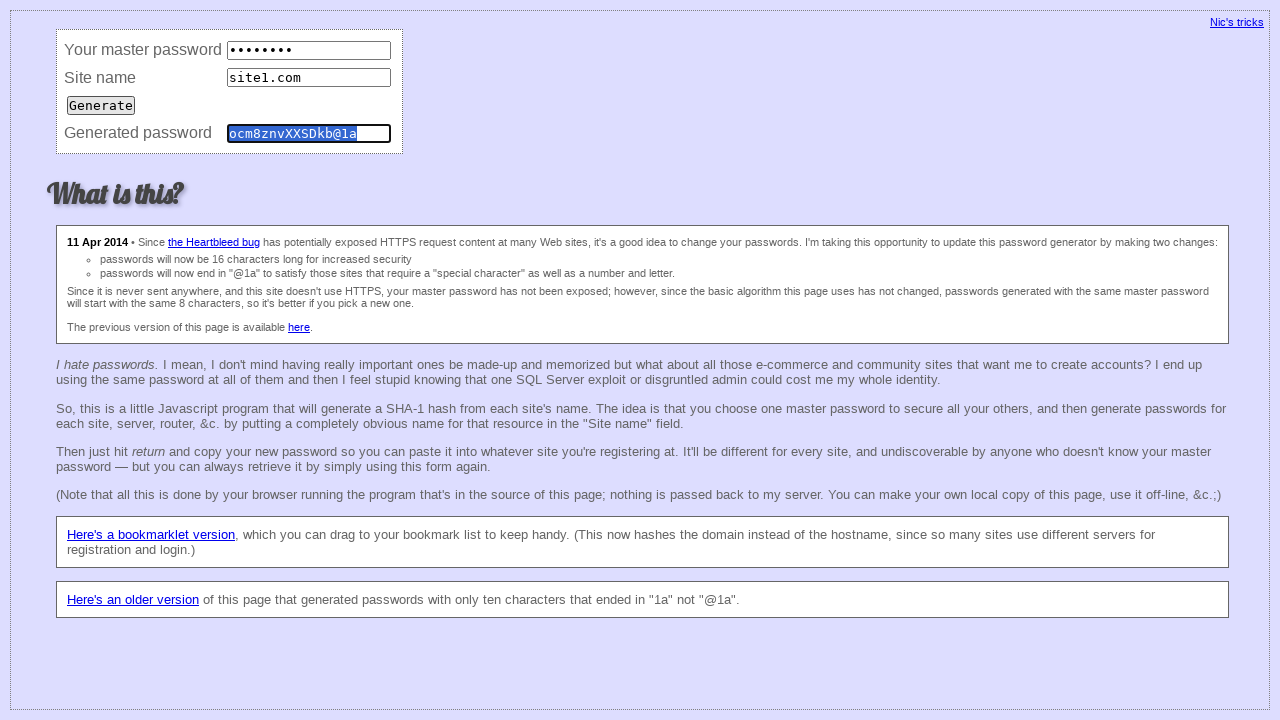

Cleared master password field (consistency test iteration 81) on input[name='master']
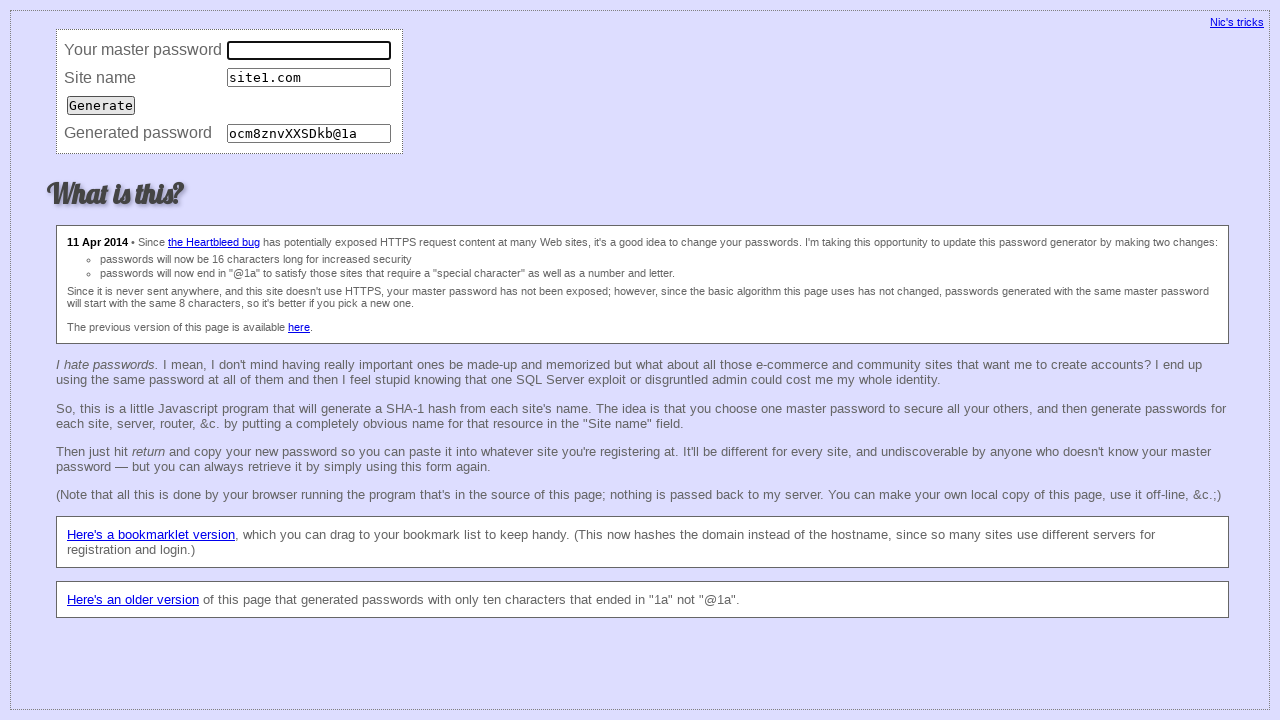

Filled master password field (consistency test iteration 81) on input[name='master']
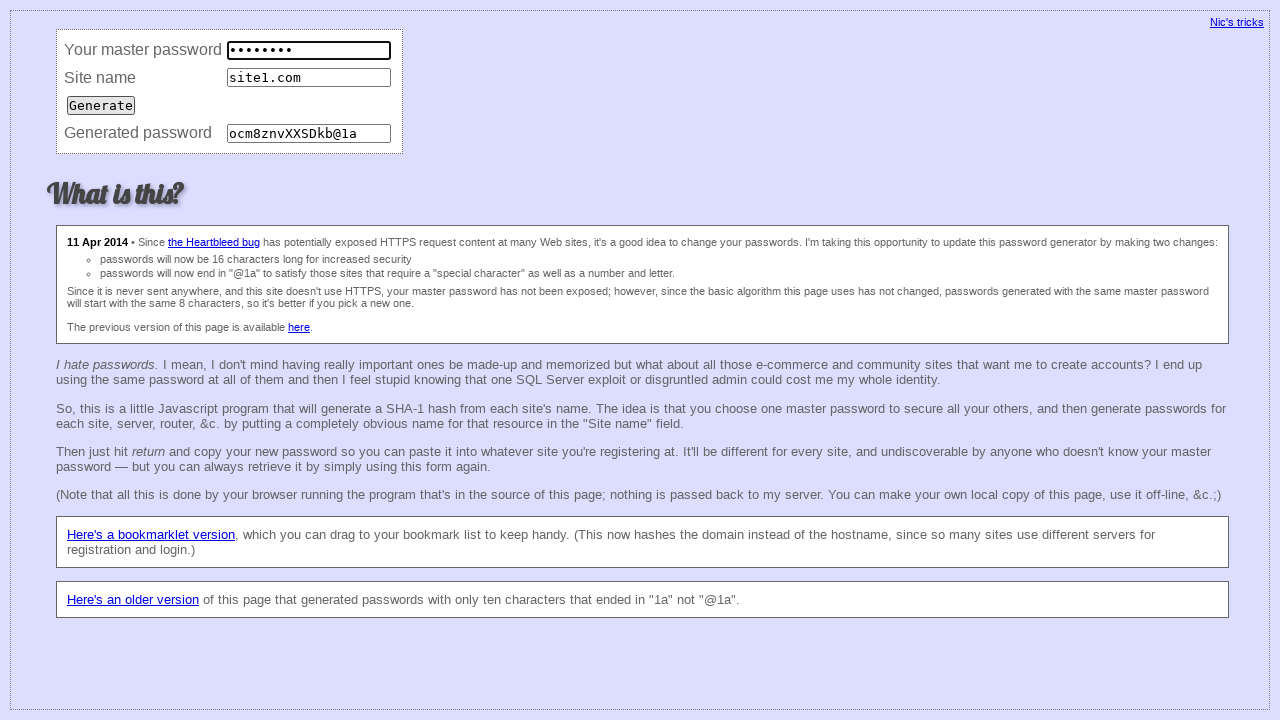

Cleared site name field (consistency test iteration 81) on input[name='site']
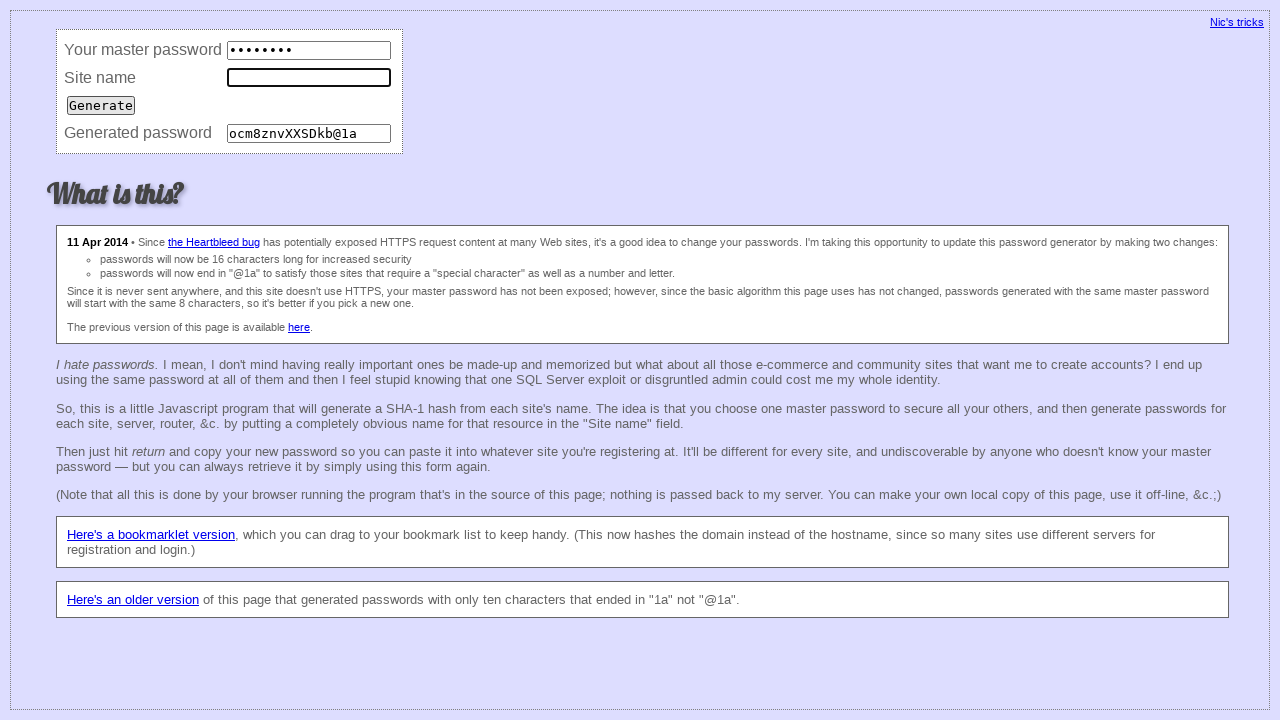

Filled site name field with 'site1.com' (consistency test iteration 81) on input[name='site']
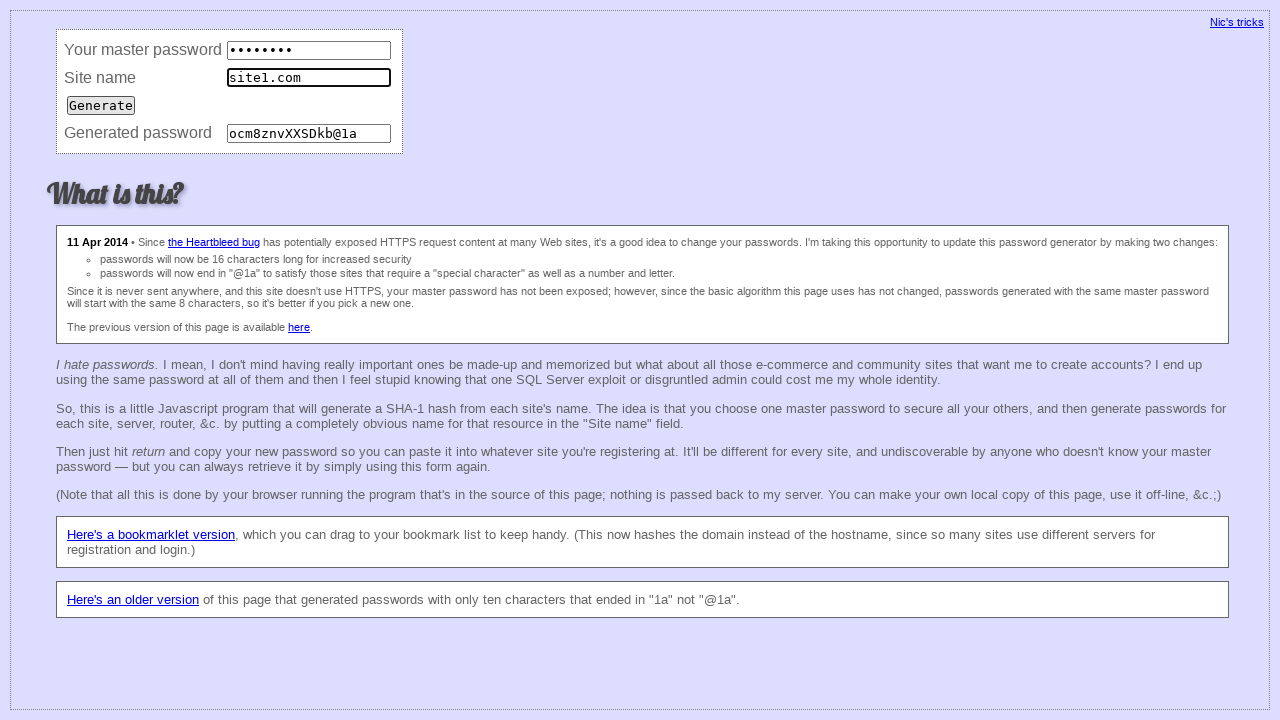

Submitted form (consistency test iteration 81) at (101, 105) on input[type='submit']
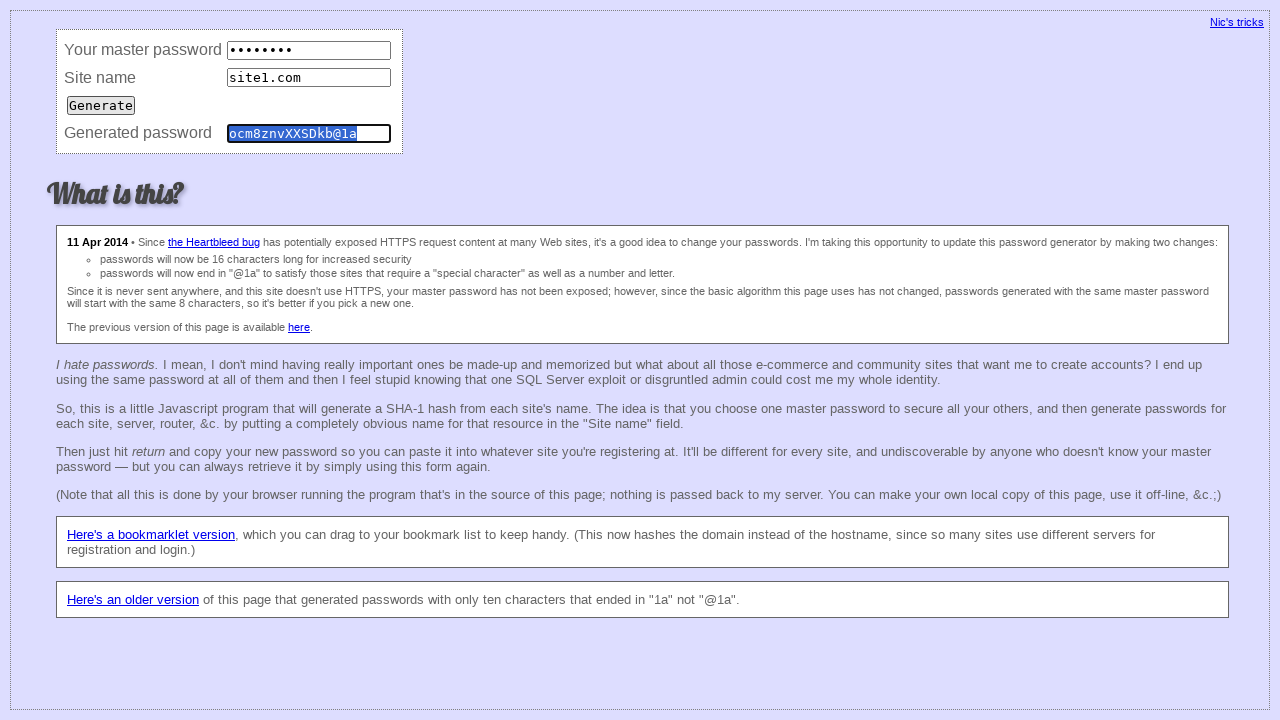

Retrieved password (consistency test iteration 81)
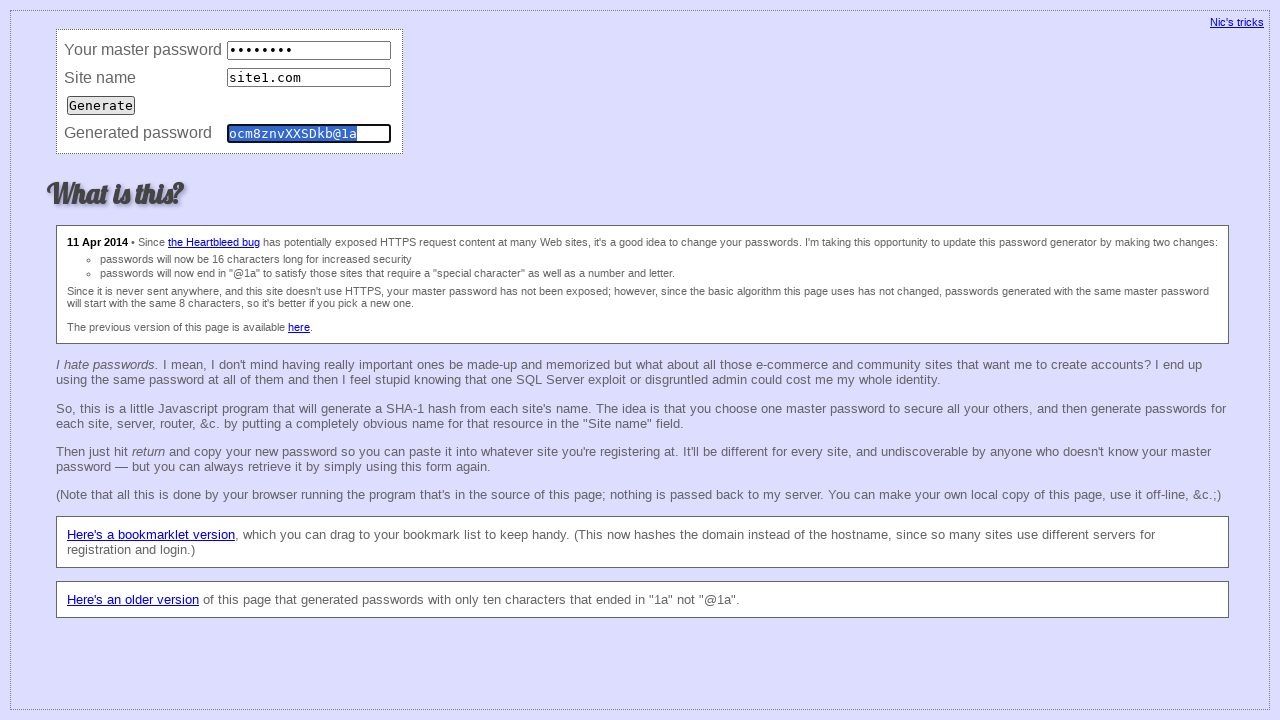

Cleared master password field (consistency test iteration 82) on input[name='master']
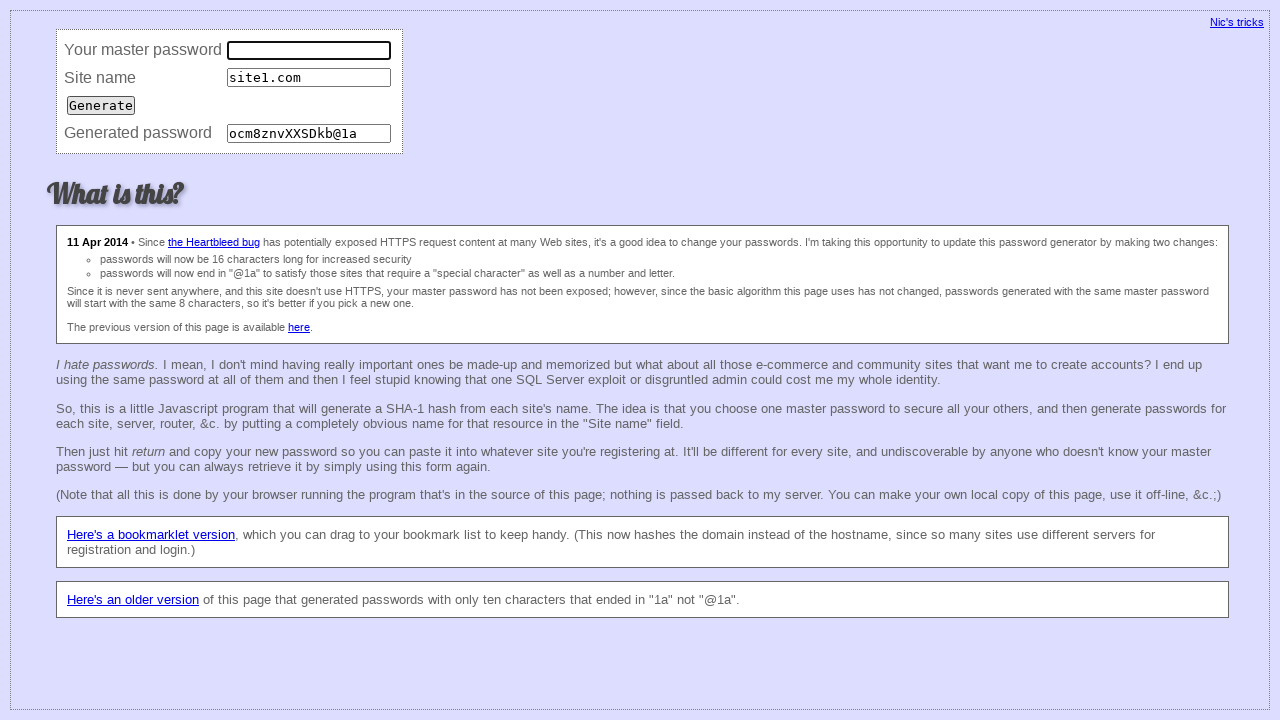

Filled master password field (consistency test iteration 82) on input[name='master']
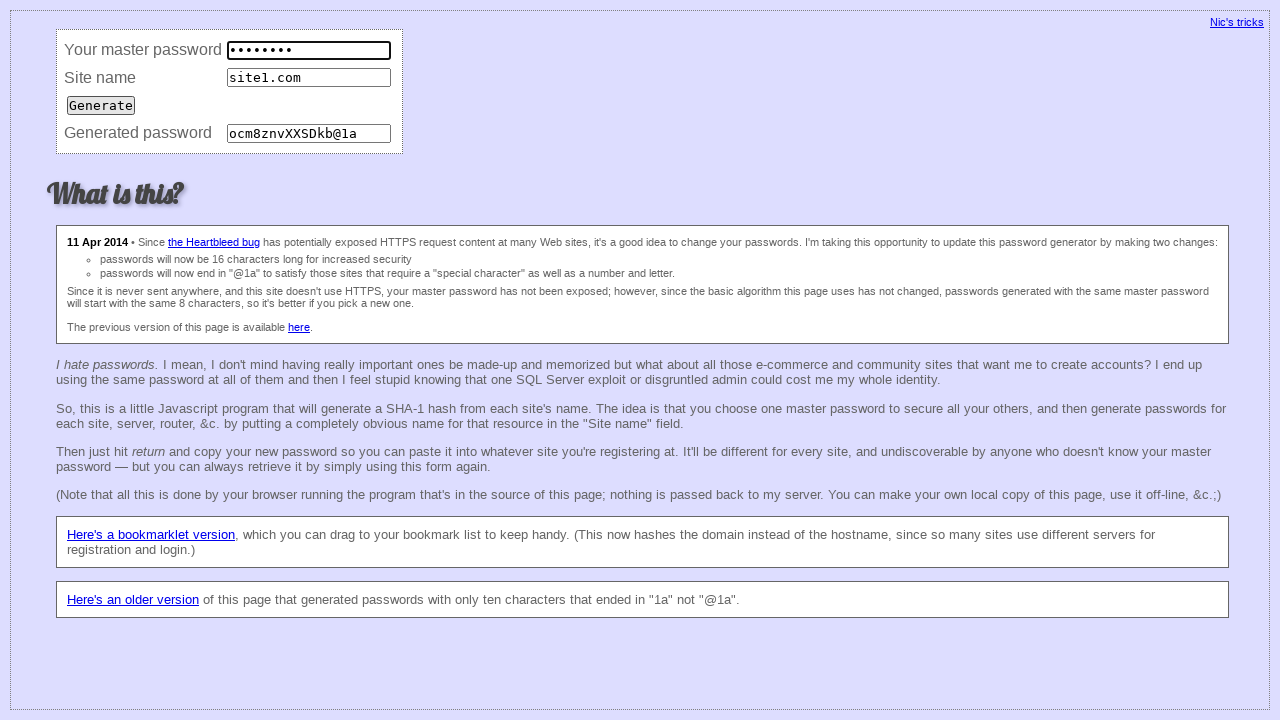

Cleared site name field (consistency test iteration 82) on input[name='site']
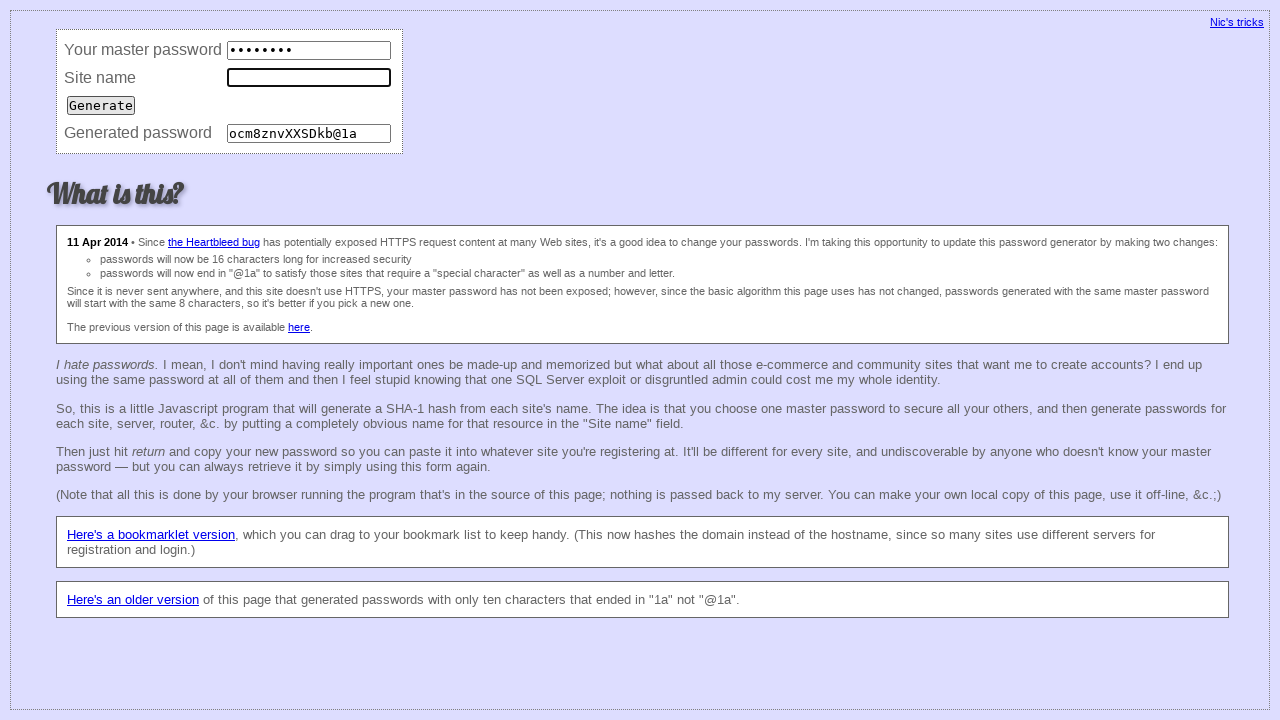

Filled site name field with 'site1.com' (consistency test iteration 82) on input[name='site']
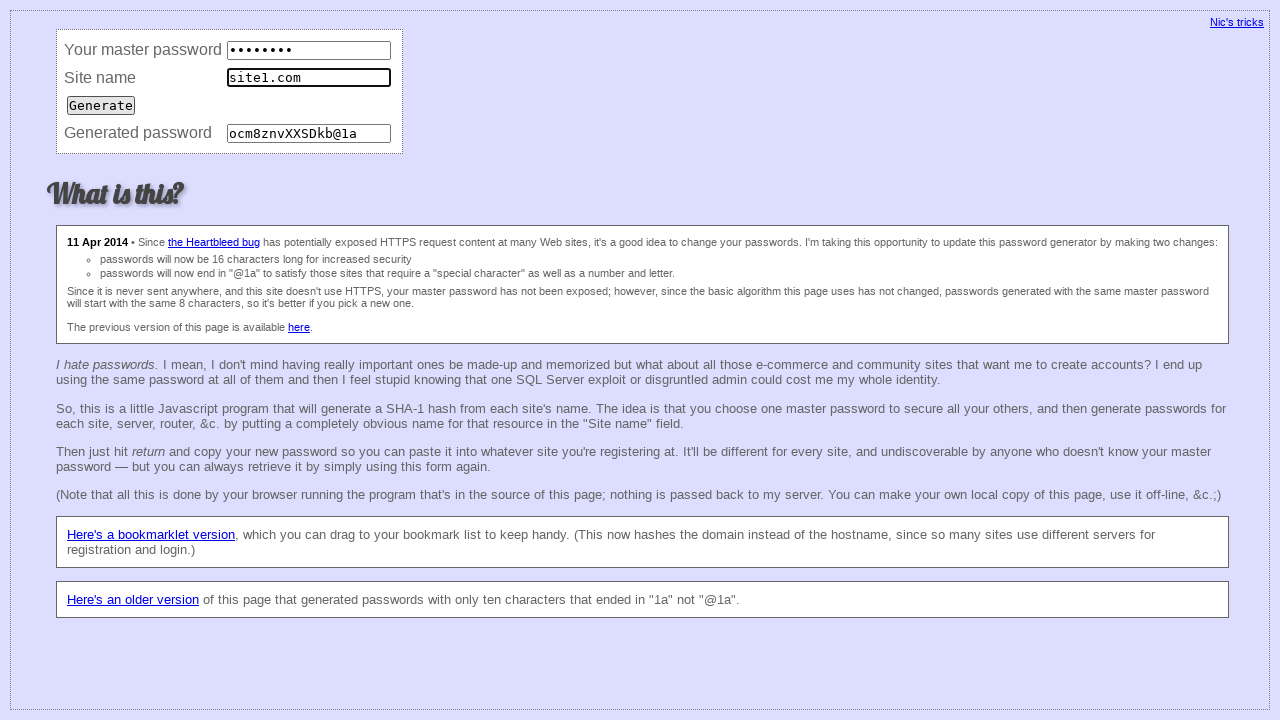

Submitted form (consistency test iteration 82) at (101, 105) on input[type='submit']
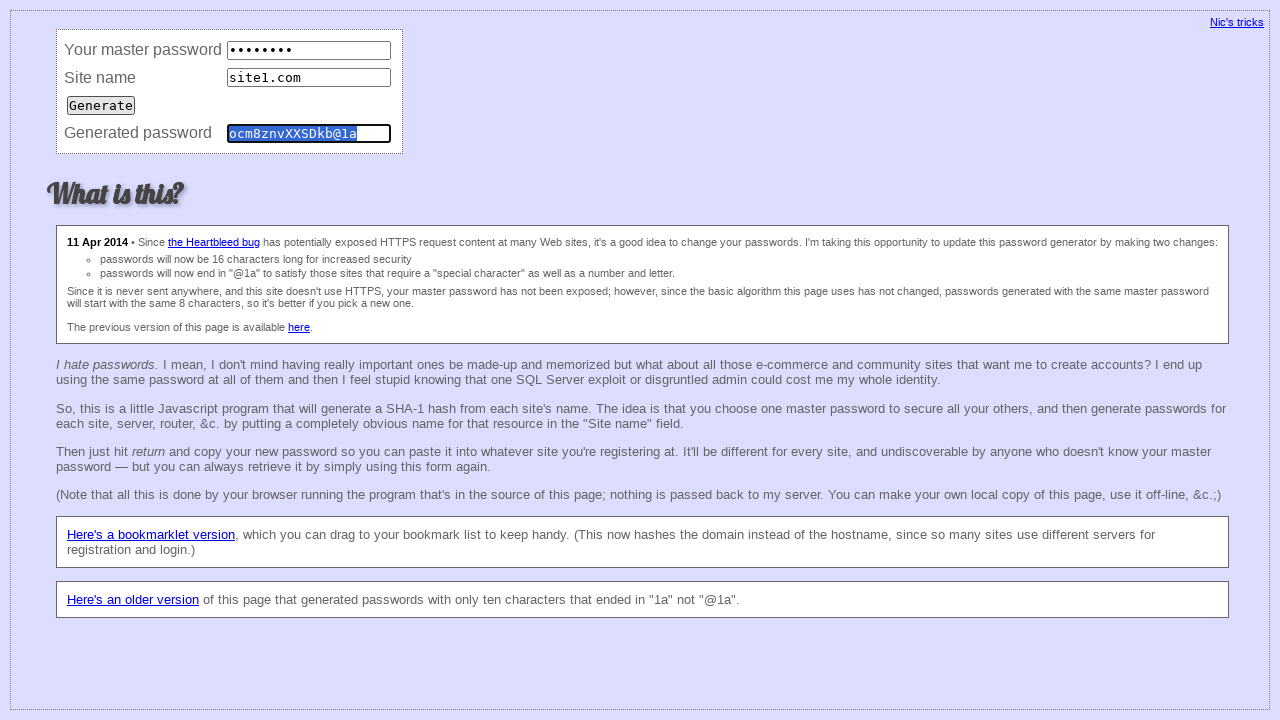

Retrieved password (consistency test iteration 82)
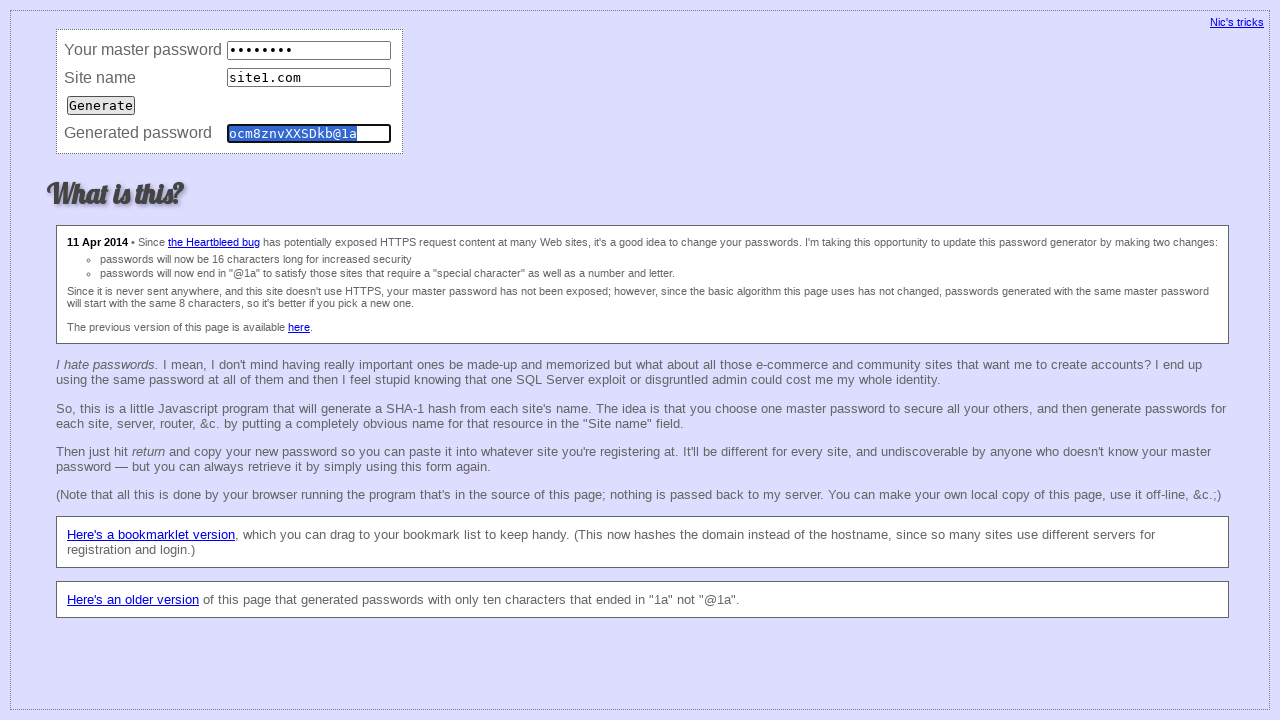

Cleared master password field (consistency test iteration 83) on input[name='master']
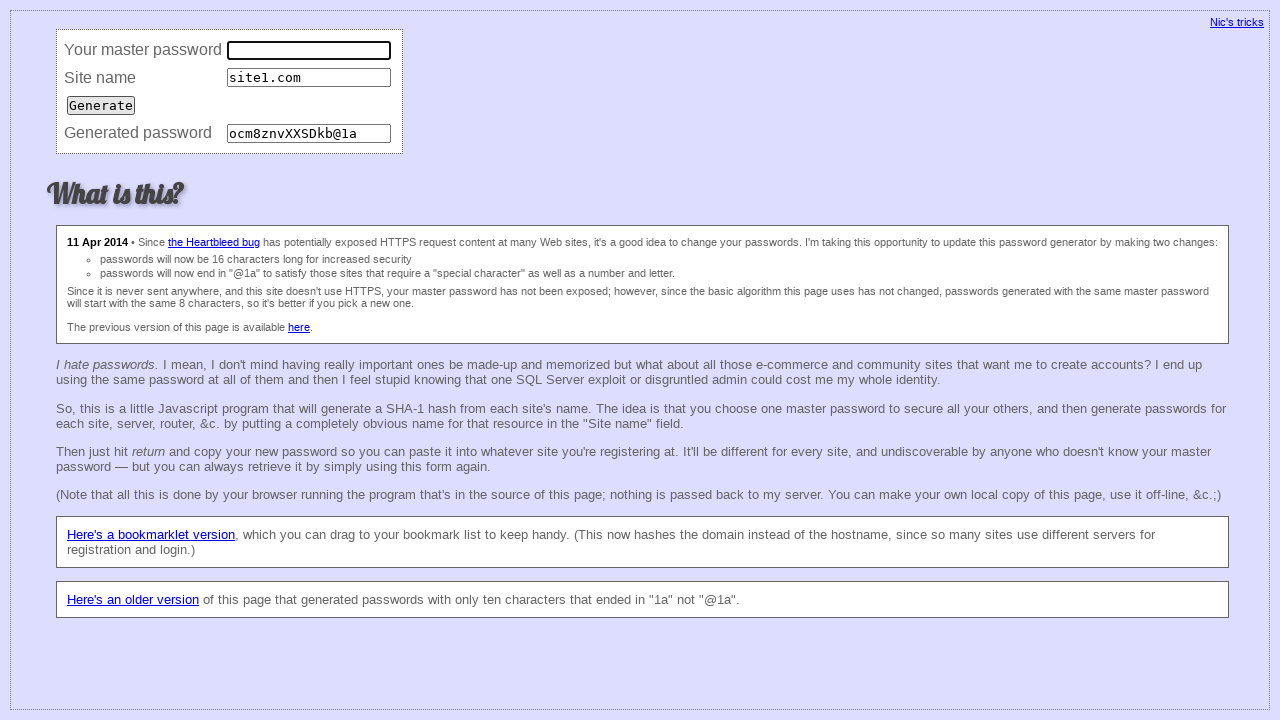

Filled master password field (consistency test iteration 83) on input[name='master']
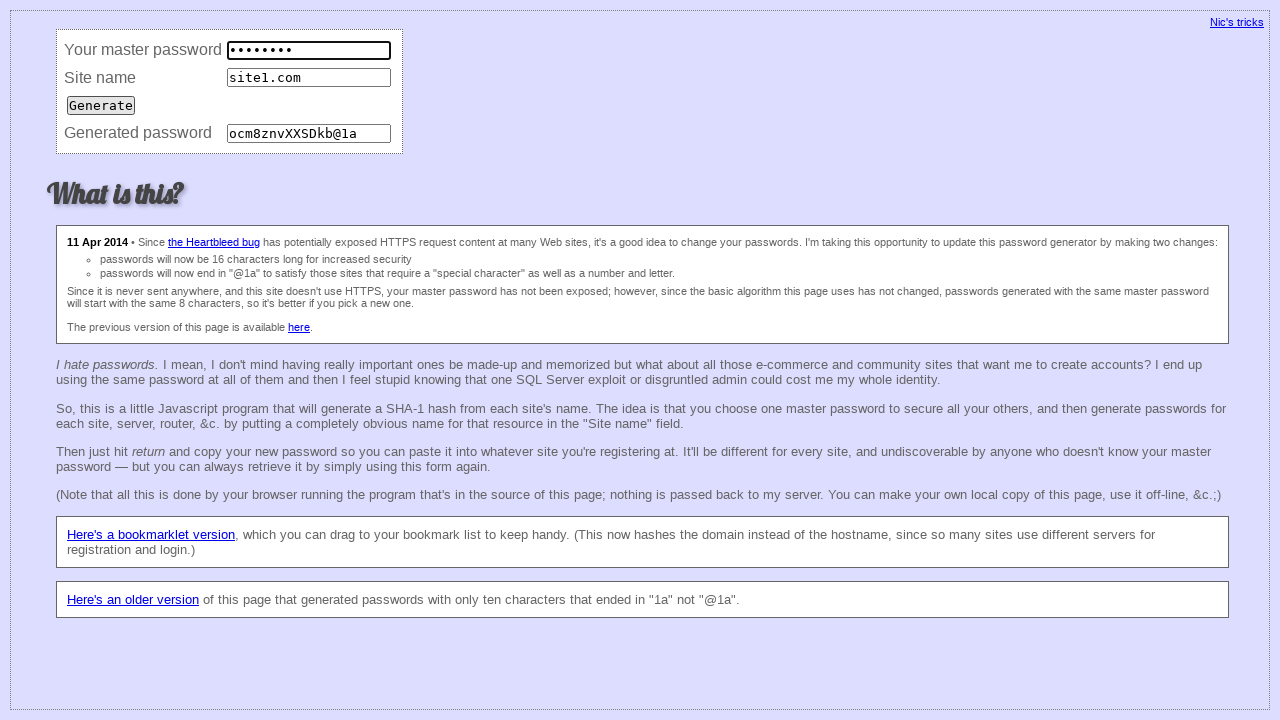

Cleared site name field (consistency test iteration 83) on input[name='site']
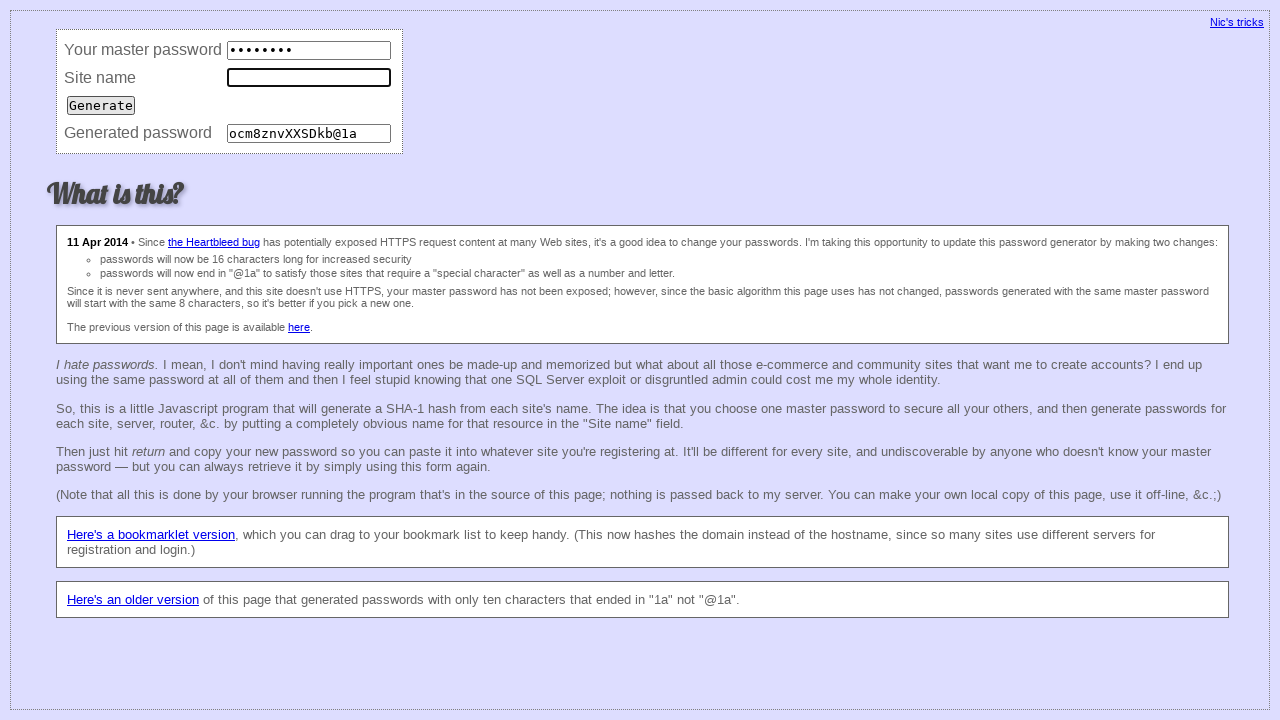

Filled site name field with 'site1.com' (consistency test iteration 83) on input[name='site']
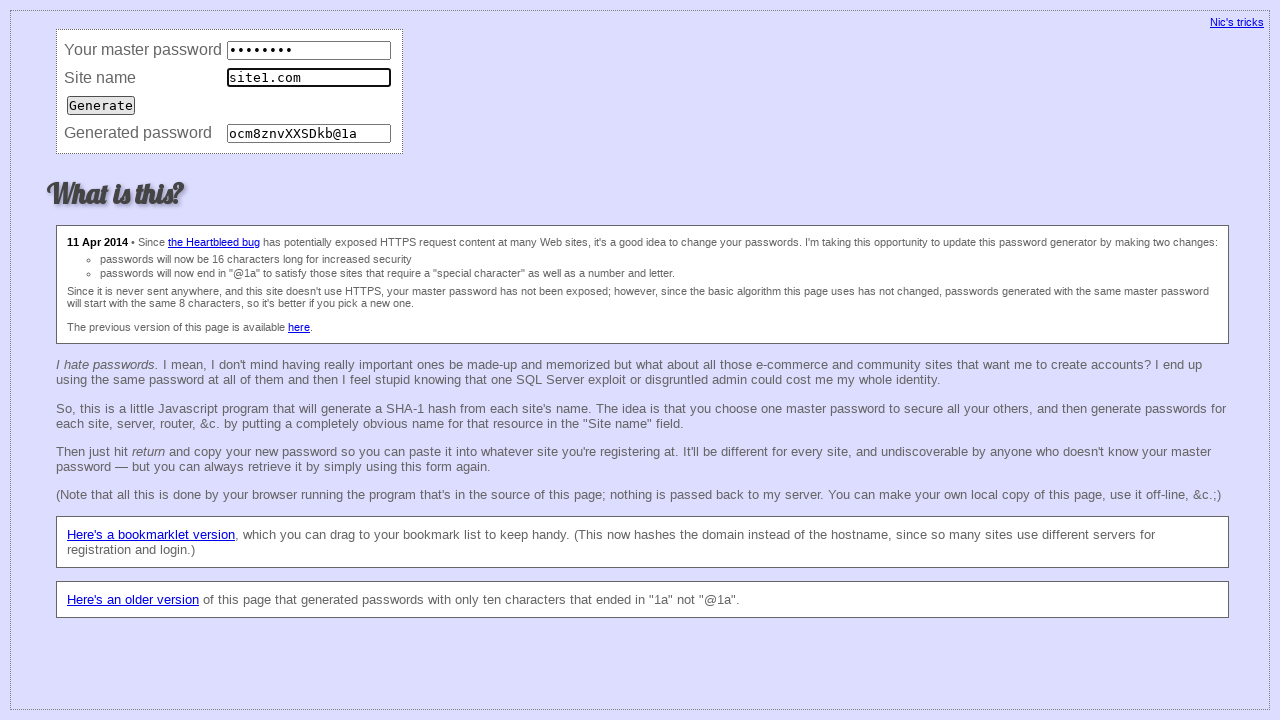

Submitted form (consistency test iteration 83) at (101, 105) on input[type='submit']
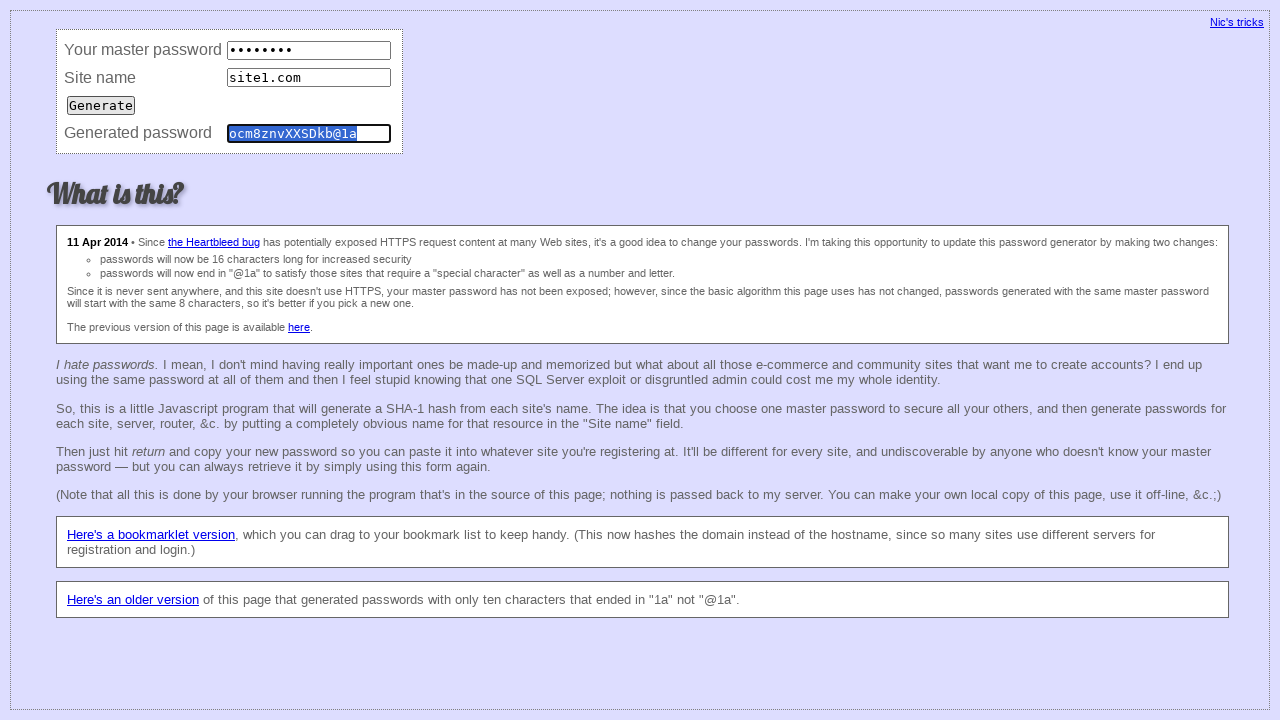

Retrieved password (consistency test iteration 83)
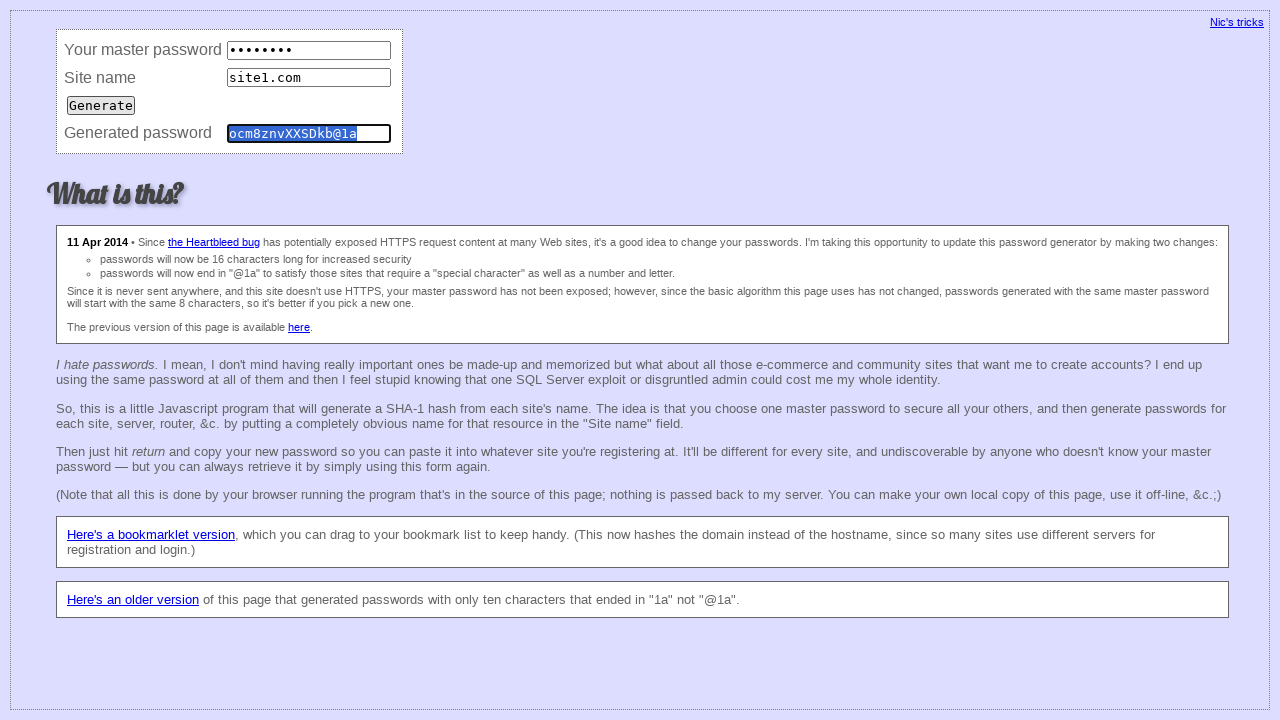

Cleared master password field (consistency test iteration 84) on input[name='master']
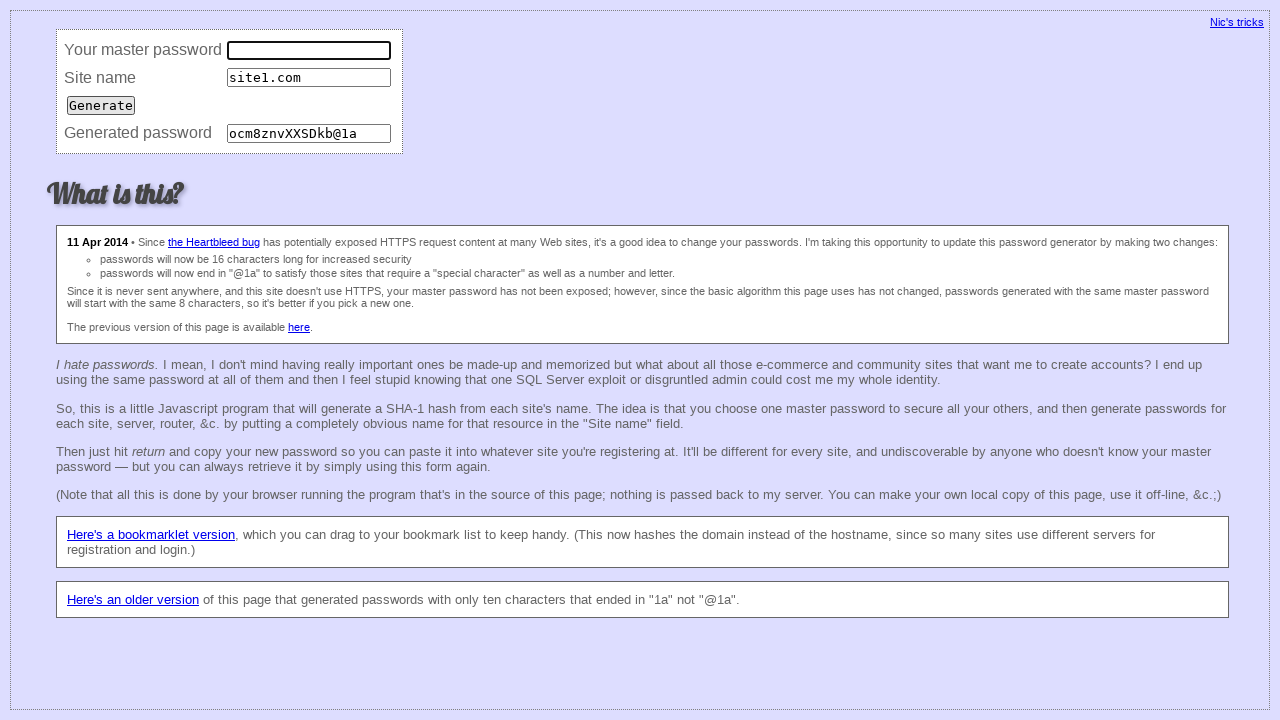

Filled master password field (consistency test iteration 84) on input[name='master']
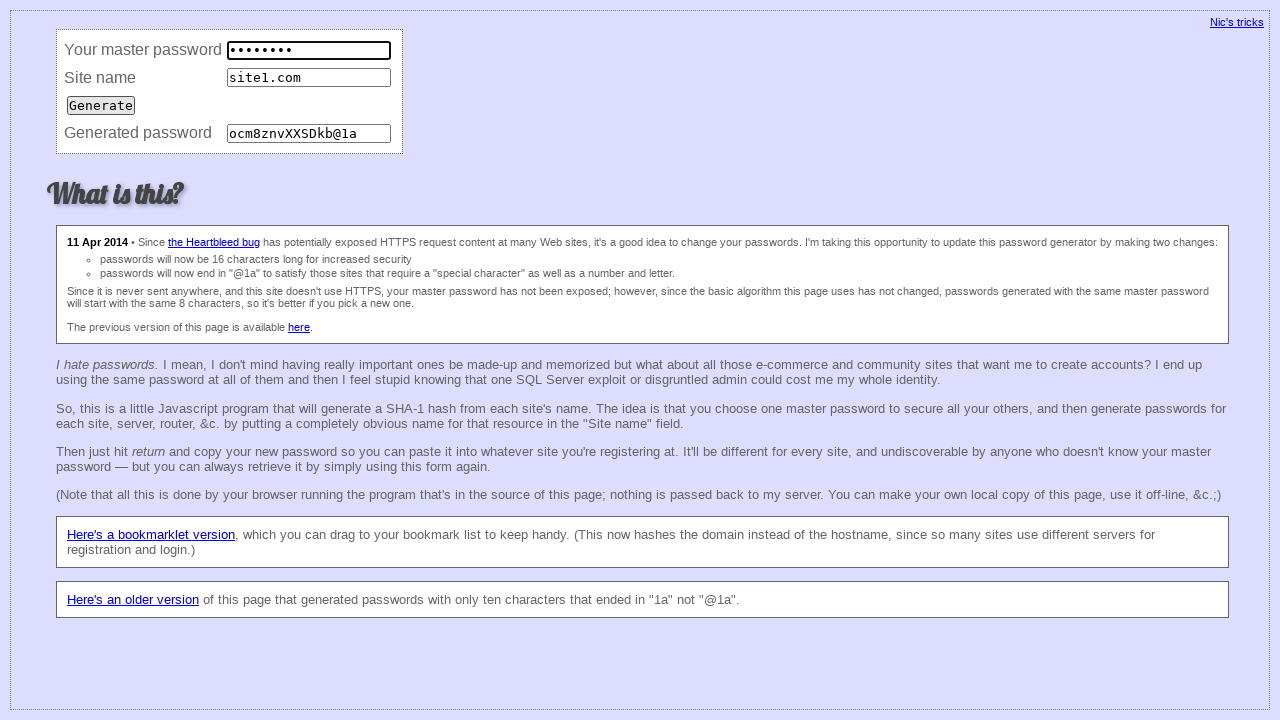

Cleared site name field (consistency test iteration 84) on input[name='site']
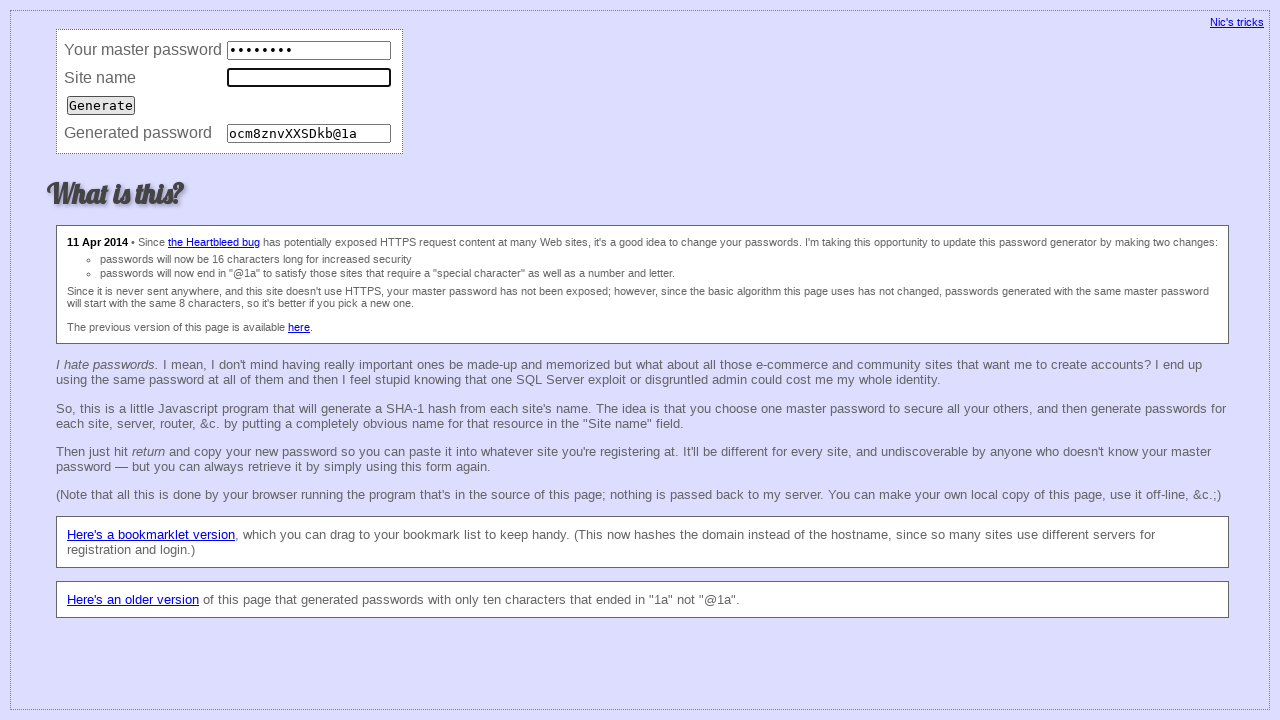

Filled site name field with 'site1.com' (consistency test iteration 84) on input[name='site']
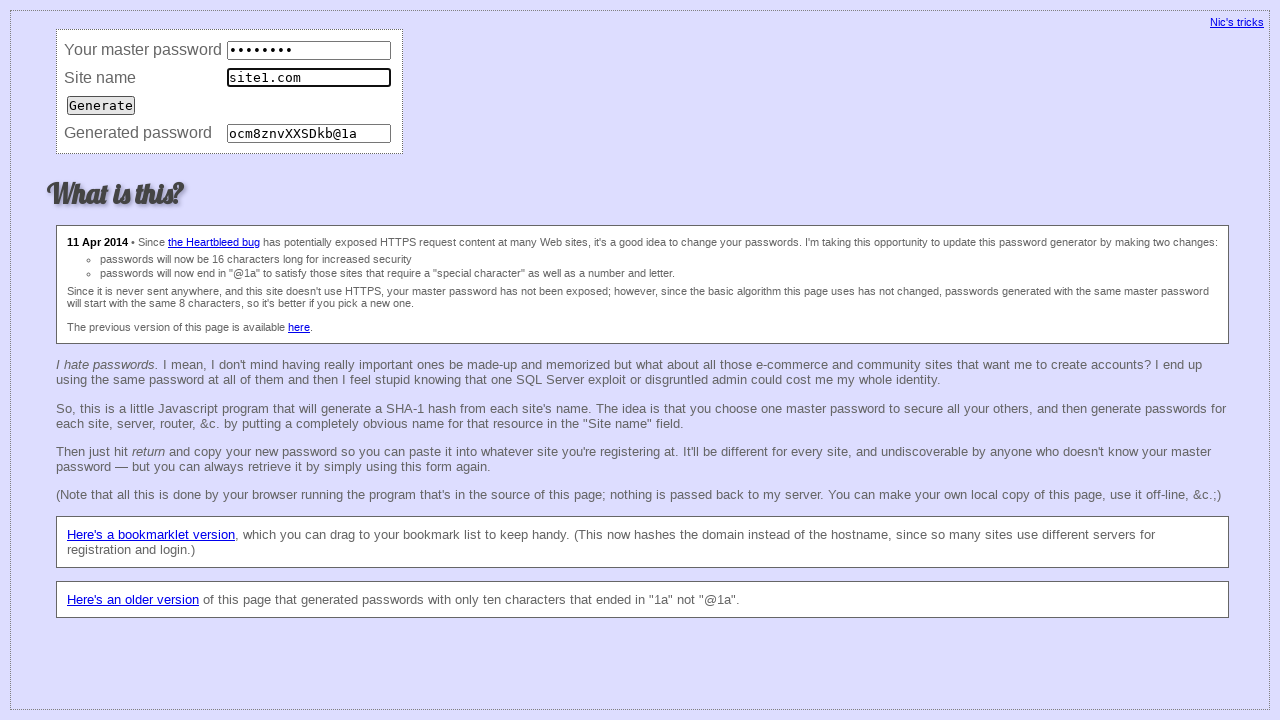

Submitted form (consistency test iteration 84) at (101, 105) on input[type='submit']
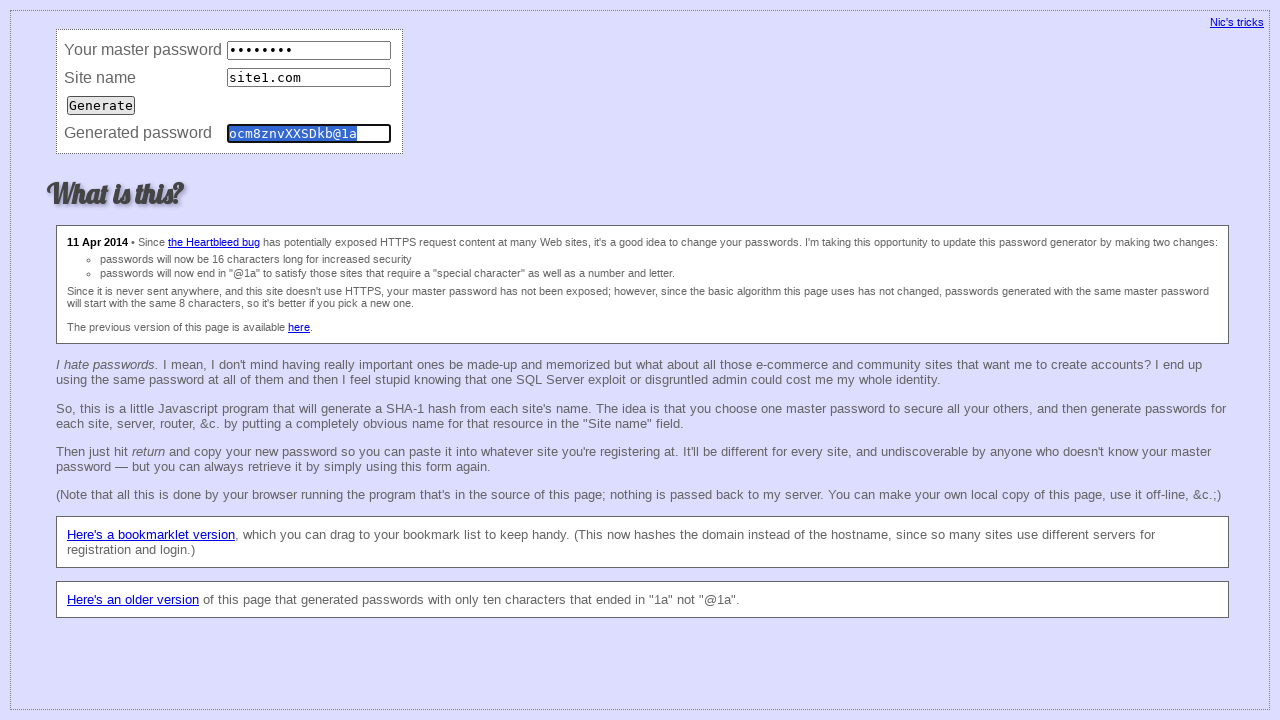

Retrieved password (consistency test iteration 84)
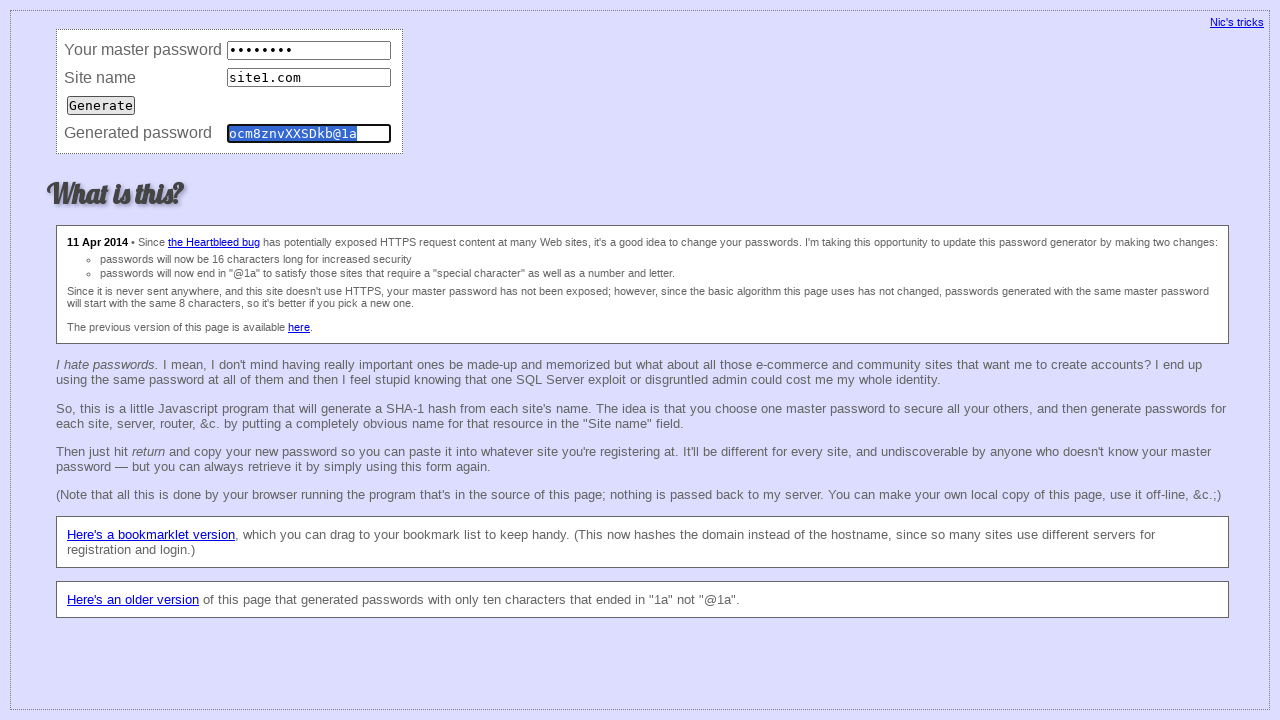

Cleared master password field (consistency test iteration 85) on input[name='master']
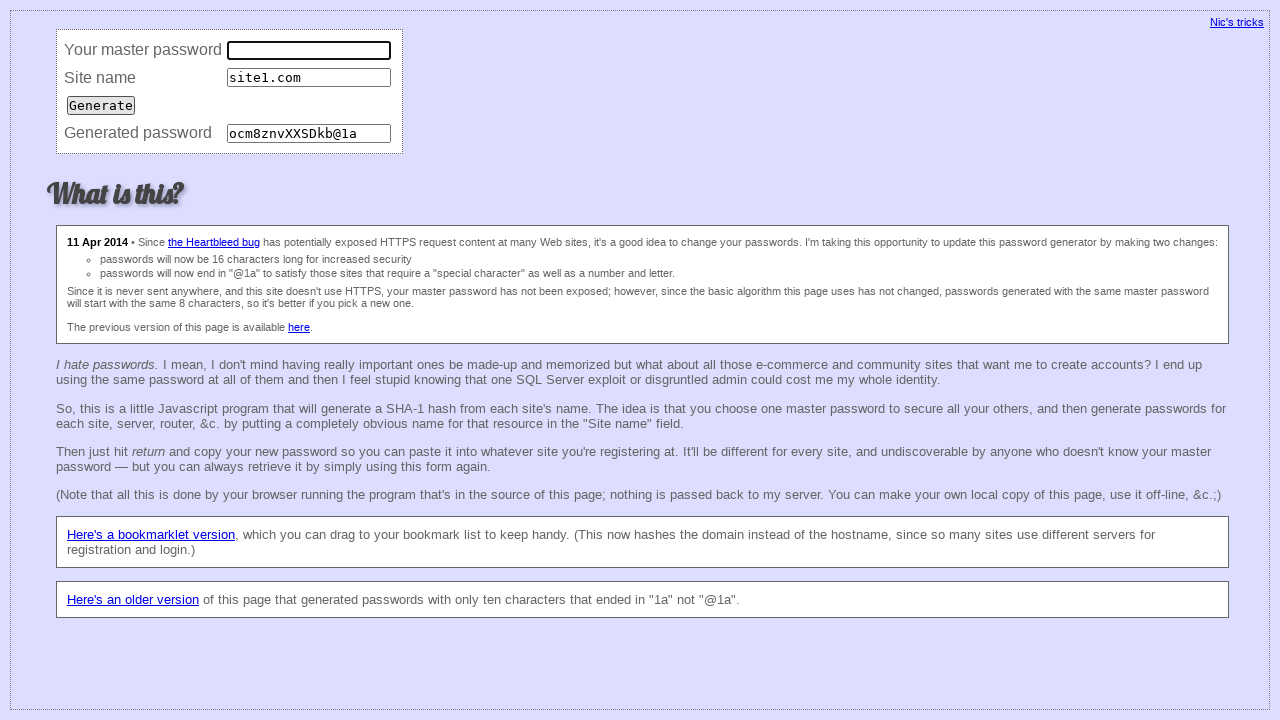

Filled master password field (consistency test iteration 85) on input[name='master']
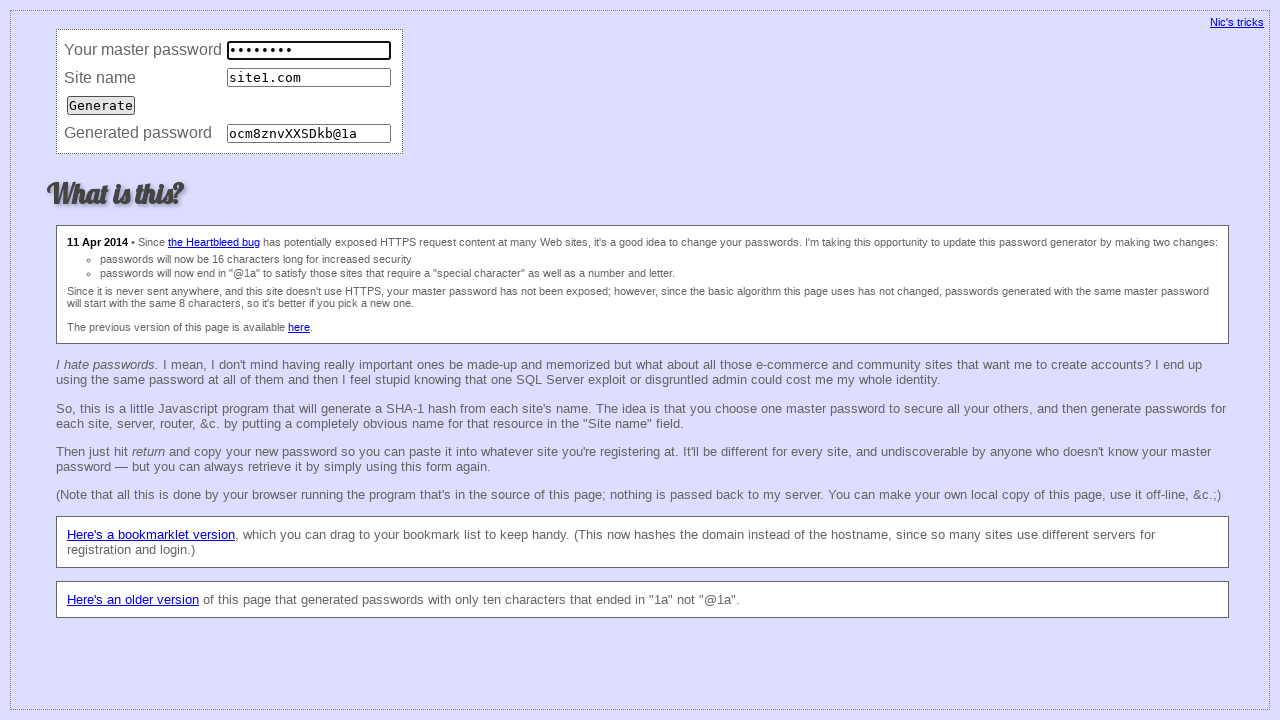

Cleared site name field (consistency test iteration 85) on input[name='site']
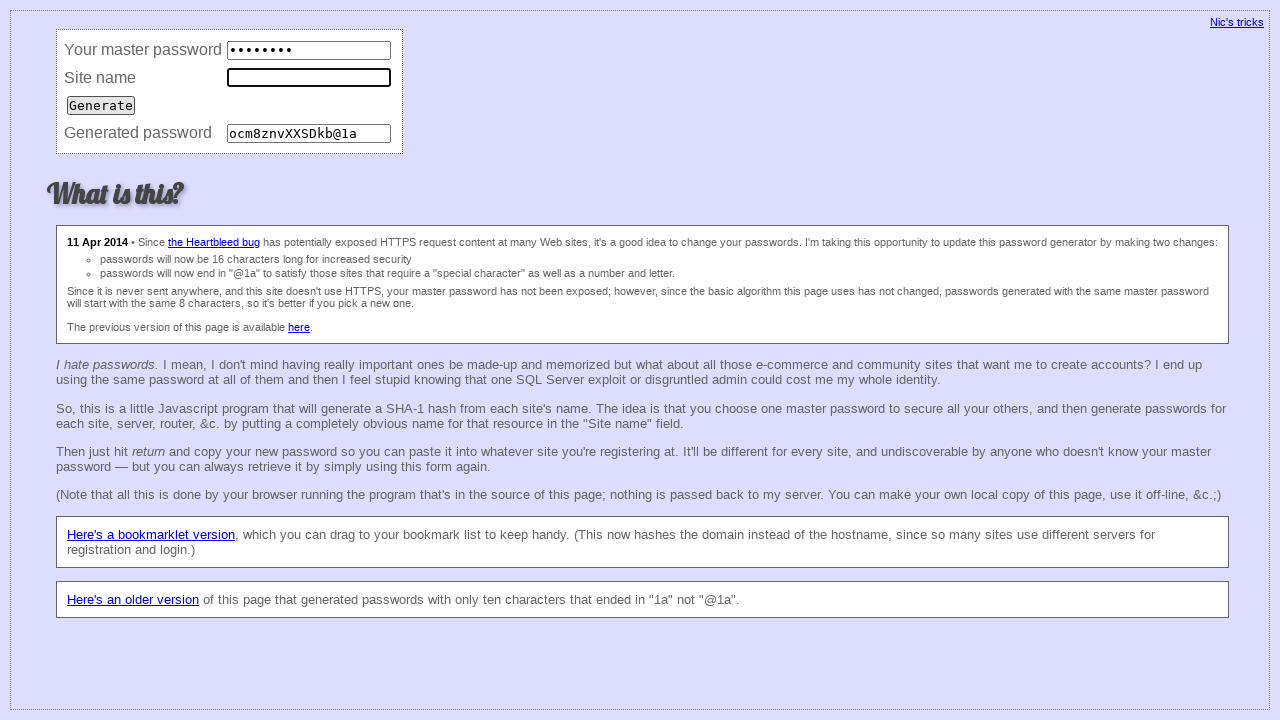

Filled site name field with 'site1.com' (consistency test iteration 85) on input[name='site']
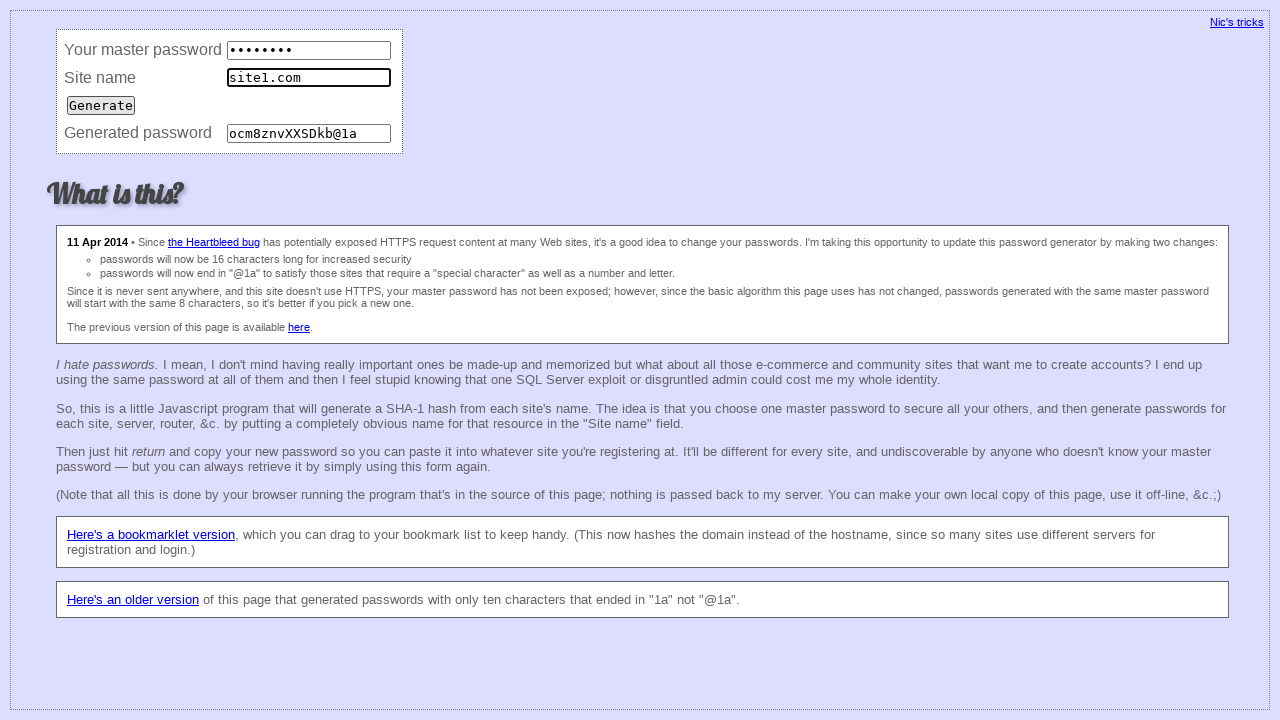

Submitted form (consistency test iteration 85) at (101, 105) on input[type='submit']
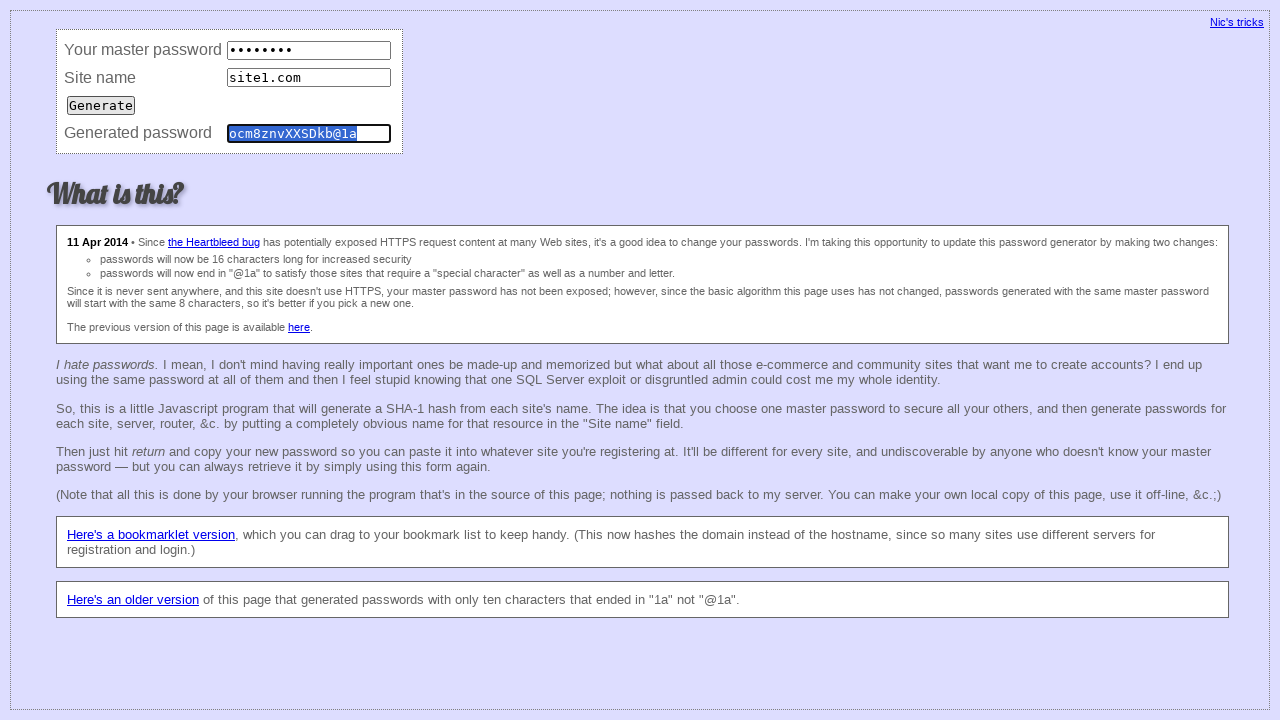

Retrieved password (consistency test iteration 85)
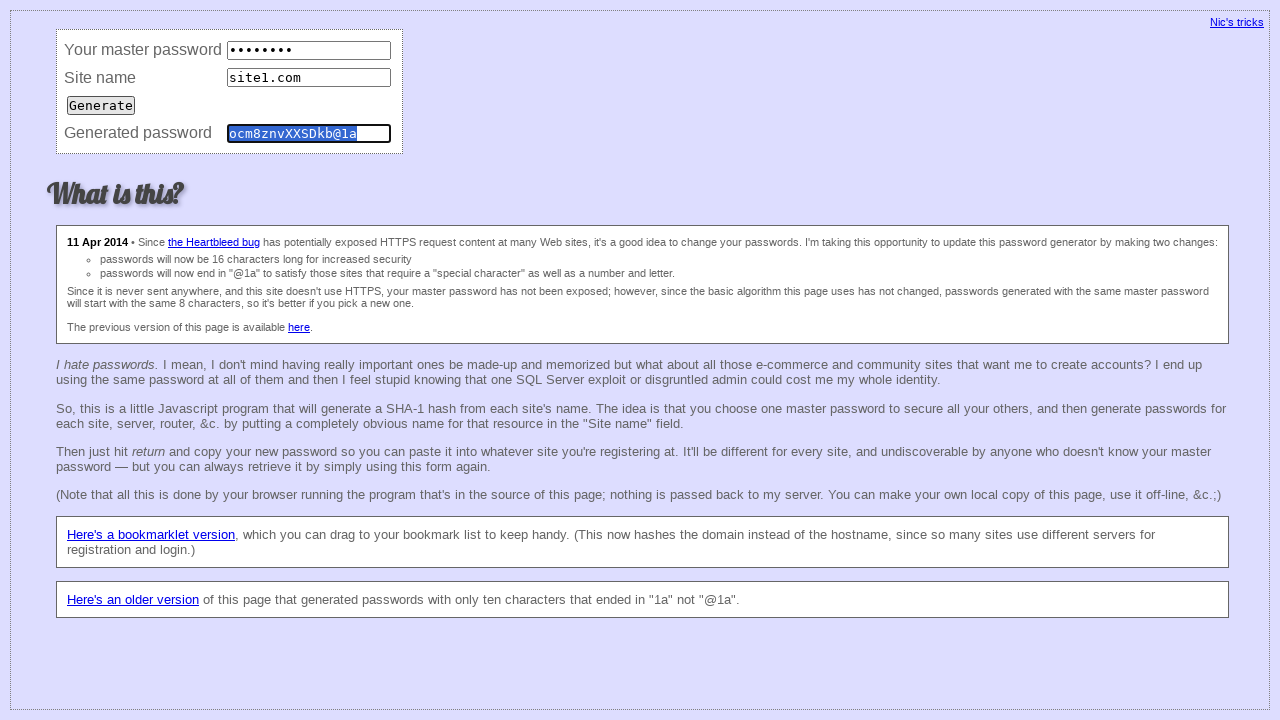

Cleared master password field (consistency test iteration 86) on input[name='master']
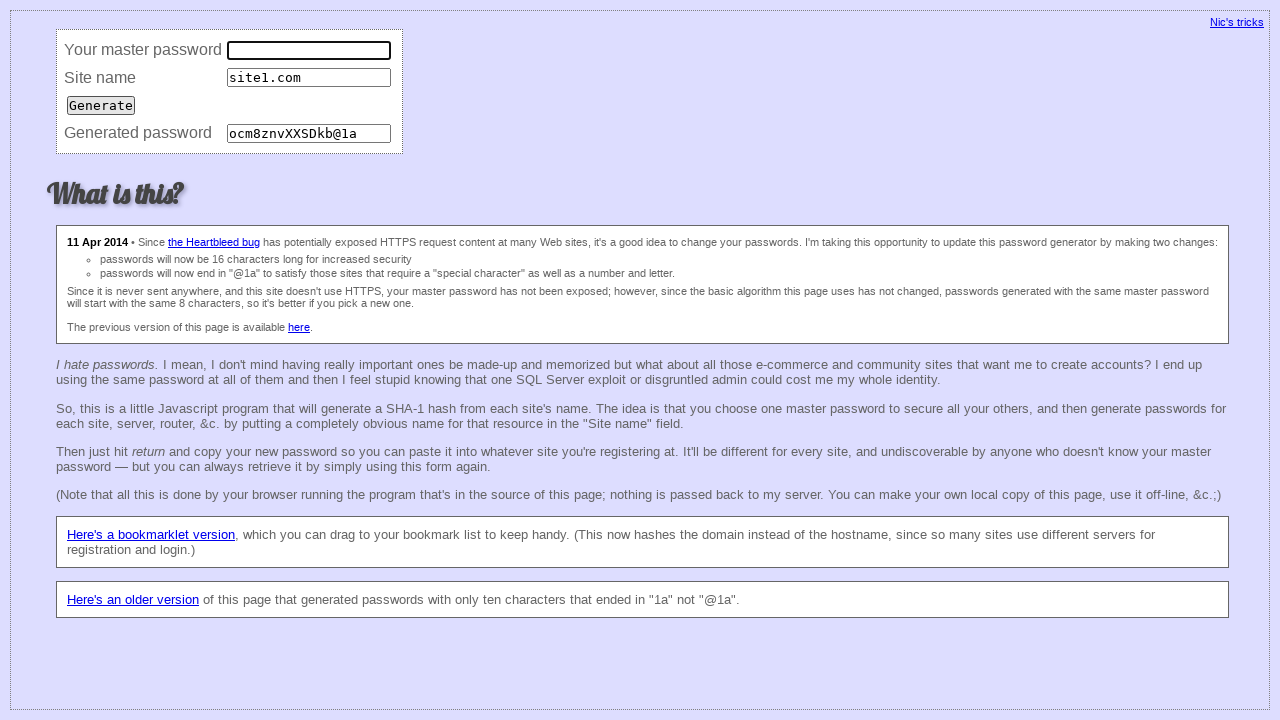

Filled master password field (consistency test iteration 86) on input[name='master']
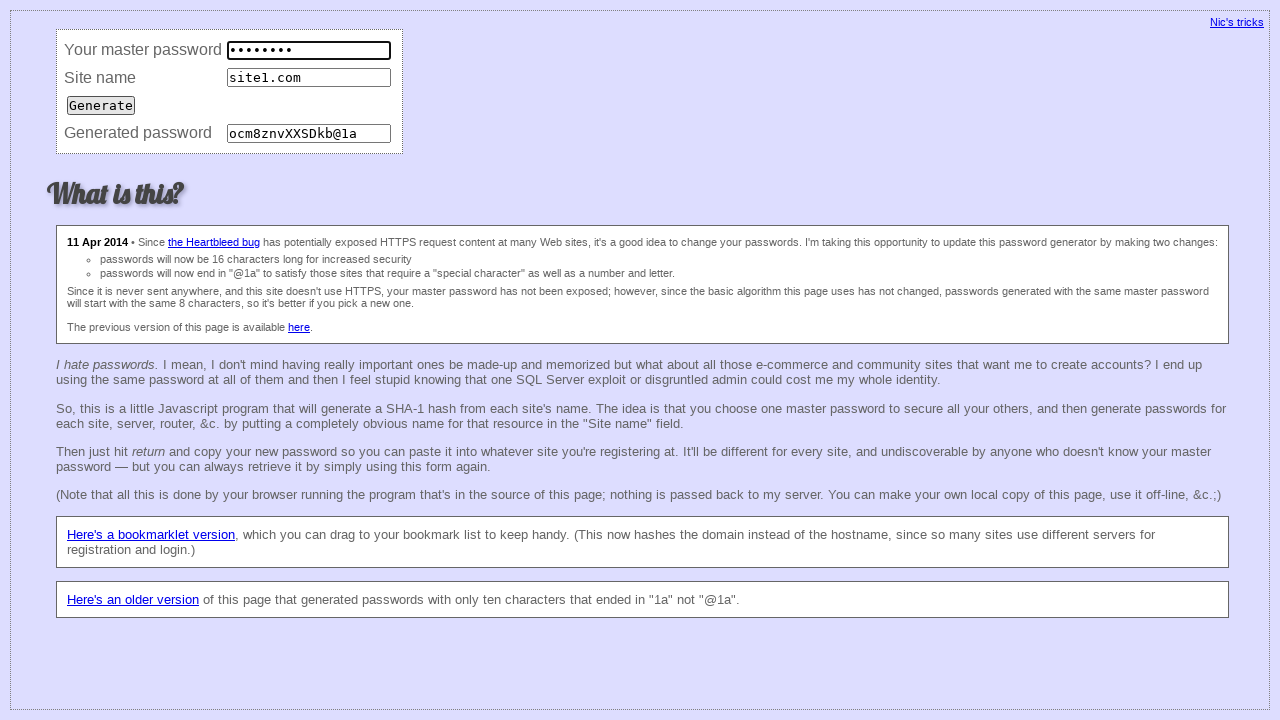

Cleared site name field (consistency test iteration 86) on input[name='site']
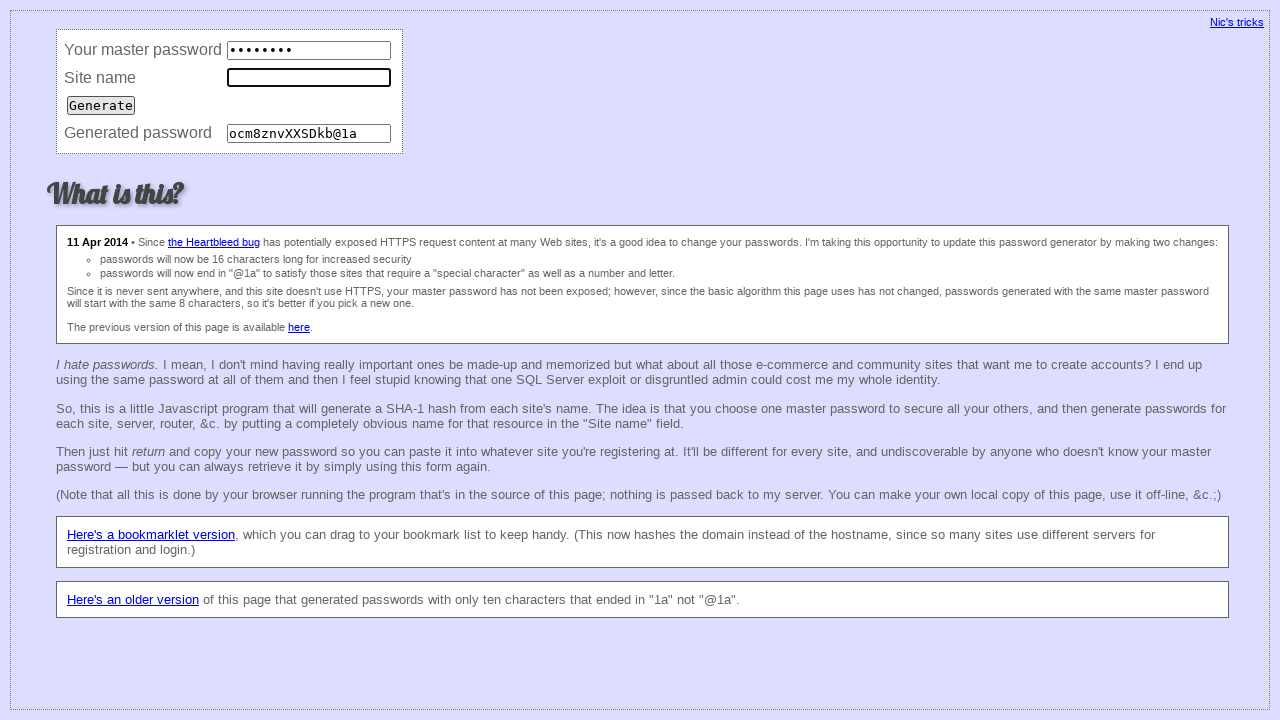

Filled site name field with 'site1.com' (consistency test iteration 86) on input[name='site']
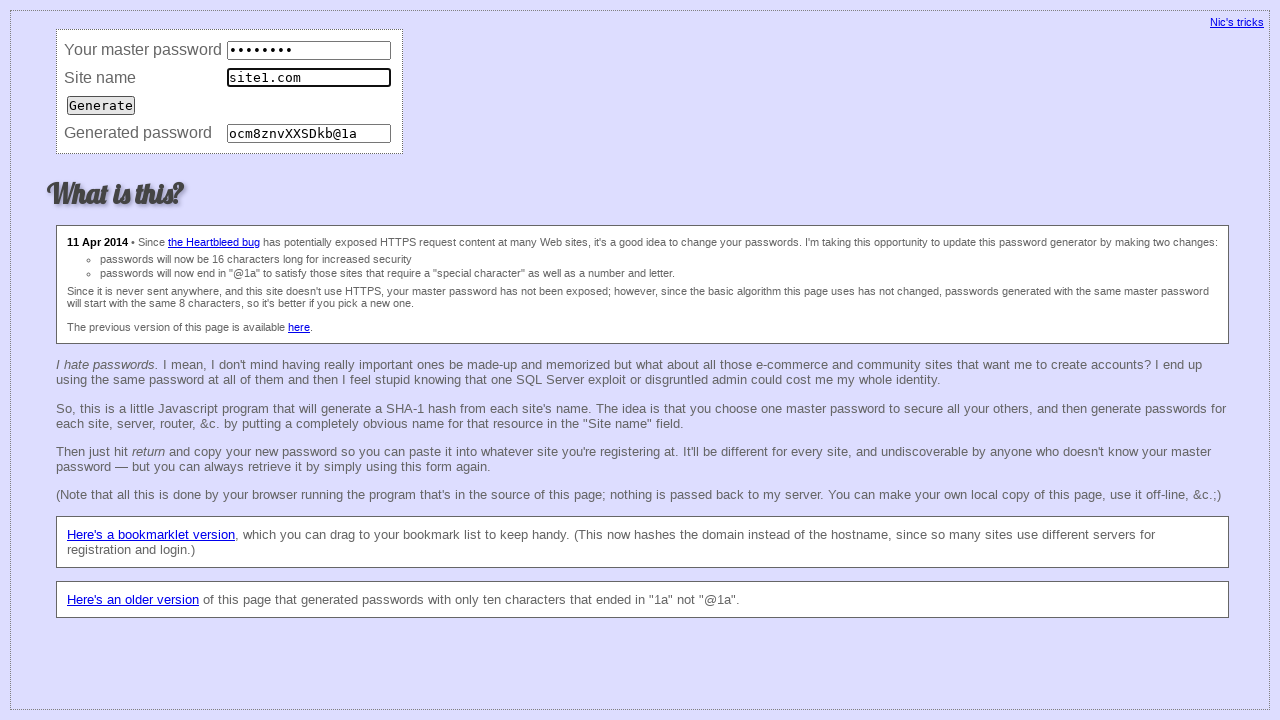

Submitted form (consistency test iteration 86) at (101, 105) on input[type='submit']
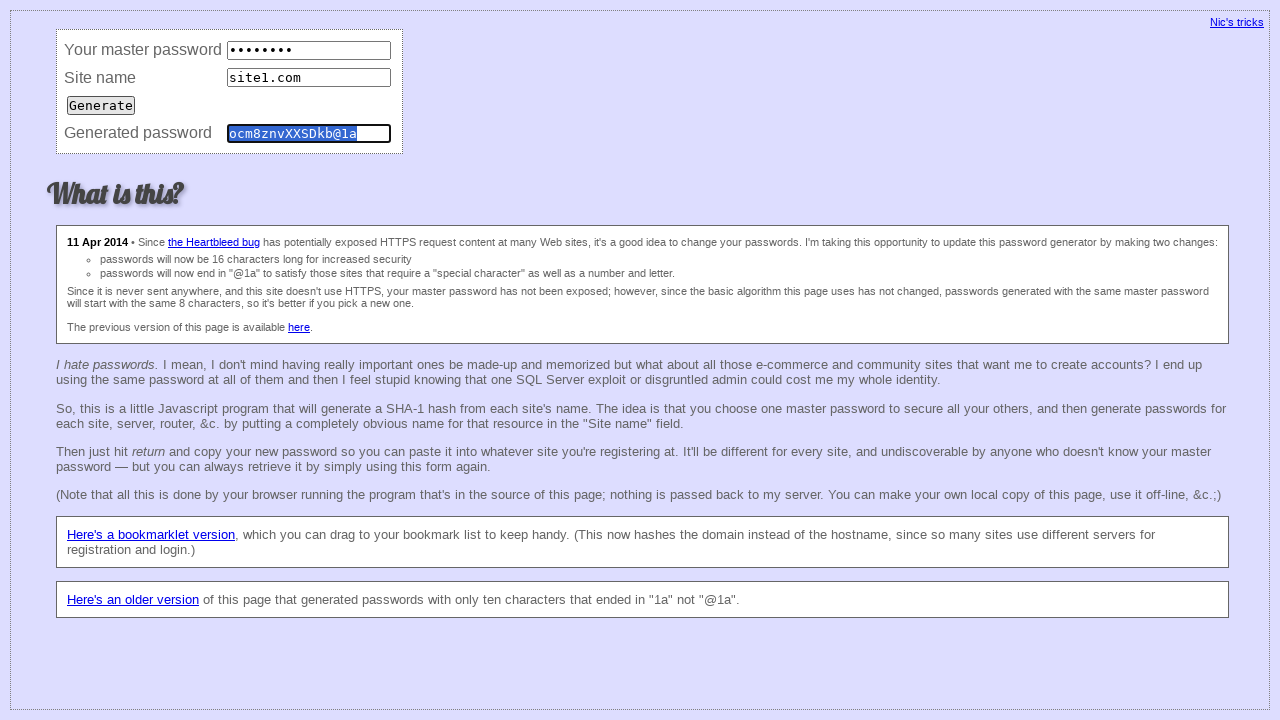

Retrieved password (consistency test iteration 86)
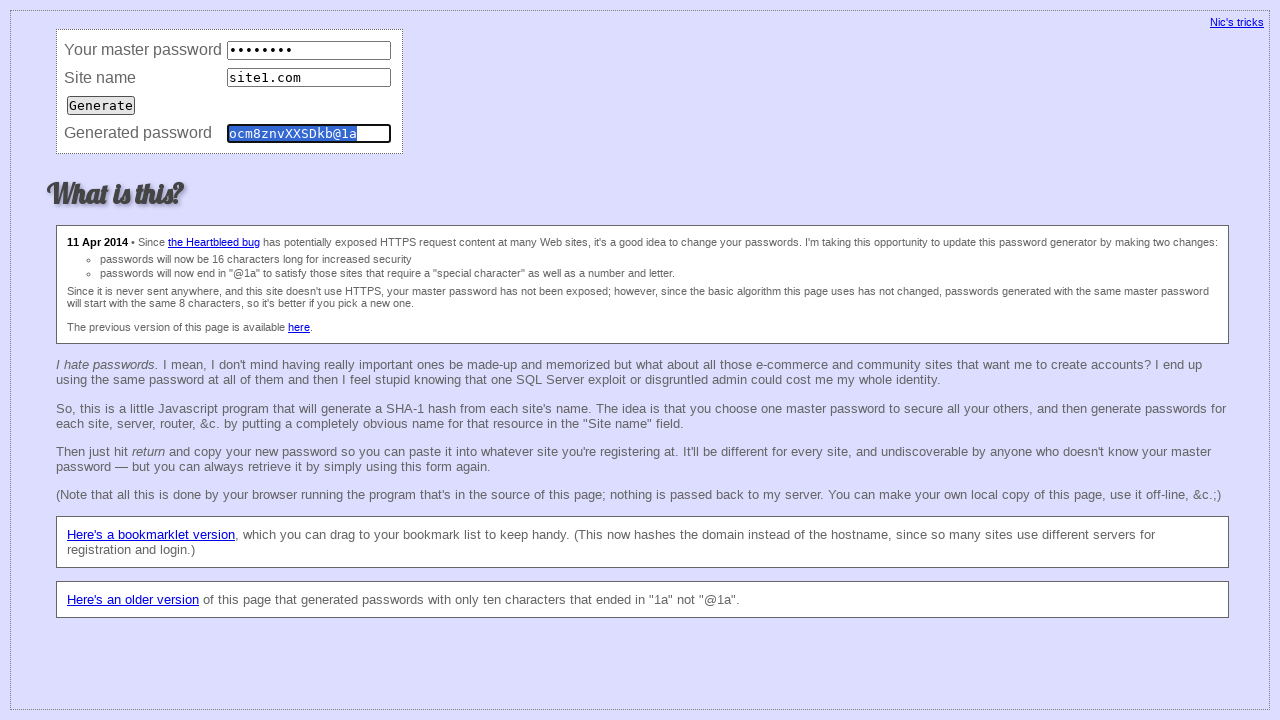

Cleared master password field (consistency test iteration 87) on input[name='master']
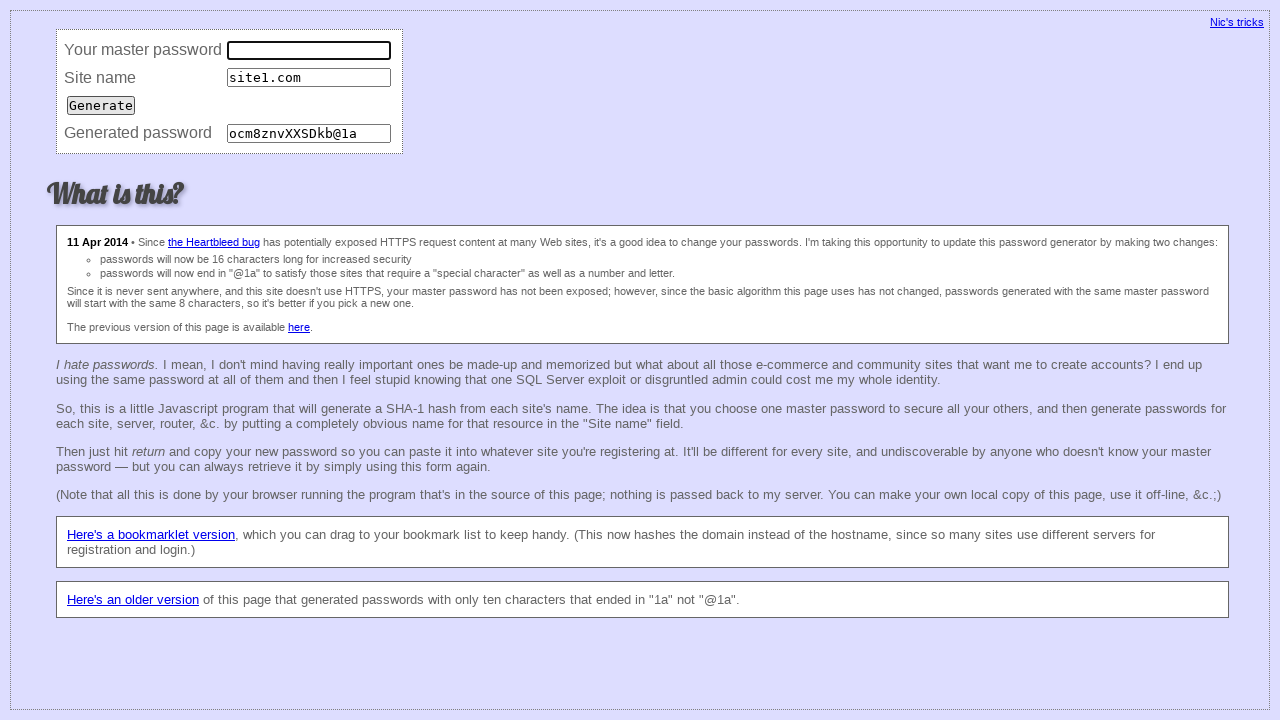

Filled master password field (consistency test iteration 87) on input[name='master']
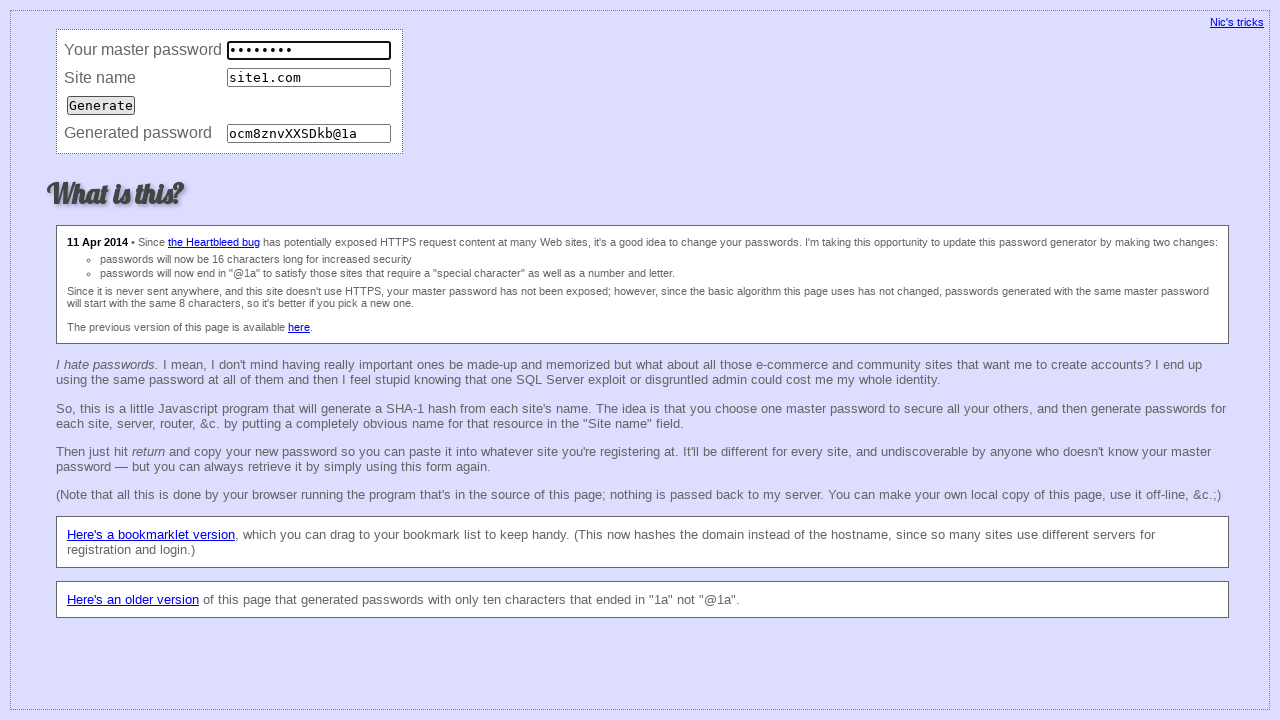

Cleared site name field (consistency test iteration 87) on input[name='site']
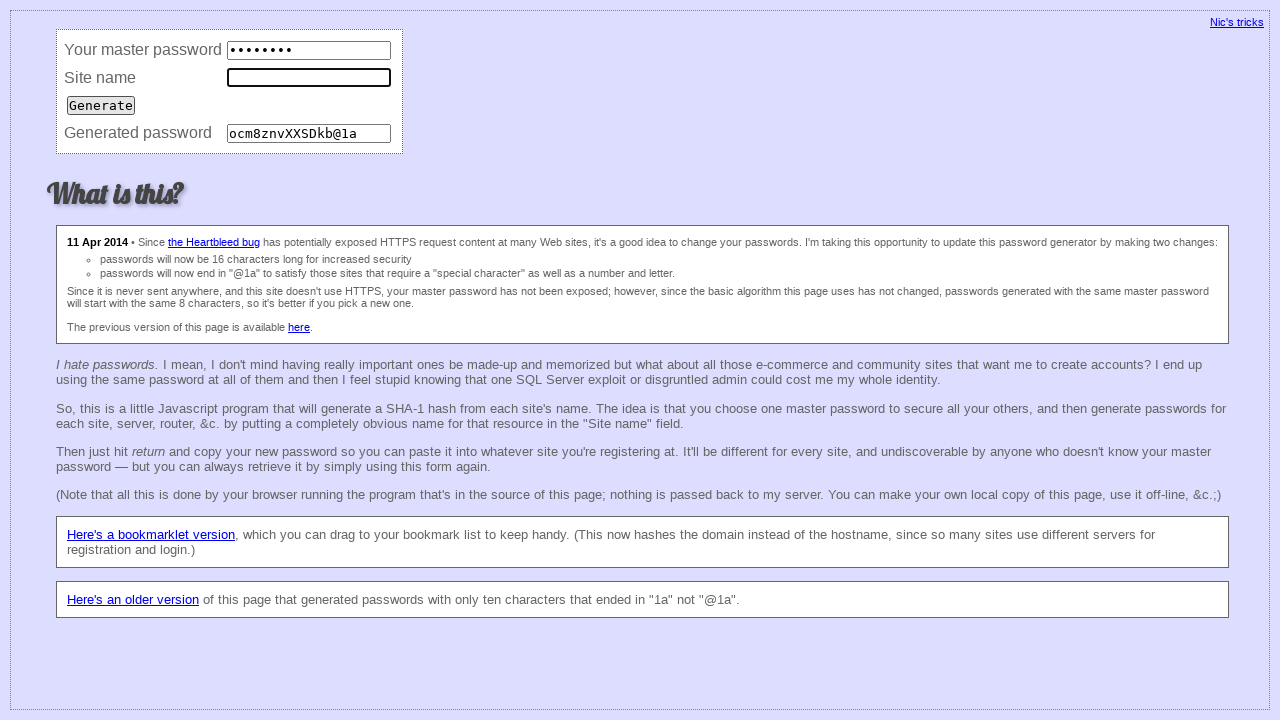

Filled site name field with 'site1.com' (consistency test iteration 87) on input[name='site']
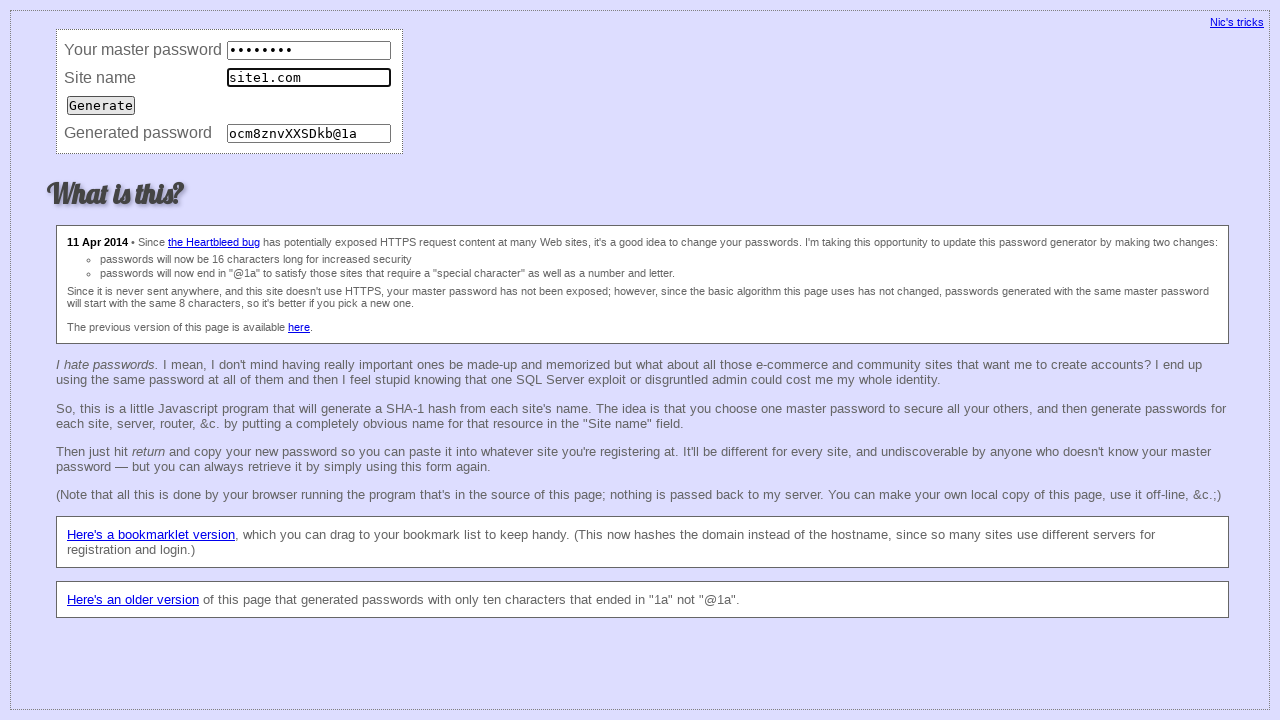

Submitted form (consistency test iteration 87) at (101, 105) on input[type='submit']
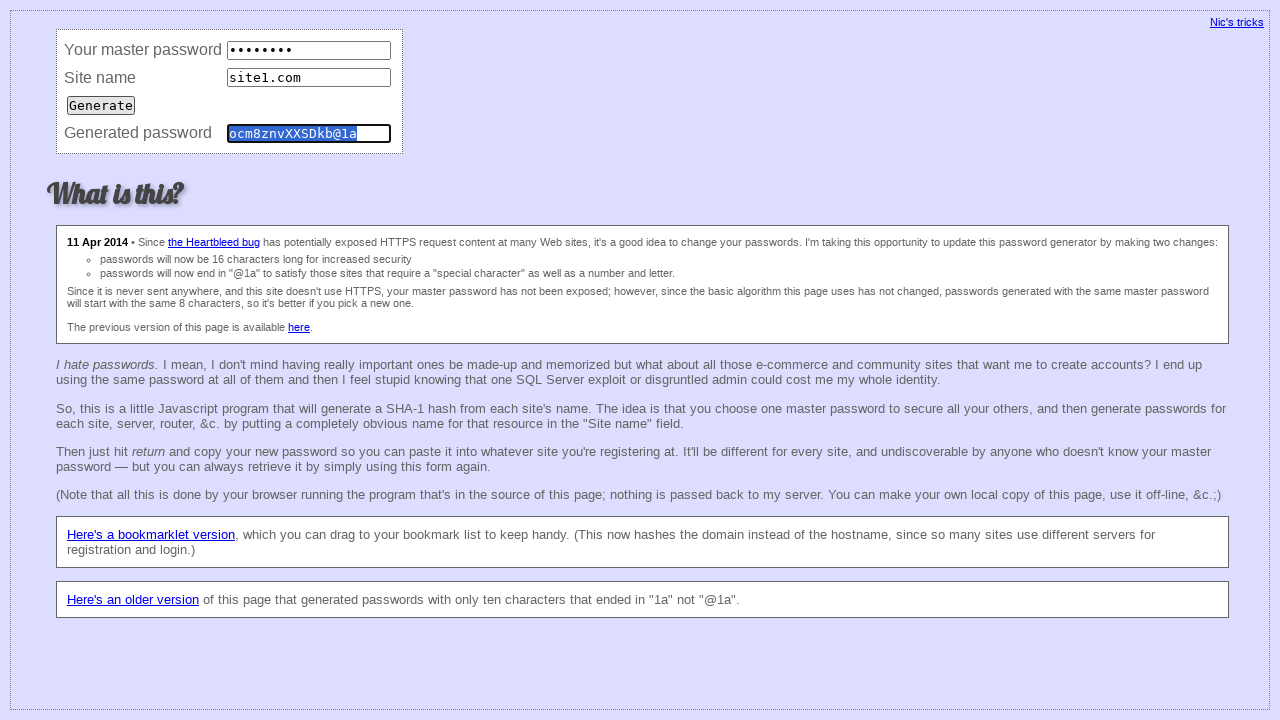

Retrieved password (consistency test iteration 87)
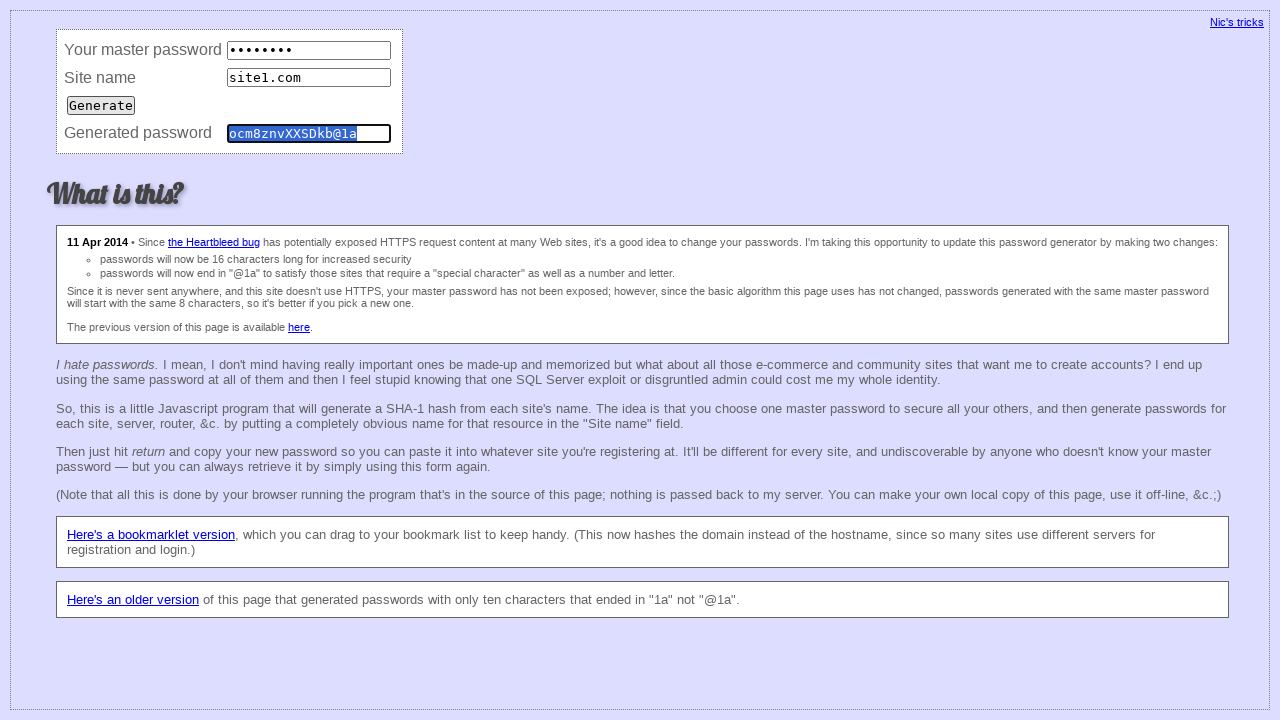

Cleared master password field (consistency test iteration 88) on input[name='master']
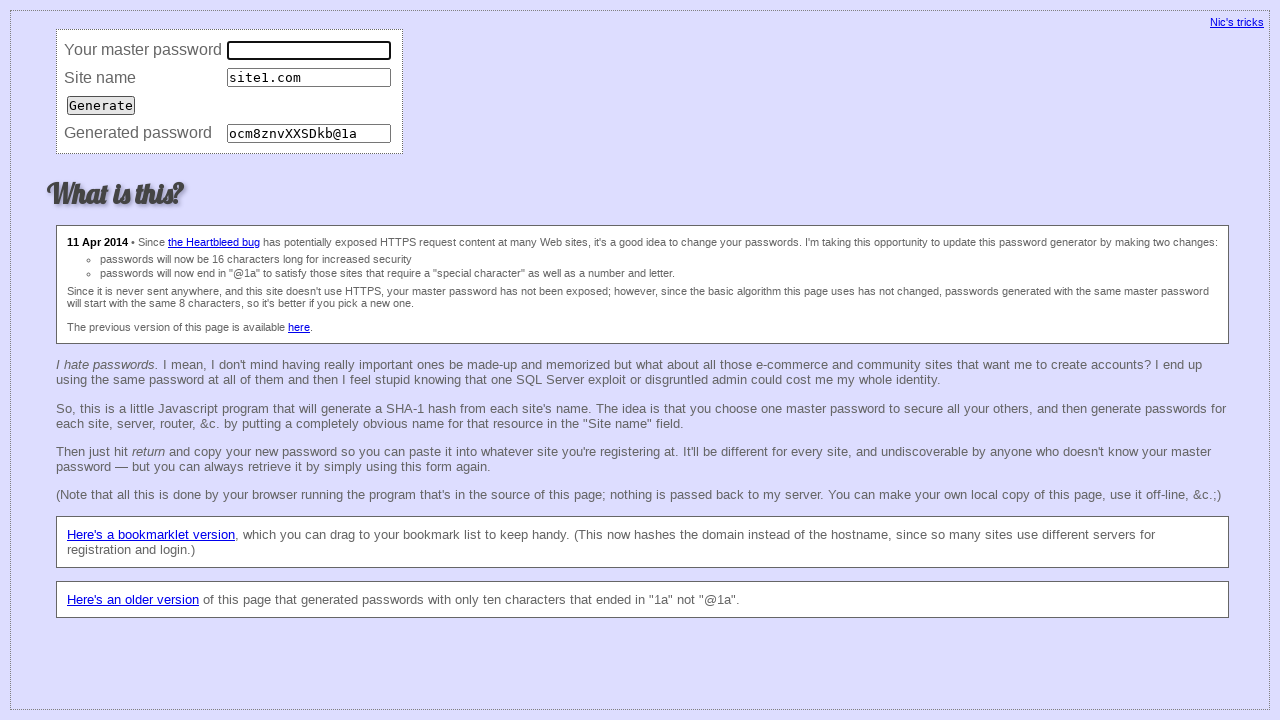

Filled master password field (consistency test iteration 88) on input[name='master']
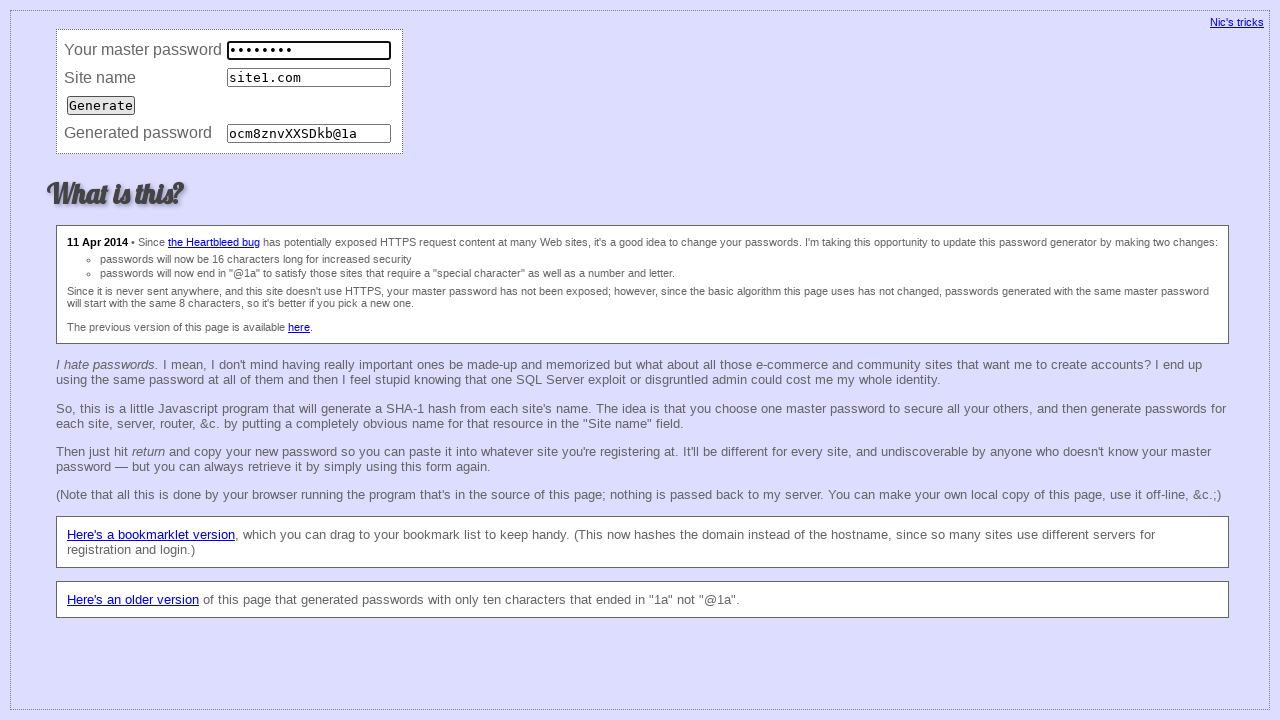

Cleared site name field (consistency test iteration 88) on input[name='site']
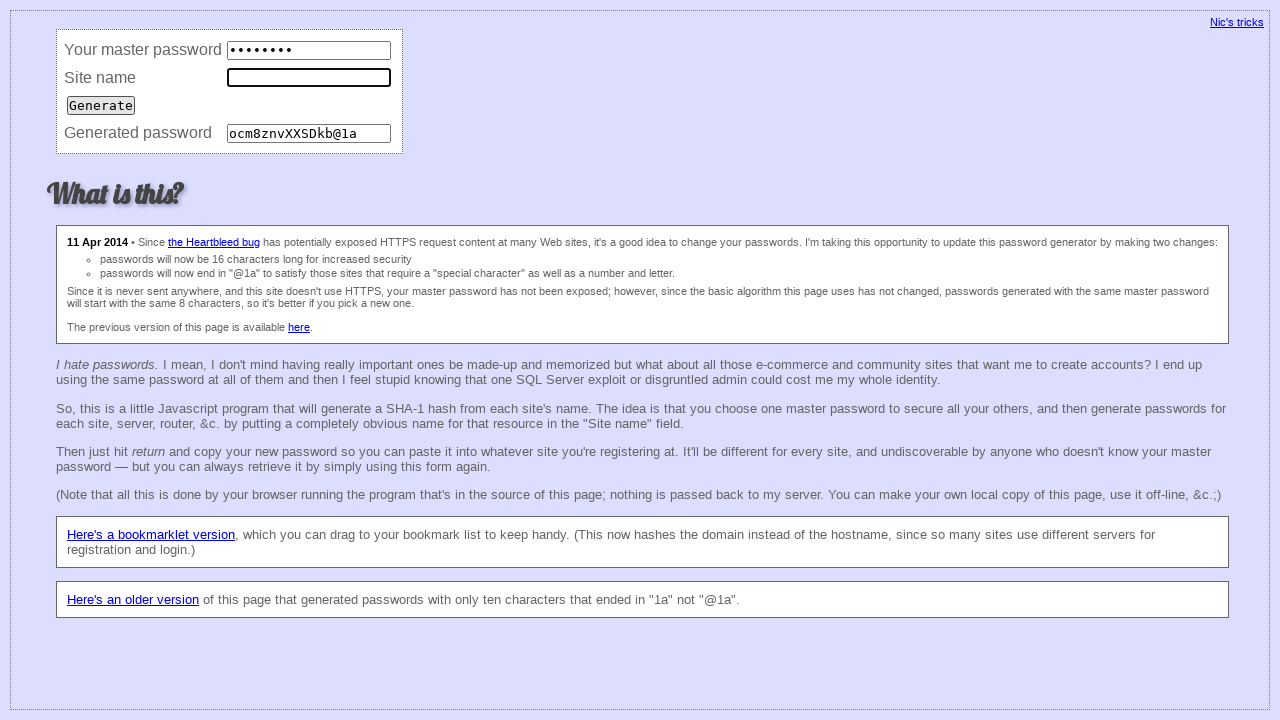

Filled site name field with 'site1.com' (consistency test iteration 88) on input[name='site']
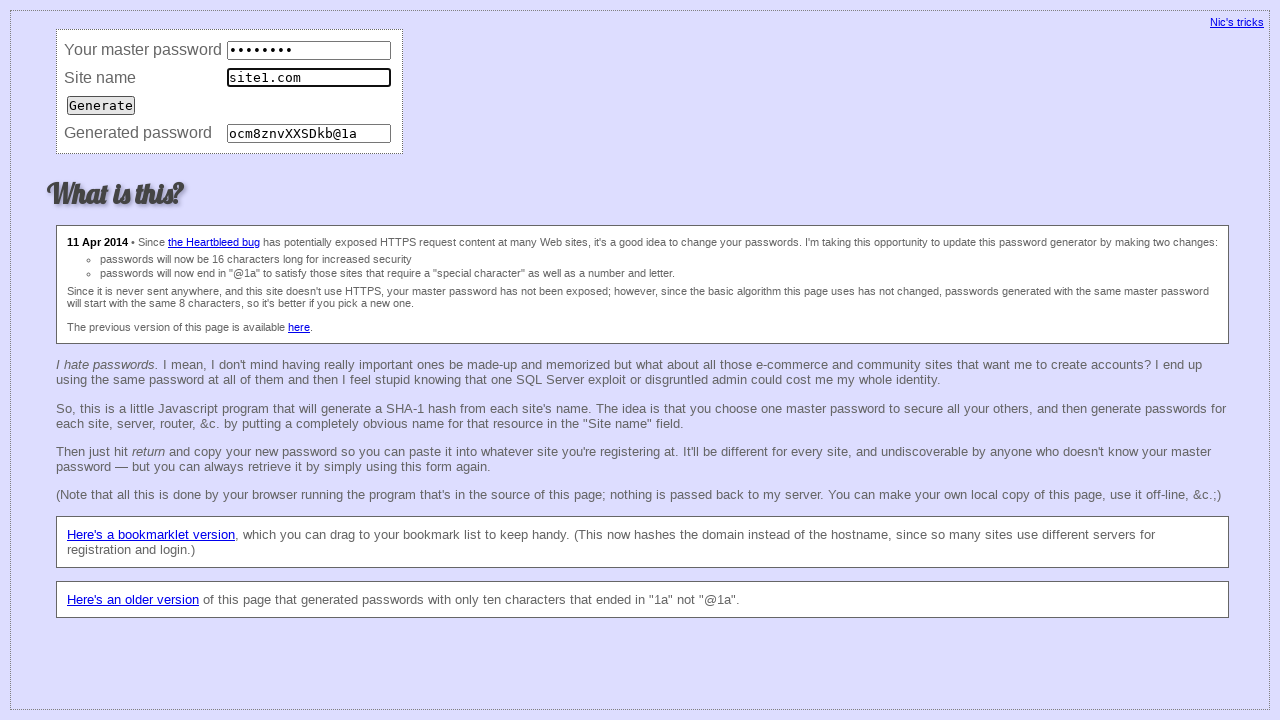

Submitted form (consistency test iteration 88) at (101, 105) on input[type='submit']
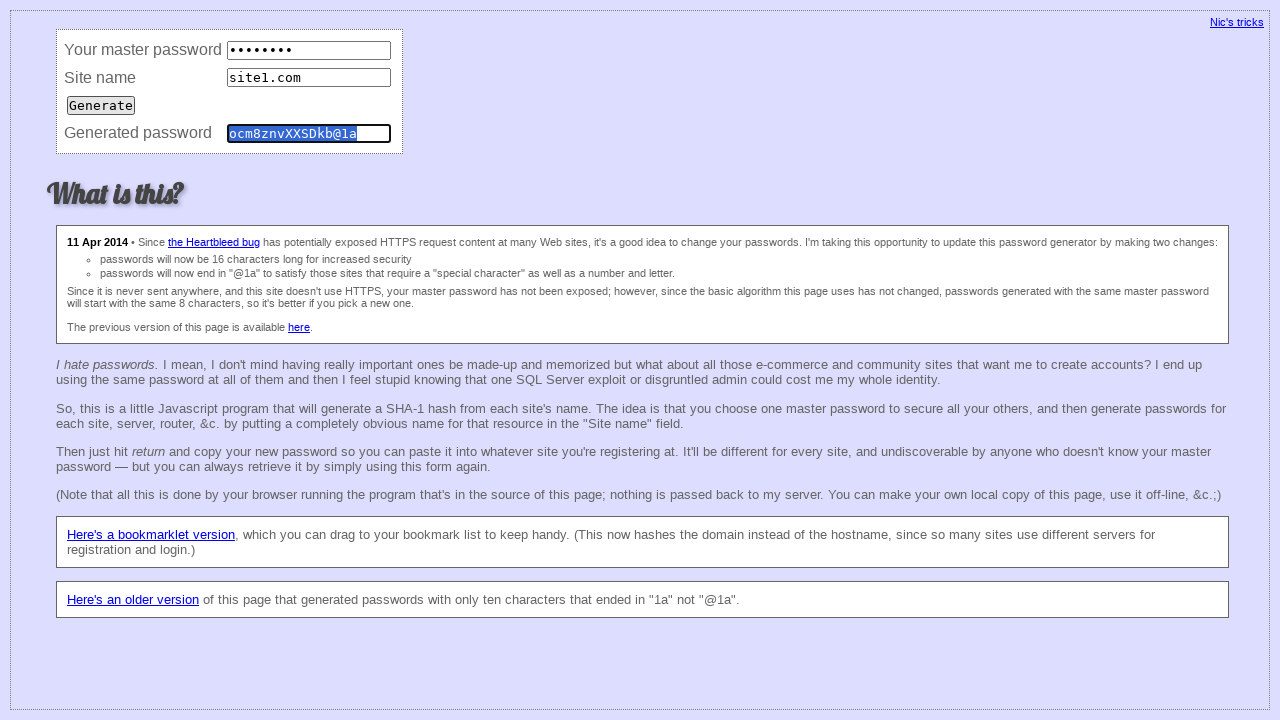

Retrieved password (consistency test iteration 88)
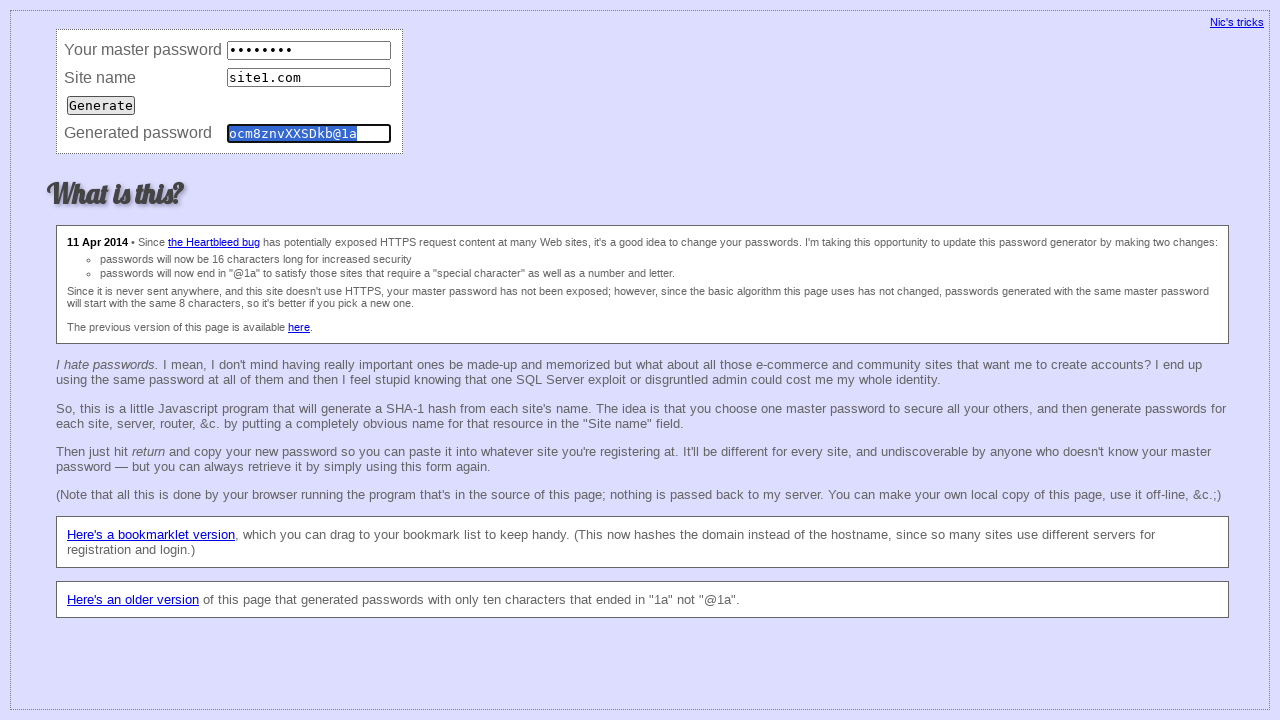

Cleared master password field (consistency test iteration 89) on input[name='master']
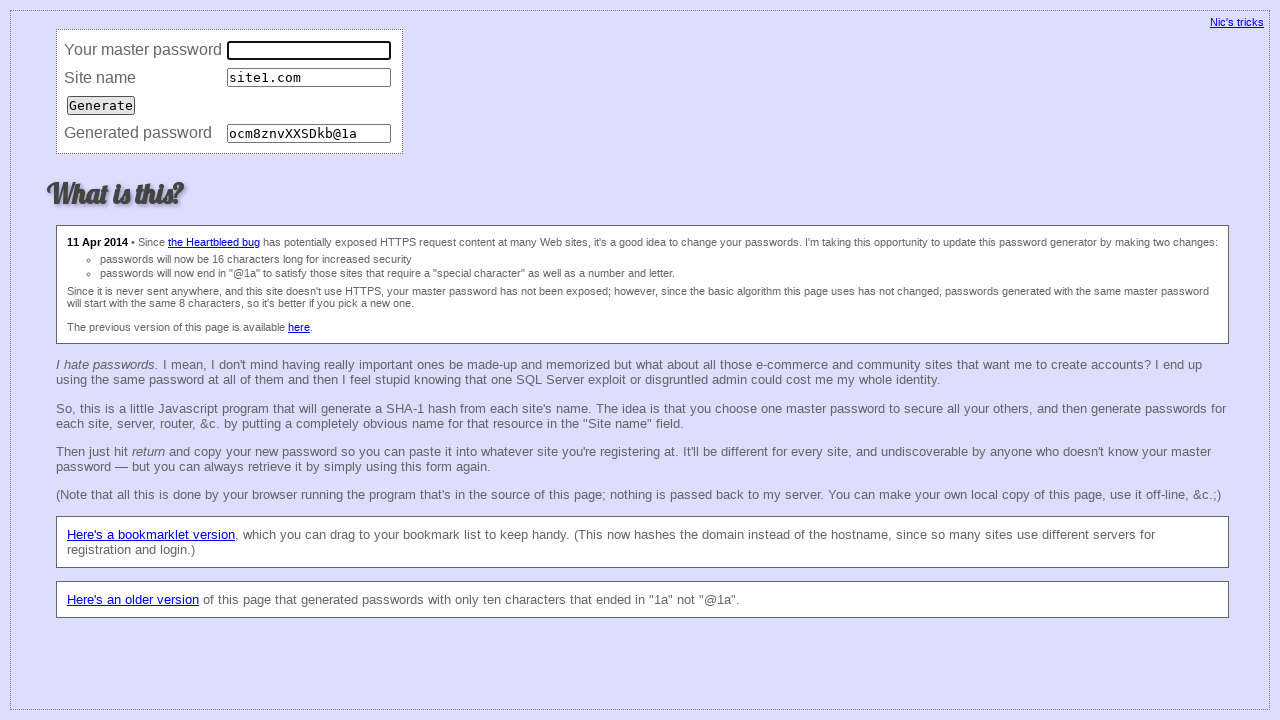

Filled master password field (consistency test iteration 89) on input[name='master']
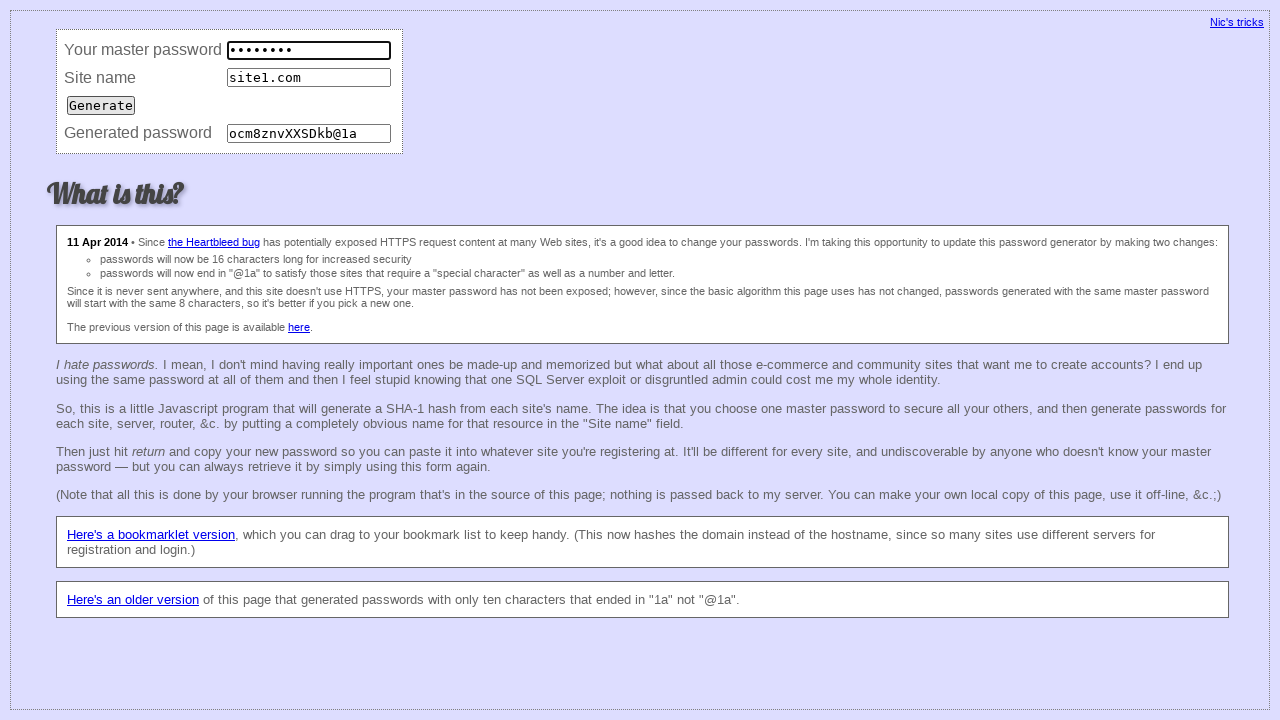

Cleared site name field (consistency test iteration 89) on input[name='site']
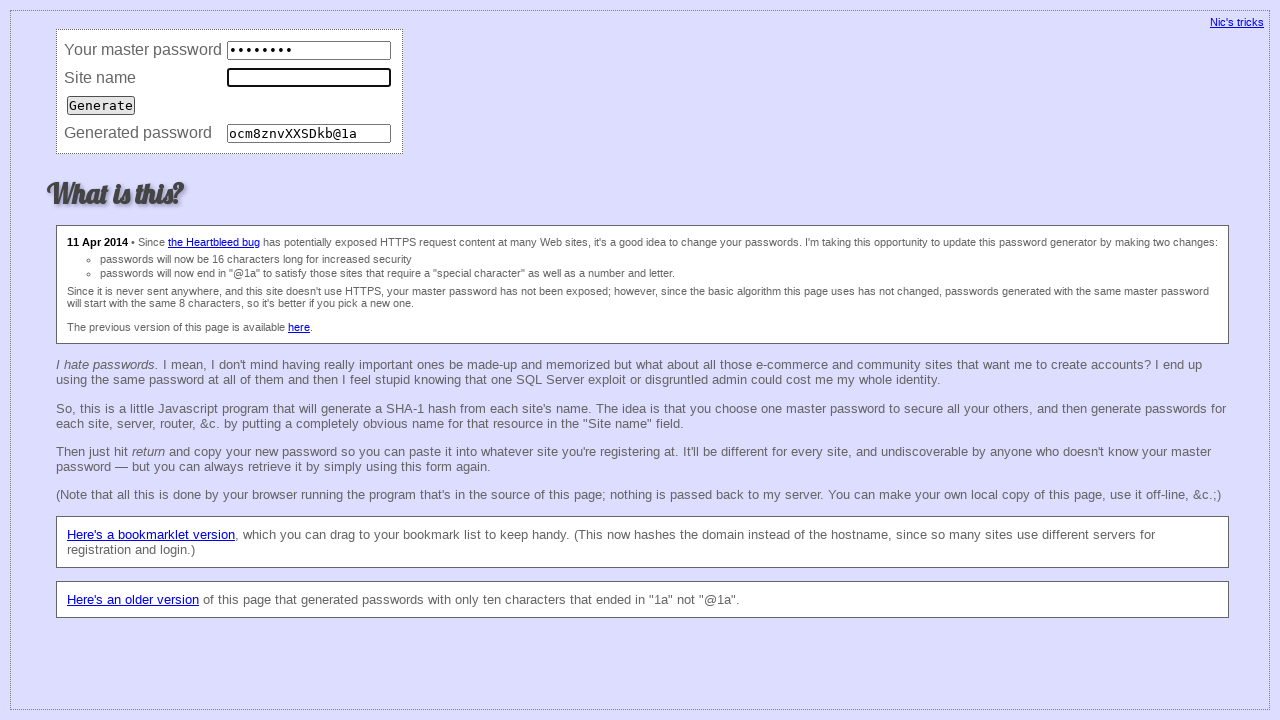

Filled site name field with 'site1.com' (consistency test iteration 89) on input[name='site']
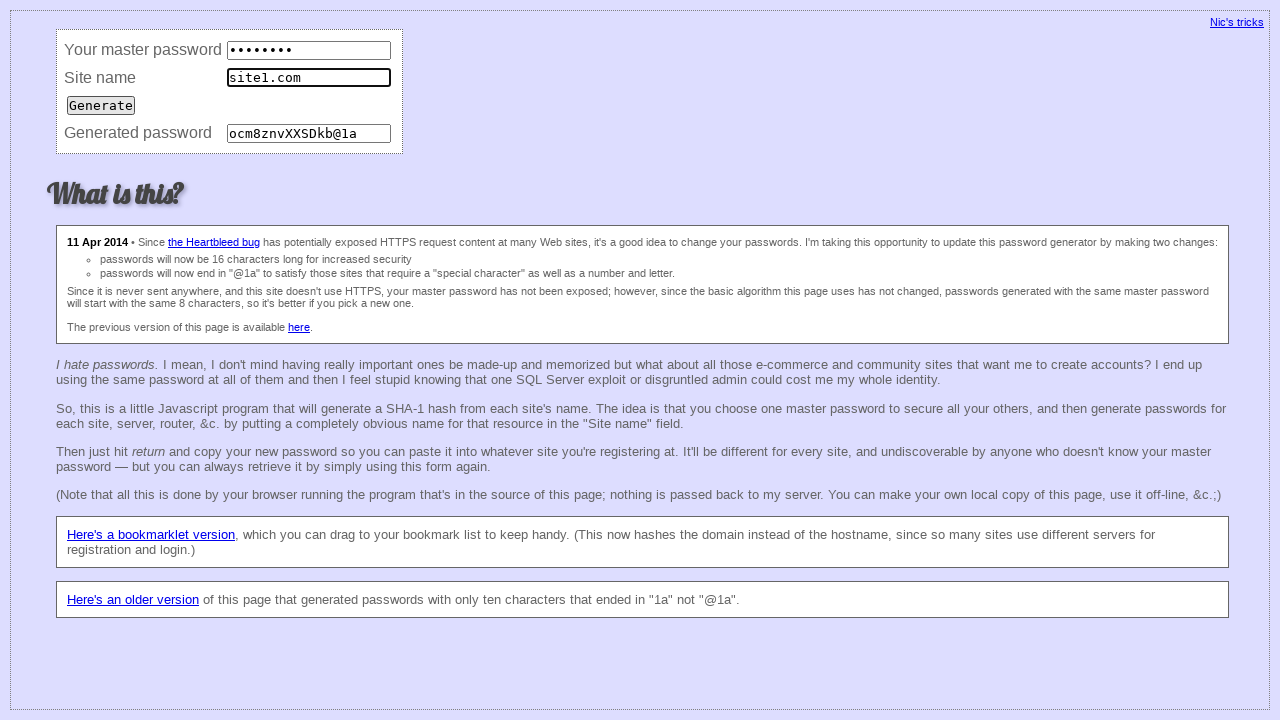

Submitted form (consistency test iteration 89) at (101, 105) on input[type='submit']
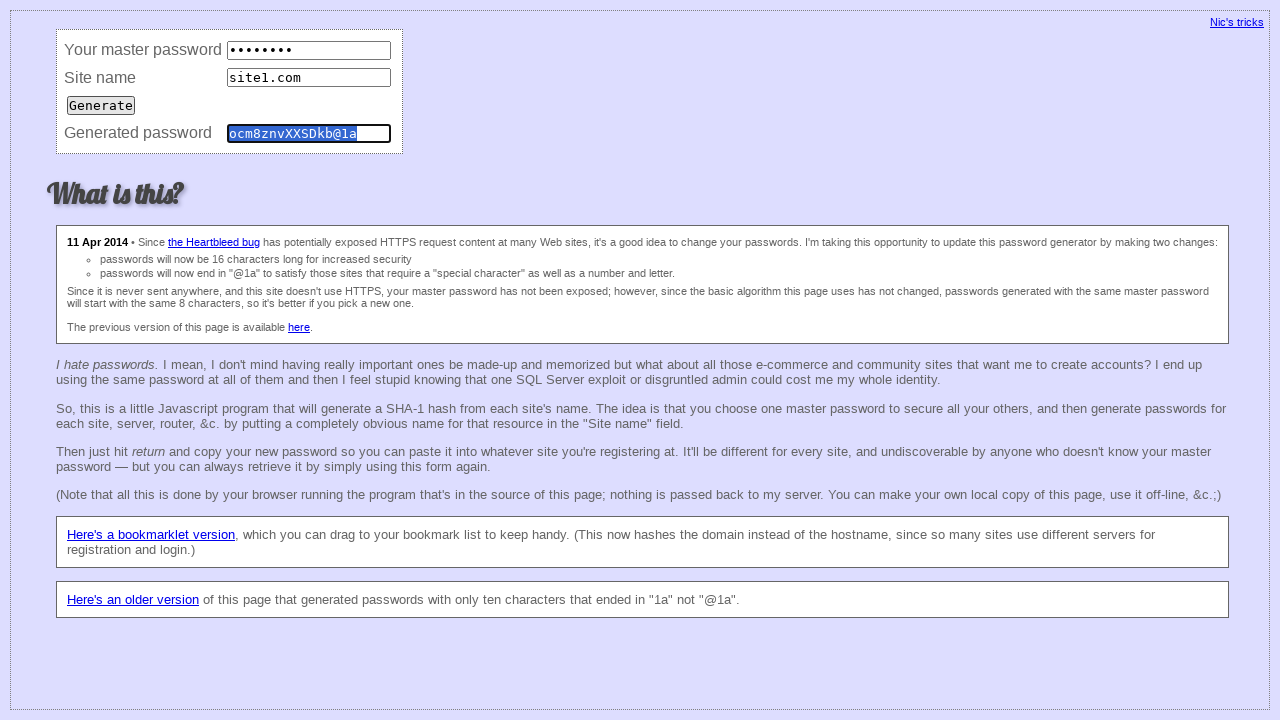

Retrieved password (consistency test iteration 89)
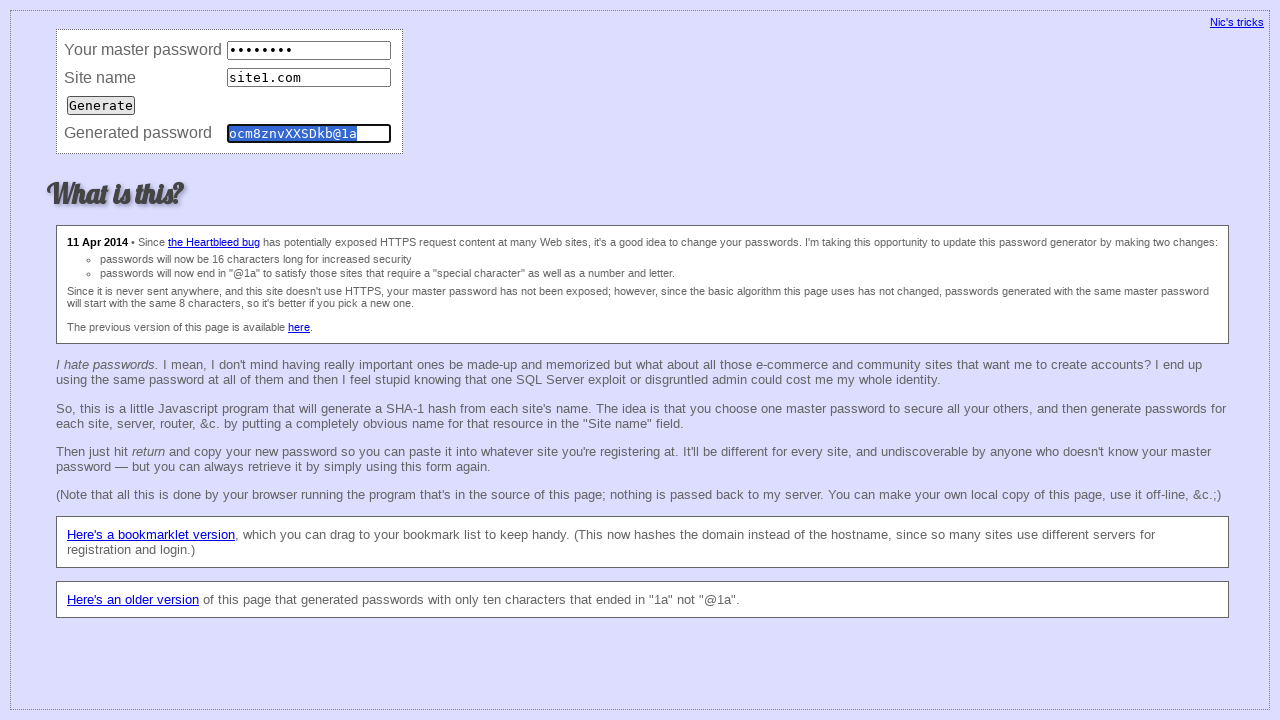

Cleared master password field (consistency test iteration 90) on input[name='master']
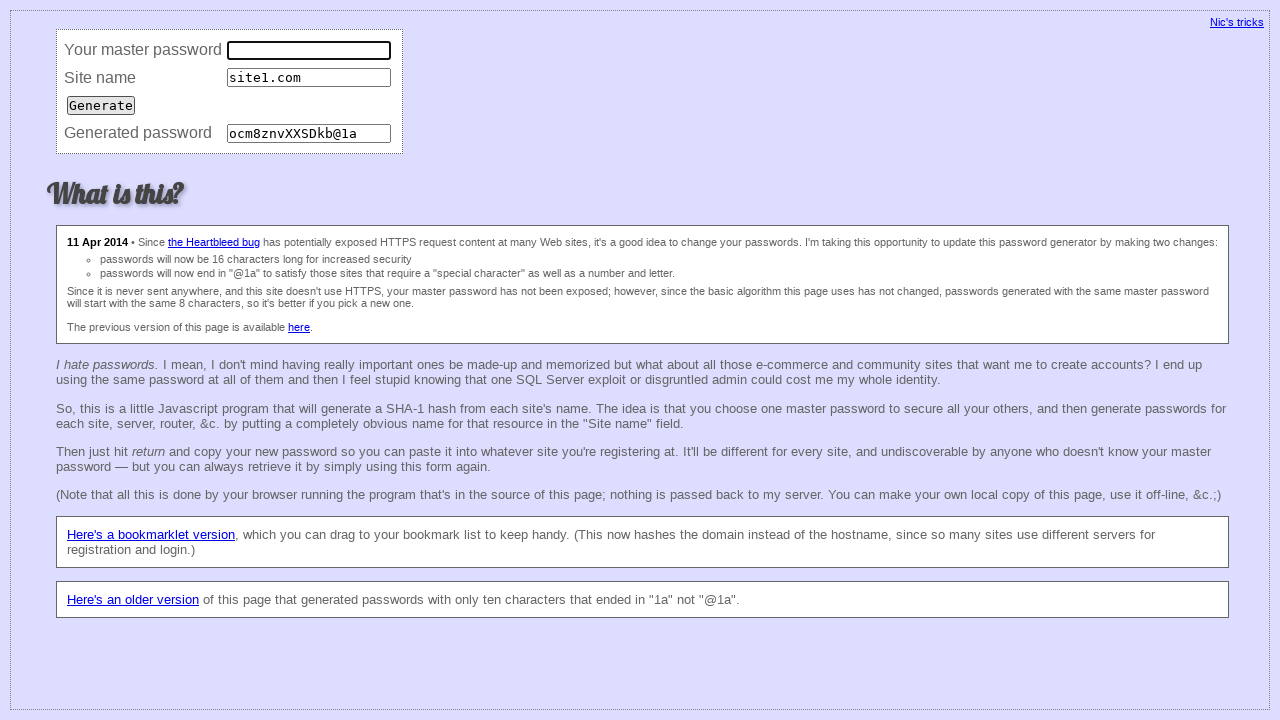

Filled master password field (consistency test iteration 90) on input[name='master']
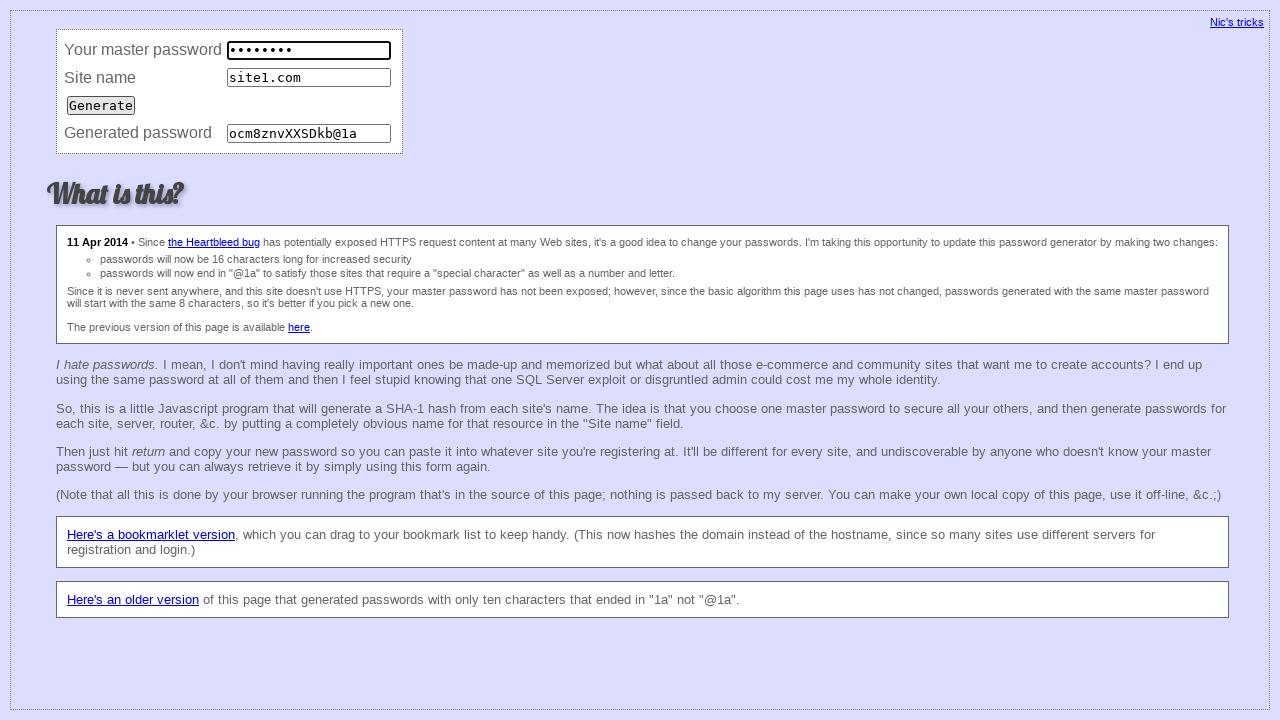

Cleared site name field (consistency test iteration 90) on input[name='site']
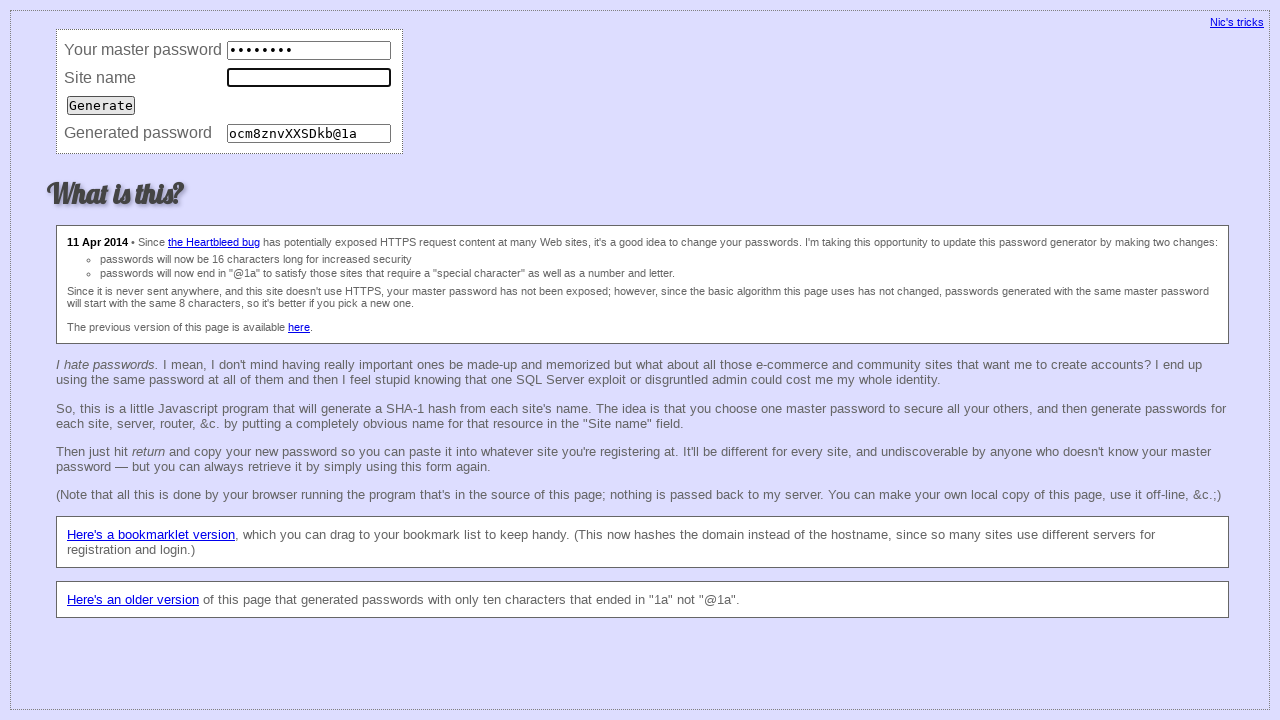

Filled site name field with 'site1.com' (consistency test iteration 90) on input[name='site']
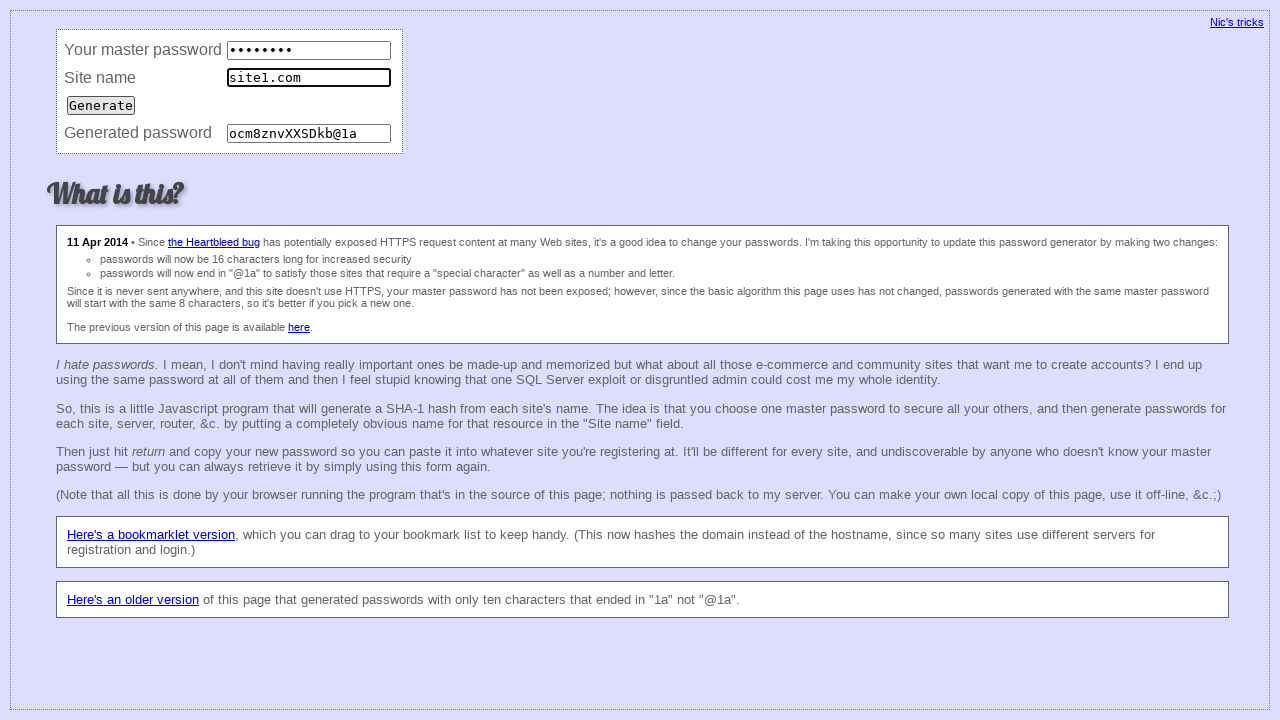

Submitted form (consistency test iteration 90) at (101, 105) on input[type='submit']
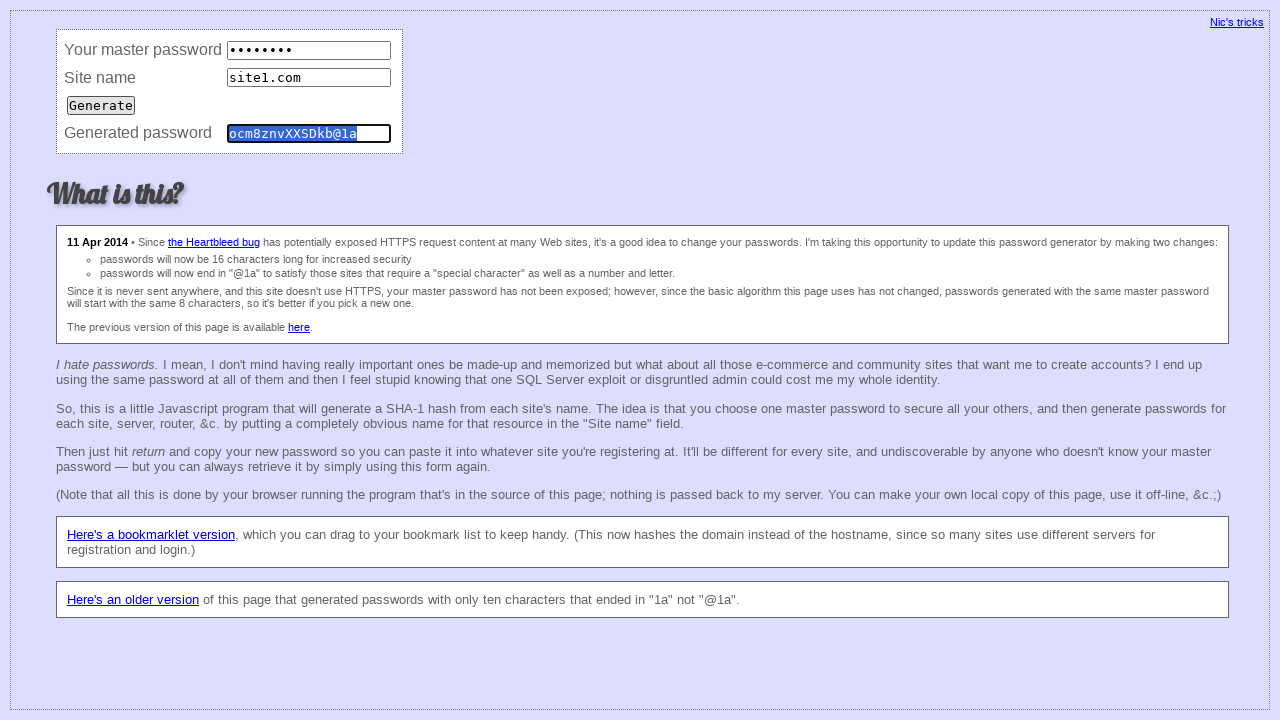

Retrieved password (consistency test iteration 90)
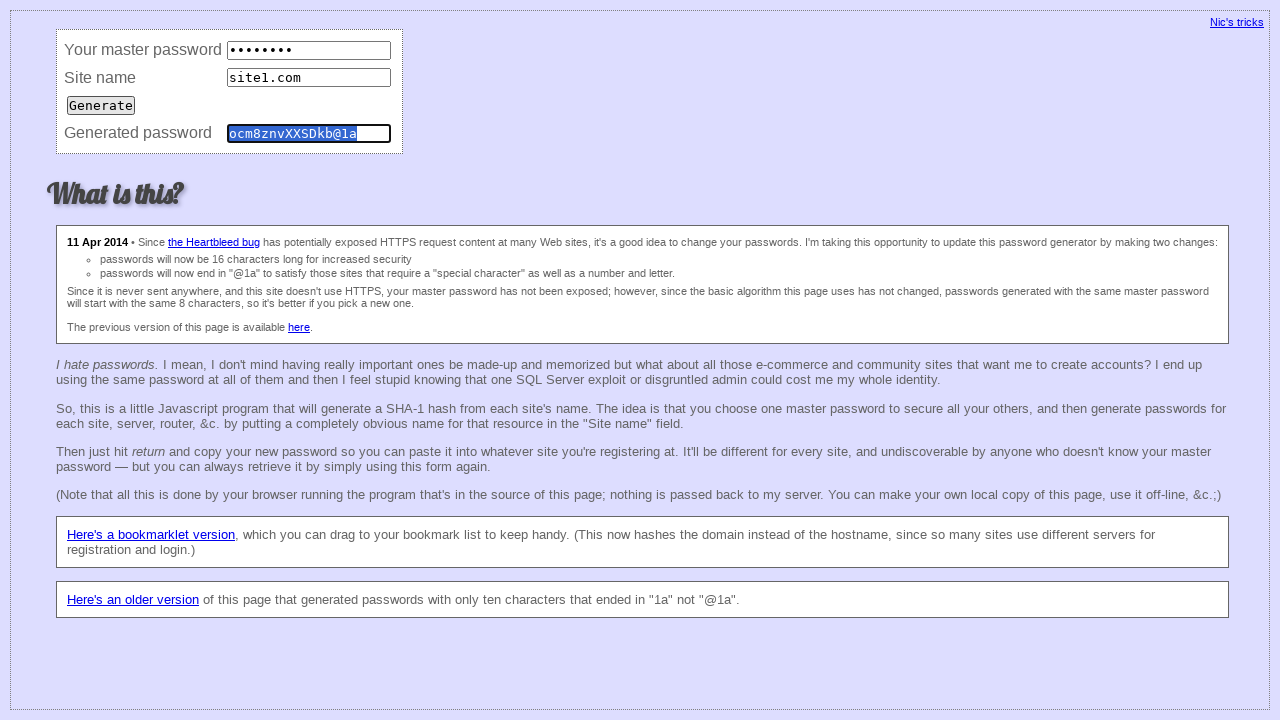

Cleared master password field (consistency test iteration 91) on input[name='master']
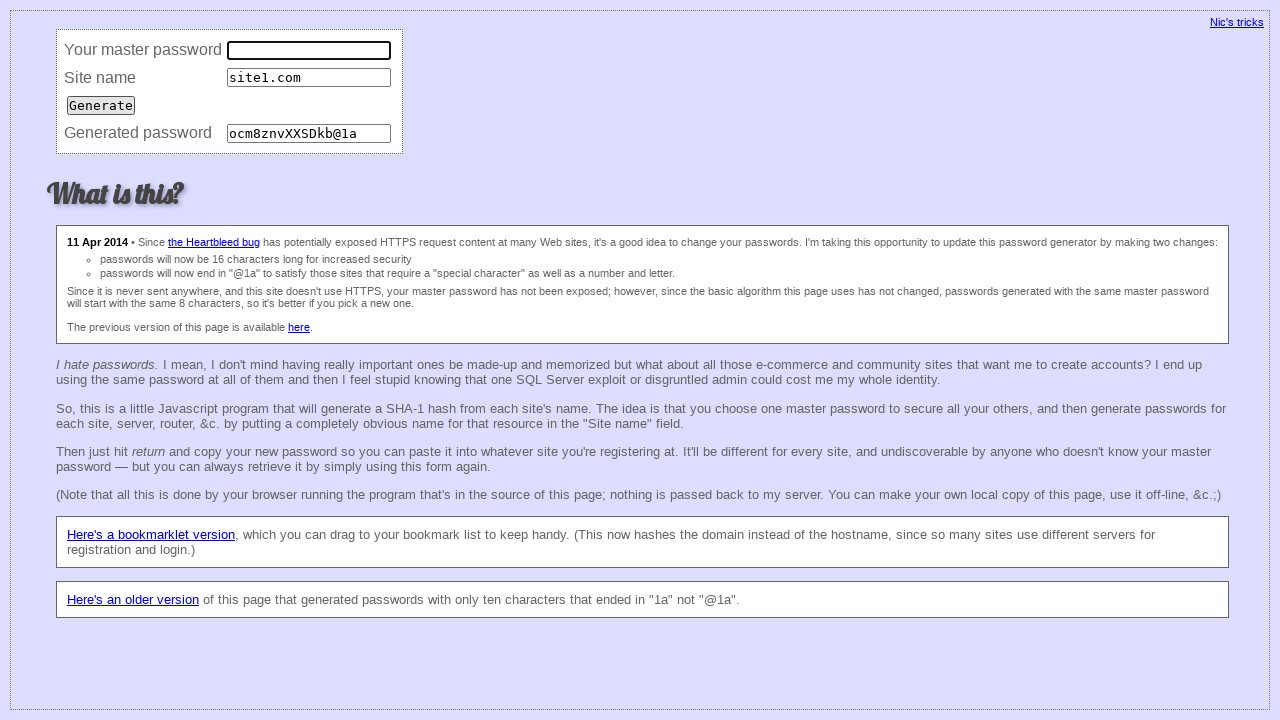

Filled master password field (consistency test iteration 91) on input[name='master']
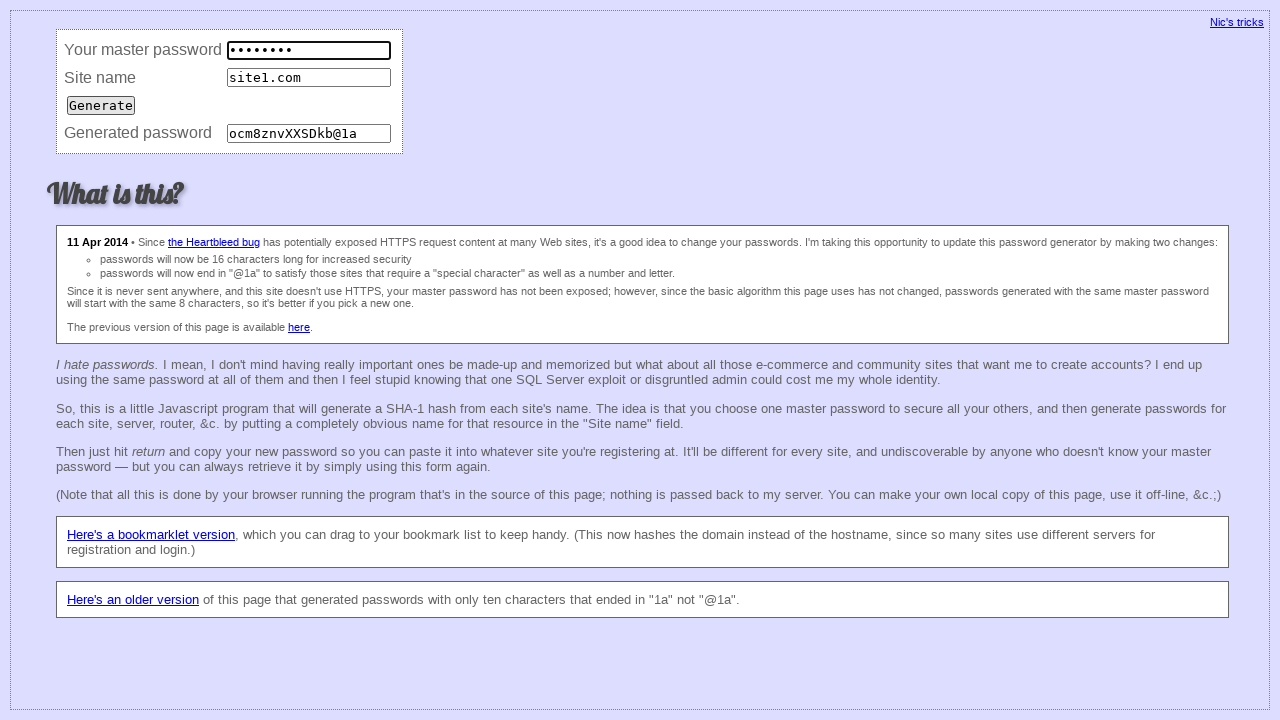

Cleared site name field (consistency test iteration 91) on input[name='site']
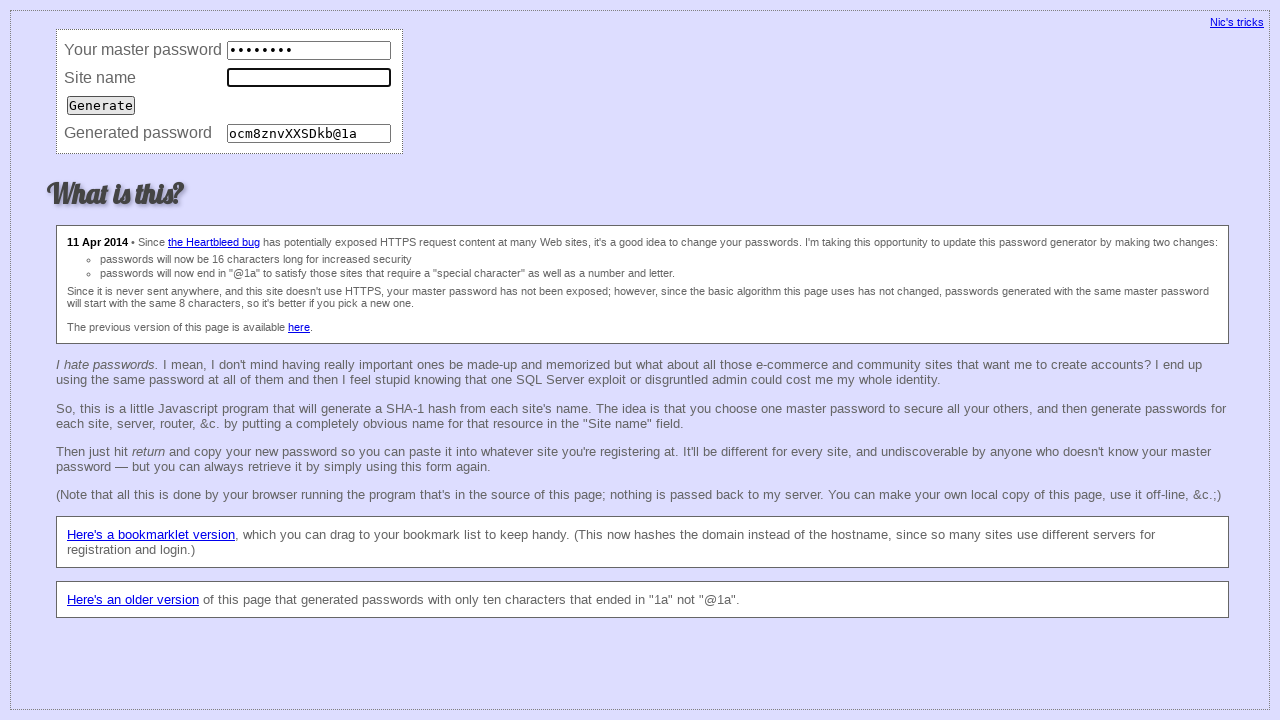

Filled site name field with 'site1.com' (consistency test iteration 91) on input[name='site']
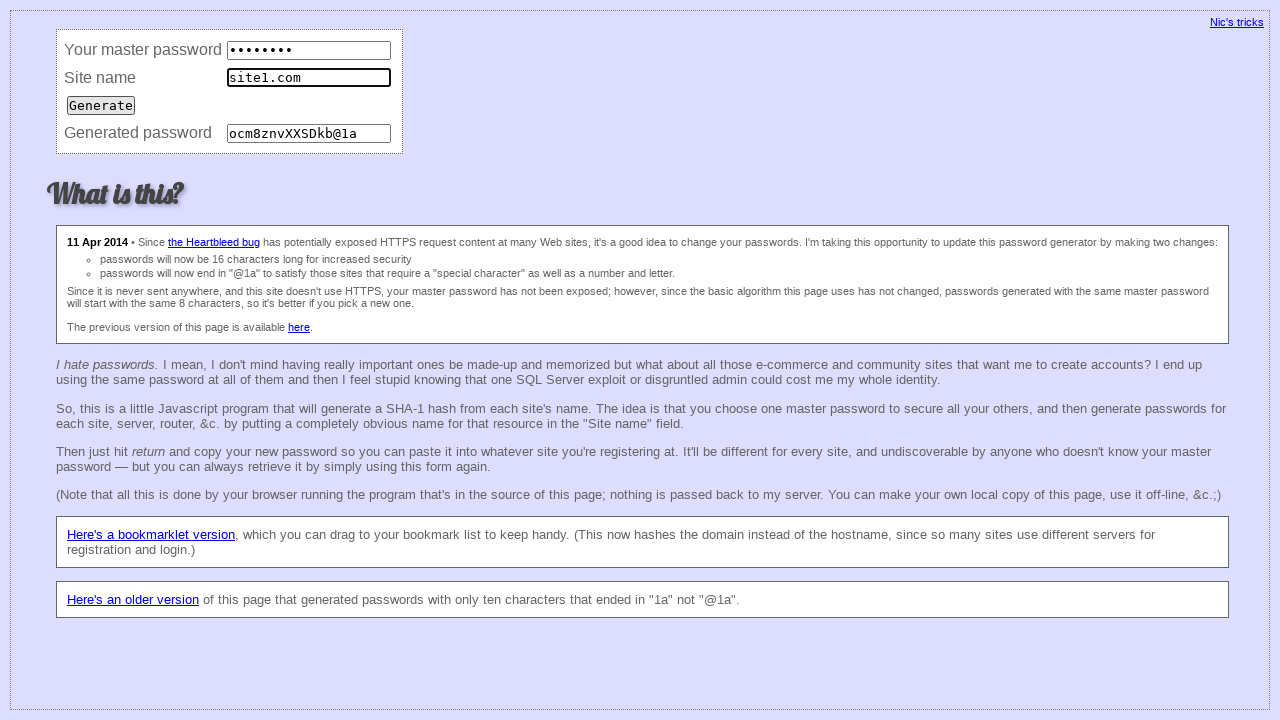

Submitted form (consistency test iteration 91) at (101, 105) on input[type='submit']
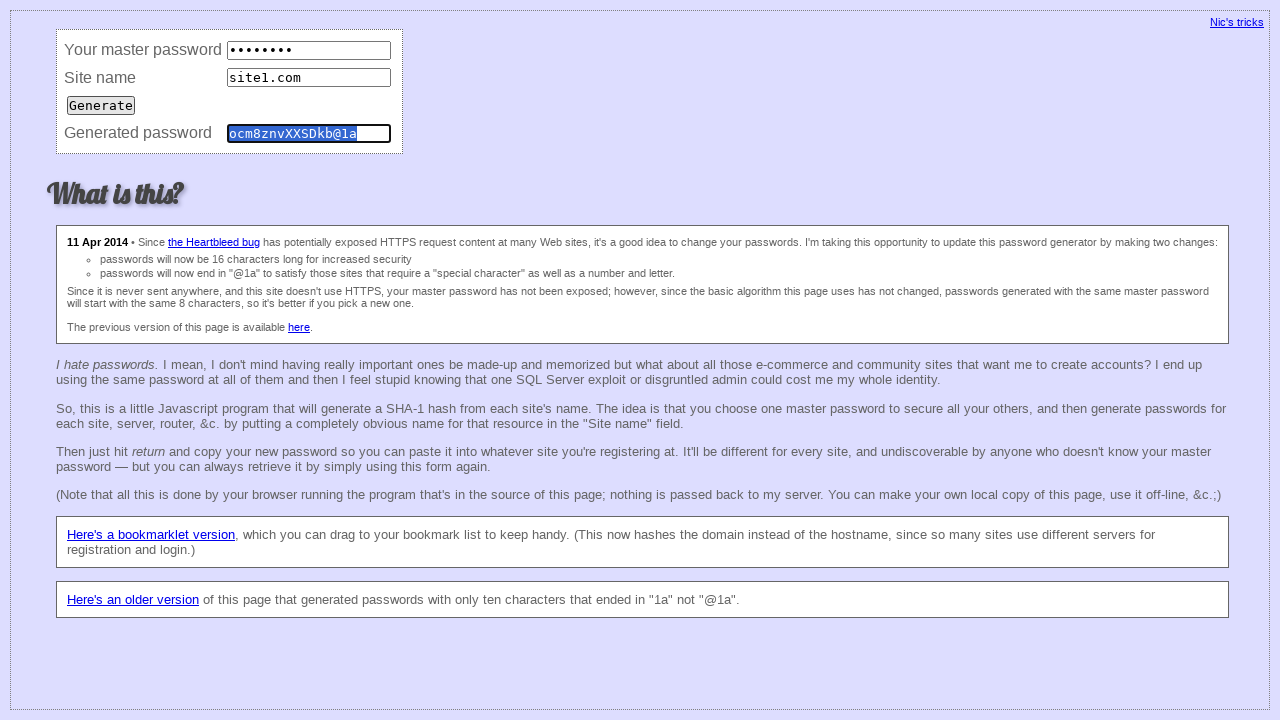

Retrieved password (consistency test iteration 91)
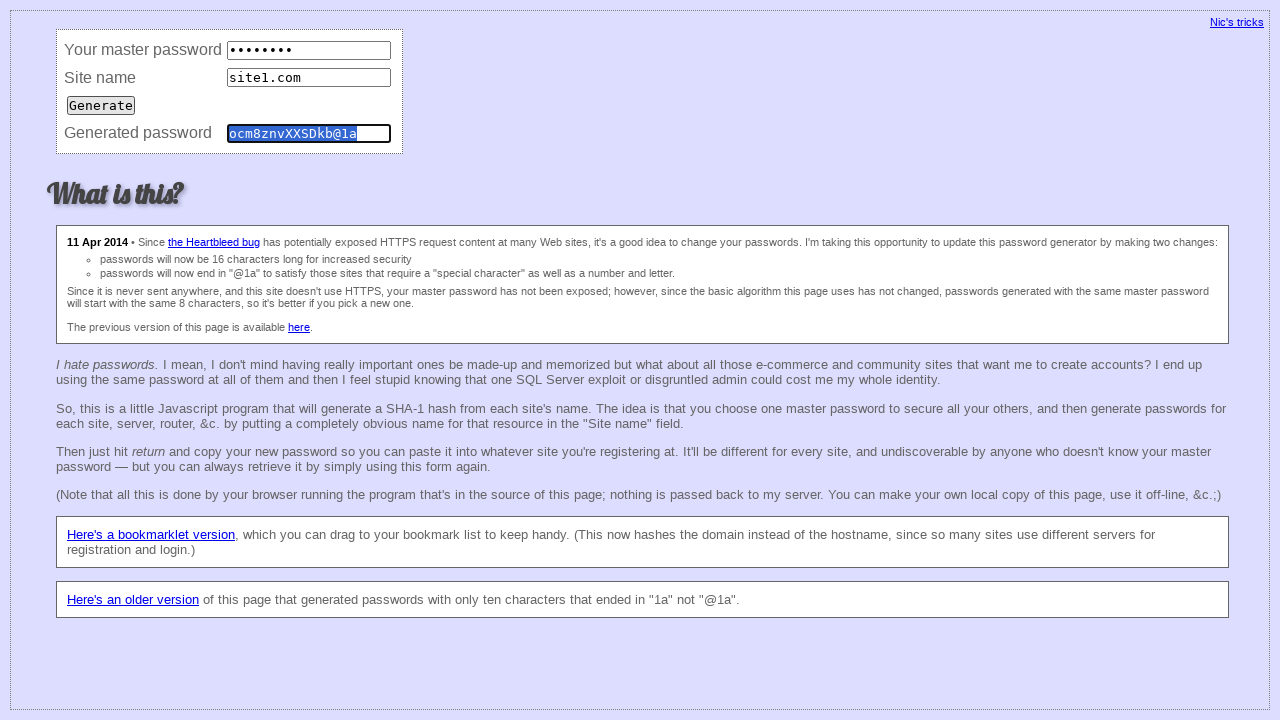

Cleared master password field (consistency test iteration 92) on input[name='master']
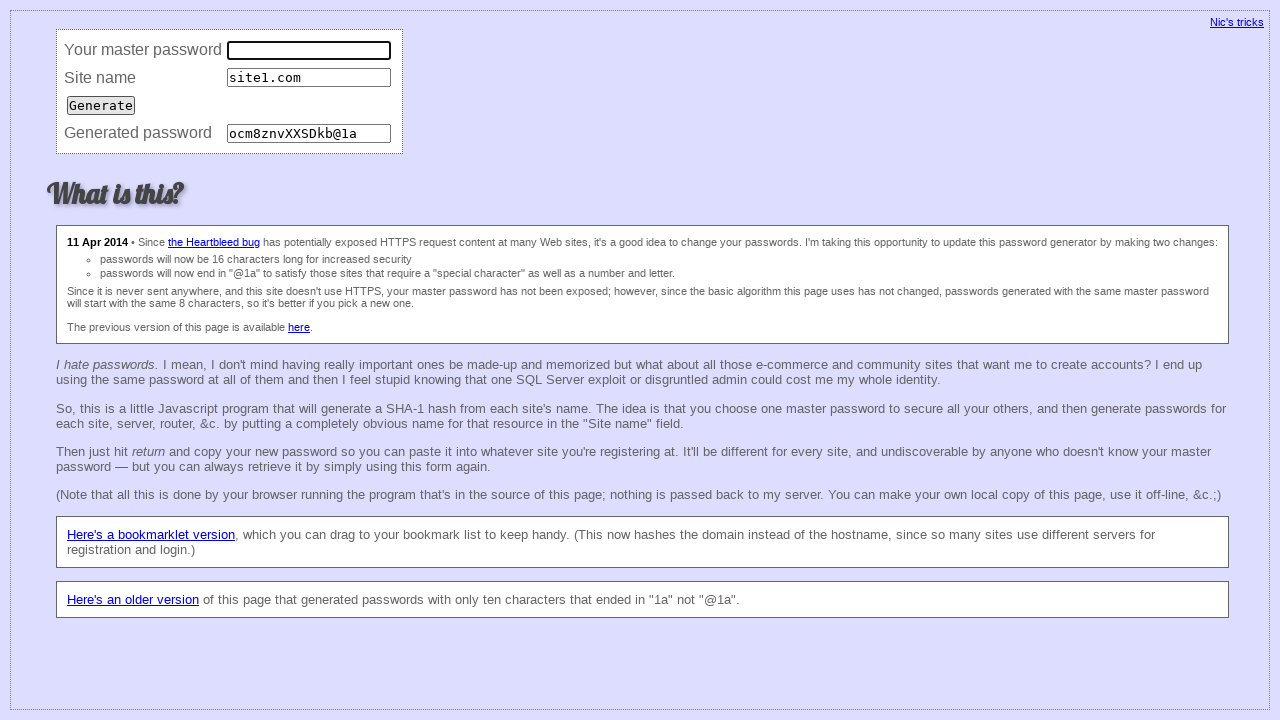

Filled master password field (consistency test iteration 92) on input[name='master']
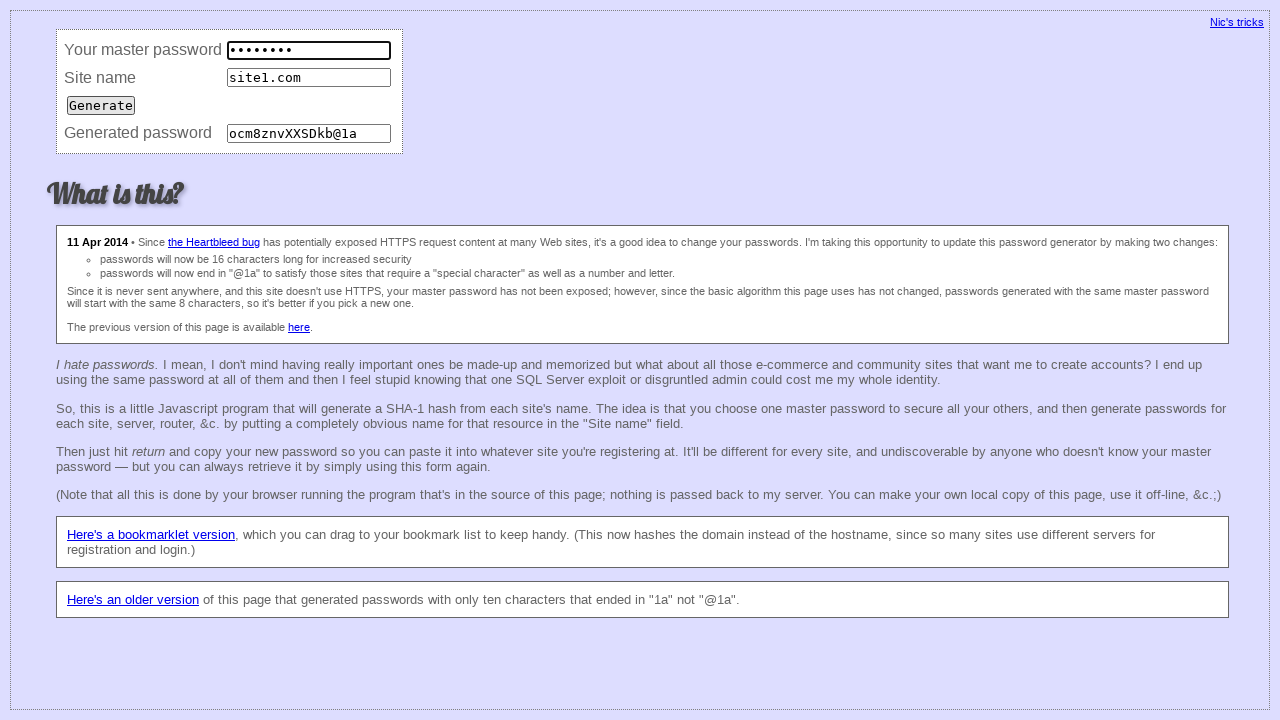

Cleared site name field (consistency test iteration 92) on input[name='site']
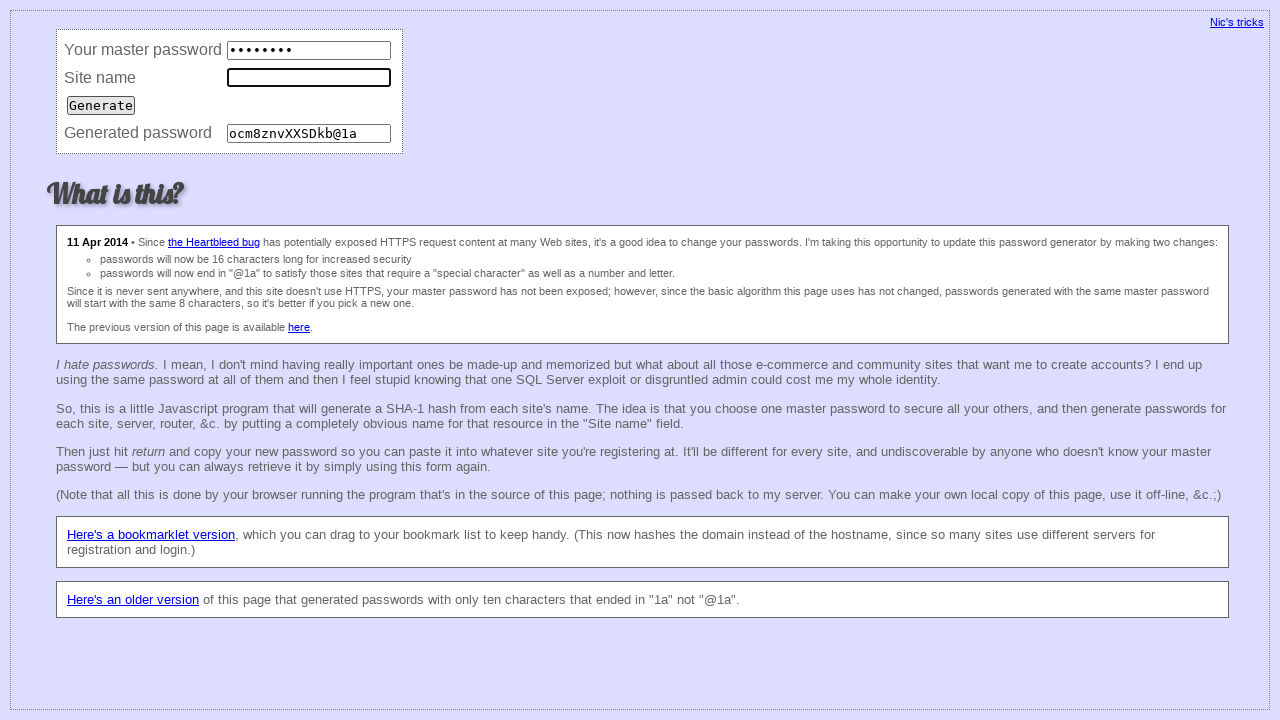

Filled site name field with 'site1.com' (consistency test iteration 92) on input[name='site']
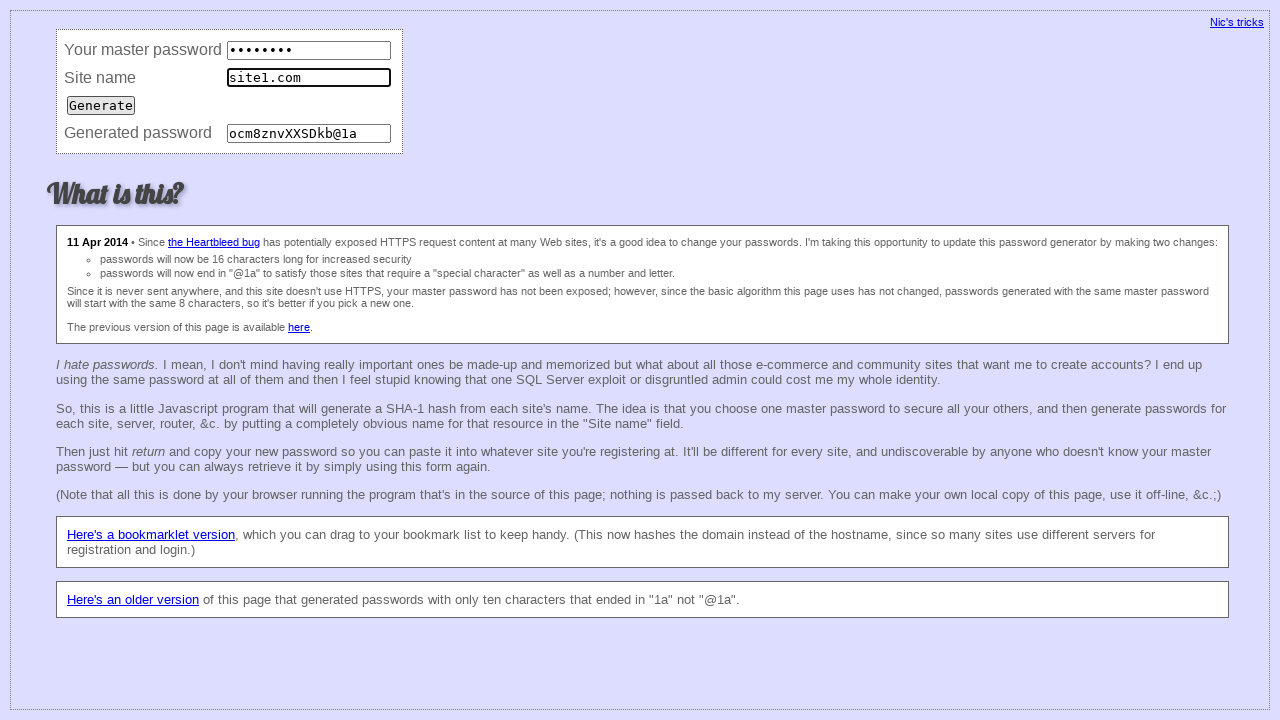

Submitted form (consistency test iteration 92) at (101, 105) on input[type='submit']
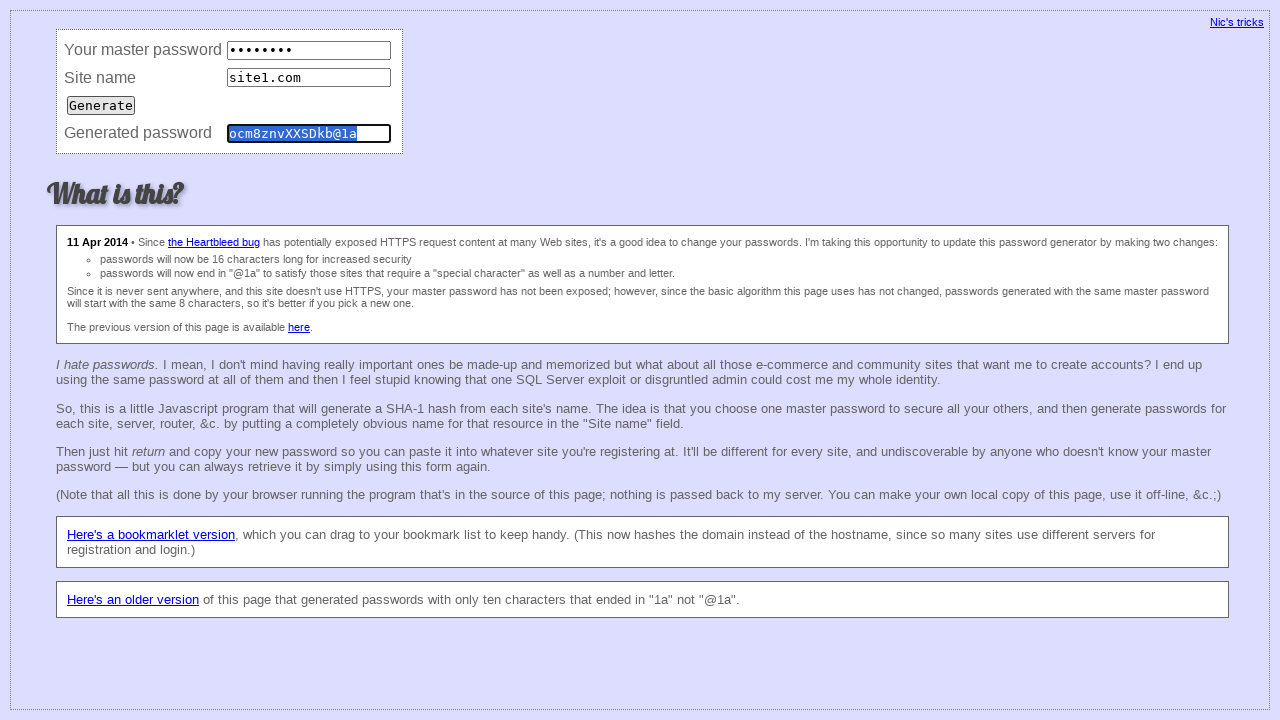

Retrieved password (consistency test iteration 92)
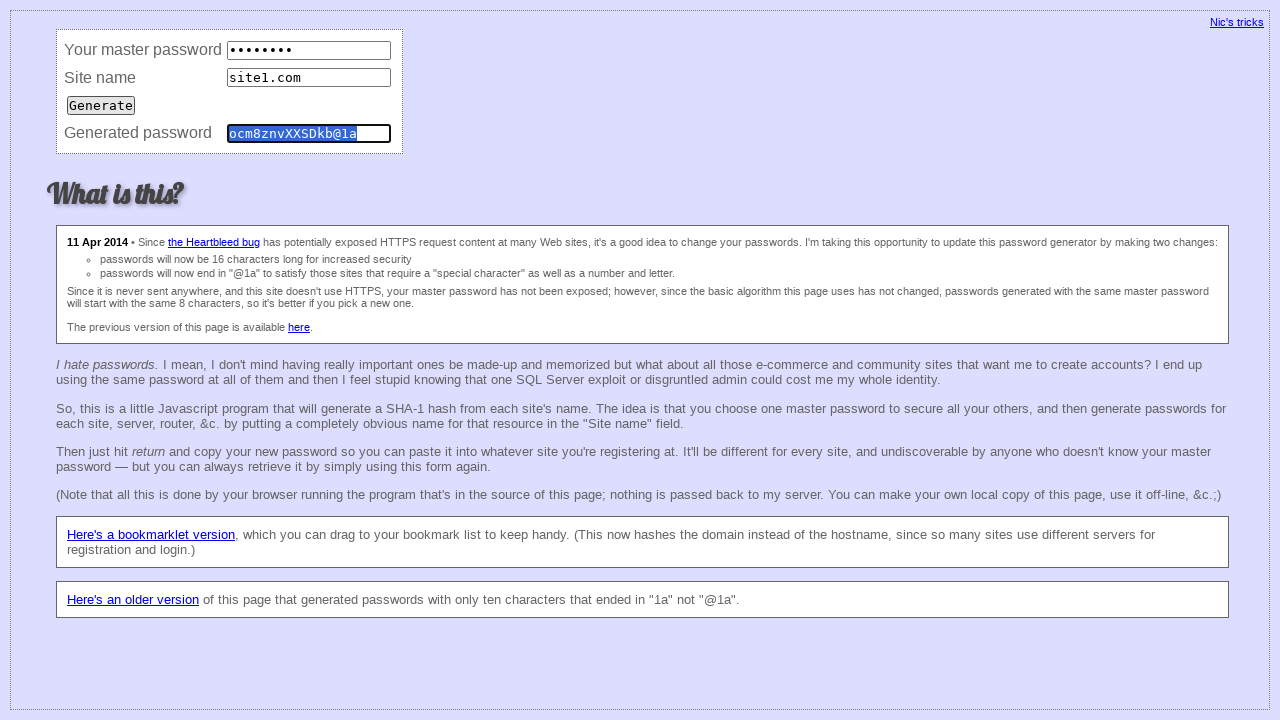

Cleared master password field (consistency test iteration 93) on input[name='master']
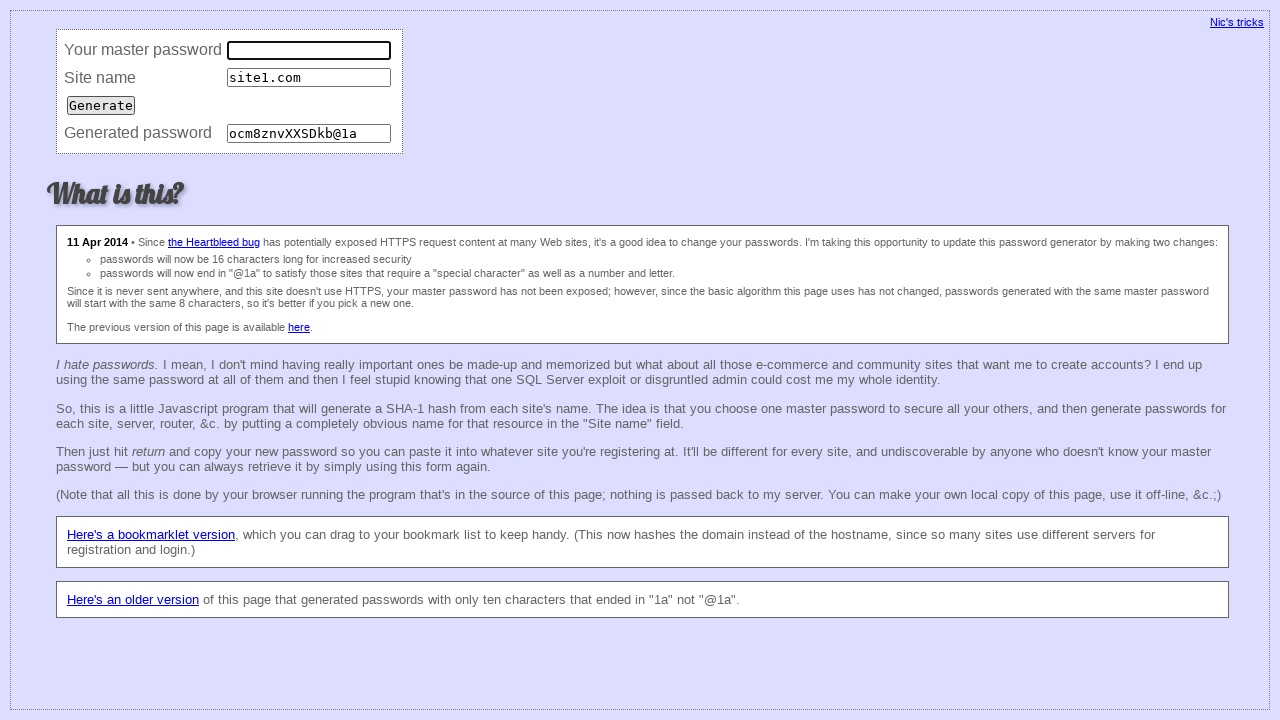

Filled master password field (consistency test iteration 93) on input[name='master']
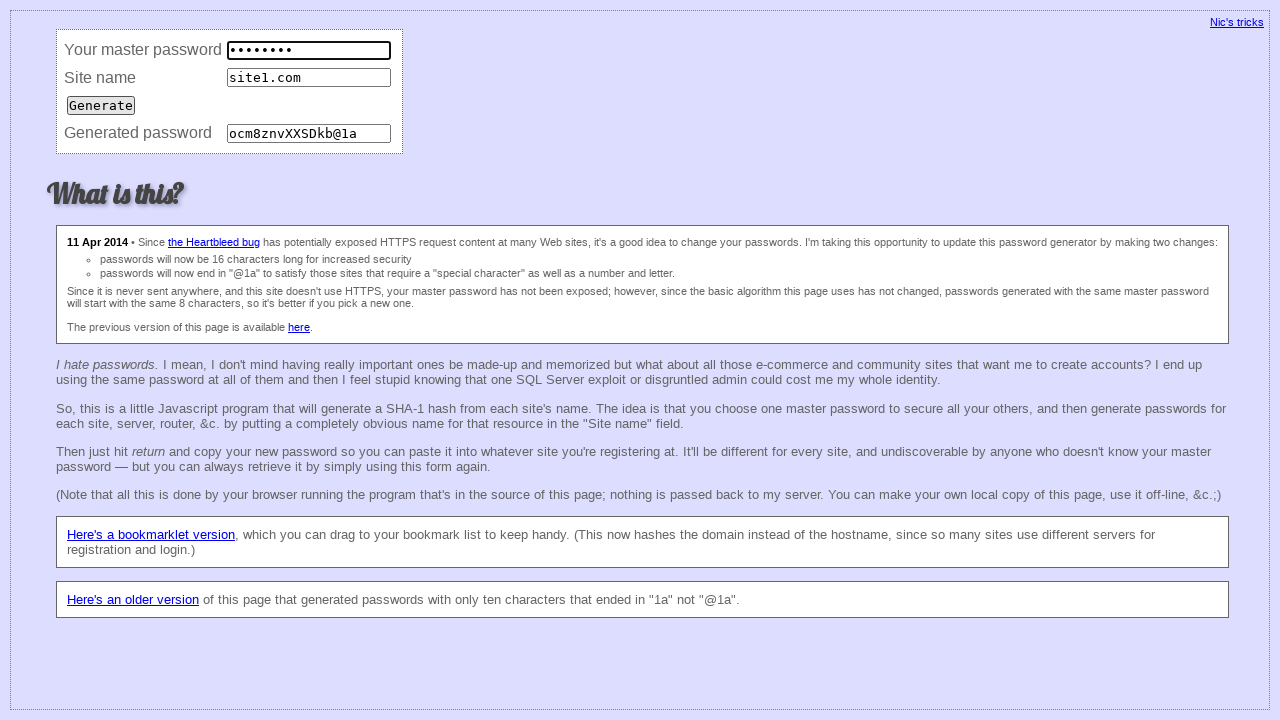

Cleared site name field (consistency test iteration 93) on input[name='site']
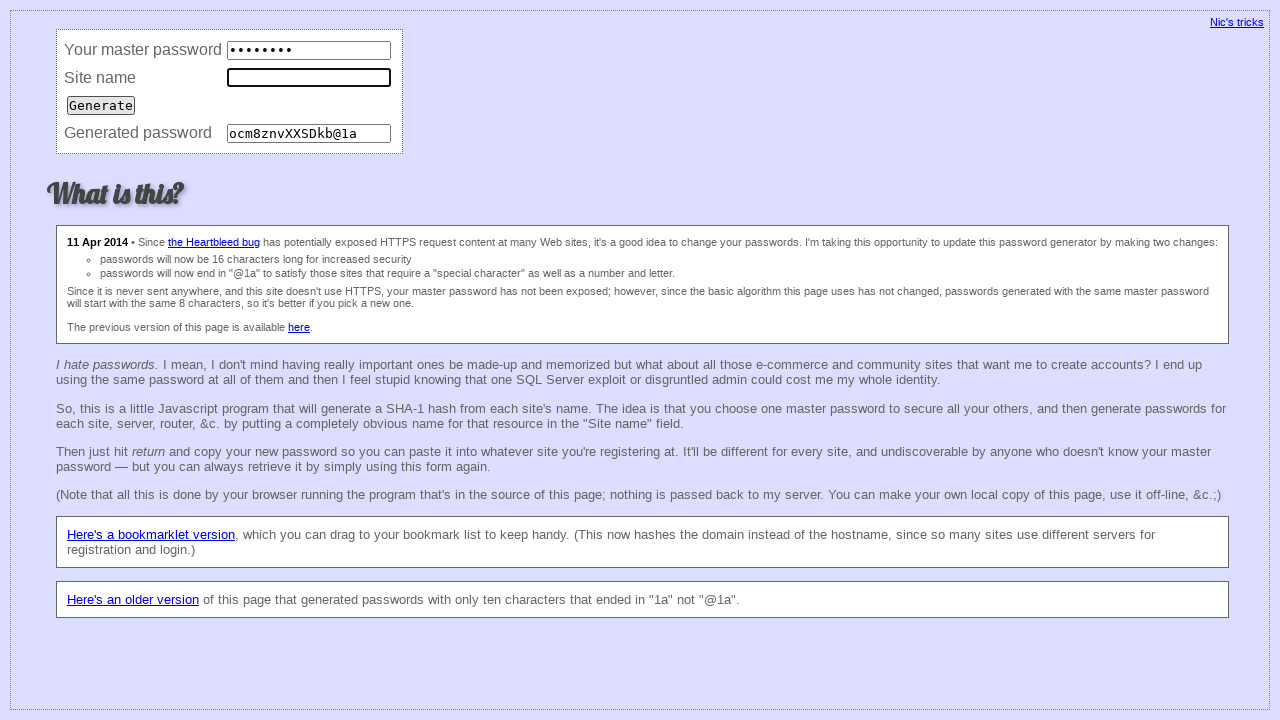

Filled site name field with 'site1.com' (consistency test iteration 93) on input[name='site']
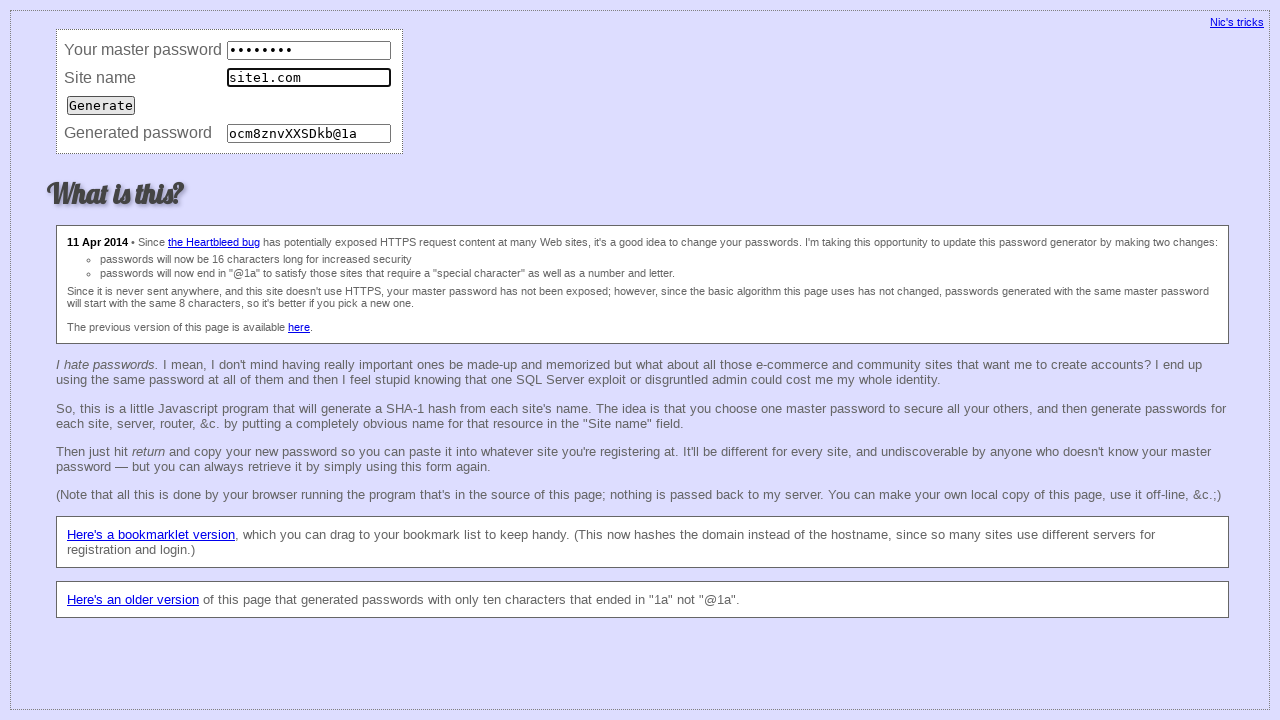

Submitted form (consistency test iteration 93) at (101, 105) on input[type='submit']
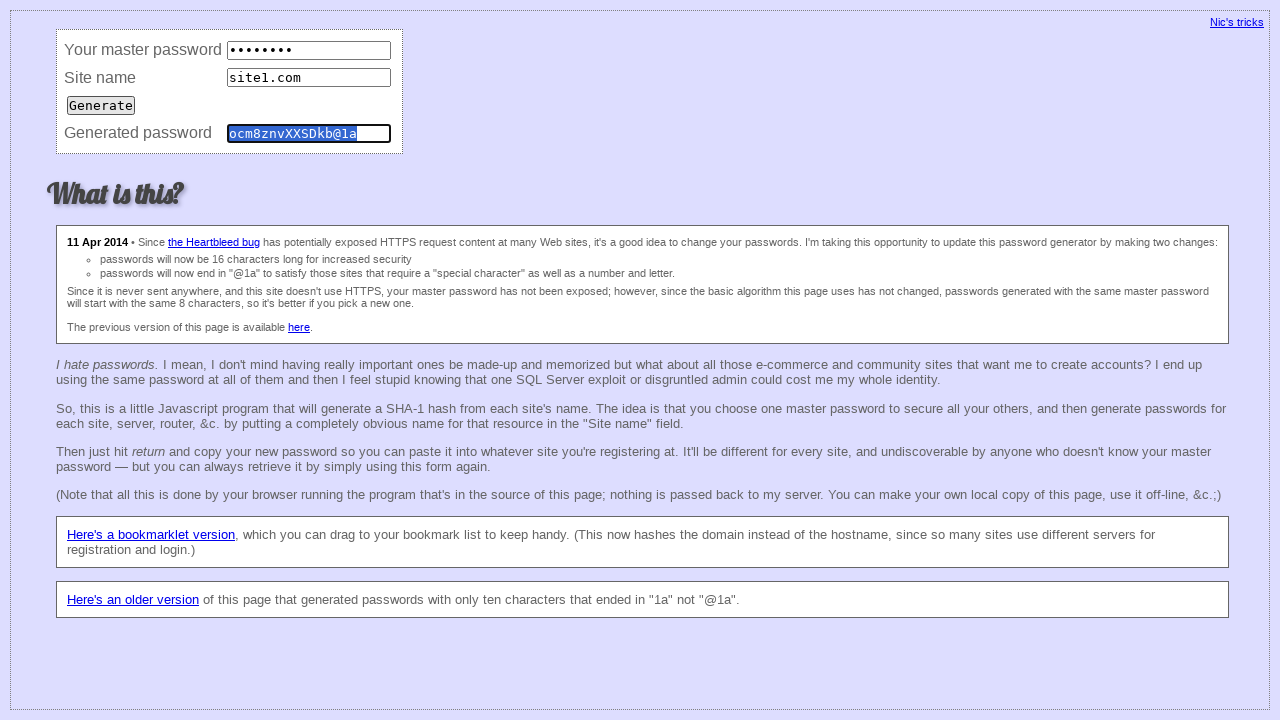

Retrieved password (consistency test iteration 93)
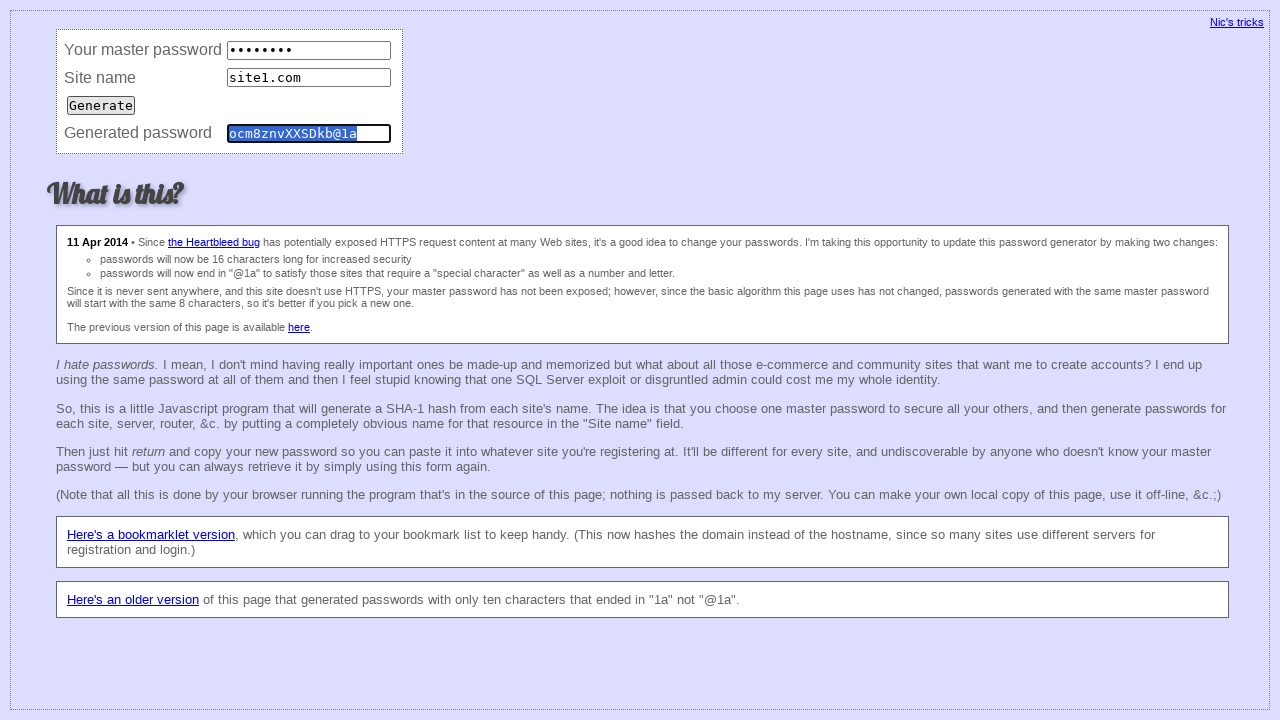

Cleared master password field (consistency test iteration 94) on input[name='master']
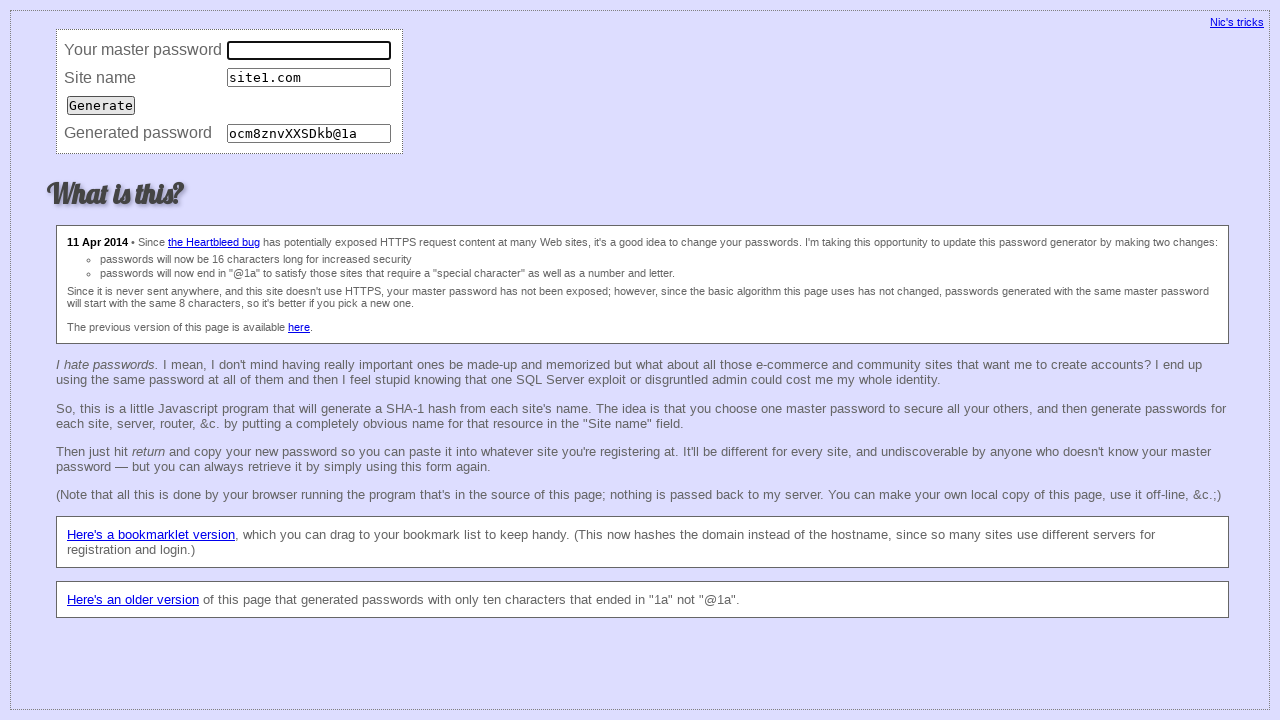

Filled master password field (consistency test iteration 94) on input[name='master']
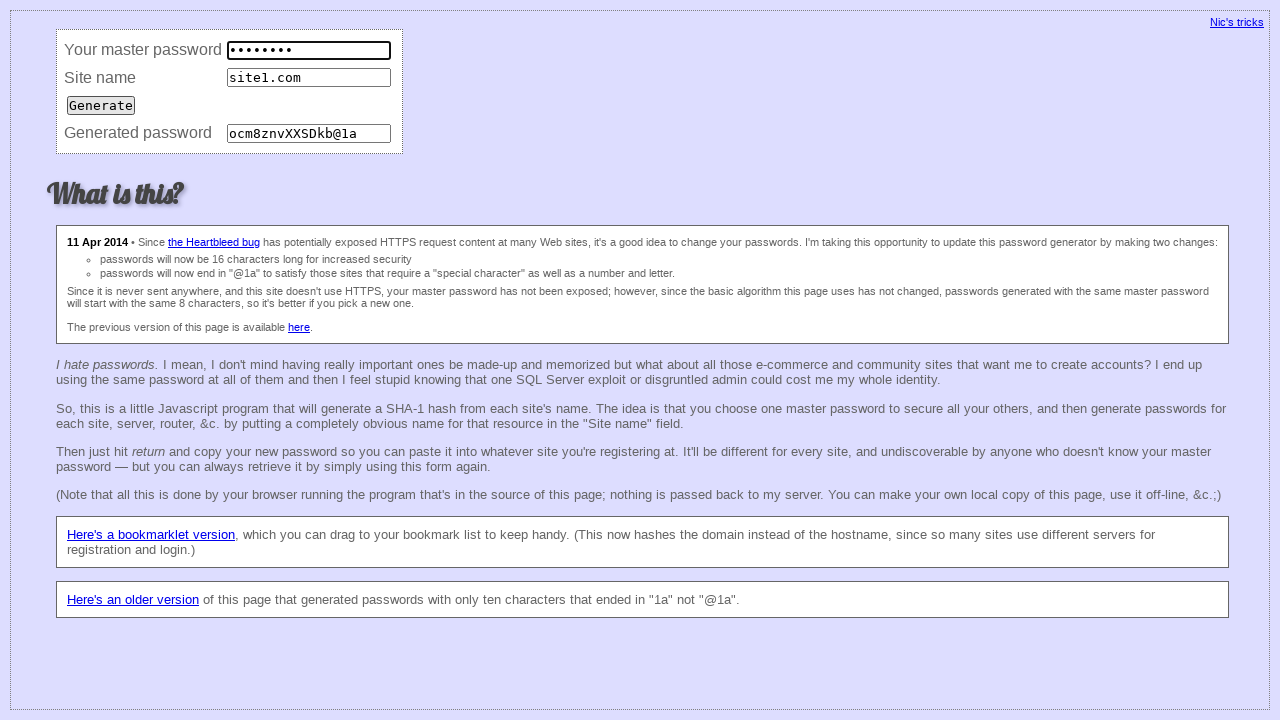

Cleared site name field (consistency test iteration 94) on input[name='site']
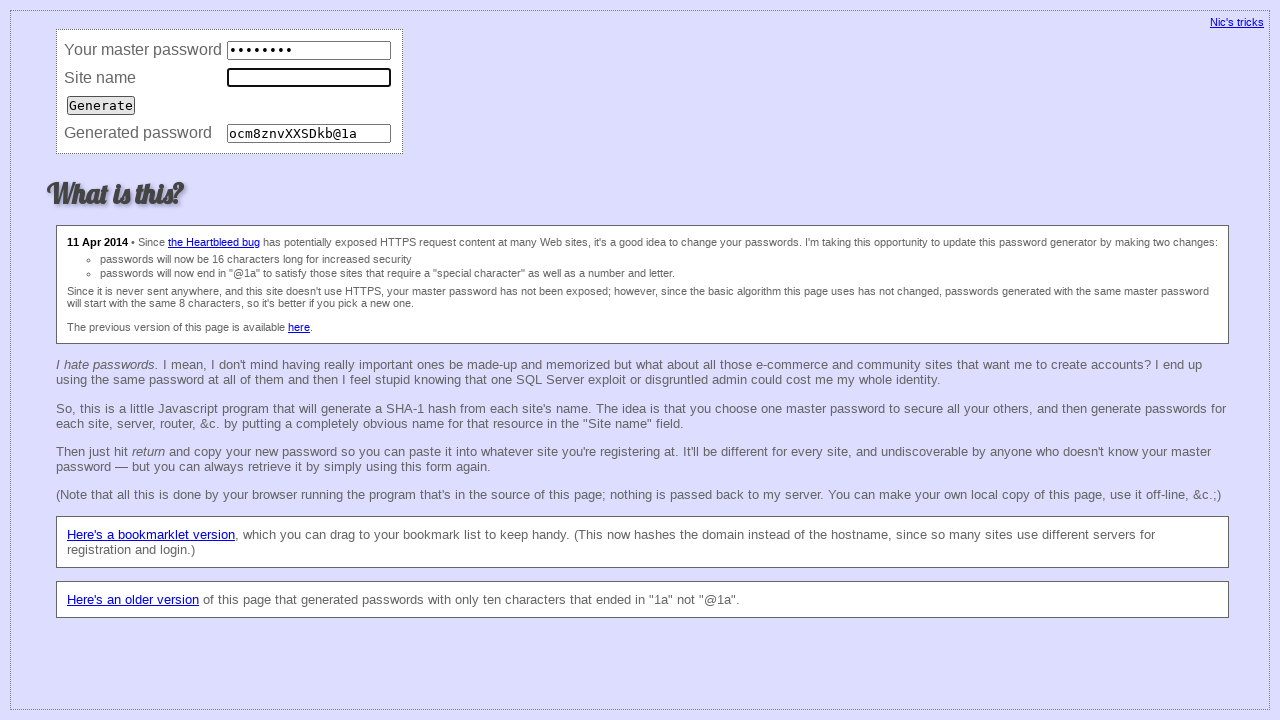

Filled site name field with 'site1.com' (consistency test iteration 94) on input[name='site']
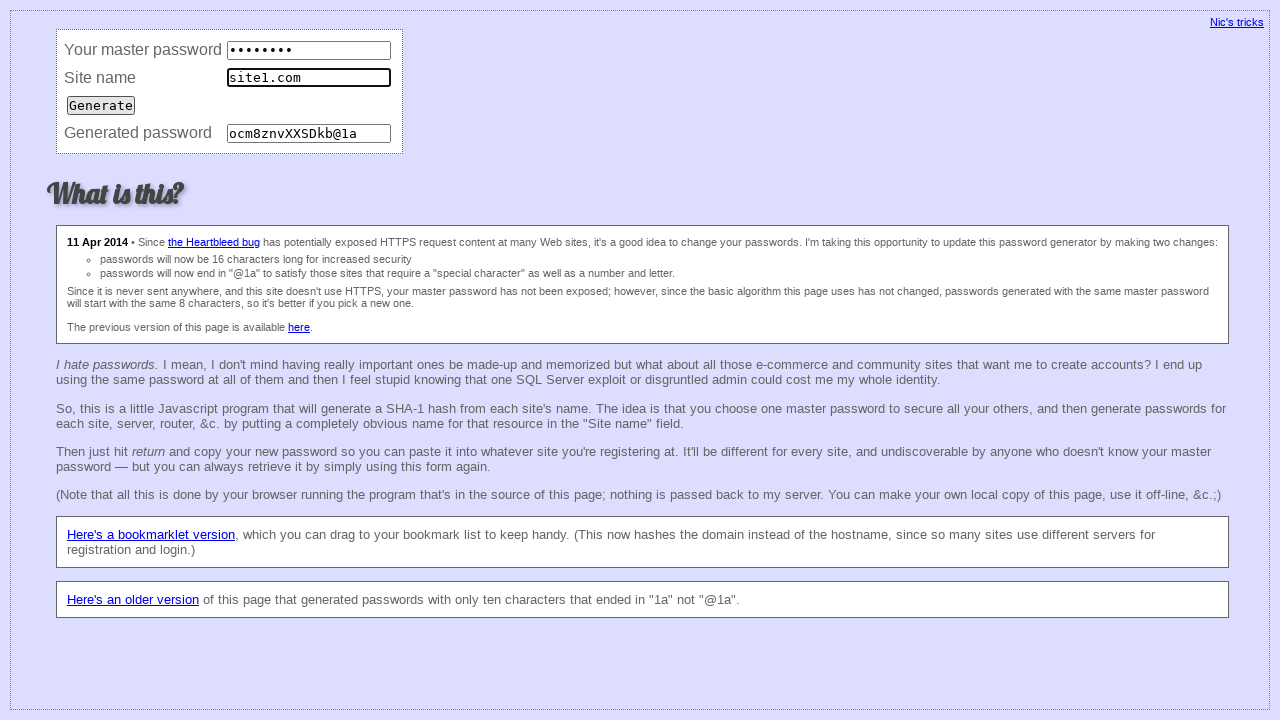

Submitted form (consistency test iteration 94) at (101, 105) on input[type='submit']
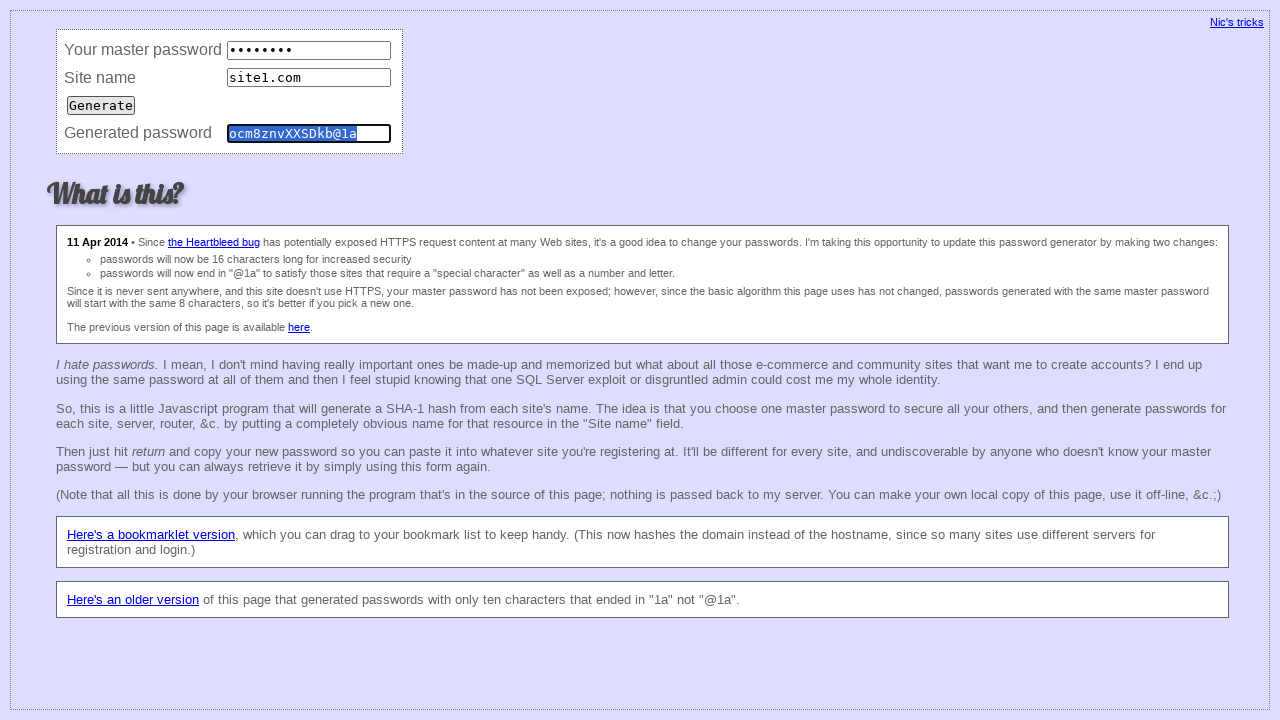

Retrieved password (consistency test iteration 94)
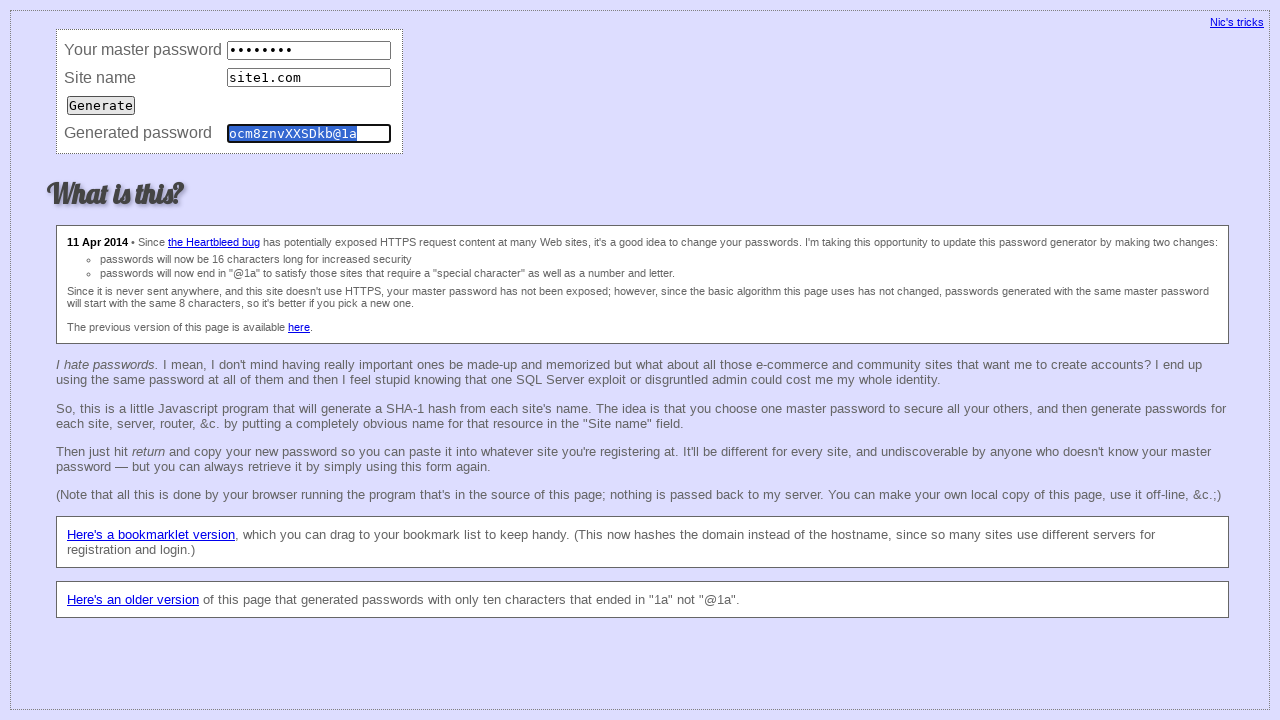

Cleared master password field (consistency test iteration 95) on input[name='master']
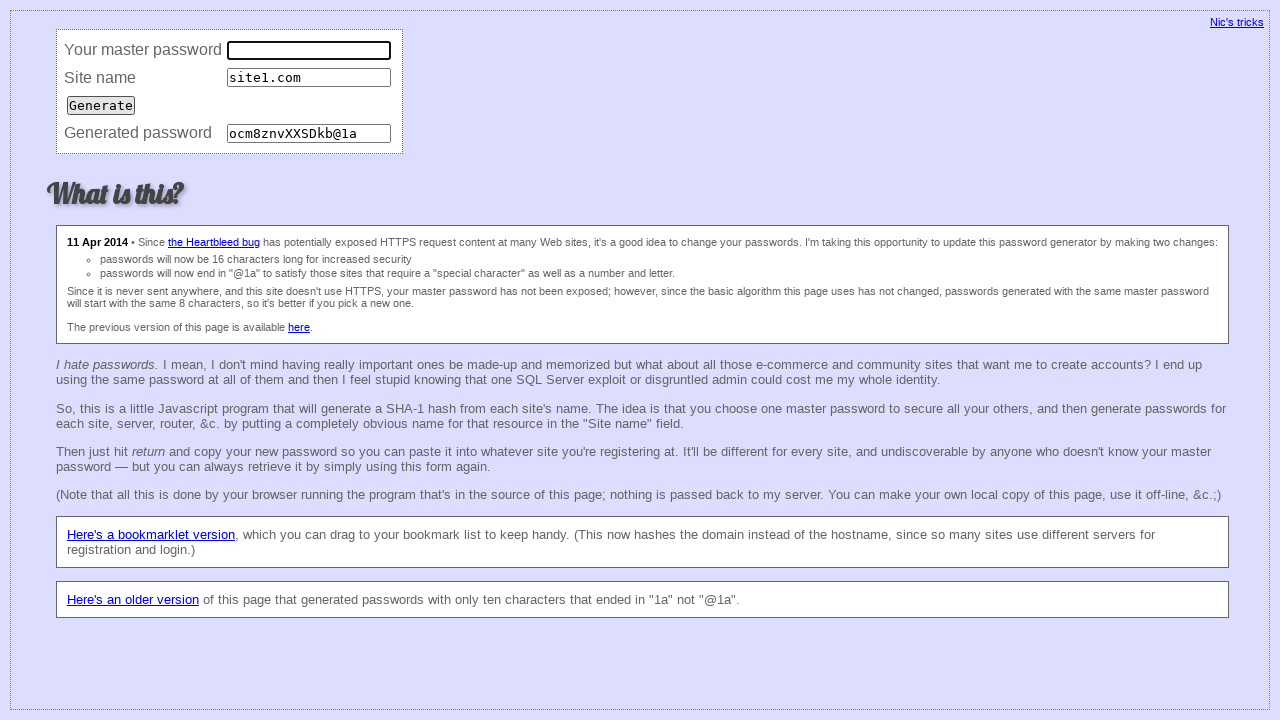

Filled master password field (consistency test iteration 95) on input[name='master']
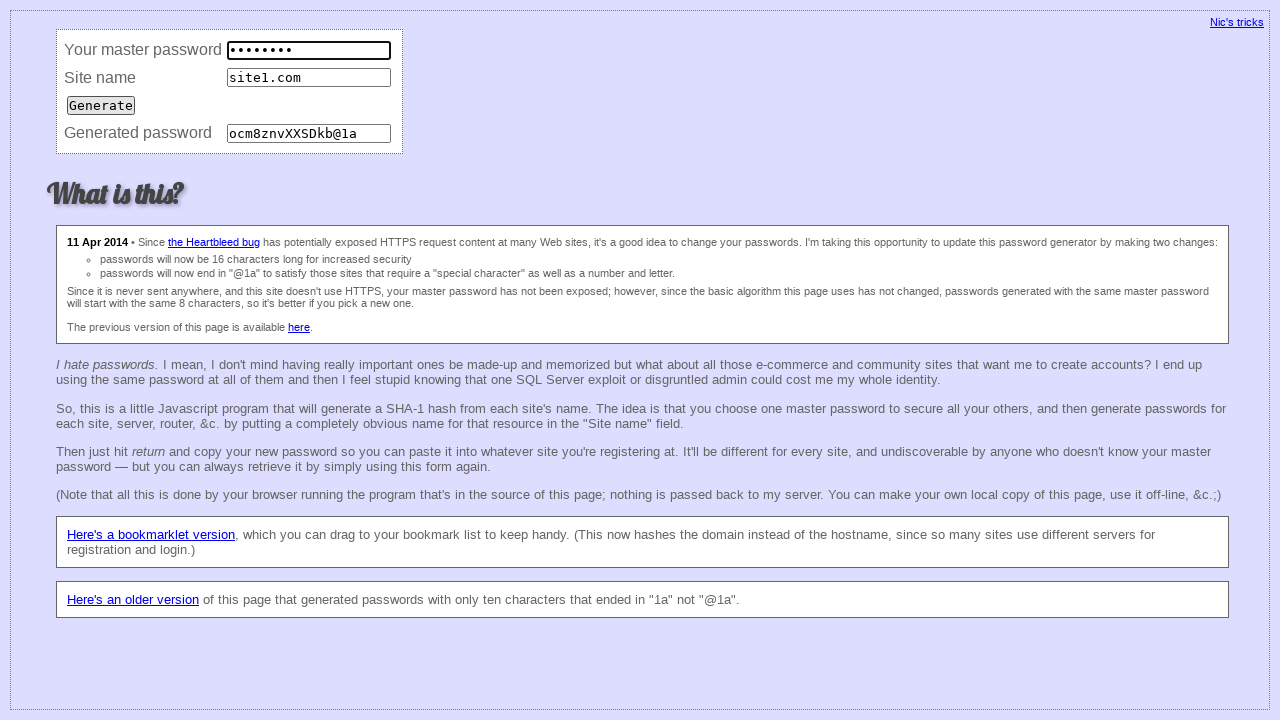

Cleared site name field (consistency test iteration 95) on input[name='site']
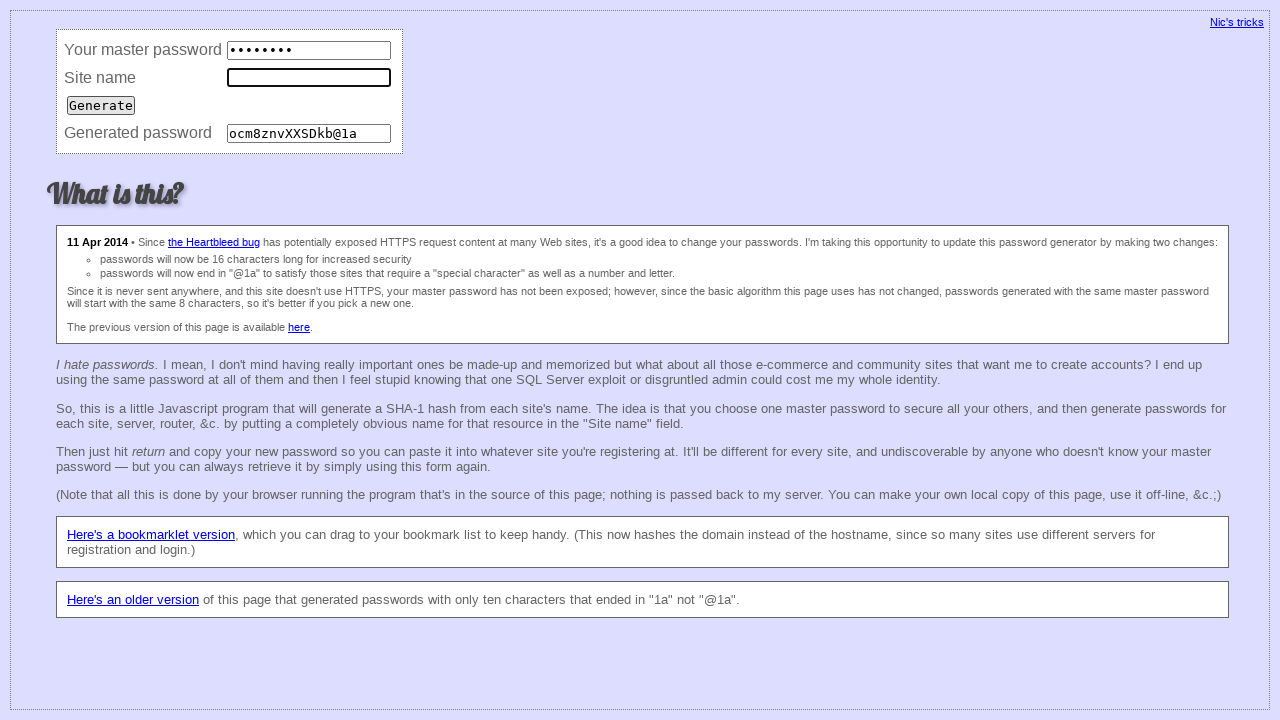

Filled site name field with 'site1.com' (consistency test iteration 95) on input[name='site']
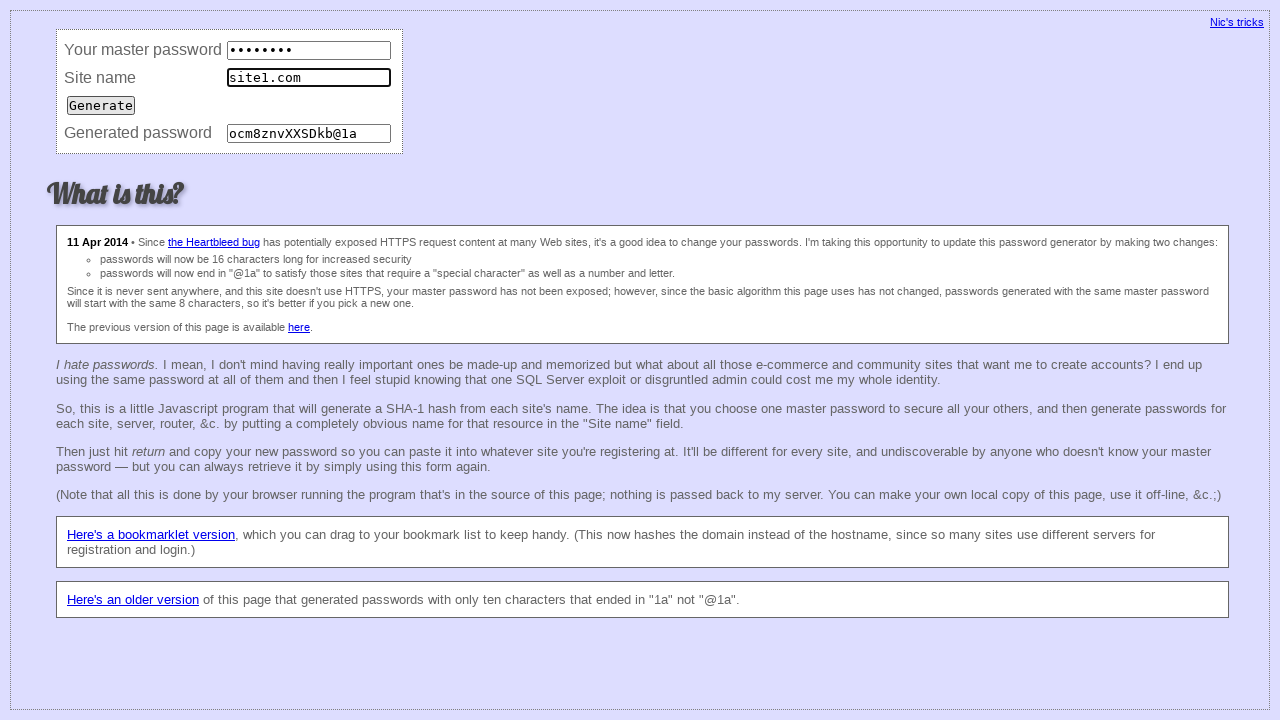

Submitted form (consistency test iteration 95) at (101, 105) on input[type='submit']
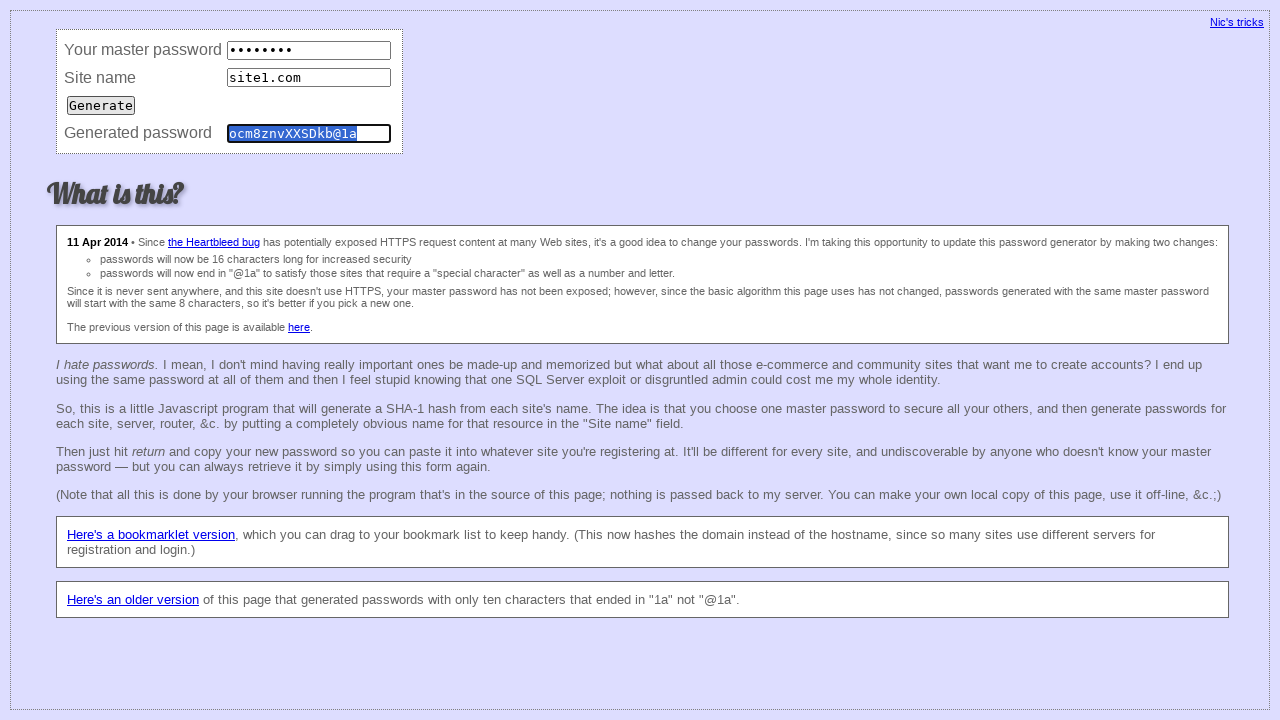

Retrieved password (consistency test iteration 95)
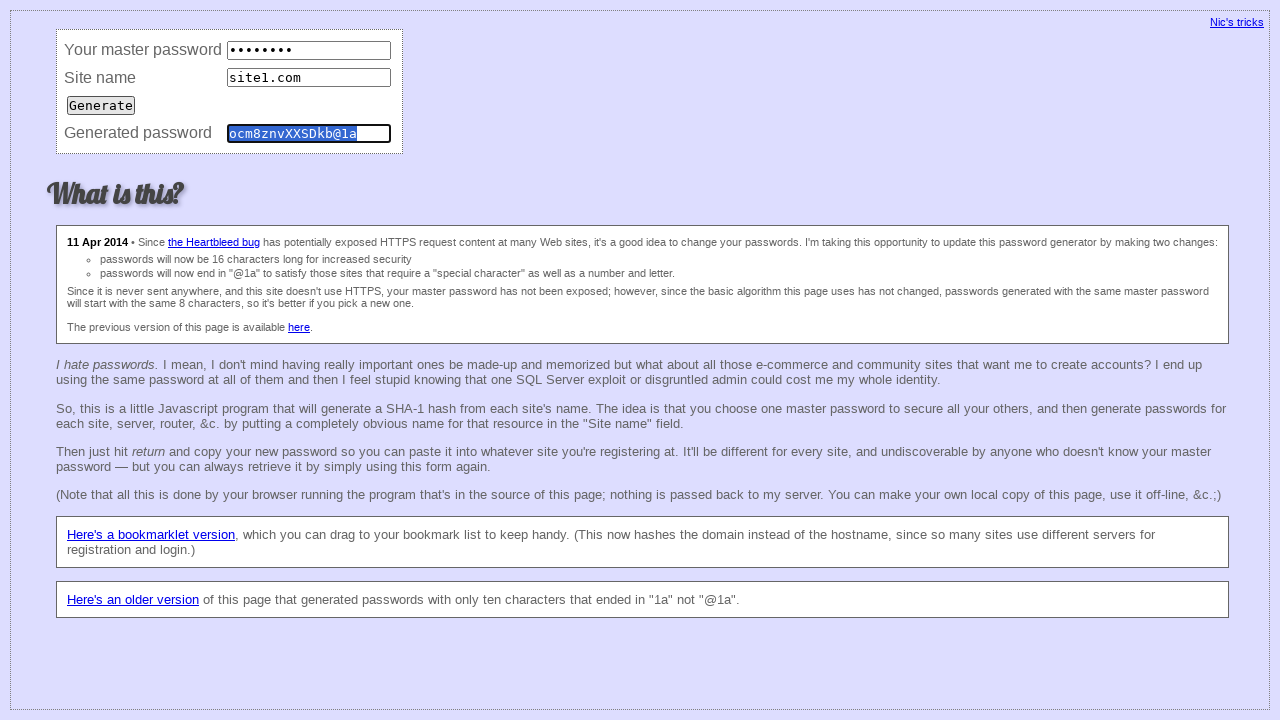

Cleared master password field (consistency test iteration 96) on input[name='master']
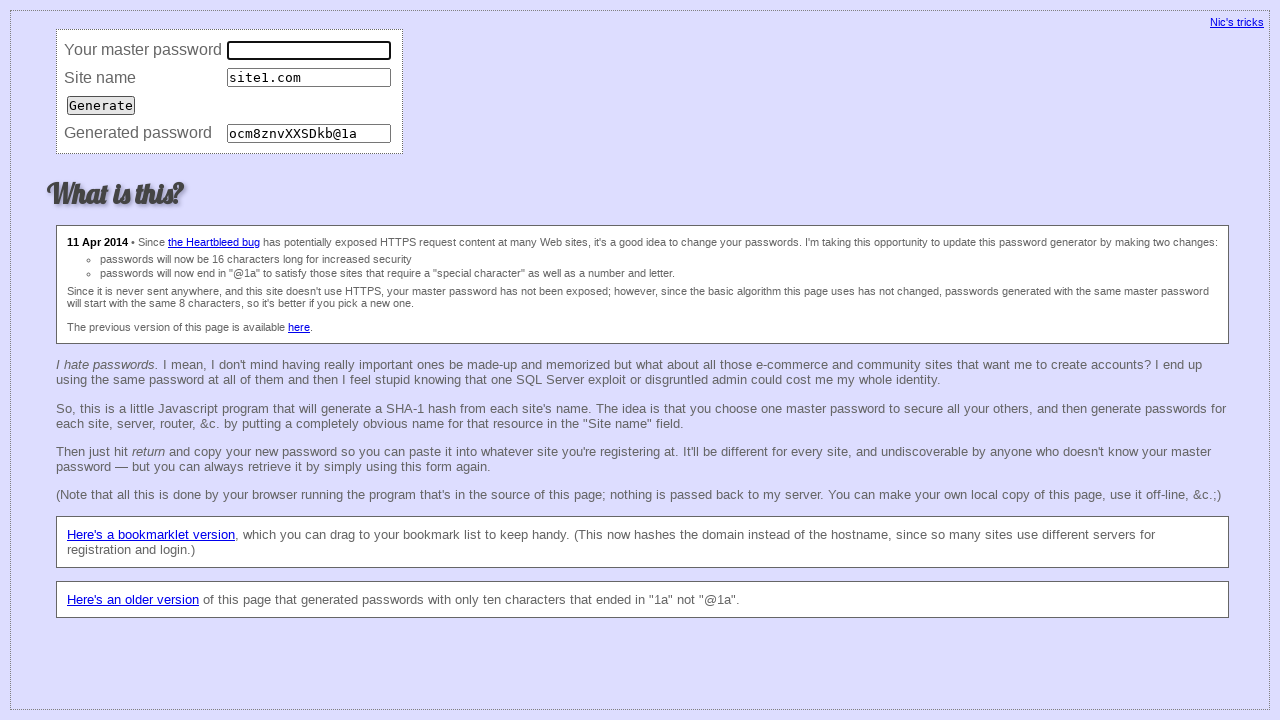

Filled master password field (consistency test iteration 96) on input[name='master']
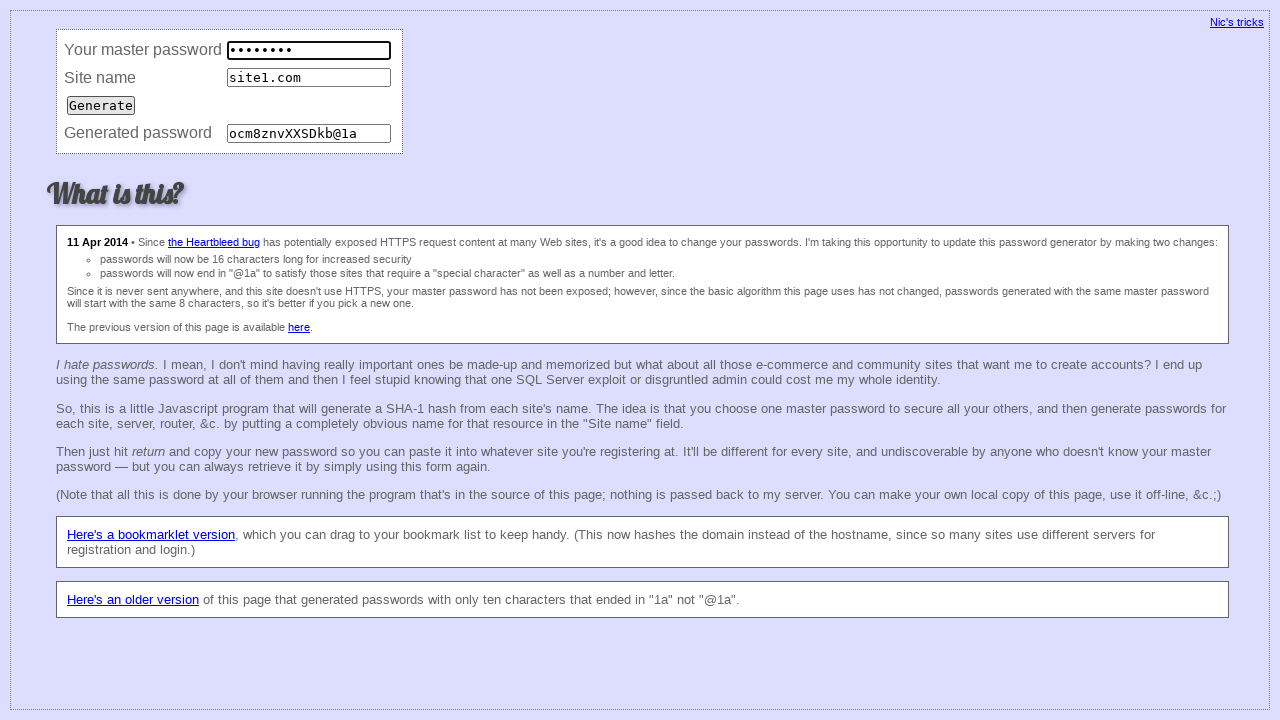

Cleared site name field (consistency test iteration 96) on input[name='site']
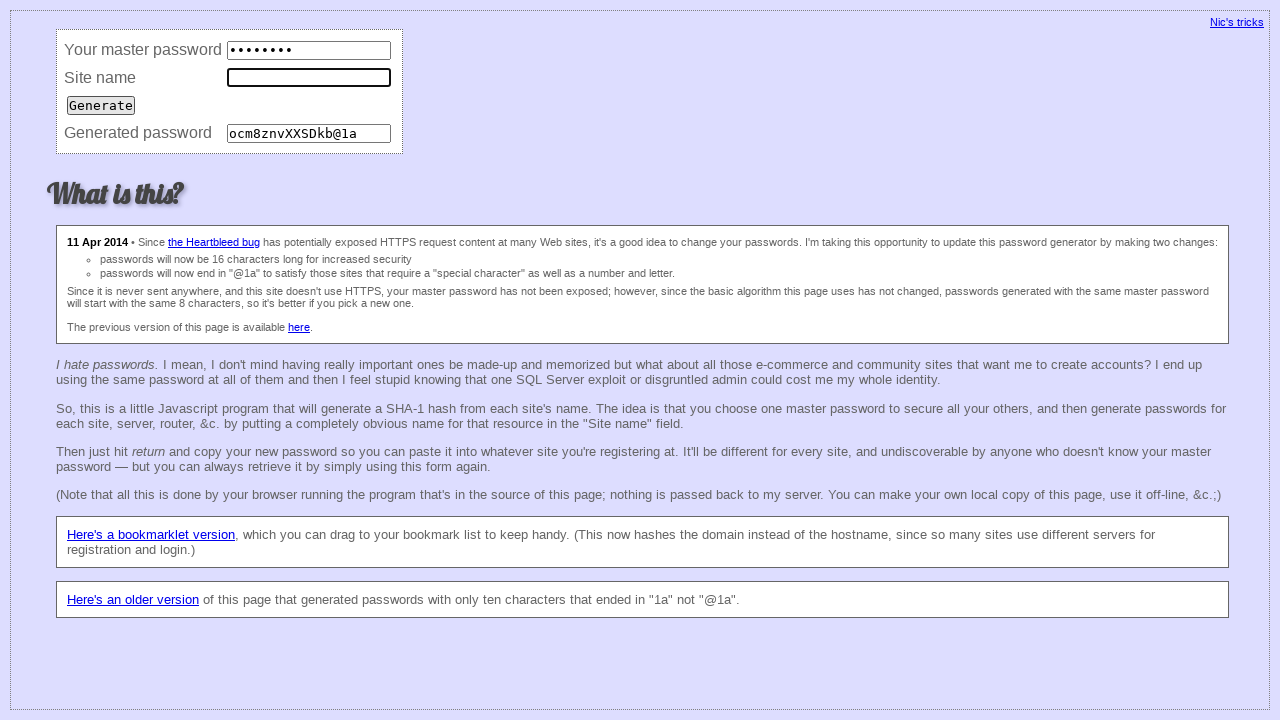

Filled site name field with 'site1.com' (consistency test iteration 96) on input[name='site']
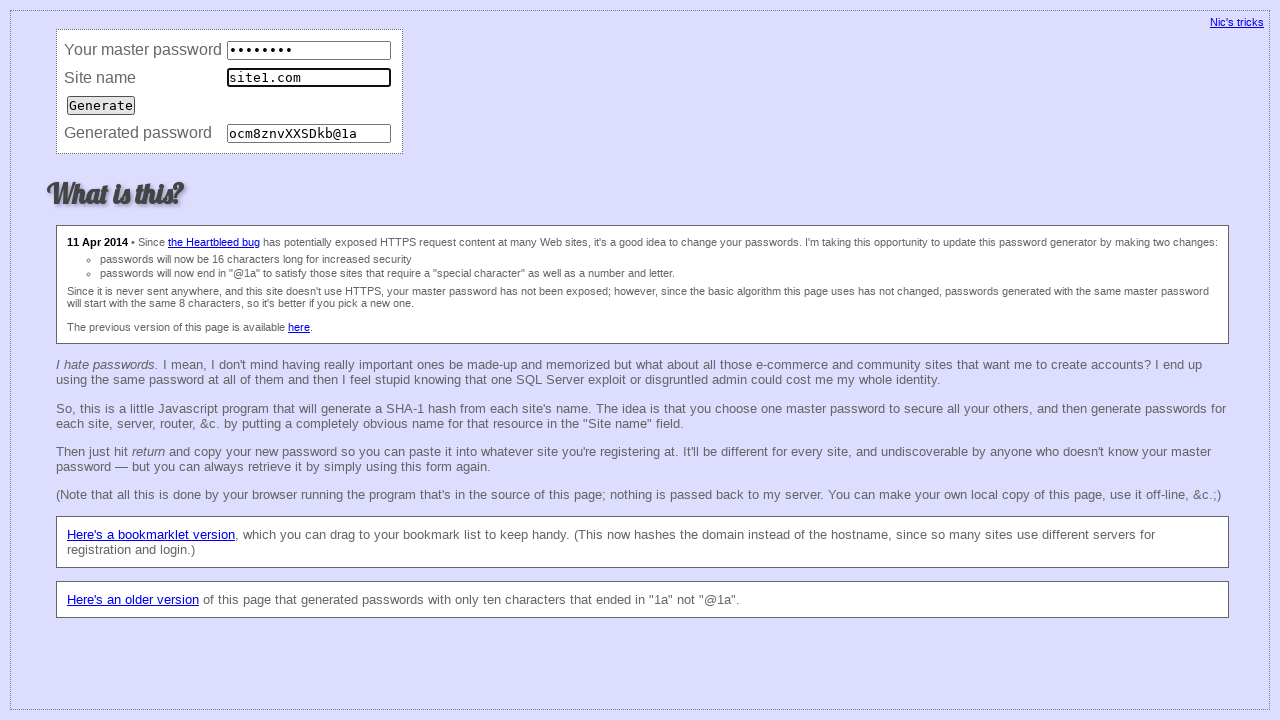

Submitted form (consistency test iteration 96) at (101, 105) on input[type='submit']
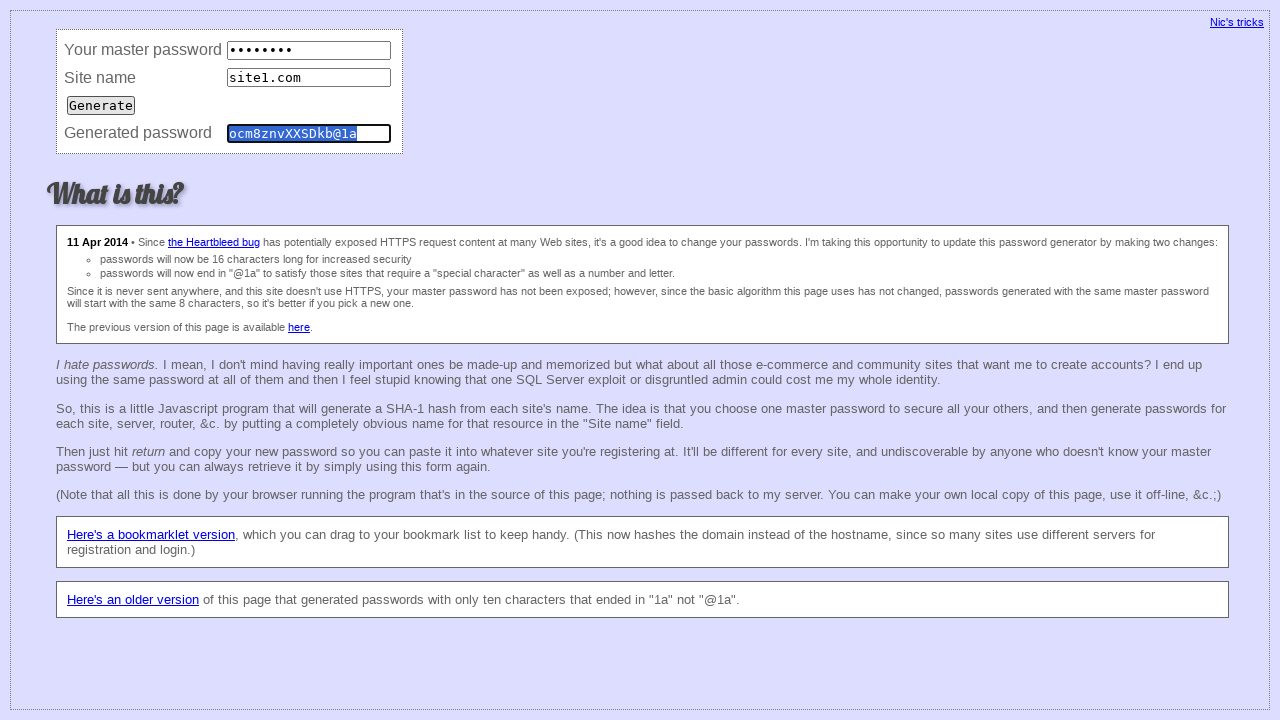

Retrieved password (consistency test iteration 96)
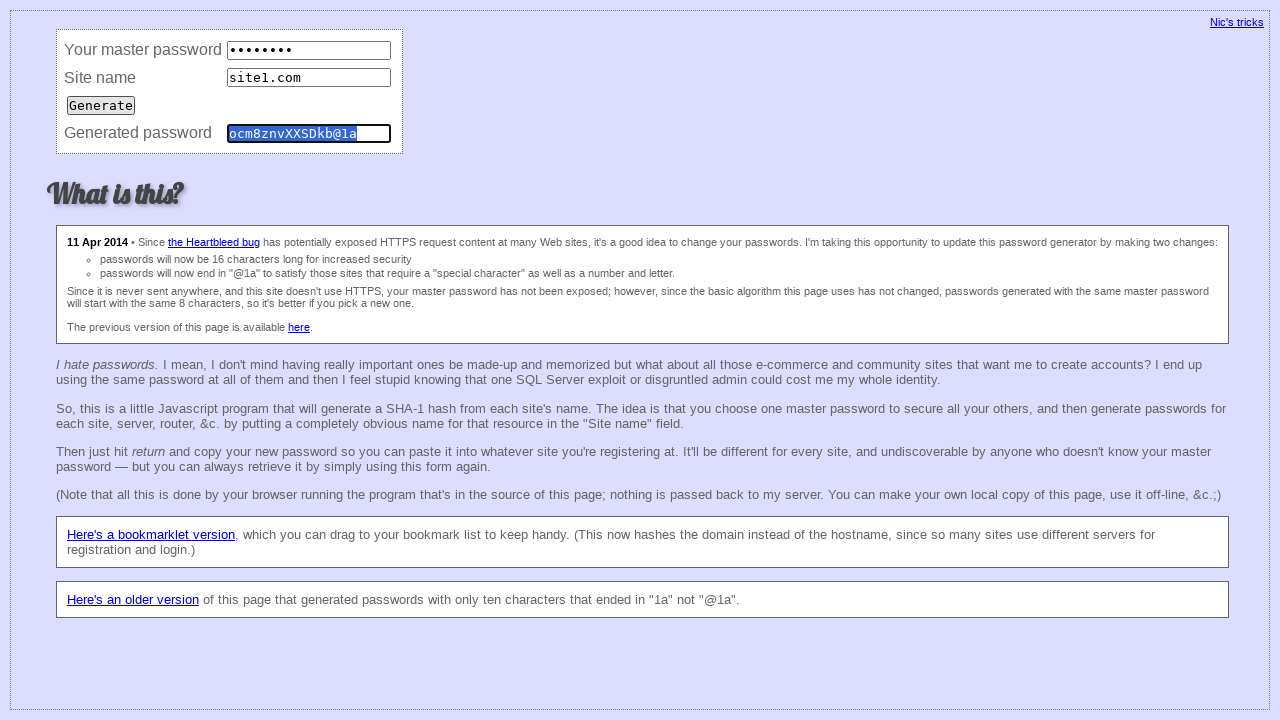

Cleared master password field (consistency test iteration 97) on input[name='master']
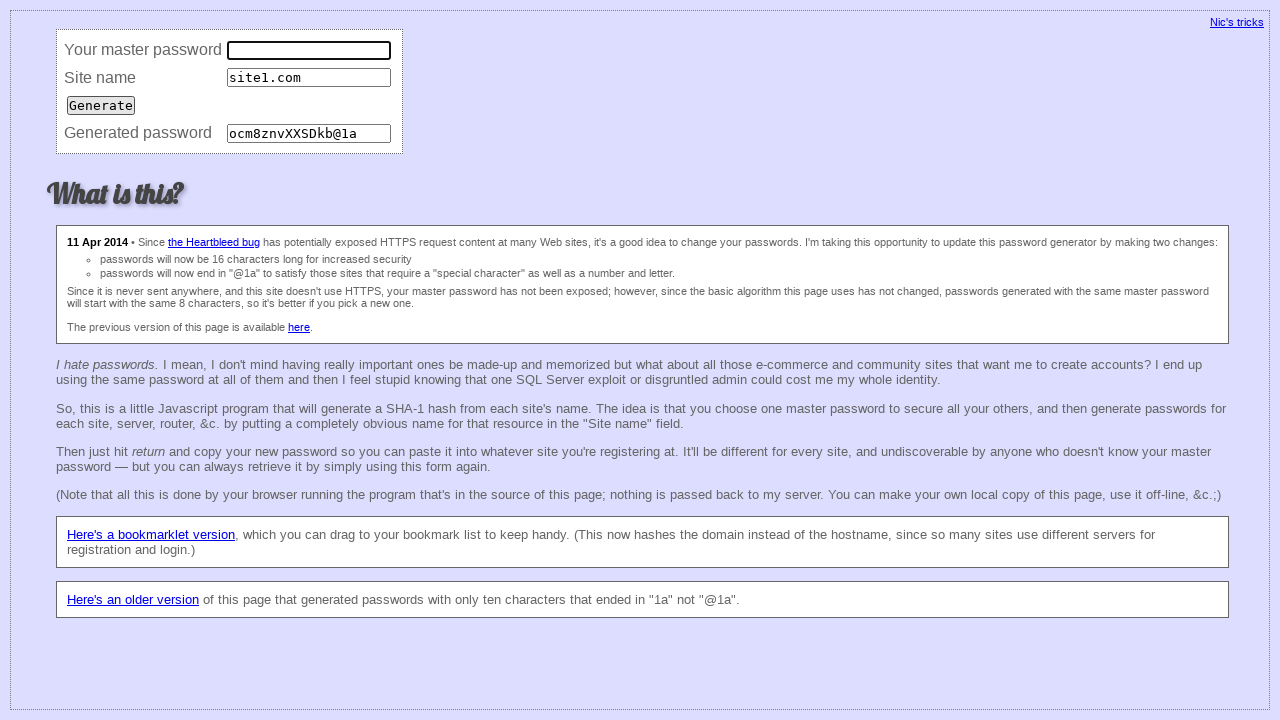

Filled master password field (consistency test iteration 97) on input[name='master']
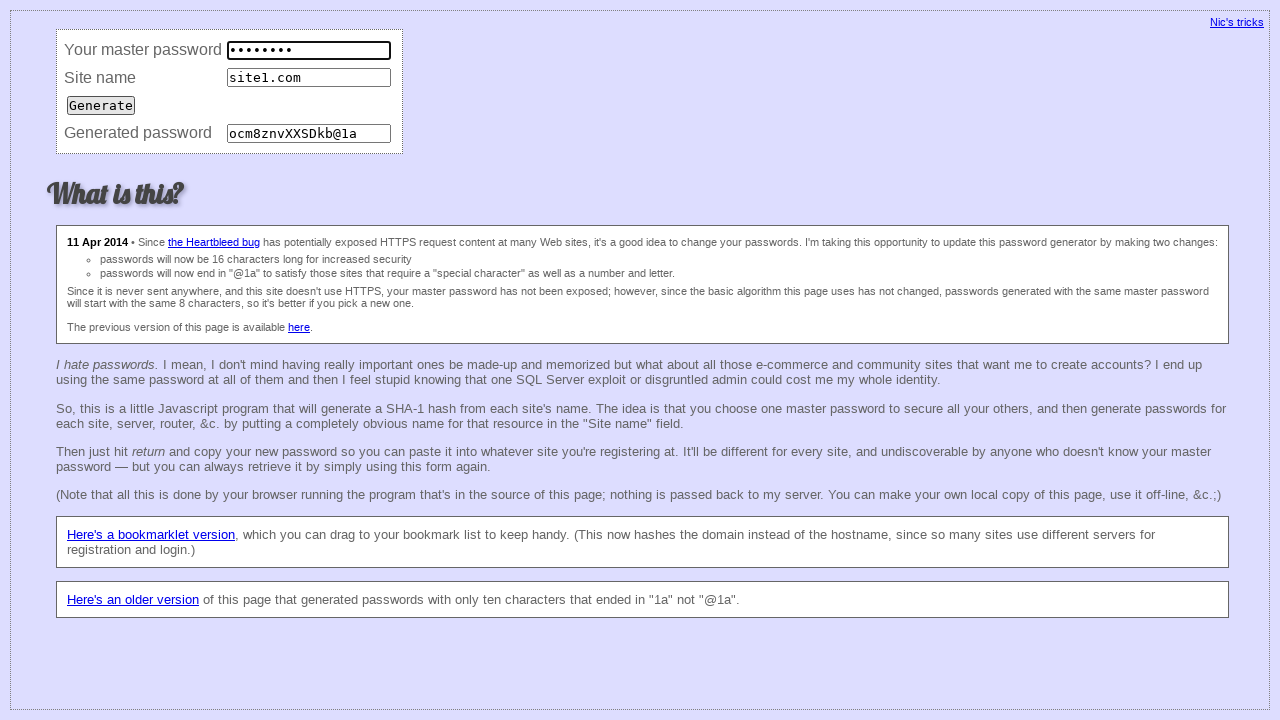

Cleared site name field (consistency test iteration 97) on input[name='site']
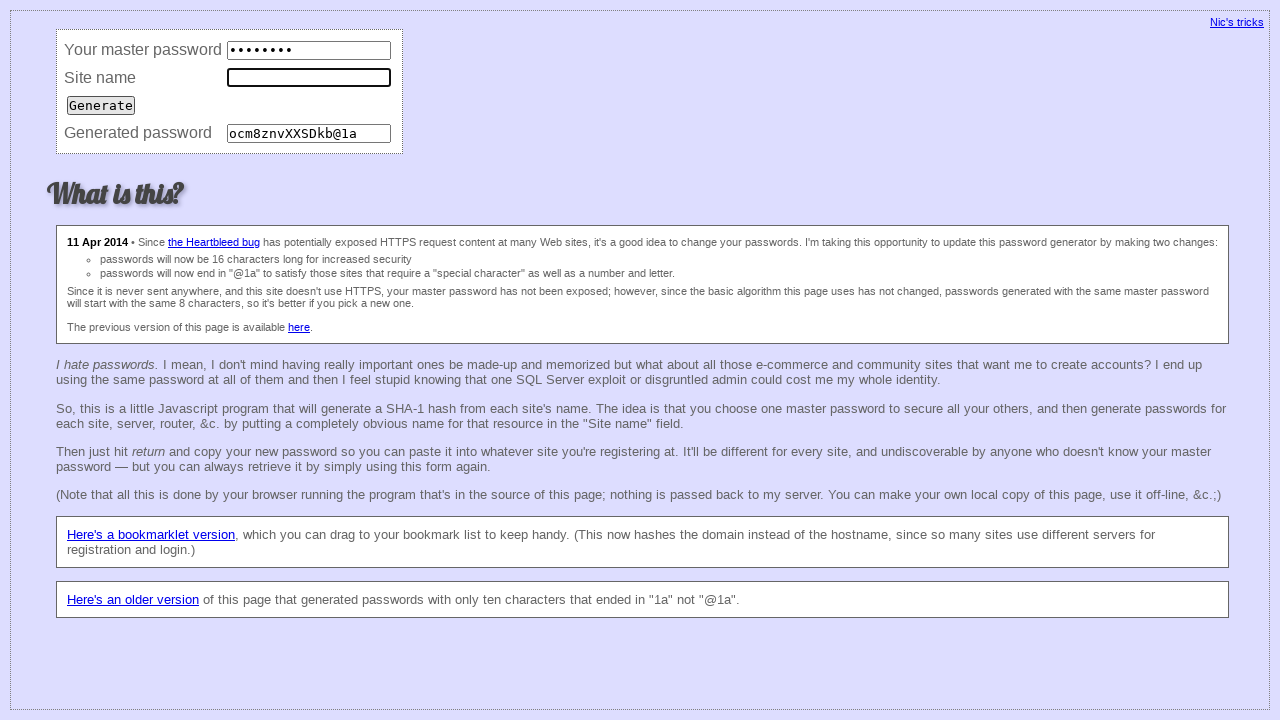

Filled site name field with 'site1.com' (consistency test iteration 97) on input[name='site']
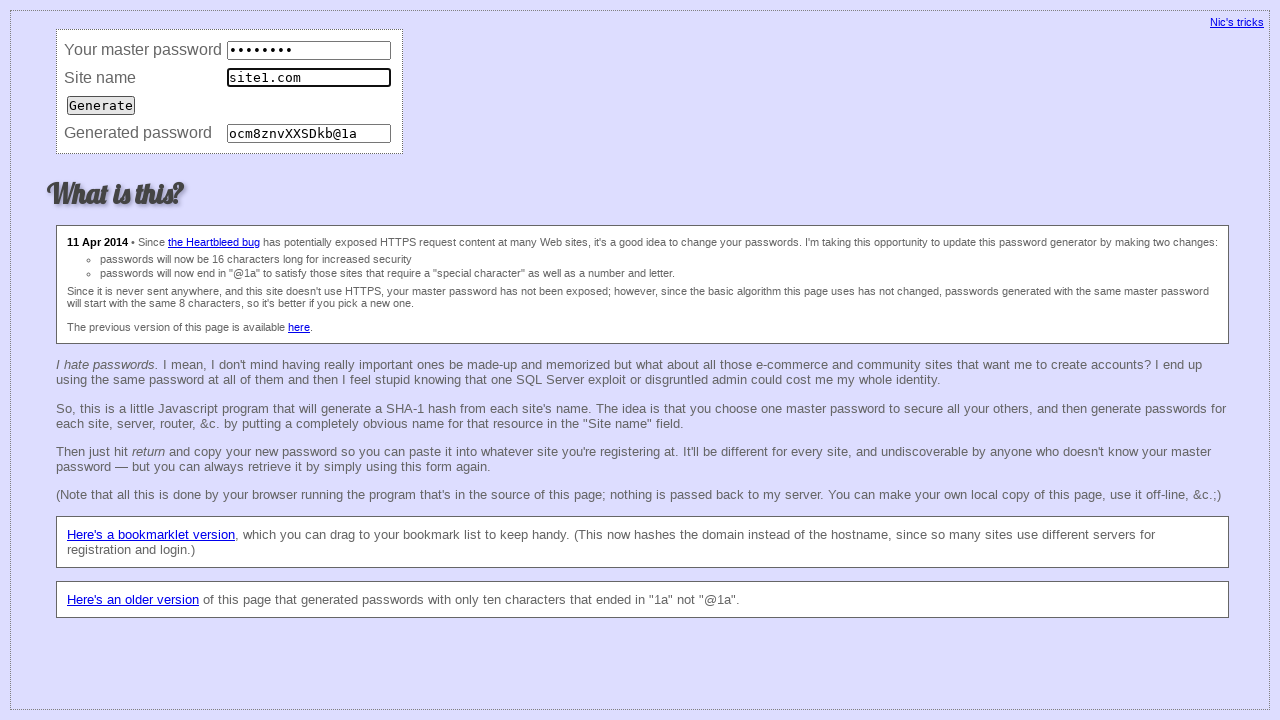

Submitted form (consistency test iteration 97) at (101, 105) on input[type='submit']
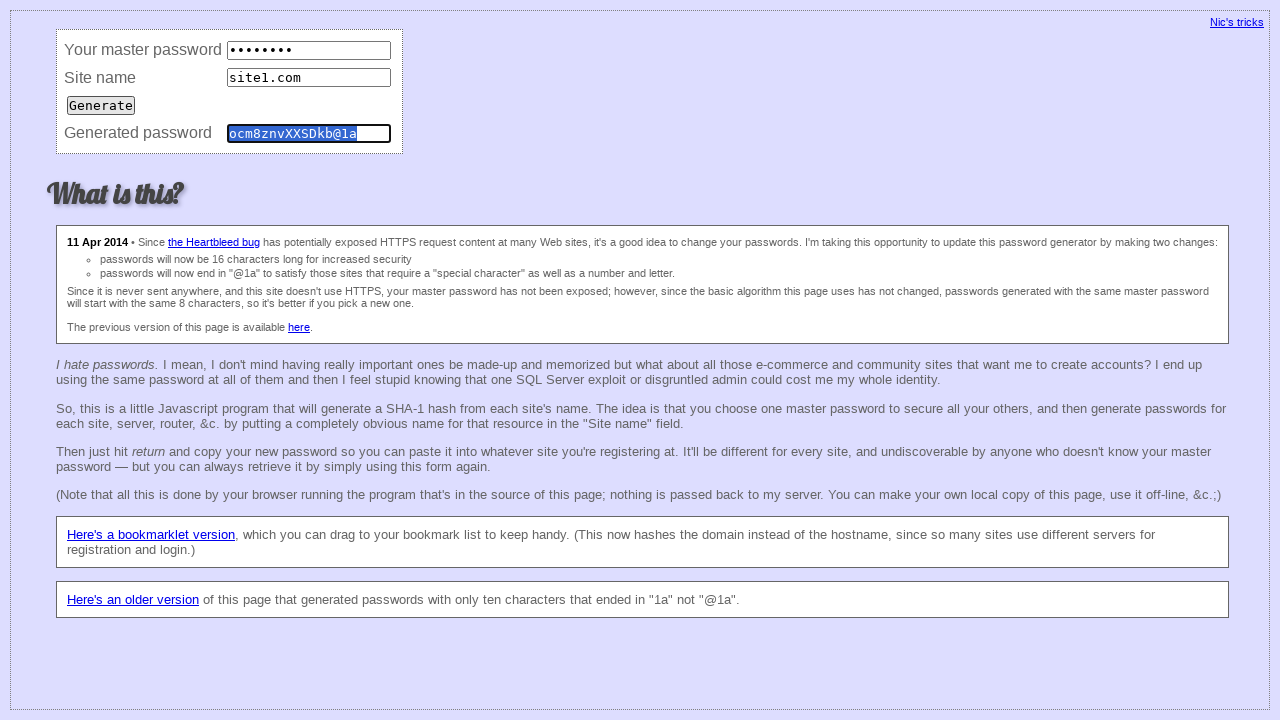

Retrieved password (consistency test iteration 97)
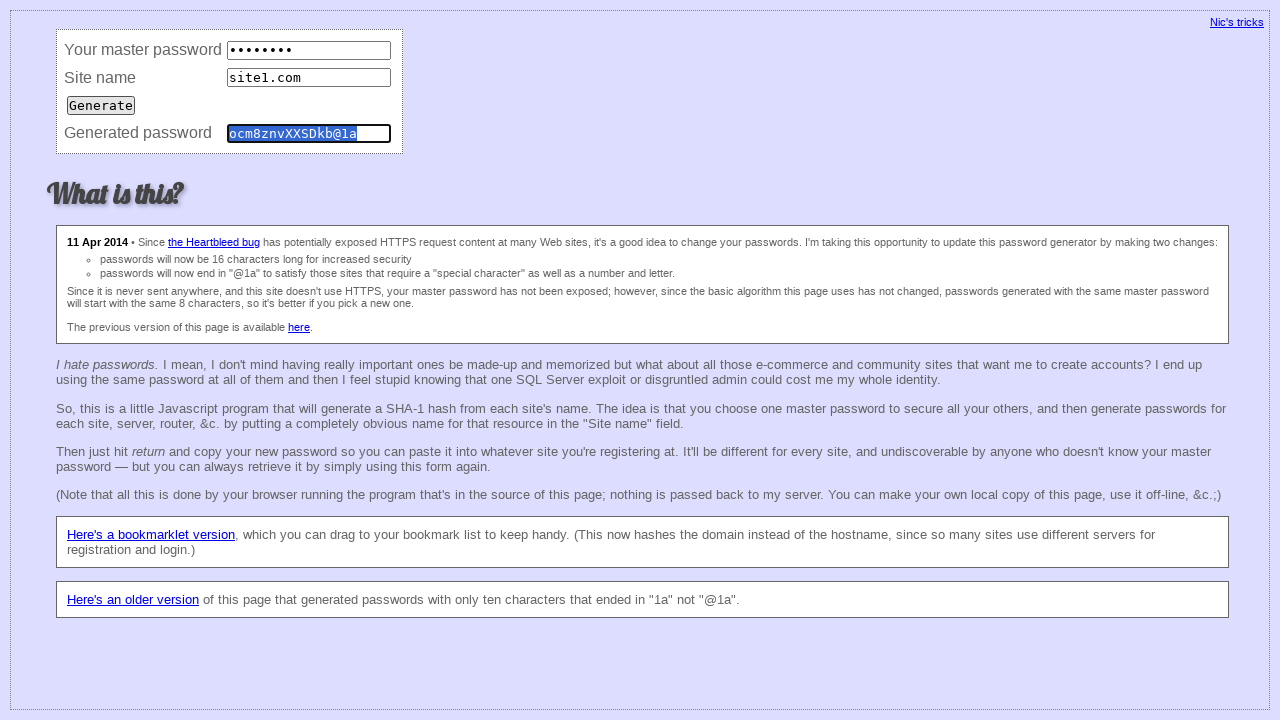

Cleared master password field (consistency test iteration 98) on input[name='master']
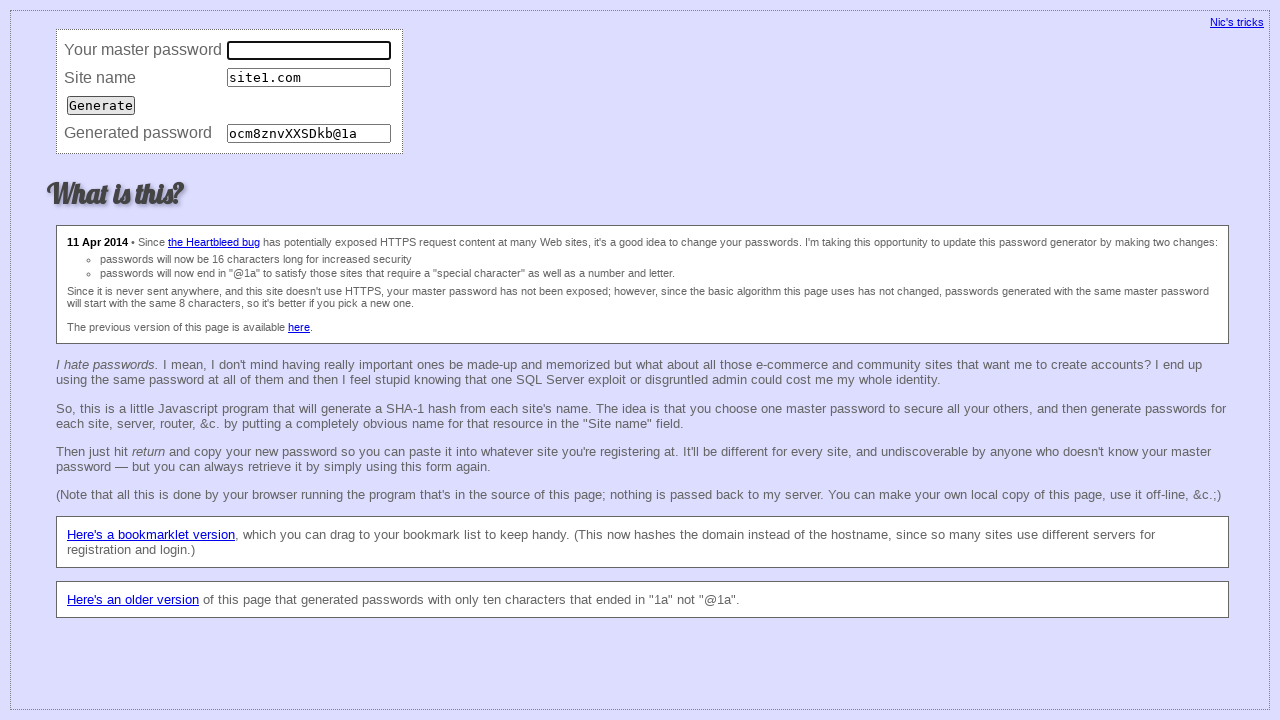

Filled master password field (consistency test iteration 98) on input[name='master']
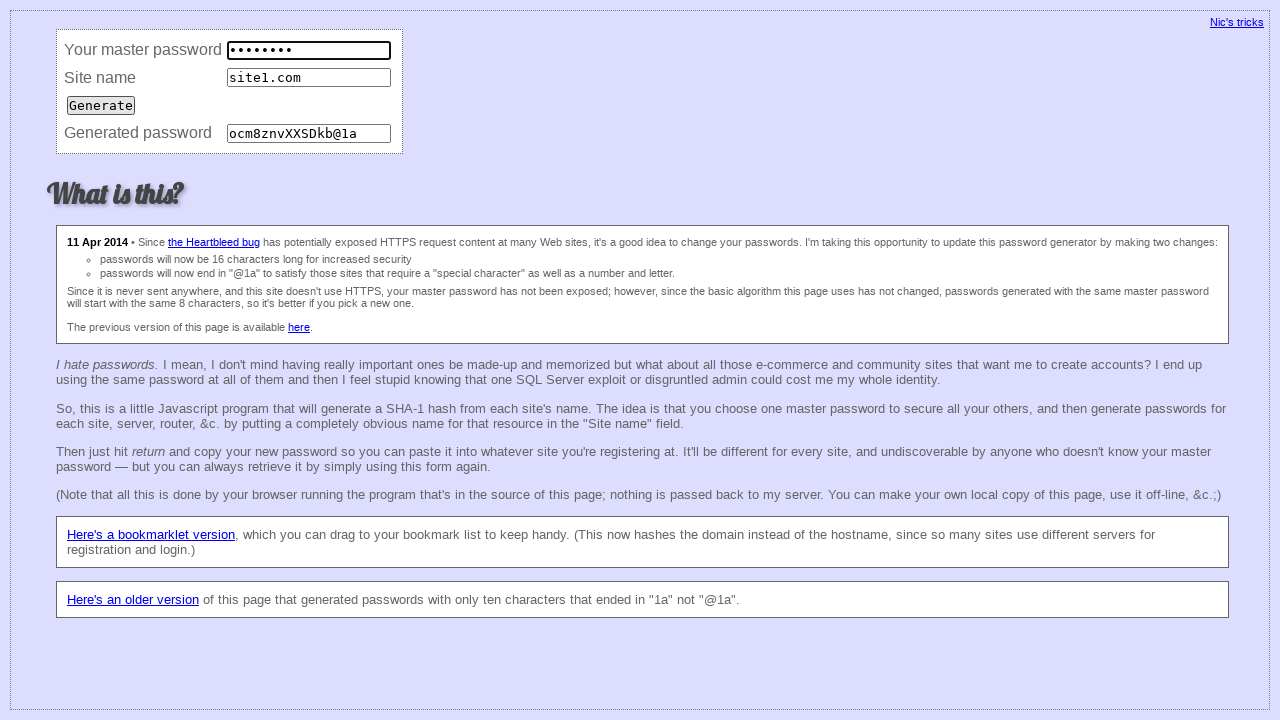

Cleared site name field (consistency test iteration 98) on input[name='site']
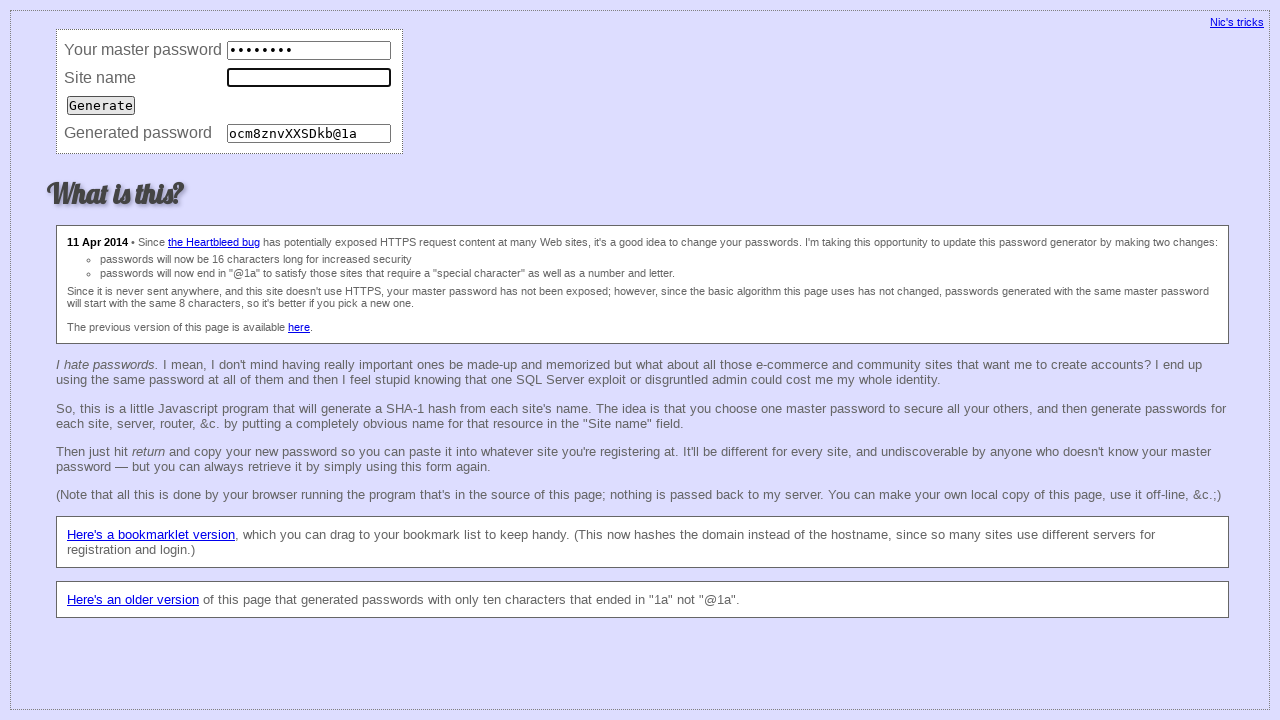

Filled site name field with 'site1.com' (consistency test iteration 98) on input[name='site']
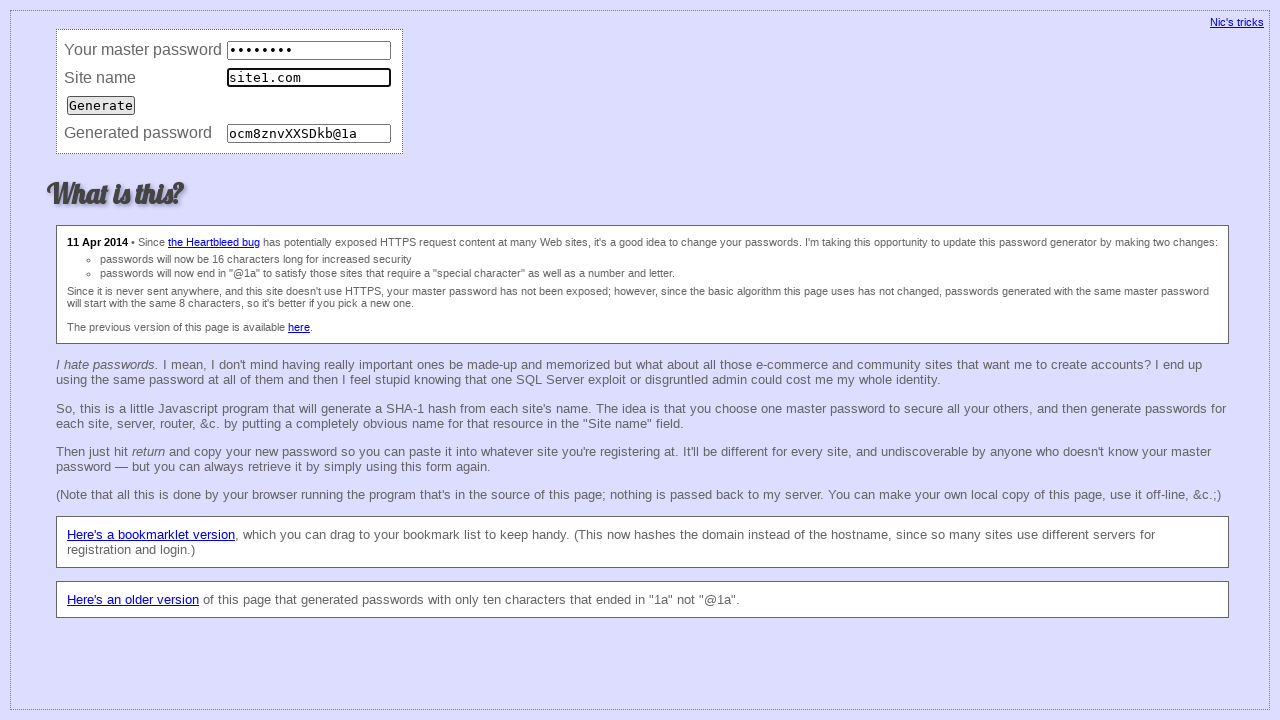

Submitted form (consistency test iteration 98) at (101, 105) on input[type='submit']
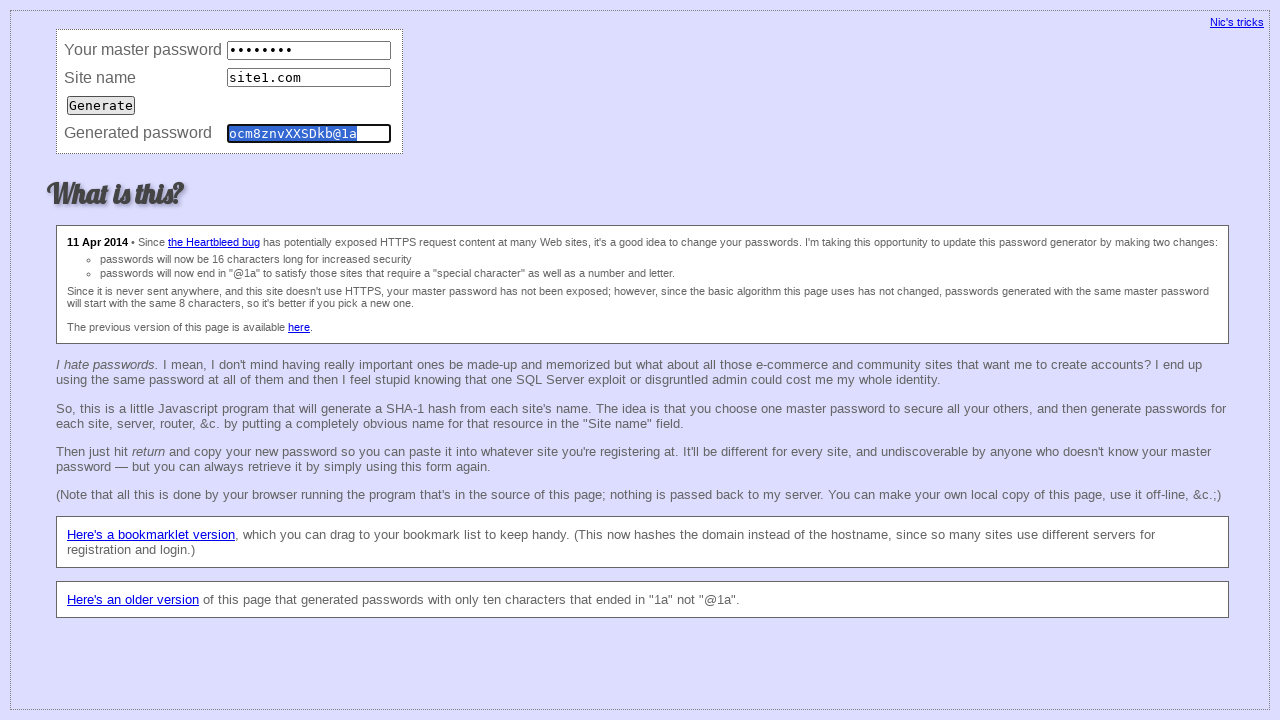

Retrieved password (consistency test iteration 98)
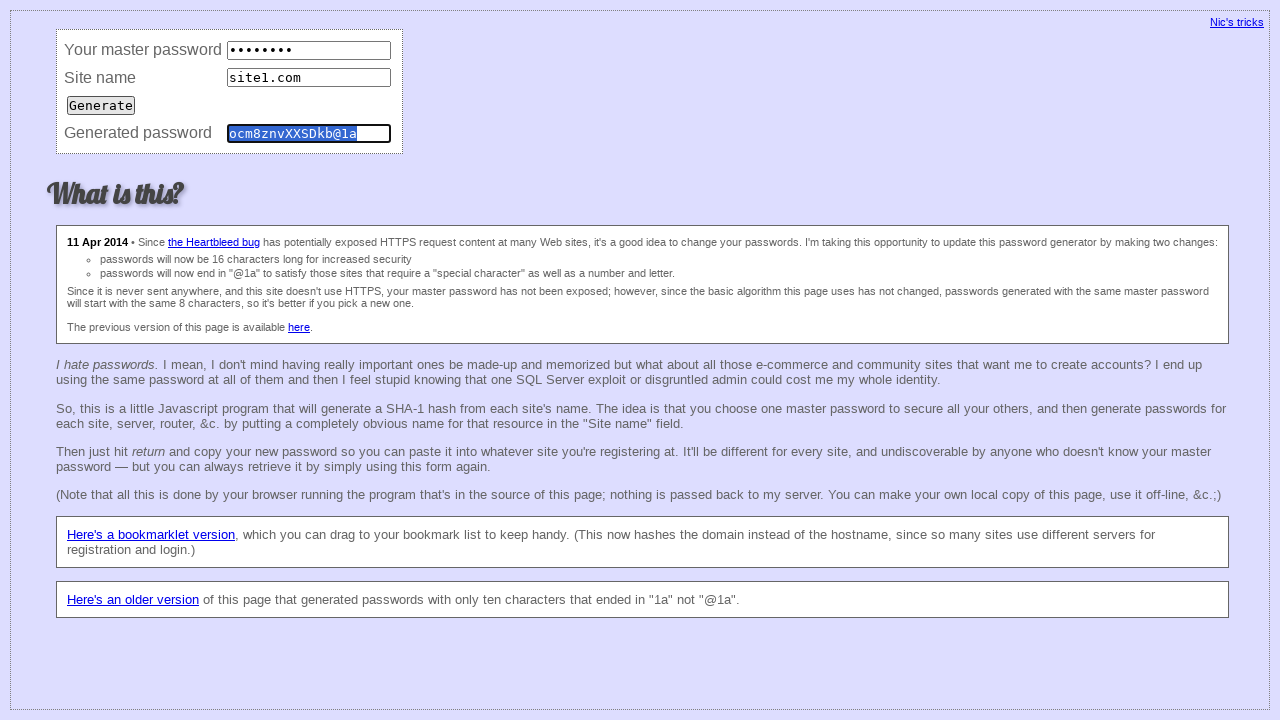

Cleared master password field (consistency test iteration 99) on input[name='master']
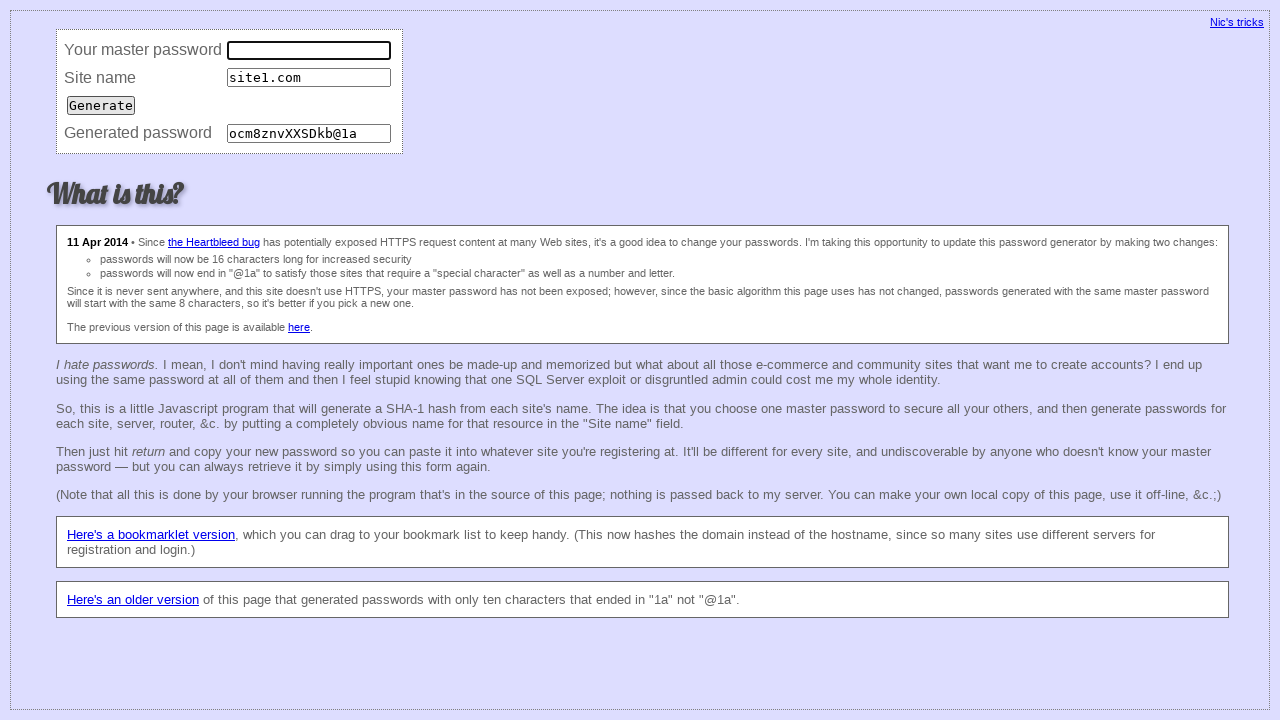

Filled master password field (consistency test iteration 99) on input[name='master']
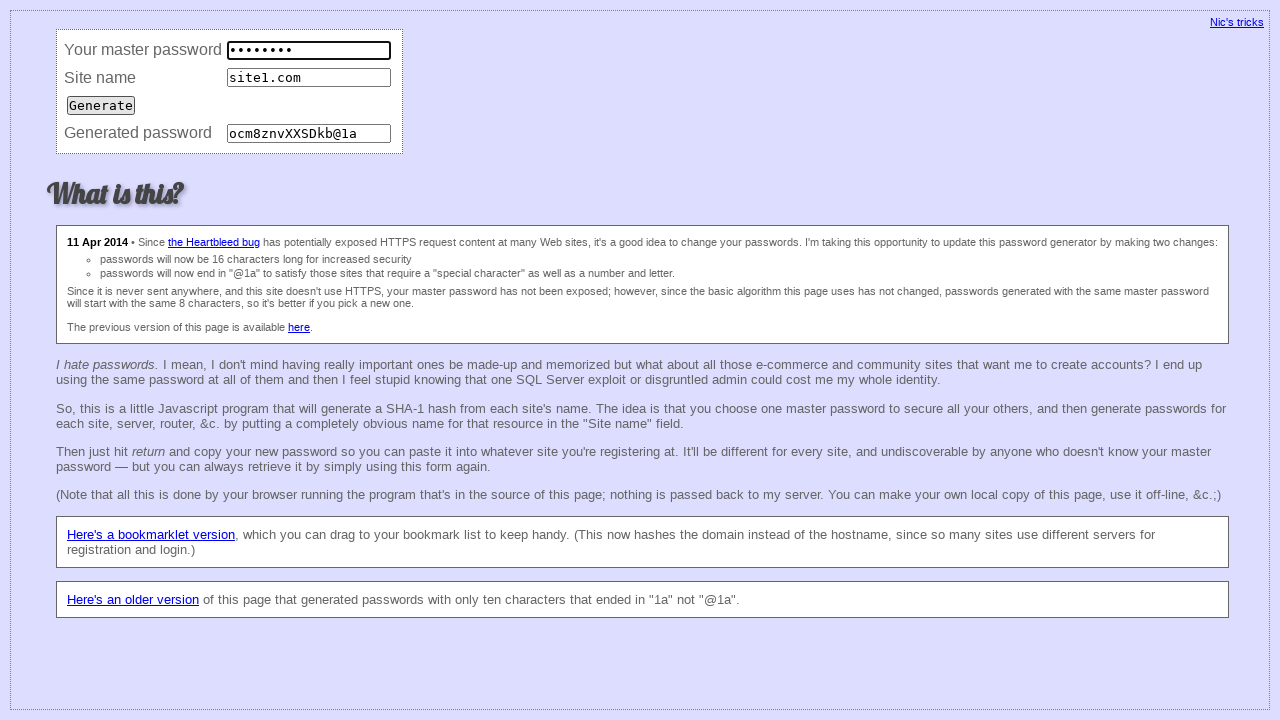

Cleared site name field (consistency test iteration 99) on input[name='site']
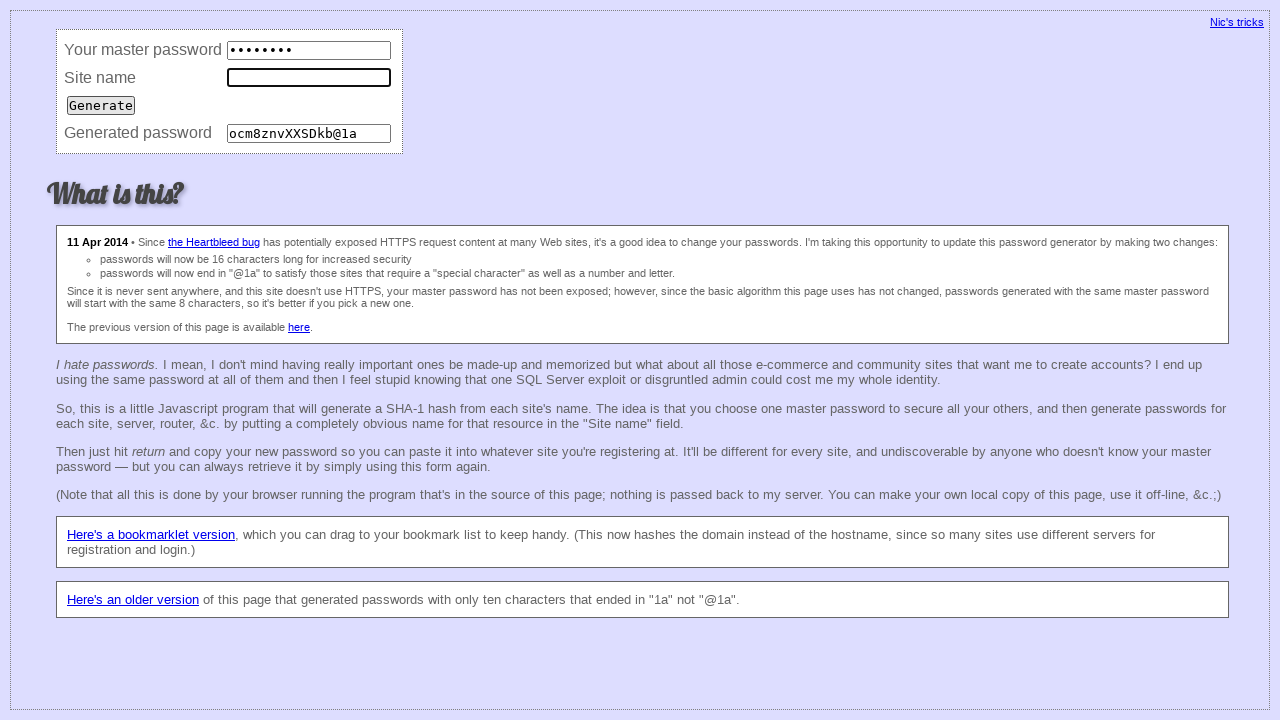

Filled site name field with 'site1.com' (consistency test iteration 99) on input[name='site']
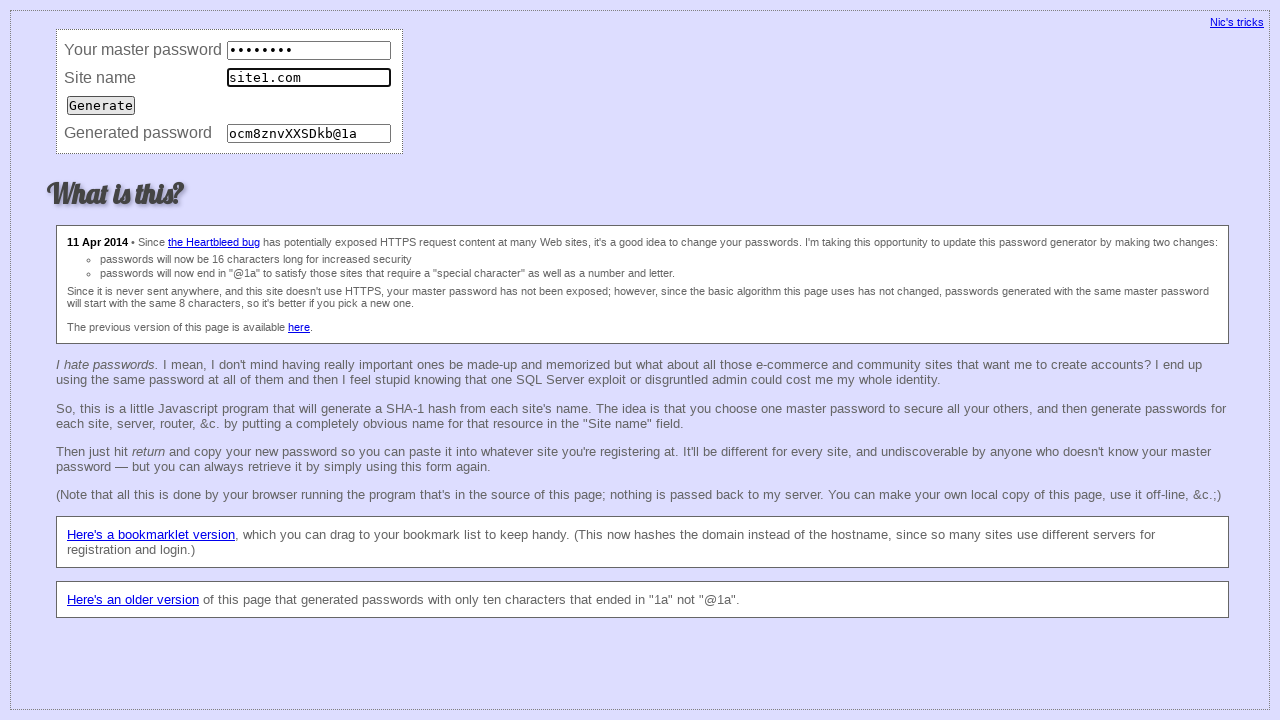

Submitted form (consistency test iteration 99) at (101, 105) on input[type='submit']
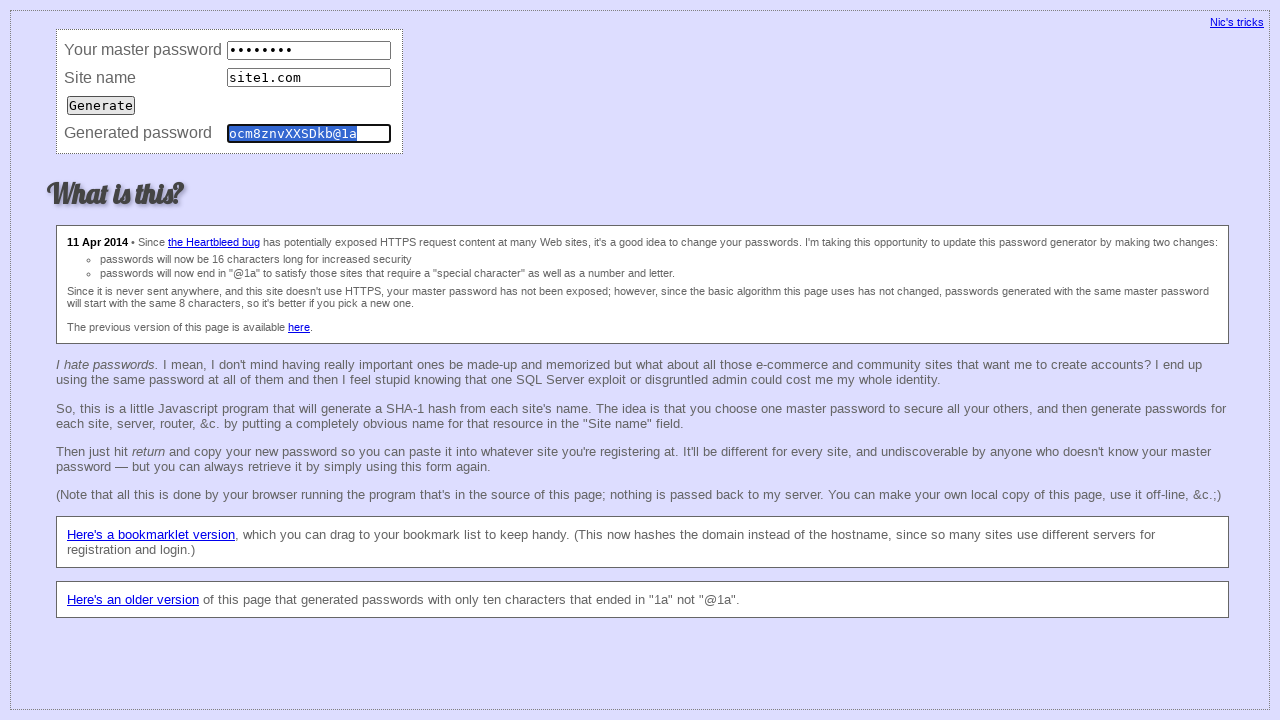

Retrieved password (consistency test iteration 99)
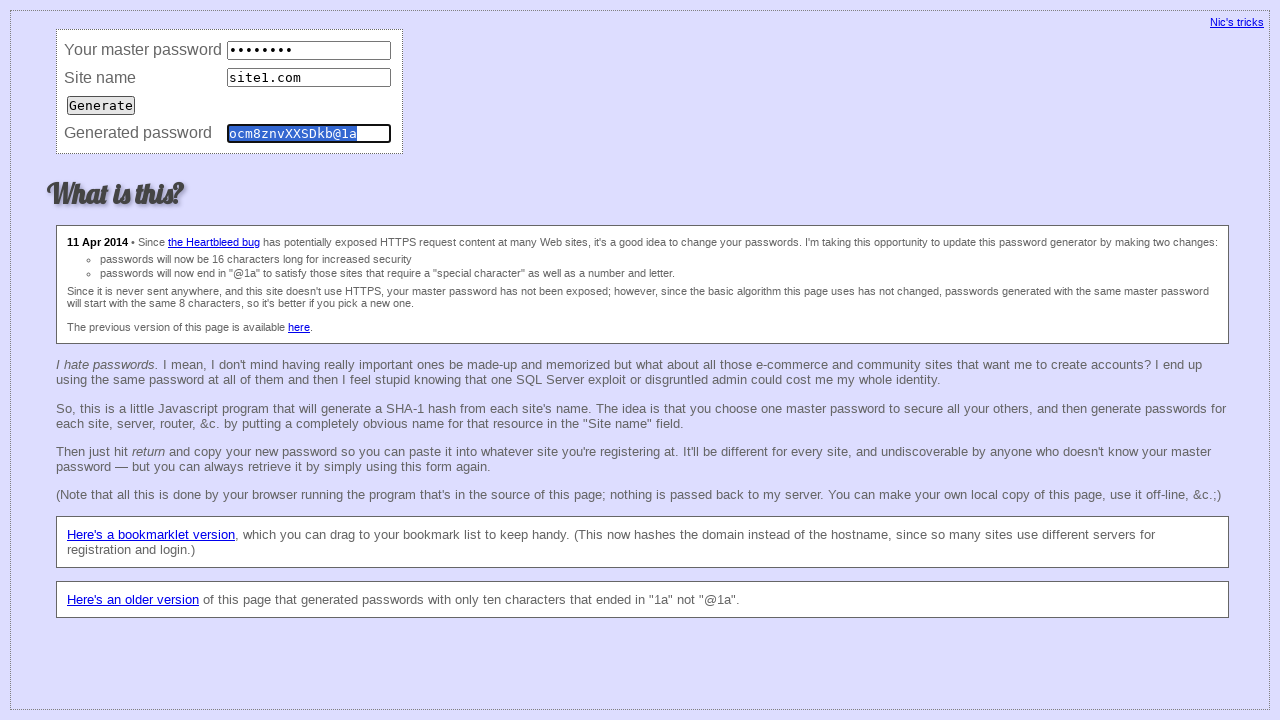

Cleared master password field (consistency test iteration 100) on input[name='master']
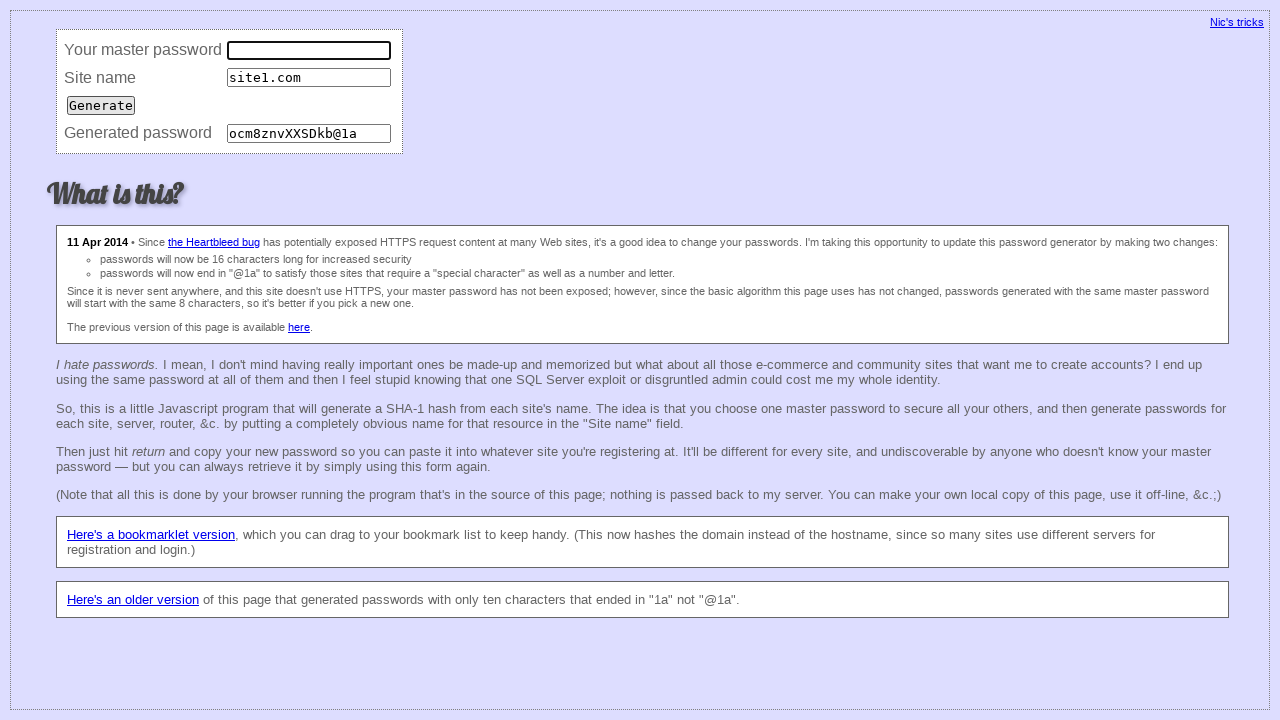

Filled master password field (consistency test iteration 100) on input[name='master']
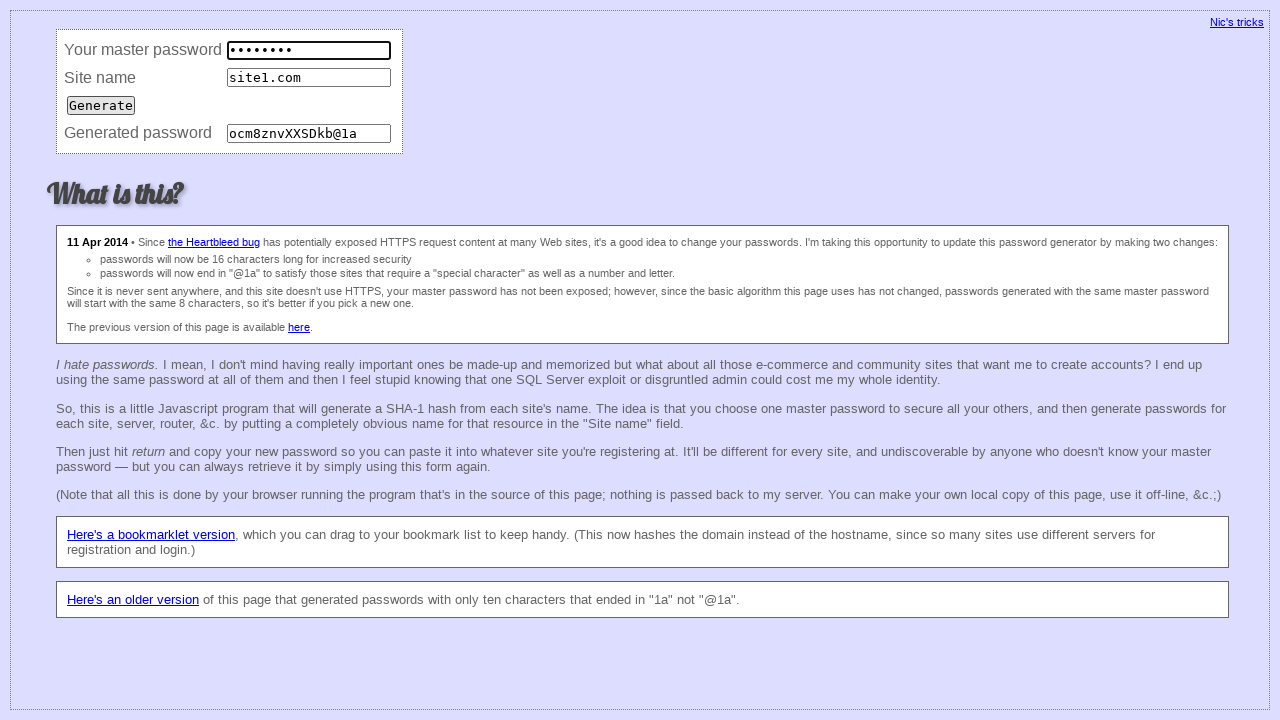

Cleared site name field (consistency test iteration 100) on input[name='site']
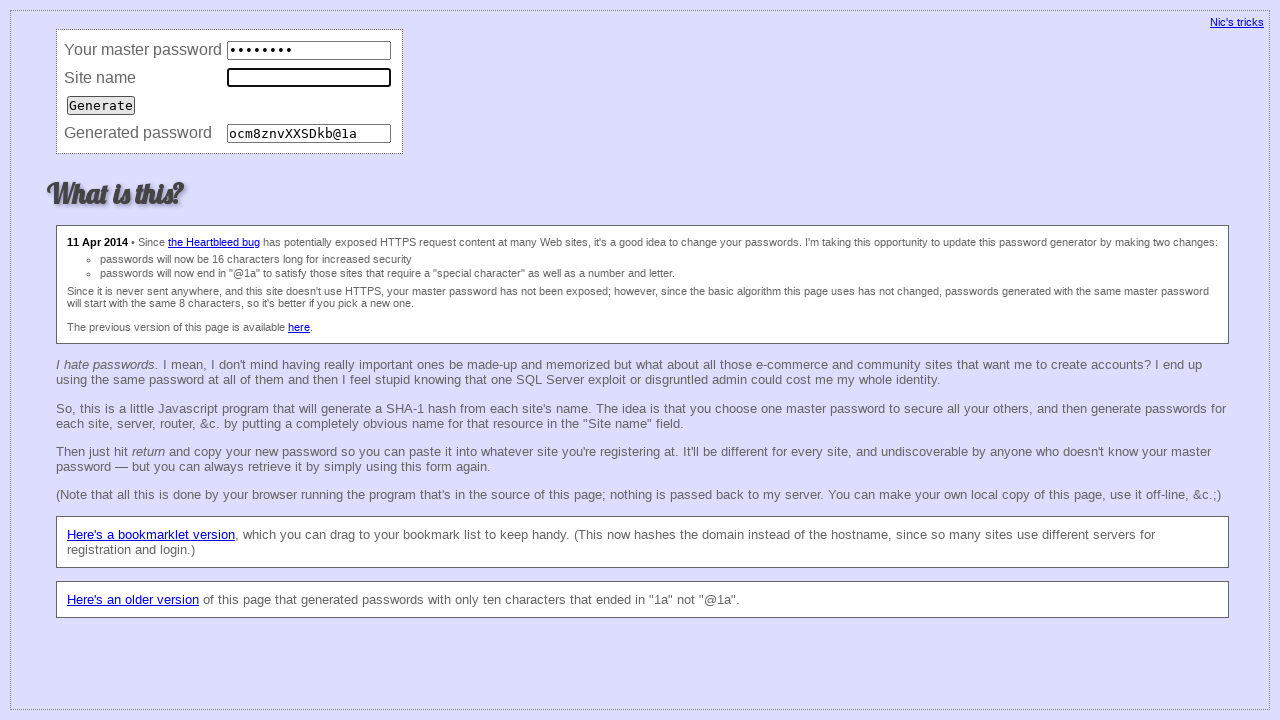

Filled site name field with 'site1.com' (consistency test iteration 100) on input[name='site']
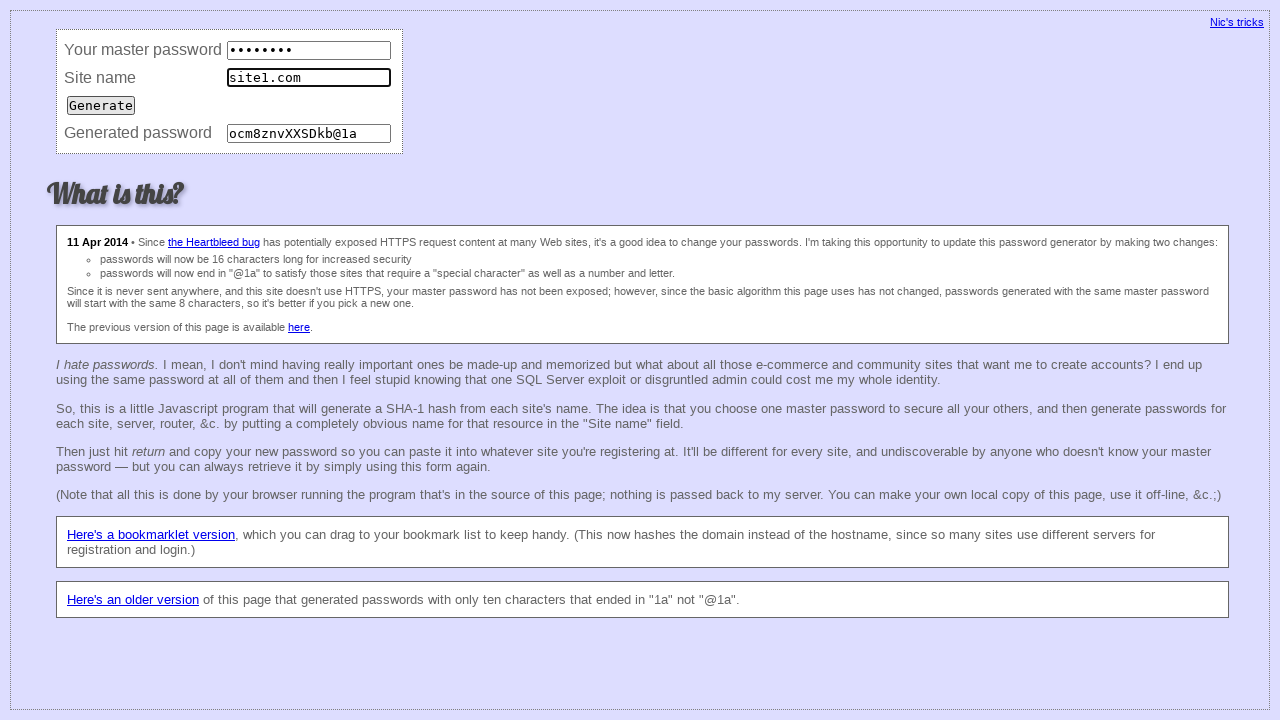

Submitted form (consistency test iteration 100) at (101, 105) on input[type='submit']
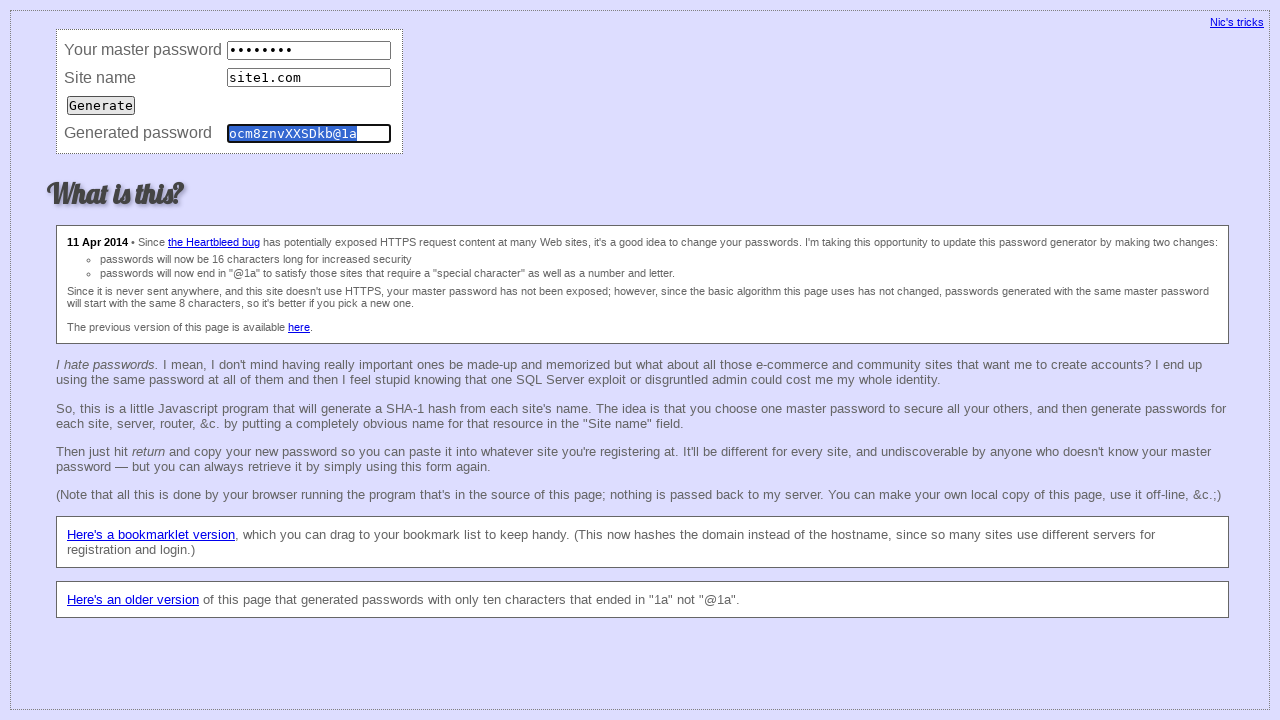

Retrieved password (consistency test iteration 100)
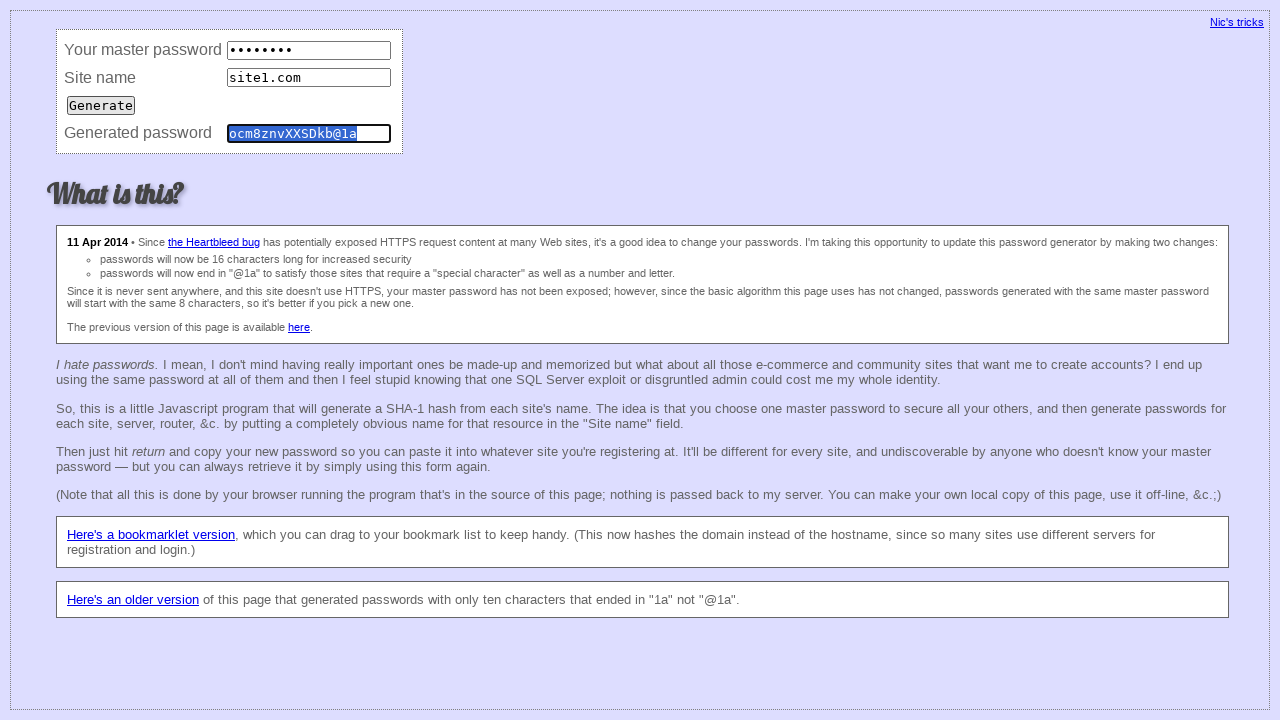

Password generation consistency verified - all 100 iterations matched
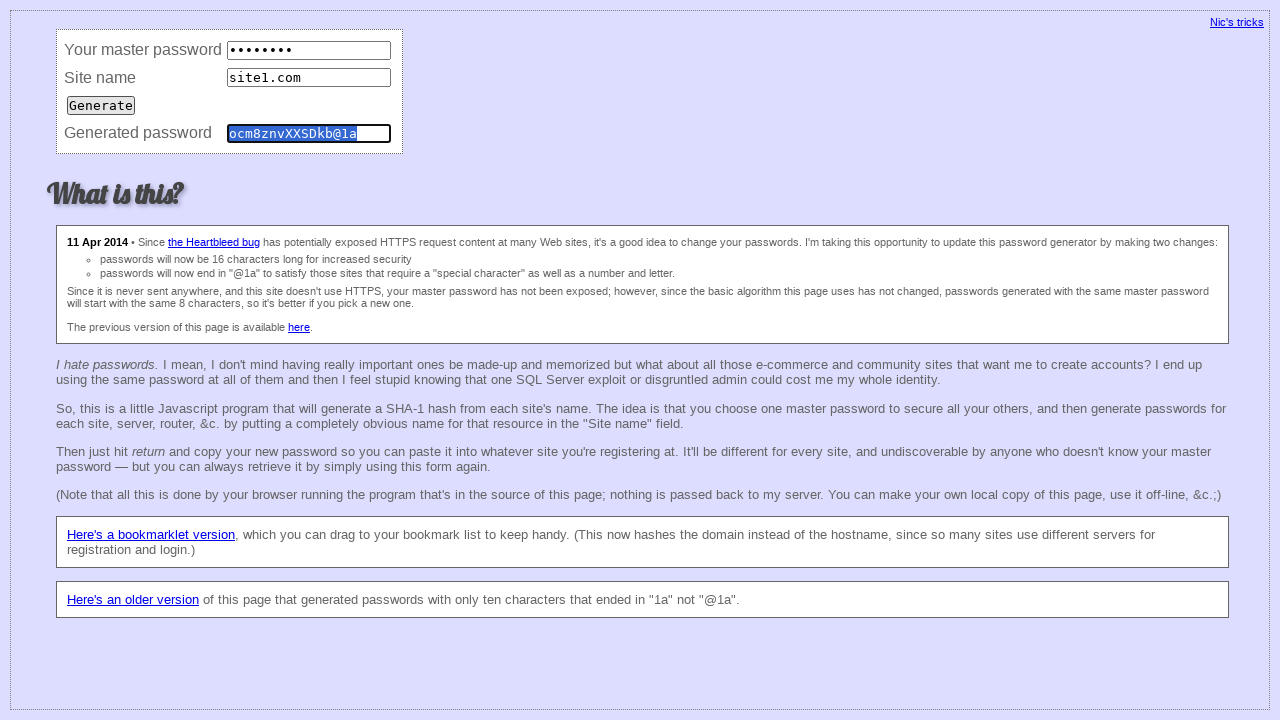

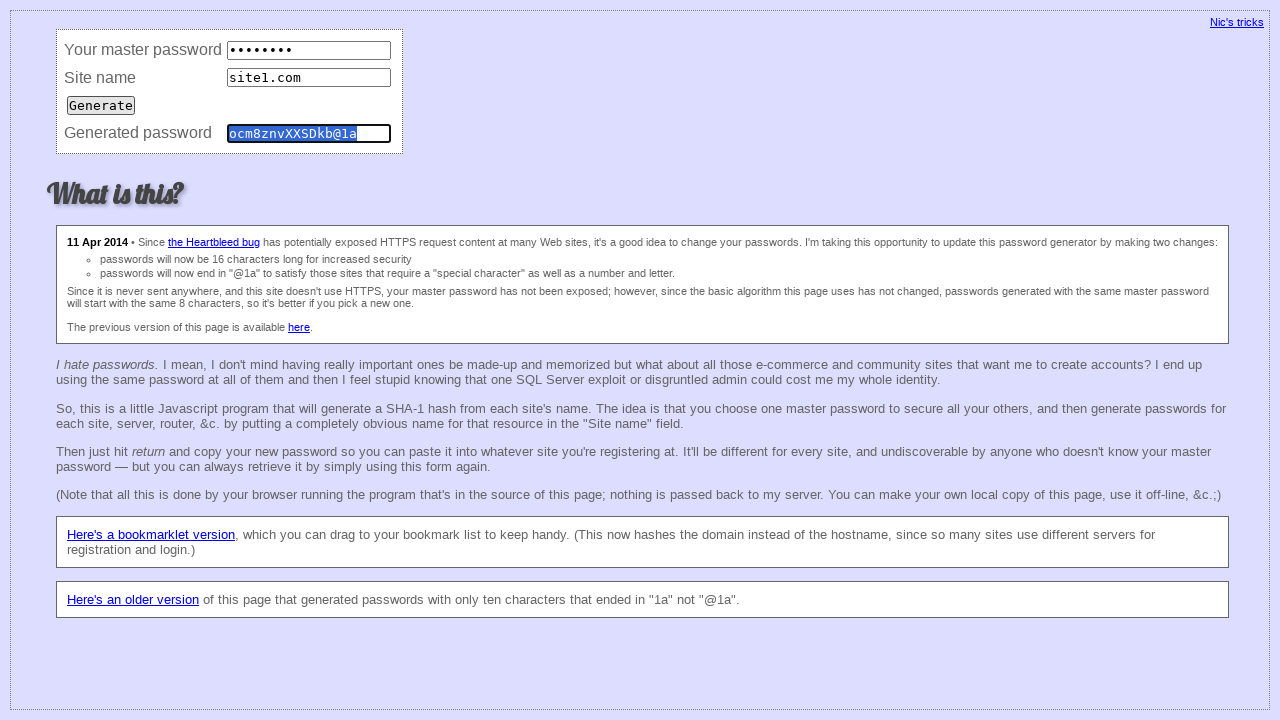